Tests drag and drop slider functionality by adjusting multiple sliders to a target value of 85

Starting URL: https://www.lambdatest.com/selenium-playground

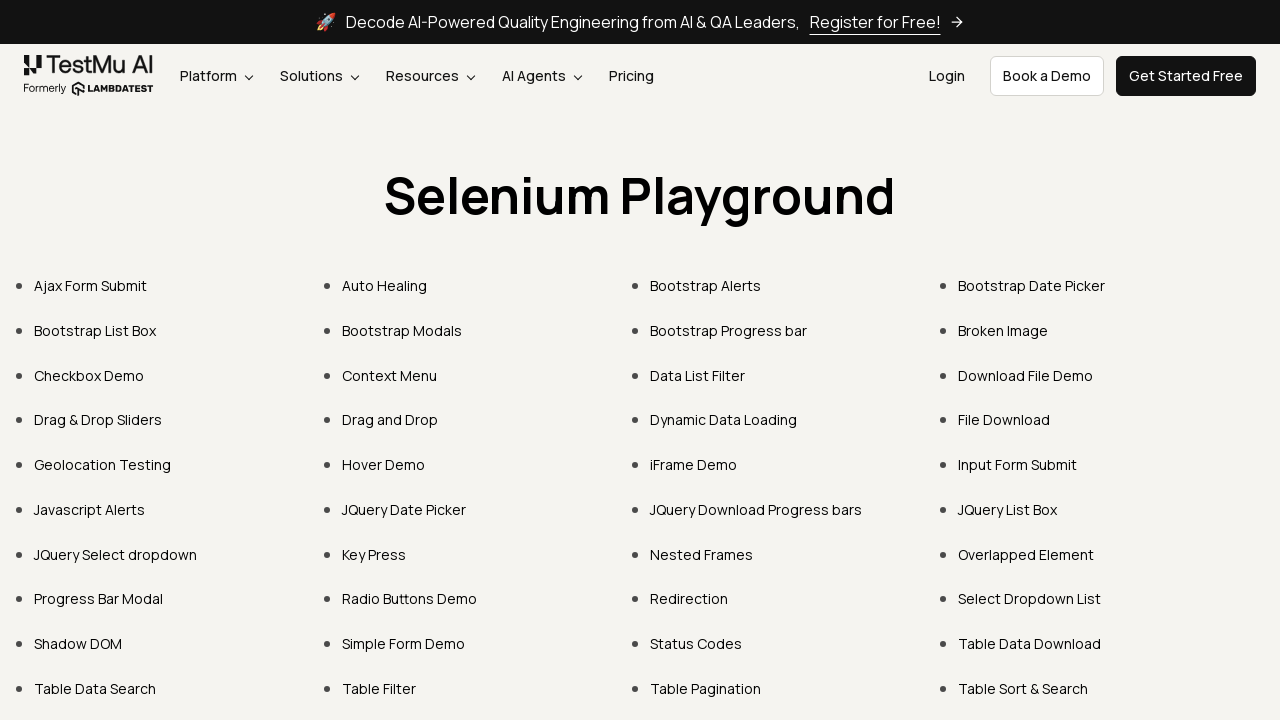

Clicked on 'Drag & Drop Sliders' link at (98, 420) on text='Drag & Drop Sliders'
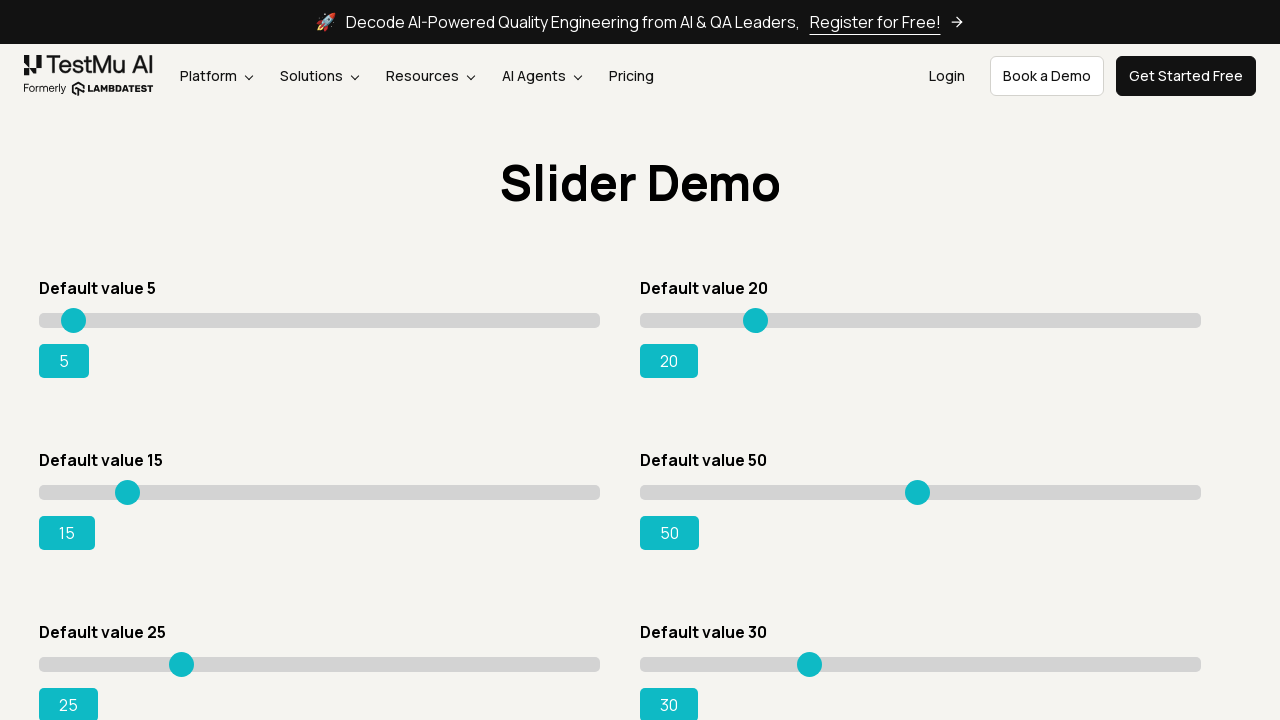

Located all slider input elements
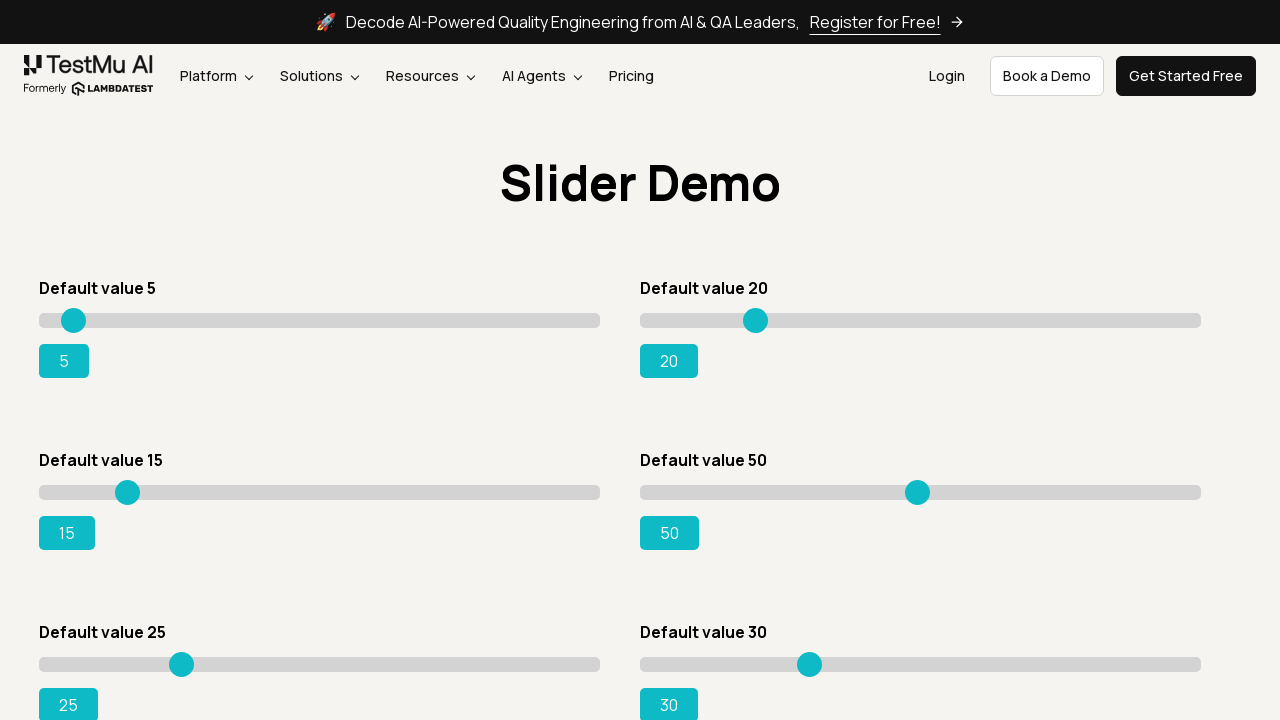

Located all output display elements
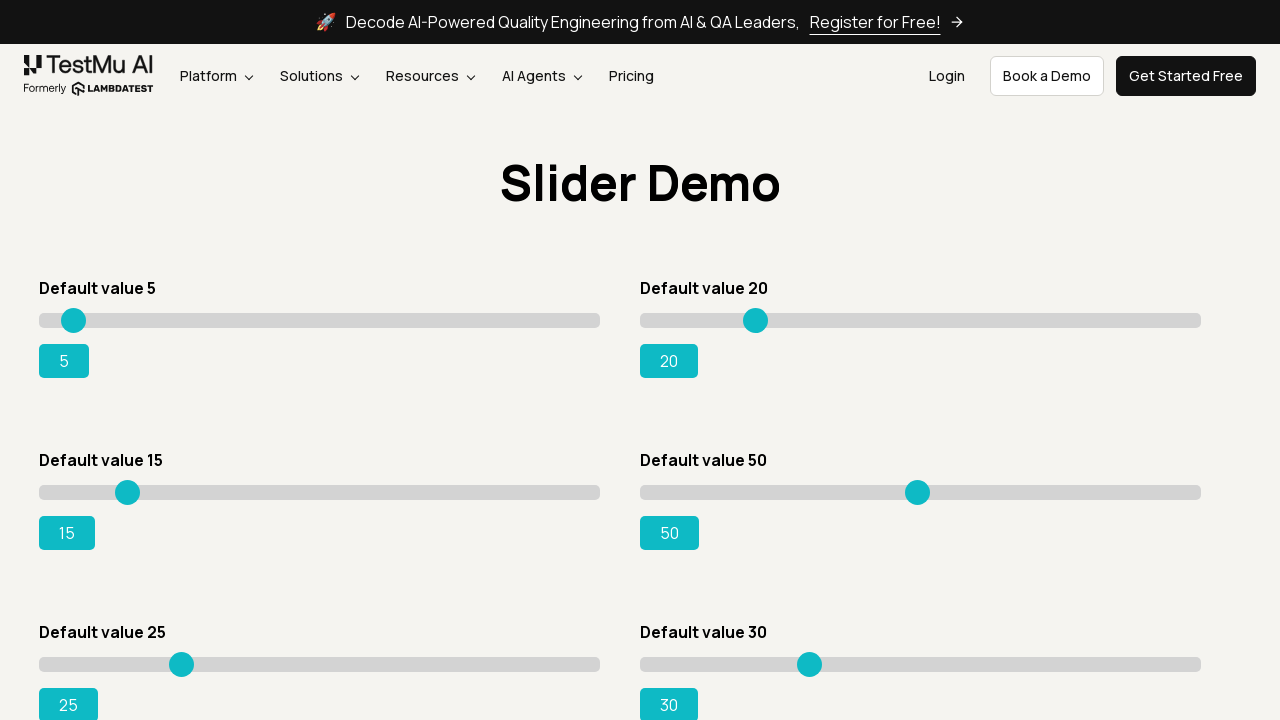

Retrieved initial value for slider 0: 5
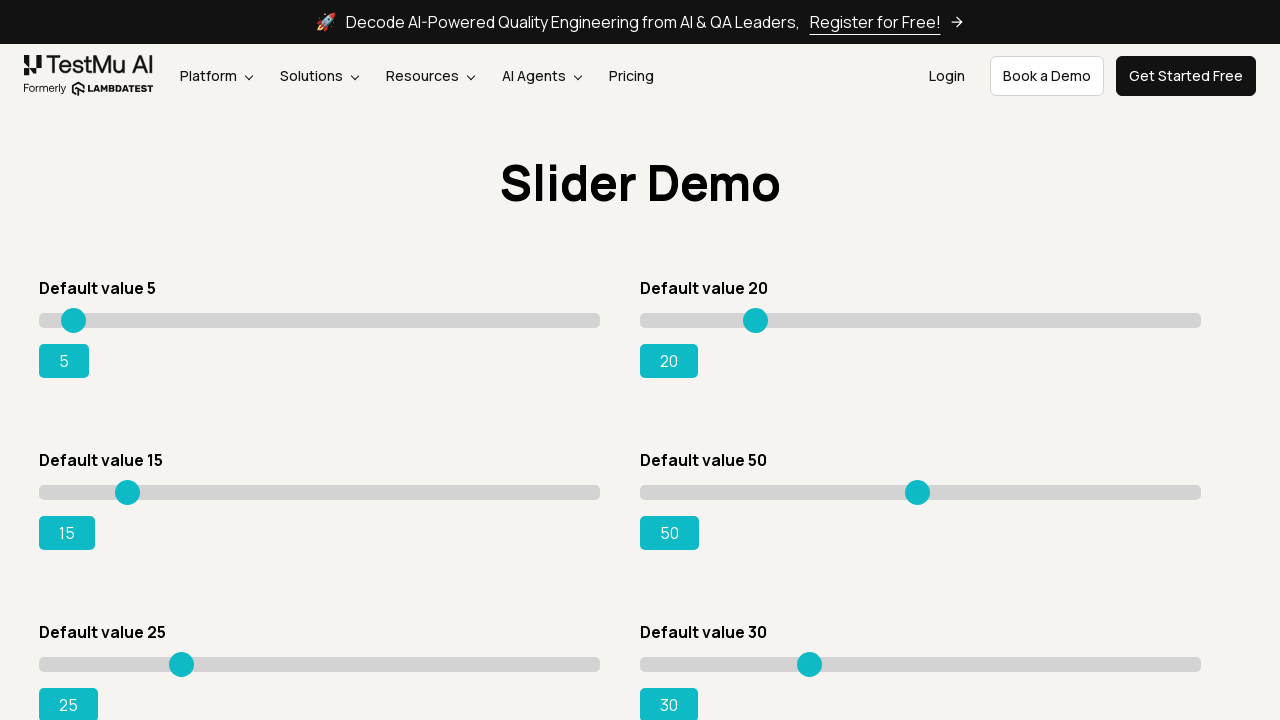

Pressed ArrowRight on slider 0 to increment value on input.sp__range >> nth=0
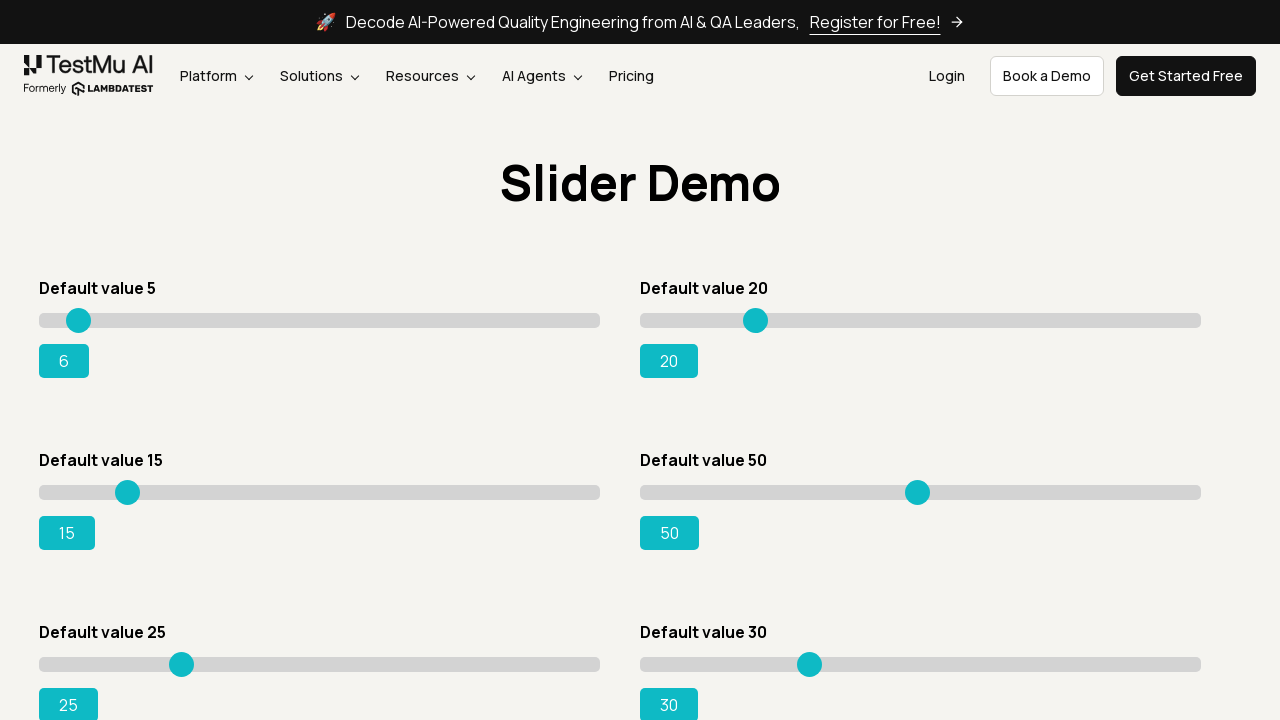

Retrieved updated value for slider 0: 6
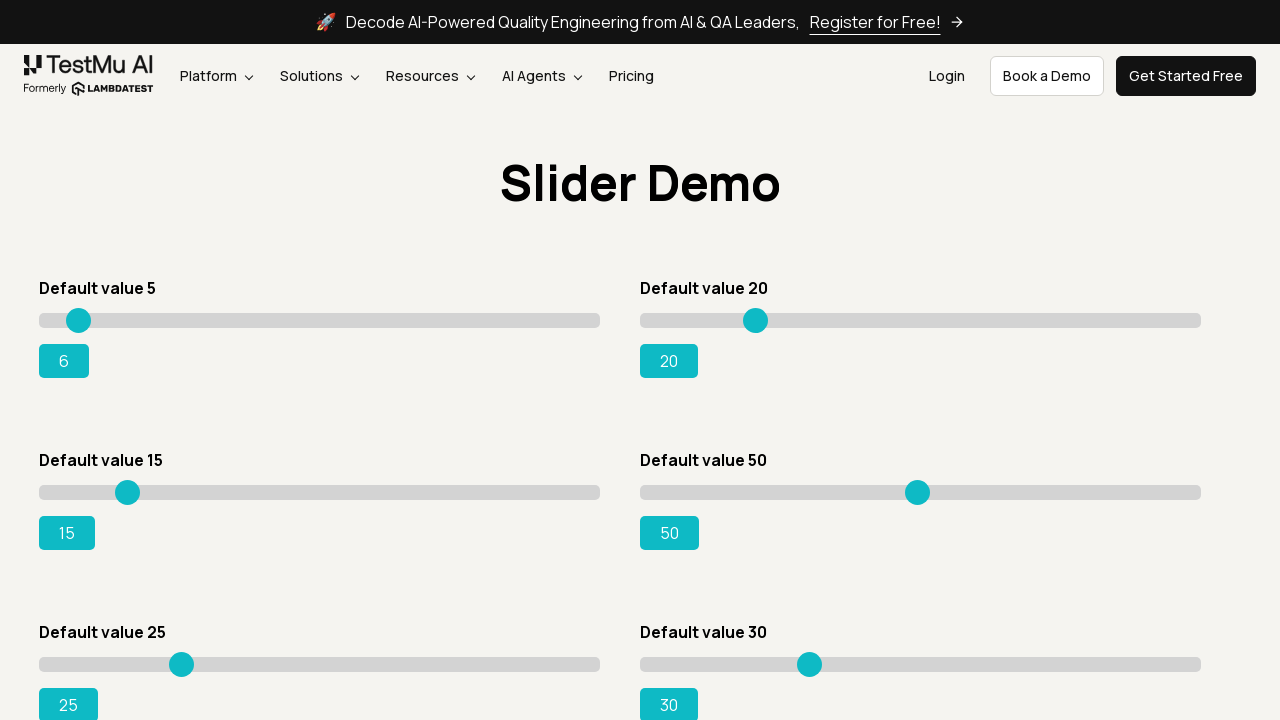

Pressed ArrowRight on slider 0 to increment value on input.sp__range >> nth=0
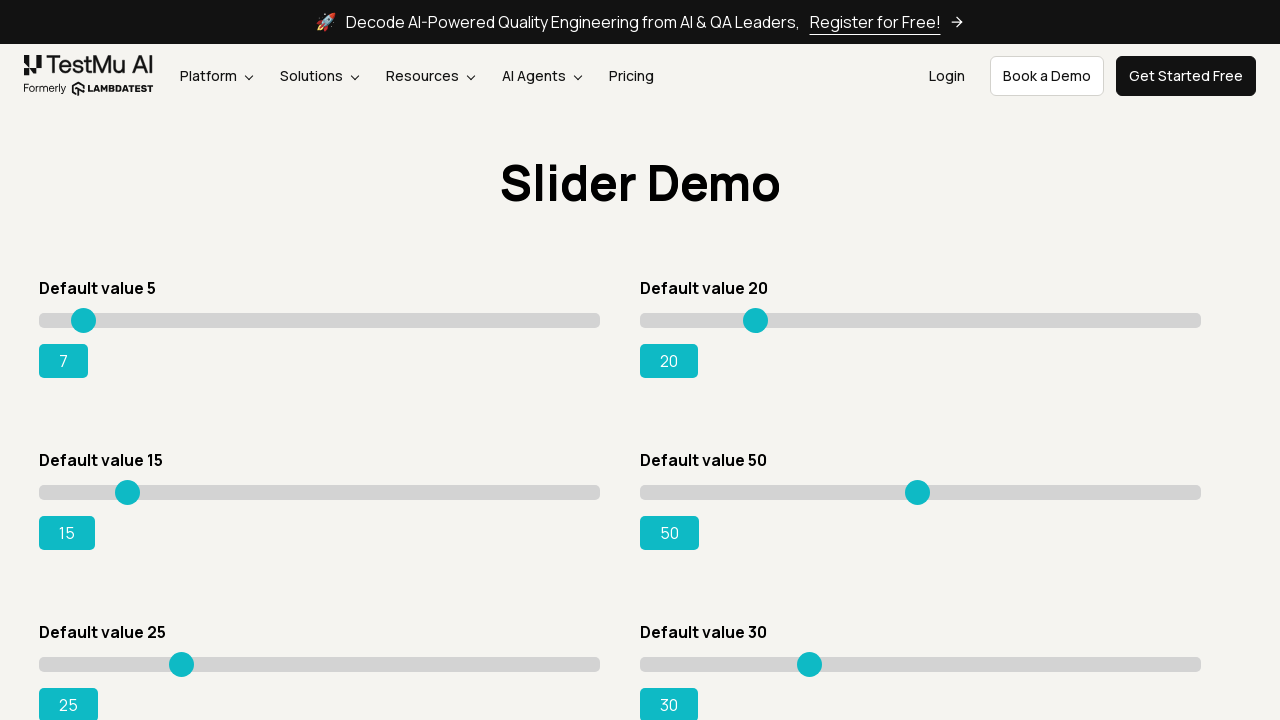

Retrieved updated value for slider 0: 7
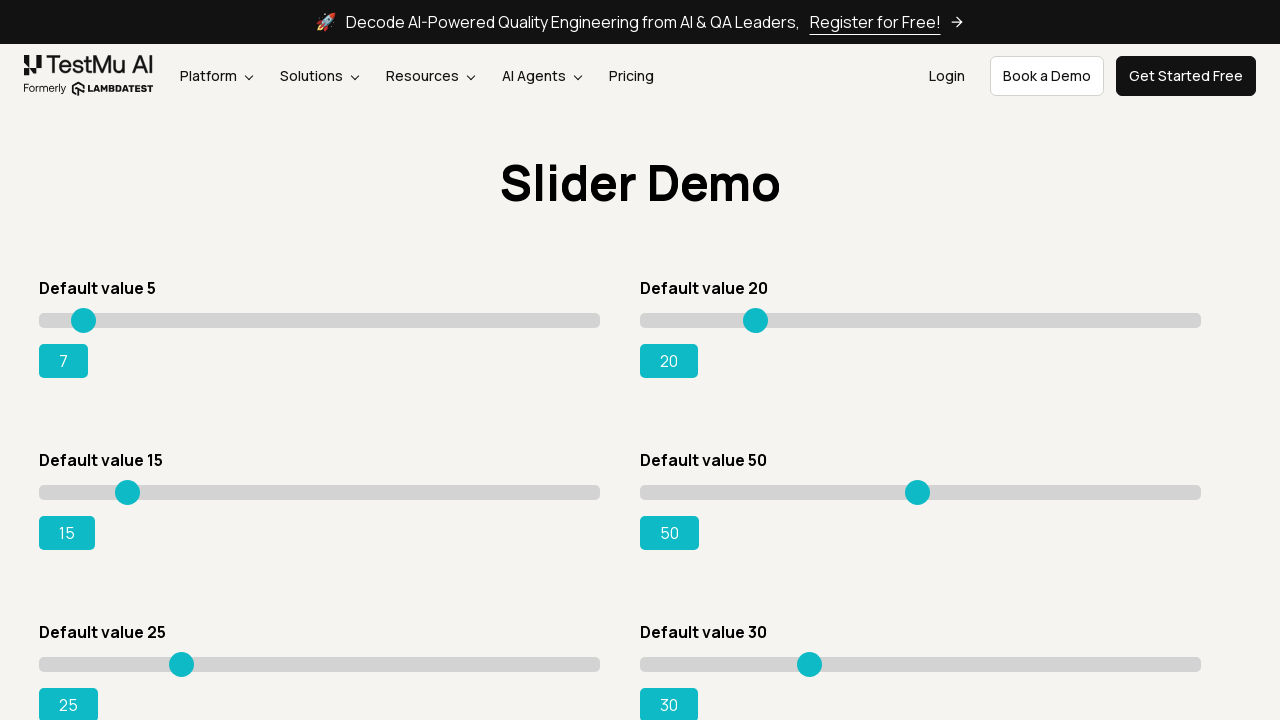

Pressed ArrowRight on slider 0 to increment value on input.sp__range >> nth=0
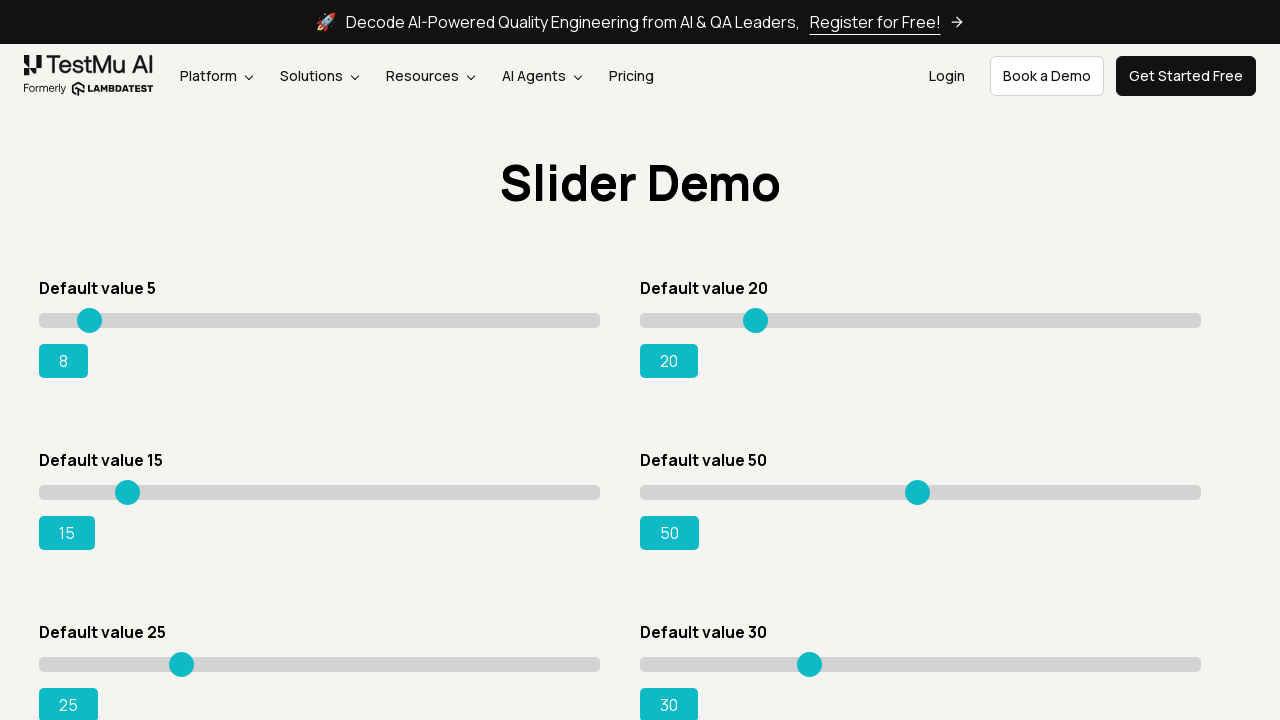

Retrieved updated value for slider 0: 8
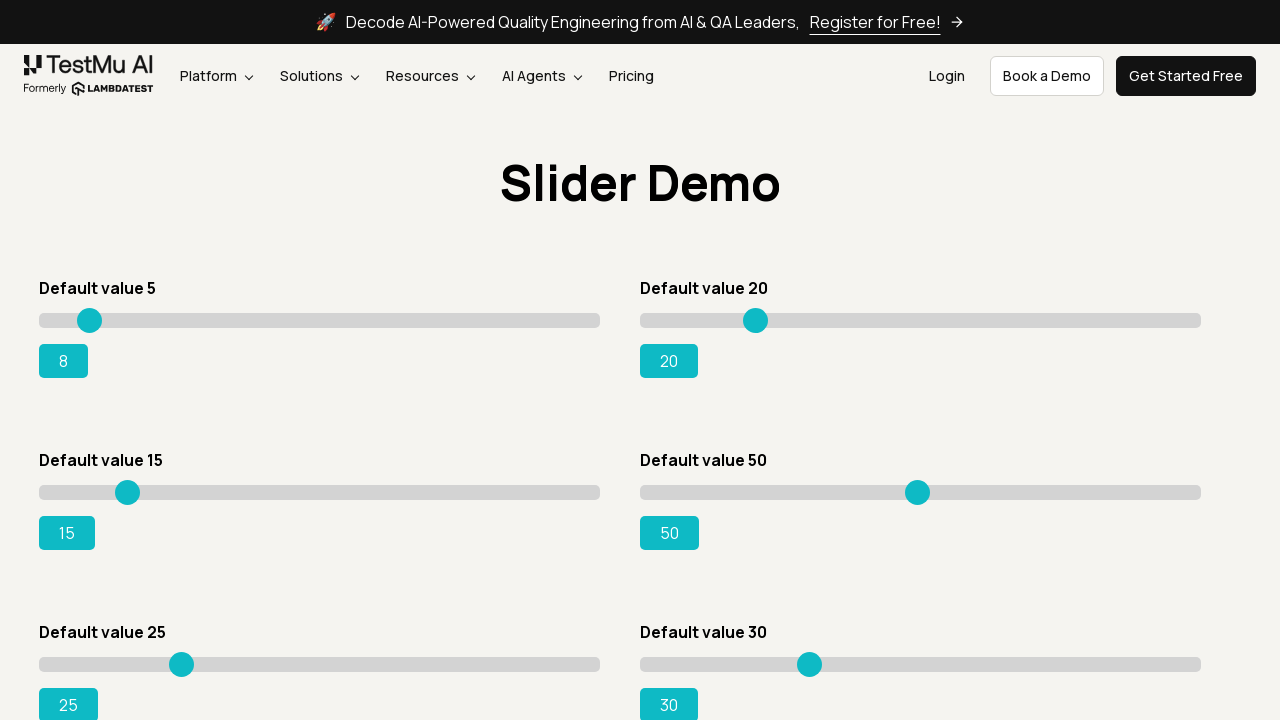

Pressed ArrowRight on slider 0 to increment value on input.sp__range >> nth=0
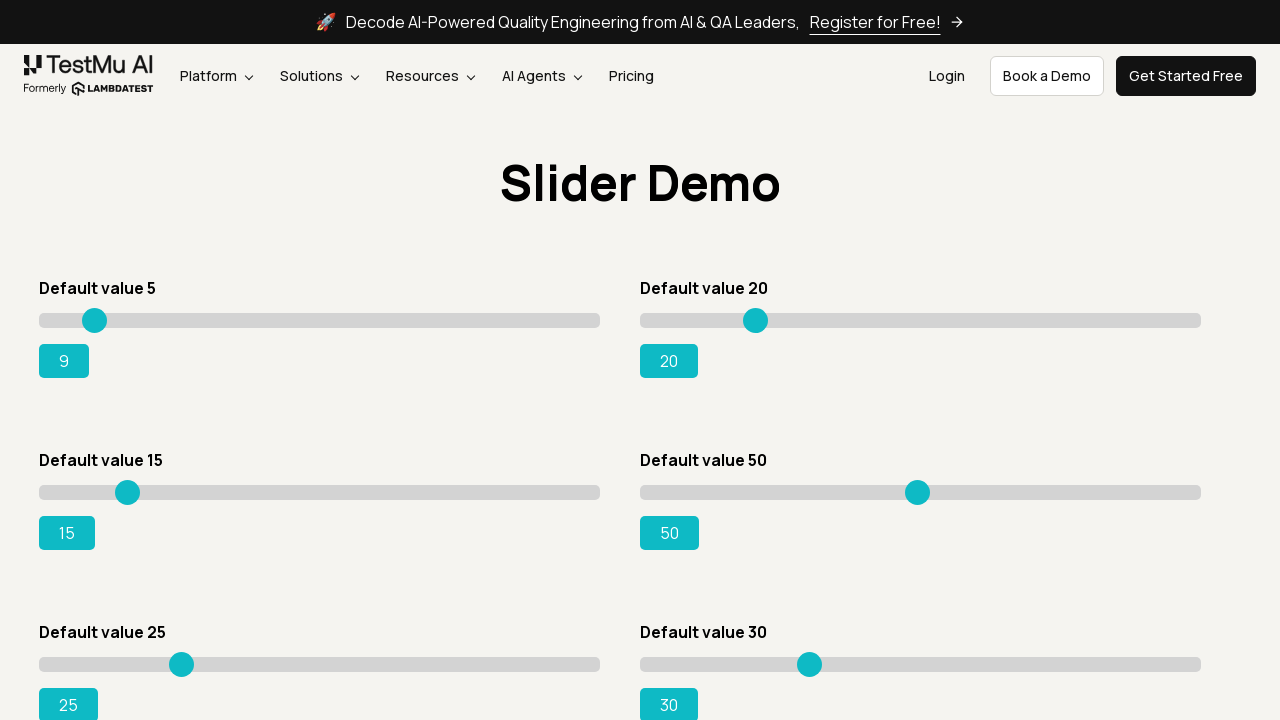

Retrieved updated value for slider 0: 9
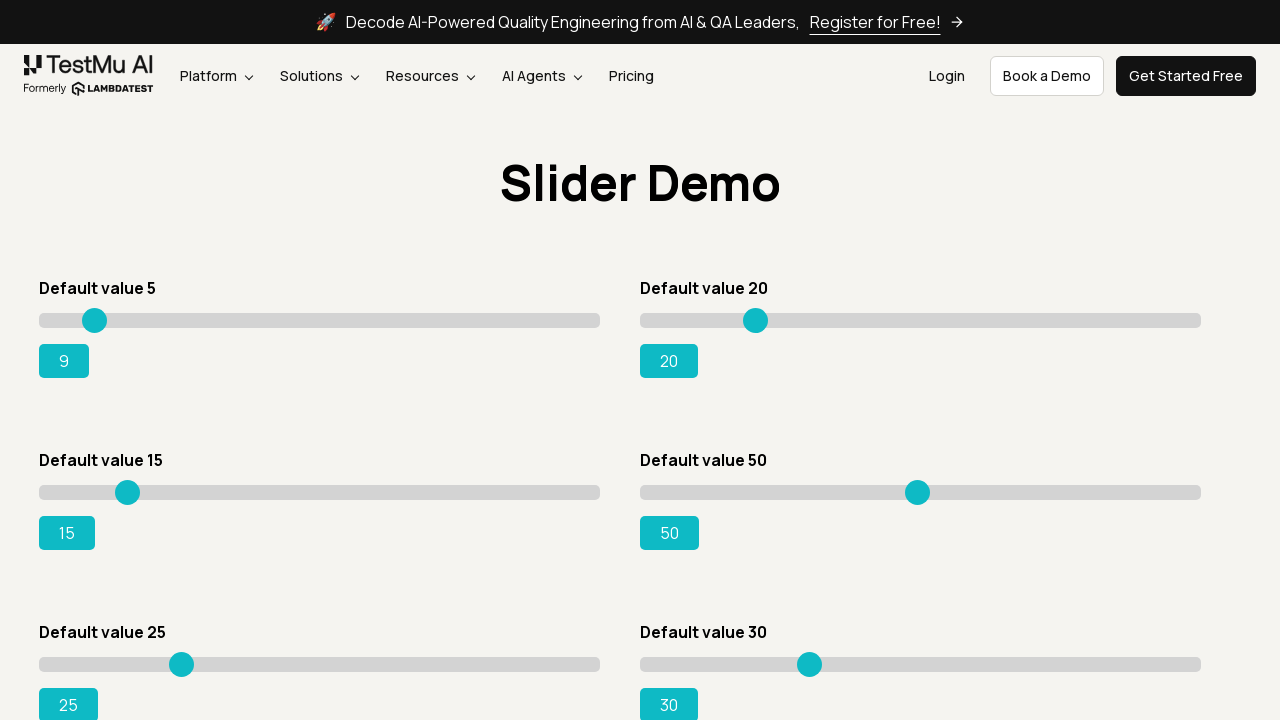

Pressed ArrowRight on slider 0 to increment value on input.sp__range >> nth=0
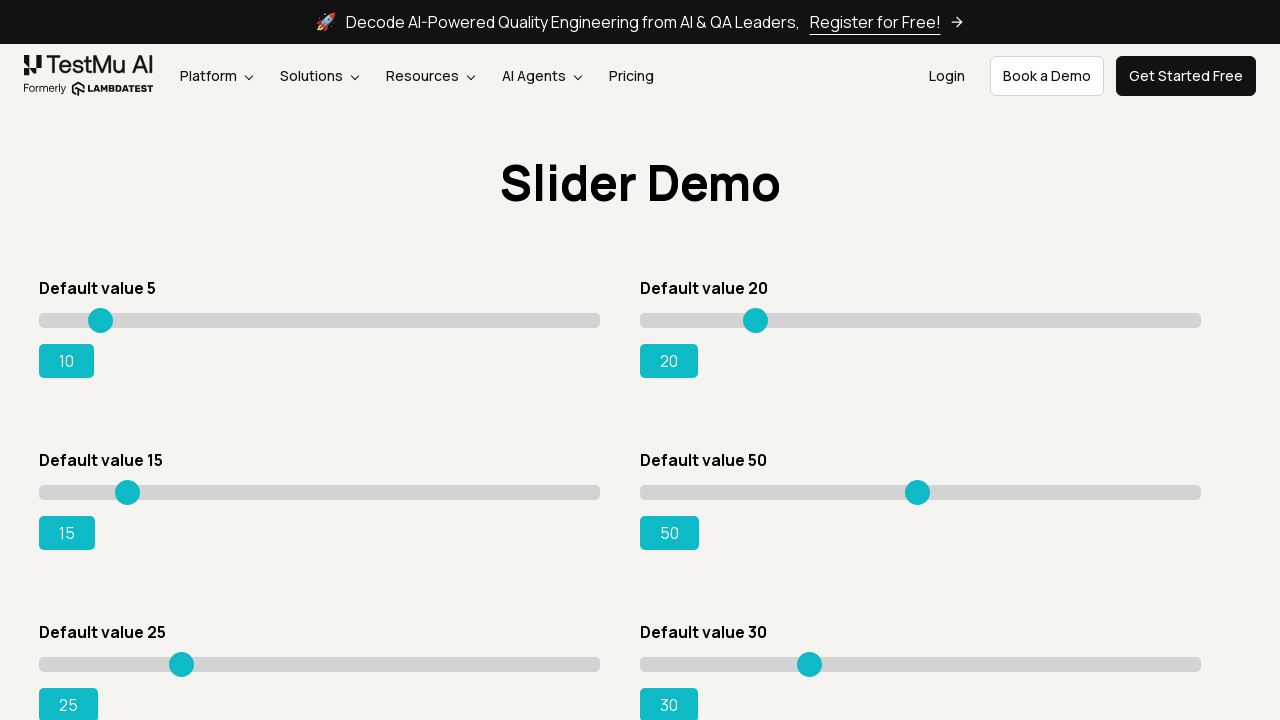

Retrieved updated value for slider 0: 10
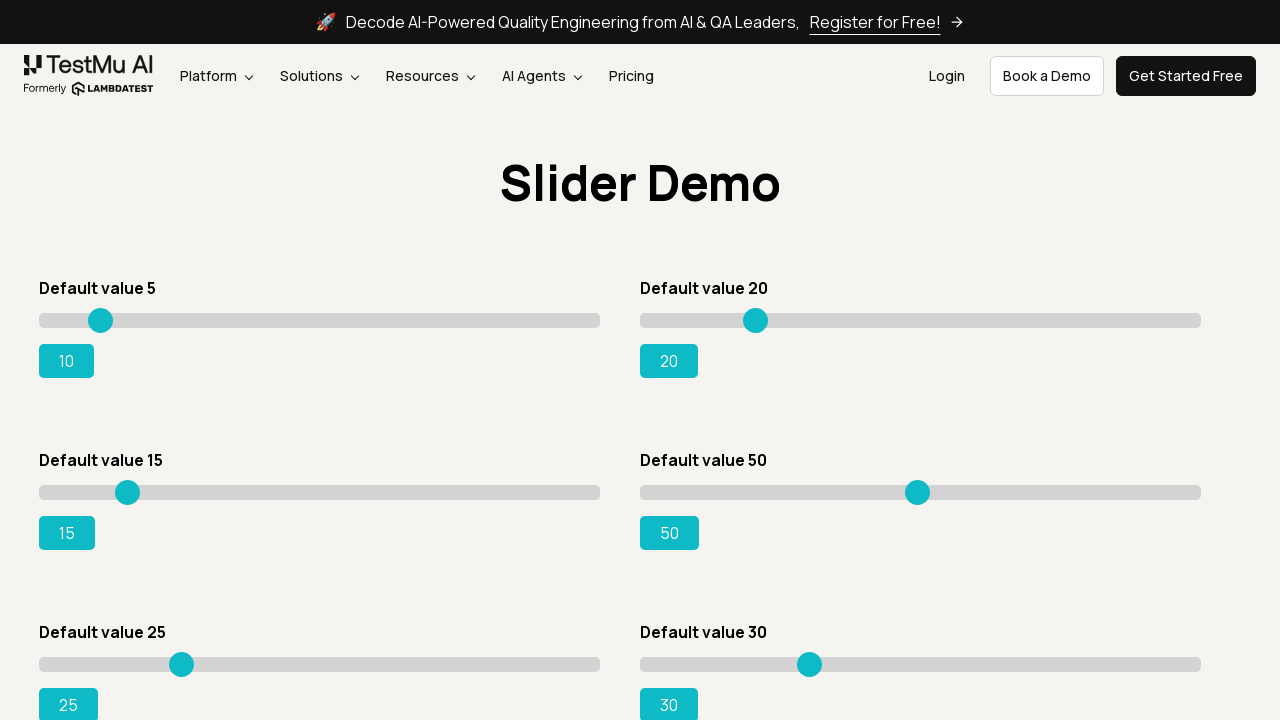

Pressed ArrowRight on slider 0 to increment value on input.sp__range >> nth=0
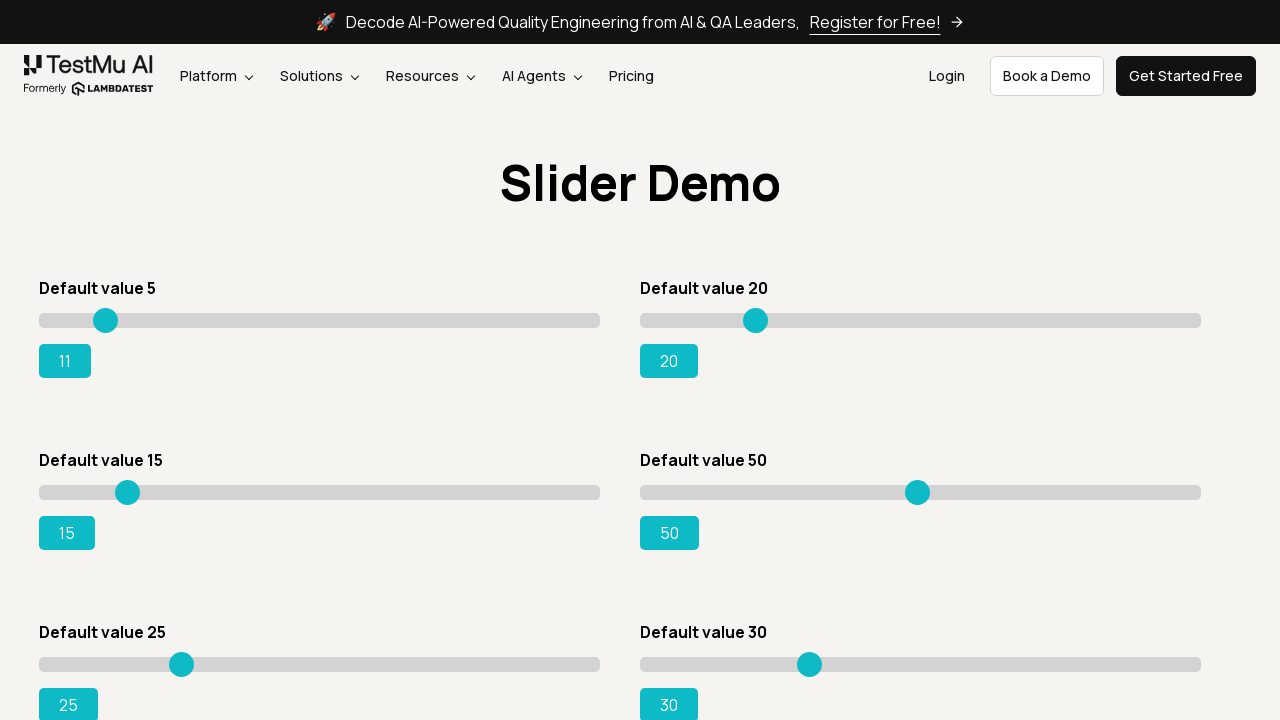

Retrieved updated value for slider 0: 11
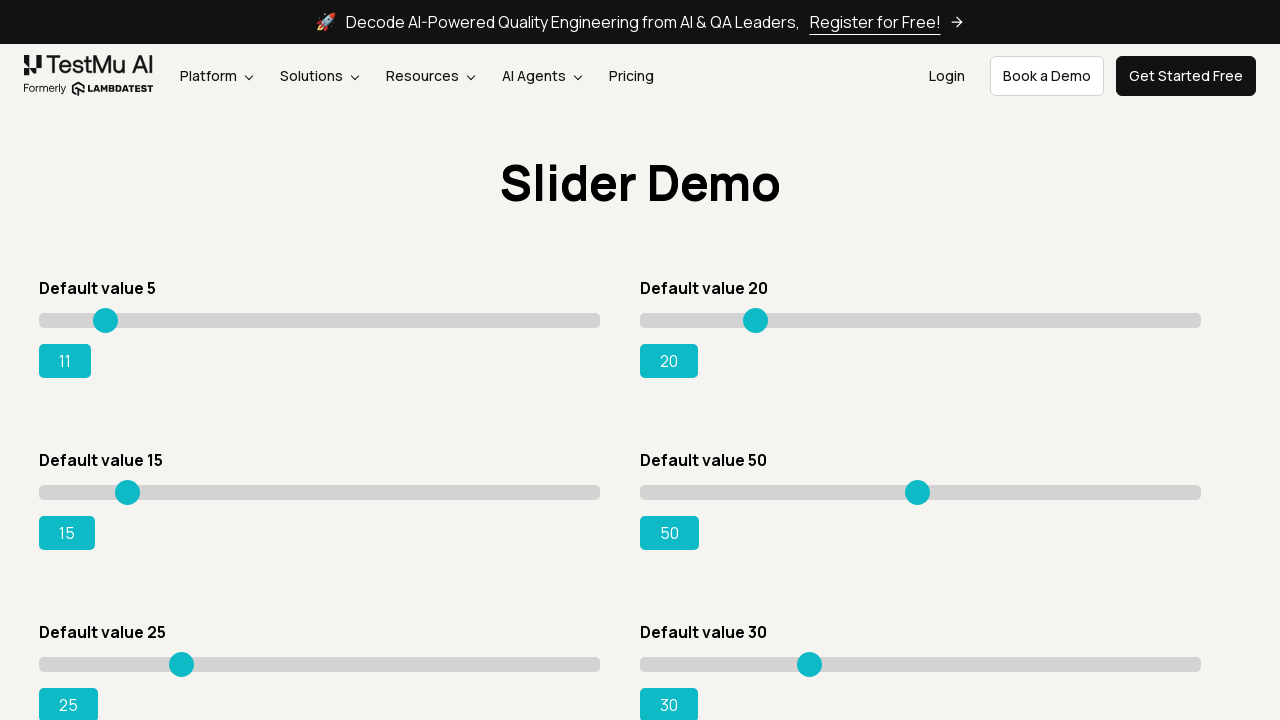

Pressed ArrowRight on slider 0 to increment value on input.sp__range >> nth=0
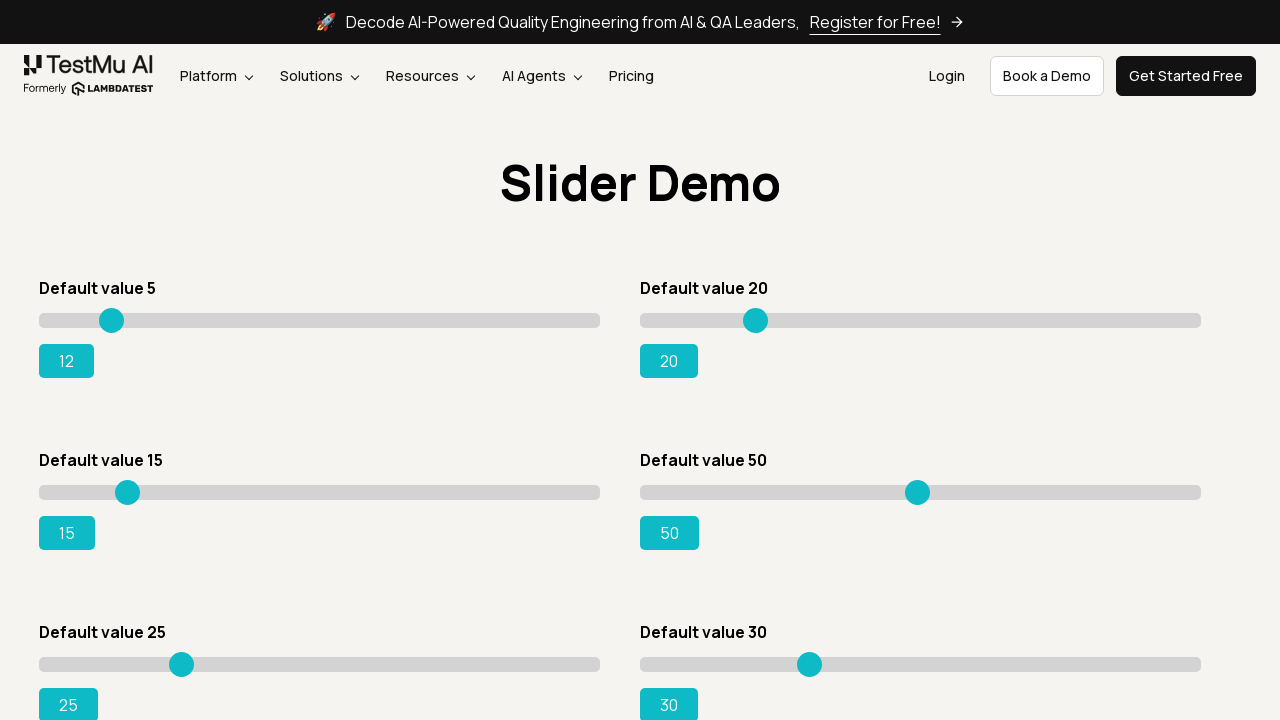

Retrieved updated value for slider 0: 12
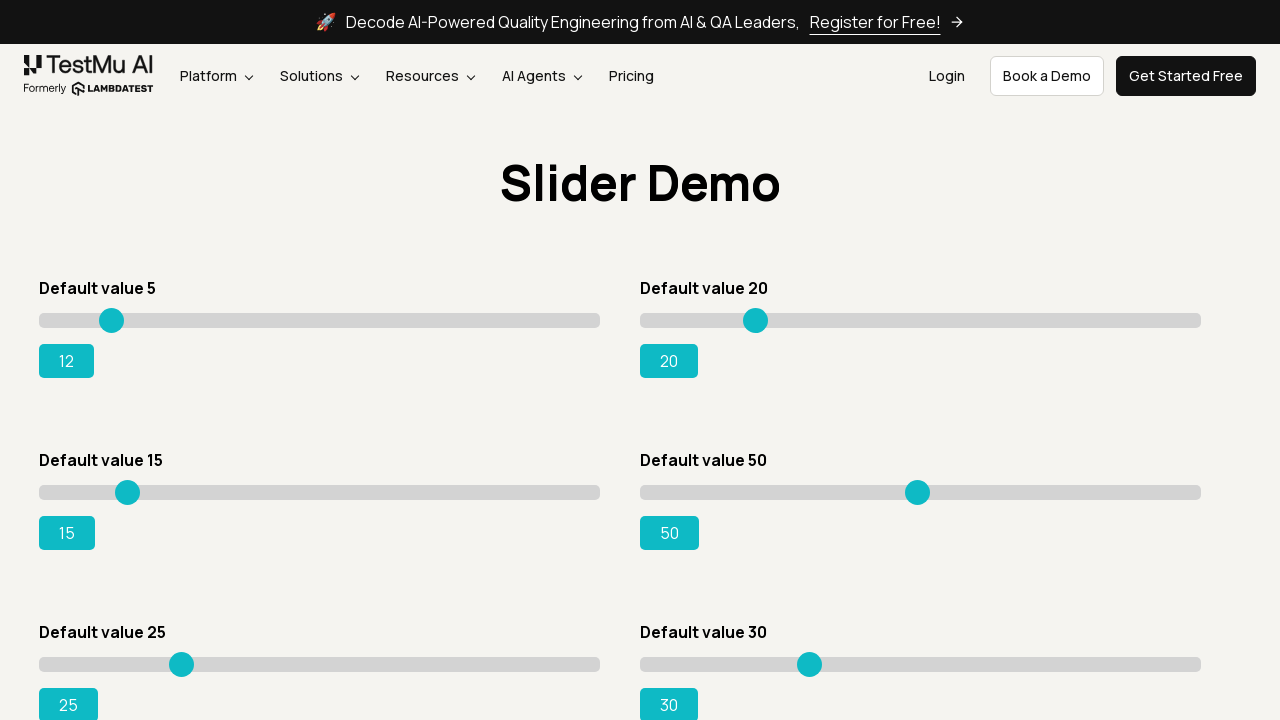

Pressed ArrowRight on slider 0 to increment value on input.sp__range >> nth=0
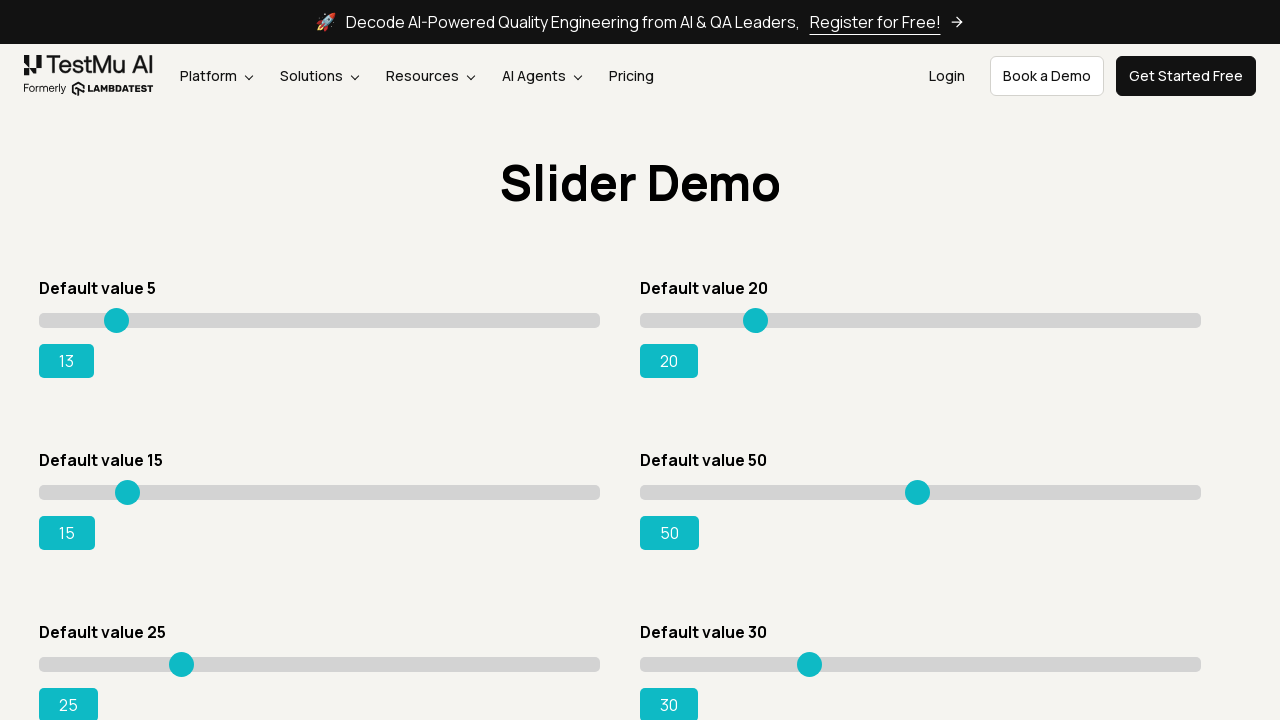

Retrieved updated value for slider 0: 13
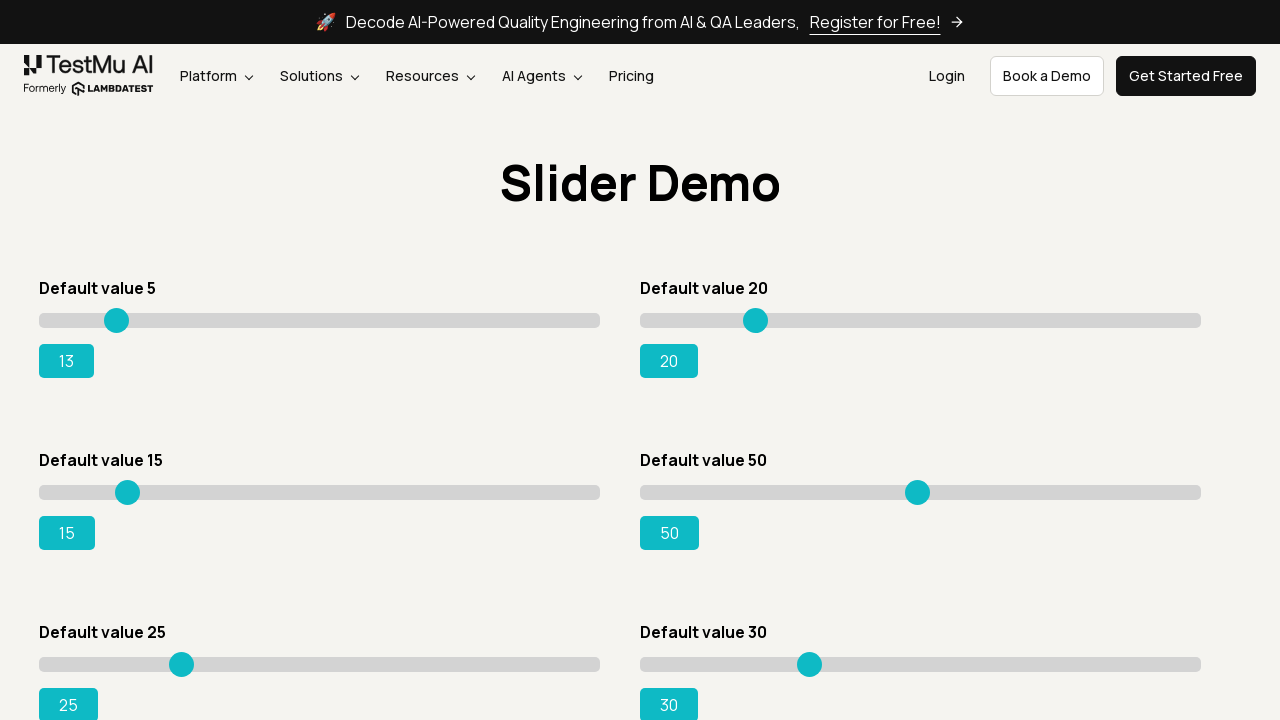

Pressed ArrowRight on slider 0 to increment value on input.sp__range >> nth=0
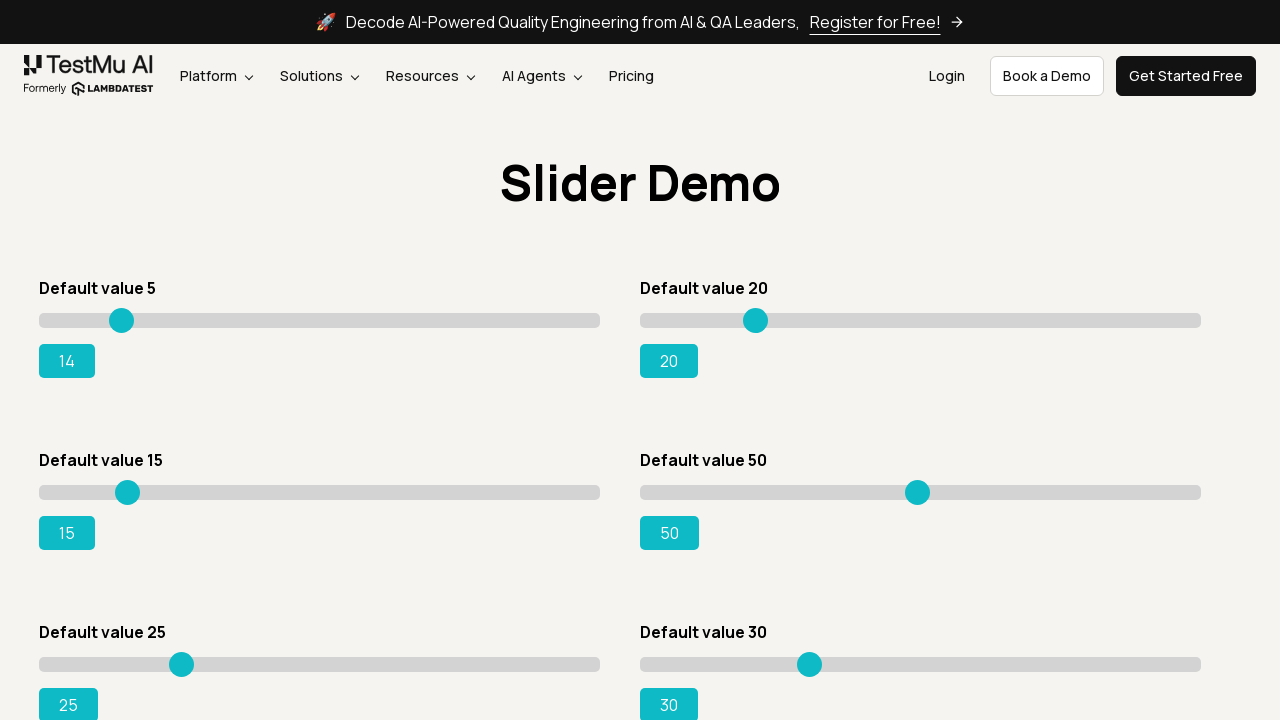

Retrieved updated value for slider 0: 14
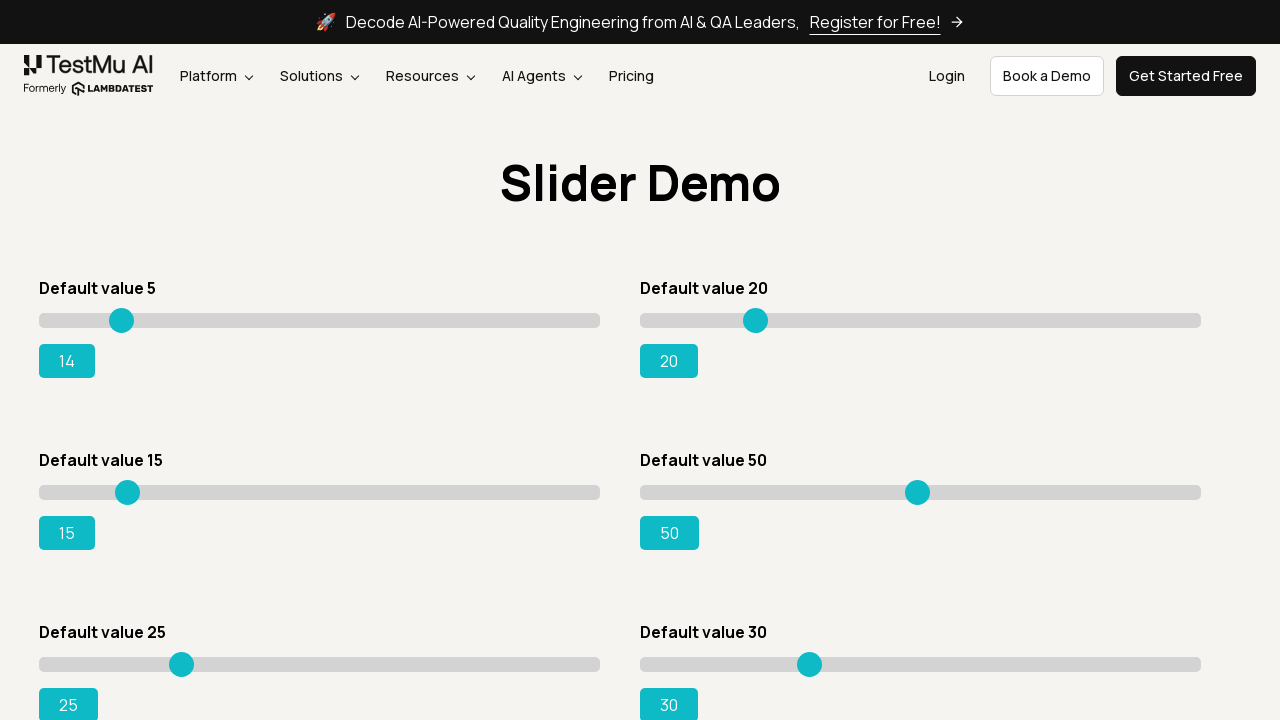

Pressed ArrowRight on slider 0 to increment value on input.sp__range >> nth=0
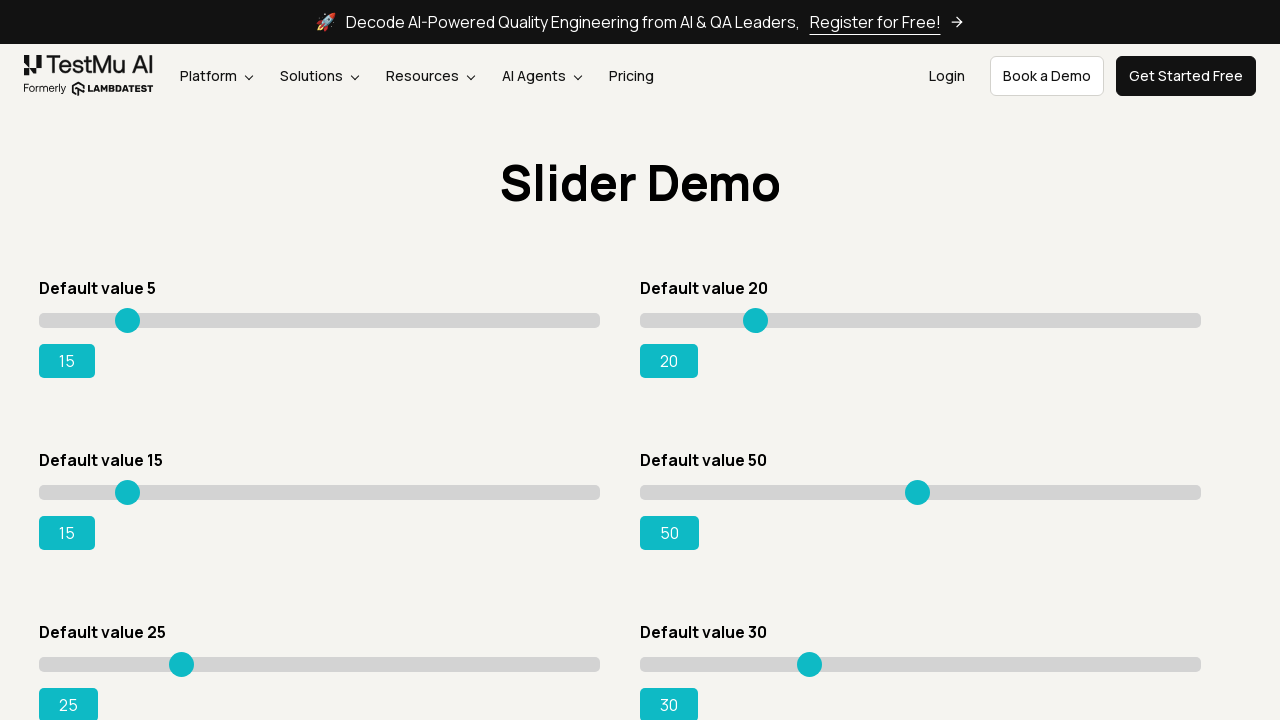

Retrieved updated value for slider 0: 15
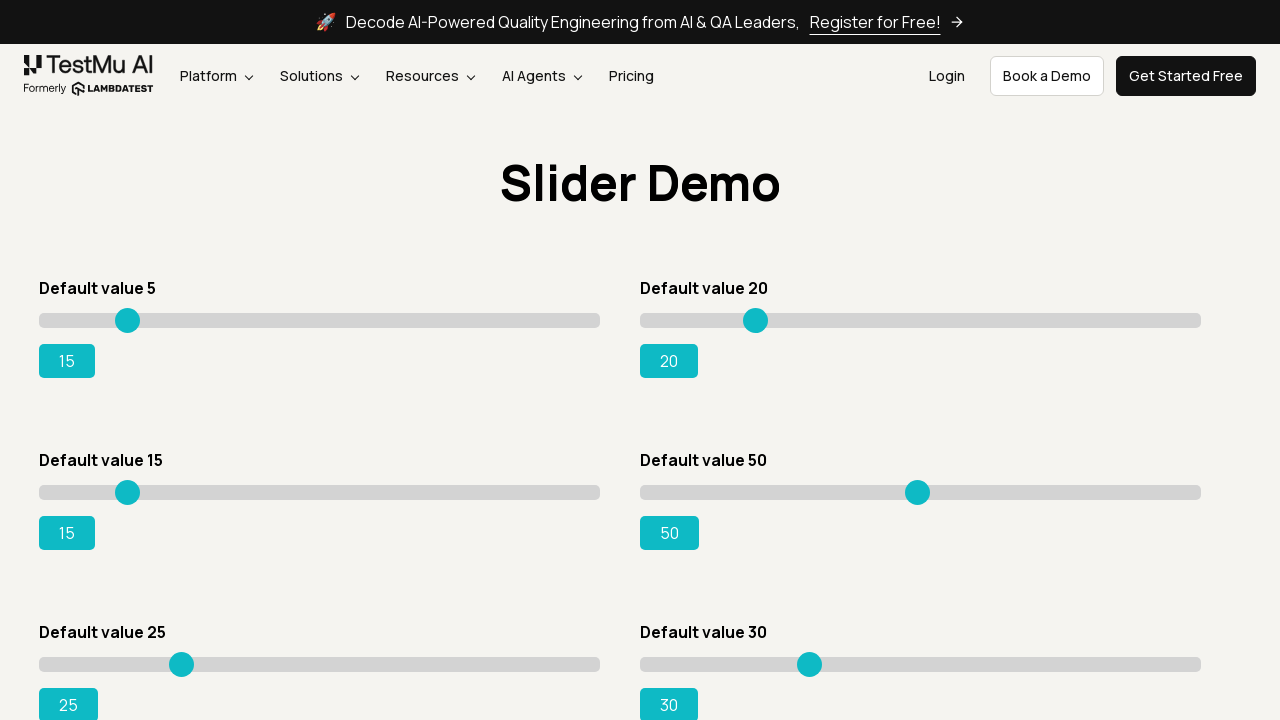

Pressed ArrowRight on slider 0 to increment value on input.sp__range >> nth=0
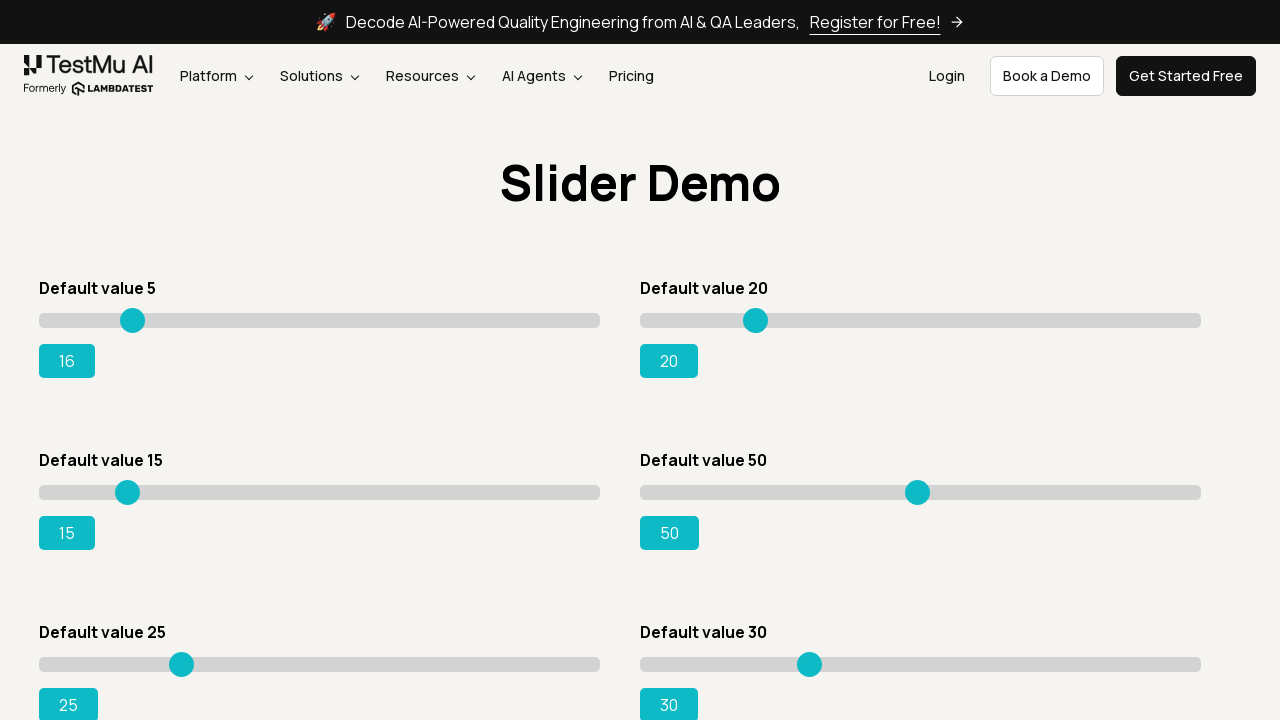

Retrieved updated value for slider 0: 16
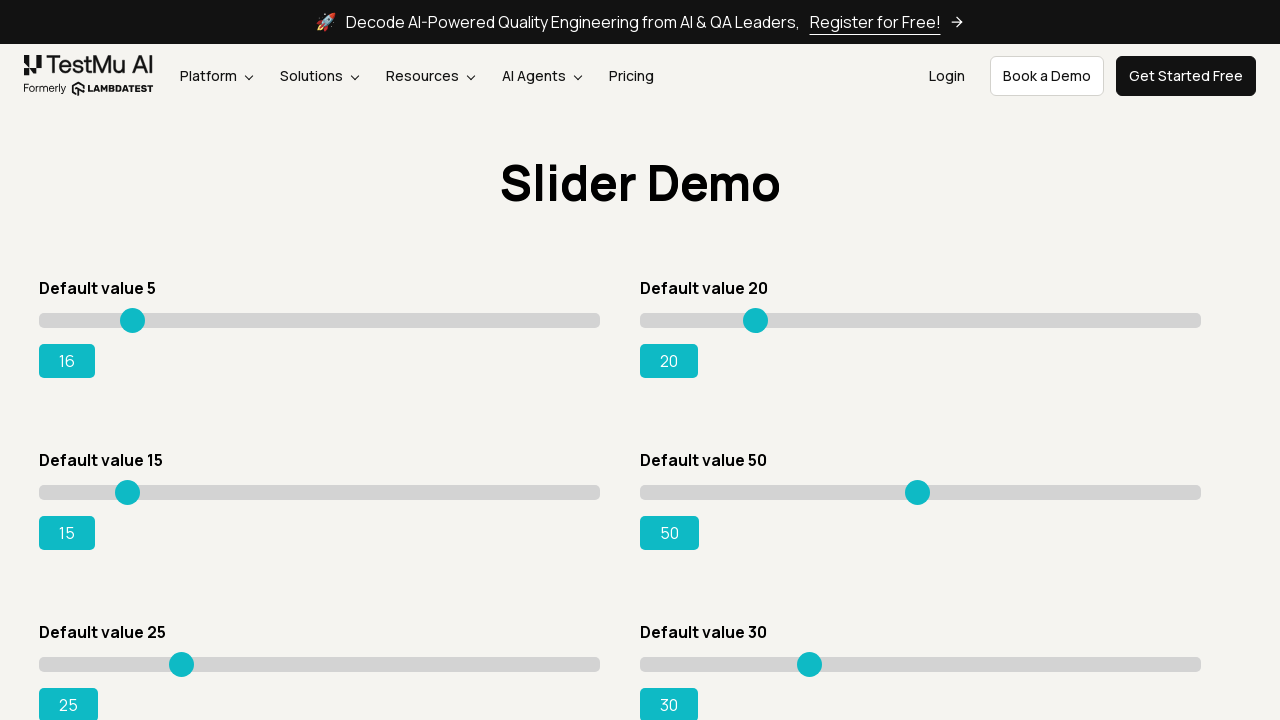

Pressed ArrowRight on slider 0 to increment value on input.sp__range >> nth=0
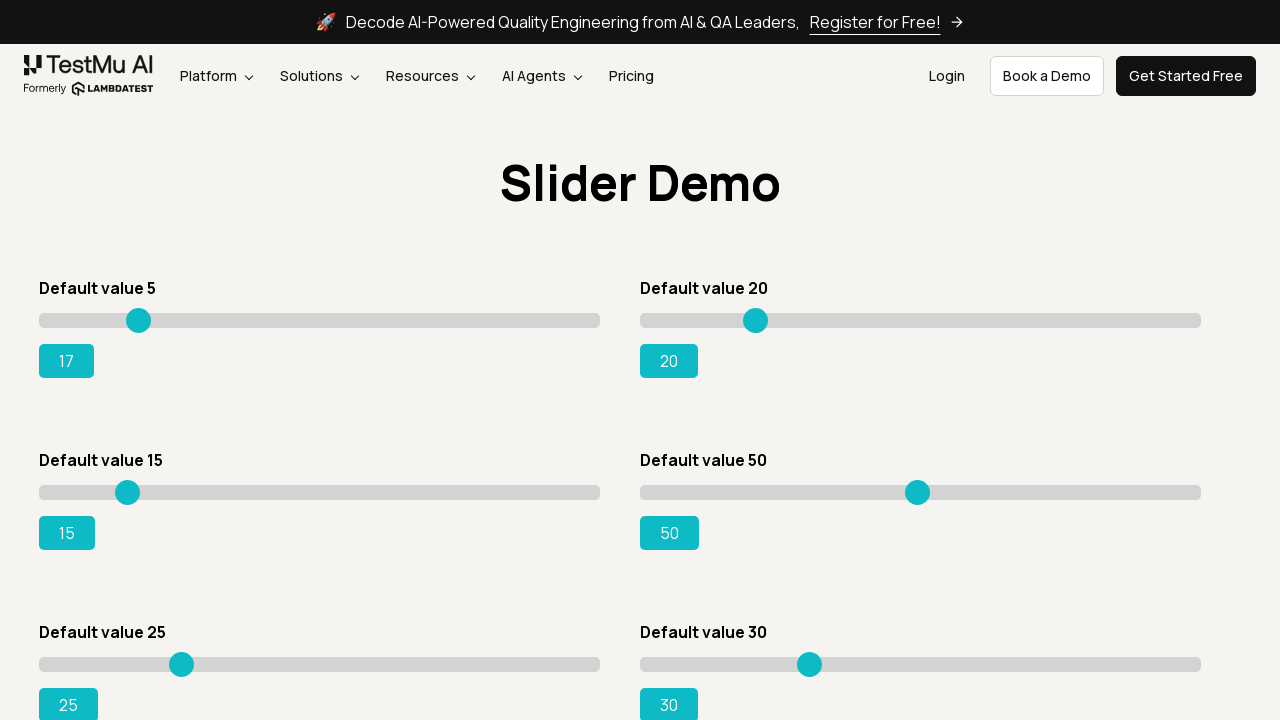

Retrieved updated value for slider 0: 17
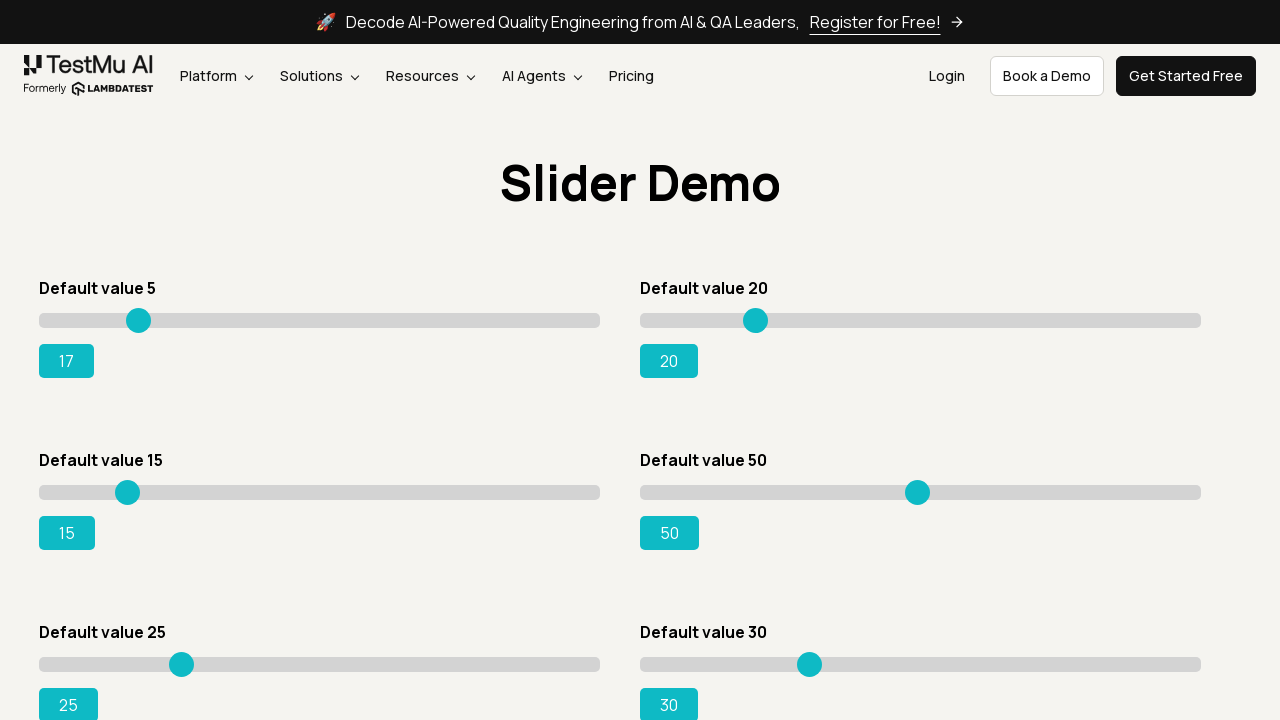

Pressed ArrowRight on slider 0 to increment value on input.sp__range >> nth=0
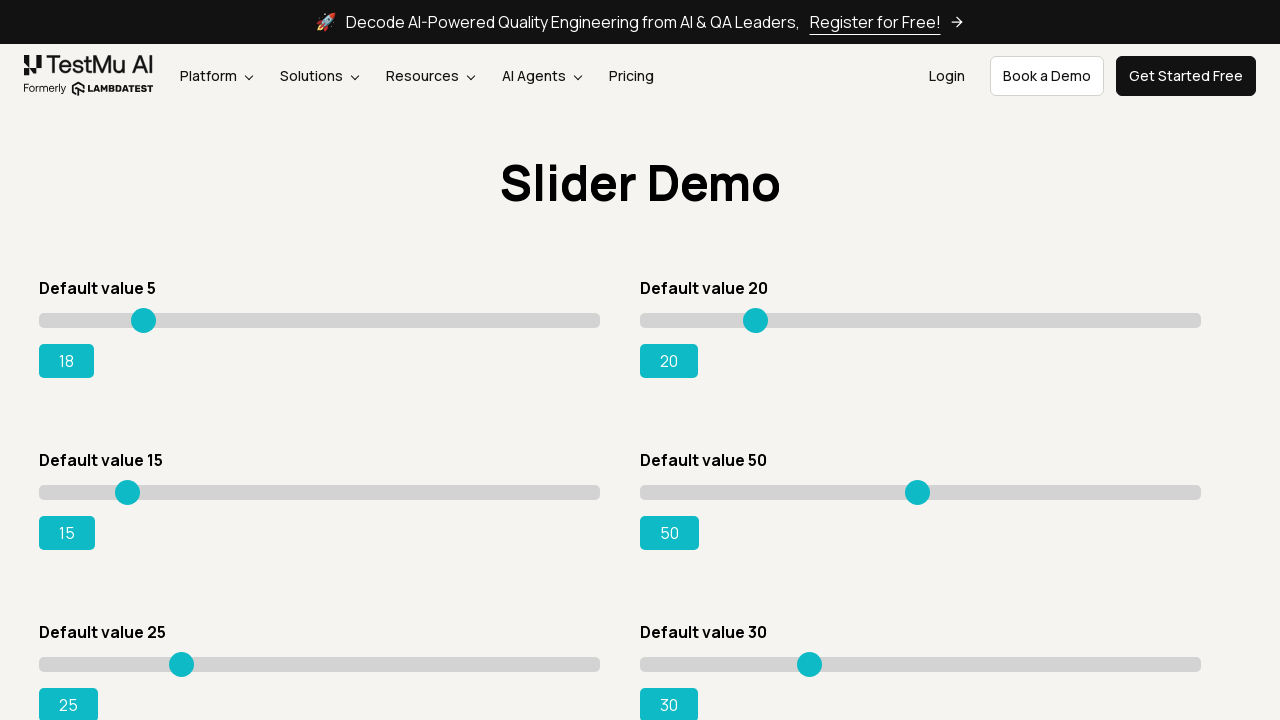

Retrieved updated value for slider 0: 18
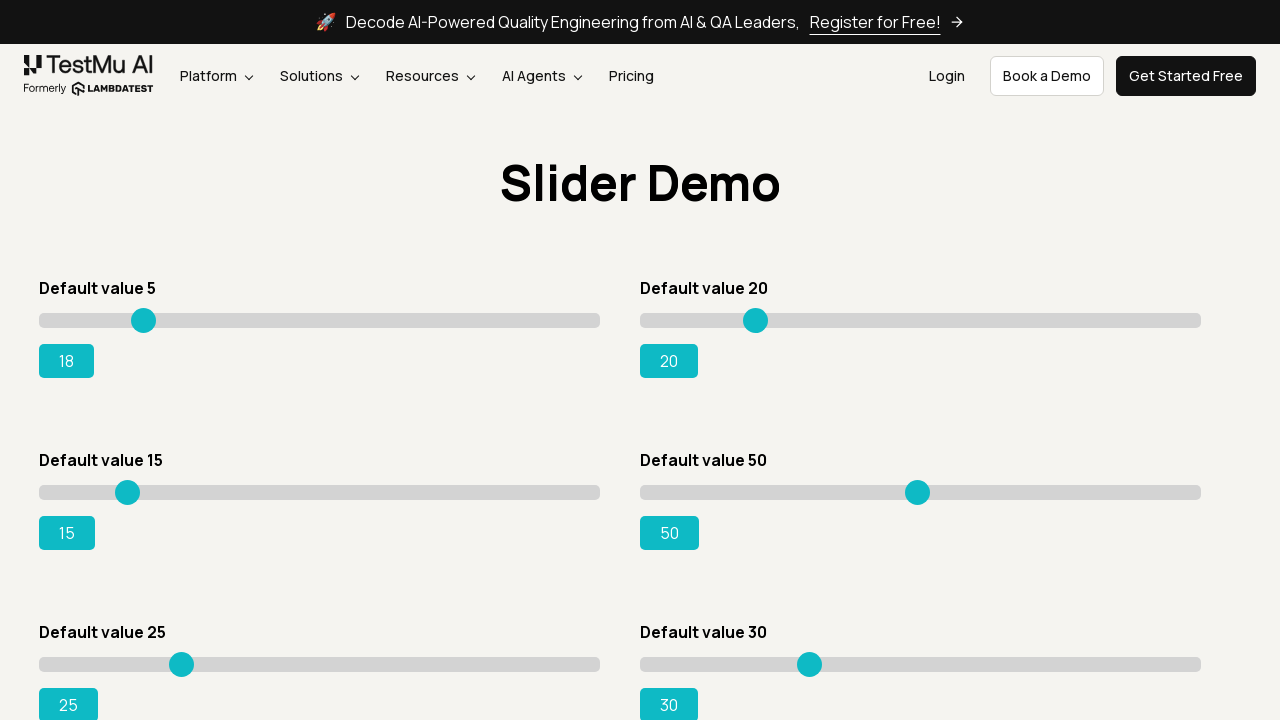

Pressed ArrowRight on slider 0 to increment value on input.sp__range >> nth=0
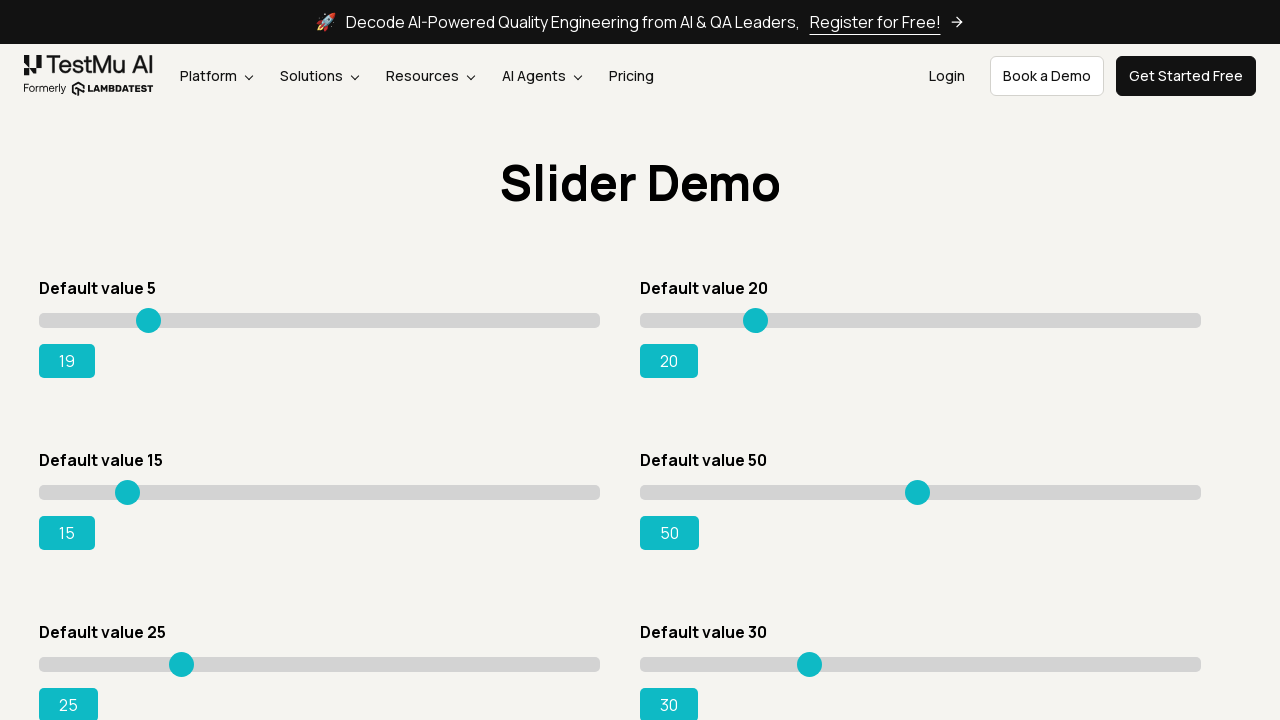

Retrieved updated value for slider 0: 19
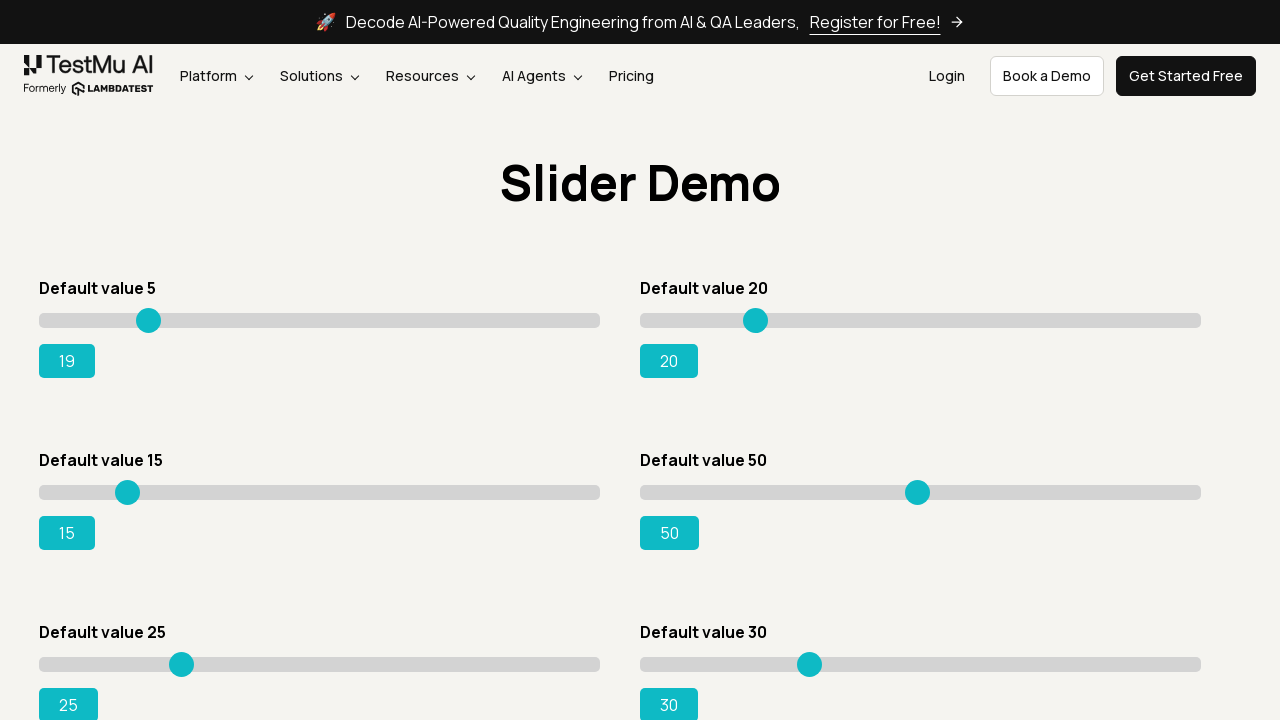

Pressed ArrowRight on slider 0 to increment value on input.sp__range >> nth=0
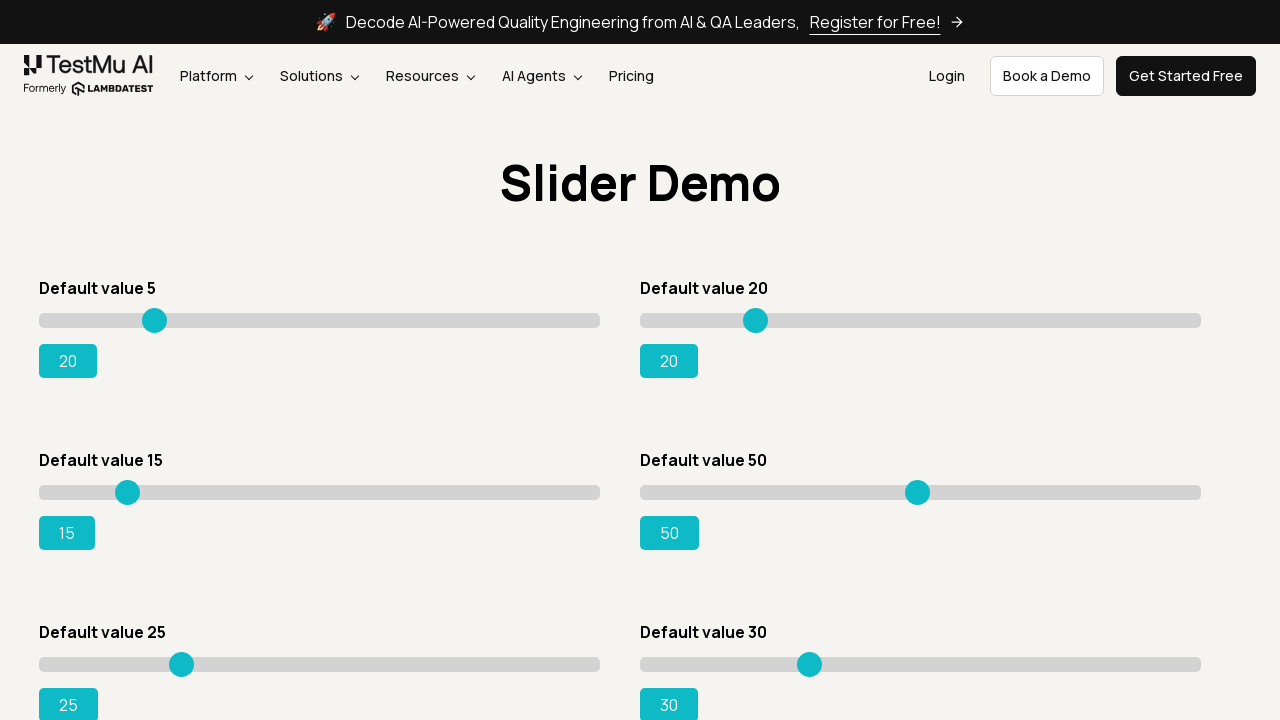

Retrieved updated value for slider 0: 20
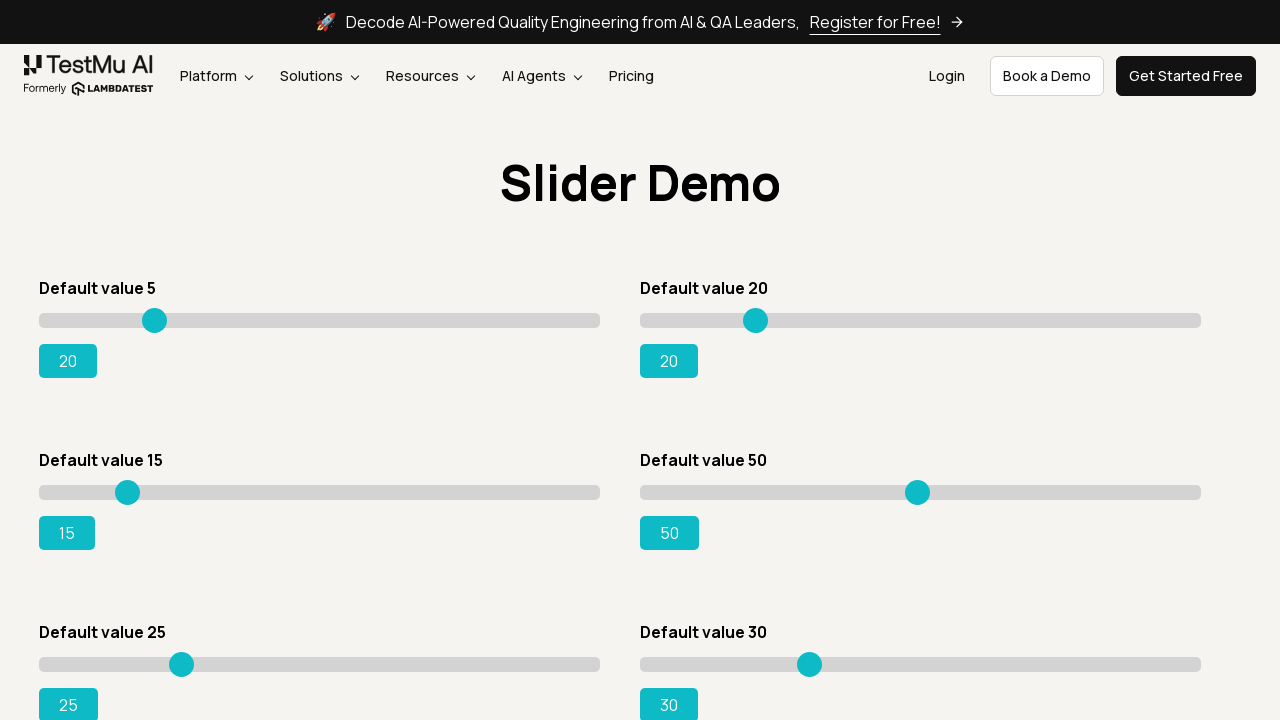

Pressed ArrowRight on slider 0 to increment value on input.sp__range >> nth=0
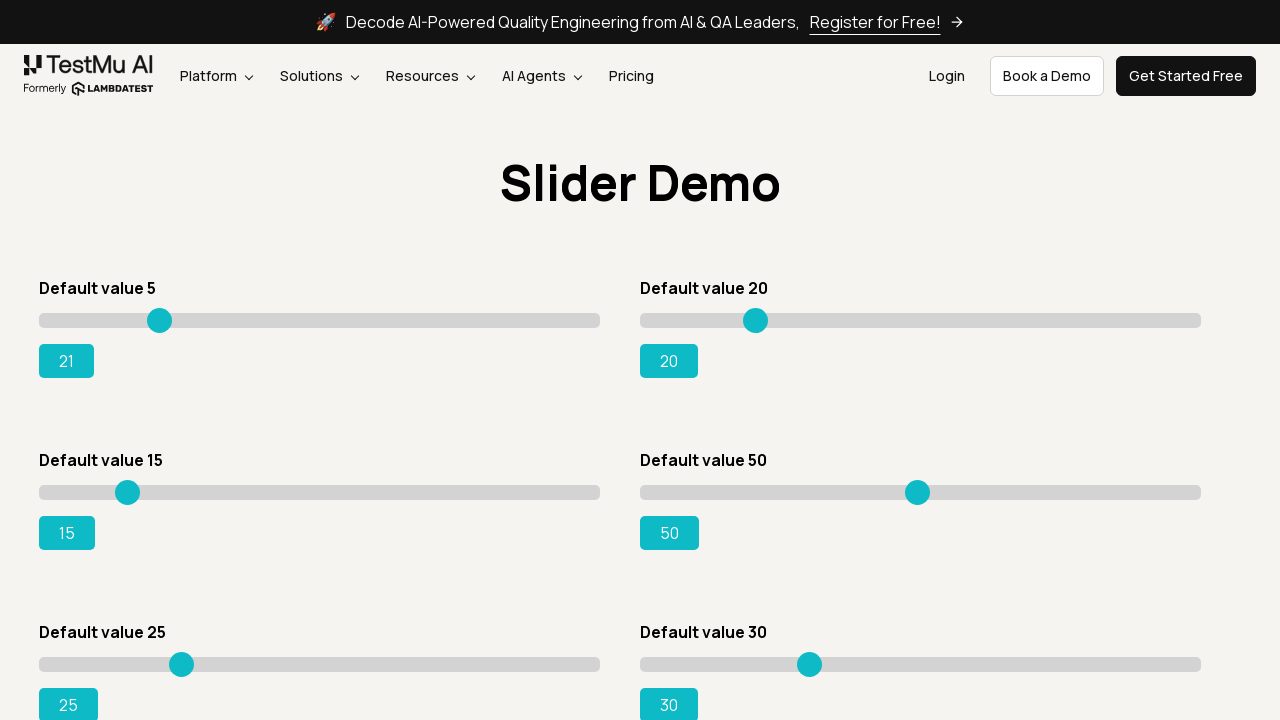

Retrieved updated value for slider 0: 21
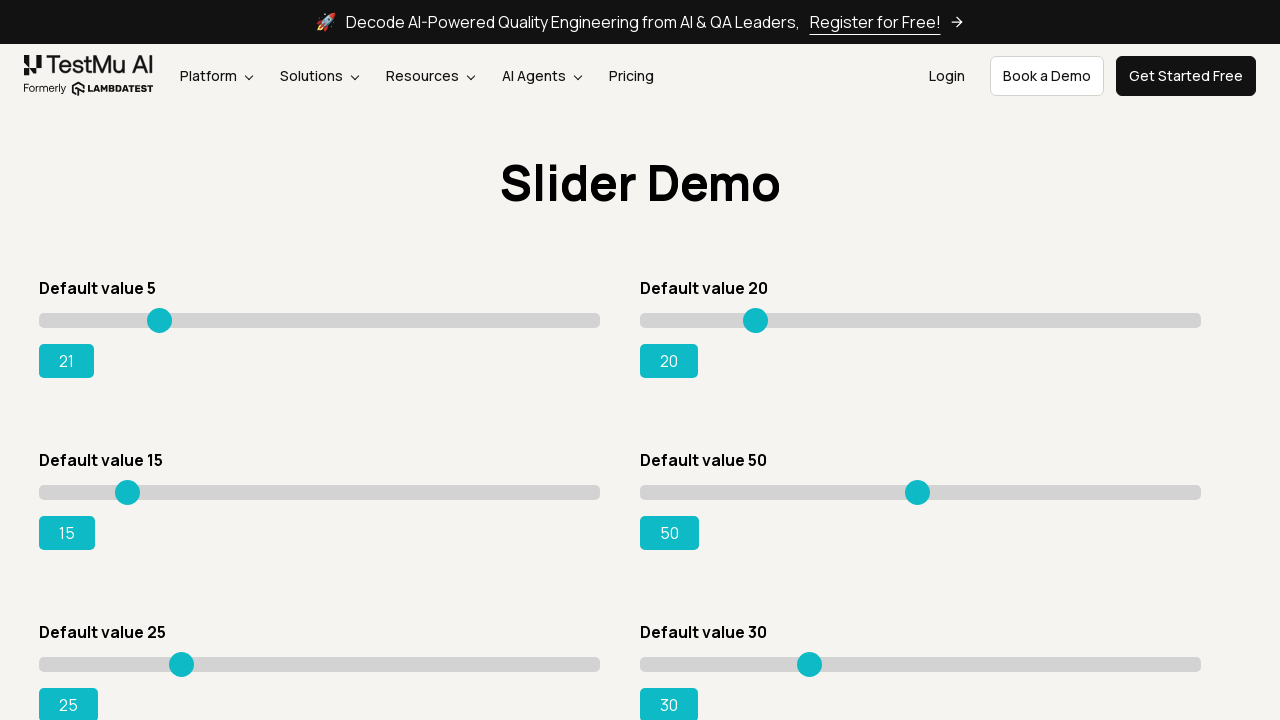

Pressed ArrowRight on slider 0 to increment value on input.sp__range >> nth=0
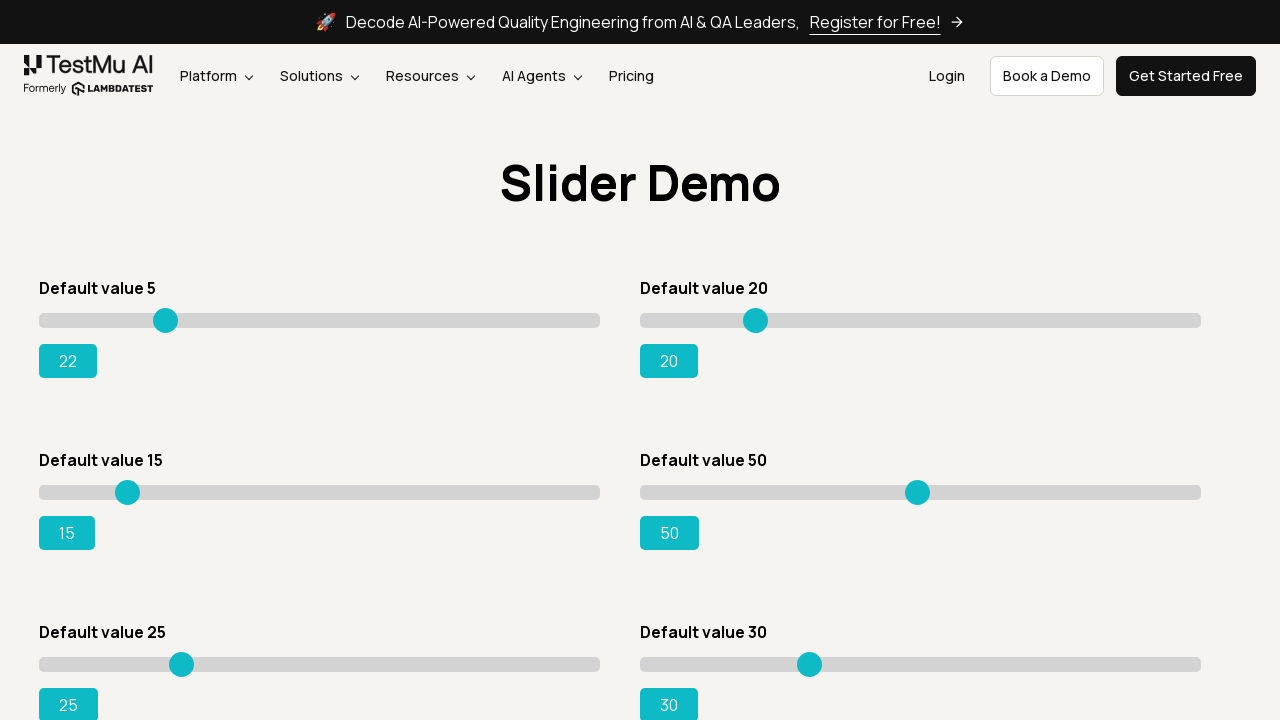

Retrieved updated value for slider 0: 22
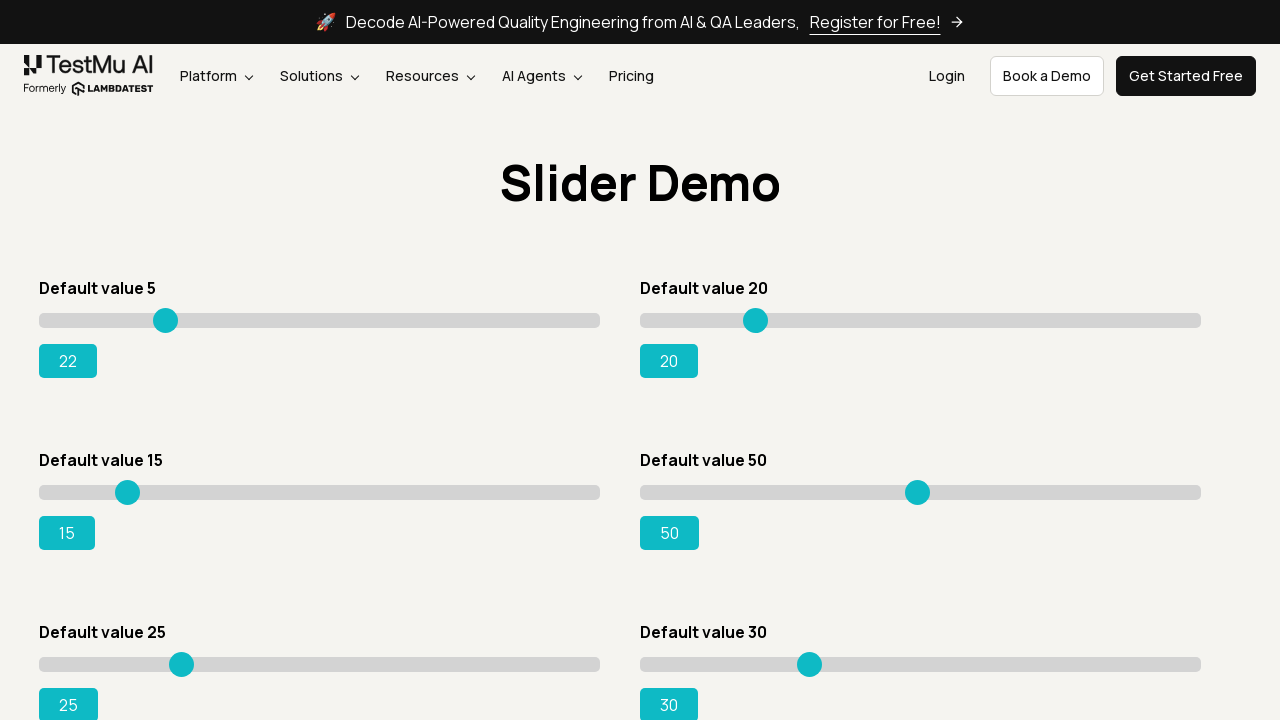

Pressed ArrowRight on slider 0 to increment value on input.sp__range >> nth=0
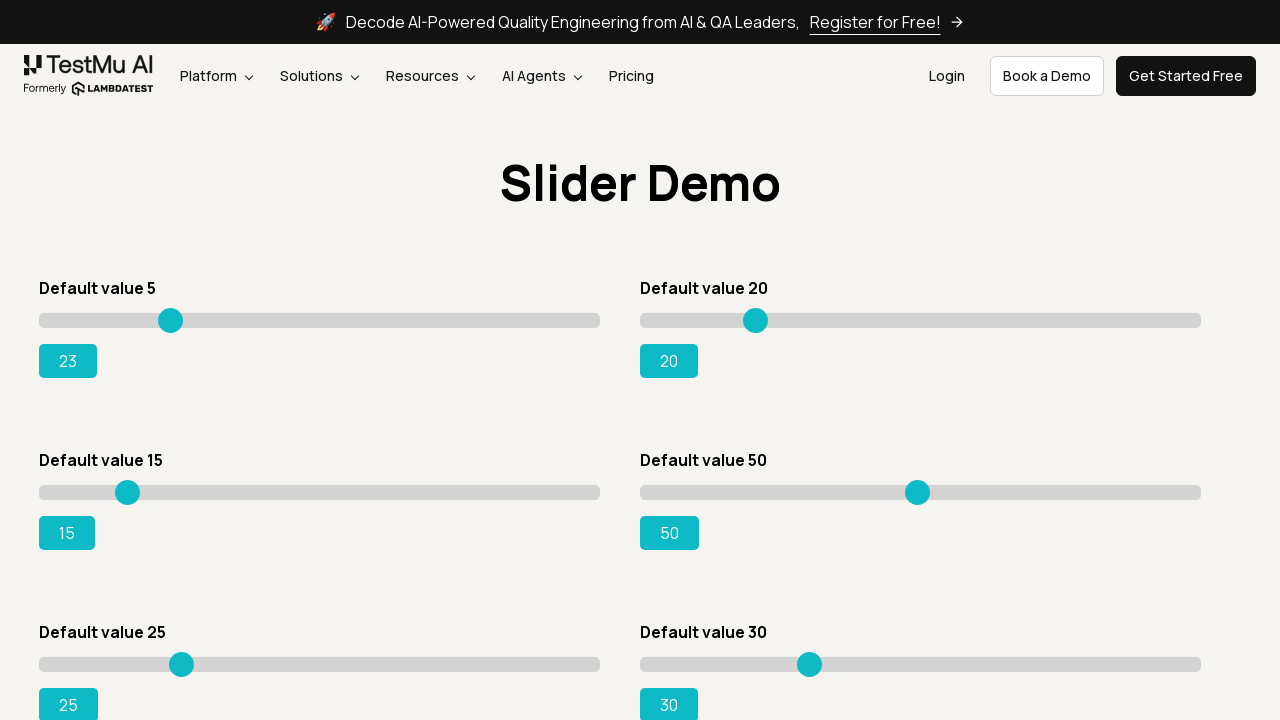

Retrieved updated value for slider 0: 23
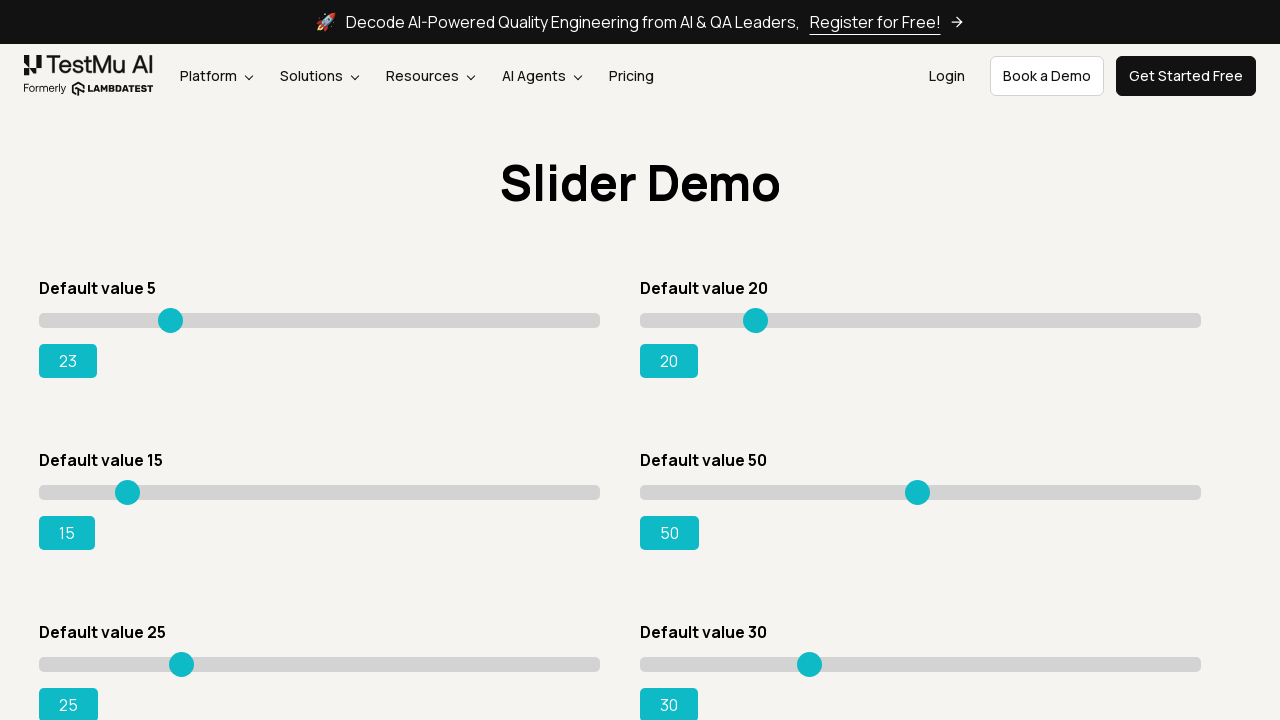

Pressed ArrowRight on slider 0 to increment value on input.sp__range >> nth=0
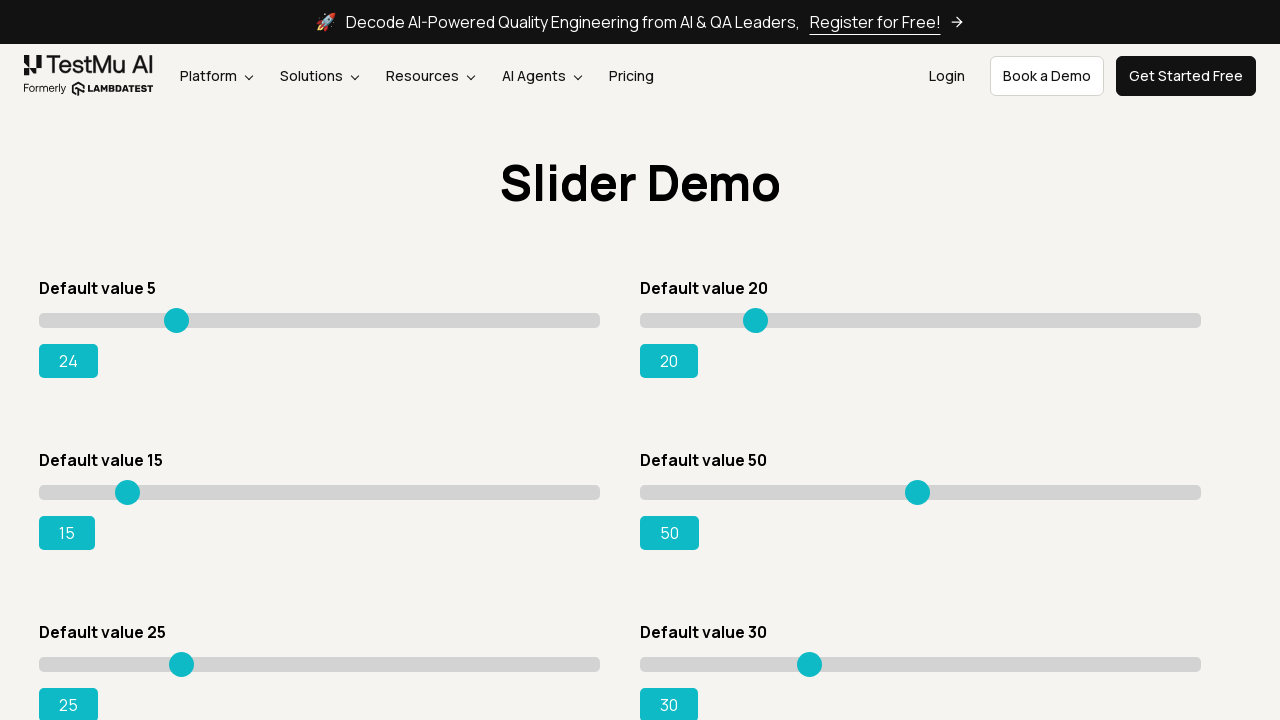

Retrieved updated value for slider 0: 24
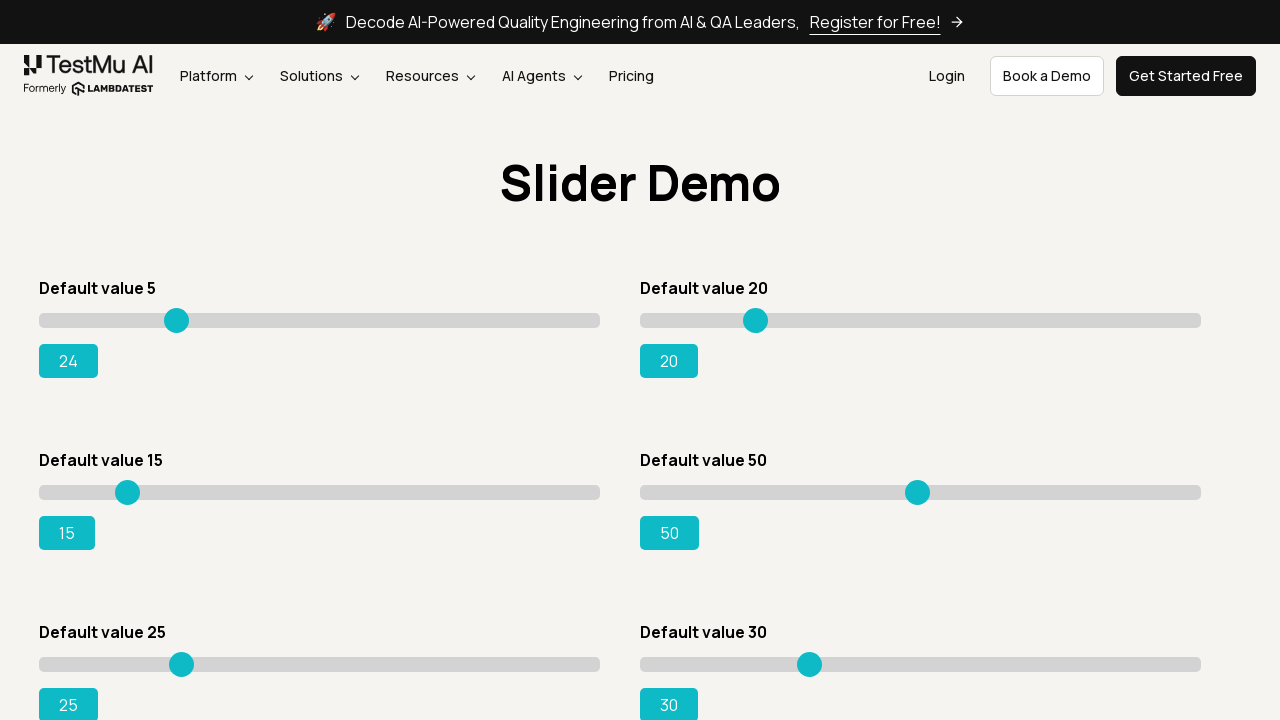

Pressed ArrowRight on slider 0 to increment value on input.sp__range >> nth=0
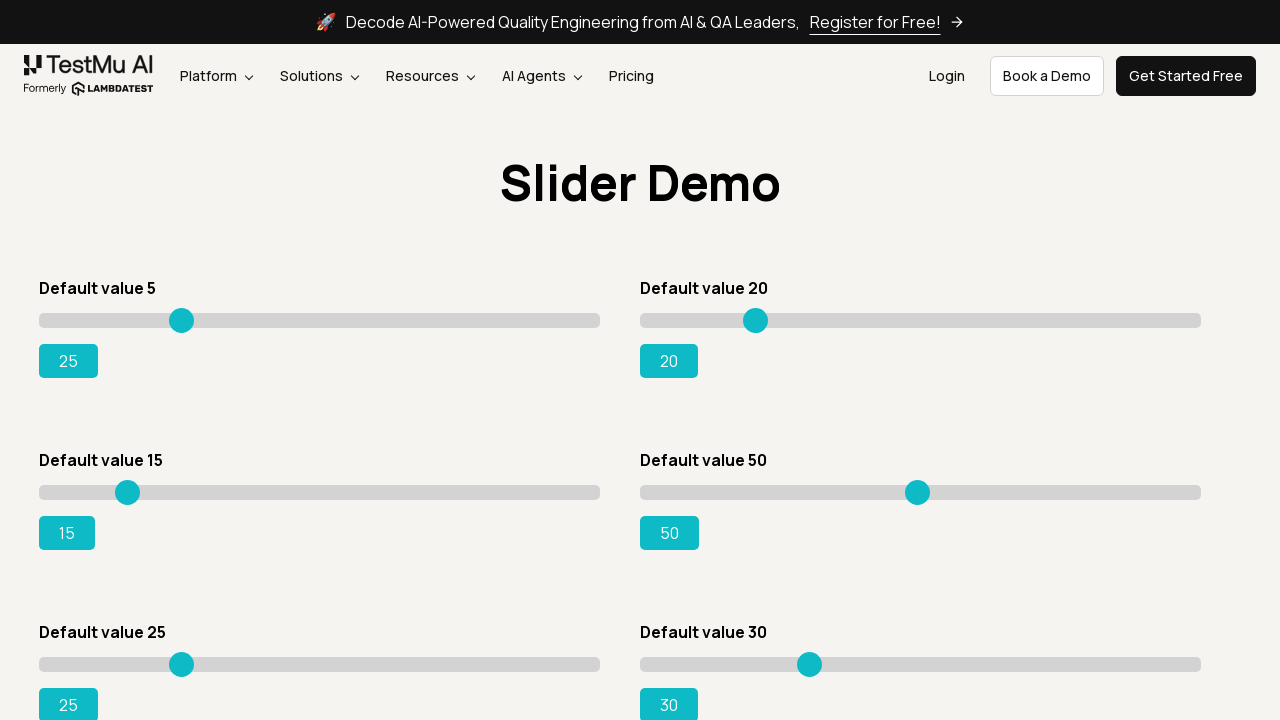

Retrieved updated value for slider 0: 25
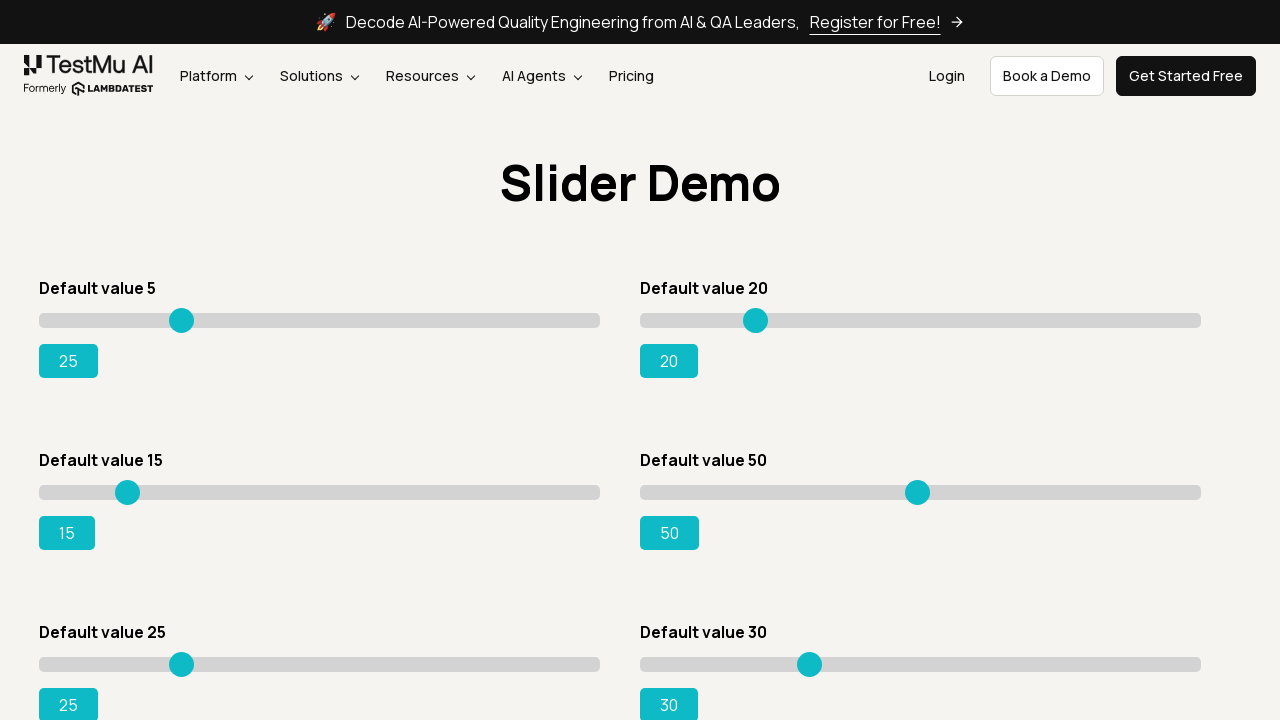

Pressed ArrowRight on slider 0 to increment value on input.sp__range >> nth=0
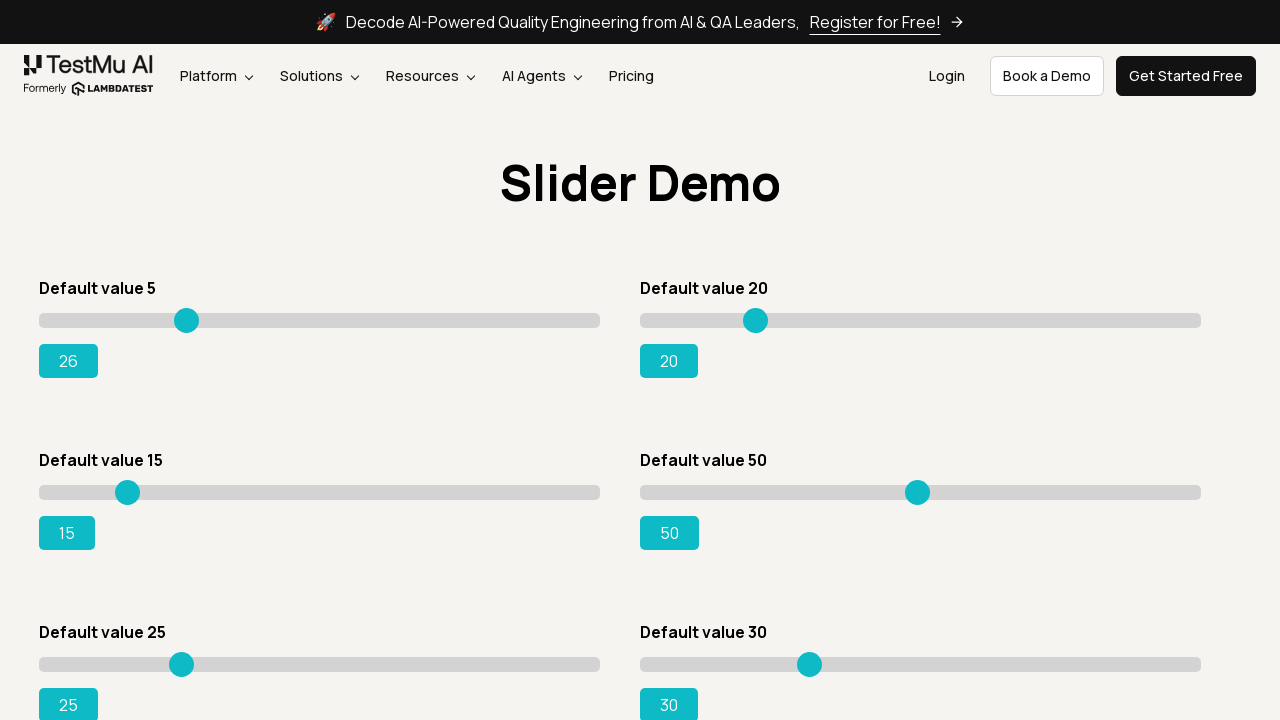

Retrieved updated value for slider 0: 26
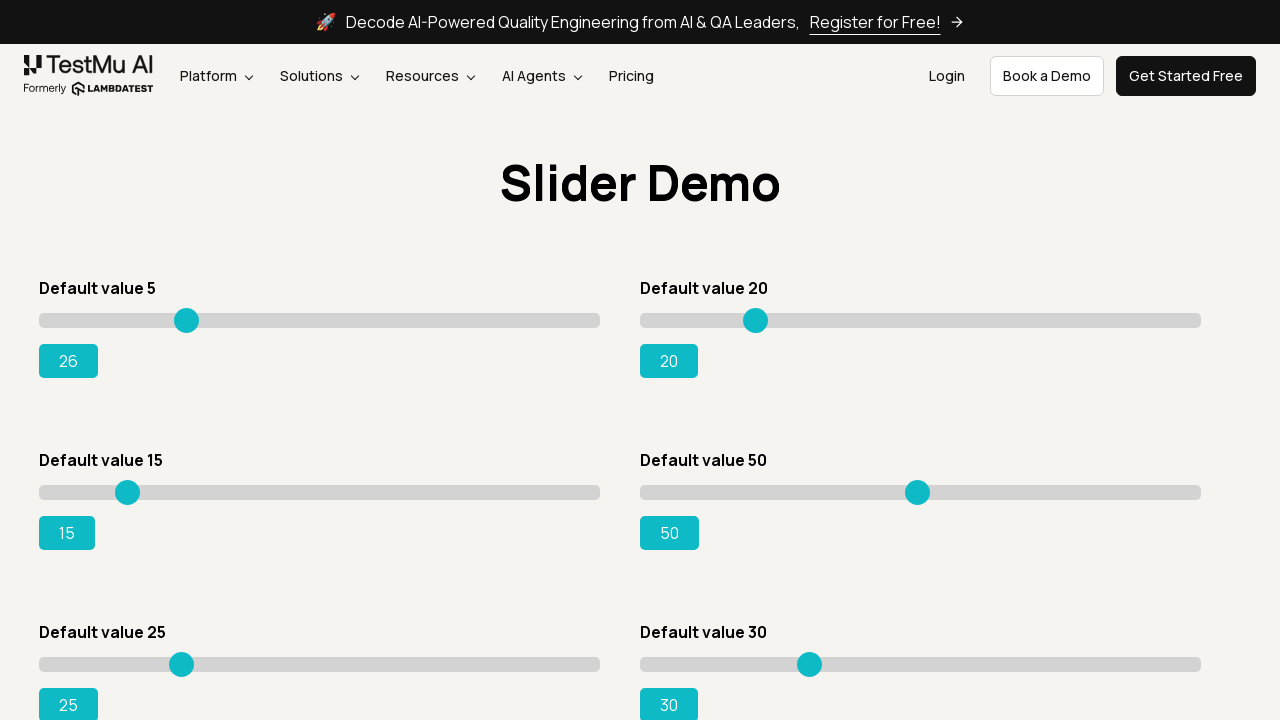

Pressed ArrowRight on slider 0 to increment value on input.sp__range >> nth=0
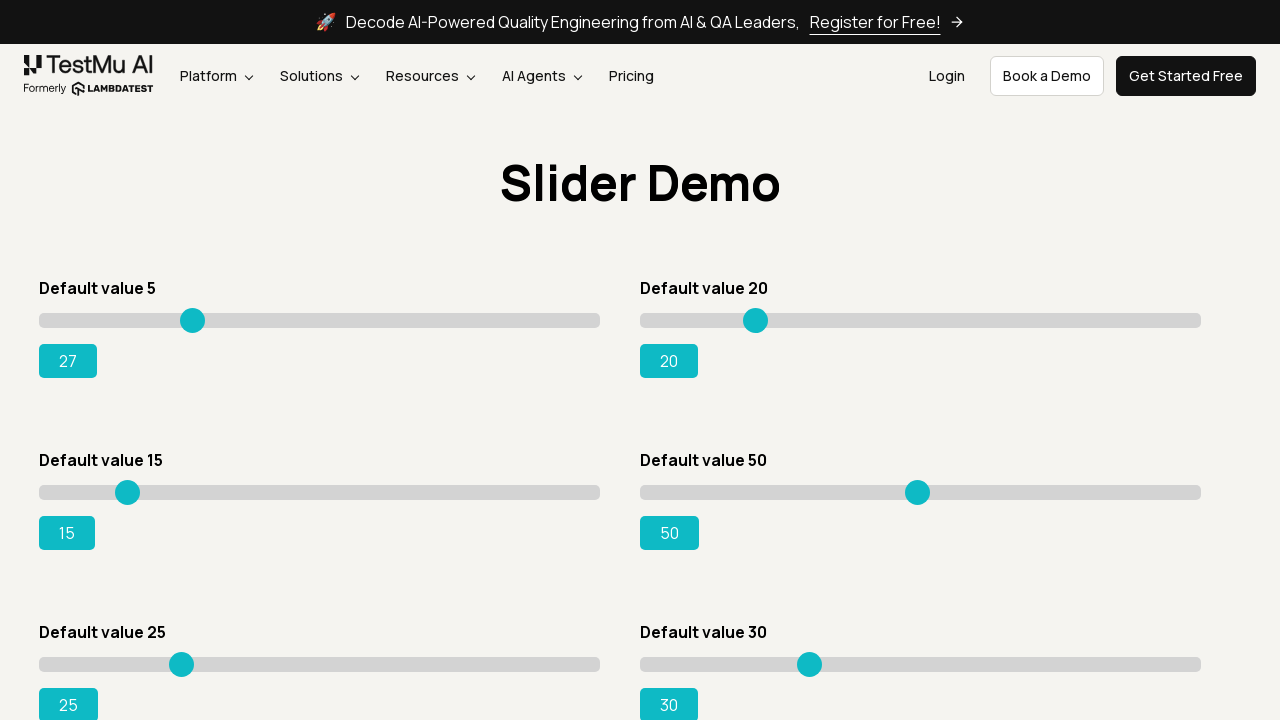

Retrieved updated value for slider 0: 27
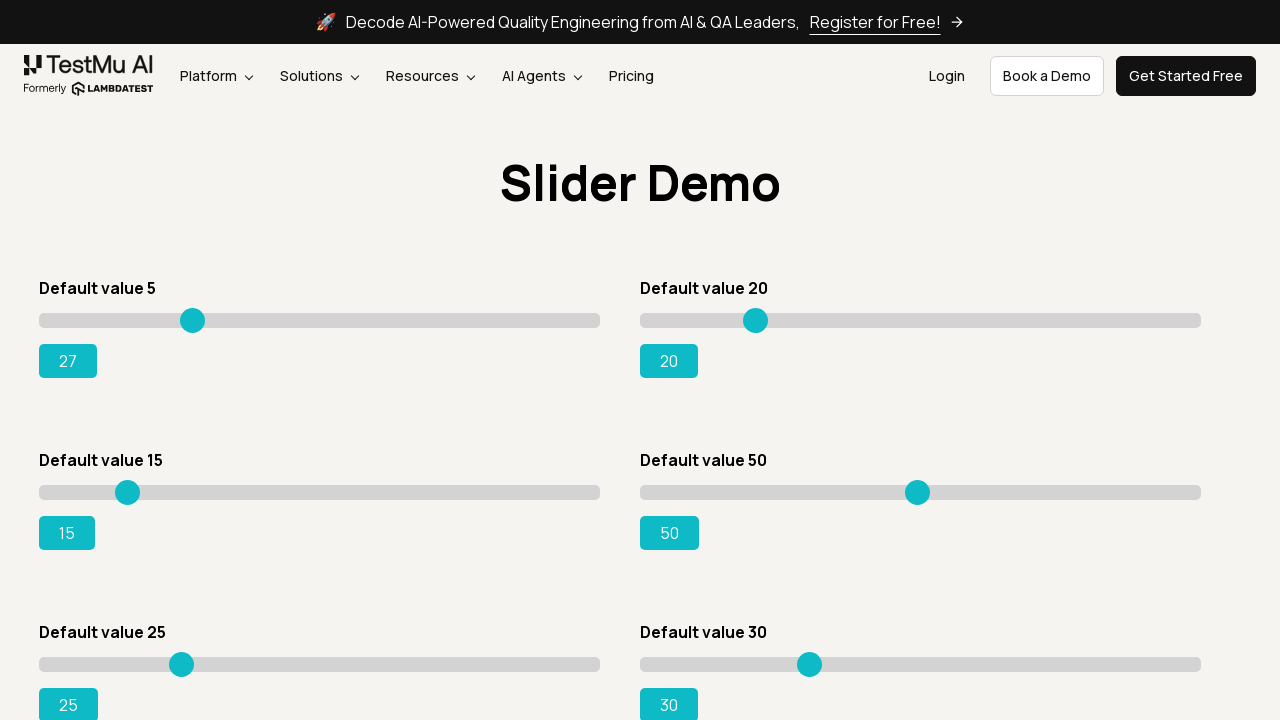

Pressed ArrowRight on slider 0 to increment value on input.sp__range >> nth=0
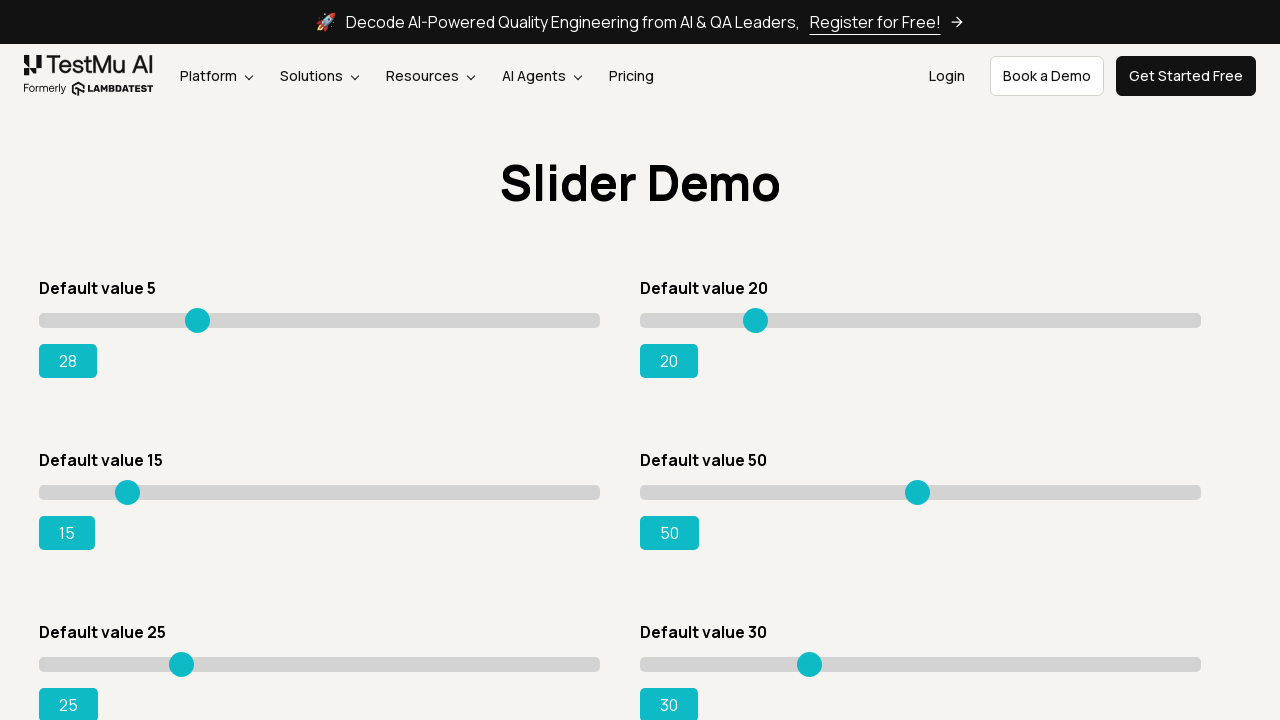

Retrieved updated value for slider 0: 28
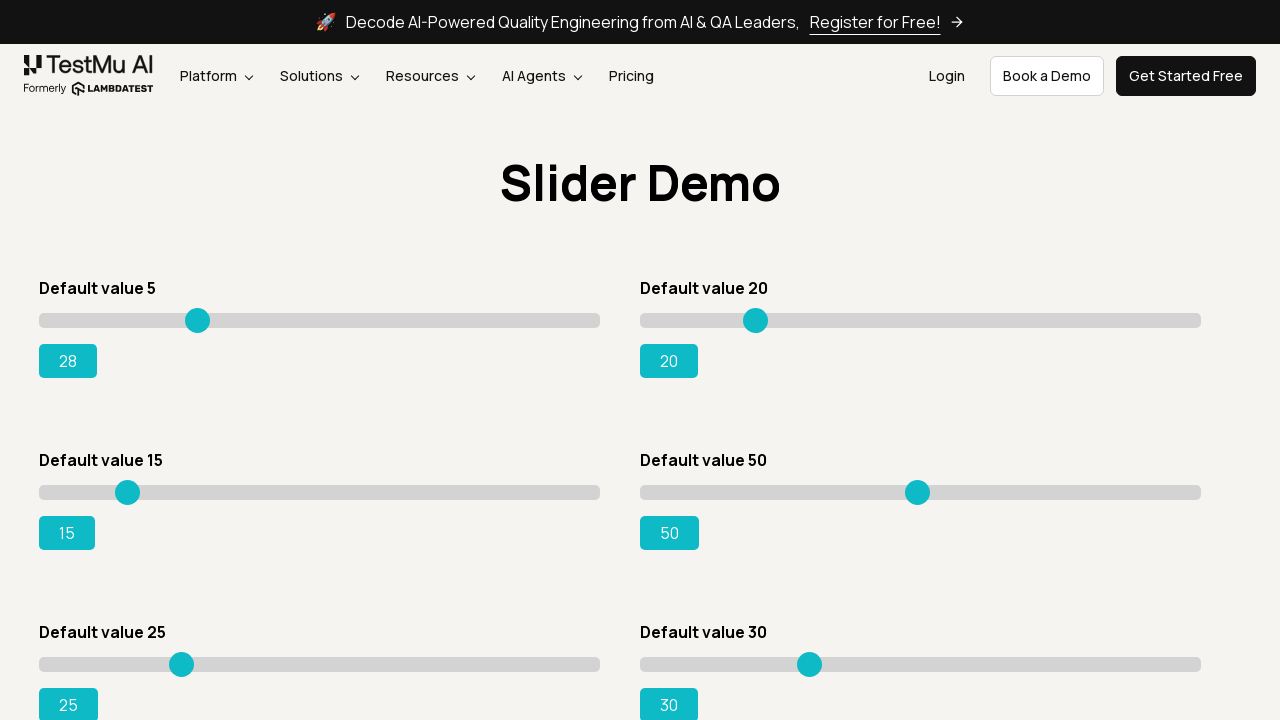

Pressed ArrowRight on slider 0 to increment value on input.sp__range >> nth=0
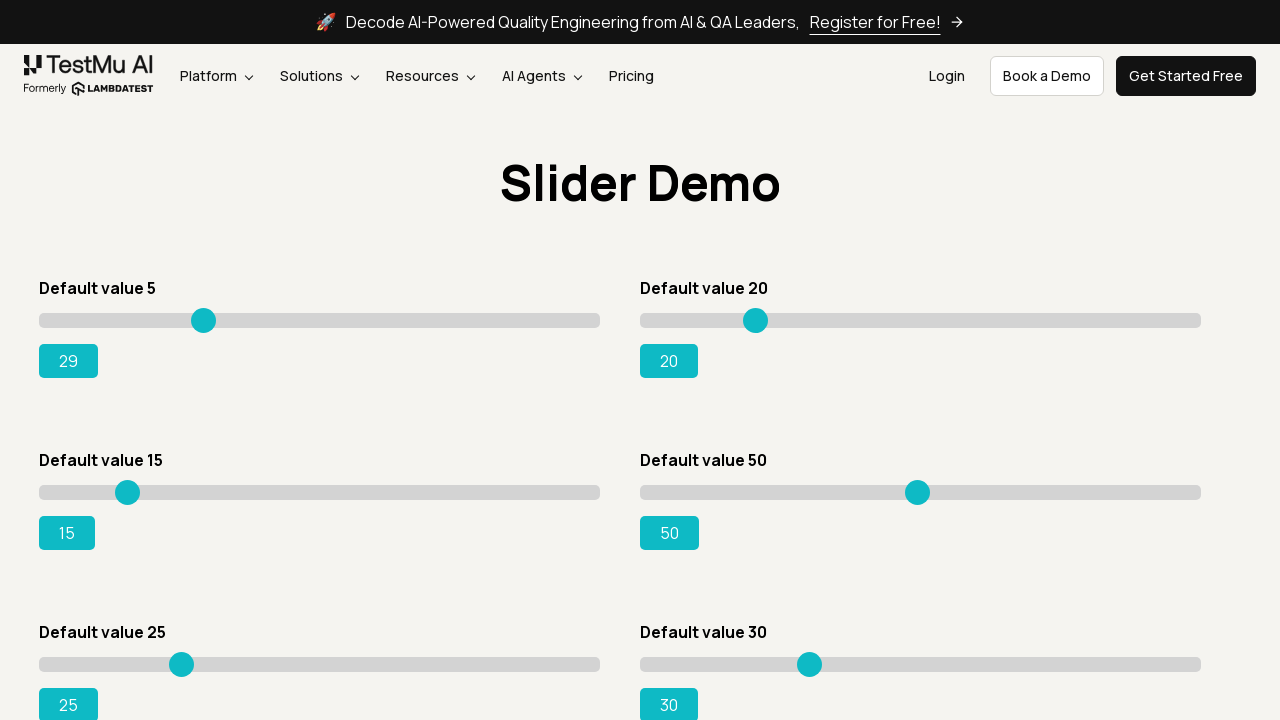

Retrieved updated value for slider 0: 29
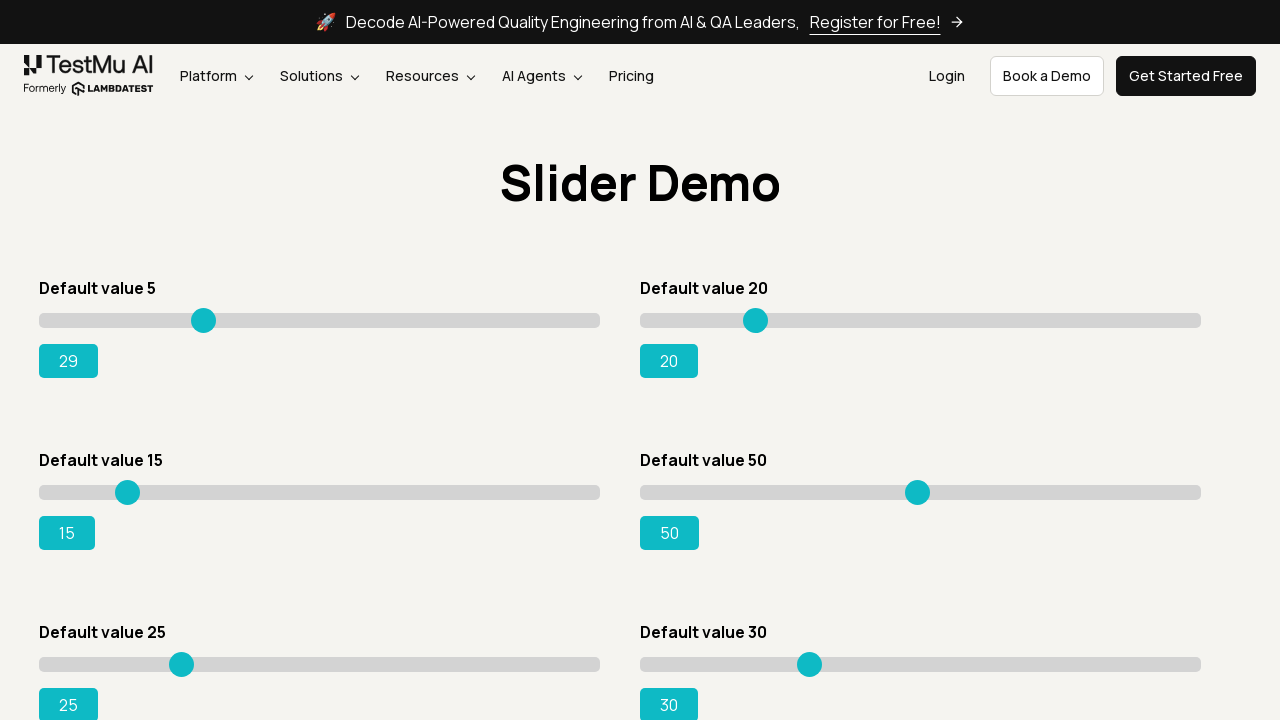

Pressed ArrowRight on slider 0 to increment value on input.sp__range >> nth=0
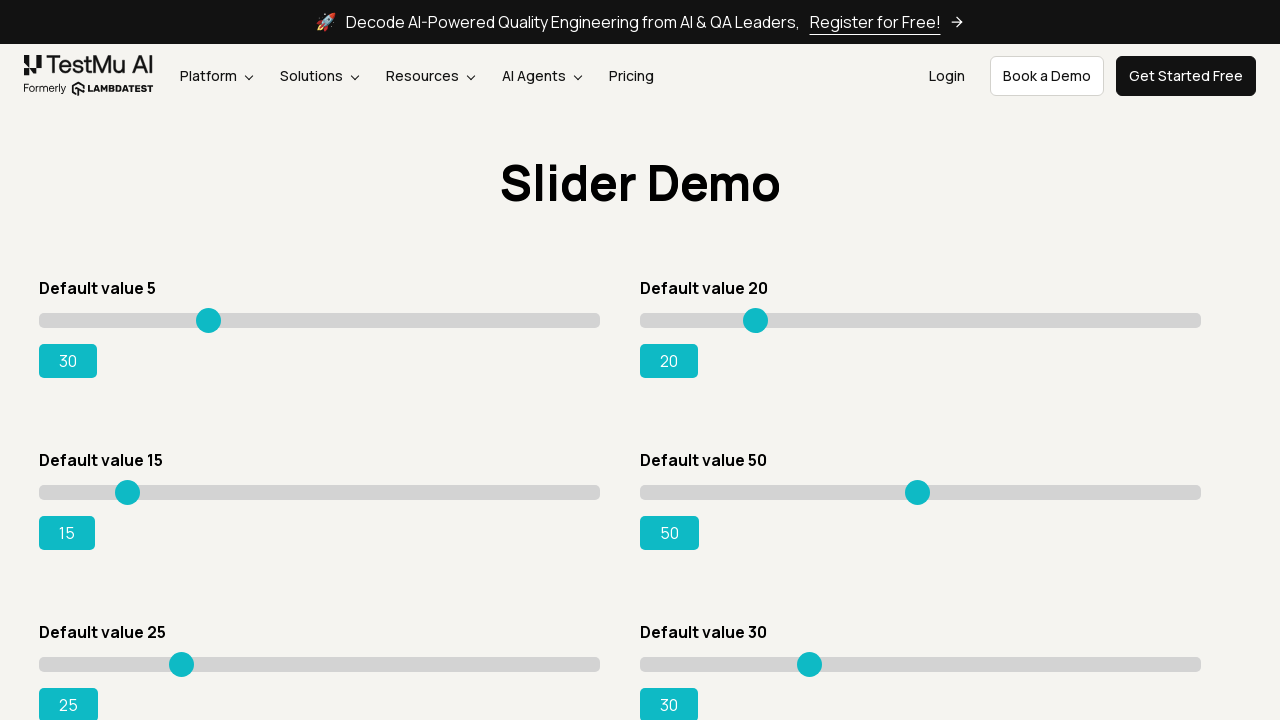

Retrieved updated value for slider 0: 30
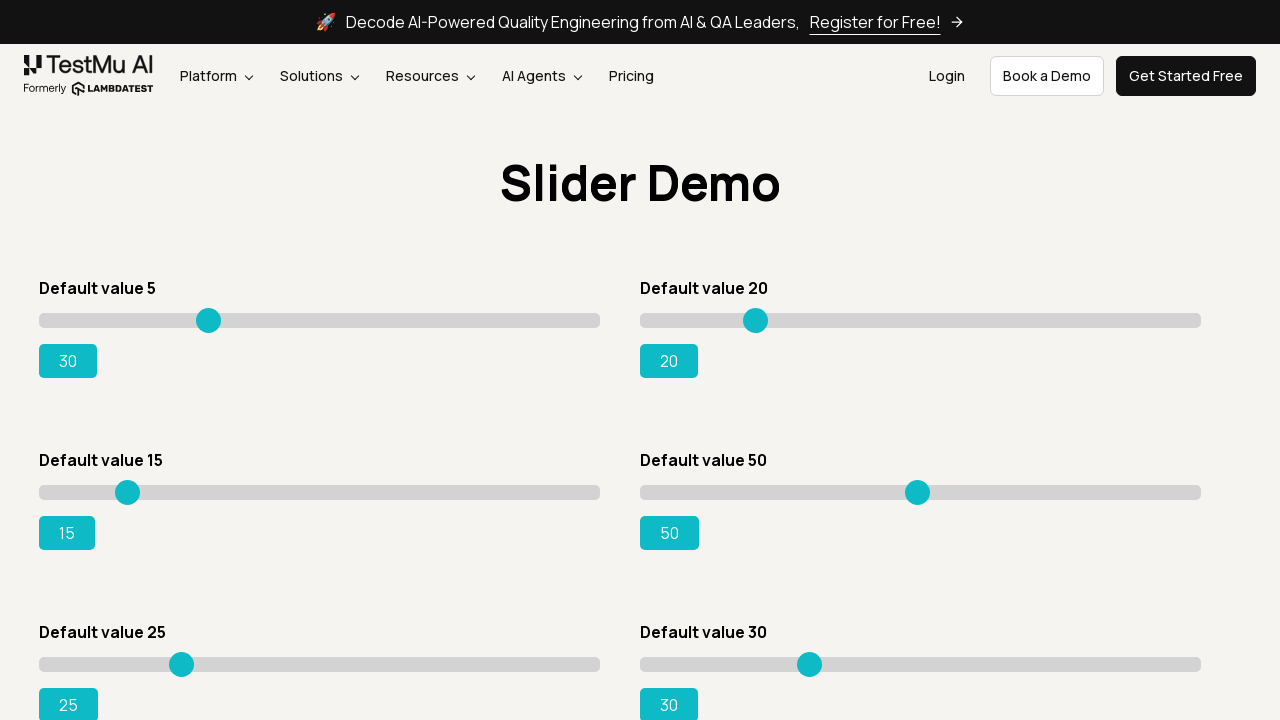

Pressed ArrowRight on slider 0 to increment value on input.sp__range >> nth=0
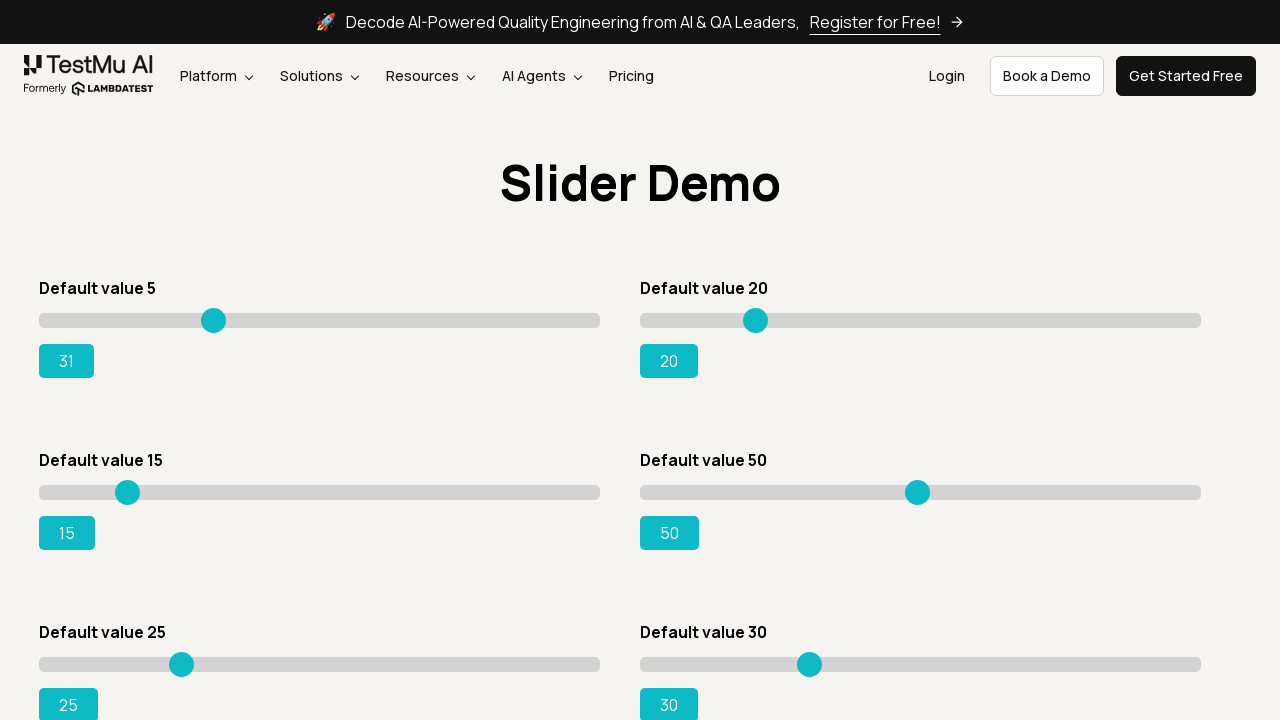

Retrieved updated value for slider 0: 31
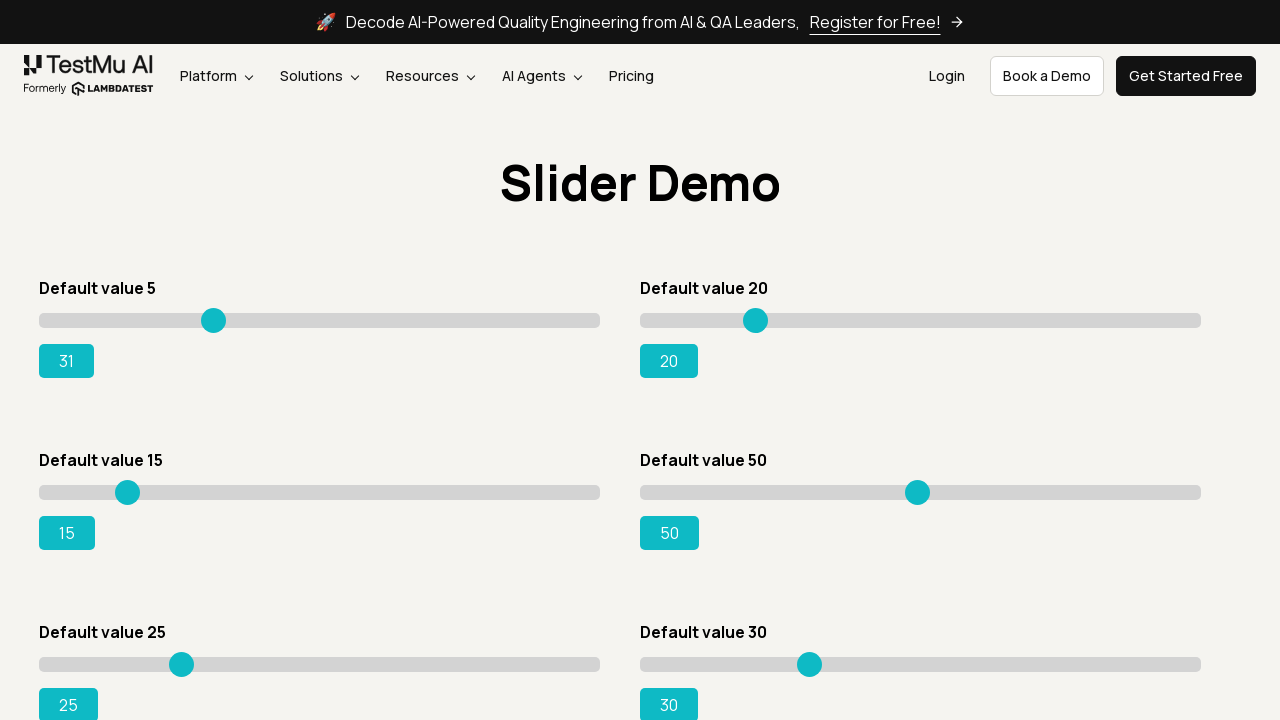

Pressed ArrowRight on slider 0 to increment value on input.sp__range >> nth=0
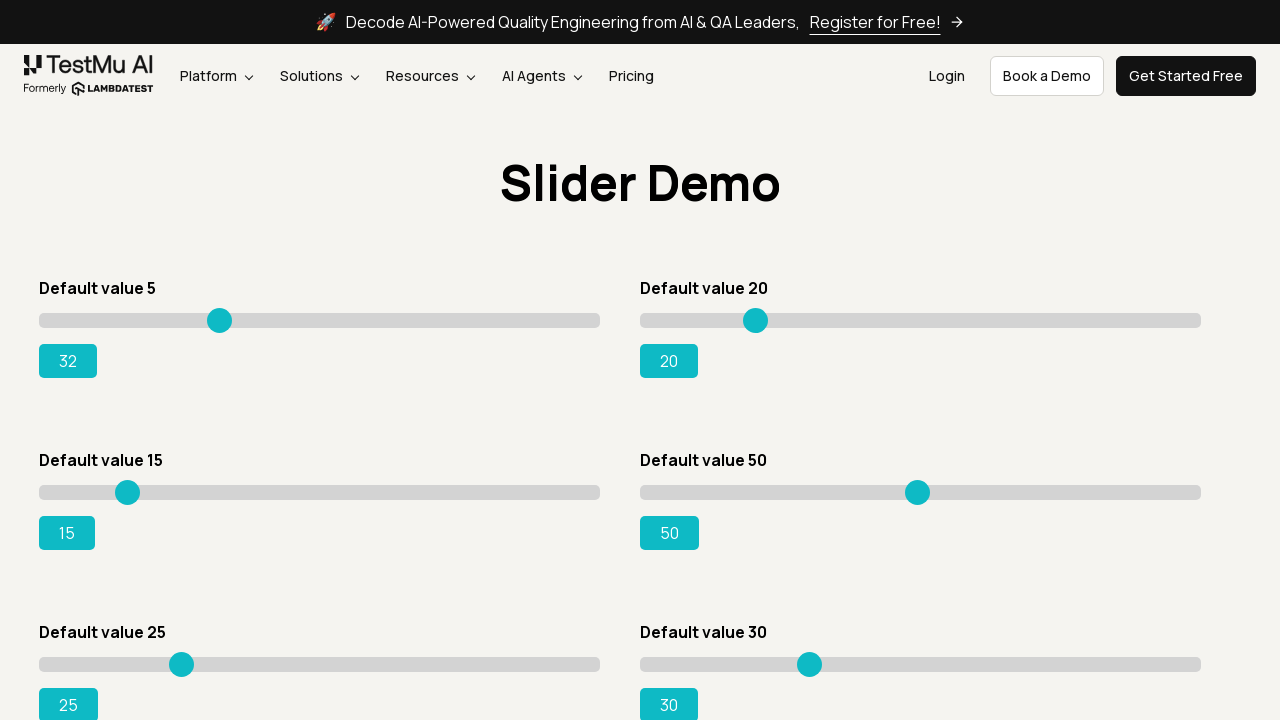

Retrieved updated value for slider 0: 32
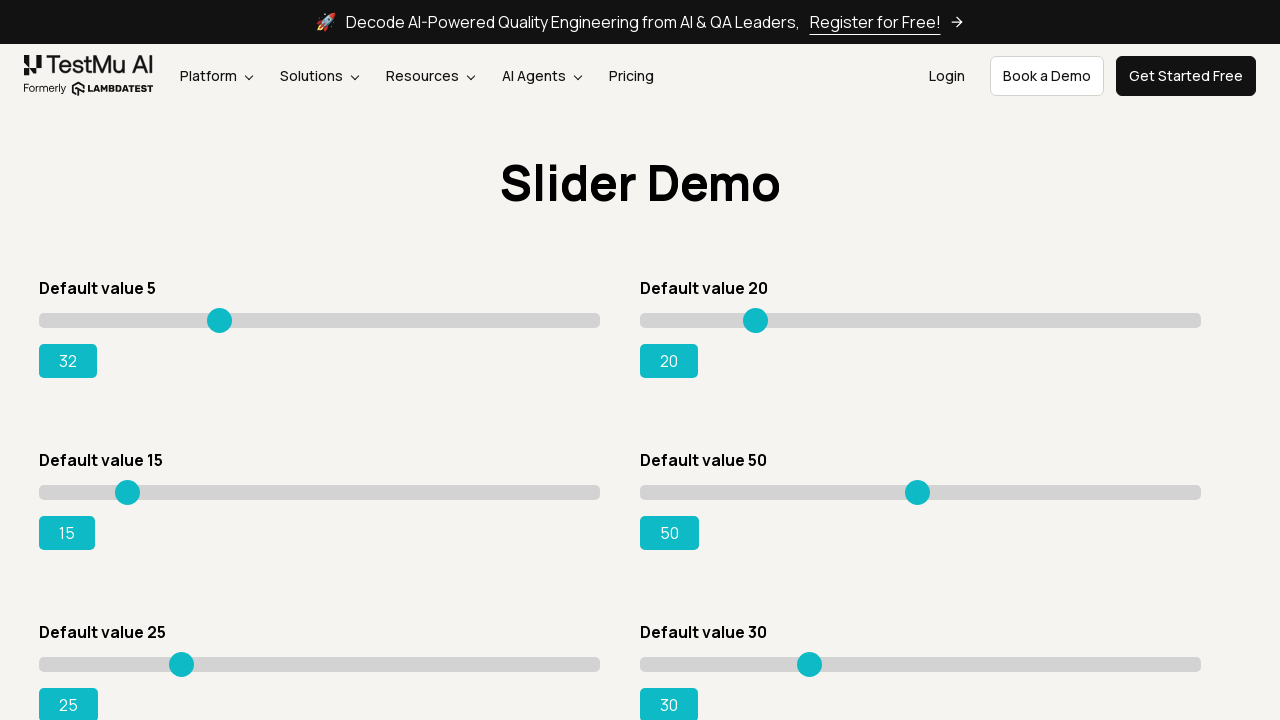

Pressed ArrowRight on slider 0 to increment value on input.sp__range >> nth=0
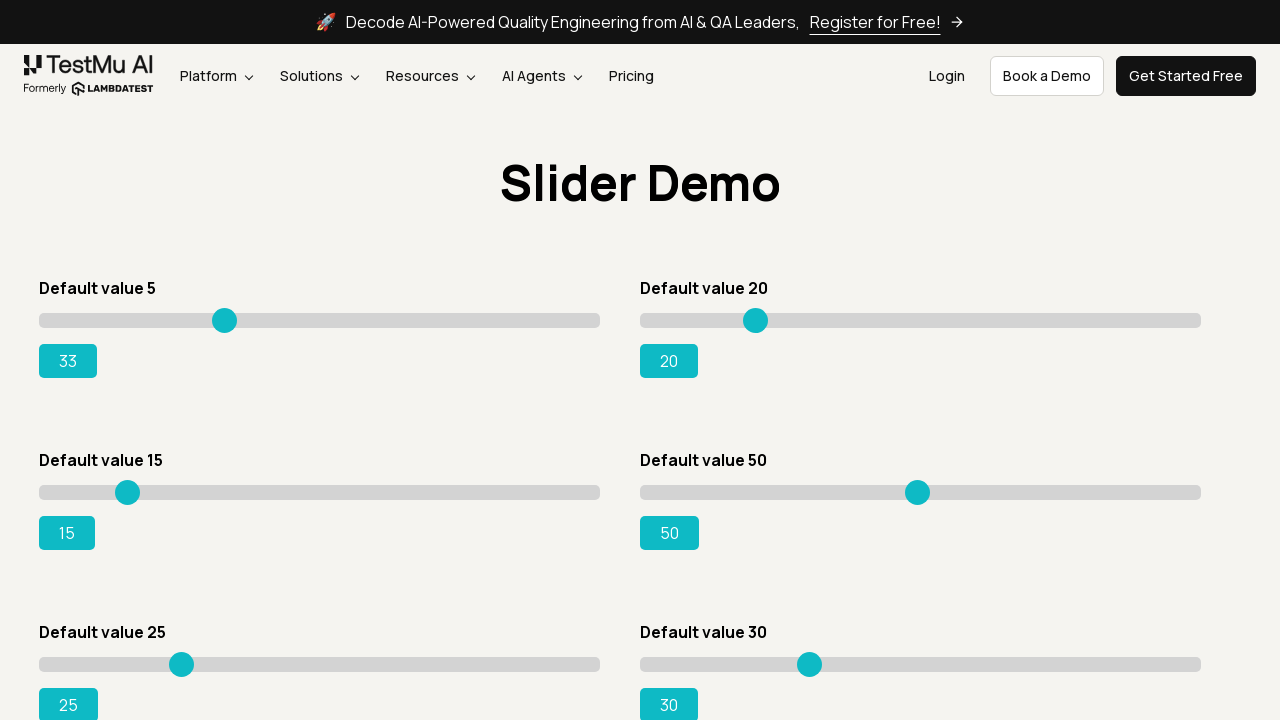

Retrieved updated value for slider 0: 33
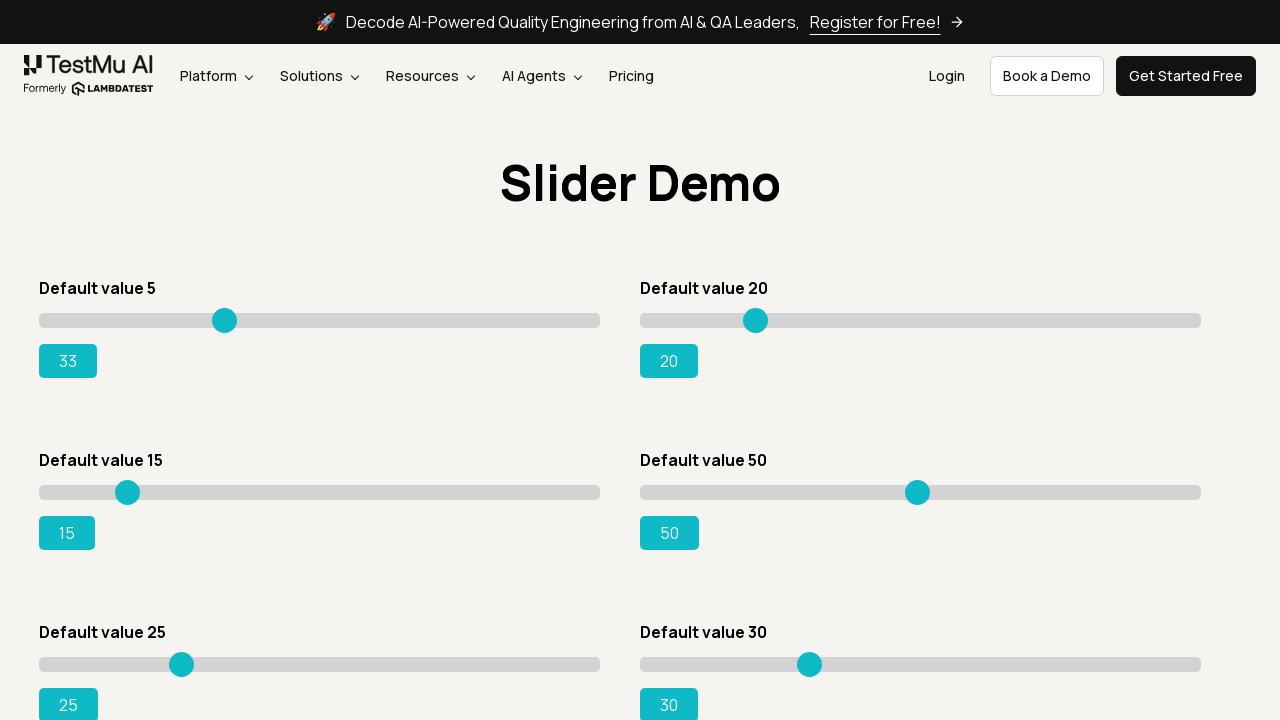

Pressed ArrowRight on slider 0 to increment value on input.sp__range >> nth=0
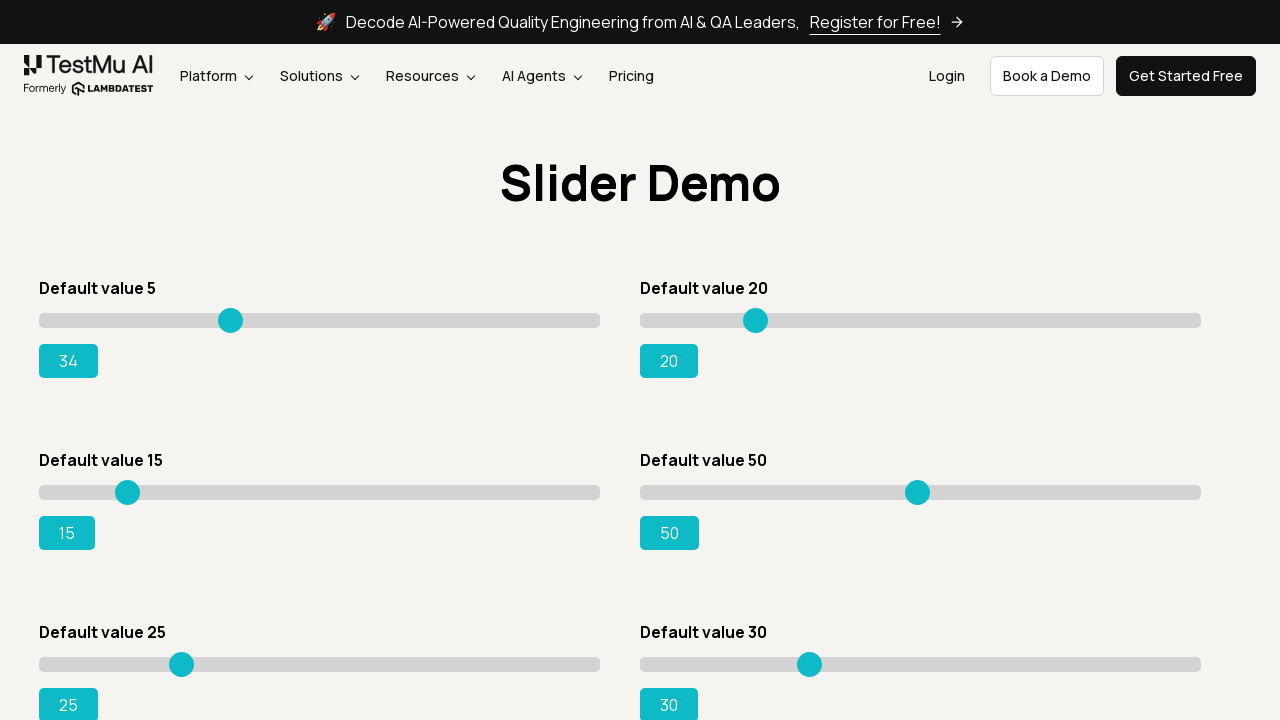

Retrieved updated value for slider 0: 34
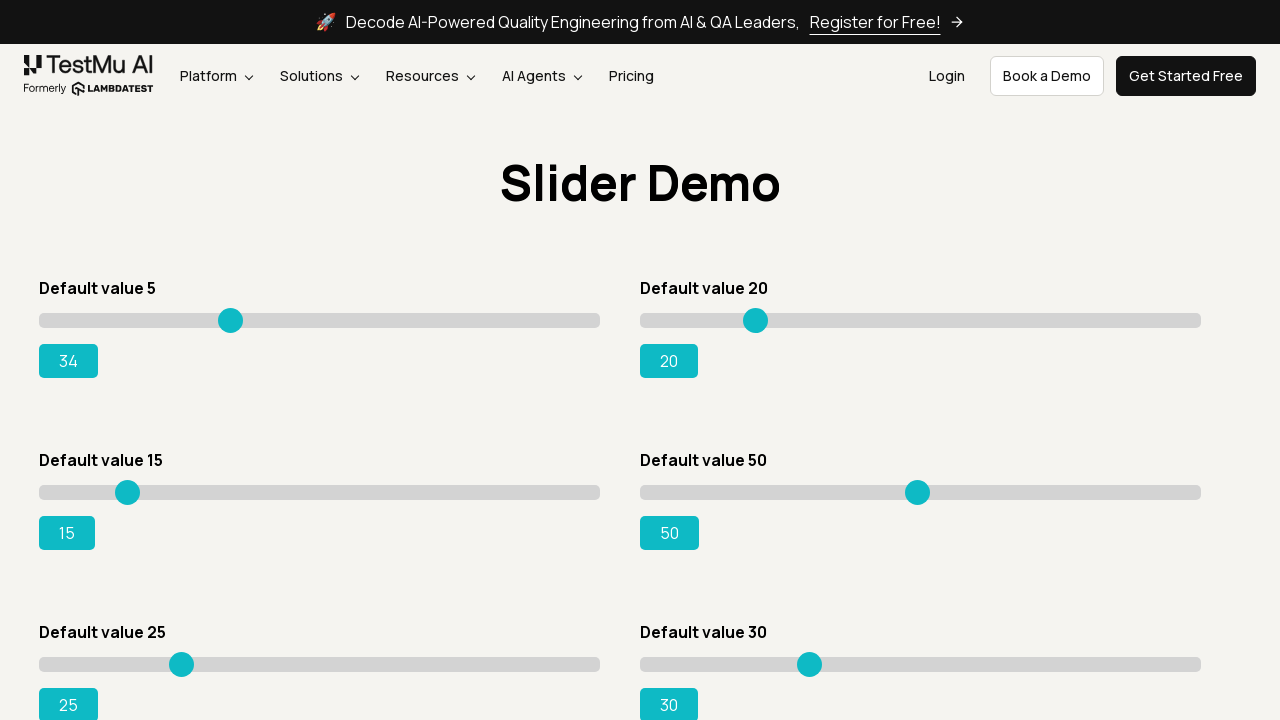

Pressed ArrowRight on slider 0 to increment value on input.sp__range >> nth=0
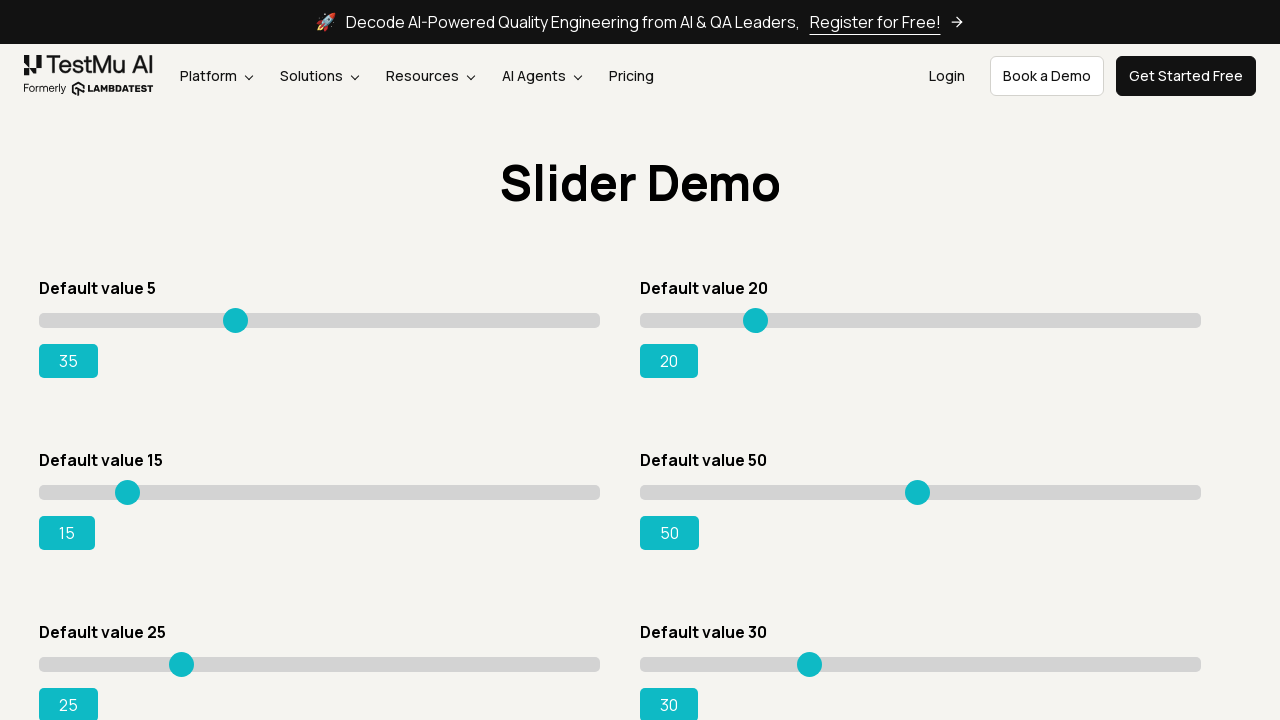

Retrieved updated value for slider 0: 35
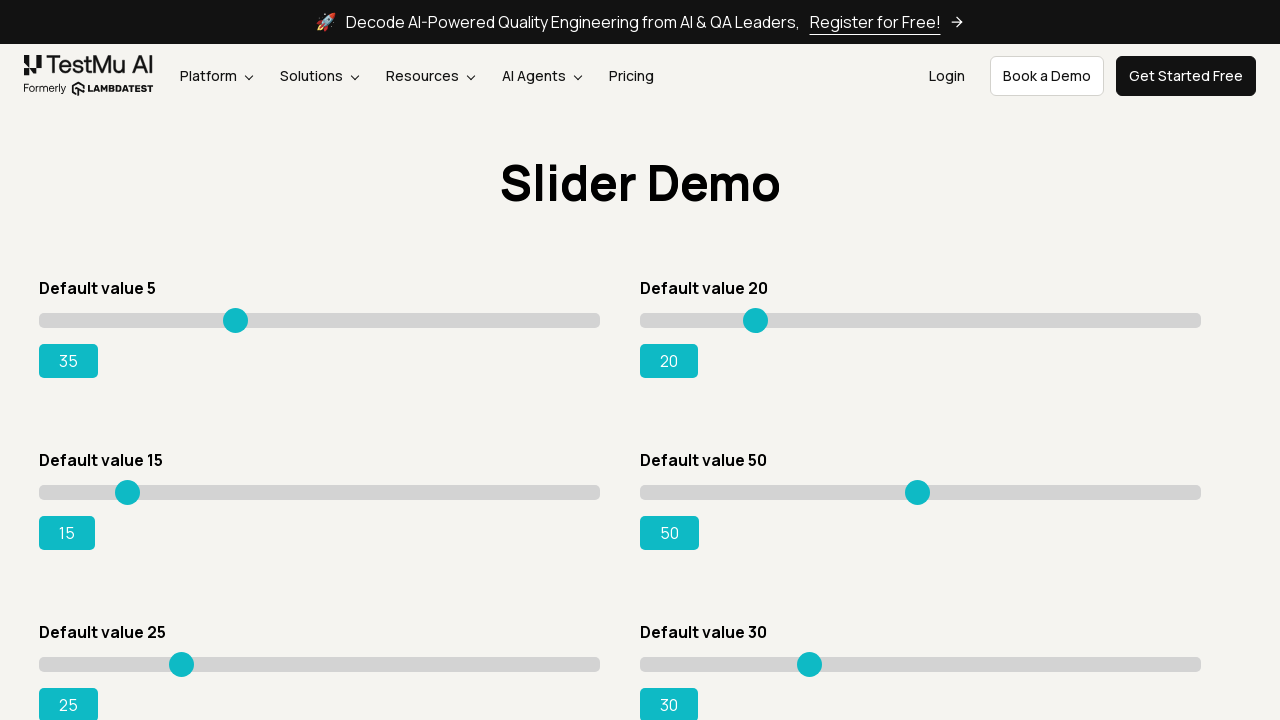

Pressed ArrowRight on slider 0 to increment value on input.sp__range >> nth=0
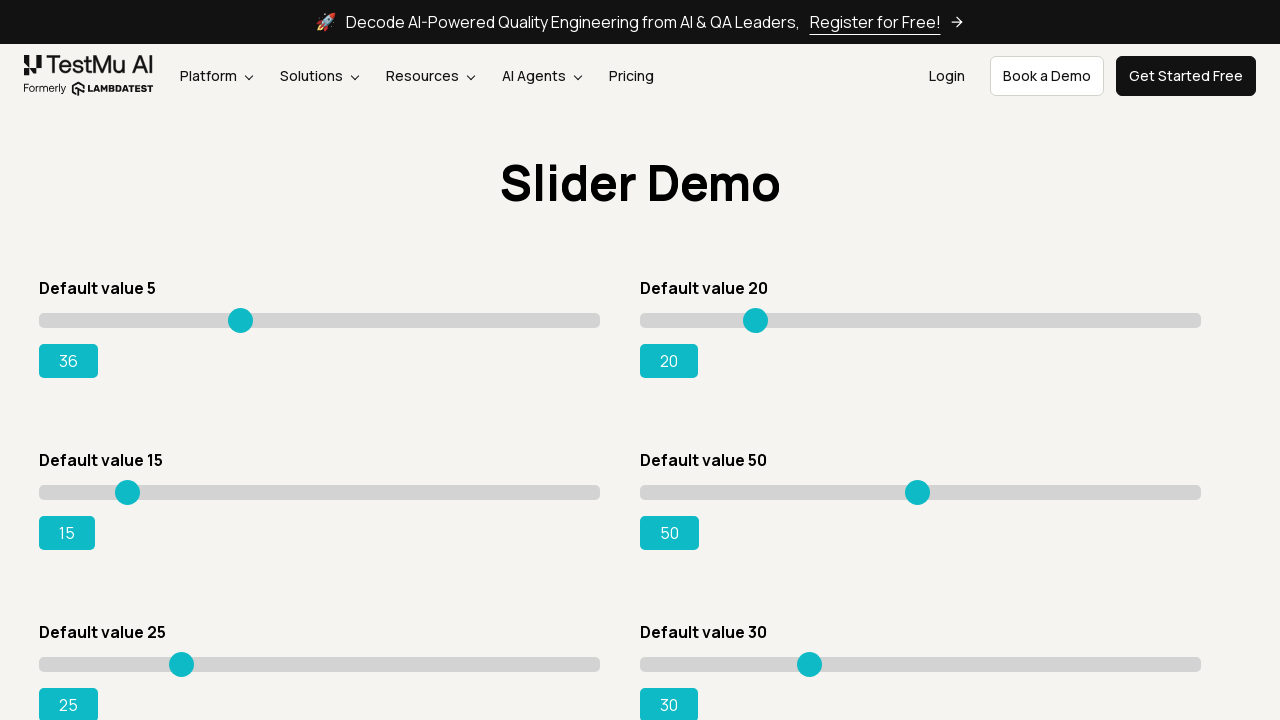

Retrieved updated value for slider 0: 36
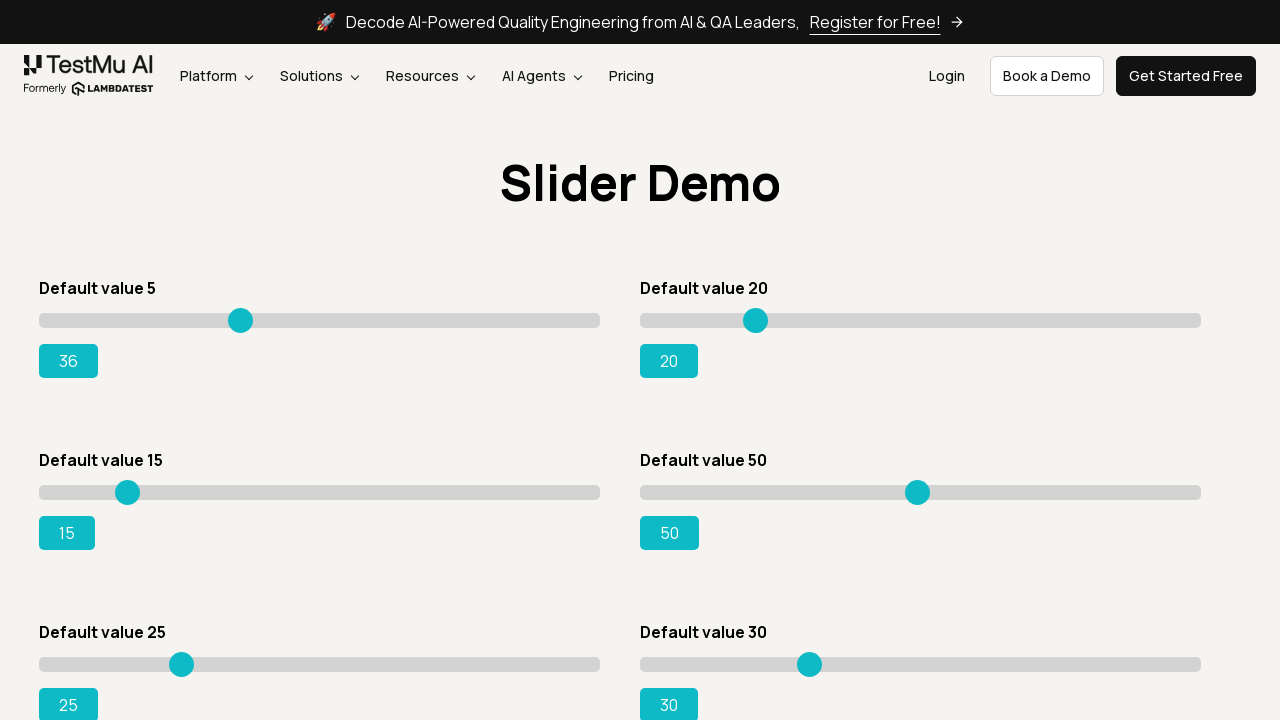

Pressed ArrowRight on slider 0 to increment value on input.sp__range >> nth=0
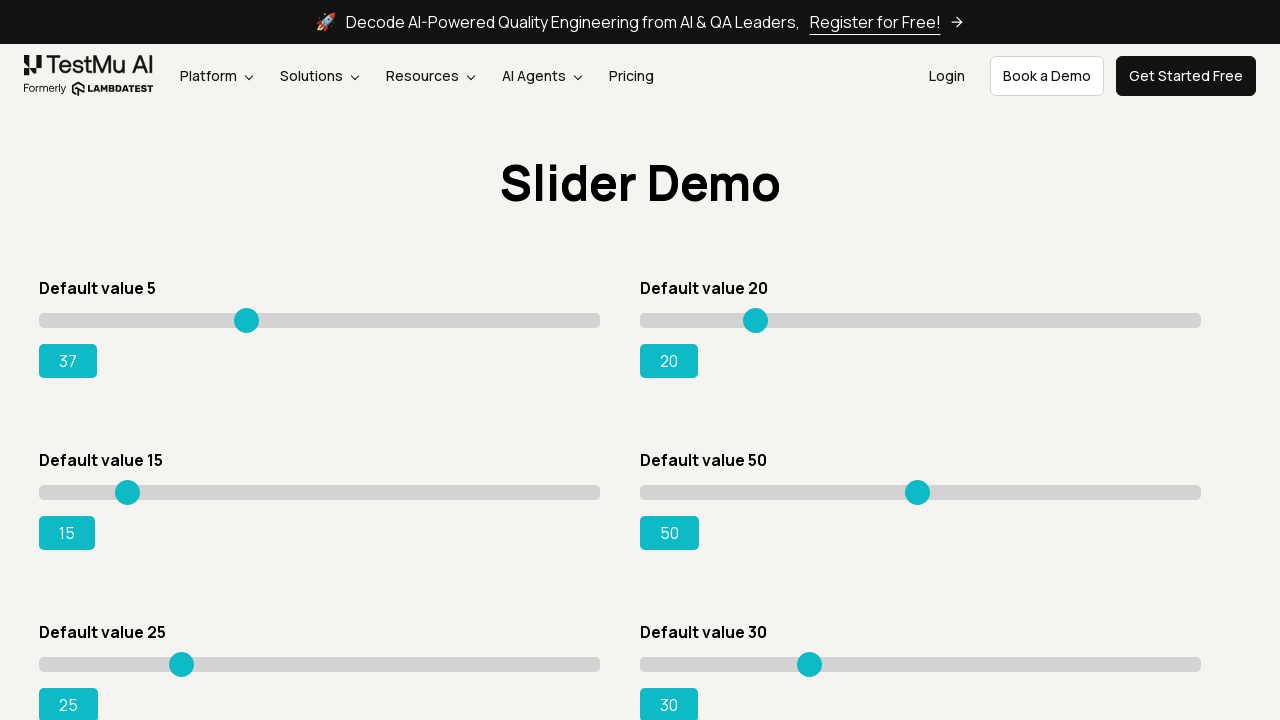

Retrieved updated value for slider 0: 37
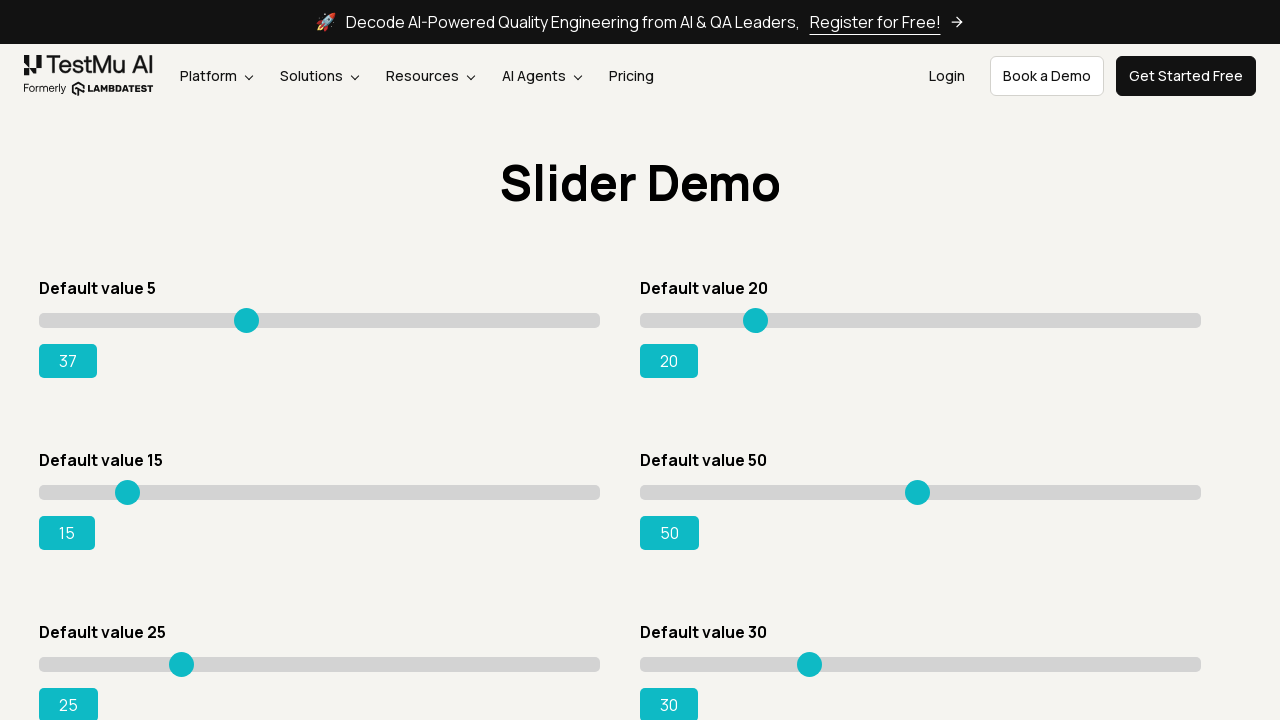

Pressed ArrowRight on slider 0 to increment value on input.sp__range >> nth=0
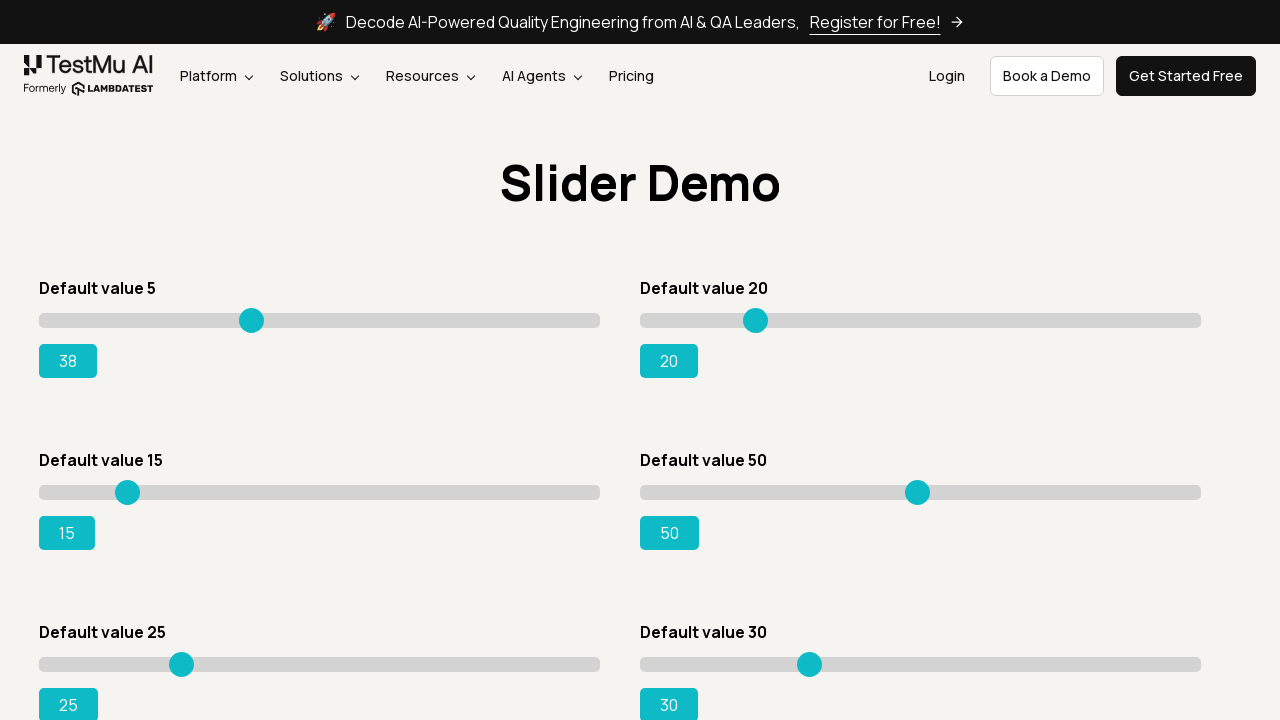

Retrieved updated value for slider 0: 38
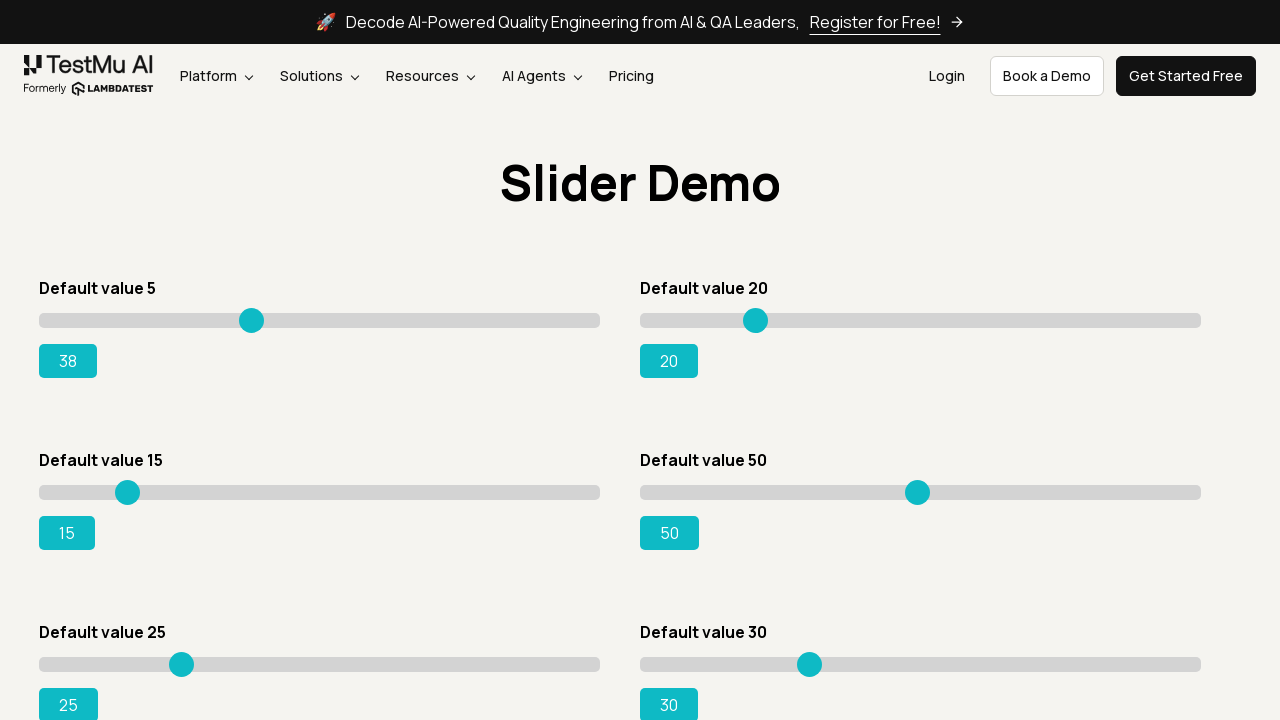

Pressed ArrowRight on slider 0 to increment value on input.sp__range >> nth=0
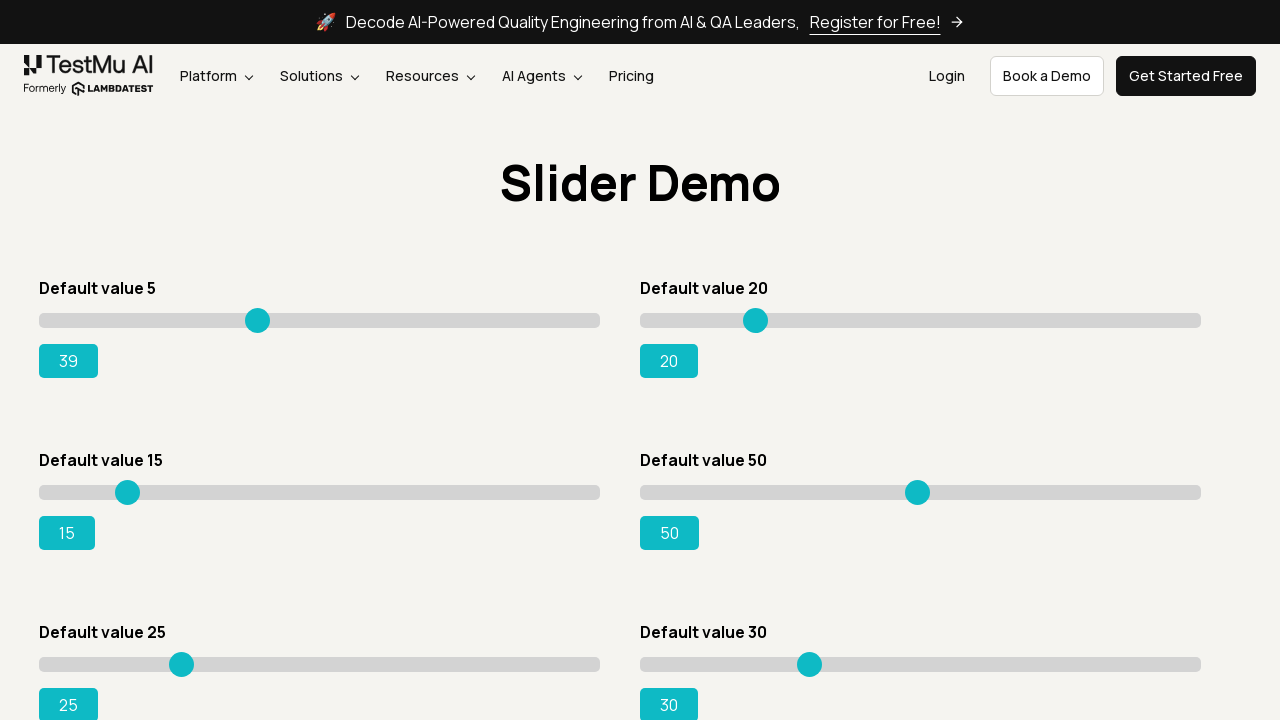

Retrieved updated value for slider 0: 39
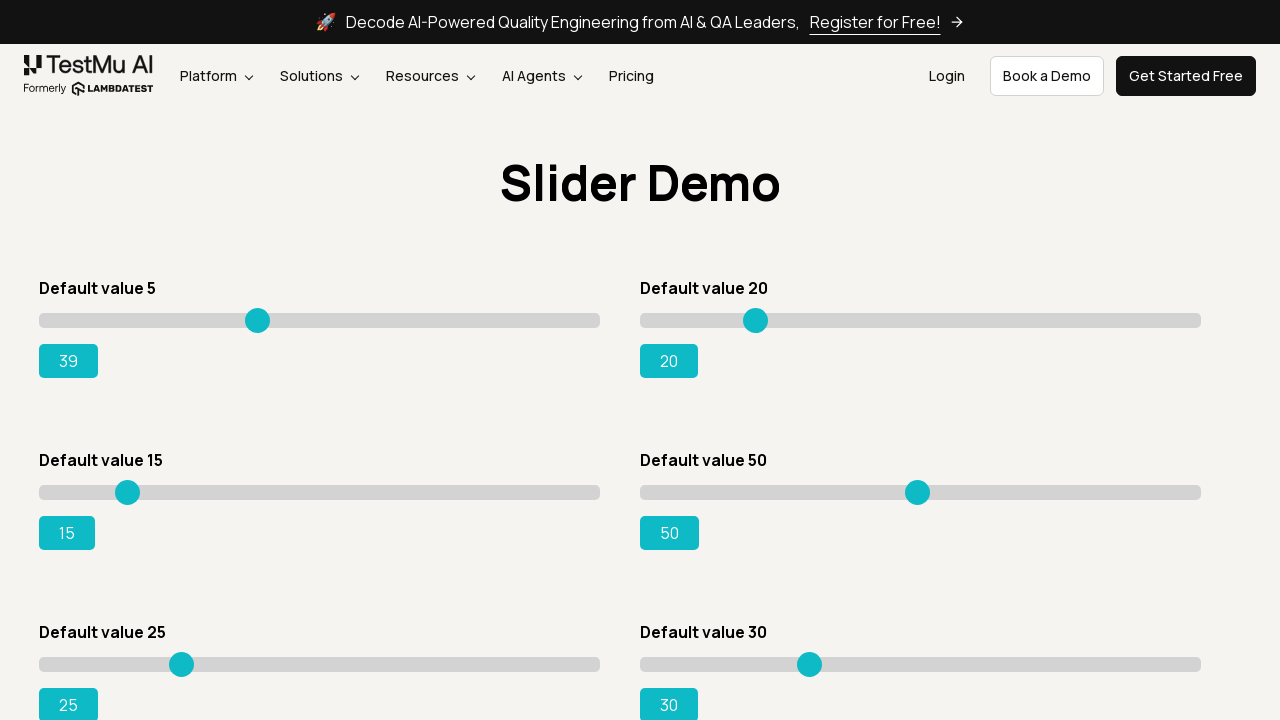

Pressed ArrowRight on slider 0 to increment value on input.sp__range >> nth=0
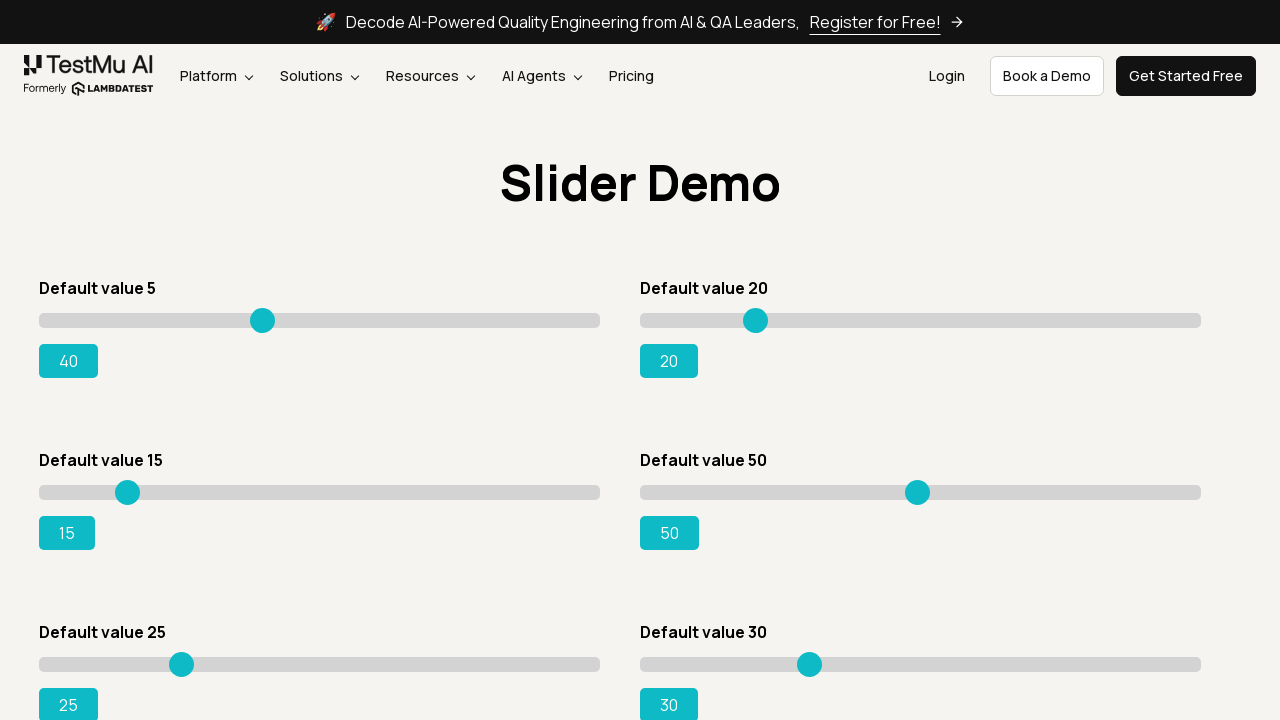

Retrieved updated value for slider 0: 40
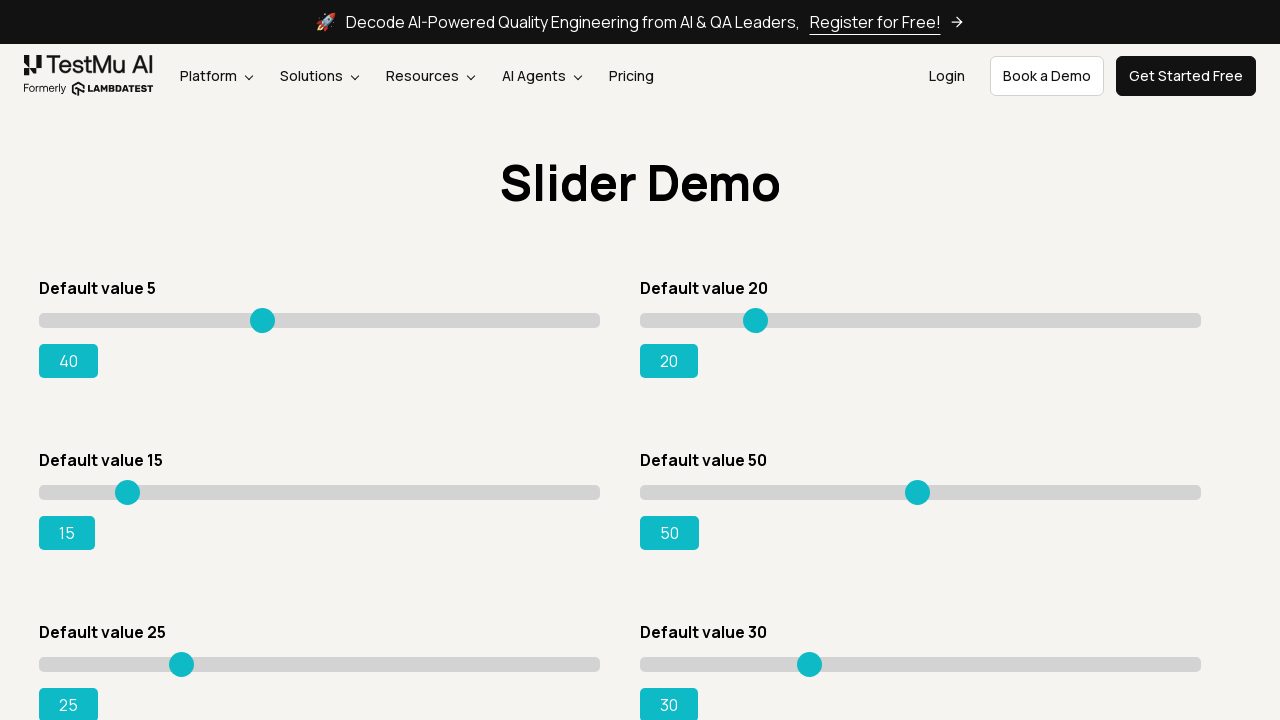

Pressed ArrowRight on slider 0 to increment value on input.sp__range >> nth=0
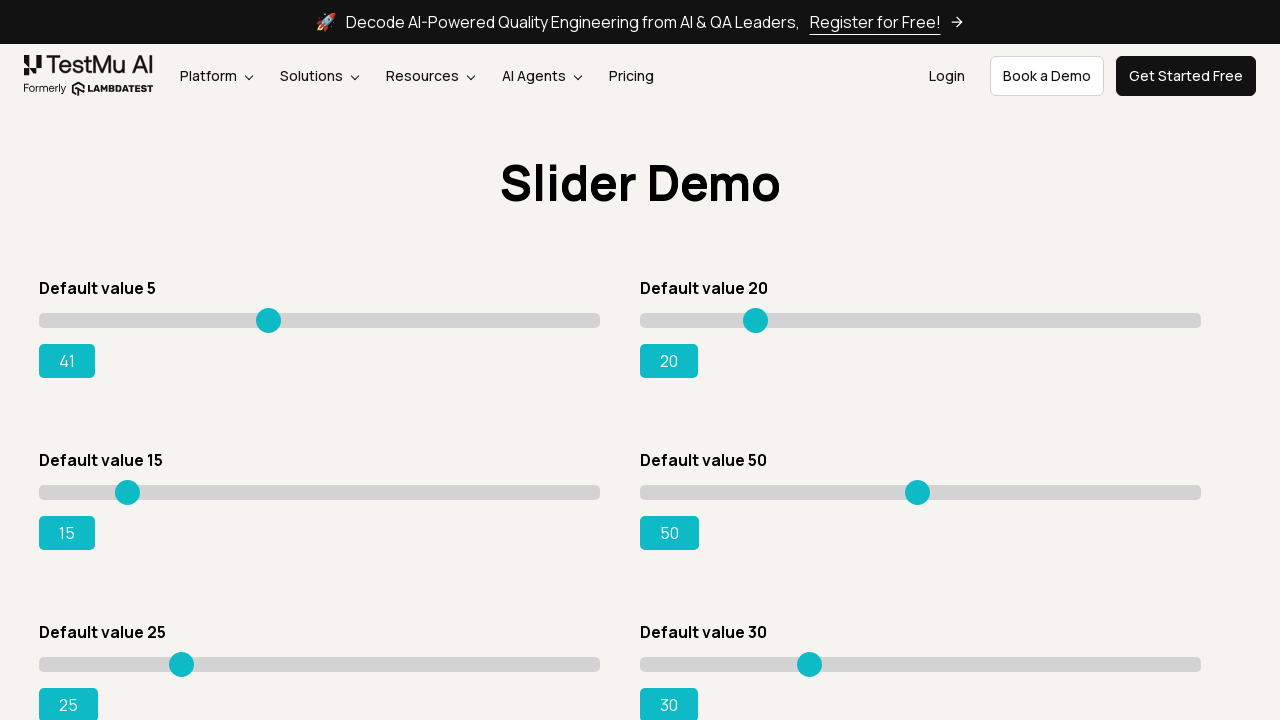

Retrieved updated value for slider 0: 41
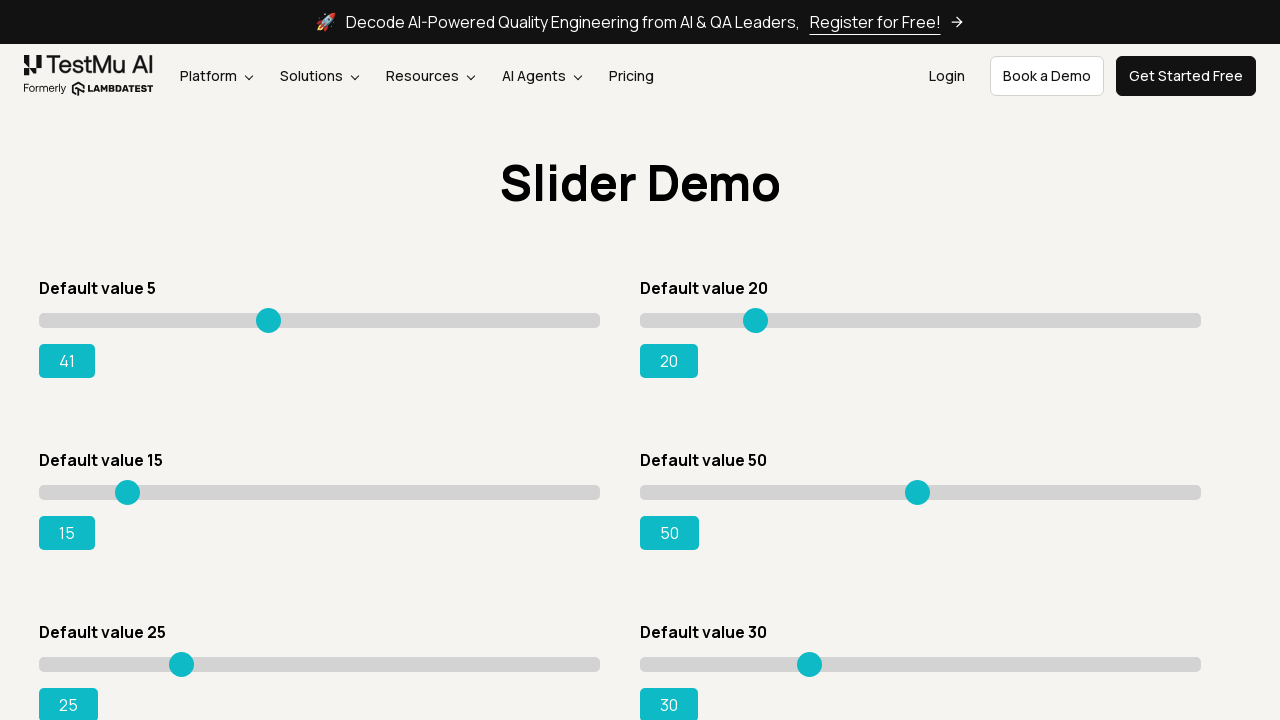

Pressed ArrowRight on slider 0 to increment value on input.sp__range >> nth=0
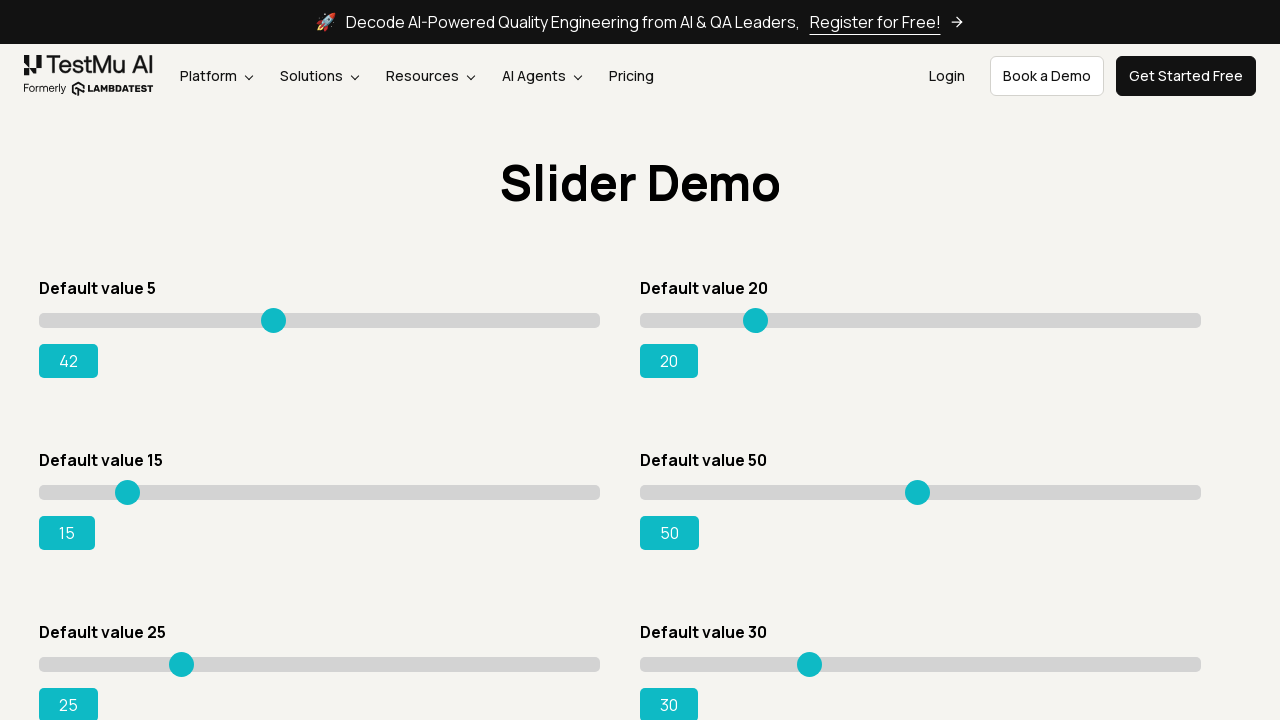

Retrieved updated value for slider 0: 42
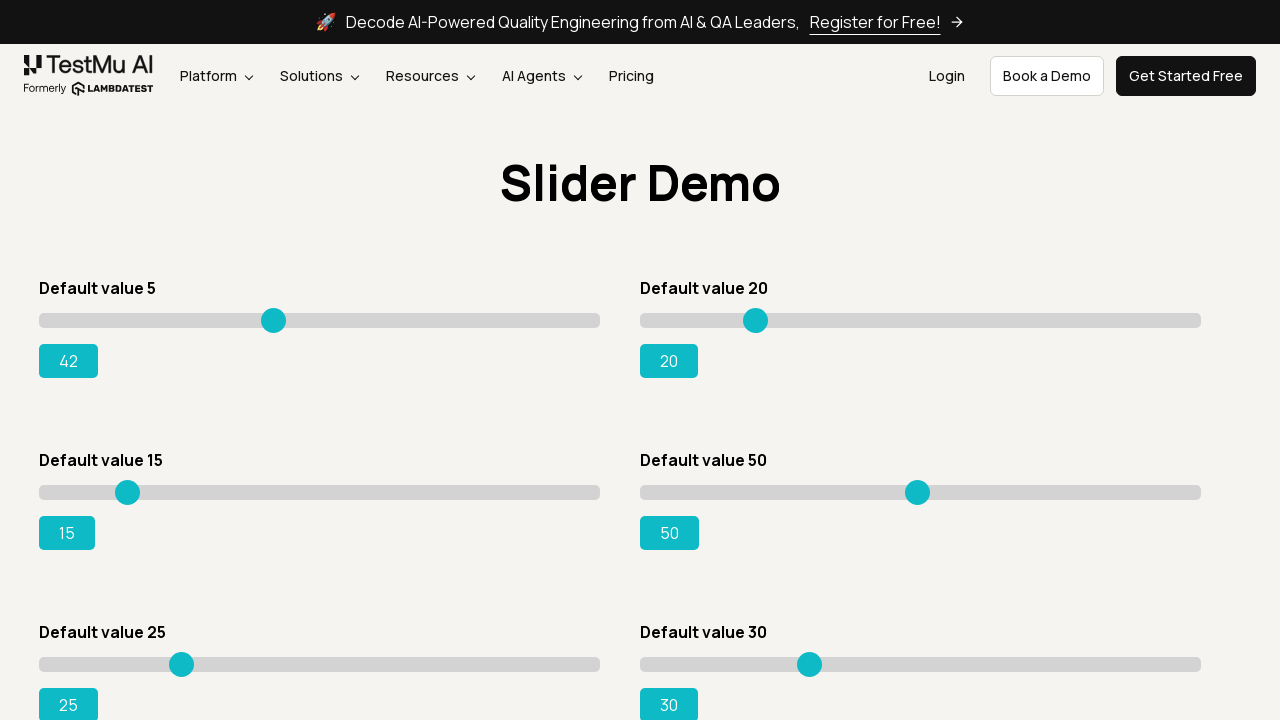

Pressed ArrowRight on slider 0 to increment value on input.sp__range >> nth=0
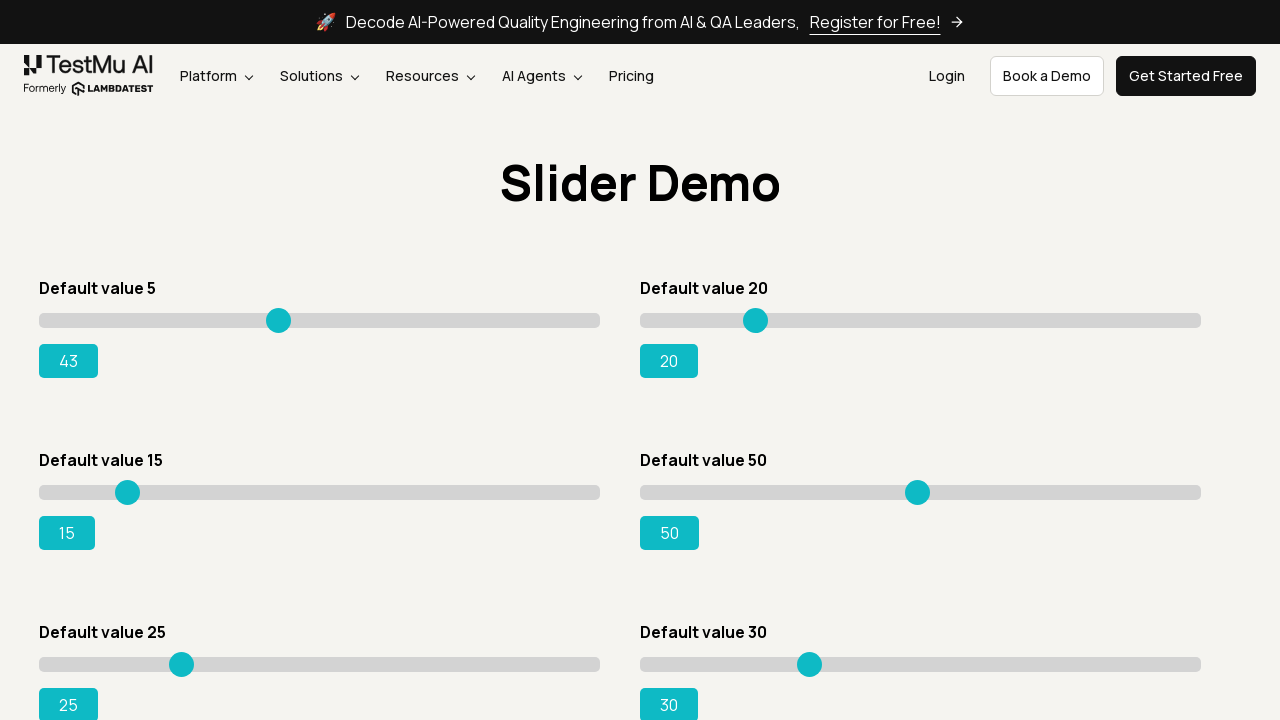

Retrieved updated value for slider 0: 43
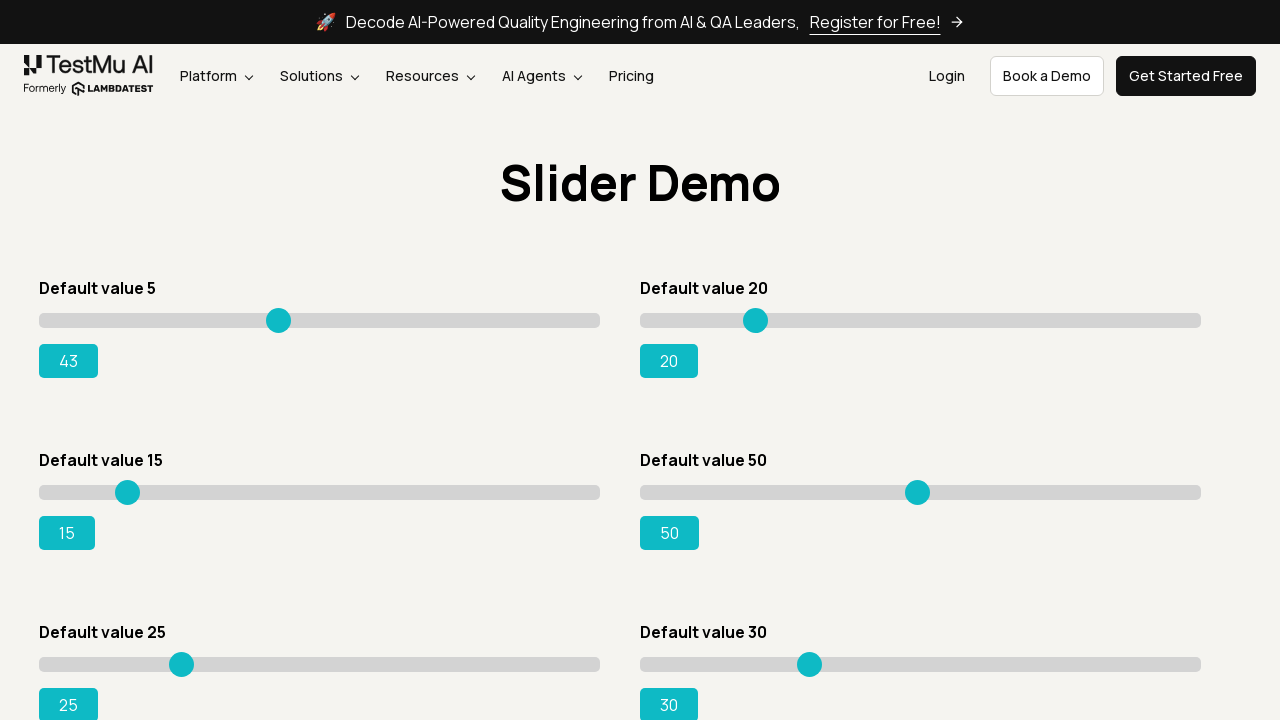

Pressed ArrowRight on slider 0 to increment value on input.sp__range >> nth=0
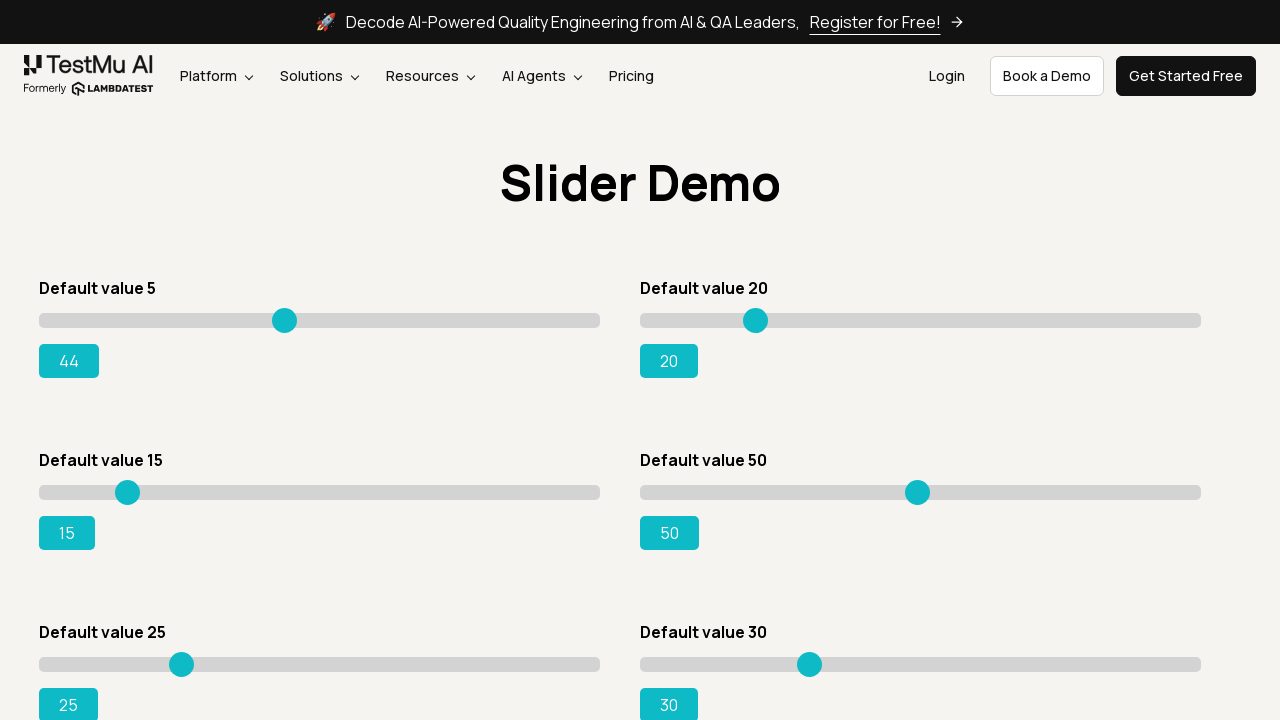

Retrieved updated value for slider 0: 44
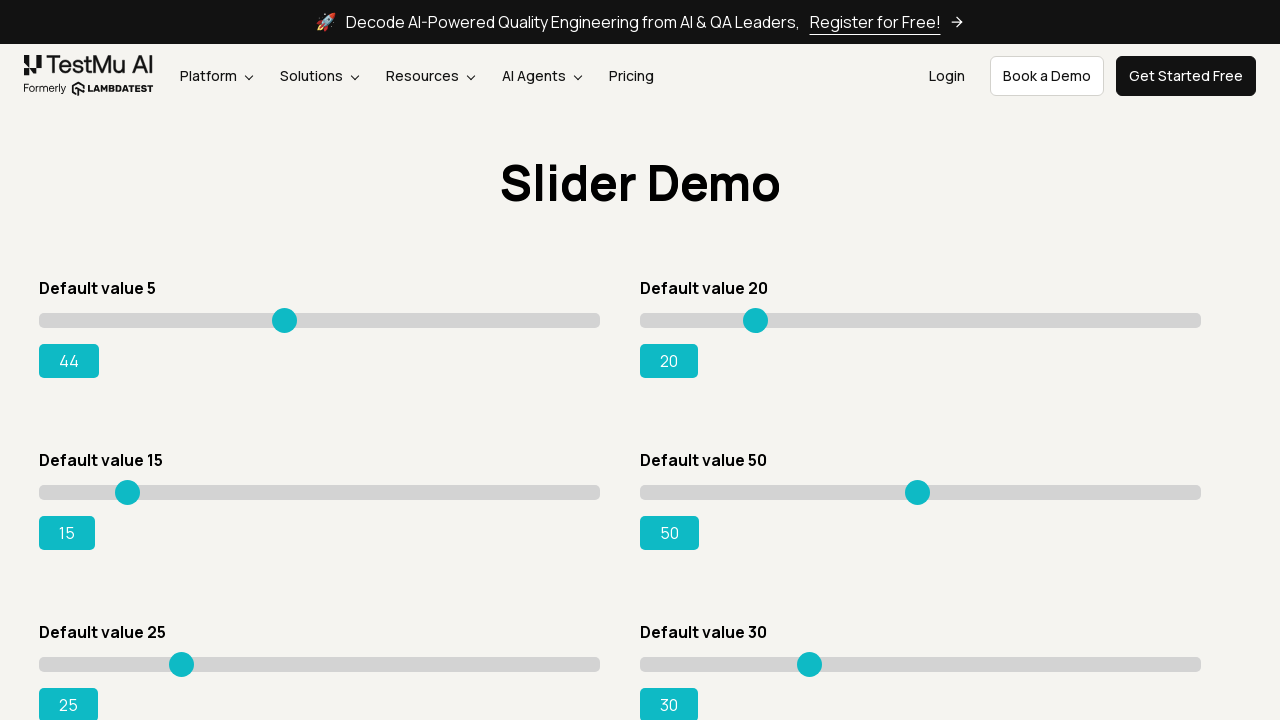

Pressed ArrowRight on slider 0 to increment value on input.sp__range >> nth=0
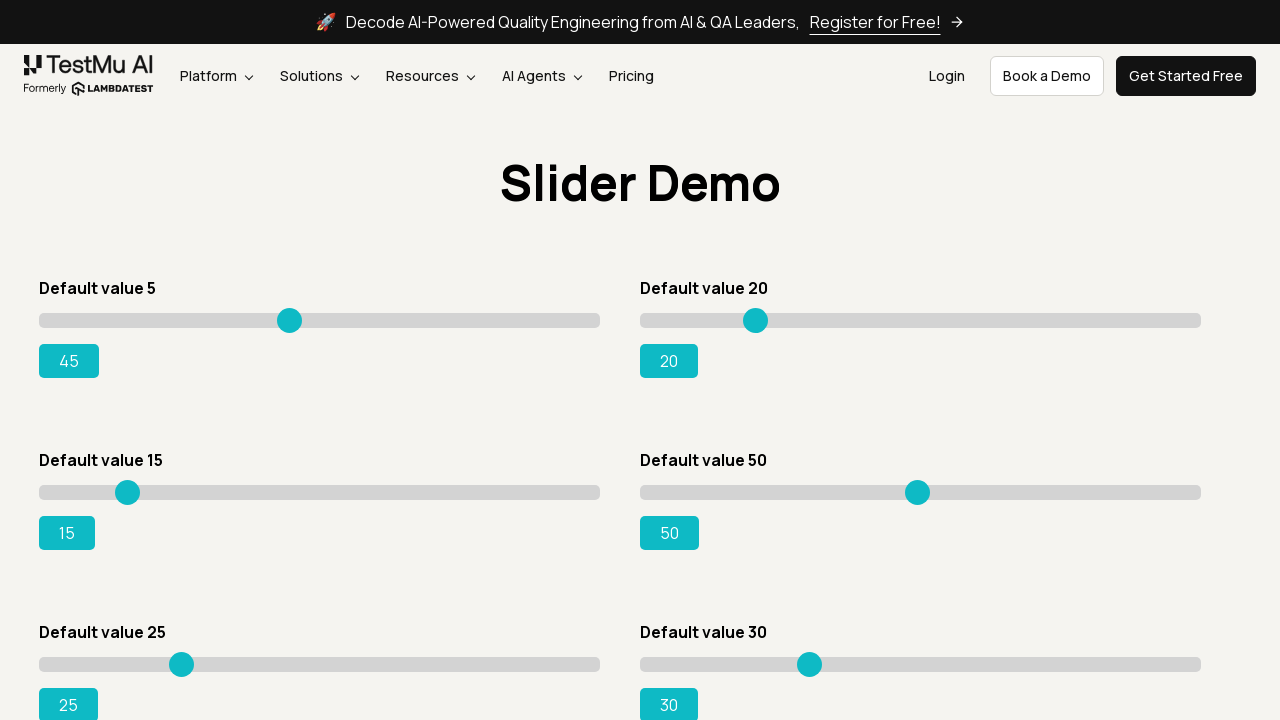

Retrieved updated value for slider 0: 45
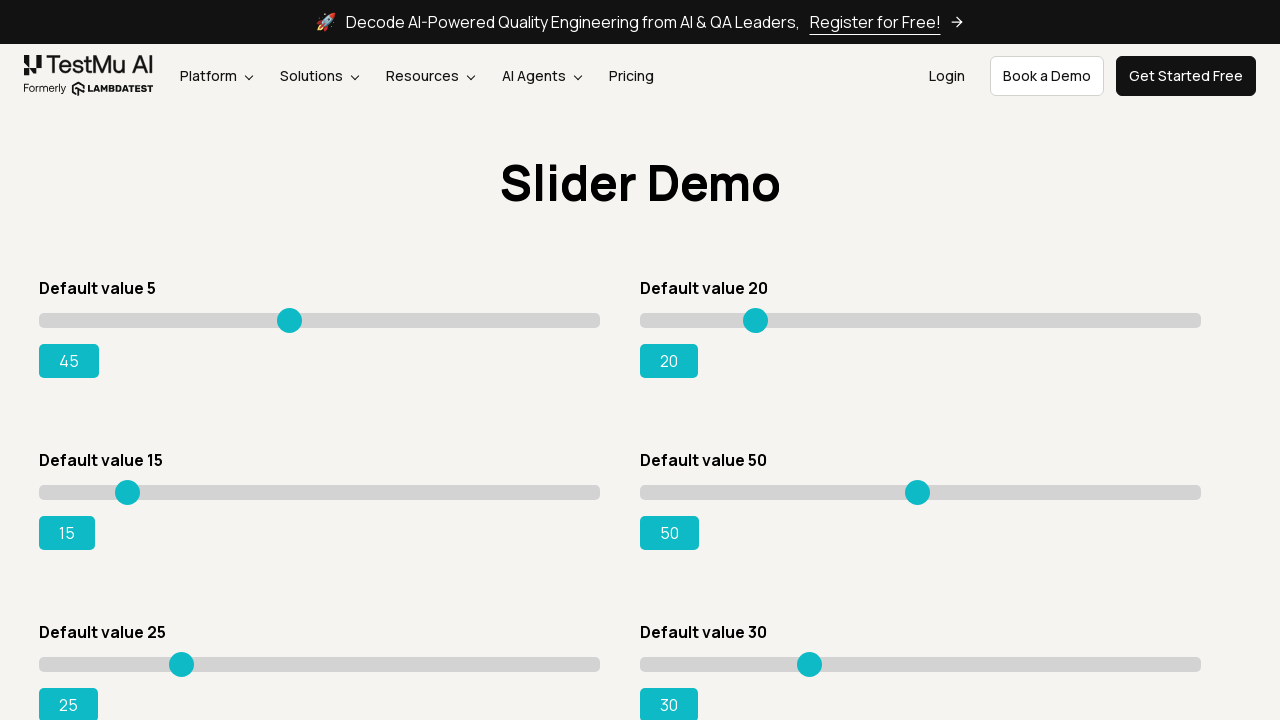

Pressed ArrowRight on slider 0 to increment value on input.sp__range >> nth=0
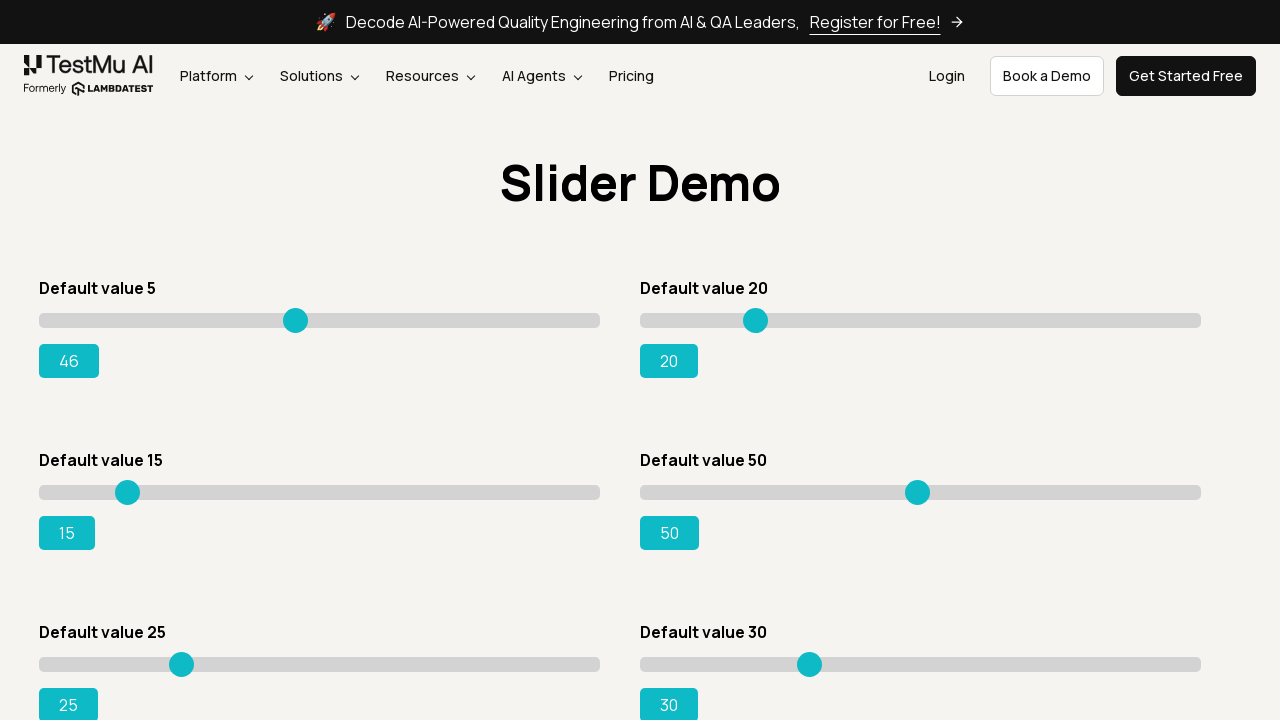

Retrieved updated value for slider 0: 46
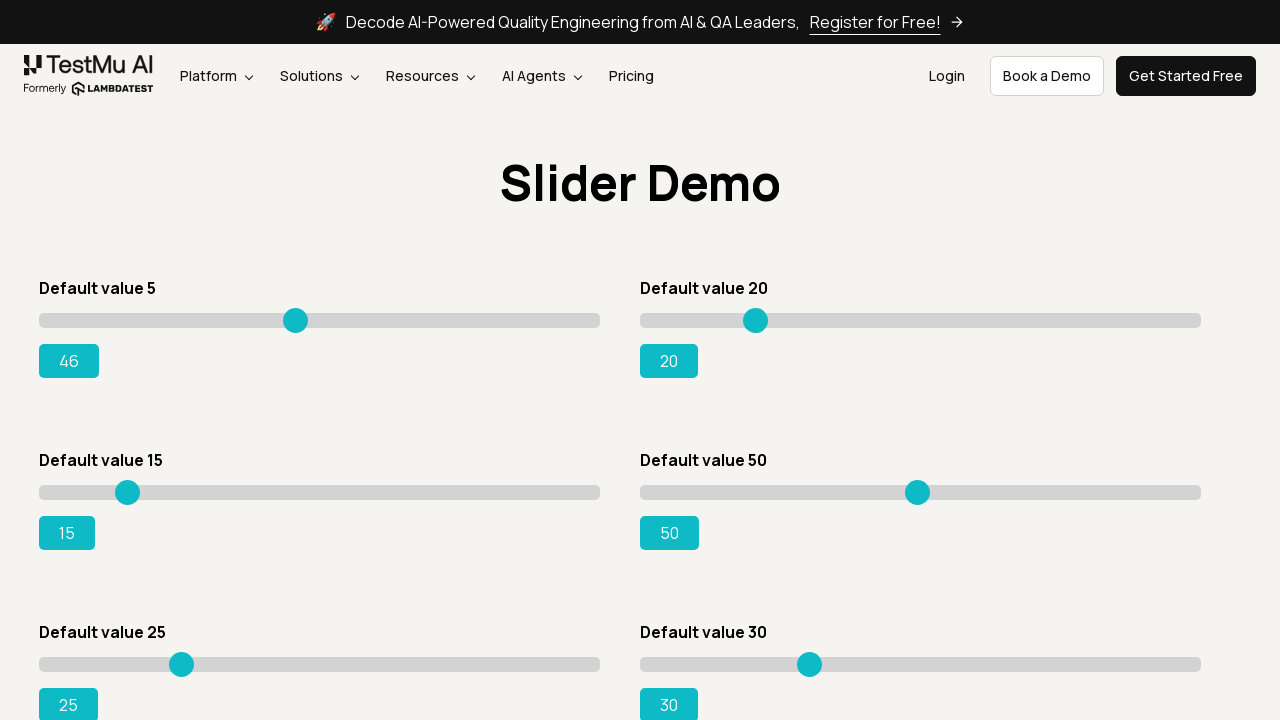

Pressed ArrowRight on slider 0 to increment value on input.sp__range >> nth=0
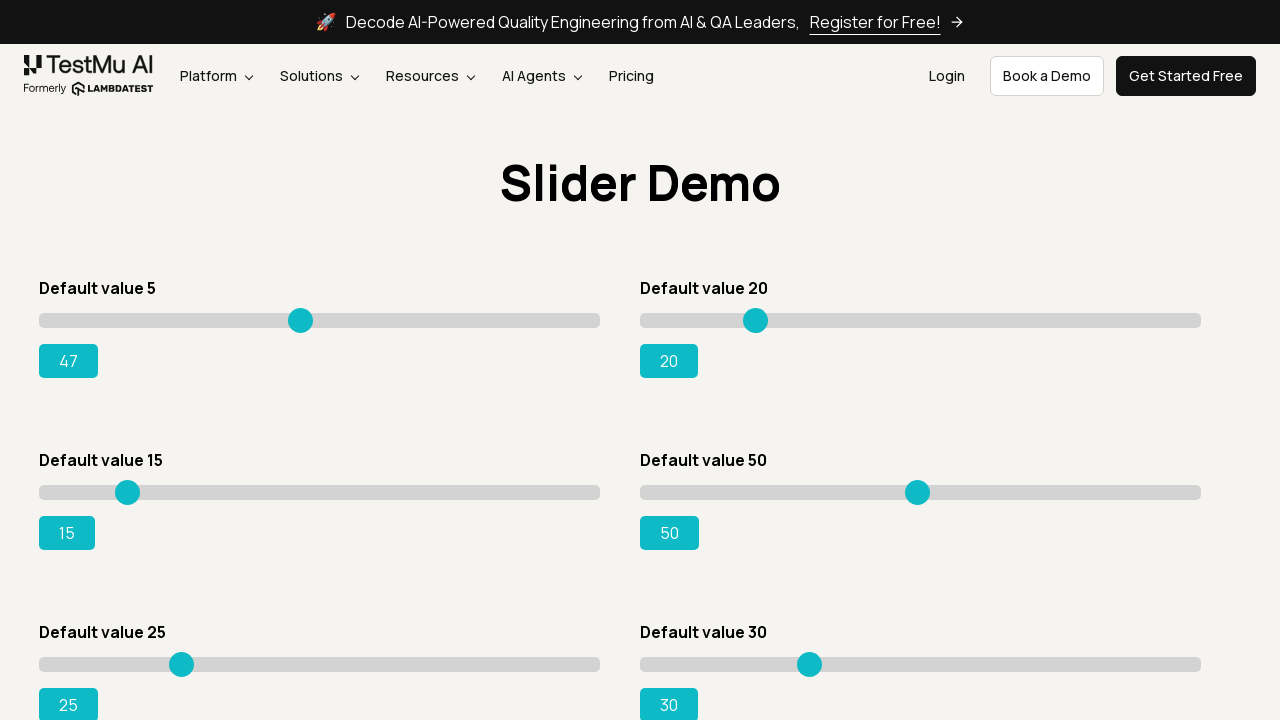

Retrieved updated value for slider 0: 47
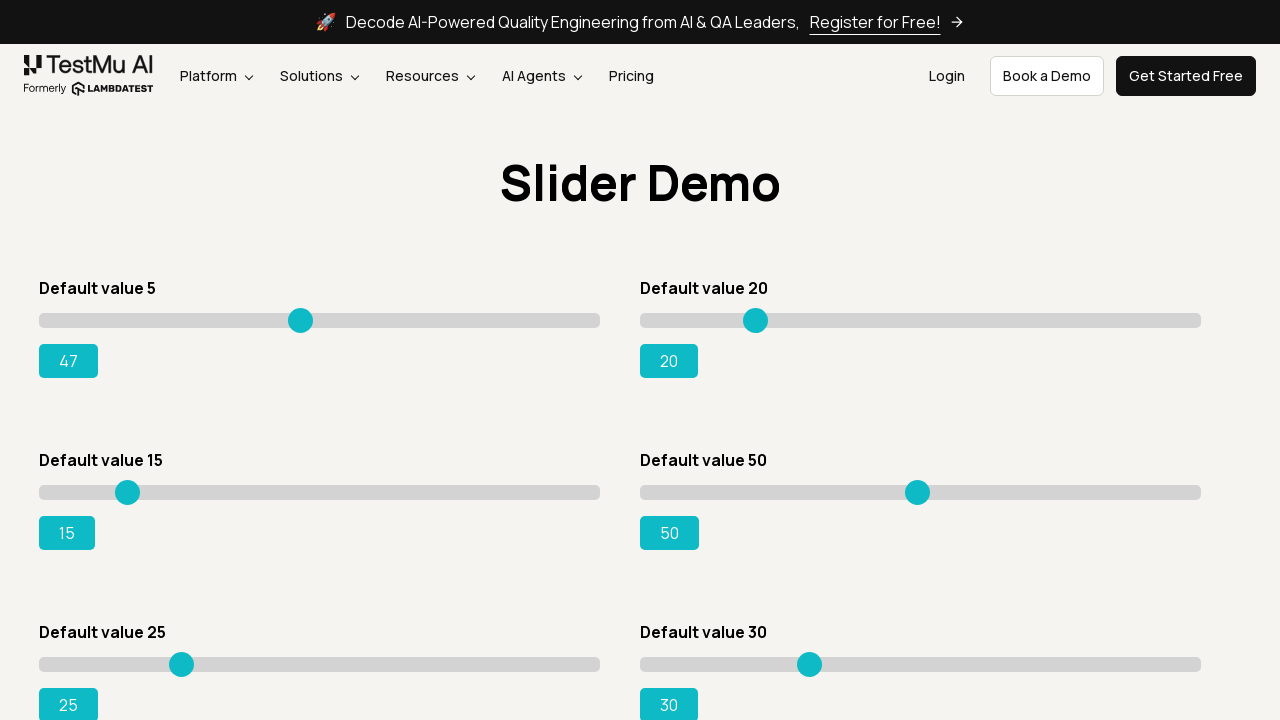

Pressed ArrowRight on slider 0 to increment value on input.sp__range >> nth=0
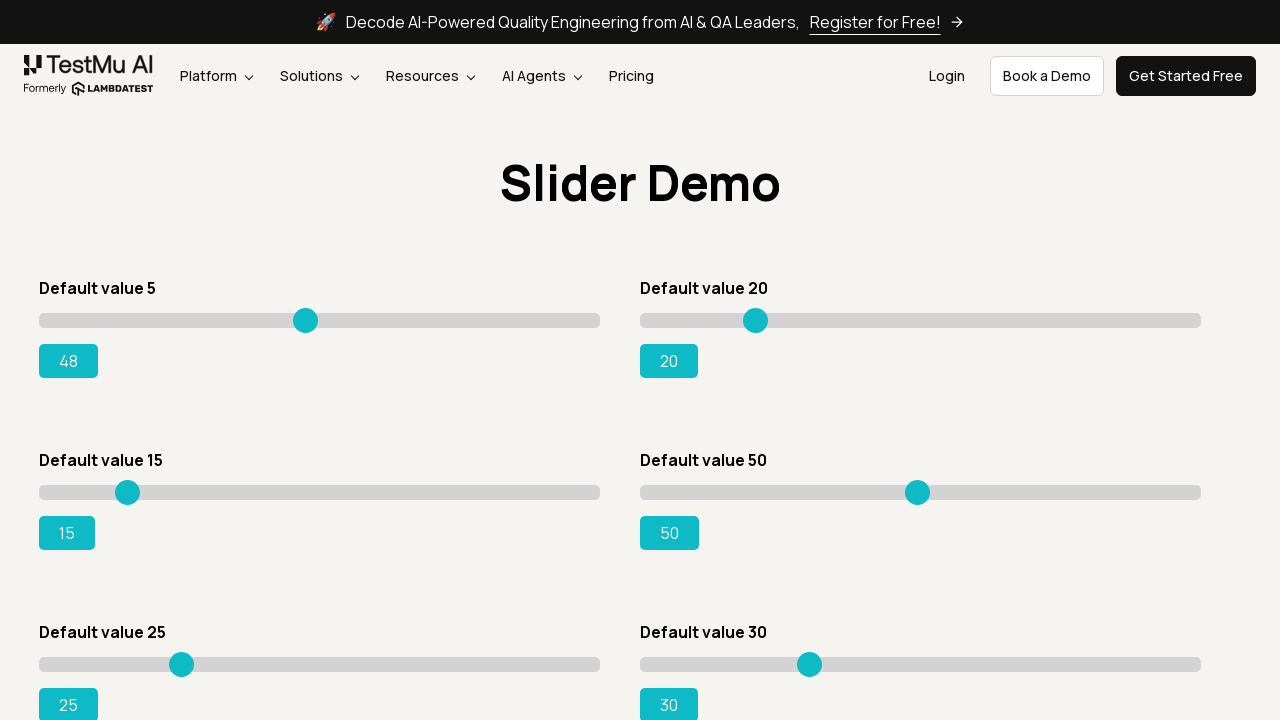

Retrieved updated value for slider 0: 48
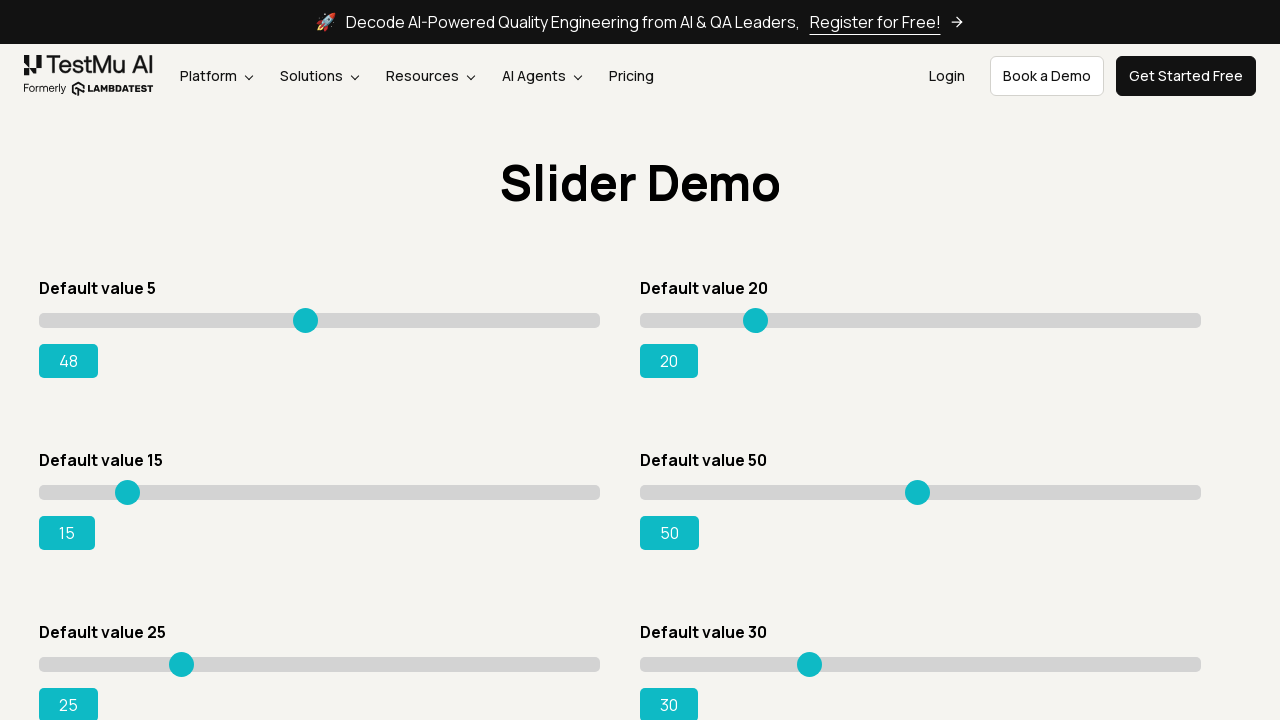

Pressed ArrowRight on slider 0 to increment value on input.sp__range >> nth=0
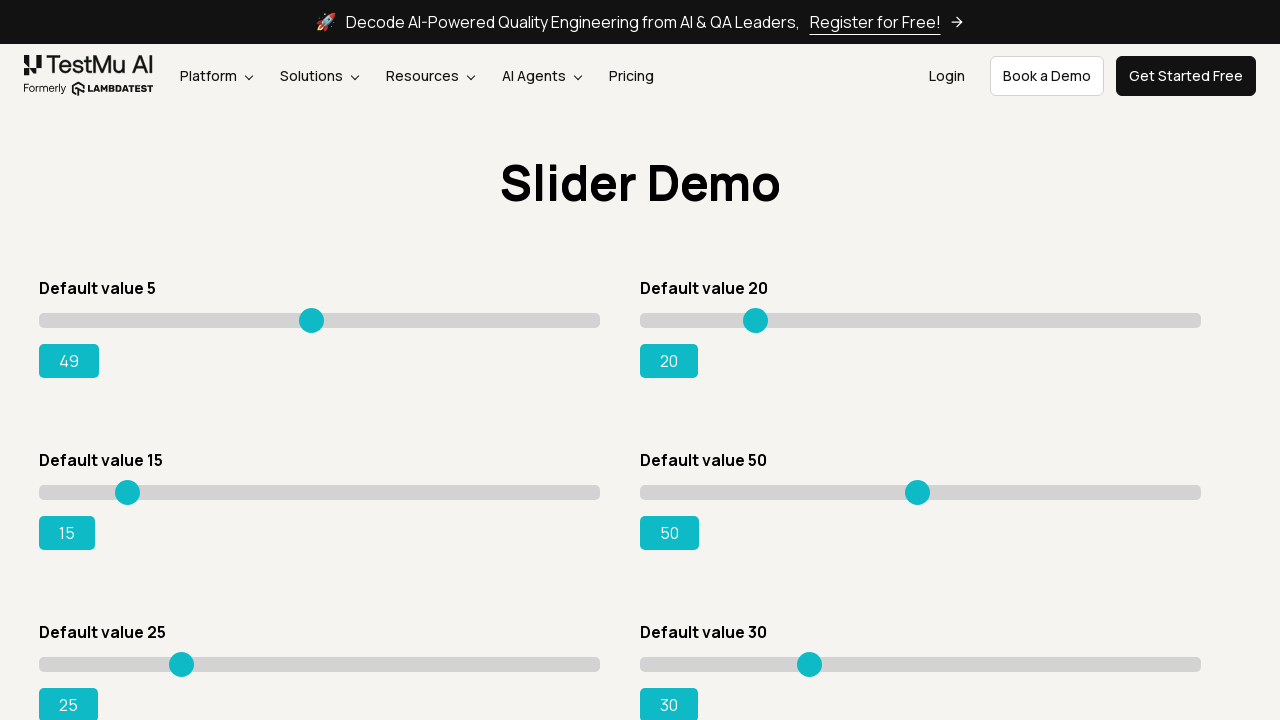

Retrieved updated value for slider 0: 49
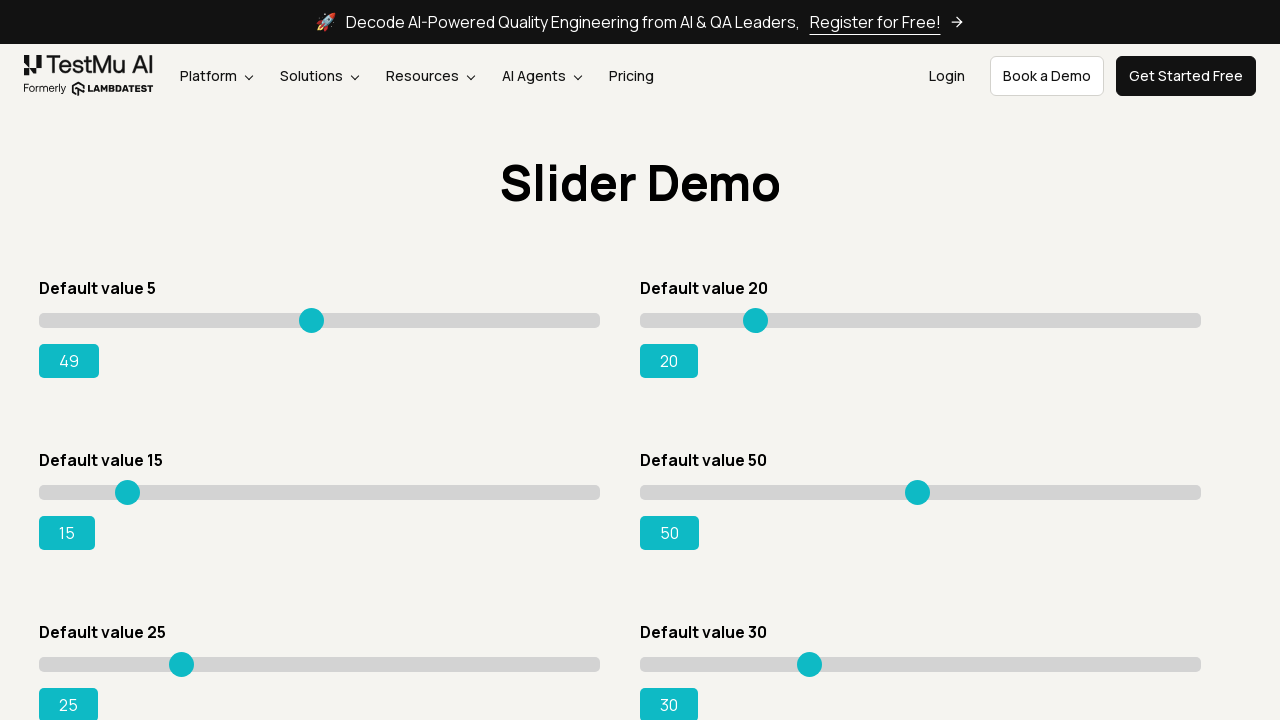

Pressed ArrowRight on slider 0 to increment value on input.sp__range >> nth=0
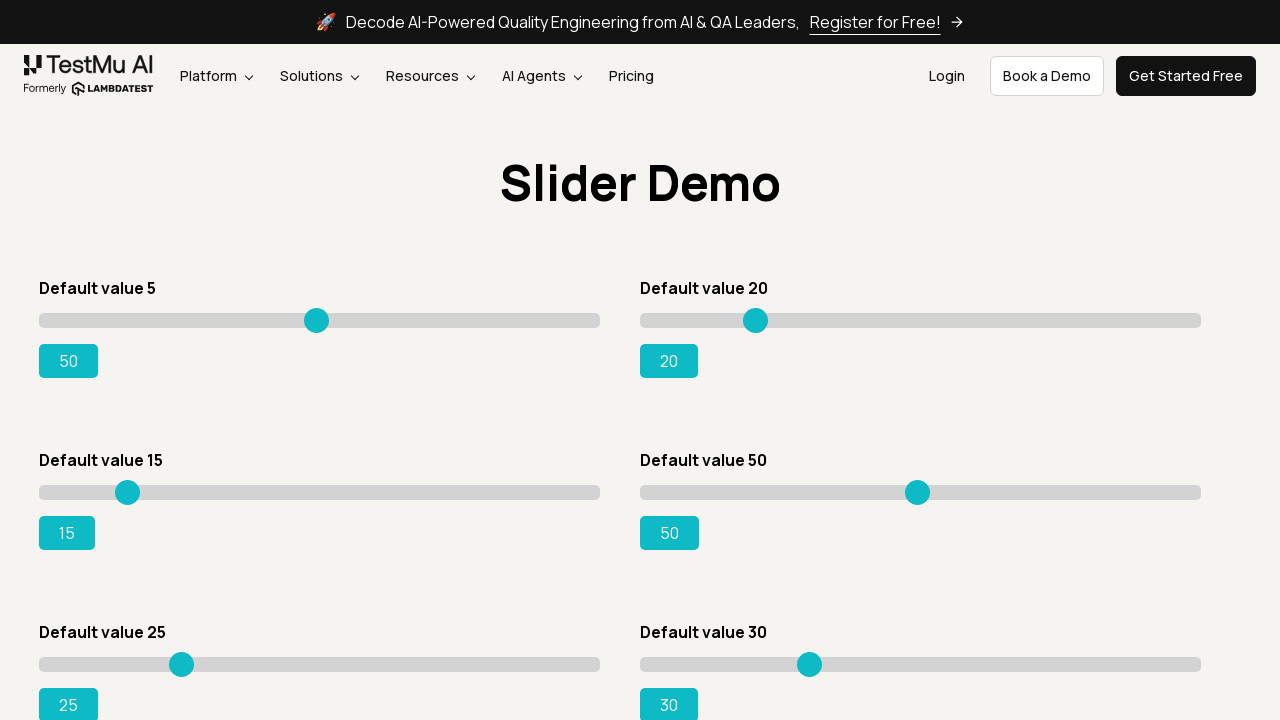

Retrieved updated value for slider 0: 50
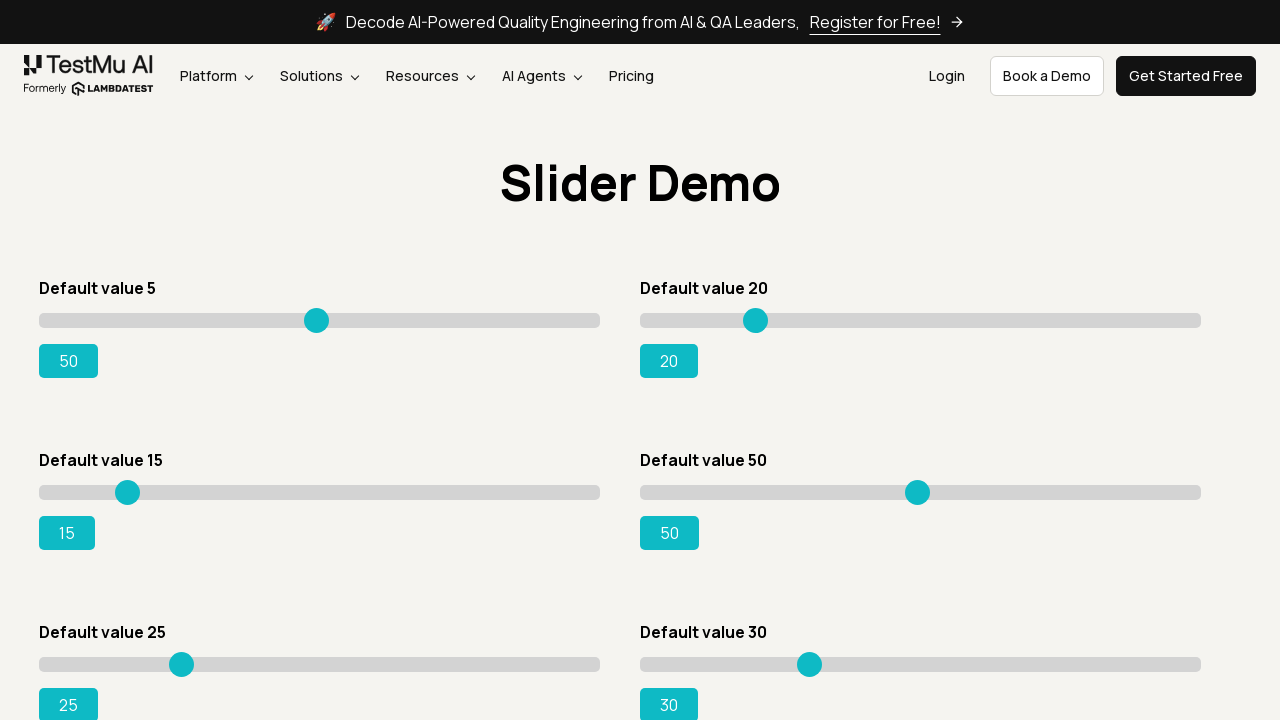

Pressed ArrowRight on slider 0 to increment value on input.sp__range >> nth=0
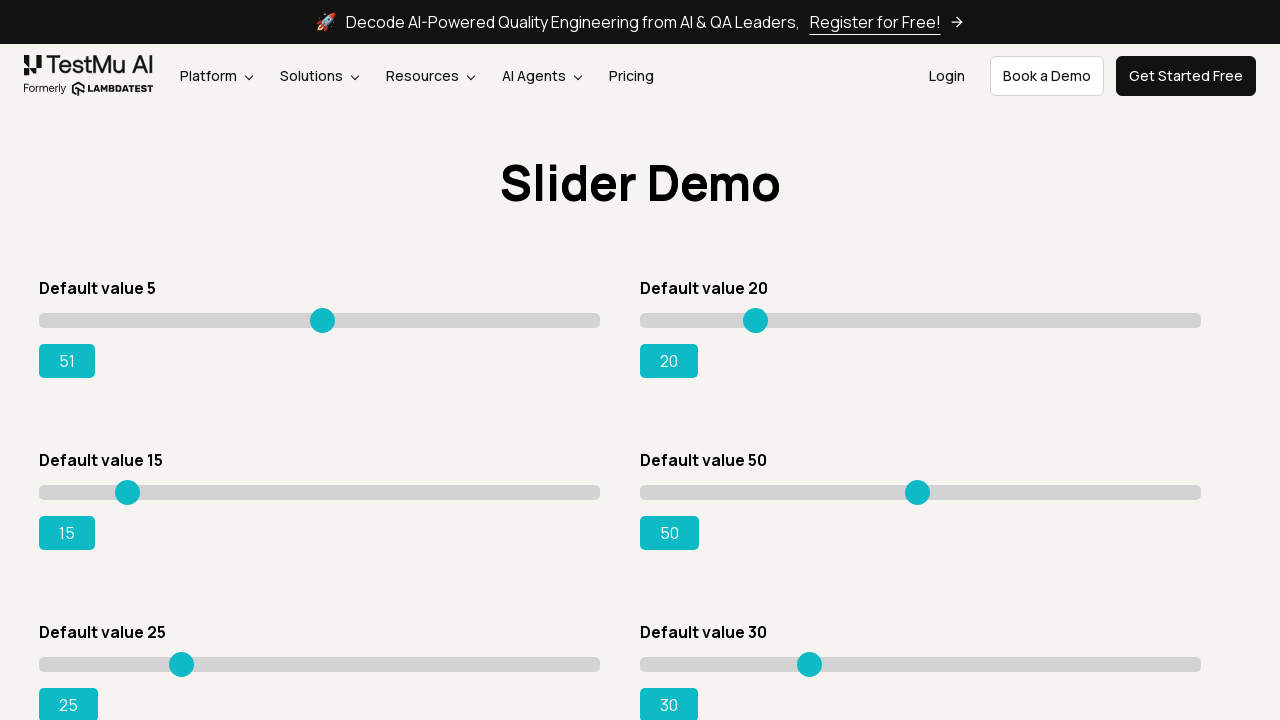

Retrieved updated value for slider 0: 51
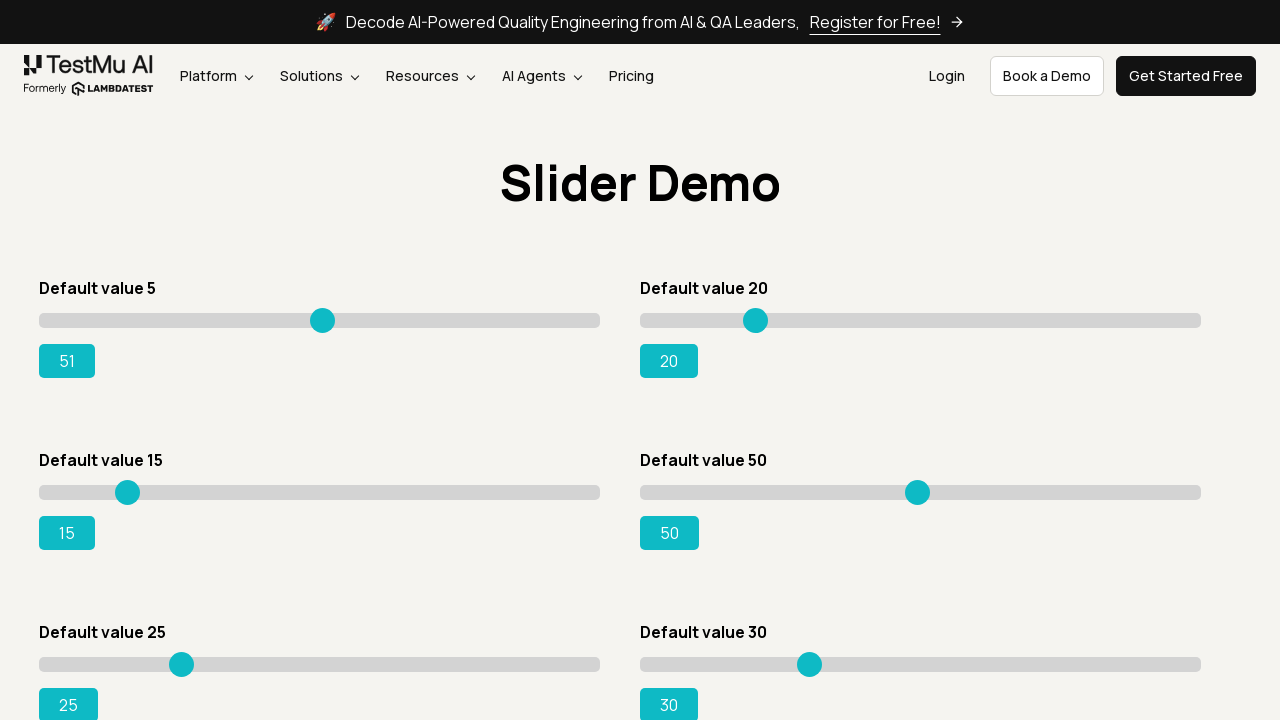

Pressed ArrowRight on slider 0 to increment value on input.sp__range >> nth=0
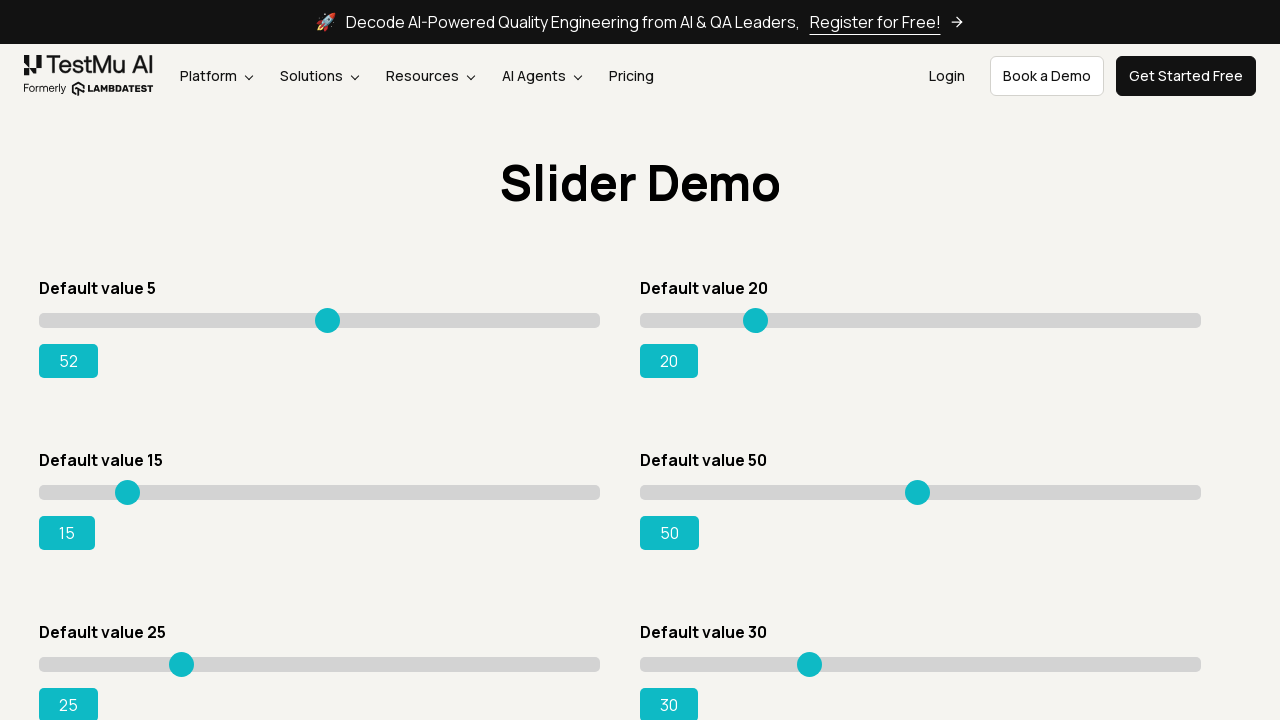

Retrieved updated value for slider 0: 52
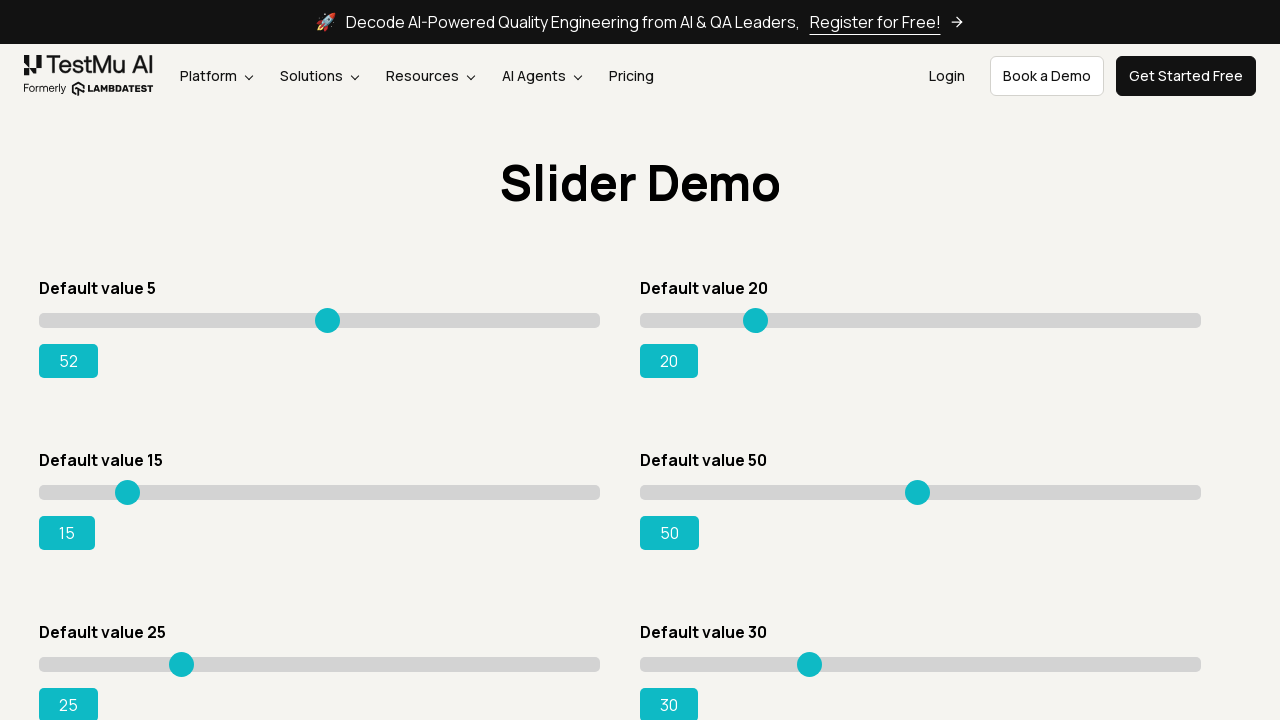

Pressed ArrowRight on slider 0 to increment value on input.sp__range >> nth=0
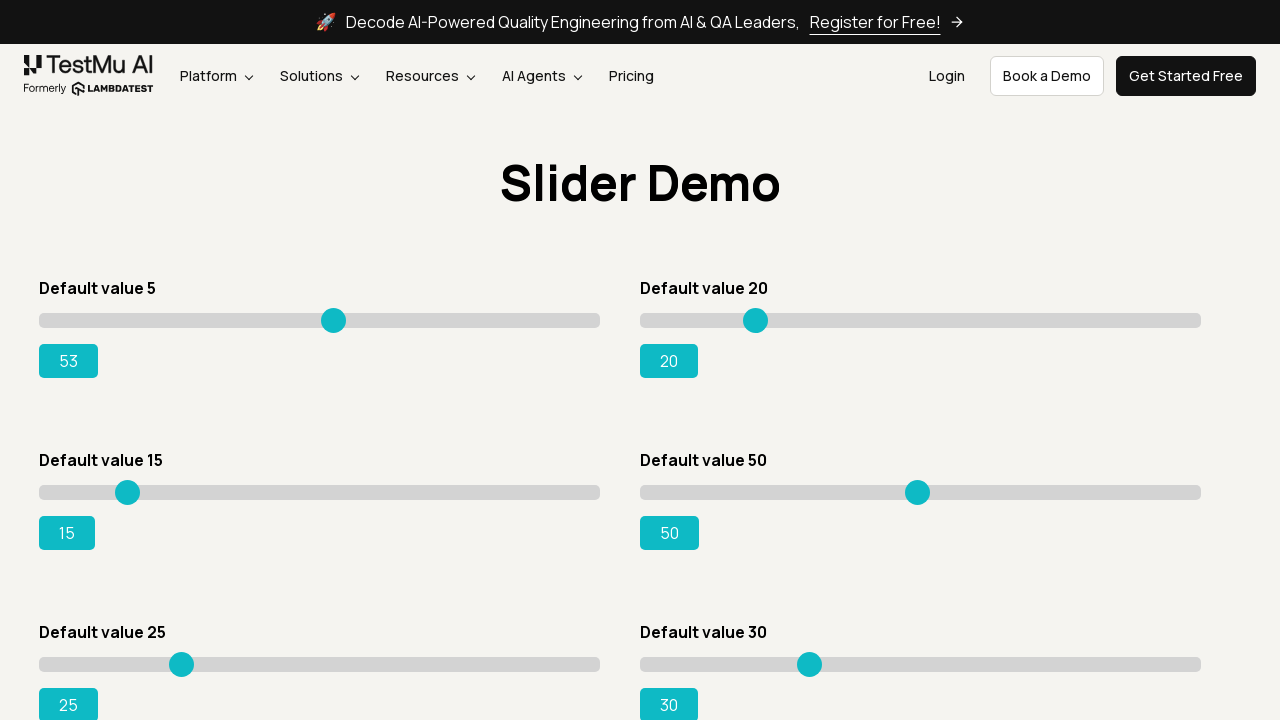

Retrieved updated value for slider 0: 53
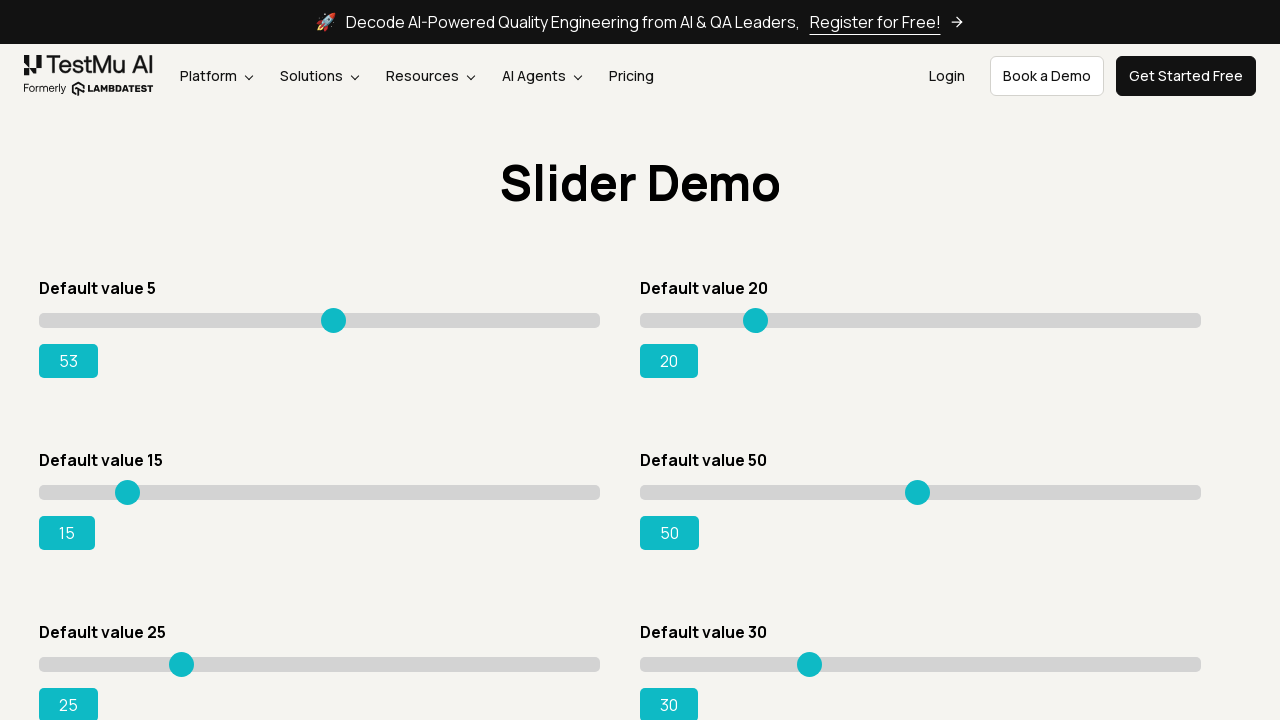

Pressed ArrowRight on slider 0 to increment value on input.sp__range >> nth=0
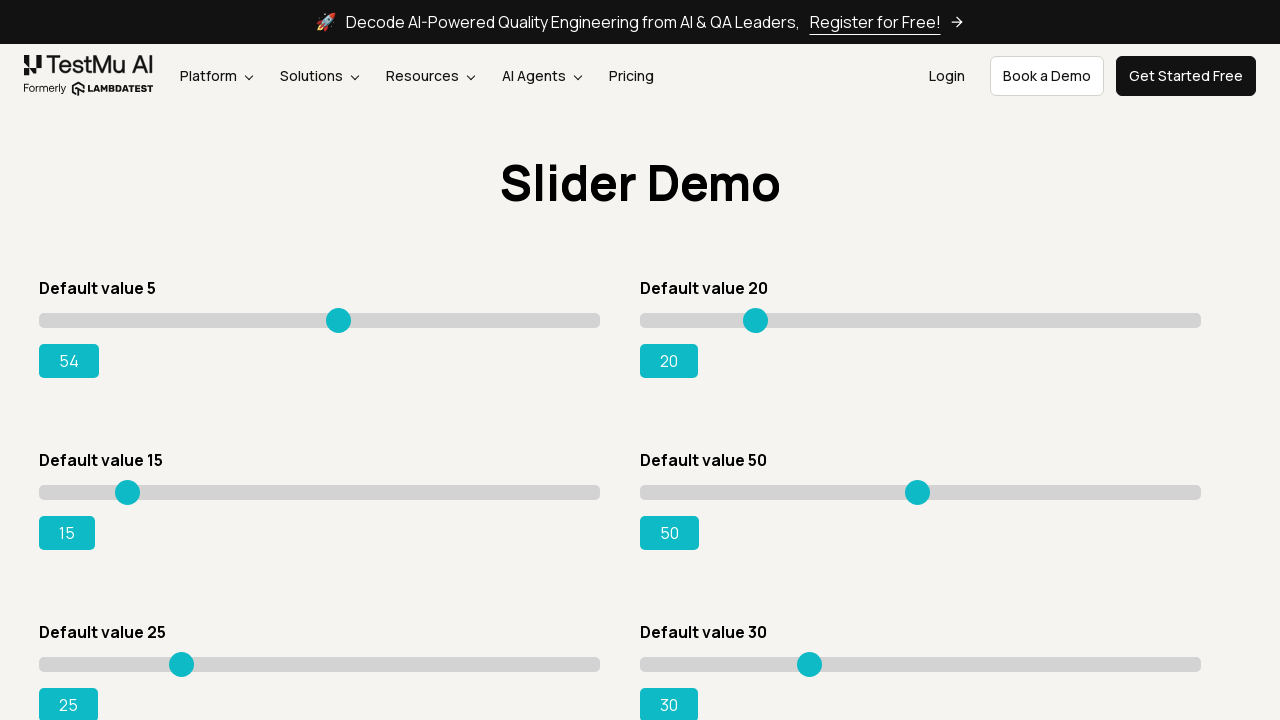

Retrieved updated value for slider 0: 54
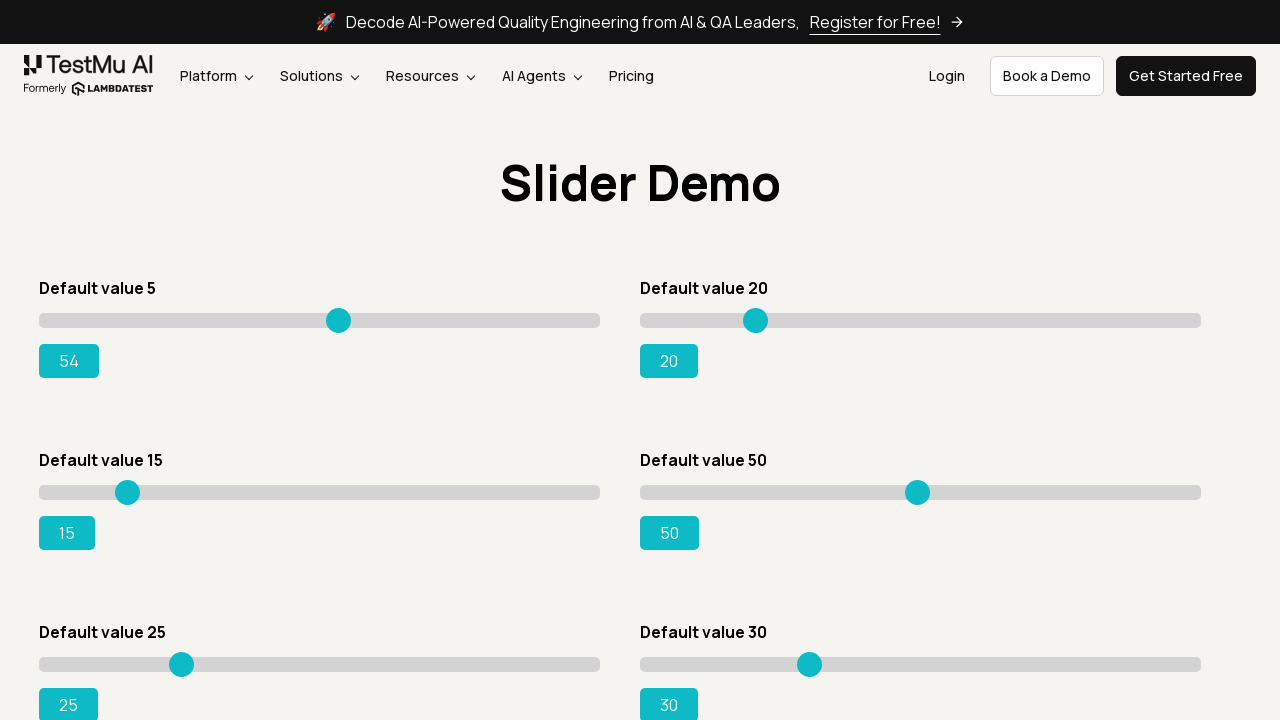

Pressed ArrowRight on slider 0 to increment value on input.sp__range >> nth=0
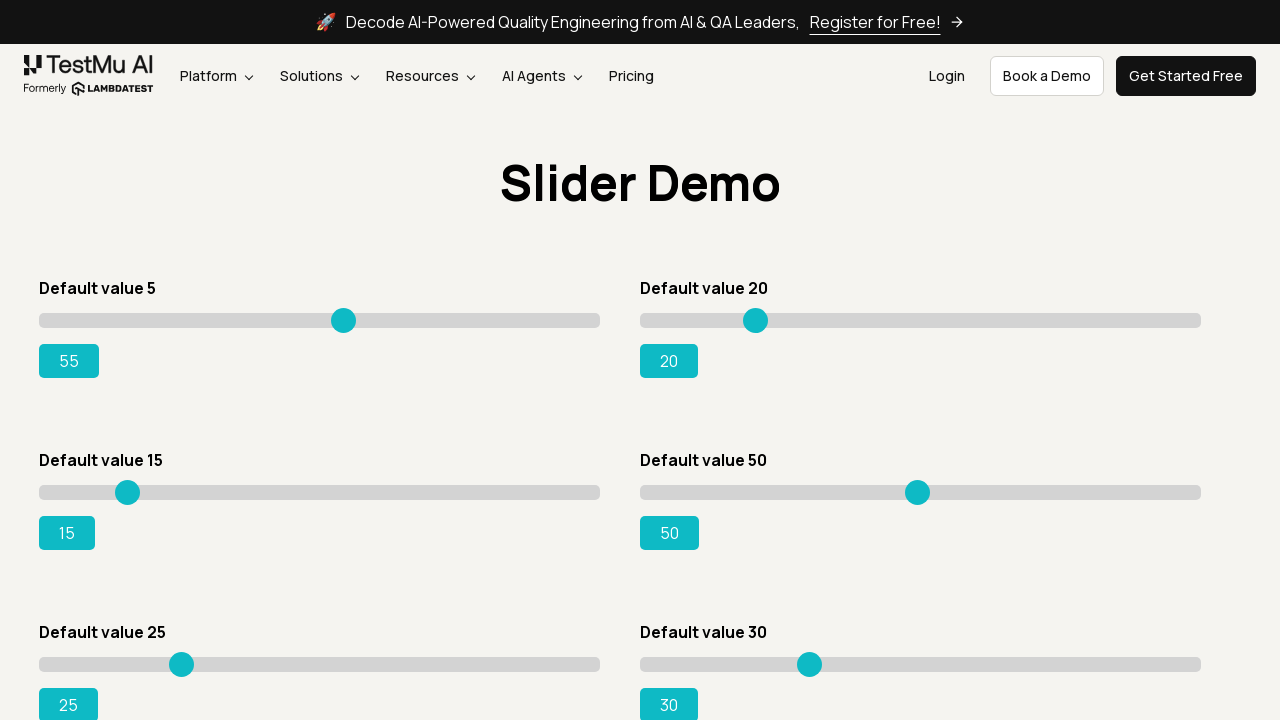

Retrieved updated value for slider 0: 55
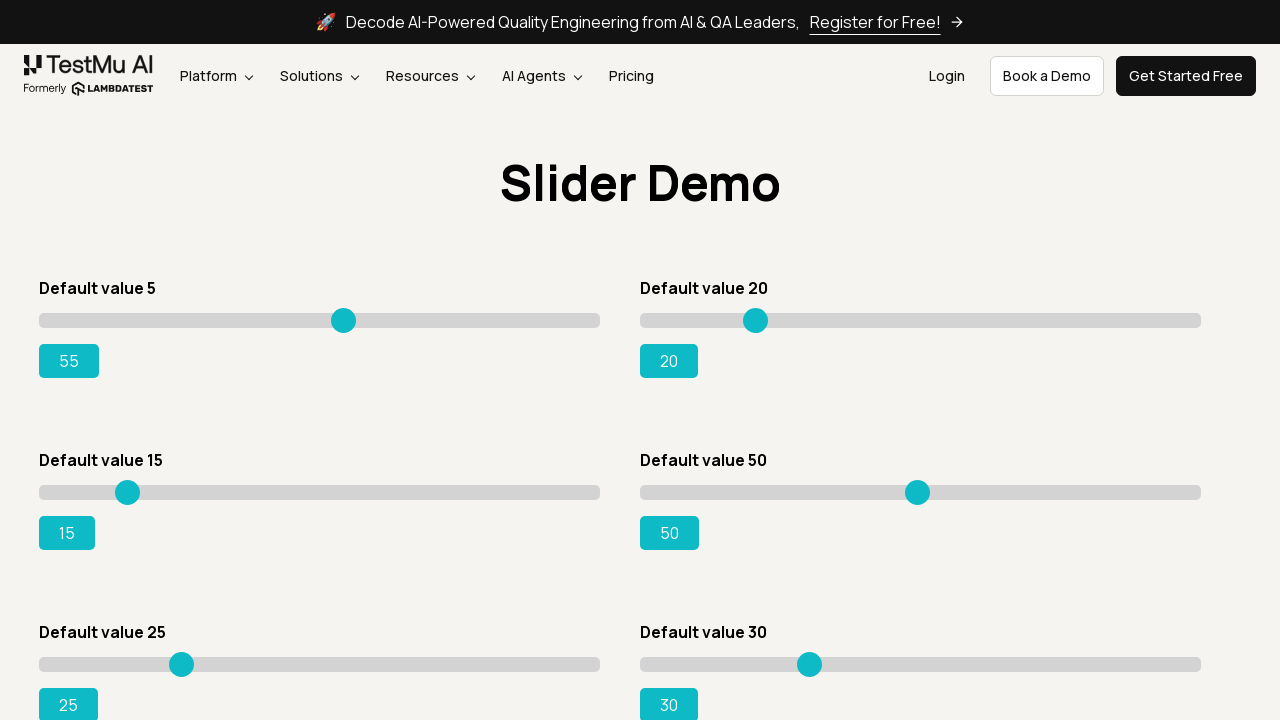

Pressed ArrowRight on slider 0 to increment value on input.sp__range >> nth=0
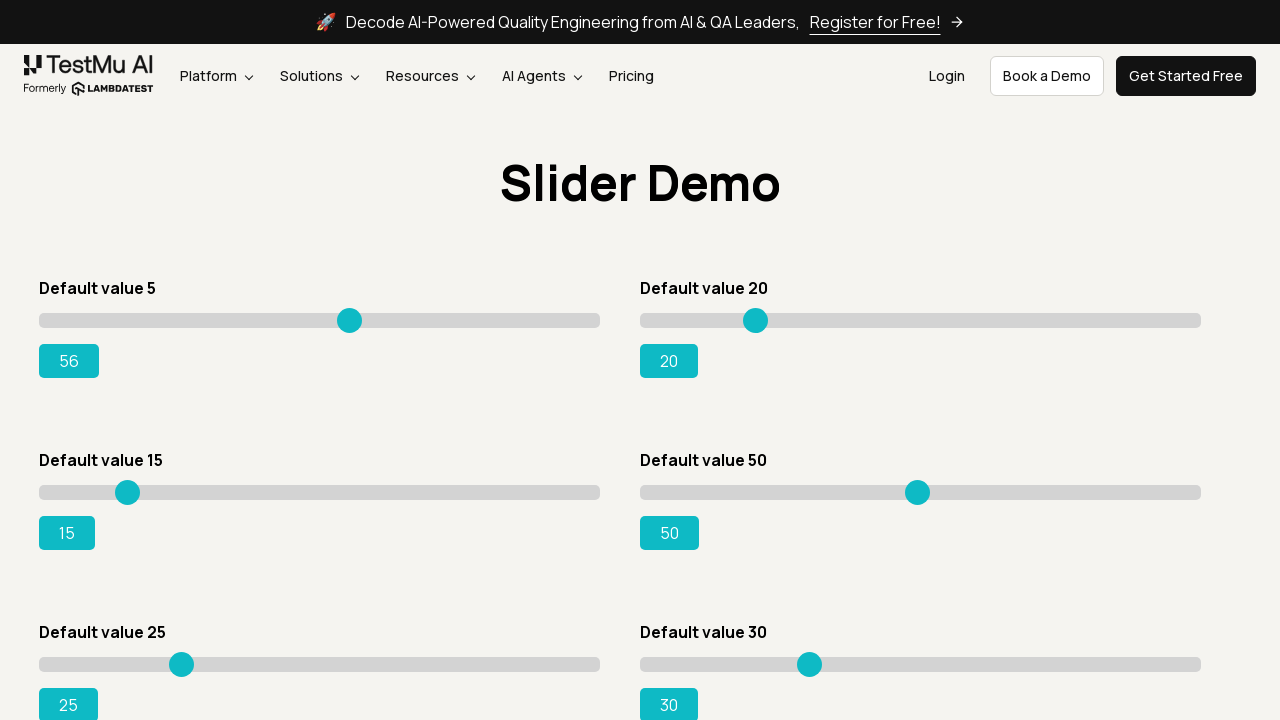

Retrieved updated value for slider 0: 56
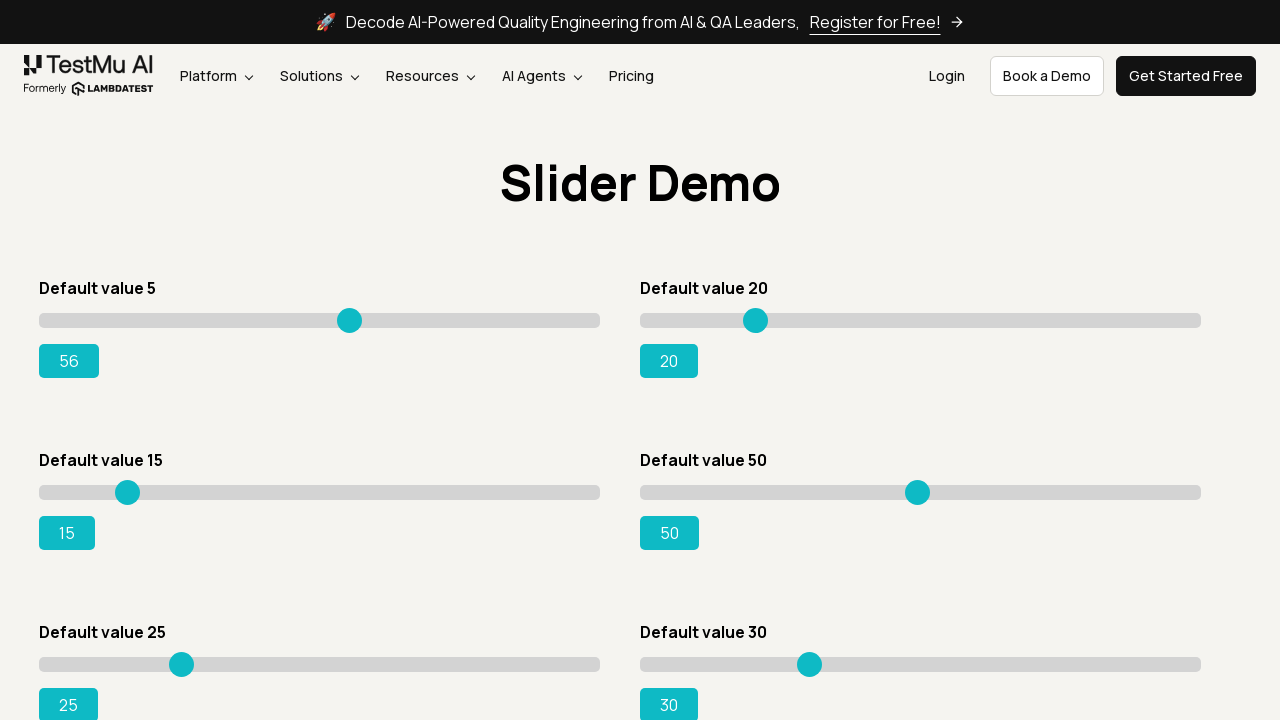

Pressed ArrowRight on slider 0 to increment value on input.sp__range >> nth=0
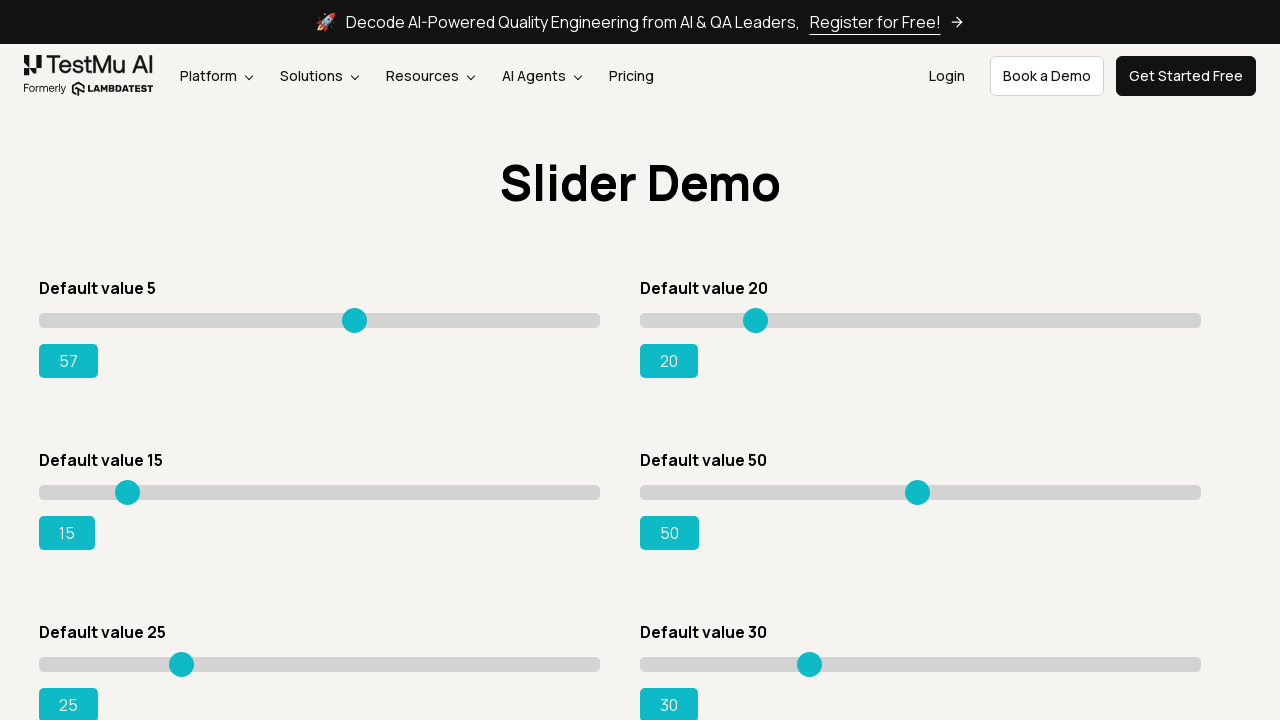

Retrieved updated value for slider 0: 57
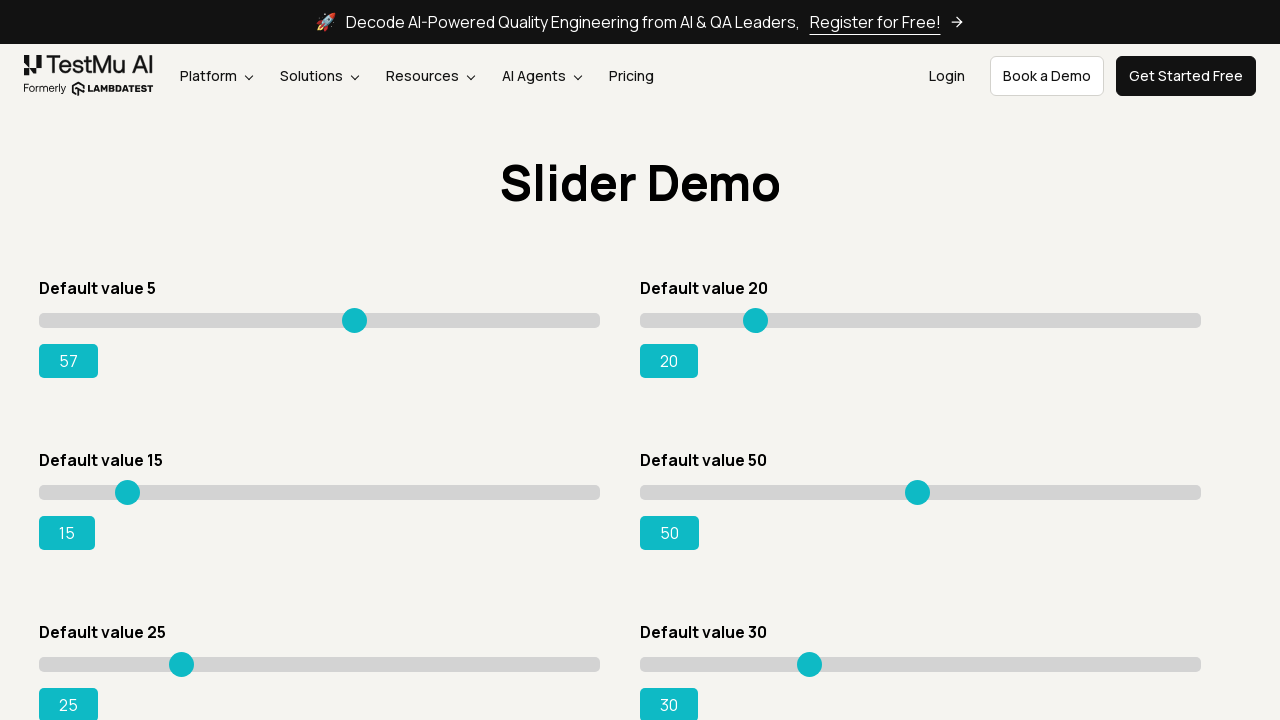

Pressed ArrowRight on slider 0 to increment value on input.sp__range >> nth=0
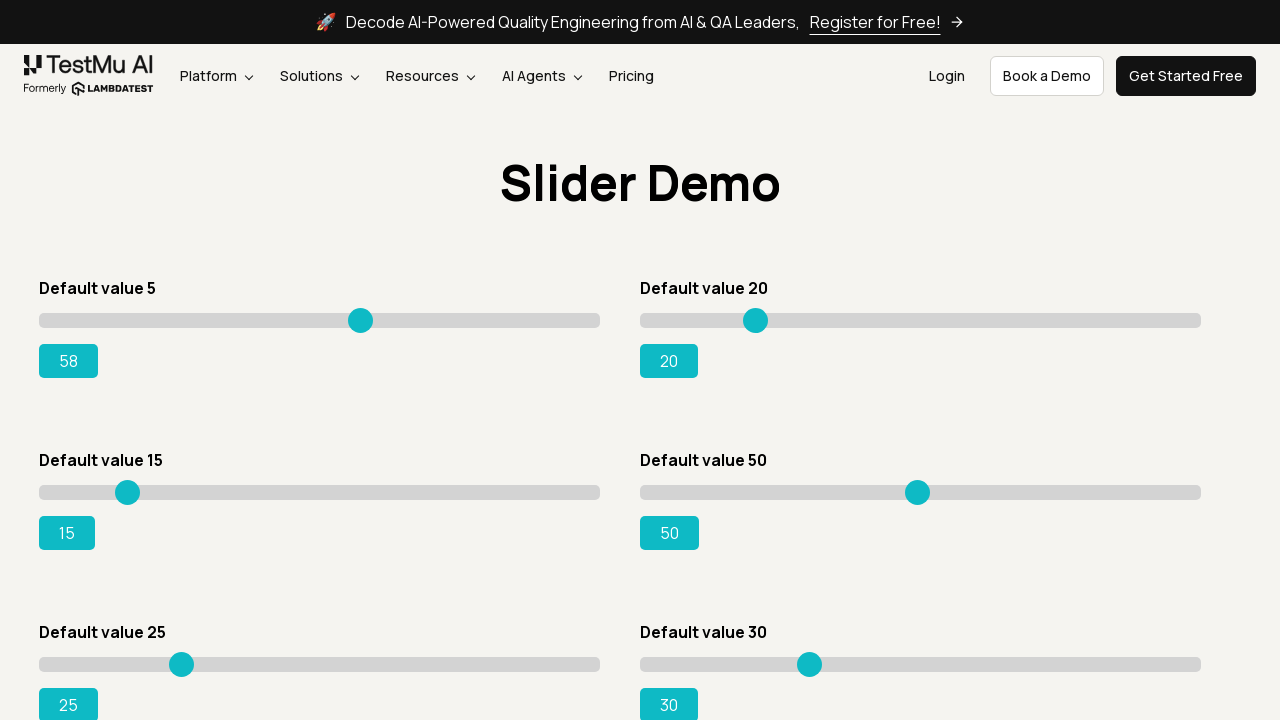

Retrieved updated value for slider 0: 58
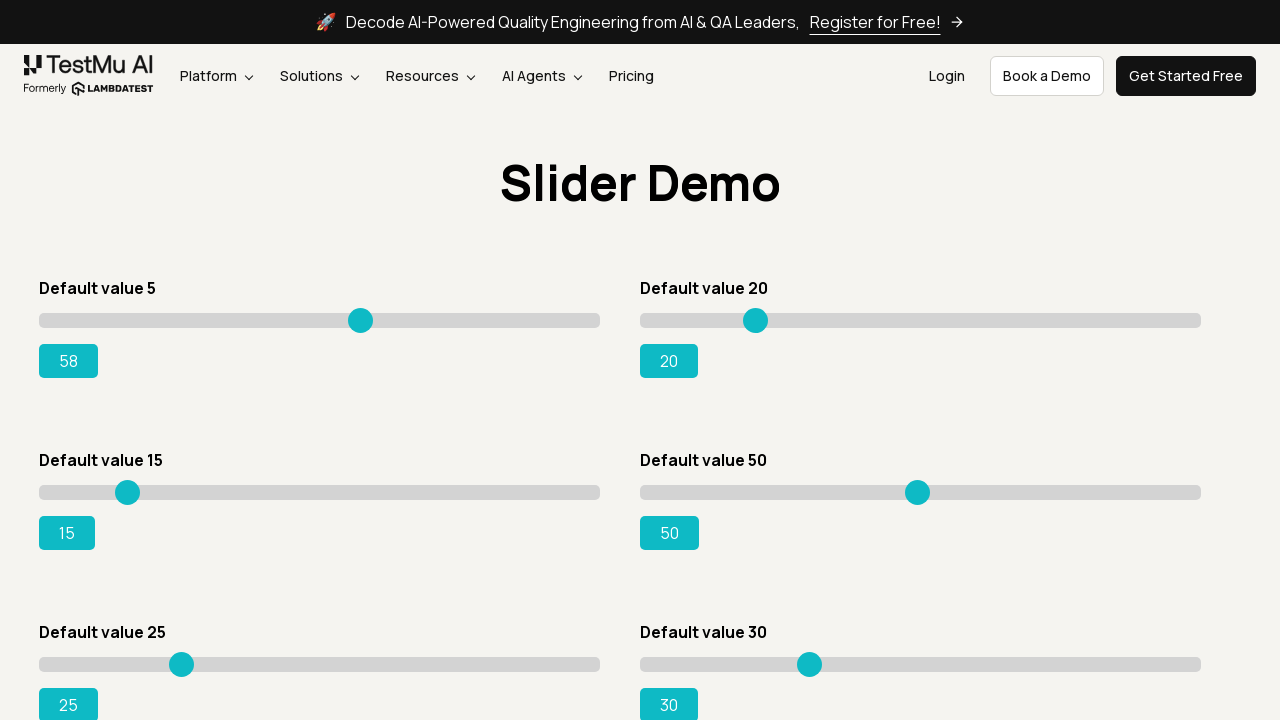

Pressed ArrowRight on slider 0 to increment value on input.sp__range >> nth=0
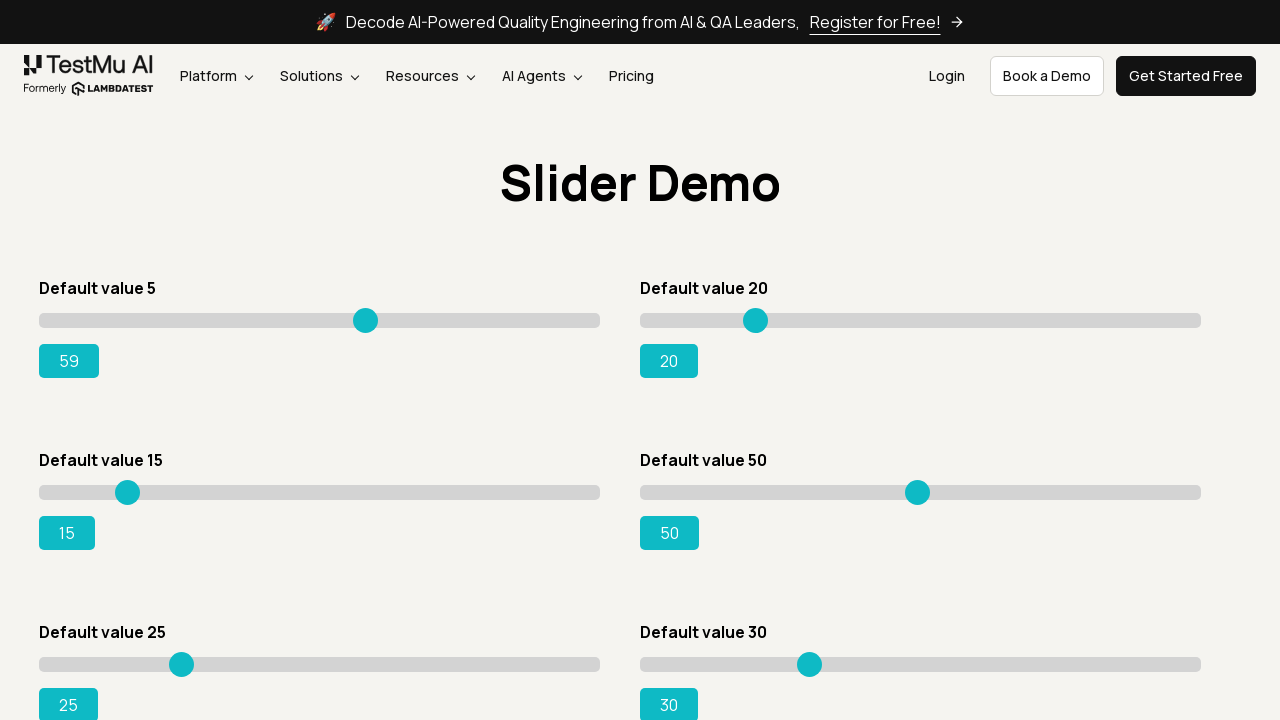

Retrieved updated value for slider 0: 59
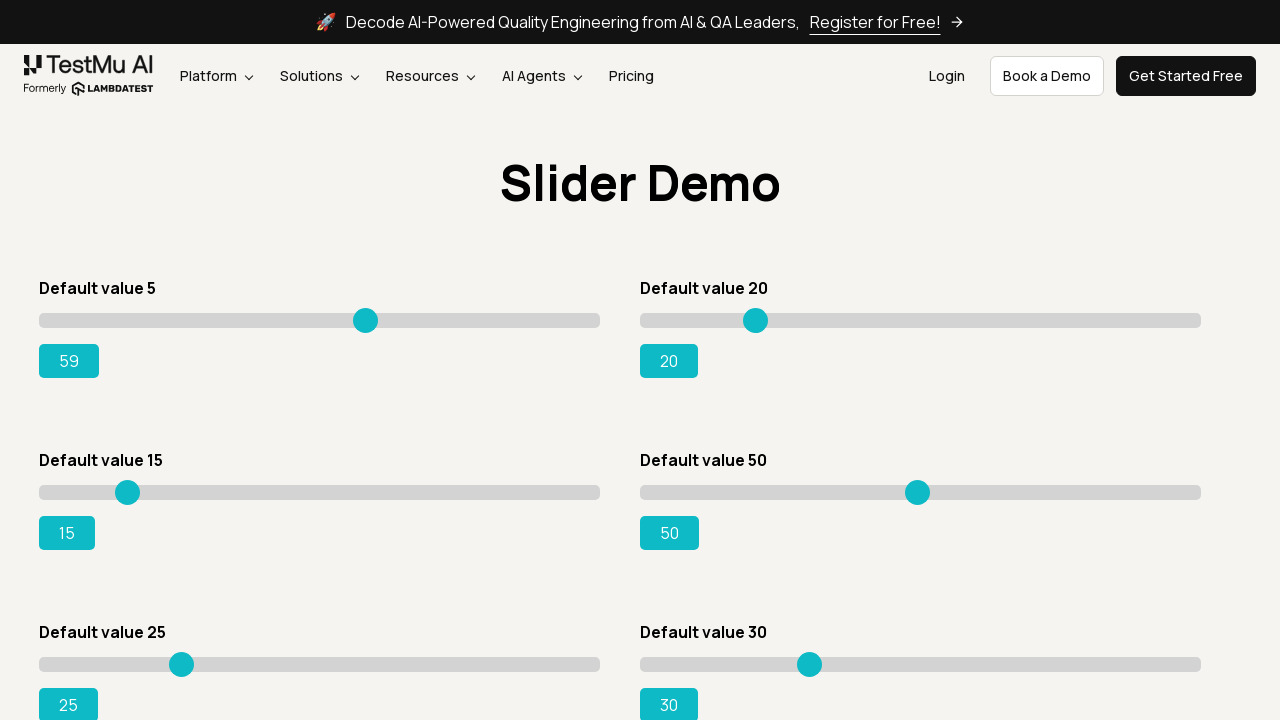

Pressed ArrowRight on slider 0 to increment value on input.sp__range >> nth=0
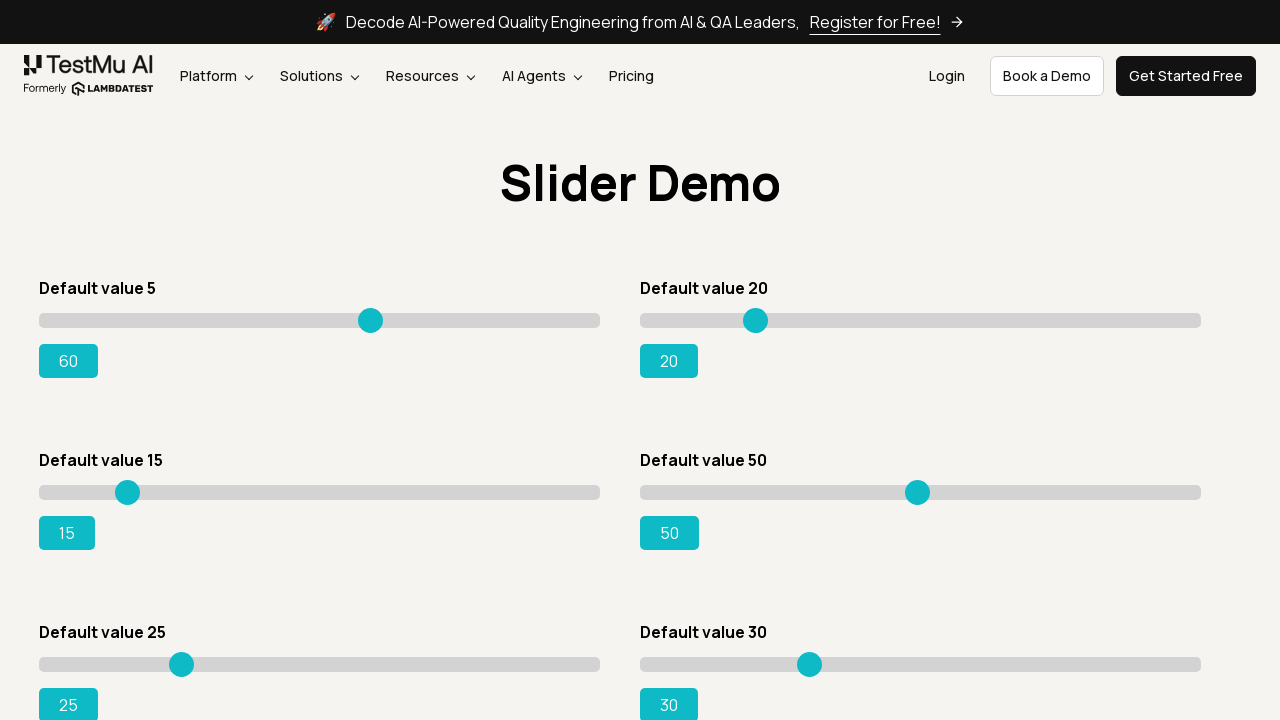

Retrieved updated value for slider 0: 60
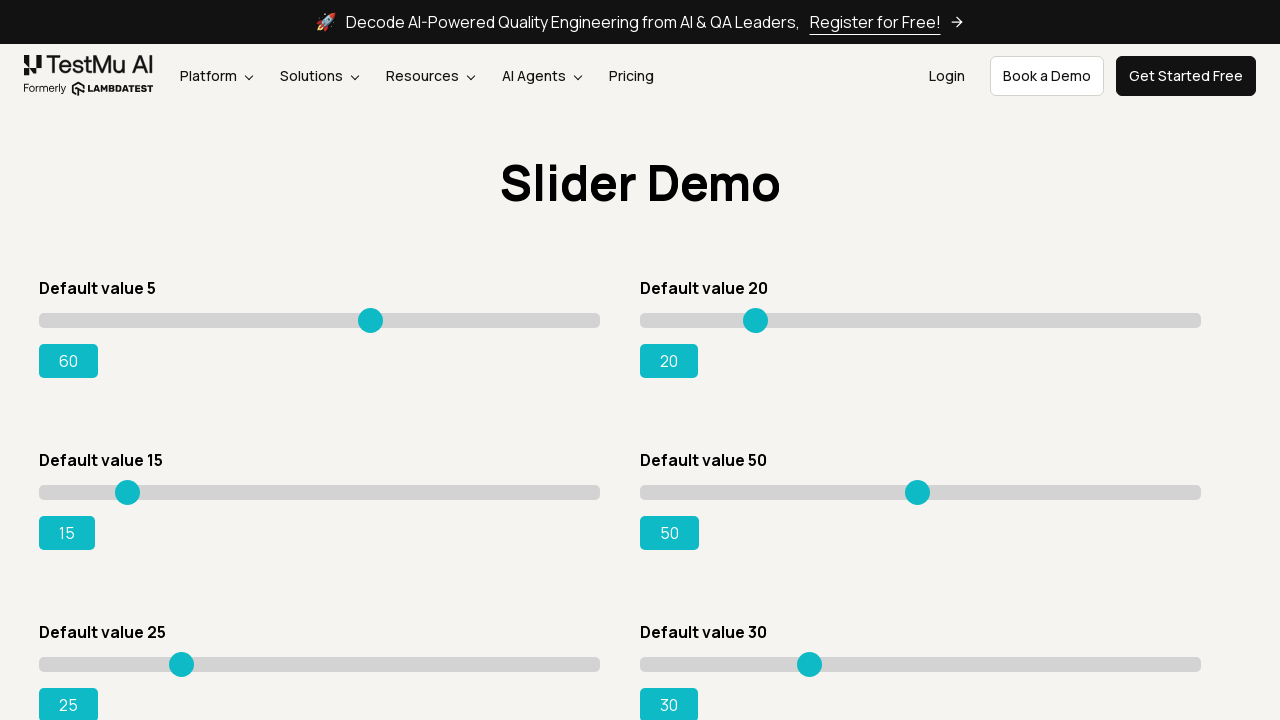

Pressed ArrowRight on slider 0 to increment value on input.sp__range >> nth=0
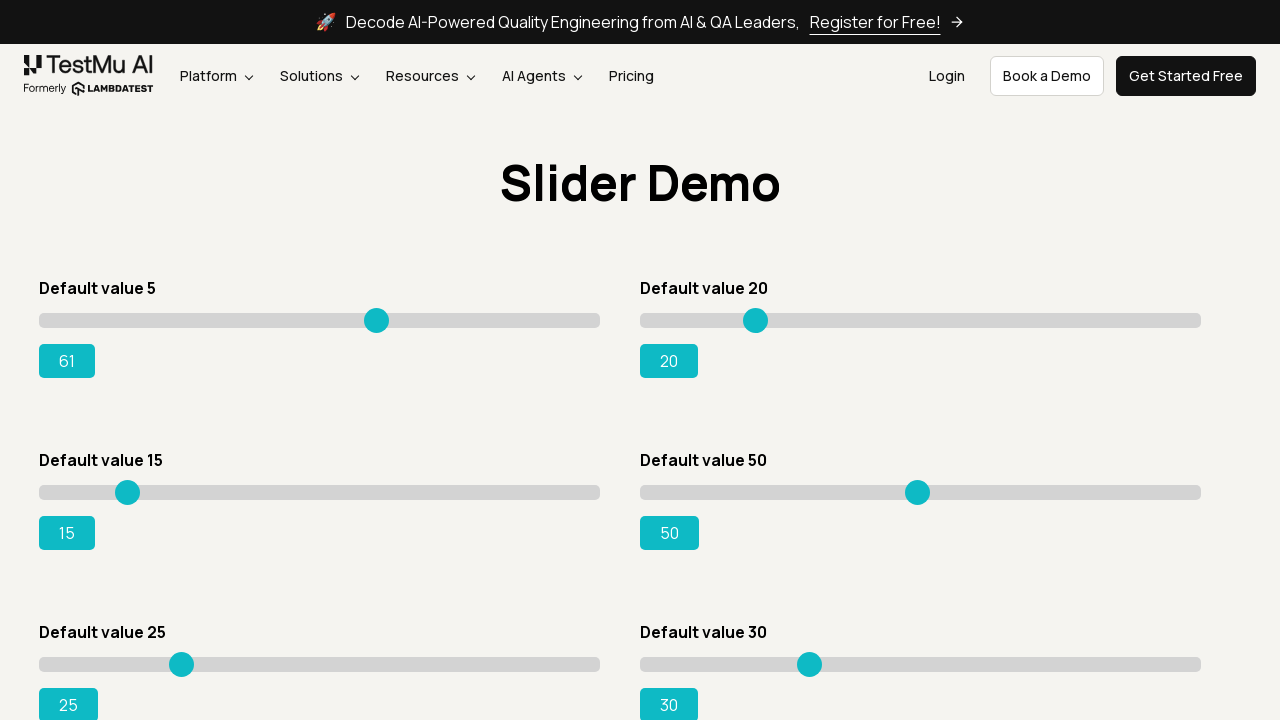

Retrieved updated value for slider 0: 61
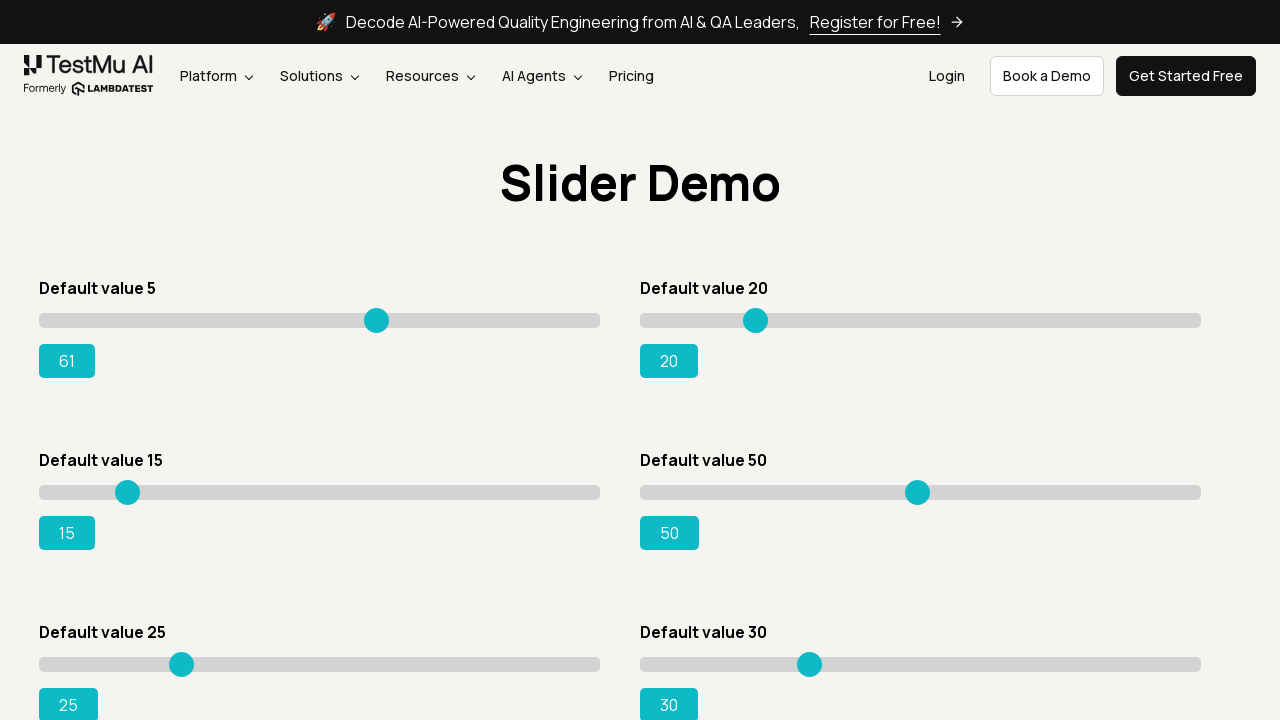

Pressed ArrowRight on slider 0 to increment value on input.sp__range >> nth=0
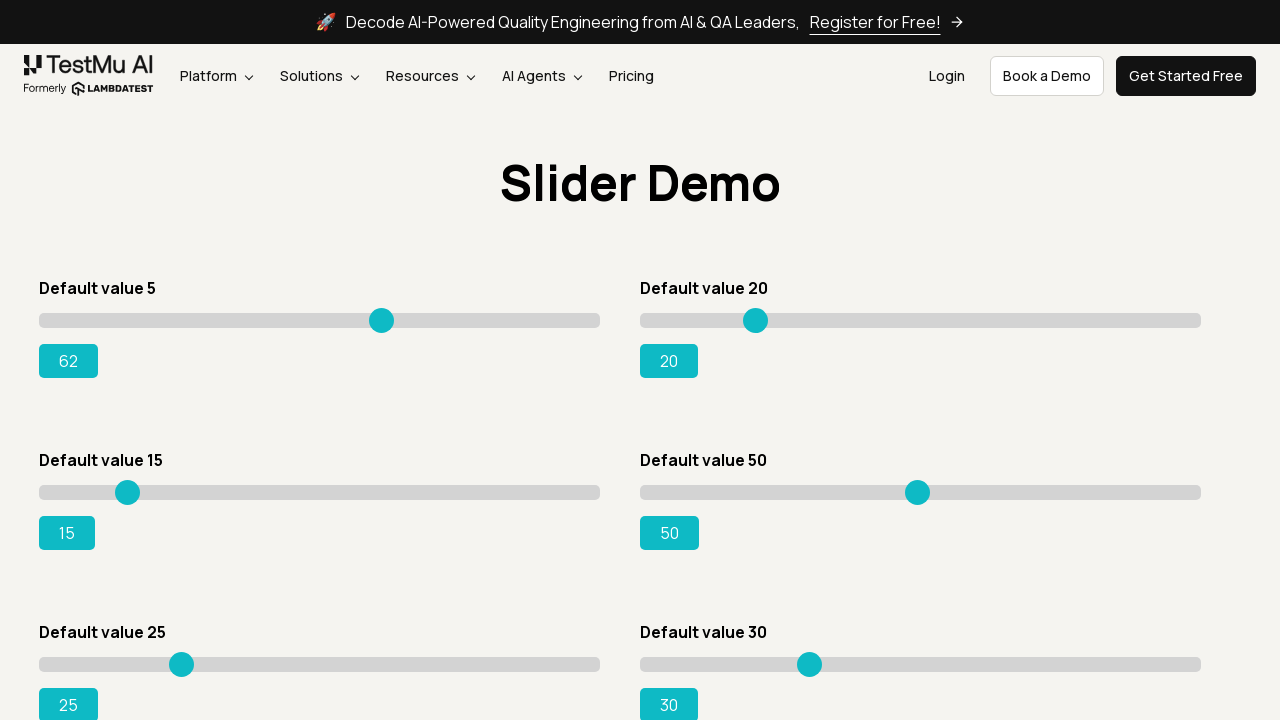

Retrieved updated value for slider 0: 62
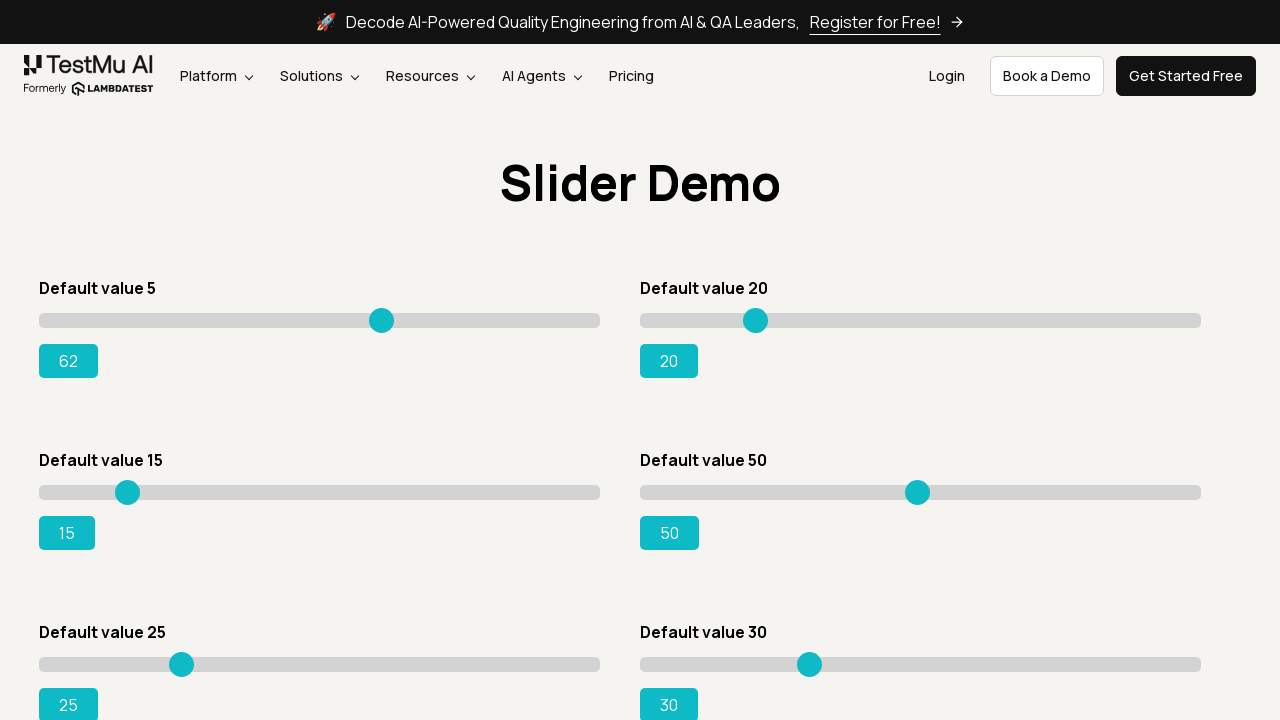

Pressed ArrowRight on slider 0 to increment value on input.sp__range >> nth=0
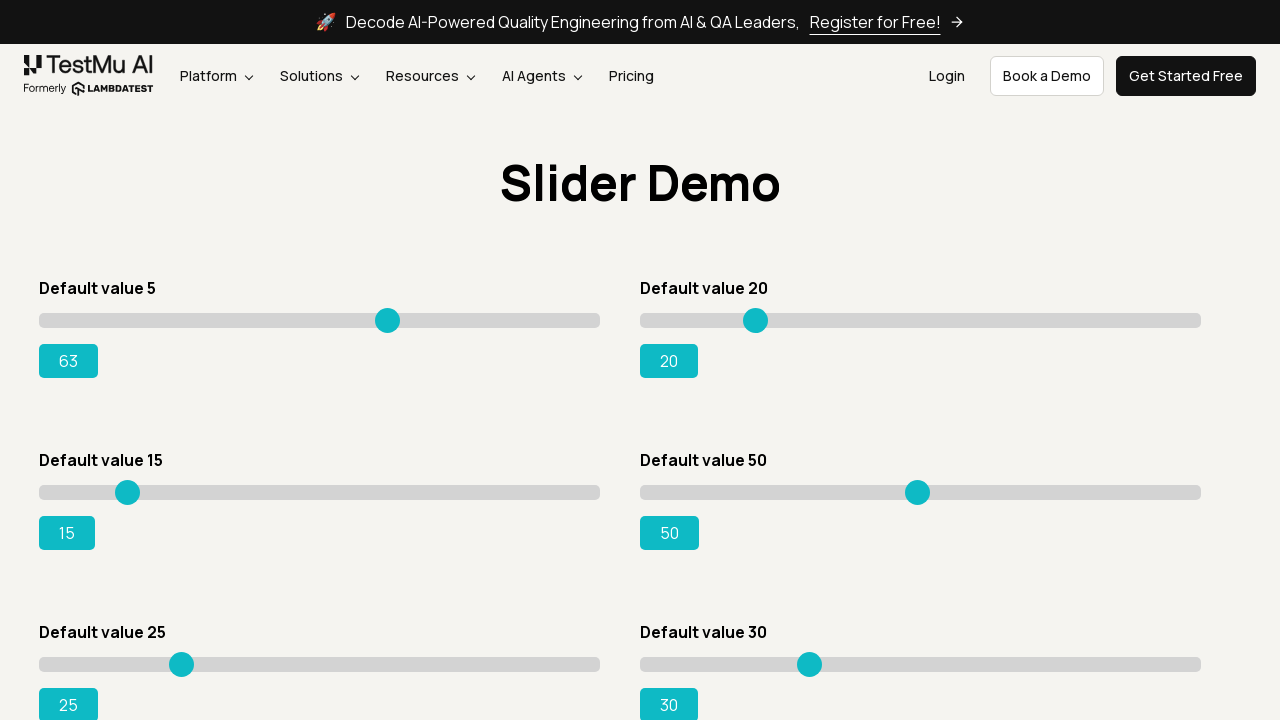

Retrieved updated value for slider 0: 63
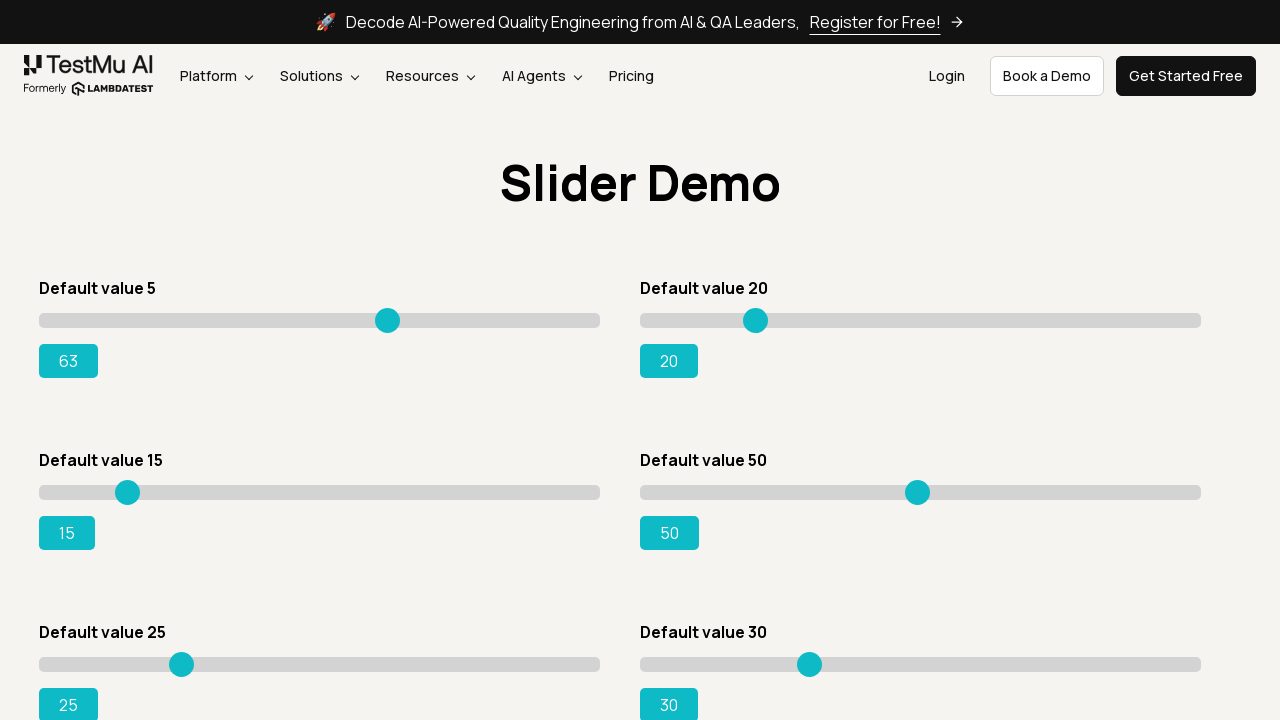

Pressed ArrowRight on slider 0 to increment value on input.sp__range >> nth=0
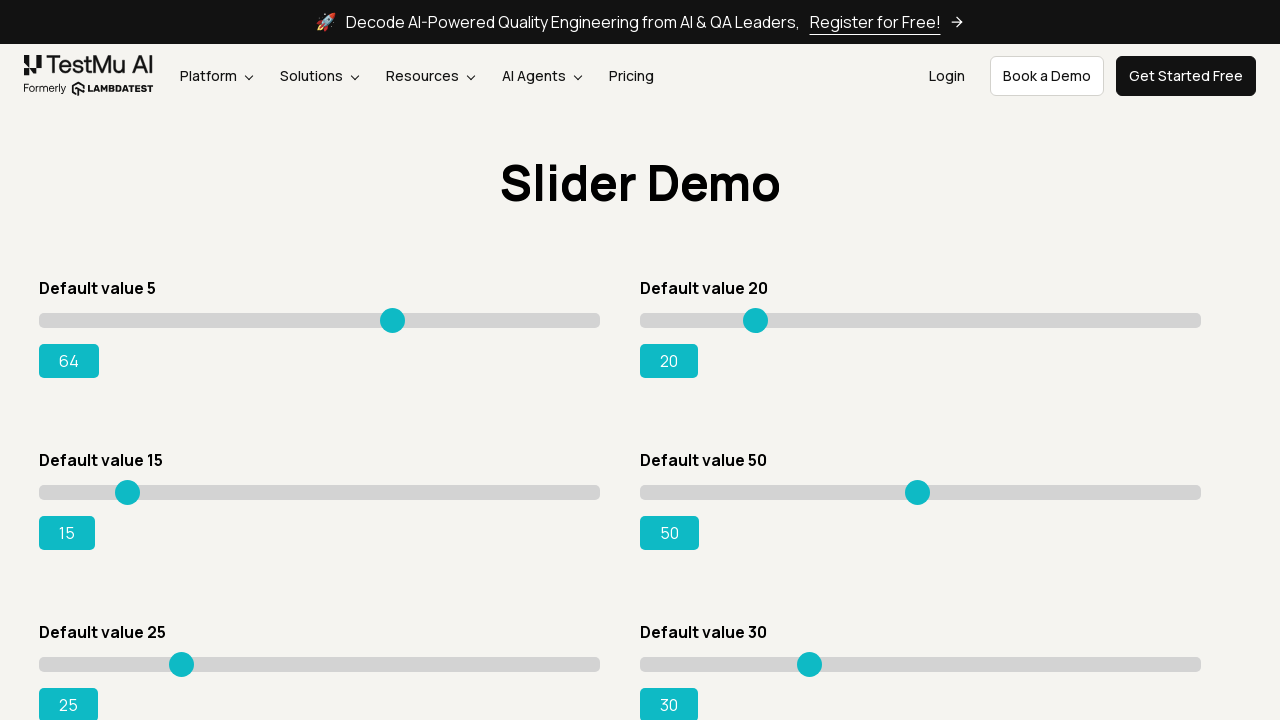

Retrieved updated value for slider 0: 64
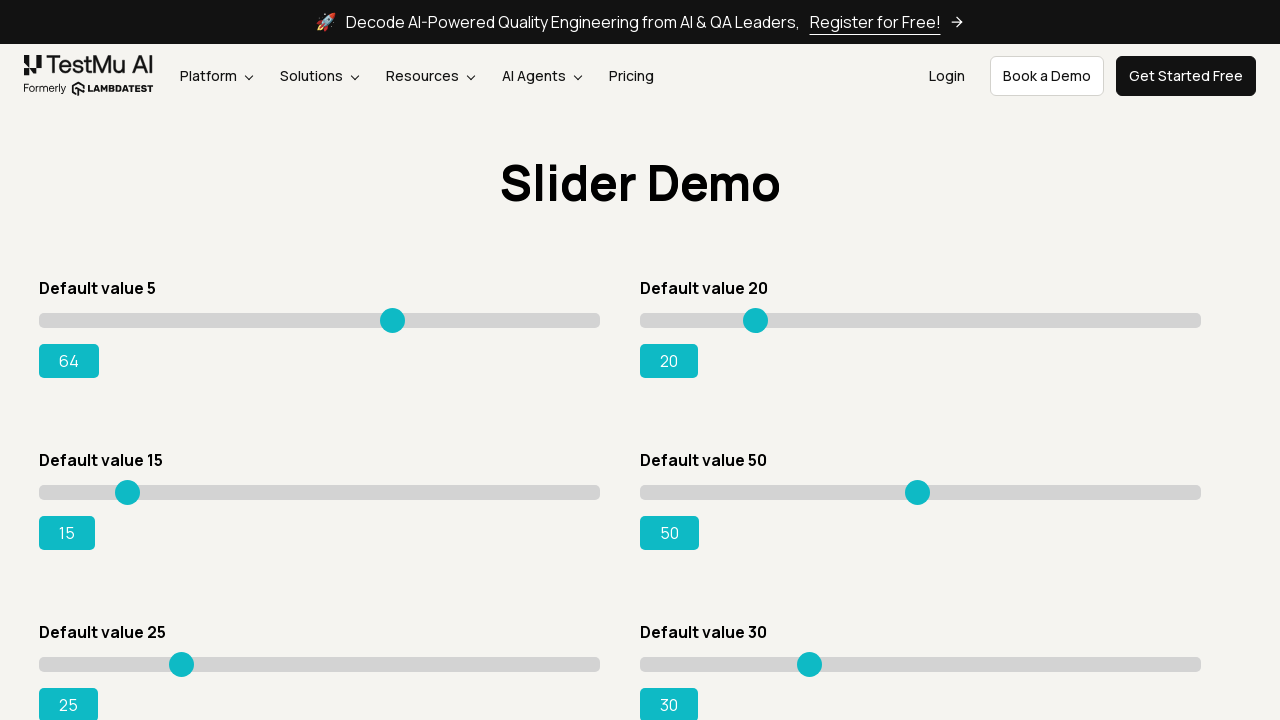

Pressed ArrowRight on slider 0 to increment value on input.sp__range >> nth=0
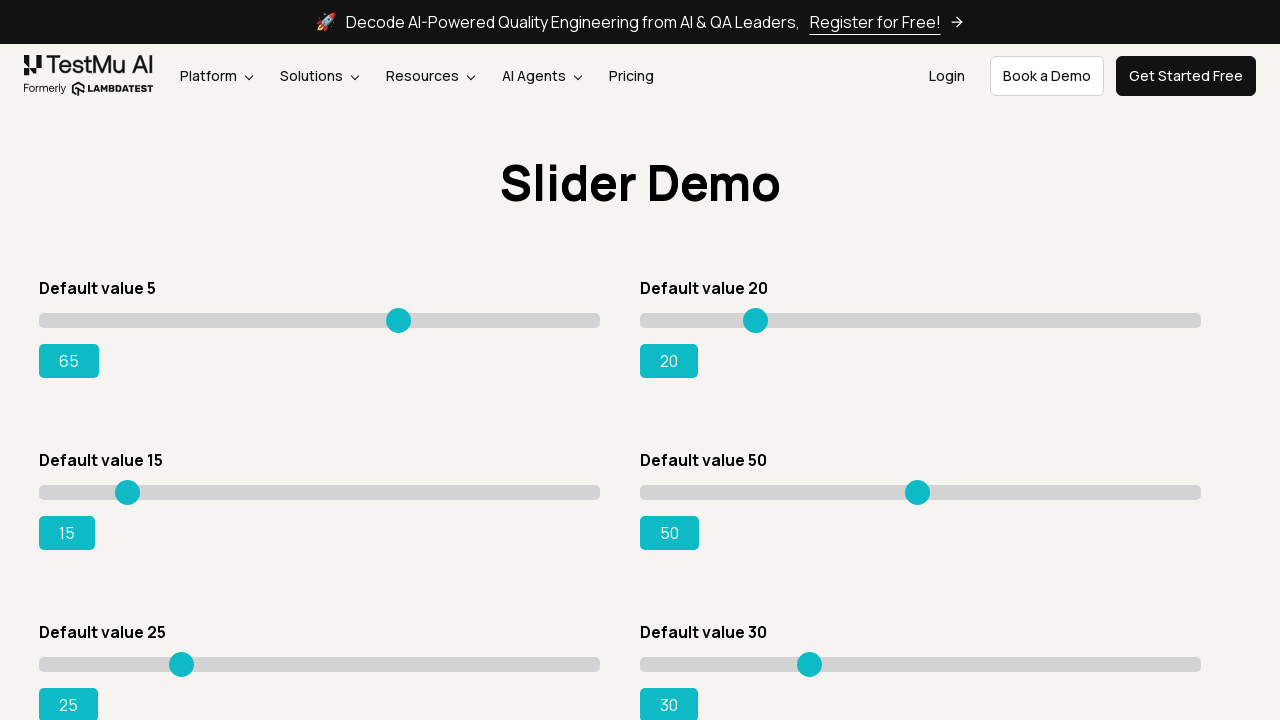

Retrieved updated value for slider 0: 65
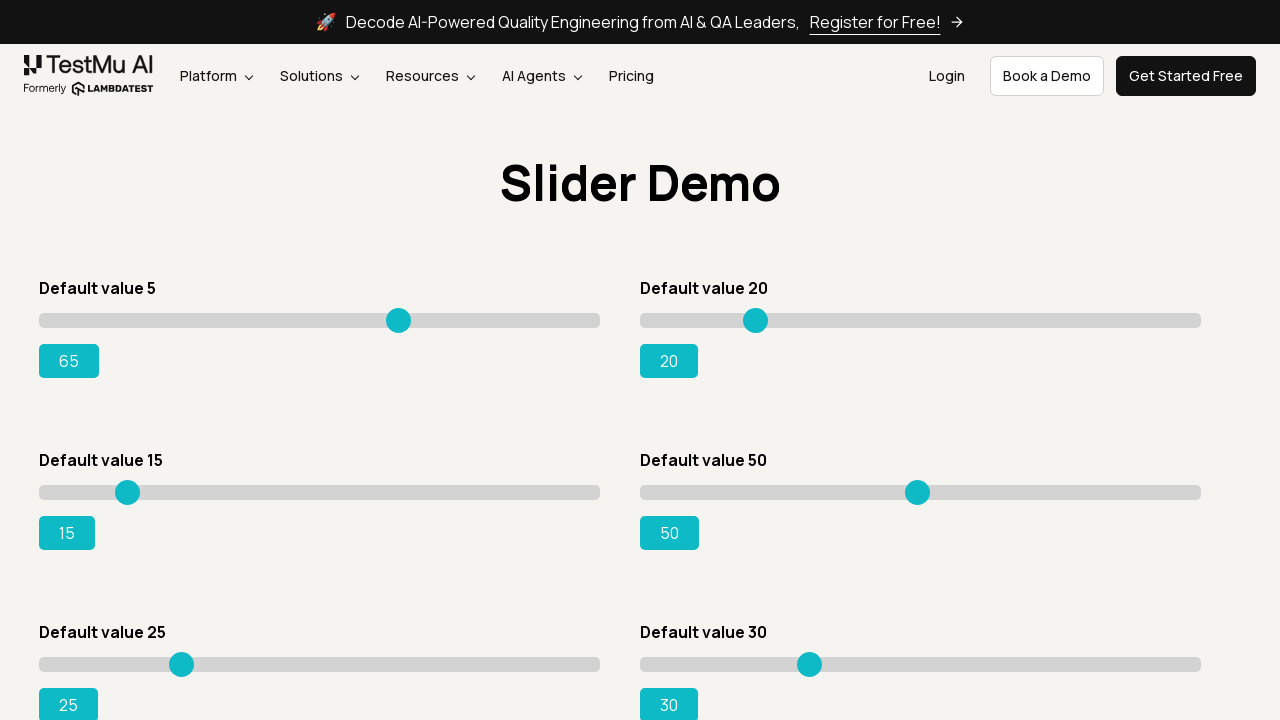

Pressed ArrowRight on slider 0 to increment value on input.sp__range >> nth=0
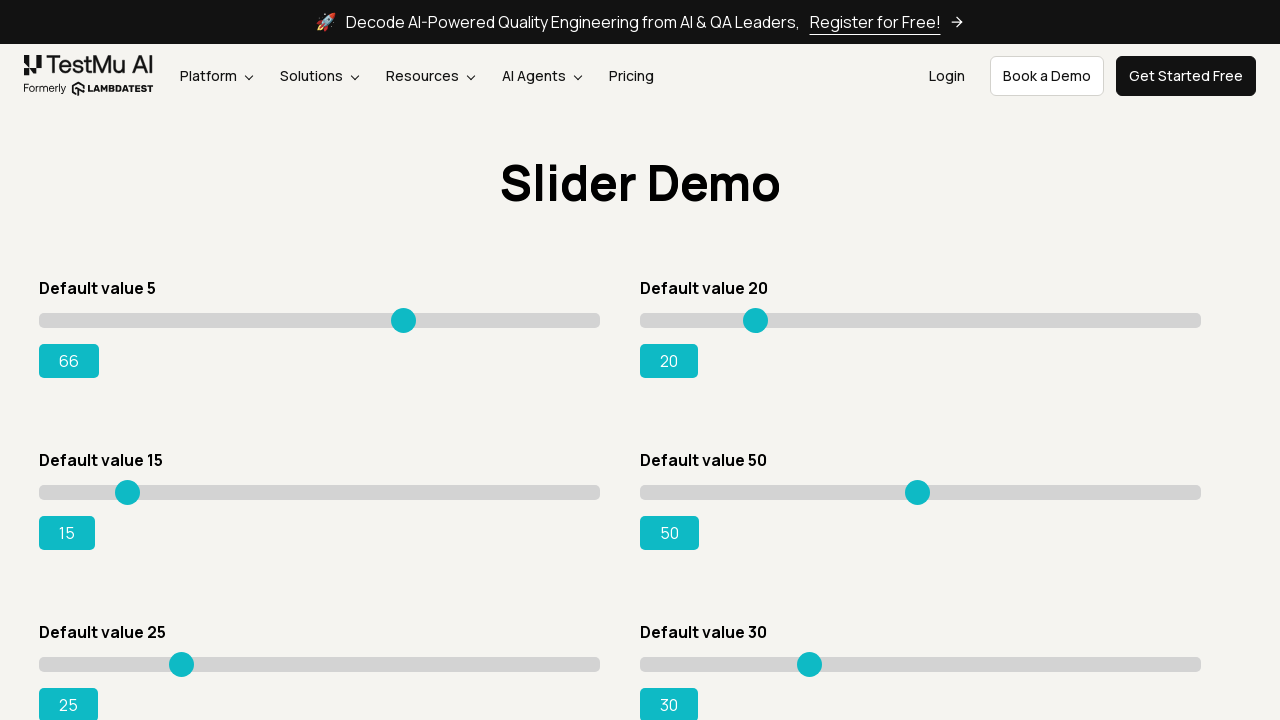

Retrieved updated value for slider 0: 66
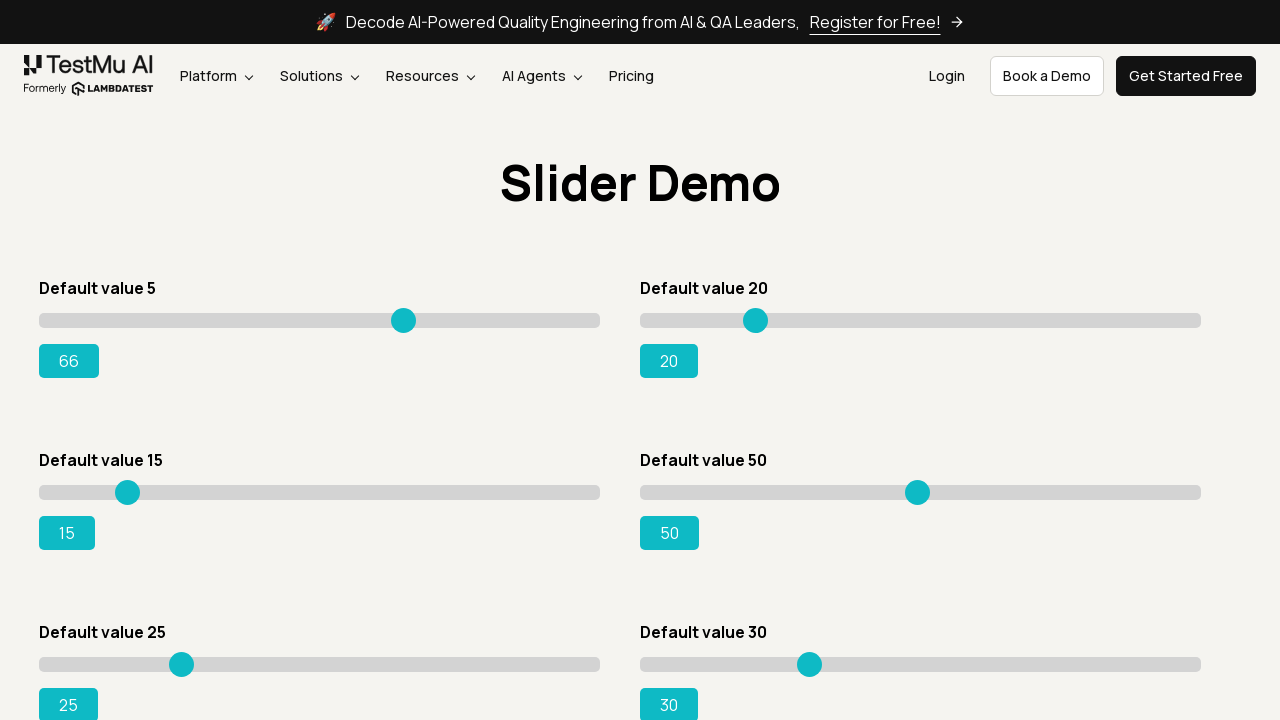

Pressed ArrowRight on slider 0 to increment value on input.sp__range >> nth=0
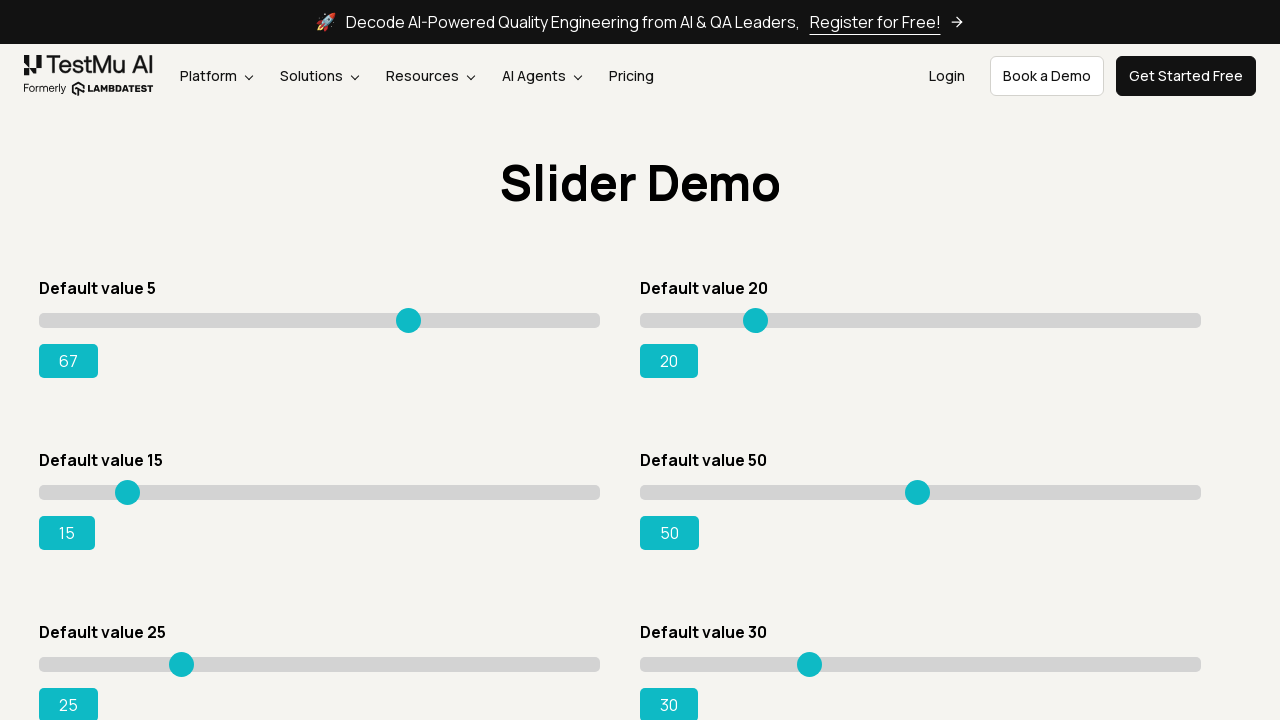

Retrieved updated value for slider 0: 67
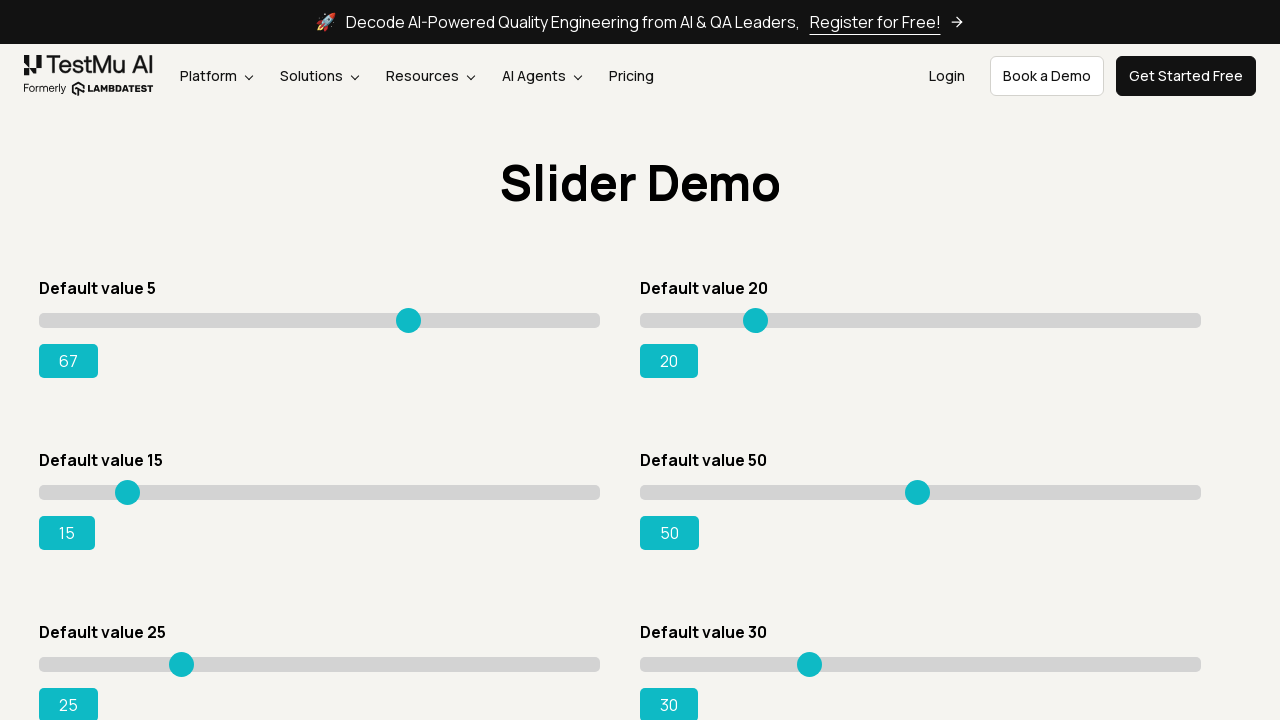

Pressed ArrowRight on slider 0 to increment value on input.sp__range >> nth=0
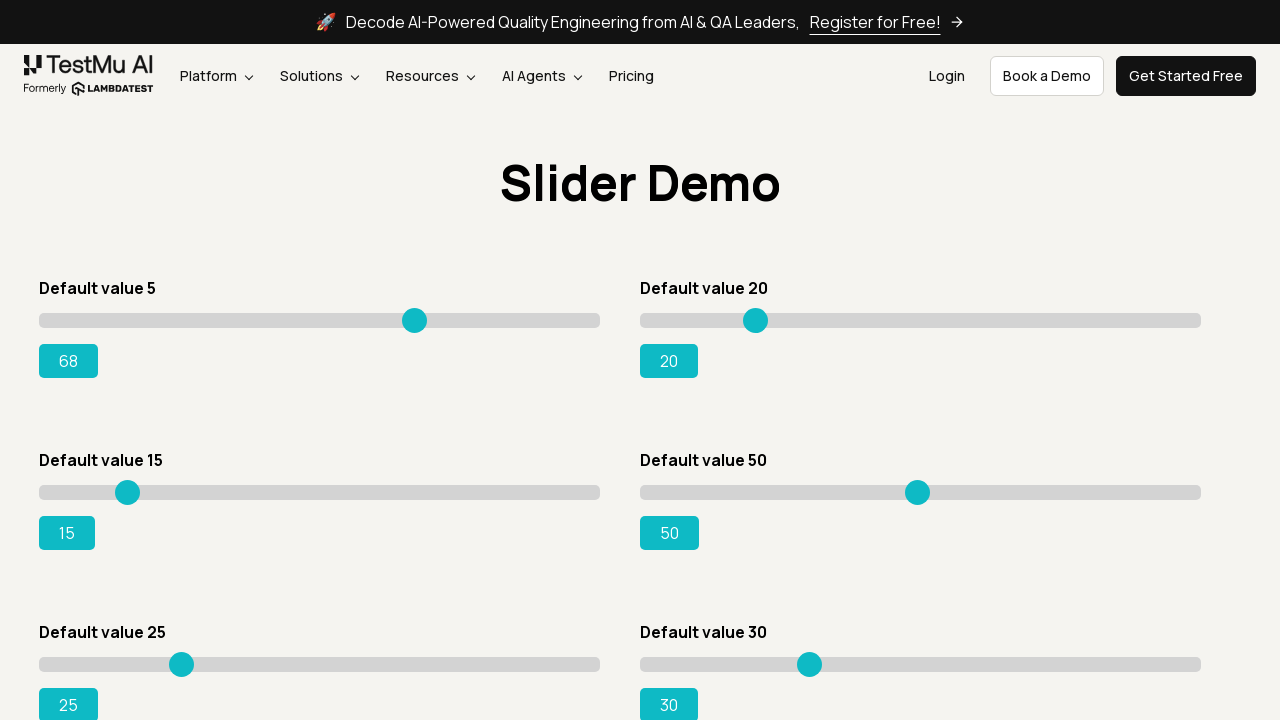

Retrieved updated value for slider 0: 68
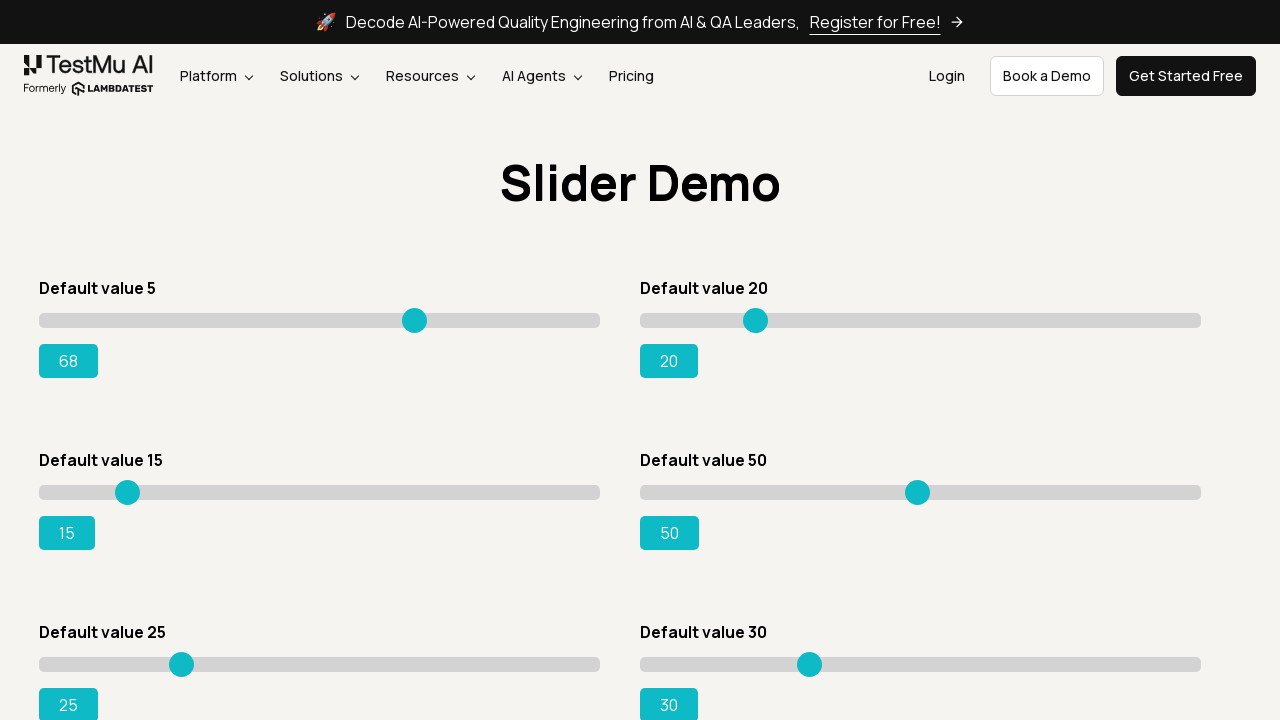

Pressed ArrowRight on slider 0 to increment value on input.sp__range >> nth=0
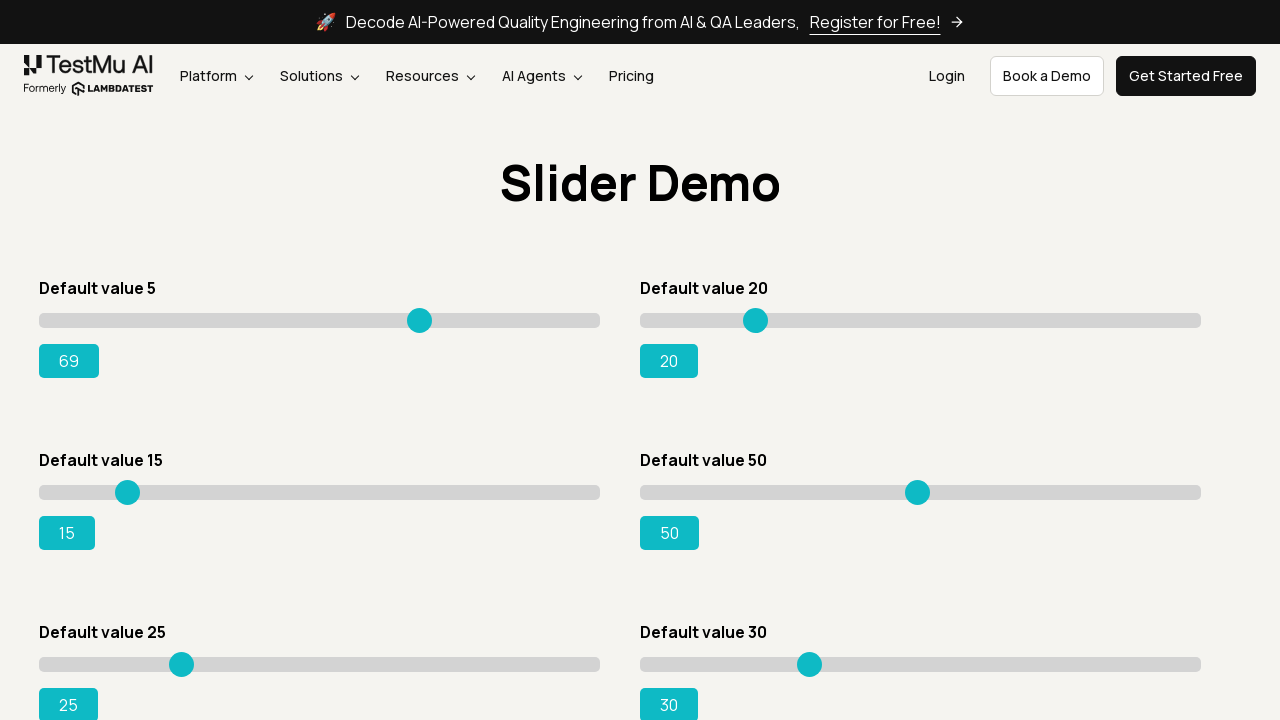

Retrieved updated value for slider 0: 69
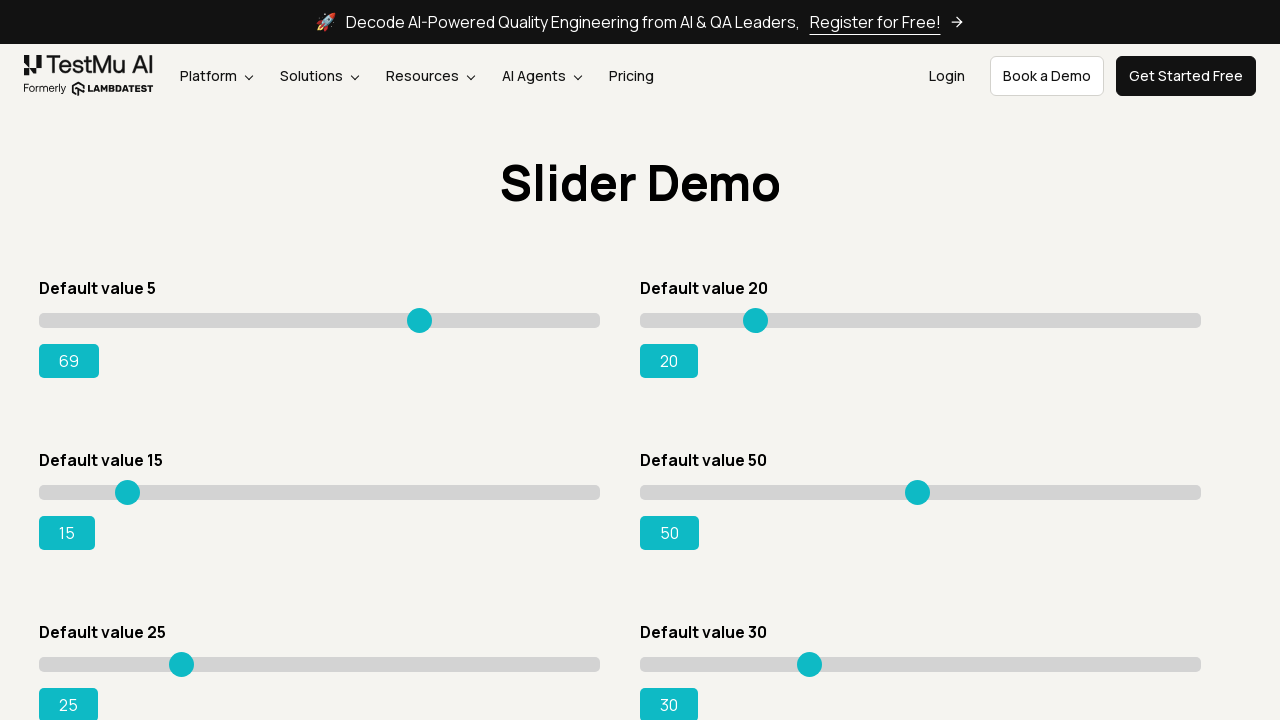

Pressed ArrowRight on slider 0 to increment value on input.sp__range >> nth=0
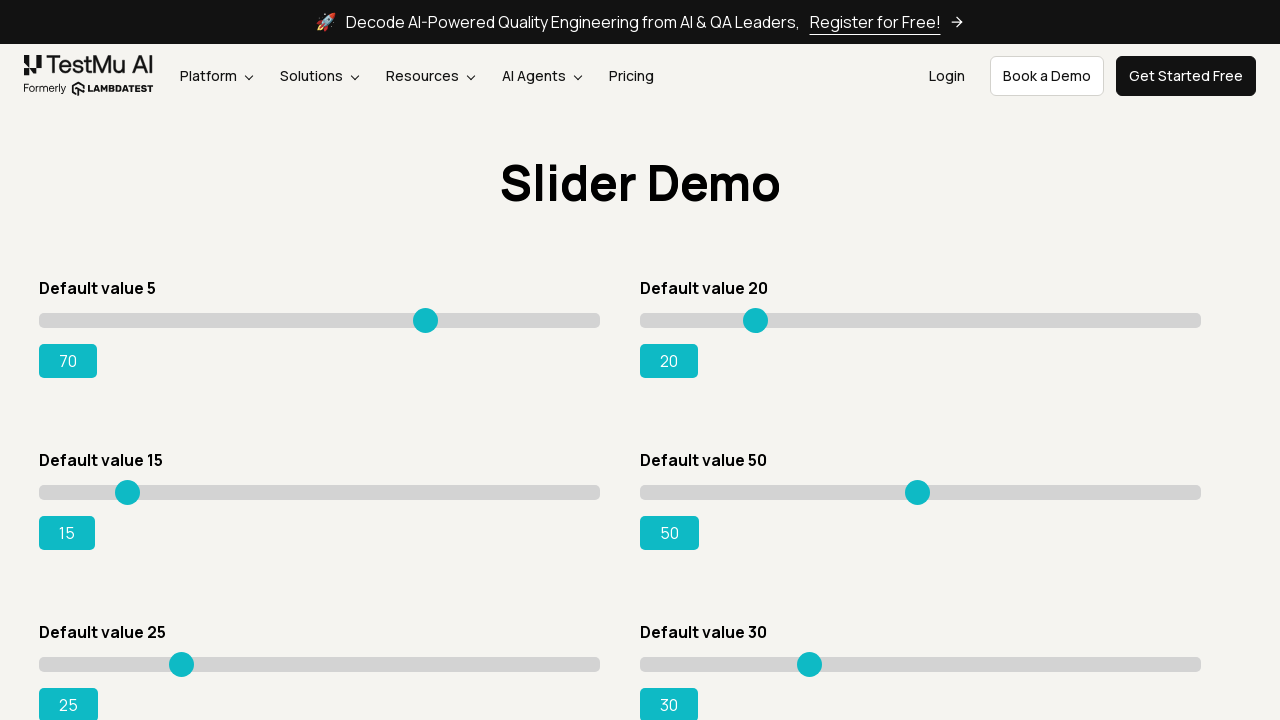

Retrieved updated value for slider 0: 70
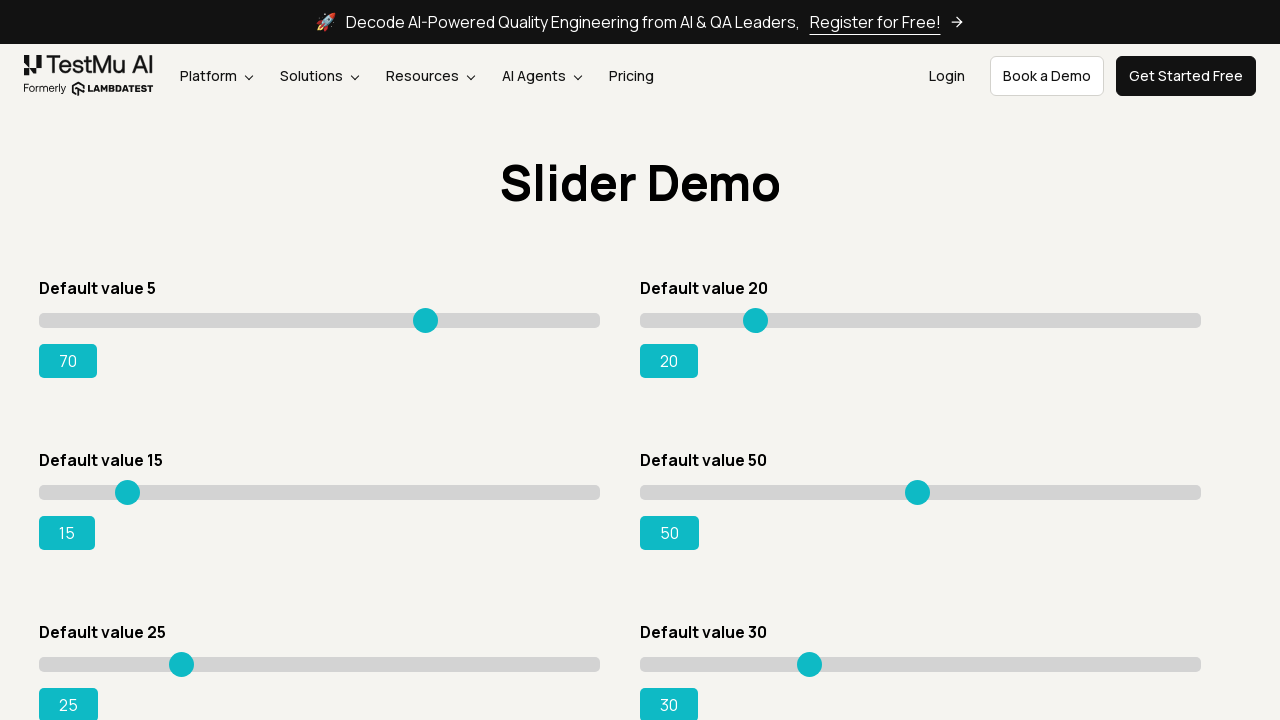

Pressed ArrowRight on slider 0 to increment value on input.sp__range >> nth=0
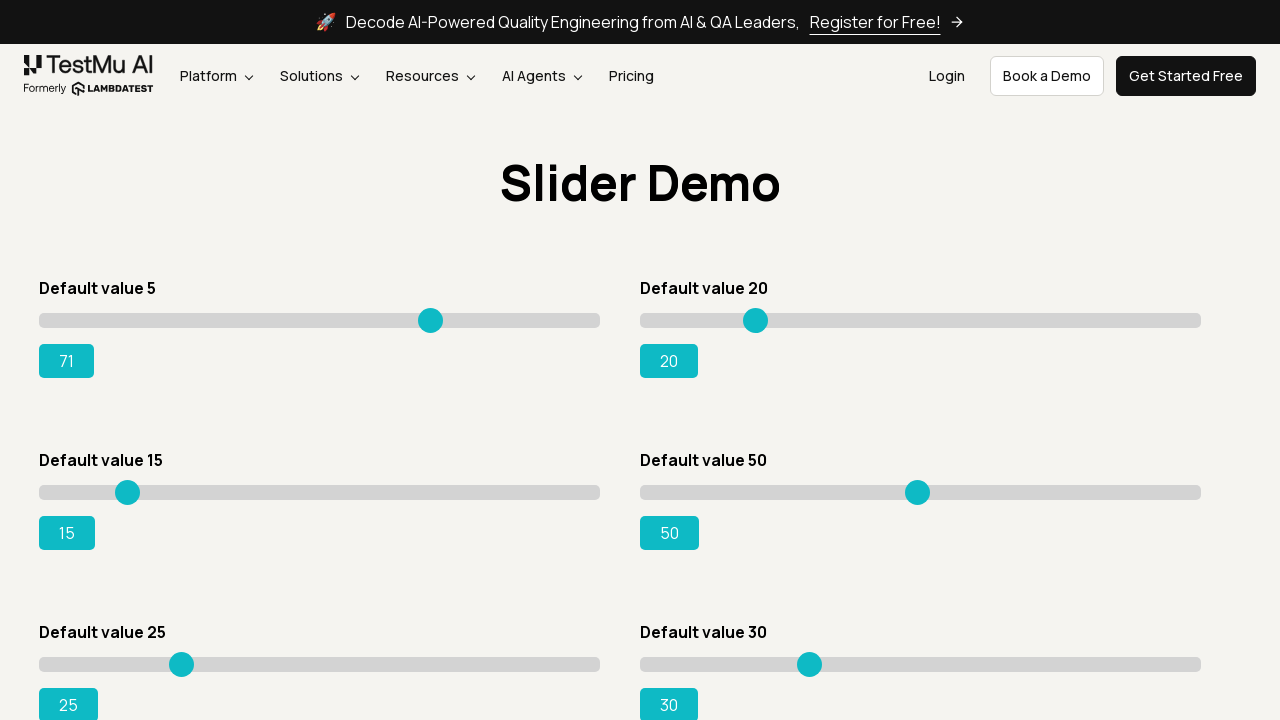

Retrieved updated value for slider 0: 71
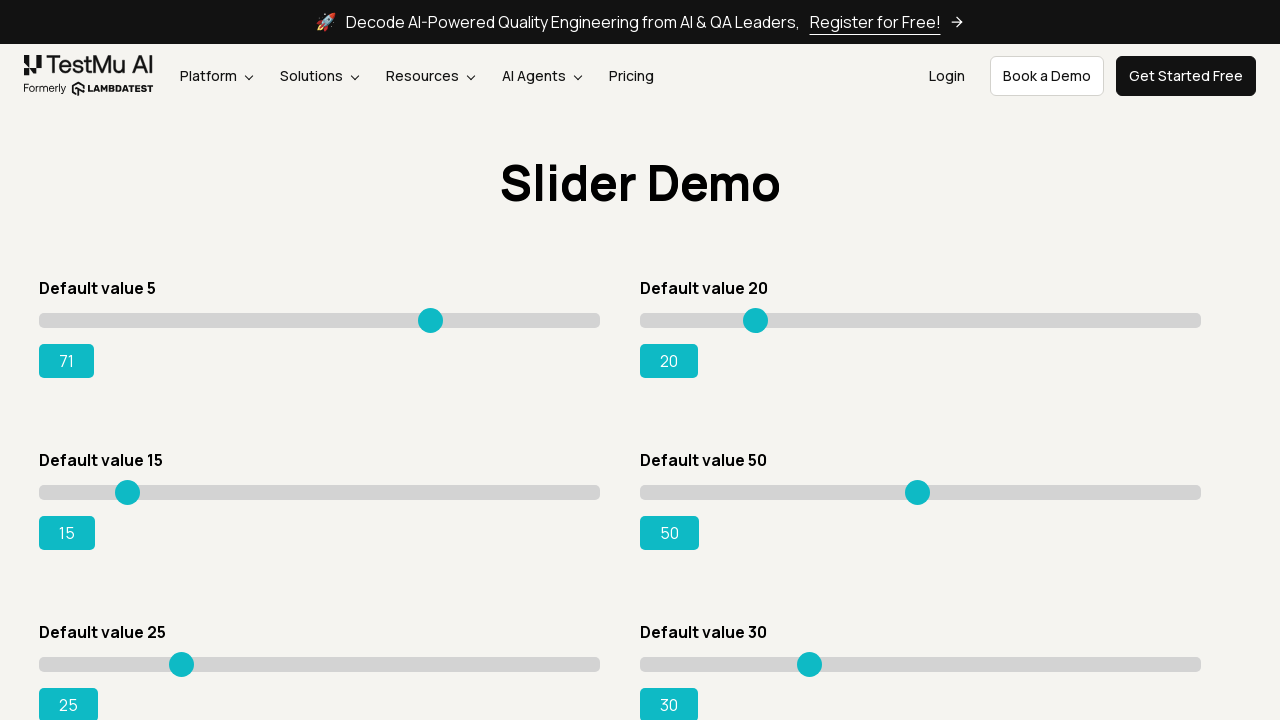

Pressed ArrowRight on slider 0 to increment value on input.sp__range >> nth=0
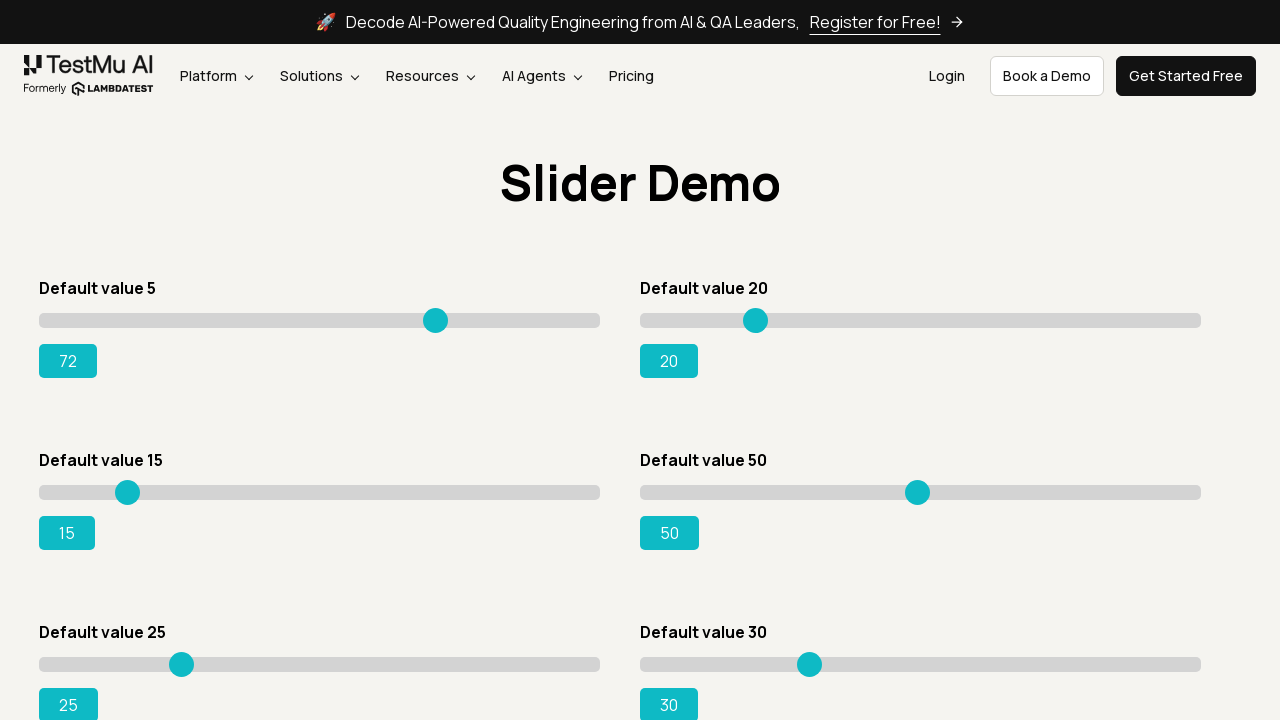

Retrieved updated value for slider 0: 72
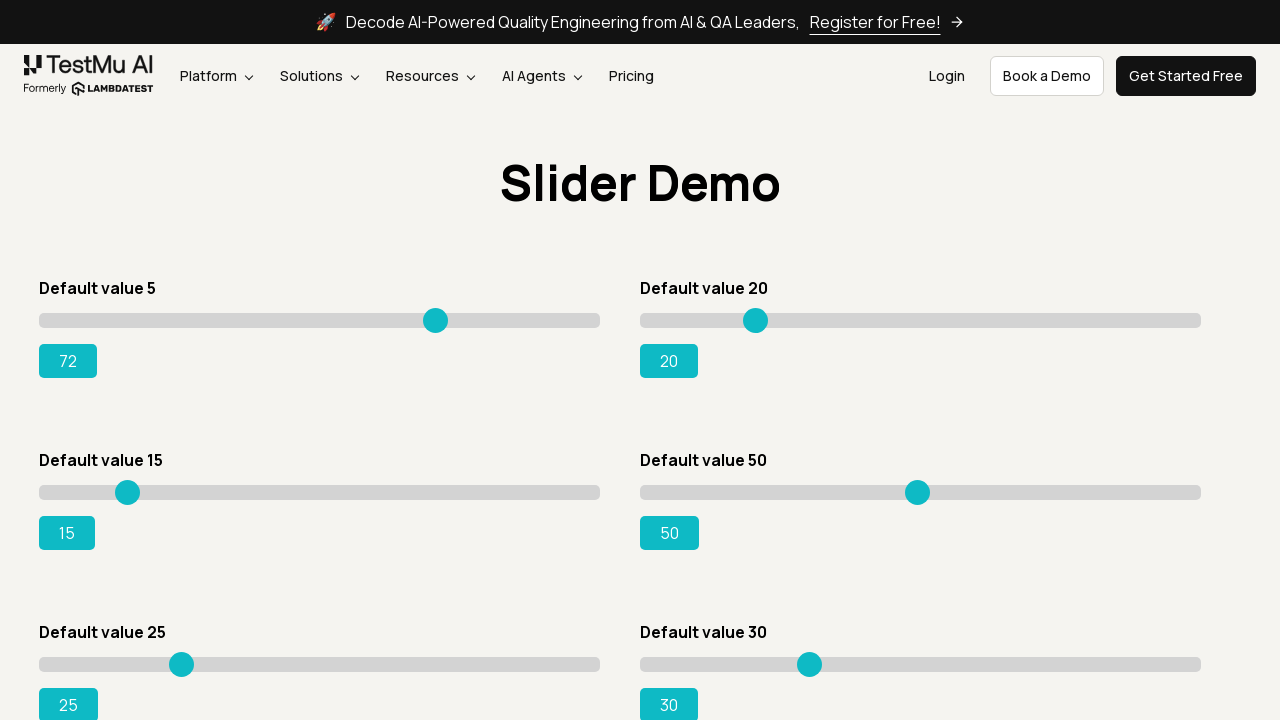

Pressed ArrowRight on slider 0 to increment value on input.sp__range >> nth=0
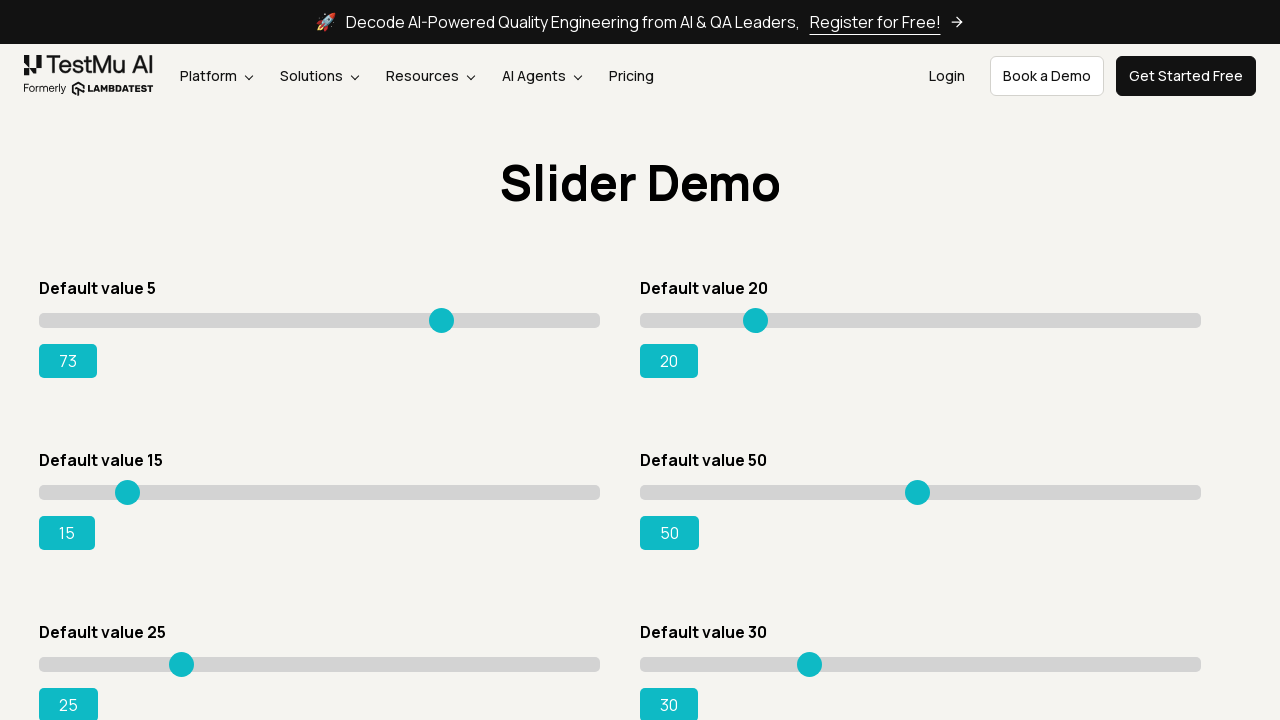

Retrieved updated value for slider 0: 73
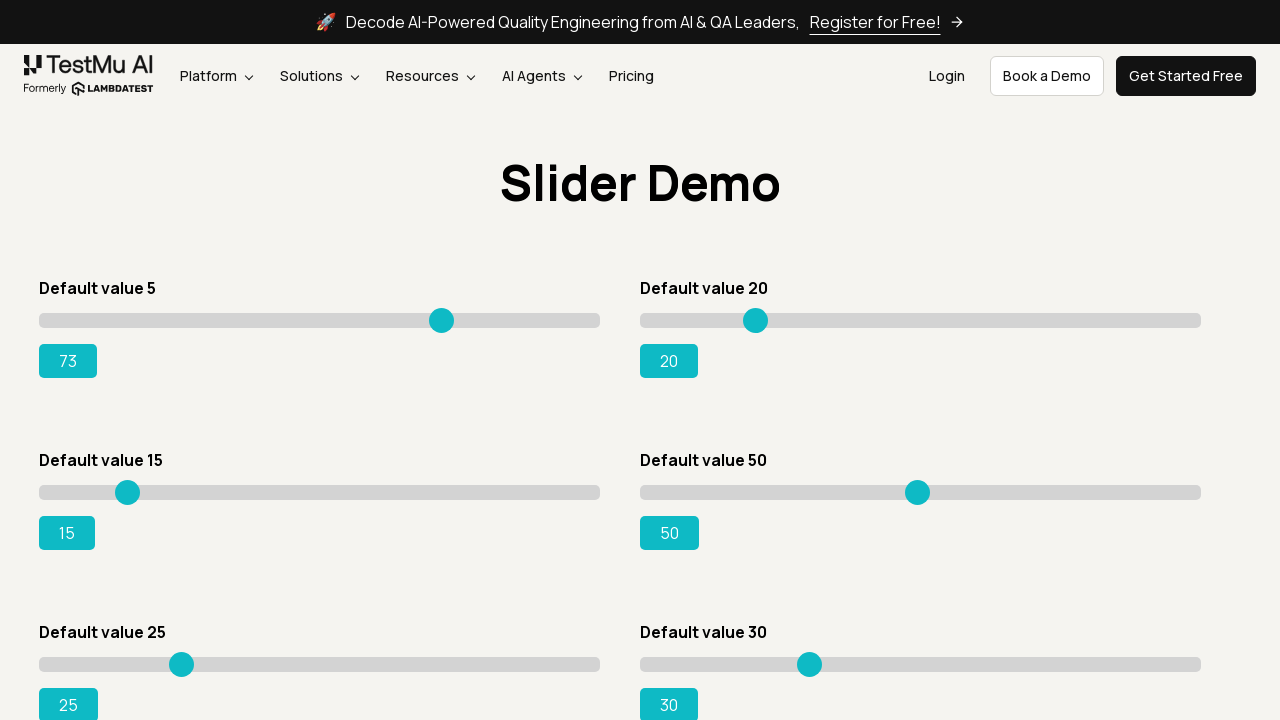

Pressed ArrowRight on slider 0 to increment value on input.sp__range >> nth=0
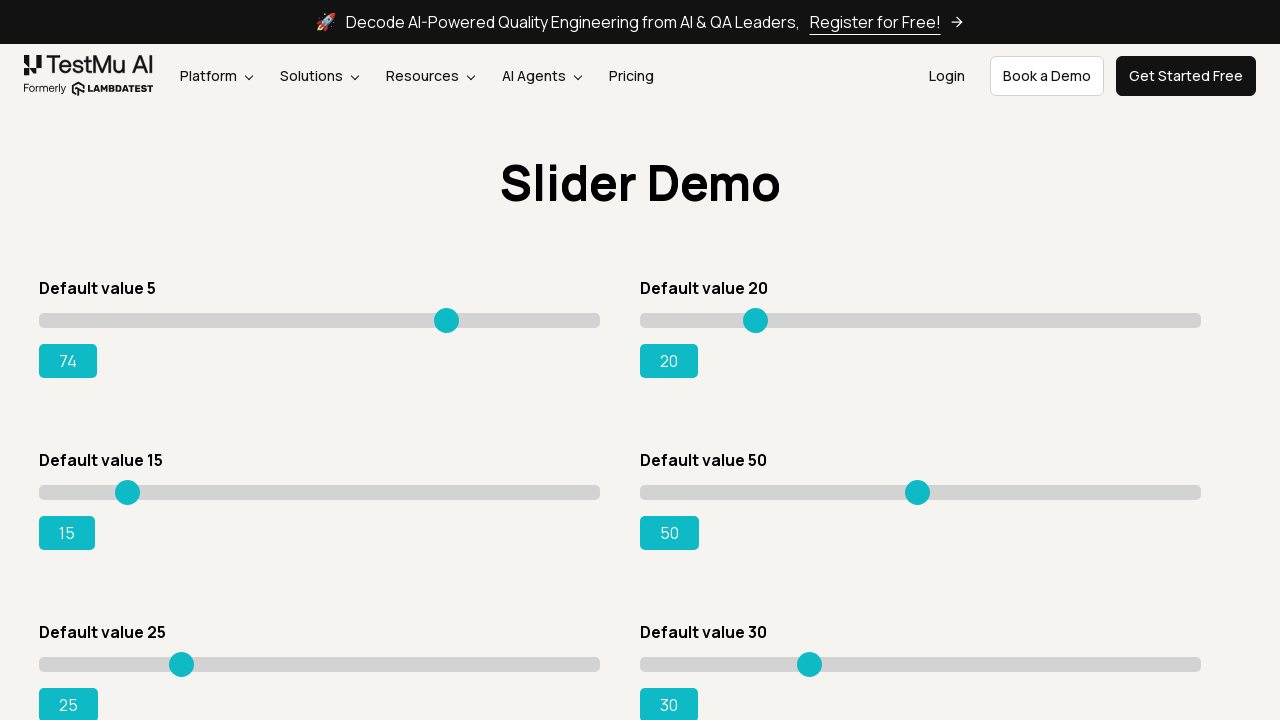

Retrieved updated value for slider 0: 74
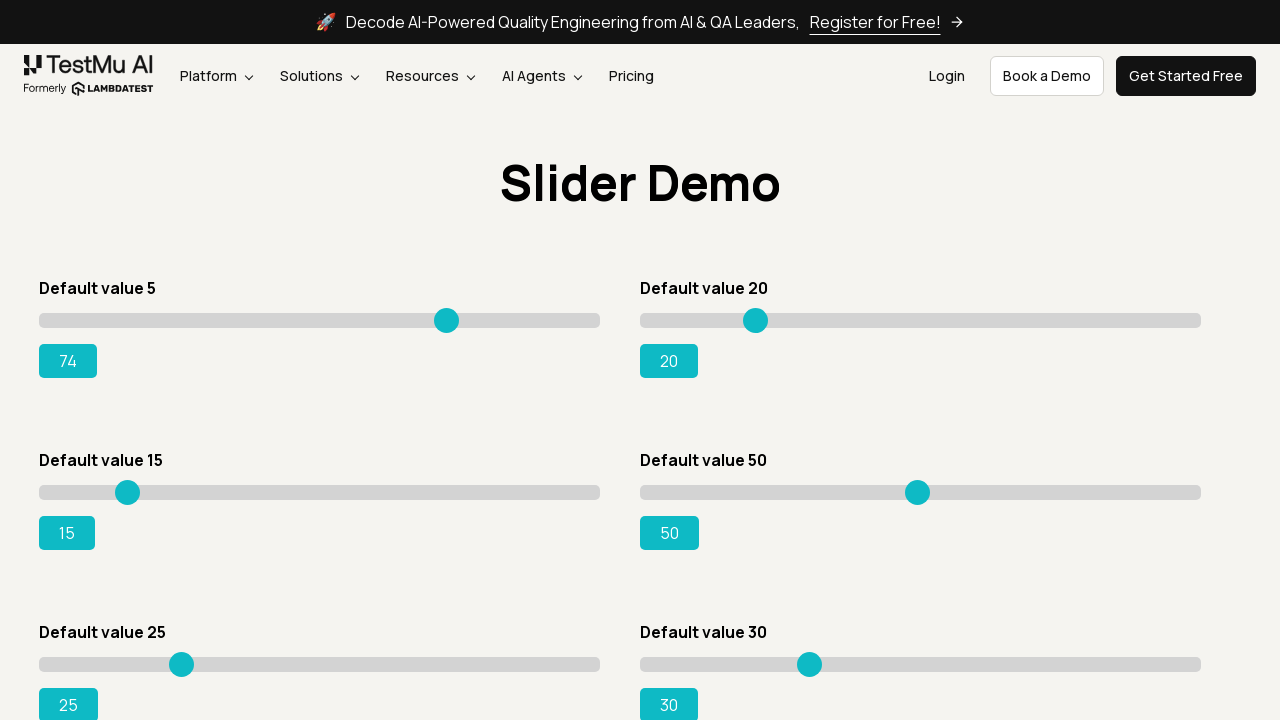

Pressed ArrowRight on slider 0 to increment value on input.sp__range >> nth=0
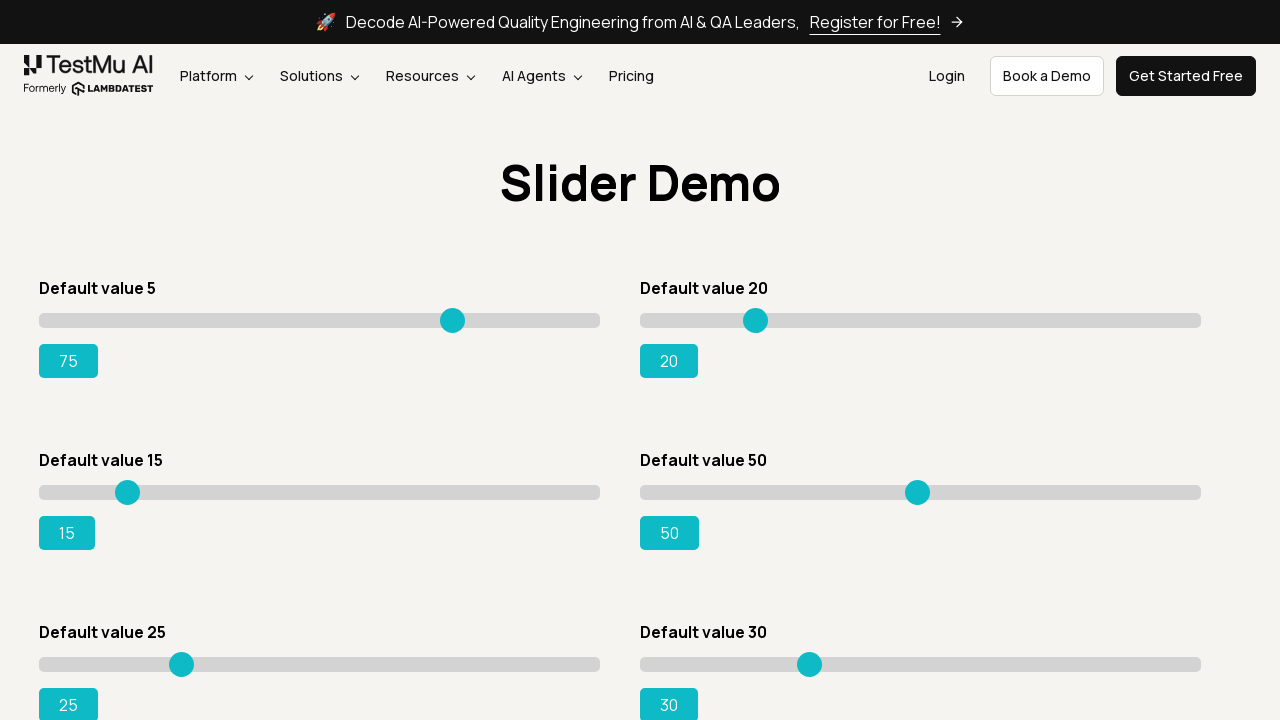

Retrieved updated value for slider 0: 75
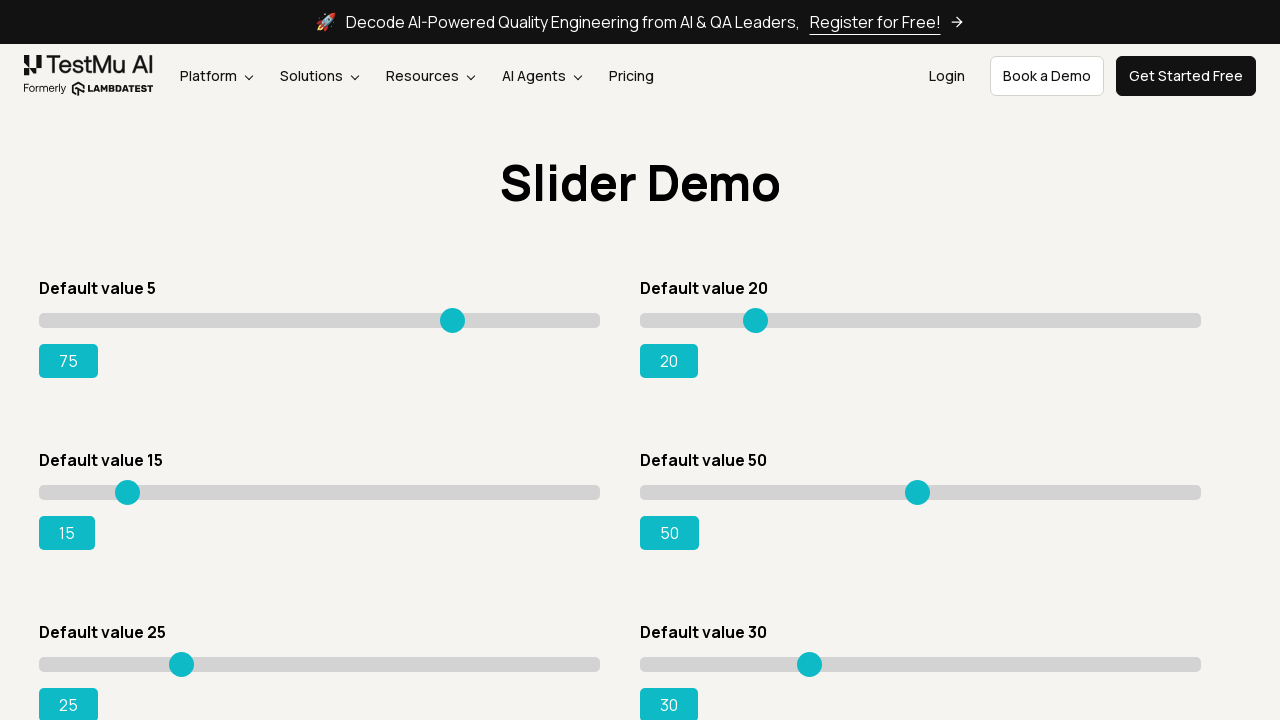

Pressed ArrowRight on slider 0 to increment value on input.sp__range >> nth=0
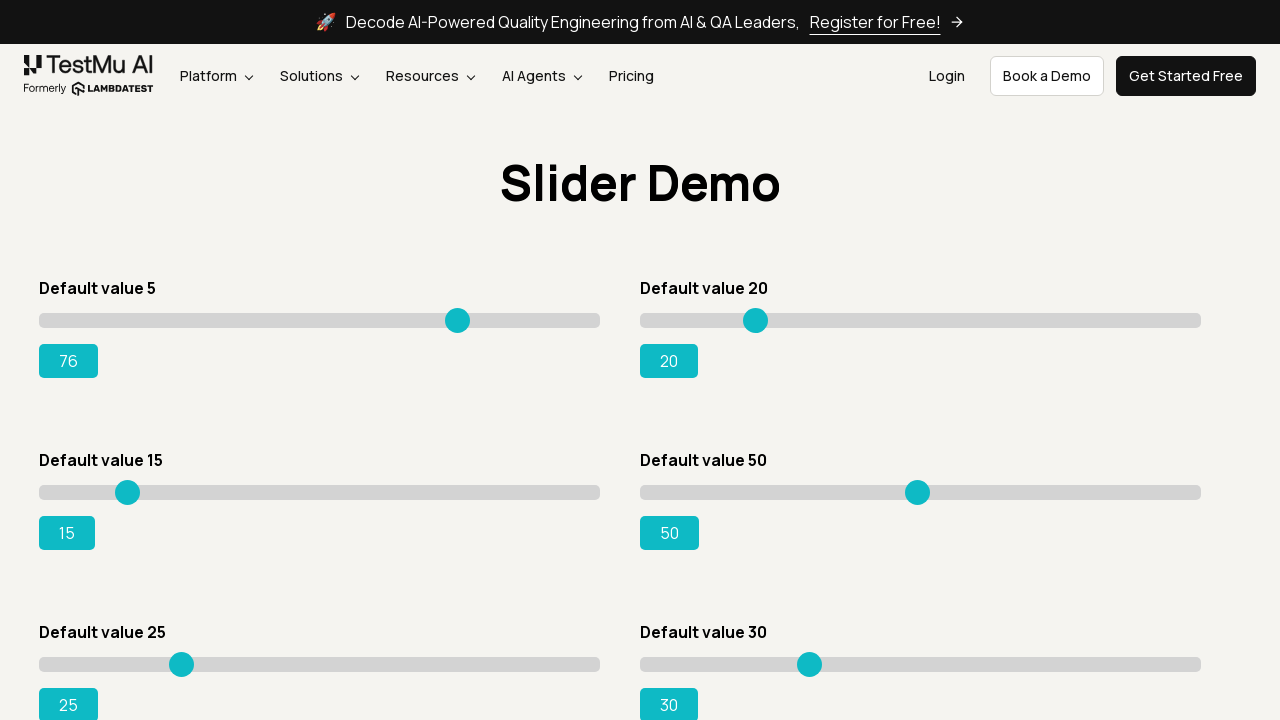

Retrieved updated value for slider 0: 76
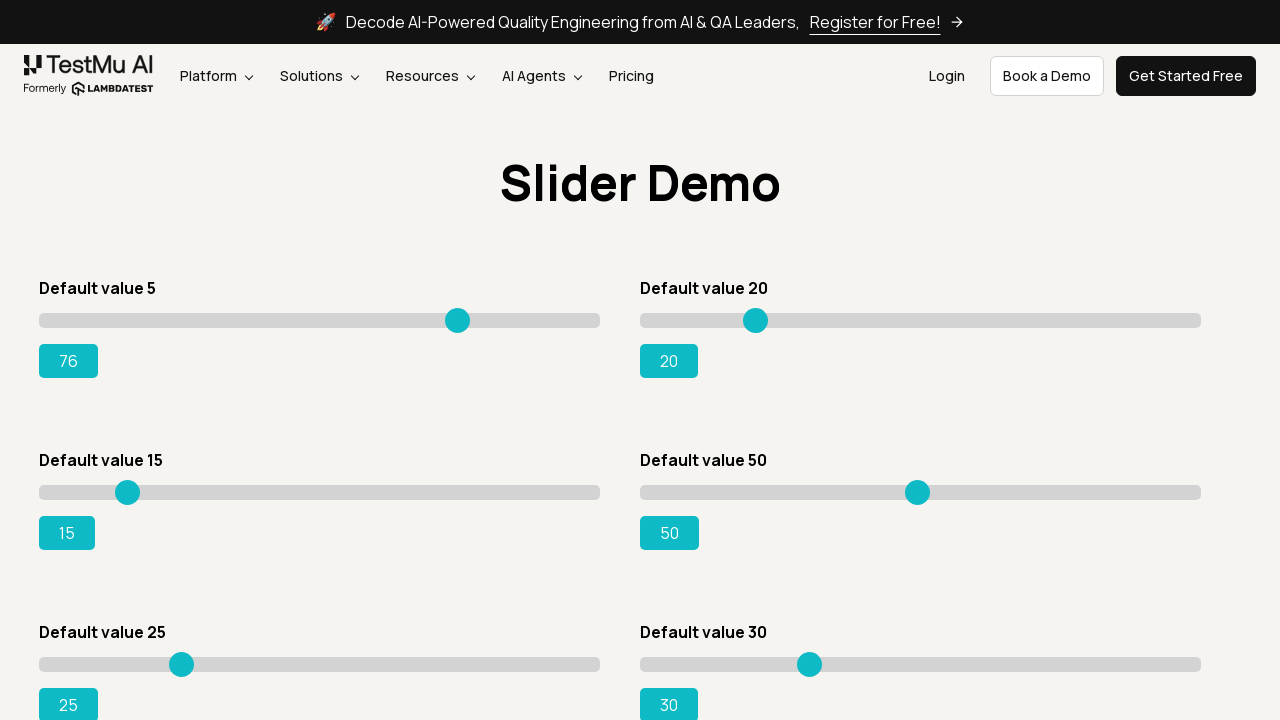

Pressed ArrowRight on slider 0 to increment value on input.sp__range >> nth=0
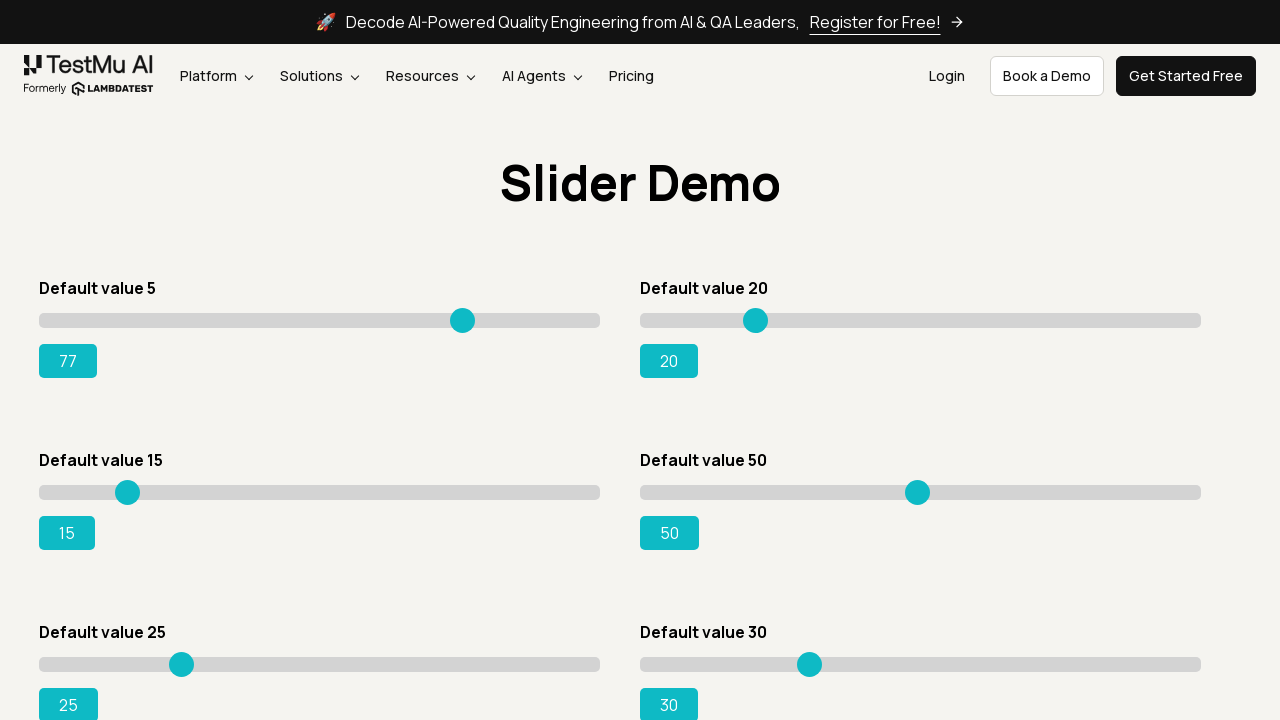

Retrieved updated value for slider 0: 77
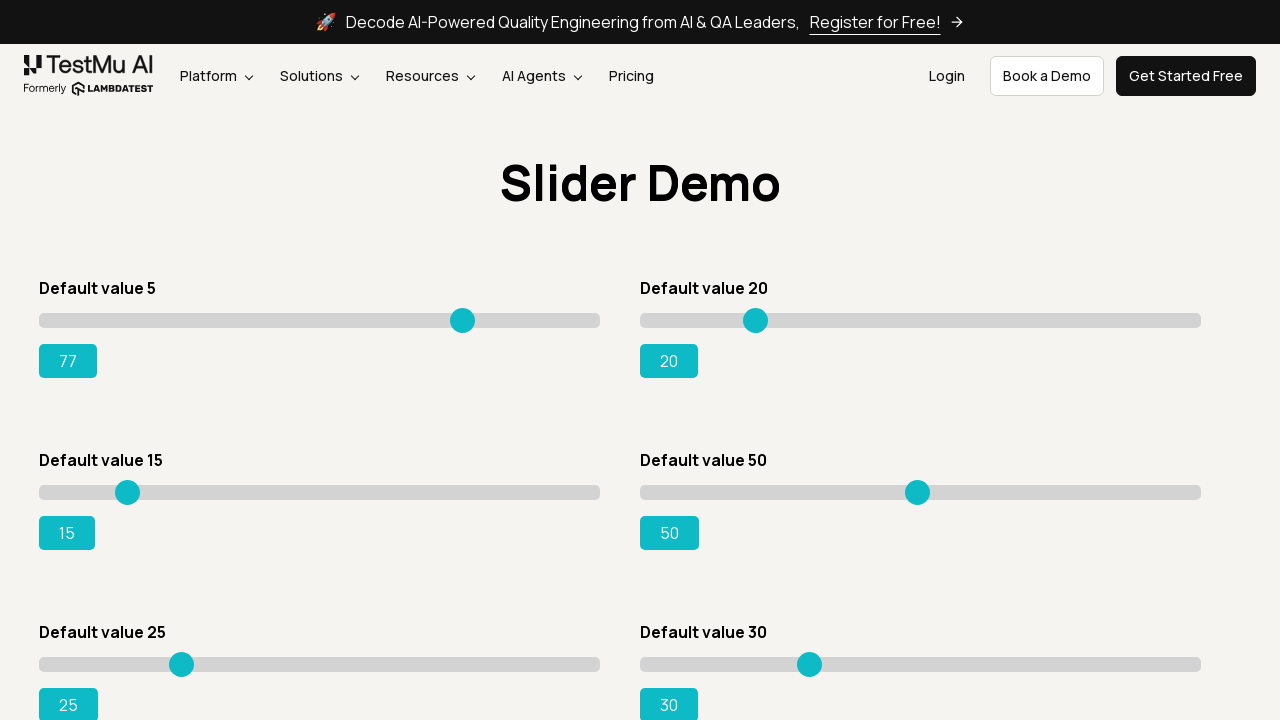

Pressed ArrowRight on slider 0 to increment value on input.sp__range >> nth=0
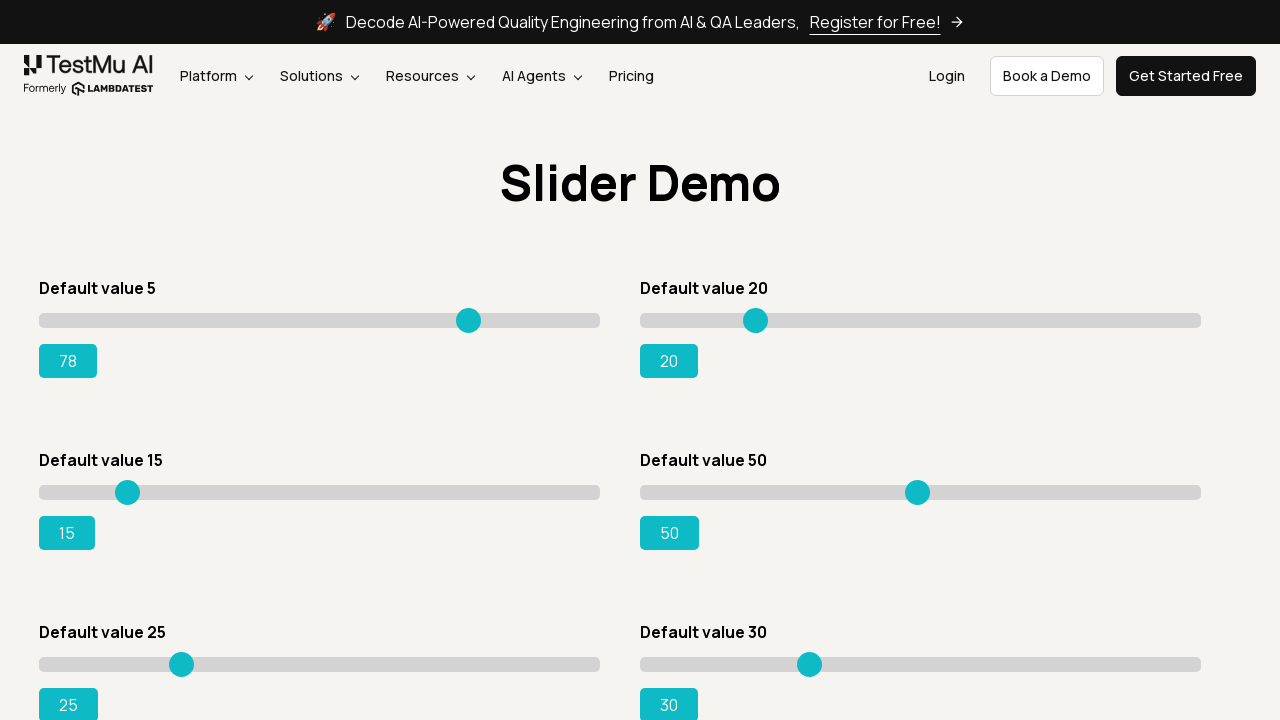

Retrieved updated value for slider 0: 78
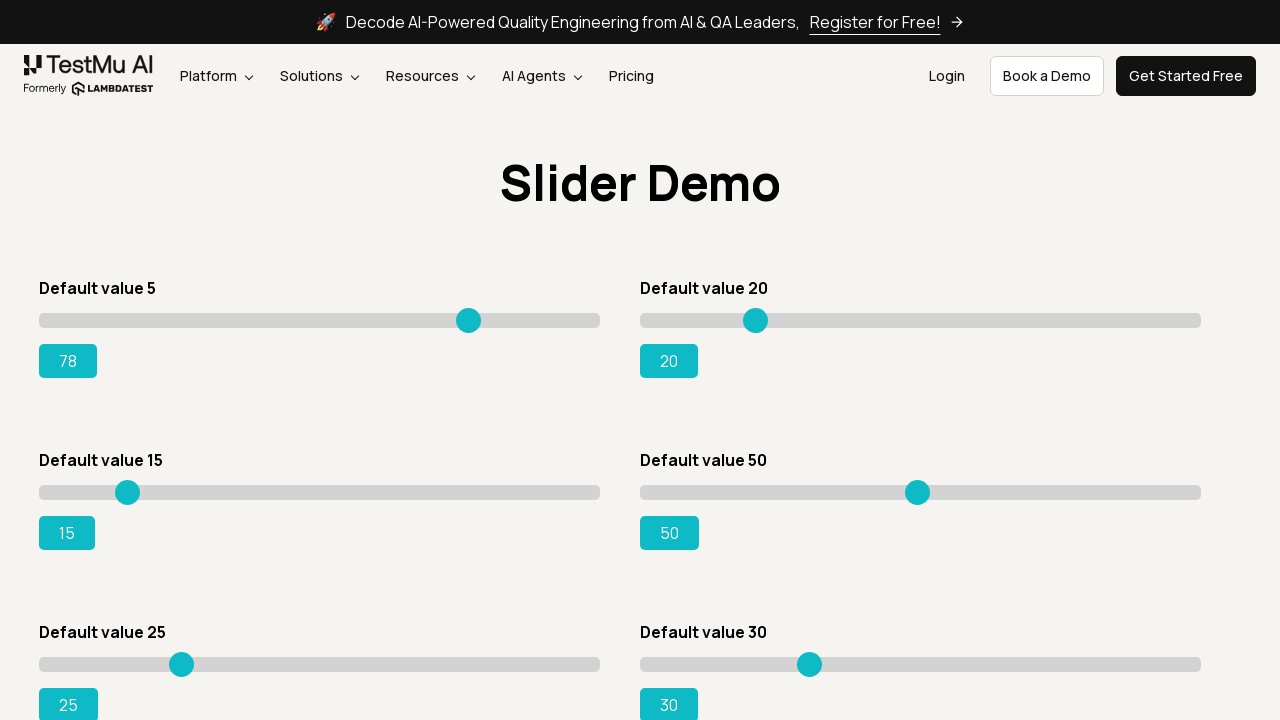

Pressed ArrowRight on slider 0 to increment value on input.sp__range >> nth=0
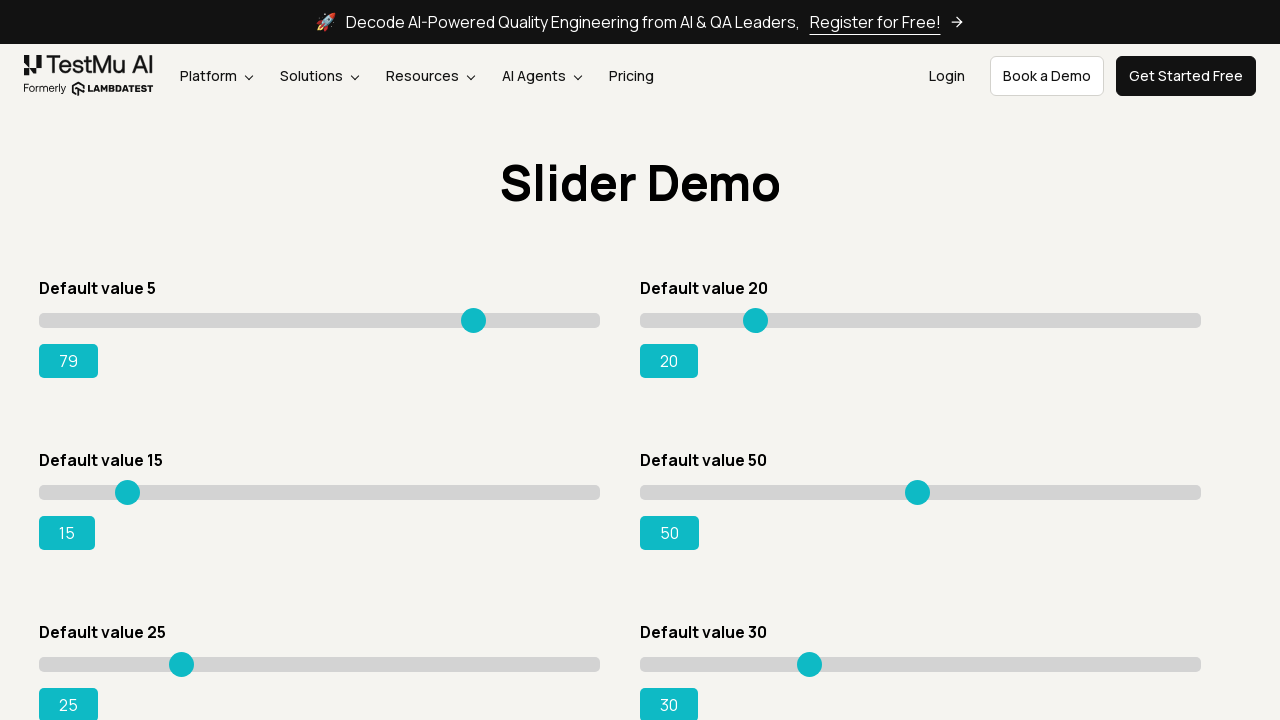

Retrieved updated value for slider 0: 79
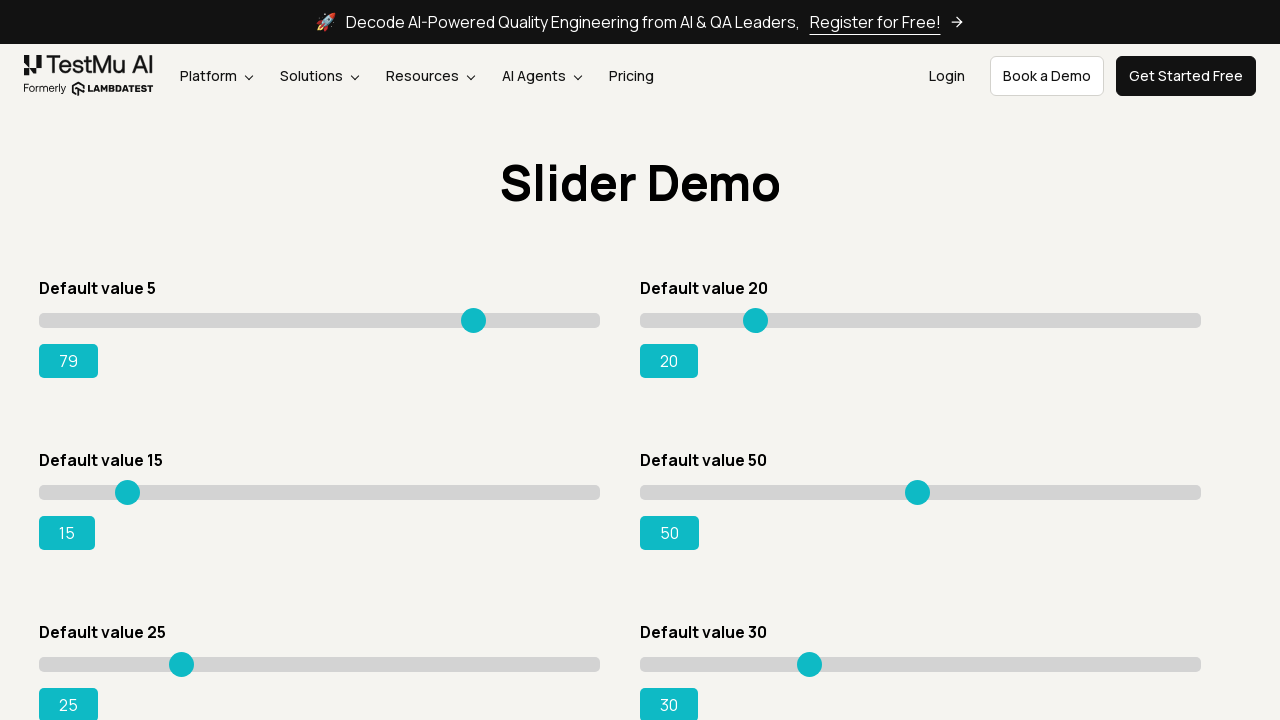

Pressed ArrowRight on slider 0 to increment value on input.sp__range >> nth=0
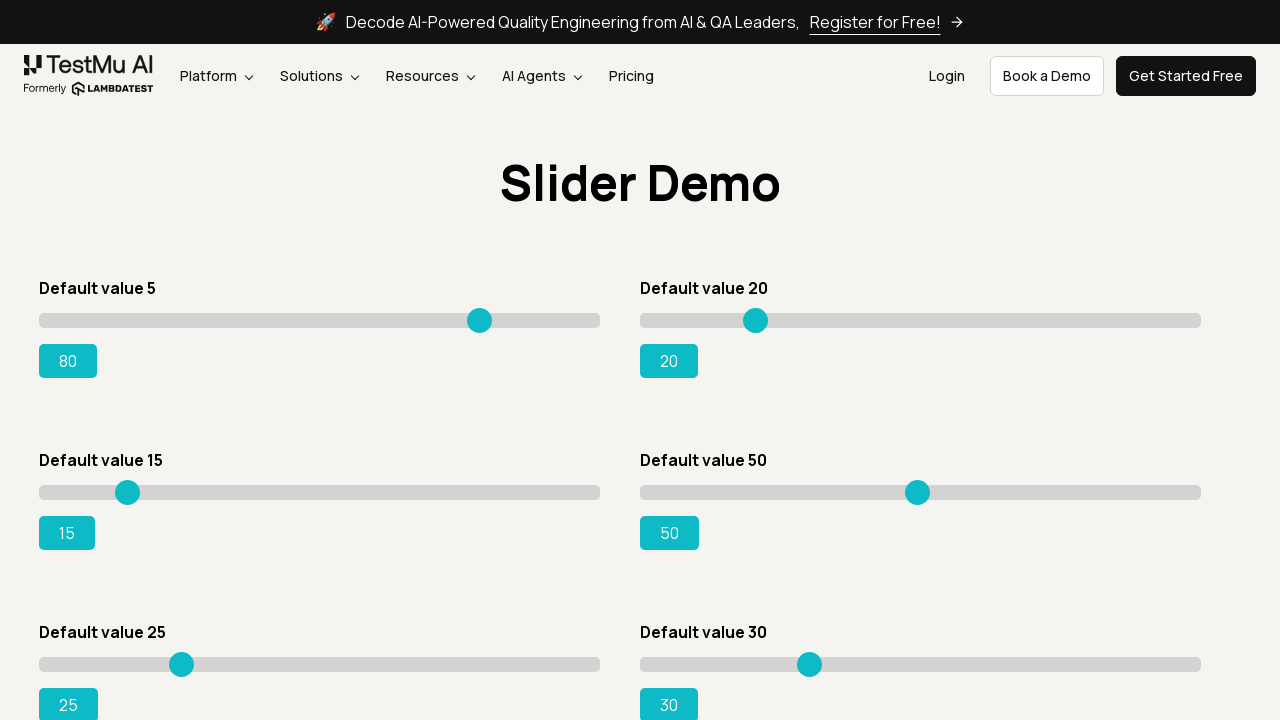

Retrieved updated value for slider 0: 80
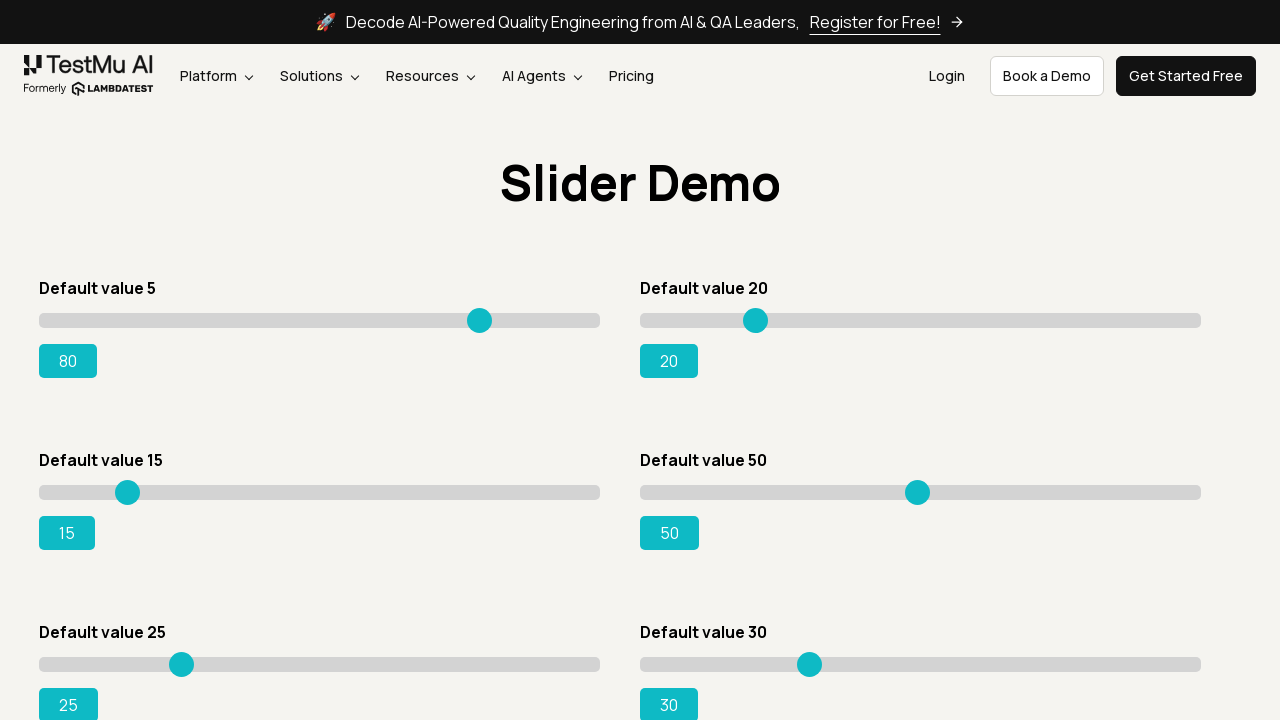

Pressed ArrowRight on slider 0 to increment value on input.sp__range >> nth=0
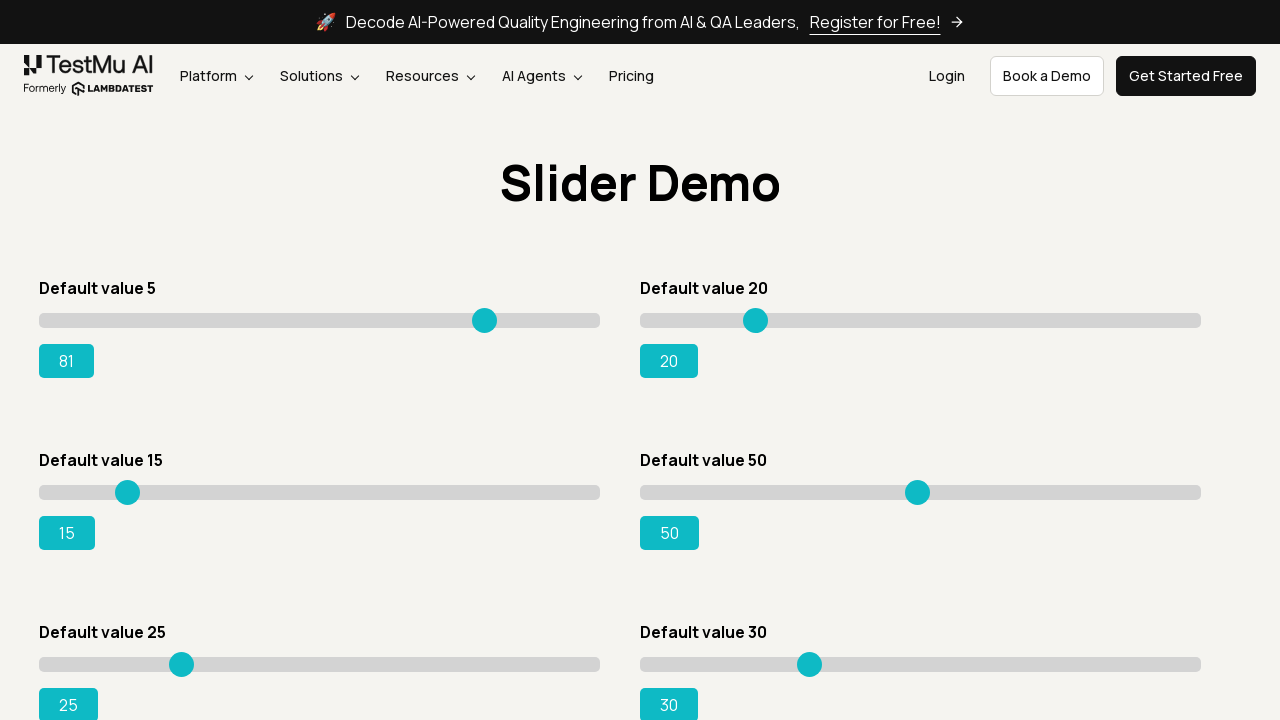

Retrieved updated value for slider 0: 81
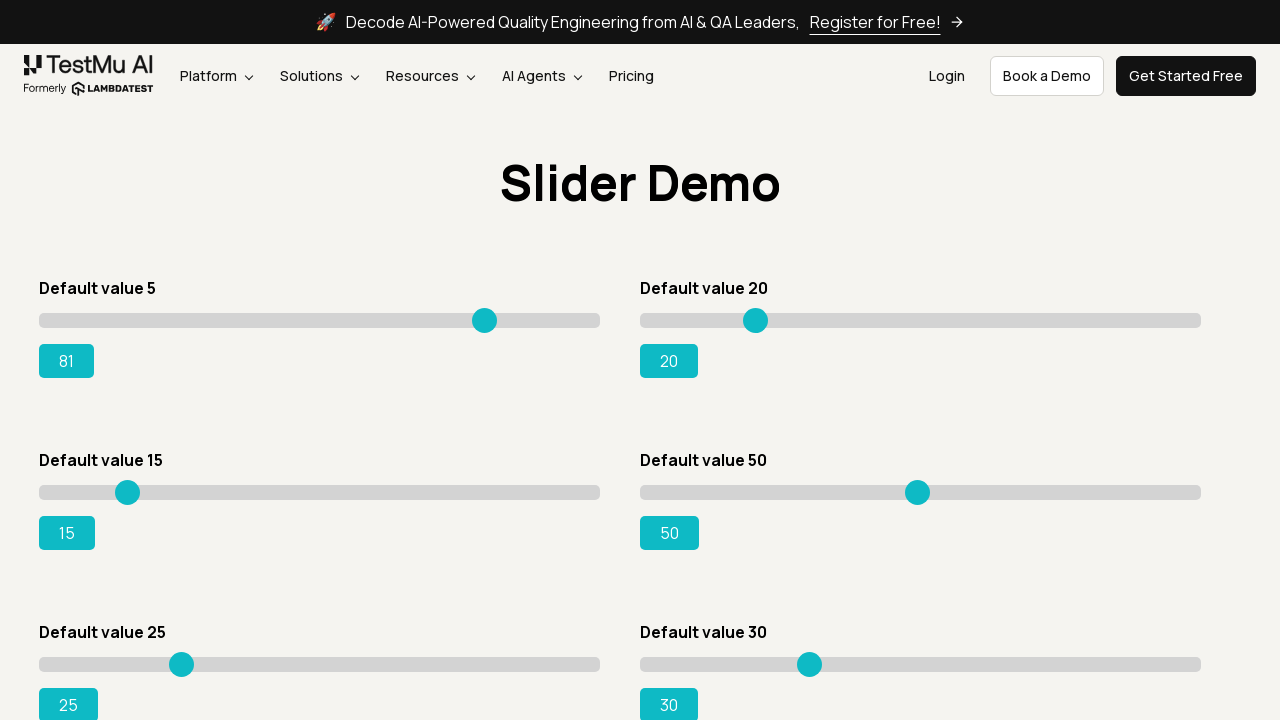

Pressed ArrowRight on slider 0 to increment value on input.sp__range >> nth=0
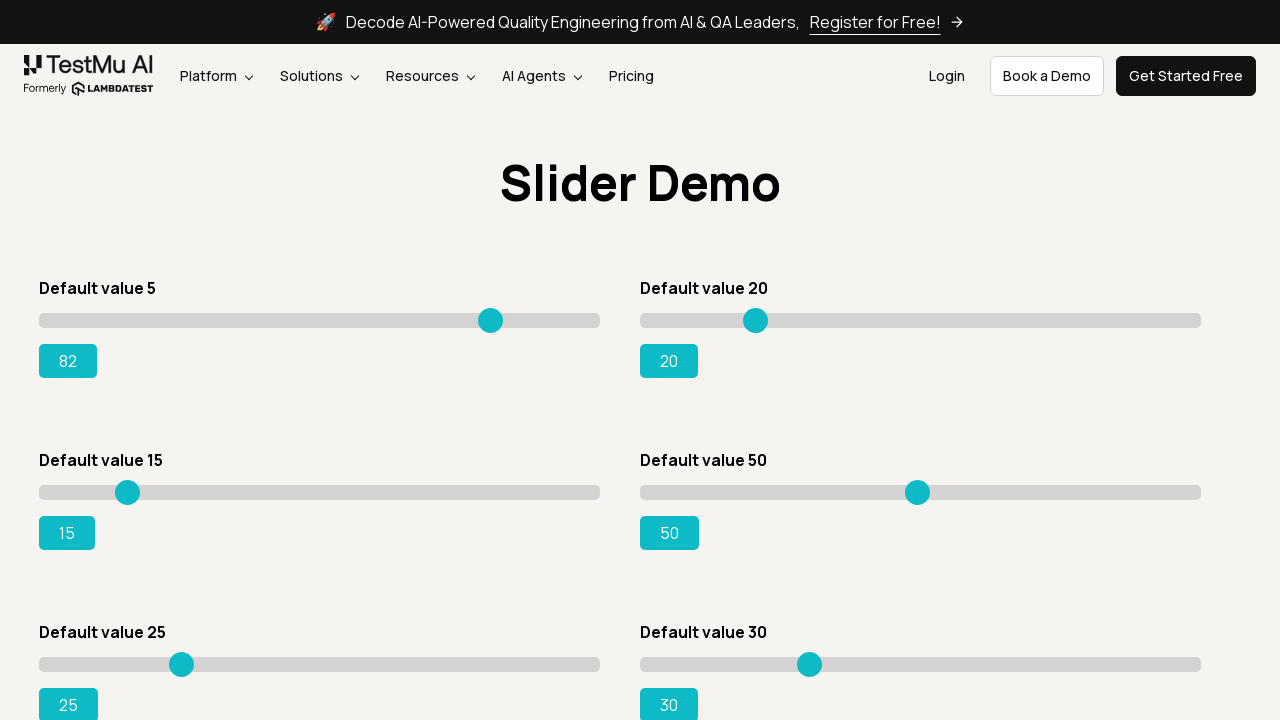

Retrieved updated value for slider 0: 82
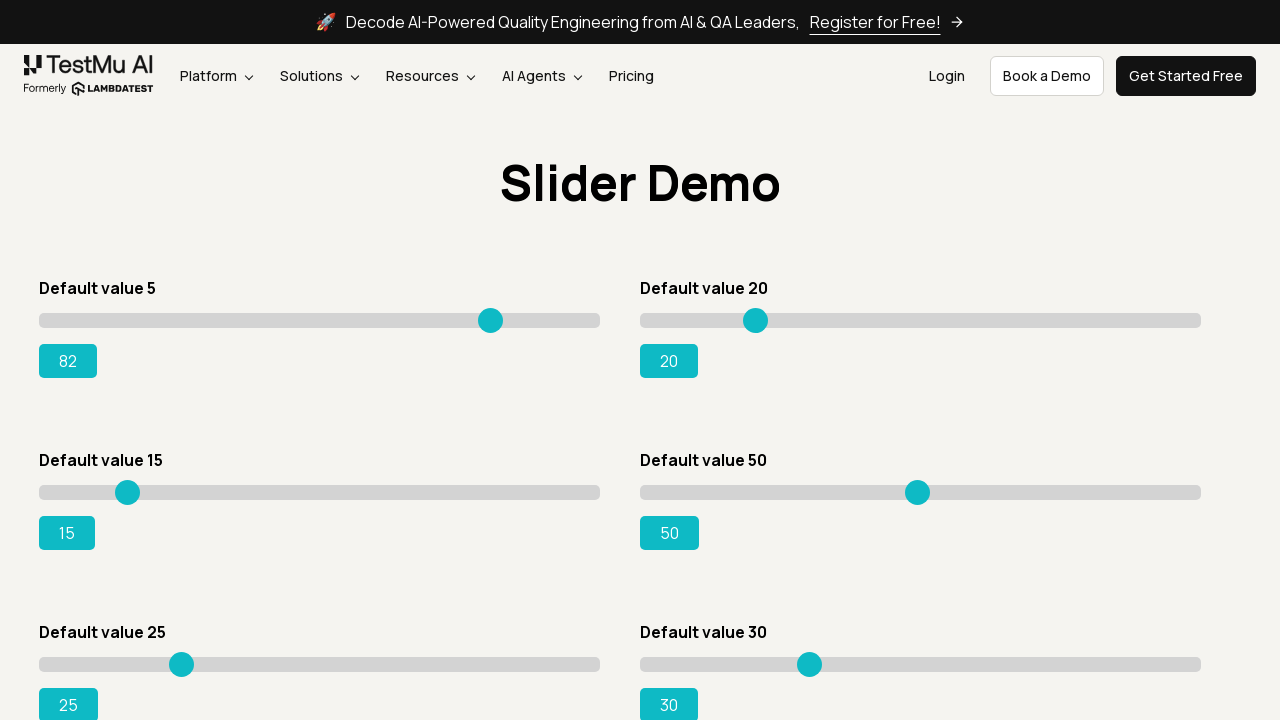

Pressed ArrowRight on slider 0 to increment value on input.sp__range >> nth=0
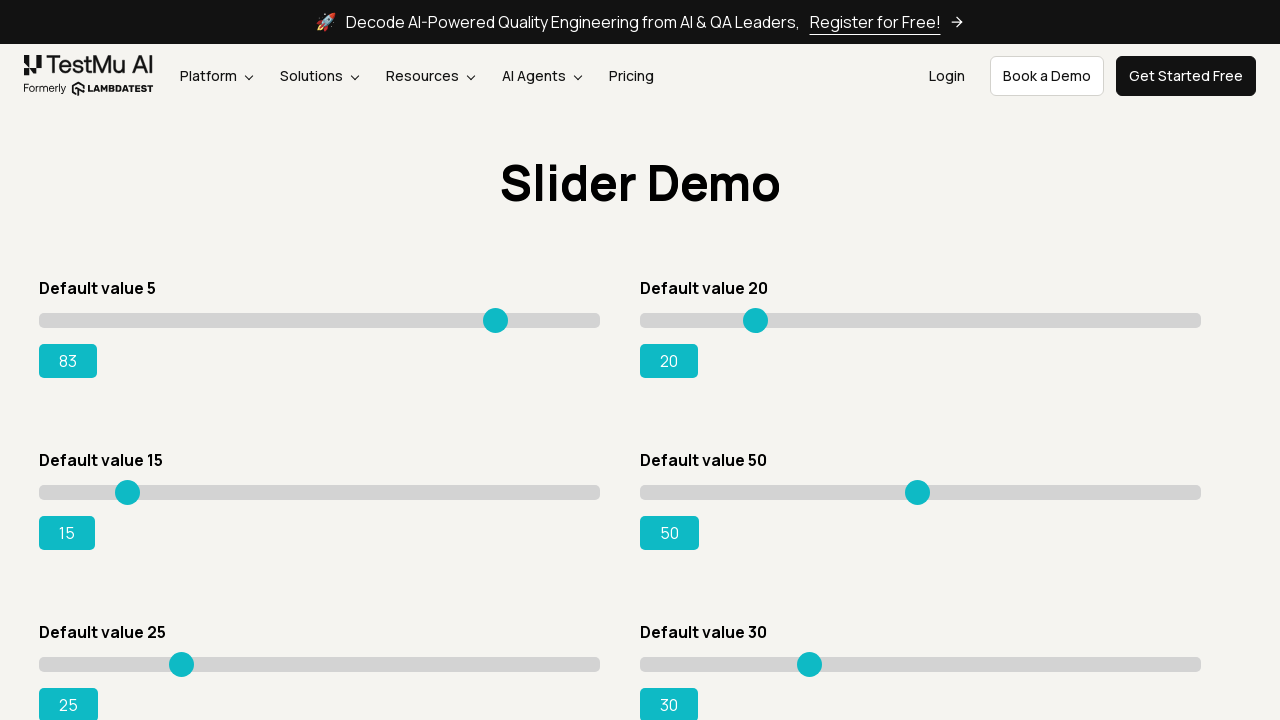

Retrieved updated value for slider 0: 83
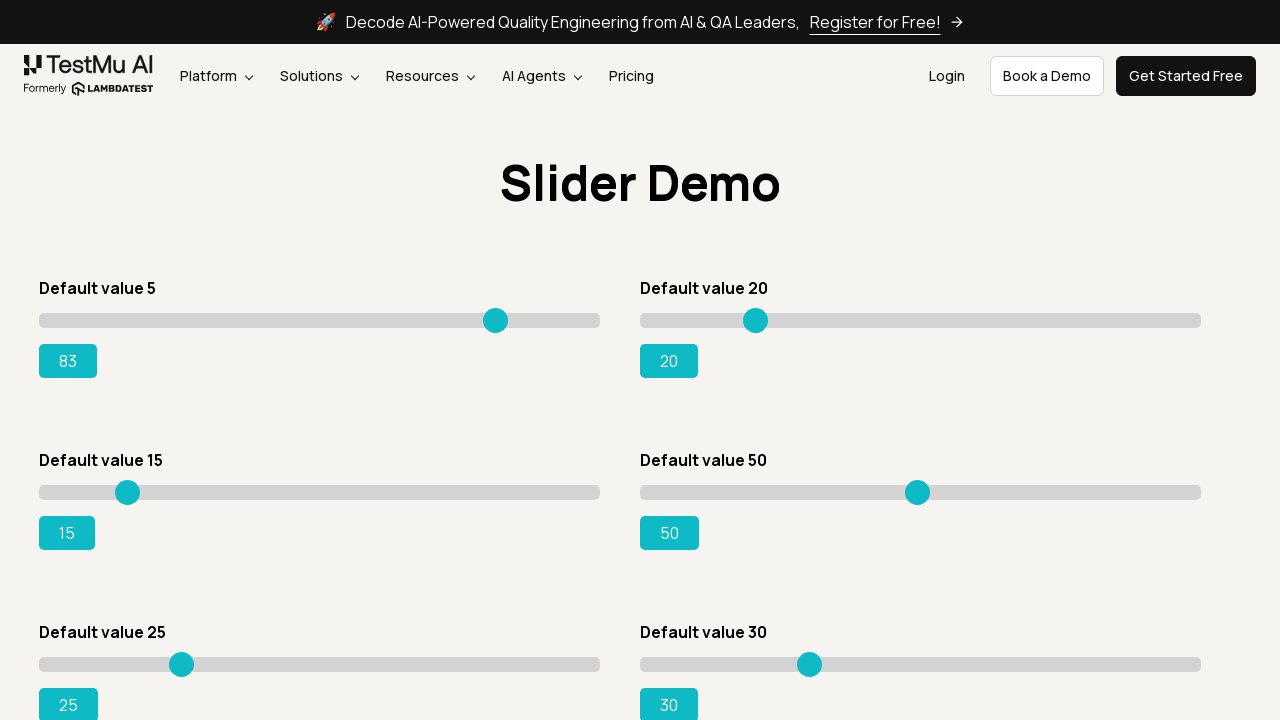

Pressed ArrowRight on slider 0 to increment value on input.sp__range >> nth=0
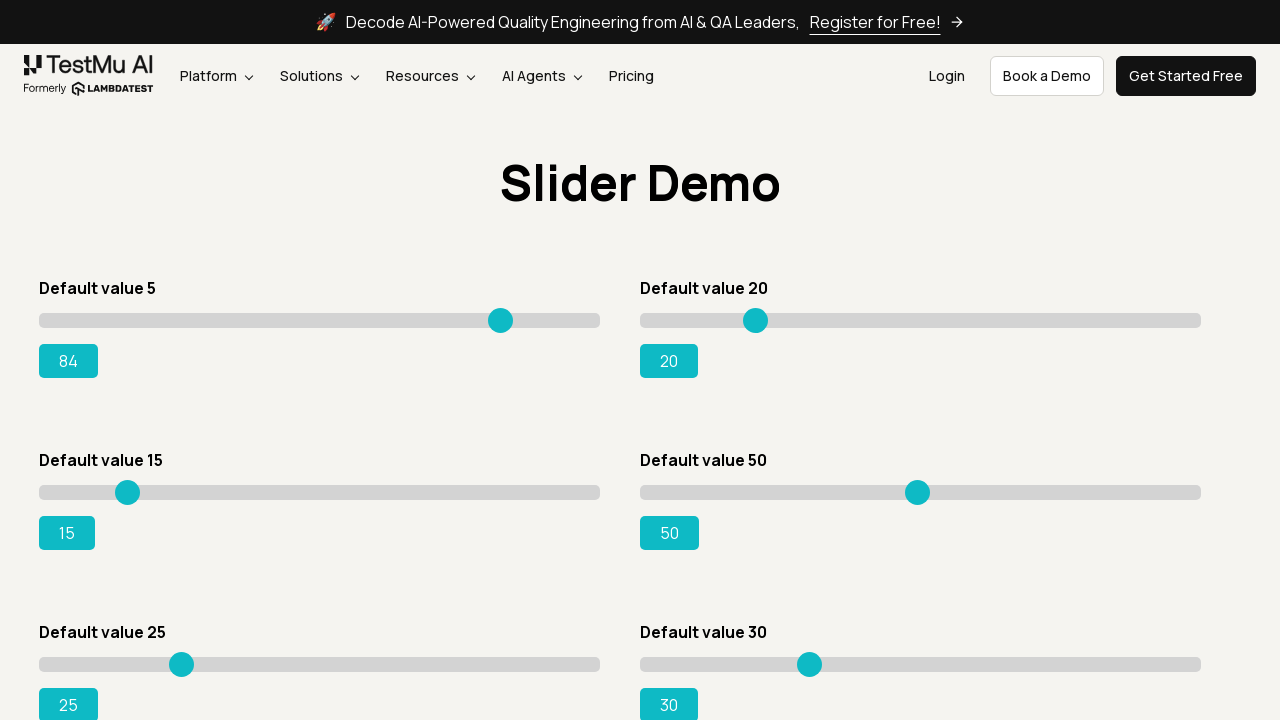

Retrieved updated value for slider 0: 84
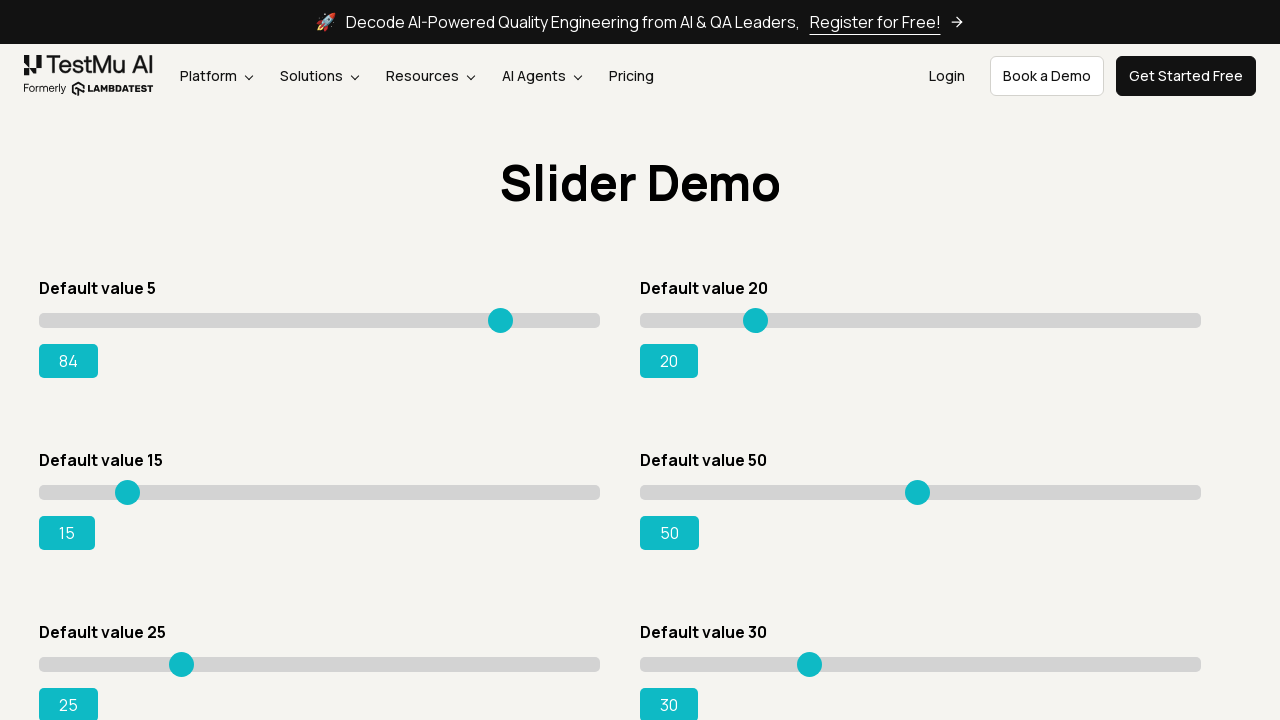

Pressed ArrowRight on slider 0 to increment value on input.sp__range >> nth=0
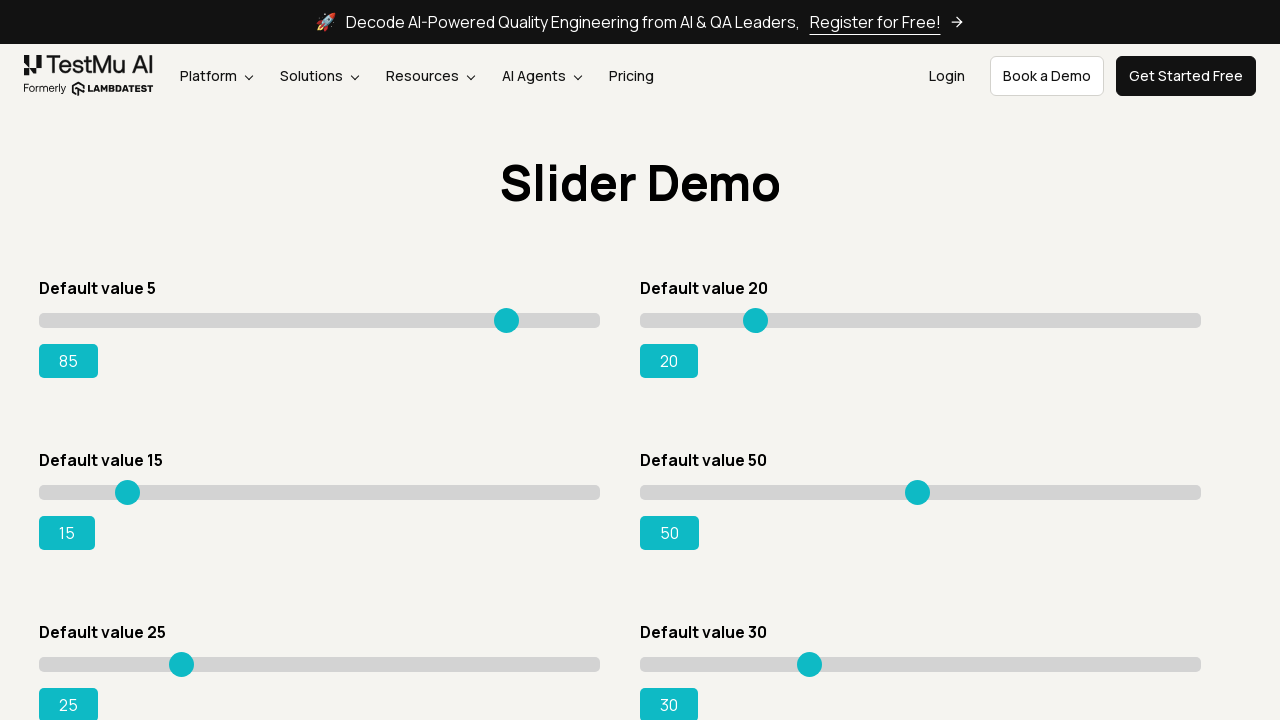

Retrieved updated value for slider 0: 85
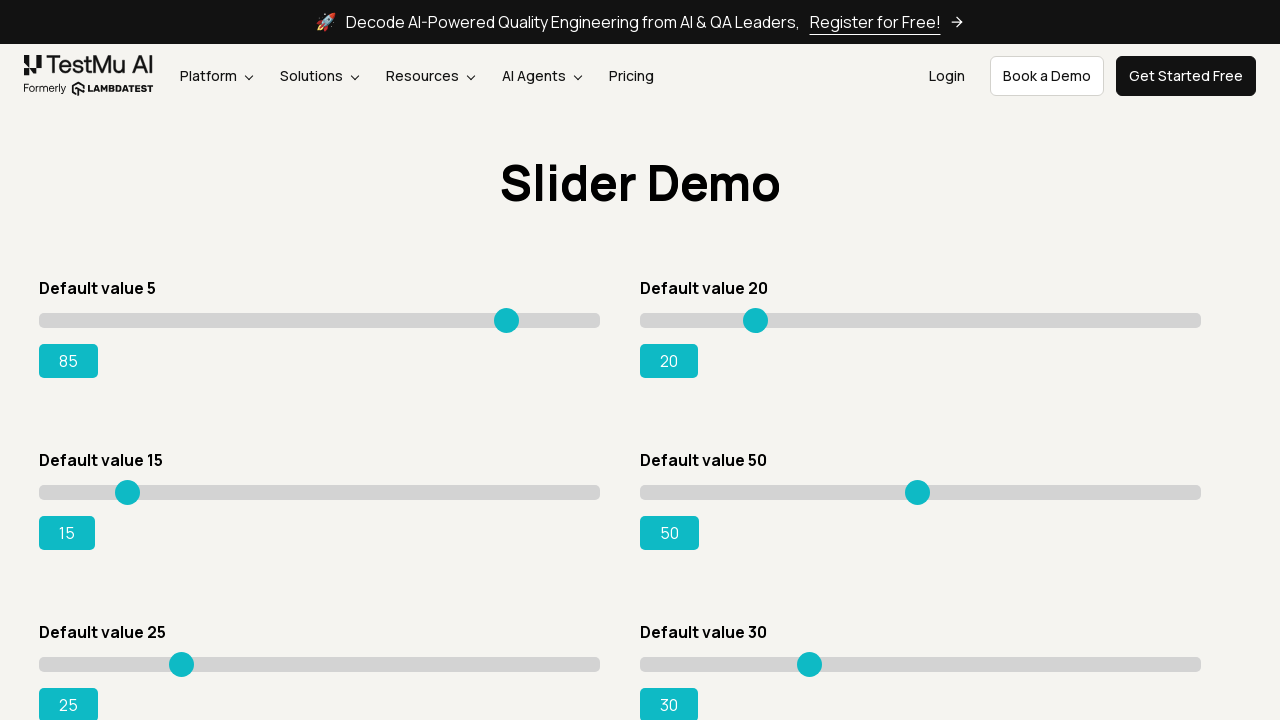

Slider 0 reached target value of 85 or higher
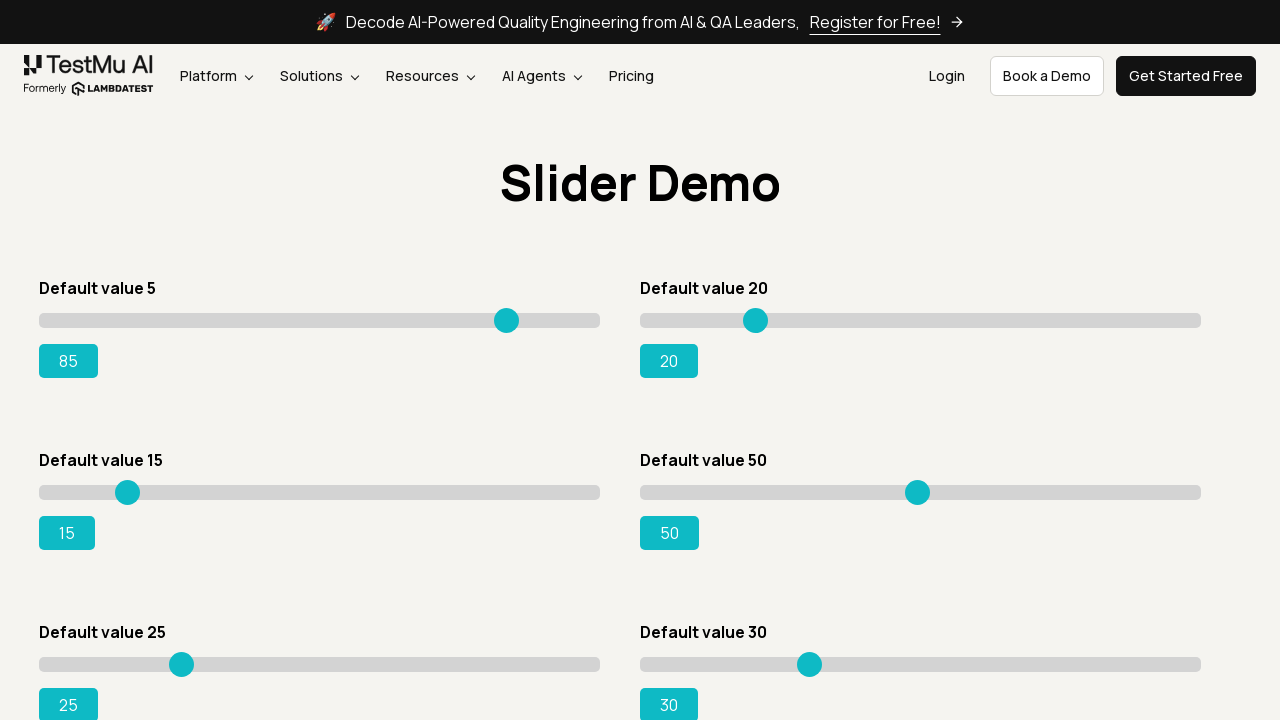

Retrieved initial value for slider 1: 20
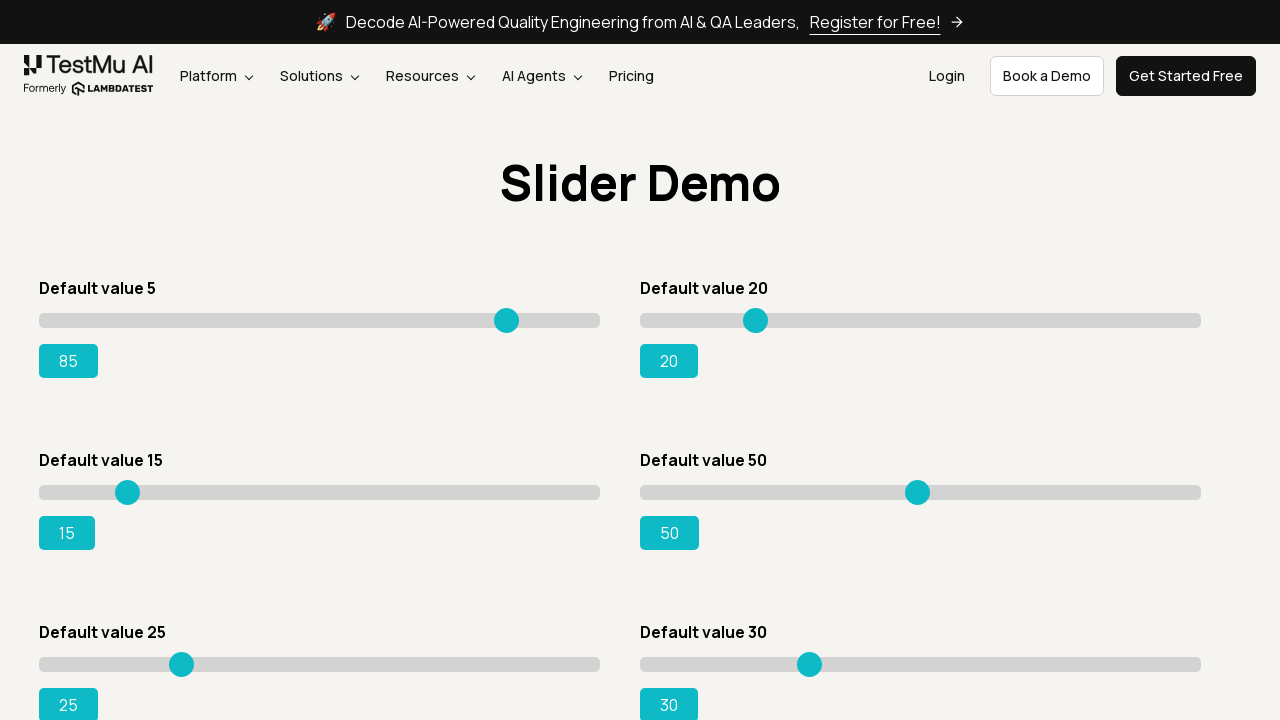

Pressed ArrowRight on slider 1 to increment value on input.sp__range >> nth=1
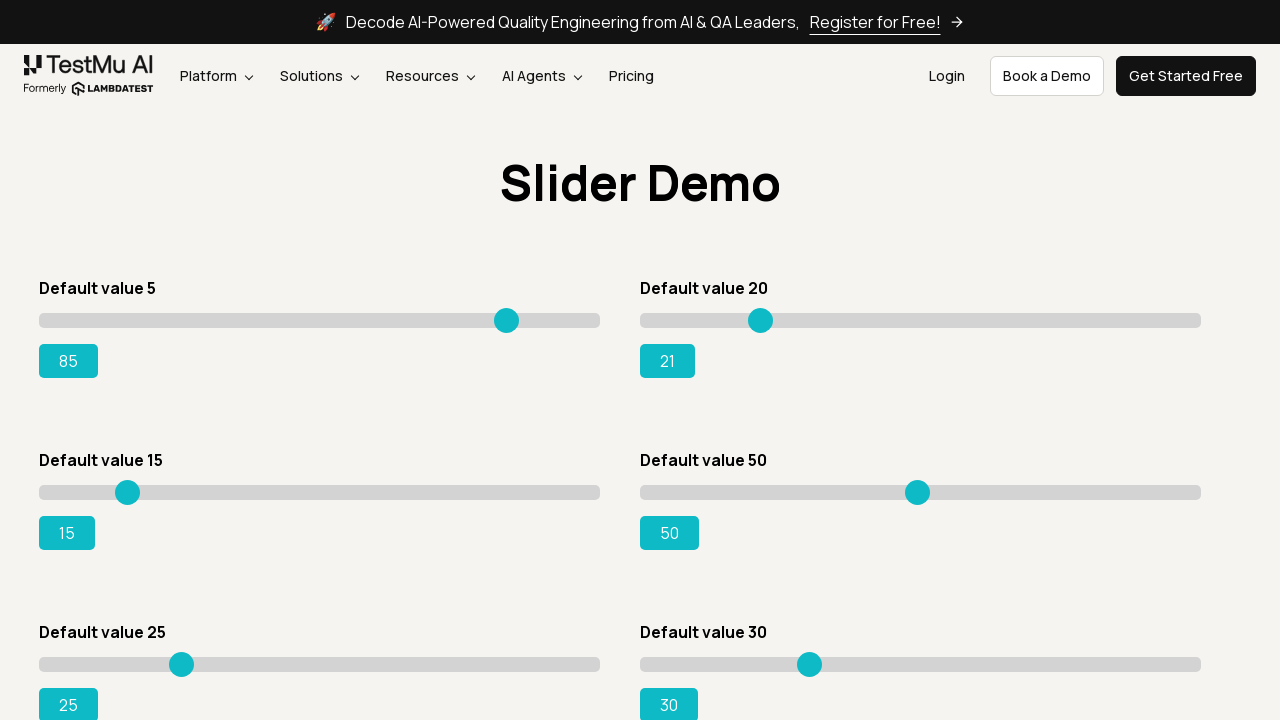

Retrieved updated value for slider 1: 21
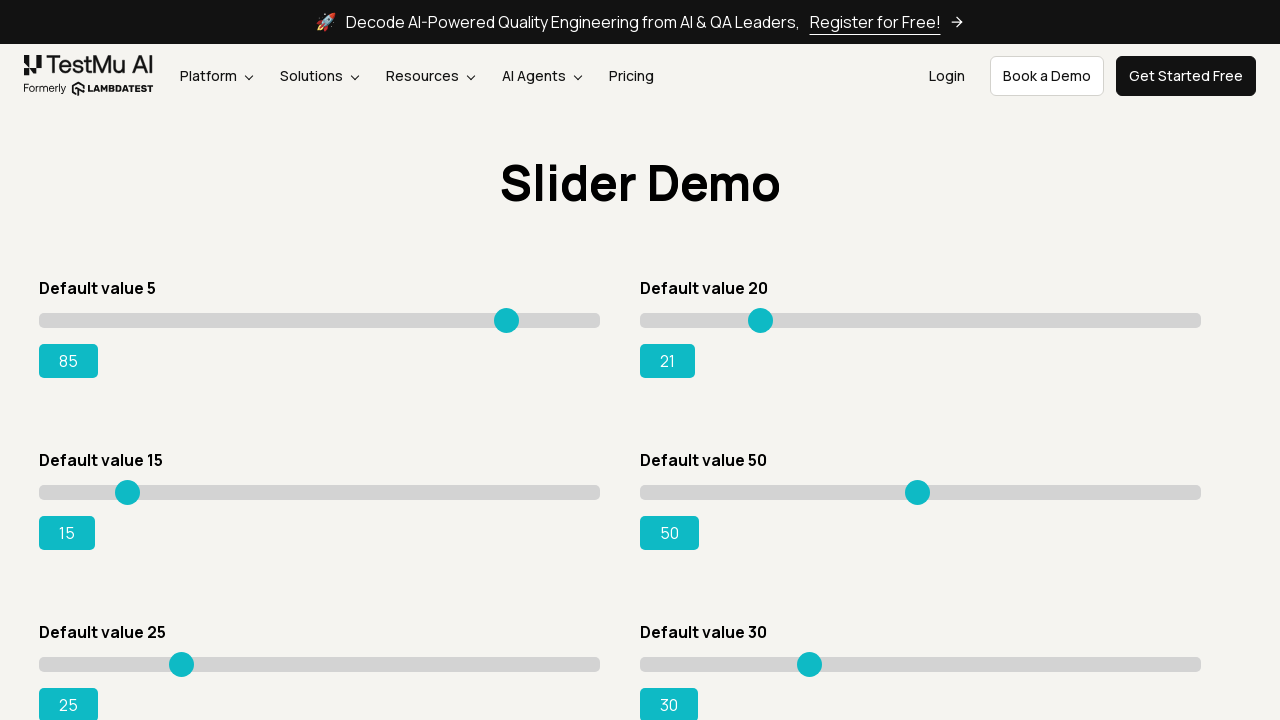

Pressed ArrowRight on slider 1 to increment value on input.sp__range >> nth=1
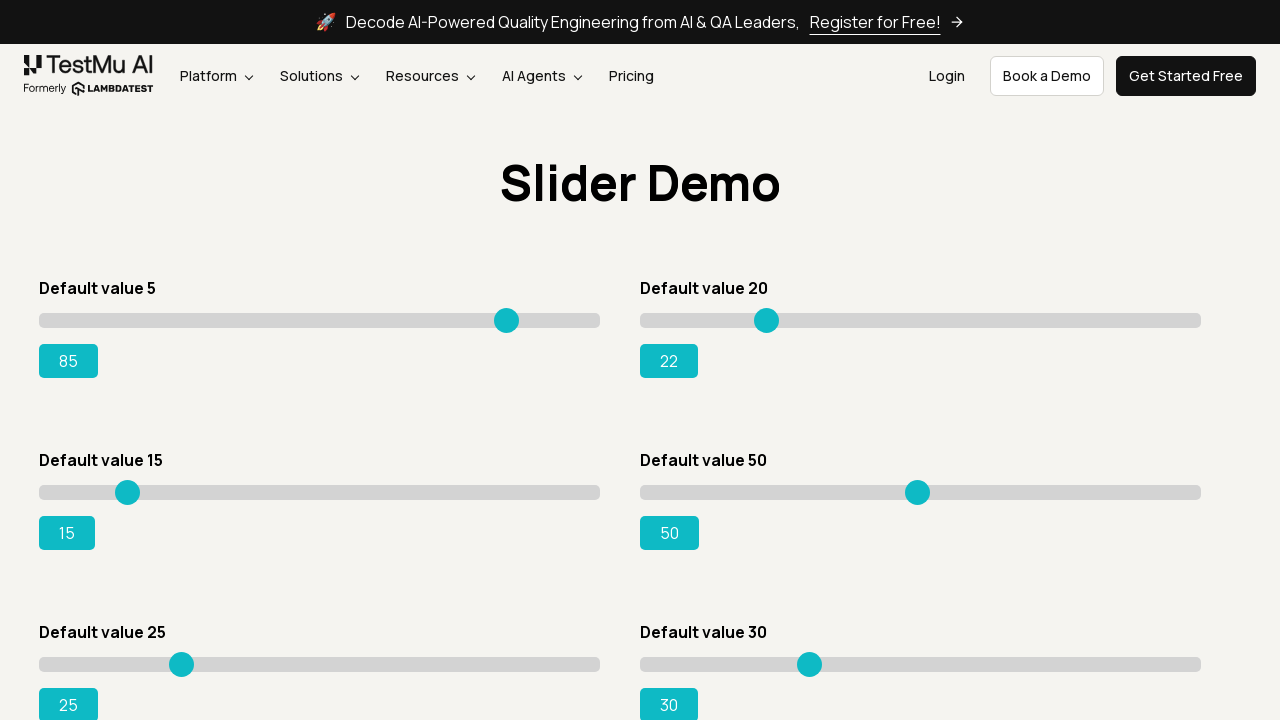

Retrieved updated value for slider 1: 22
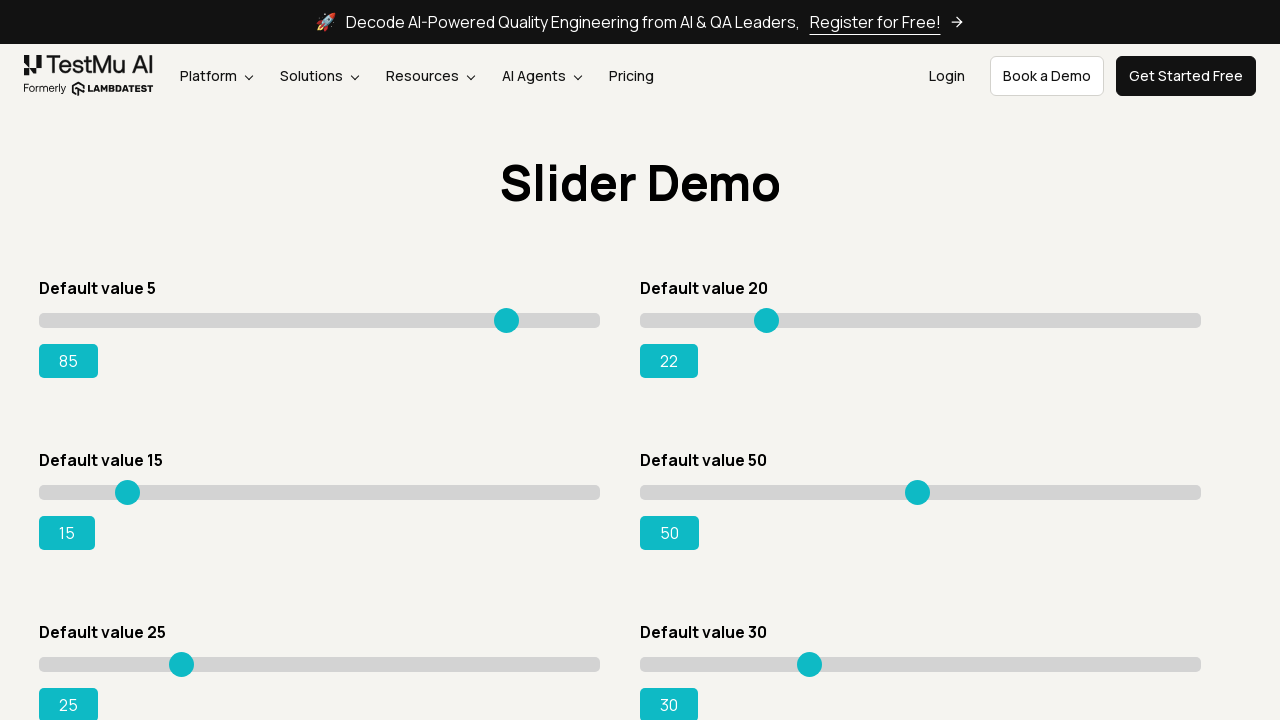

Pressed ArrowRight on slider 1 to increment value on input.sp__range >> nth=1
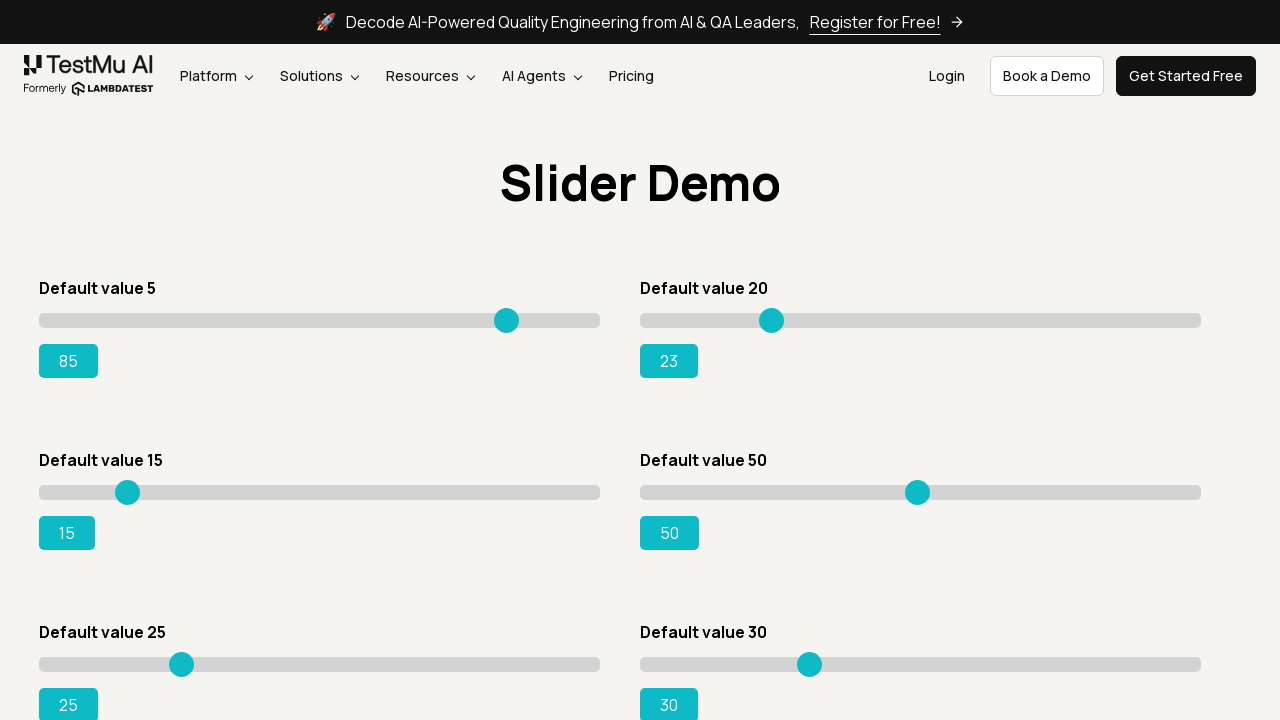

Retrieved updated value for slider 1: 23
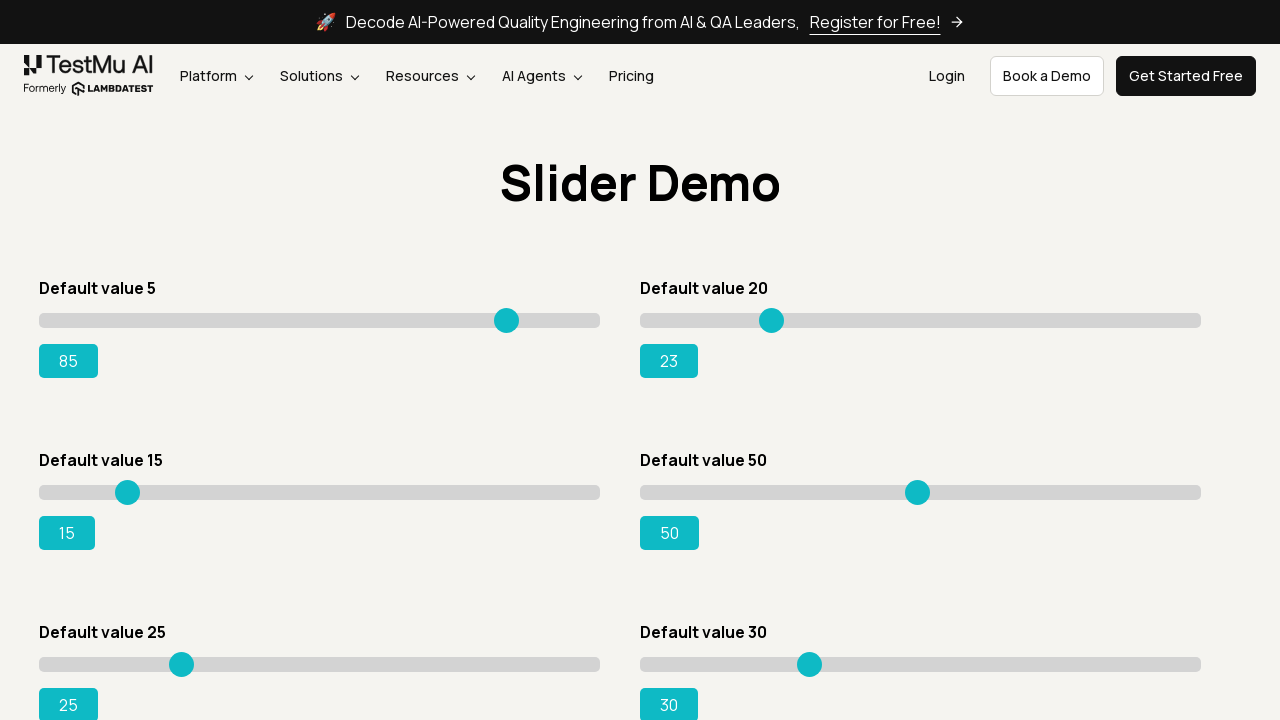

Pressed ArrowRight on slider 1 to increment value on input.sp__range >> nth=1
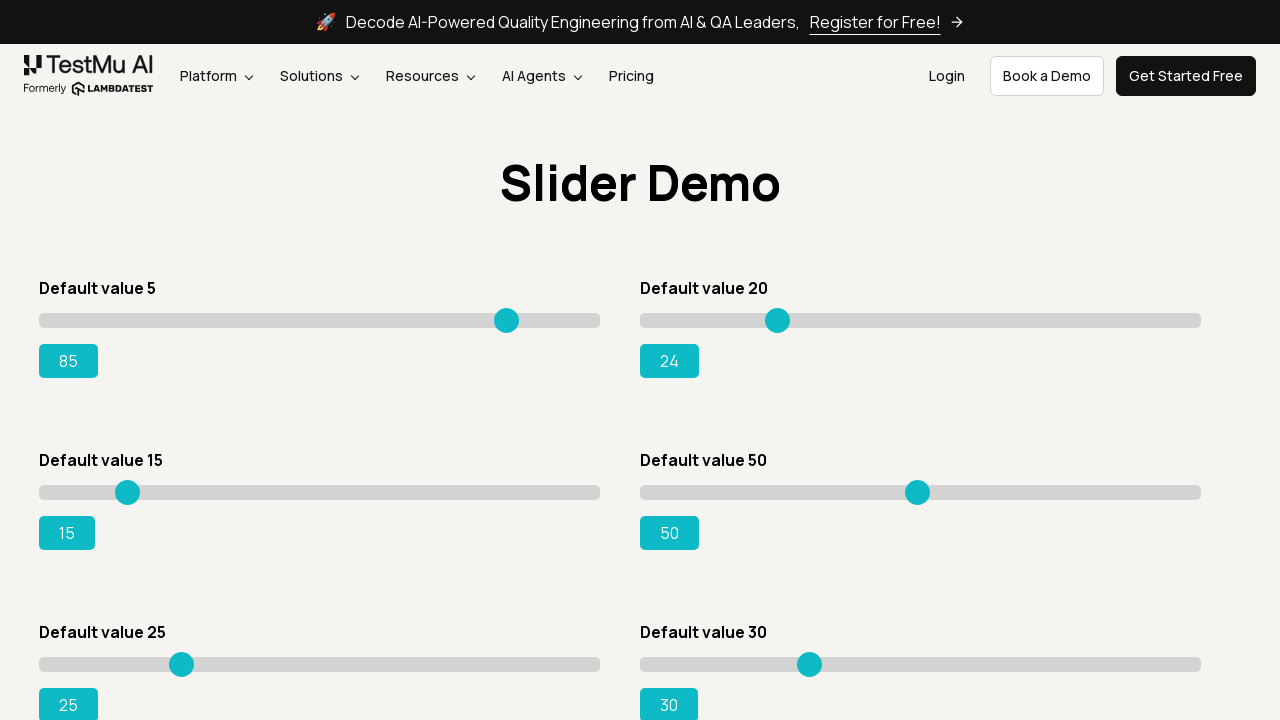

Retrieved updated value for slider 1: 24
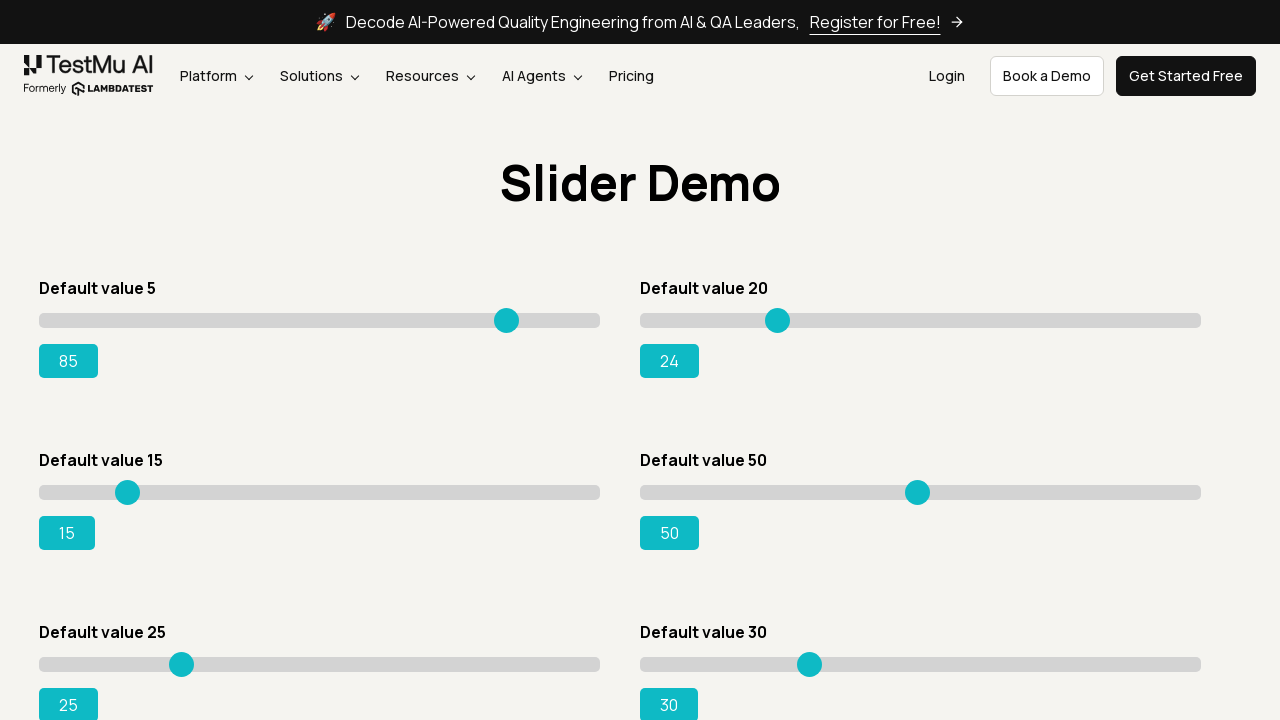

Pressed ArrowRight on slider 1 to increment value on input.sp__range >> nth=1
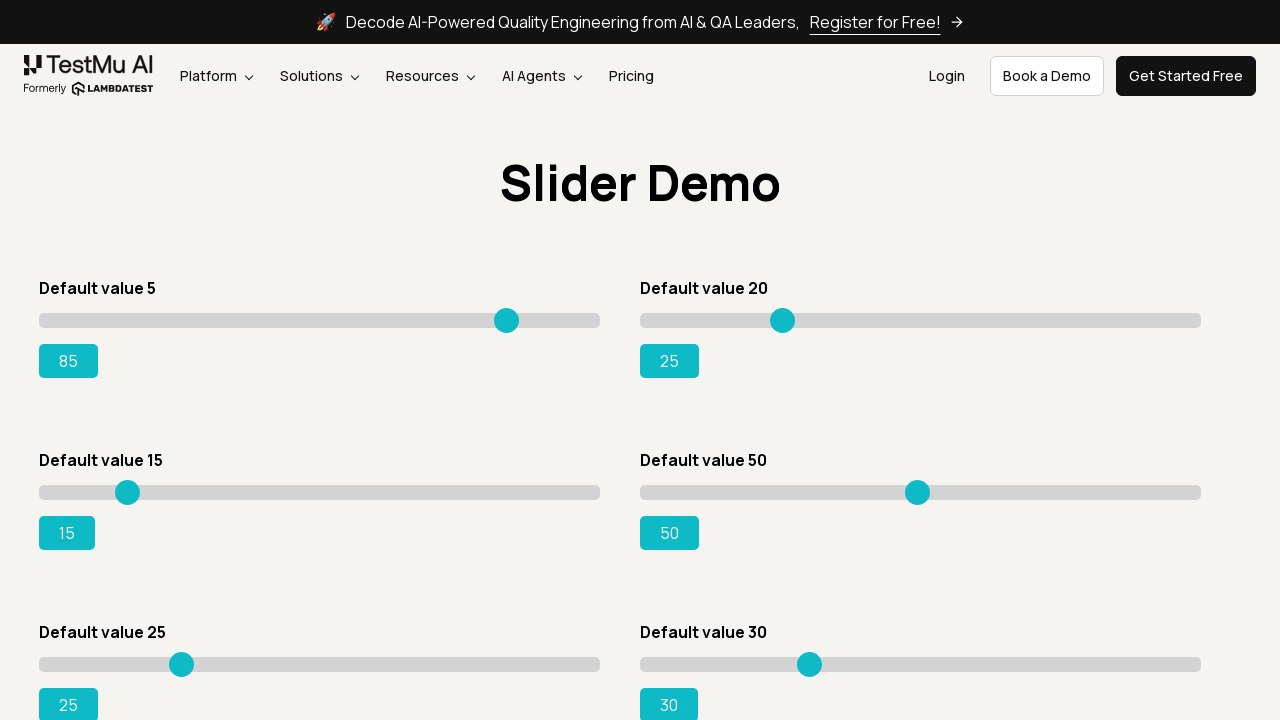

Retrieved updated value for slider 1: 25
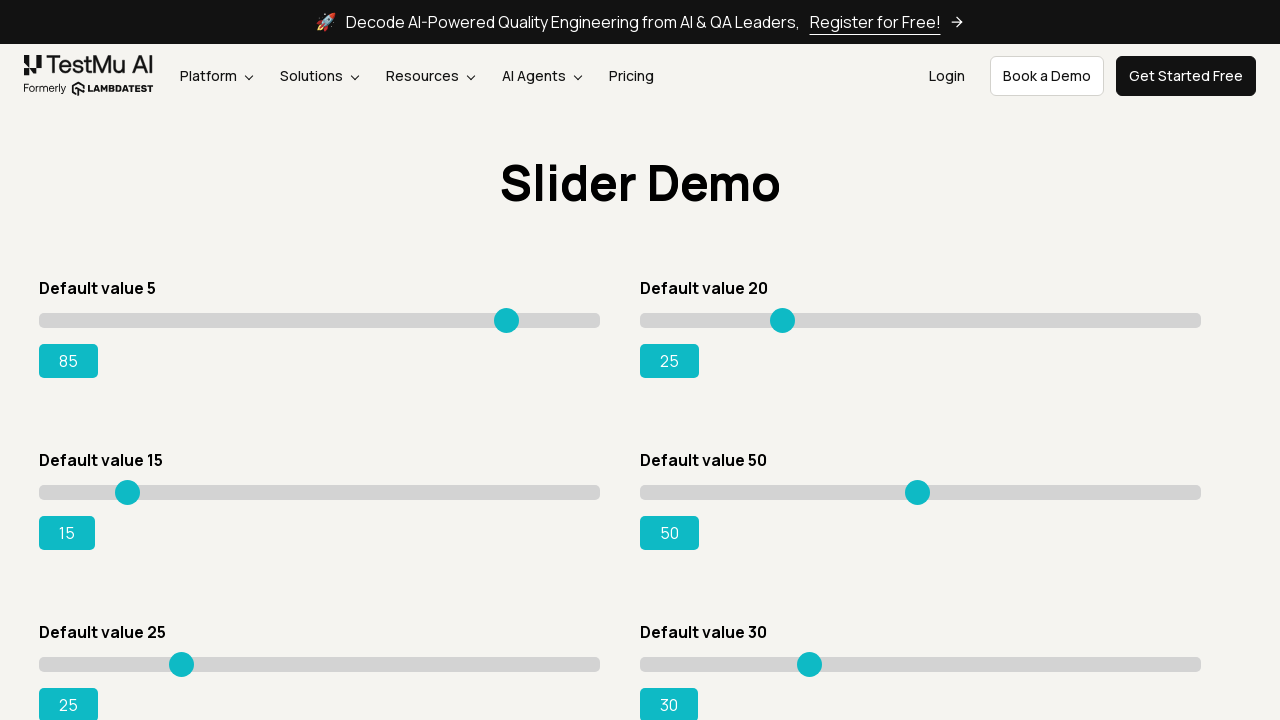

Pressed ArrowRight on slider 1 to increment value on input.sp__range >> nth=1
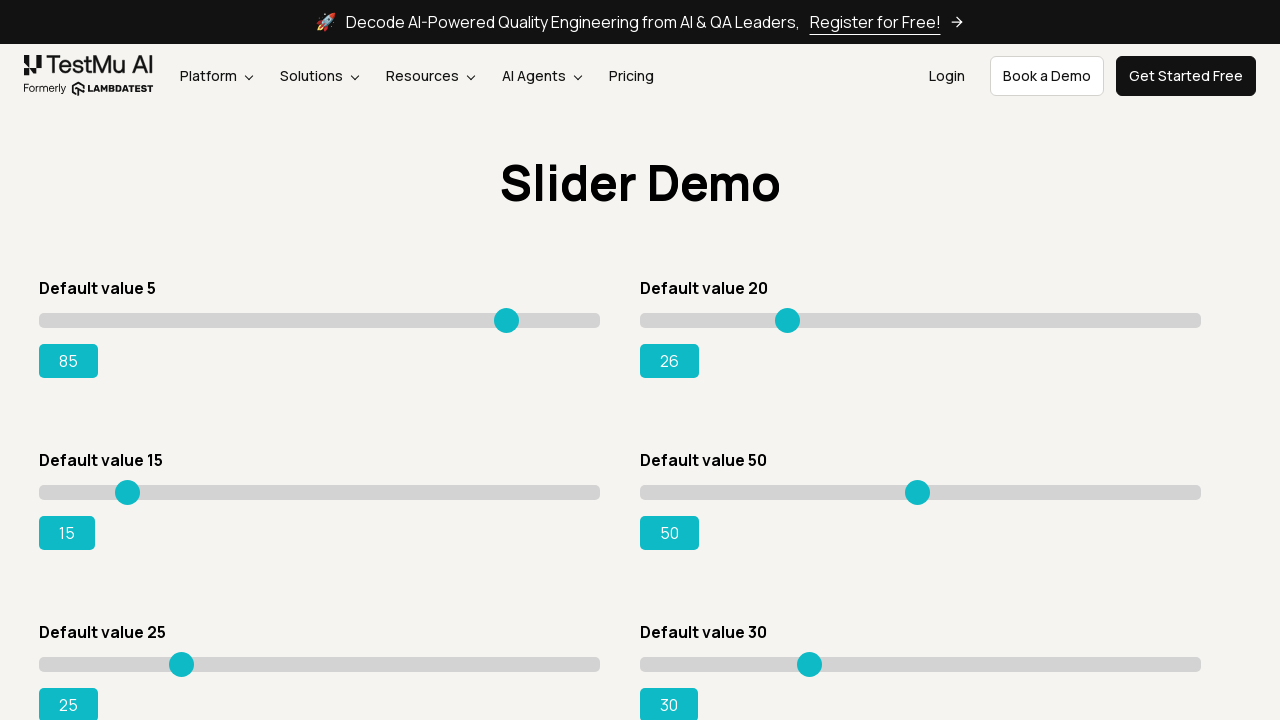

Retrieved updated value for slider 1: 26
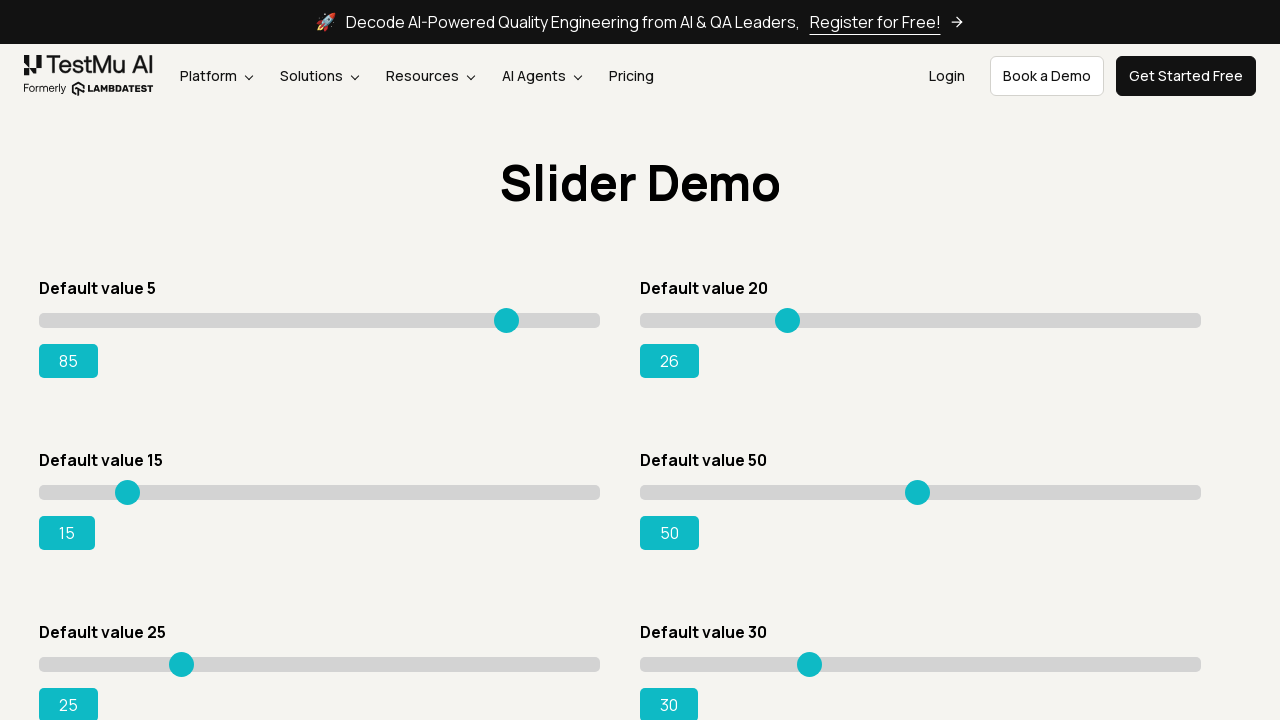

Pressed ArrowRight on slider 1 to increment value on input.sp__range >> nth=1
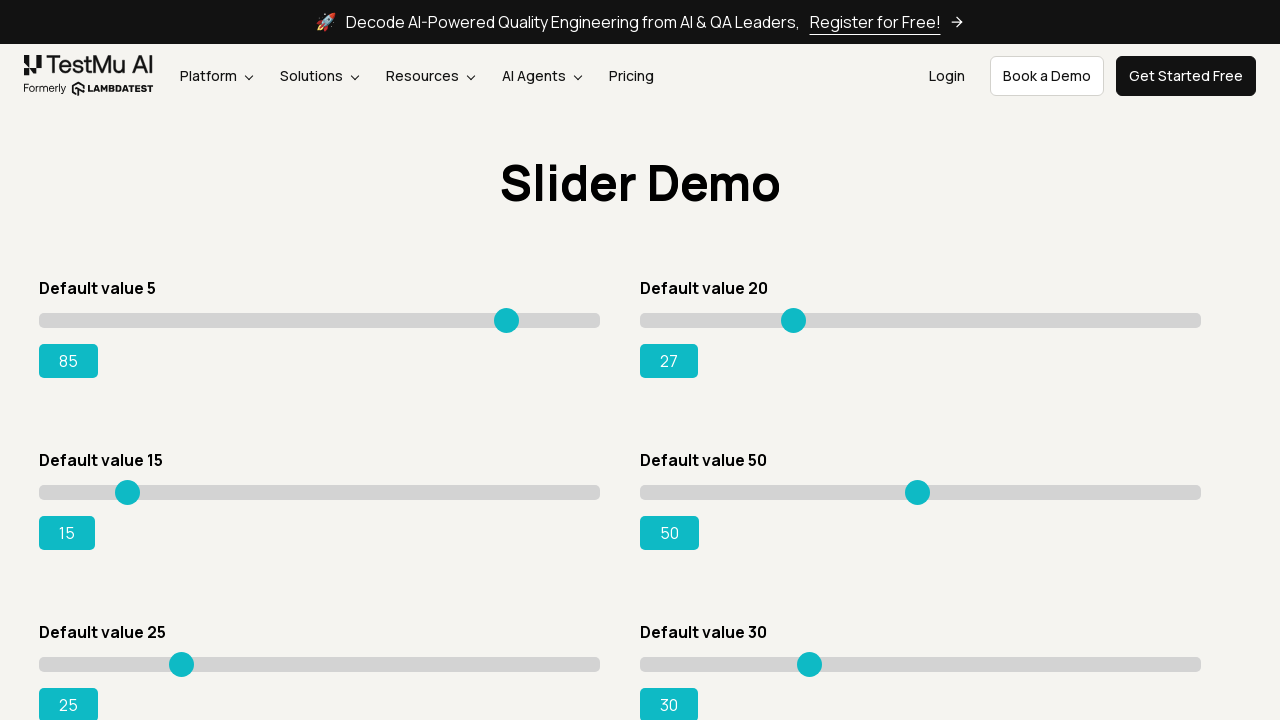

Retrieved updated value for slider 1: 27
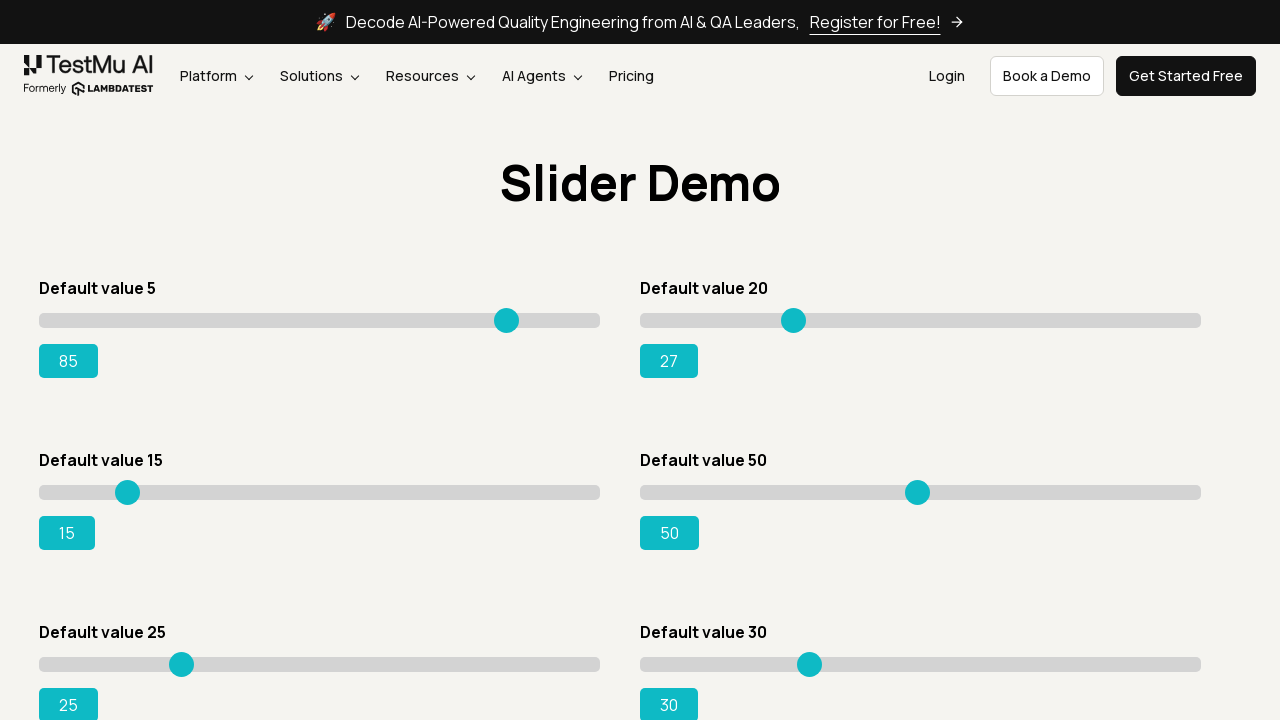

Pressed ArrowRight on slider 1 to increment value on input.sp__range >> nth=1
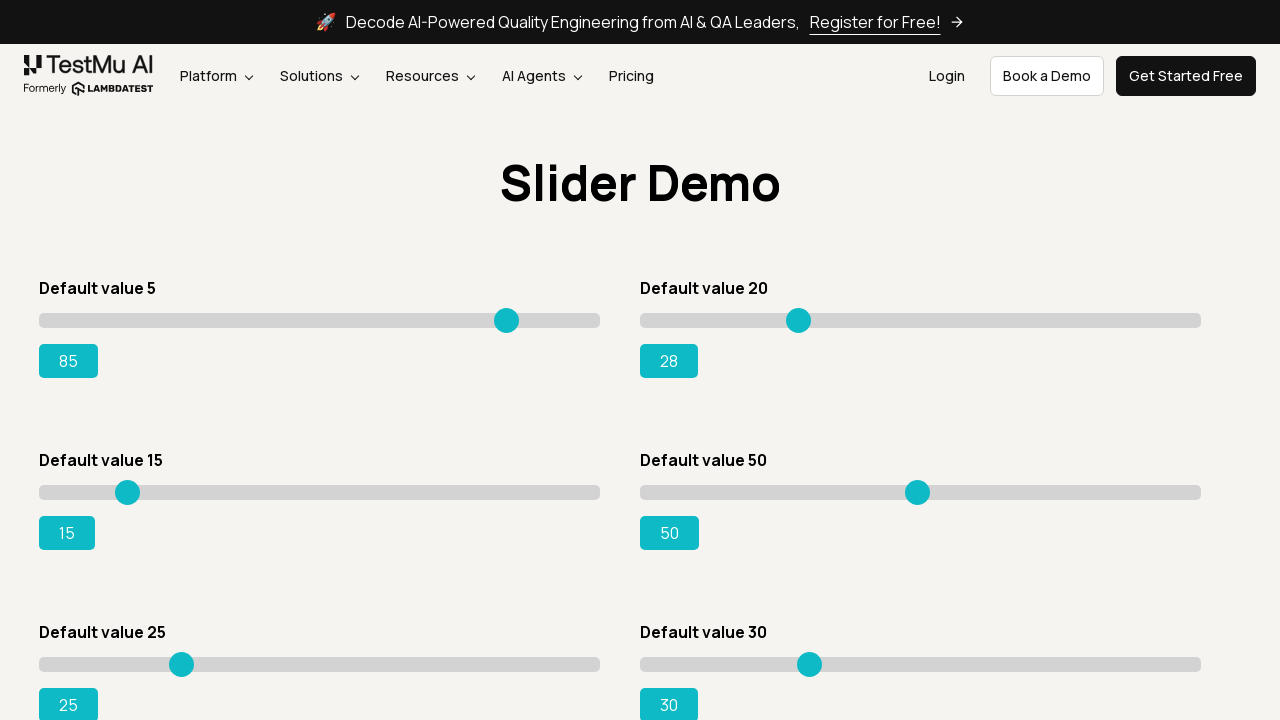

Retrieved updated value for slider 1: 28
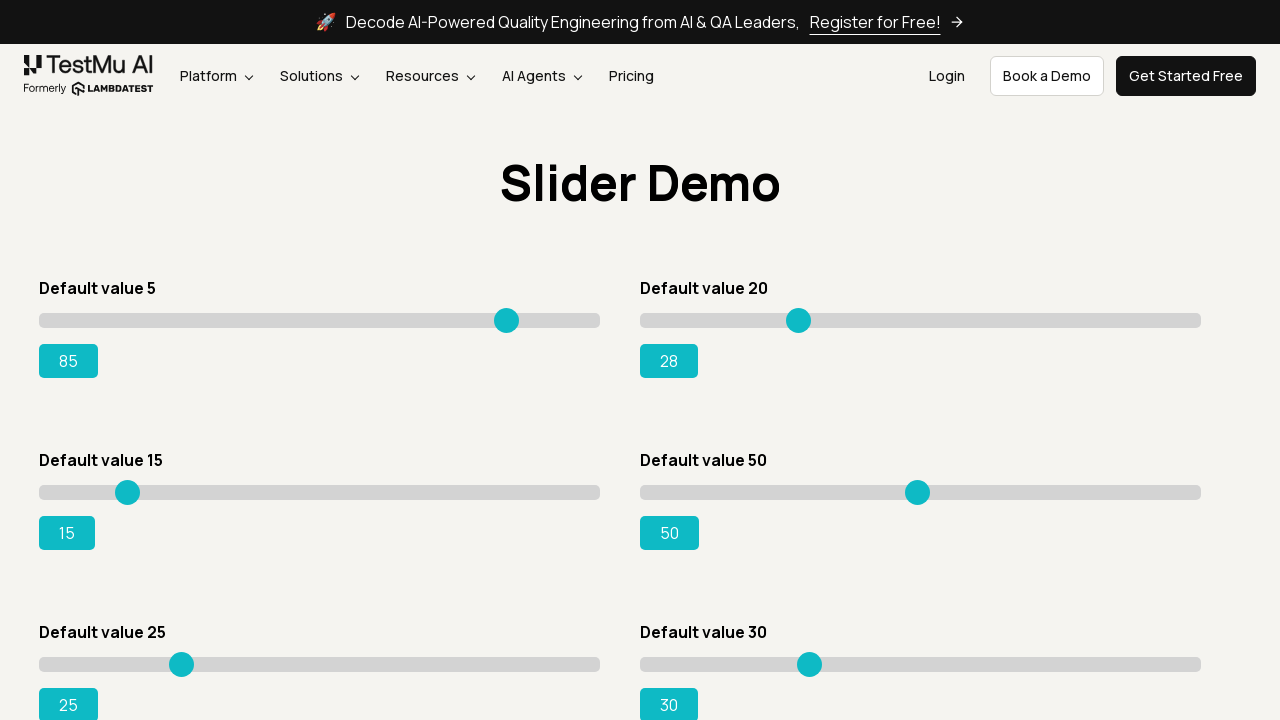

Pressed ArrowRight on slider 1 to increment value on input.sp__range >> nth=1
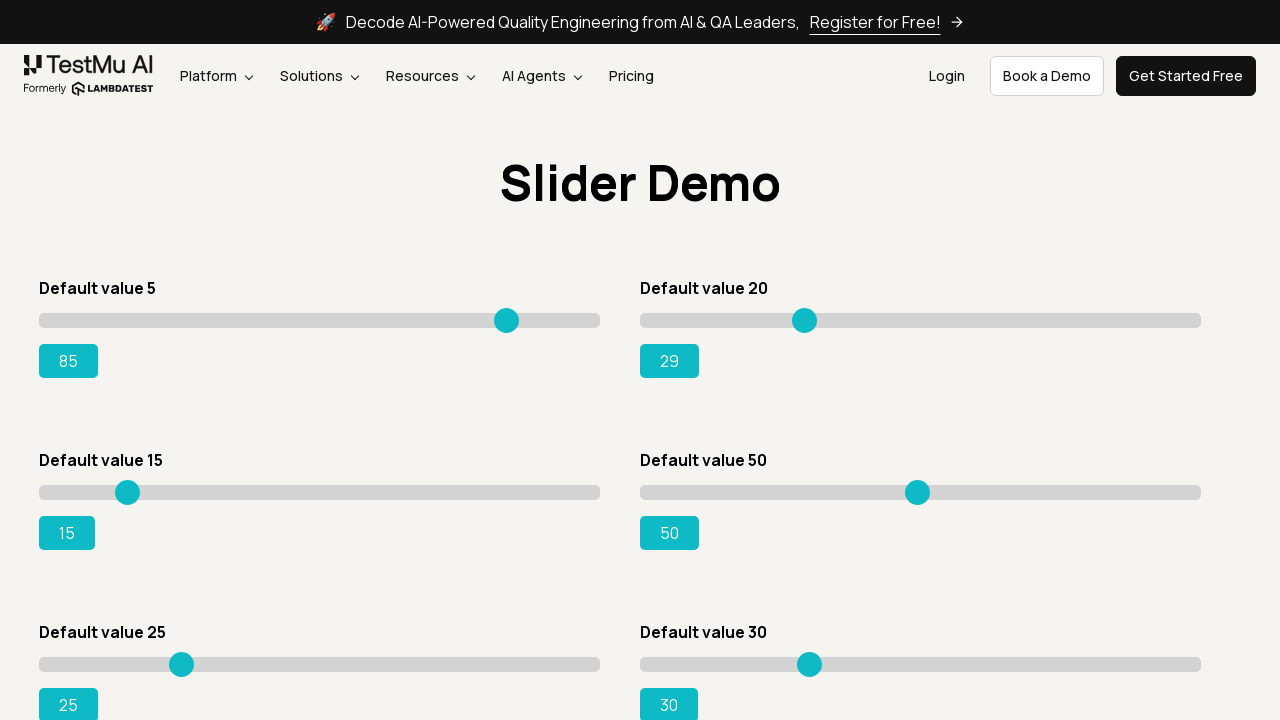

Retrieved updated value for slider 1: 29
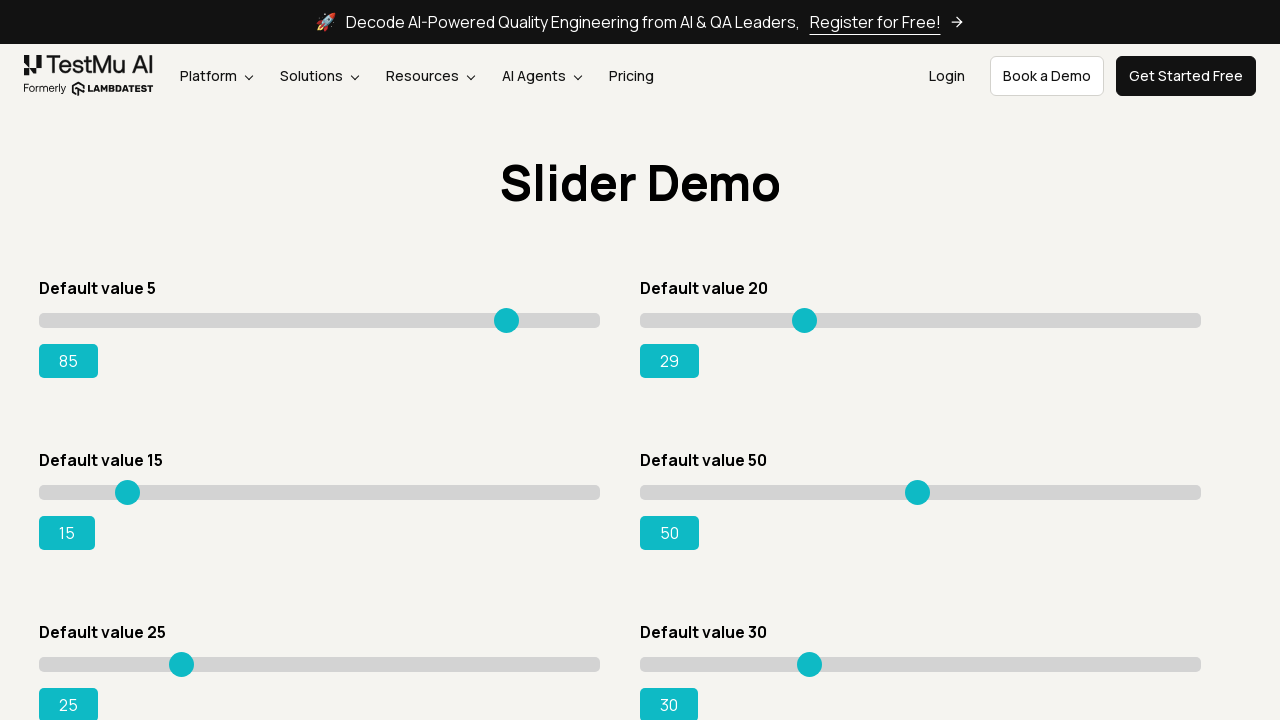

Pressed ArrowRight on slider 1 to increment value on input.sp__range >> nth=1
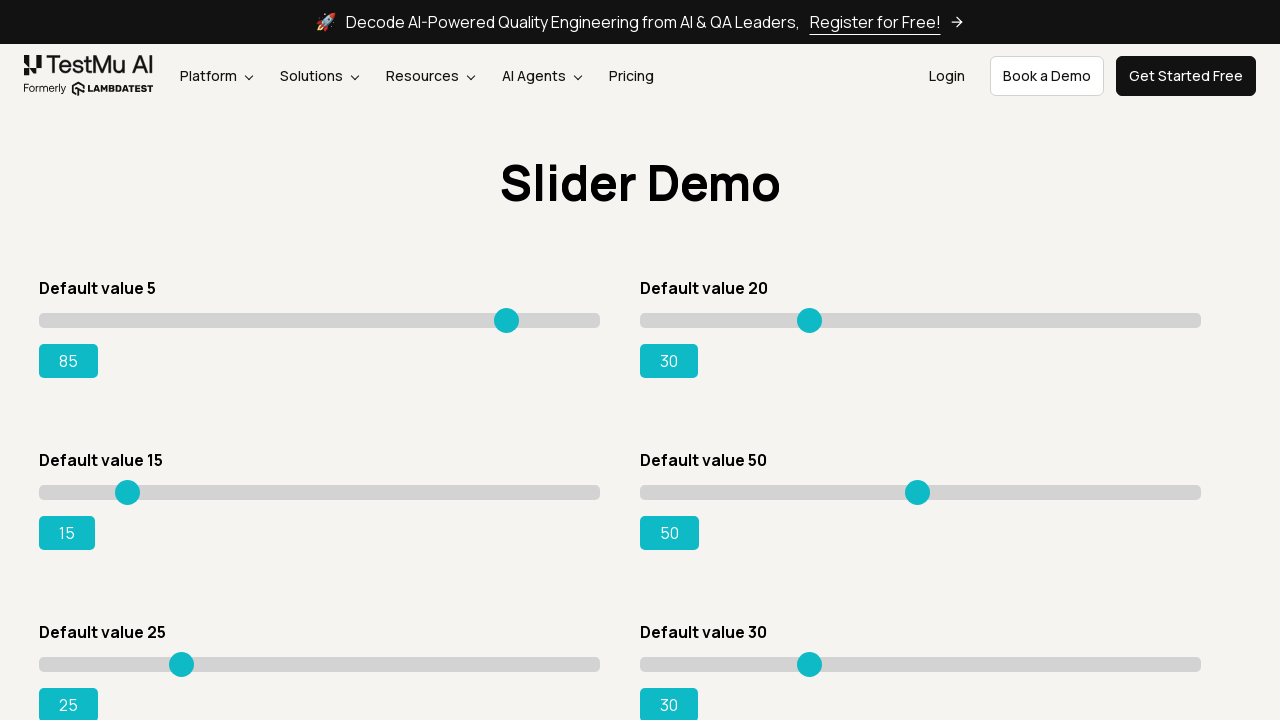

Retrieved updated value for slider 1: 30
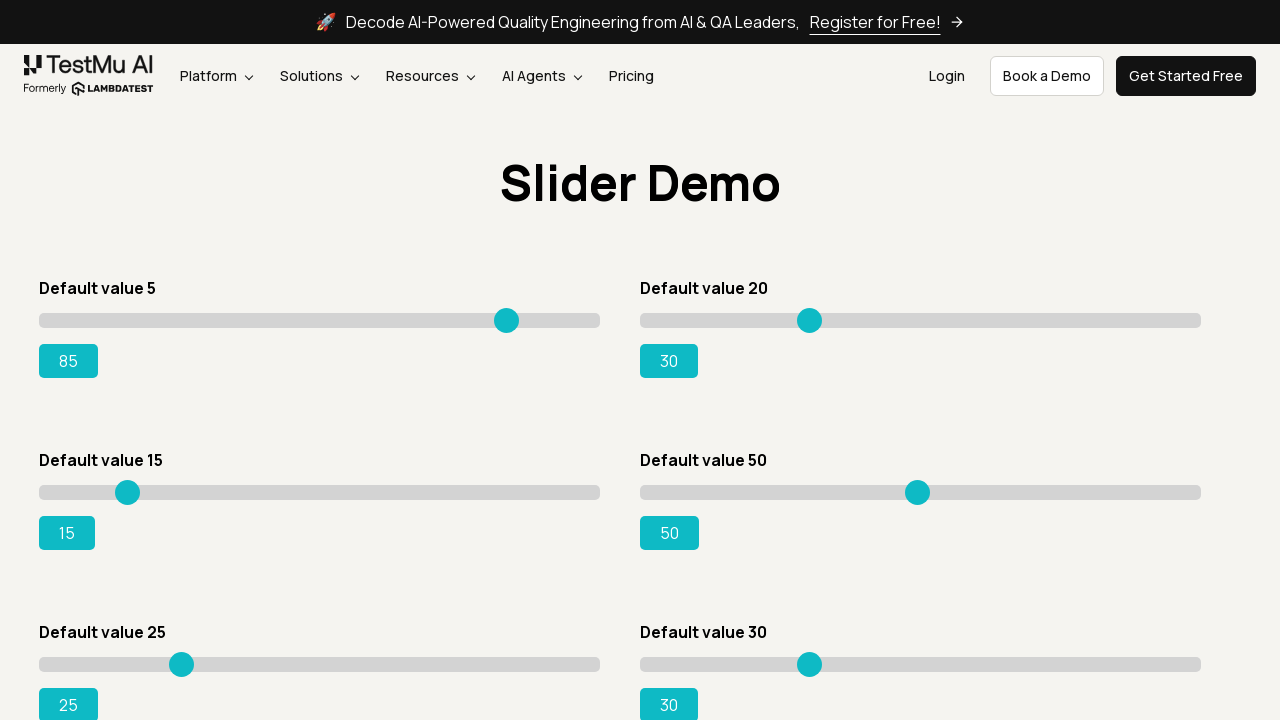

Pressed ArrowRight on slider 1 to increment value on input.sp__range >> nth=1
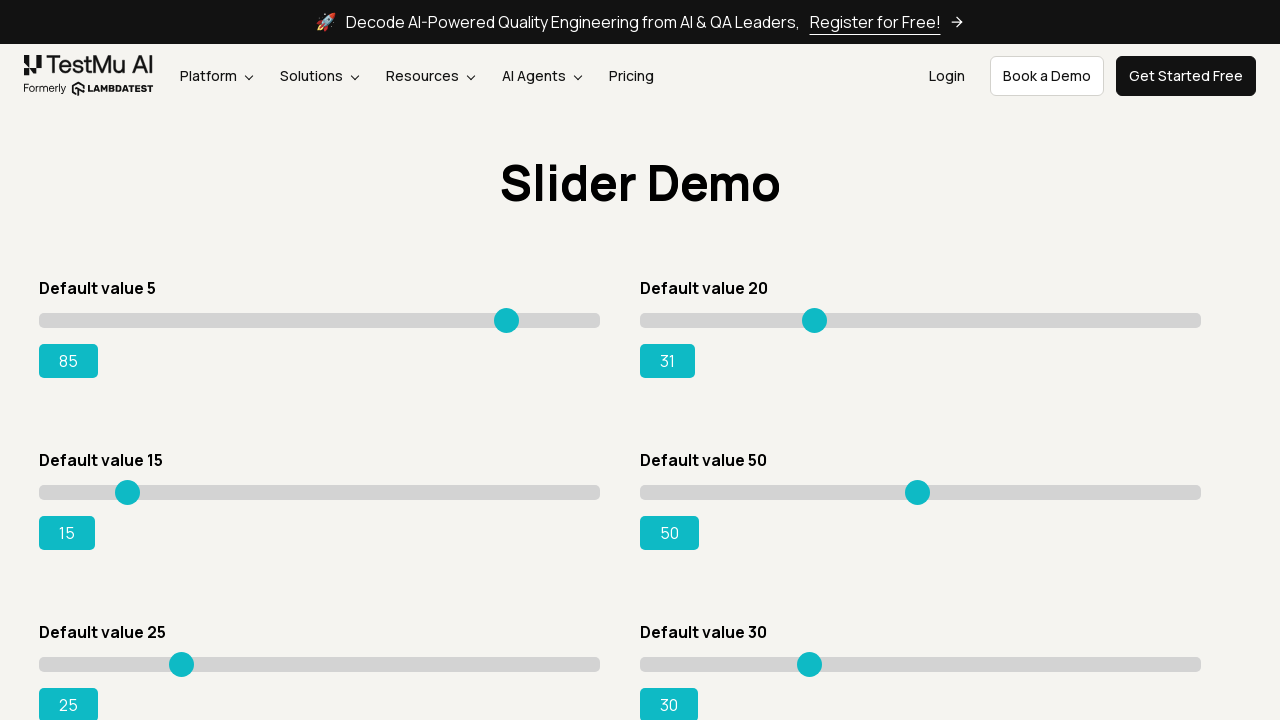

Retrieved updated value for slider 1: 31
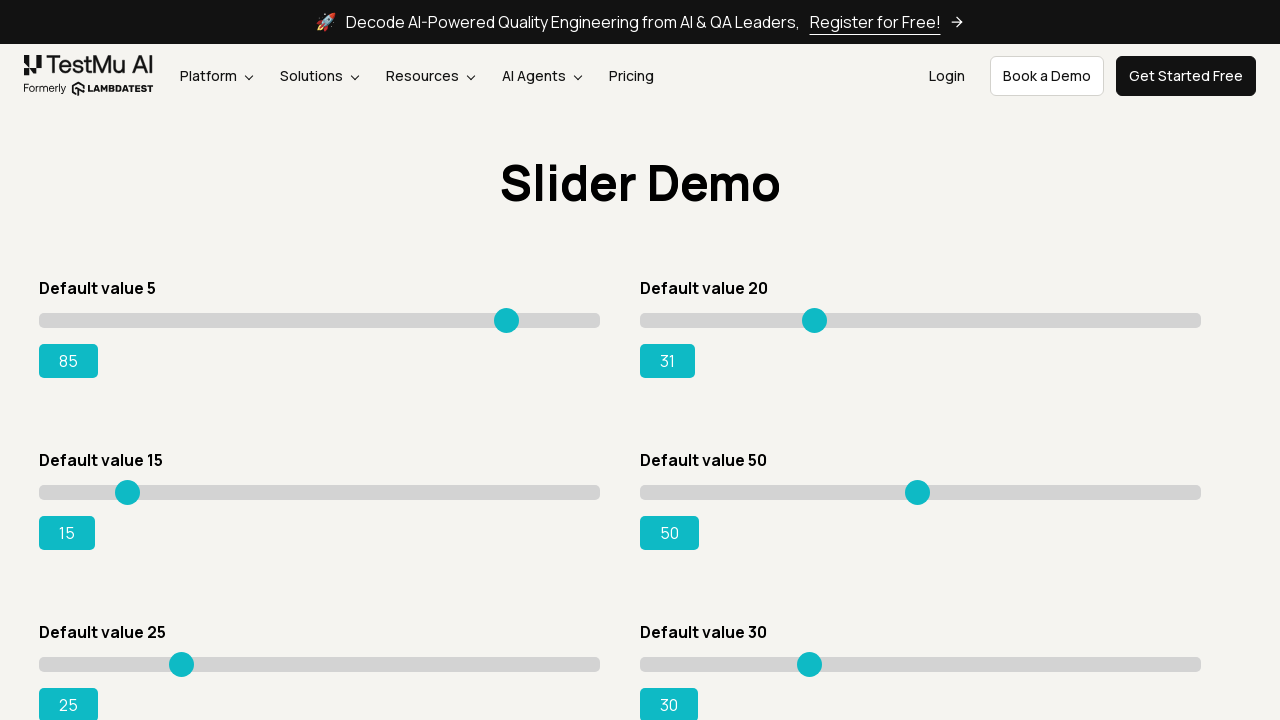

Pressed ArrowRight on slider 1 to increment value on input.sp__range >> nth=1
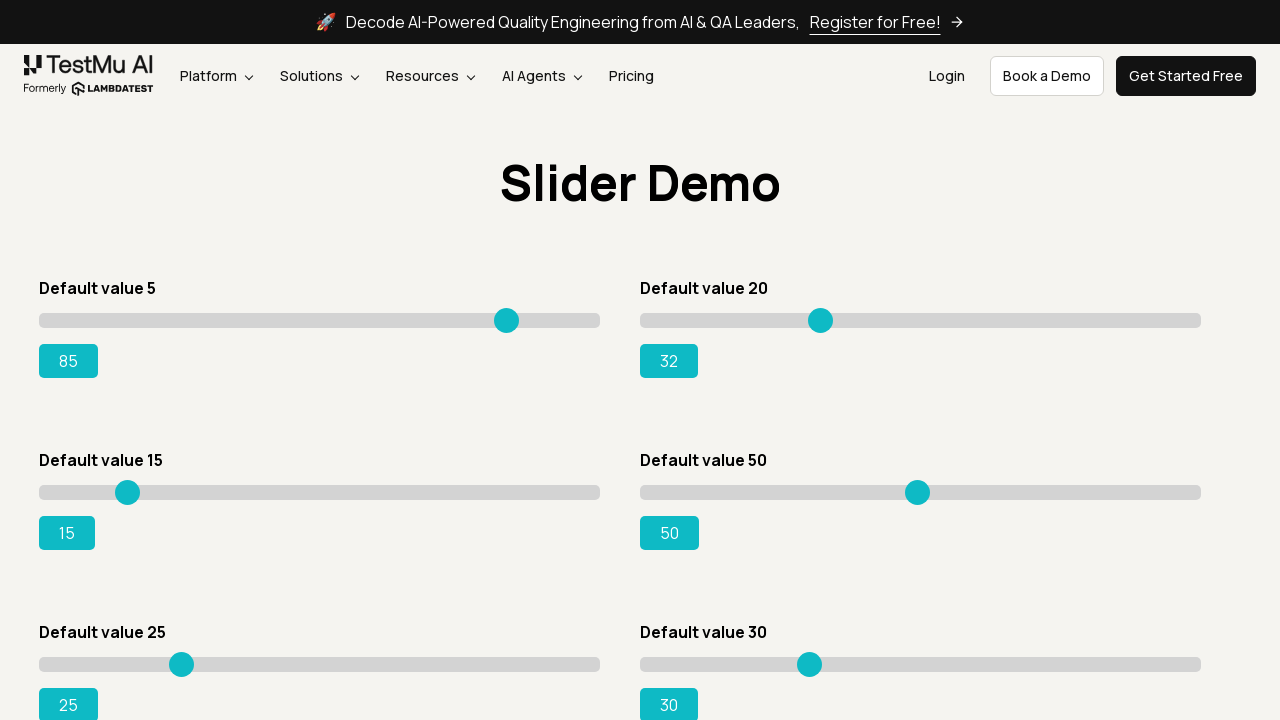

Retrieved updated value for slider 1: 32
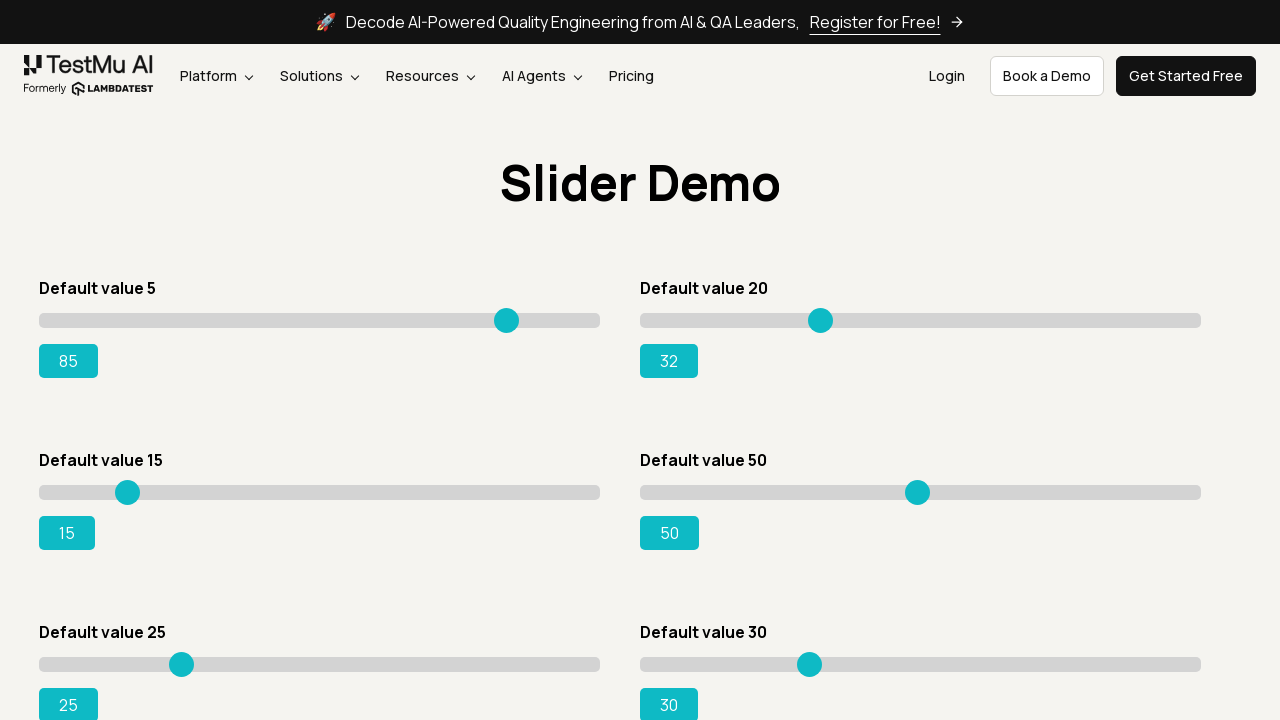

Pressed ArrowRight on slider 1 to increment value on input.sp__range >> nth=1
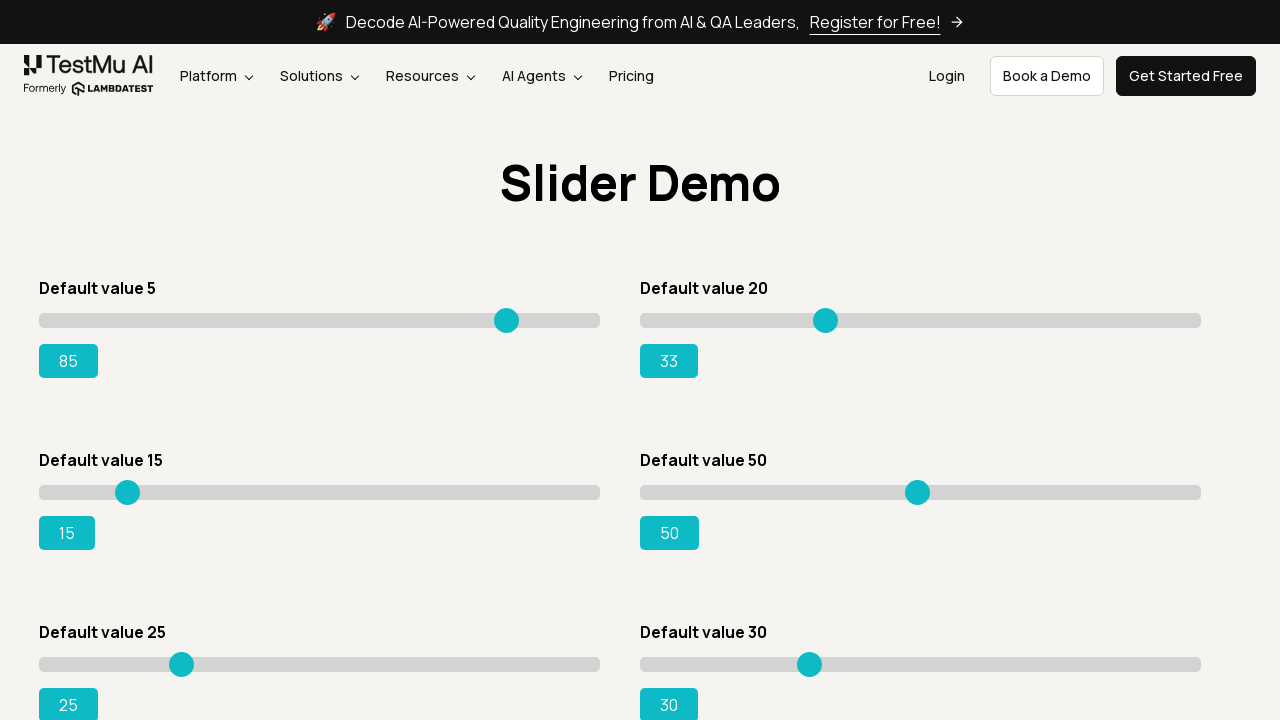

Retrieved updated value for slider 1: 33
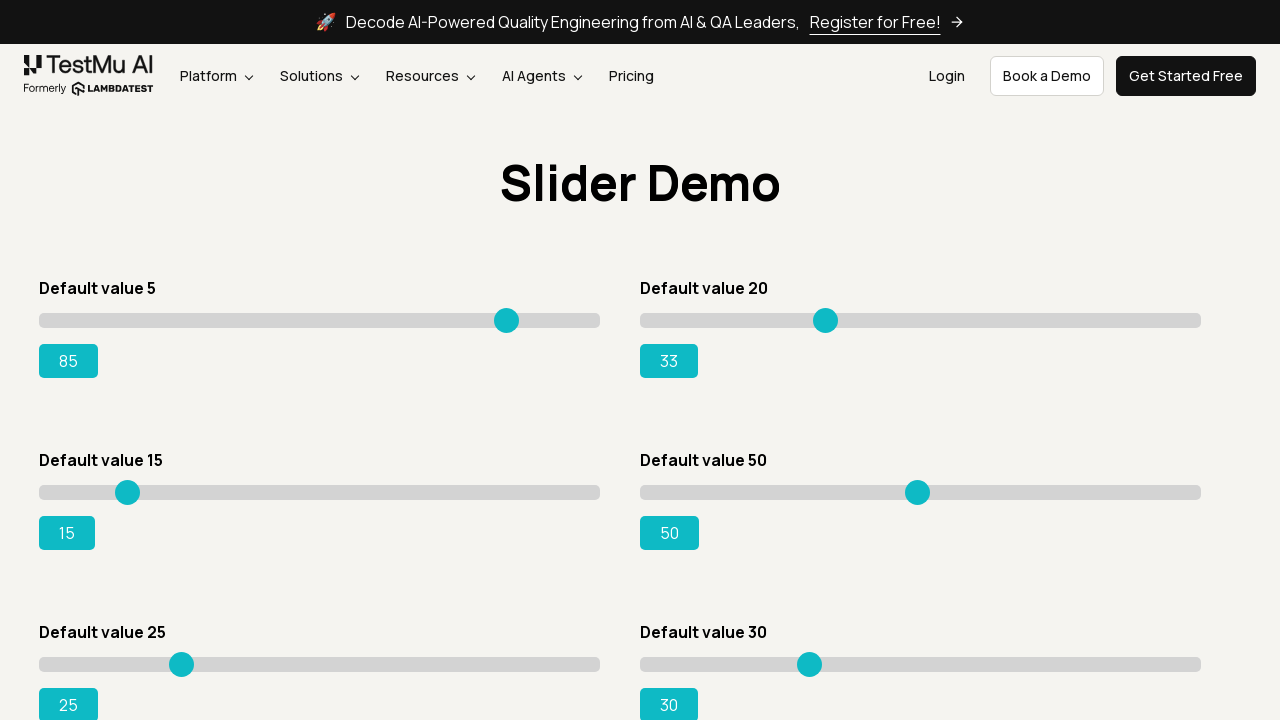

Pressed ArrowRight on slider 1 to increment value on input.sp__range >> nth=1
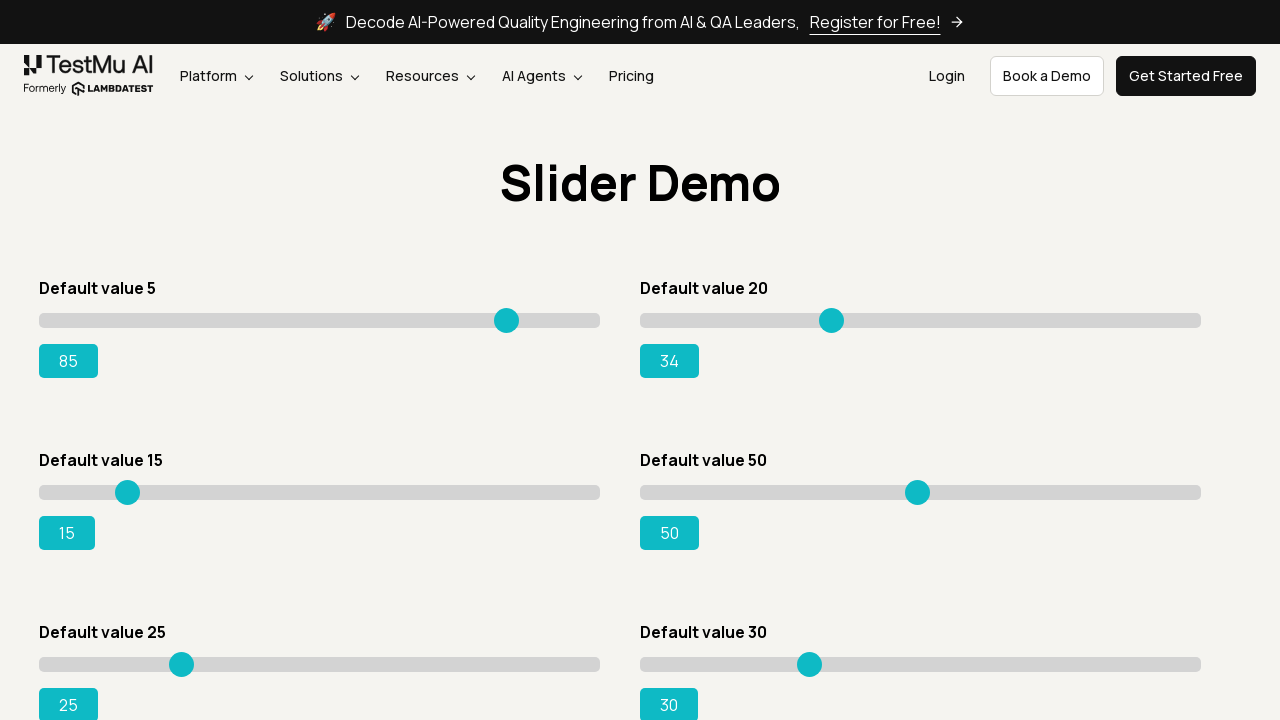

Retrieved updated value for slider 1: 34
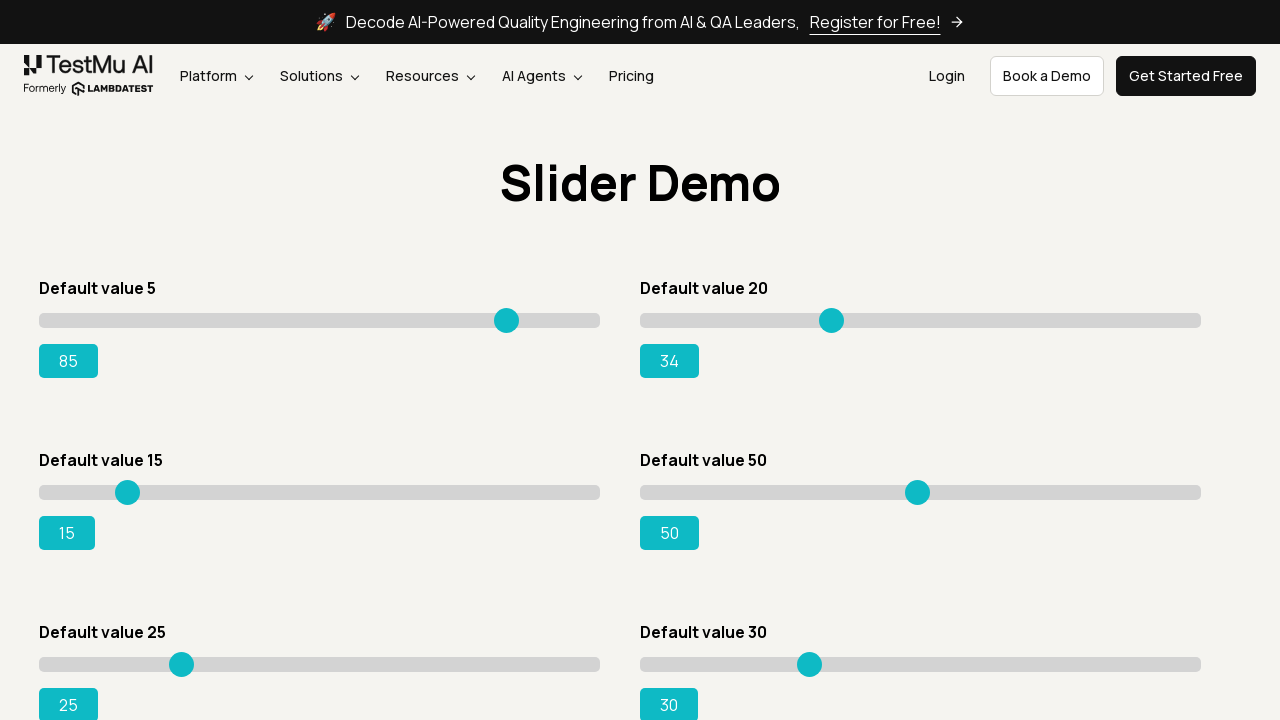

Pressed ArrowRight on slider 1 to increment value on input.sp__range >> nth=1
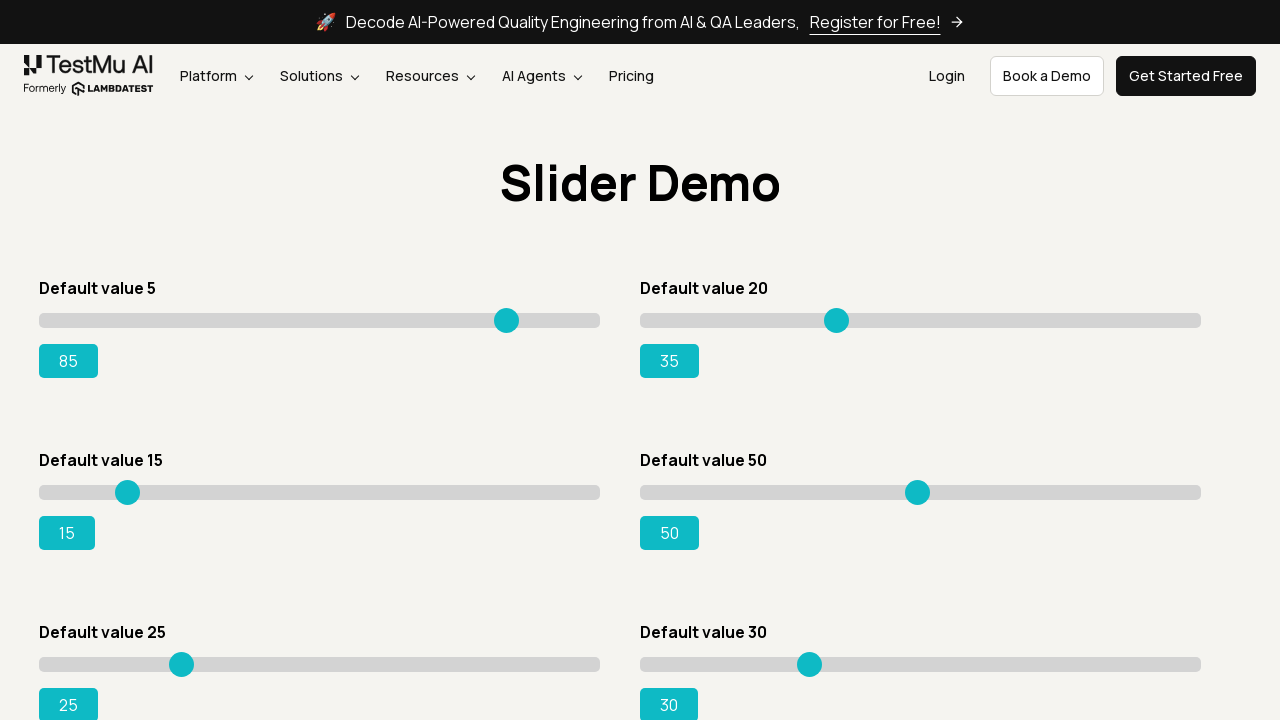

Retrieved updated value for slider 1: 35
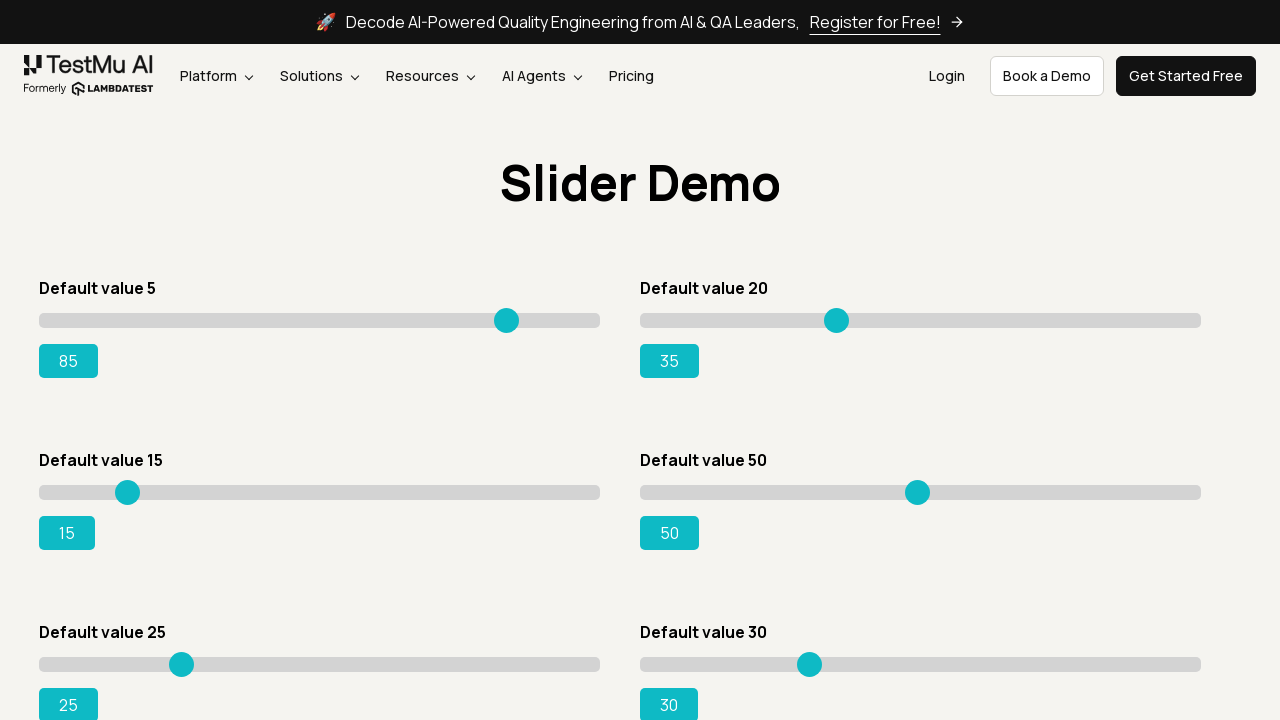

Pressed ArrowRight on slider 1 to increment value on input.sp__range >> nth=1
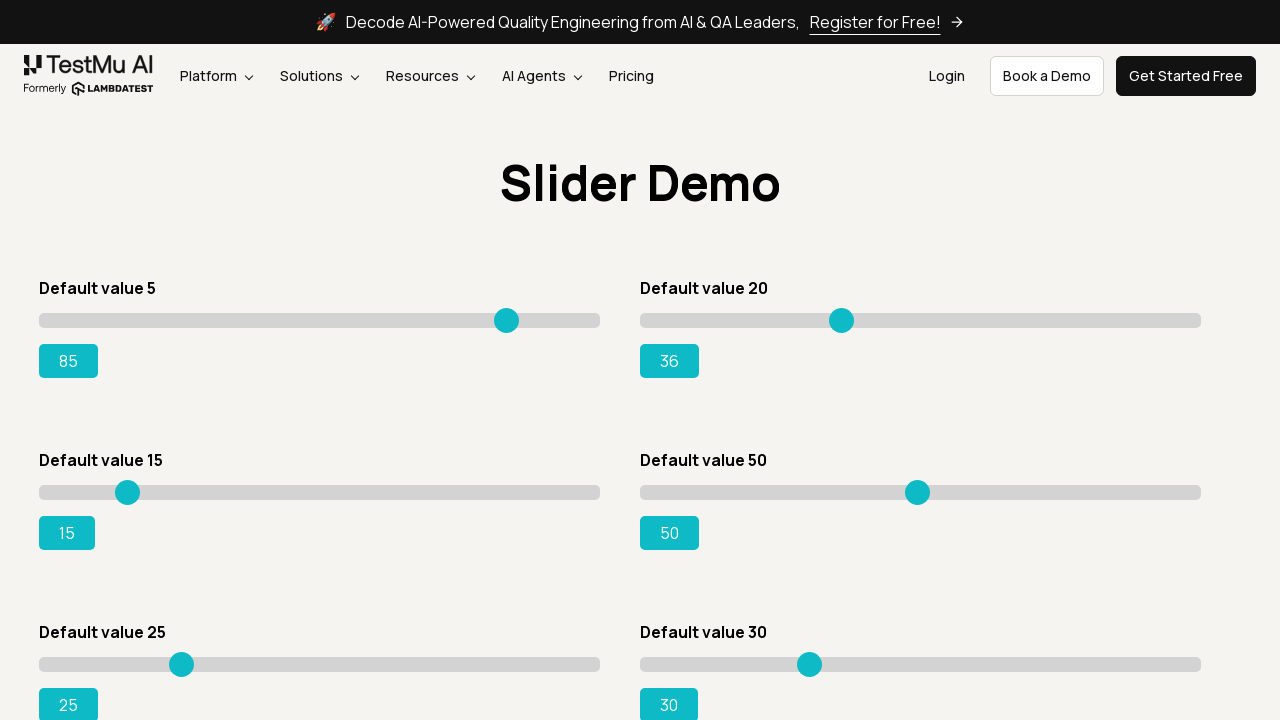

Retrieved updated value for slider 1: 36
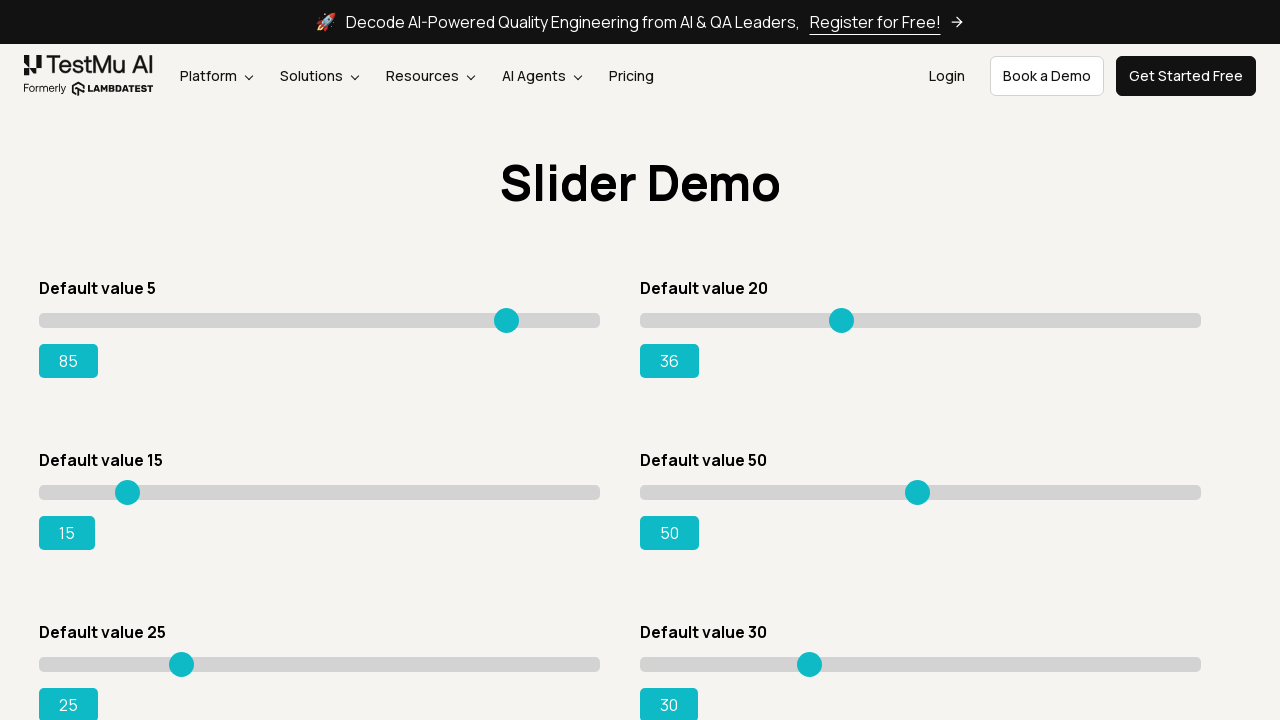

Pressed ArrowRight on slider 1 to increment value on input.sp__range >> nth=1
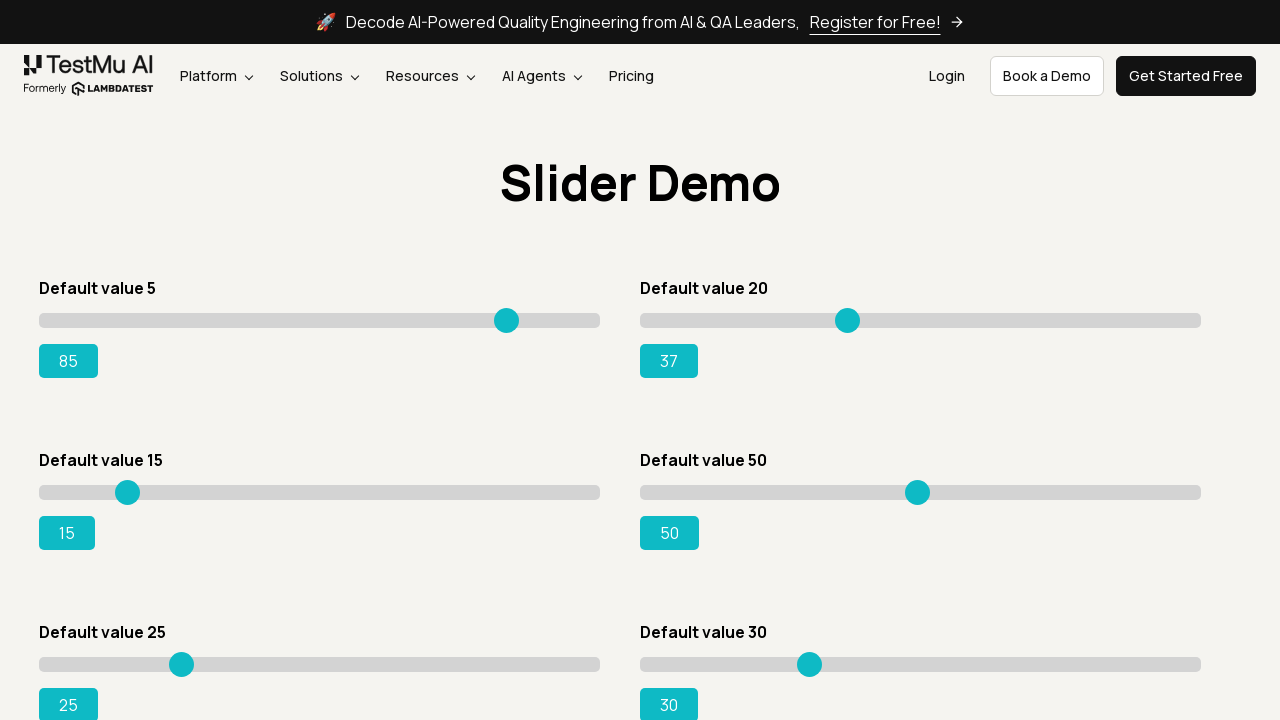

Retrieved updated value for slider 1: 37
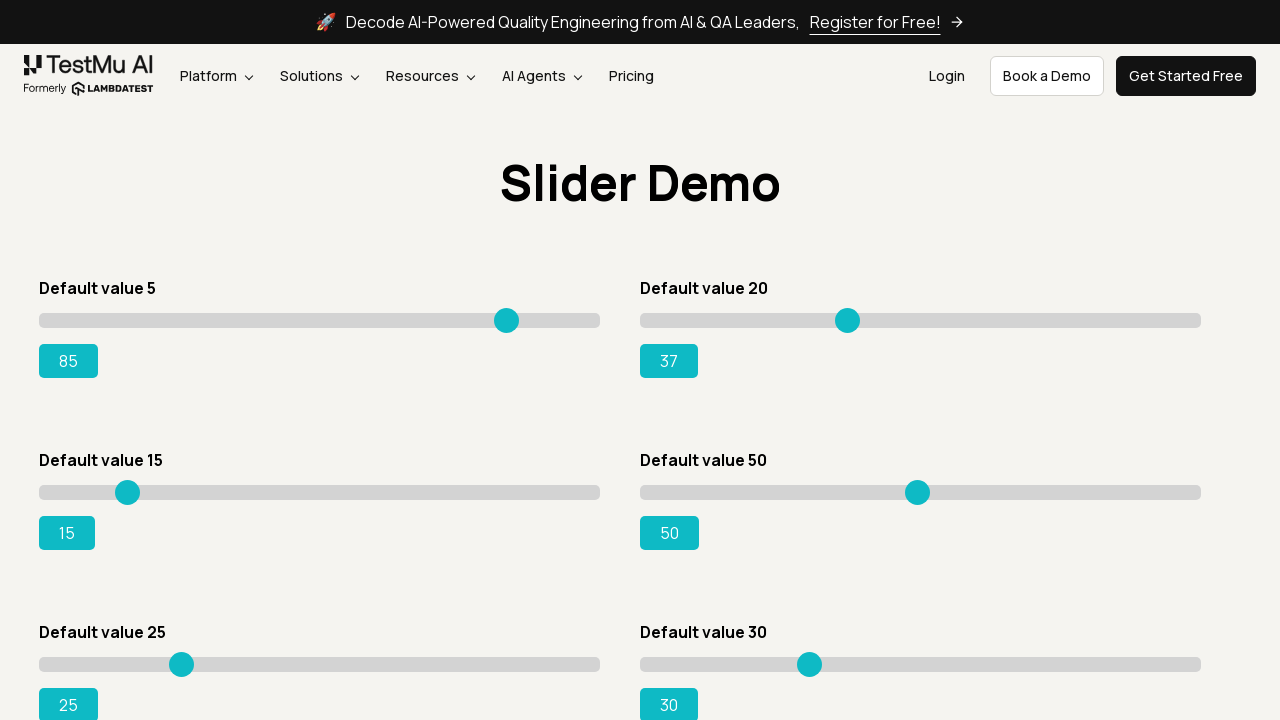

Pressed ArrowRight on slider 1 to increment value on input.sp__range >> nth=1
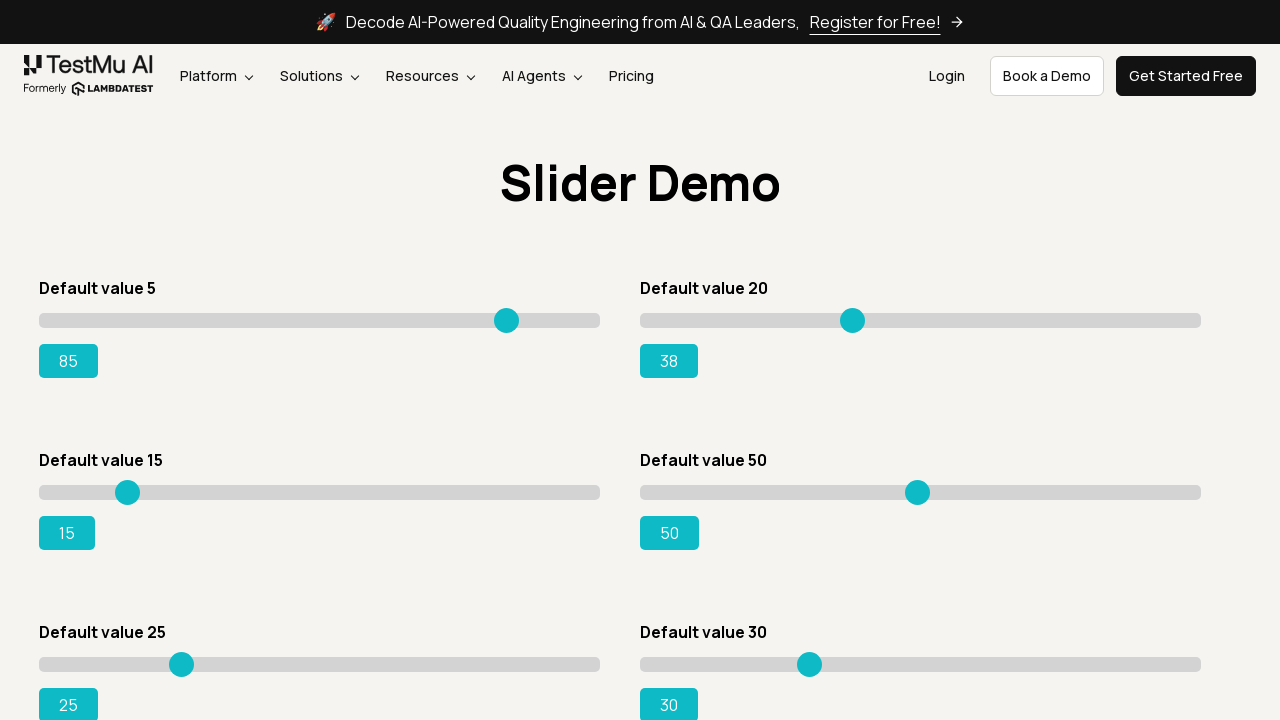

Retrieved updated value for slider 1: 38
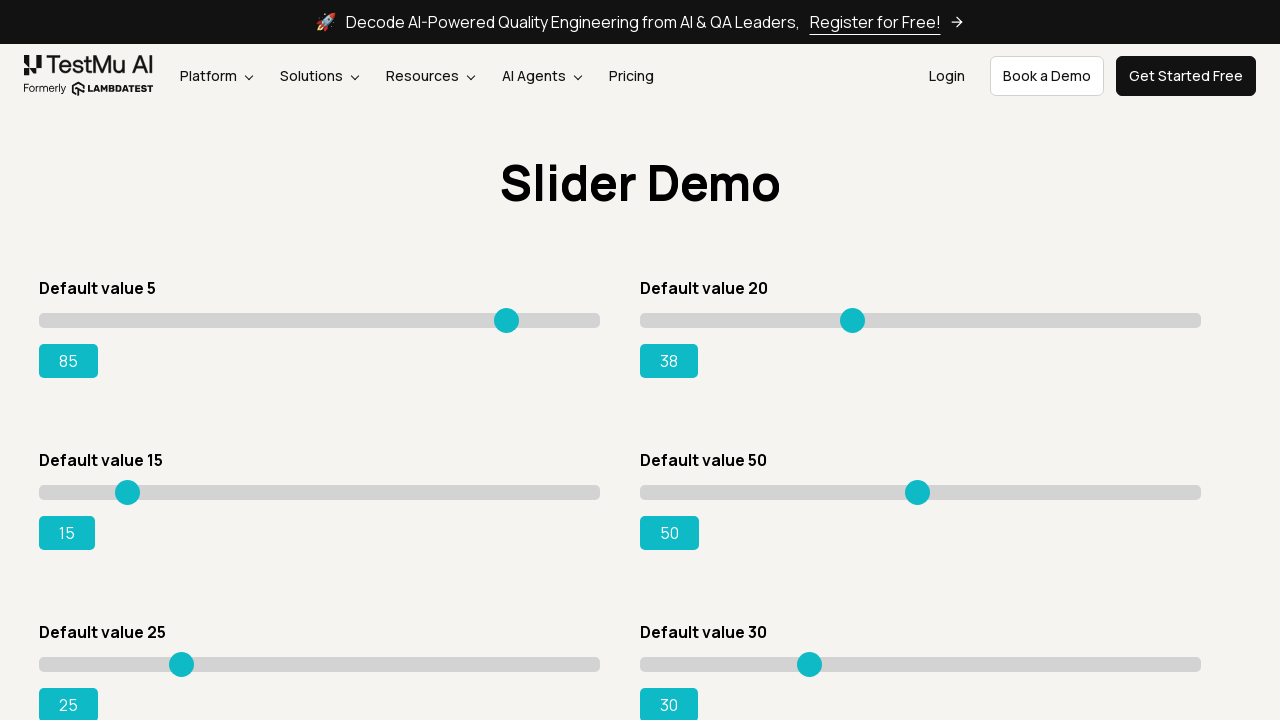

Pressed ArrowRight on slider 1 to increment value on input.sp__range >> nth=1
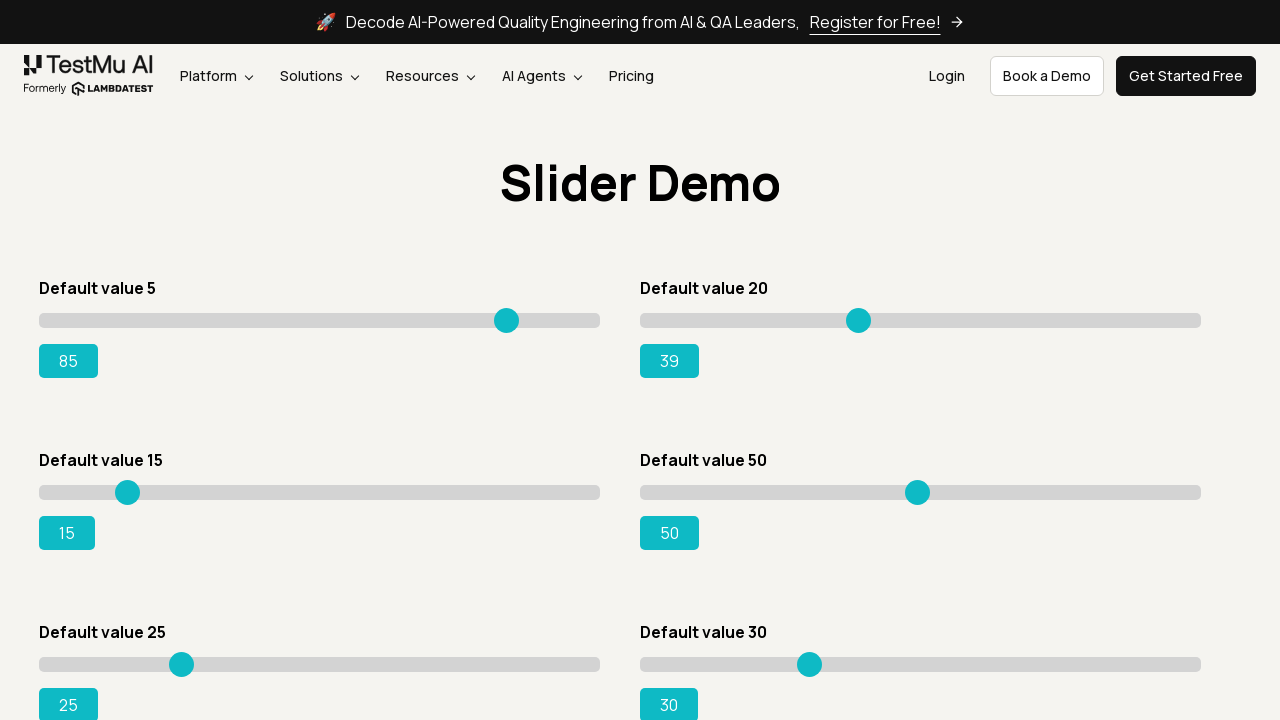

Retrieved updated value for slider 1: 39
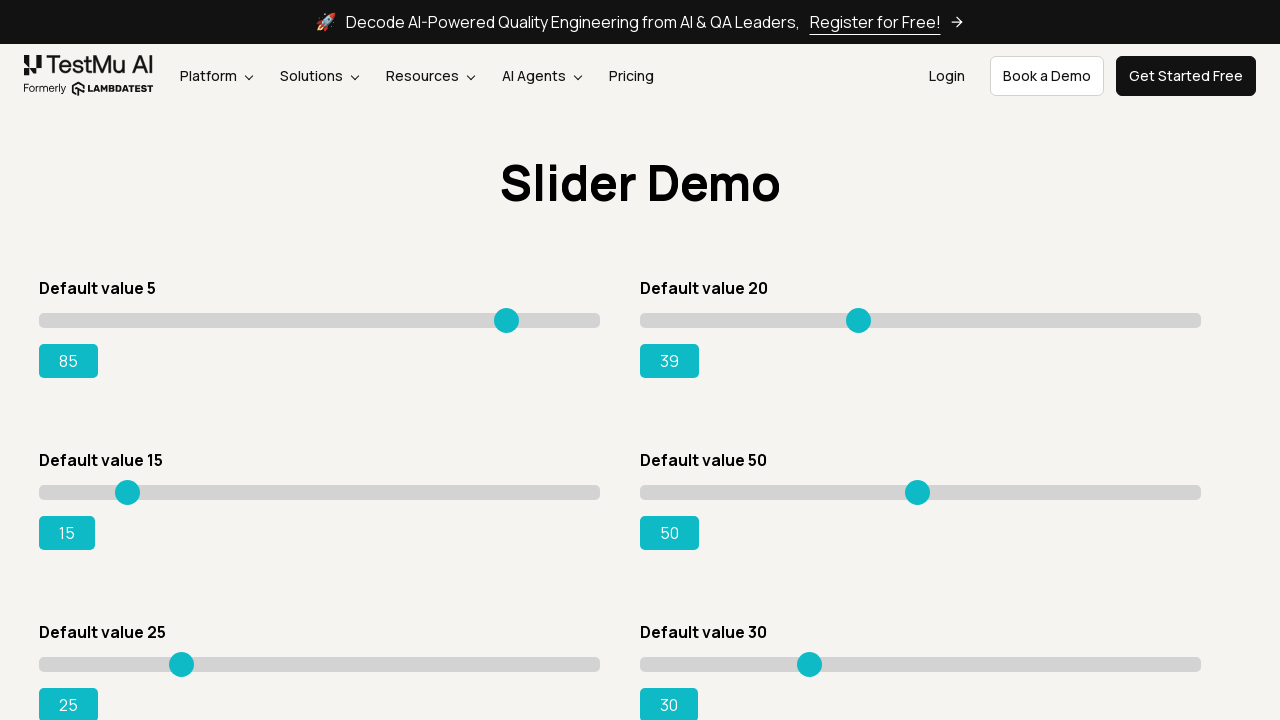

Pressed ArrowRight on slider 1 to increment value on input.sp__range >> nth=1
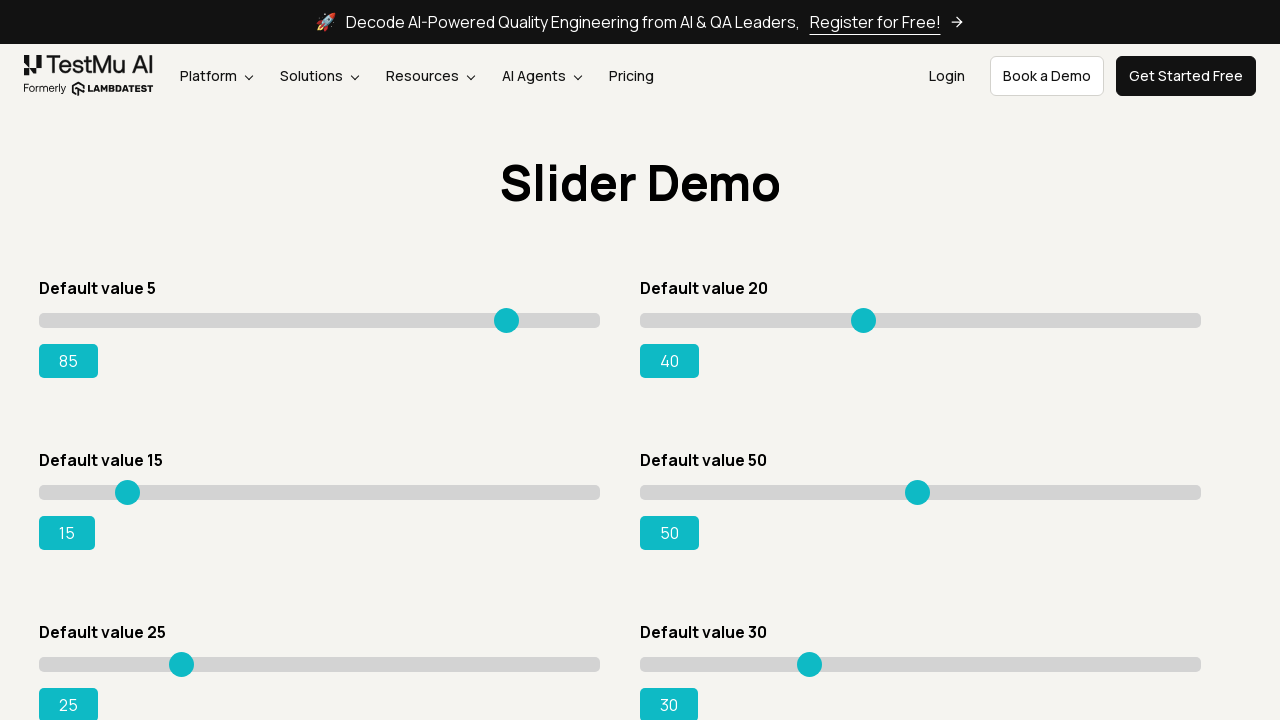

Retrieved updated value for slider 1: 40
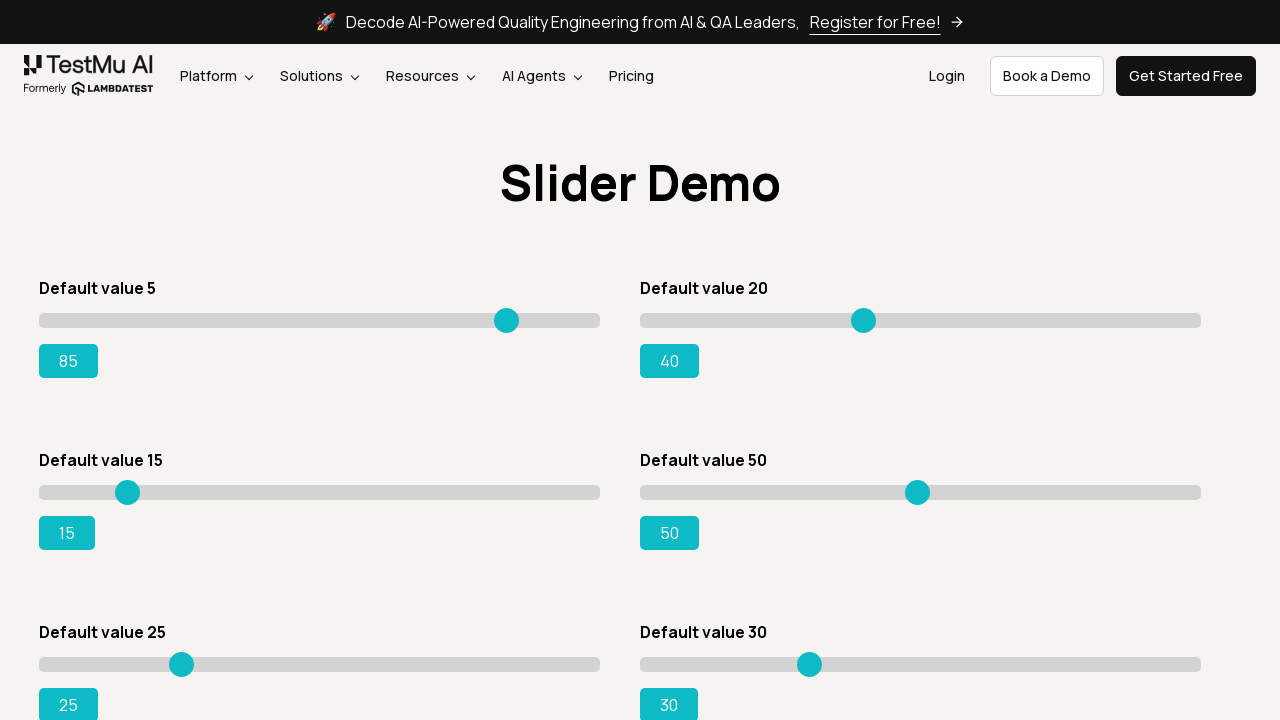

Pressed ArrowRight on slider 1 to increment value on input.sp__range >> nth=1
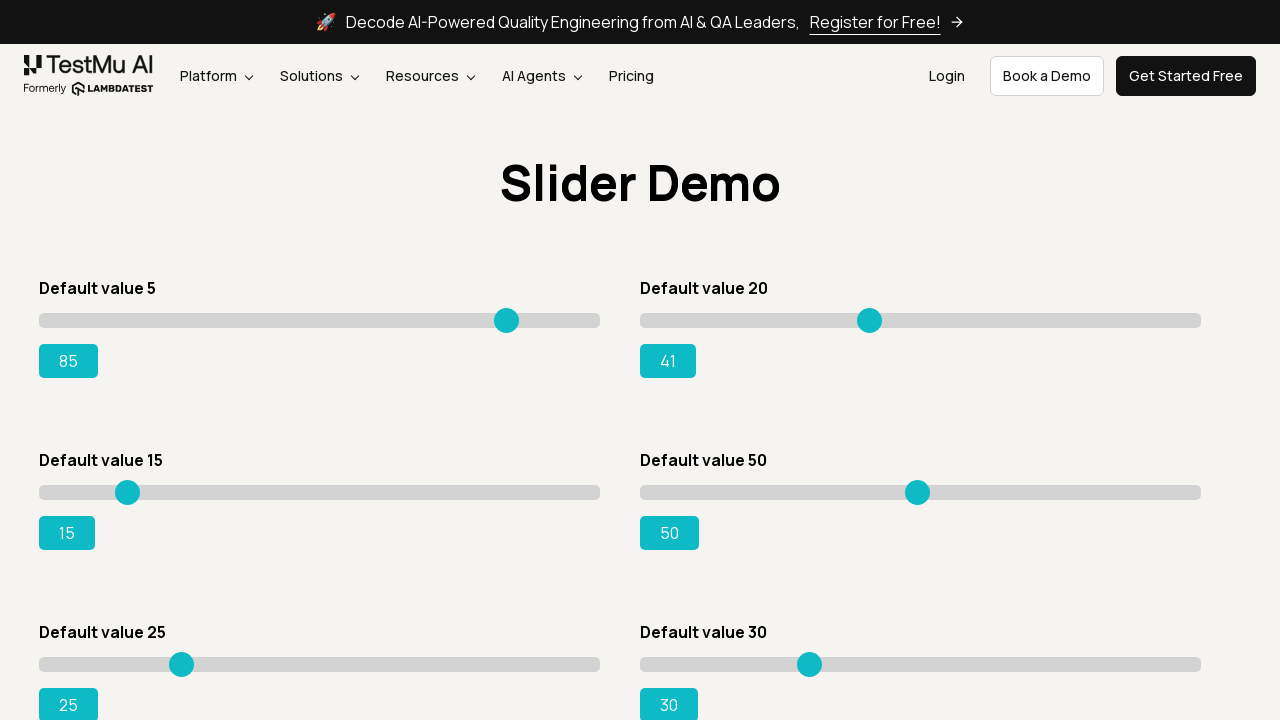

Retrieved updated value for slider 1: 41
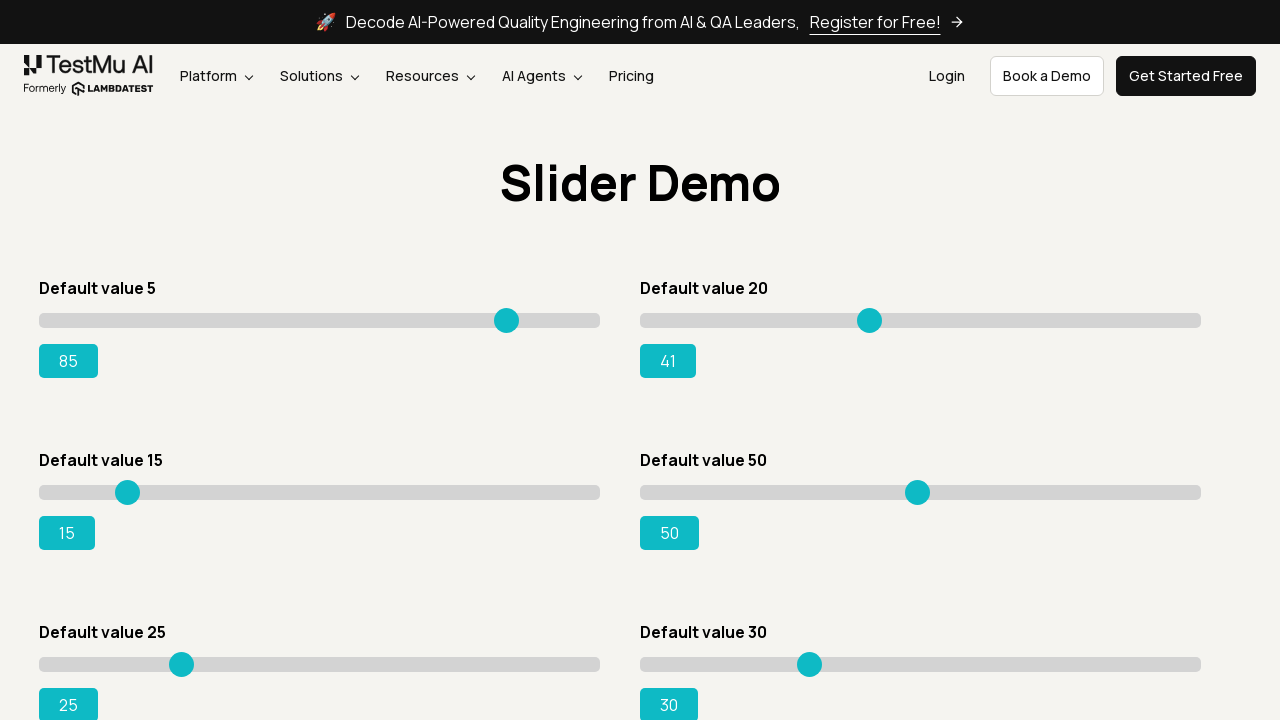

Pressed ArrowRight on slider 1 to increment value on input.sp__range >> nth=1
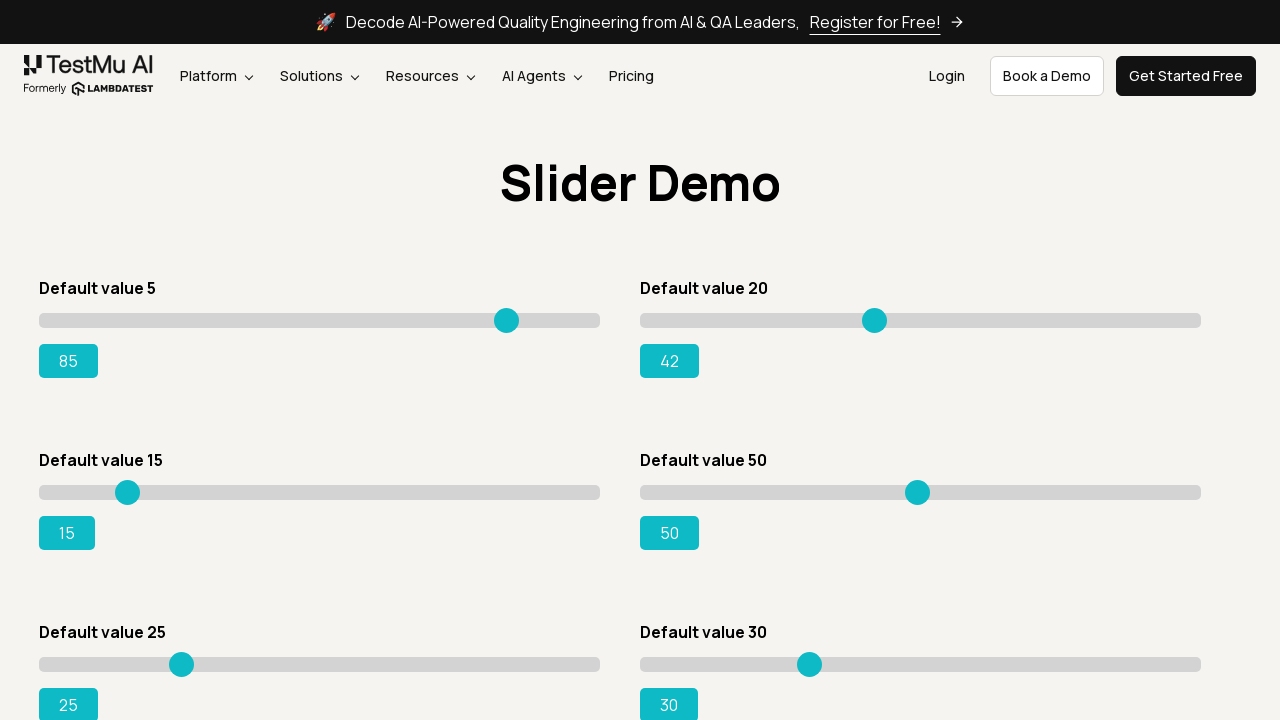

Retrieved updated value for slider 1: 42
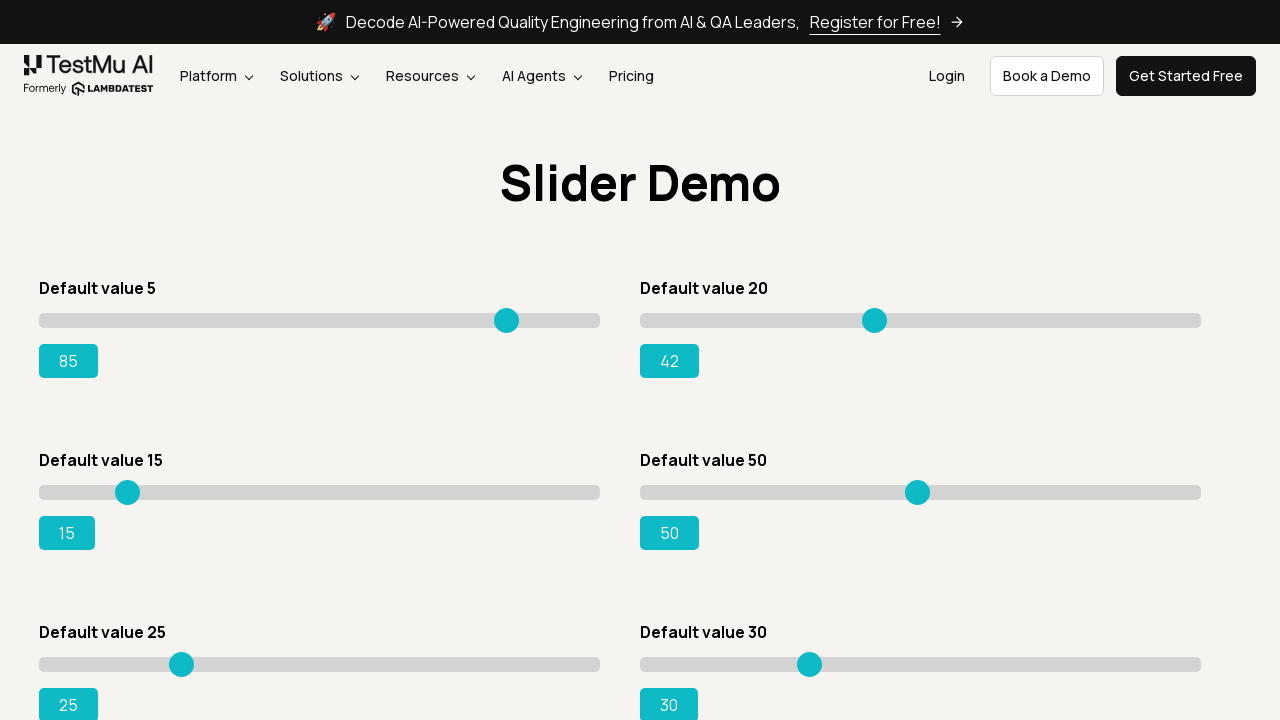

Pressed ArrowRight on slider 1 to increment value on input.sp__range >> nth=1
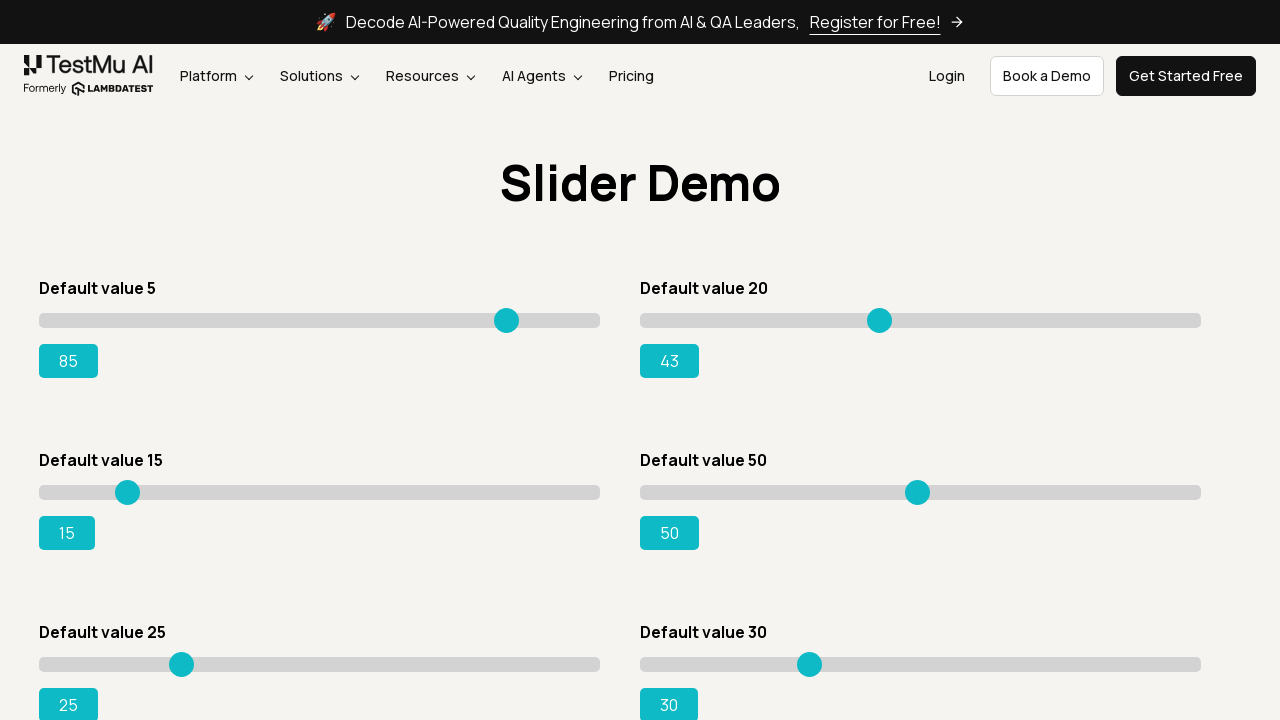

Retrieved updated value for slider 1: 43
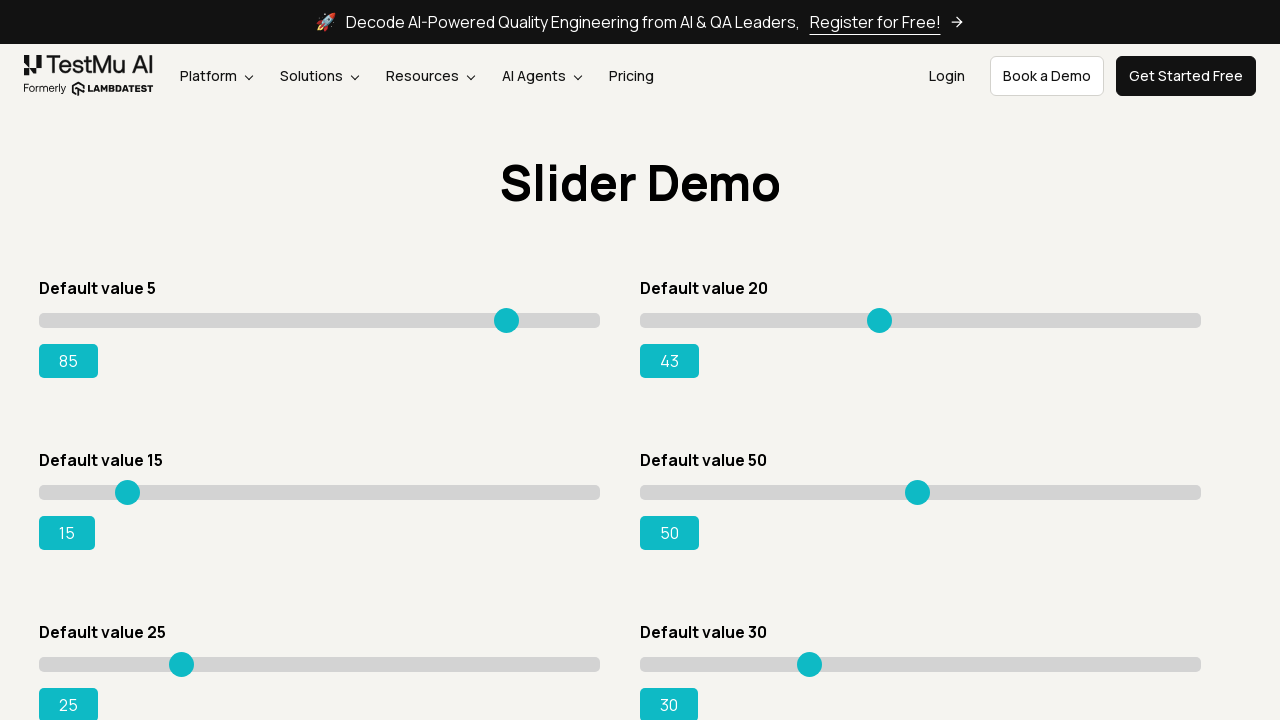

Pressed ArrowRight on slider 1 to increment value on input.sp__range >> nth=1
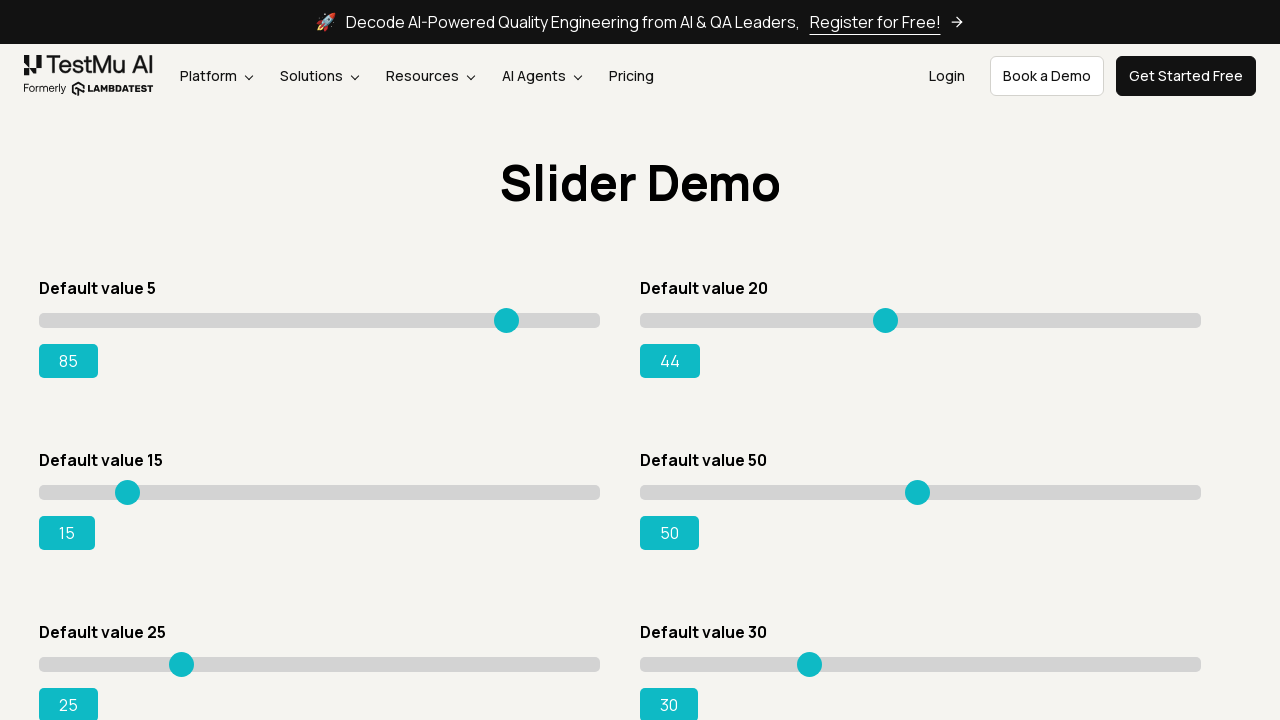

Retrieved updated value for slider 1: 44
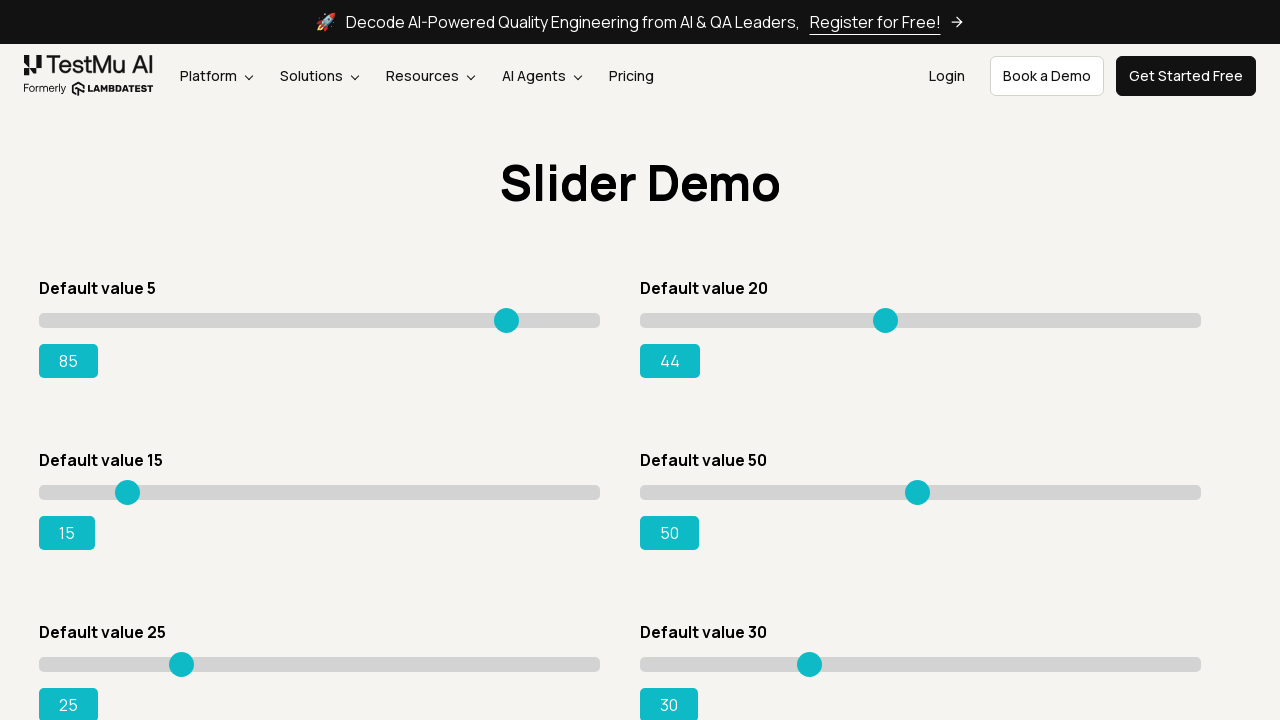

Pressed ArrowRight on slider 1 to increment value on input.sp__range >> nth=1
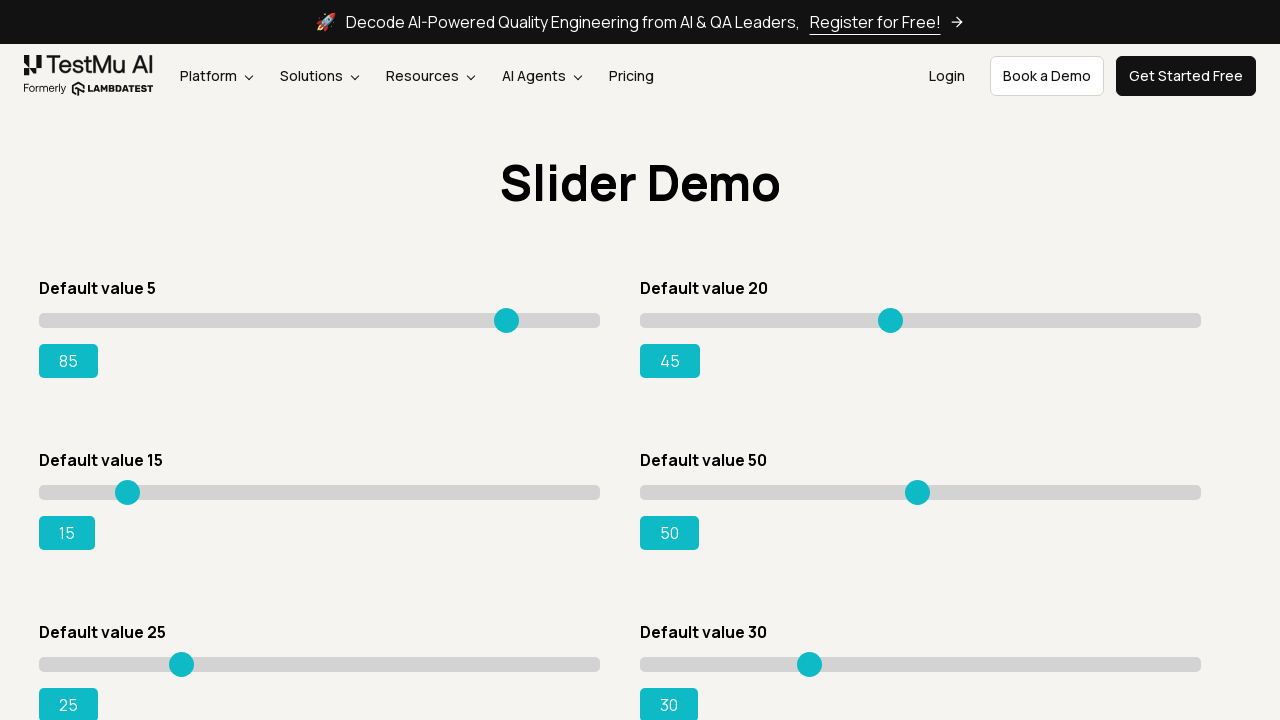

Retrieved updated value for slider 1: 45
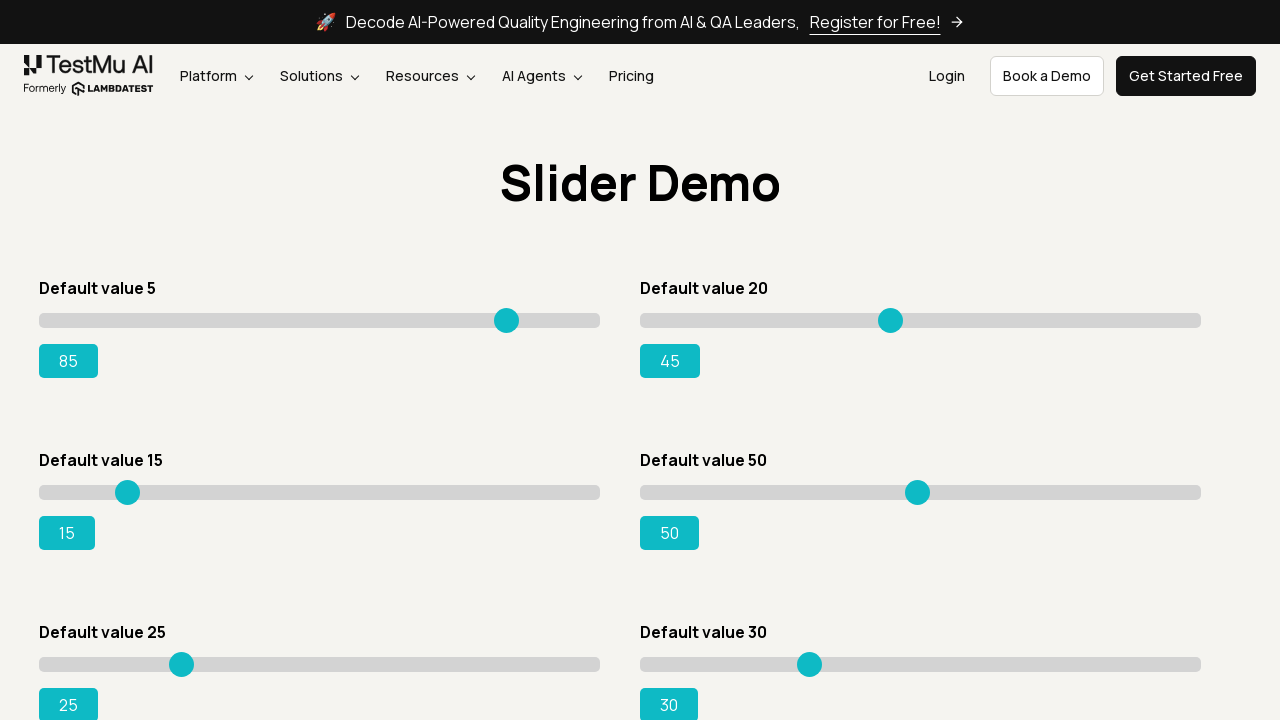

Pressed ArrowRight on slider 1 to increment value on input.sp__range >> nth=1
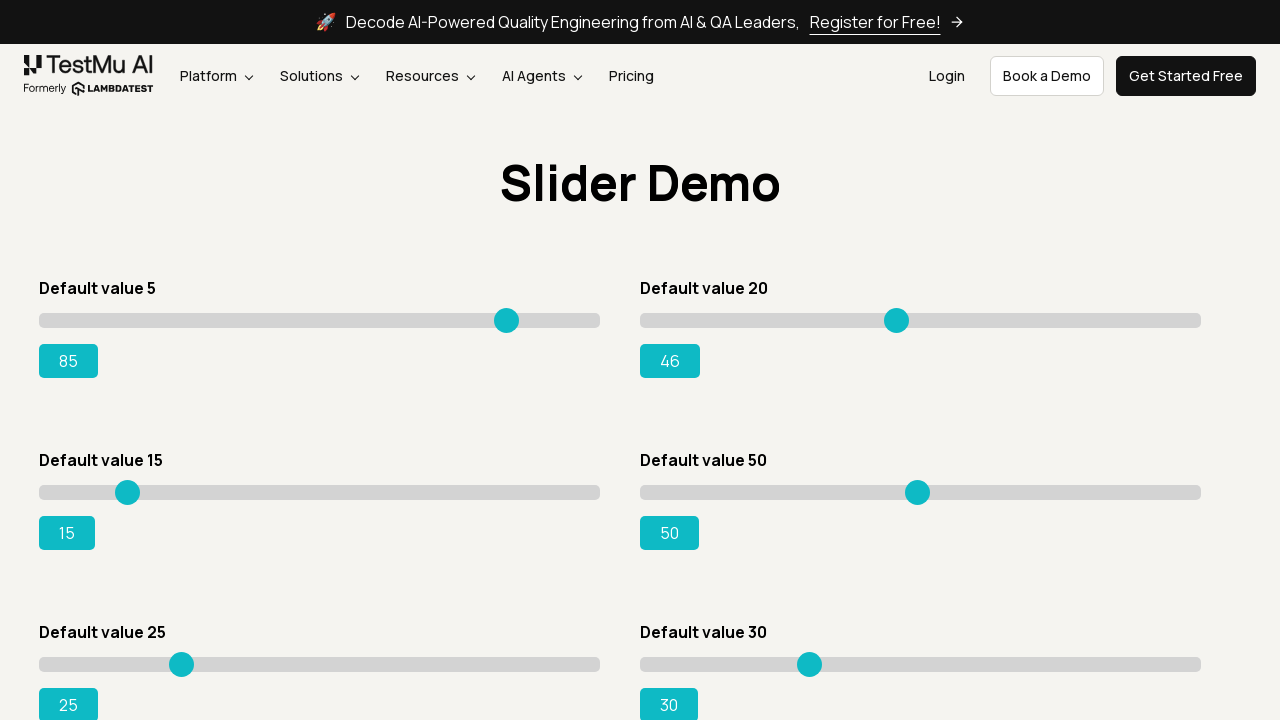

Retrieved updated value for slider 1: 46
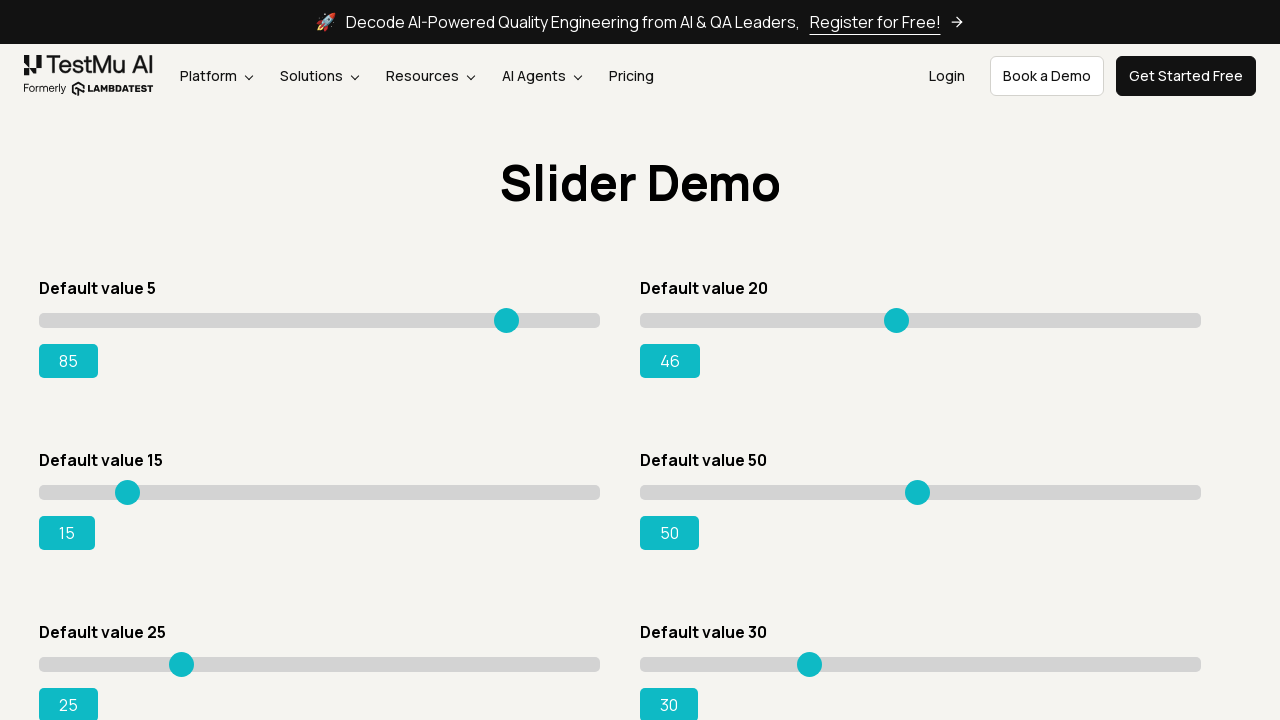

Pressed ArrowRight on slider 1 to increment value on input.sp__range >> nth=1
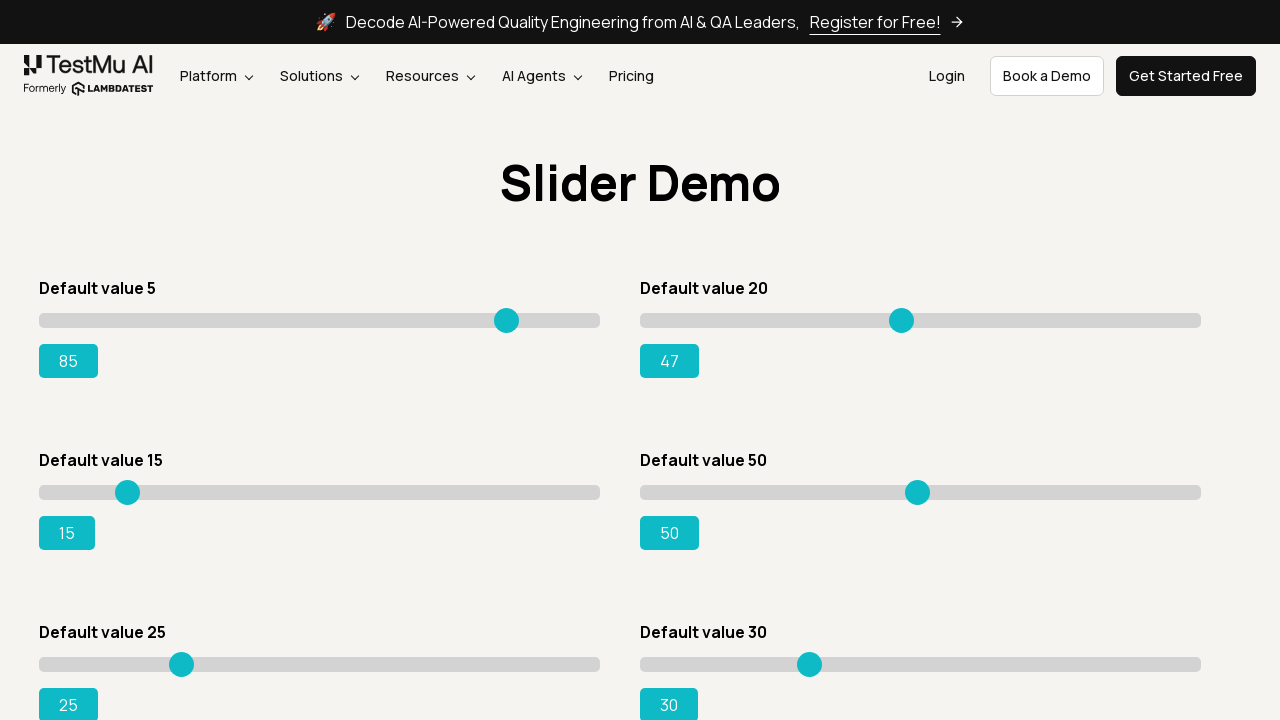

Retrieved updated value for slider 1: 47
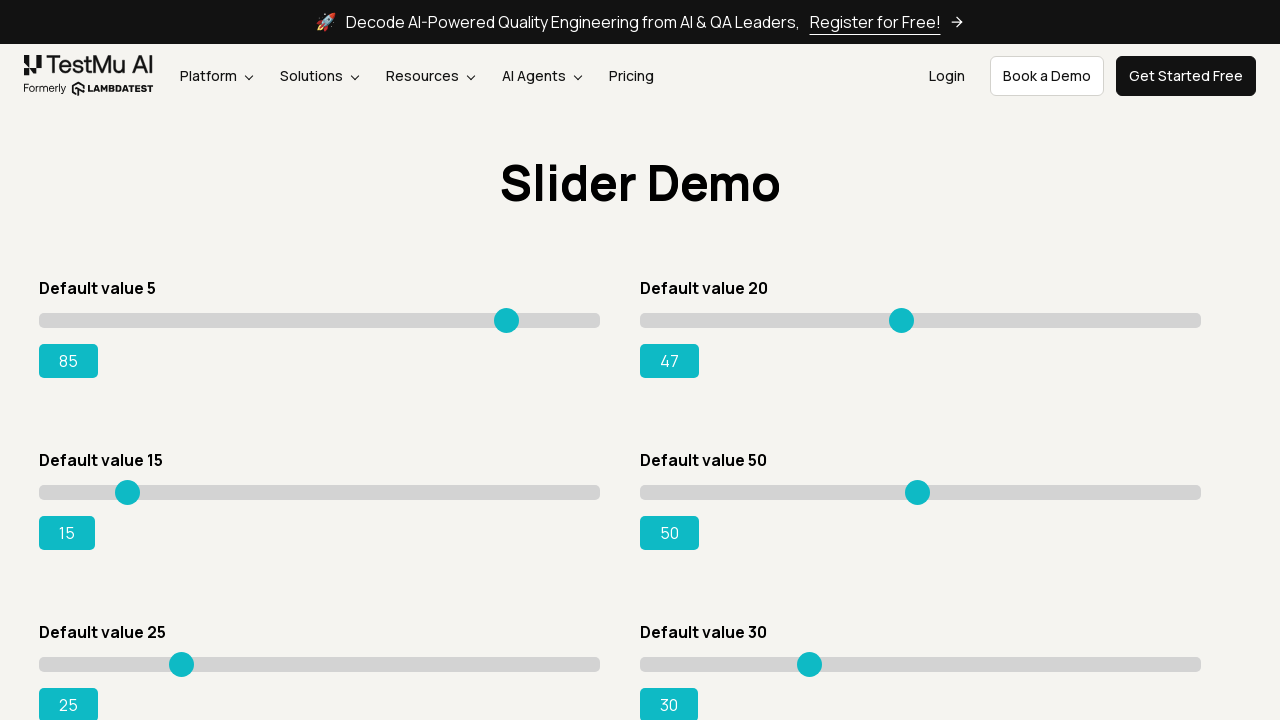

Pressed ArrowRight on slider 1 to increment value on input.sp__range >> nth=1
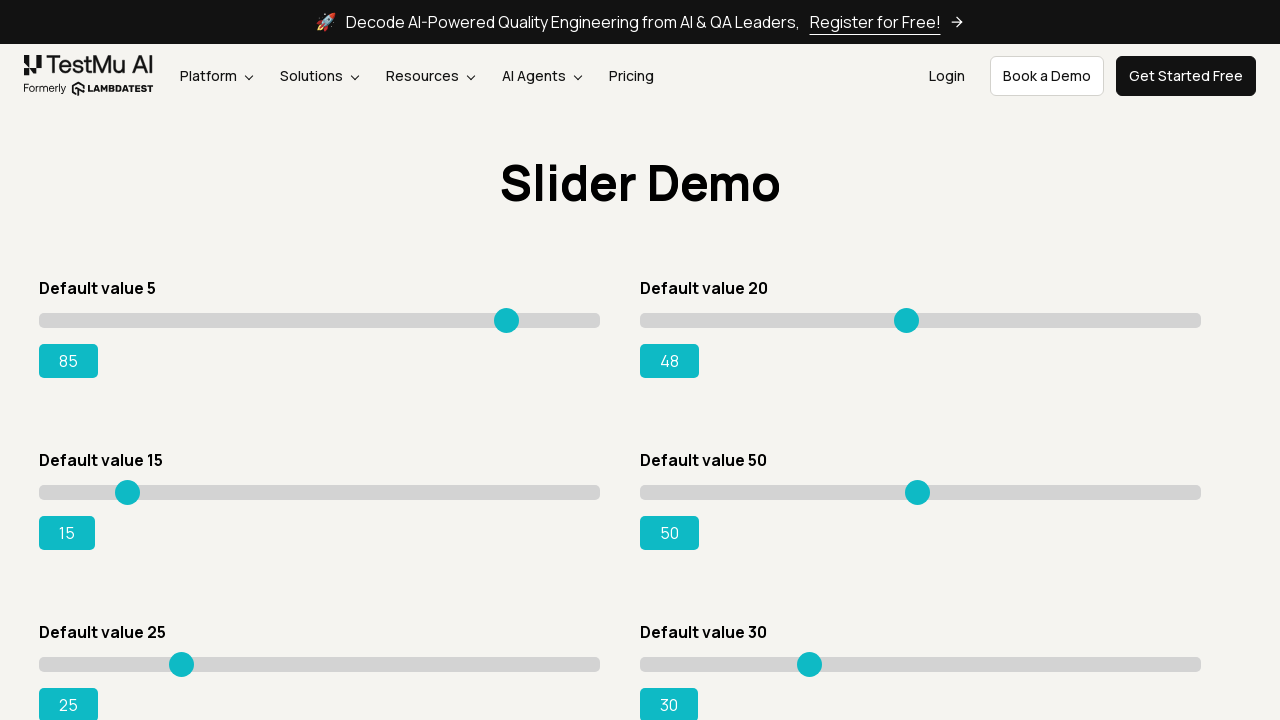

Retrieved updated value for slider 1: 48
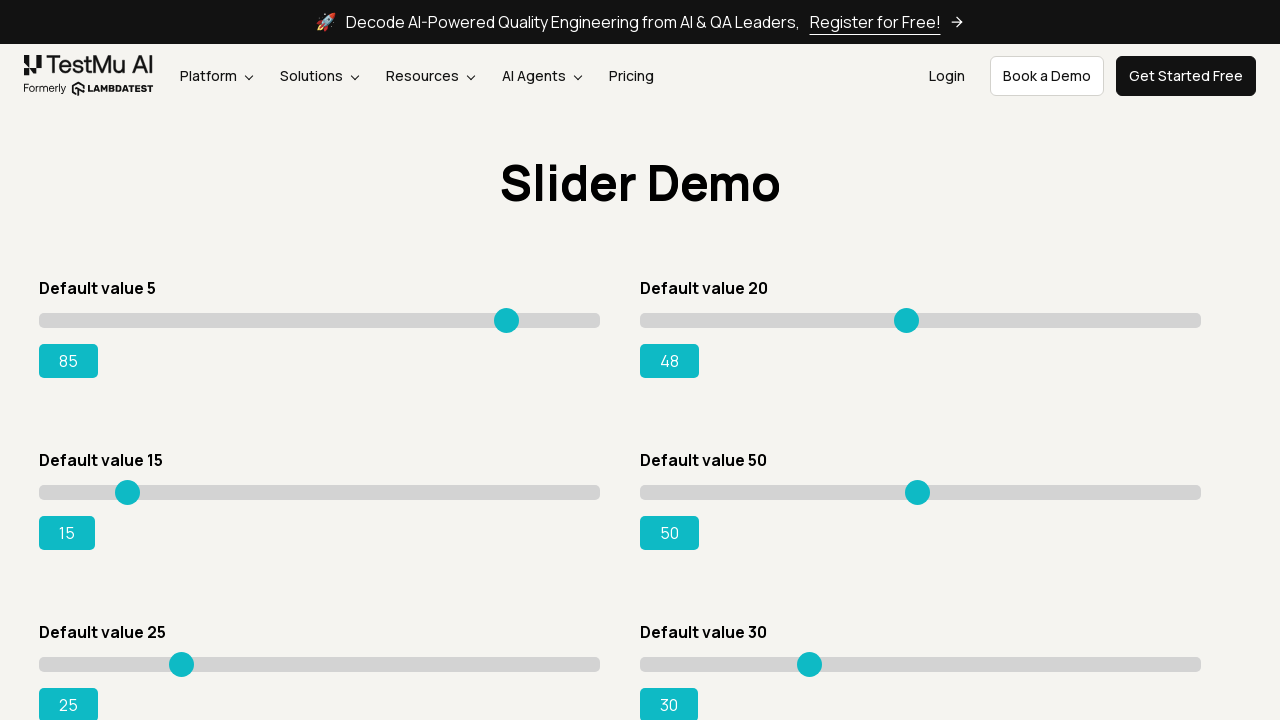

Pressed ArrowRight on slider 1 to increment value on input.sp__range >> nth=1
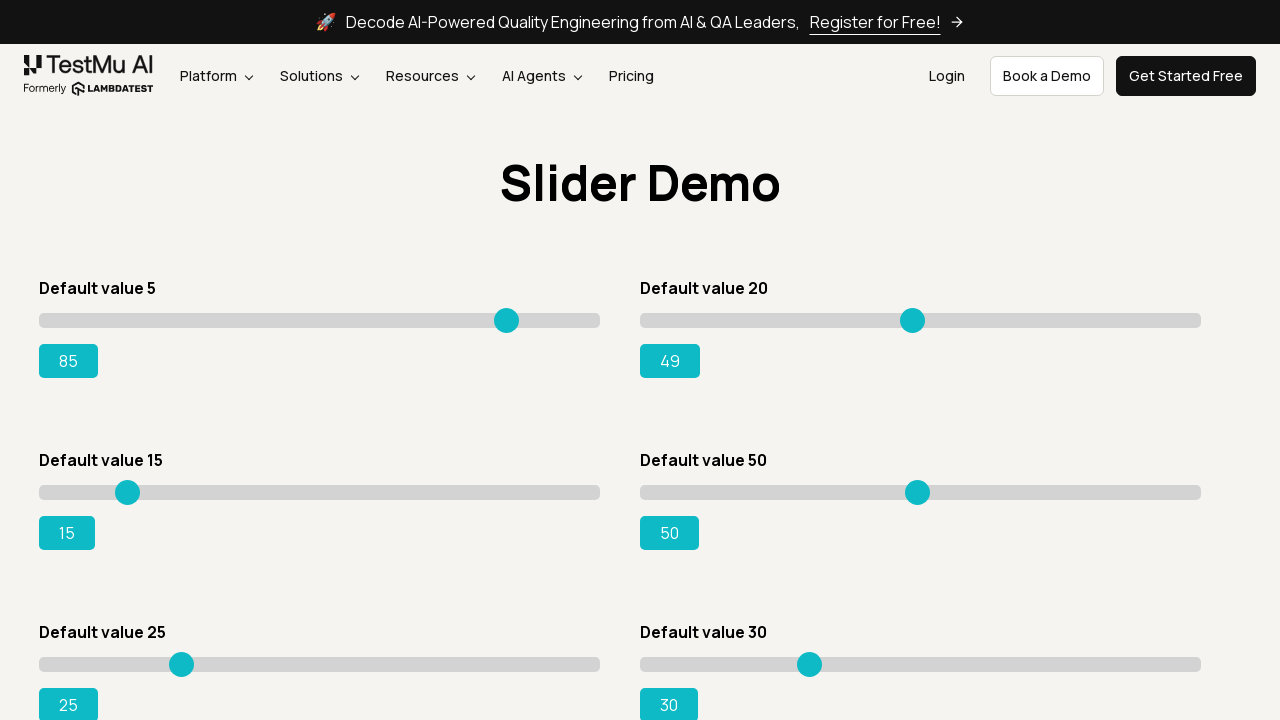

Retrieved updated value for slider 1: 49
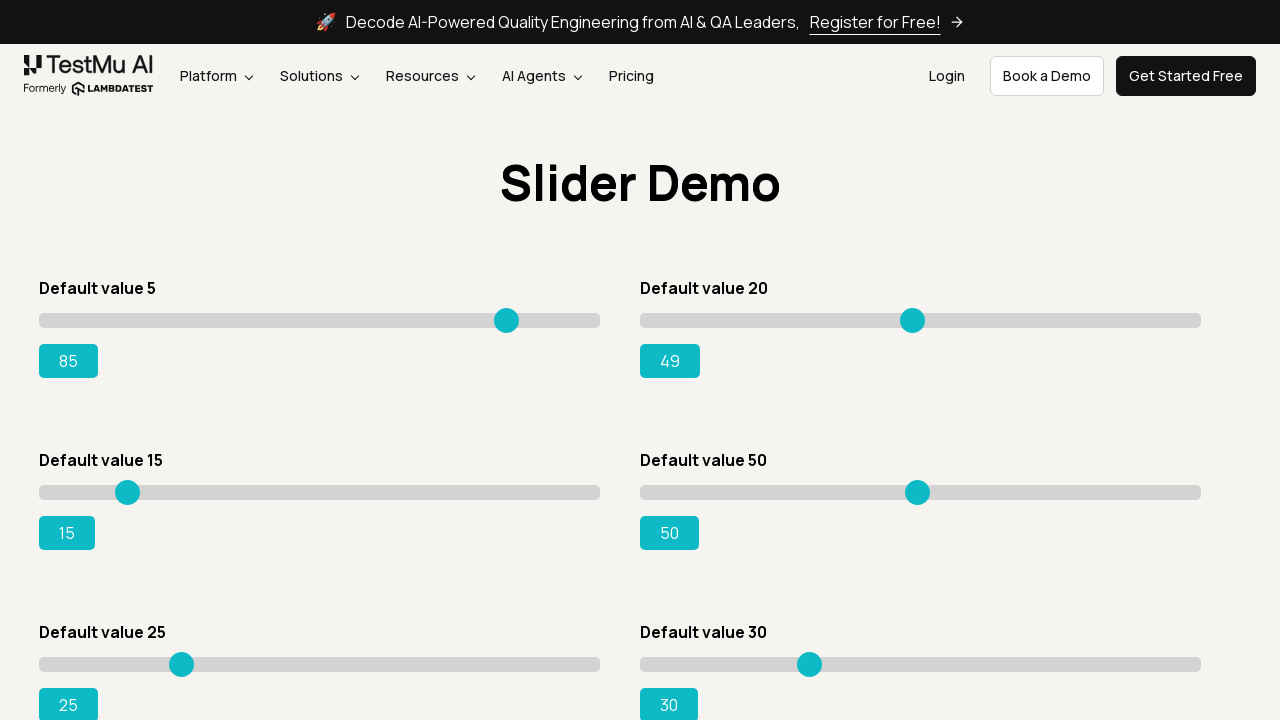

Pressed ArrowRight on slider 1 to increment value on input.sp__range >> nth=1
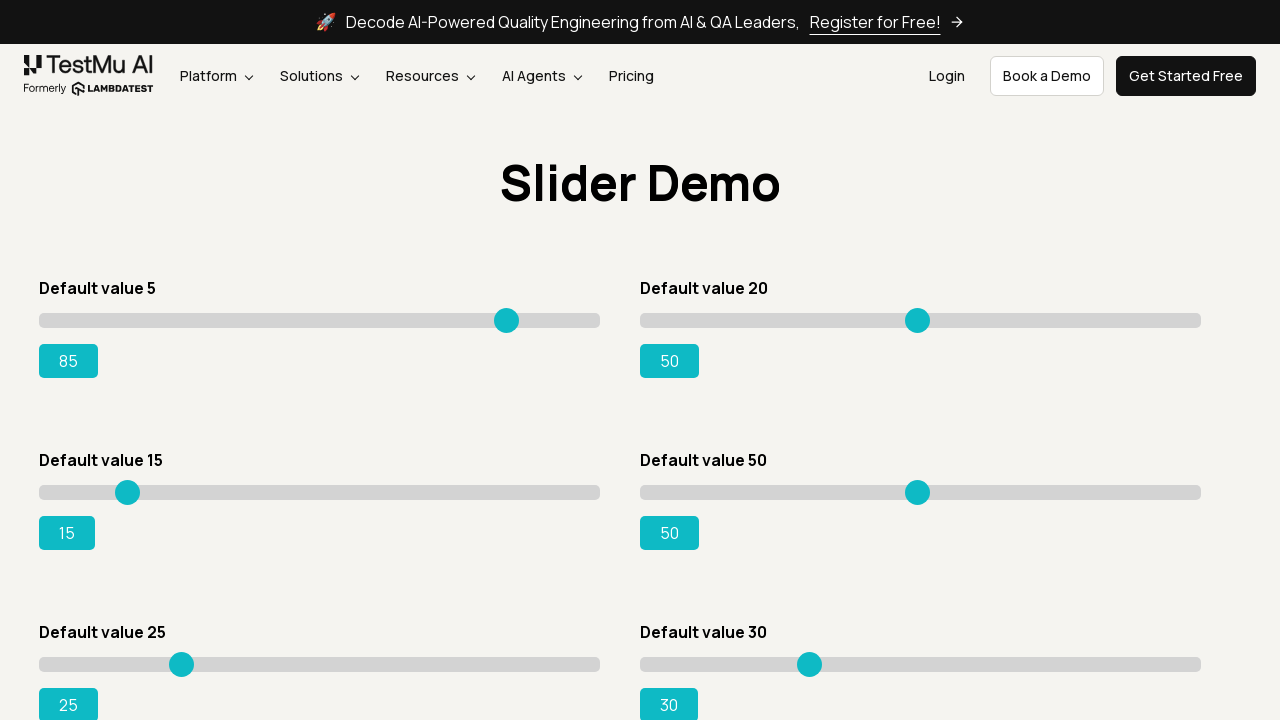

Retrieved updated value for slider 1: 50
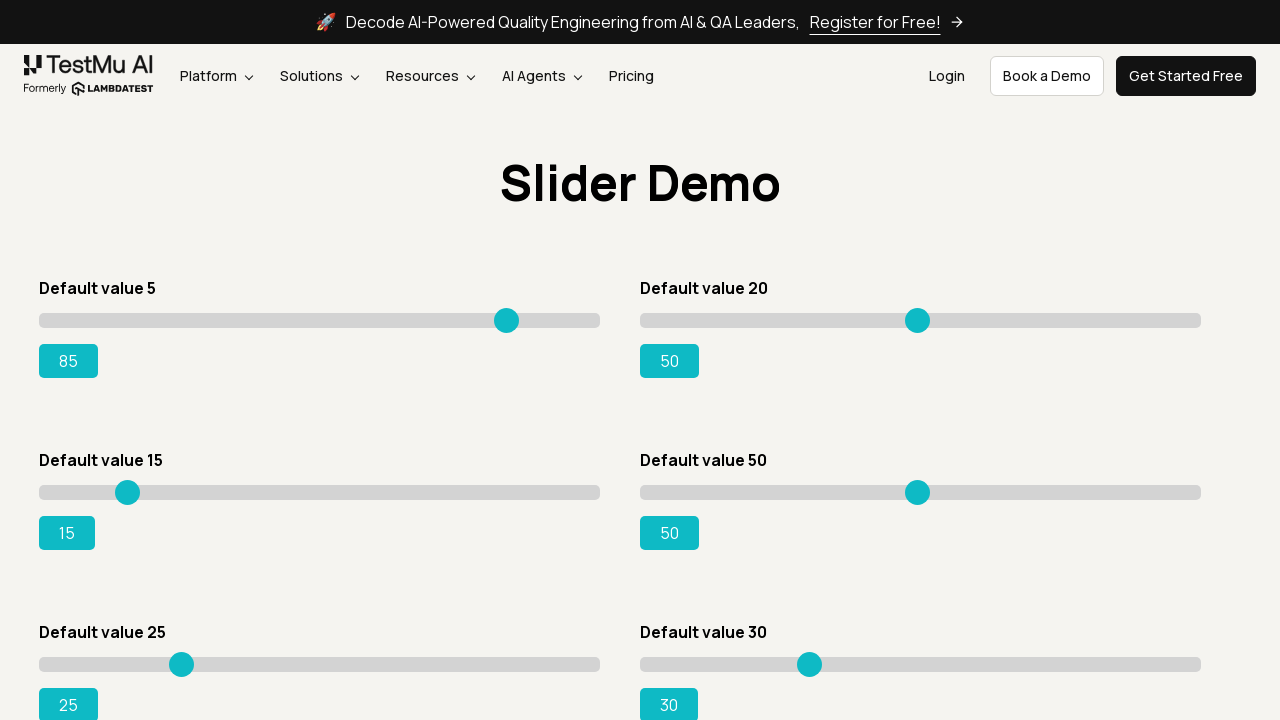

Pressed ArrowRight on slider 1 to increment value on input.sp__range >> nth=1
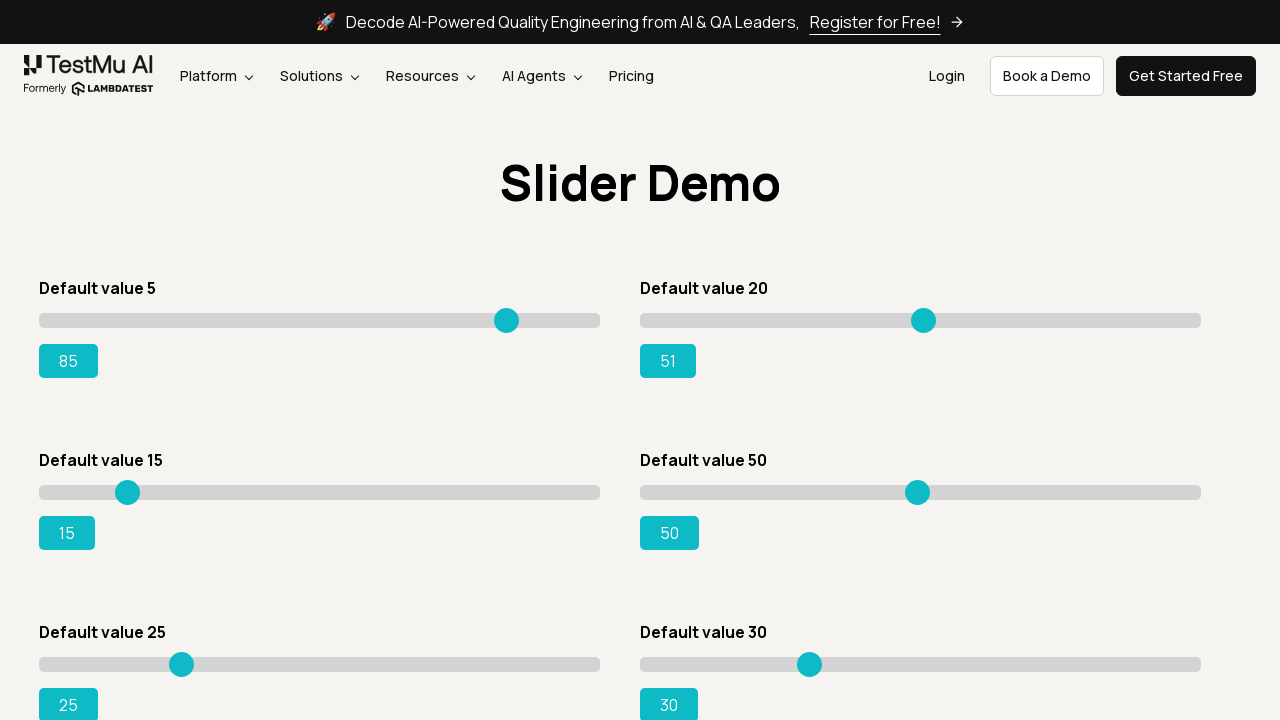

Retrieved updated value for slider 1: 51
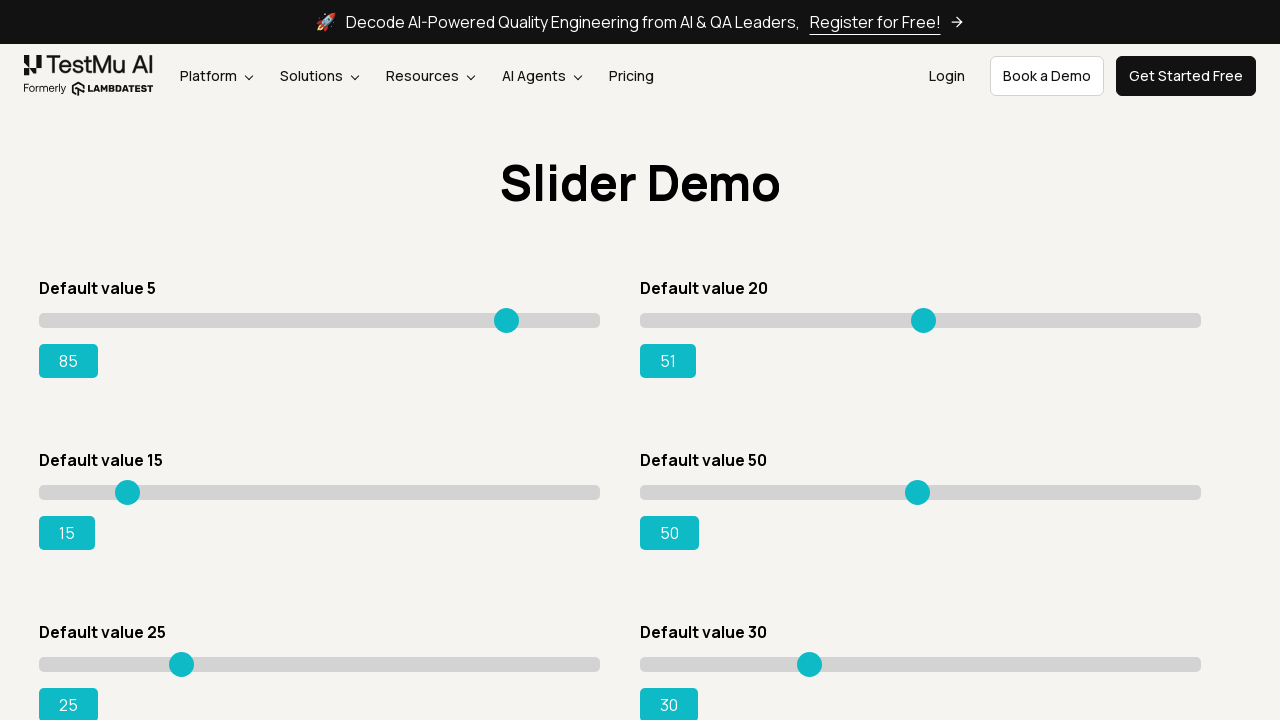

Pressed ArrowRight on slider 1 to increment value on input.sp__range >> nth=1
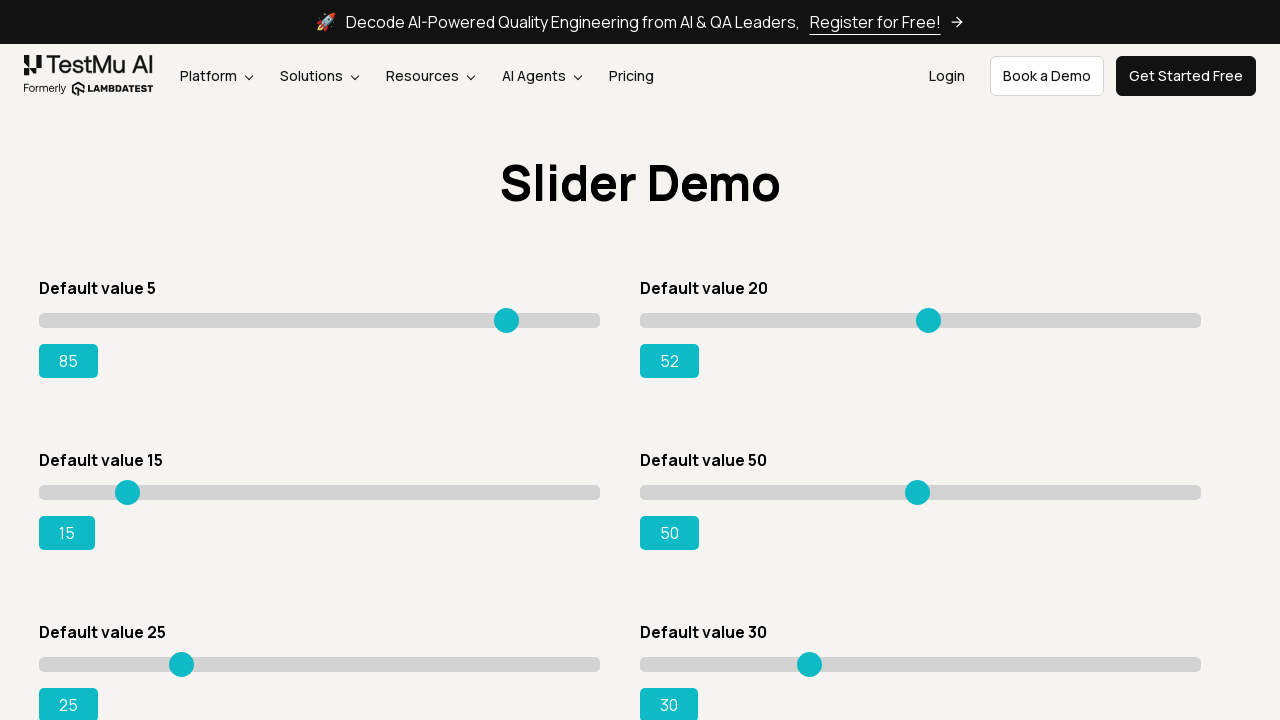

Retrieved updated value for slider 1: 52
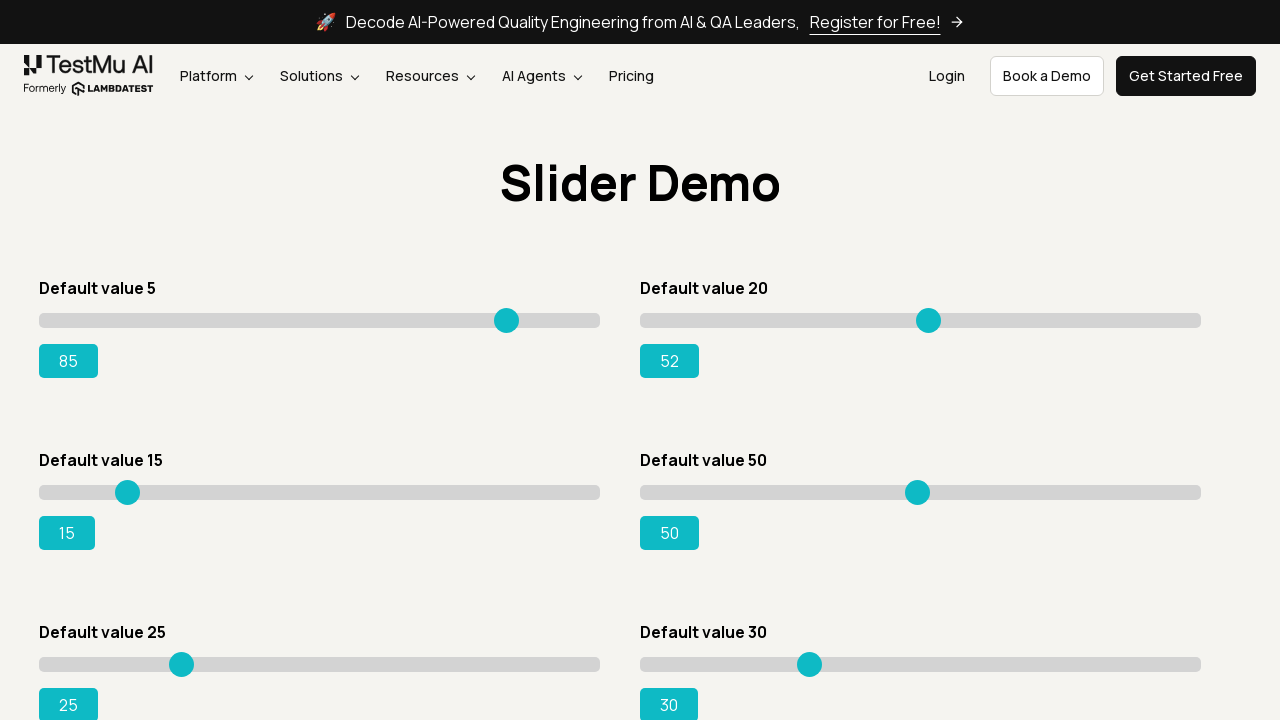

Pressed ArrowRight on slider 1 to increment value on input.sp__range >> nth=1
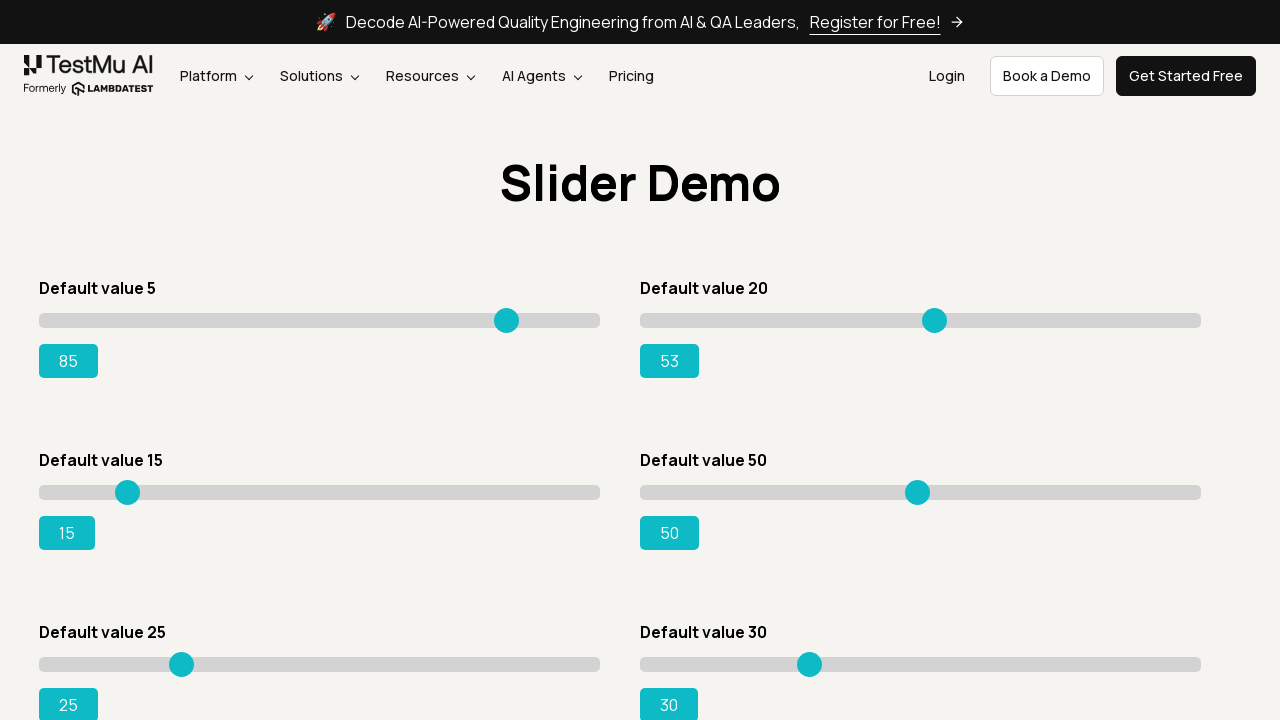

Retrieved updated value for slider 1: 53
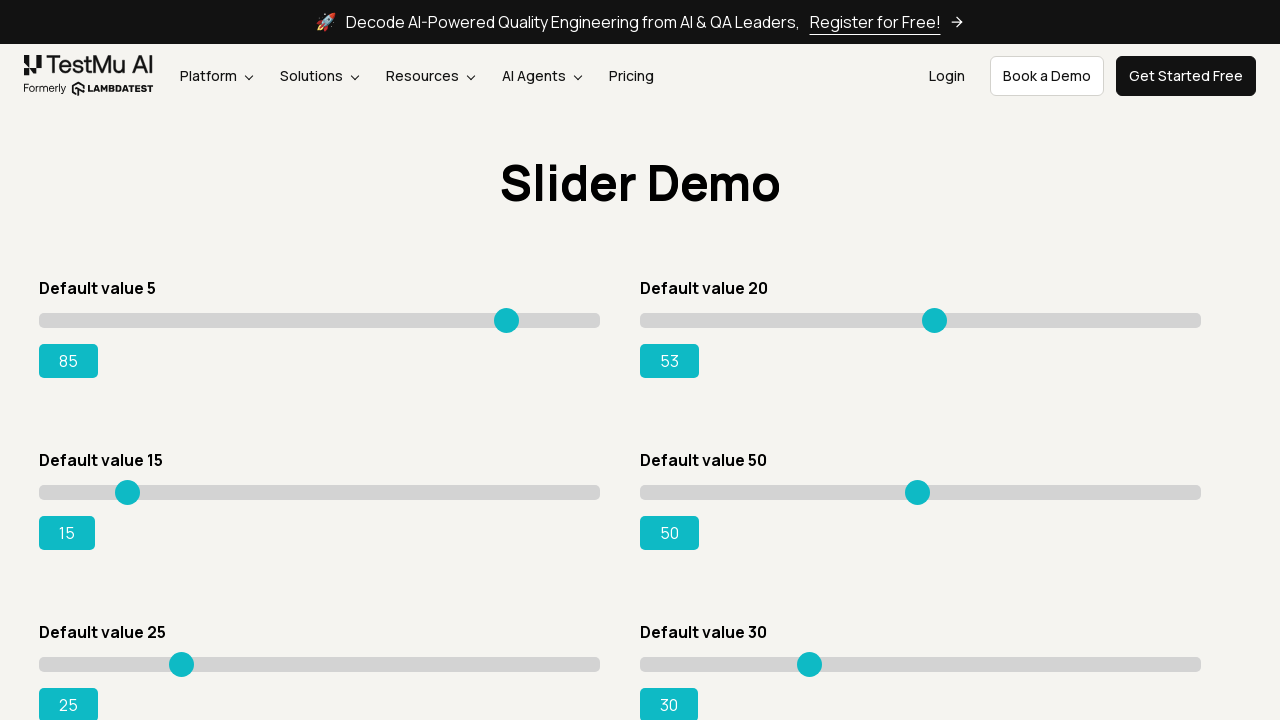

Pressed ArrowRight on slider 1 to increment value on input.sp__range >> nth=1
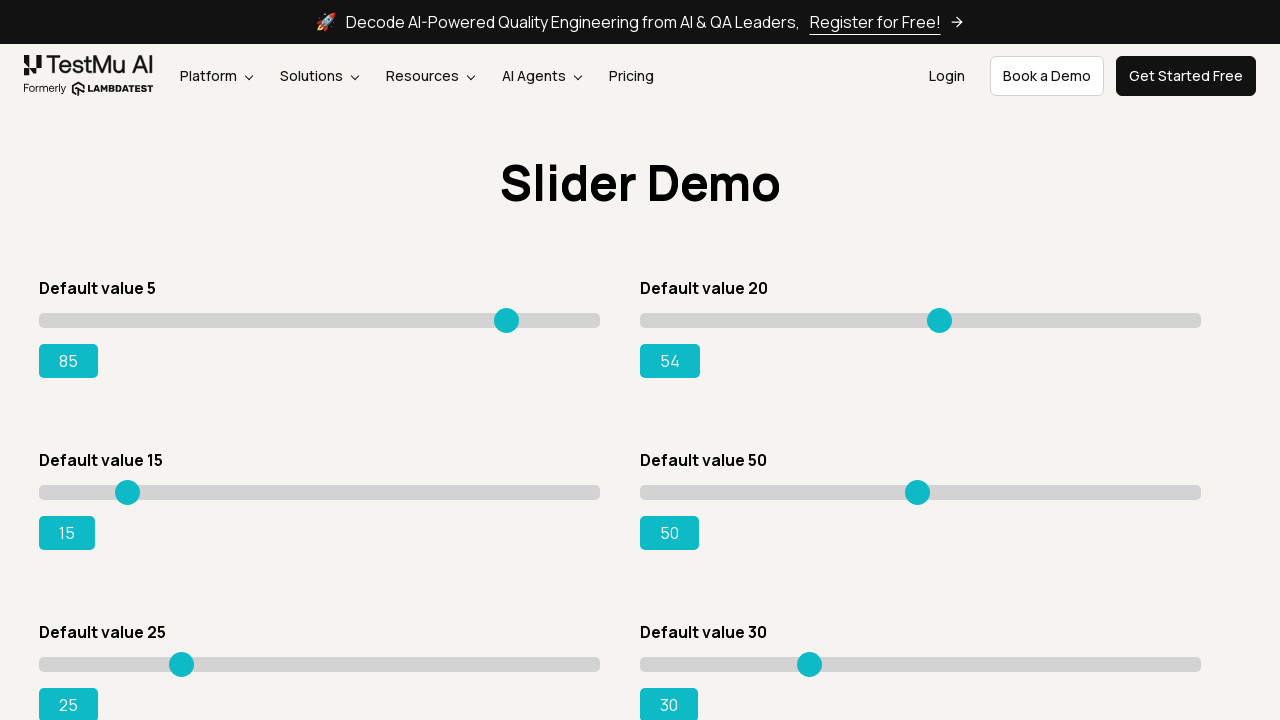

Retrieved updated value for slider 1: 54
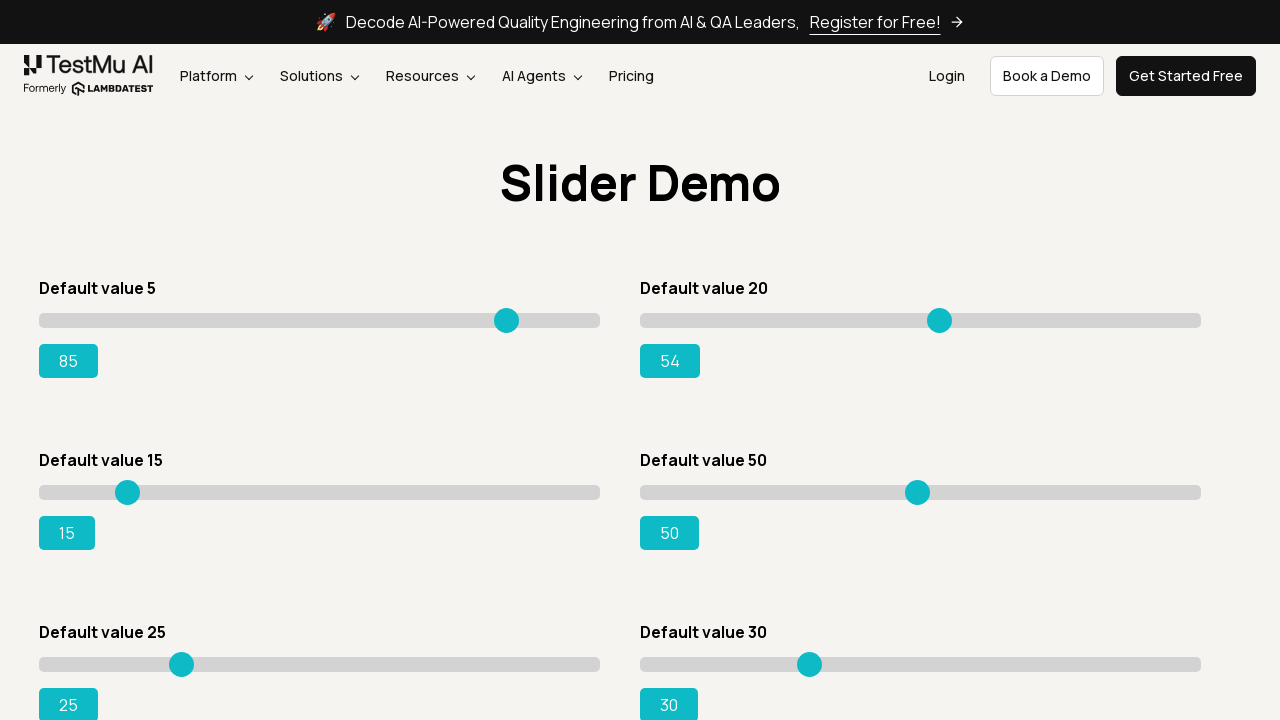

Pressed ArrowRight on slider 1 to increment value on input.sp__range >> nth=1
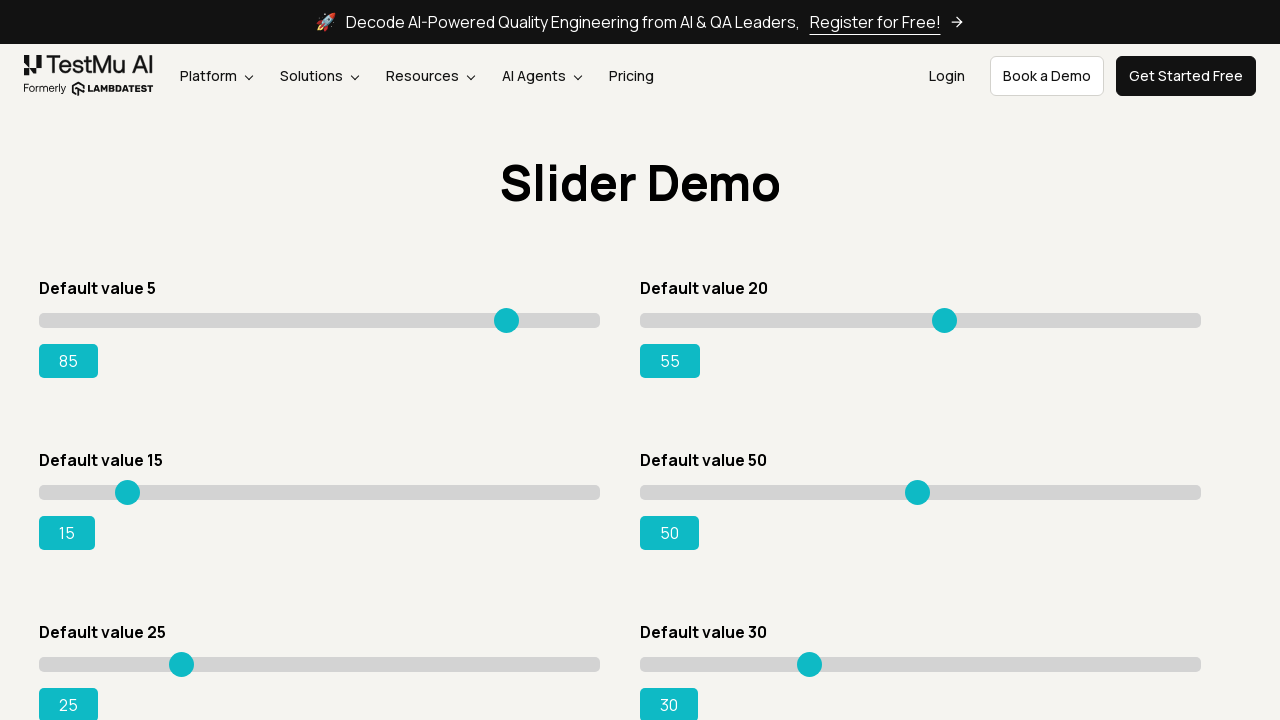

Retrieved updated value for slider 1: 55
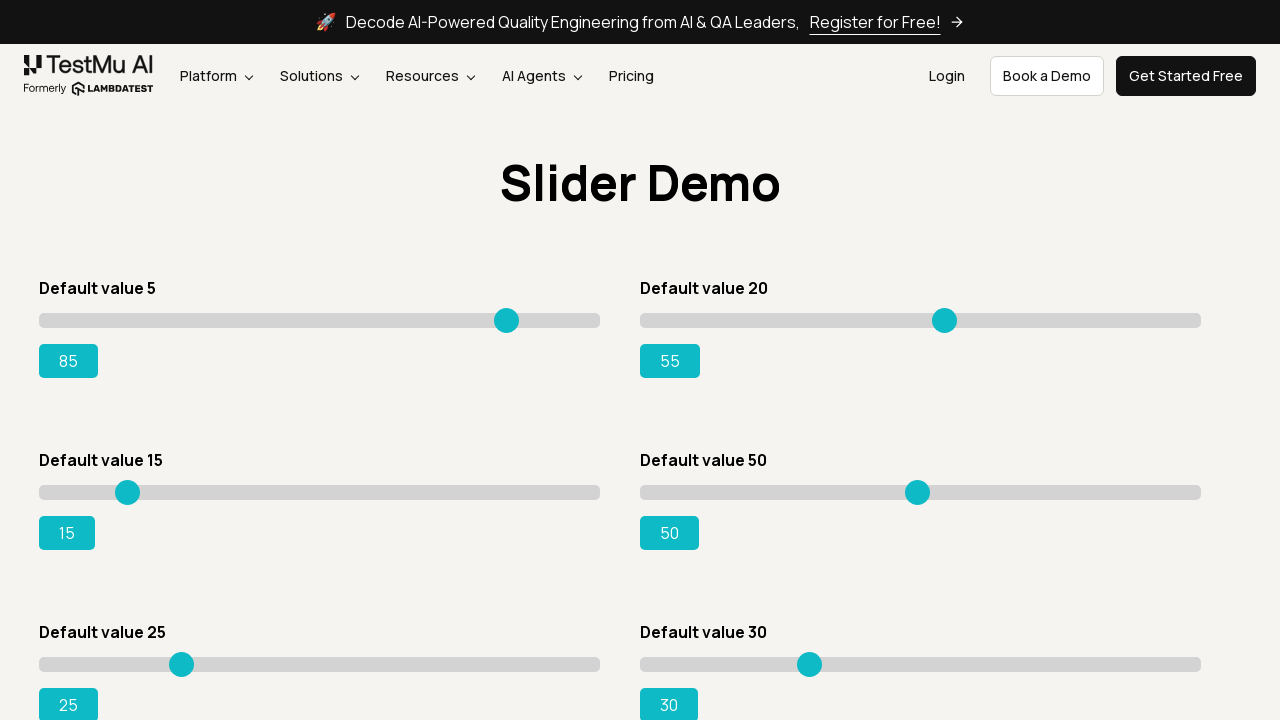

Pressed ArrowRight on slider 1 to increment value on input.sp__range >> nth=1
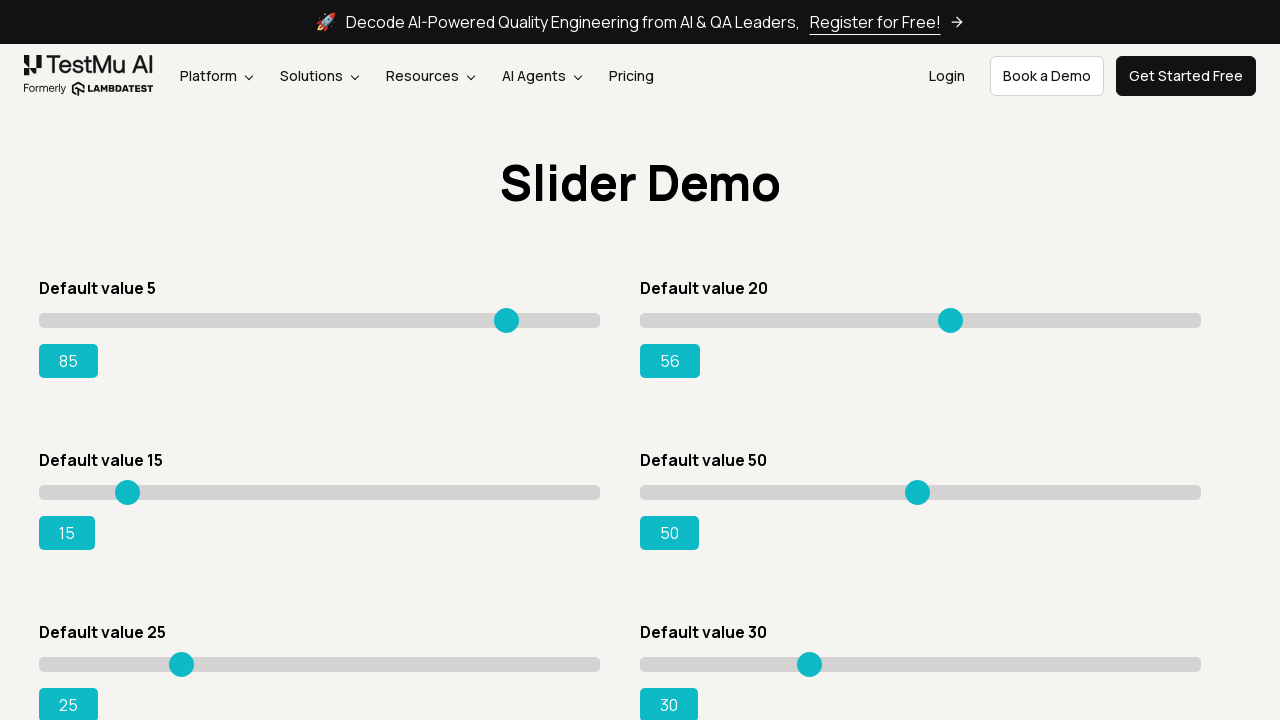

Retrieved updated value for slider 1: 56
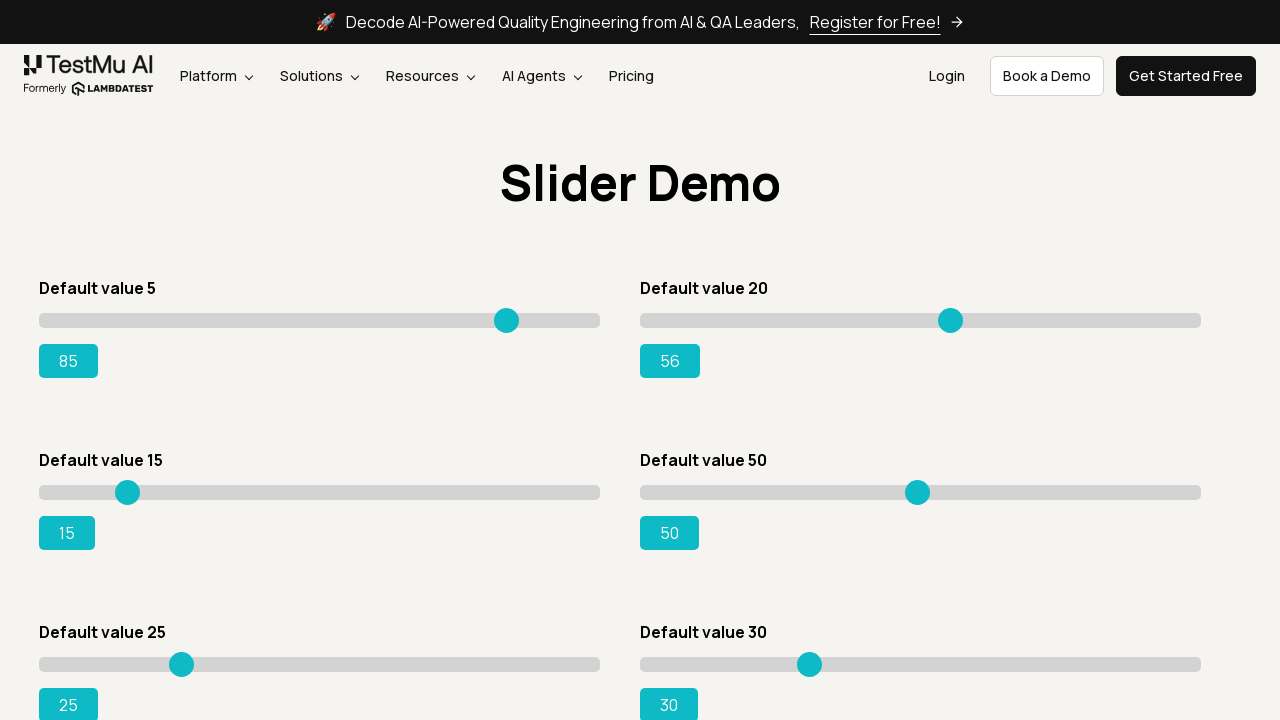

Pressed ArrowRight on slider 1 to increment value on input.sp__range >> nth=1
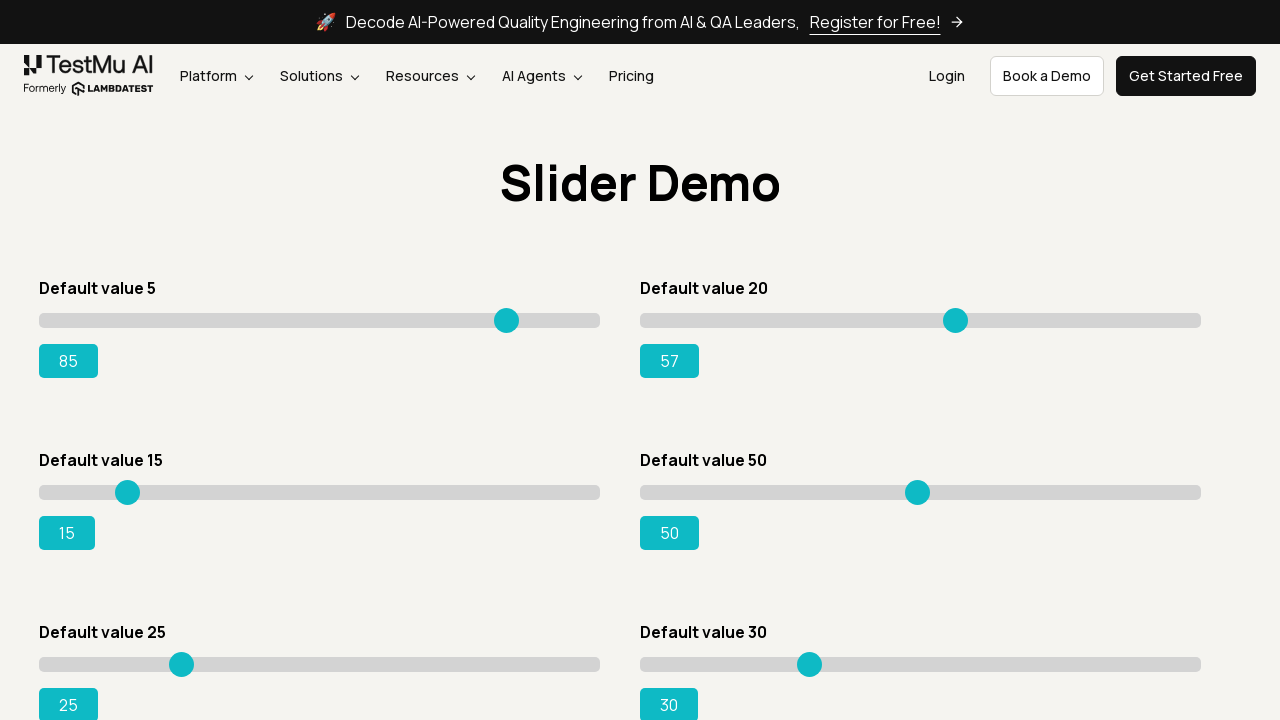

Retrieved updated value for slider 1: 57
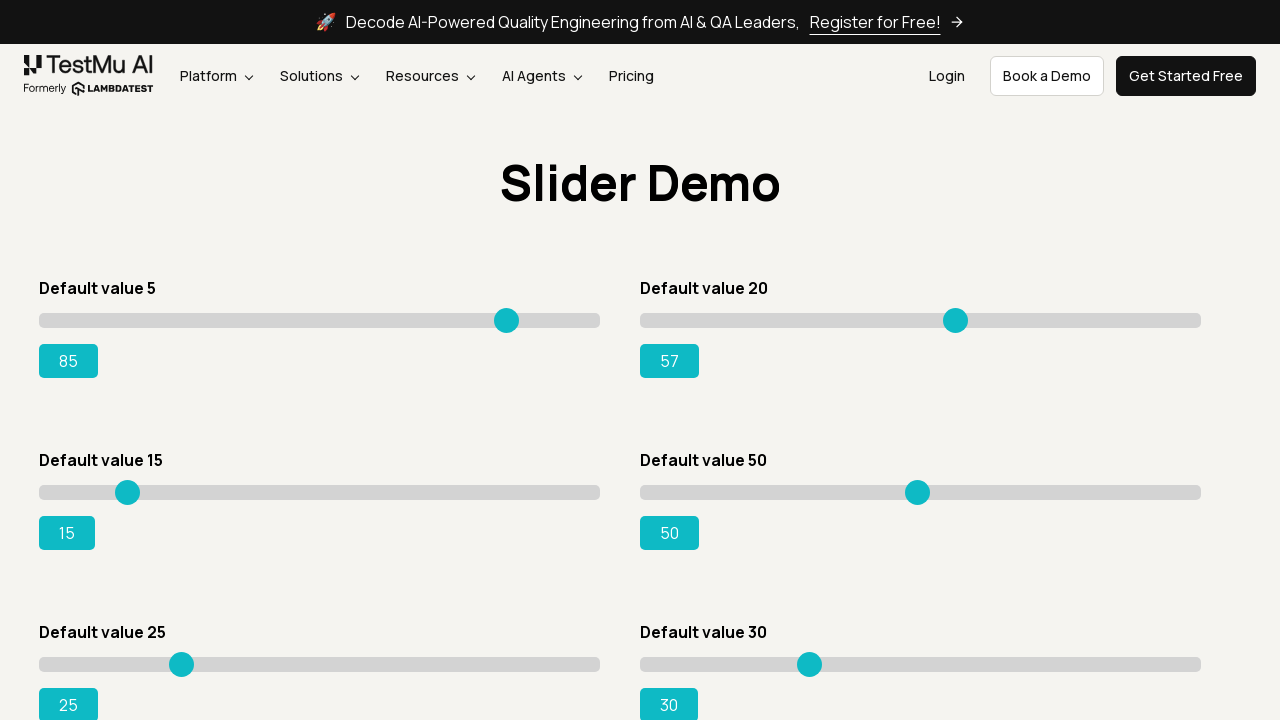

Pressed ArrowRight on slider 1 to increment value on input.sp__range >> nth=1
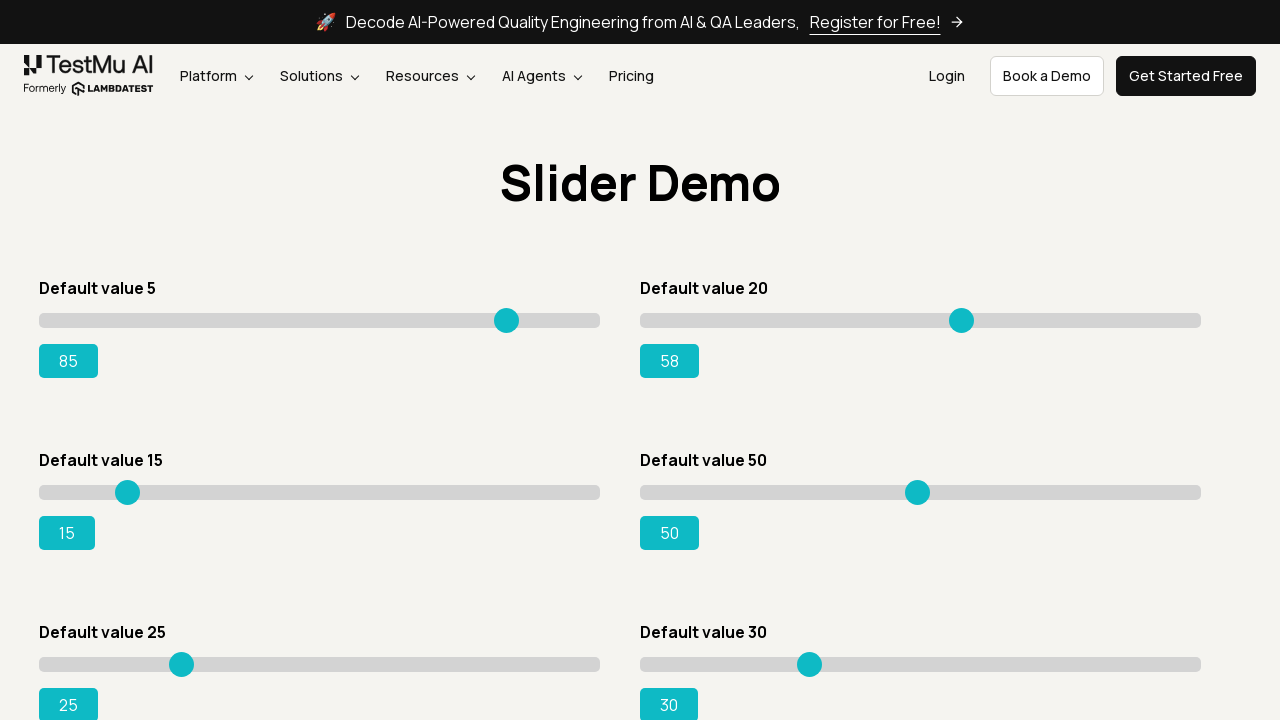

Retrieved updated value for slider 1: 58
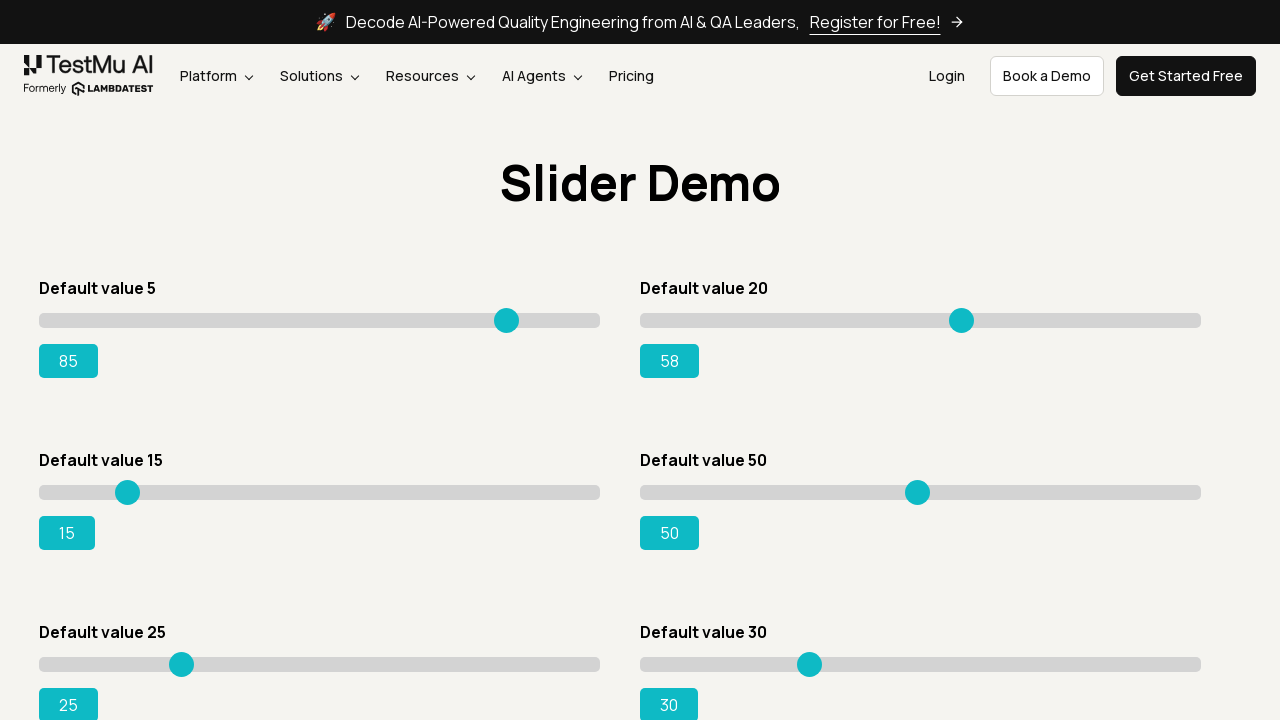

Pressed ArrowRight on slider 1 to increment value on input.sp__range >> nth=1
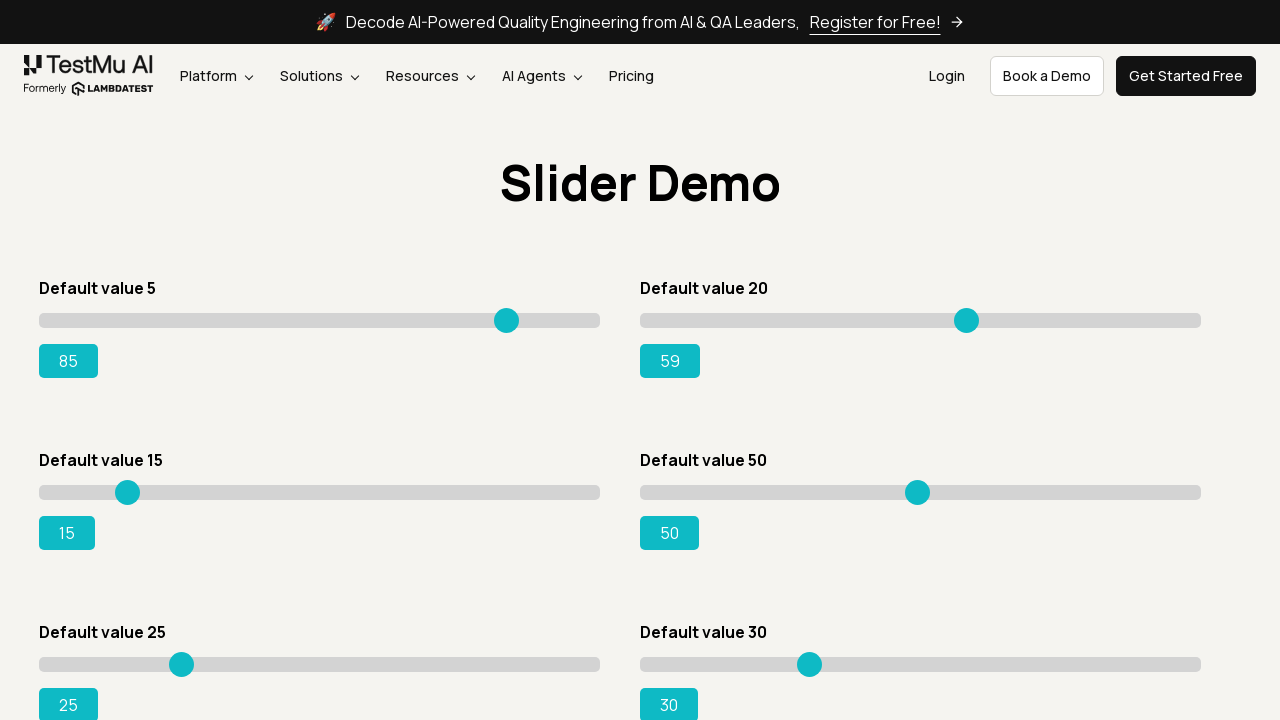

Retrieved updated value for slider 1: 59
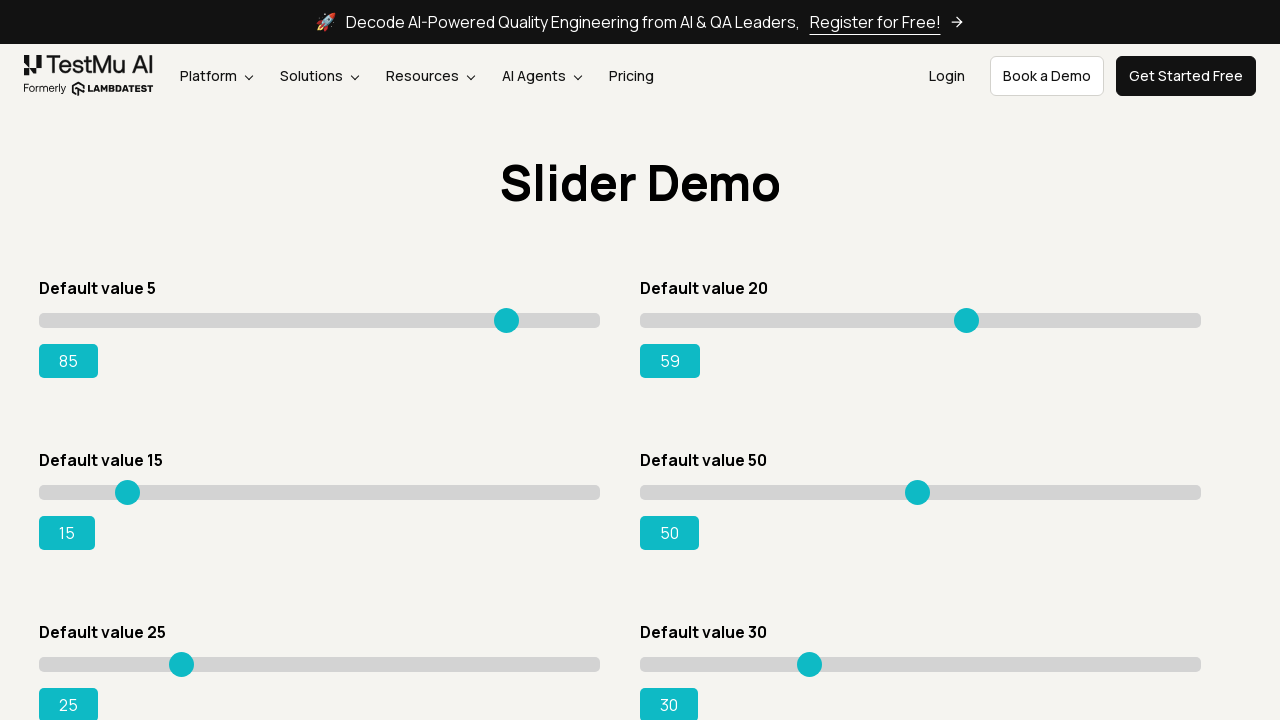

Pressed ArrowRight on slider 1 to increment value on input.sp__range >> nth=1
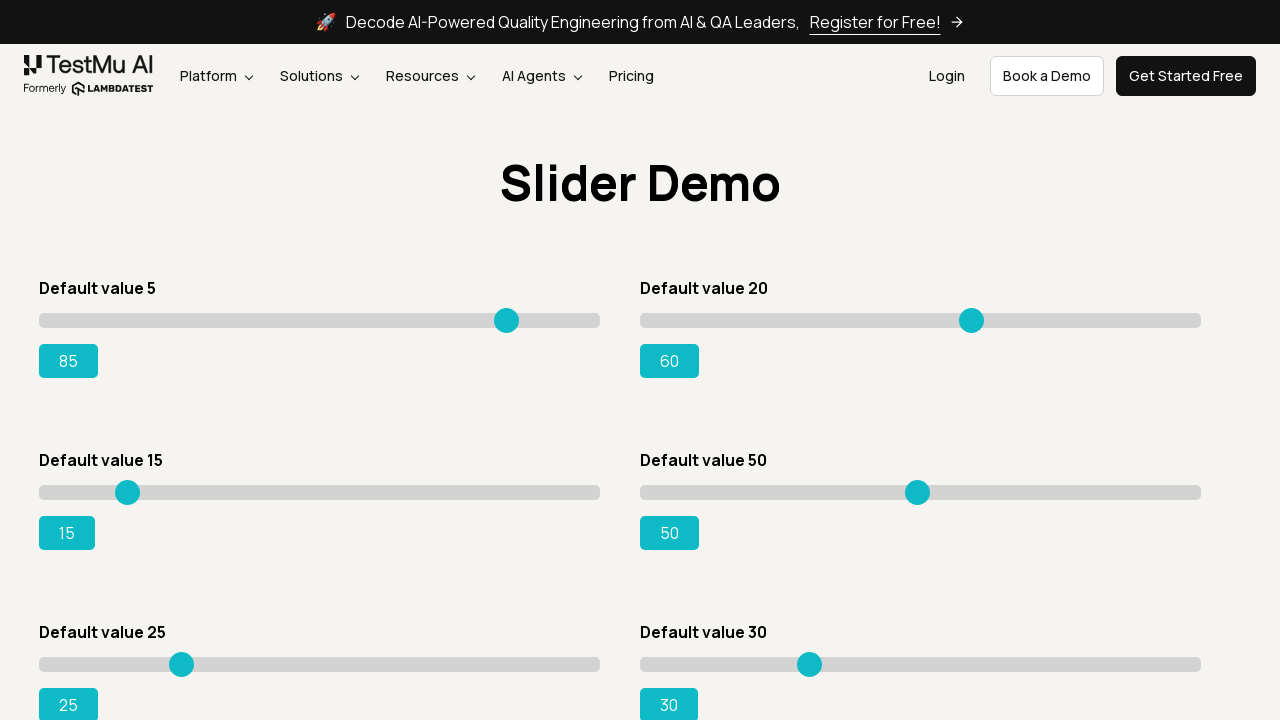

Retrieved updated value for slider 1: 60
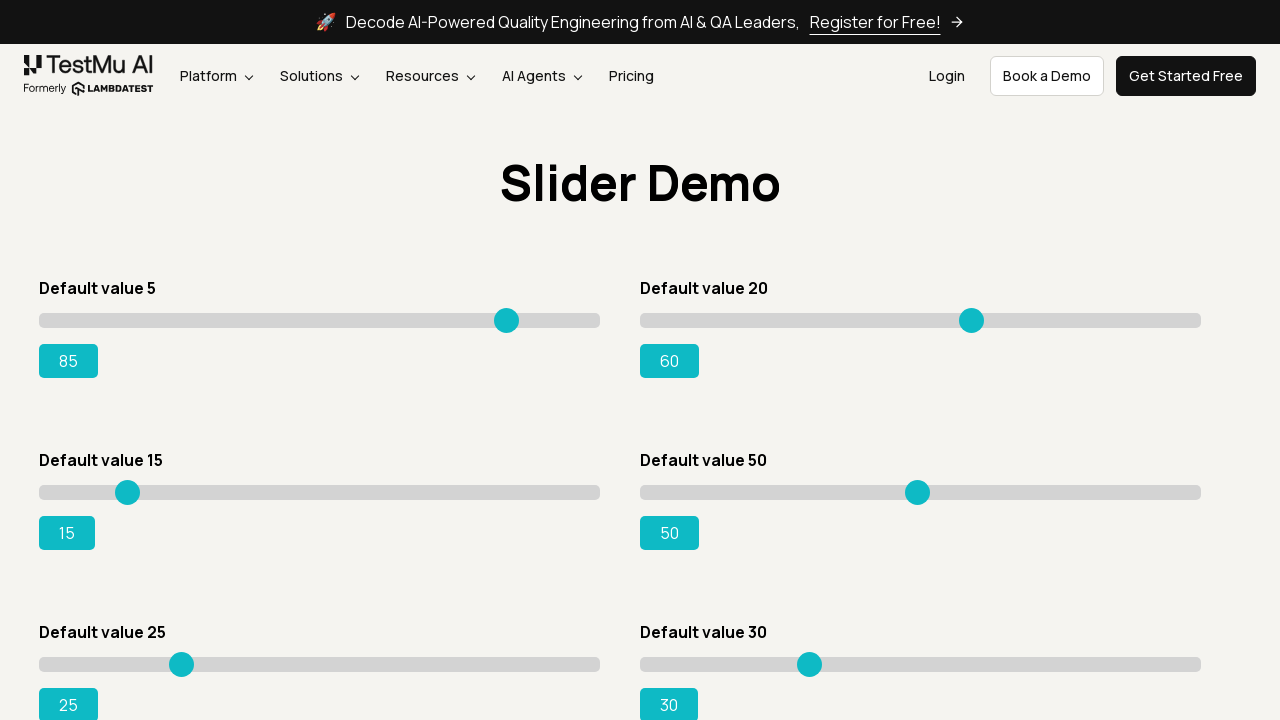

Pressed ArrowRight on slider 1 to increment value on input.sp__range >> nth=1
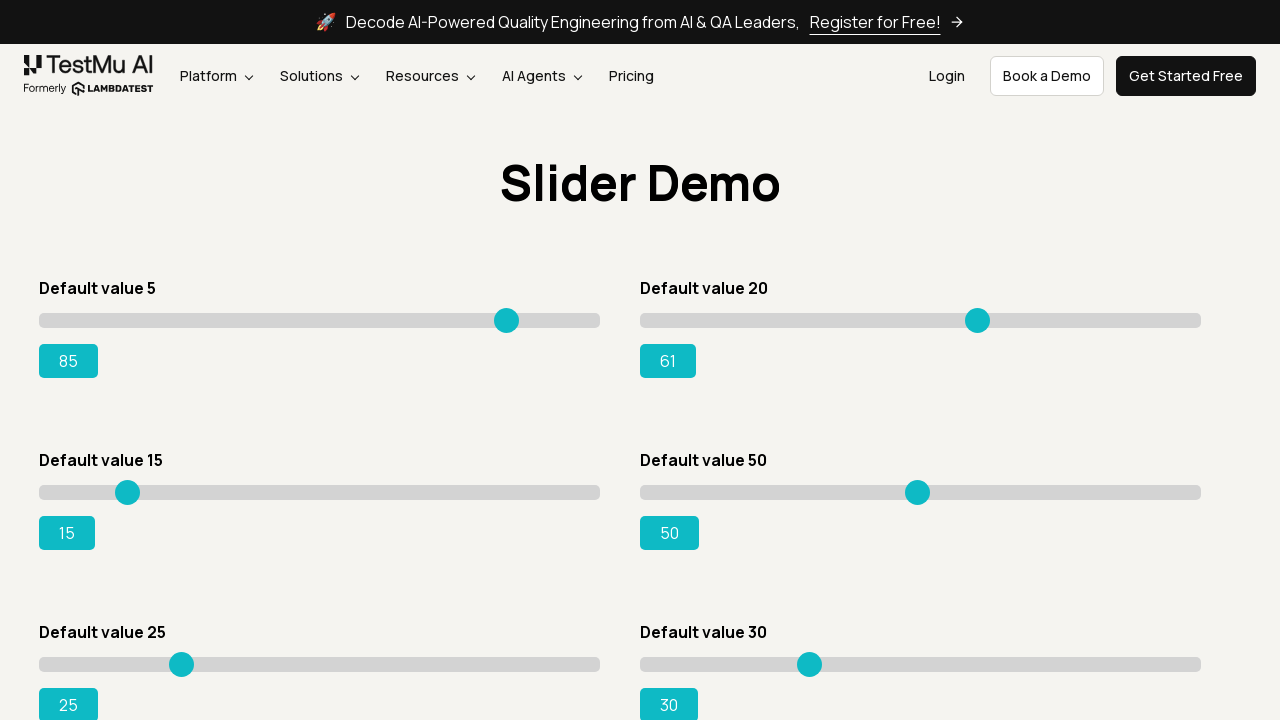

Retrieved updated value for slider 1: 61
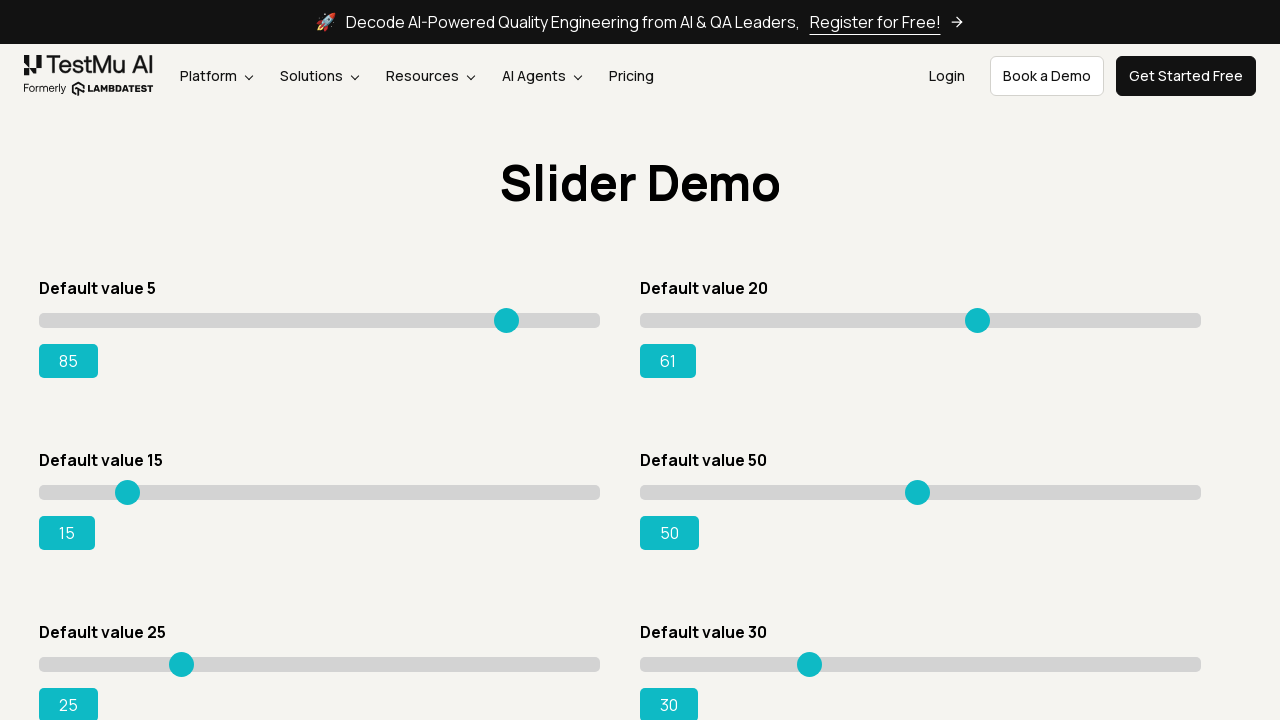

Pressed ArrowRight on slider 1 to increment value on input.sp__range >> nth=1
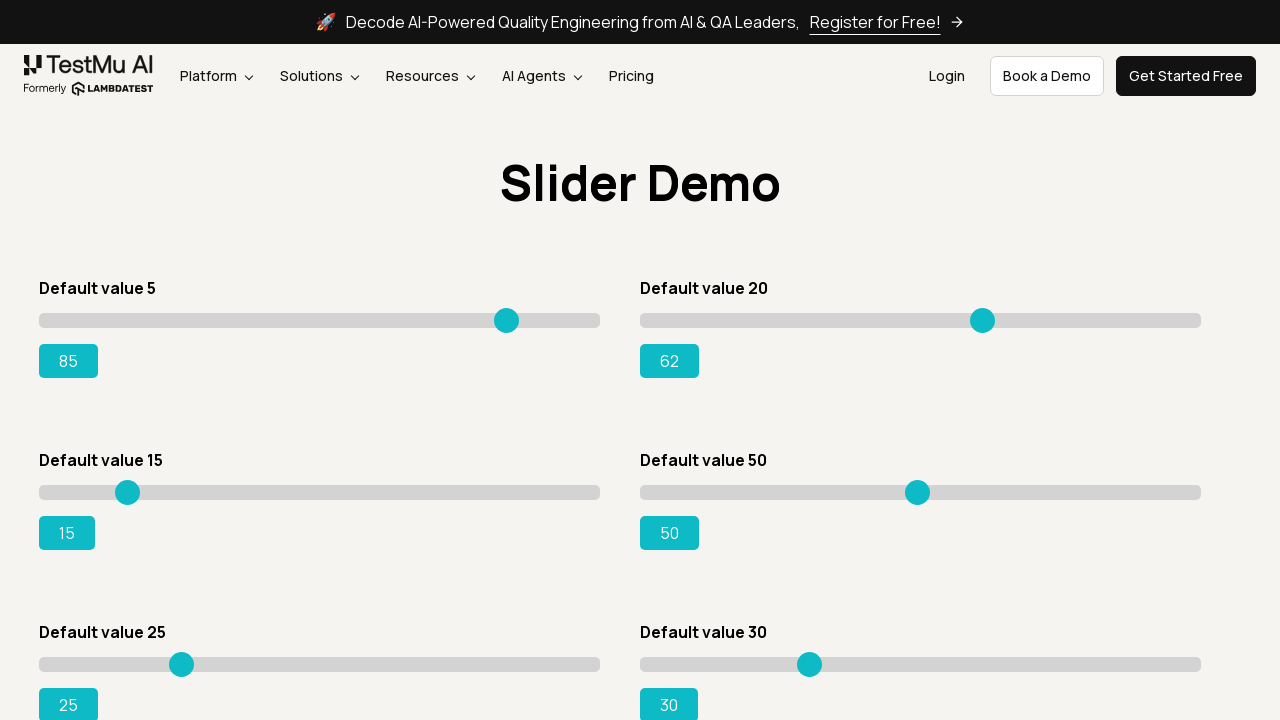

Retrieved updated value for slider 1: 62
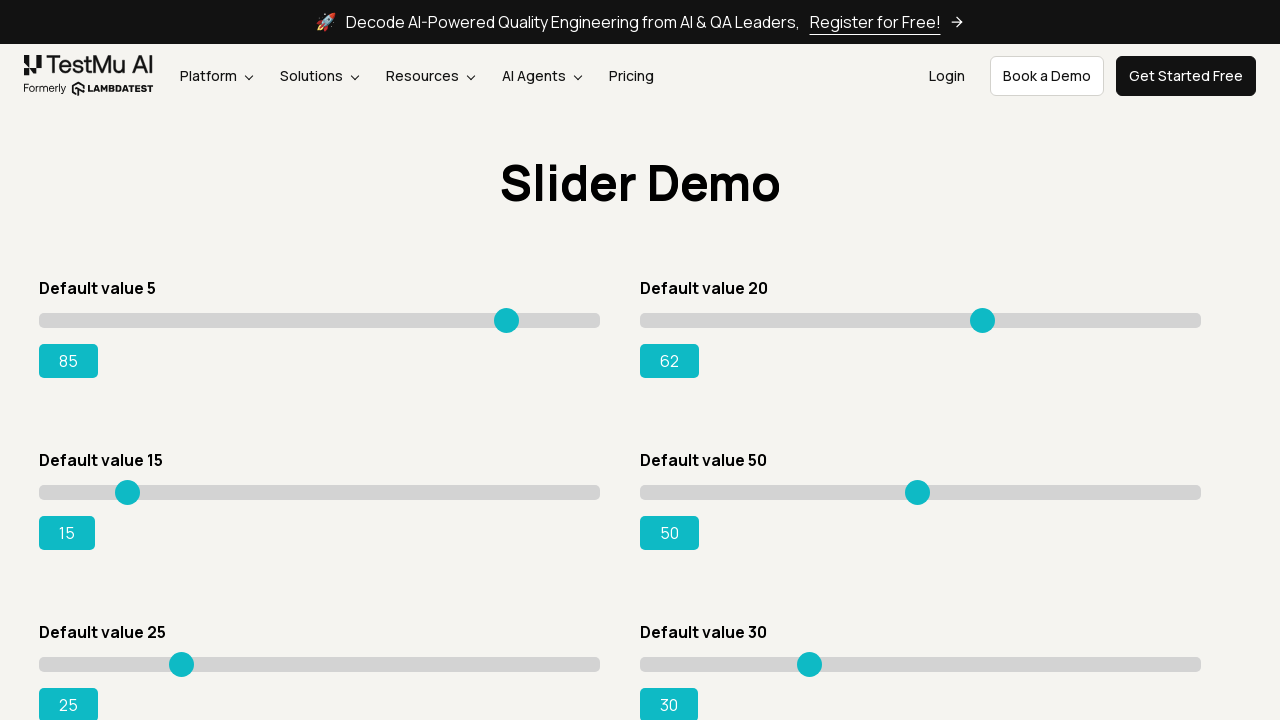

Pressed ArrowRight on slider 1 to increment value on input.sp__range >> nth=1
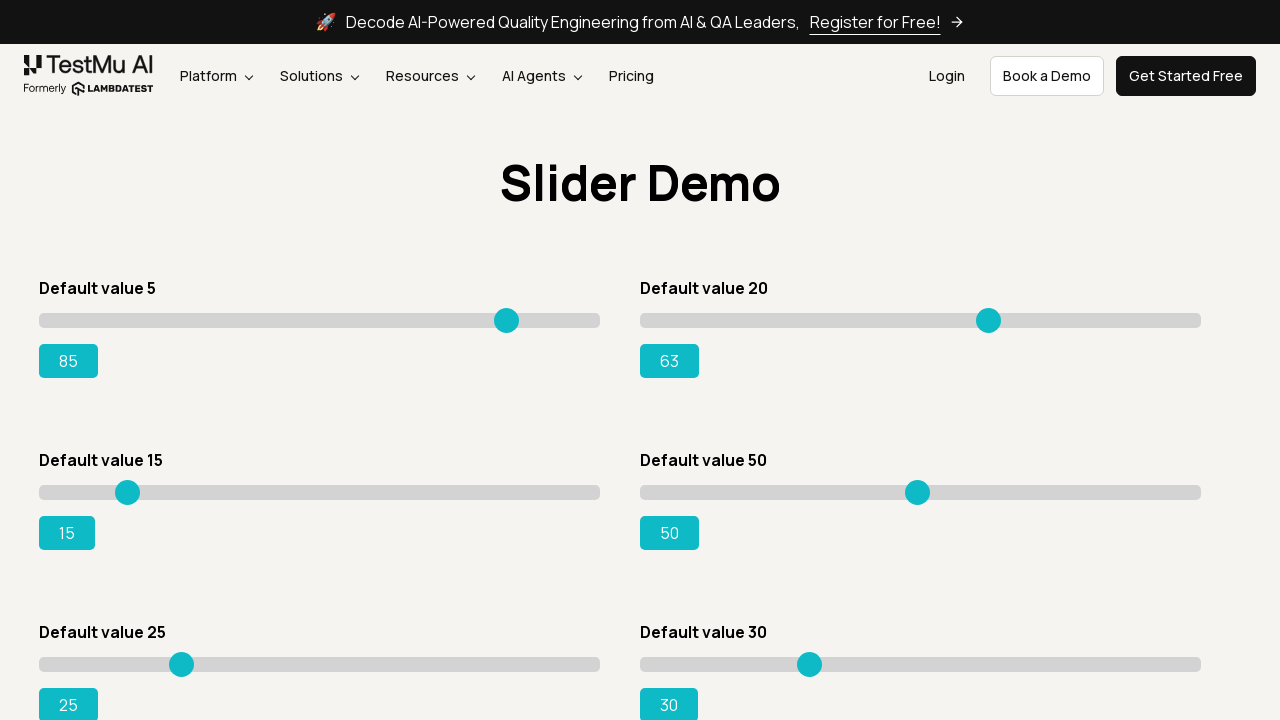

Retrieved updated value for slider 1: 63
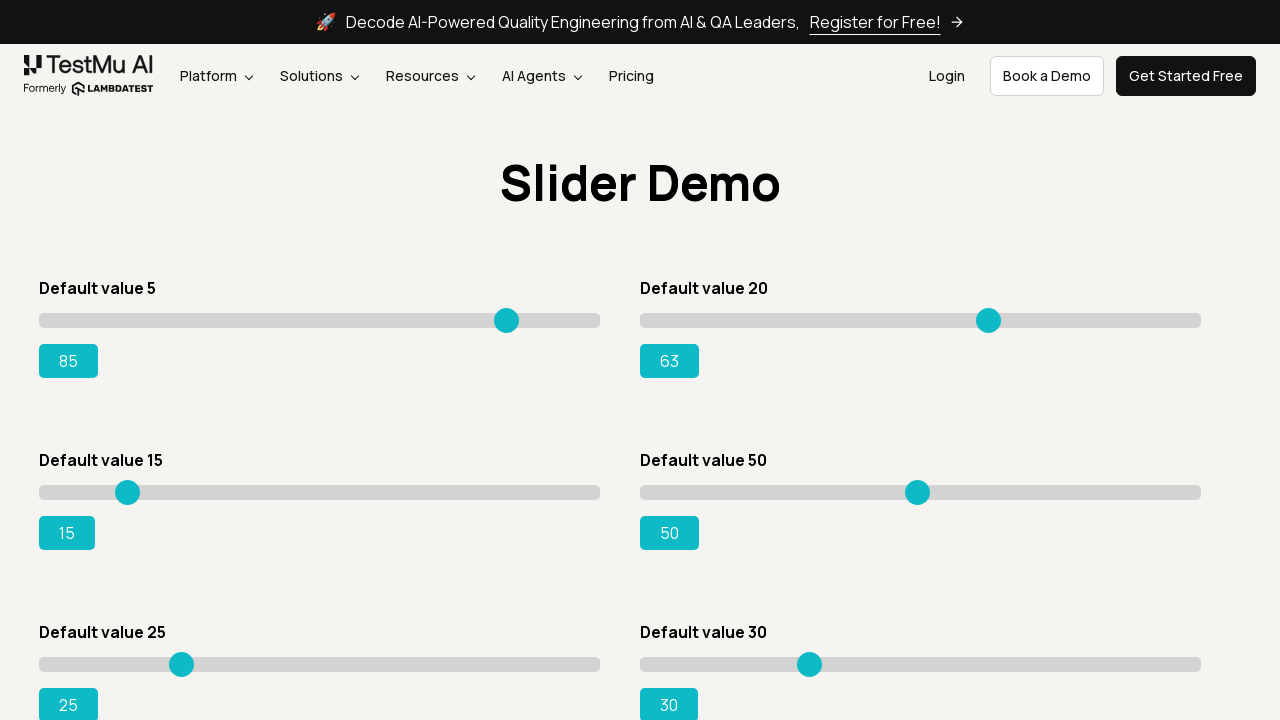

Pressed ArrowRight on slider 1 to increment value on input.sp__range >> nth=1
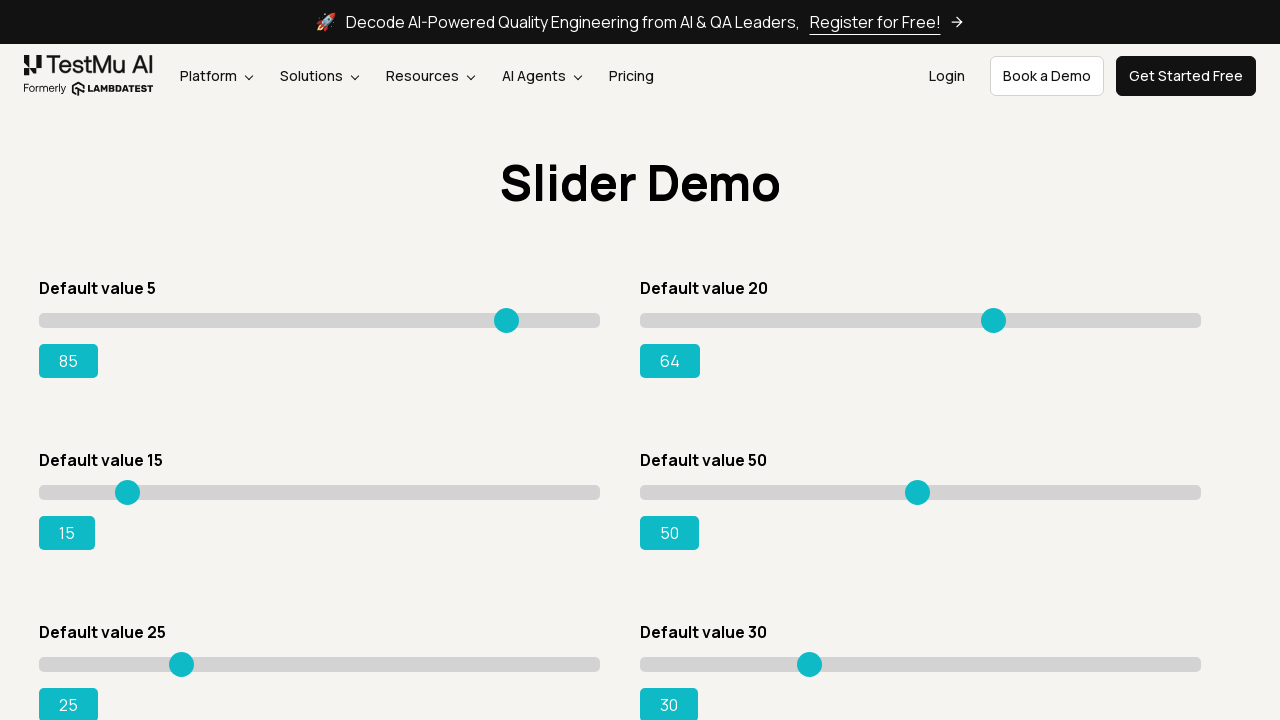

Retrieved updated value for slider 1: 64
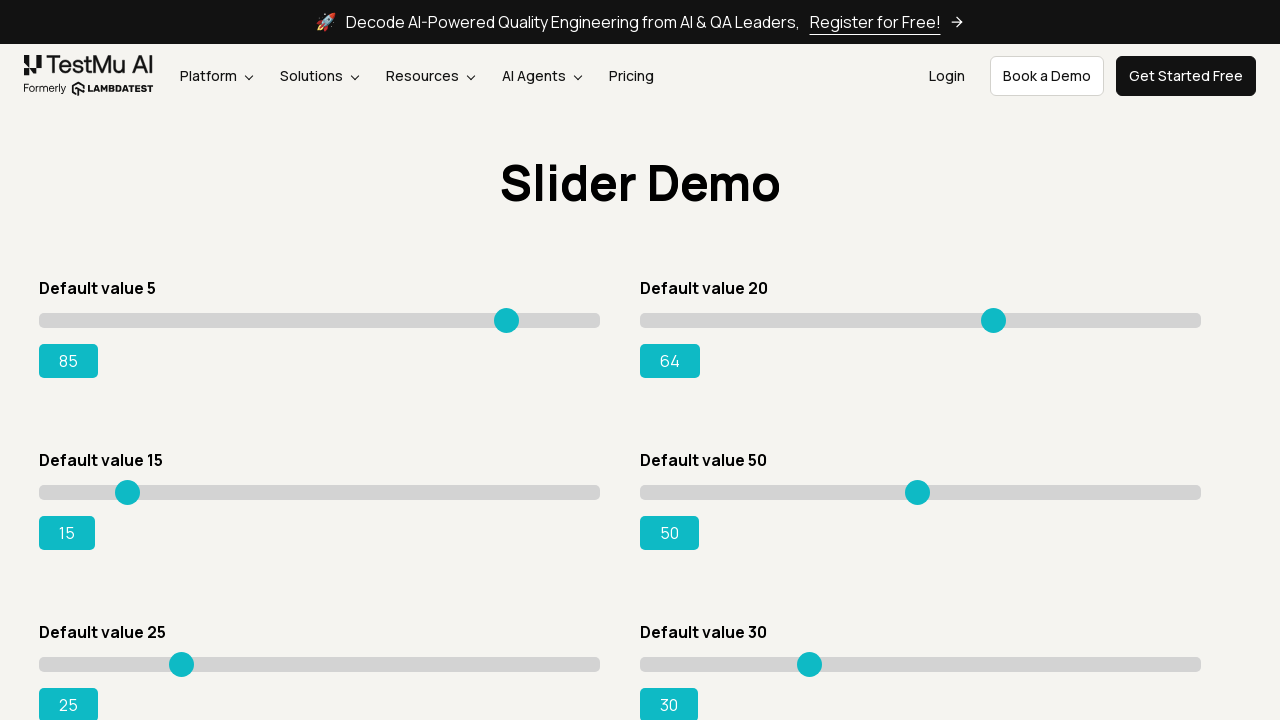

Pressed ArrowRight on slider 1 to increment value on input.sp__range >> nth=1
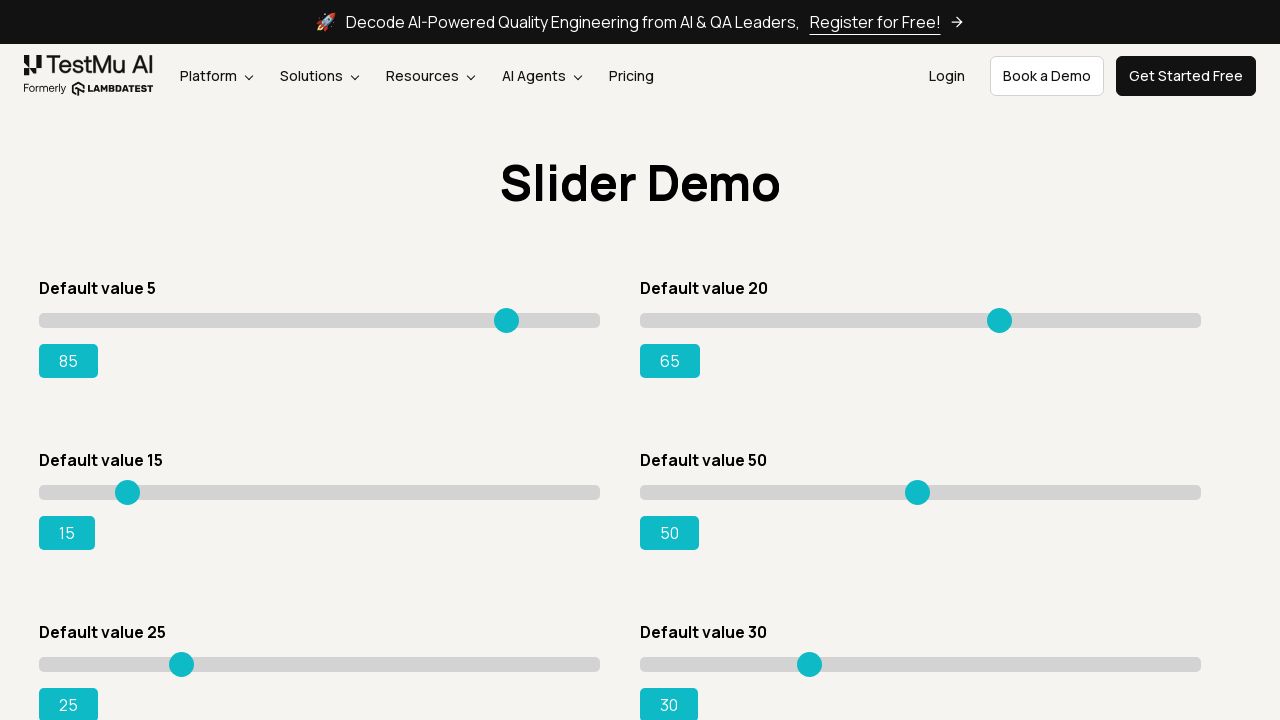

Retrieved updated value for slider 1: 65
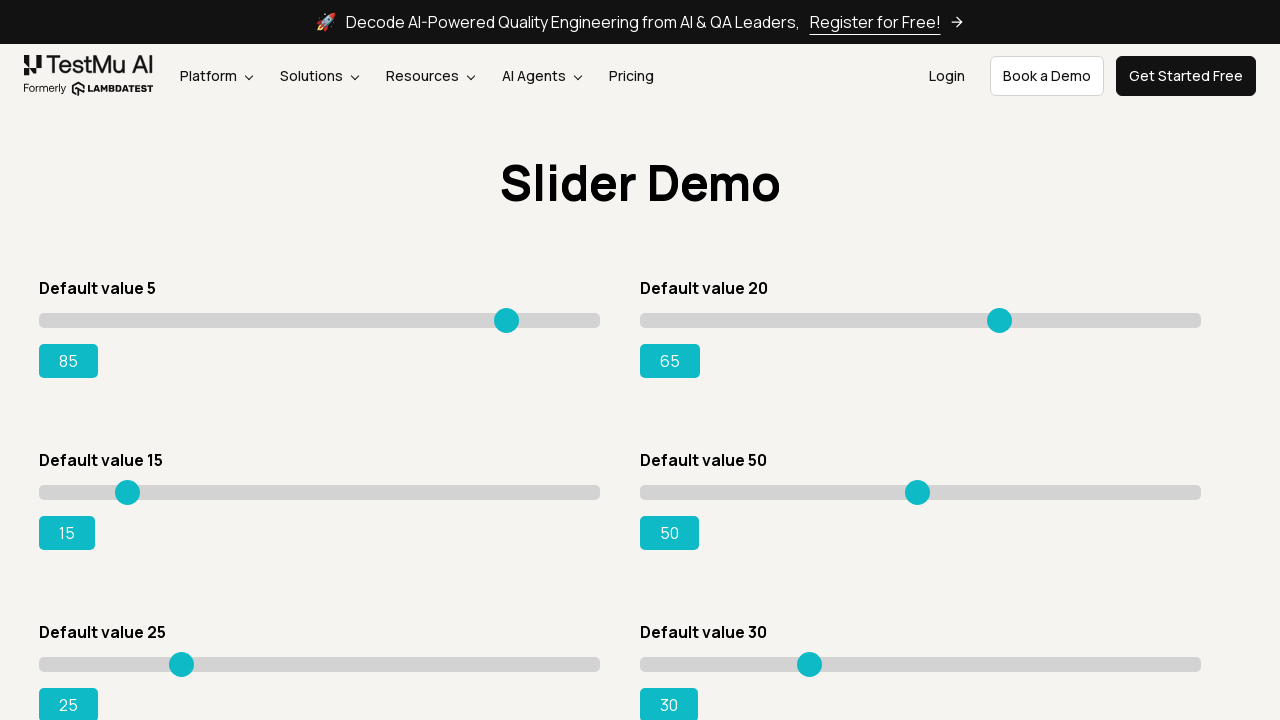

Pressed ArrowRight on slider 1 to increment value on input.sp__range >> nth=1
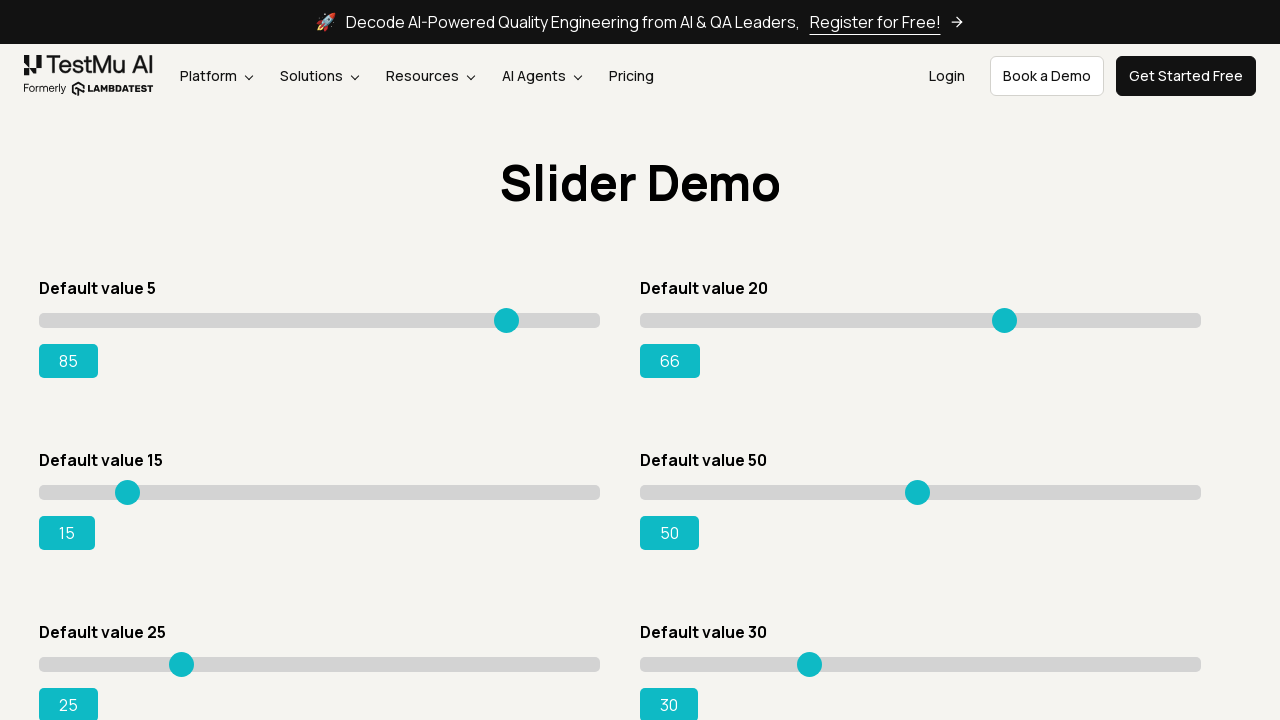

Retrieved updated value for slider 1: 66
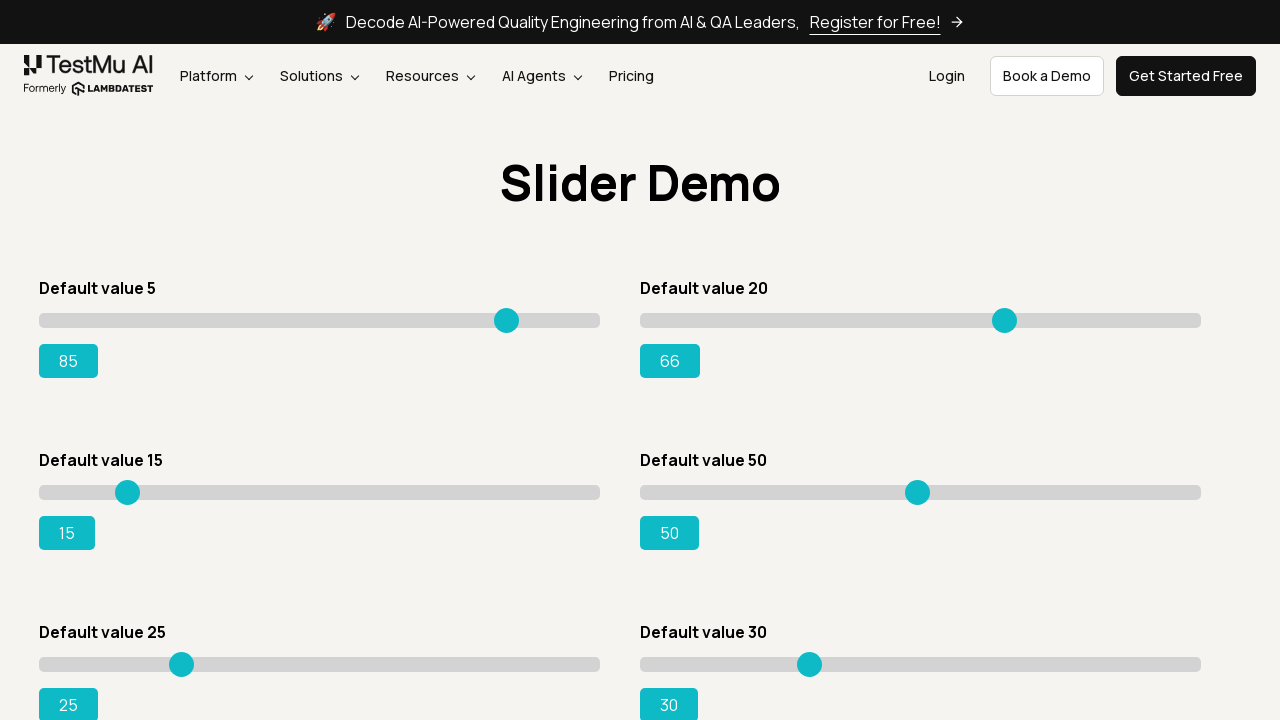

Pressed ArrowRight on slider 1 to increment value on input.sp__range >> nth=1
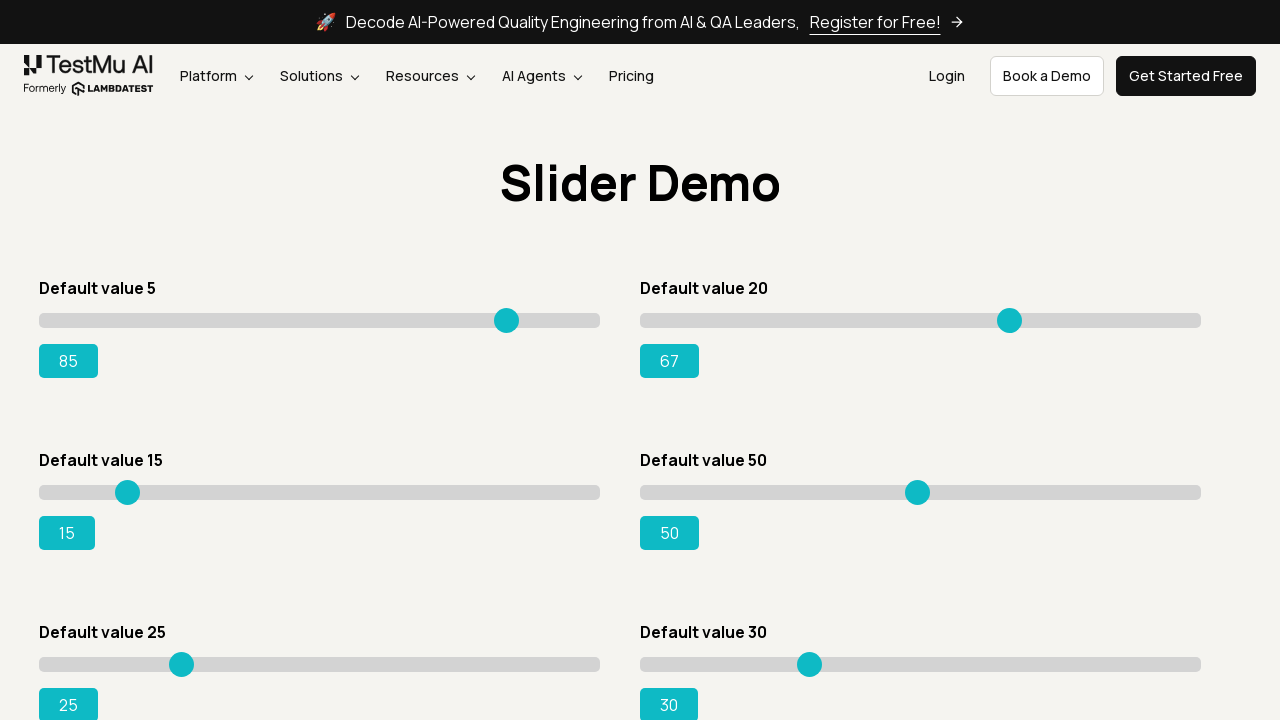

Retrieved updated value for slider 1: 67
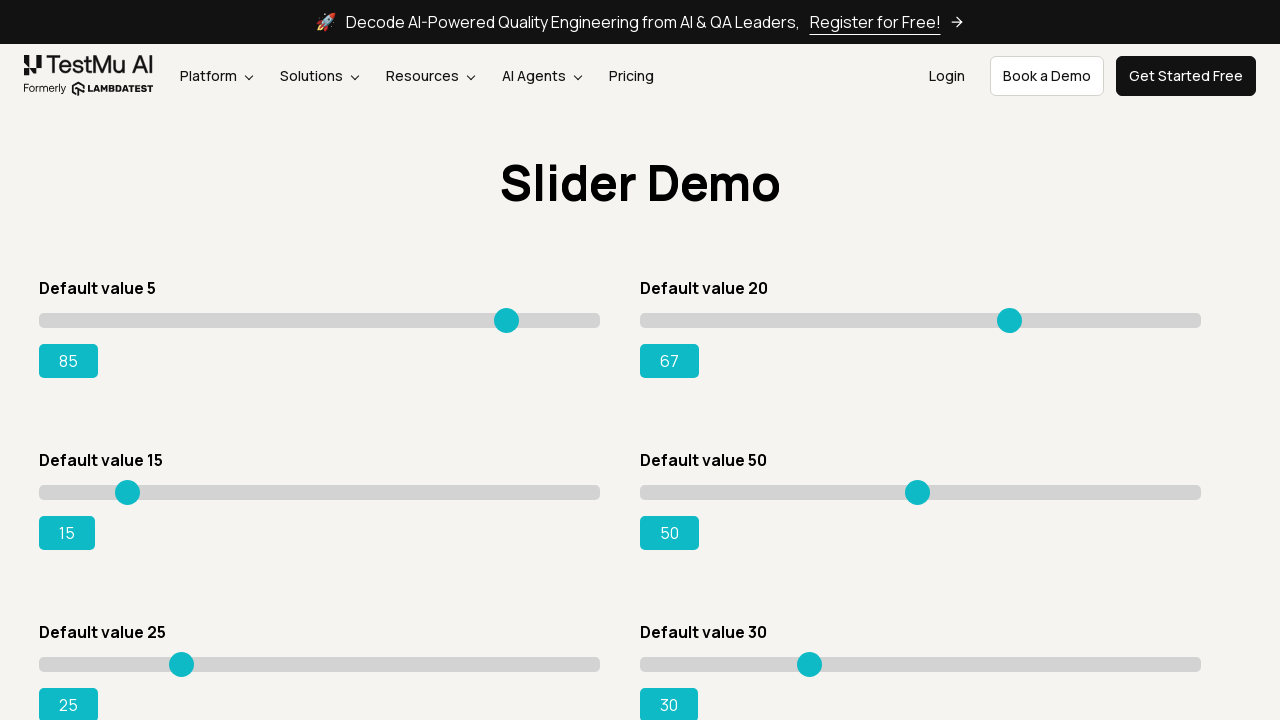

Pressed ArrowRight on slider 1 to increment value on input.sp__range >> nth=1
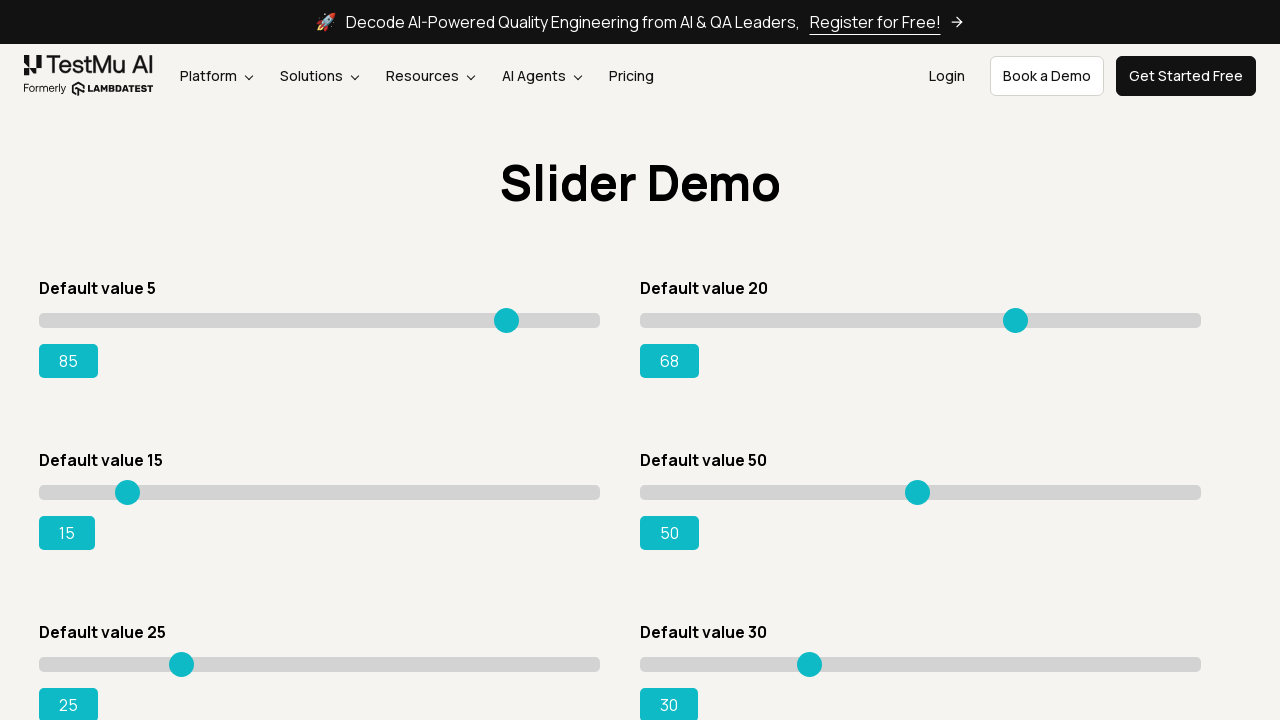

Retrieved updated value for slider 1: 68
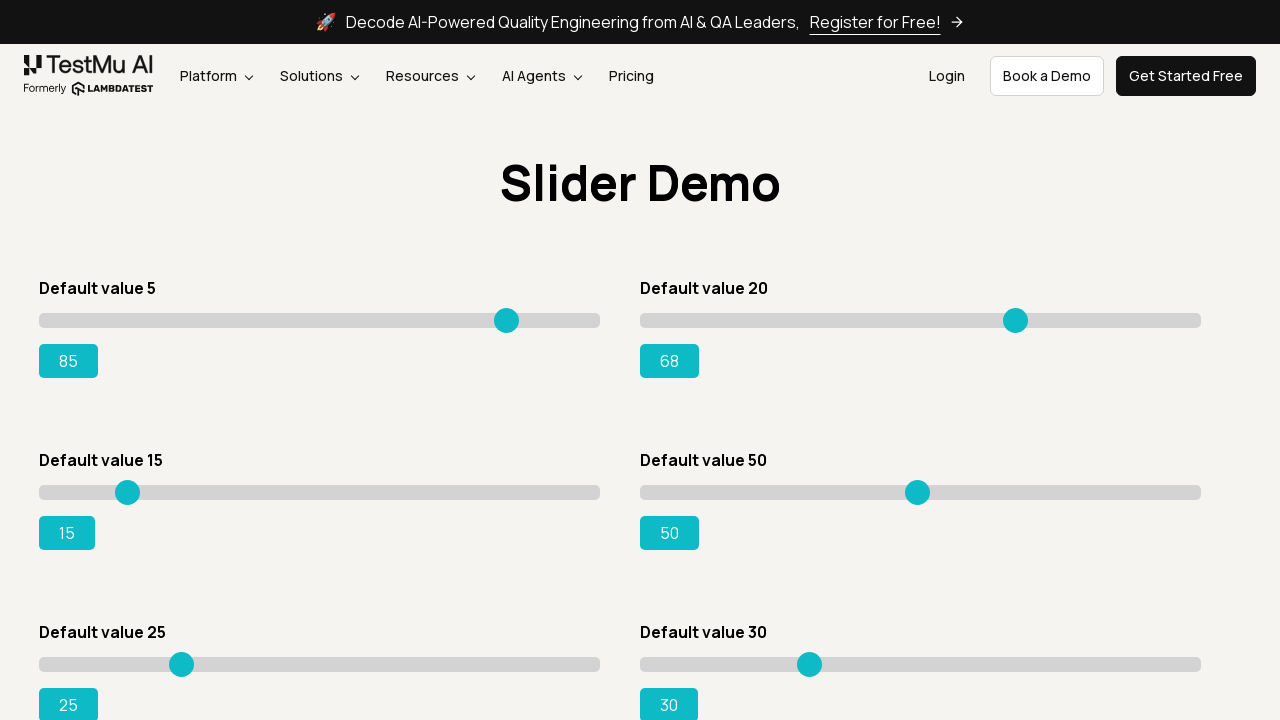

Pressed ArrowRight on slider 1 to increment value on input.sp__range >> nth=1
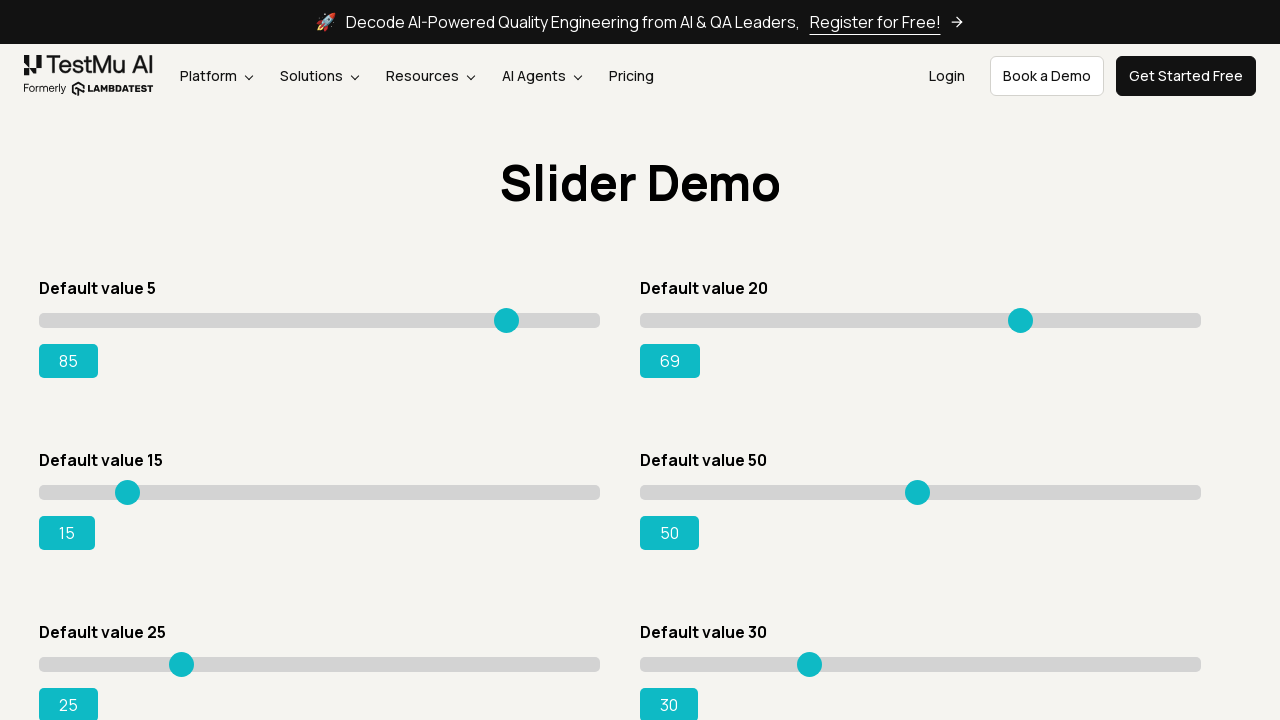

Retrieved updated value for slider 1: 69
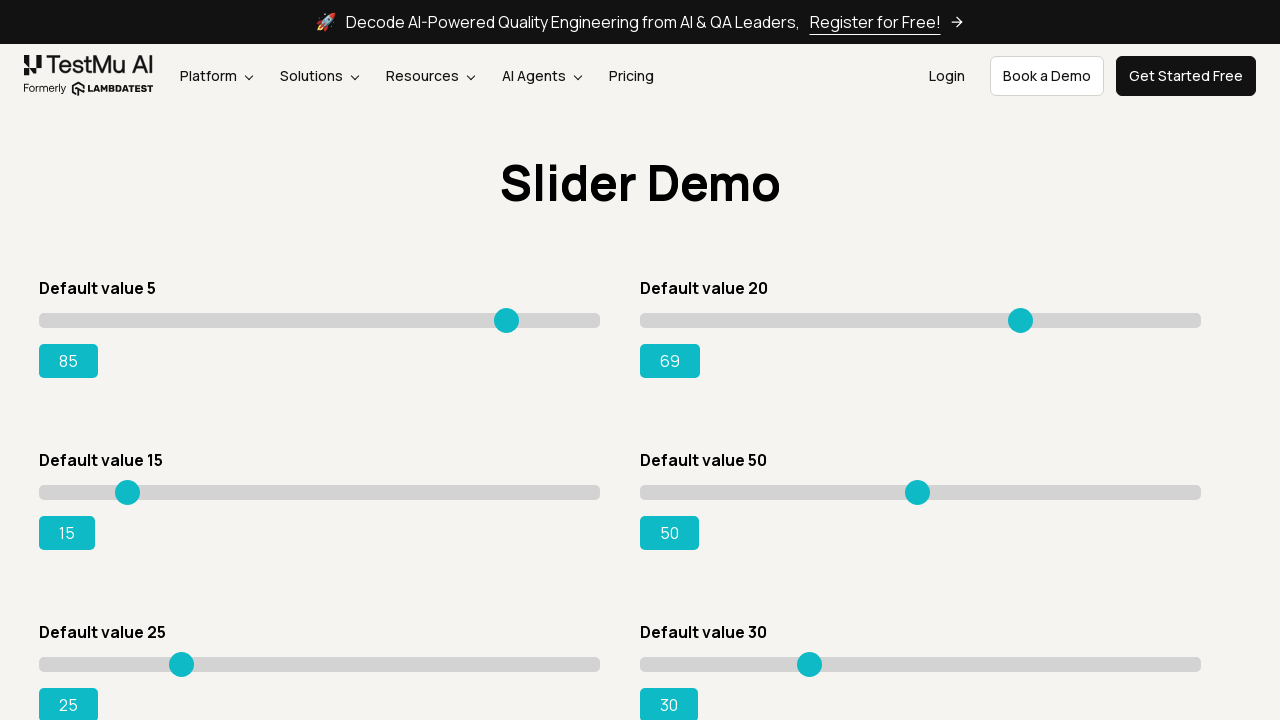

Pressed ArrowRight on slider 1 to increment value on input.sp__range >> nth=1
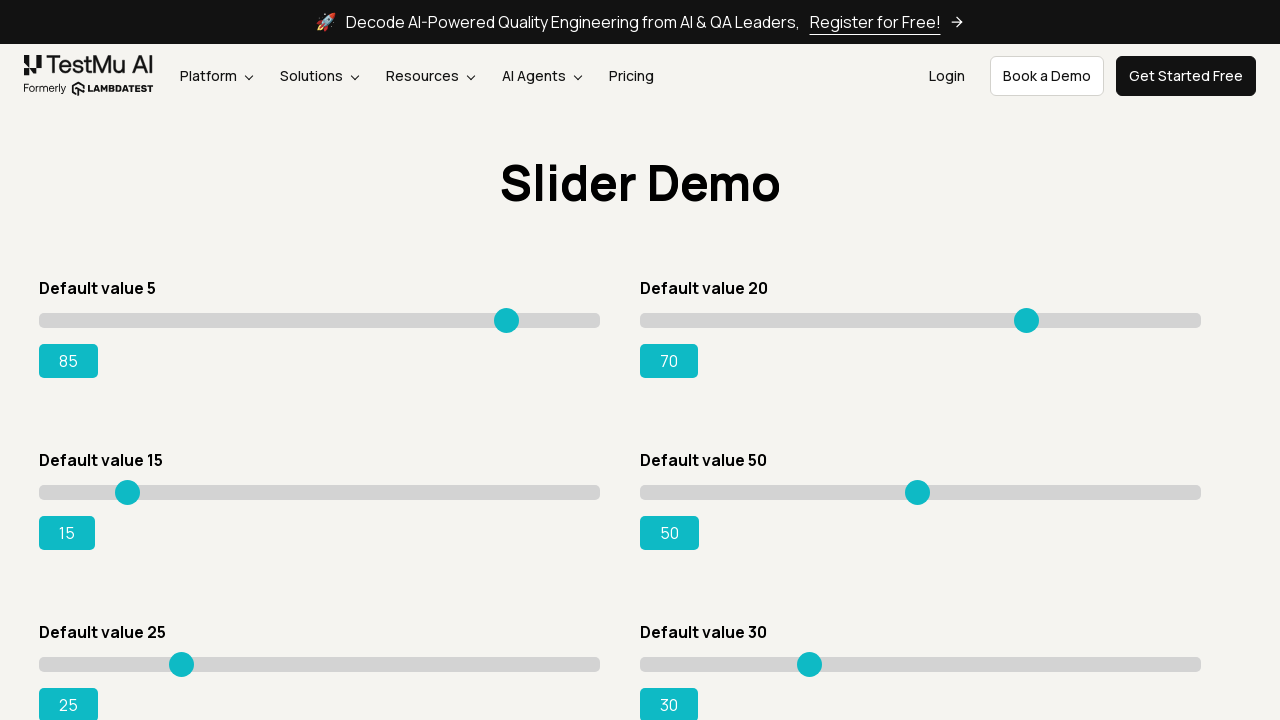

Retrieved updated value for slider 1: 70
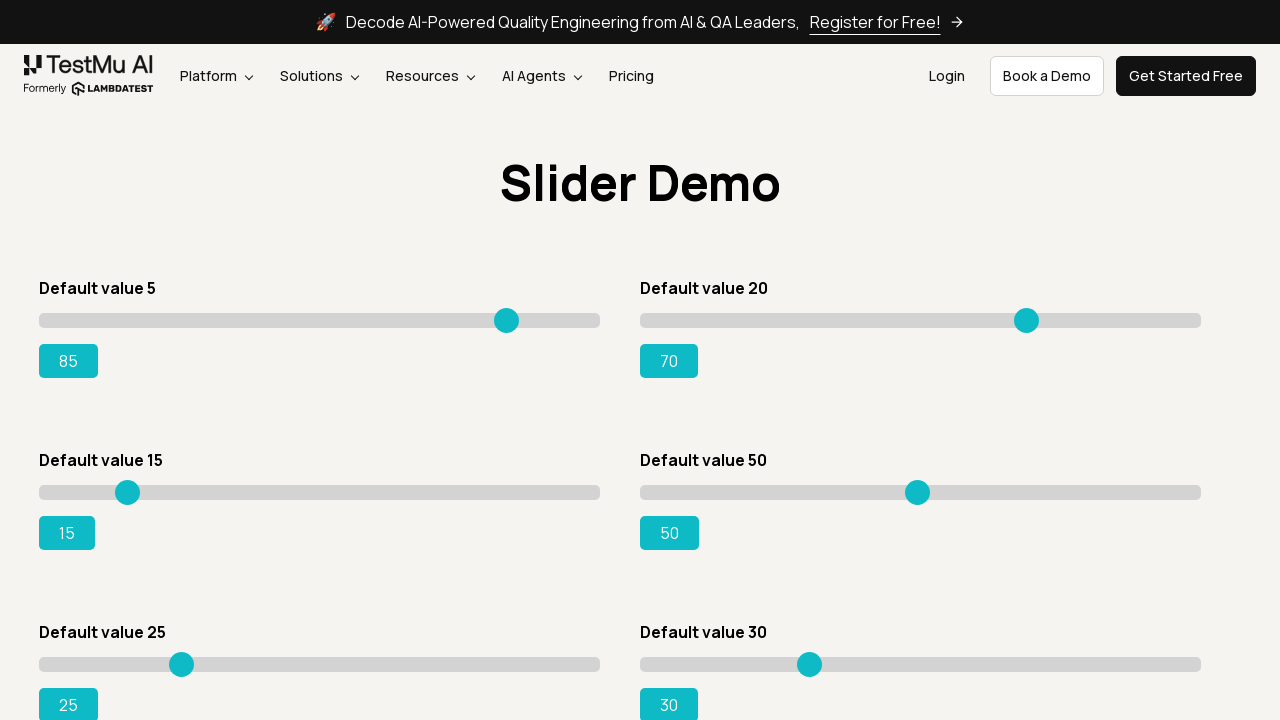

Pressed ArrowRight on slider 1 to increment value on input.sp__range >> nth=1
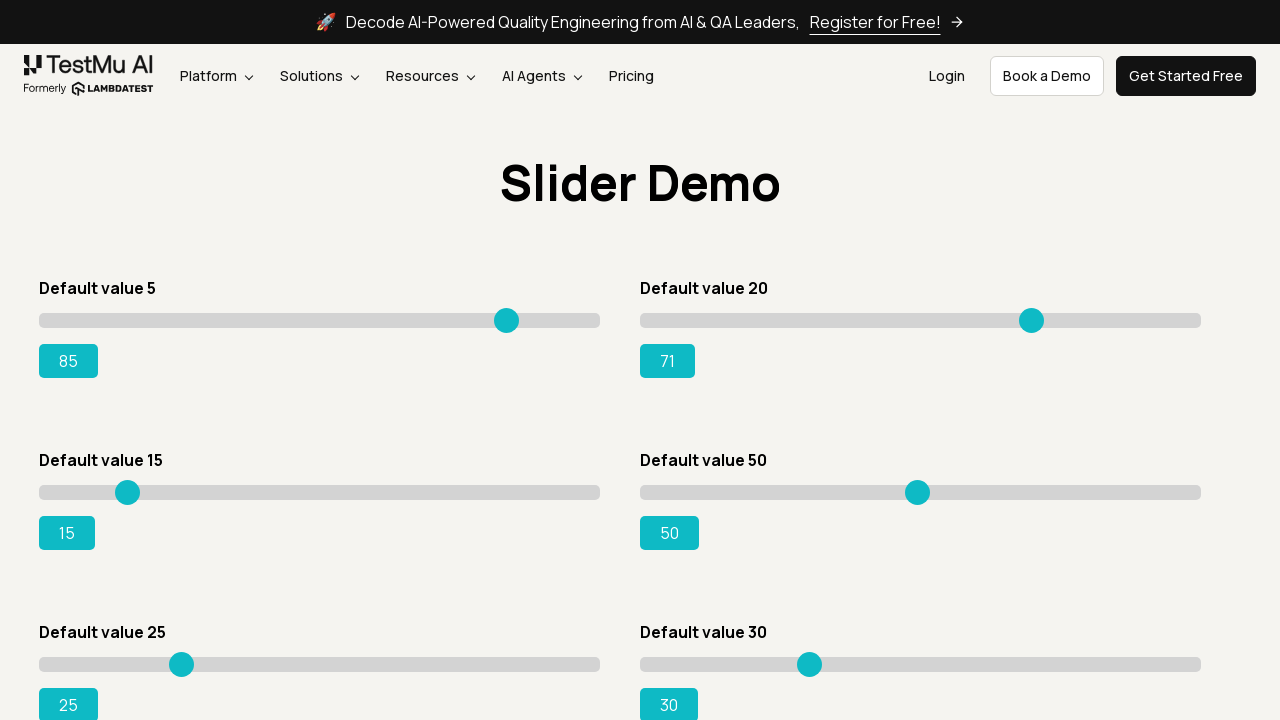

Retrieved updated value for slider 1: 71
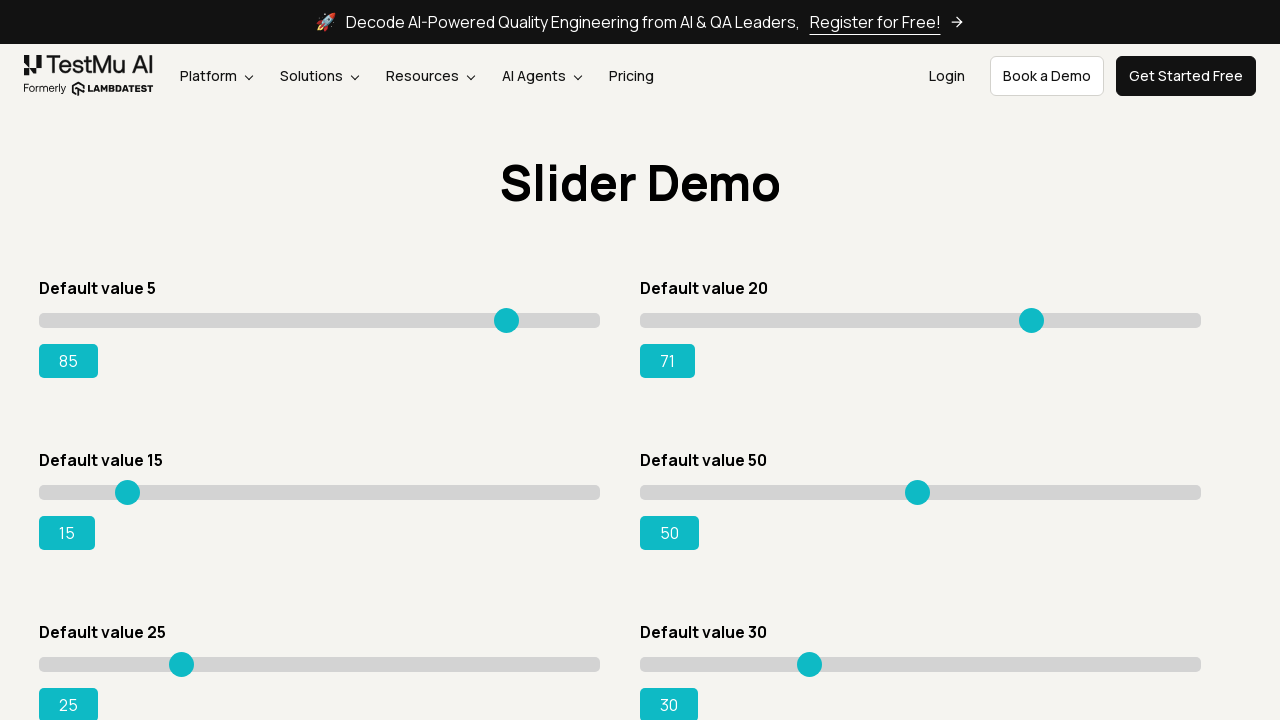

Pressed ArrowRight on slider 1 to increment value on input.sp__range >> nth=1
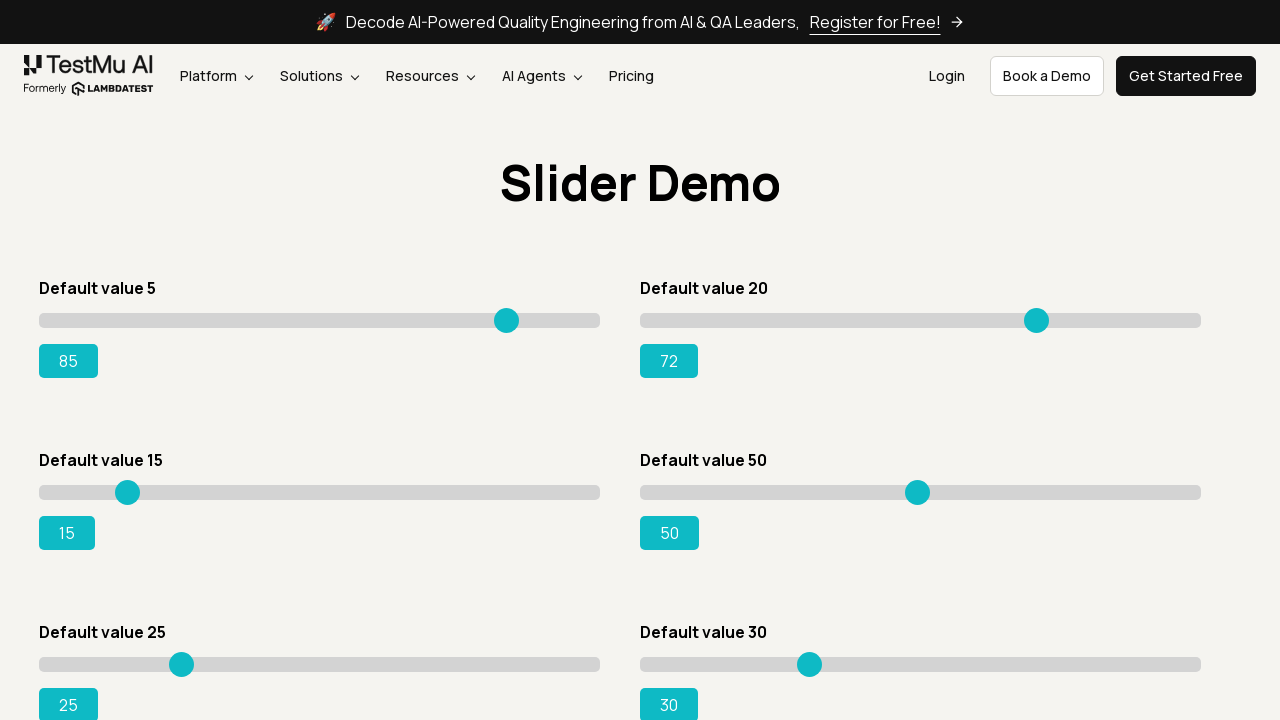

Retrieved updated value for slider 1: 72
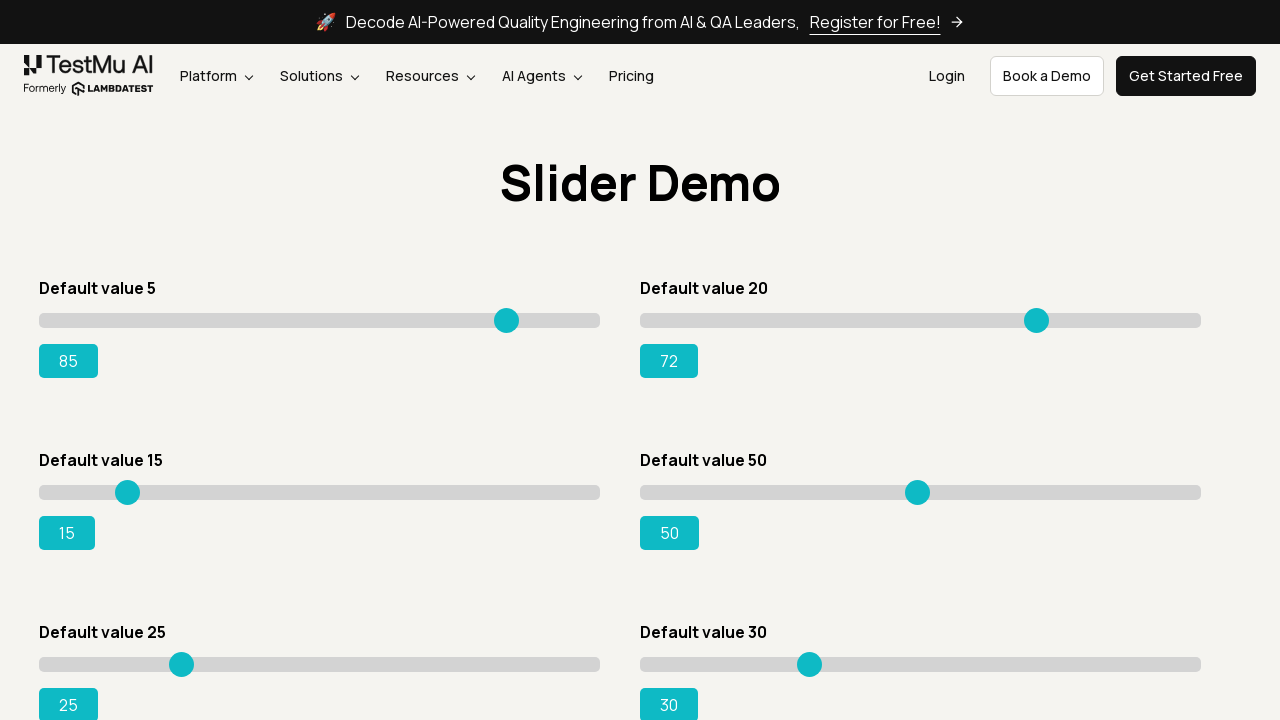

Pressed ArrowRight on slider 1 to increment value on input.sp__range >> nth=1
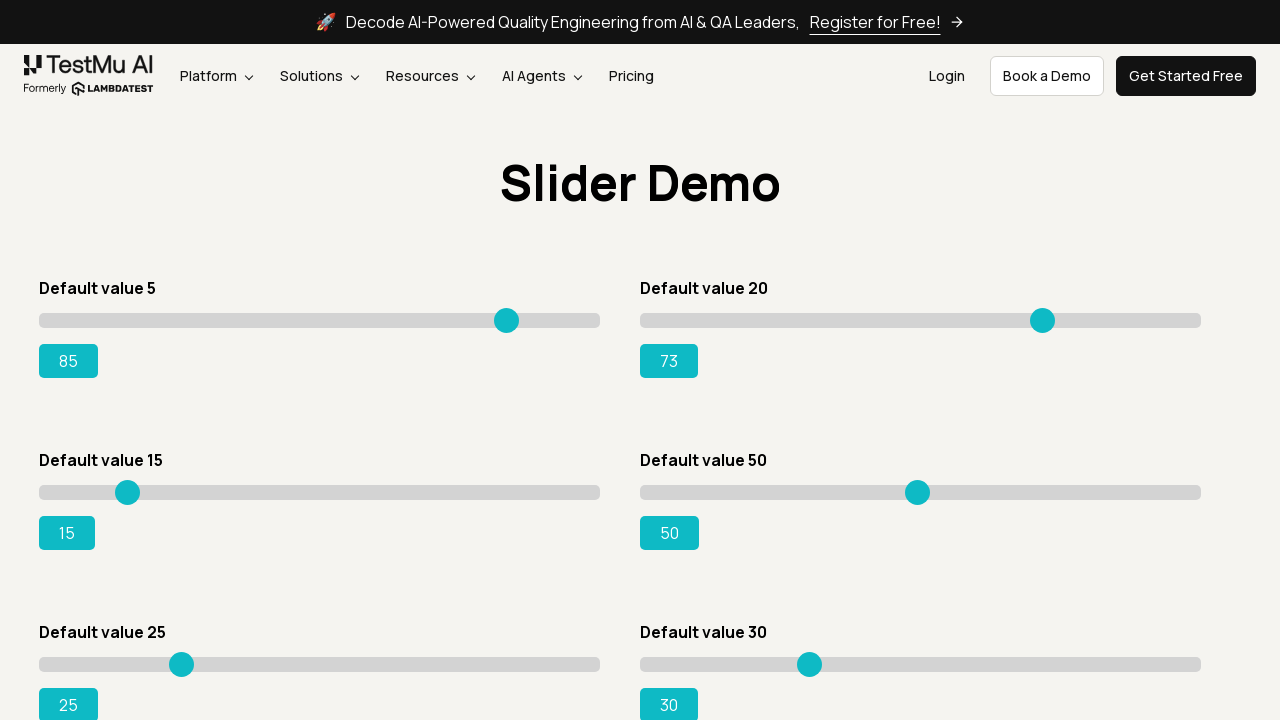

Retrieved updated value for slider 1: 73
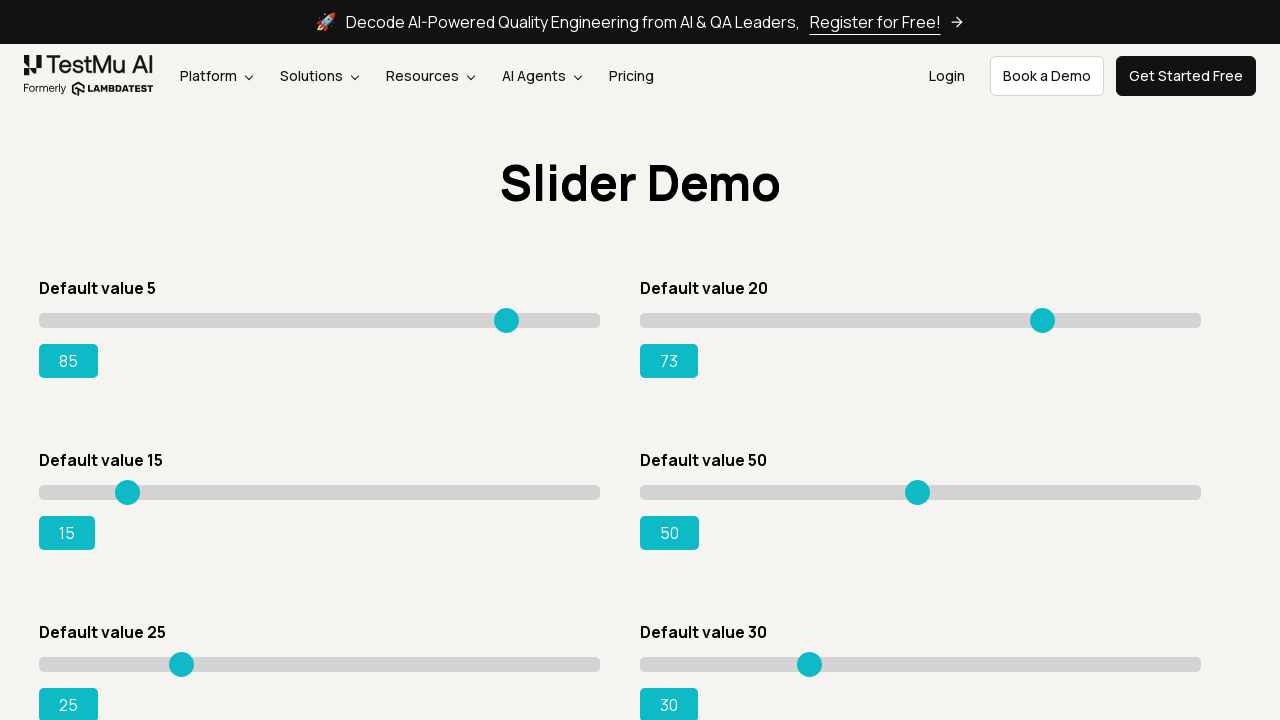

Pressed ArrowRight on slider 1 to increment value on input.sp__range >> nth=1
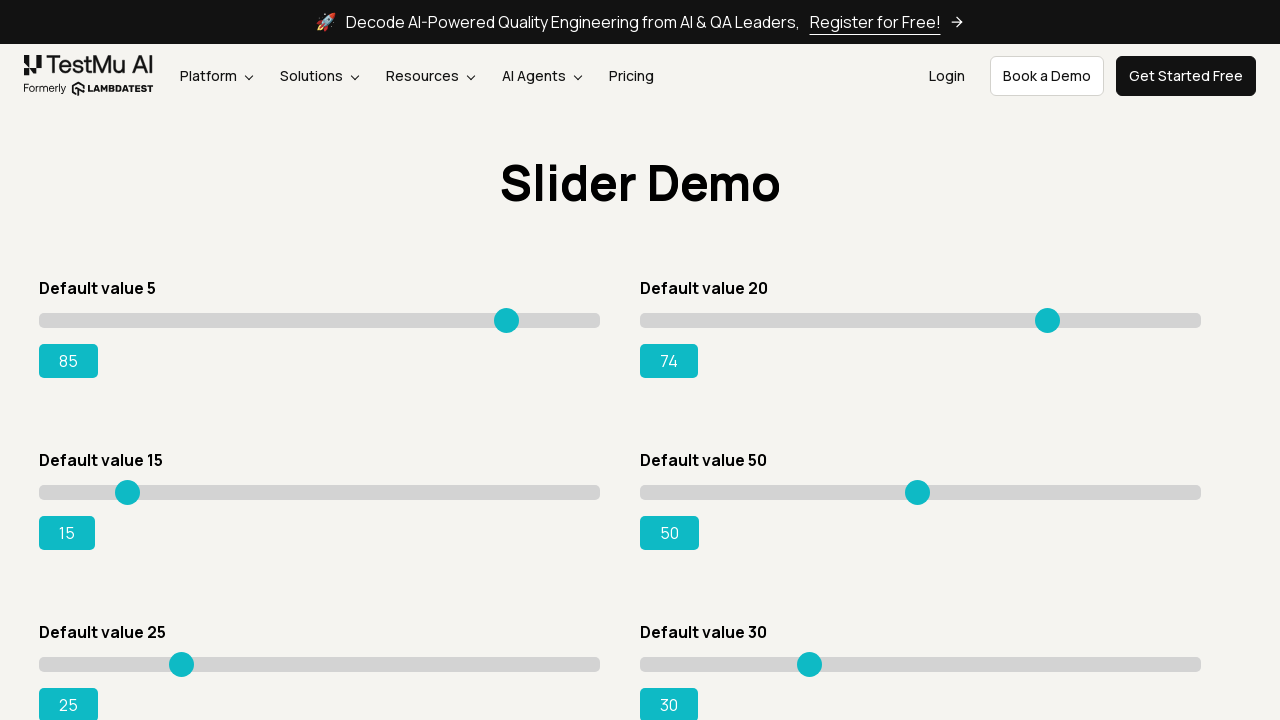

Retrieved updated value for slider 1: 74
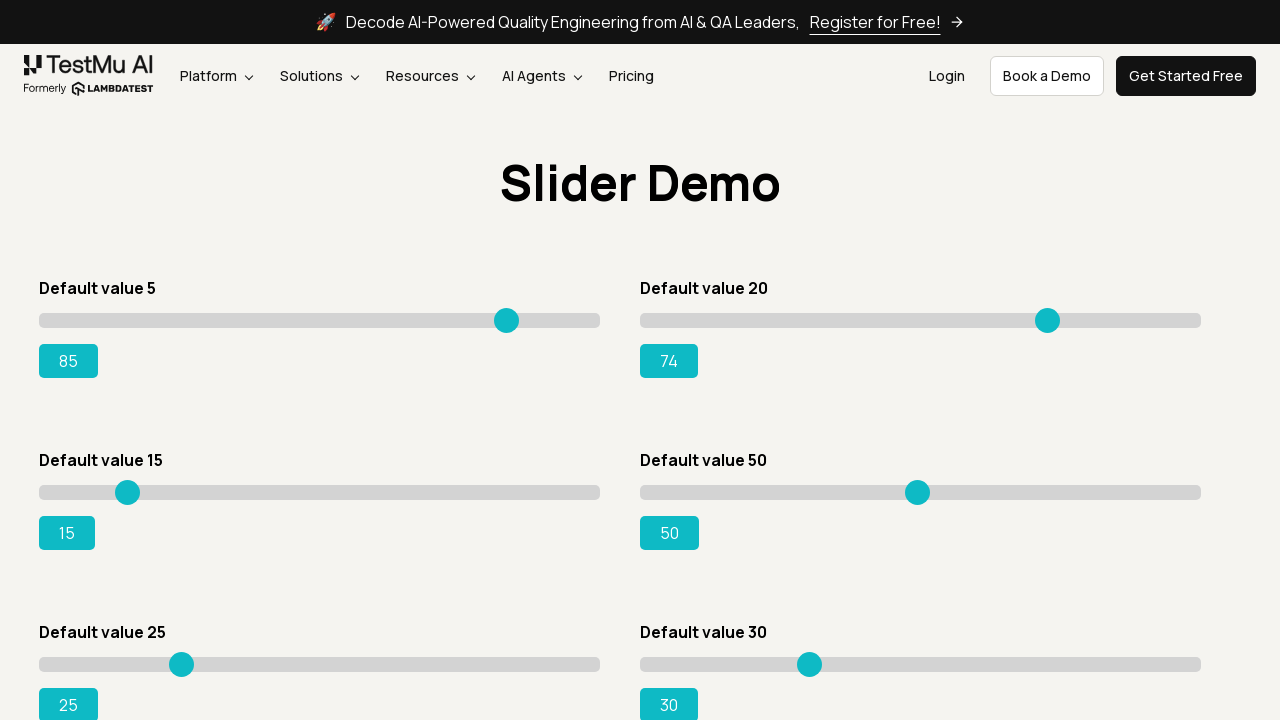

Pressed ArrowRight on slider 1 to increment value on input.sp__range >> nth=1
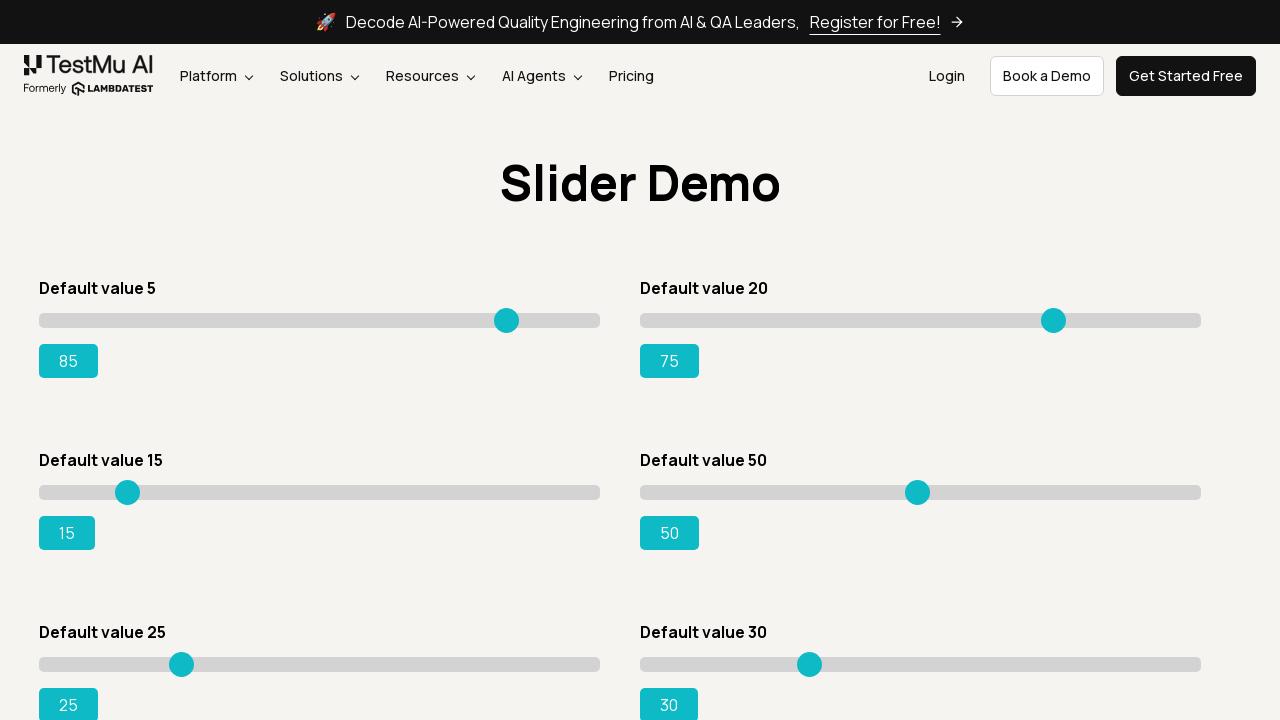

Retrieved updated value for slider 1: 75
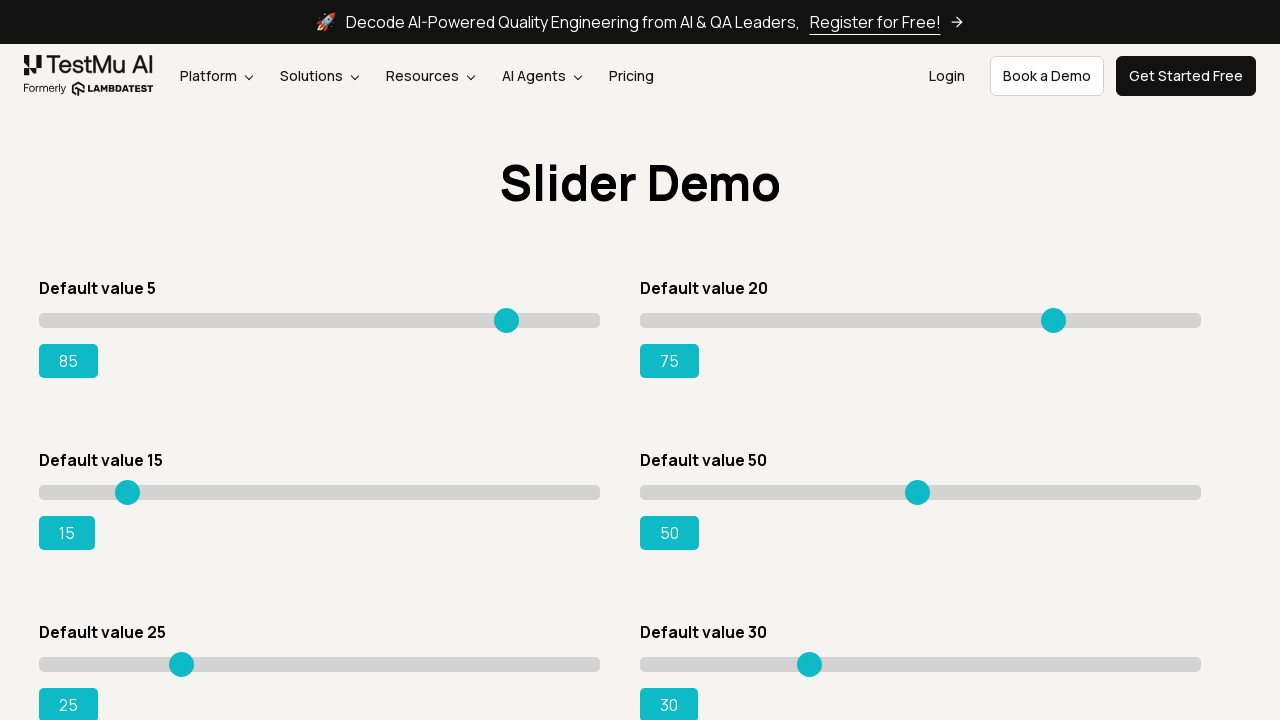

Pressed ArrowRight on slider 1 to increment value on input.sp__range >> nth=1
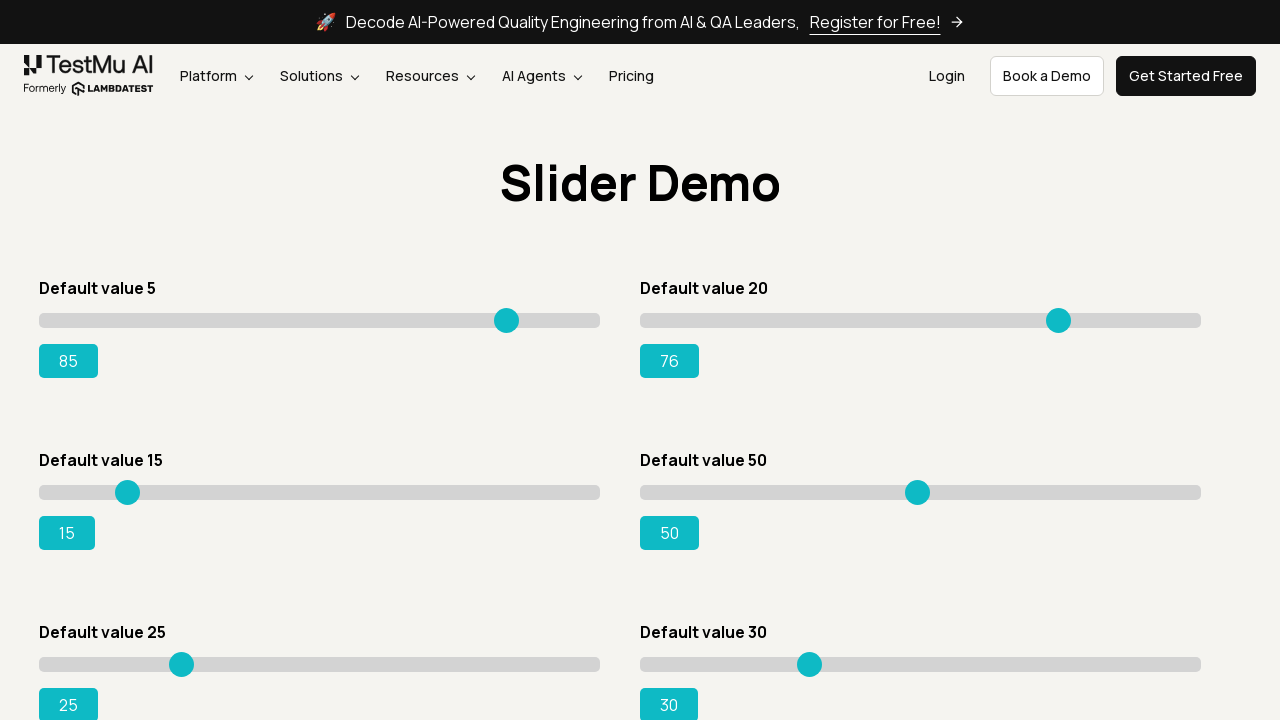

Retrieved updated value for slider 1: 76
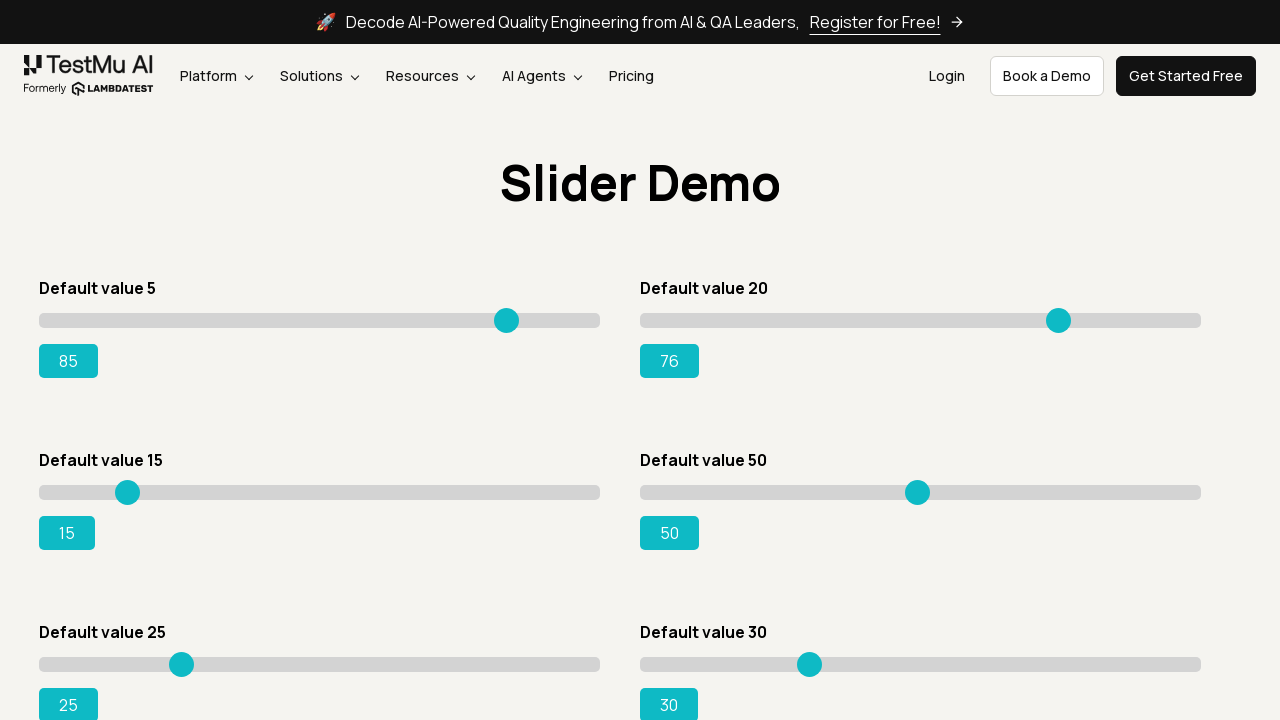

Pressed ArrowRight on slider 1 to increment value on input.sp__range >> nth=1
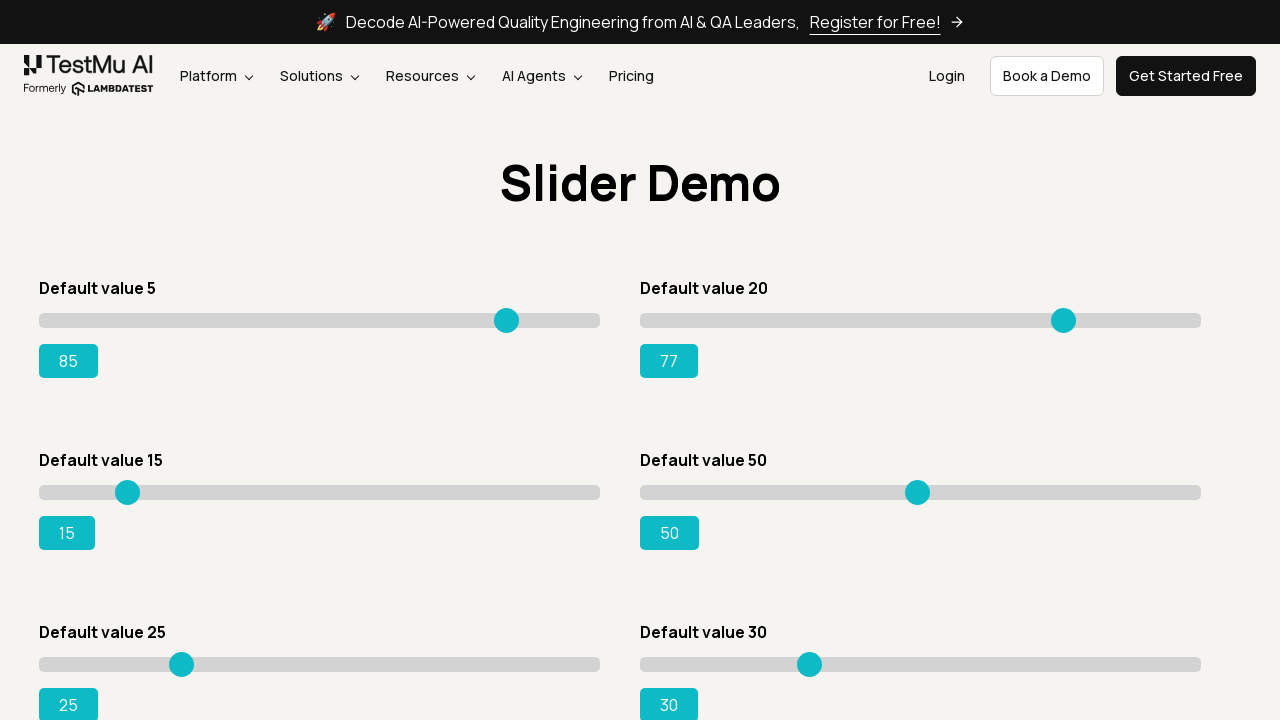

Retrieved updated value for slider 1: 77
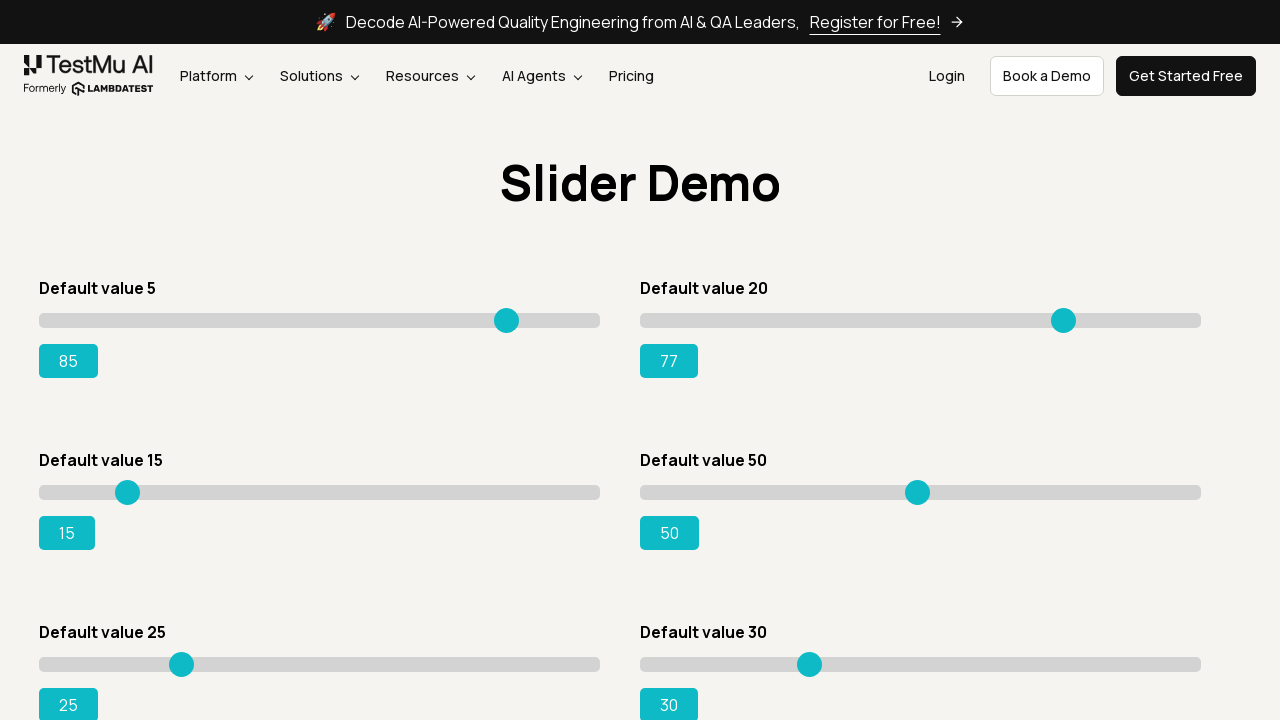

Pressed ArrowRight on slider 1 to increment value on input.sp__range >> nth=1
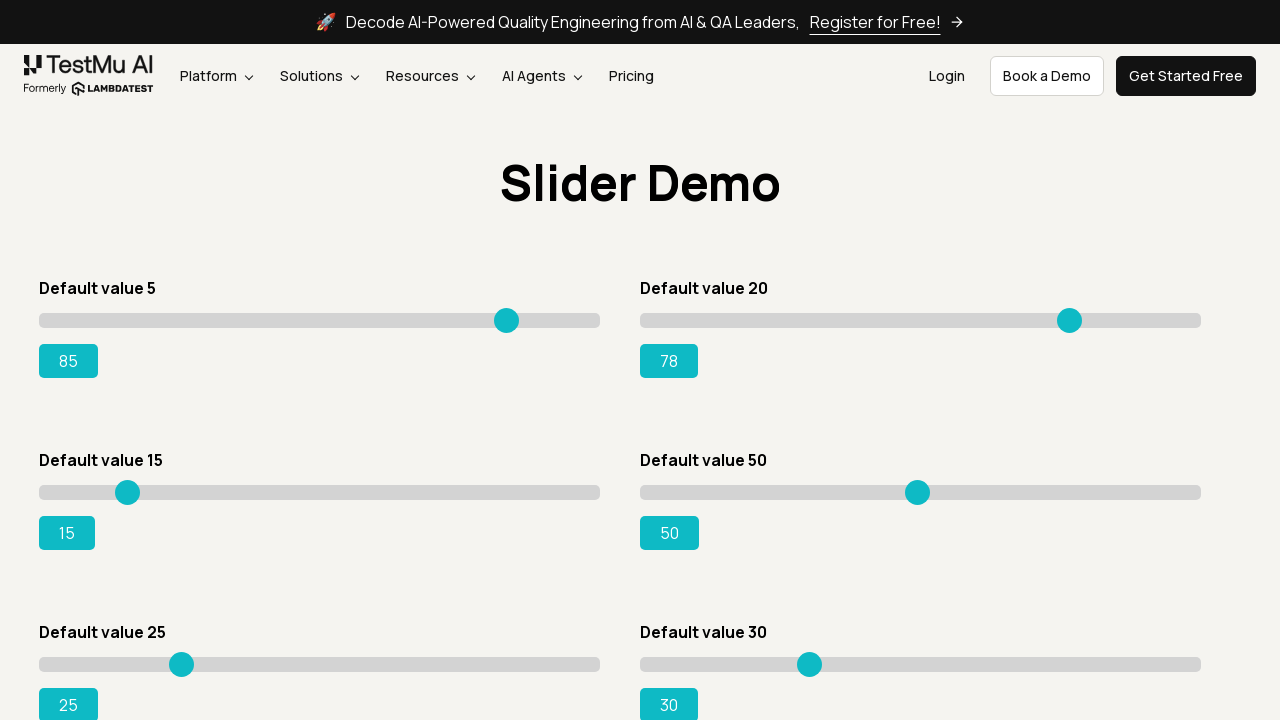

Retrieved updated value for slider 1: 78
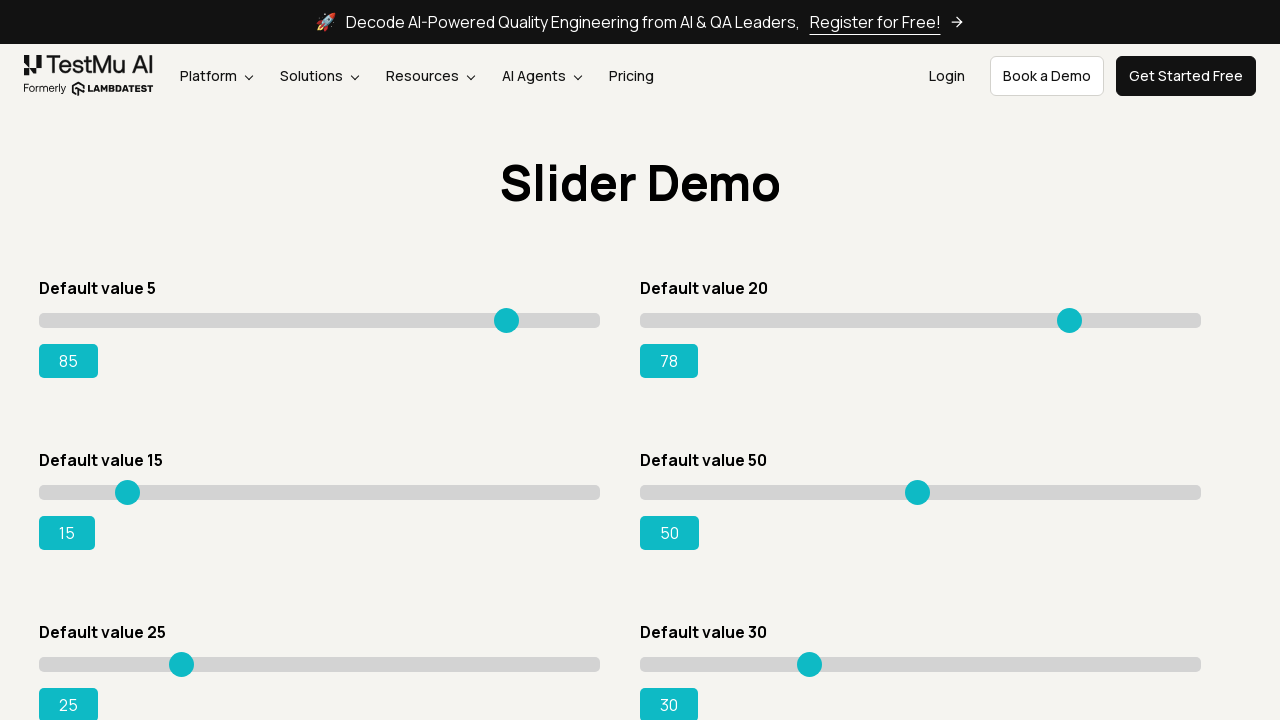

Pressed ArrowRight on slider 1 to increment value on input.sp__range >> nth=1
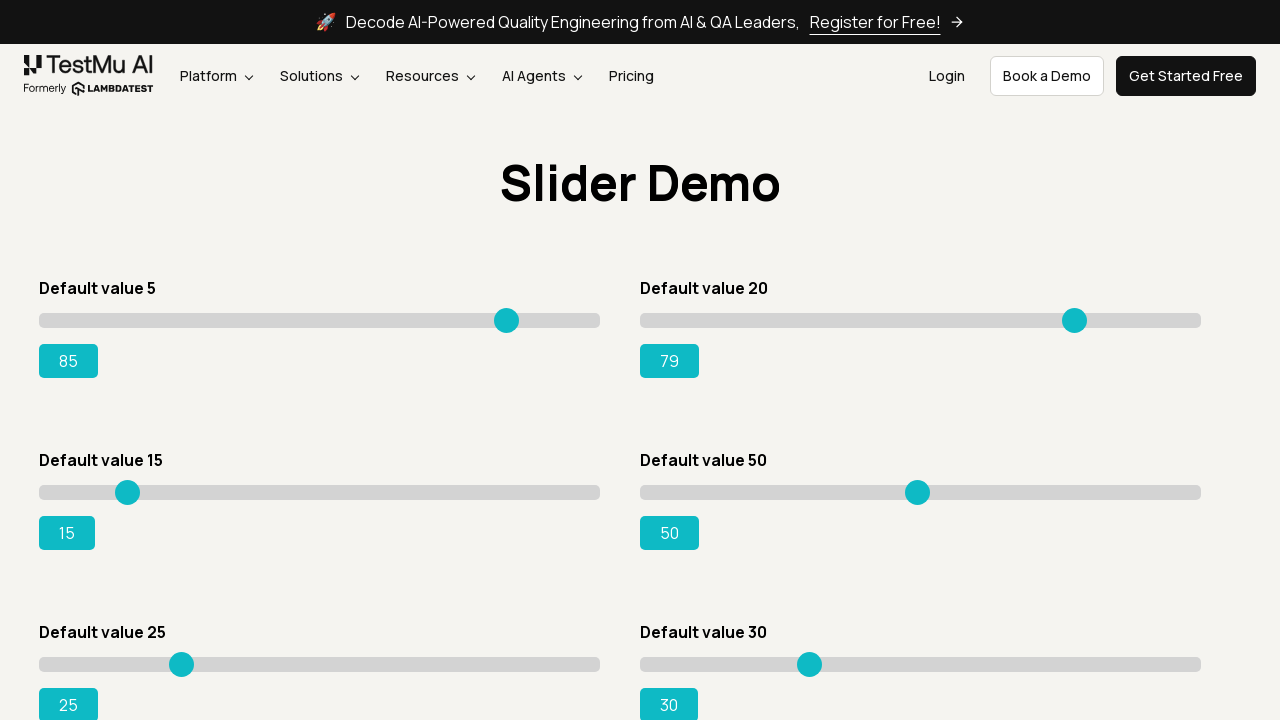

Retrieved updated value for slider 1: 79
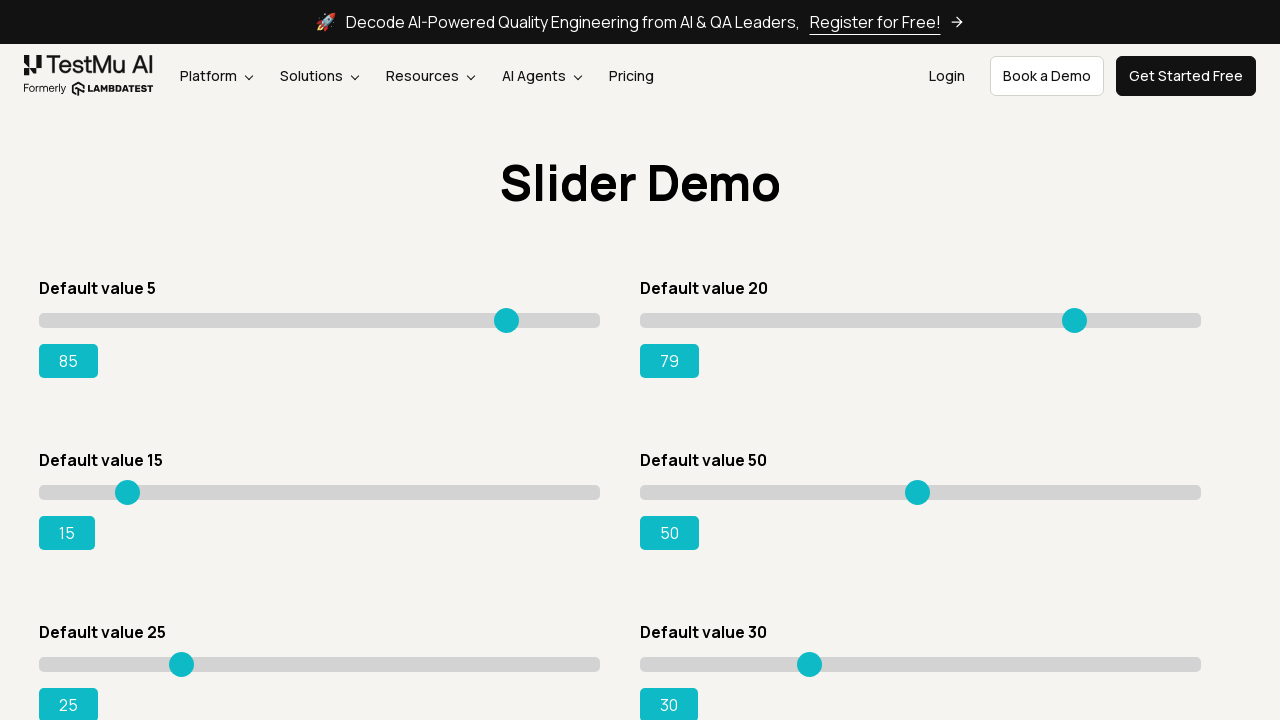

Pressed ArrowRight on slider 1 to increment value on input.sp__range >> nth=1
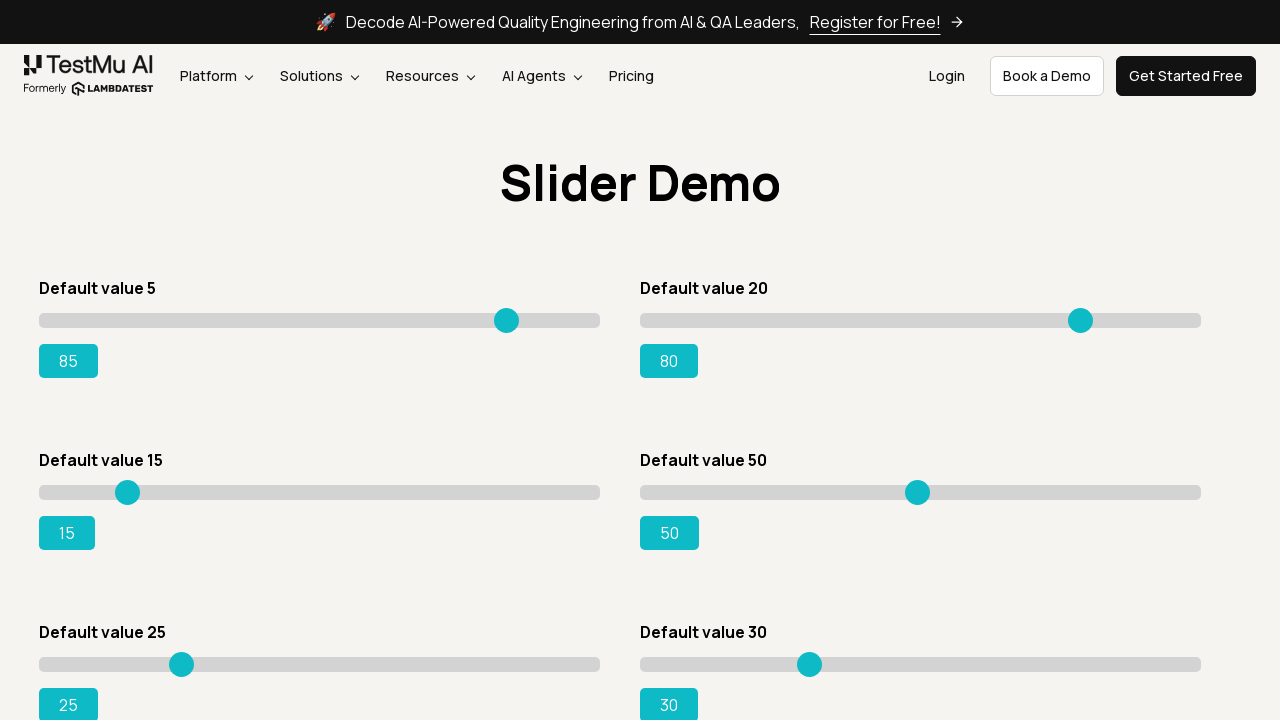

Retrieved updated value for slider 1: 80
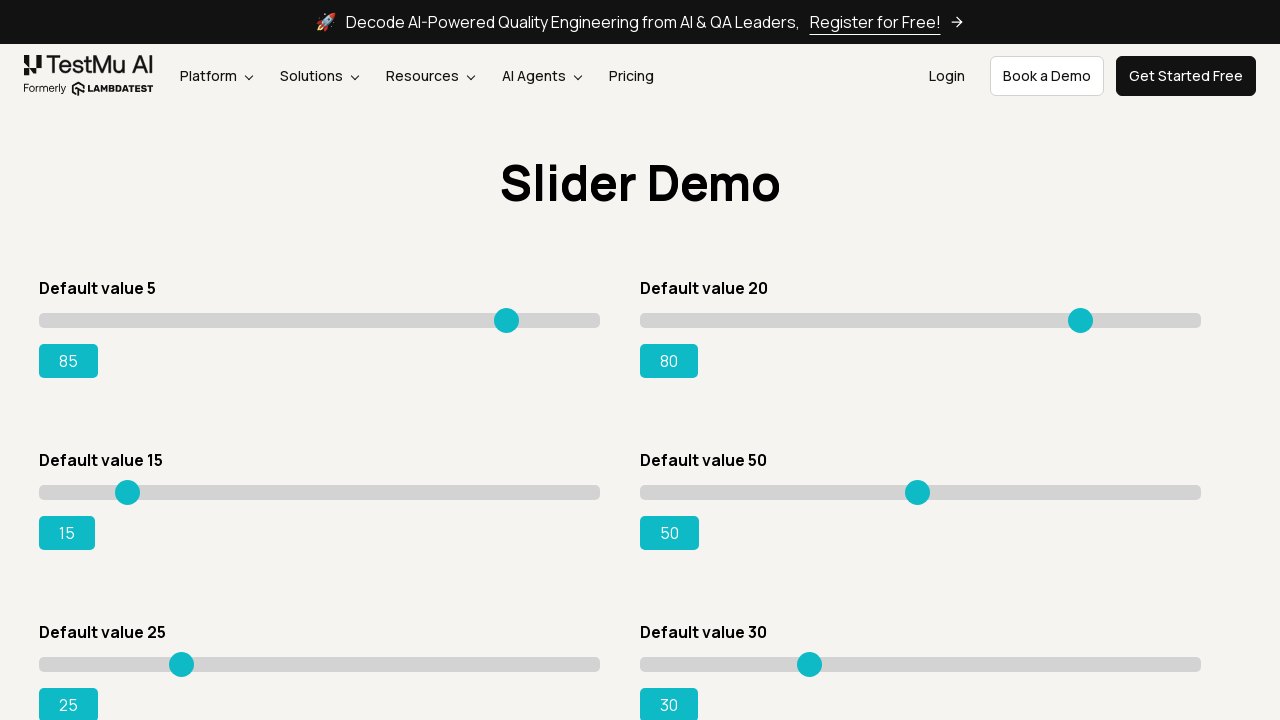

Pressed ArrowRight on slider 1 to increment value on input.sp__range >> nth=1
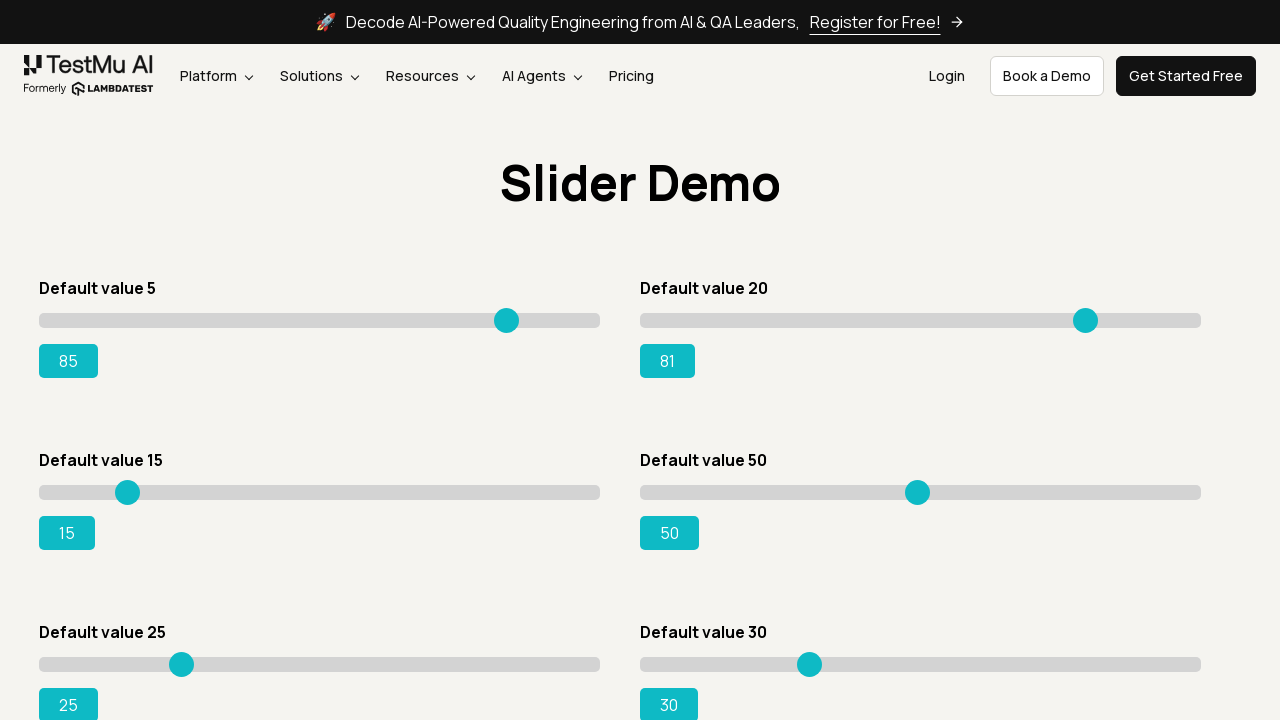

Retrieved updated value for slider 1: 81
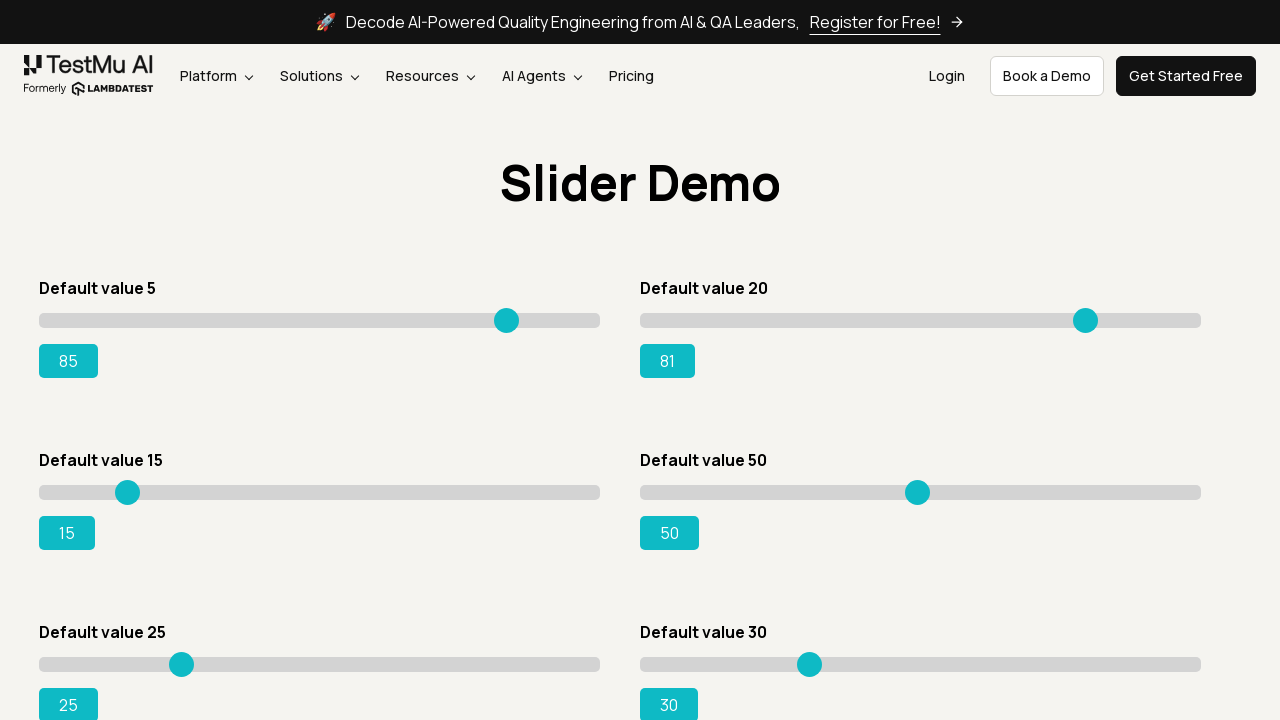

Pressed ArrowRight on slider 1 to increment value on input.sp__range >> nth=1
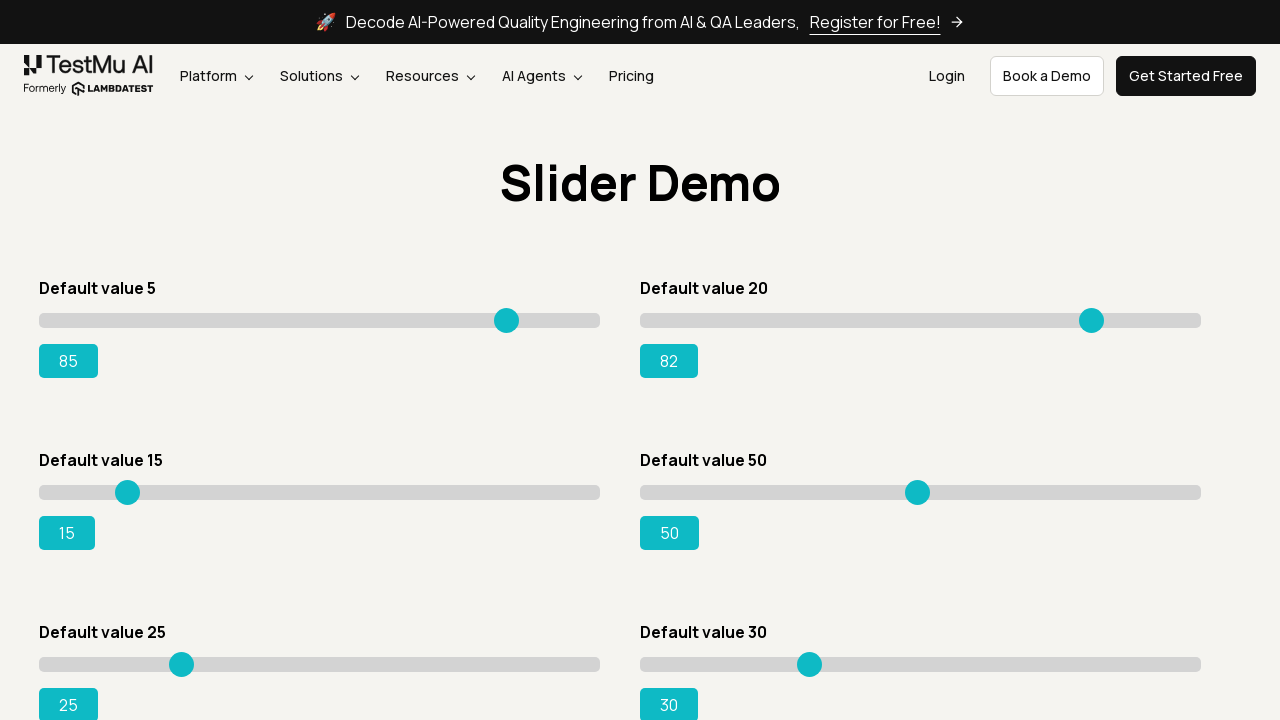

Retrieved updated value for slider 1: 82
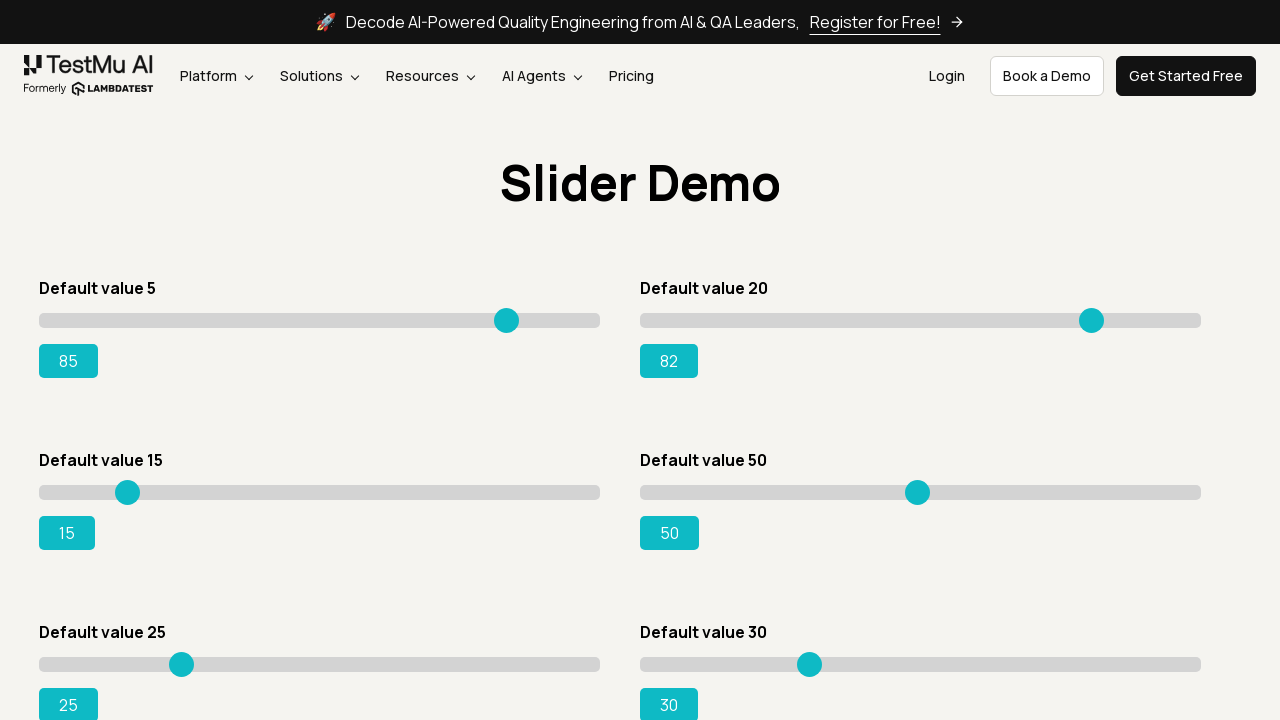

Pressed ArrowRight on slider 1 to increment value on input.sp__range >> nth=1
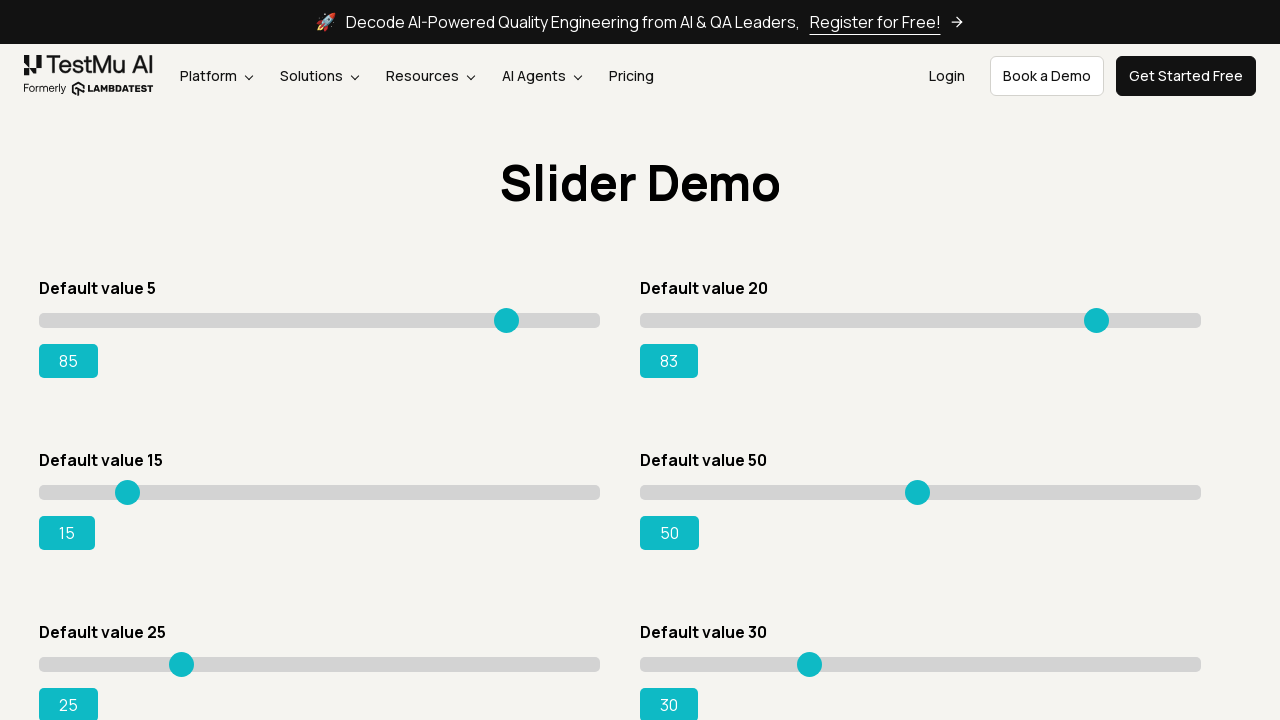

Retrieved updated value for slider 1: 83
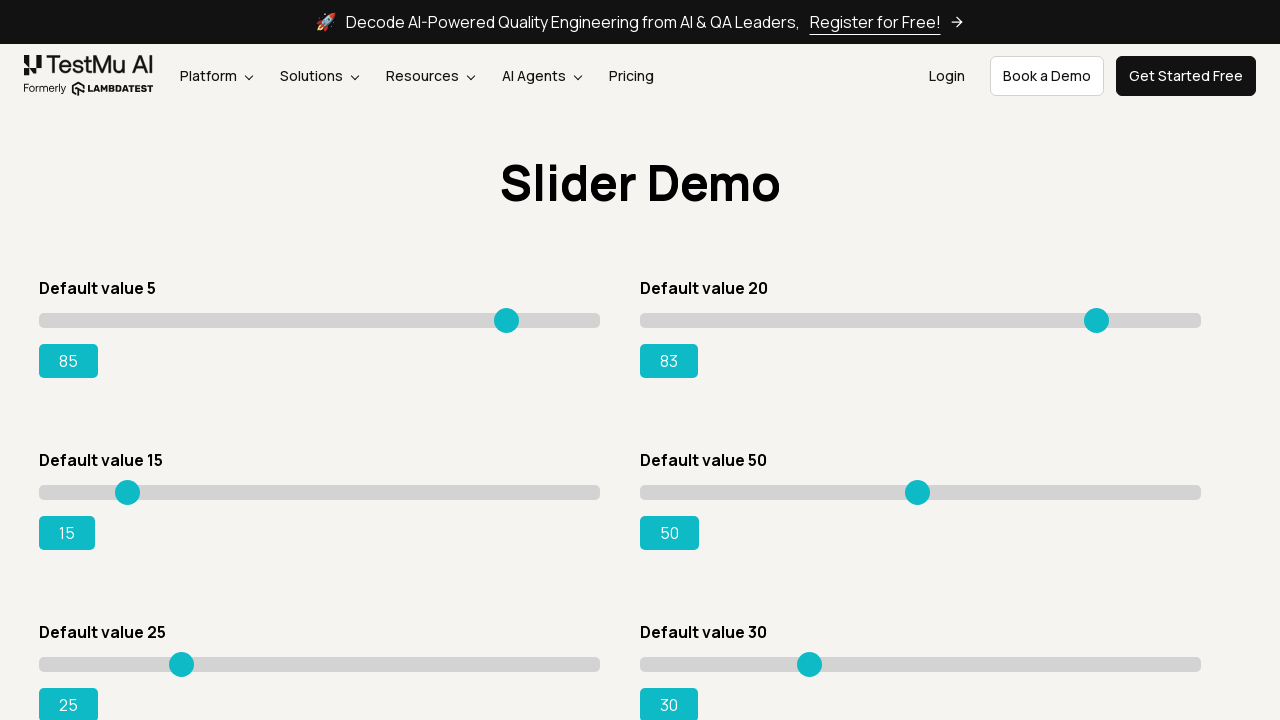

Pressed ArrowRight on slider 1 to increment value on input.sp__range >> nth=1
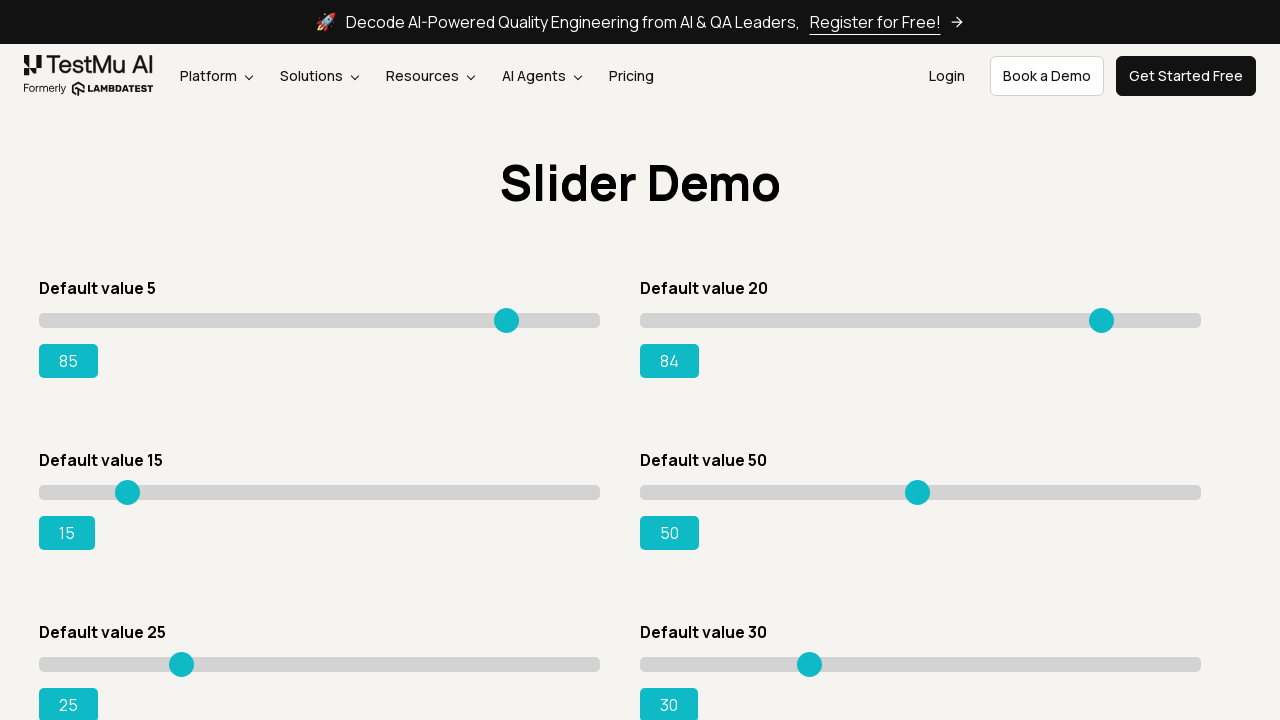

Retrieved updated value for slider 1: 84
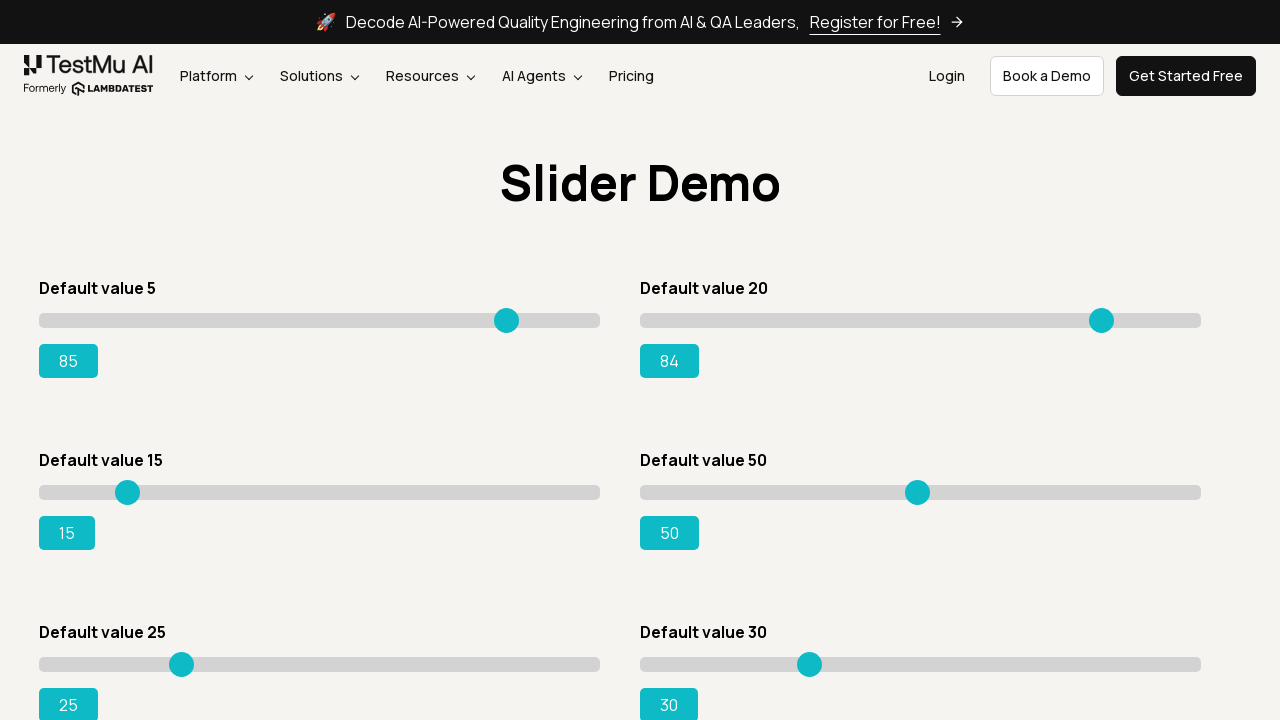

Pressed ArrowRight on slider 1 to increment value on input.sp__range >> nth=1
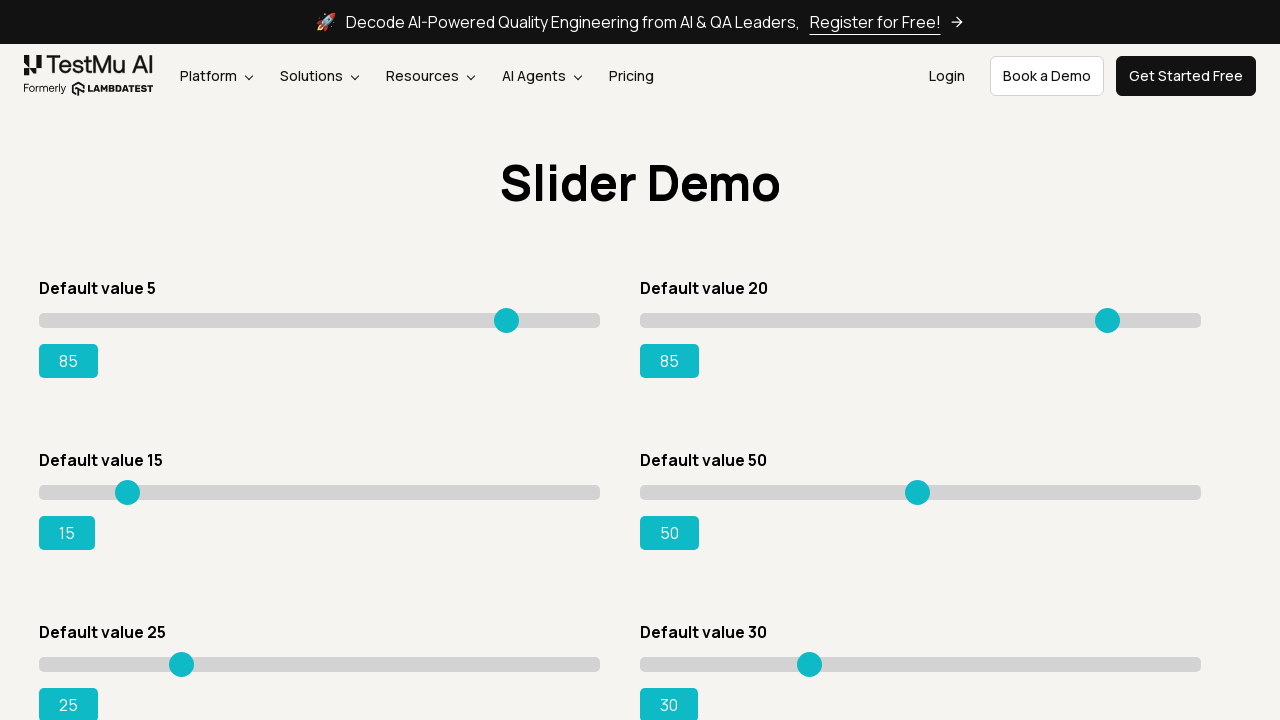

Retrieved updated value for slider 1: 85
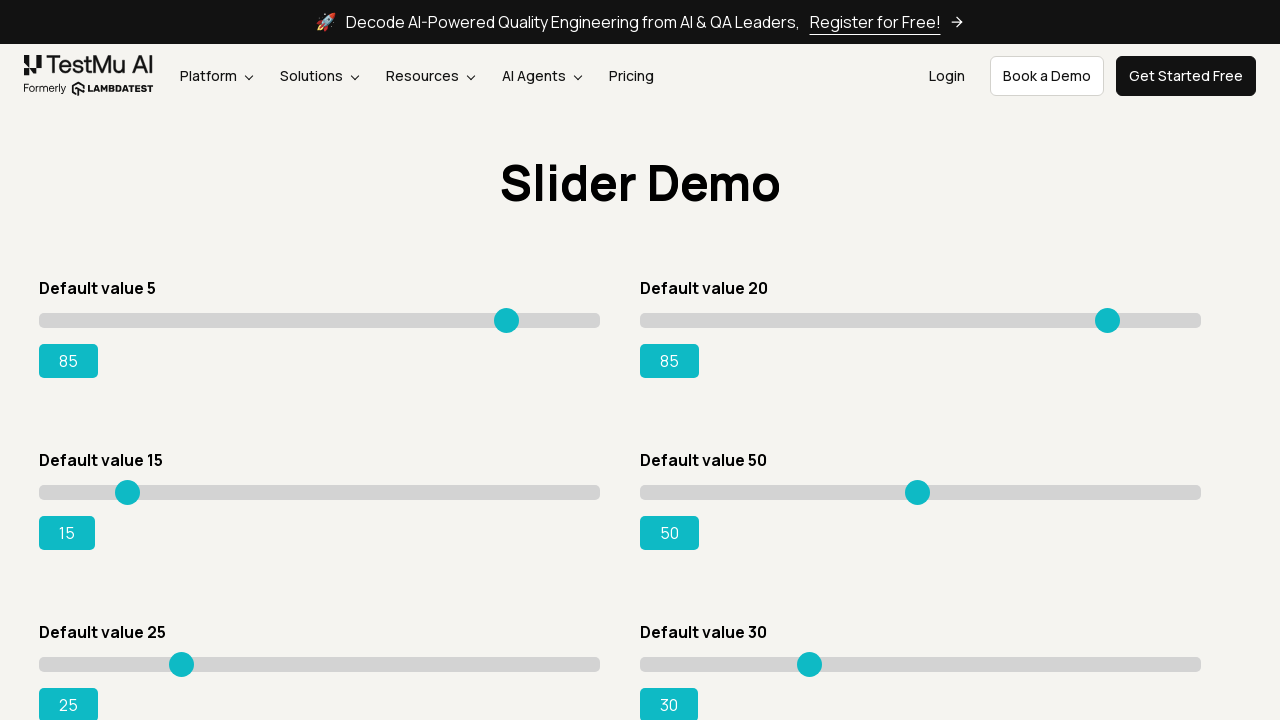

Slider 1 reached target value of 85 or higher
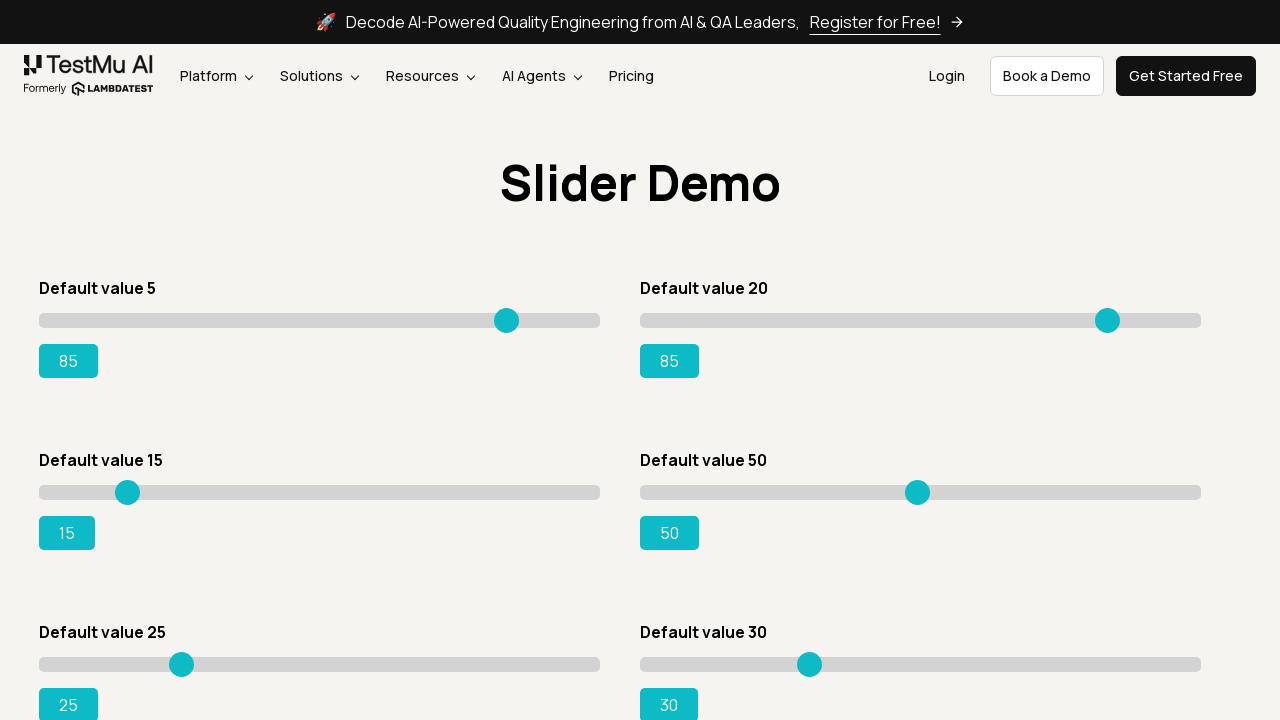

Retrieved initial value for slider 2: 15
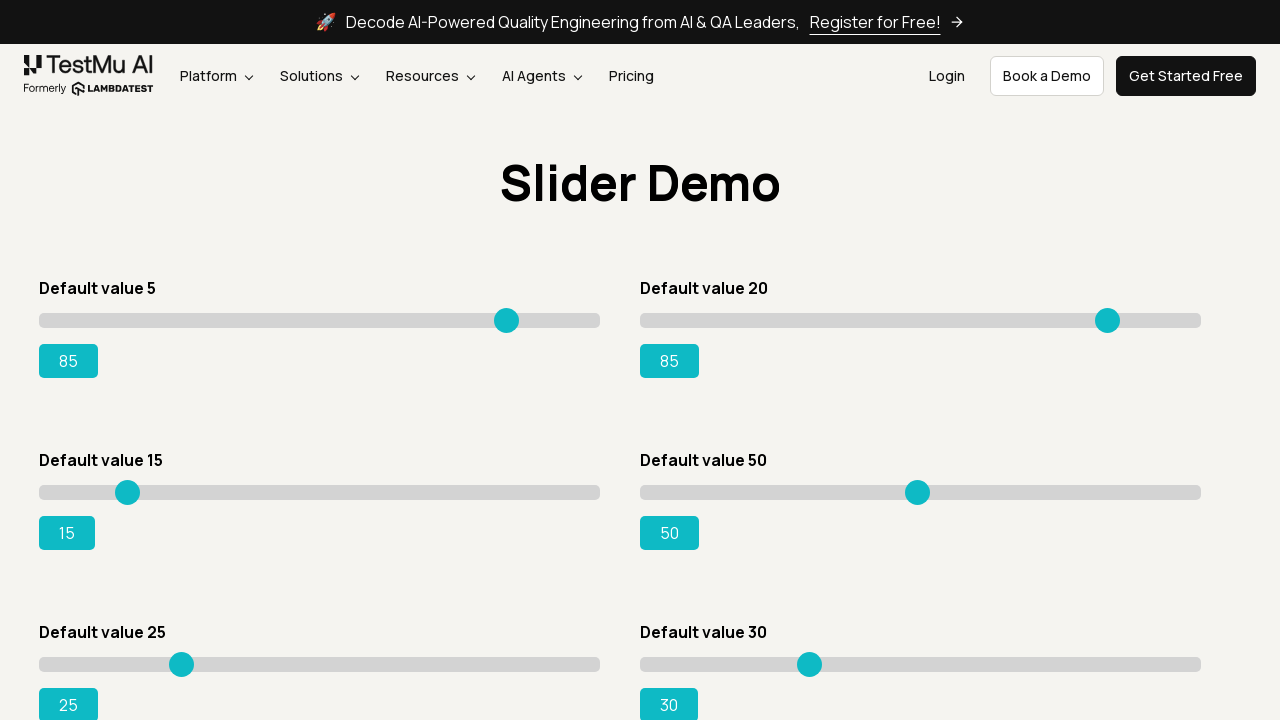

Pressed ArrowRight on slider 2 to increment value on input.sp__range >> nth=2
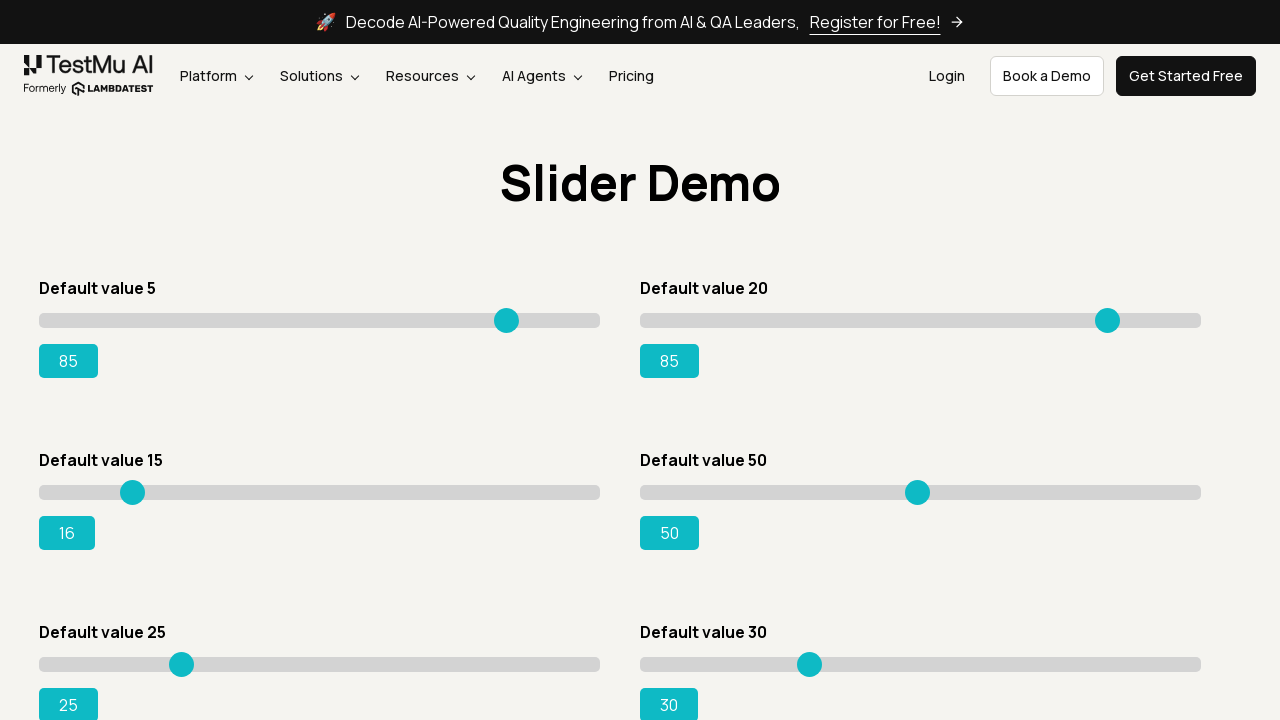

Retrieved updated value for slider 2: 16
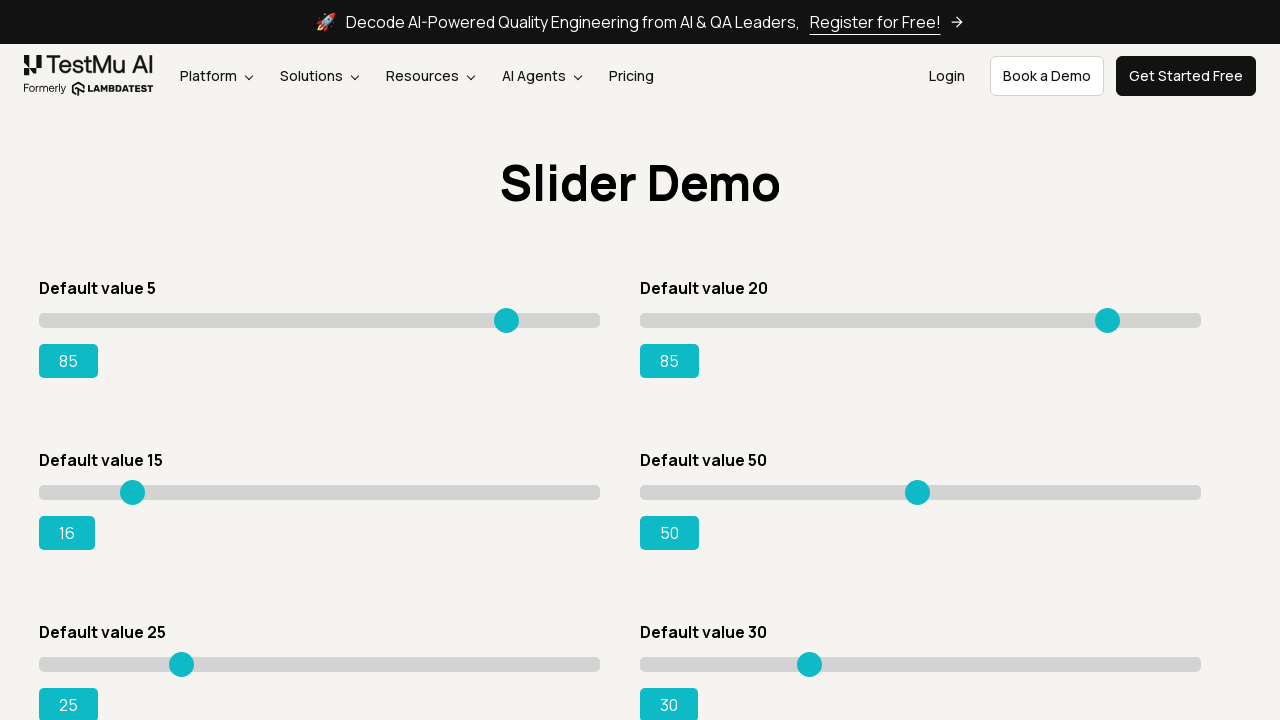

Pressed ArrowRight on slider 2 to increment value on input.sp__range >> nth=2
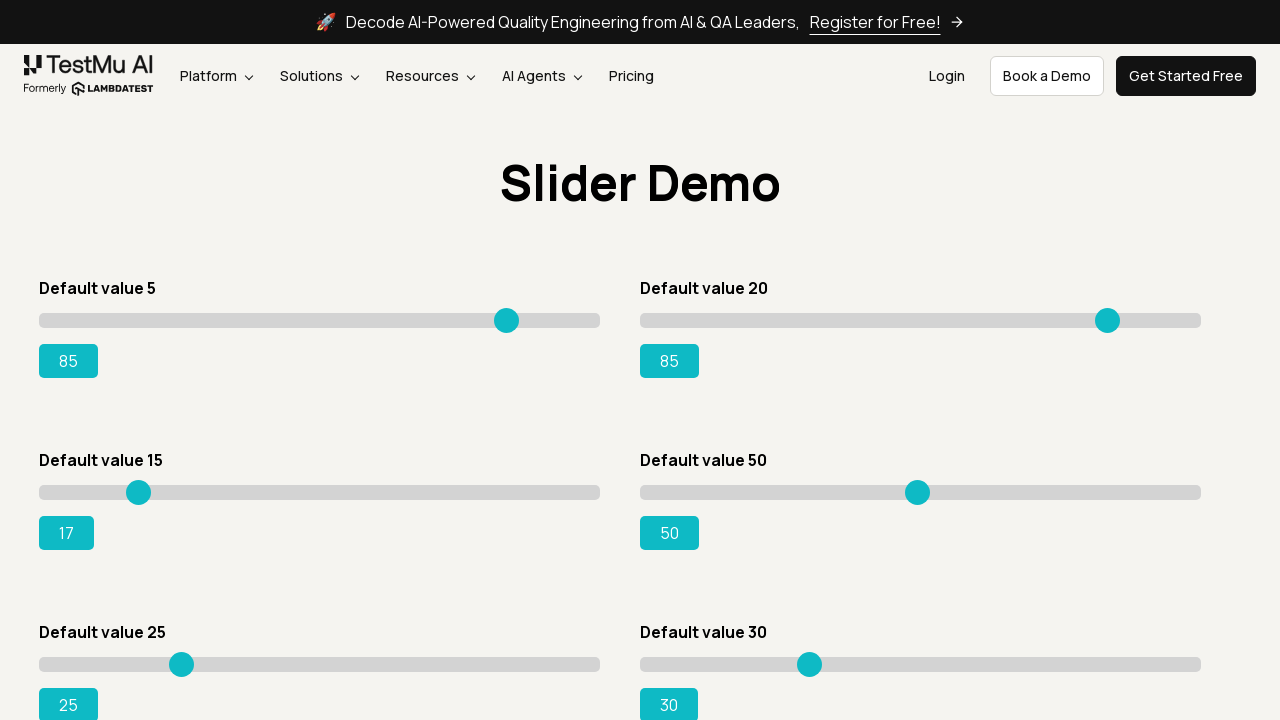

Retrieved updated value for slider 2: 17
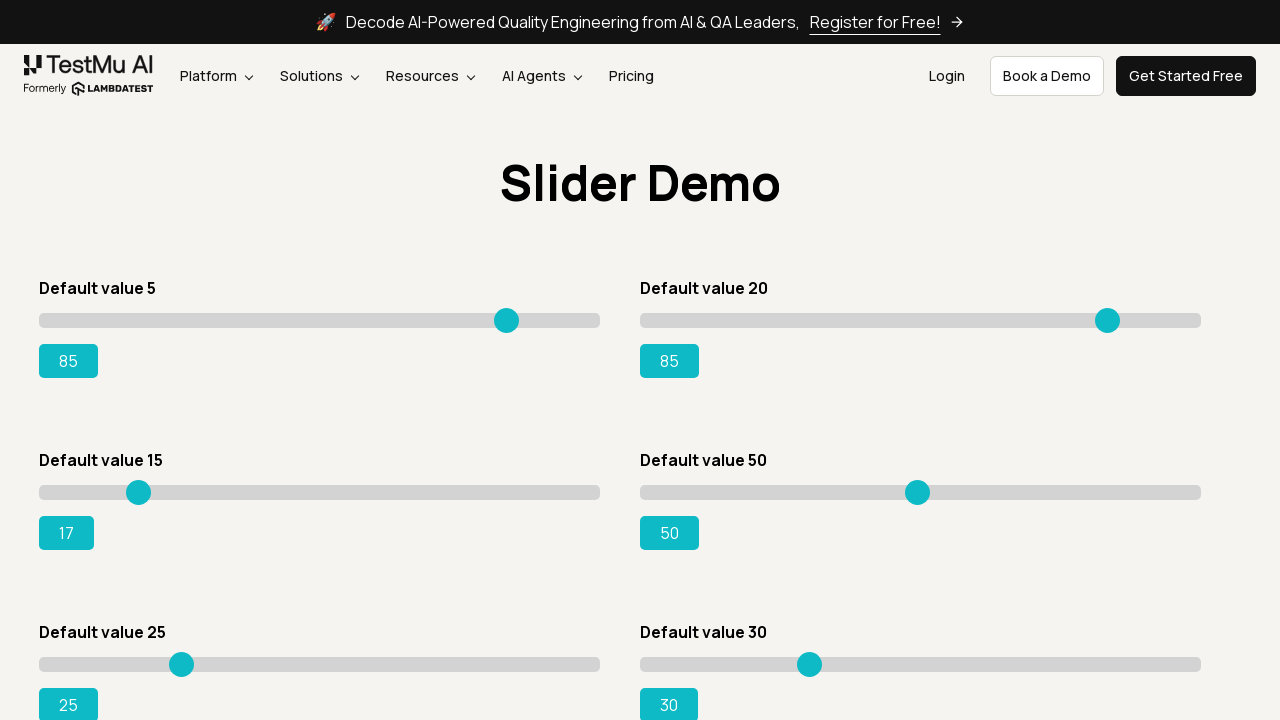

Pressed ArrowRight on slider 2 to increment value on input.sp__range >> nth=2
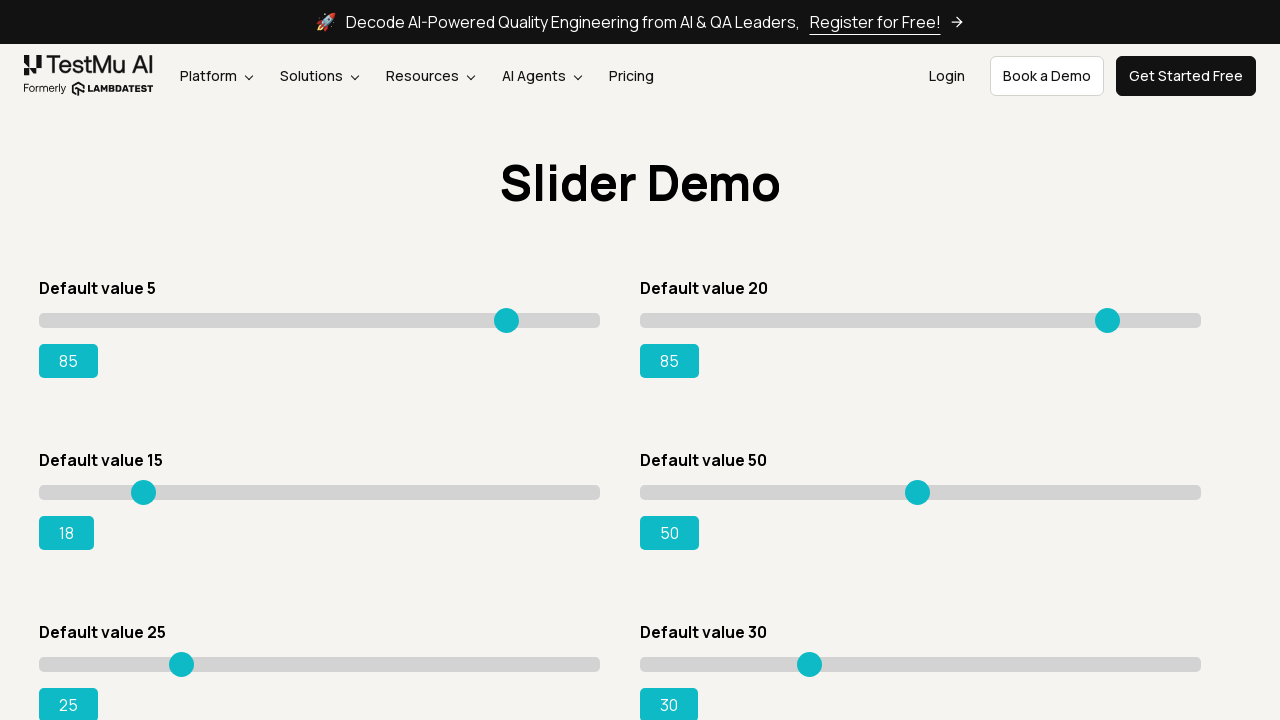

Retrieved updated value for slider 2: 18
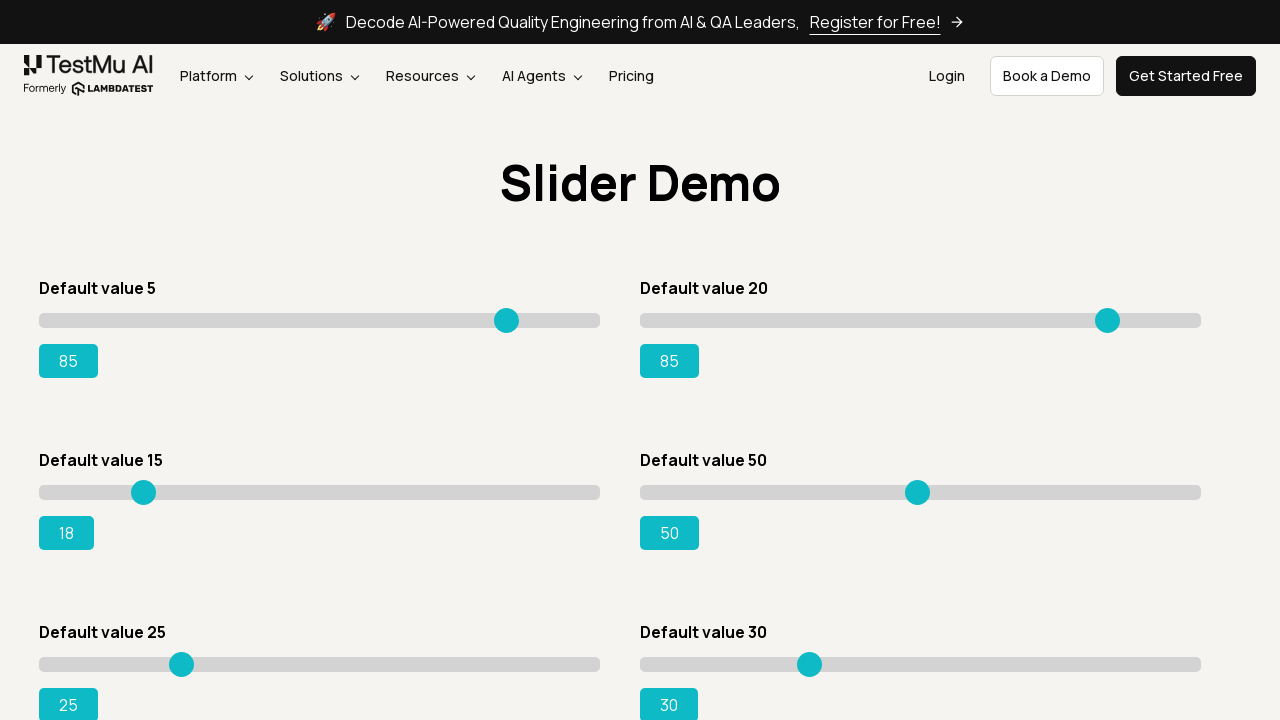

Pressed ArrowRight on slider 2 to increment value on input.sp__range >> nth=2
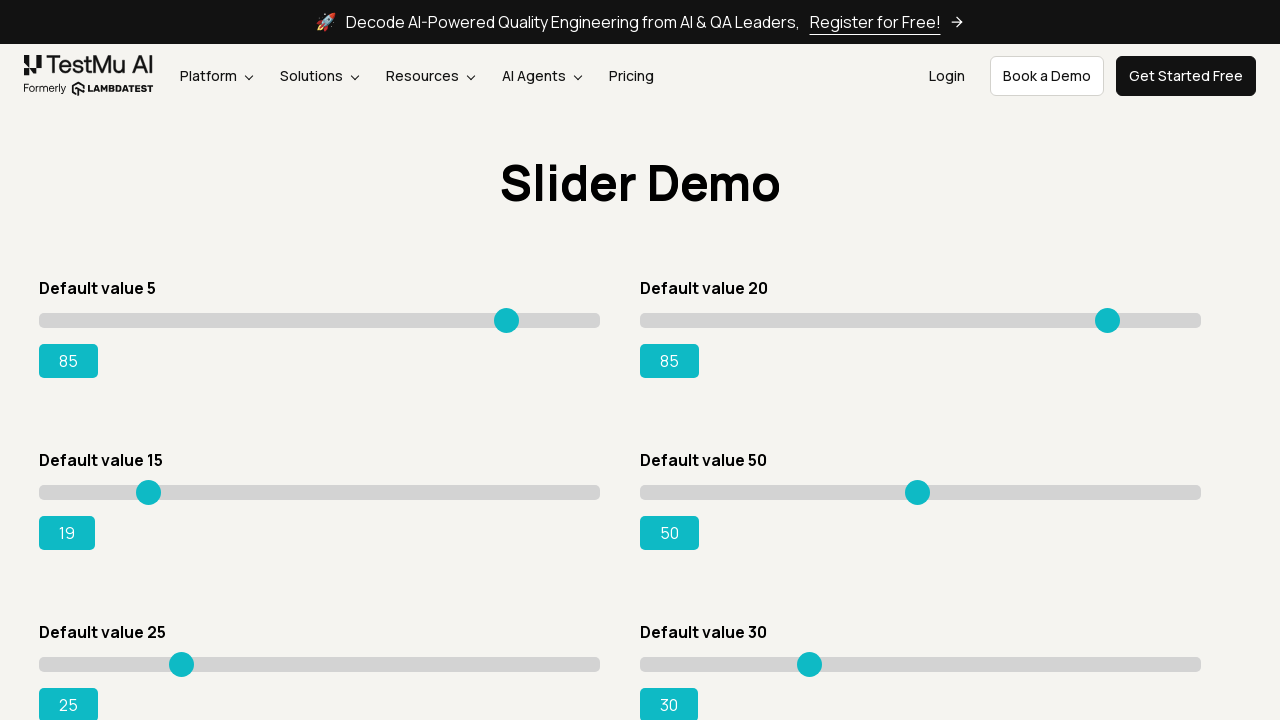

Retrieved updated value for slider 2: 19
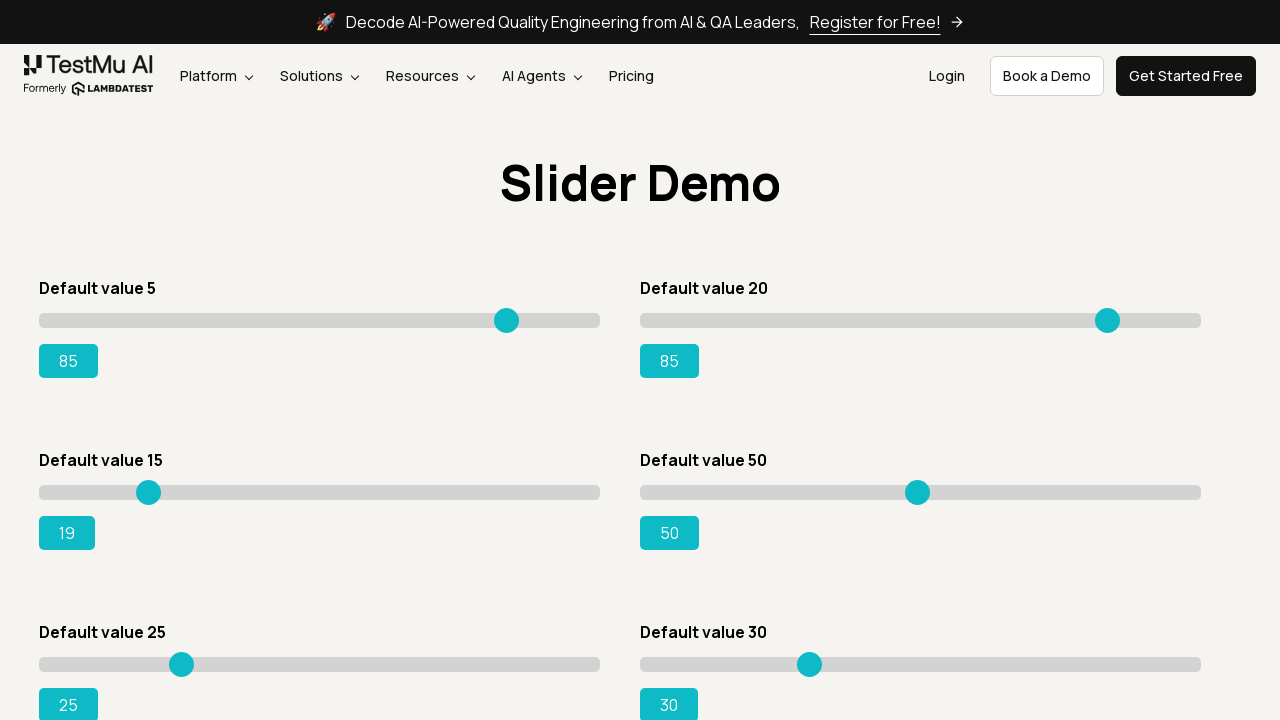

Pressed ArrowRight on slider 2 to increment value on input.sp__range >> nth=2
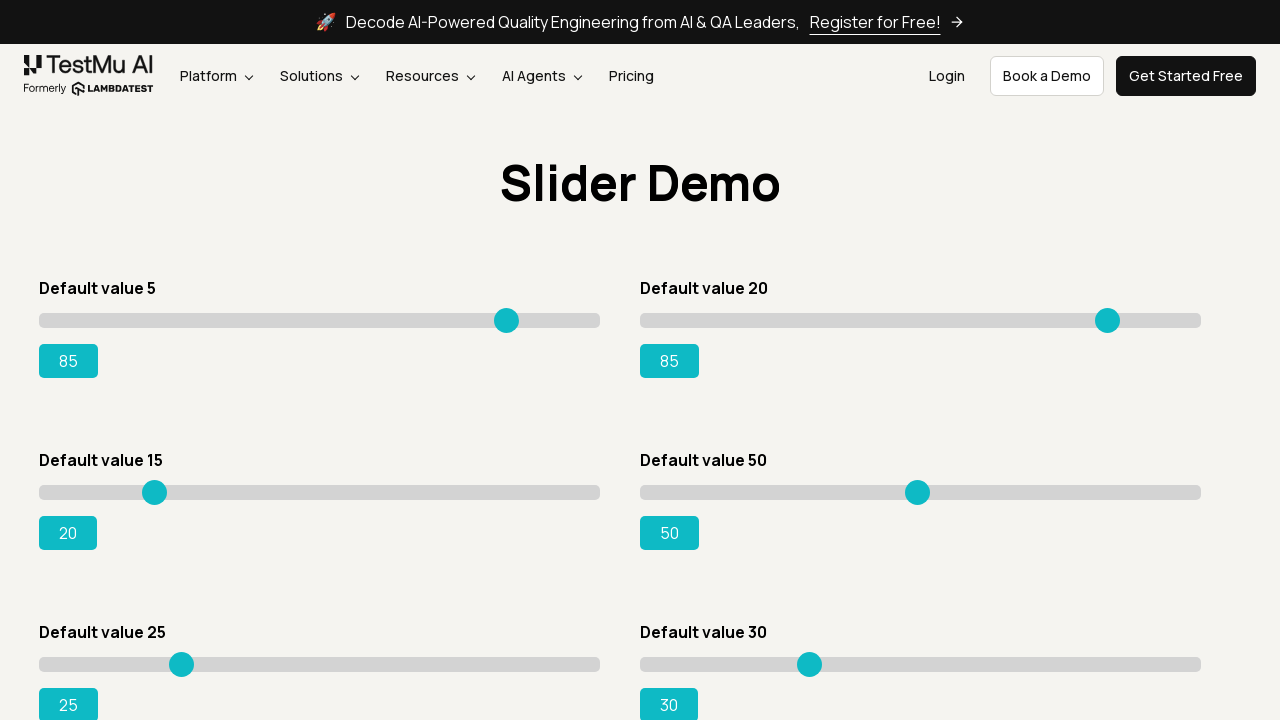

Retrieved updated value for slider 2: 20
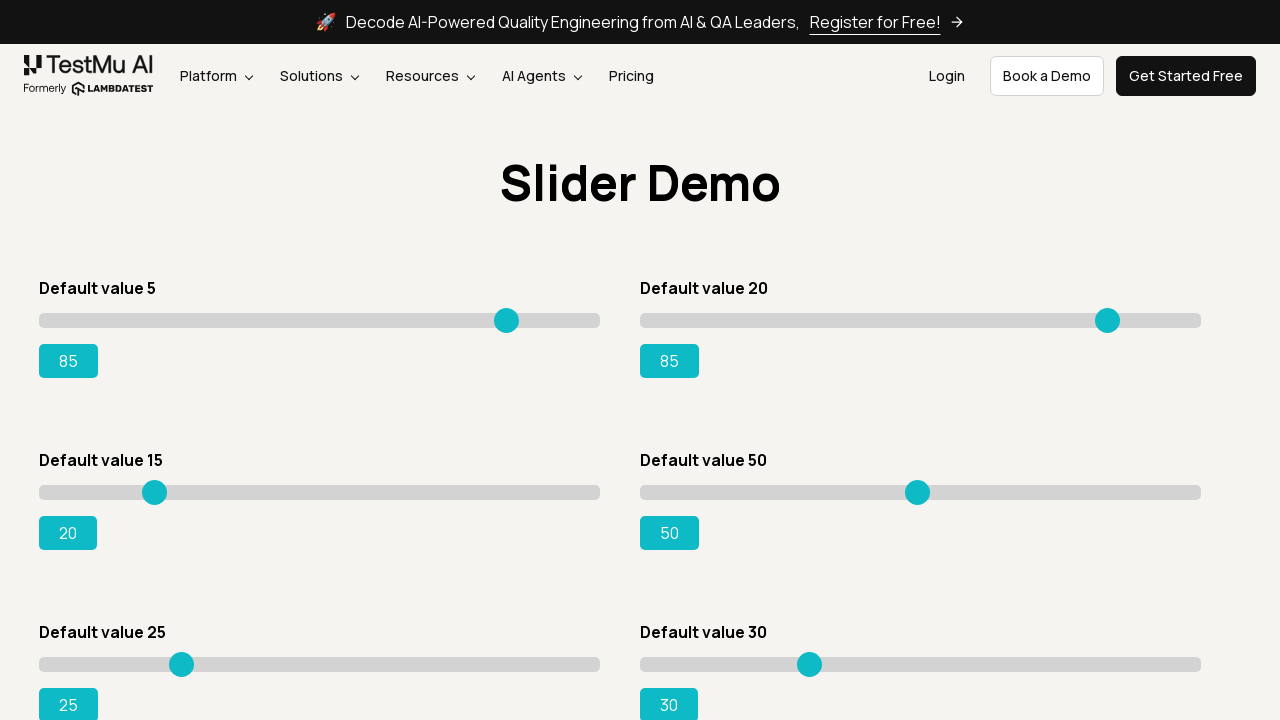

Pressed ArrowRight on slider 2 to increment value on input.sp__range >> nth=2
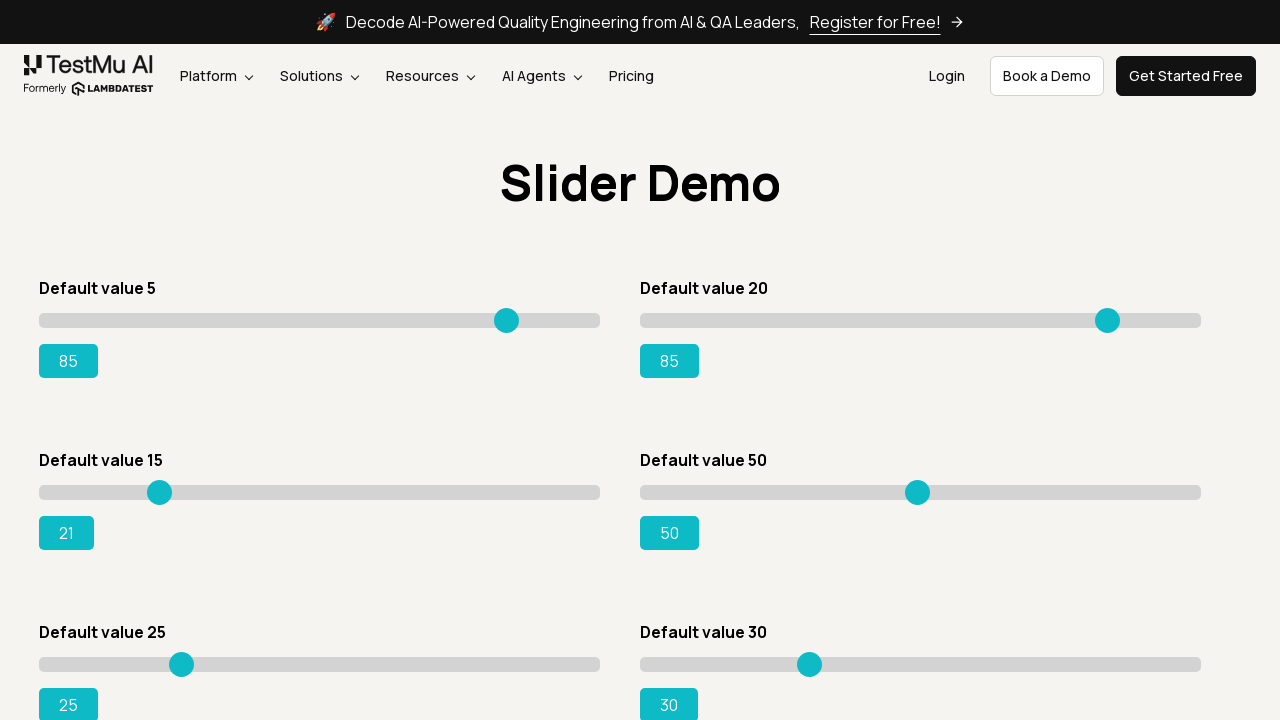

Retrieved updated value for slider 2: 21
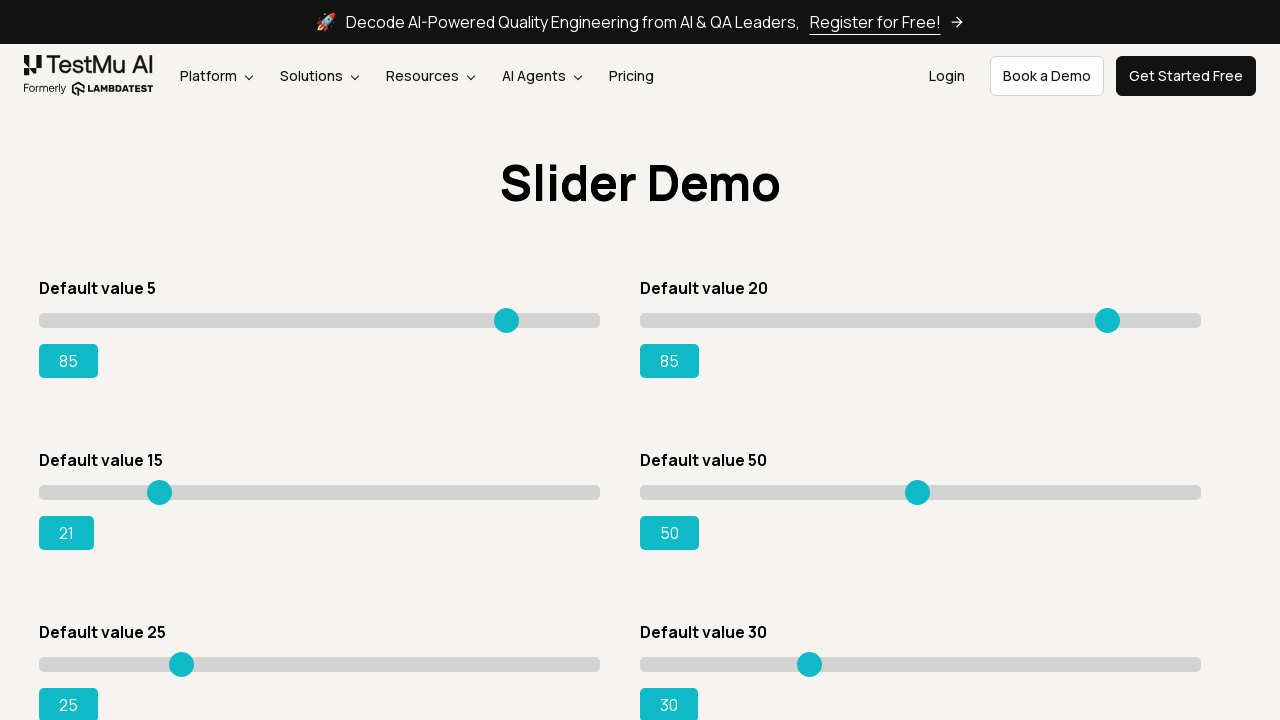

Pressed ArrowRight on slider 2 to increment value on input.sp__range >> nth=2
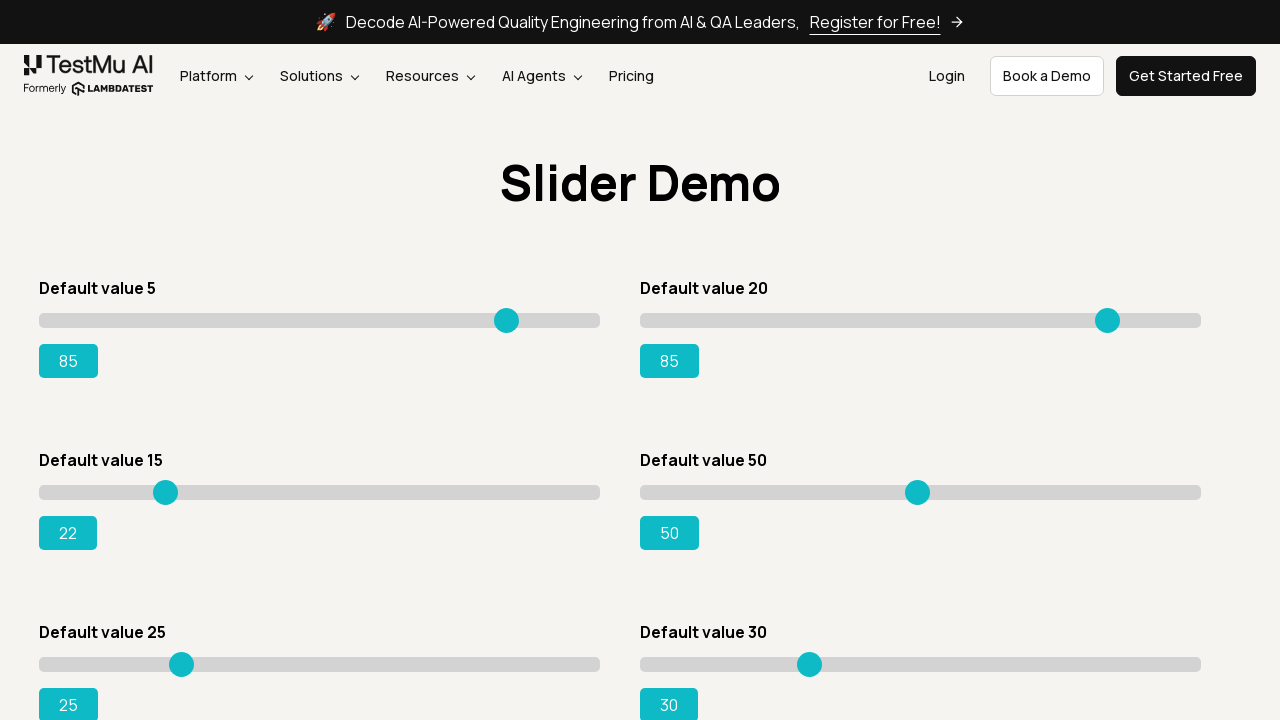

Retrieved updated value for slider 2: 22
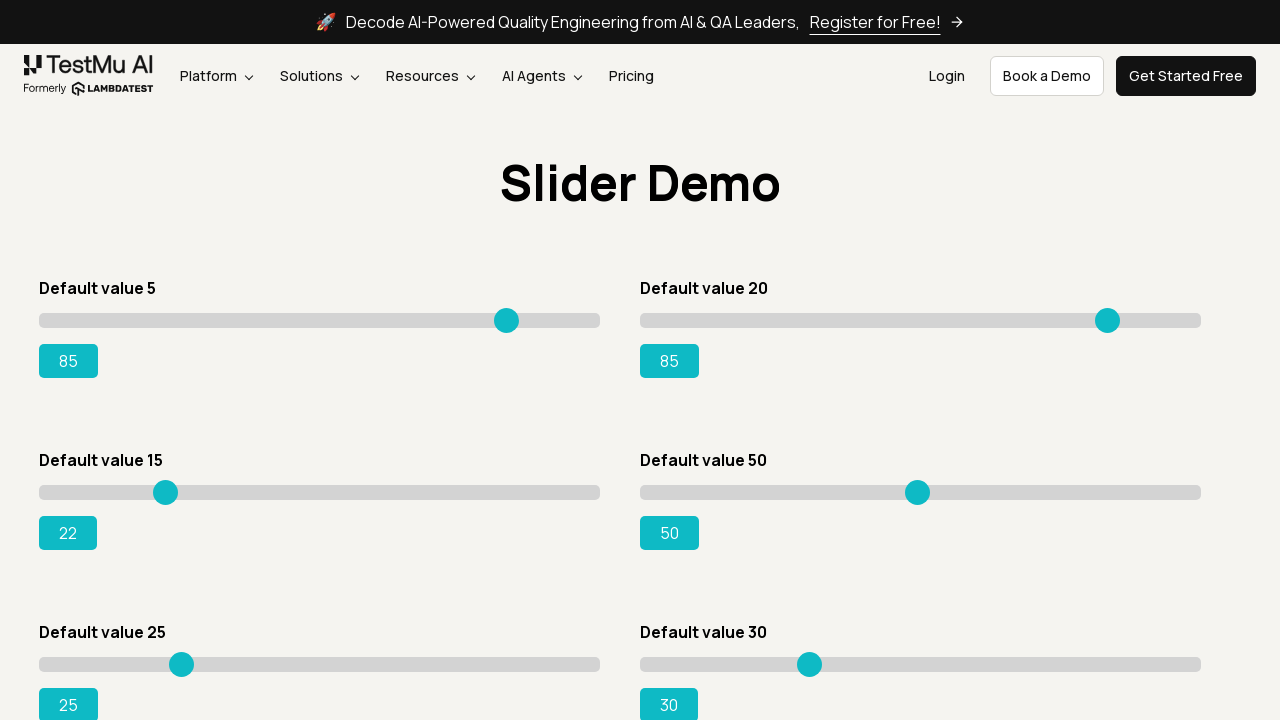

Pressed ArrowRight on slider 2 to increment value on input.sp__range >> nth=2
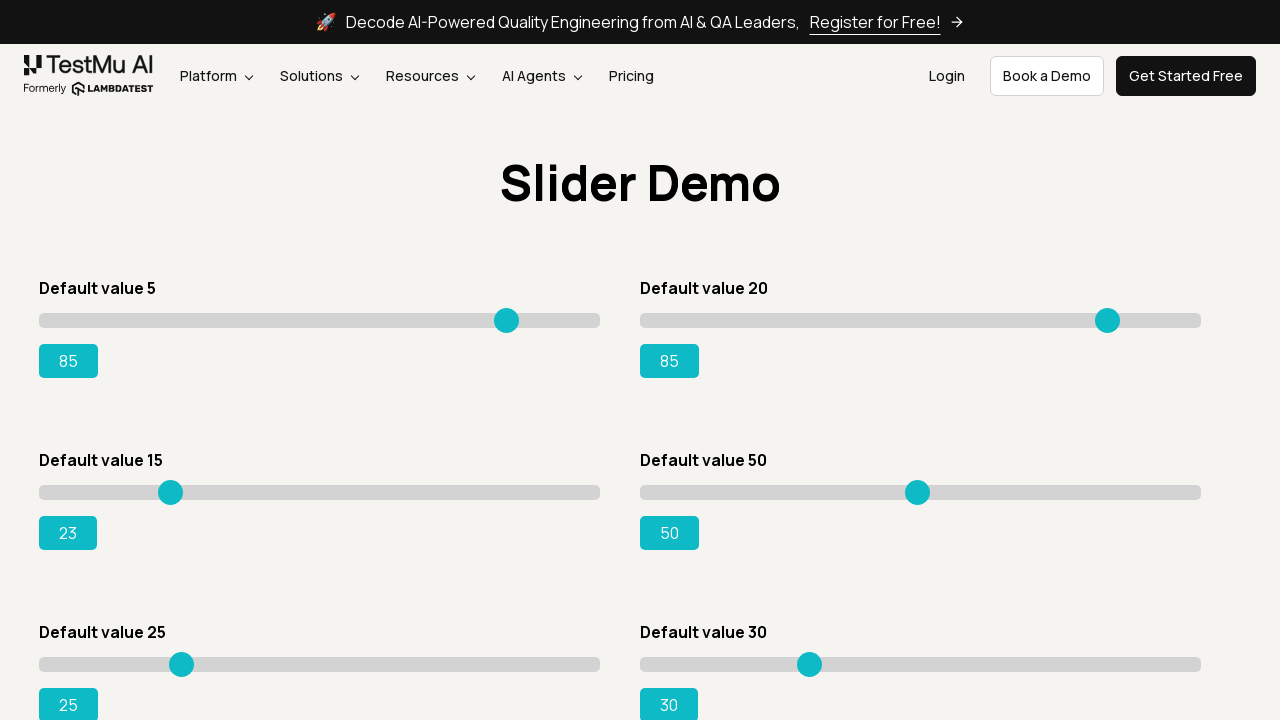

Retrieved updated value for slider 2: 23
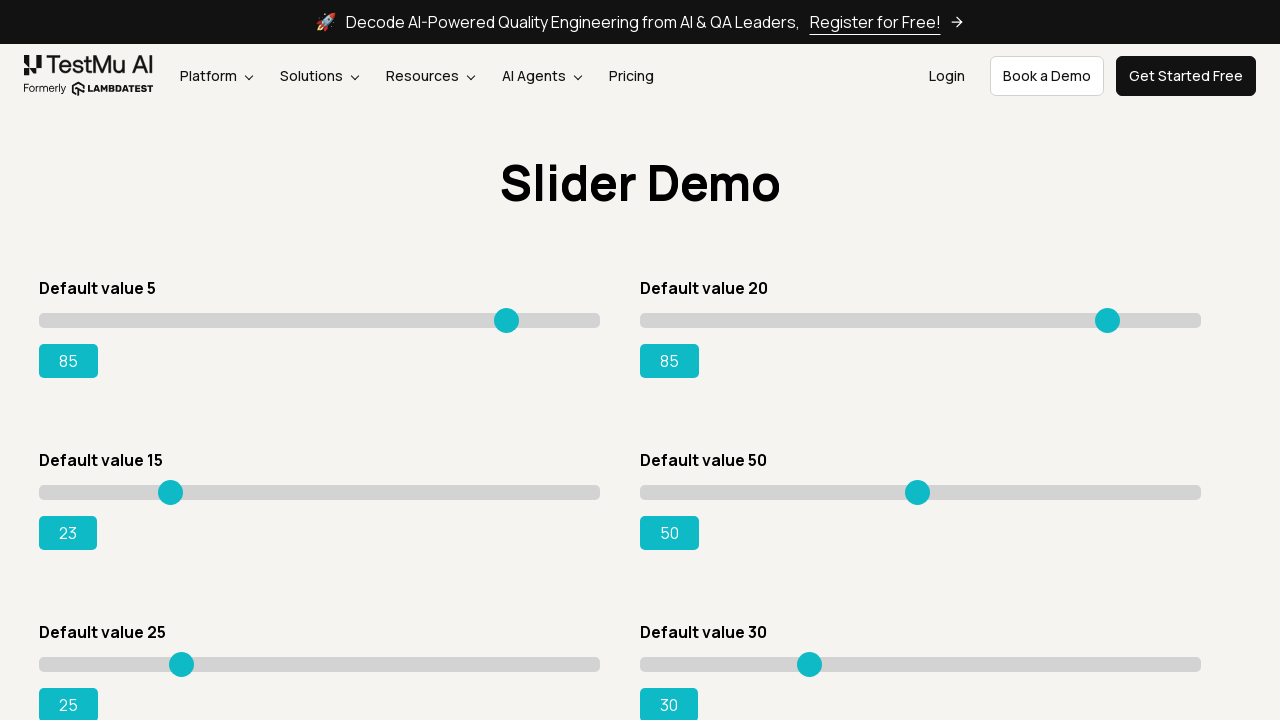

Pressed ArrowRight on slider 2 to increment value on input.sp__range >> nth=2
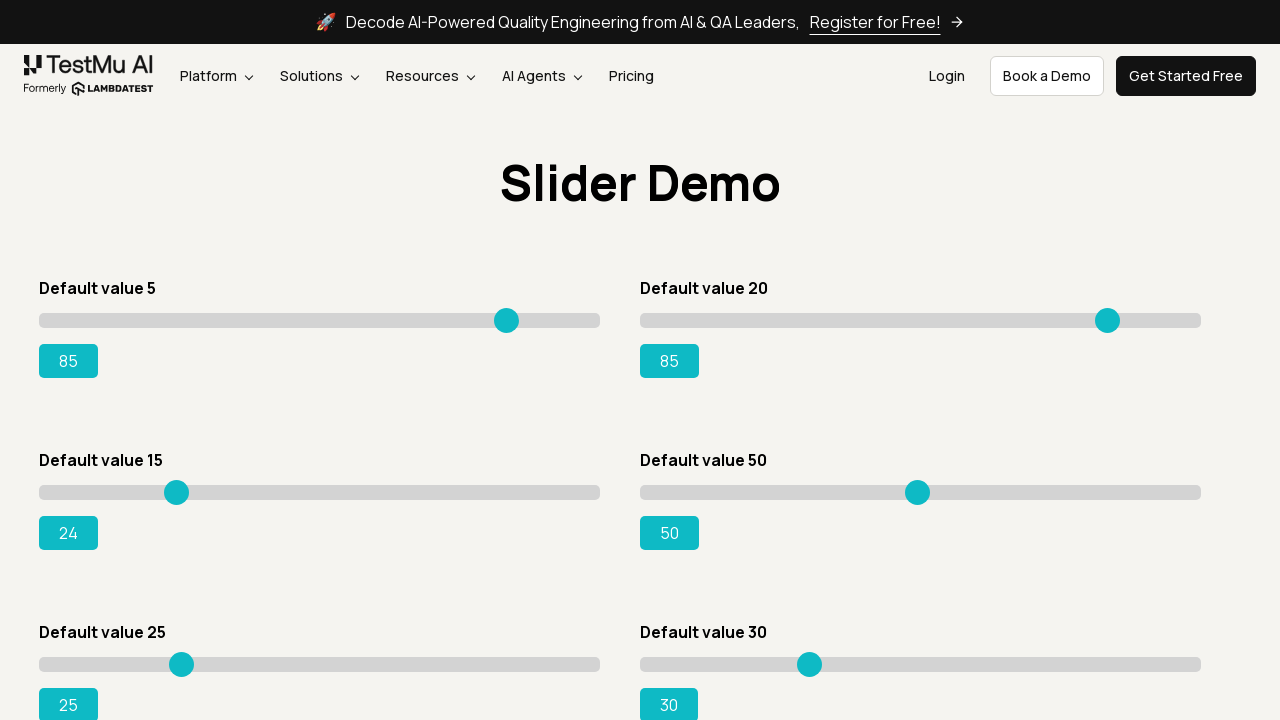

Retrieved updated value for slider 2: 24
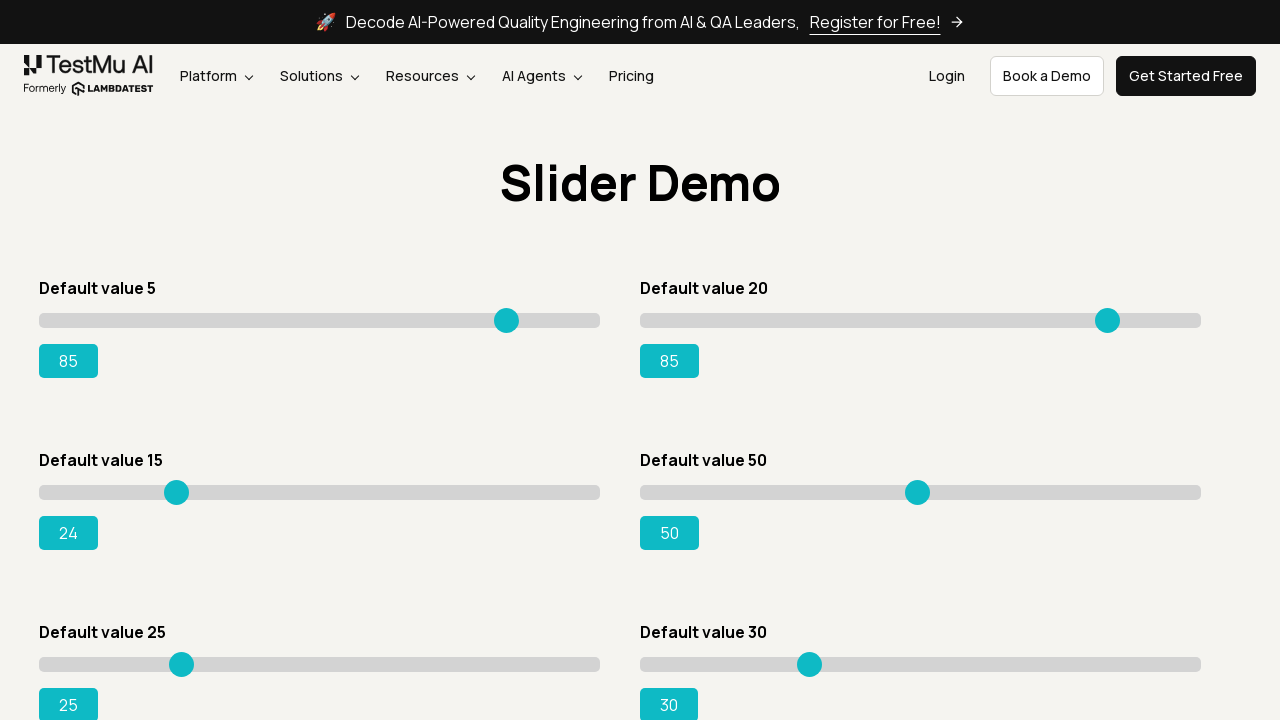

Pressed ArrowRight on slider 2 to increment value on input.sp__range >> nth=2
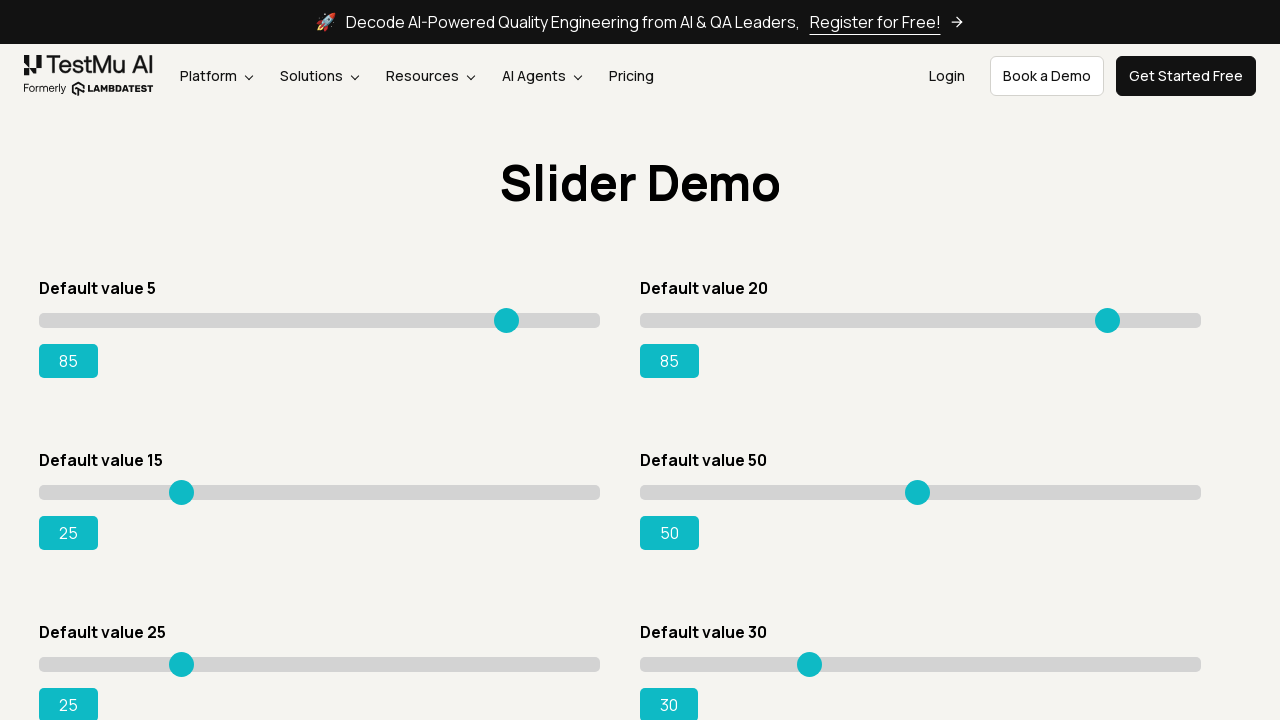

Retrieved updated value for slider 2: 25
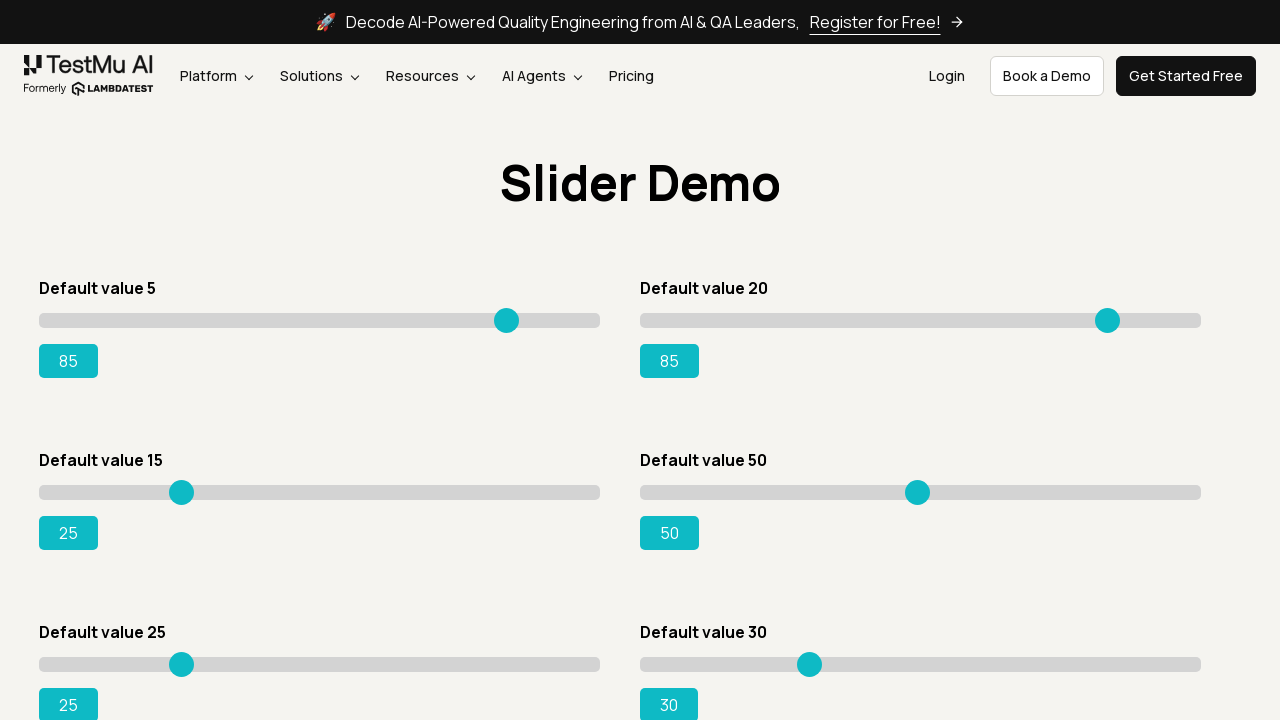

Pressed ArrowRight on slider 2 to increment value on input.sp__range >> nth=2
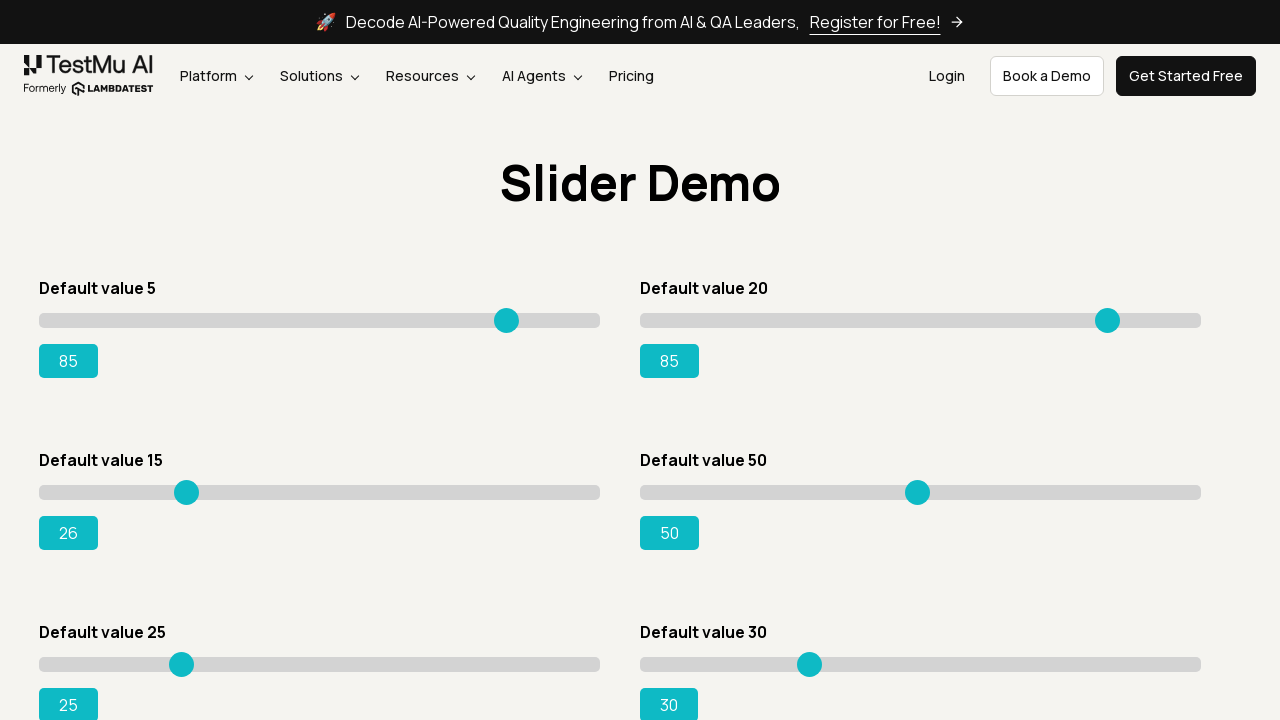

Retrieved updated value for slider 2: 26
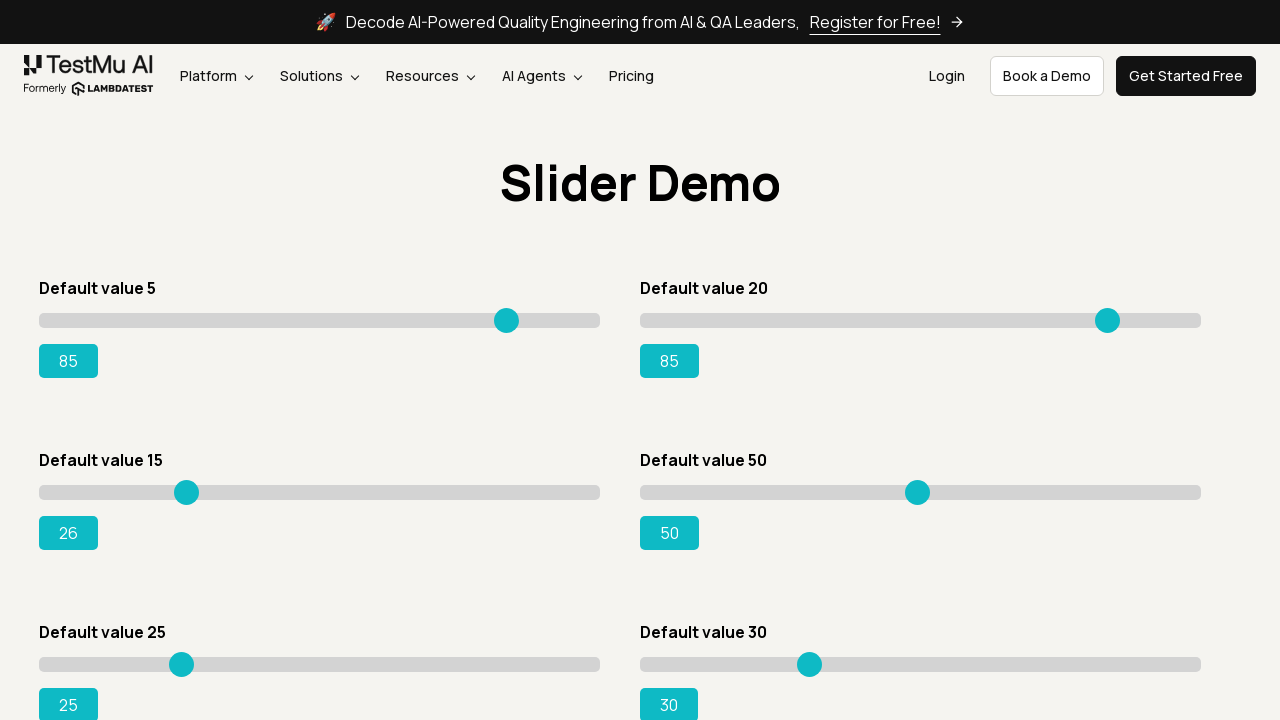

Pressed ArrowRight on slider 2 to increment value on input.sp__range >> nth=2
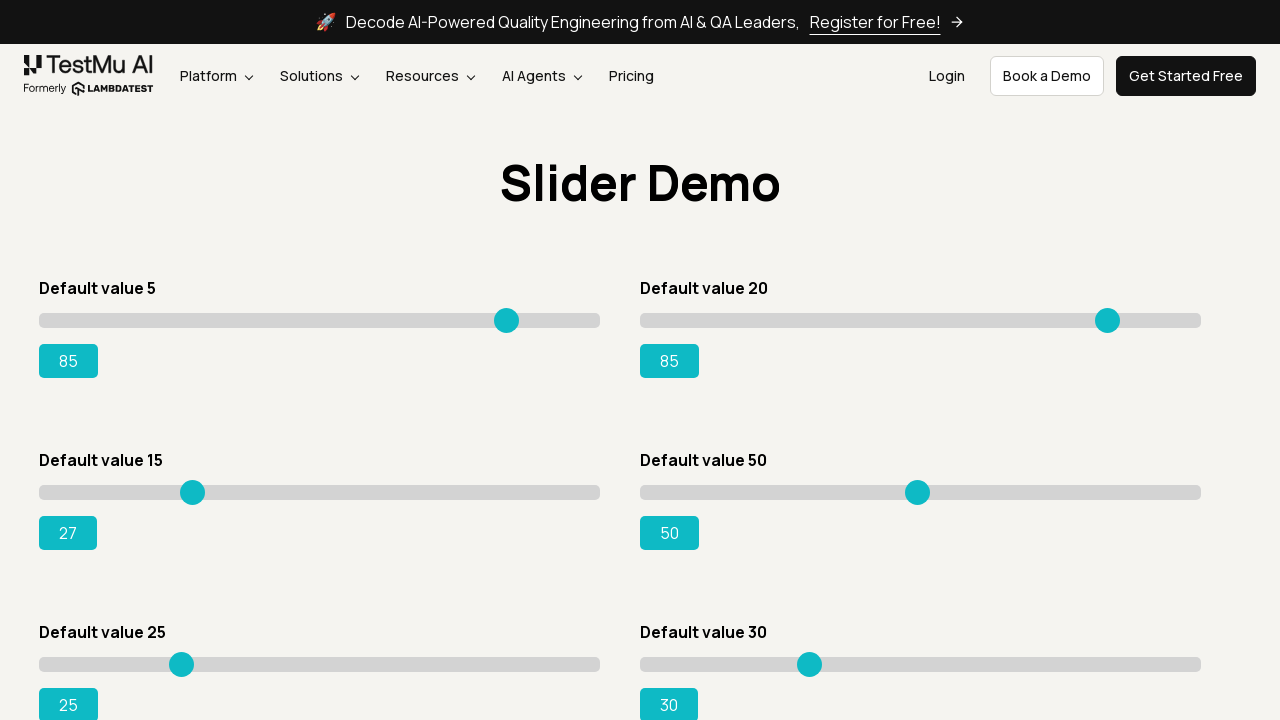

Retrieved updated value for slider 2: 27
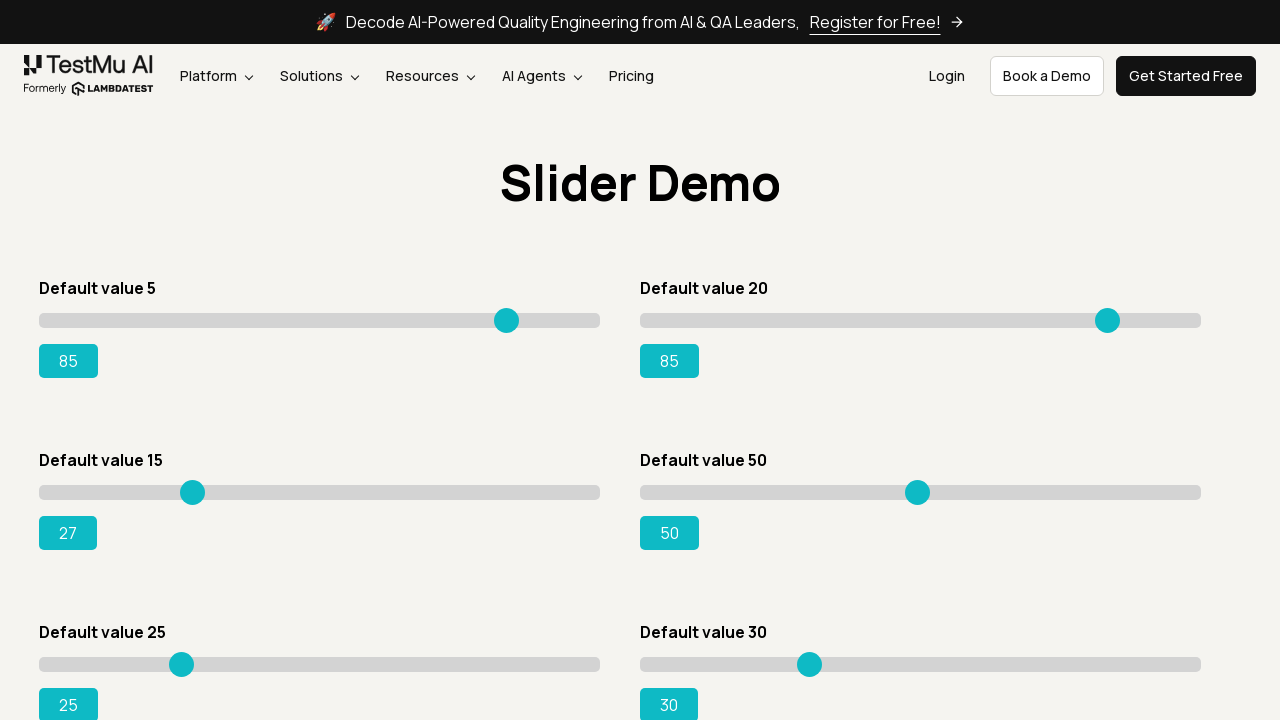

Pressed ArrowRight on slider 2 to increment value on input.sp__range >> nth=2
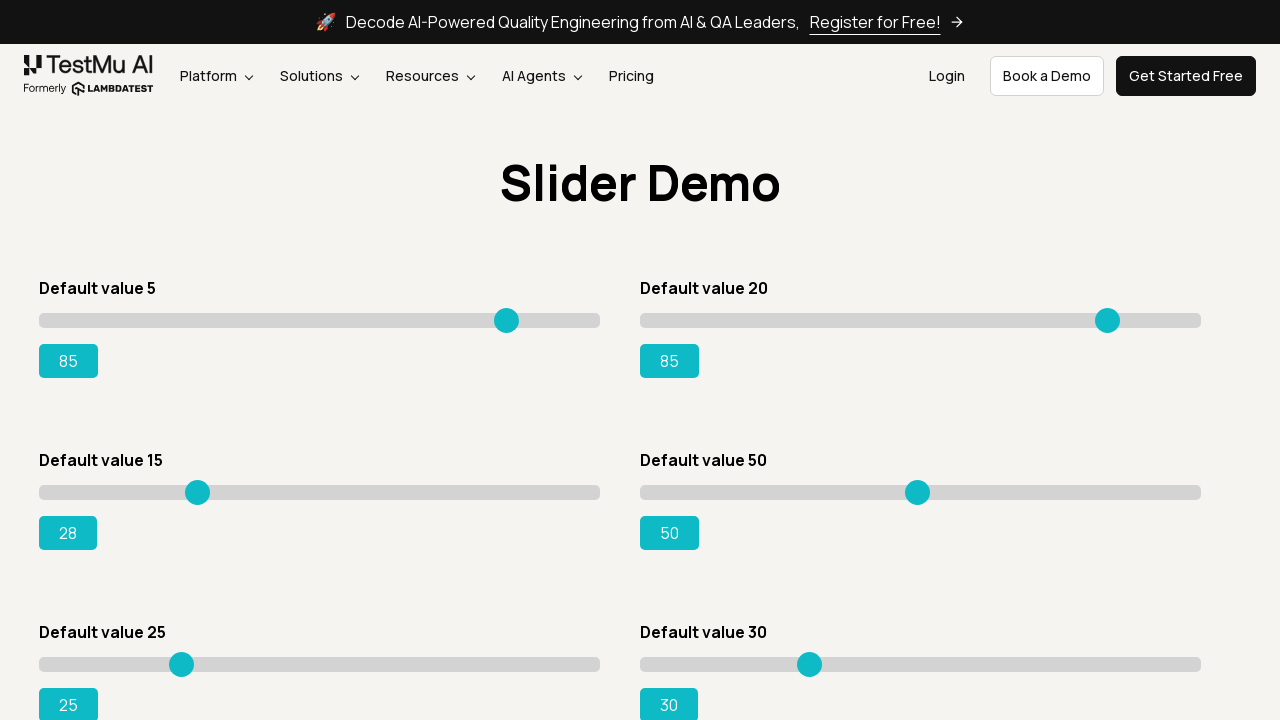

Retrieved updated value for slider 2: 28
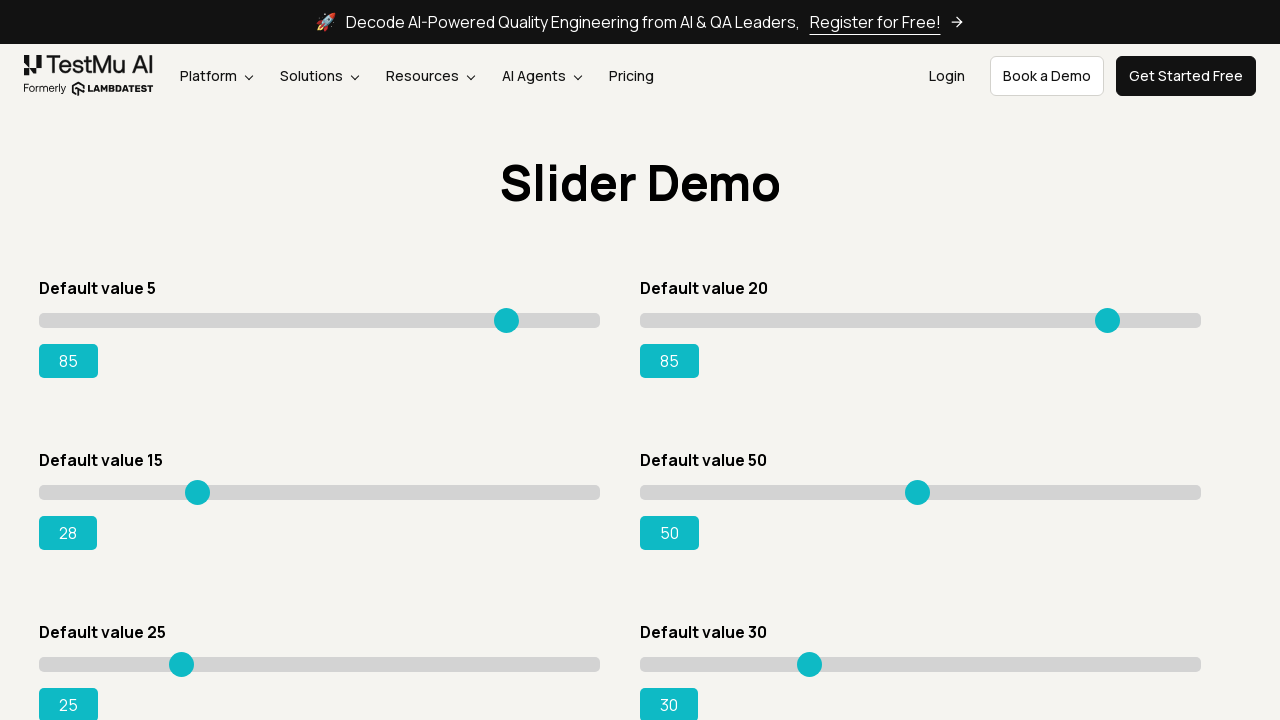

Pressed ArrowRight on slider 2 to increment value on input.sp__range >> nth=2
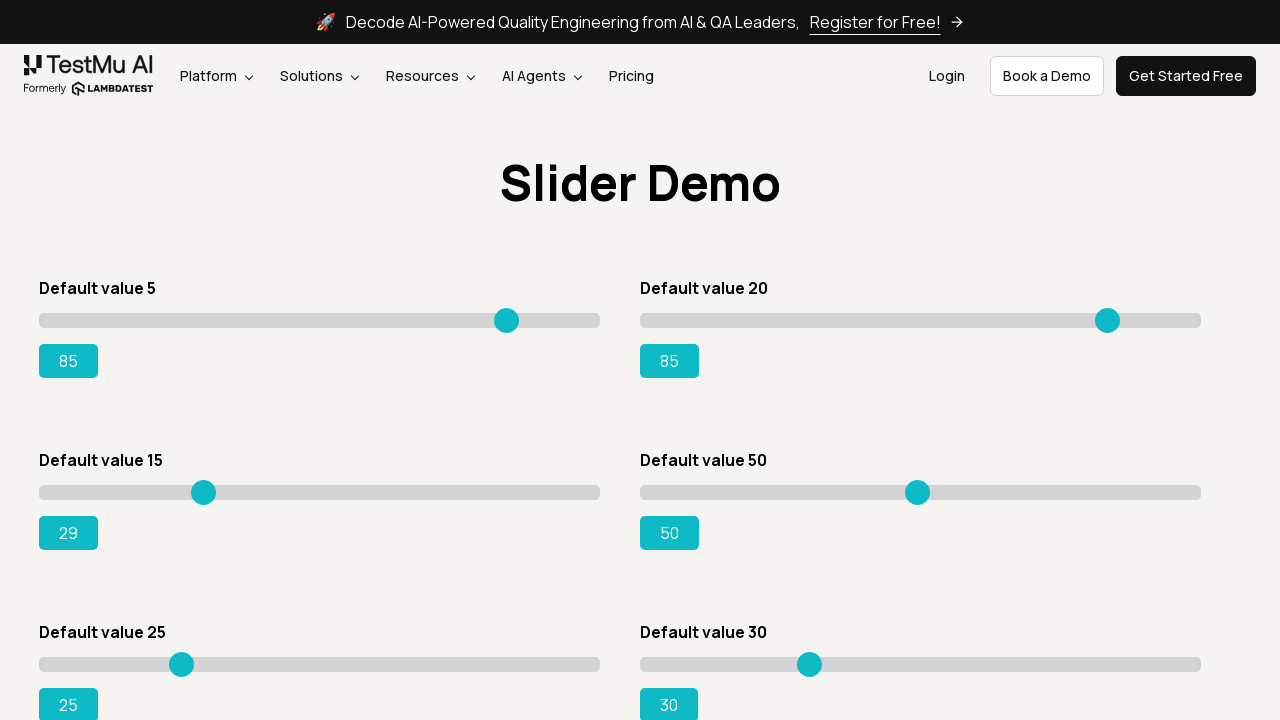

Retrieved updated value for slider 2: 29
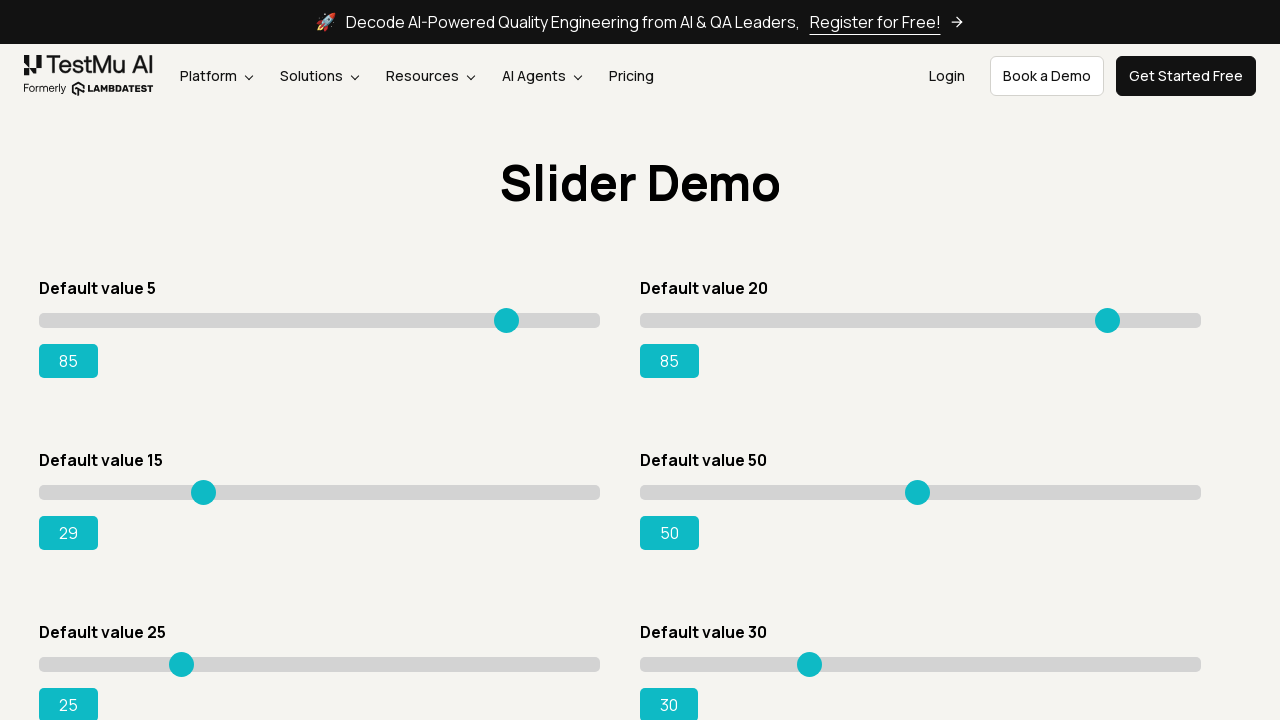

Pressed ArrowRight on slider 2 to increment value on input.sp__range >> nth=2
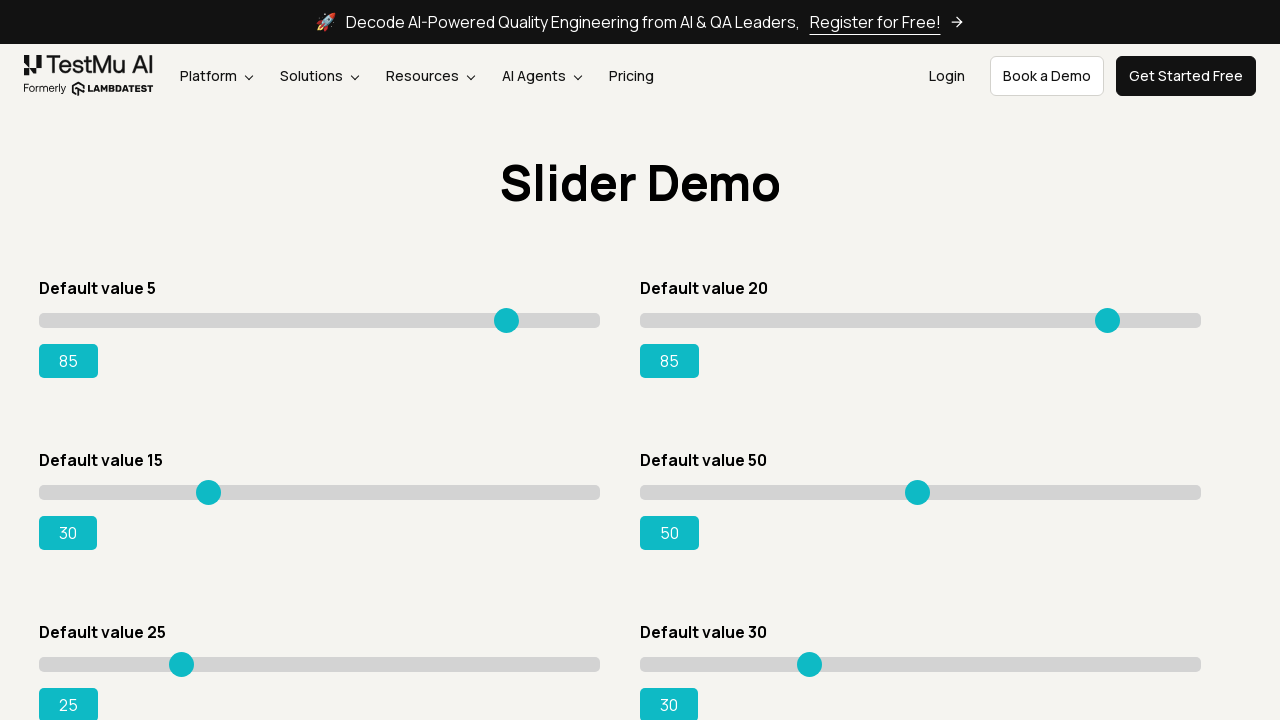

Retrieved updated value for slider 2: 30
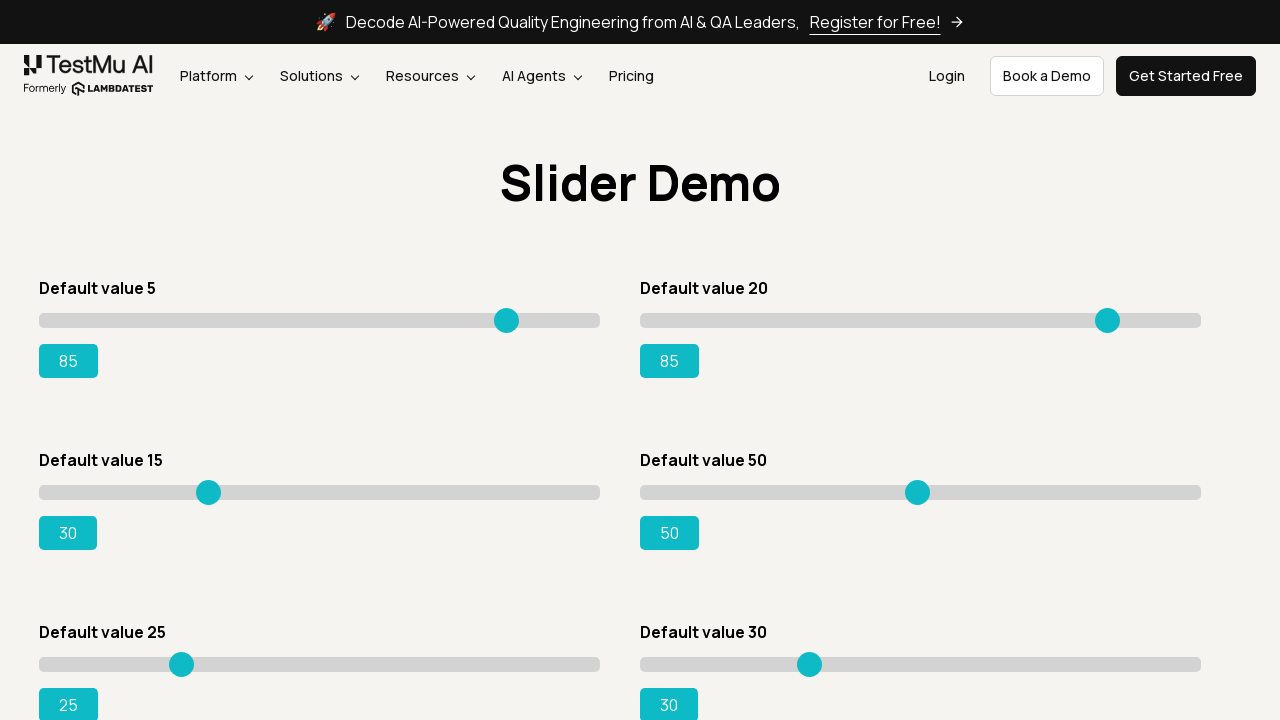

Pressed ArrowRight on slider 2 to increment value on input.sp__range >> nth=2
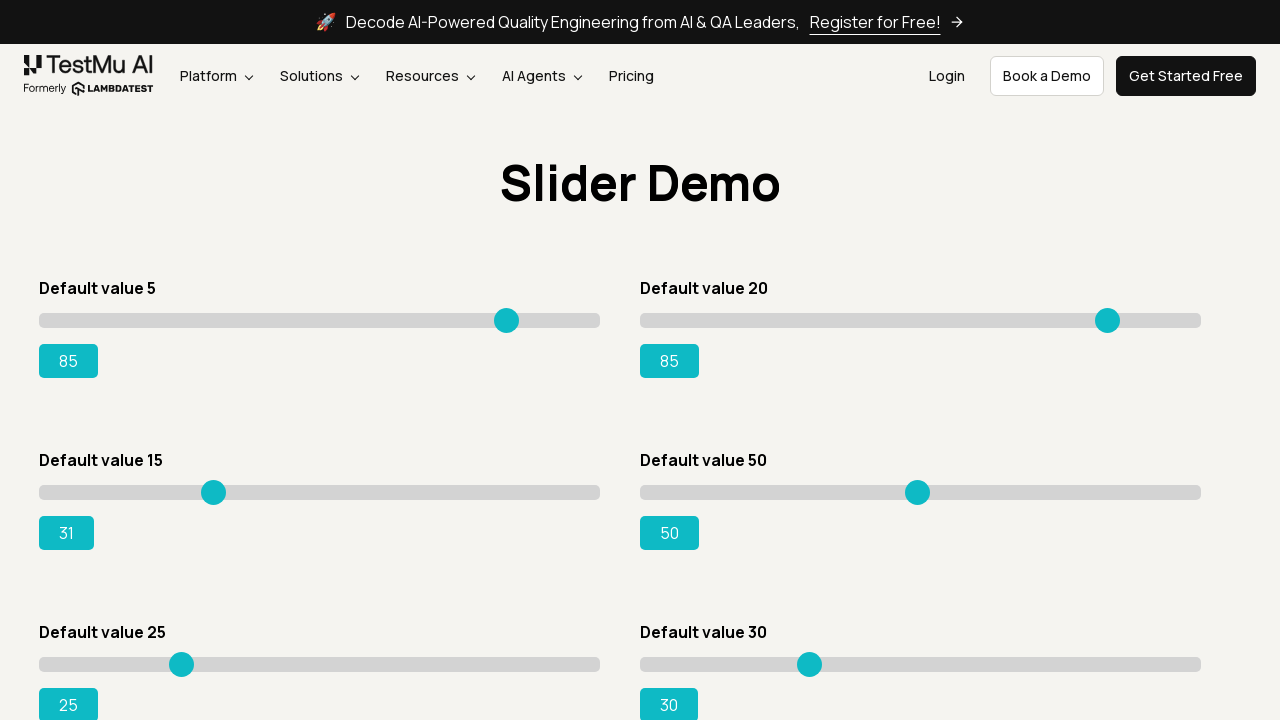

Retrieved updated value for slider 2: 31
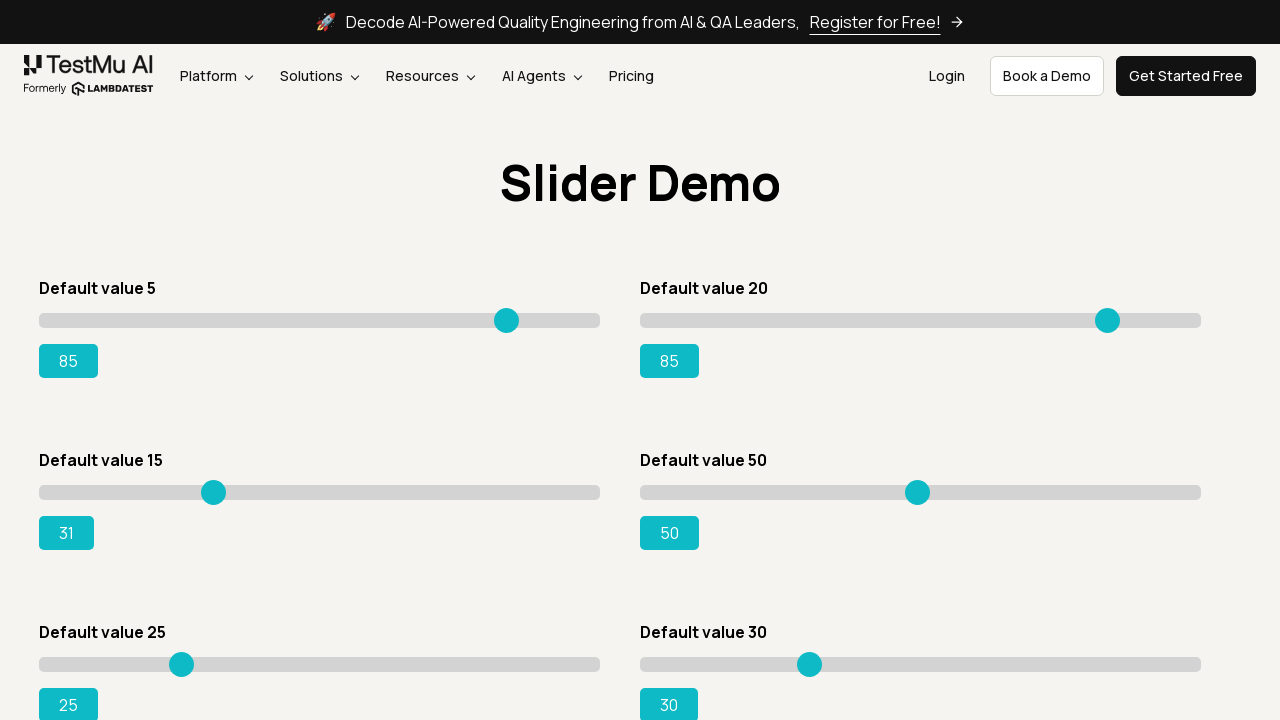

Pressed ArrowRight on slider 2 to increment value on input.sp__range >> nth=2
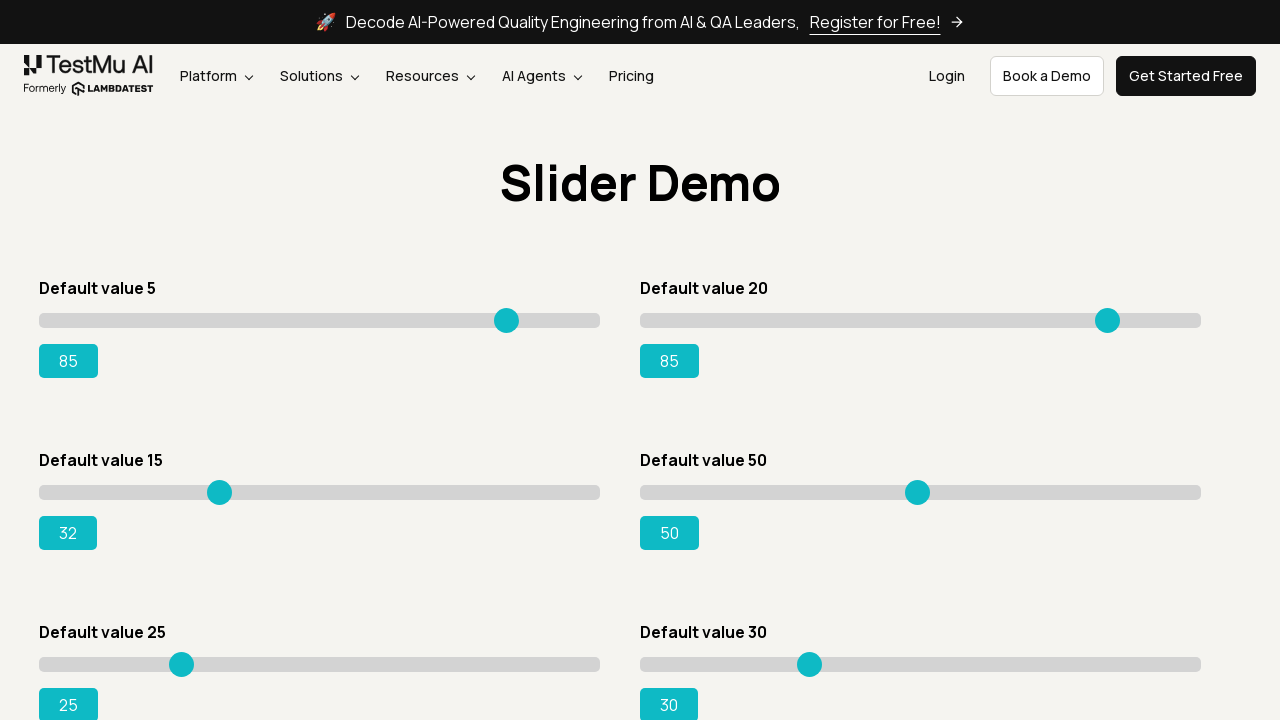

Retrieved updated value for slider 2: 32
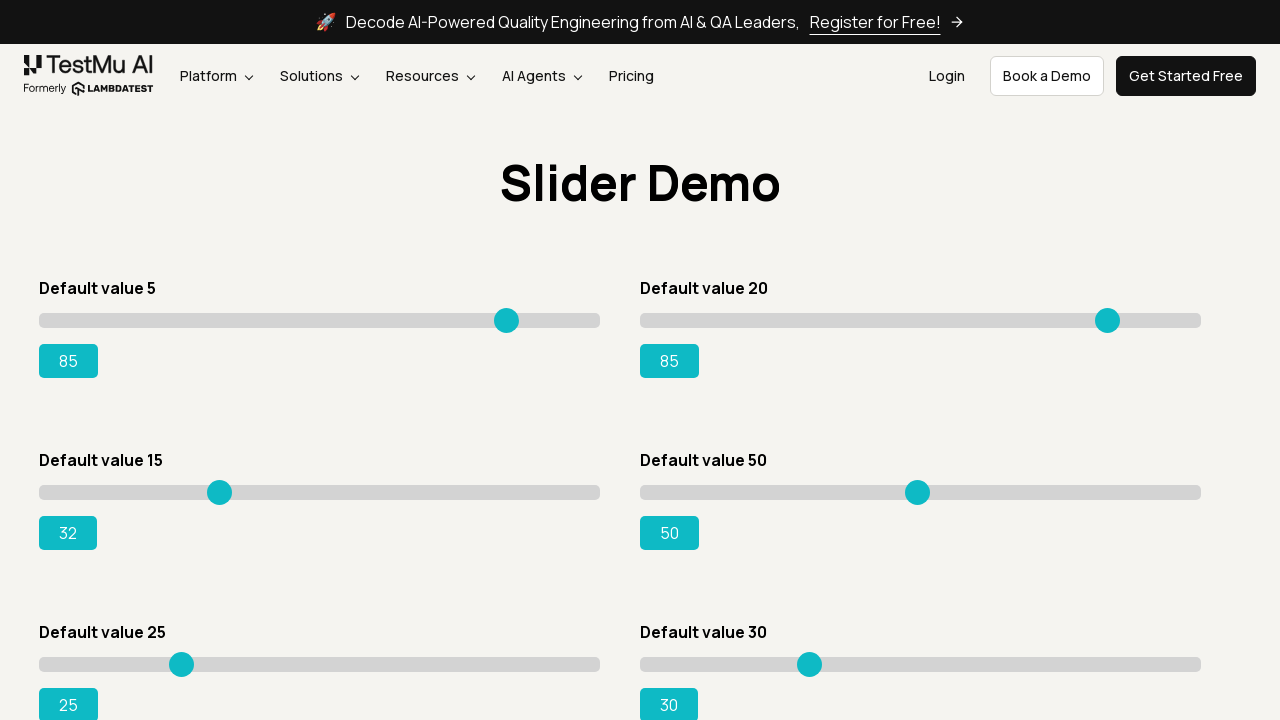

Pressed ArrowRight on slider 2 to increment value on input.sp__range >> nth=2
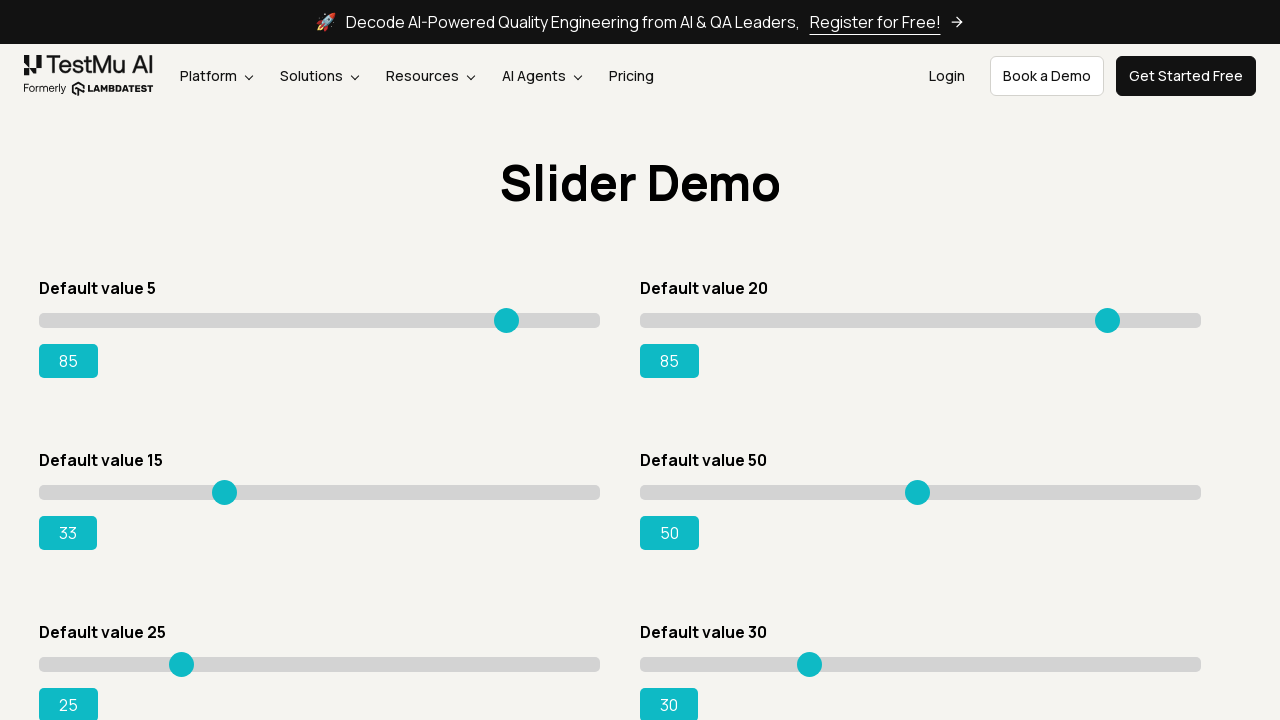

Retrieved updated value for slider 2: 33
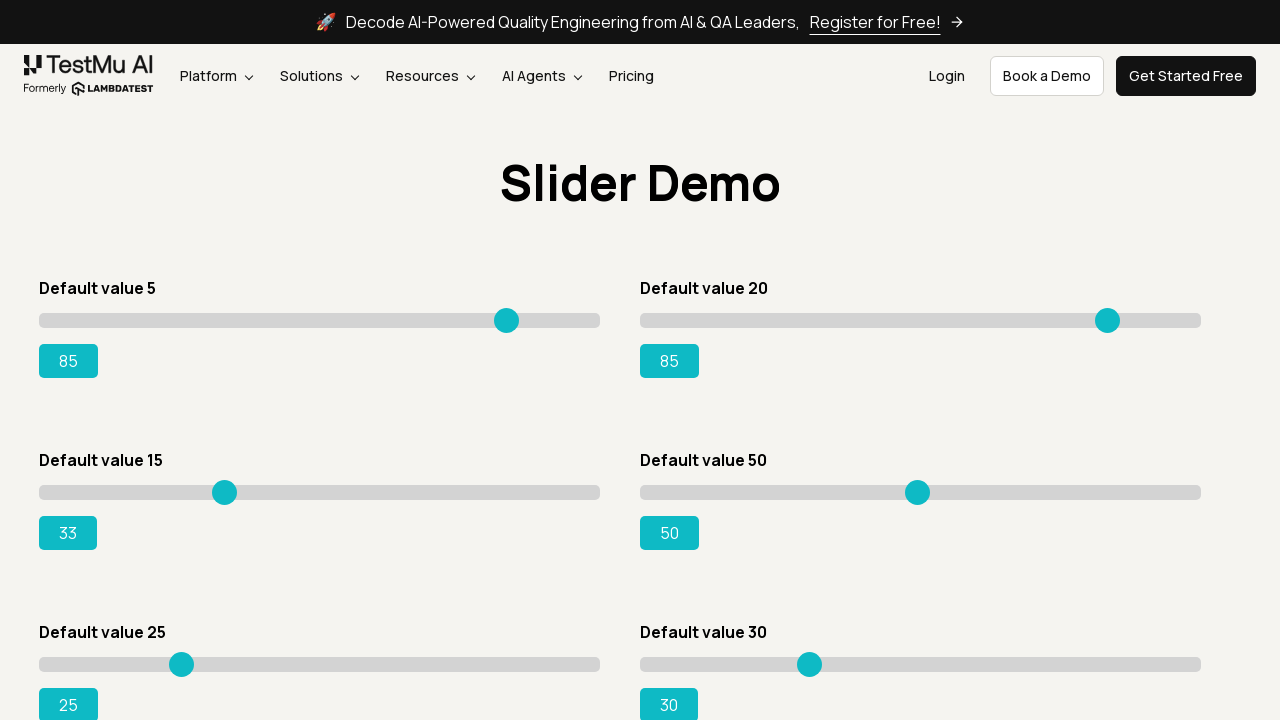

Pressed ArrowRight on slider 2 to increment value on input.sp__range >> nth=2
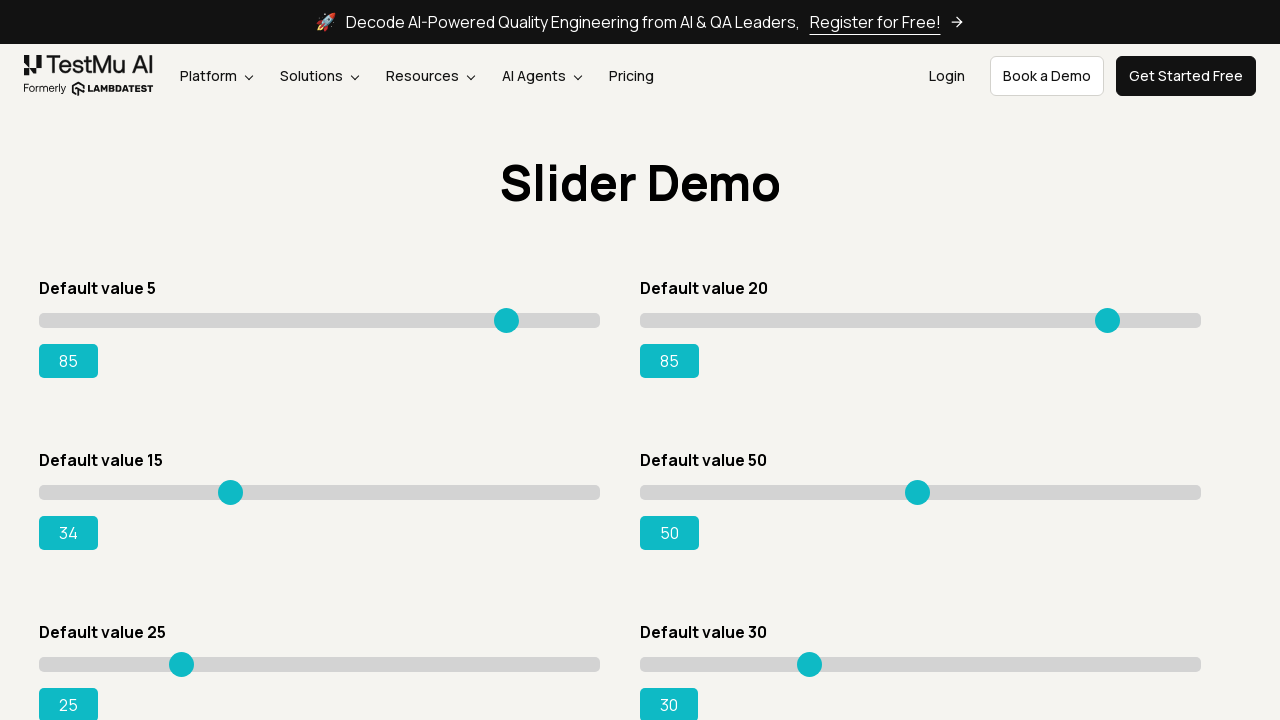

Retrieved updated value for slider 2: 34
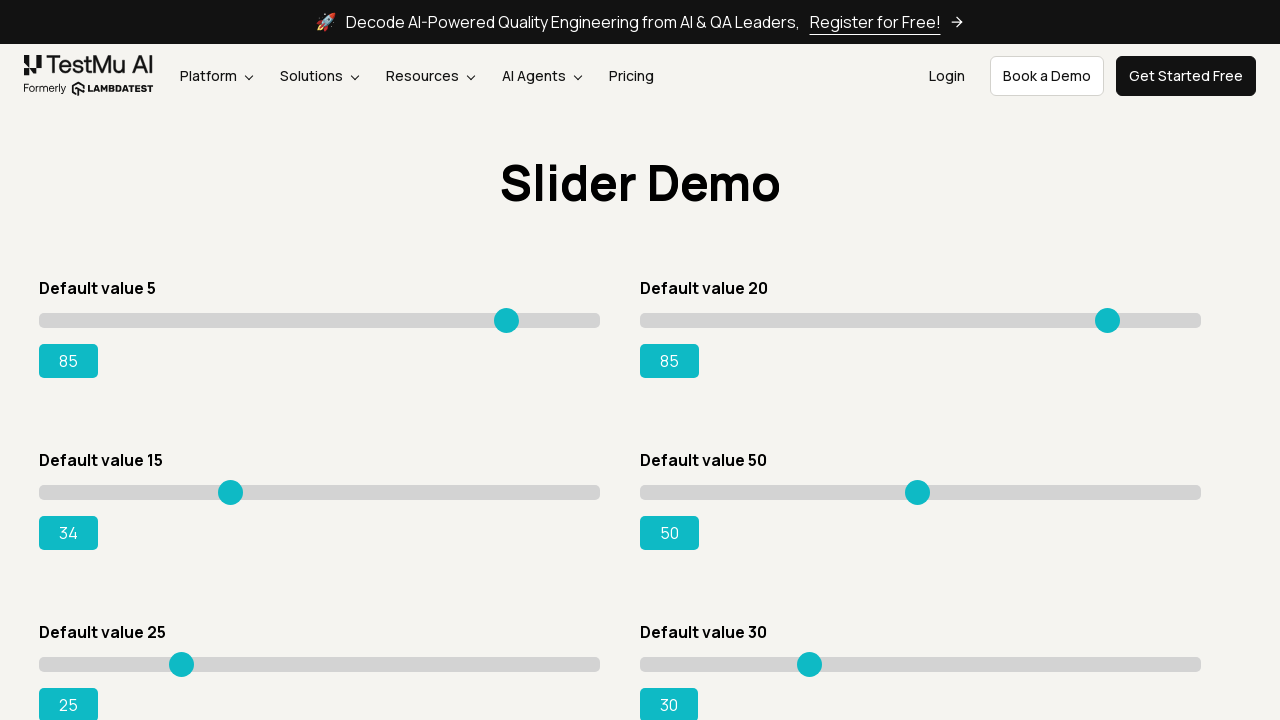

Pressed ArrowRight on slider 2 to increment value on input.sp__range >> nth=2
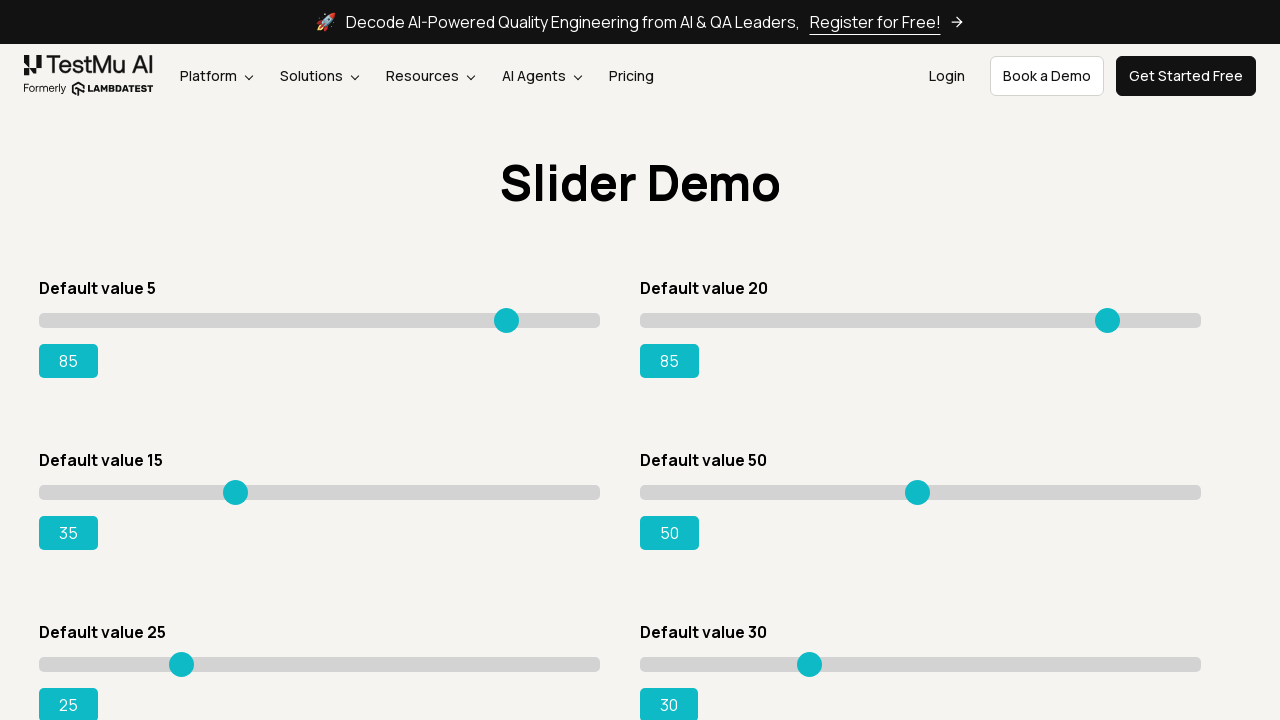

Retrieved updated value for slider 2: 35
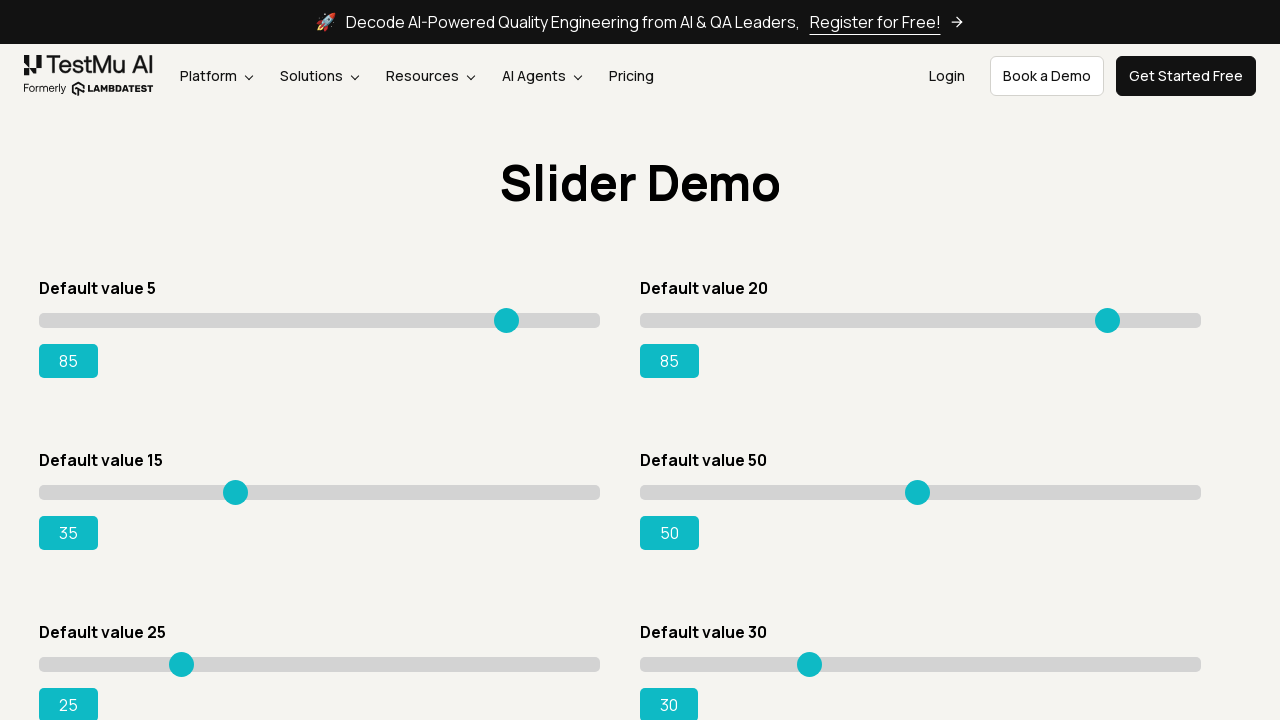

Pressed ArrowRight on slider 2 to increment value on input.sp__range >> nth=2
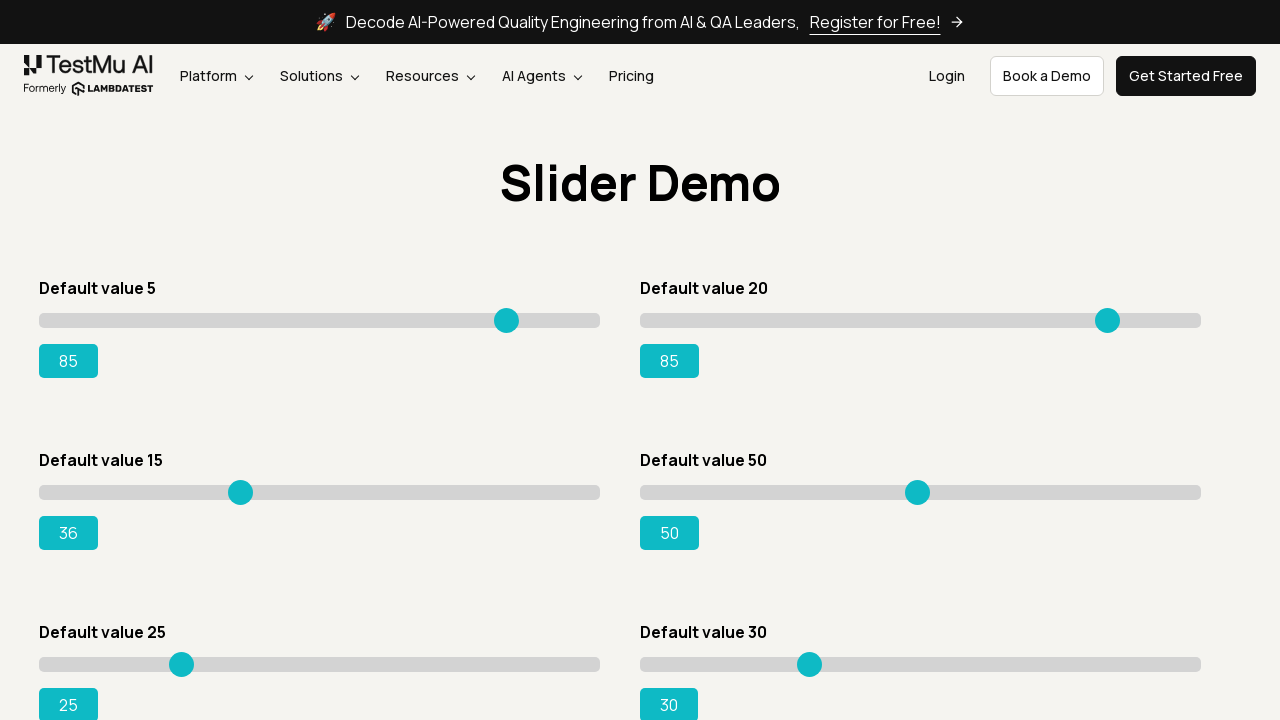

Retrieved updated value for slider 2: 36
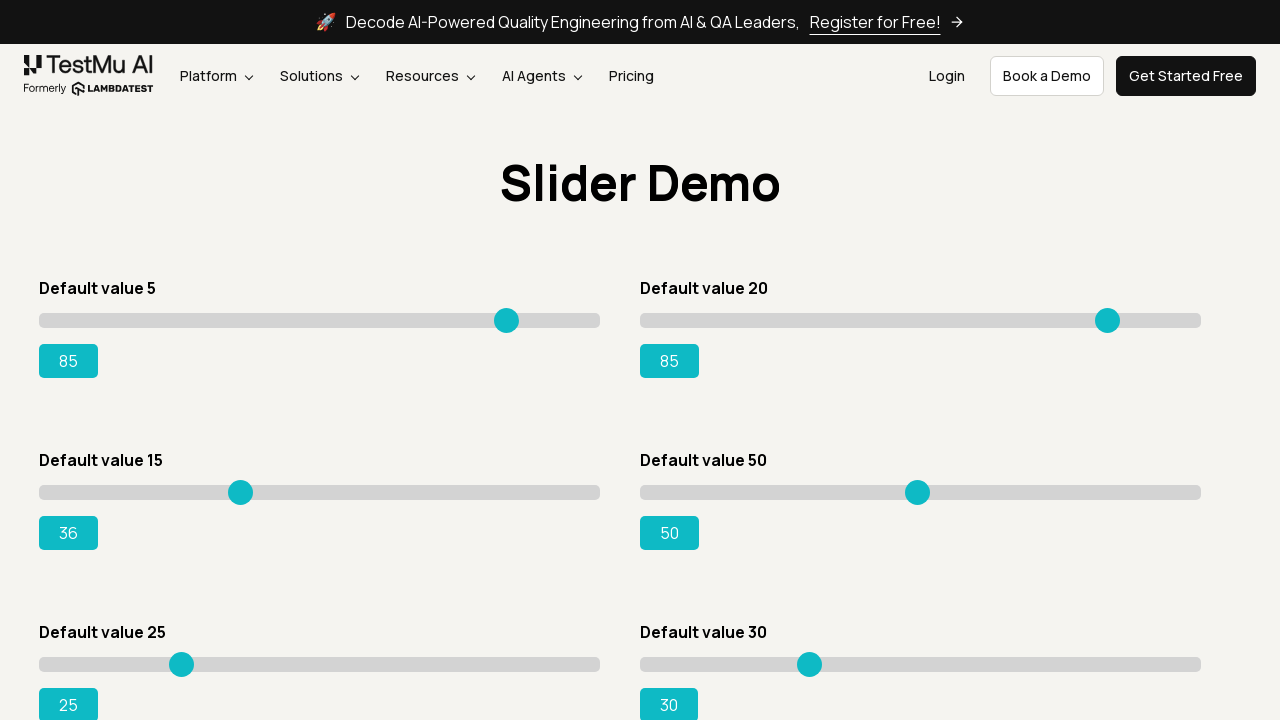

Pressed ArrowRight on slider 2 to increment value on input.sp__range >> nth=2
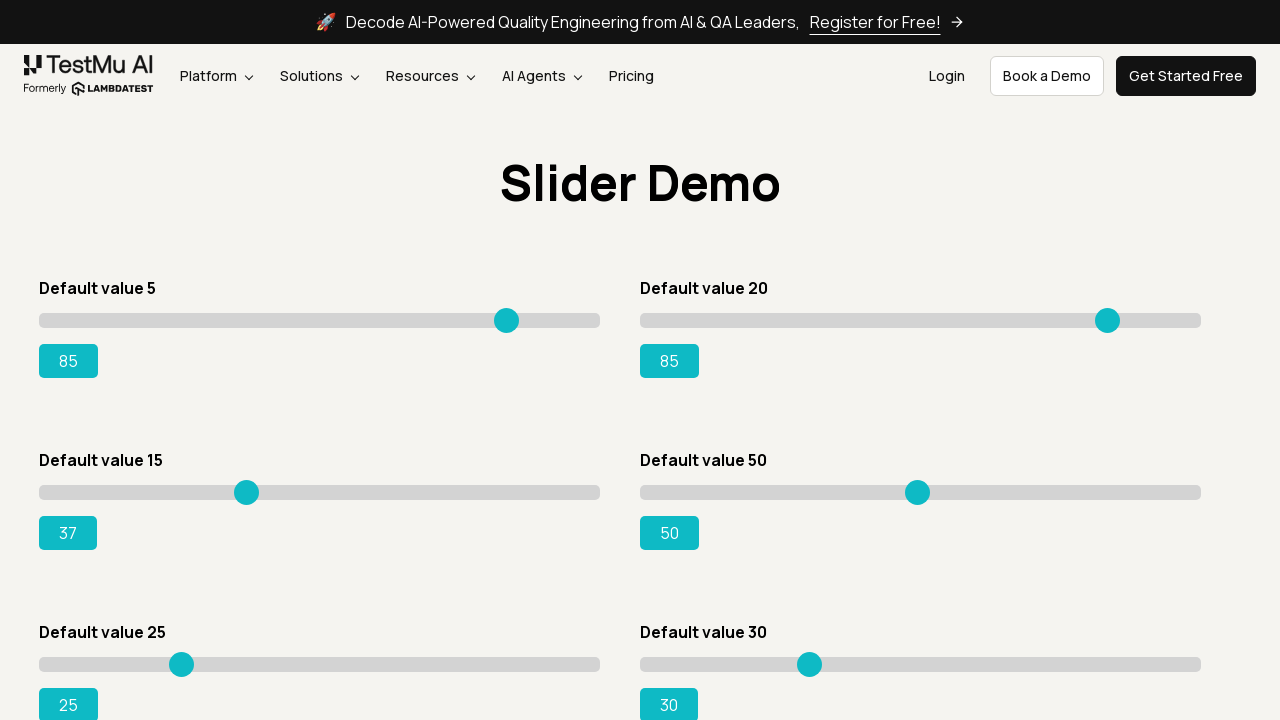

Retrieved updated value for slider 2: 37
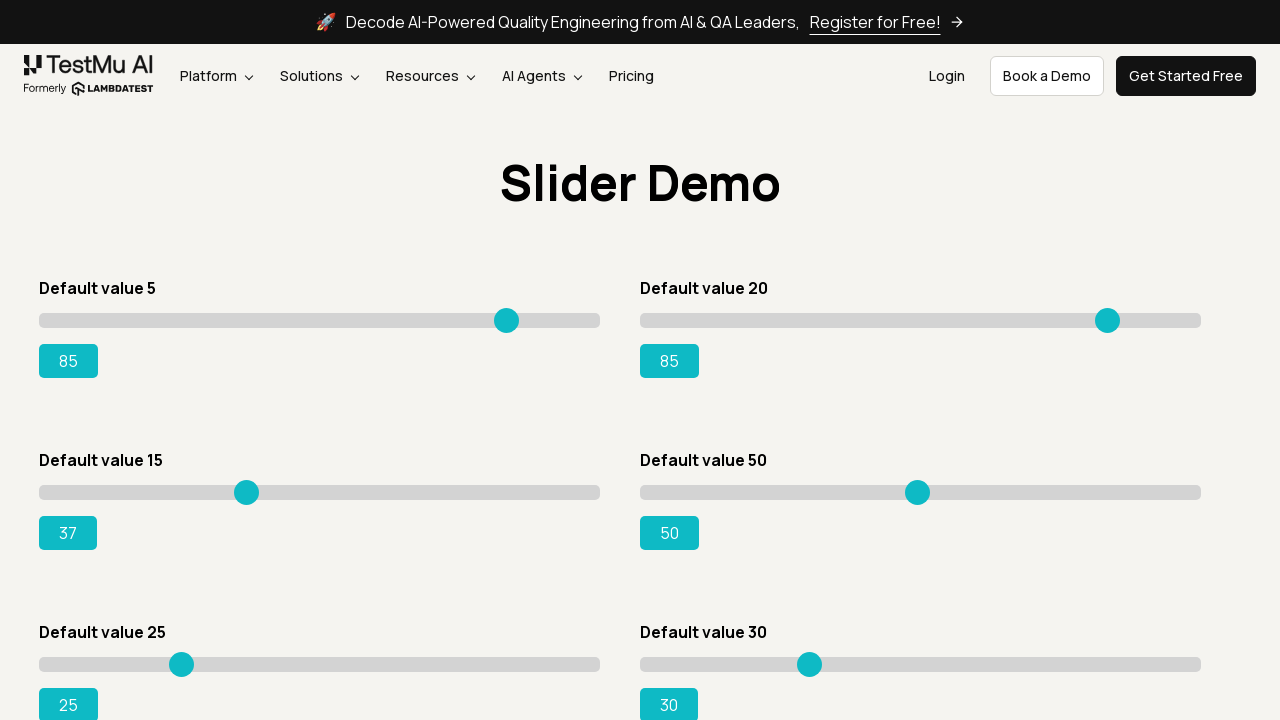

Pressed ArrowRight on slider 2 to increment value on input.sp__range >> nth=2
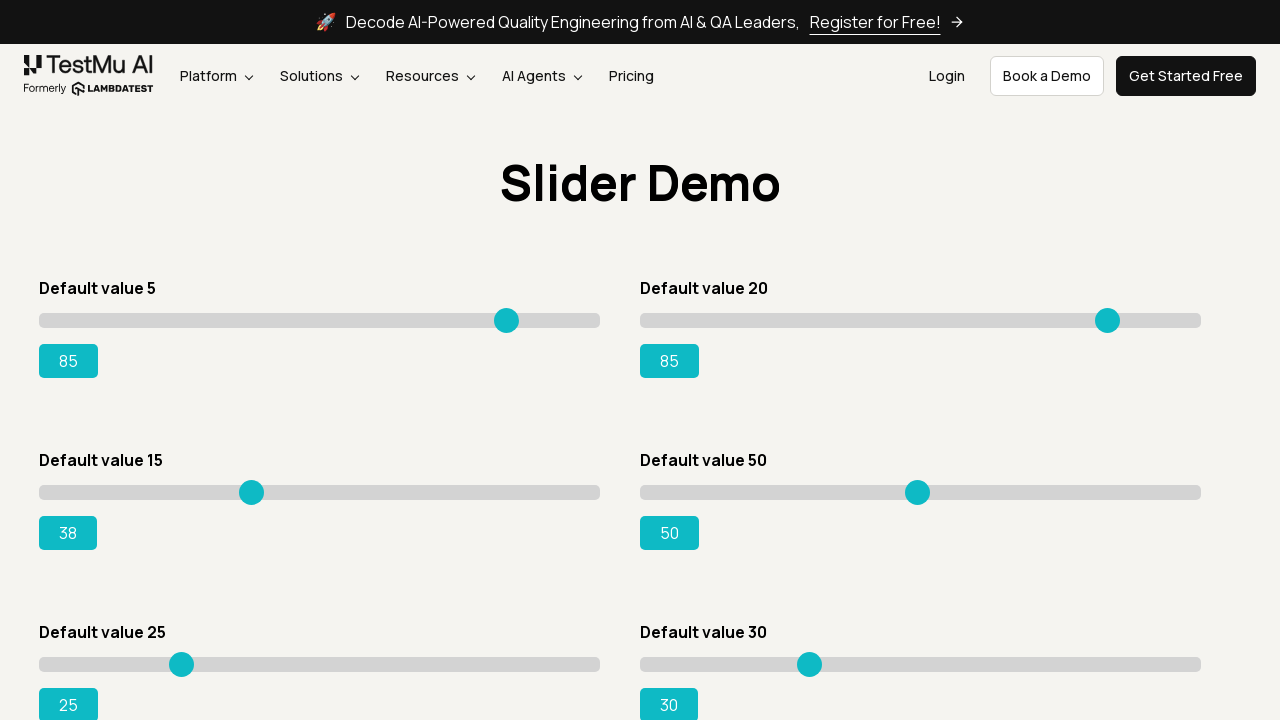

Retrieved updated value for slider 2: 38
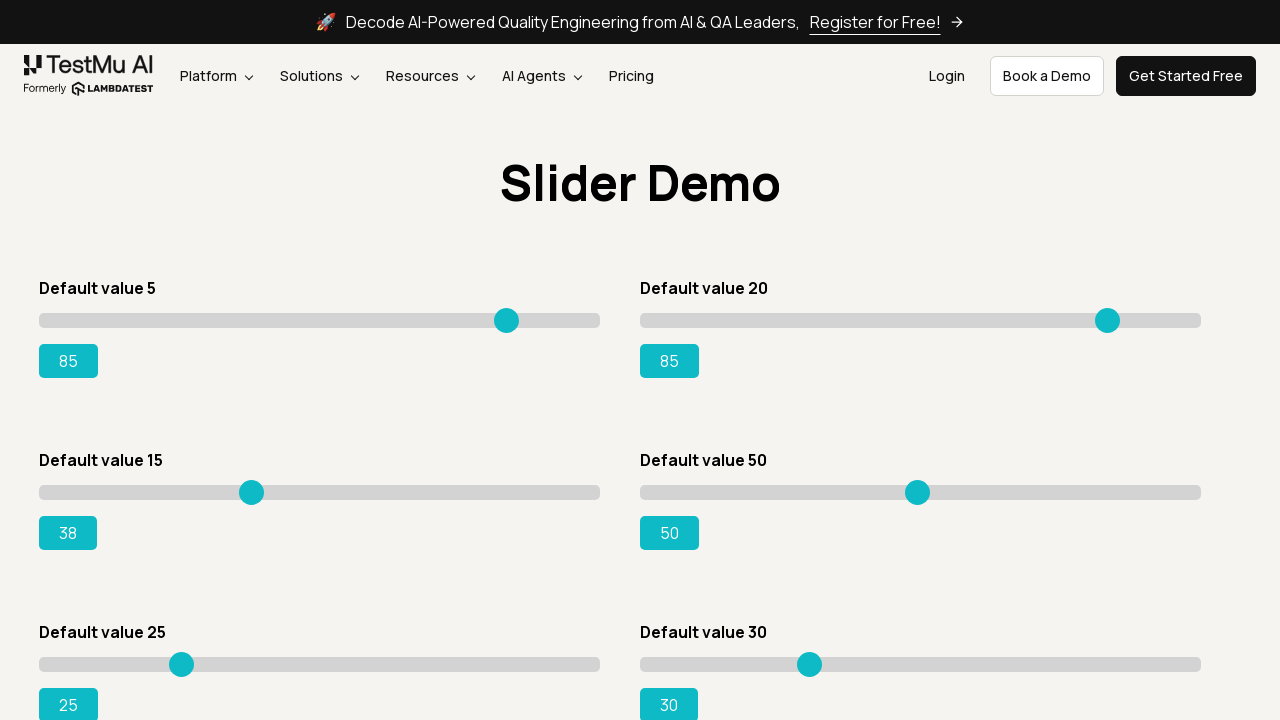

Pressed ArrowRight on slider 2 to increment value on input.sp__range >> nth=2
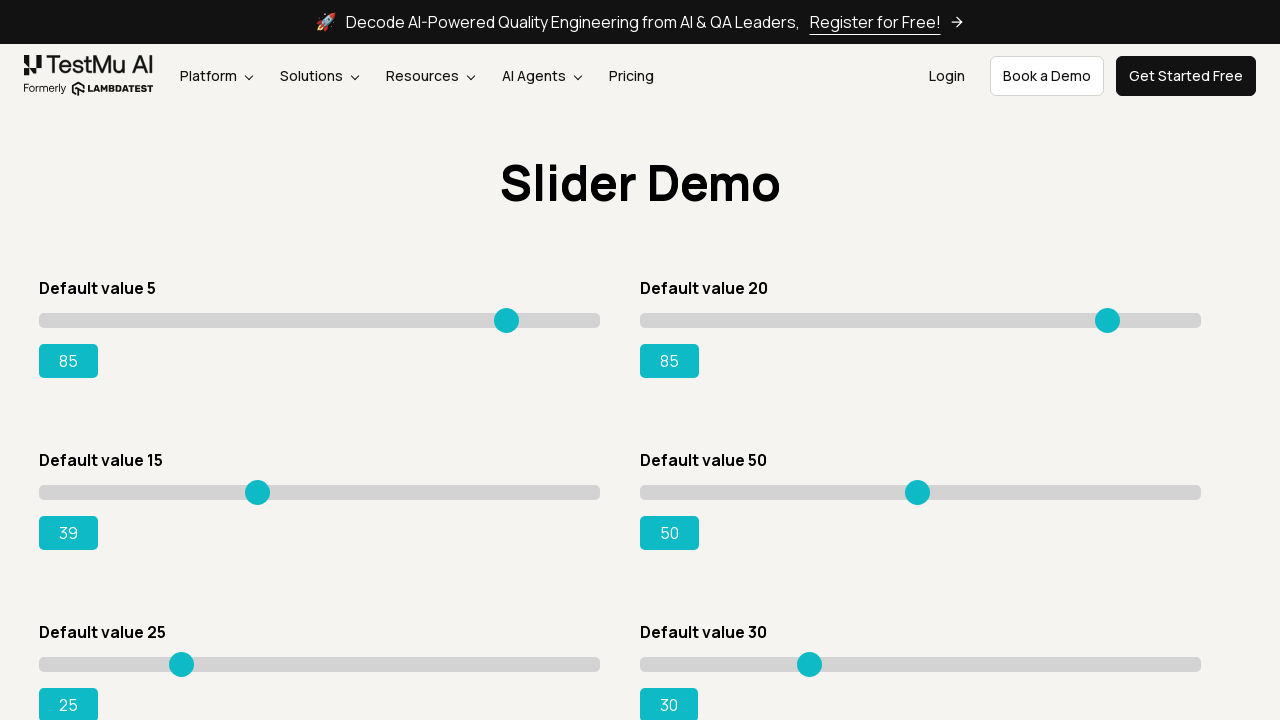

Retrieved updated value for slider 2: 39
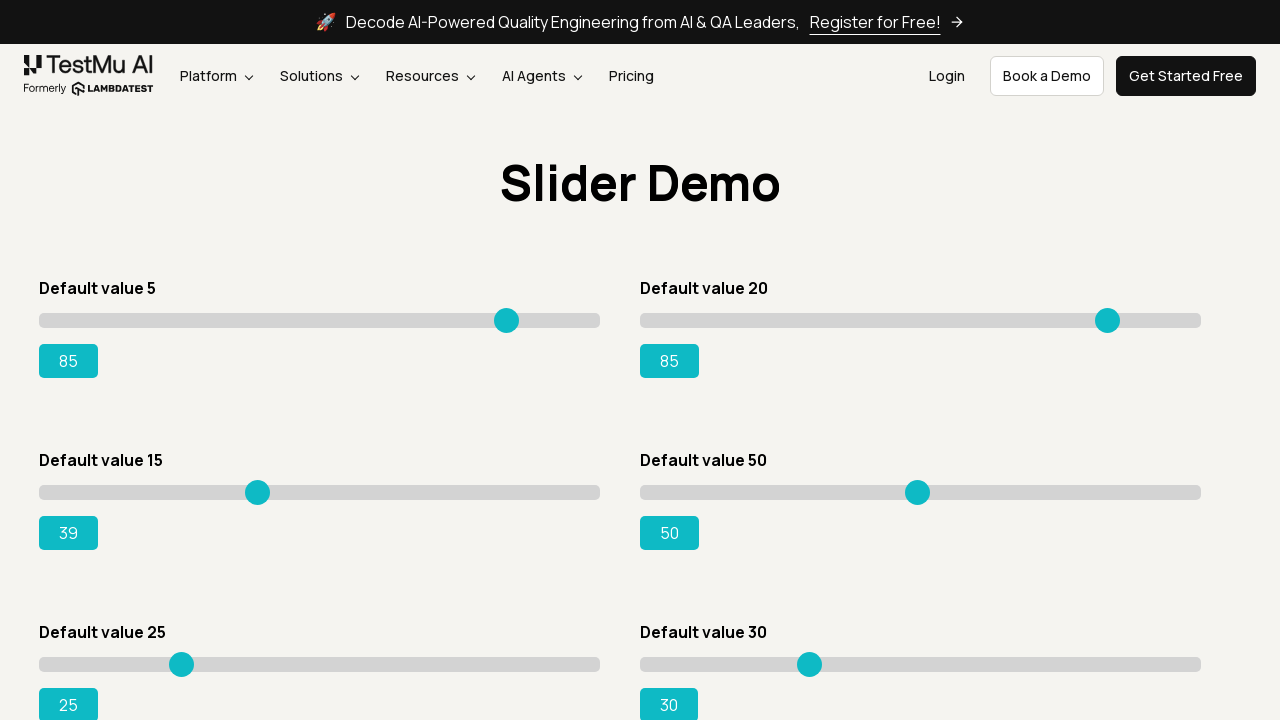

Pressed ArrowRight on slider 2 to increment value on input.sp__range >> nth=2
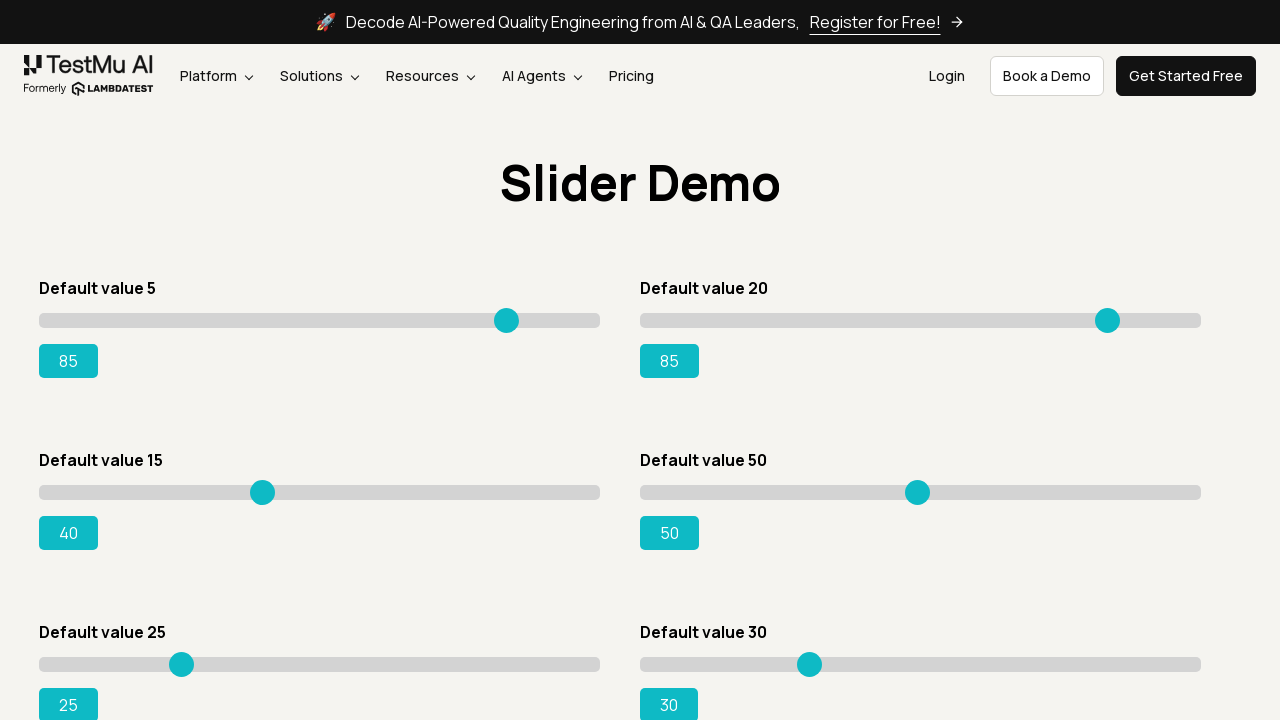

Retrieved updated value for slider 2: 40
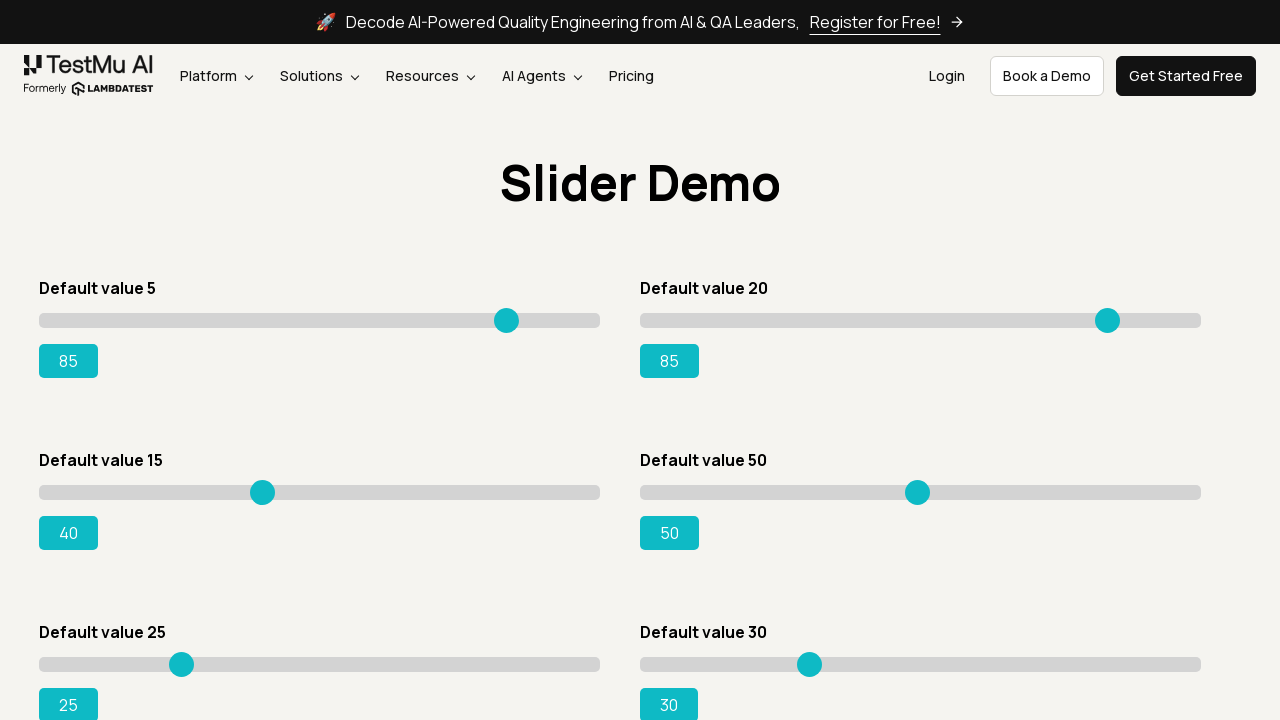

Pressed ArrowRight on slider 2 to increment value on input.sp__range >> nth=2
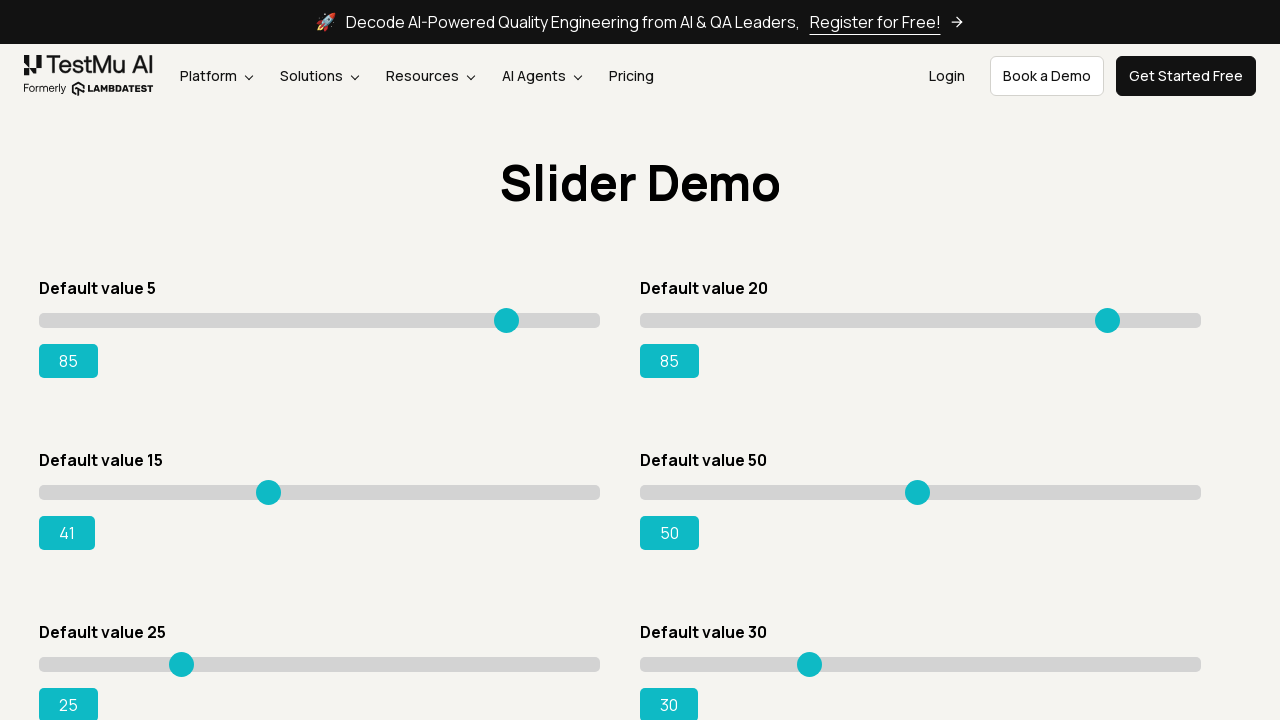

Retrieved updated value for slider 2: 41
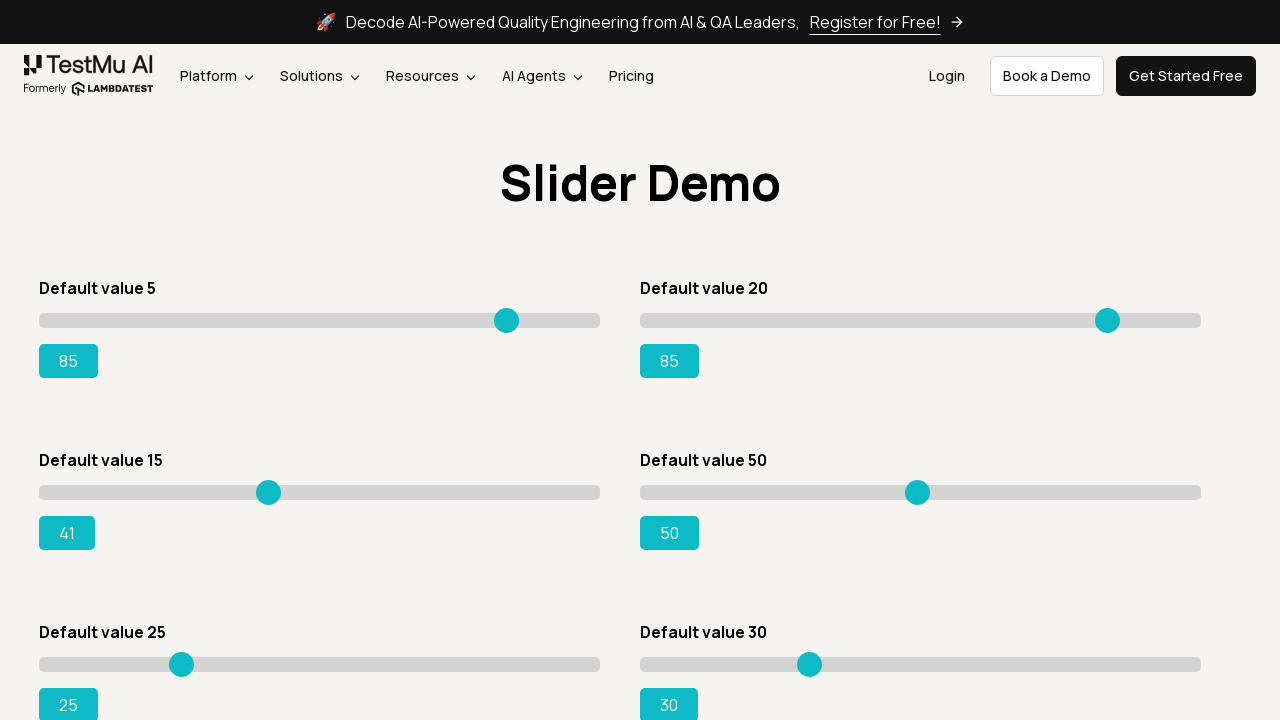

Pressed ArrowRight on slider 2 to increment value on input.sp__range >> nth=2
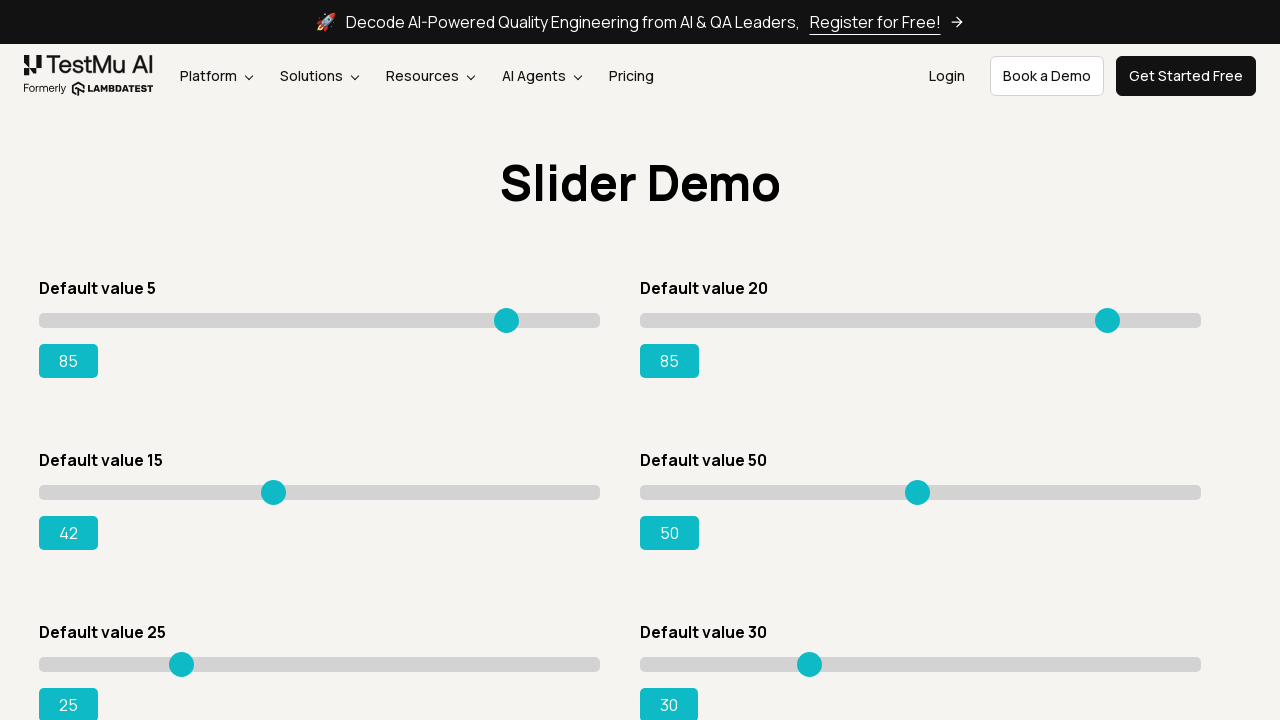

Retrieved updated value for slider 2: 42
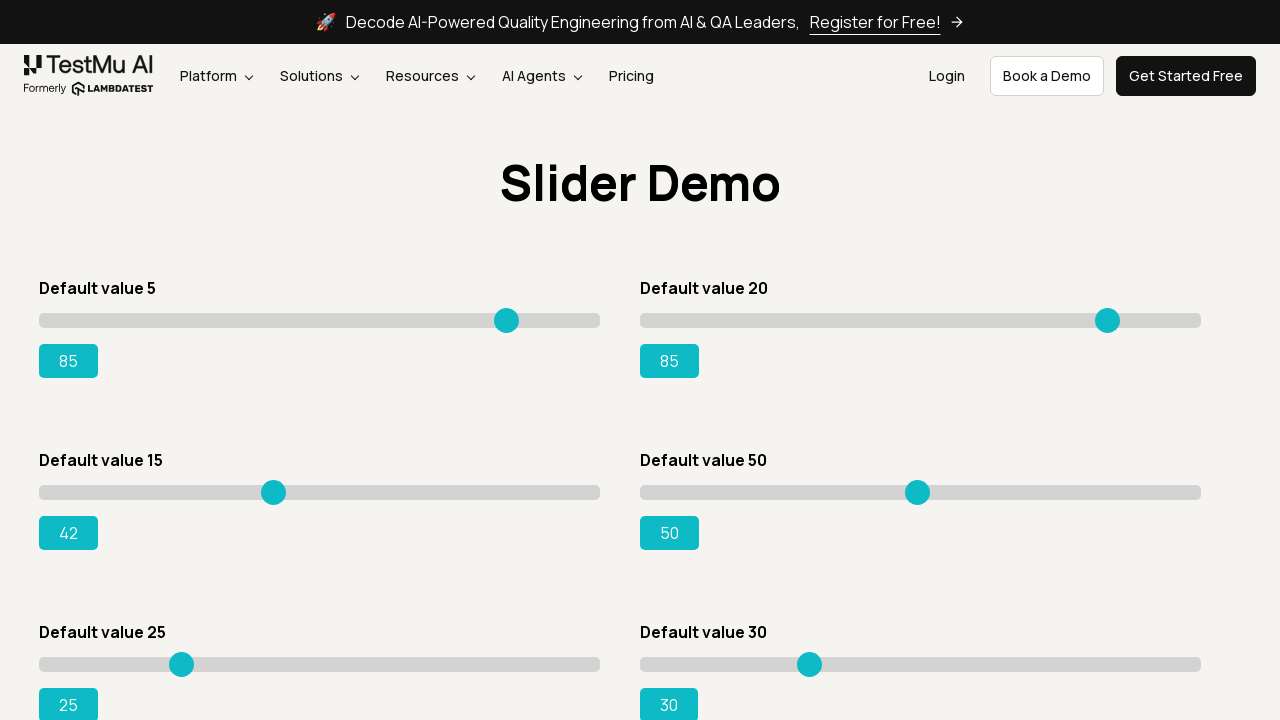

Pressed ArrowRight on slider 2 to increment value on input.sp__range >> nth=2
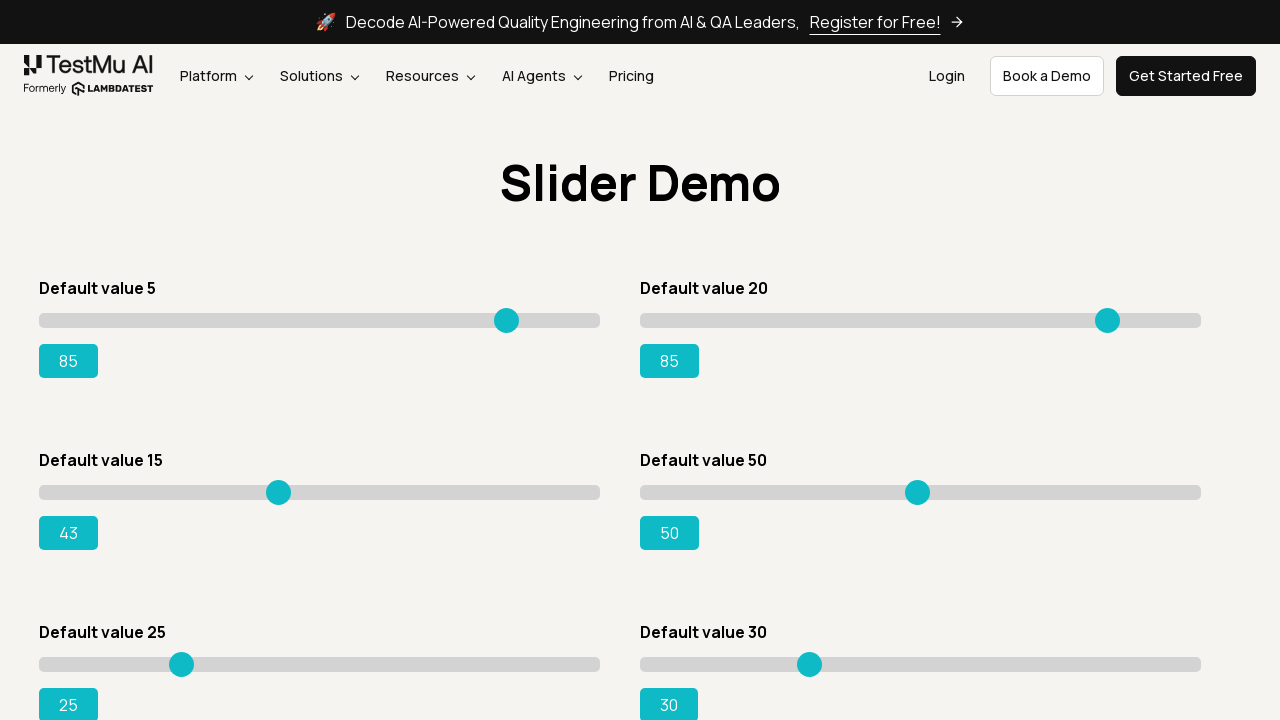

Retrieved updated value for slider 2: 43
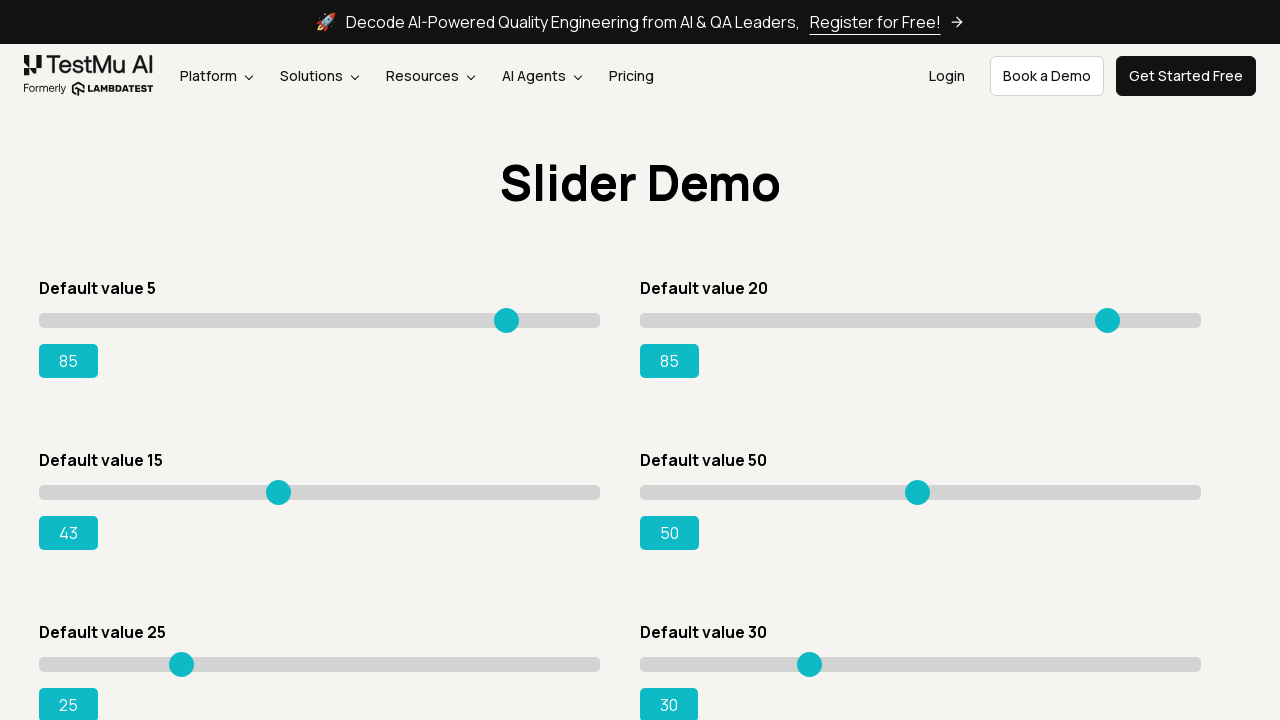

Pressed ArrowRight on slider 2 to increment value on input.sp__range >> nth=2
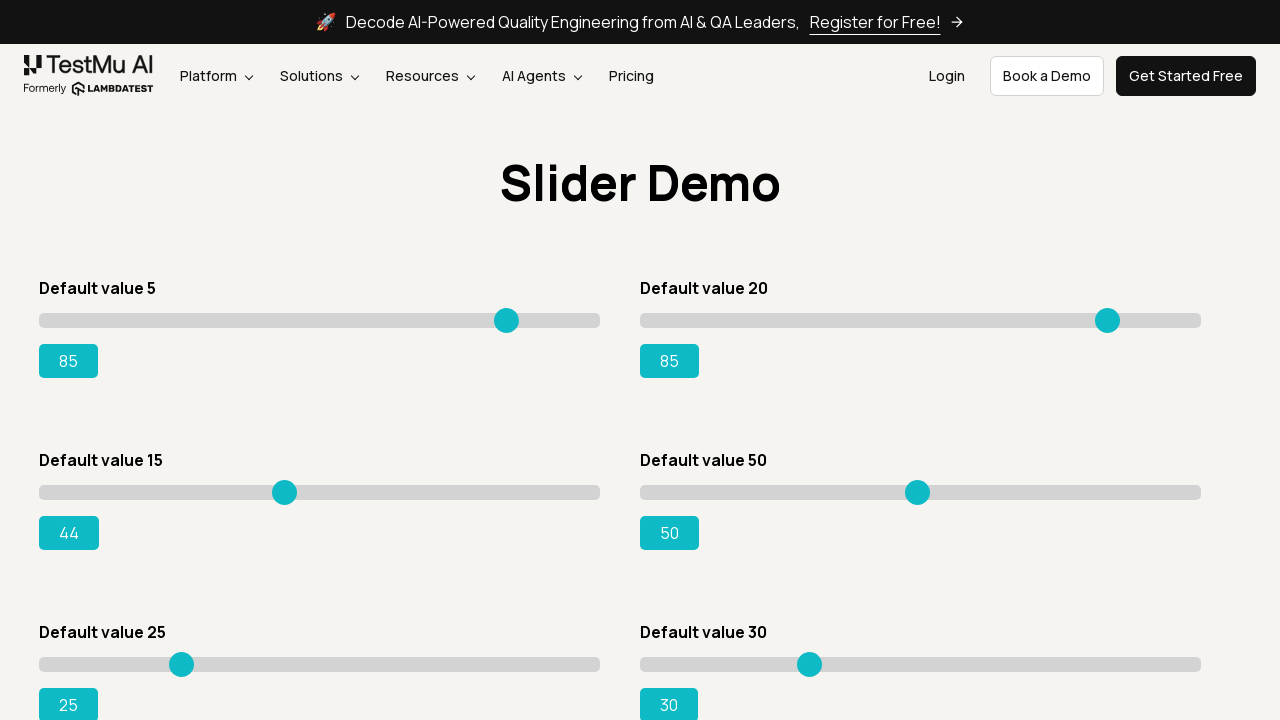

Retrieved updated value for slider 2: 44
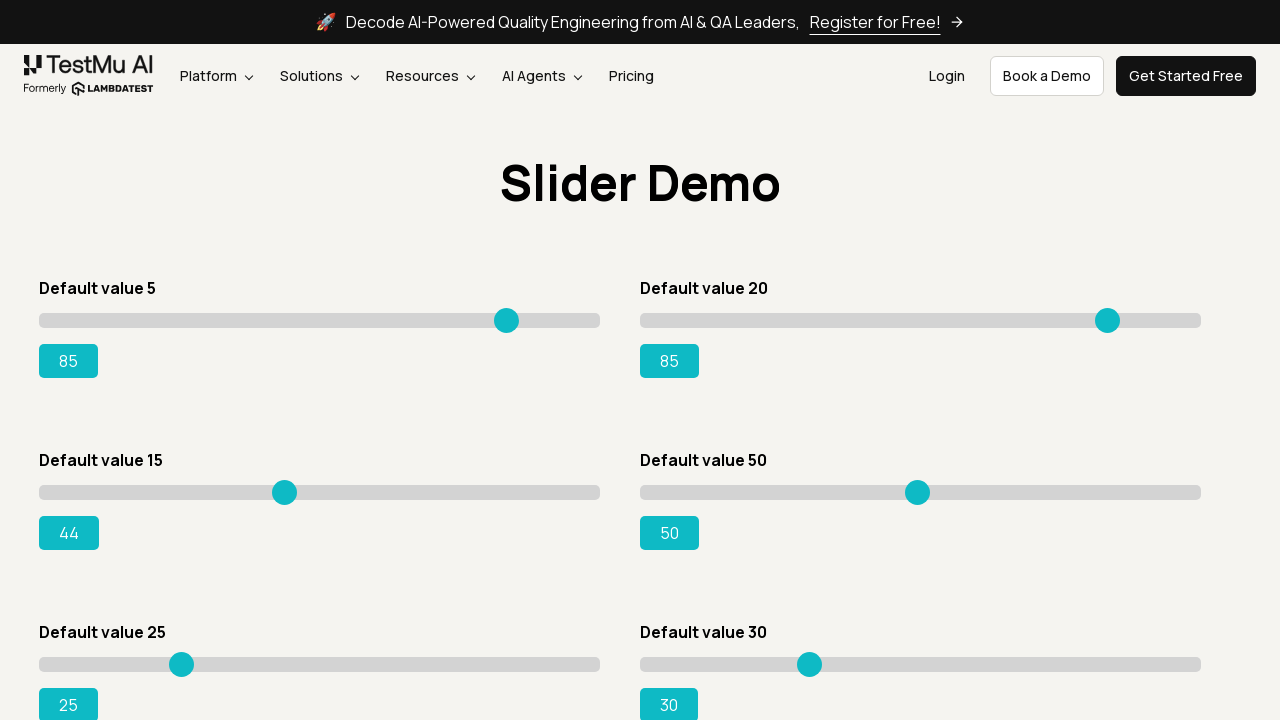

Pressed ArrowRight on slider 2 to increment value on input.sp__range >> nth=2
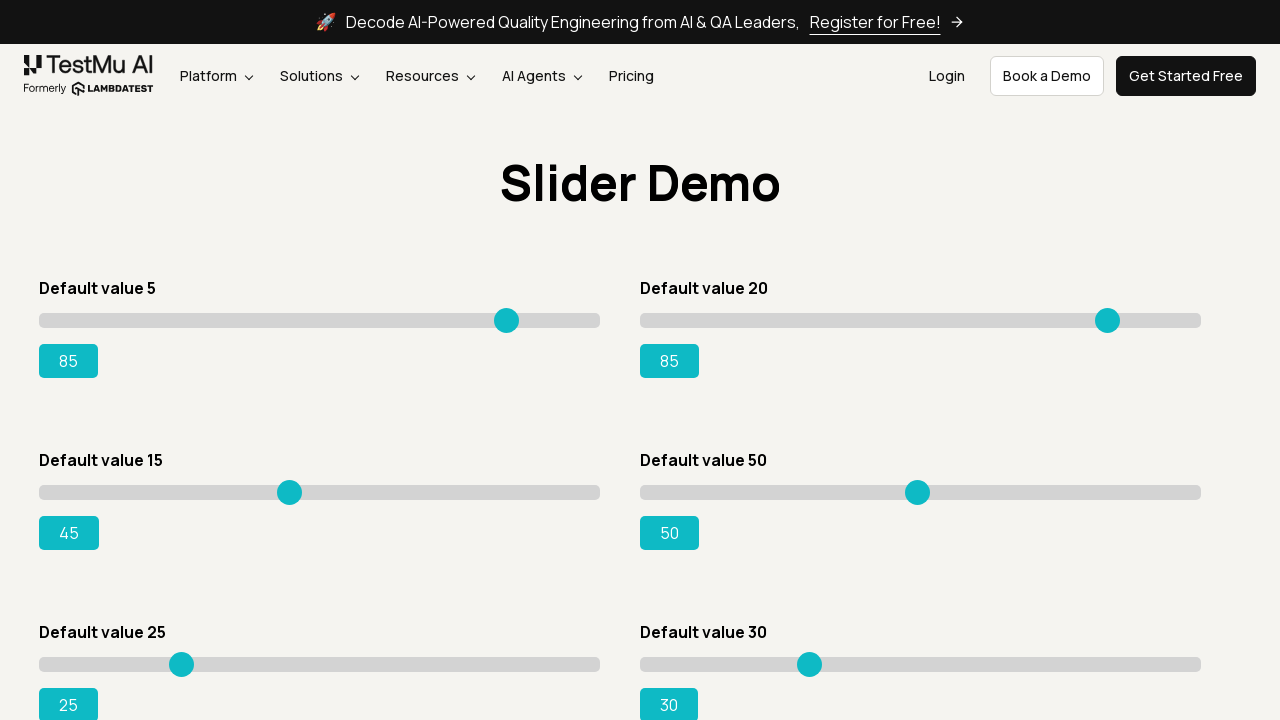

Retrieved updated value for slider 2: 45
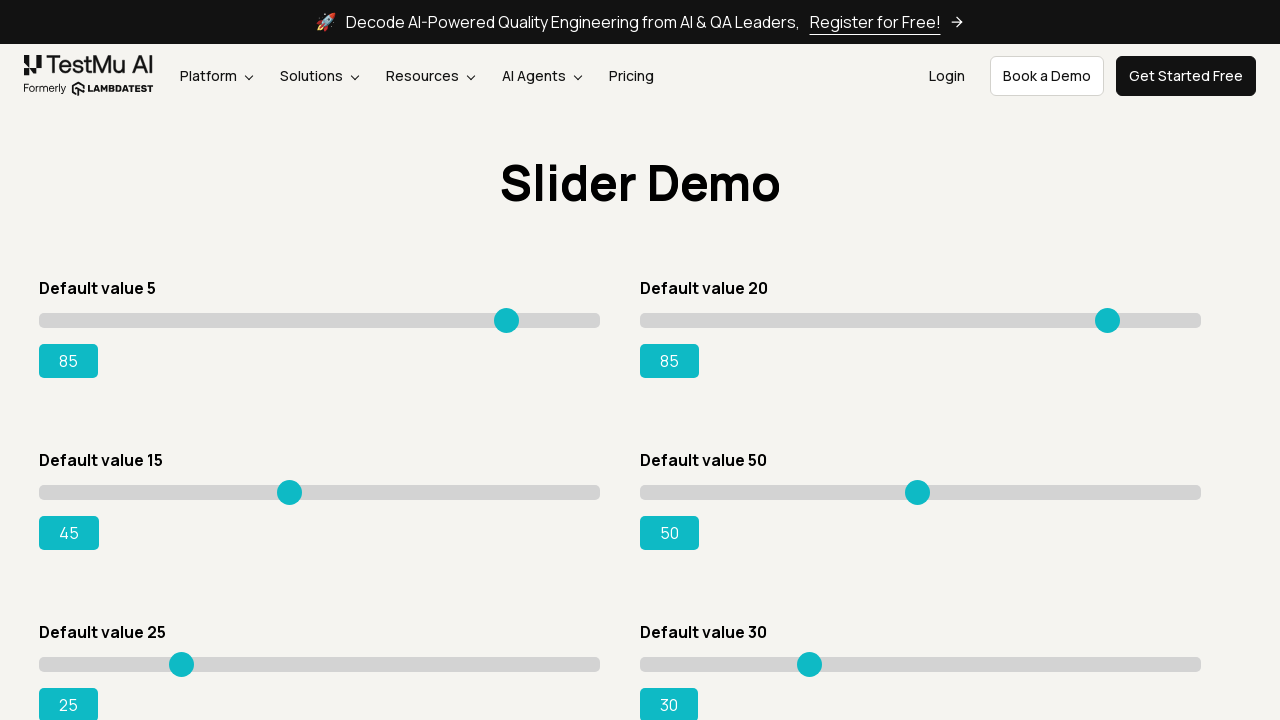

Pressed ArrowRight on slider 2 to increment value on input.sp__range >> nth=2
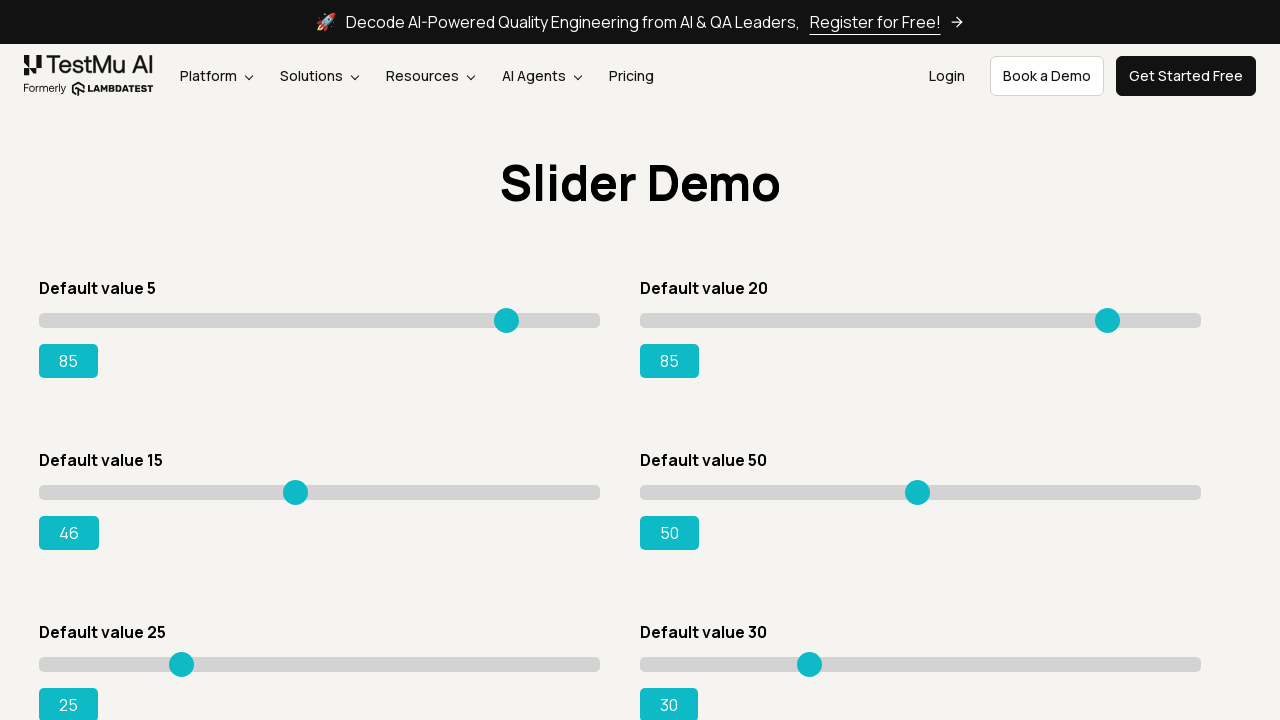

Retrieved updated value for slider 2: 46
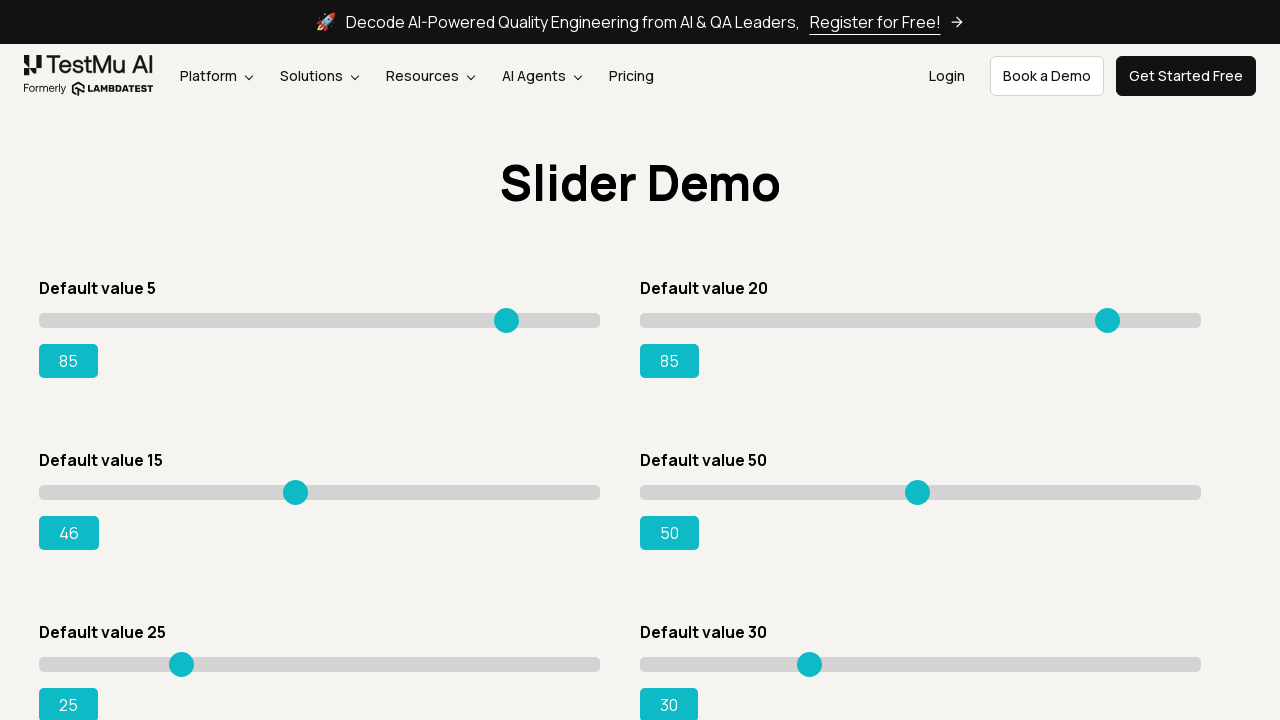

Pressed ArrowRight on slider 2 to increment value on input.sp__range >> nth=2
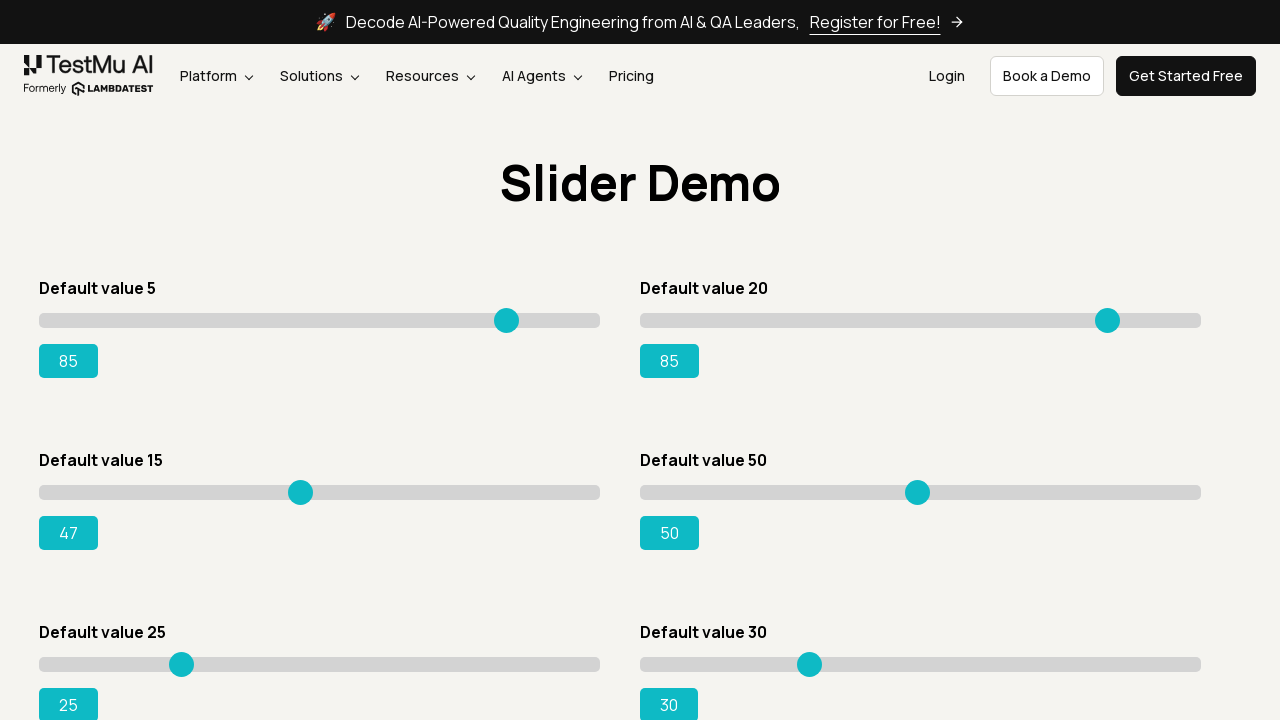

Retrieved updated value for slider 2: 47
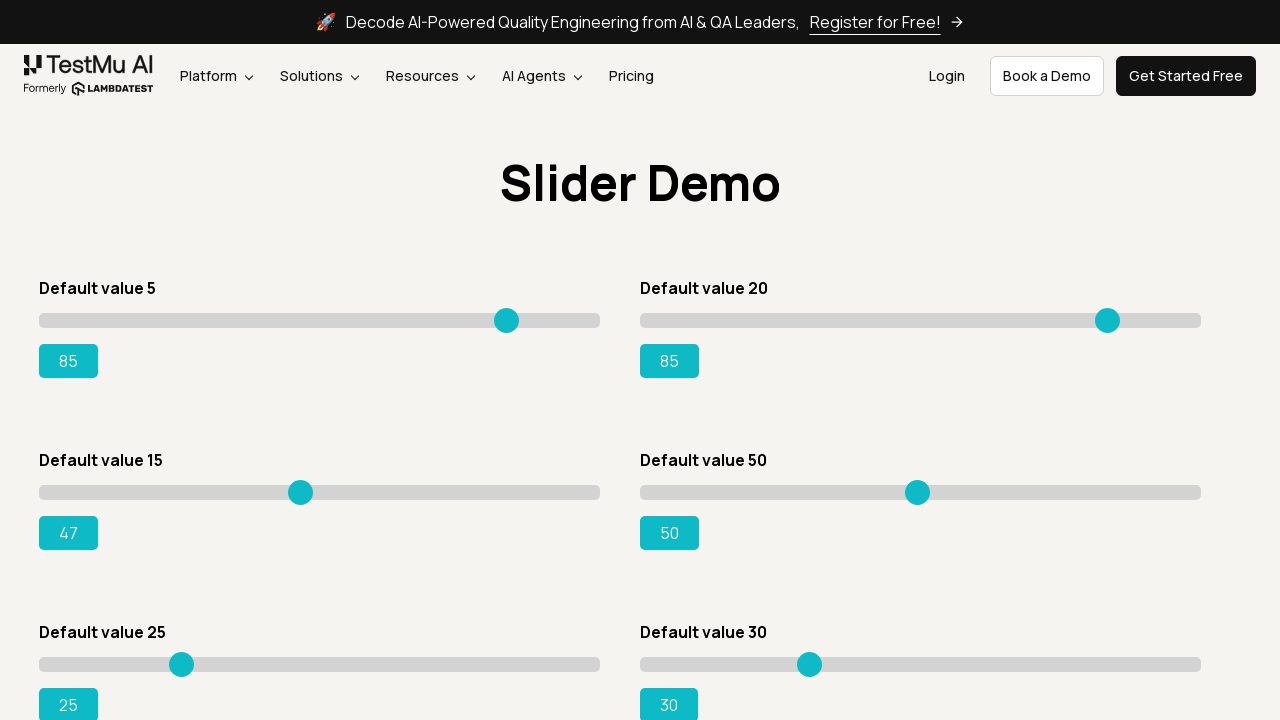

Pressed ArrowRight on slider 2 to increment value on input.sp__range >> nth=2
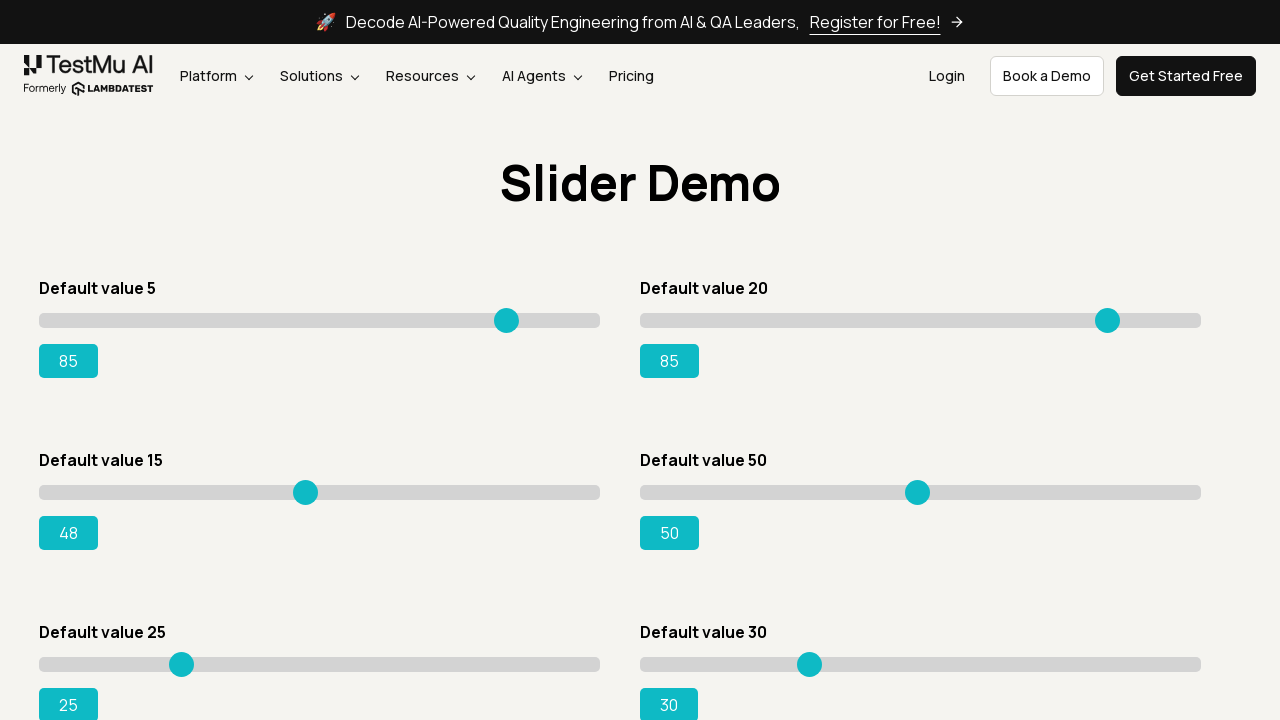

Retrieved updated value for slider 2: 48
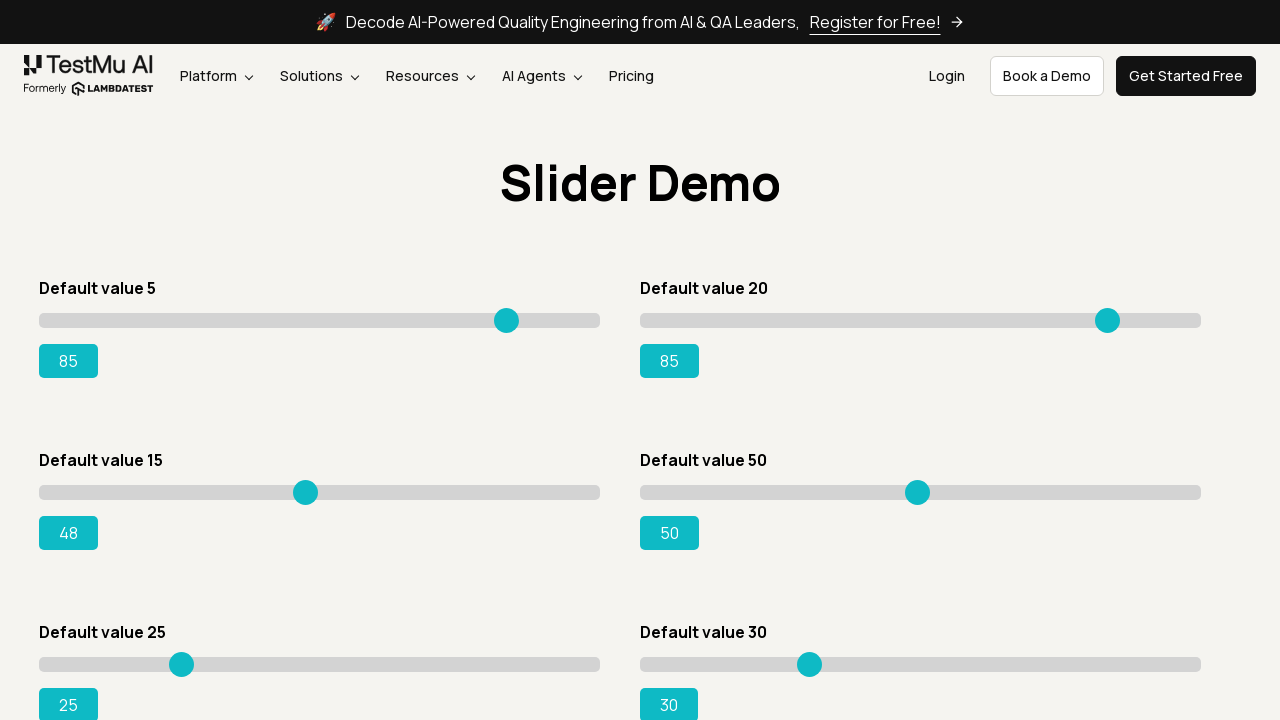

Pressed ArrowRight on slider 2 to increment value on input.sp__range >> nth=2
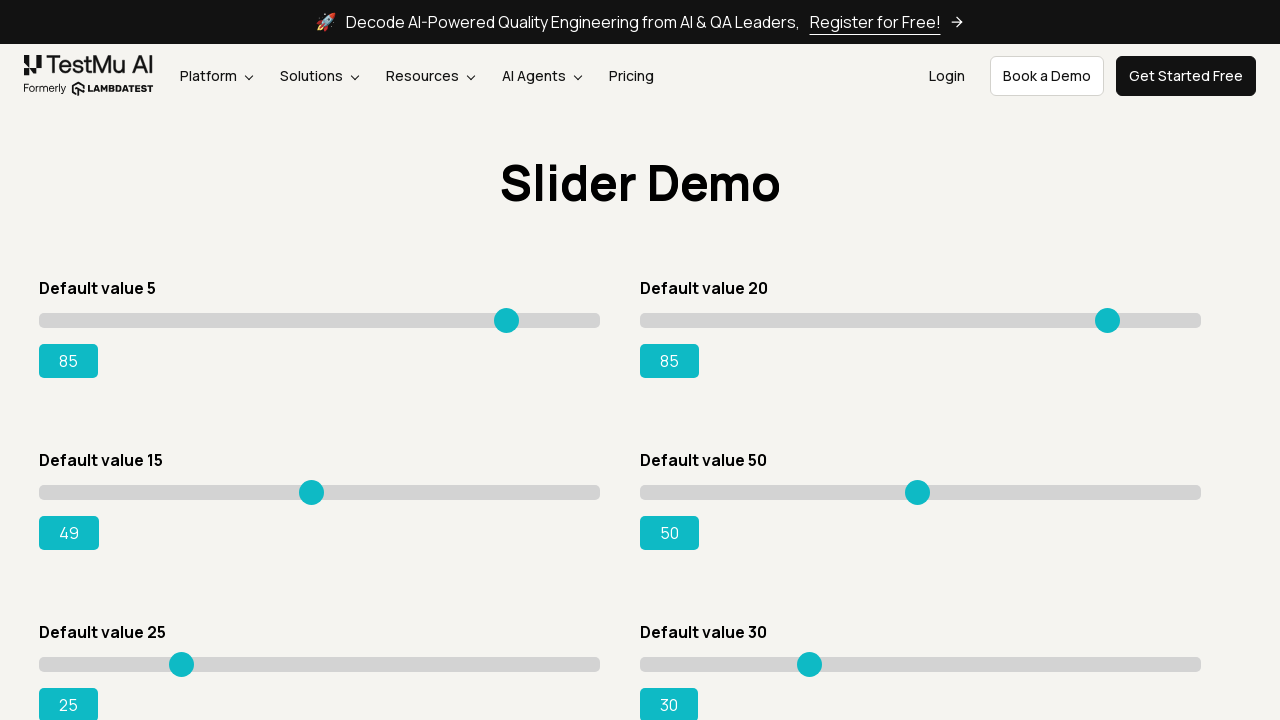

Retrieved updated value for slider 2: 49
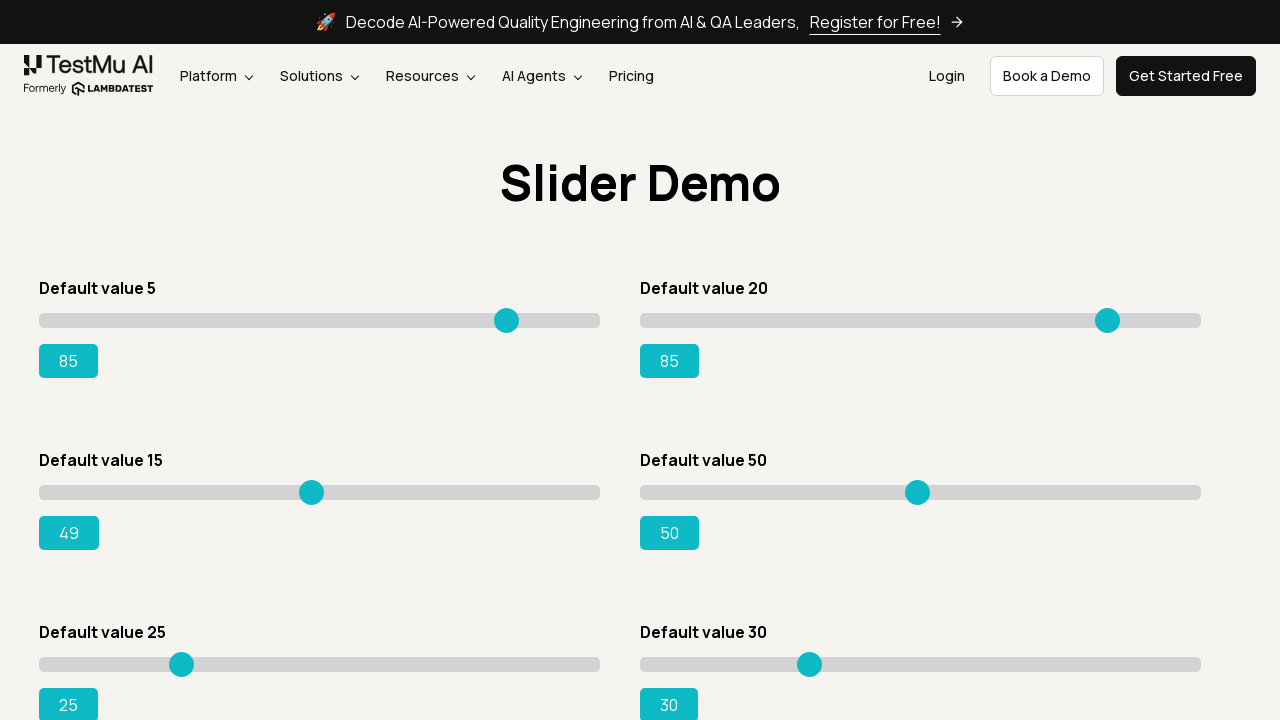

Pressed ArrowRight on slider 2 to increment value on input.sp__range >> nth=2
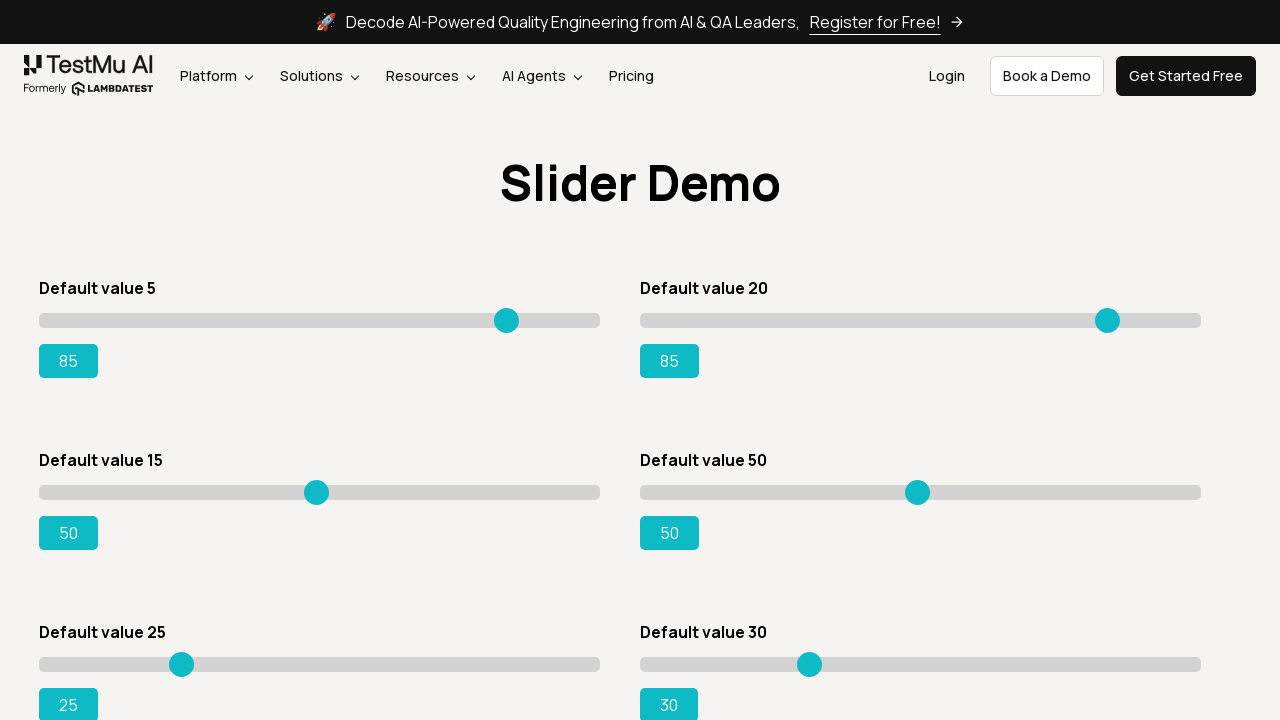

Retrieved updated value for slider 2: 50
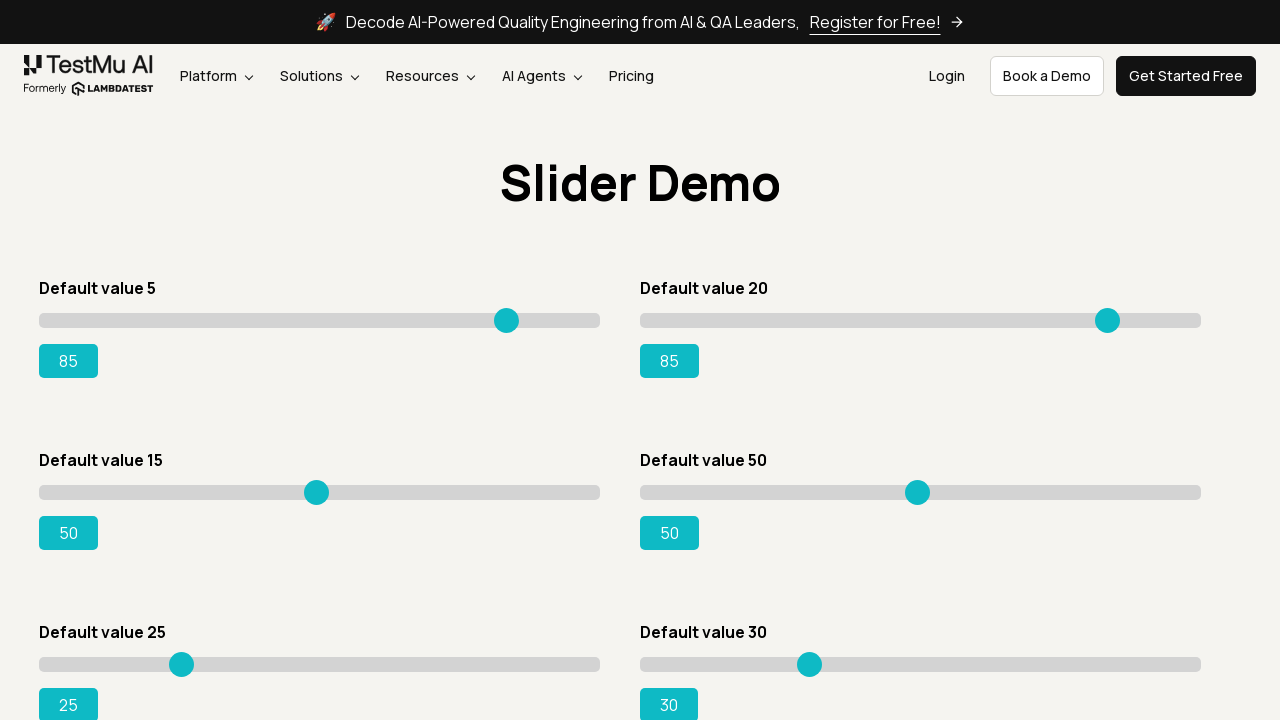

Pressed ArrowRight on slider 2 to increment value on input.sp__range >> nth=2
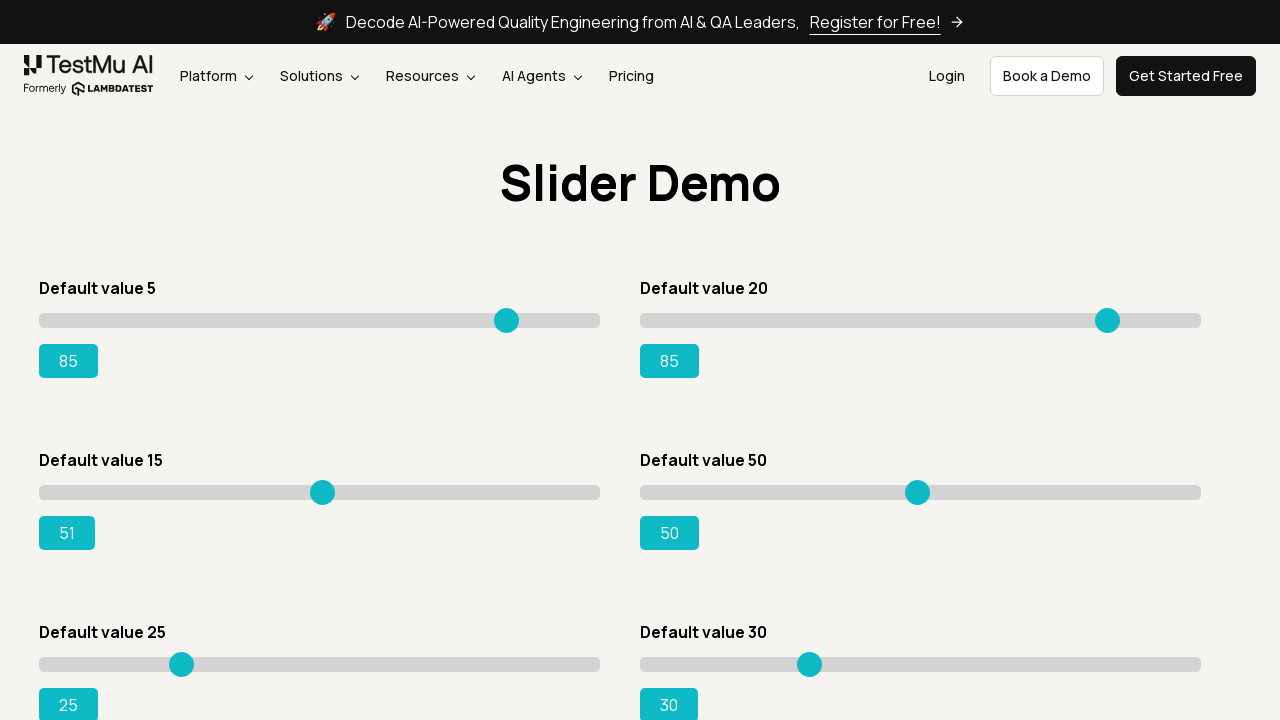

Retrieved updated value for slider 2: 51
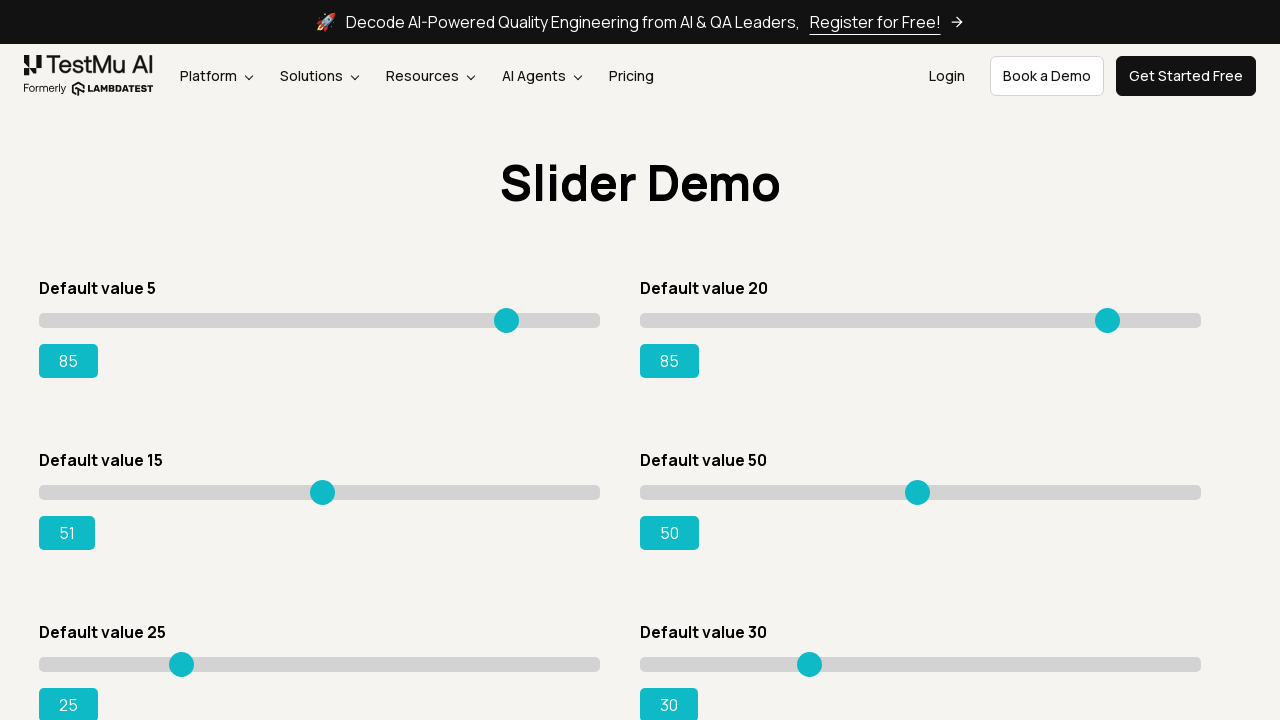

Pressed ArrowRight on slider 2 to increment value on input.sp__range >> nth=2
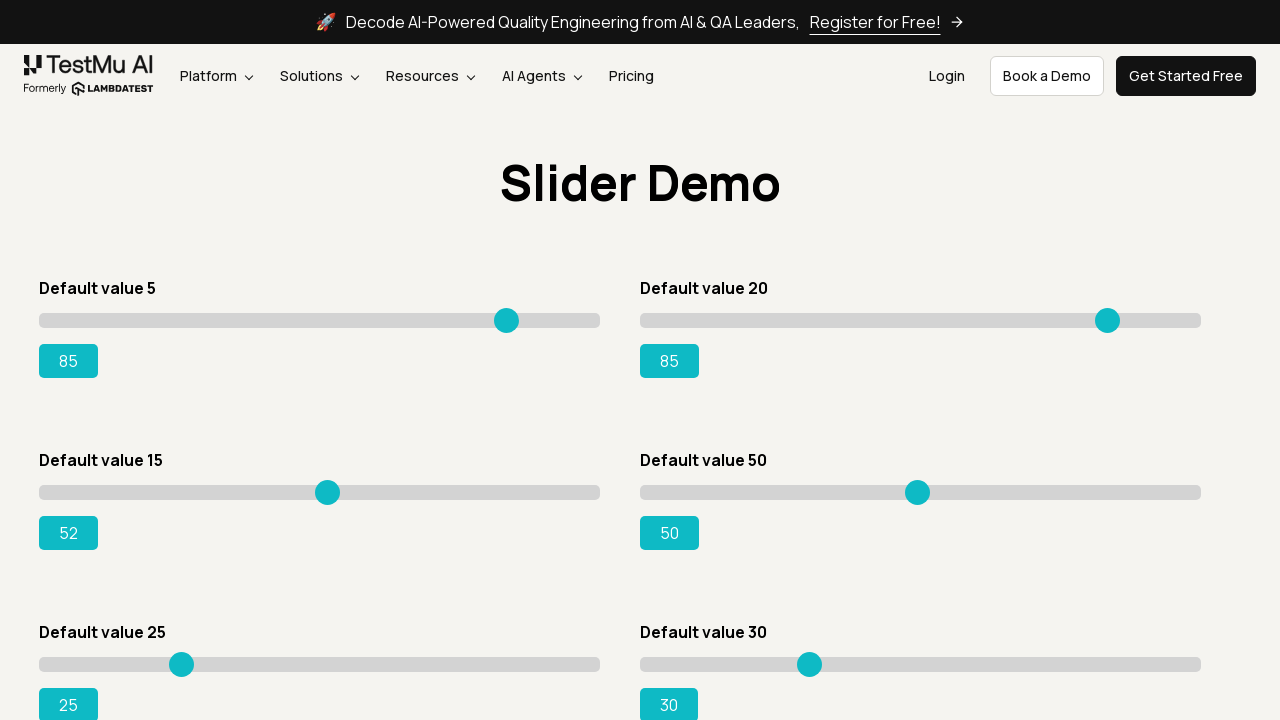

Retrieved updated value for slider 2: 52
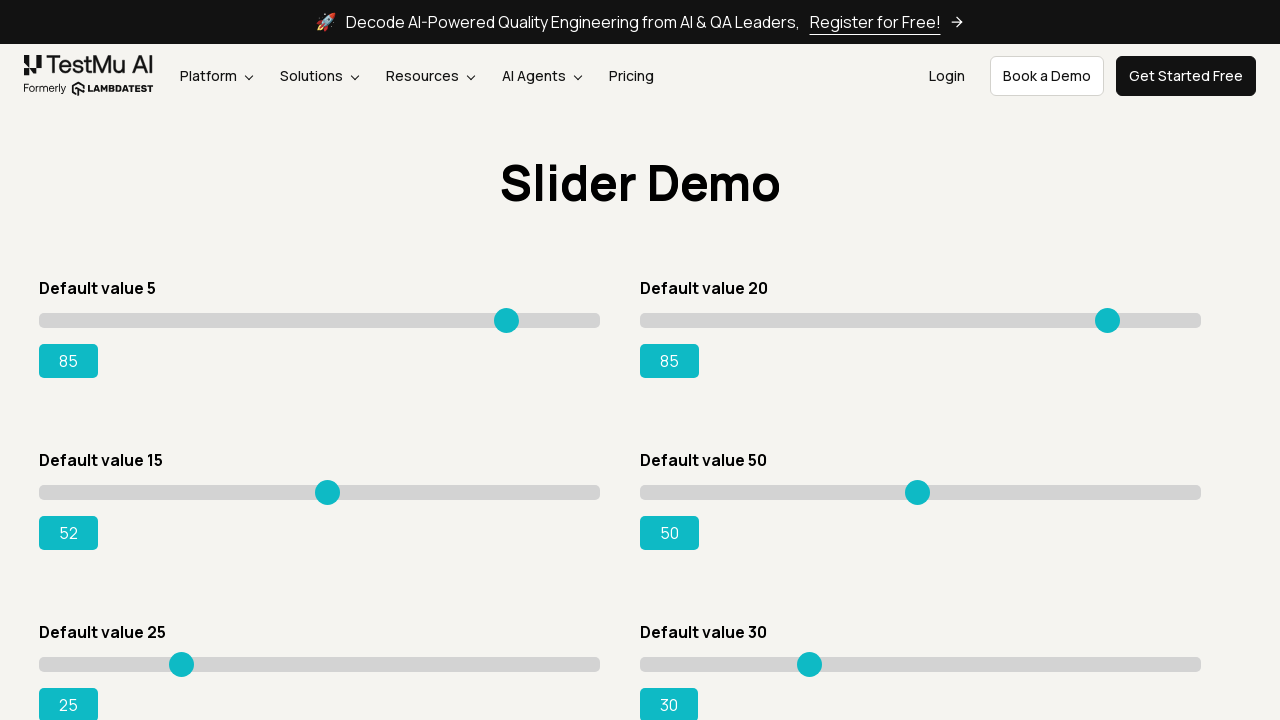

Pressed ArrowRight on slider 2 to increment value on input.sp__range >> nth=2
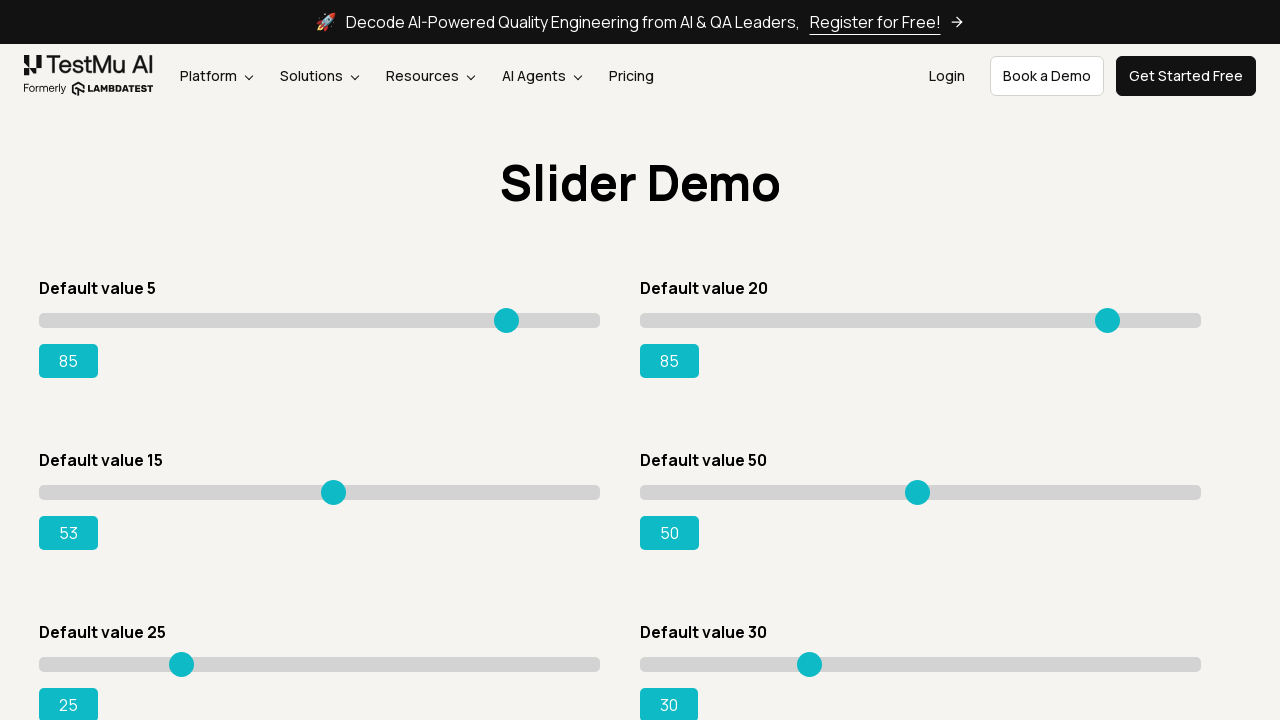

Retrieved updated value for slider 2: 53
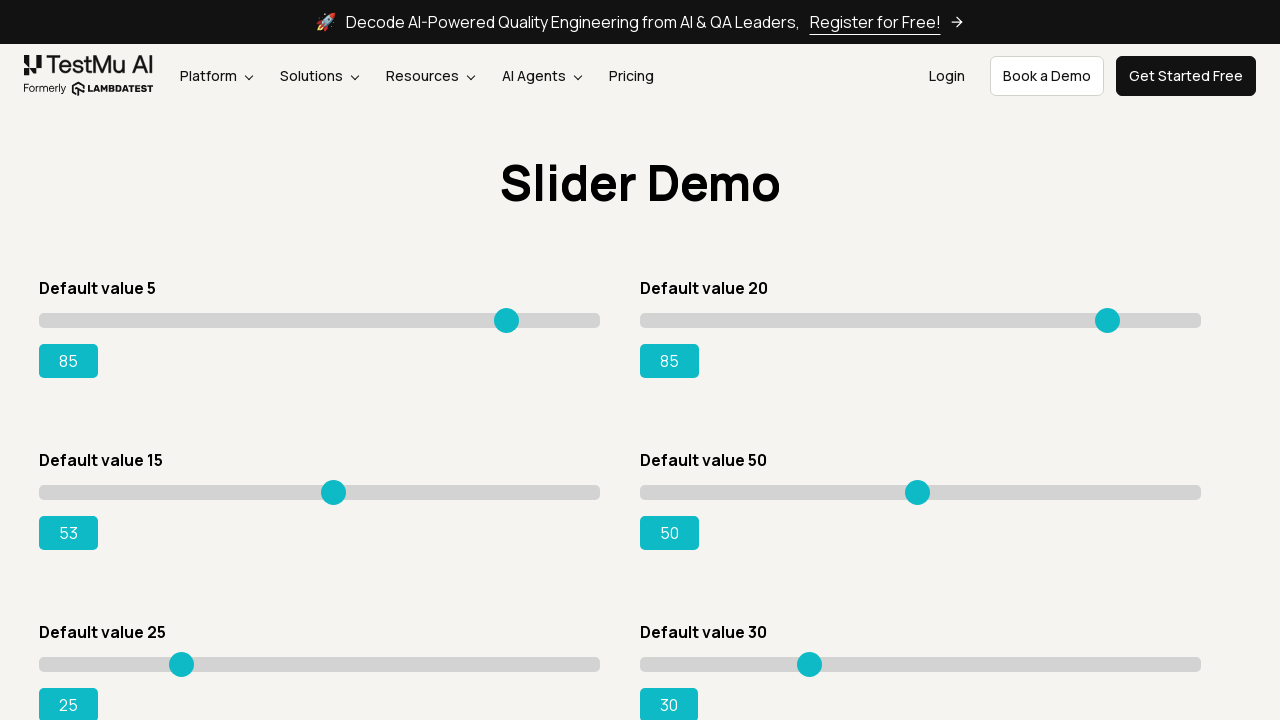

Pressed ArrowRight on slider 2 to increment value on input.sp__range >> nth=2
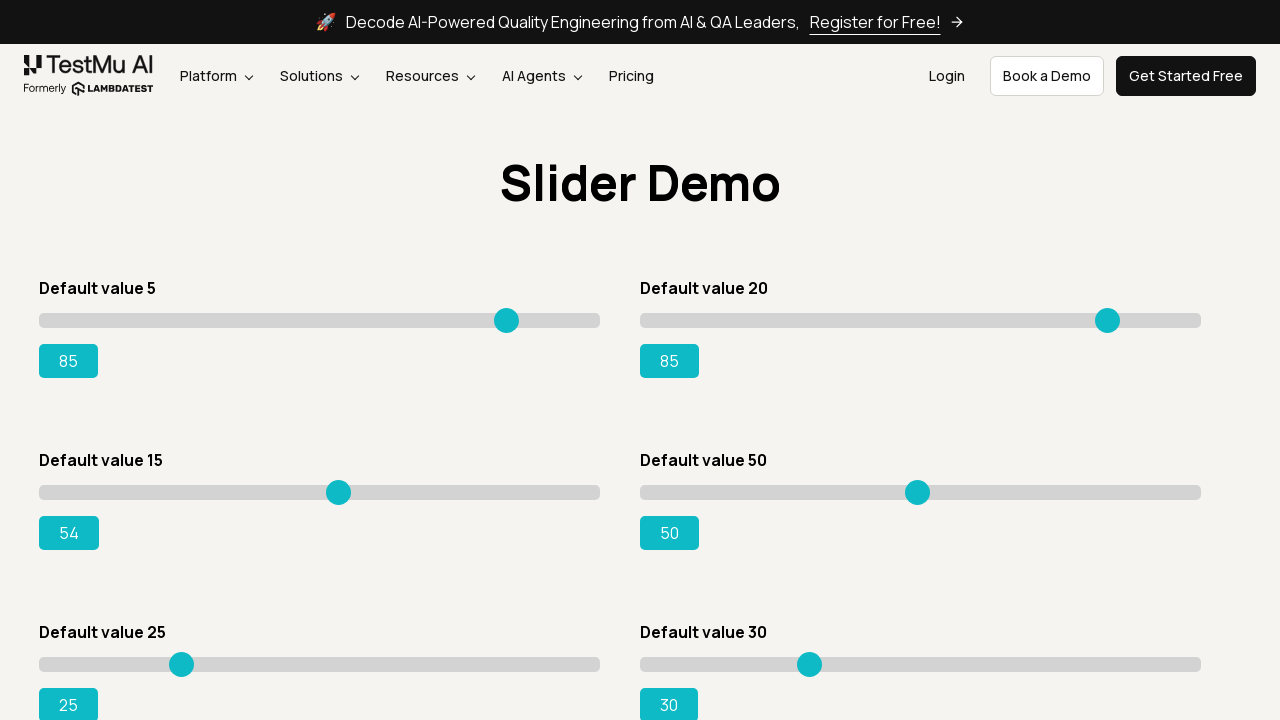

Retrieved updated value for slider 2: 54
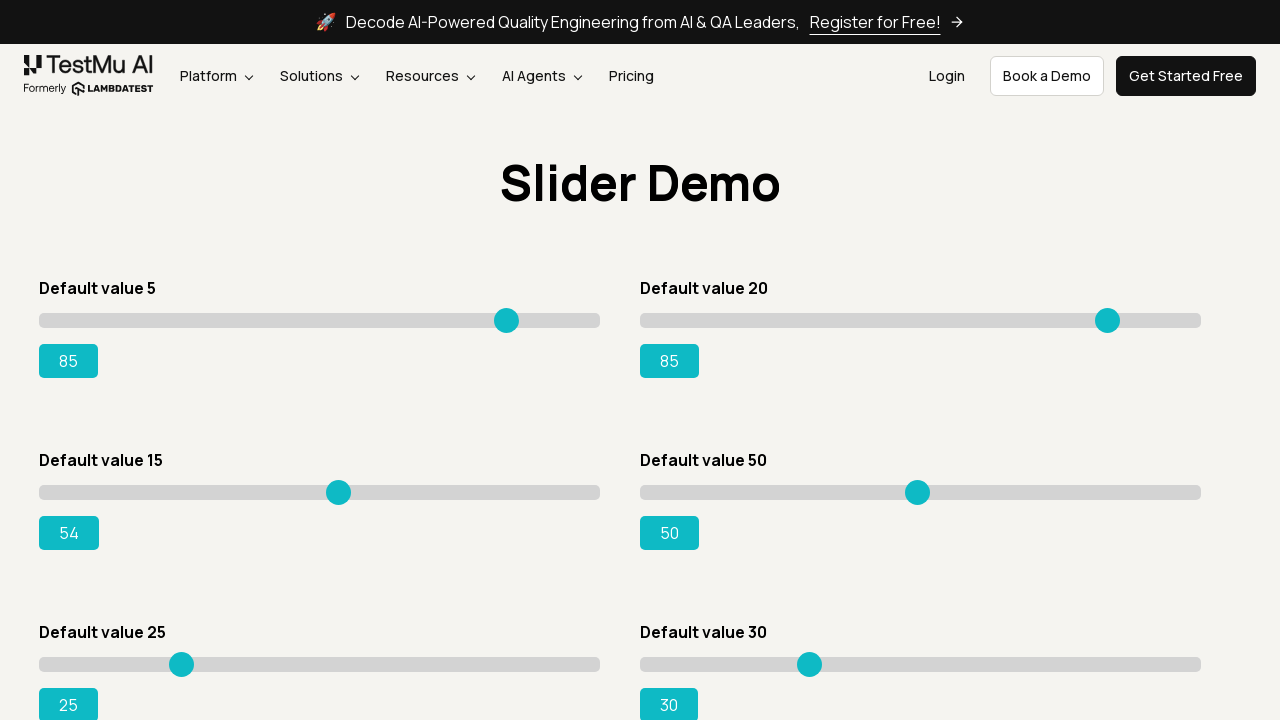

Pressed ArrowRight on slider 2 to increment value on input.sp__range >> nth=2
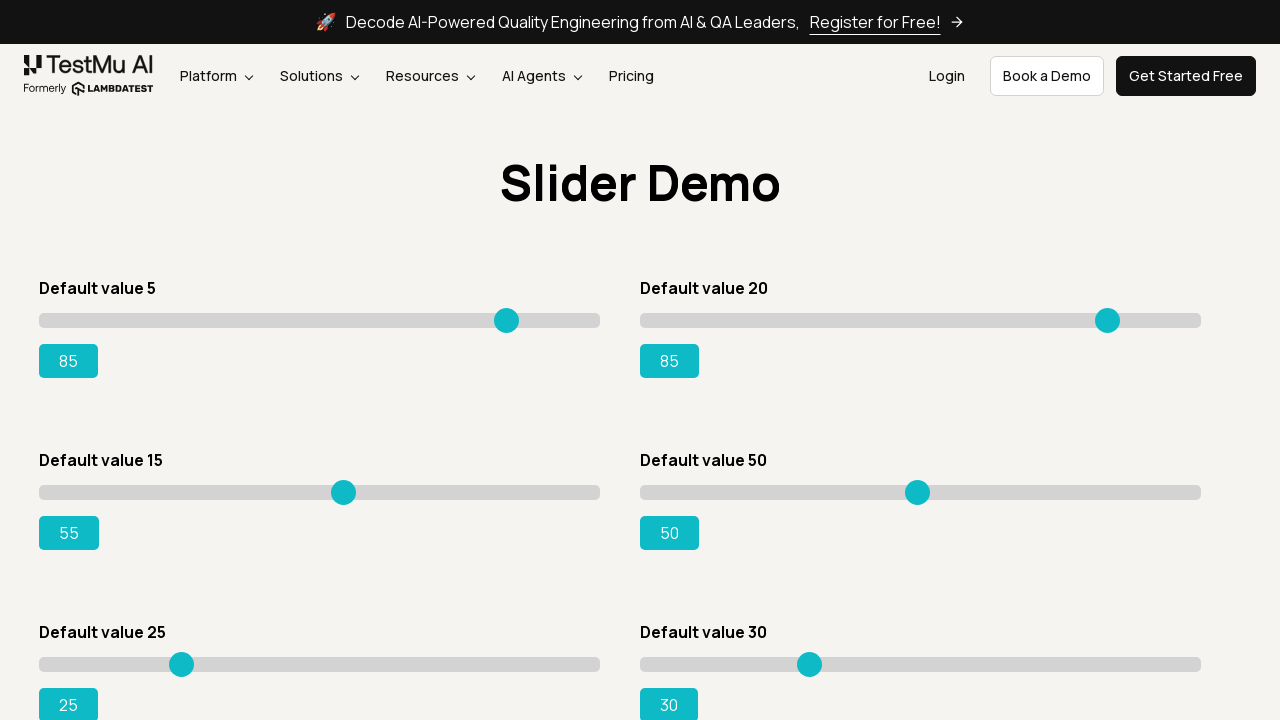

Retrieved updated value for slider 2: 55
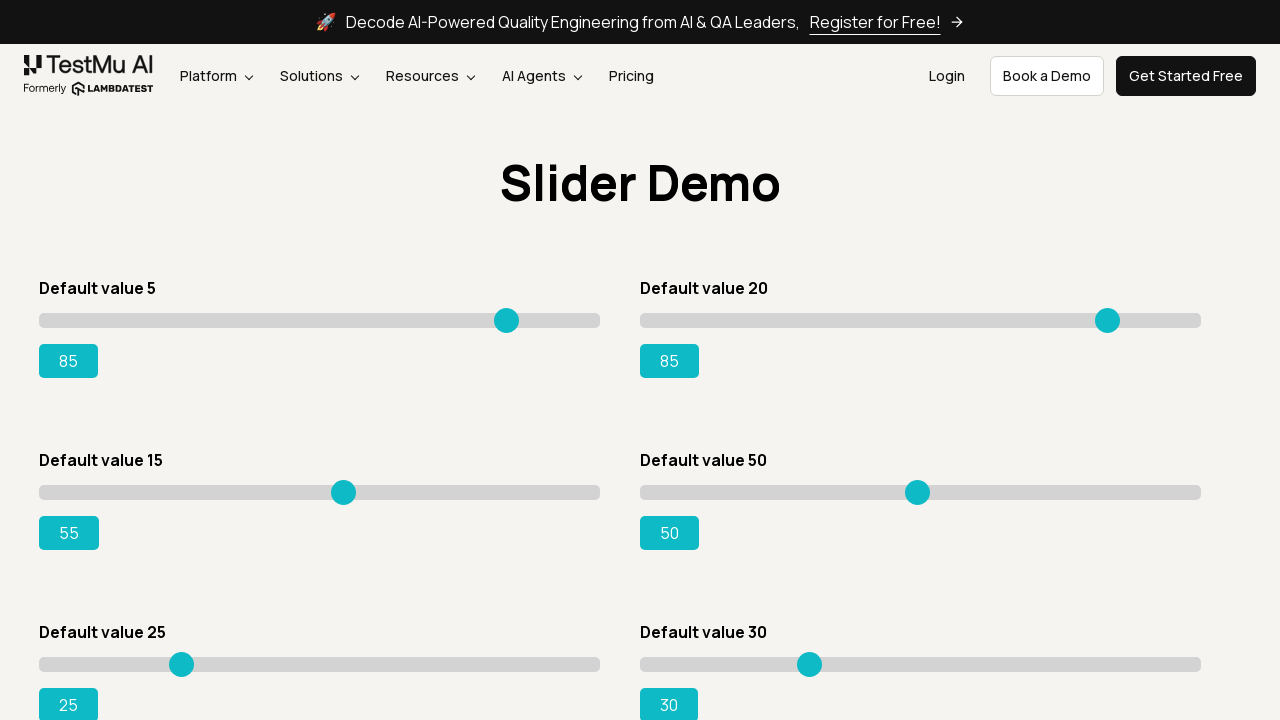

Pressed ArrowRight on slider 2 to increment value on input.sp__range >> nth=2
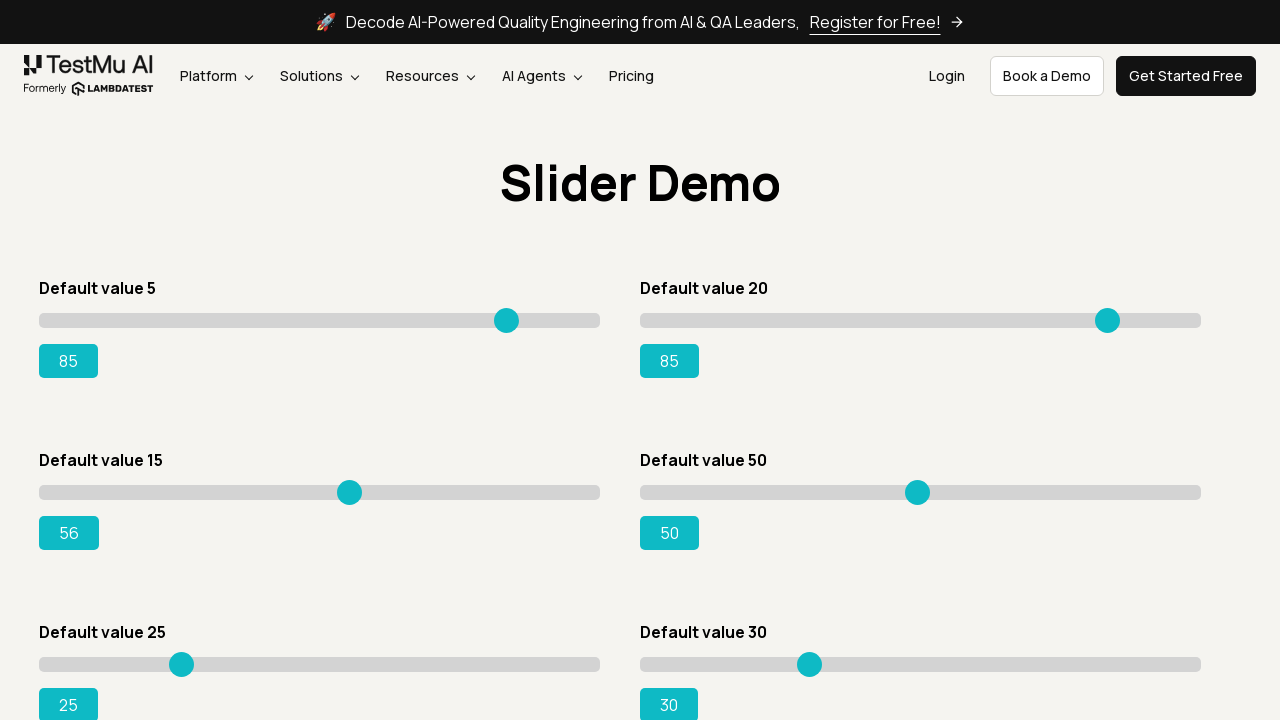

Retrieved updated value for slider 2: 56
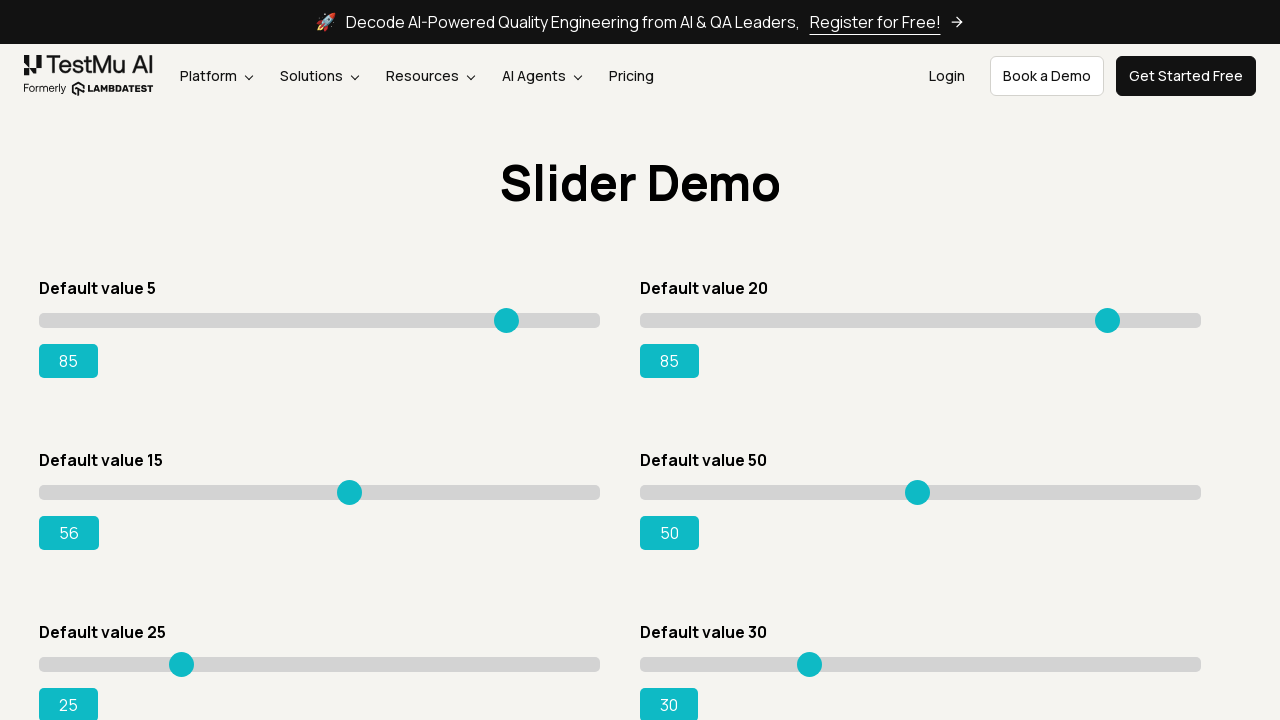

Pressed ArrowRight on slider 2 to increment value on input.sp__range >> nth=2
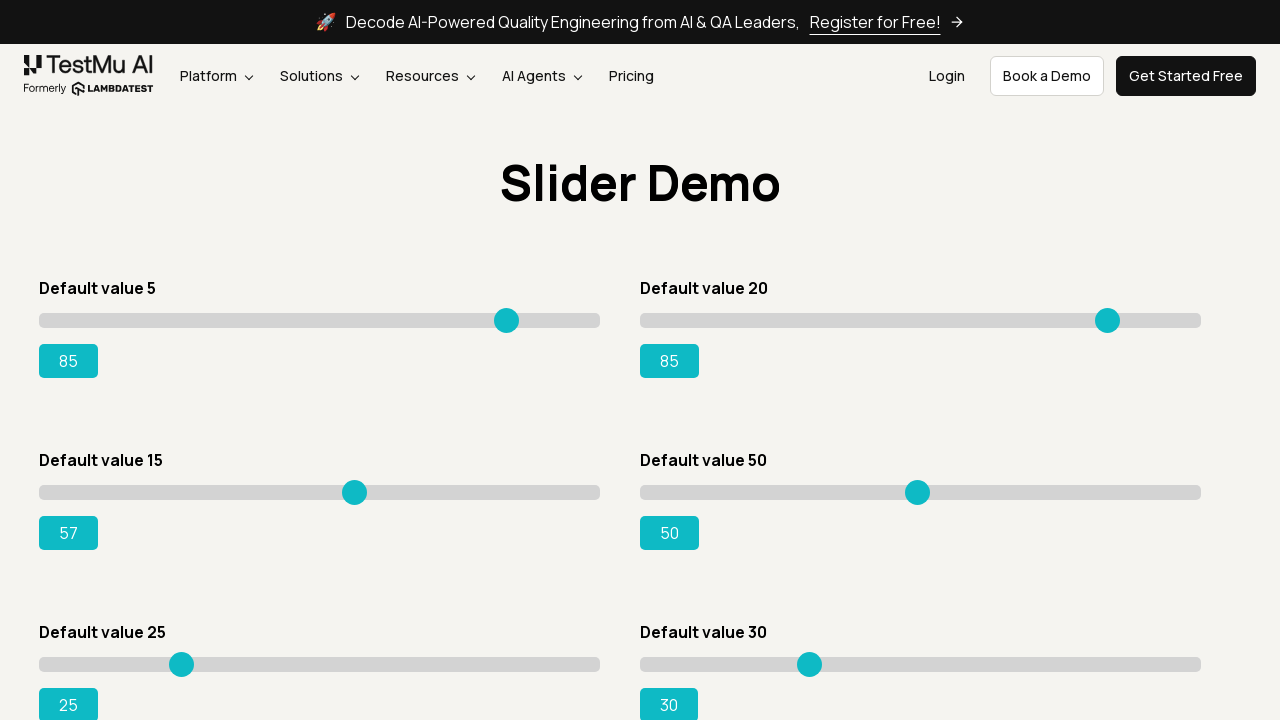

Retrieved updated value for slider 2: 57
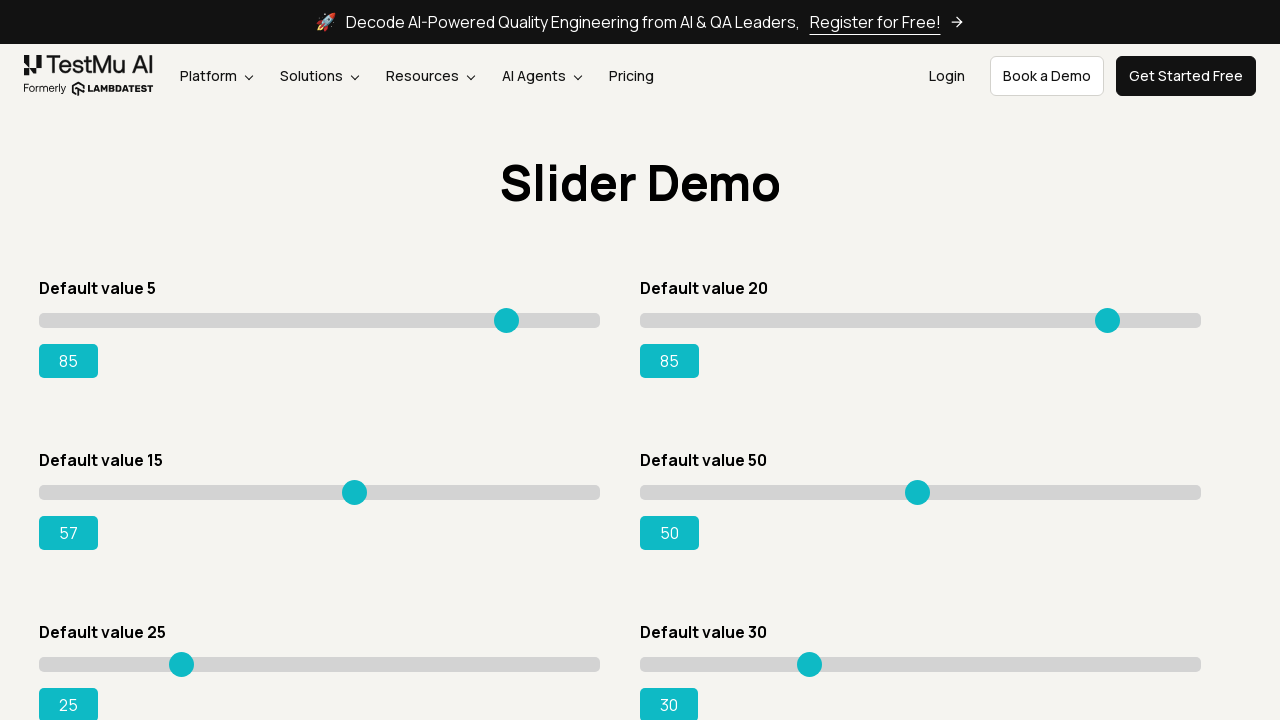

Pressed ArrowRight on slider 2 to increment value on input.sp__range >> nth=2
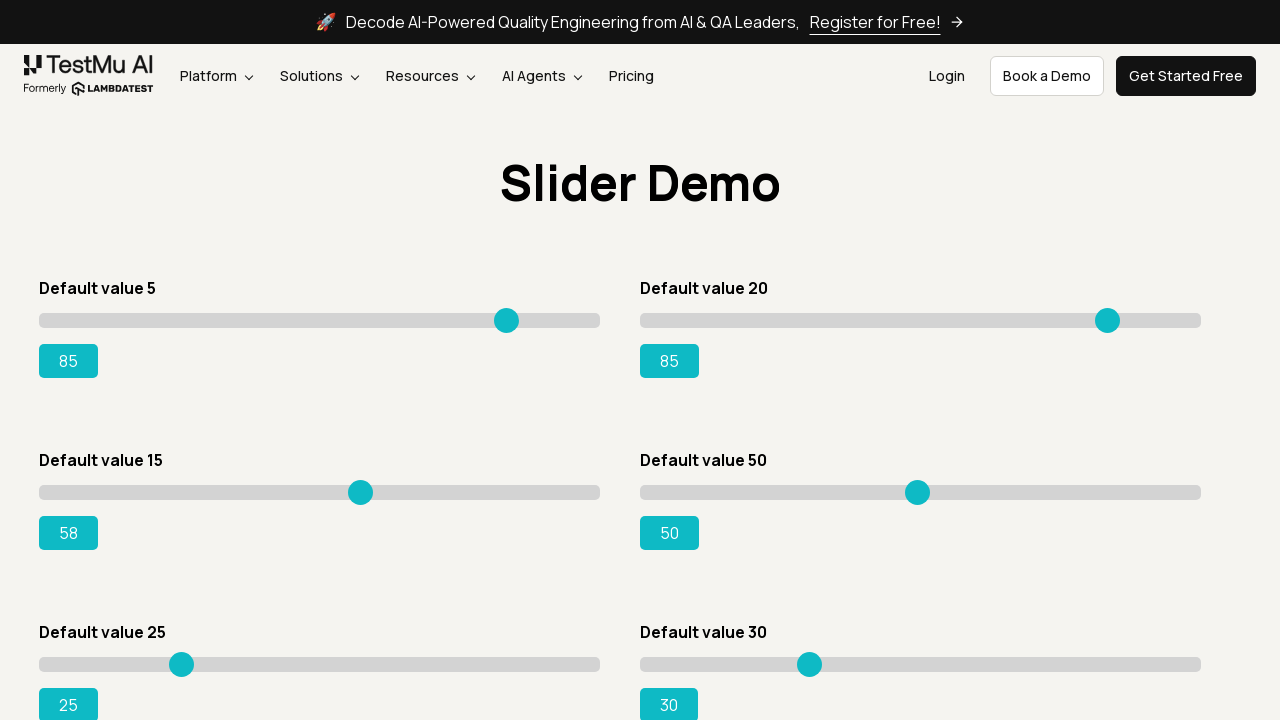

Retrieved updated value for slider 2: 58
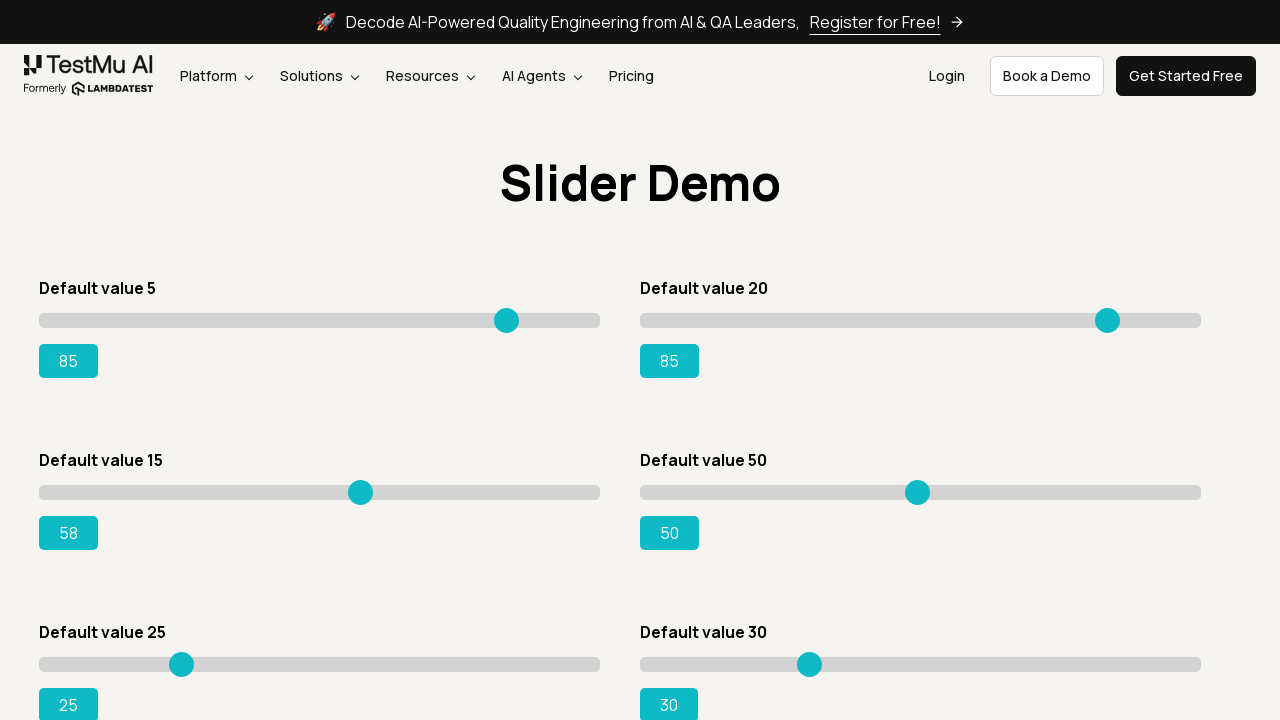

Pressed ArrowRight on slider 2 to increment value on input.sp__range >> nth=2
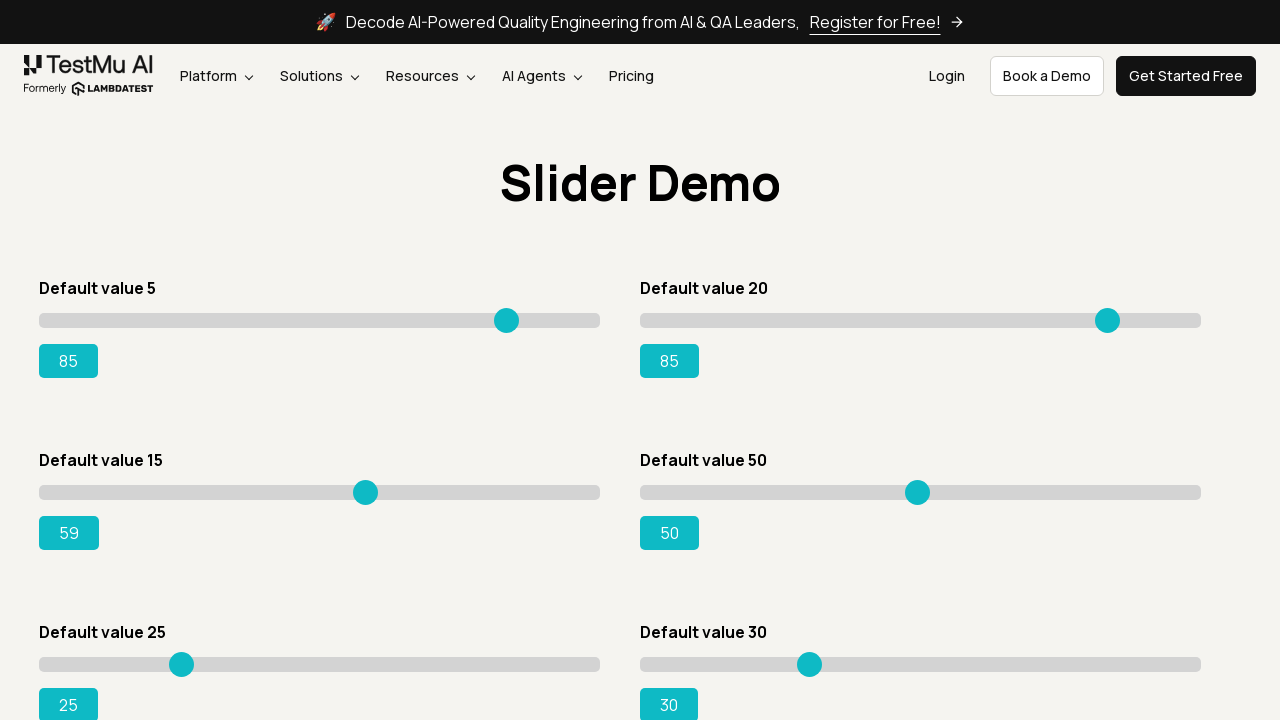

Retrieved updated value for slider 2: 59
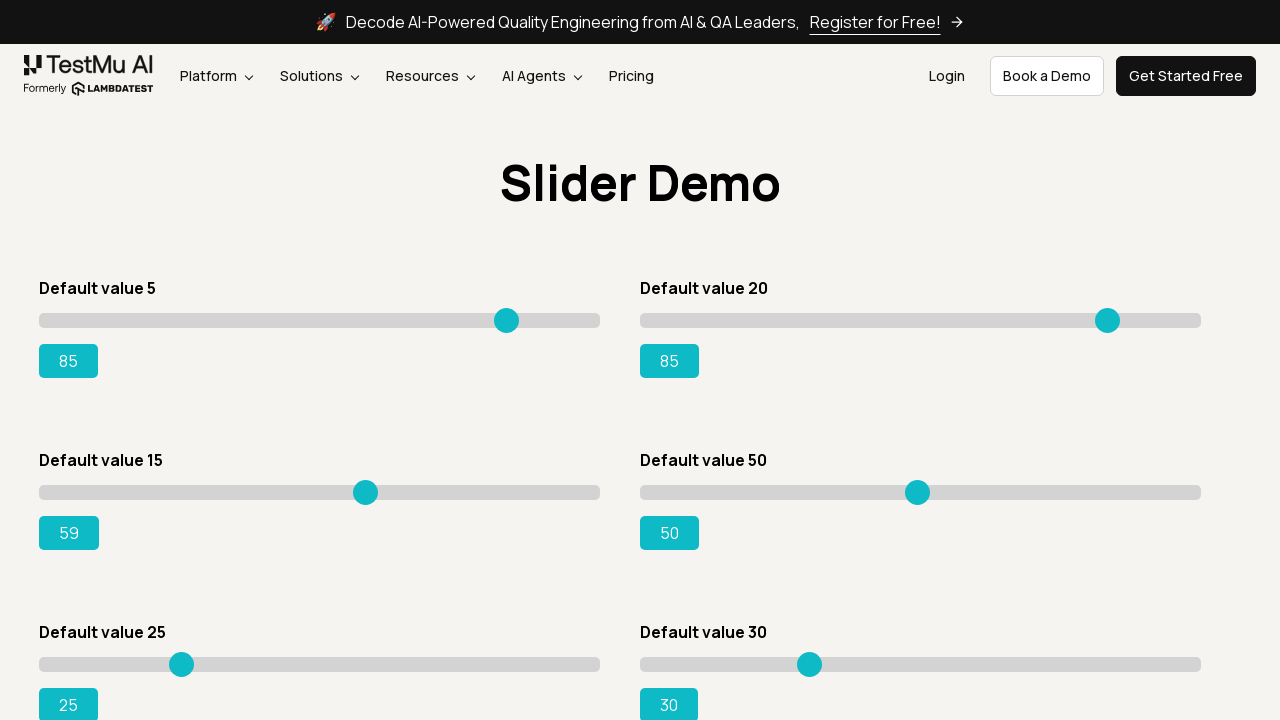

Pressed ArrowRight on slider 2 to increment value on input.sp__range >> nth=2
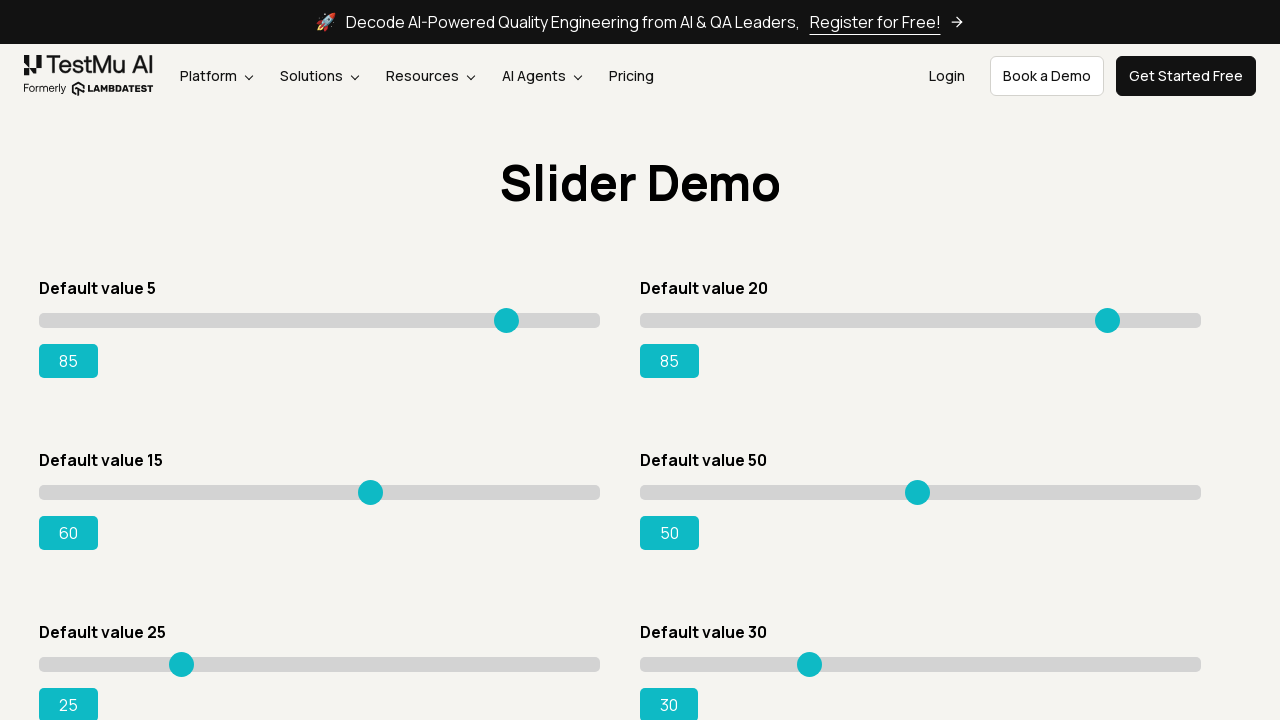

Retrieved updated value for slider 2: 60
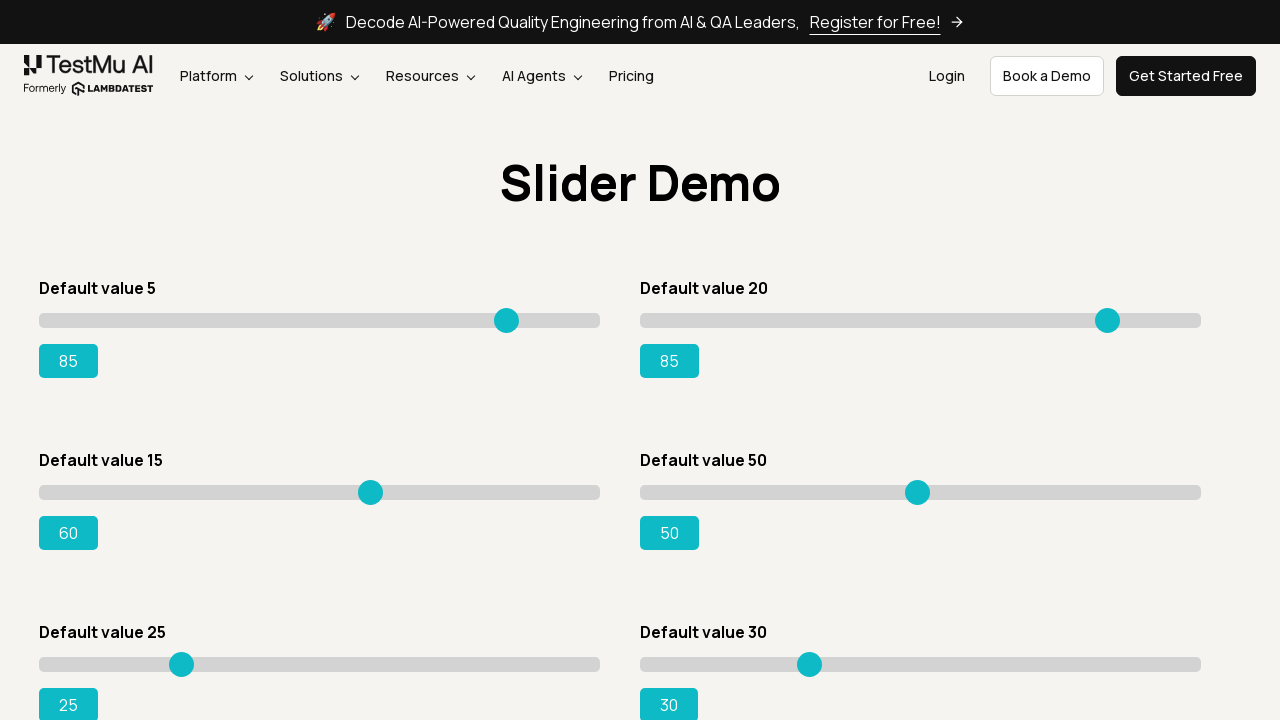

Pressed ArrowRight on slider 2 to increment value on input.sp__range >> nth=2
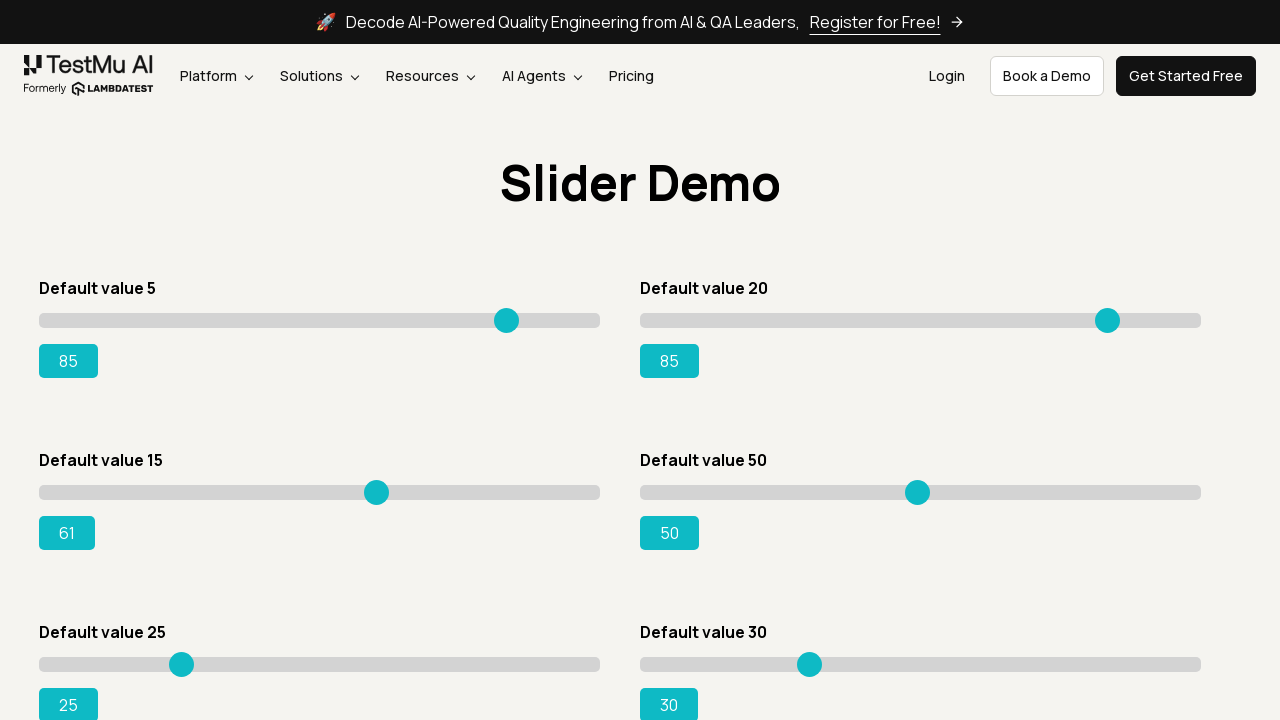

Retrieved updated value for slider 2: 61
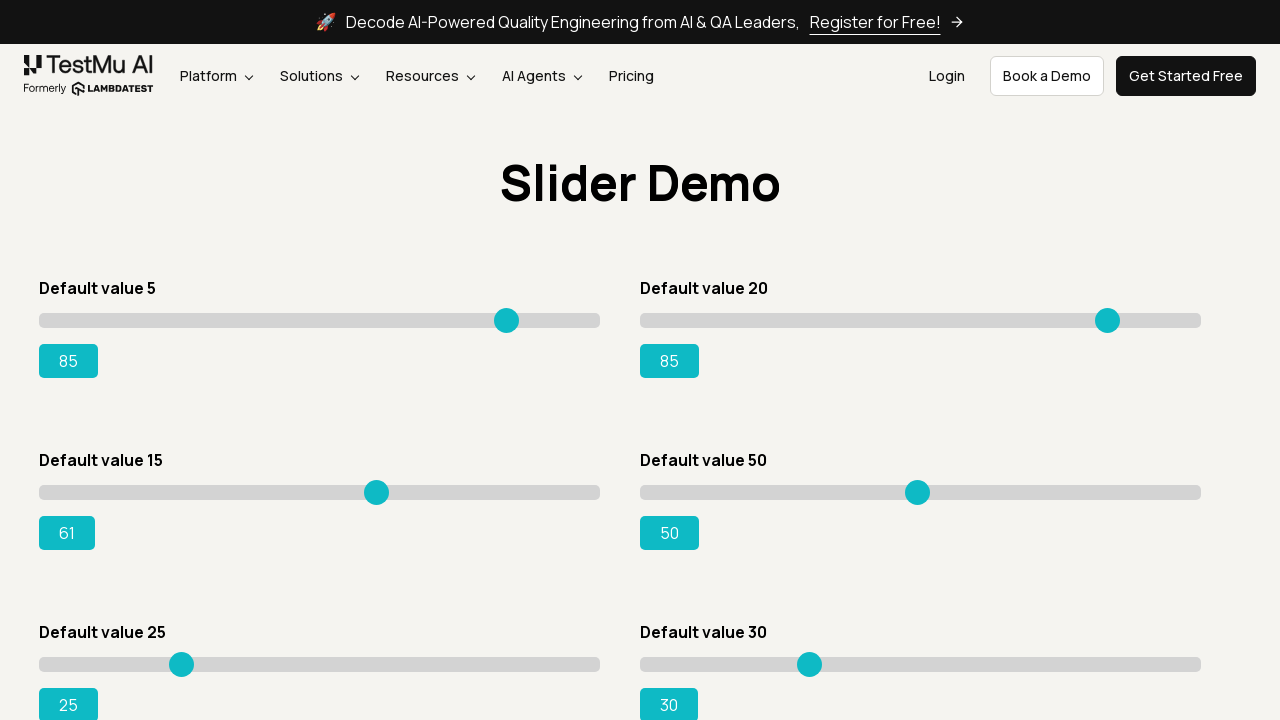

Pressed ArrowRight on slider 2 to increment value on input.sp__range >> nth=2
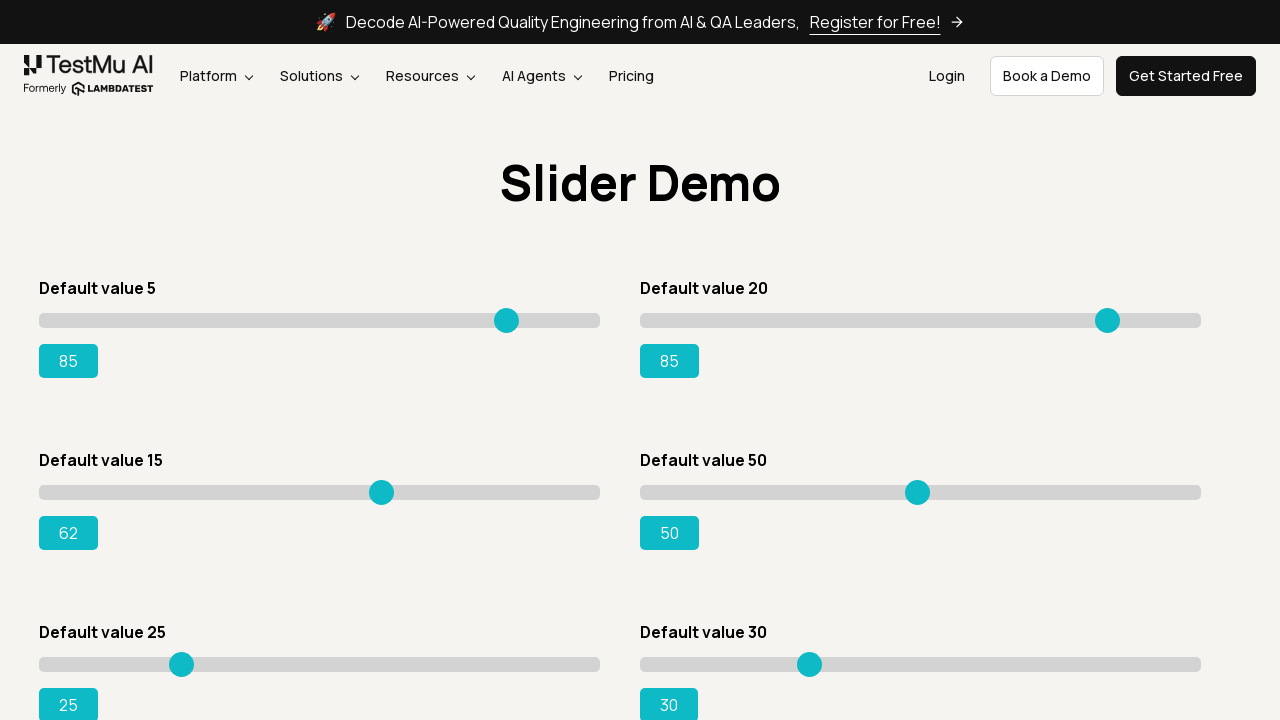

Retrieved updated value for slider 2: 62
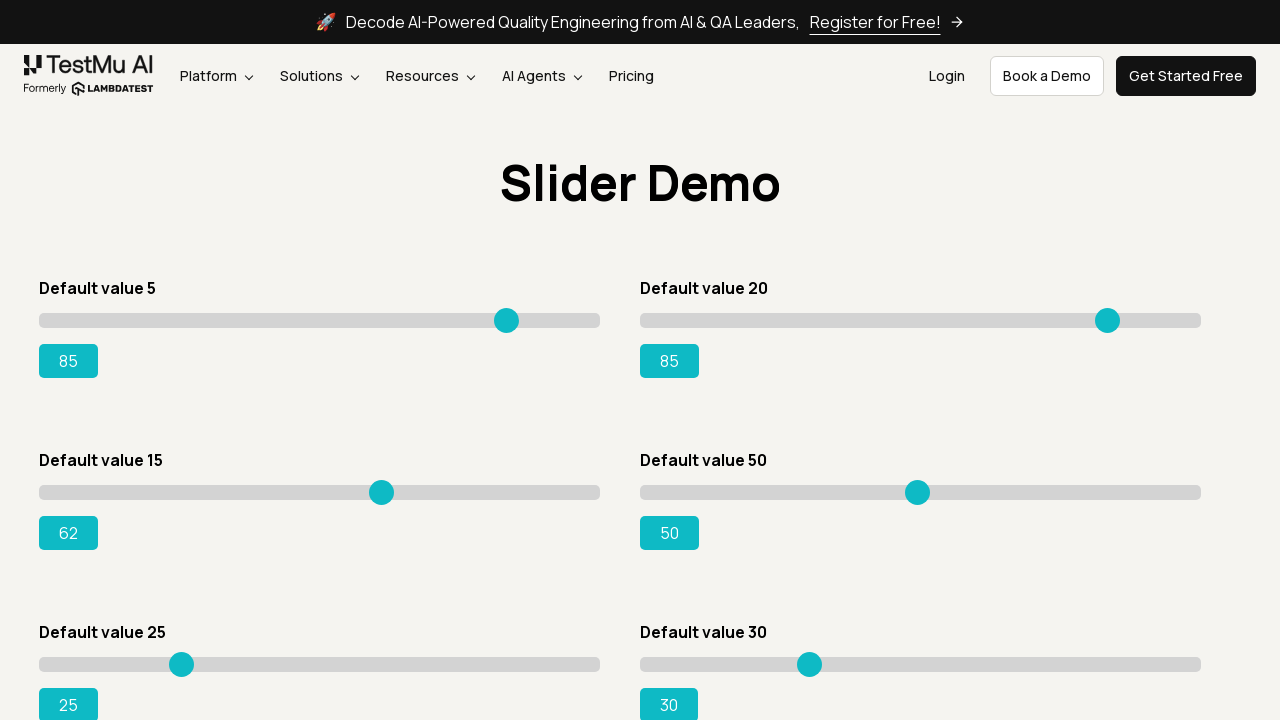

Pressed ArrowRight on slider 2 to increment value on input.sp__range >> nth=2
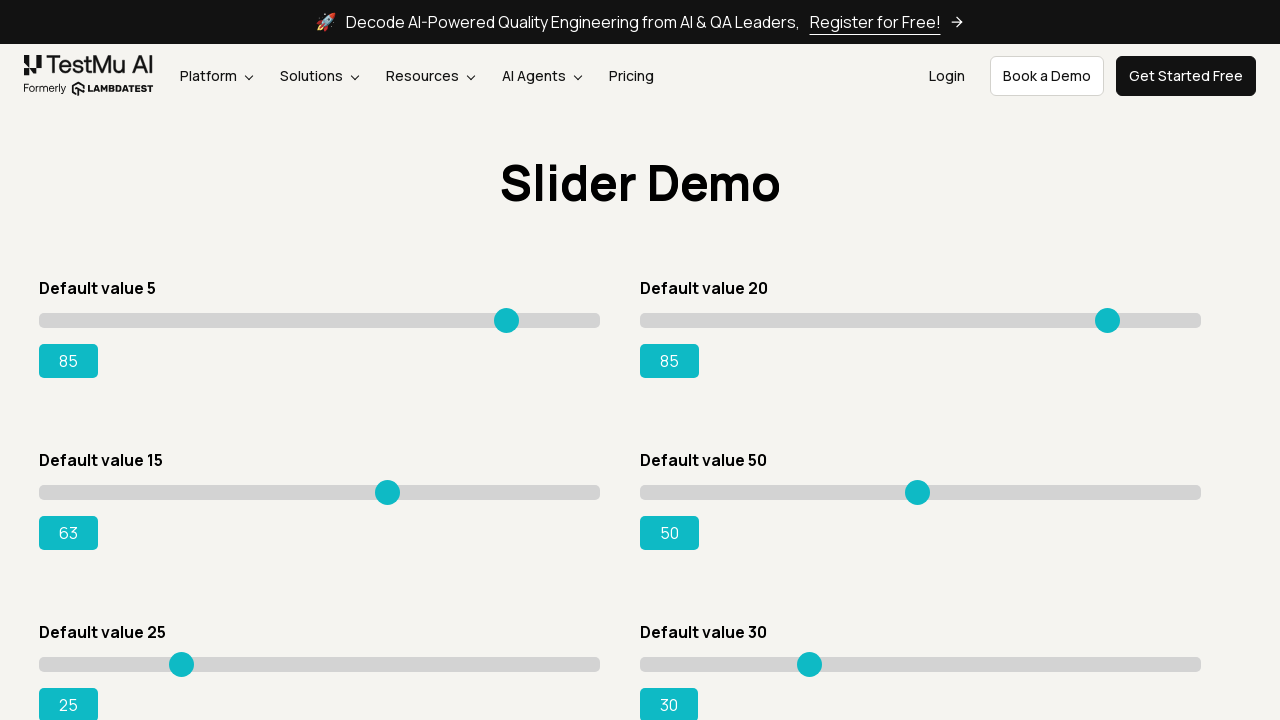

Retrieved updated value for slider 2: 63
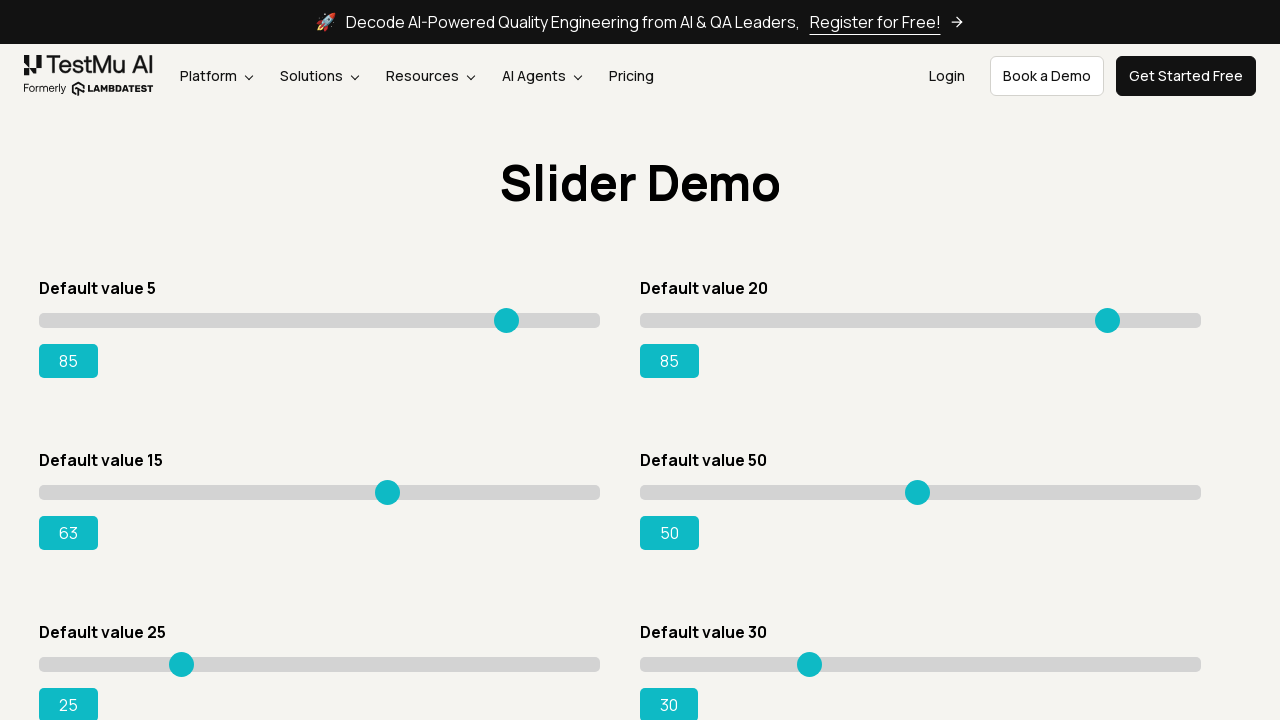

Pressed ArrowRight on slider 2 to increment value on input.sp__range >> nth=2
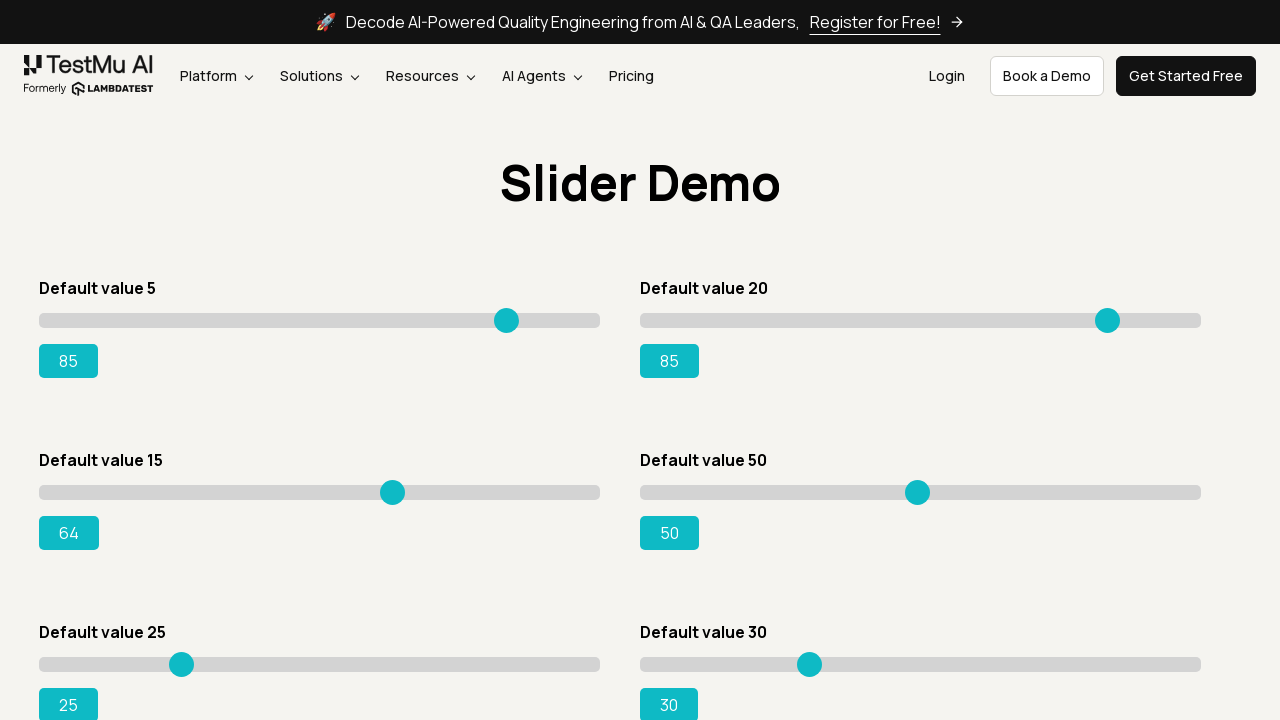

Retrieved updated value for slider 2: 64
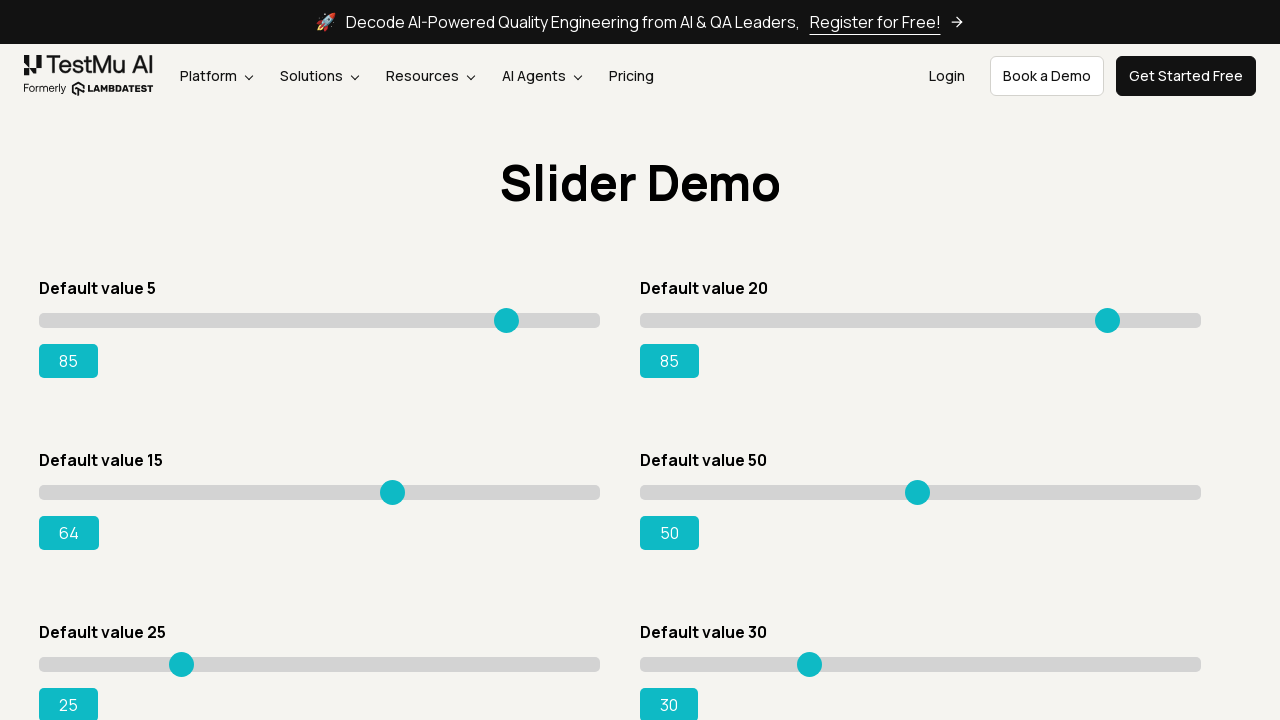

Pressed ArrowRight on slider 2 to increment value on input.sp__range >> nth=2
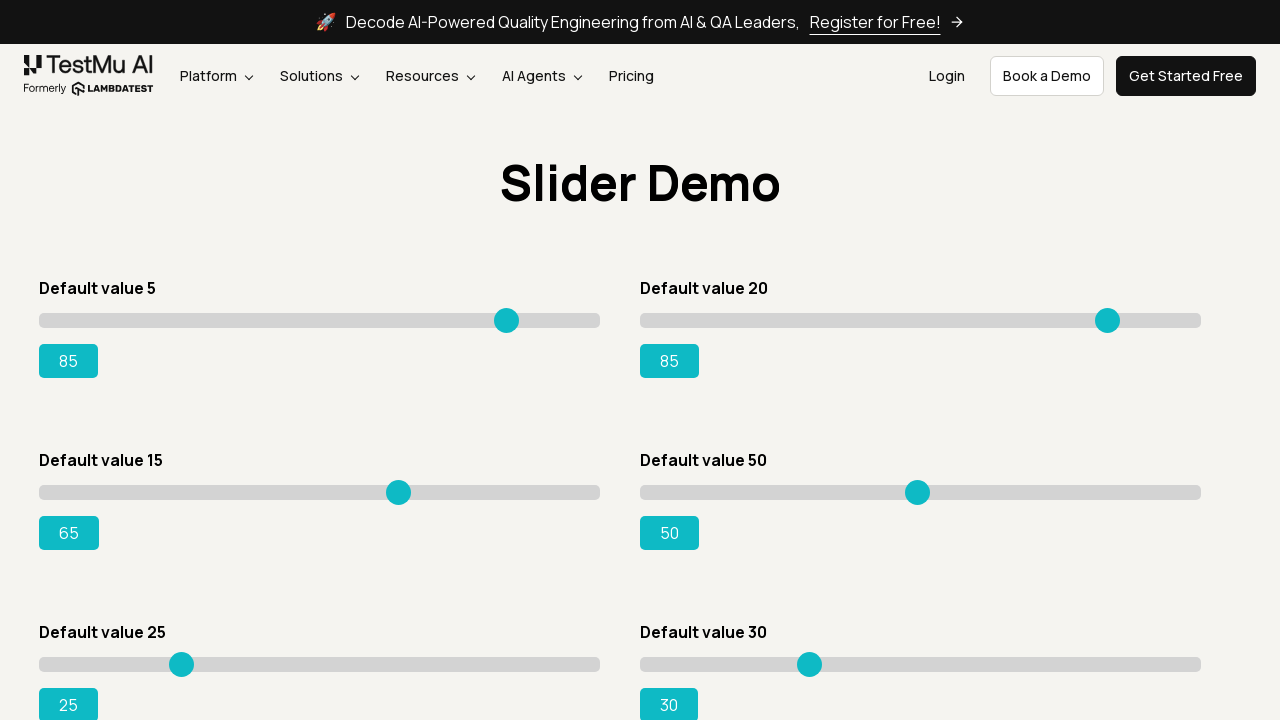

Retrieved updated value for slider 2: 65
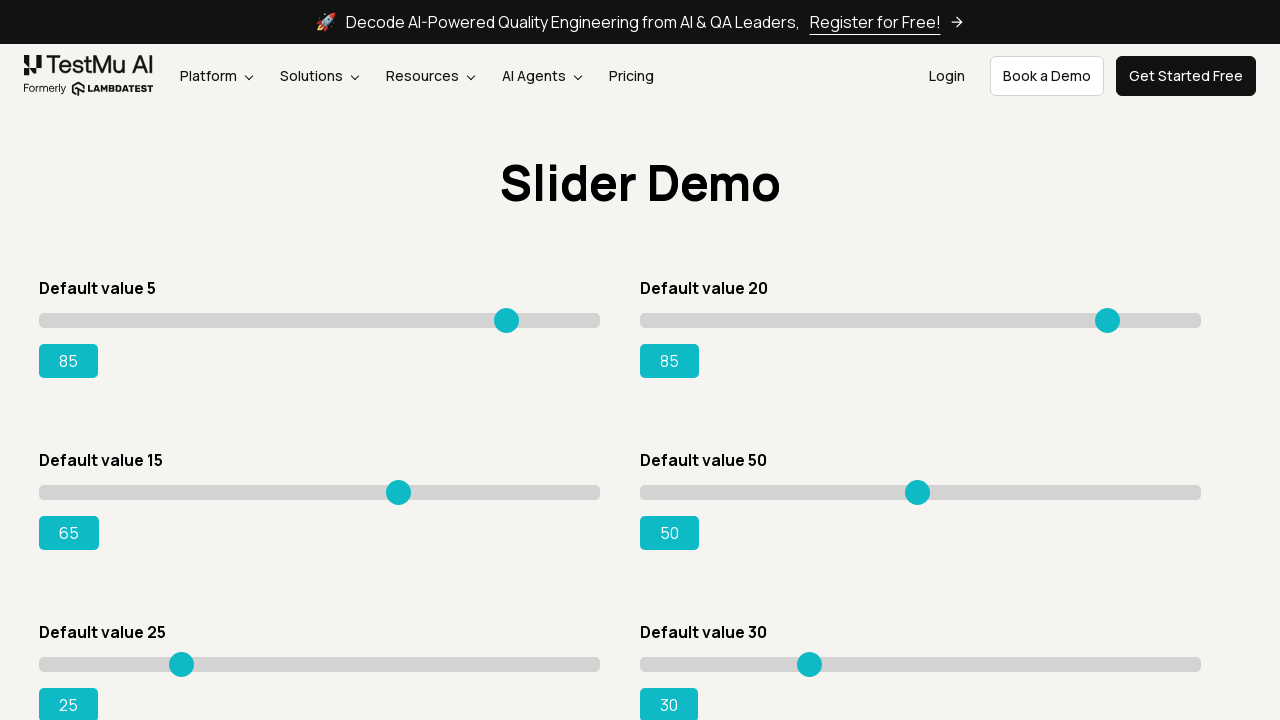

Pressed ArrowRight on slider 2 to increment value on input.sp__range >> nth=2
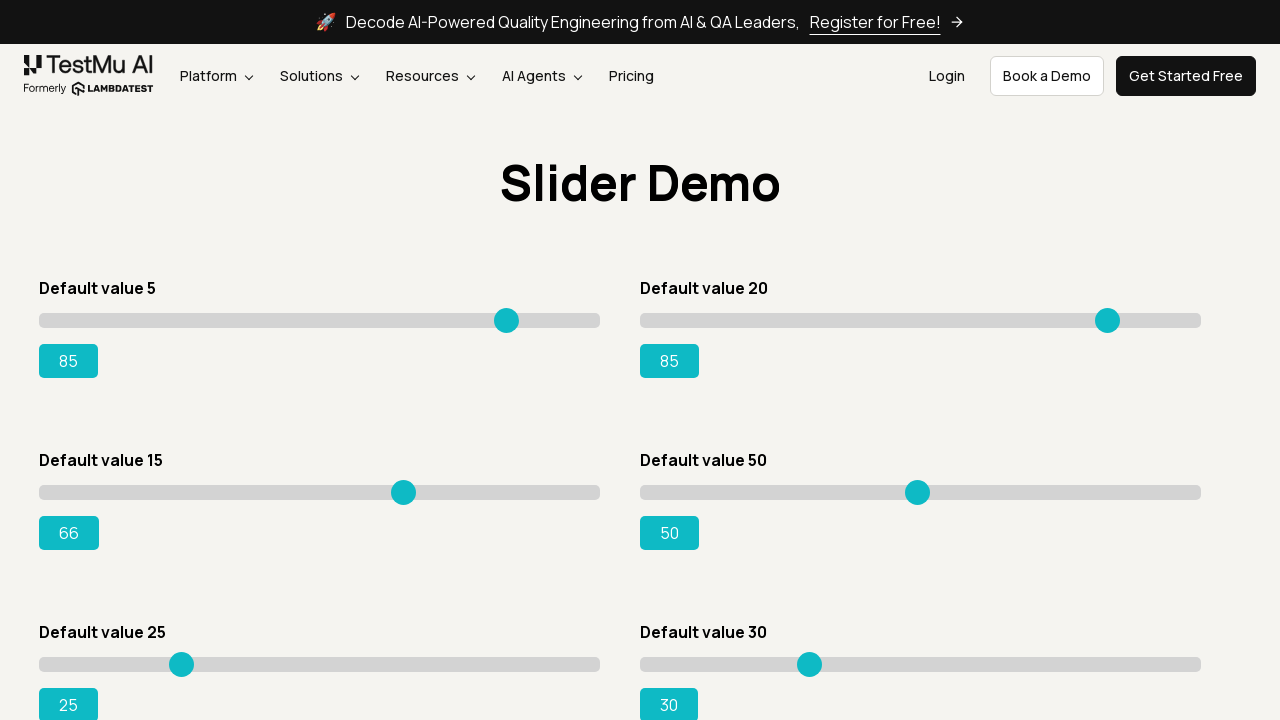

Retrieved updated value for slider 2: 66
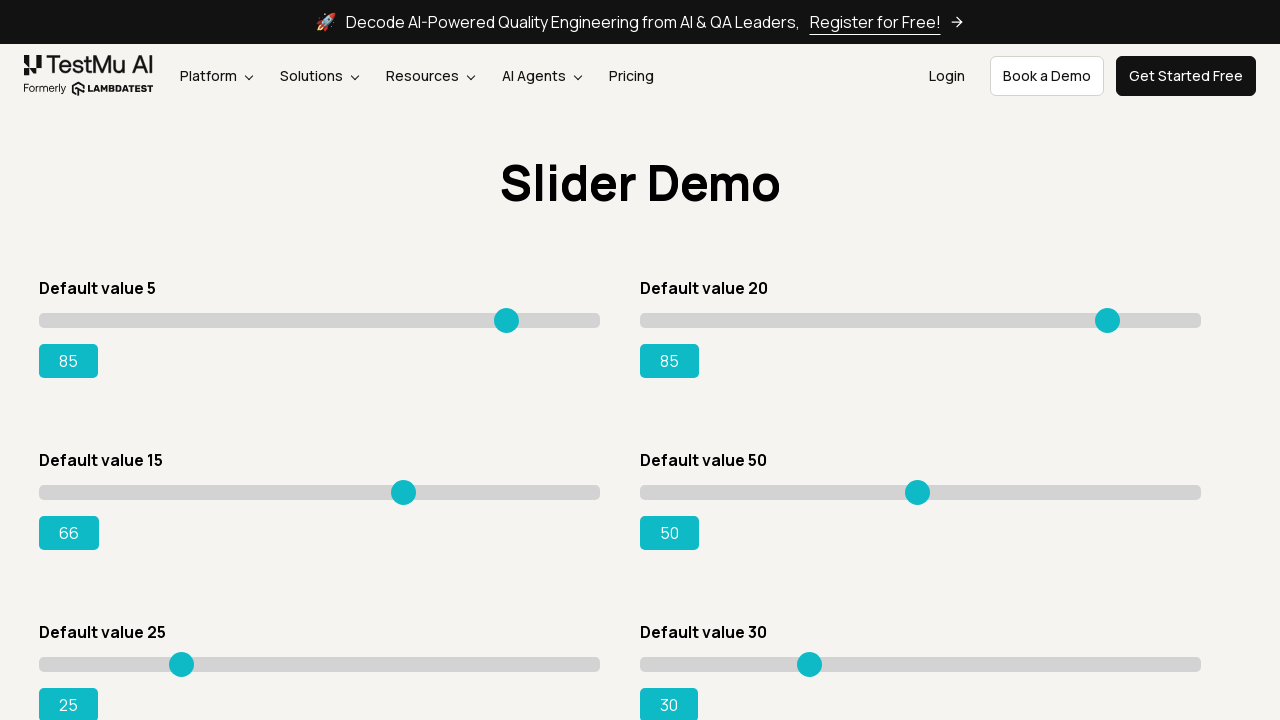

Pressed ArrowRight on slider 2 to increment value on input.sp__range >> nth=2
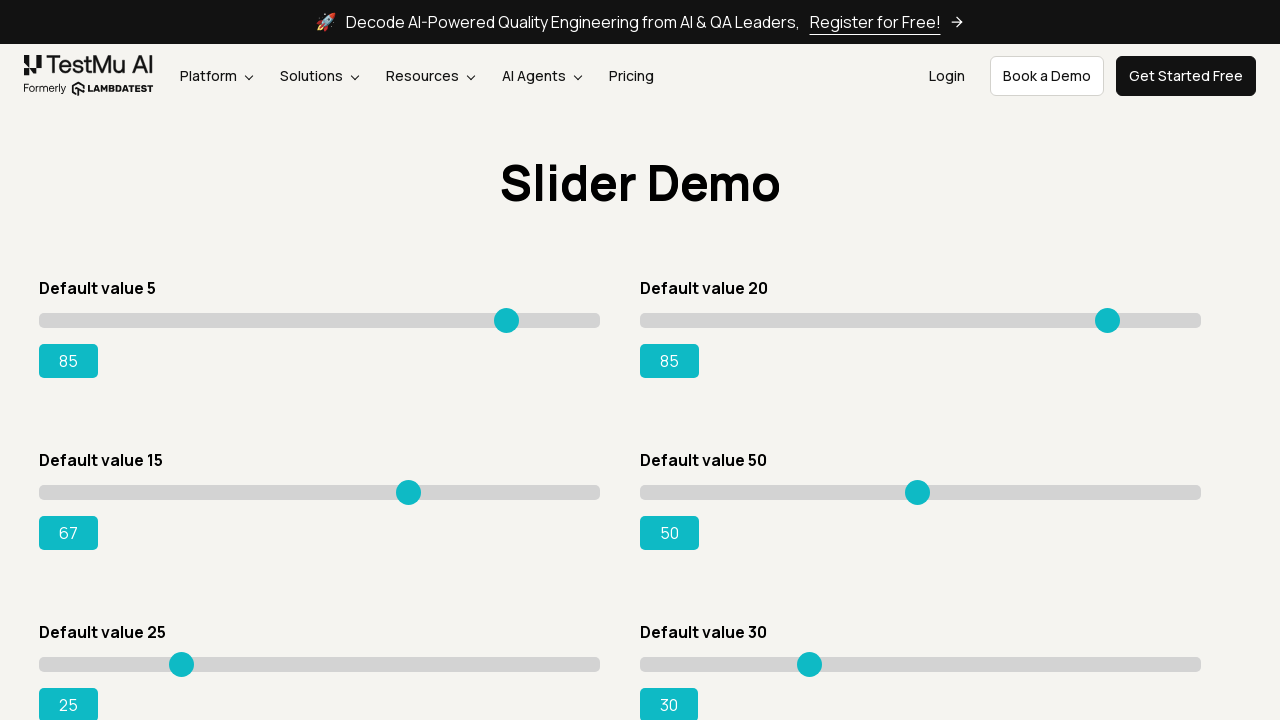

Retrieved updated value for slider 2: 67
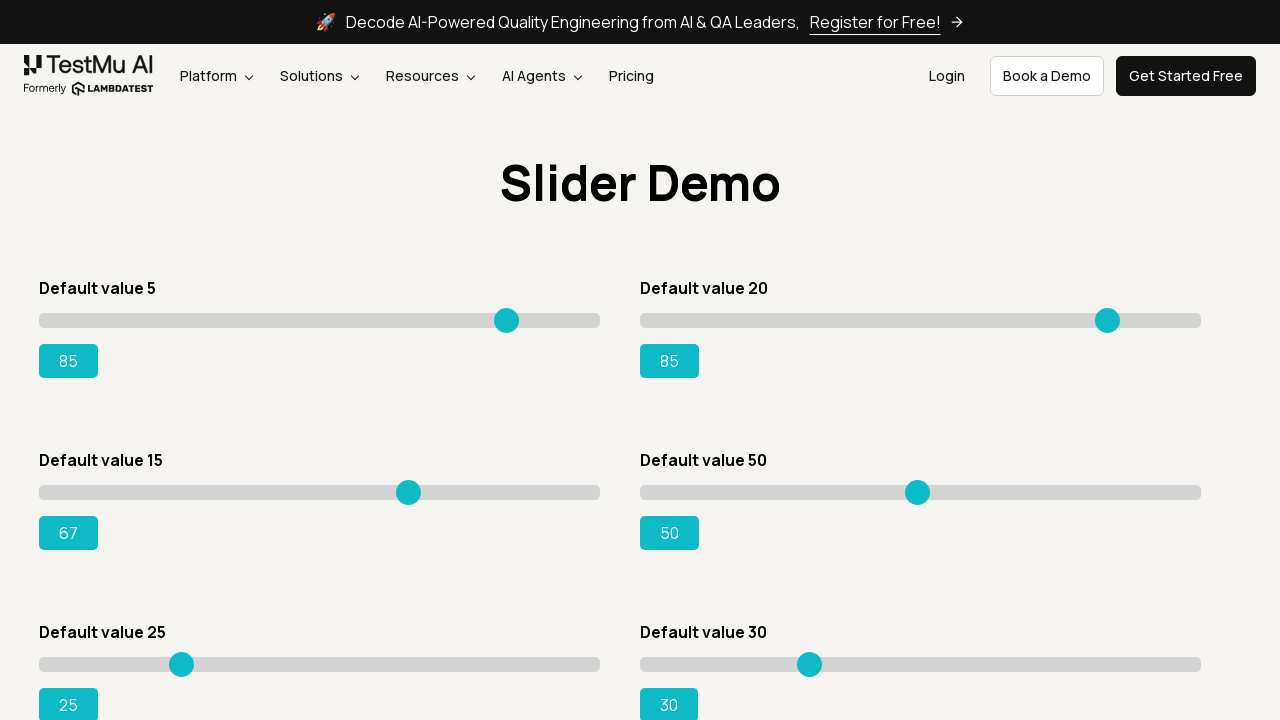

Pressed ArrowRight on slider 2 to increment value on input.sp__range >> nth=2
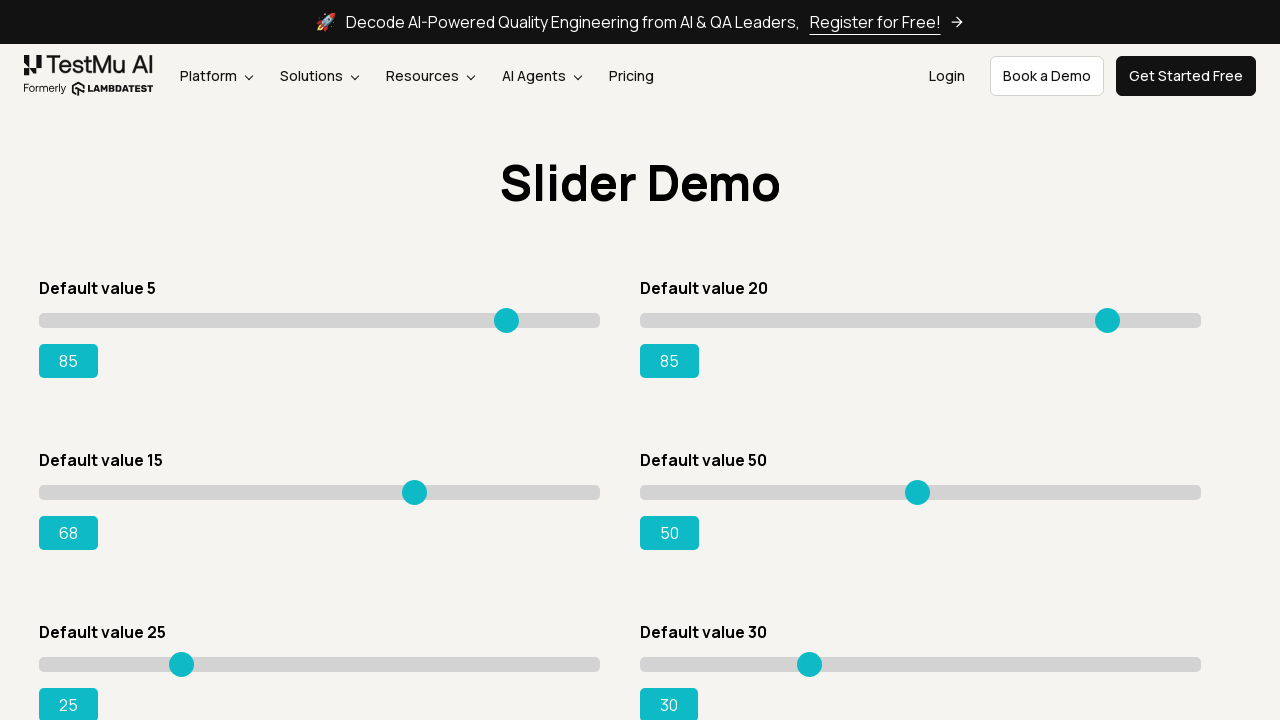

Retrieved updated value for slider 2: 68
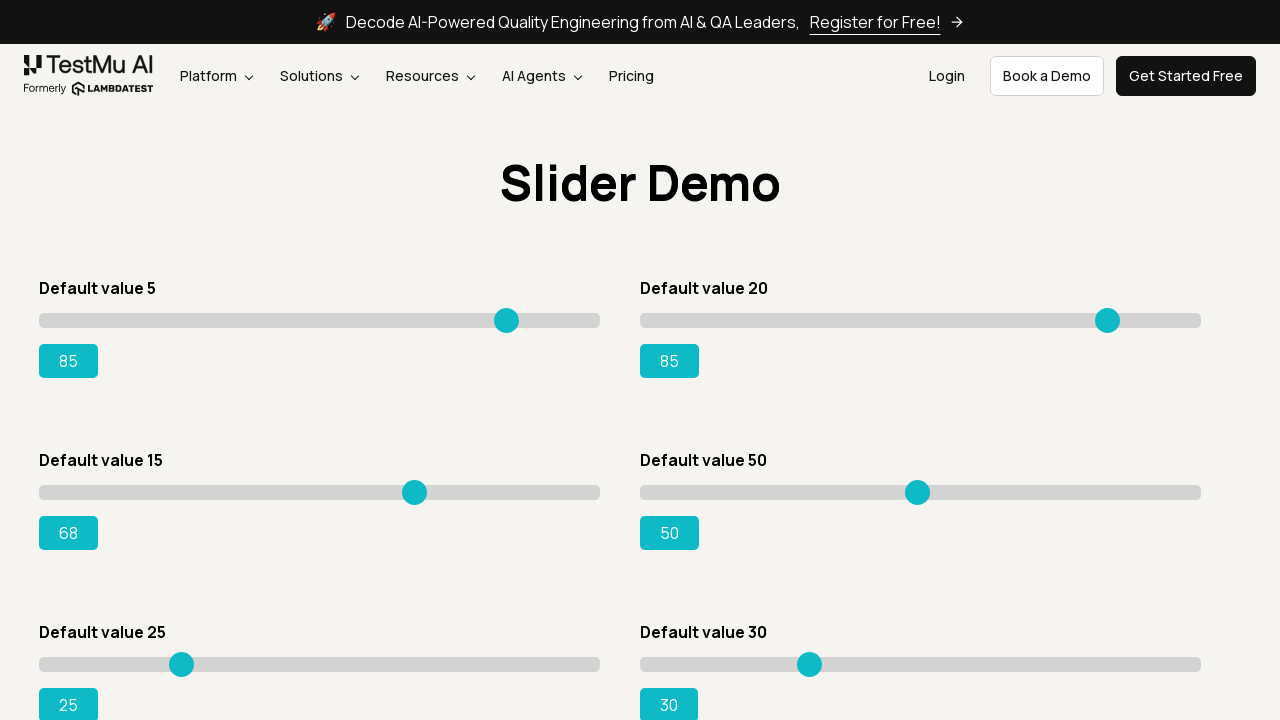

Pressed ArrowRight on slider 2 to increment value on input.sp__range >> nth=2
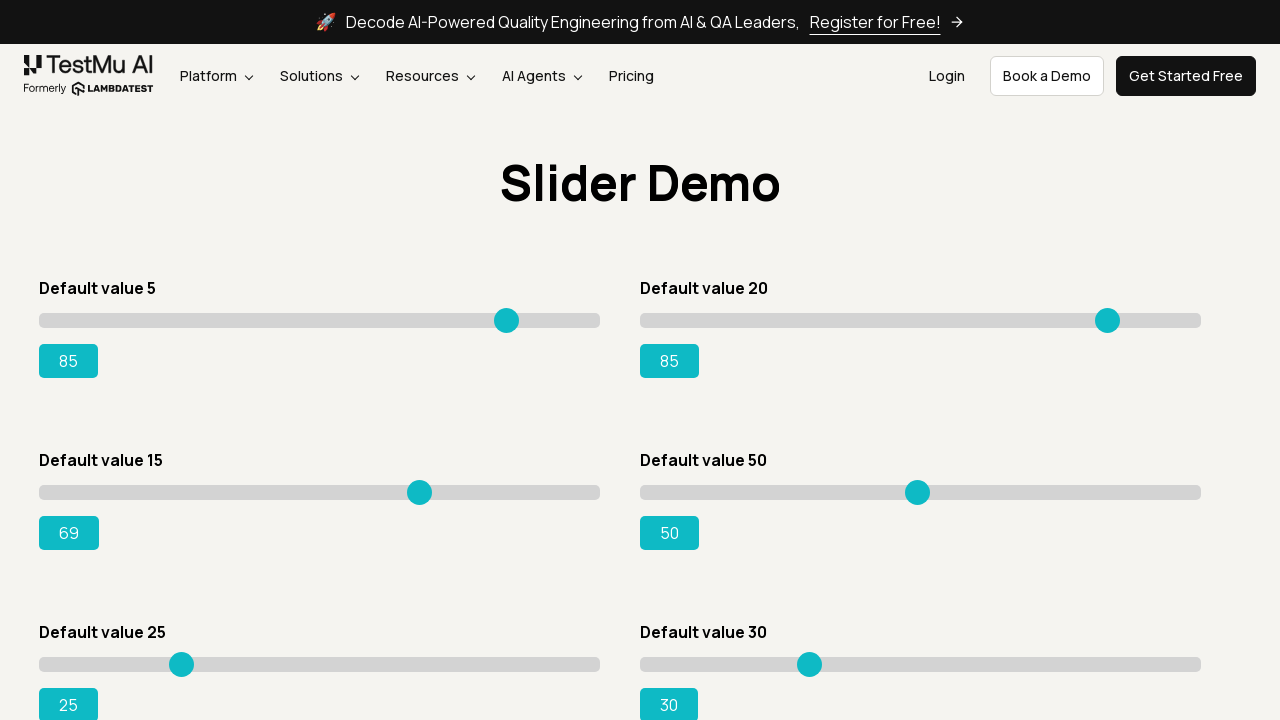

Retrieved updated value for slider 2: 69
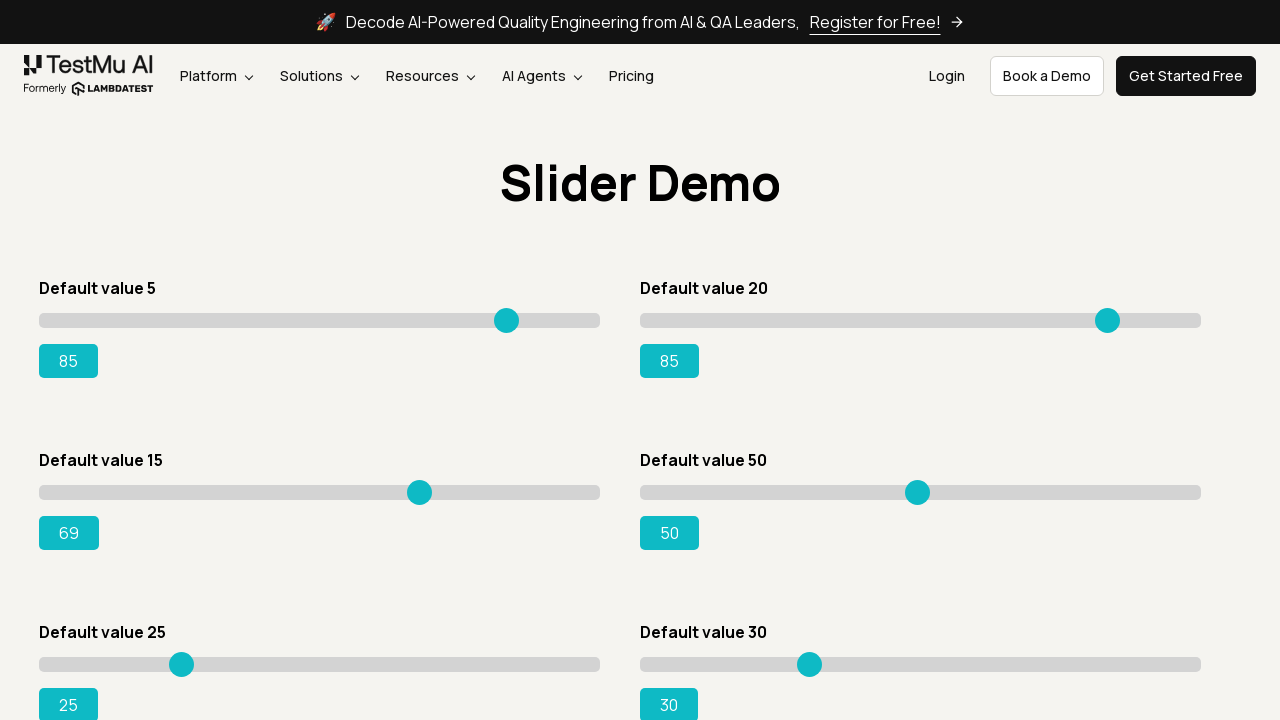

Pressed ArrowRight on slider 2 to increment value on input.sp__range >> nth=2
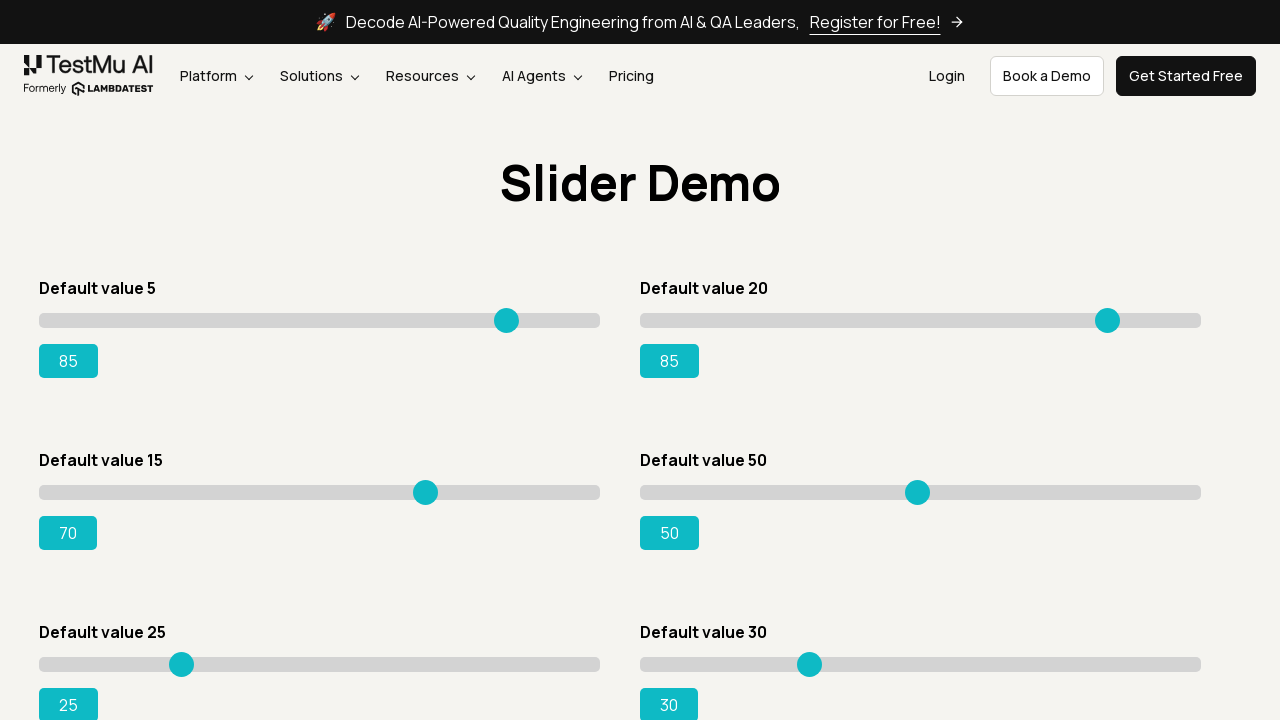

Retrieved updated value for slider 2: 70
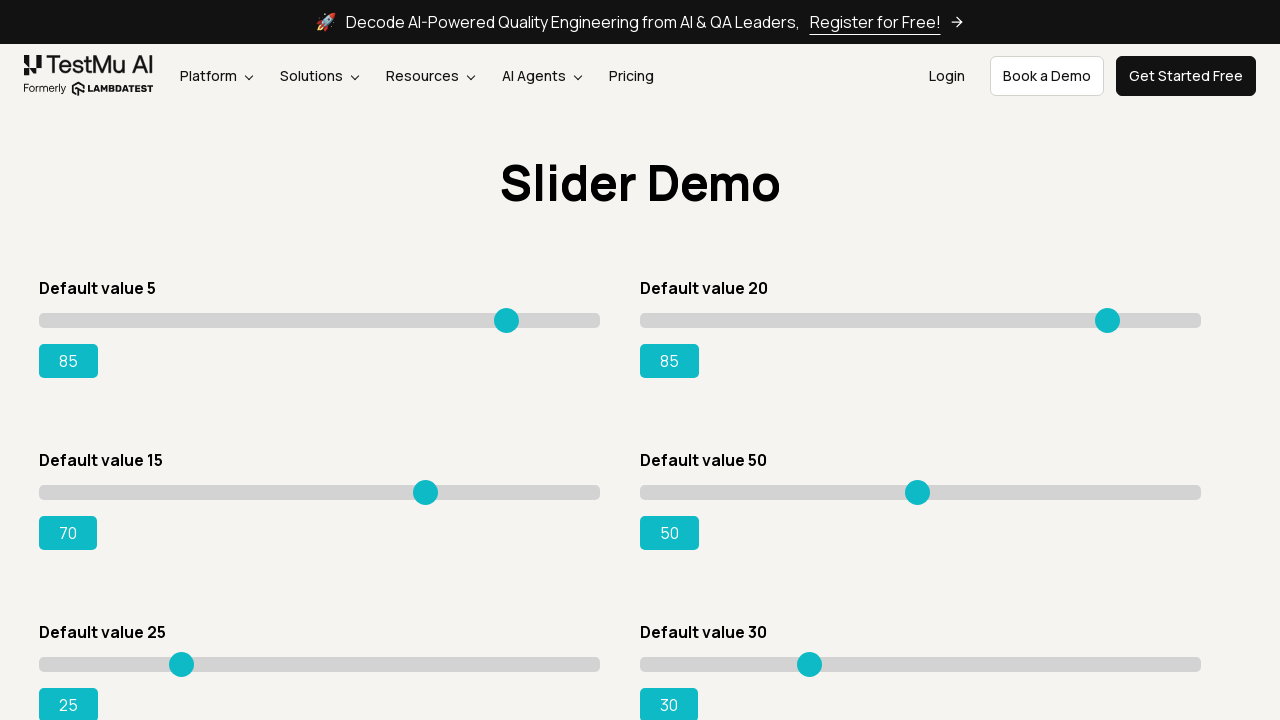

Pressed ArrowRight on slider 2 to increment value on input.sp__range >> nth=2
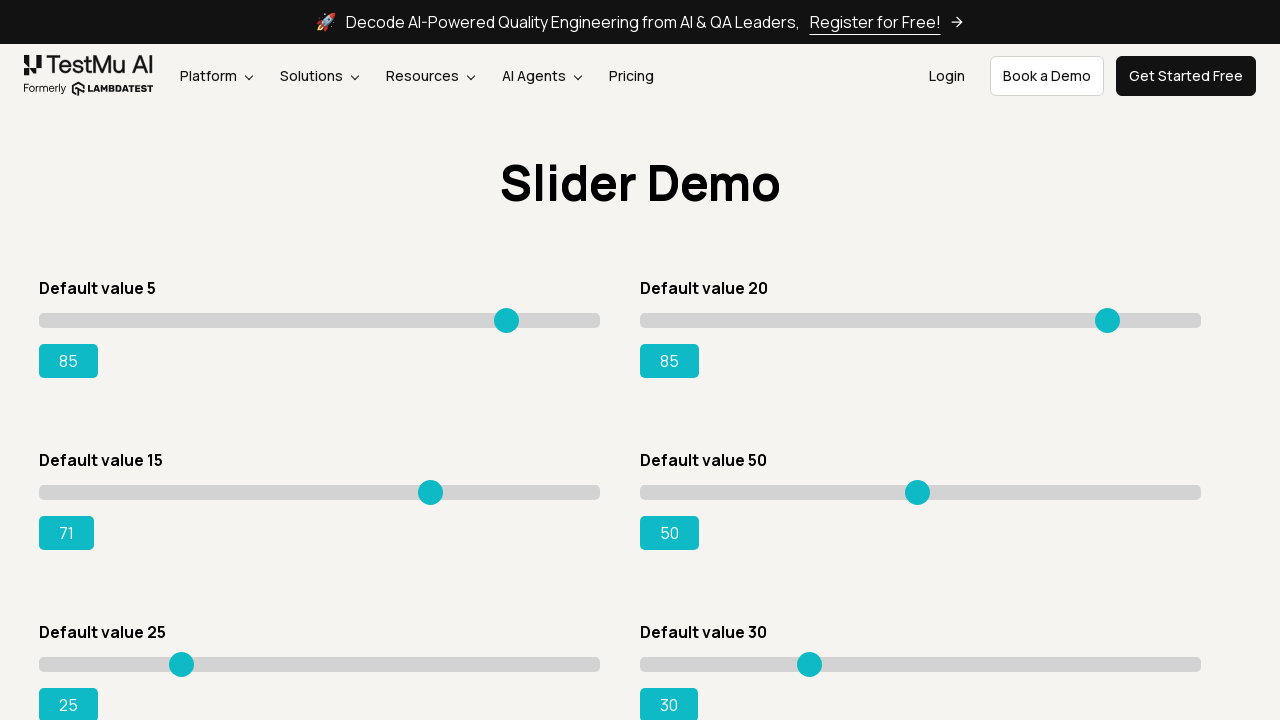

Retrieved updated value for slider 2: 71
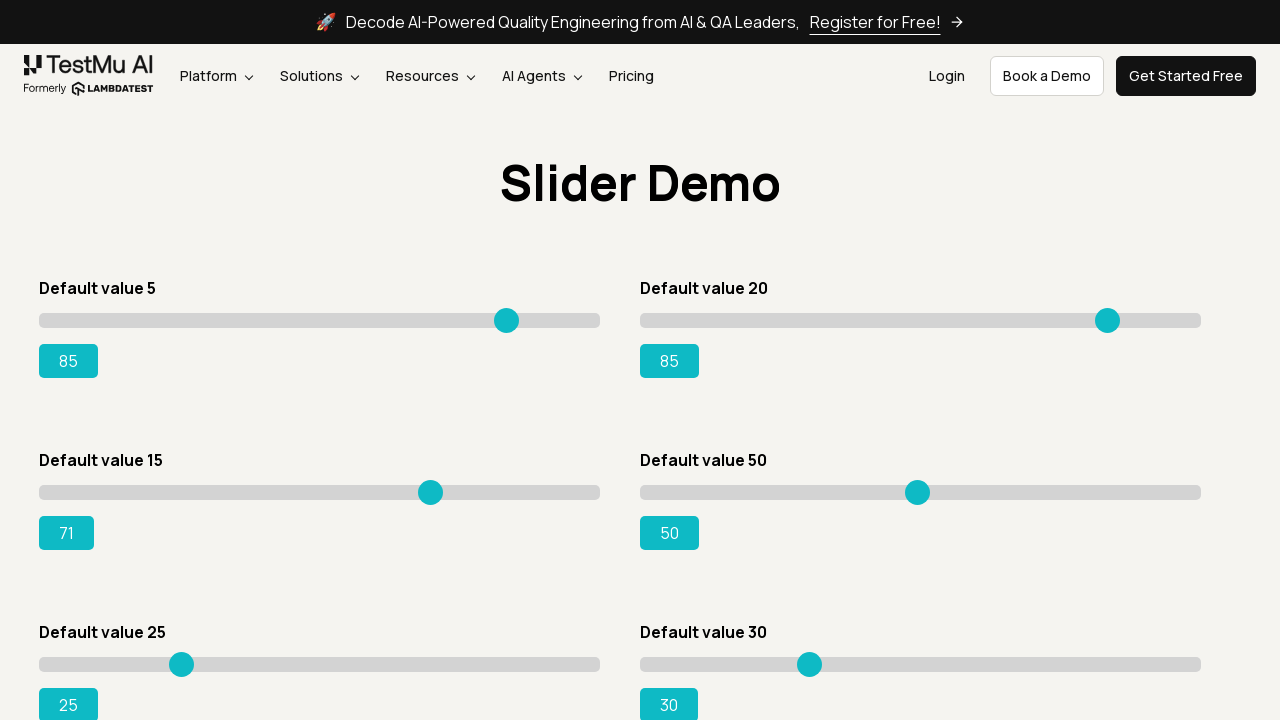

Pressed ArrowRight on slider 2 to increment value on input.sp__range >> nth=2
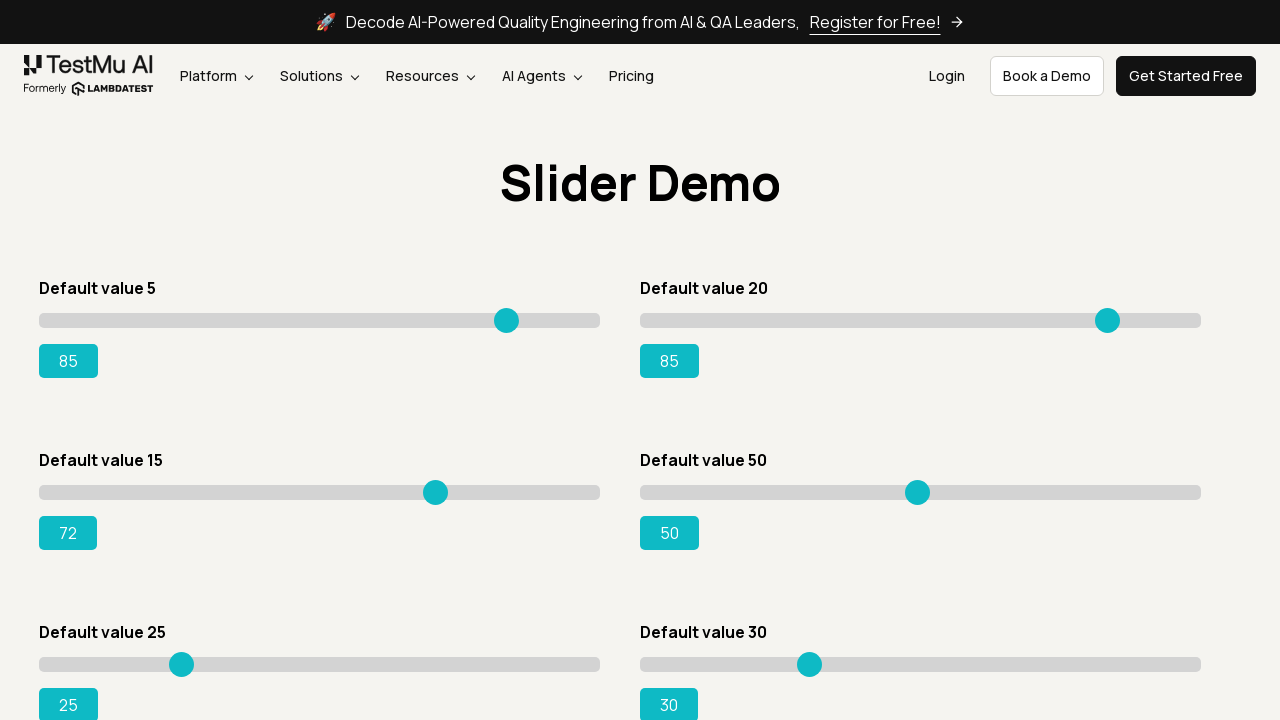

Retrieved updated value for slider 2: 72
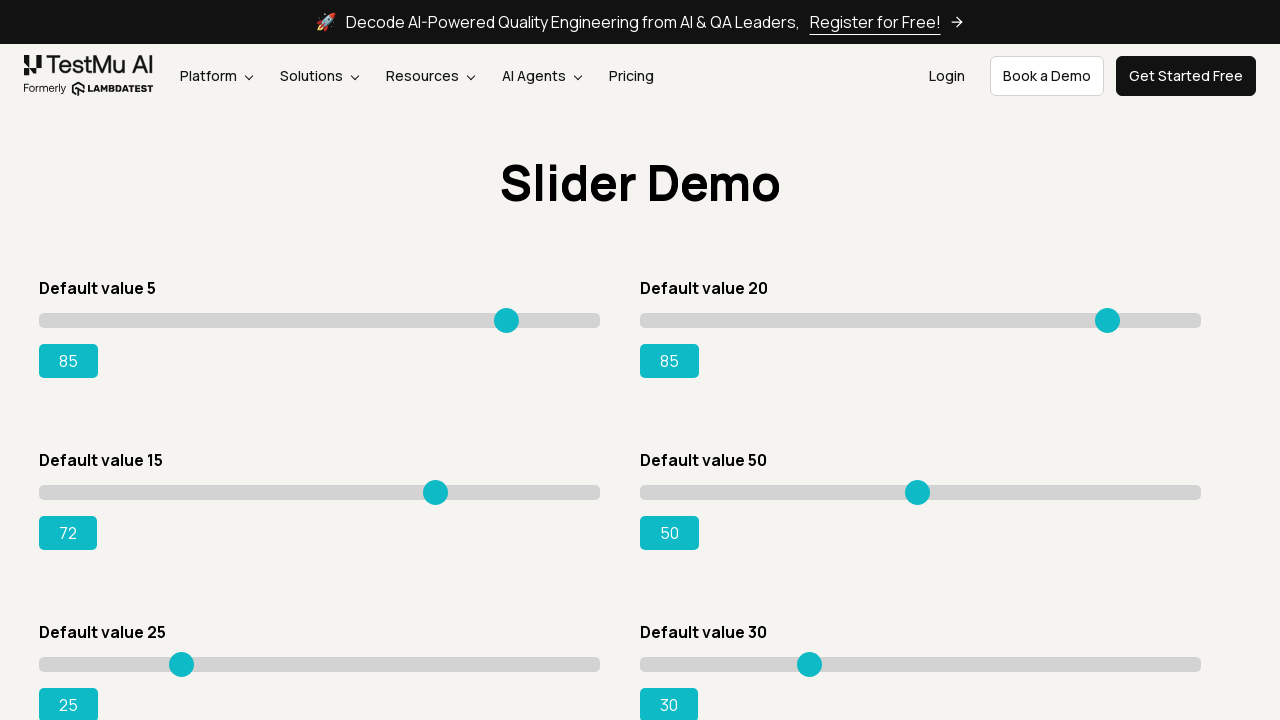

Pressed ArrowRight on slider 2 to increment value on input.sp__range >> nth=2
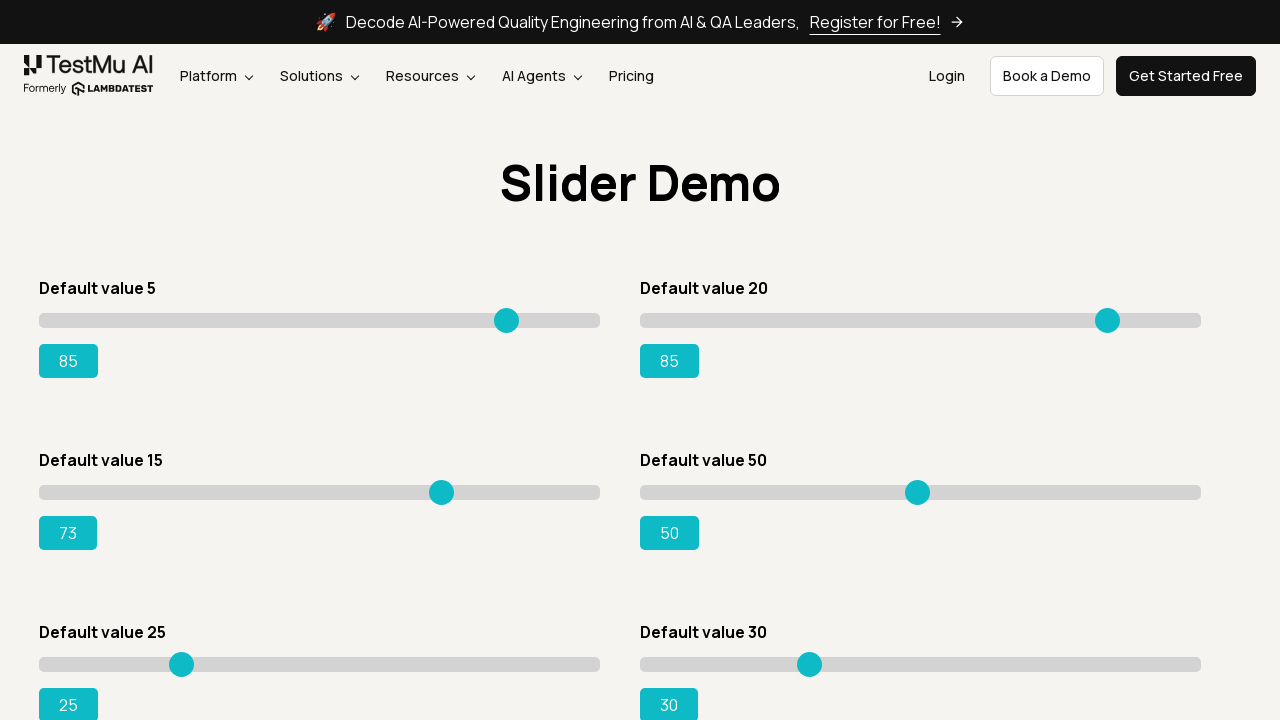

Retrieved updated value for slider 2: 73
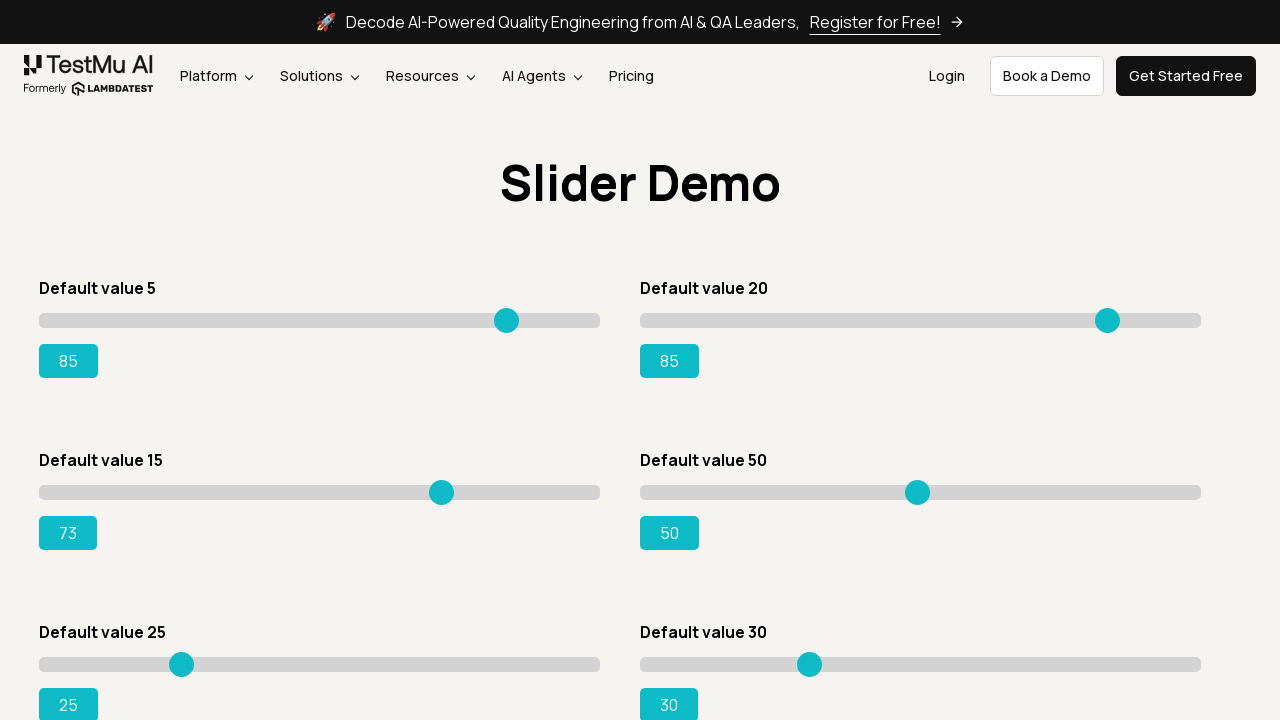

Pressed ArrowRight on slider 2 to increment value on input.sp__range >> nth=2
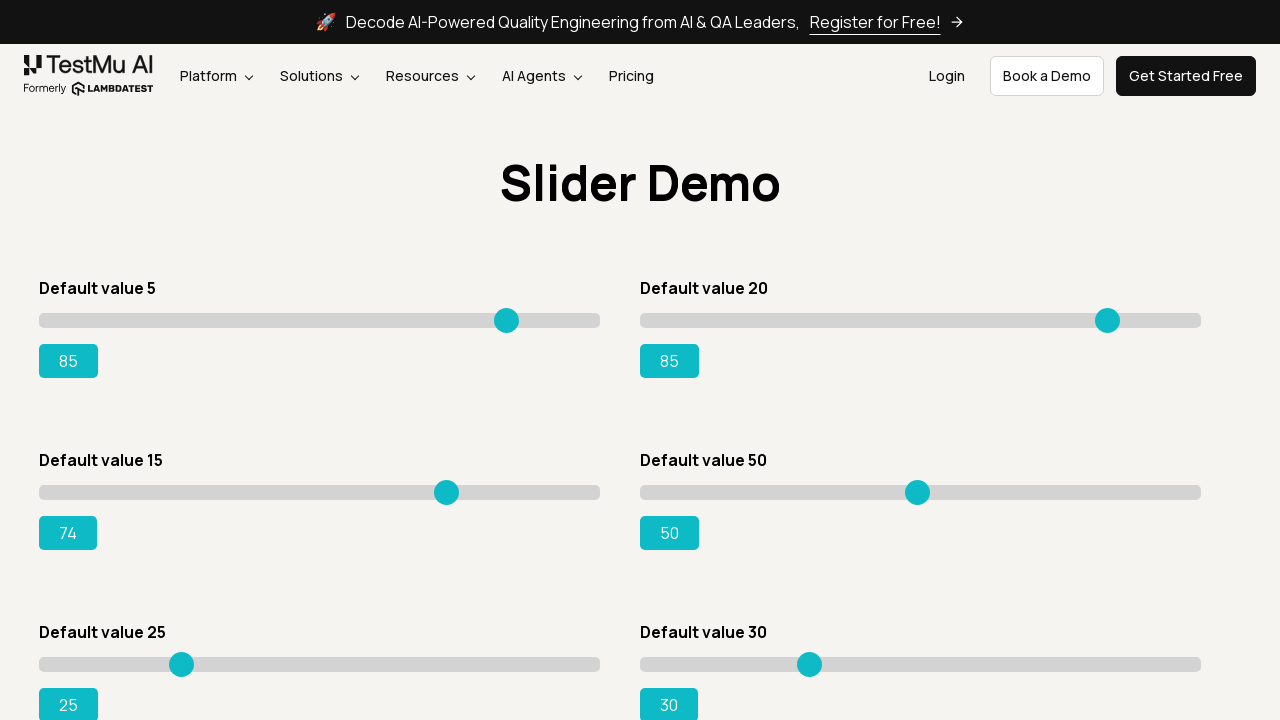

Retrieved updated value for slider 2: 74
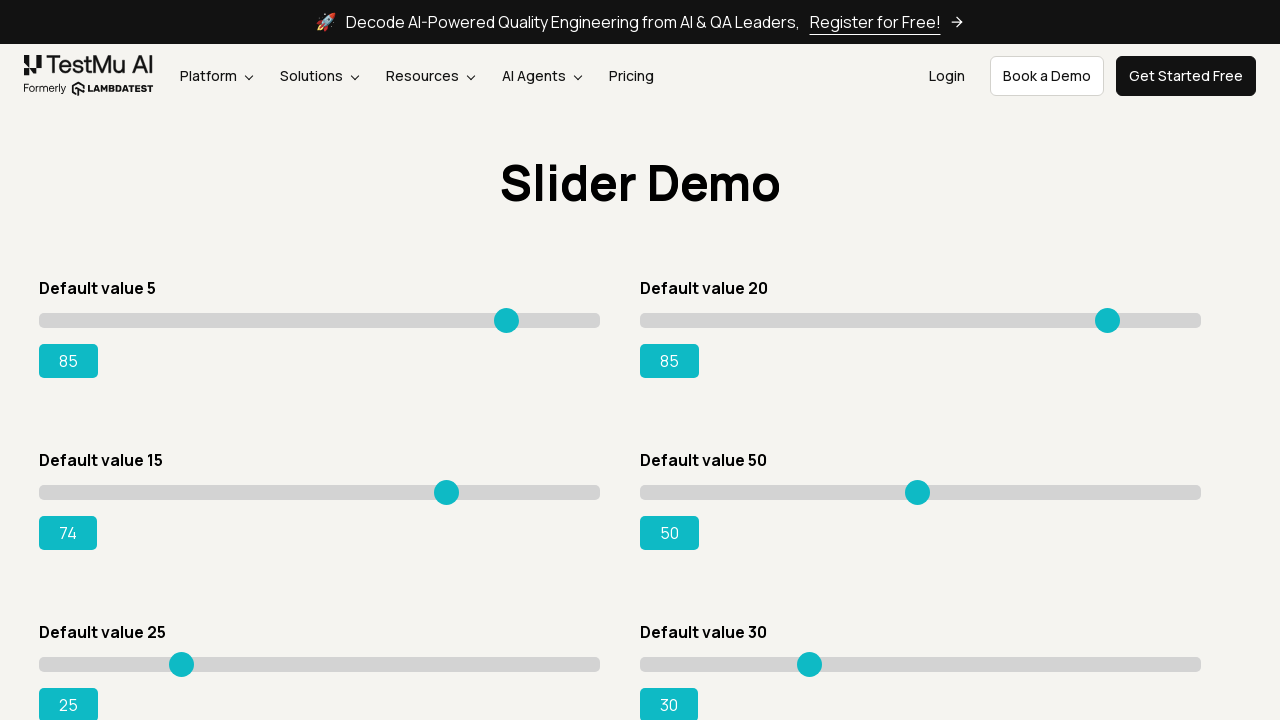

Pressed ArrowRight on slider 2 to increment value on input.sp__range >> nth=2
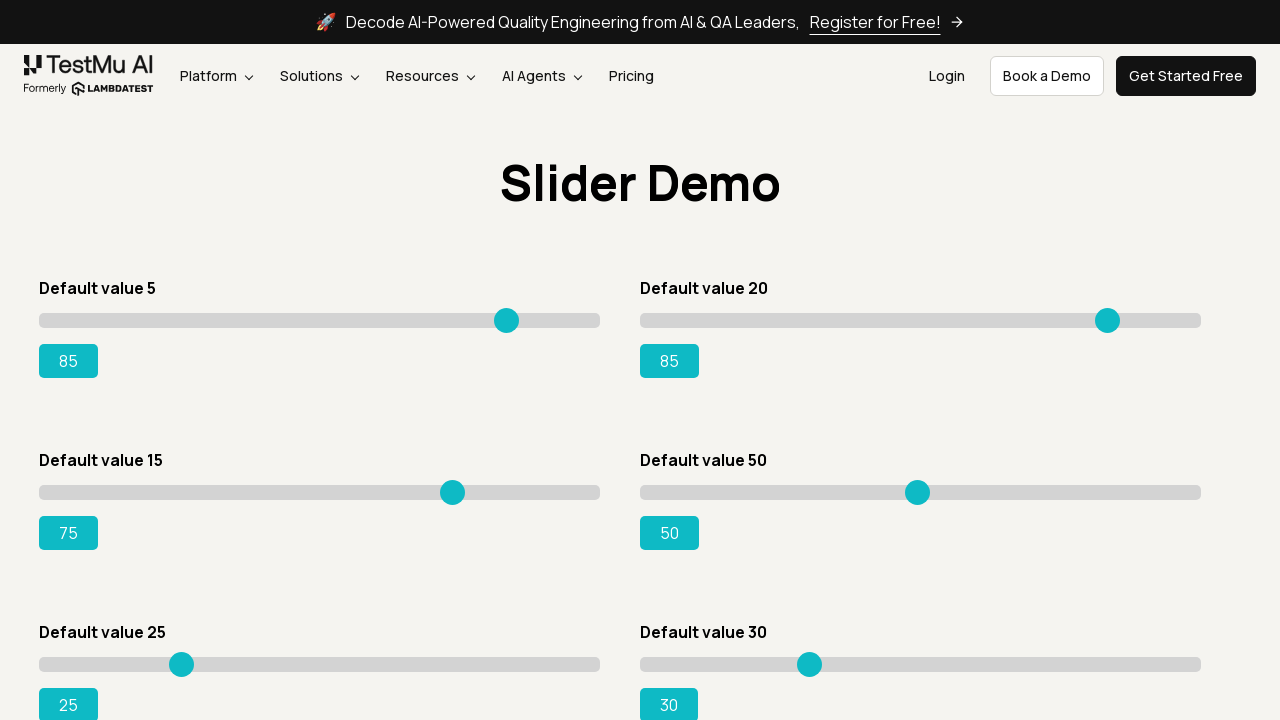

Retrieved updated value for slider 2: 75
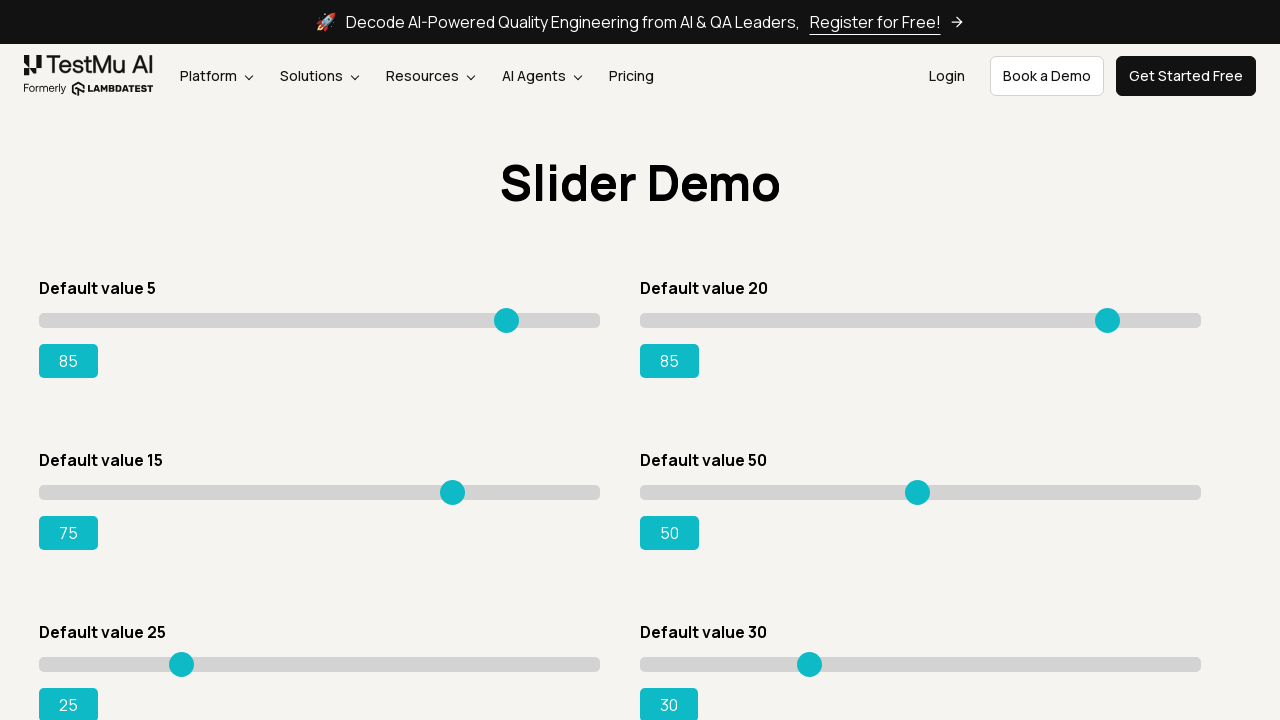

Pressed ArrowRight on slider 2 to increment value on input.sp__range >> nth=2
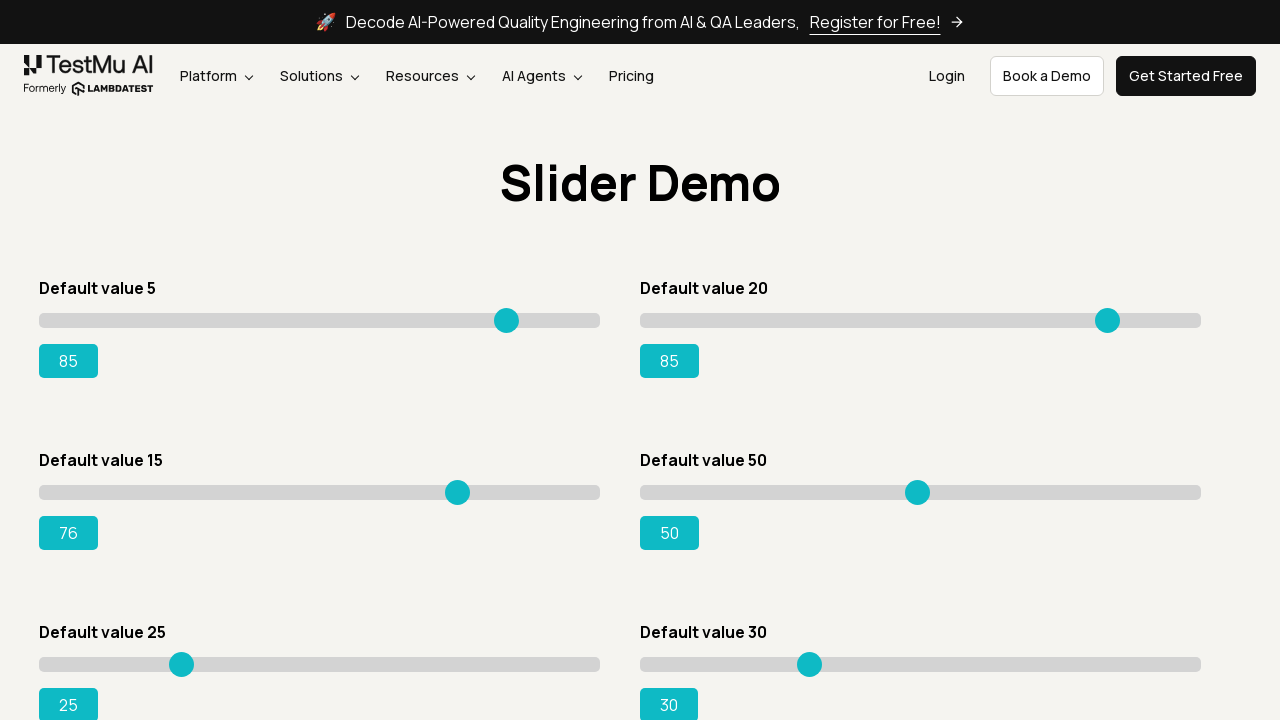

Retrieved updated value for slider 2: 76
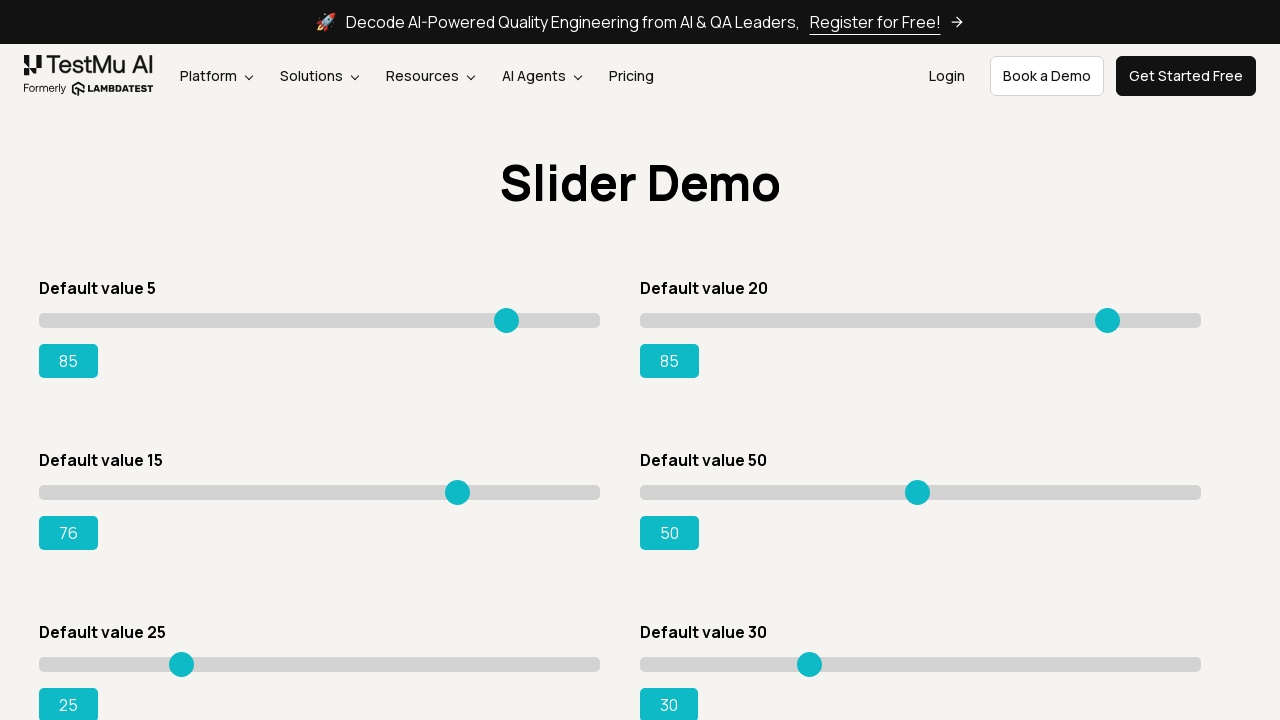

Pressed ArrowRight on slider 2 to increment value on input.sp__range >> nth=2
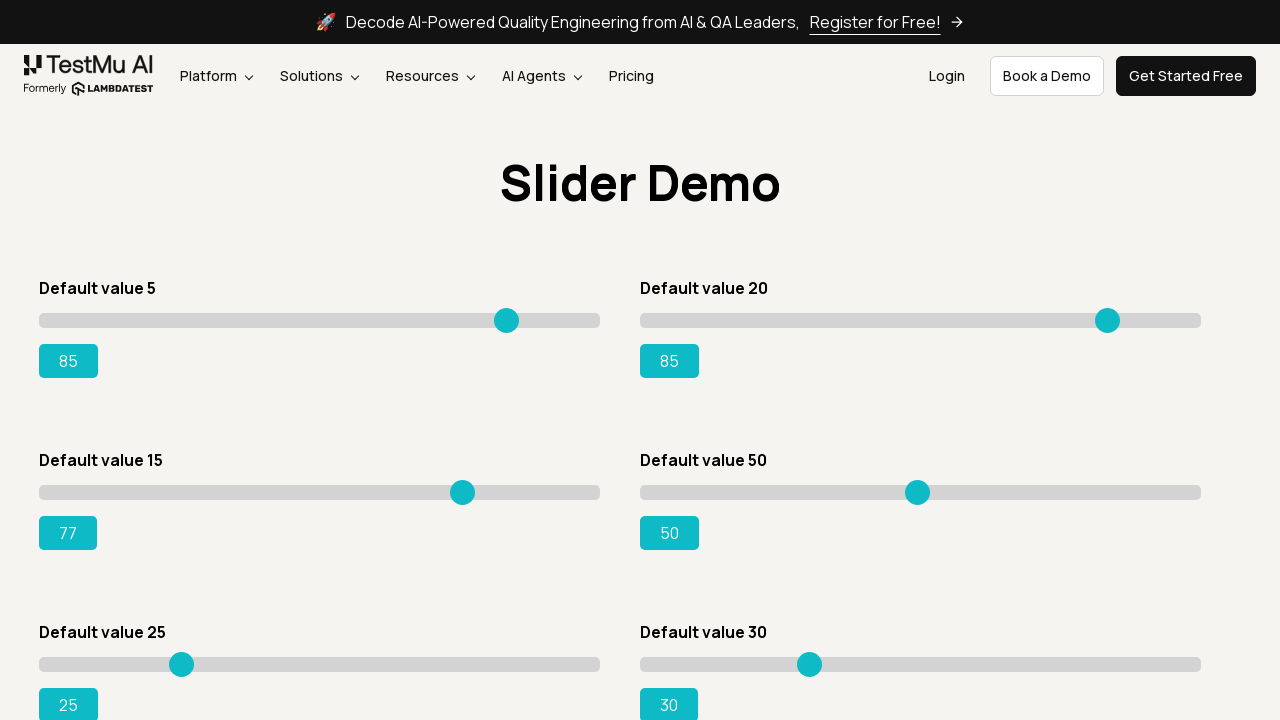

Retrieved updated value for slider 2: 77
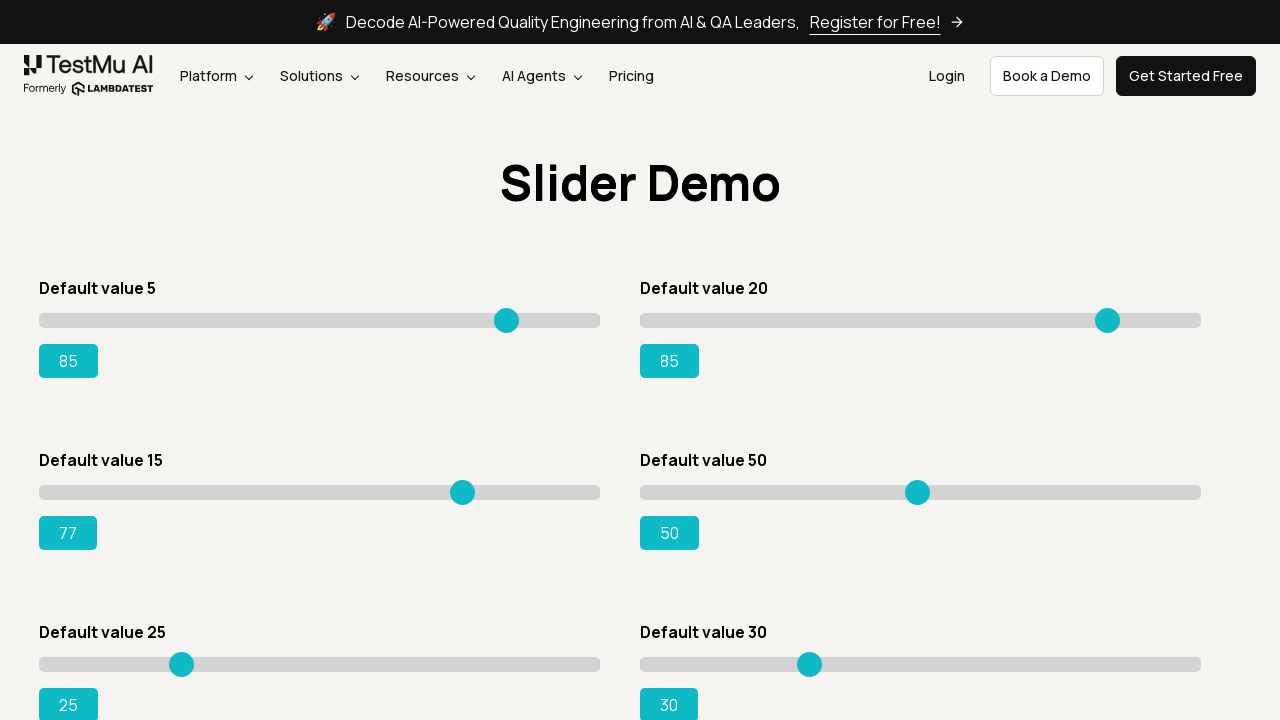

Pressed ArrowRight on slider 2 to increment value on input.sp__range >> nth=2
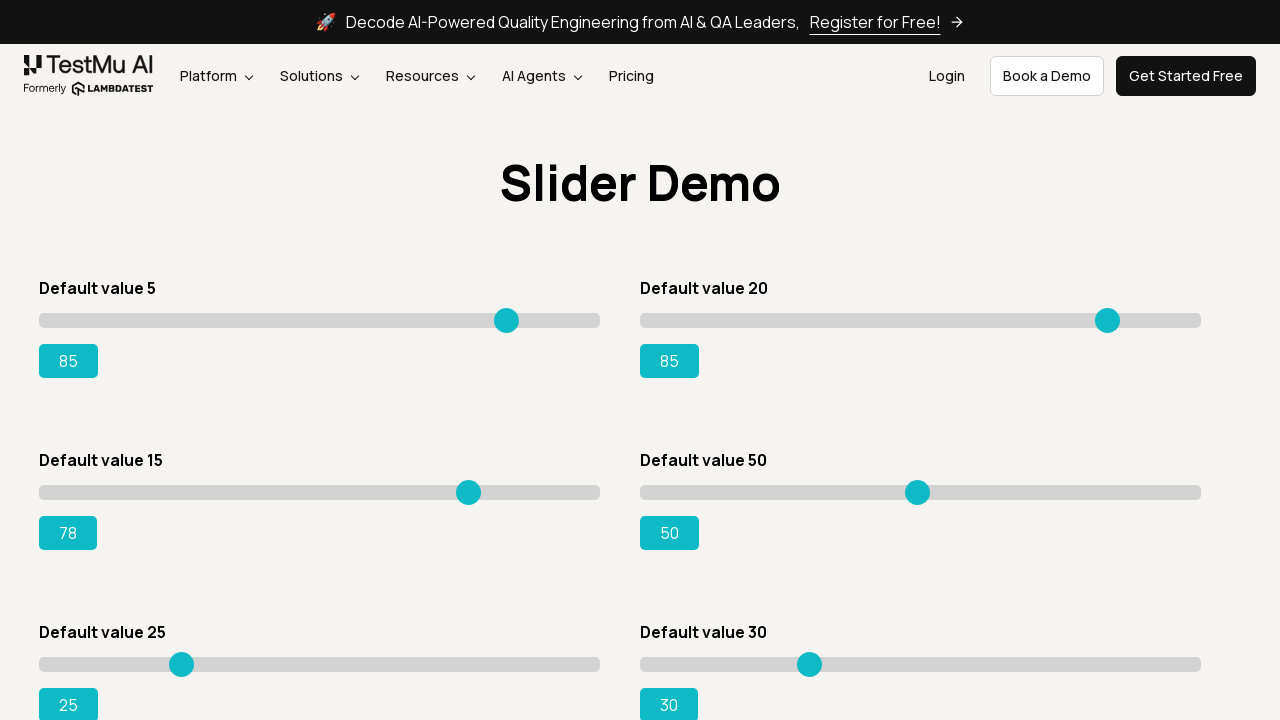

Retrieved updated value for slider 2: 78
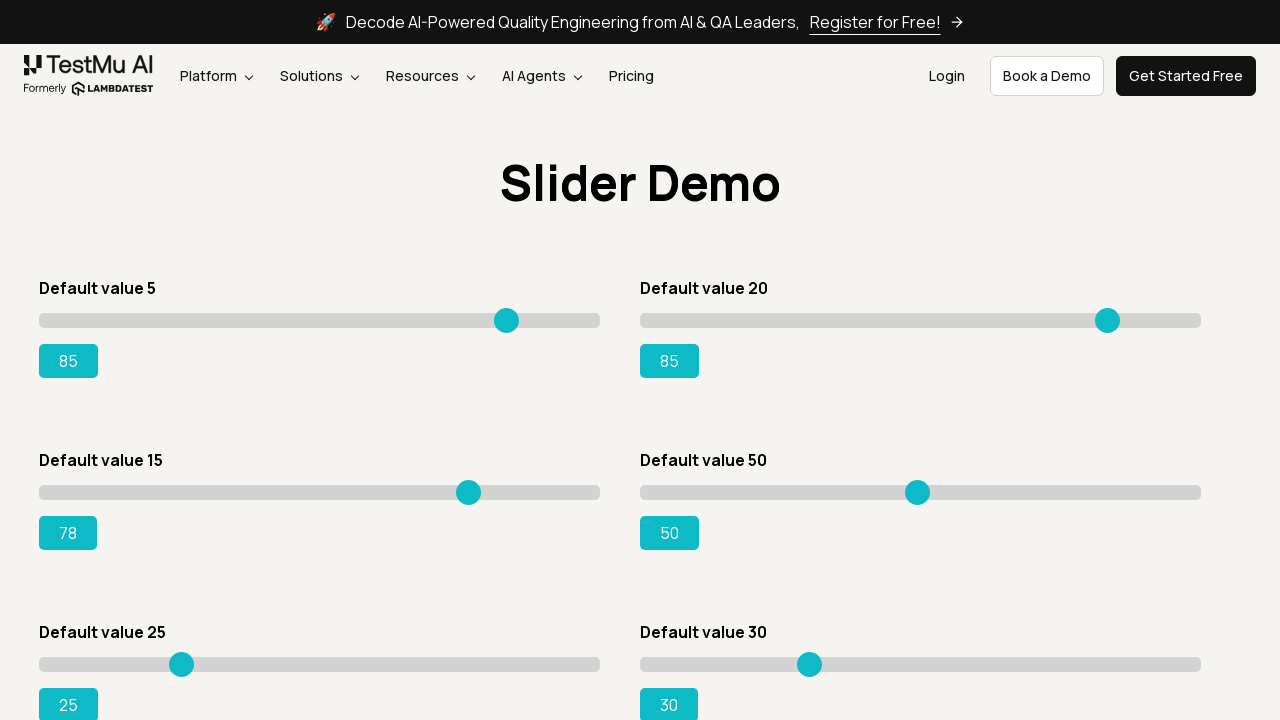

Pressed ArrowRight on slider 2 to increment value on input.sp__range >> nth=2
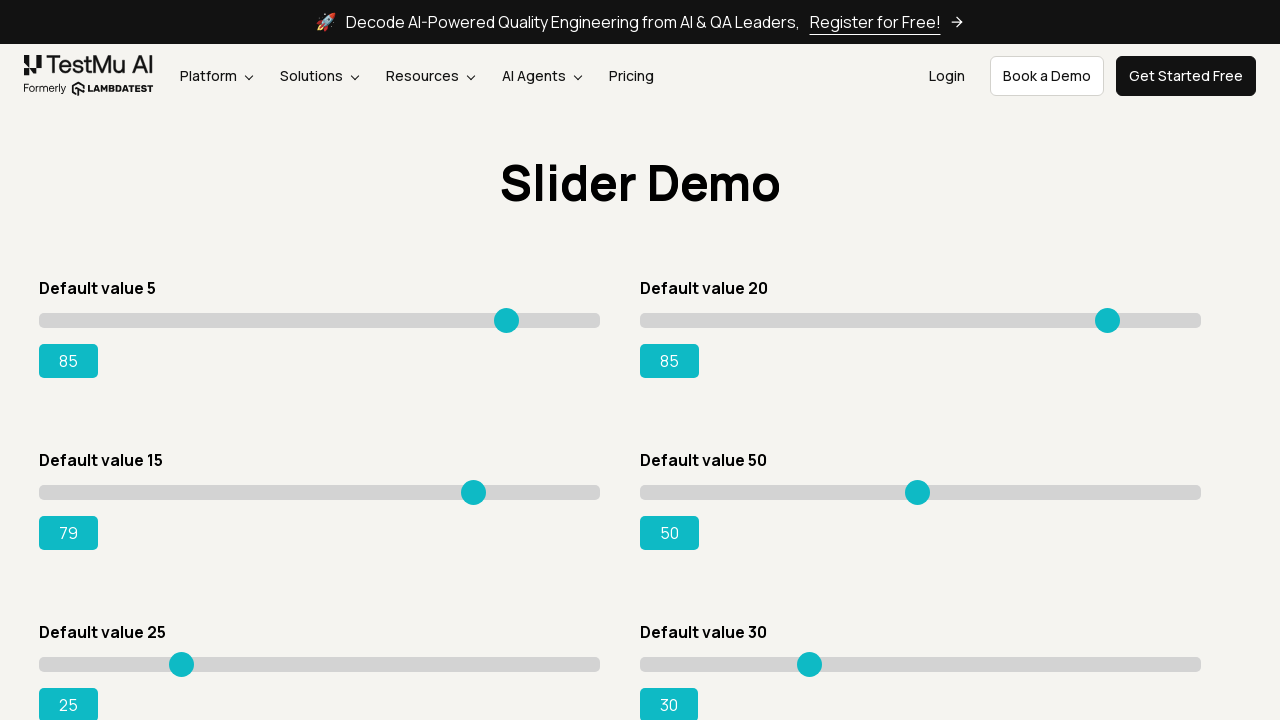

Retrieved updated value for slider 2: 79
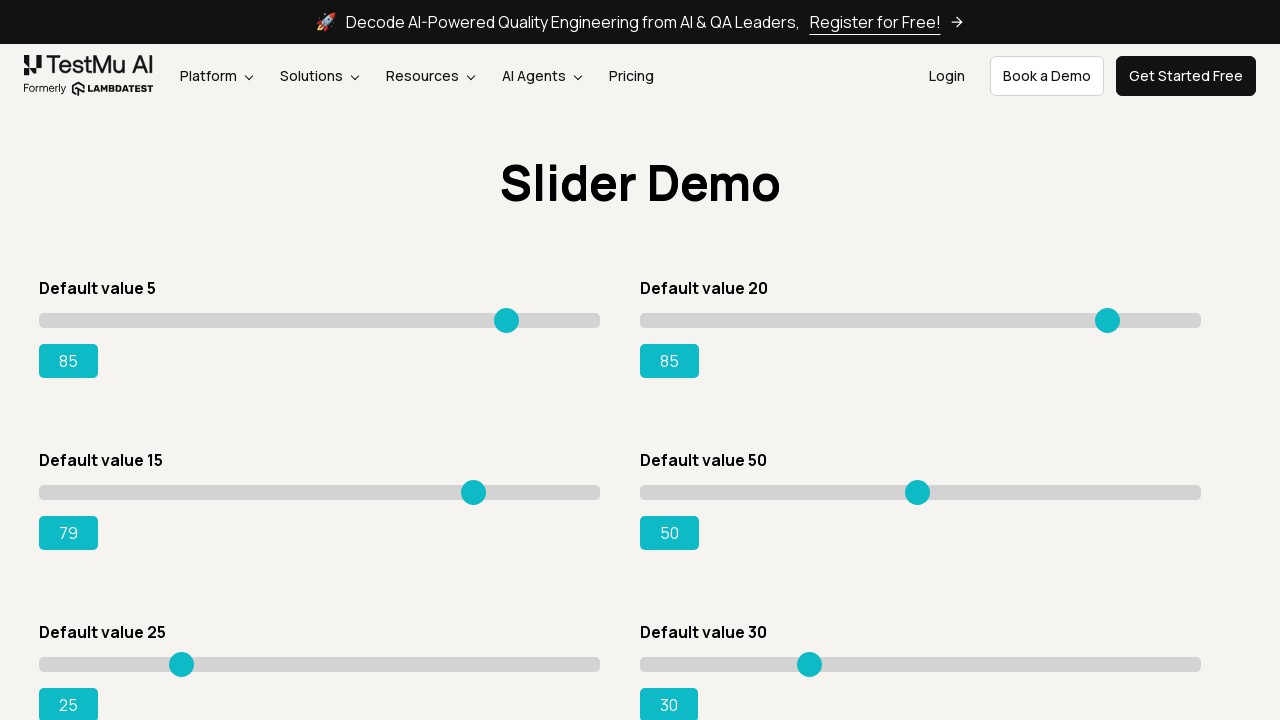

Pressed ArrowRight on slider 2 to increment value on input.sp__range >> nth=2
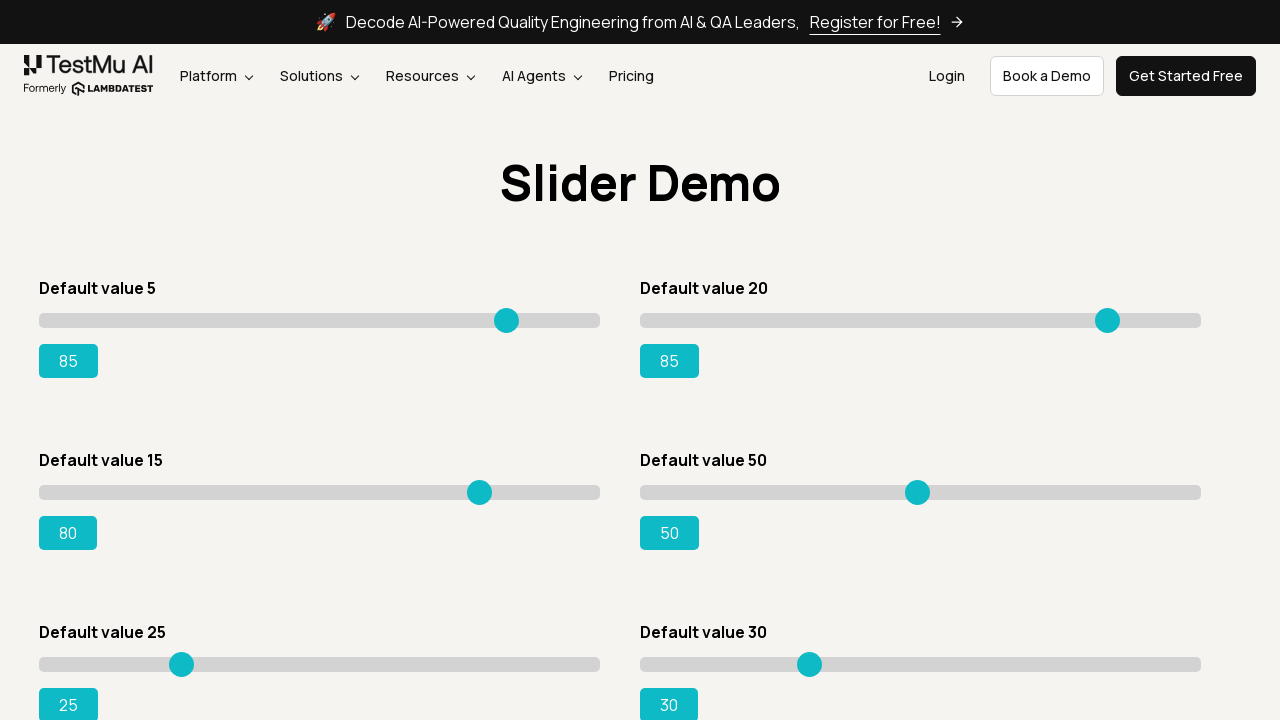

Retrieved updated value for slider 2: 80
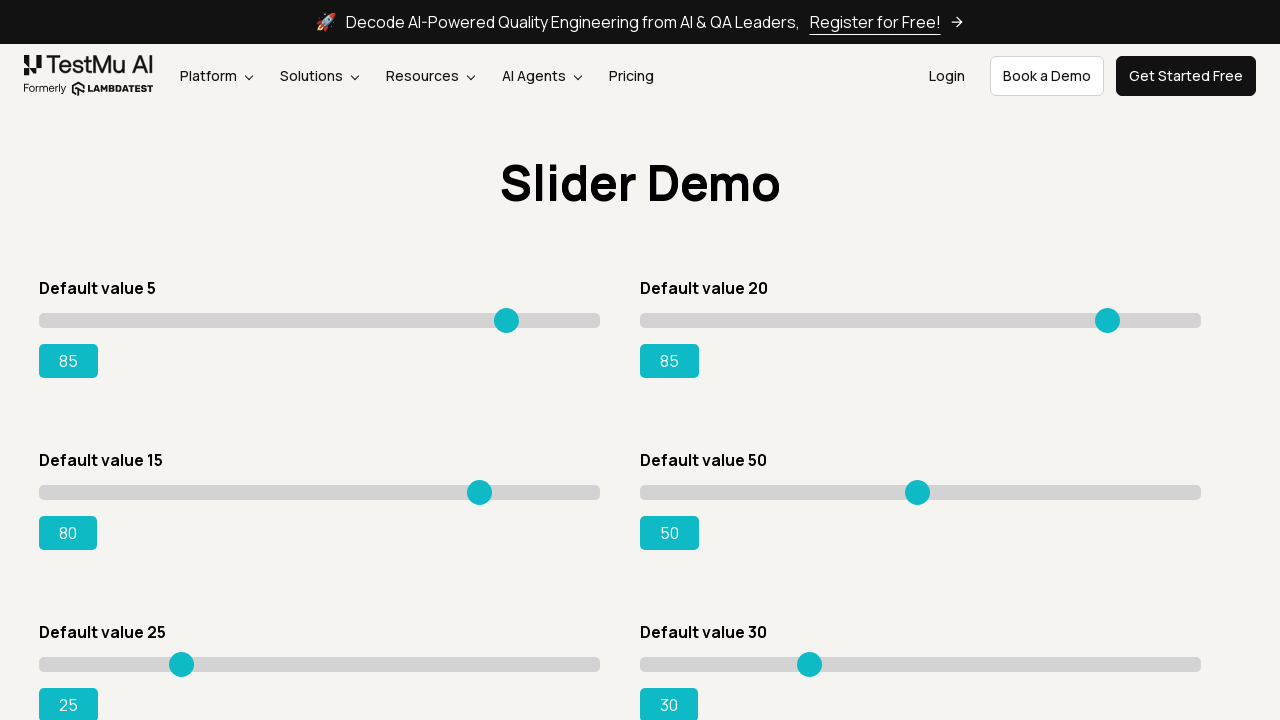

Pressed ArrowRight on slider 2 to increment value on input.sp__range >> nth=2
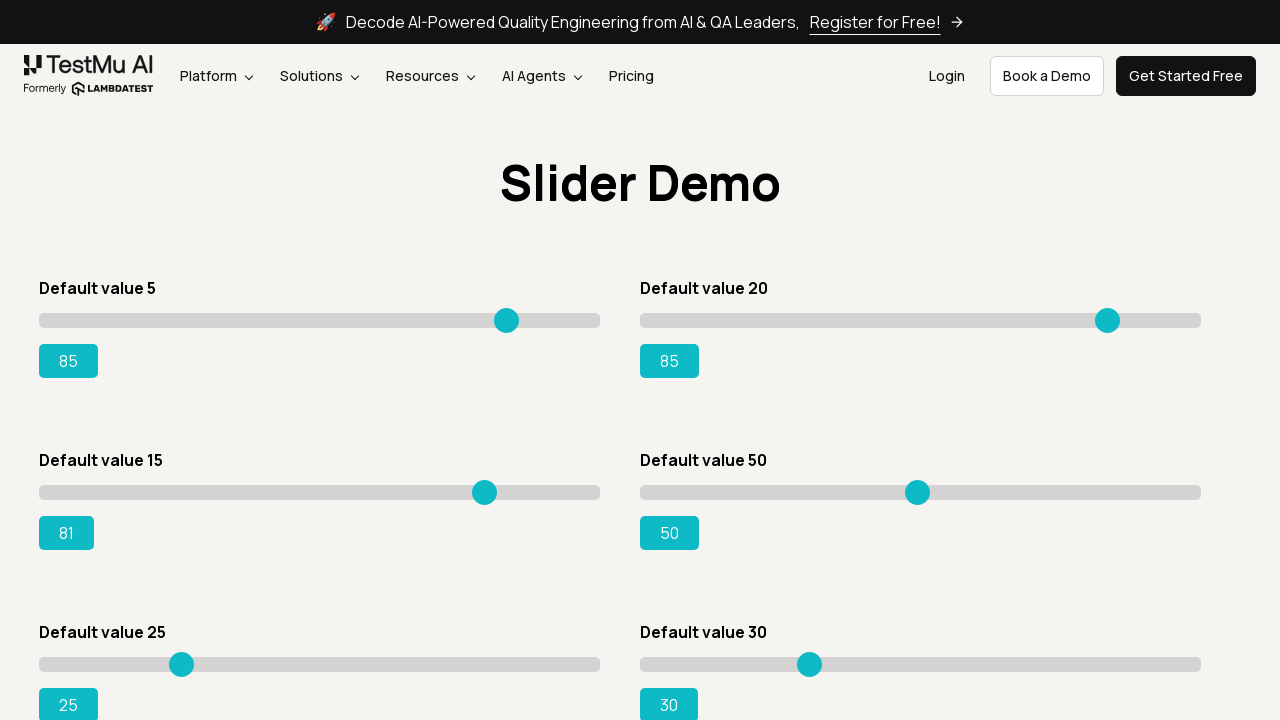

Retrieved updated value for slider 2: 81
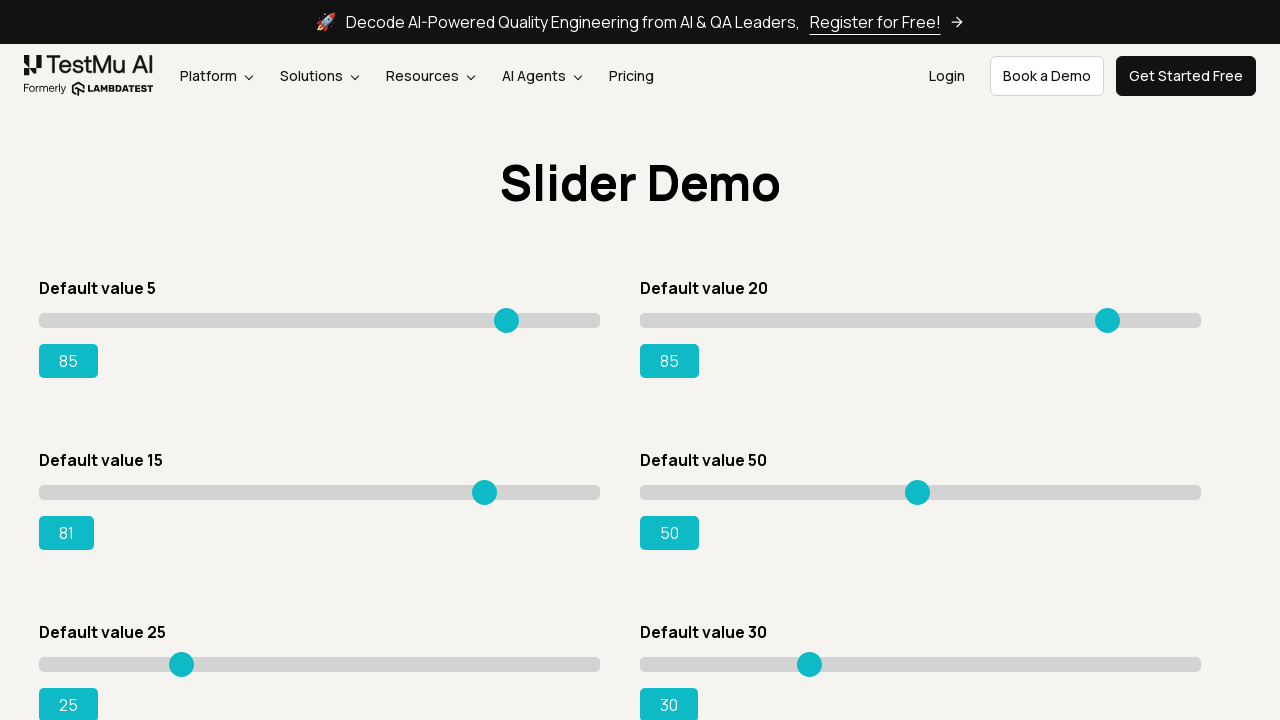

Pressed ArrowRight on slider 2 to increment value on input.sp__range >> nth=2
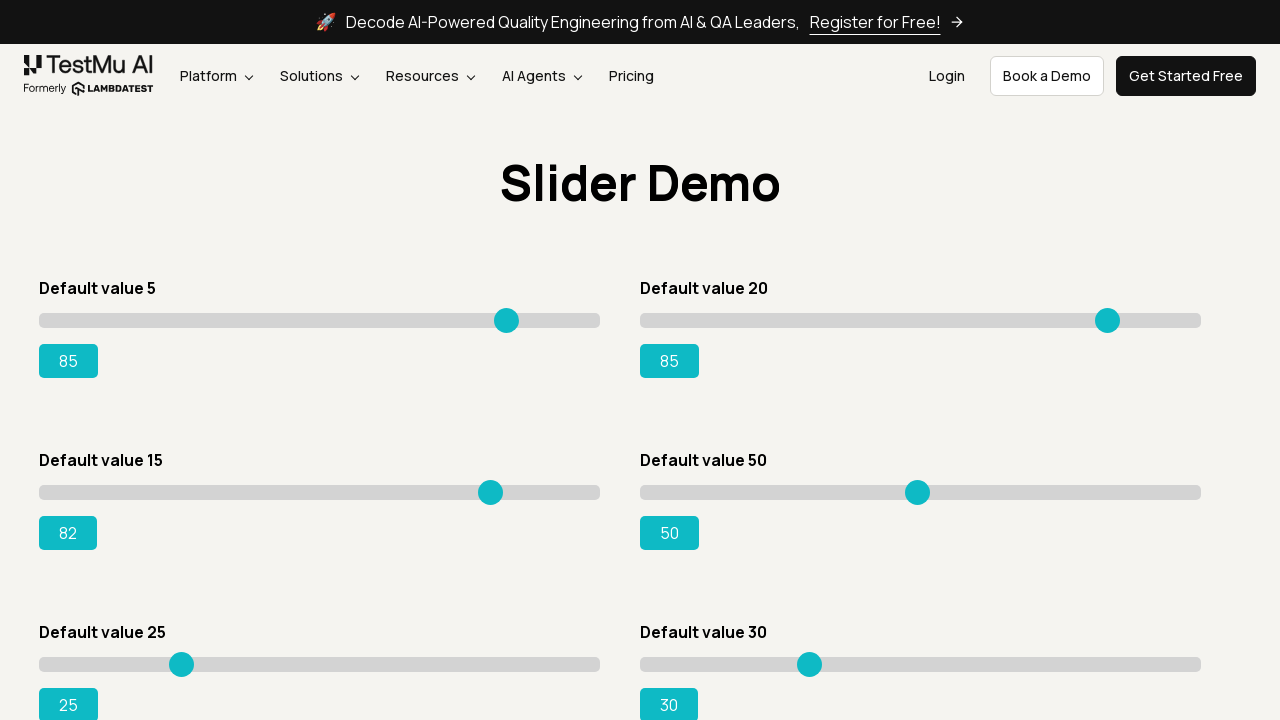

Retrieved updated value for slider 2: 82
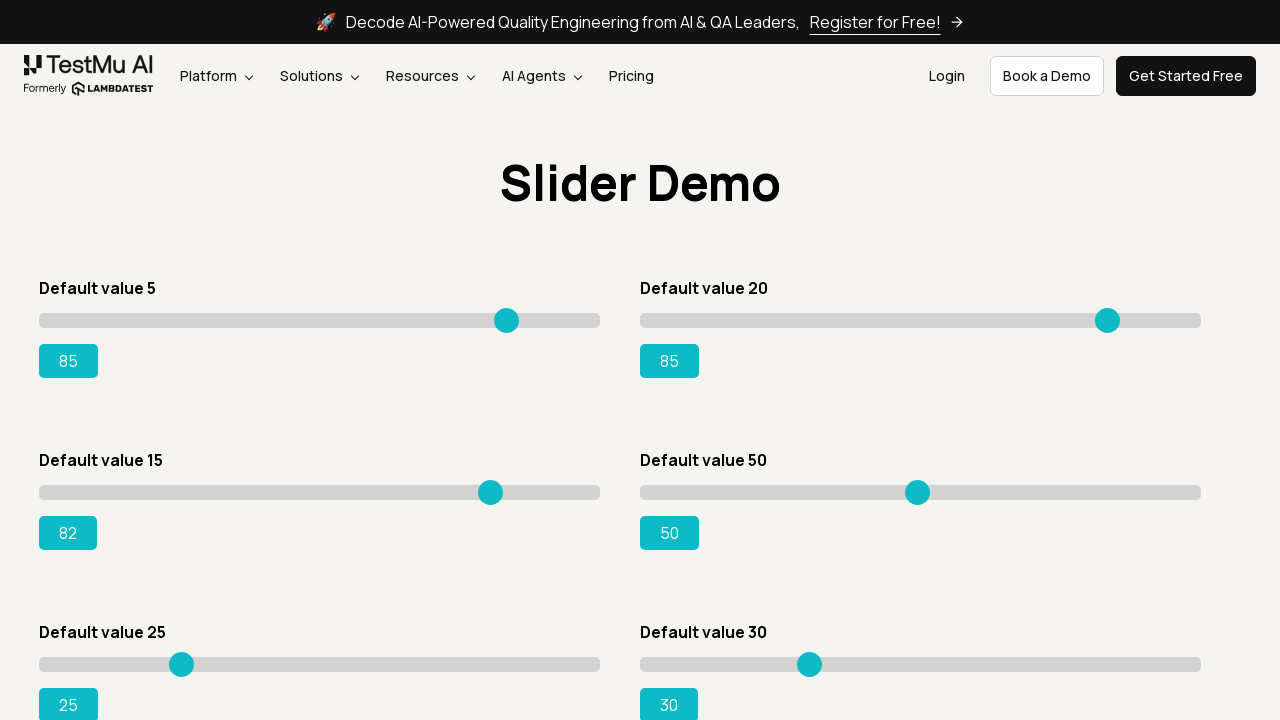

Pressed ArrowRight on slider 2 to increment value on input.sp__range >> nth=2
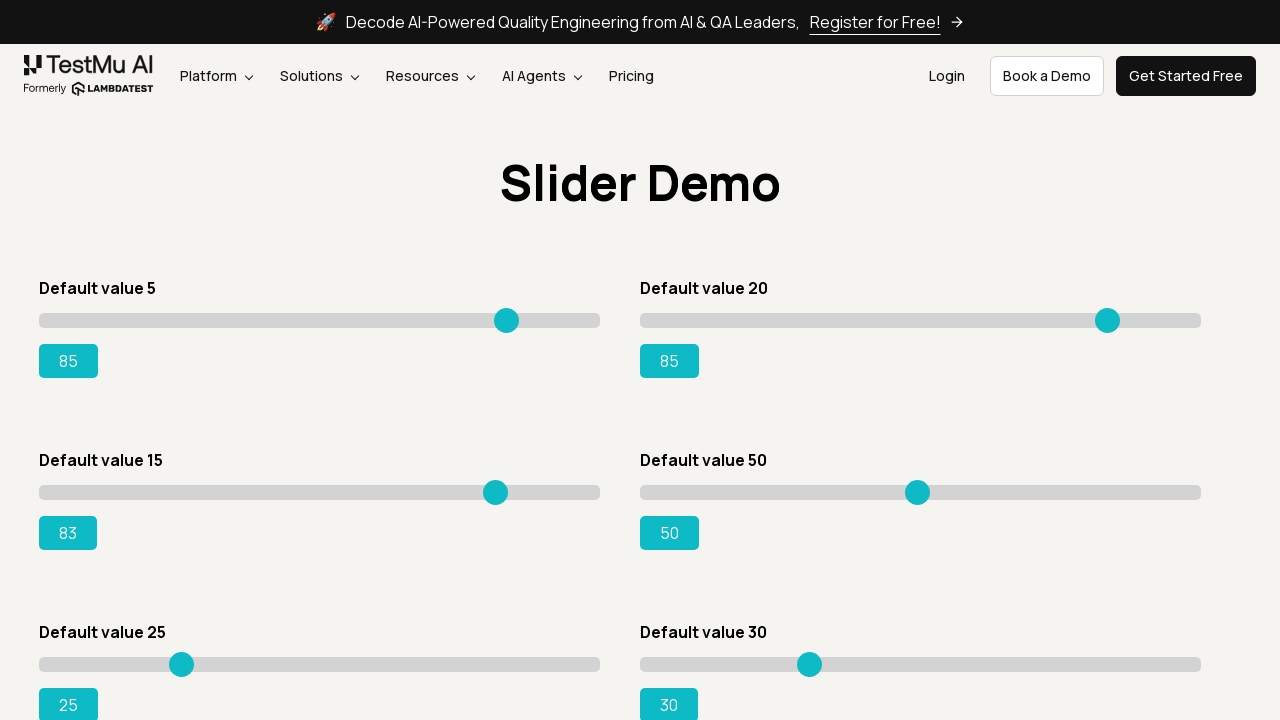

Retrieved updated value for slider 2: 83
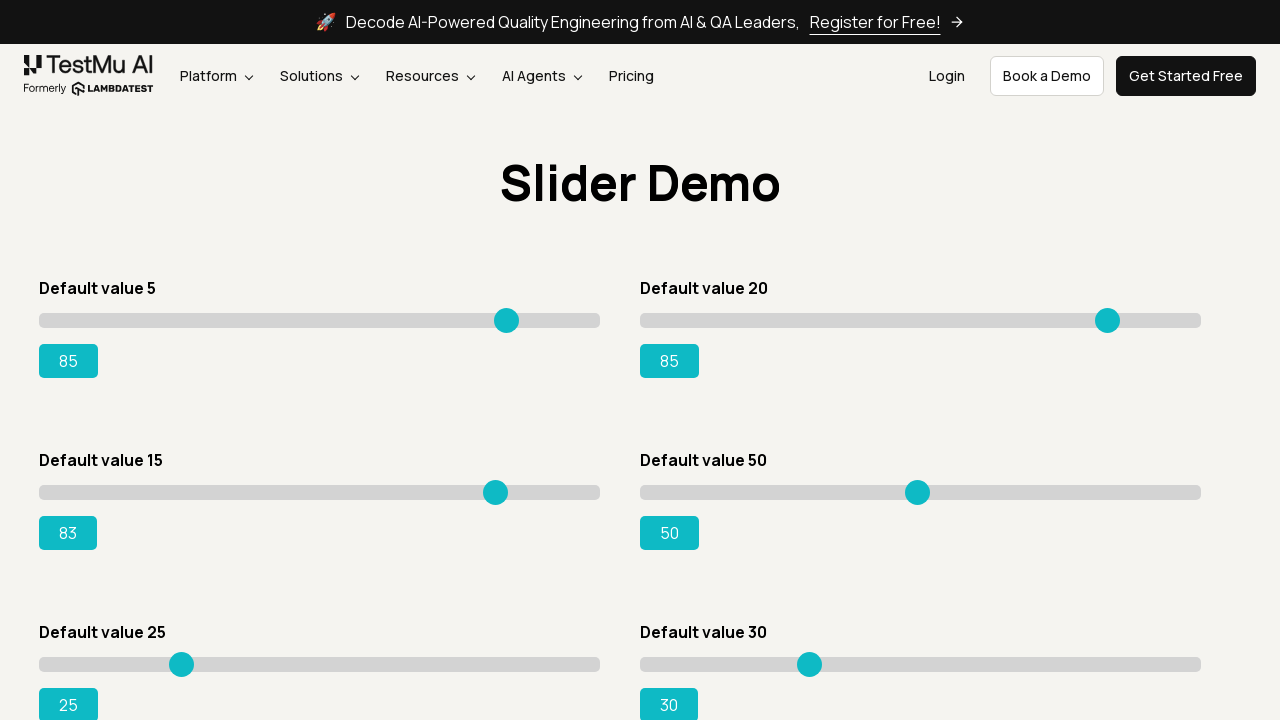

Pressed ArrowRight on slider 2 to increment value on input.sp__range >> nth=2
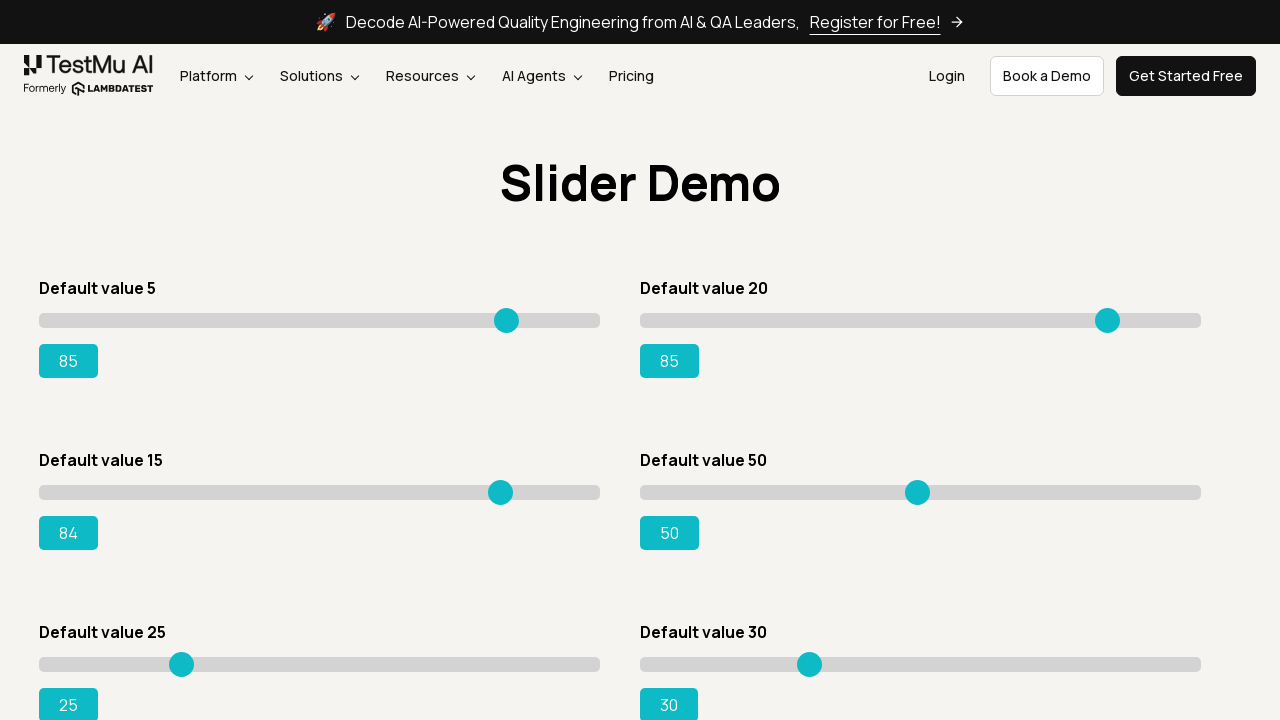

Retrieved updated value for slider 2: 84
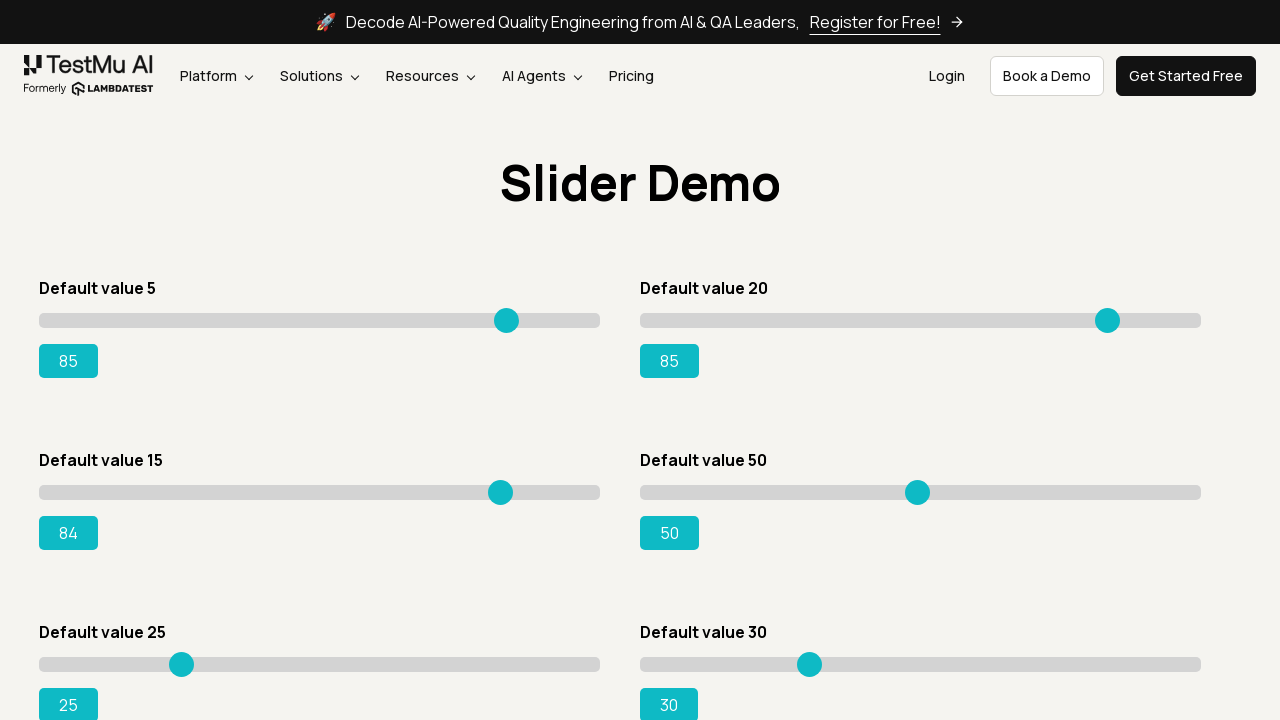

Pressed ArrowRight on slider 2 to increment value on input.sp__range >> nth=2
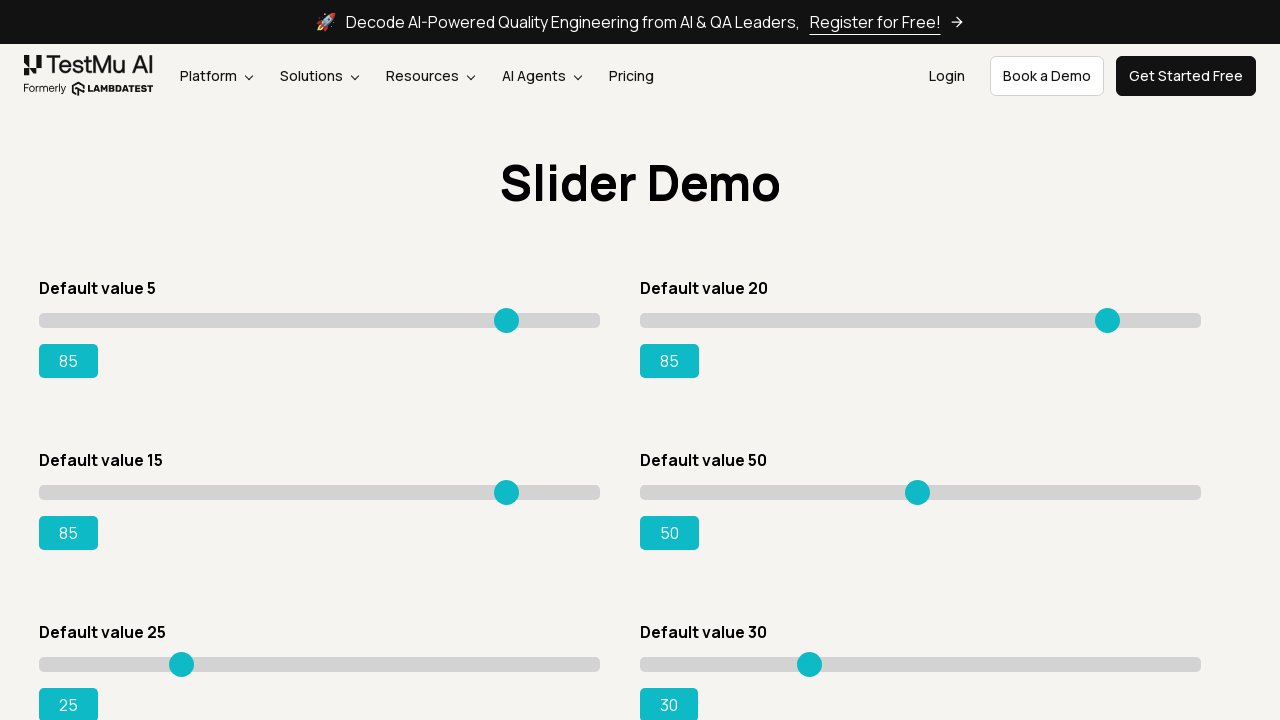

Retrieved updated value for slider 2: 85
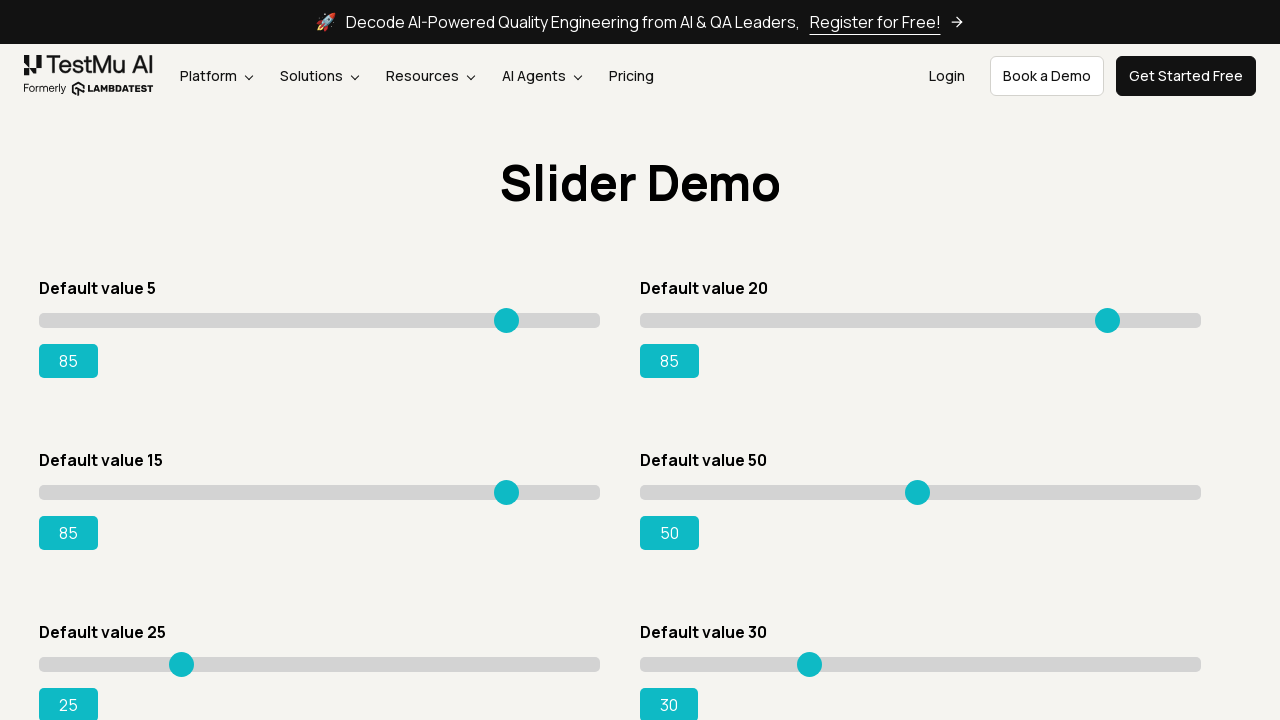

Slider 2 reached target value of 85 or higher
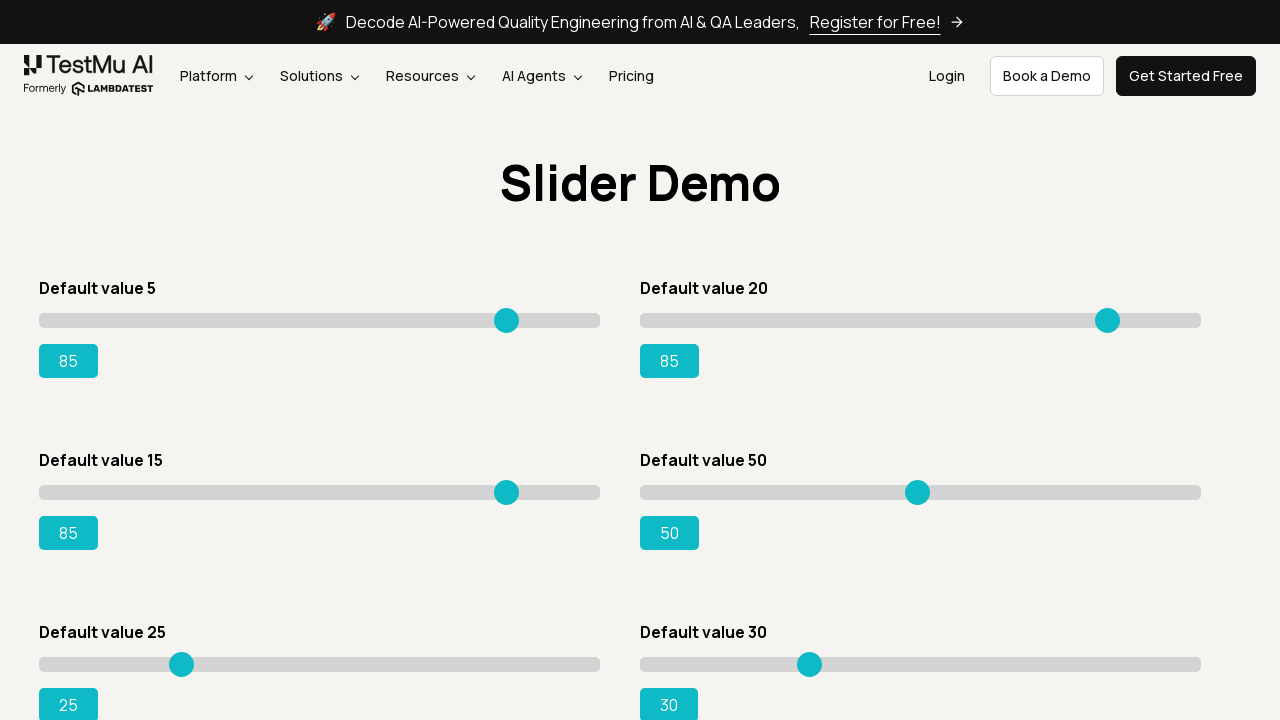

Retrieved initial value for slider 3: 50
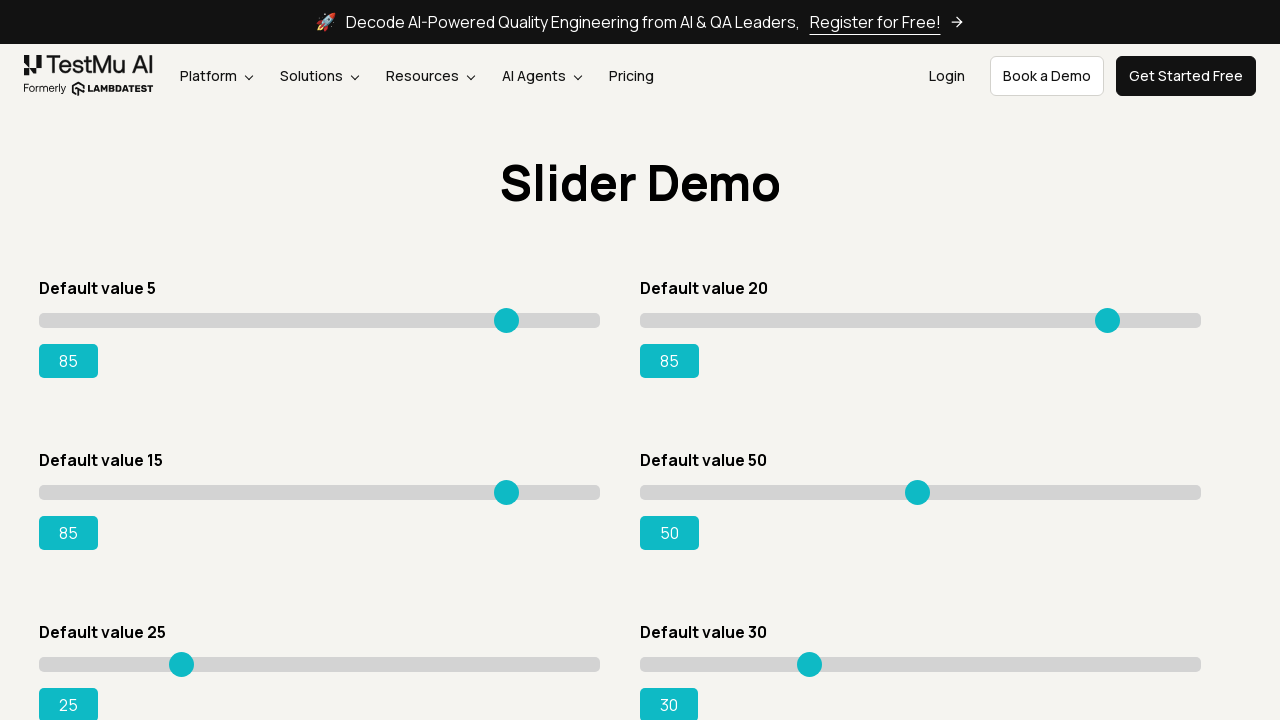

Pressed ArrowRight on slider 3 to increment value on input.sp__range >> nth=3
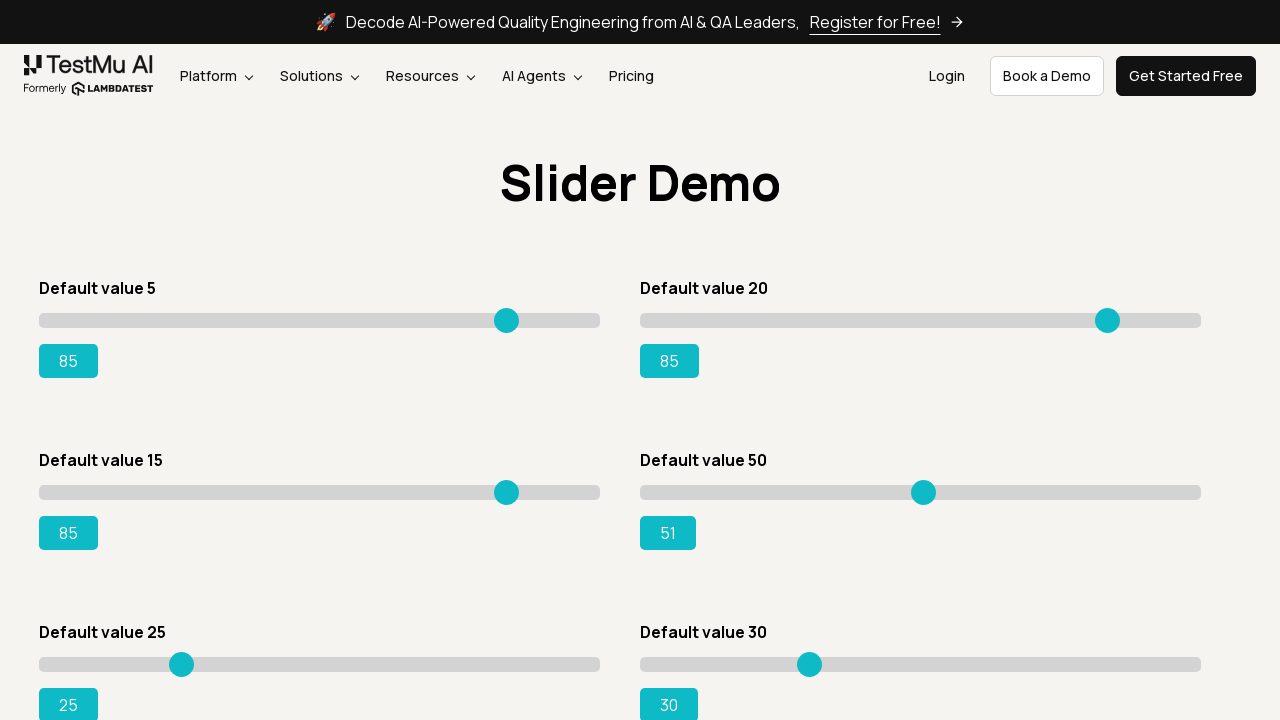

Retrieved updated value for slider 3: 51
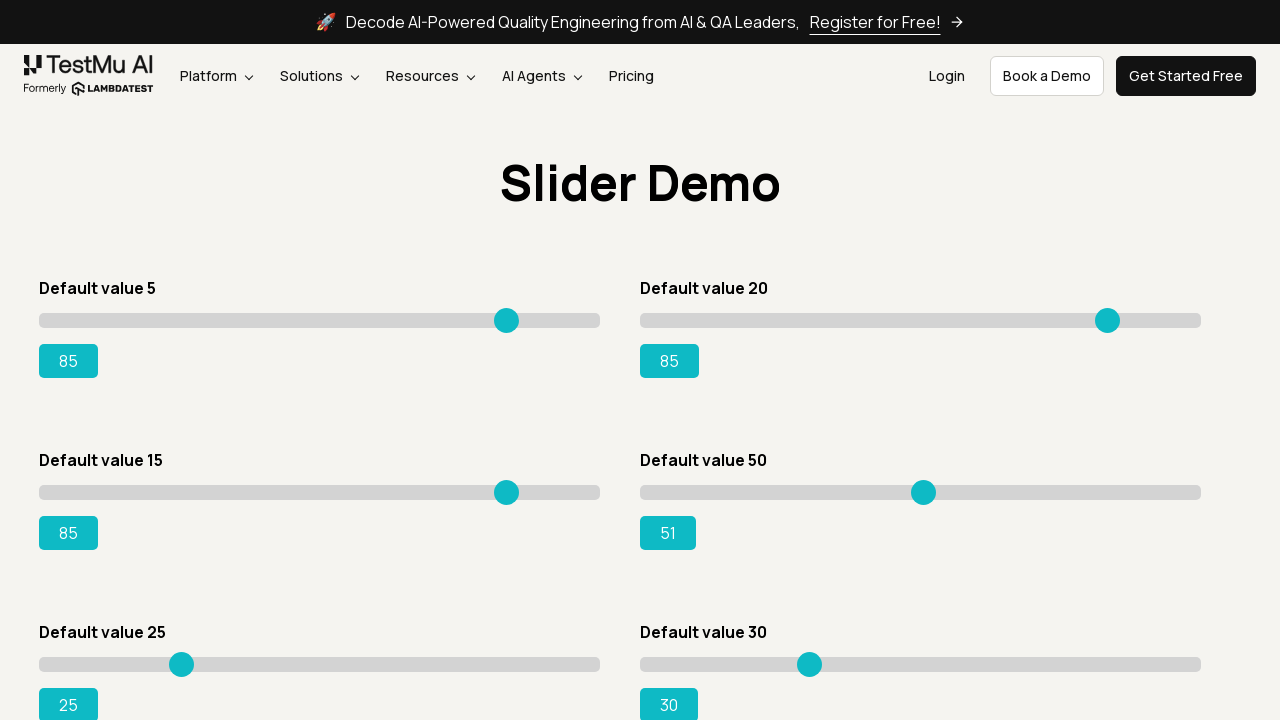

Pressed ArrowRight on slider 3 to increment value on input.sp__range >> nth=3
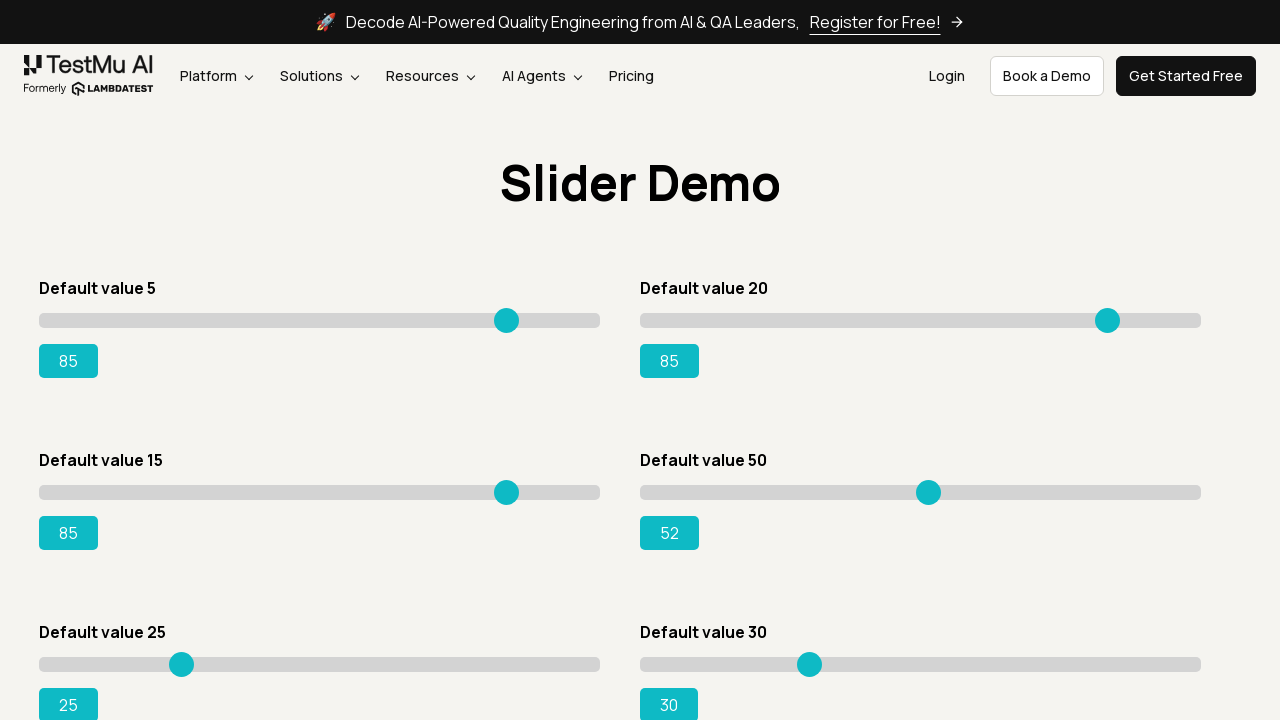

Retrieved updated value for slider 3: 52
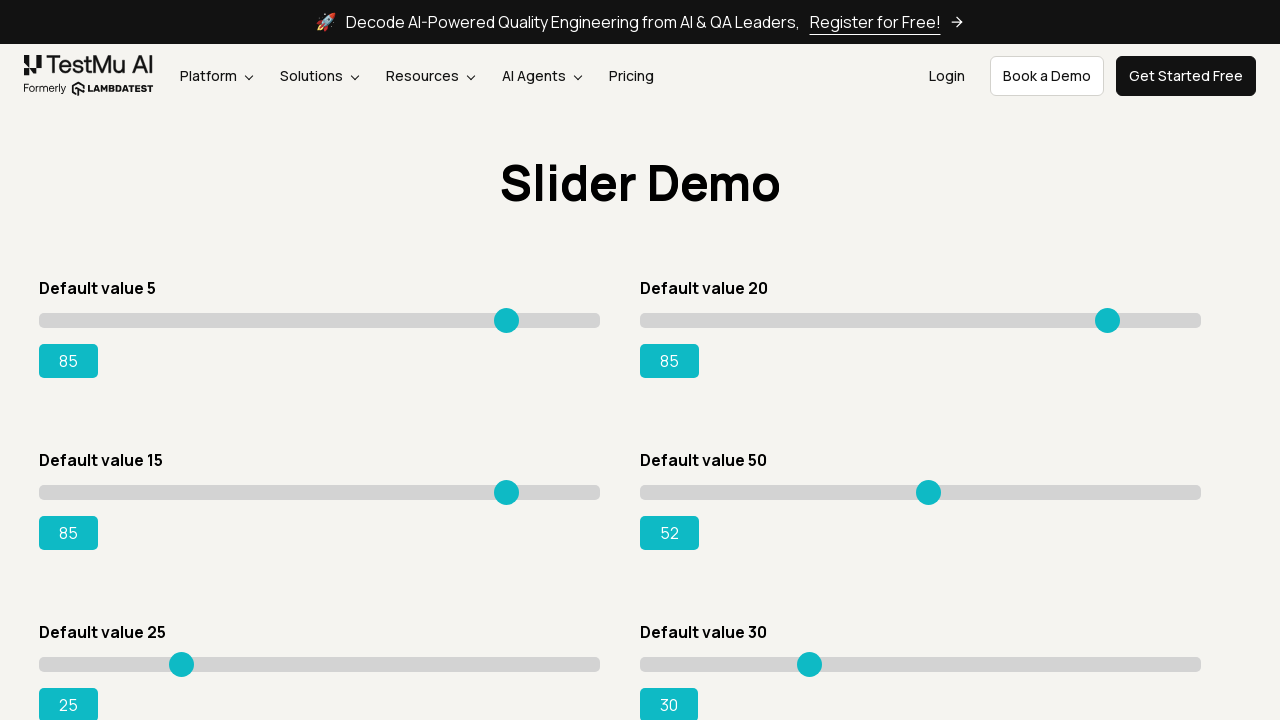

Pressed ArrowRight on slider 3 to increment value on input.sp__range >> nth=3
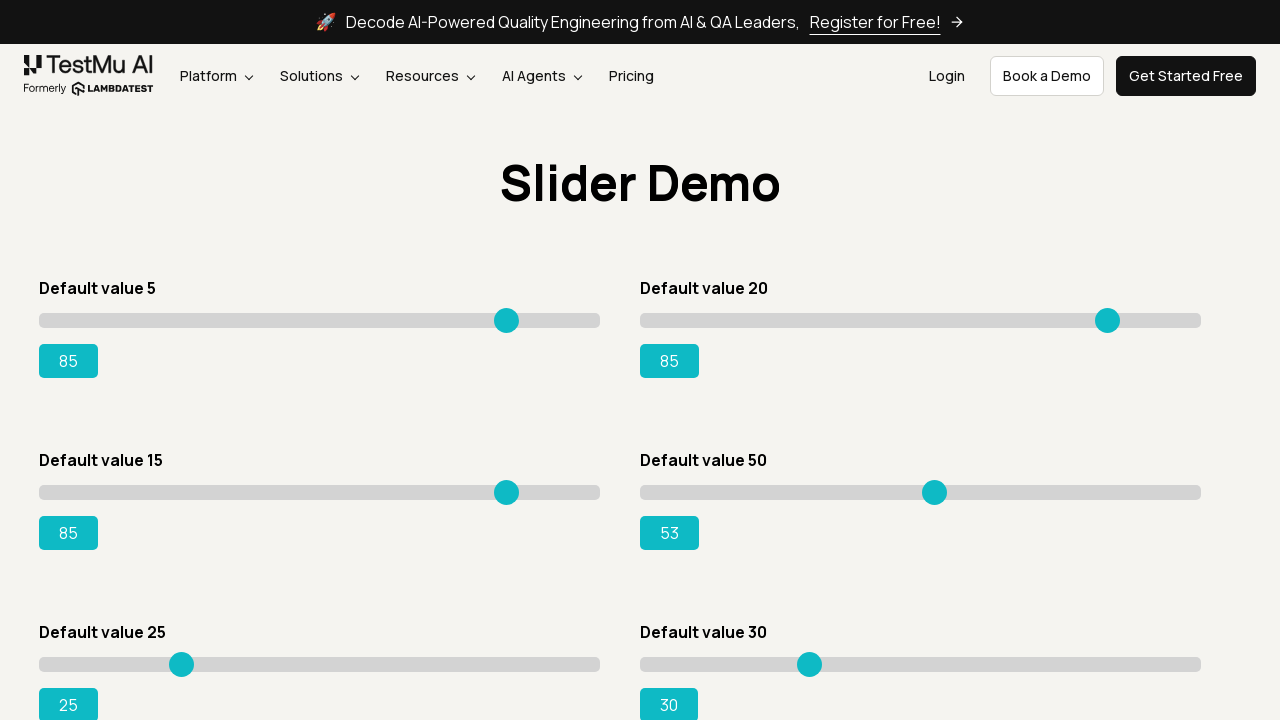

Retrieved updated value for slider 3: 53
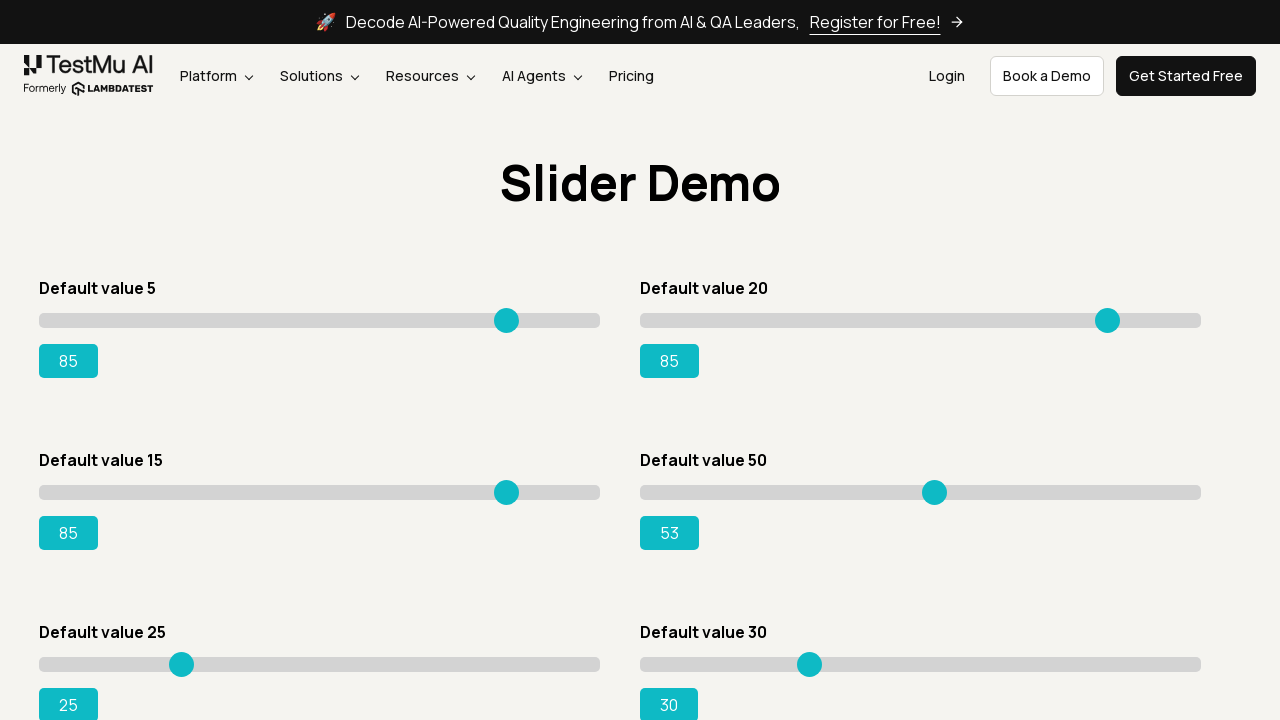

Pressed ArrowRight on slider 3 to increment value on input.sp__range >> nth=3
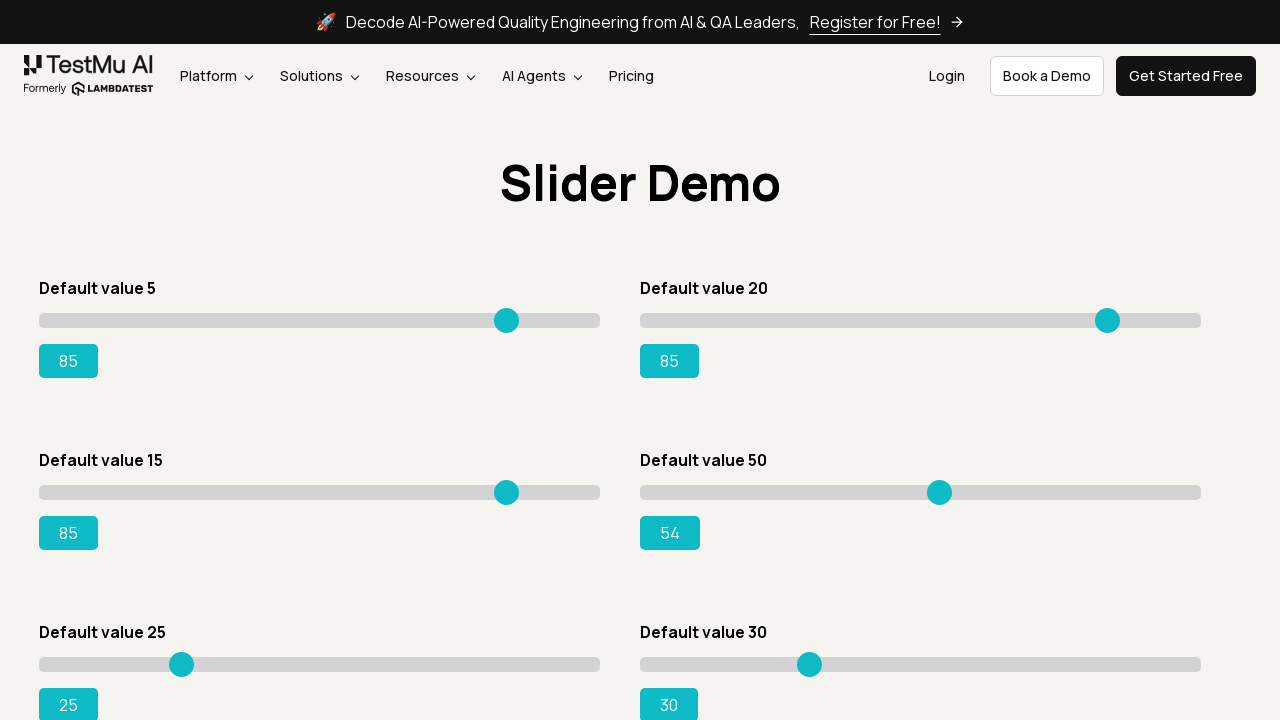

Retrieved updated value for slider 3: 54
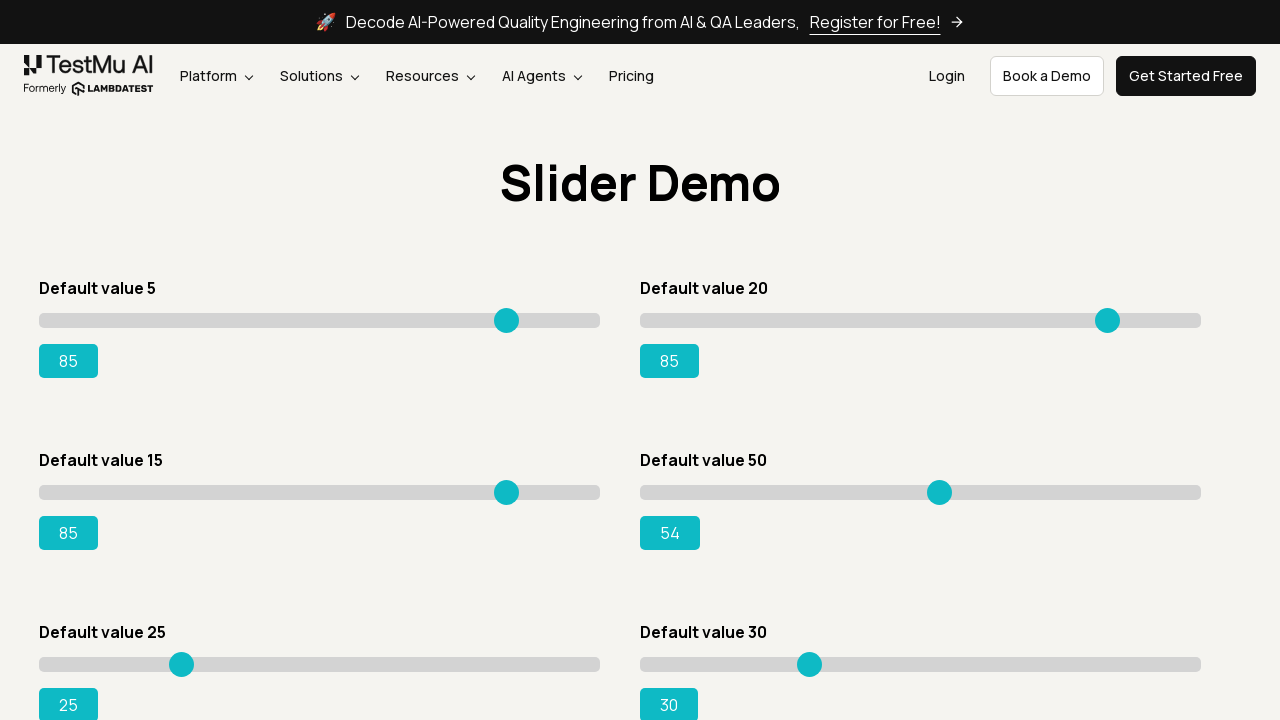

Pressed ArrowRight on slider 3 to increment value on input.sp__range >> nth=3
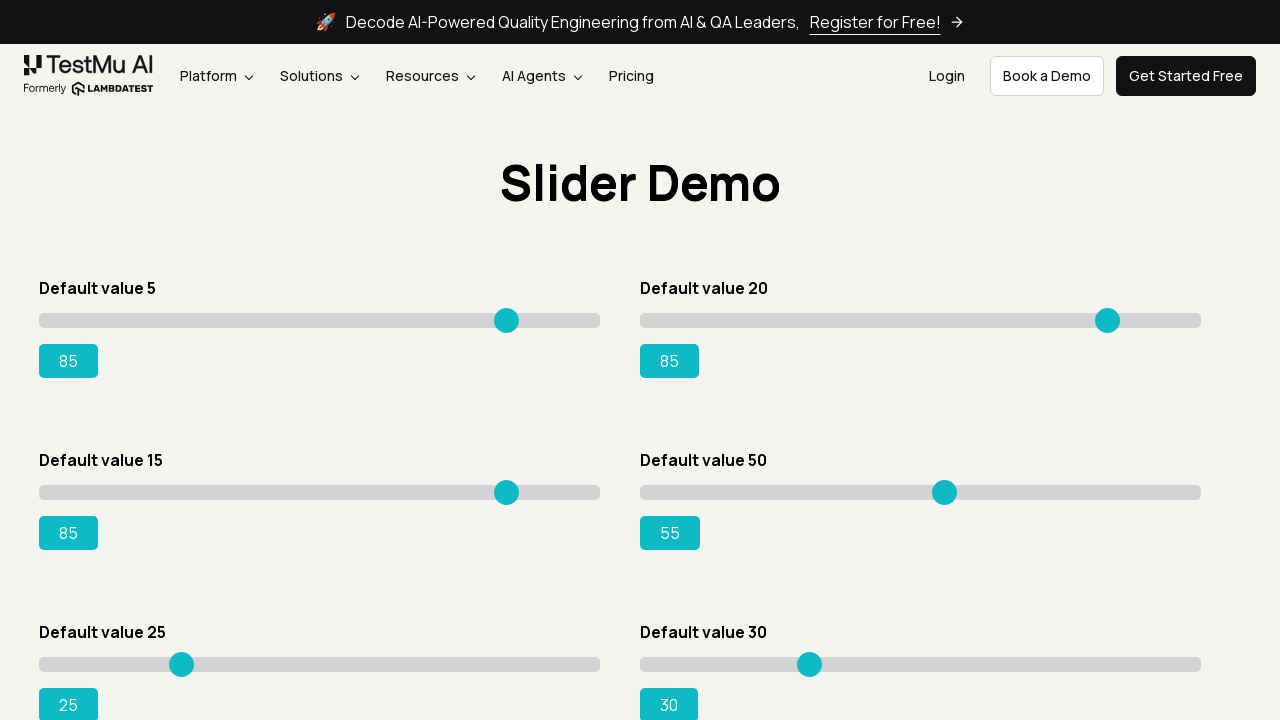

Retrieved updated value for slider 3: 55
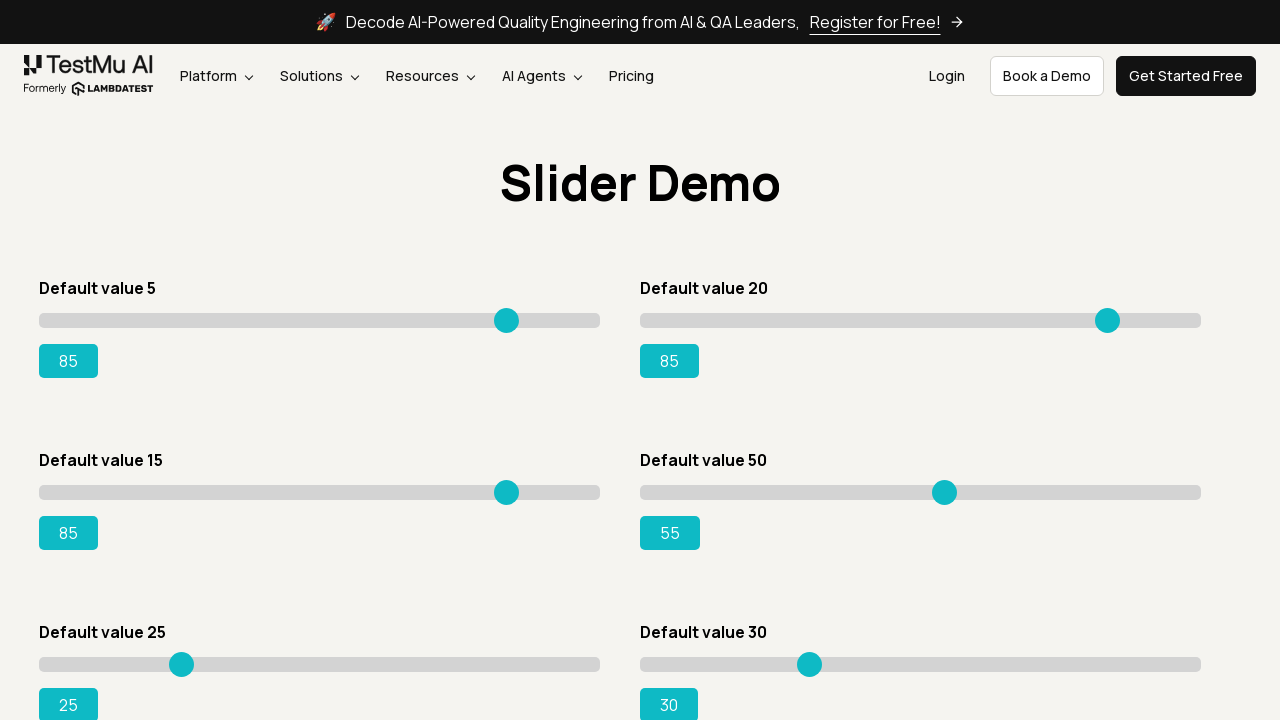

Pressed ArrowRight on slider 3 to increment value on input.sp__range >> nth=3
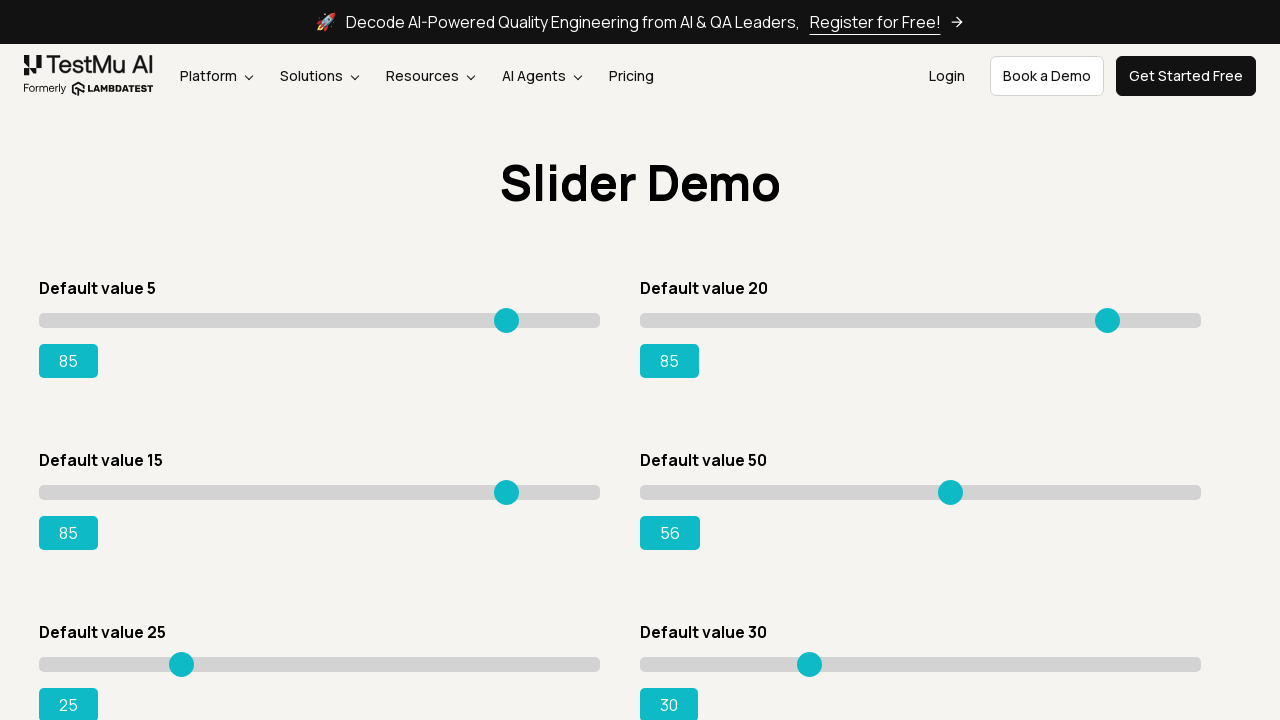

Retrieved updated value for slider 3: 56
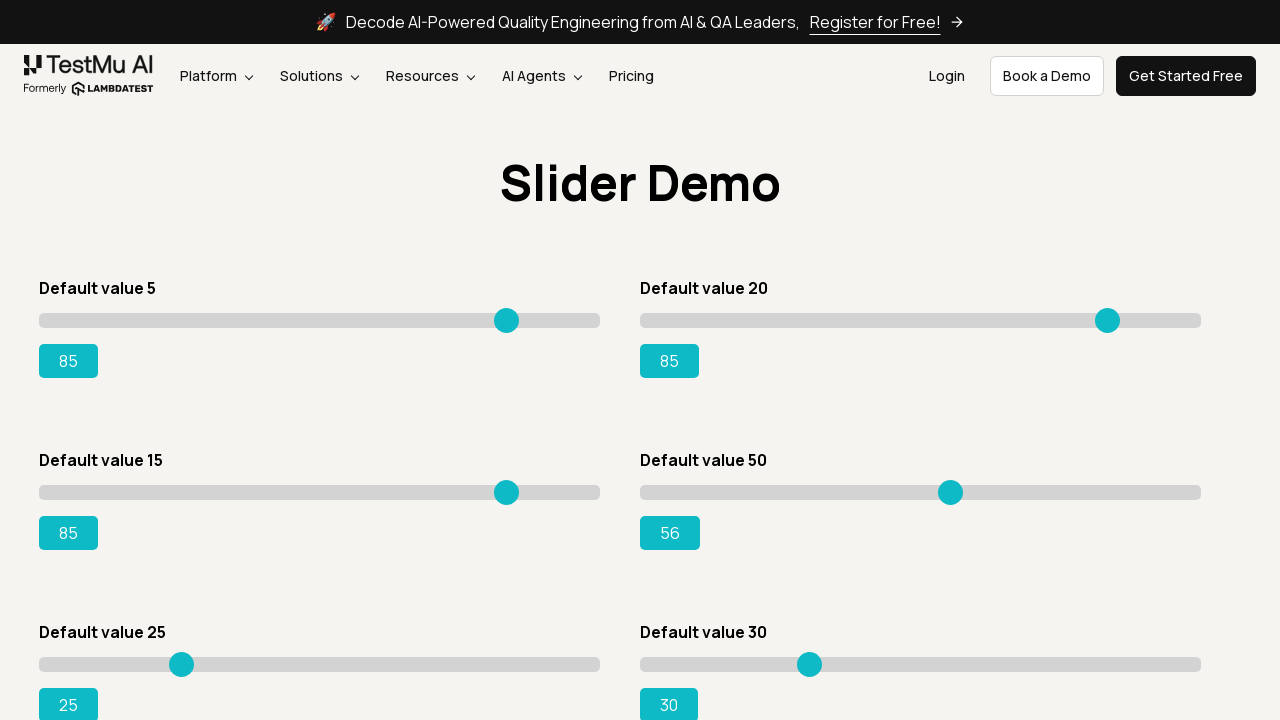

Pressed ArrowRight on slider 3 to increment value on input.sp__range >> nth=3
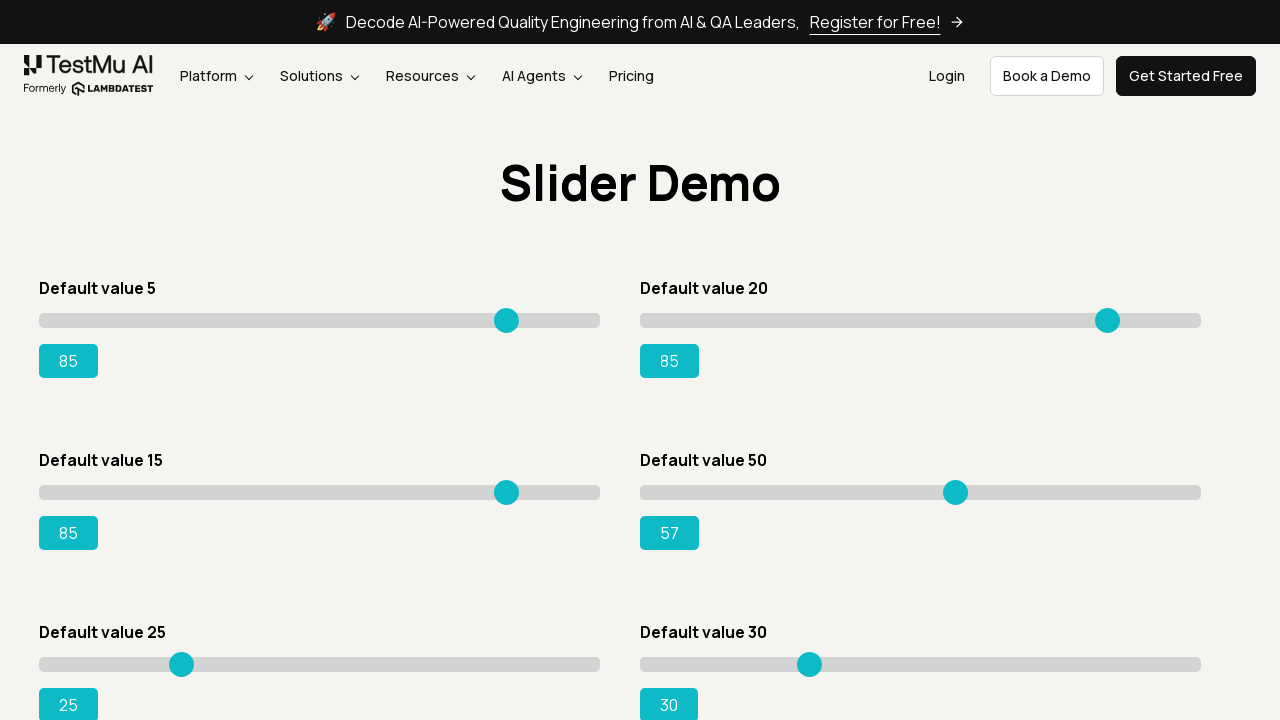

Retrieved updated value for slider 3: 57
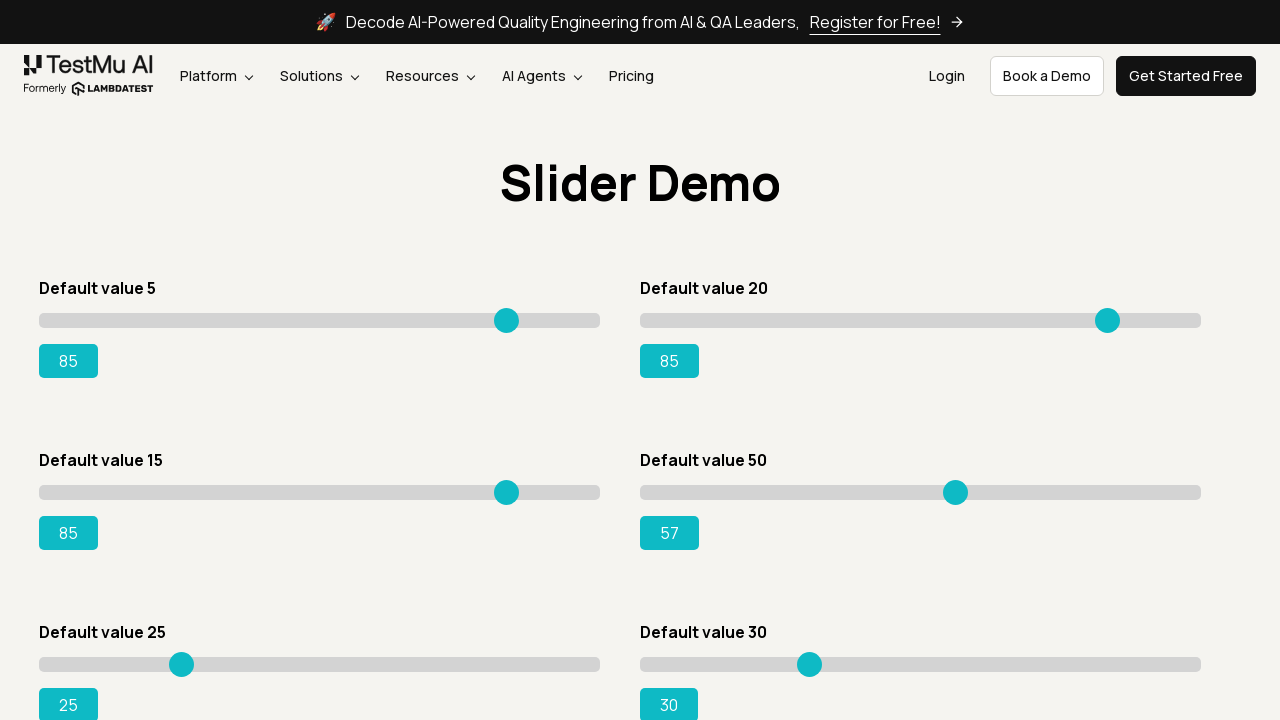

Pressed ArrowRight on slider 3 to increment value on input.sp__range >> nth=3
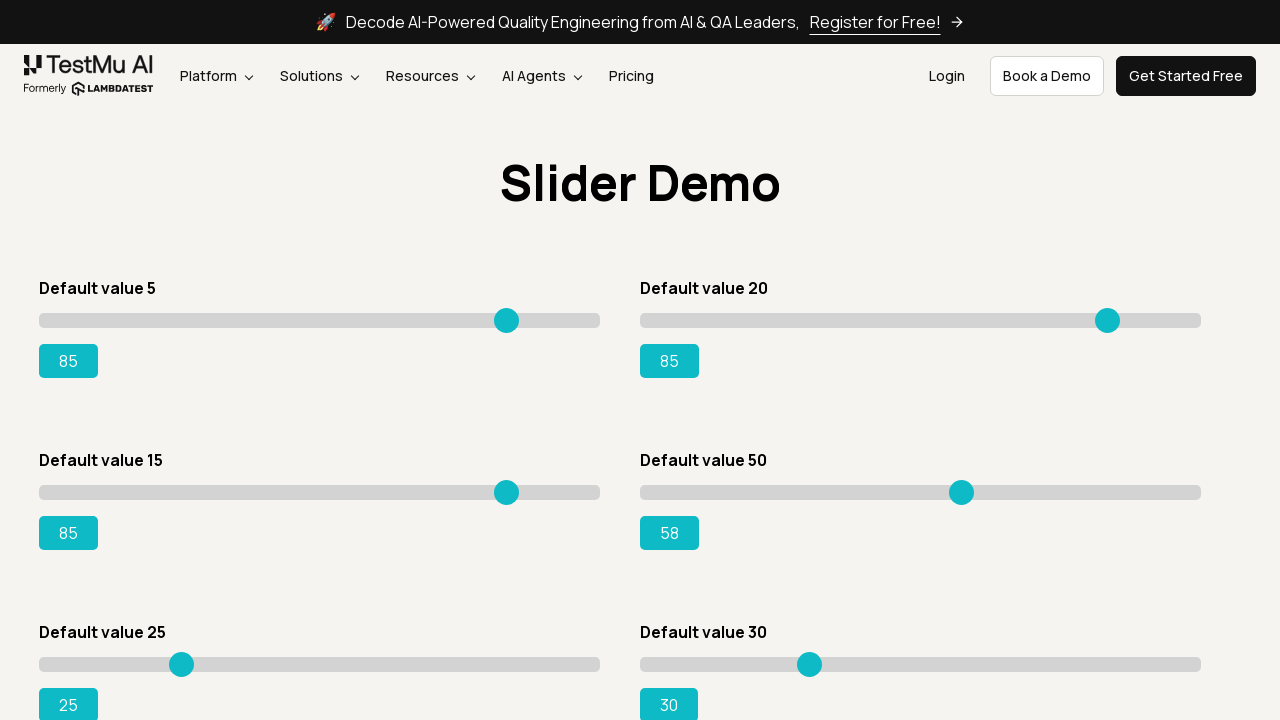

Retrieved updated value for slider 3: 58
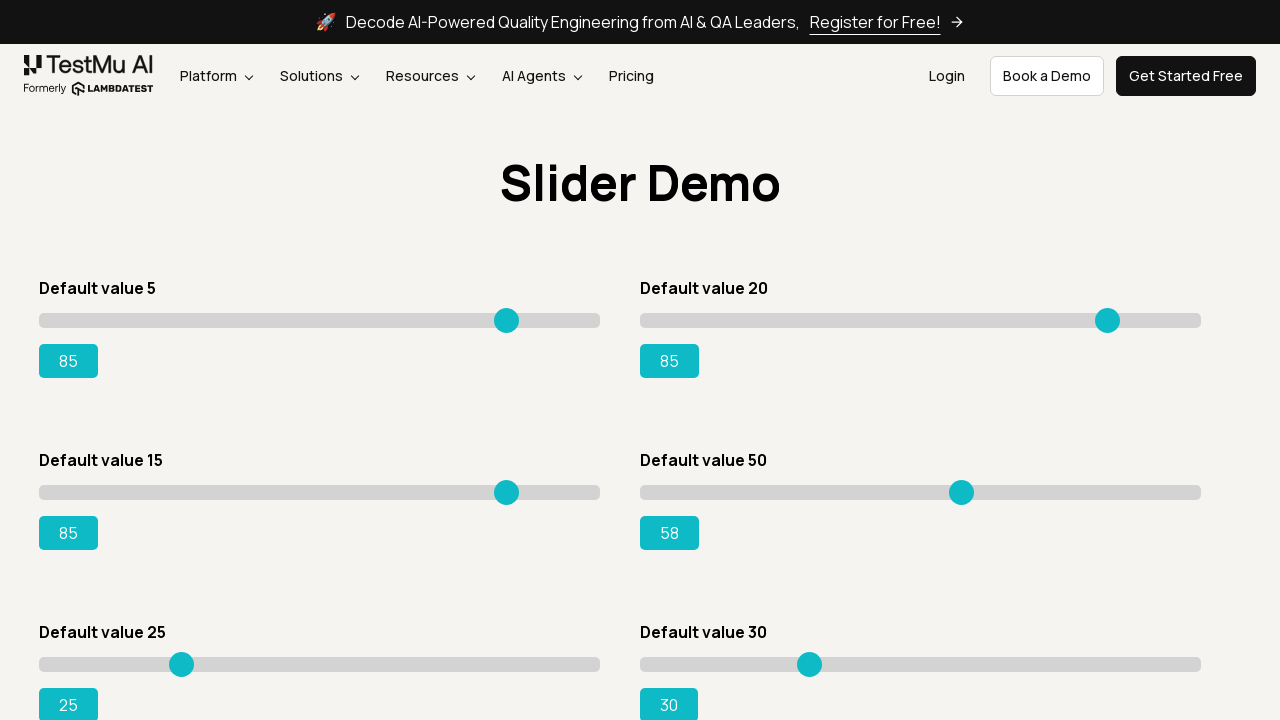

Pressed ArrowRight on slider 3 to increment value on input.sp__range >> nth=3
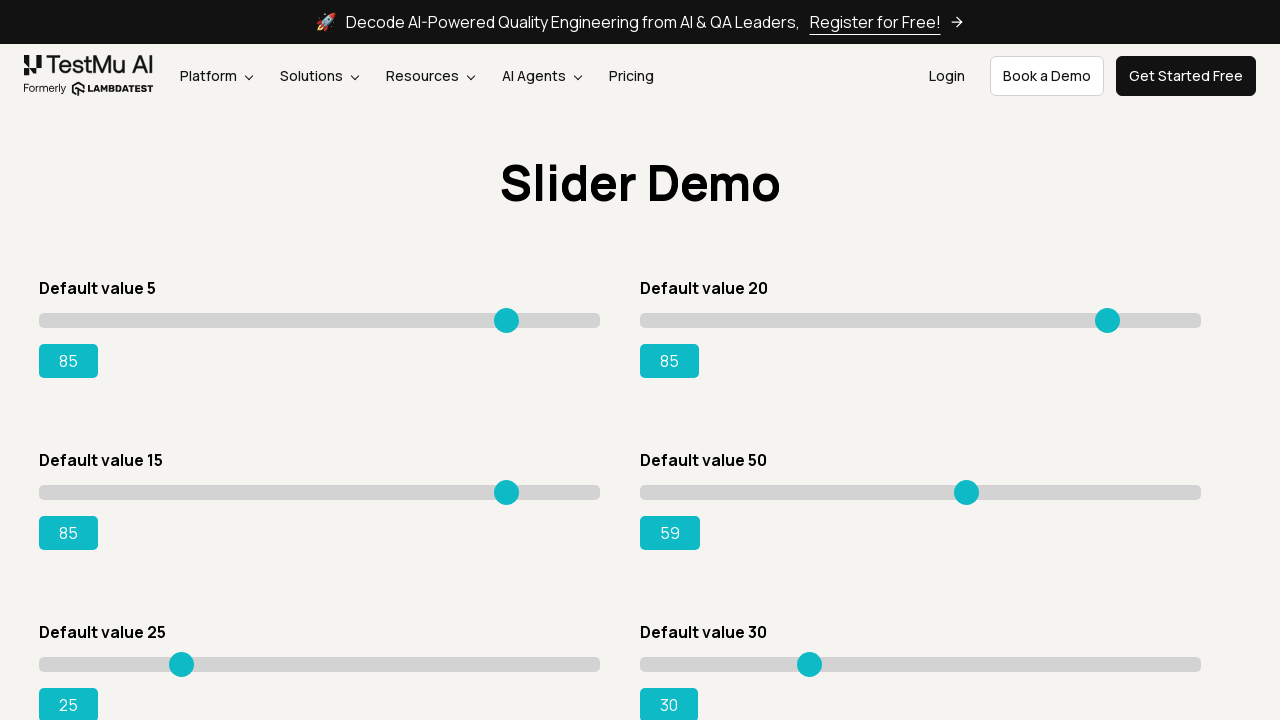

Retrieved updated value for slider 3: 59
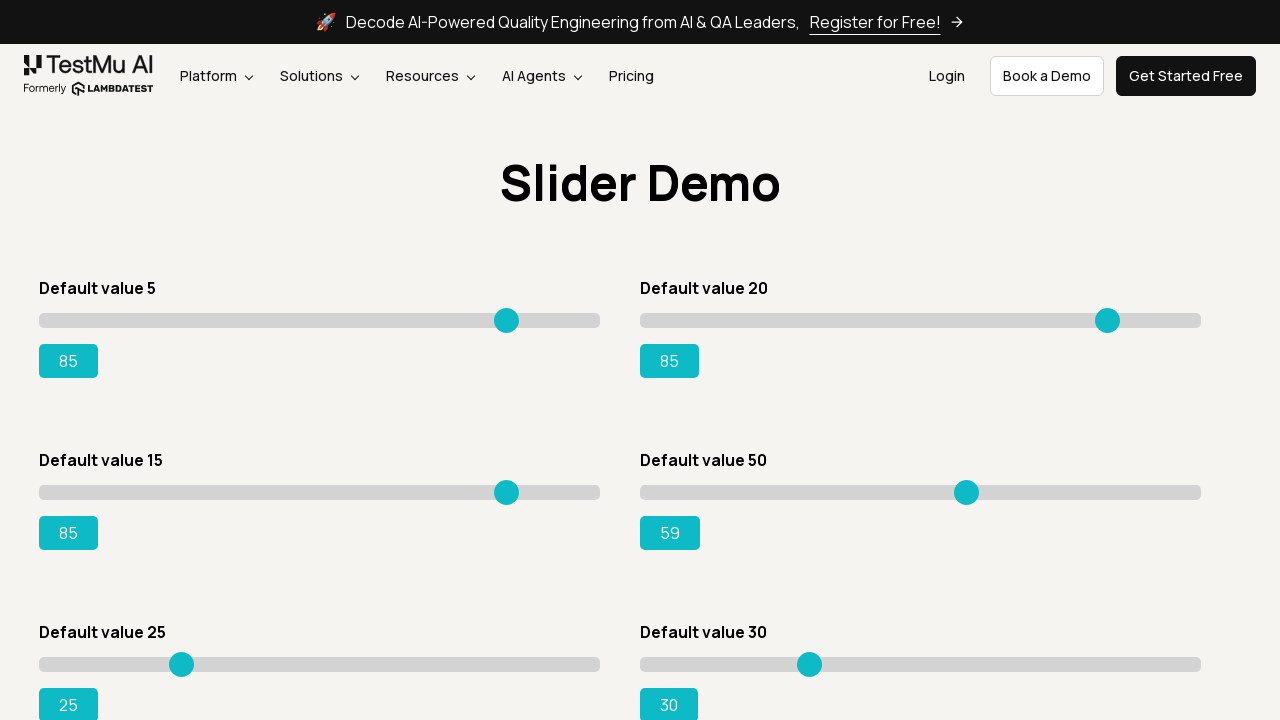

Pressed ArrowRight on slider 3 to increment value on input.sp__range >> nth=3
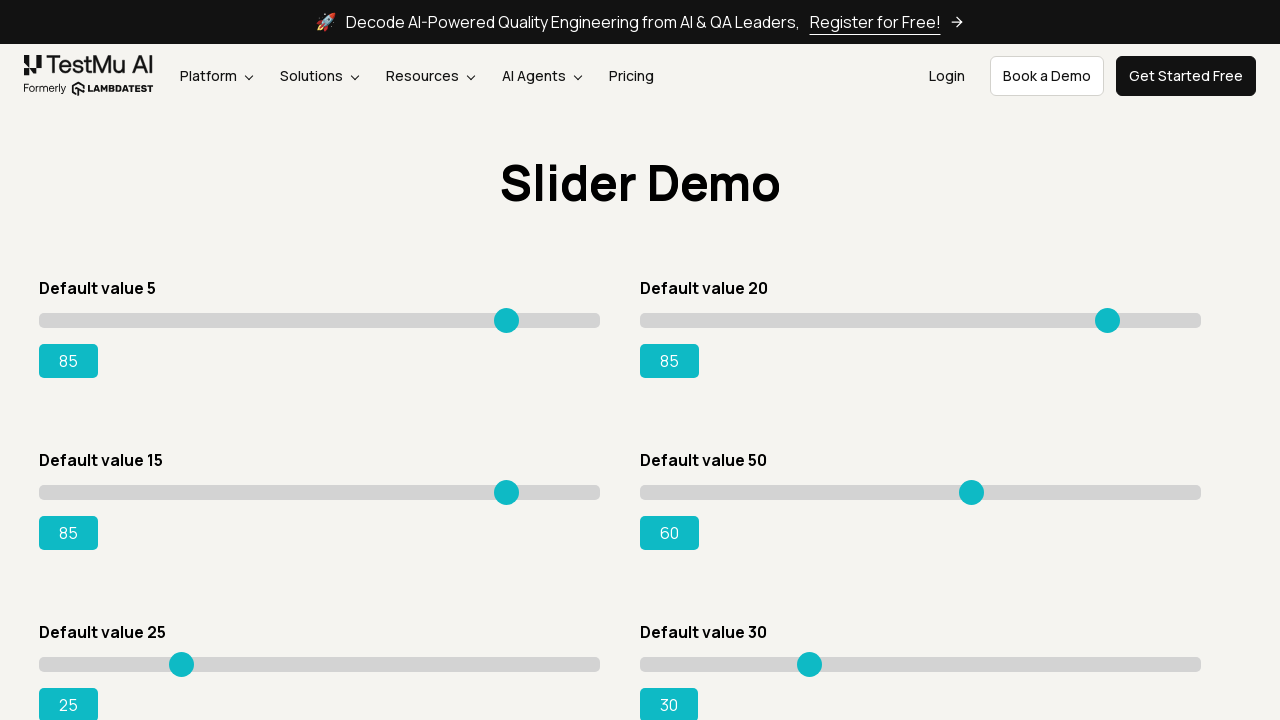

Retrieved updated value for slider 3: 60
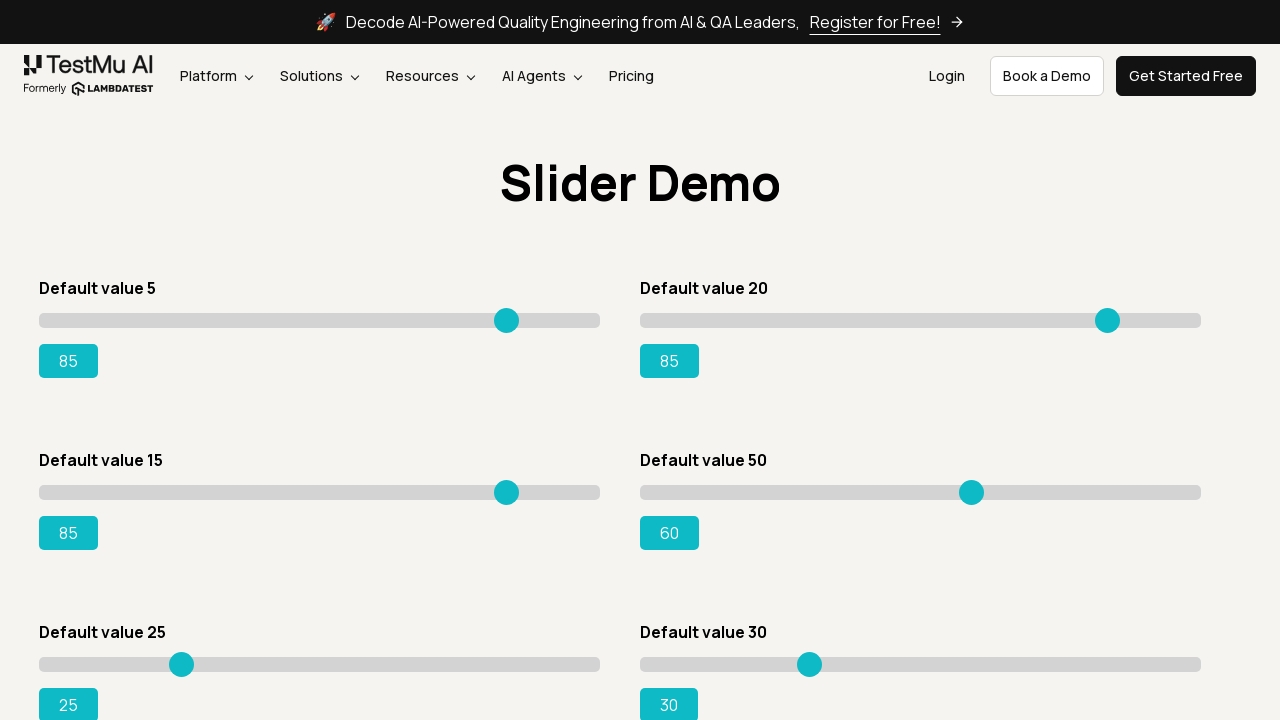

Pressed ArrowRight on slider 3 to increment value on input.sp__range >> nth=3
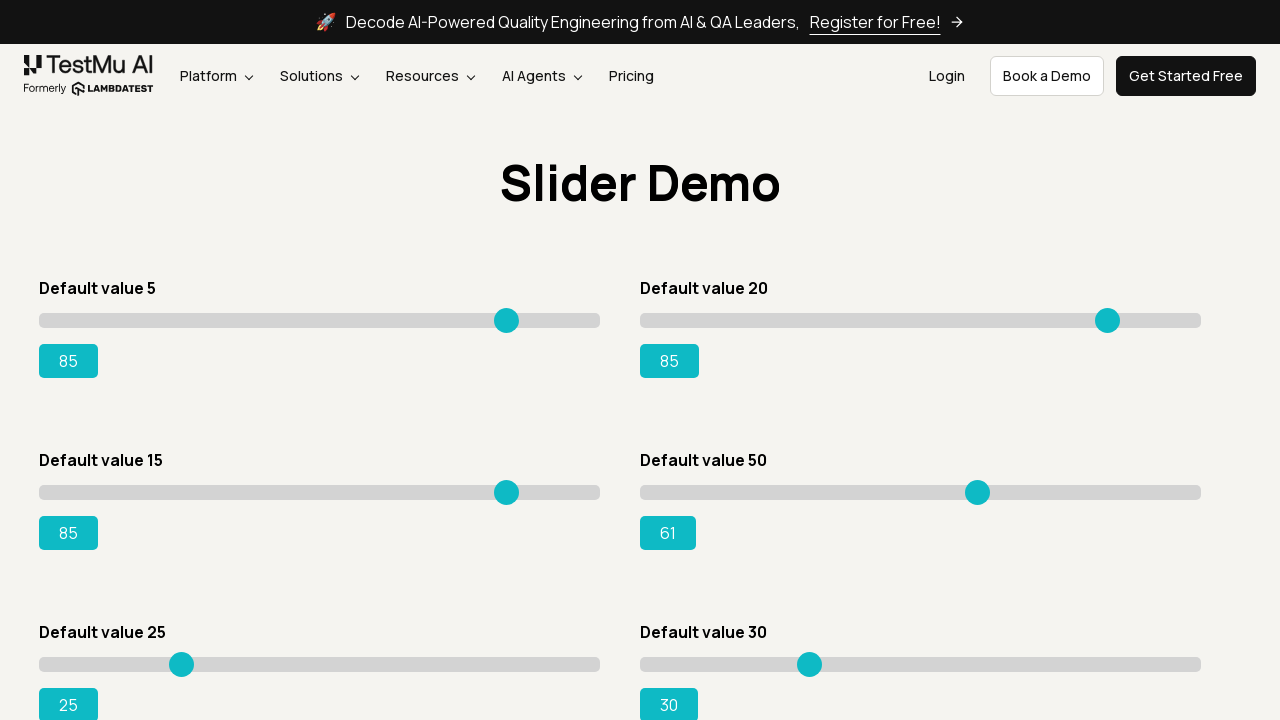

Retrieved updated value for slider 3: 61
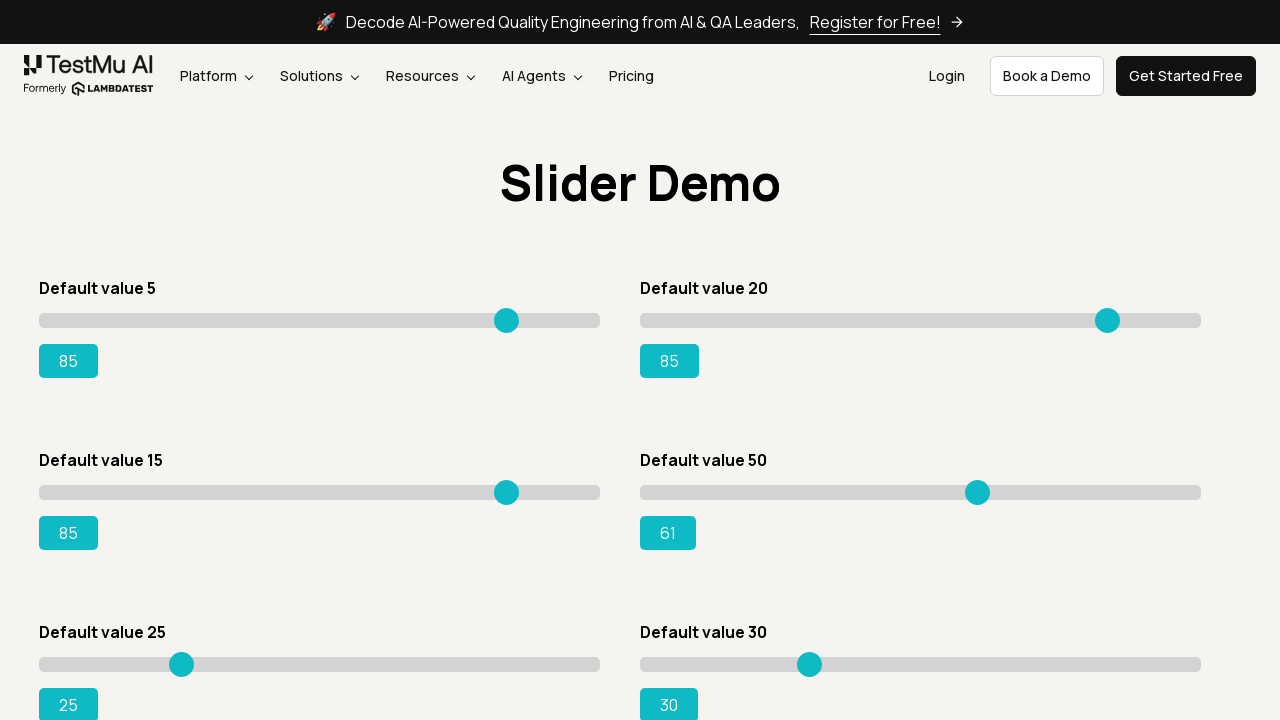

Pressed ArrowRight on slider 3 to increment value on input.sp__range >> nth=3
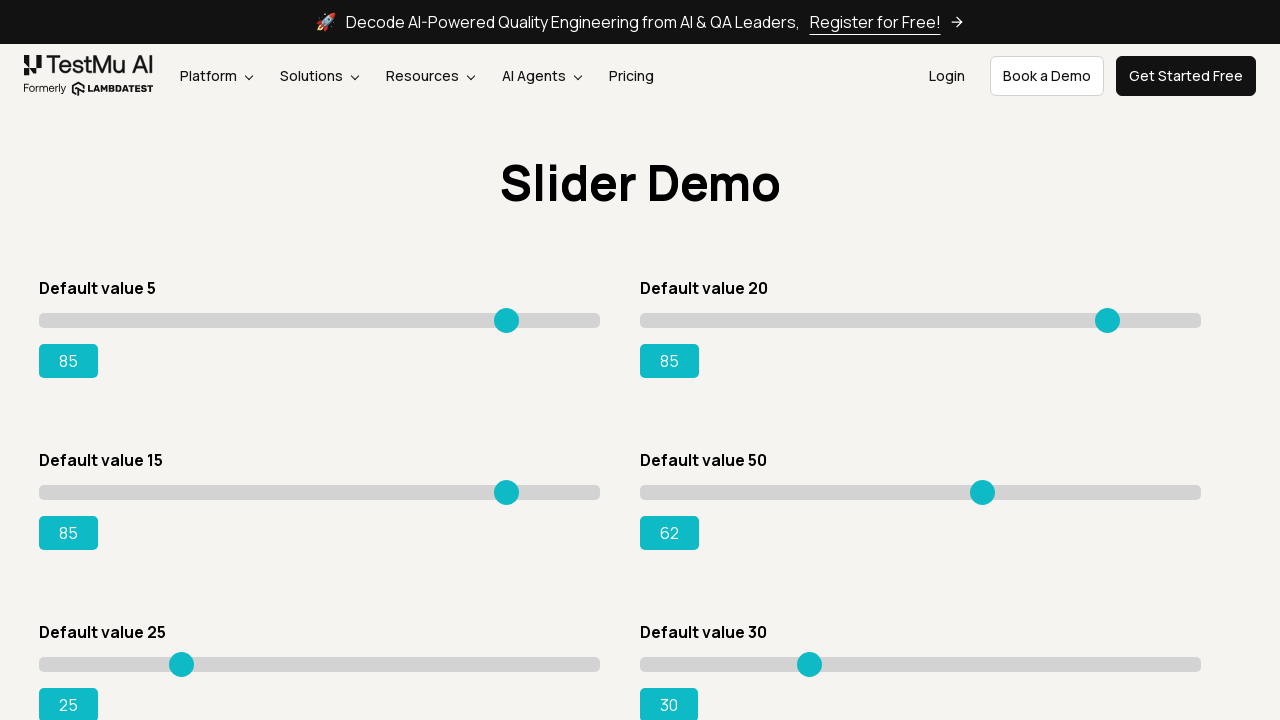

Retrieved updated value for slider 3: 62
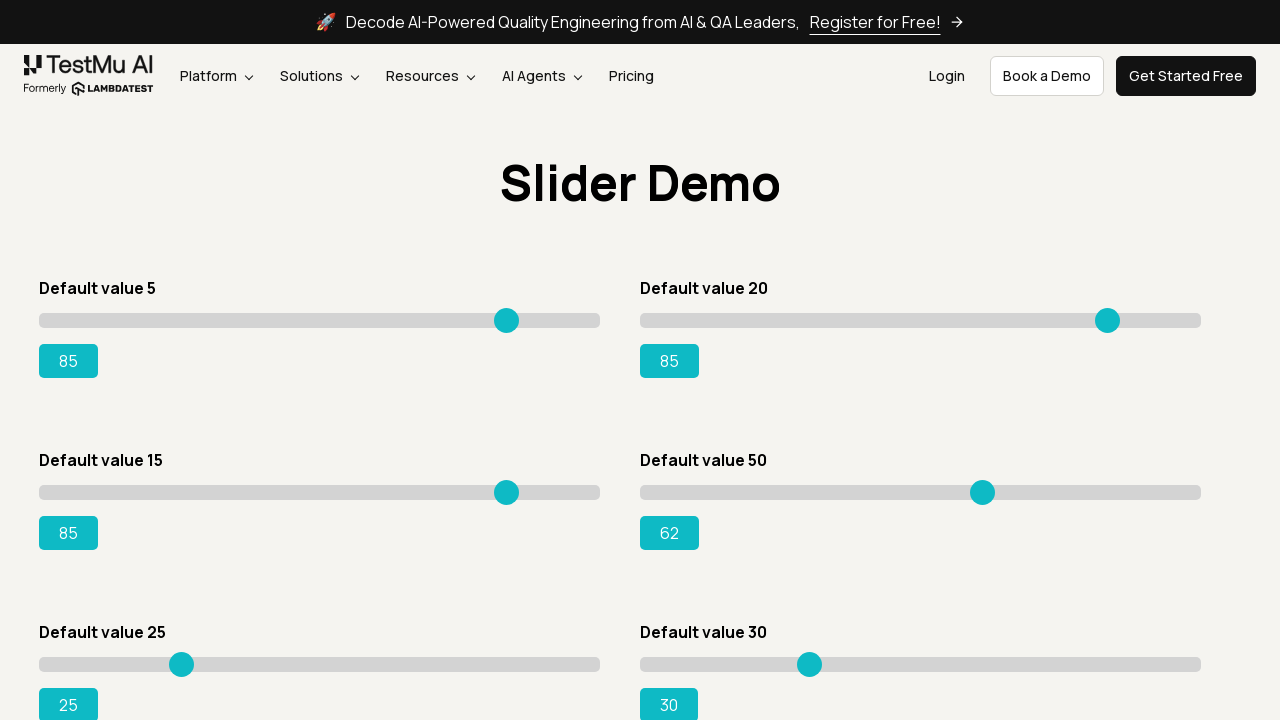

Pressed ArrowRight on slider 3 to increment value on input.sp__range >> nth=3
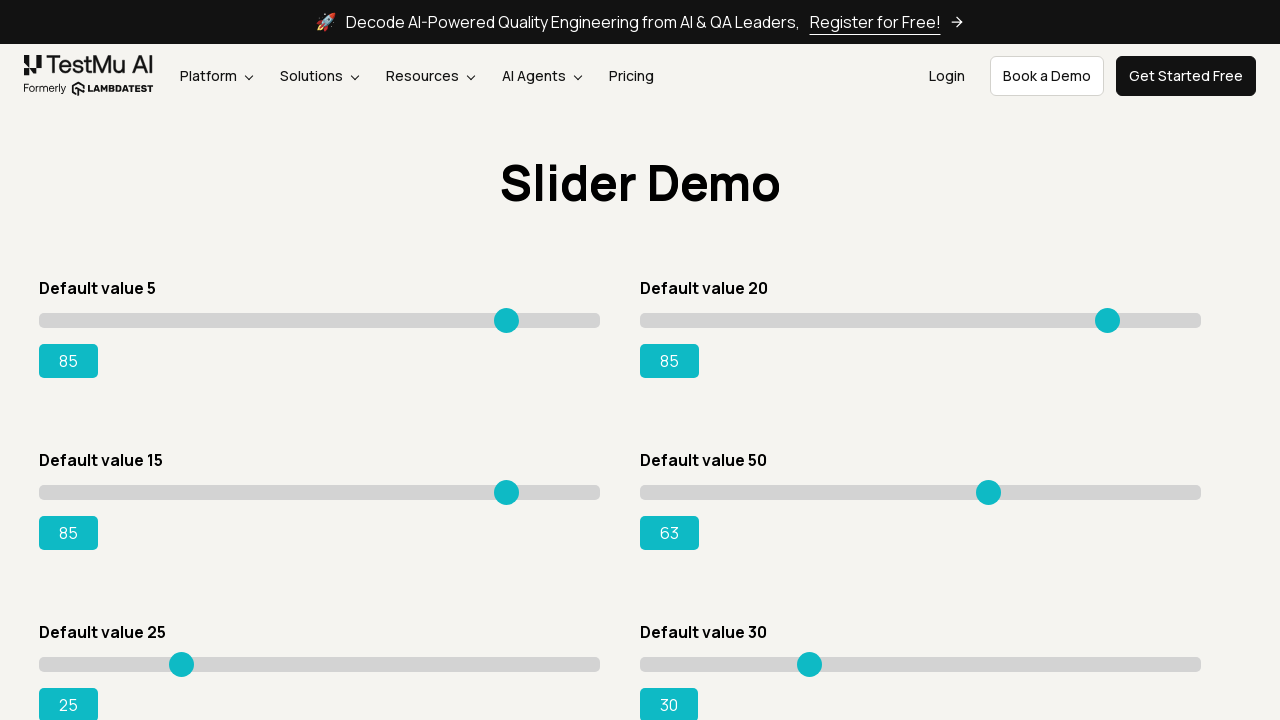

Retrieved updated value for slider 3: 63
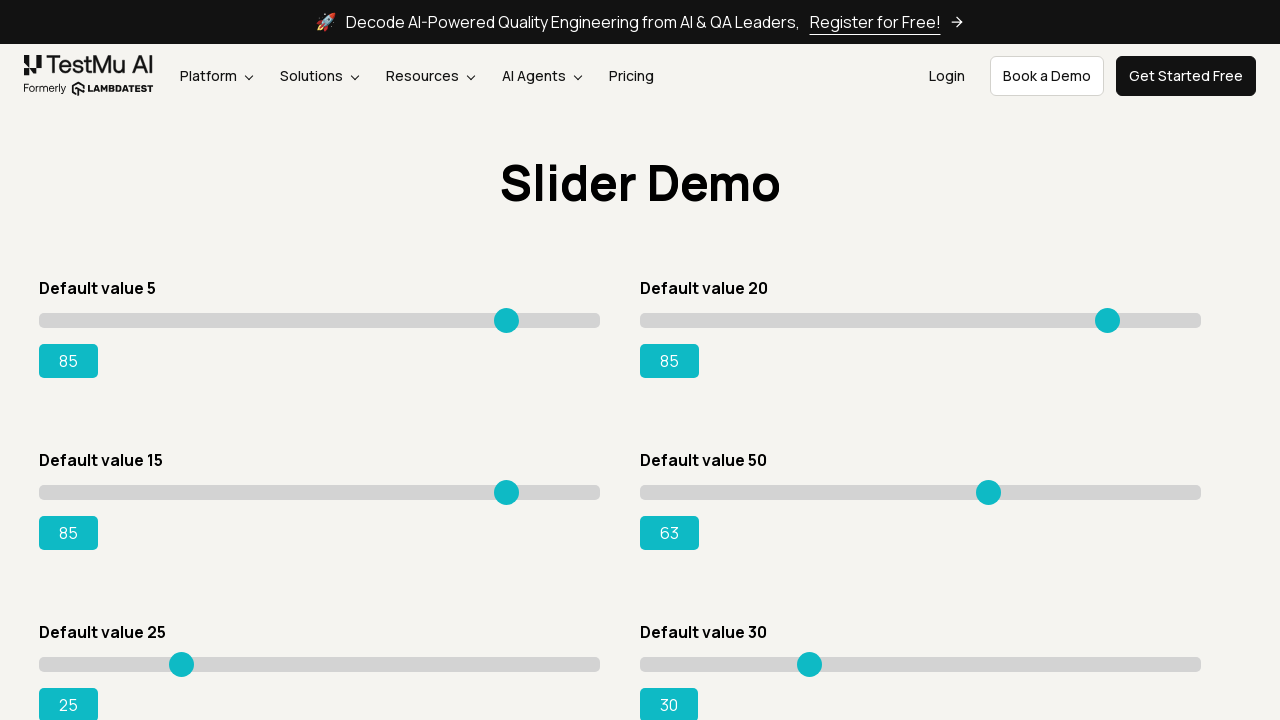

Pressed ArrowRight on slider 3 to increment value on input.sp__range >> nth=3
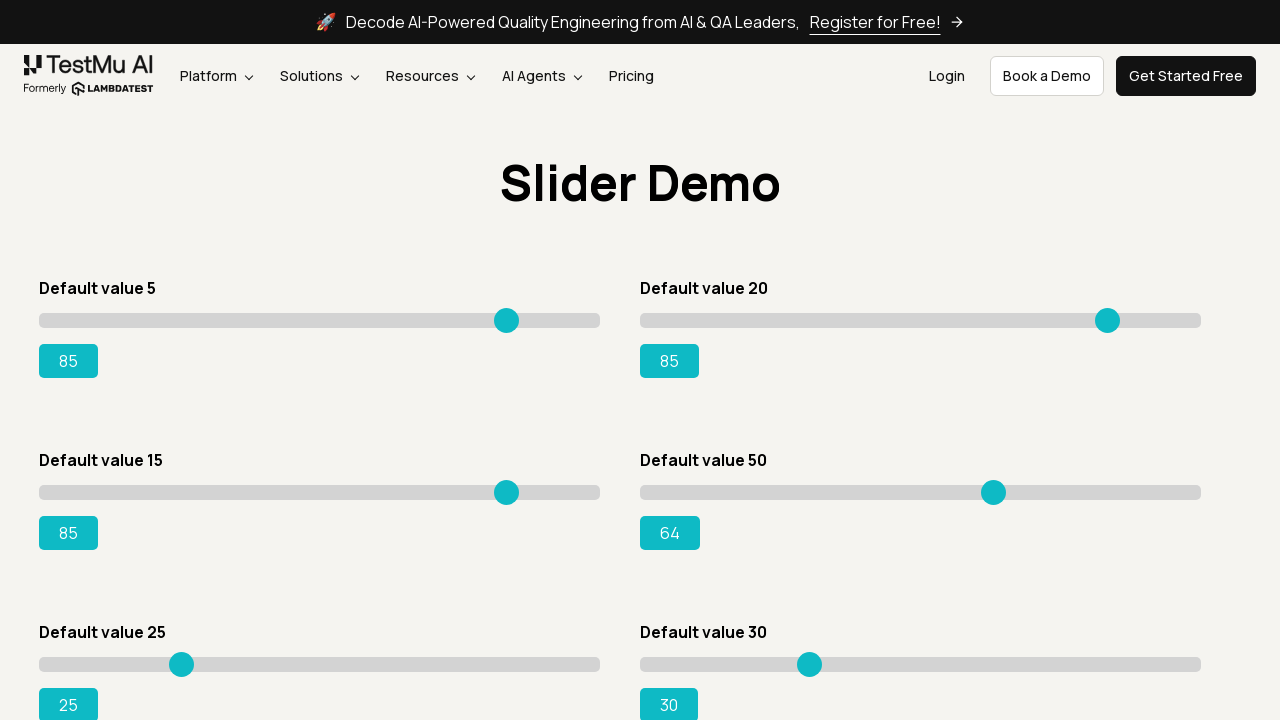

Retrieved updated value for slider 3: 64
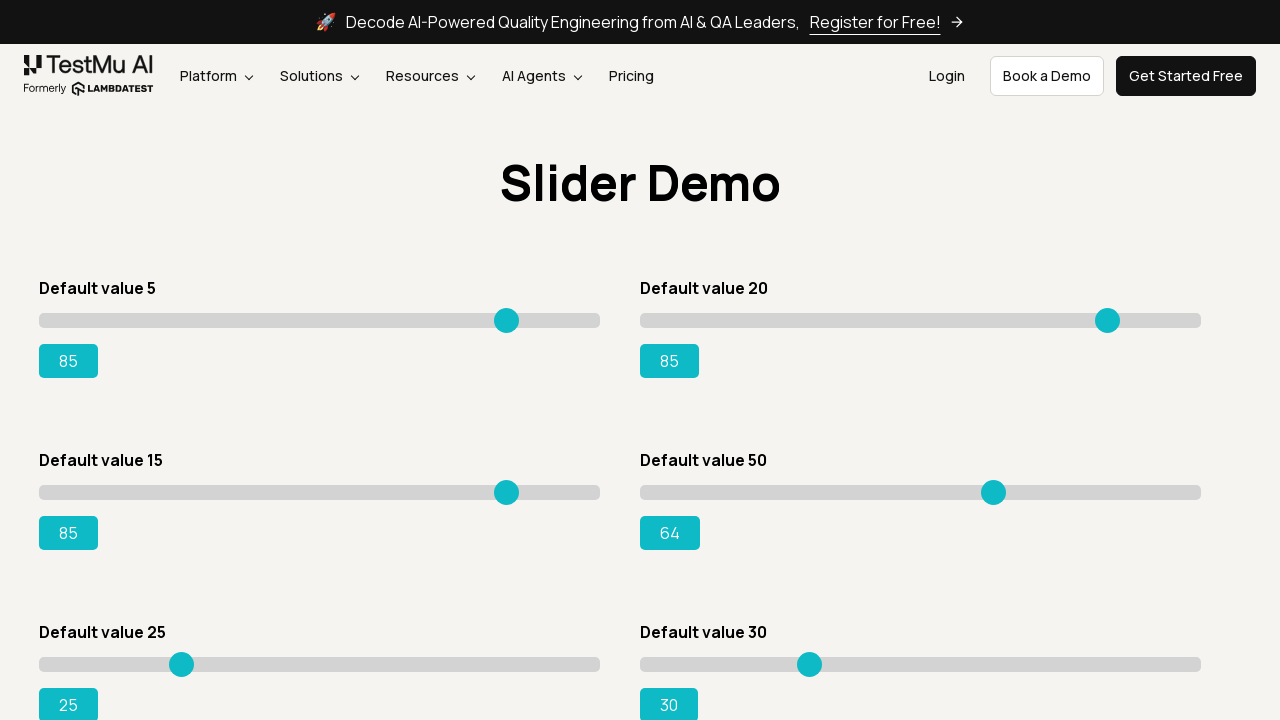

Pressed ArrowRight on slider 3 to increment value on input.sp__range >> nth=3
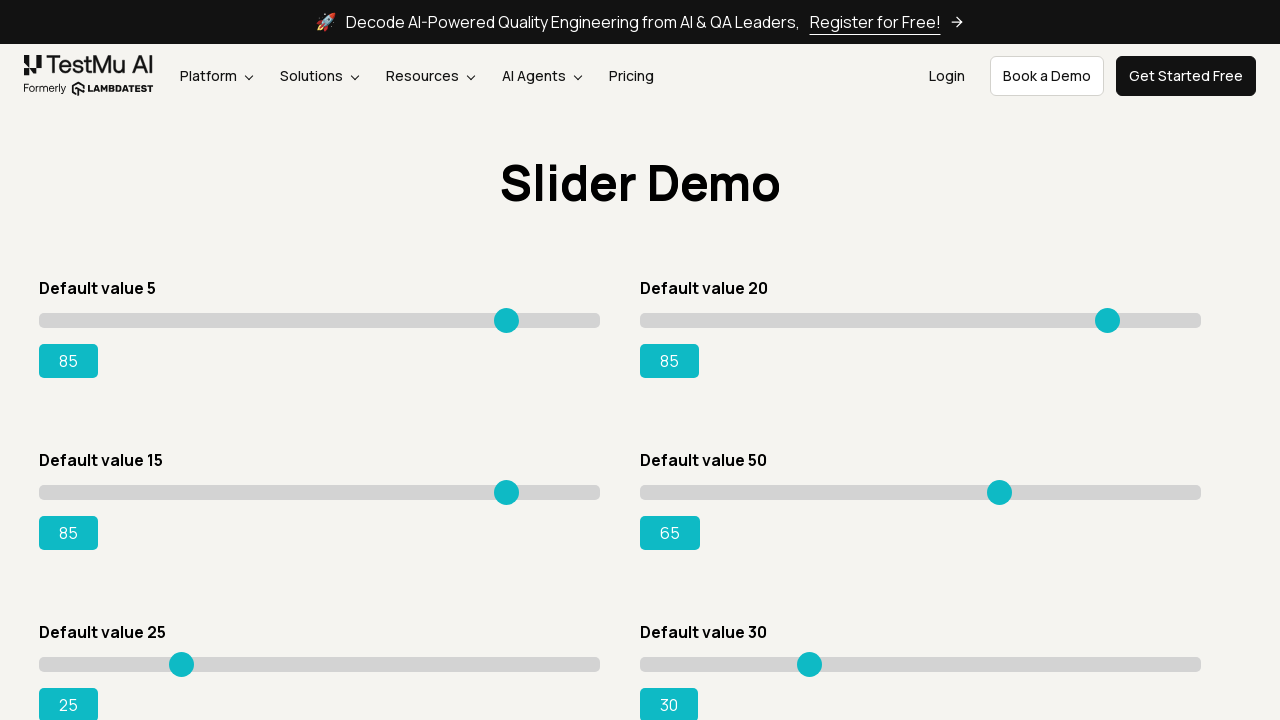

Retrieved updated value for slider 3: 65
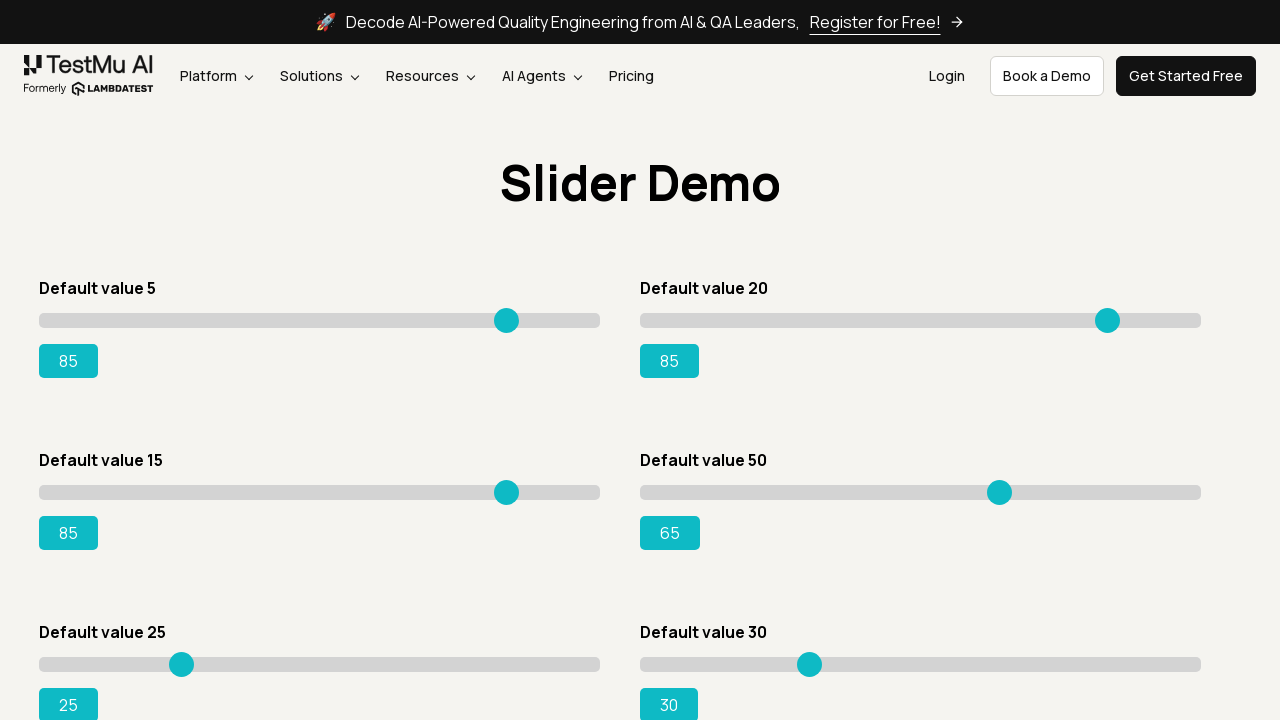

Pressed ArrowRight on slider 3 to increment value on input.sp__range >> nth=3
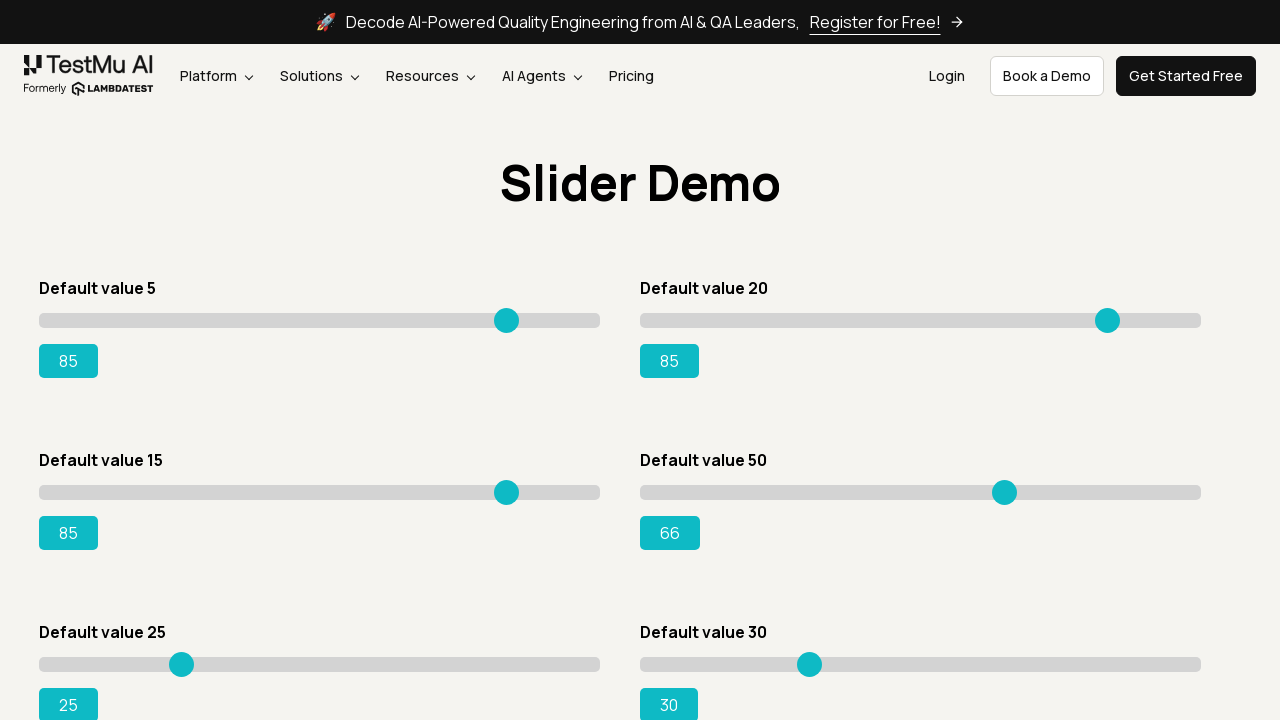

Retrieved updated value for slider 3: 66
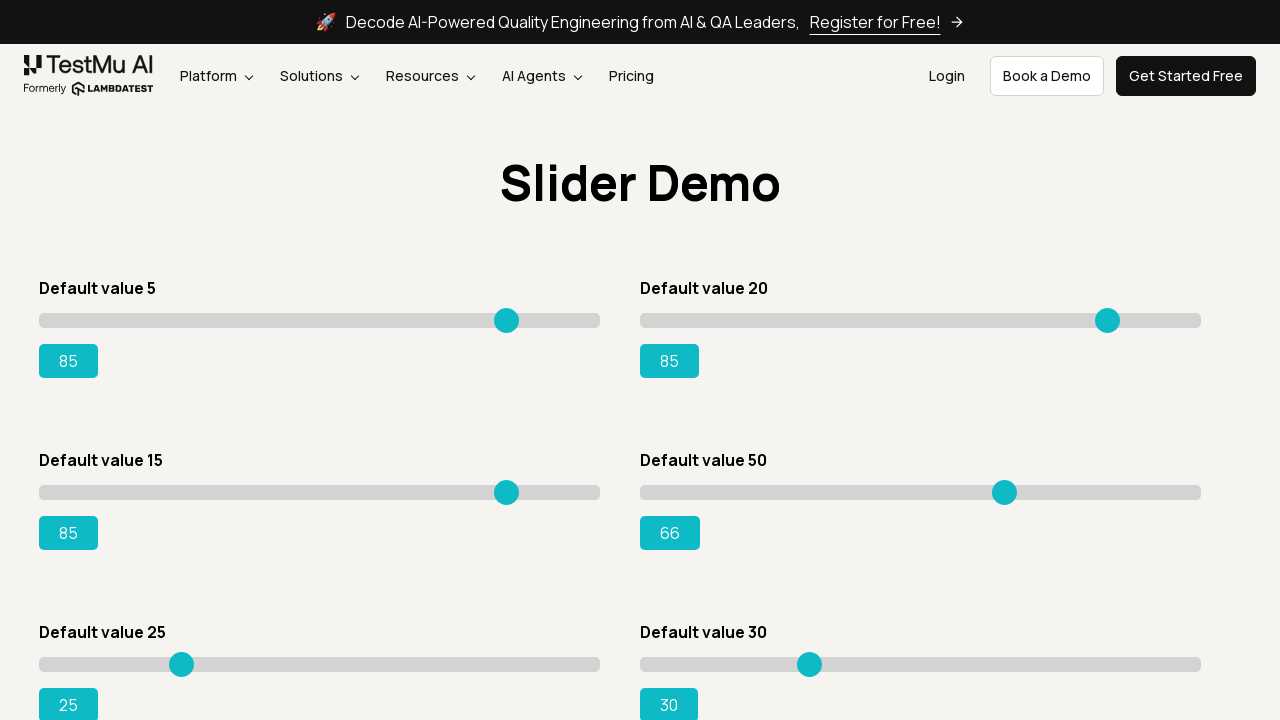

Pressed ArrowRight on slider 3 to increment value on input.sp__range >> nth=3
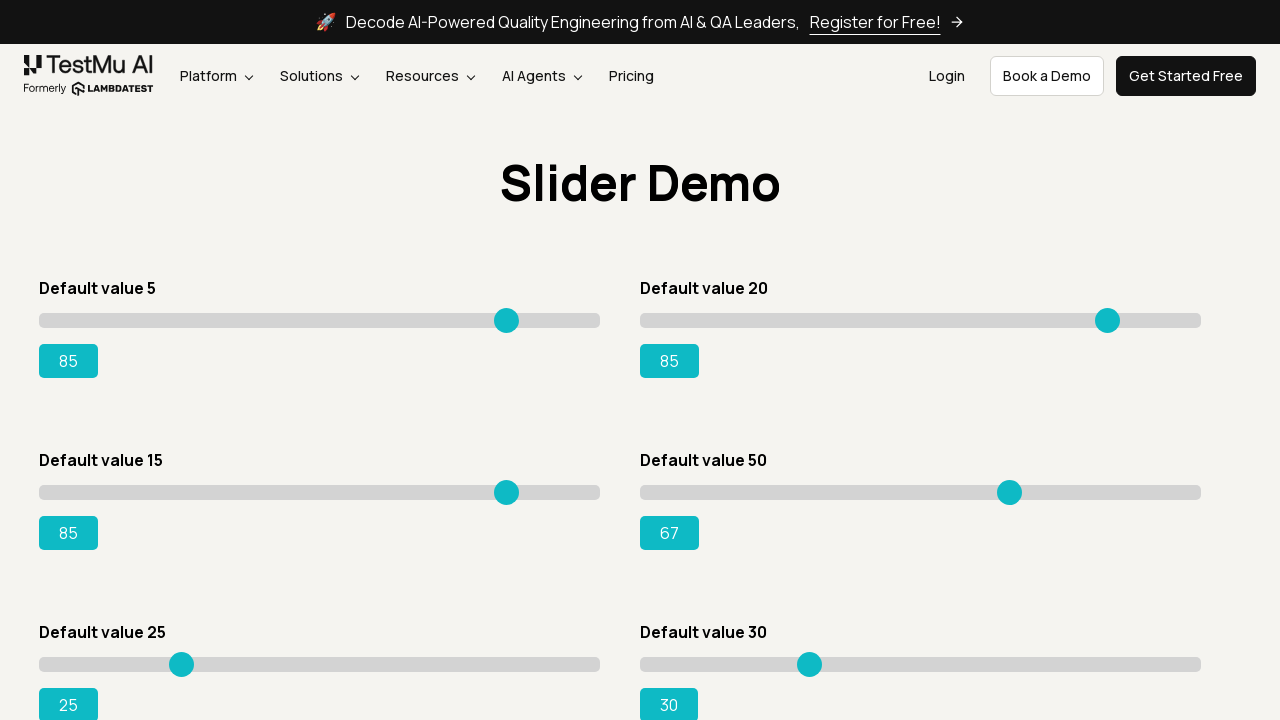

Retrieved updated value for slider 3: 67
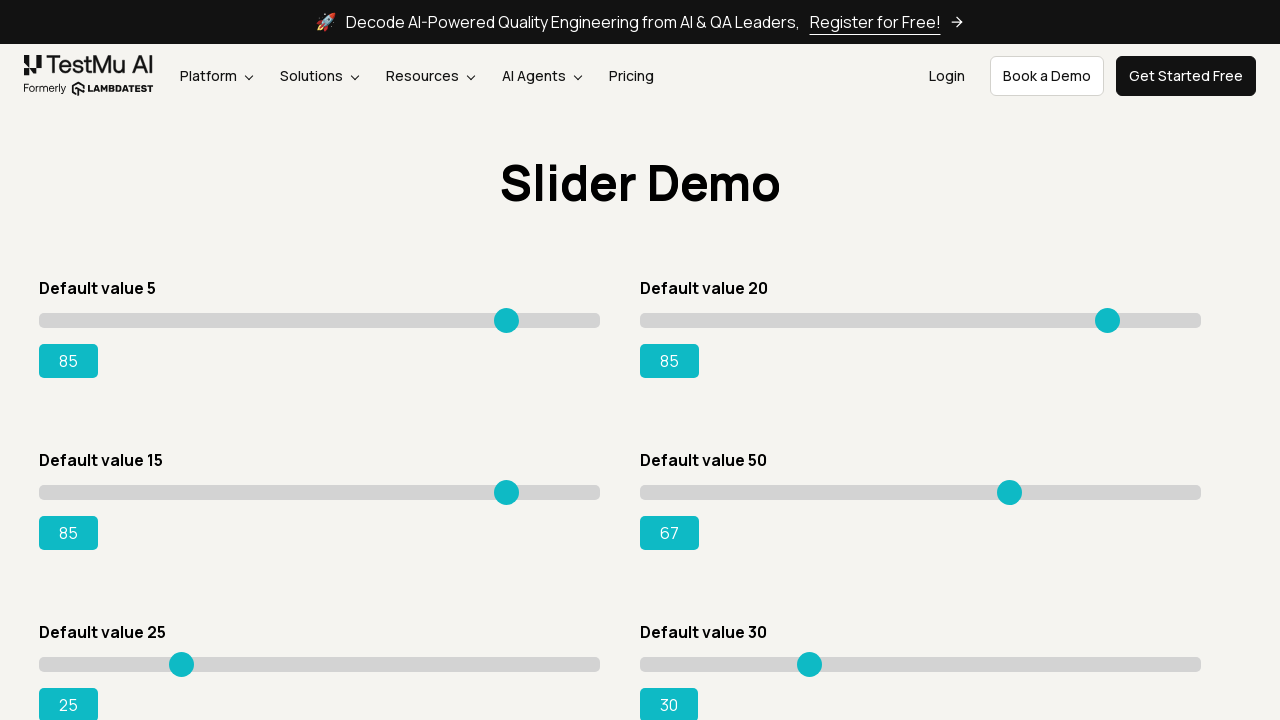

Pressed ArrowRight on slider 3 to increment value on input.sp__range >> nth=3
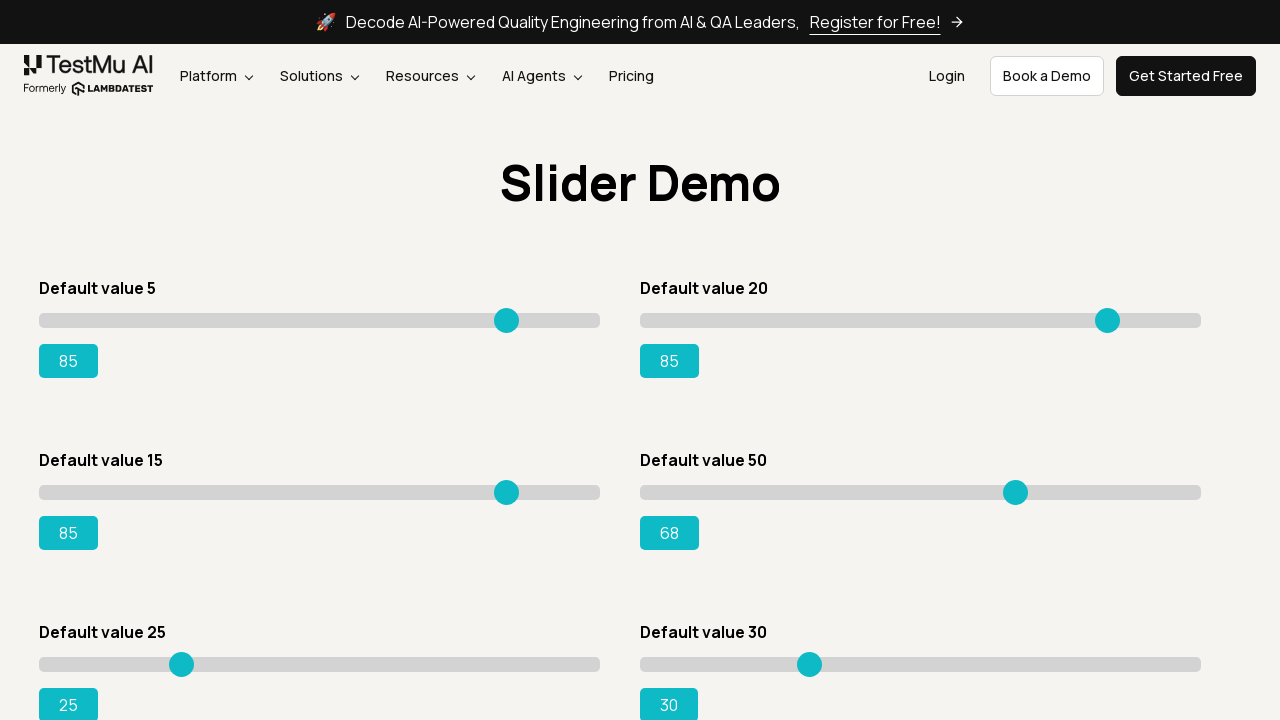

Retrieved updated value for slider 3: 68
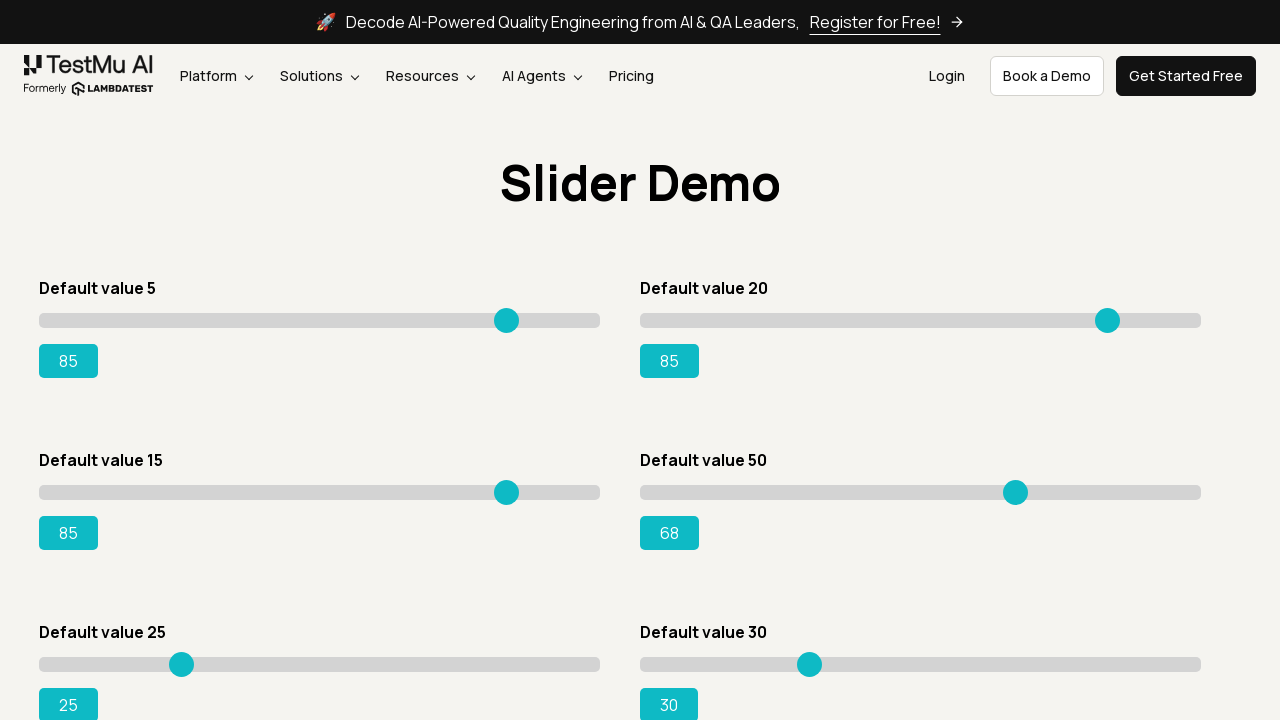

Pressed ArrowRight on slider 3 to increment value on input.sp__range >> nth=3
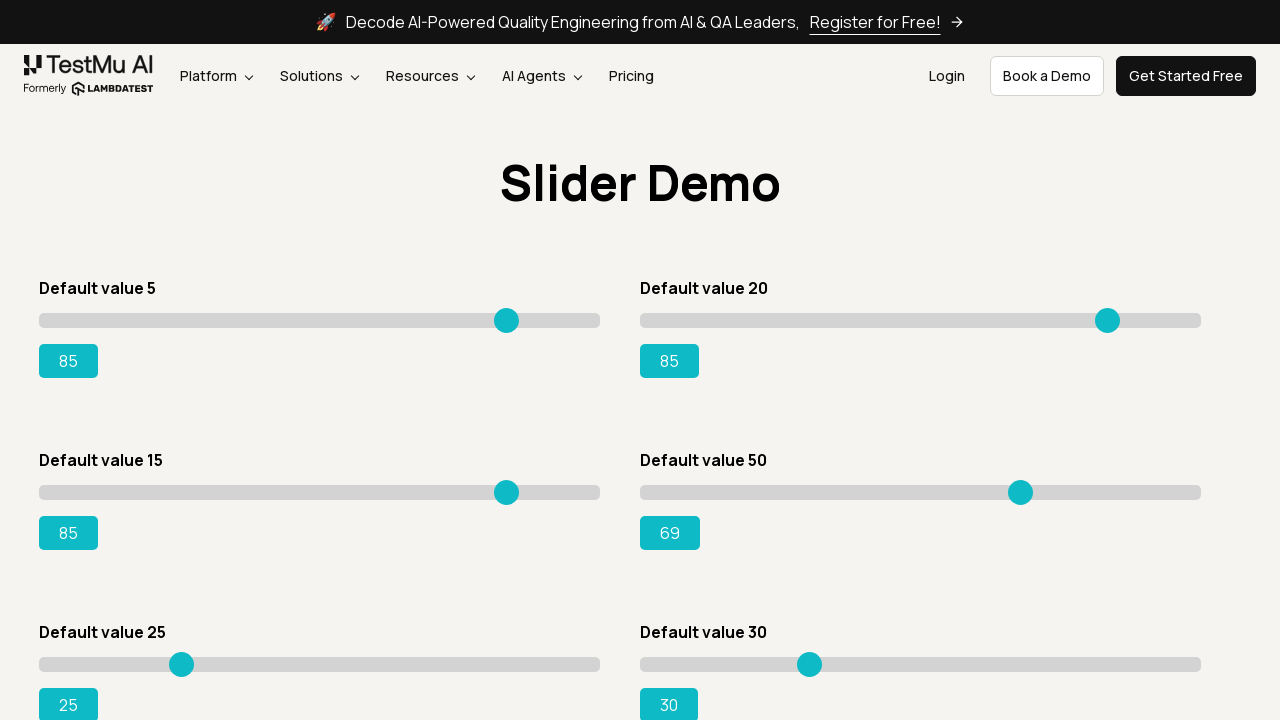

Retrieved updated value for slider 3: 69
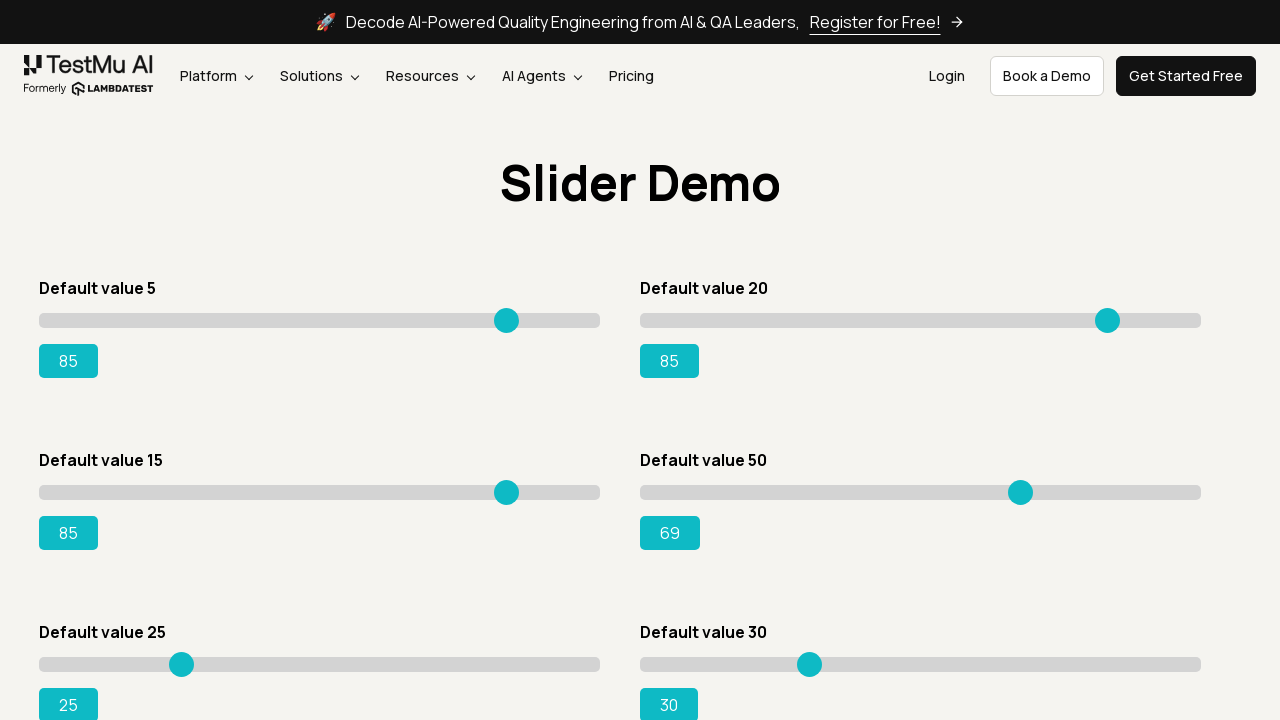

Pressed ArrowRight on slider 3 to increment value on input.sp__range >> nth=3
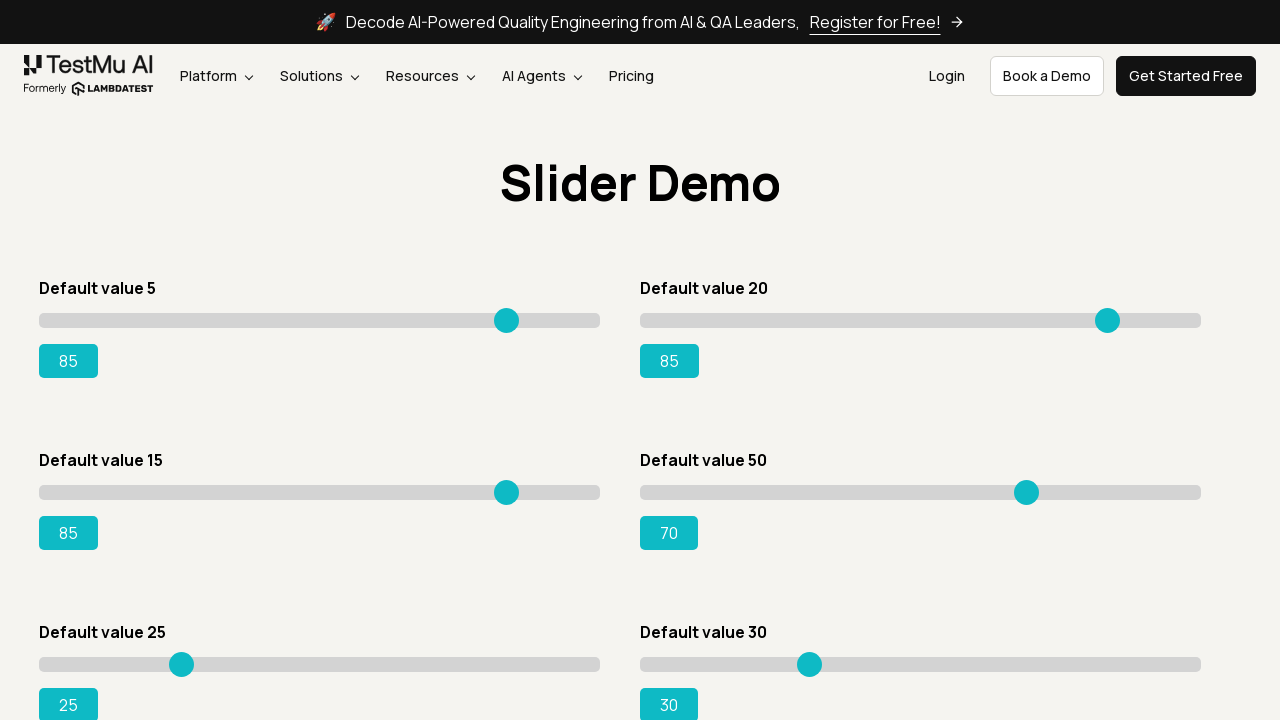

Retrieved updated value for slider 3: 70
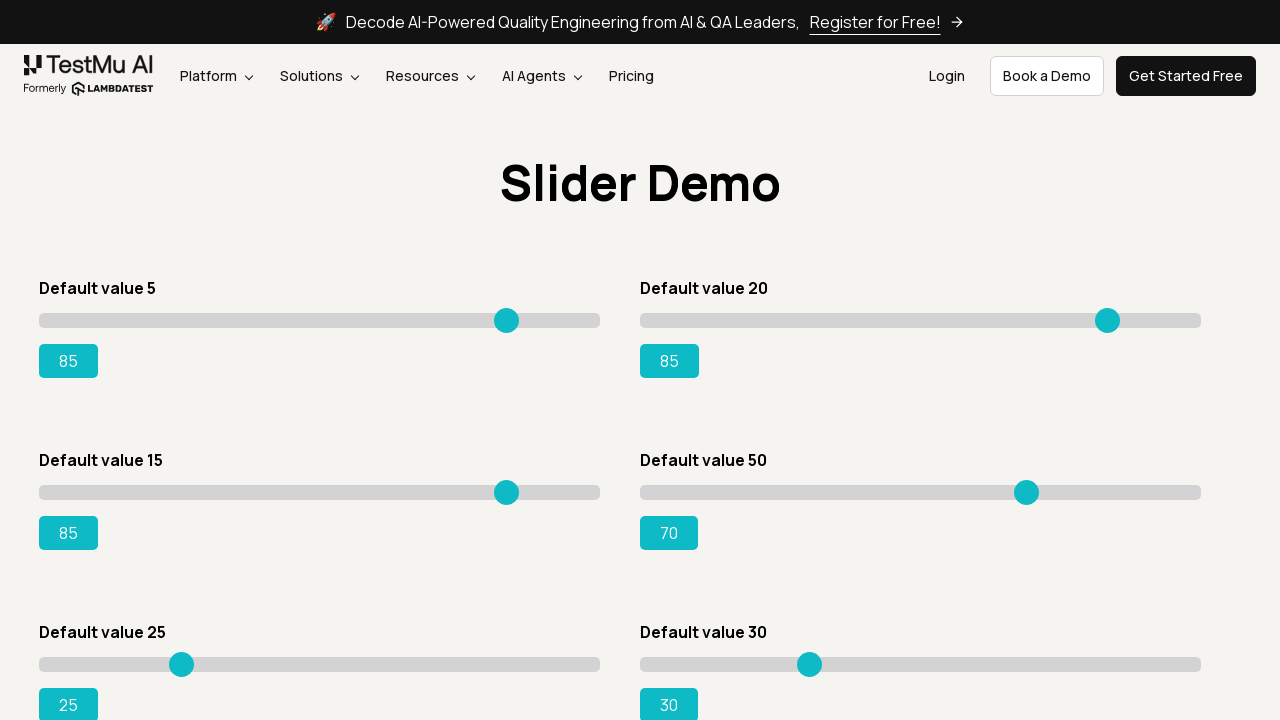

Pressed ArrowRight on slider 3 to increment value on input.sp__range >> nth=3
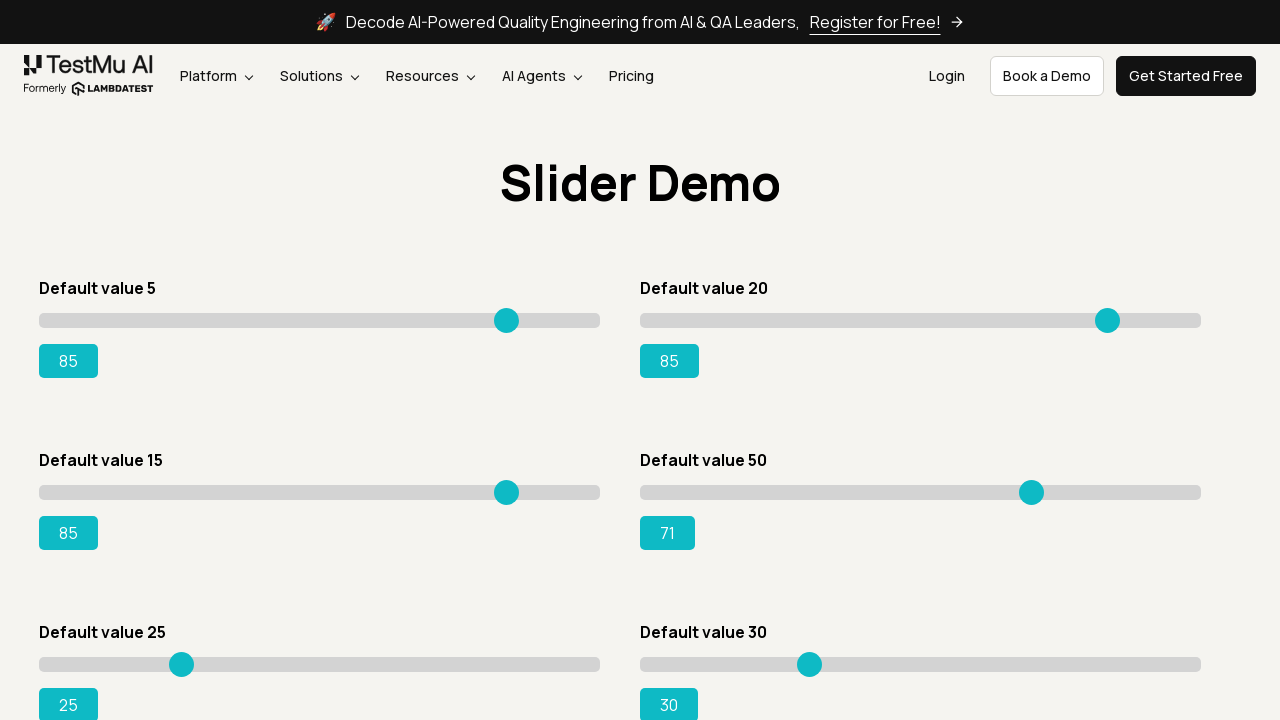

Retrieved updated value for slider 3: 71
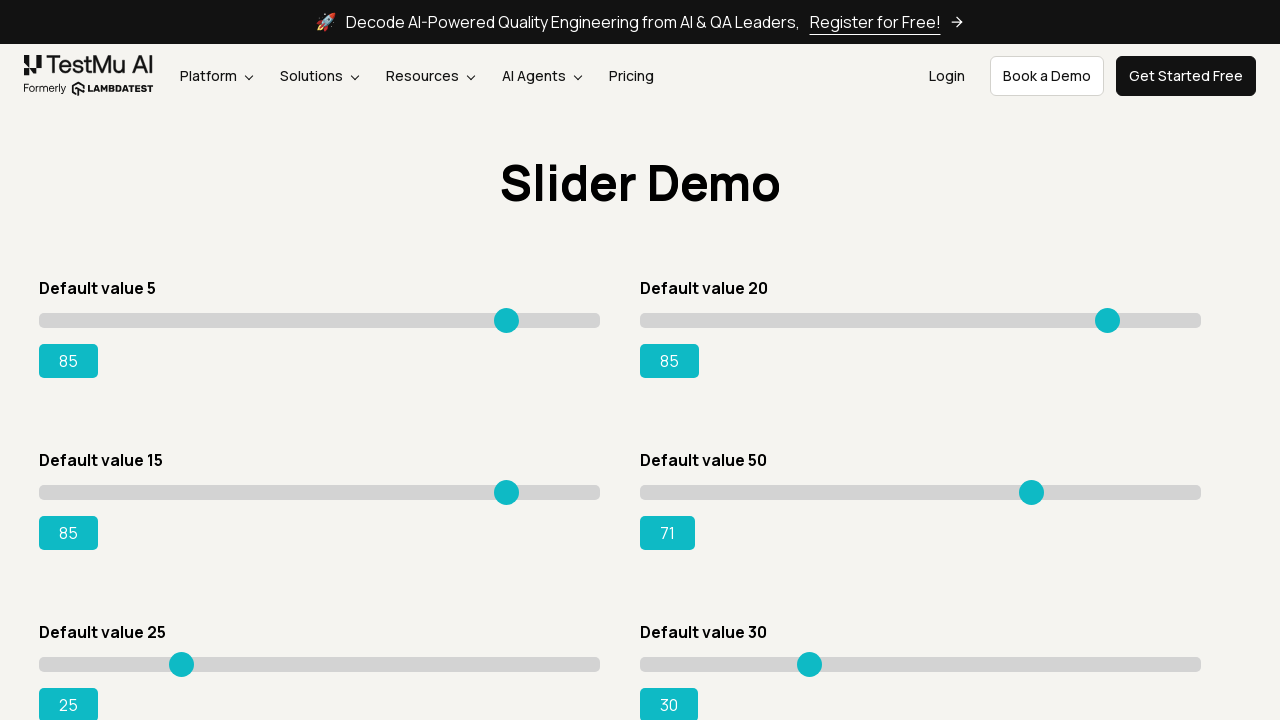

Pressed ArrowRight on slider 3 to increment value on input.sp__range >> nth=3
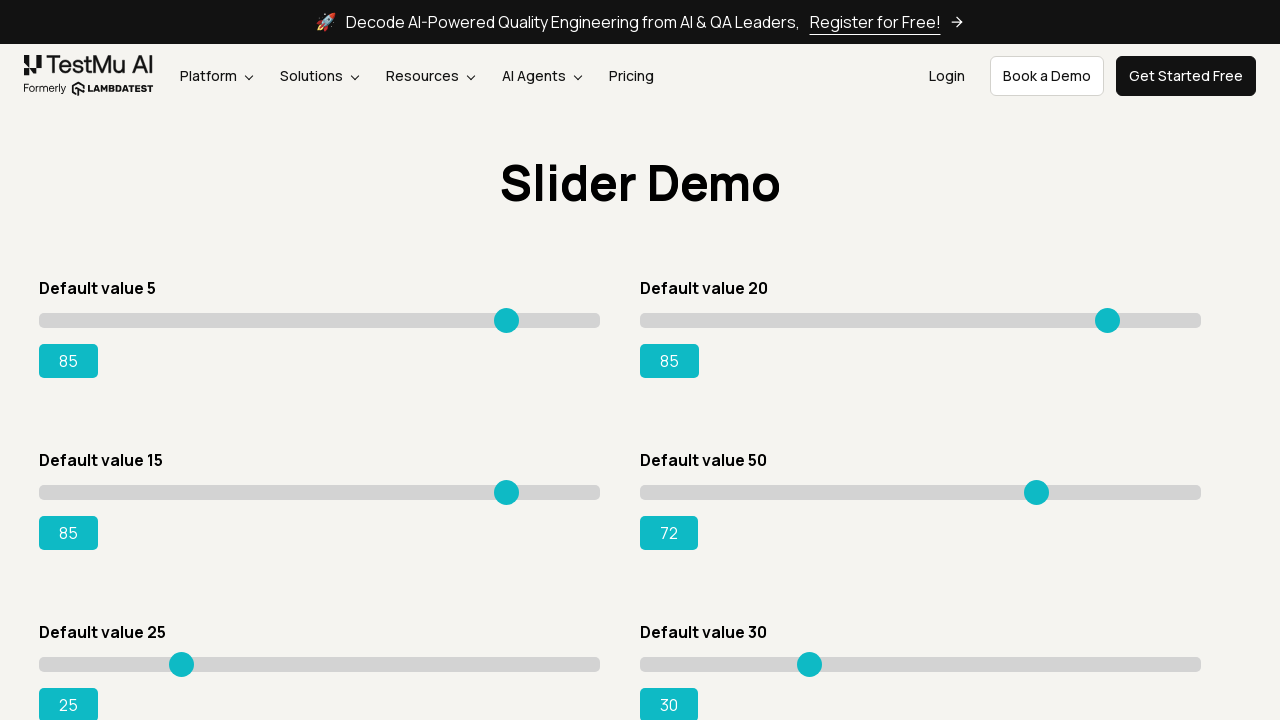

Retrieved updated value for slider 3: 72
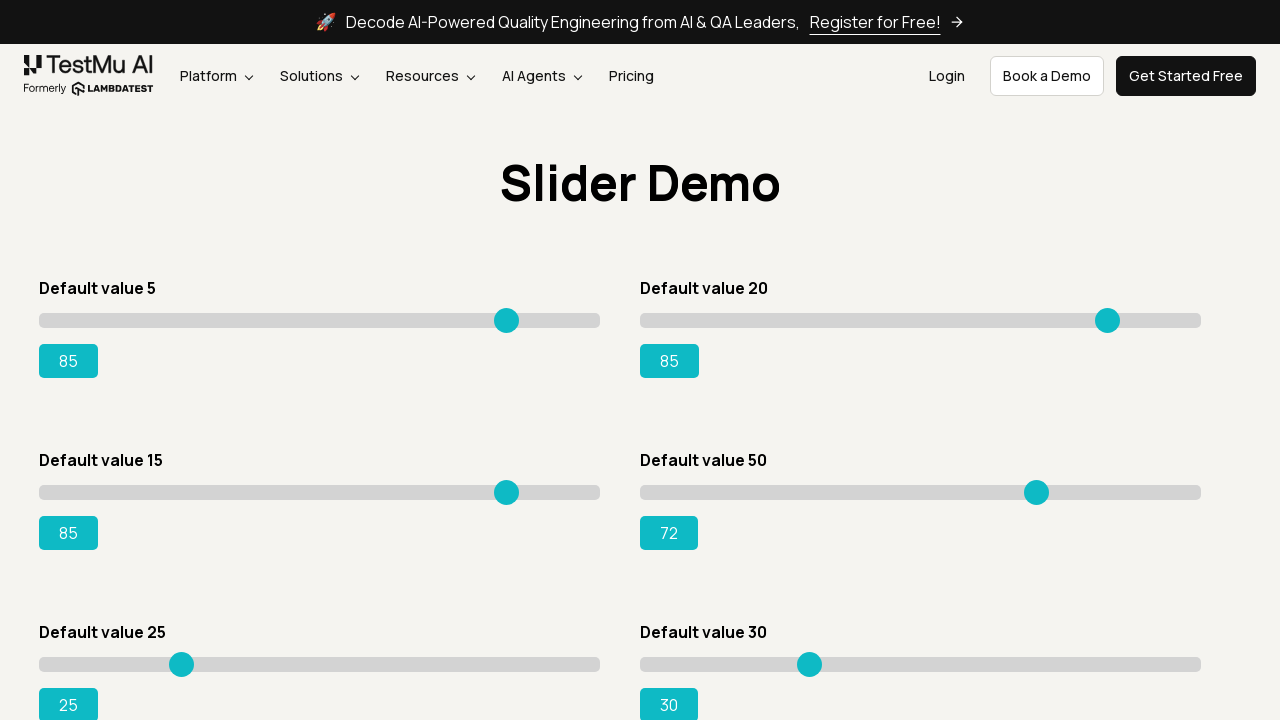

Pressed ArrowRight on slider 3 to increment value on input.sp__range >> nth=3
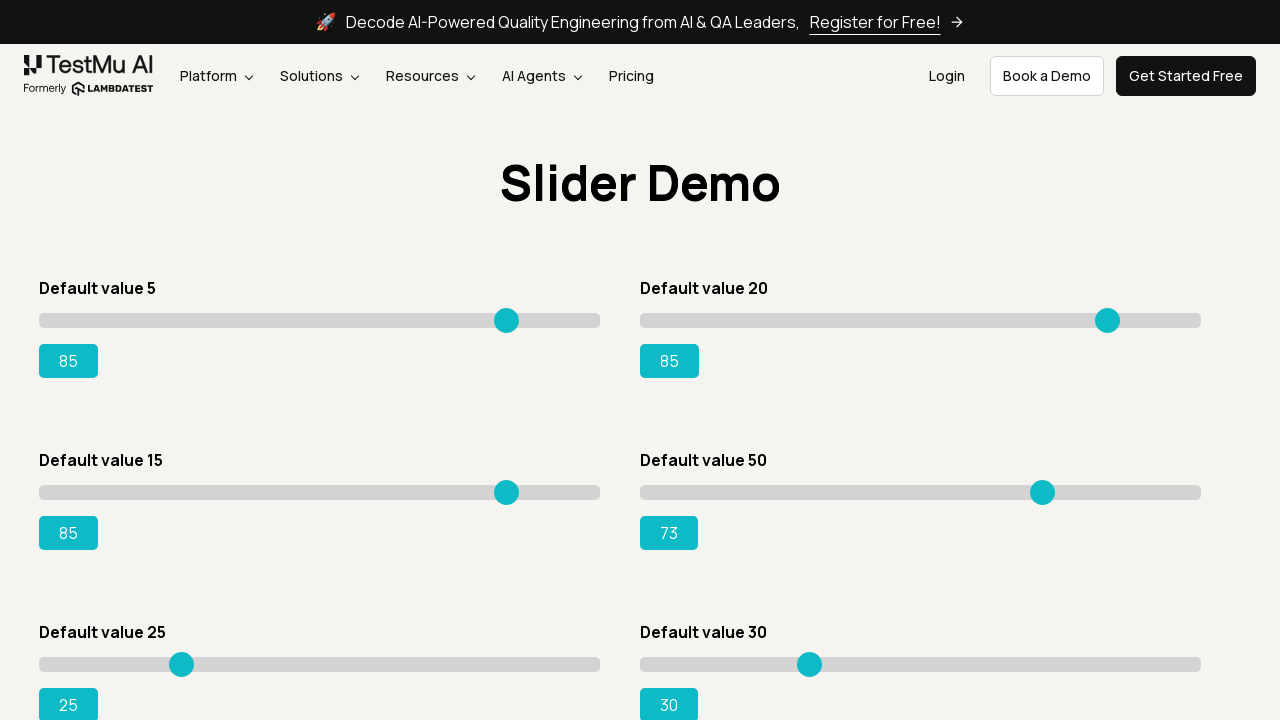

Retrieved updated value for slider 3: 73
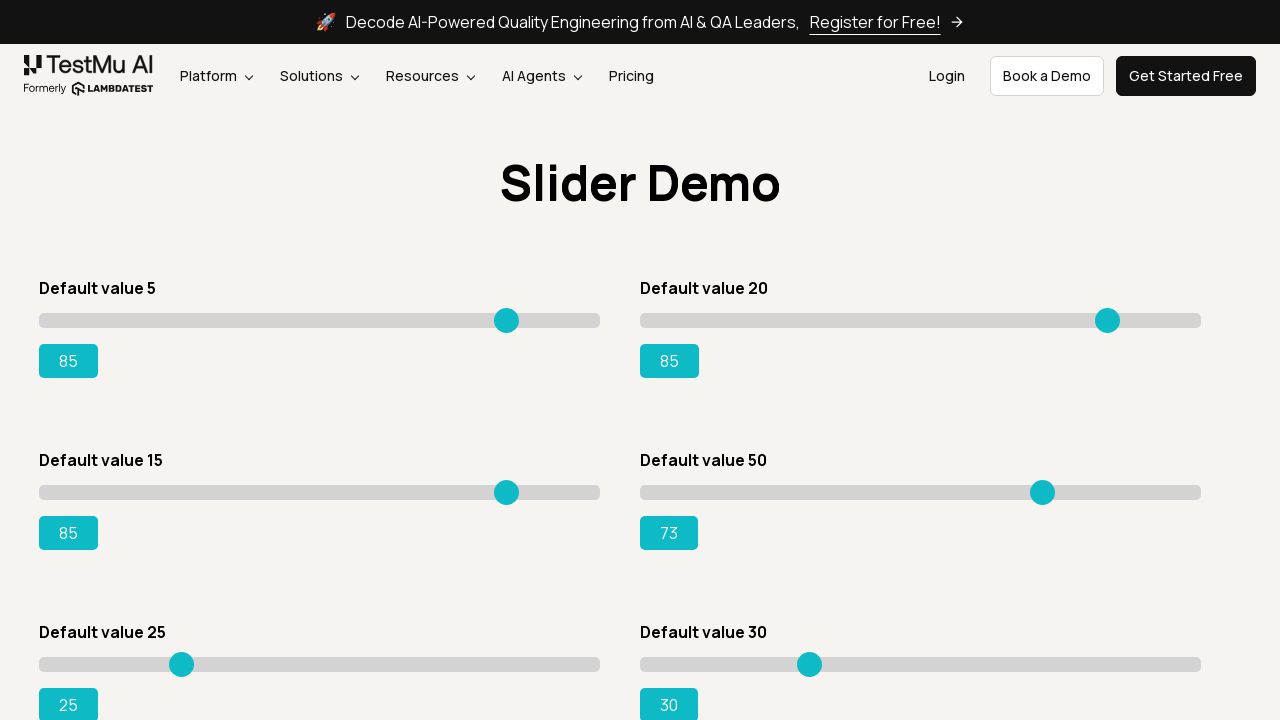

Pressed ArrowRight on slider 3 to increment value on input.sp__range >> nth=3
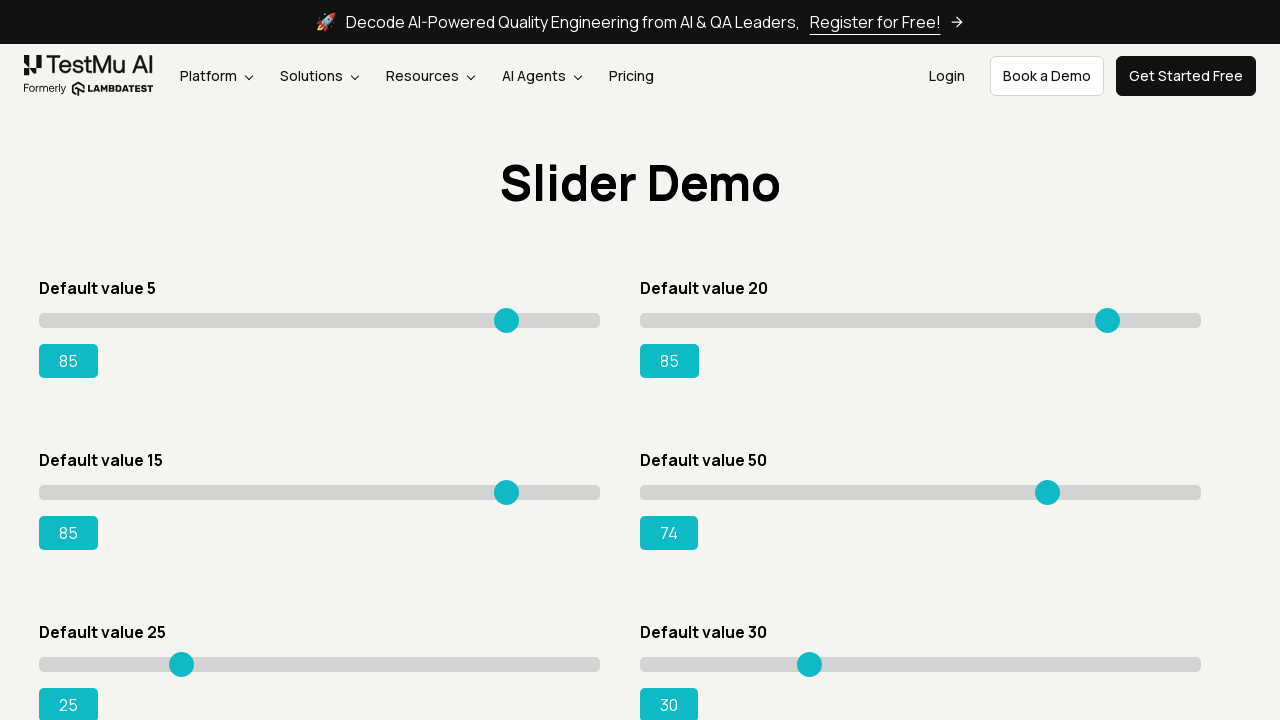

Retrieved updated value for slider 3: 74
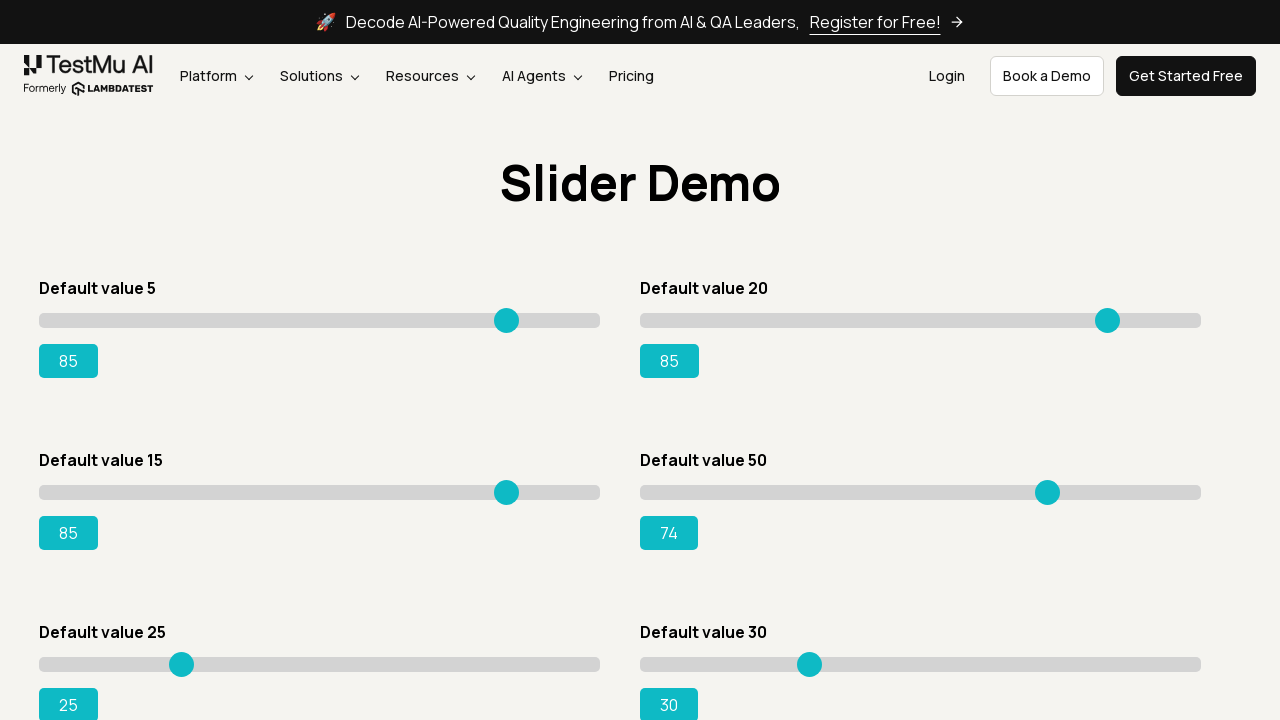

Pressed ArrowRight on slider 3 to increment value on input.sp__range >> nth=3
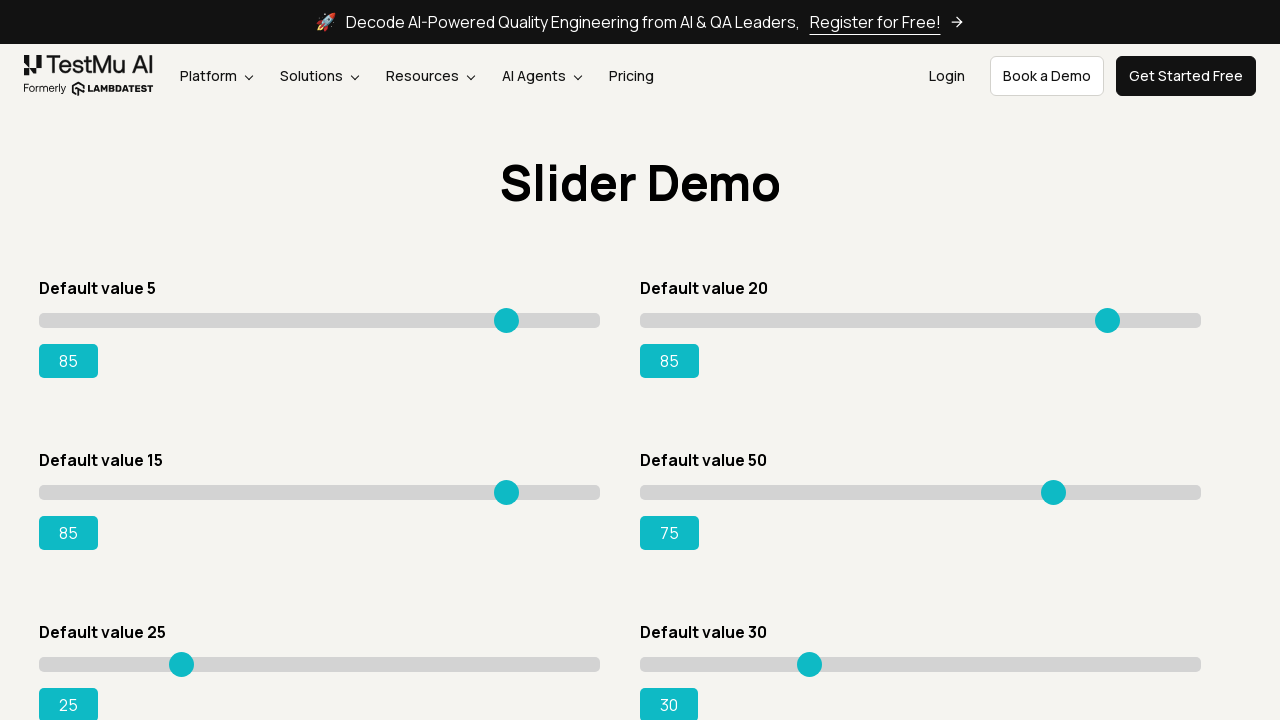

Retrieved updated value for slider 3: 75
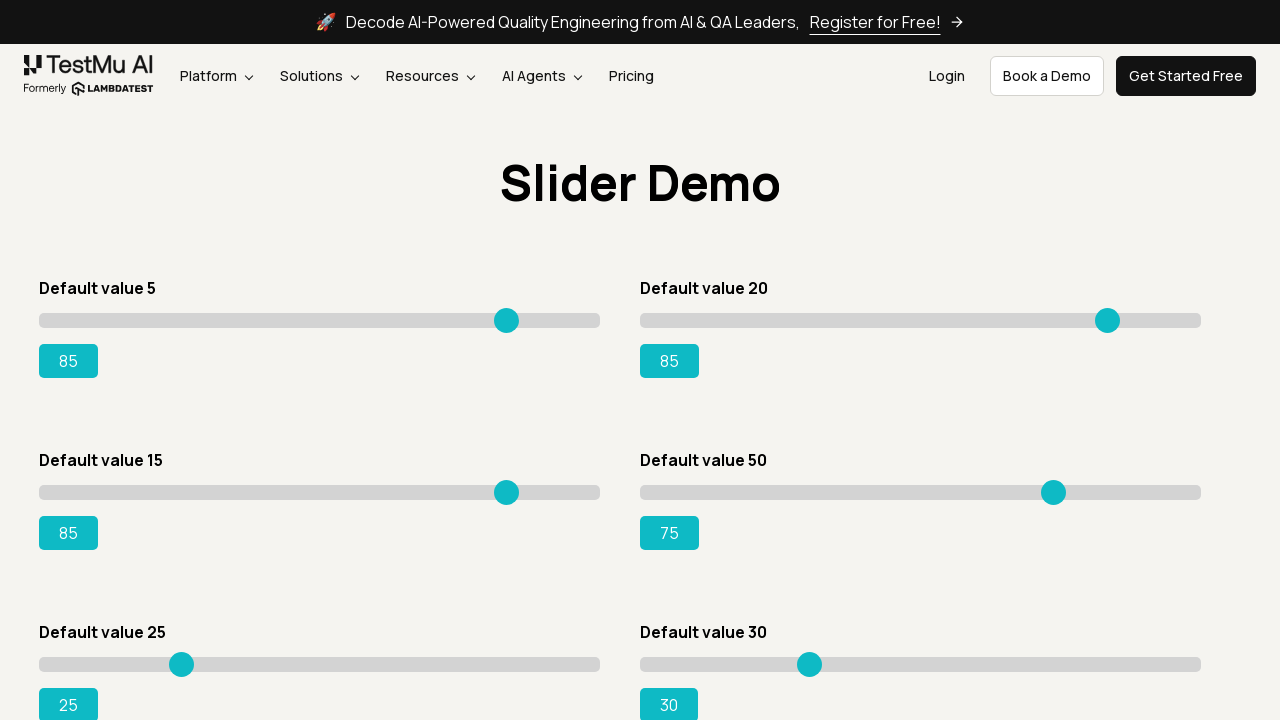

Pressed ArrowRight on slider 3 to increment value on input.sp__range >> nth=3
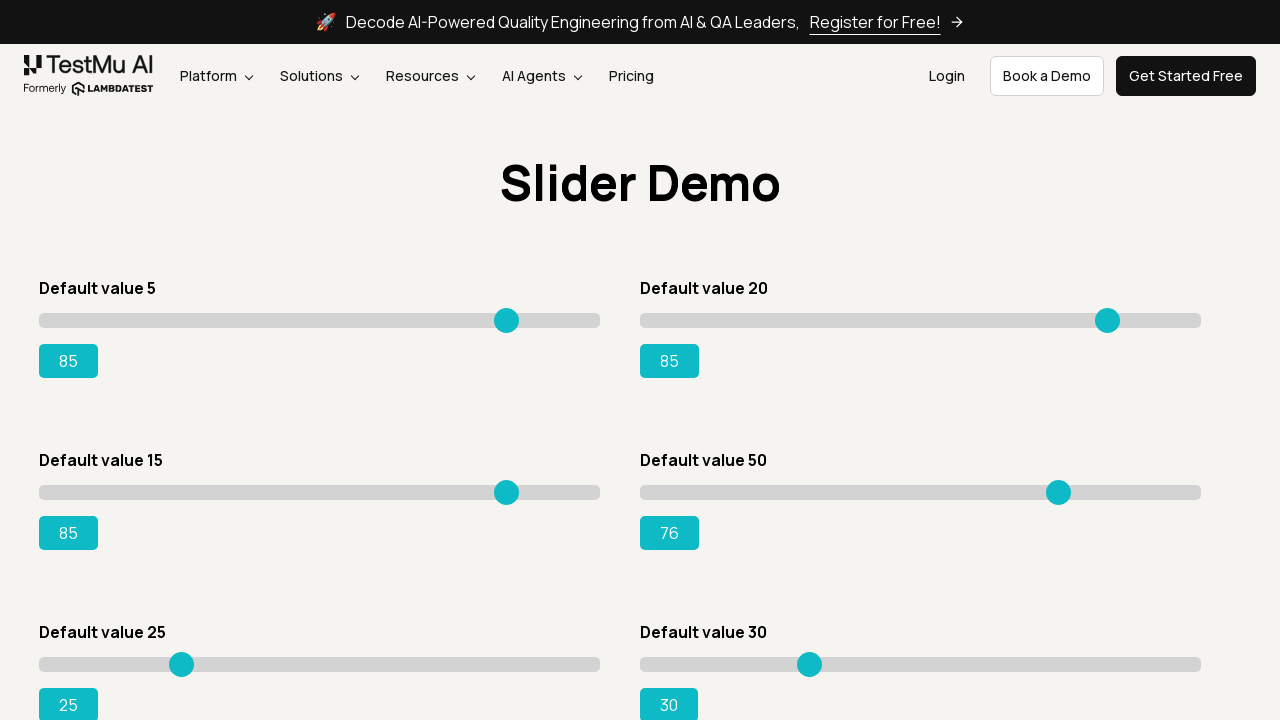

Retrieved updated value for slider 3: 76
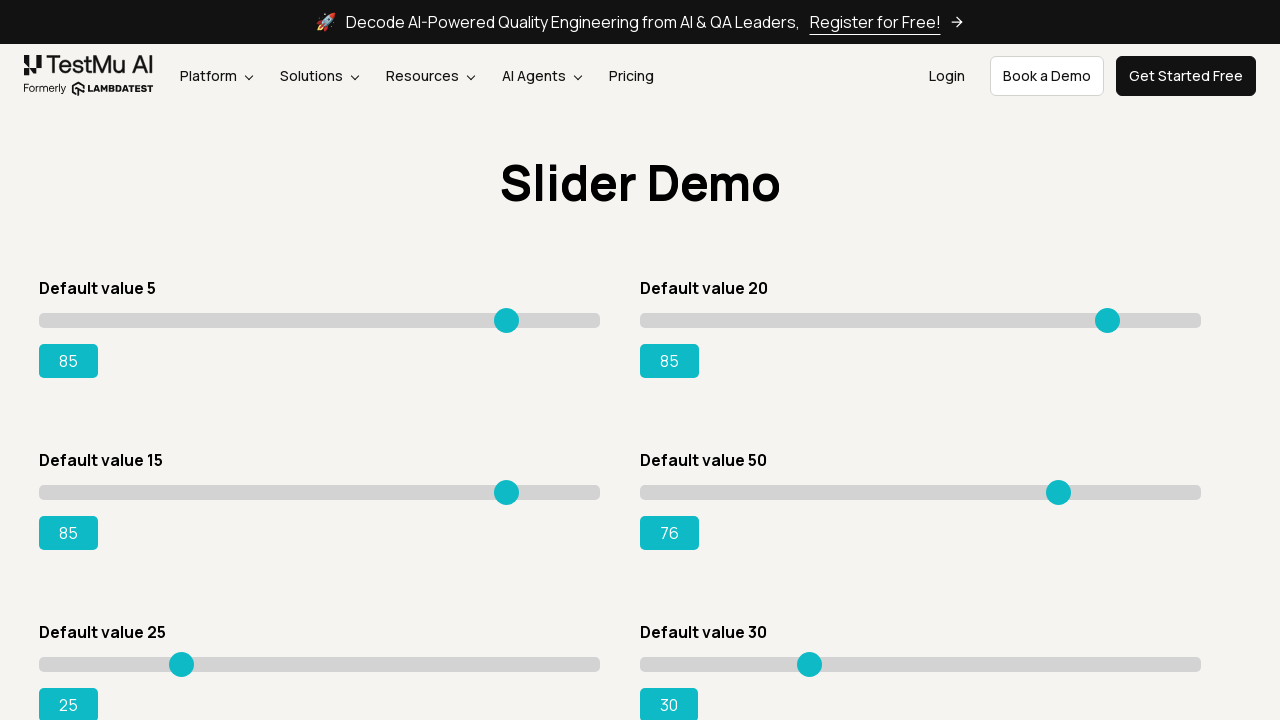

Pressed ArrowRight on slider 3 to increment value on input.sp__range >> nth=3
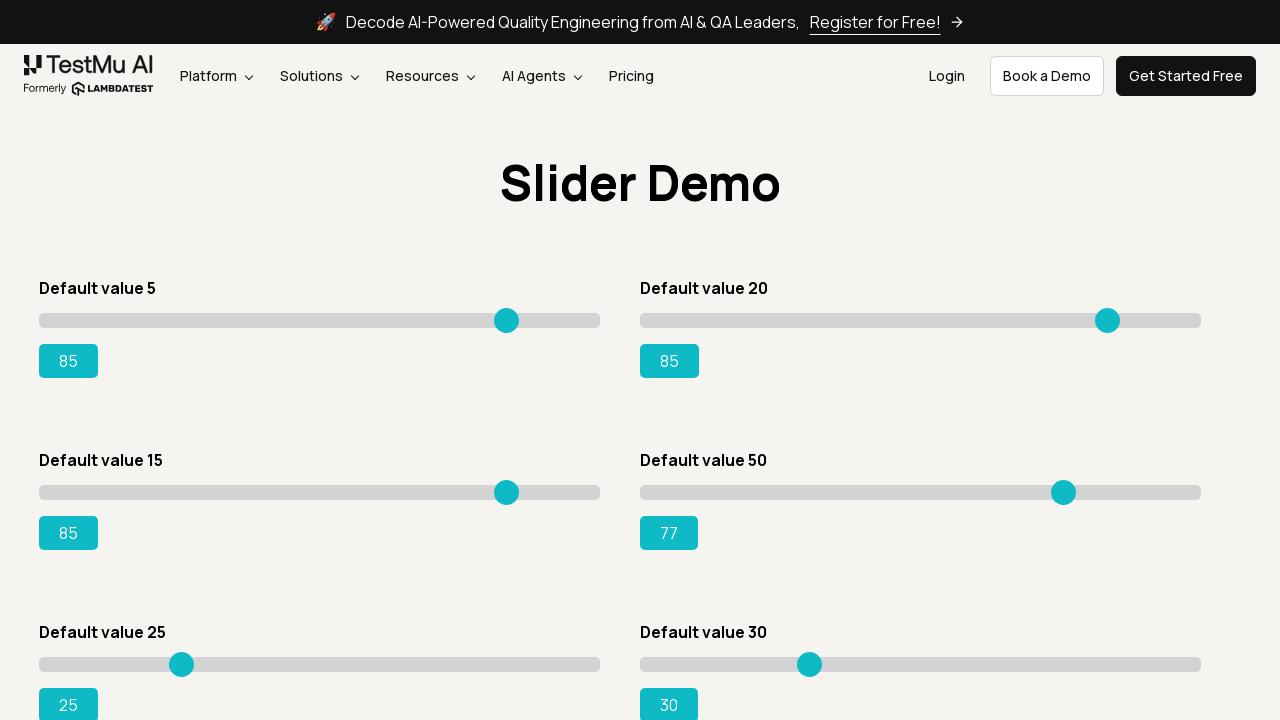

Retrieved updated value for slider 3: 77
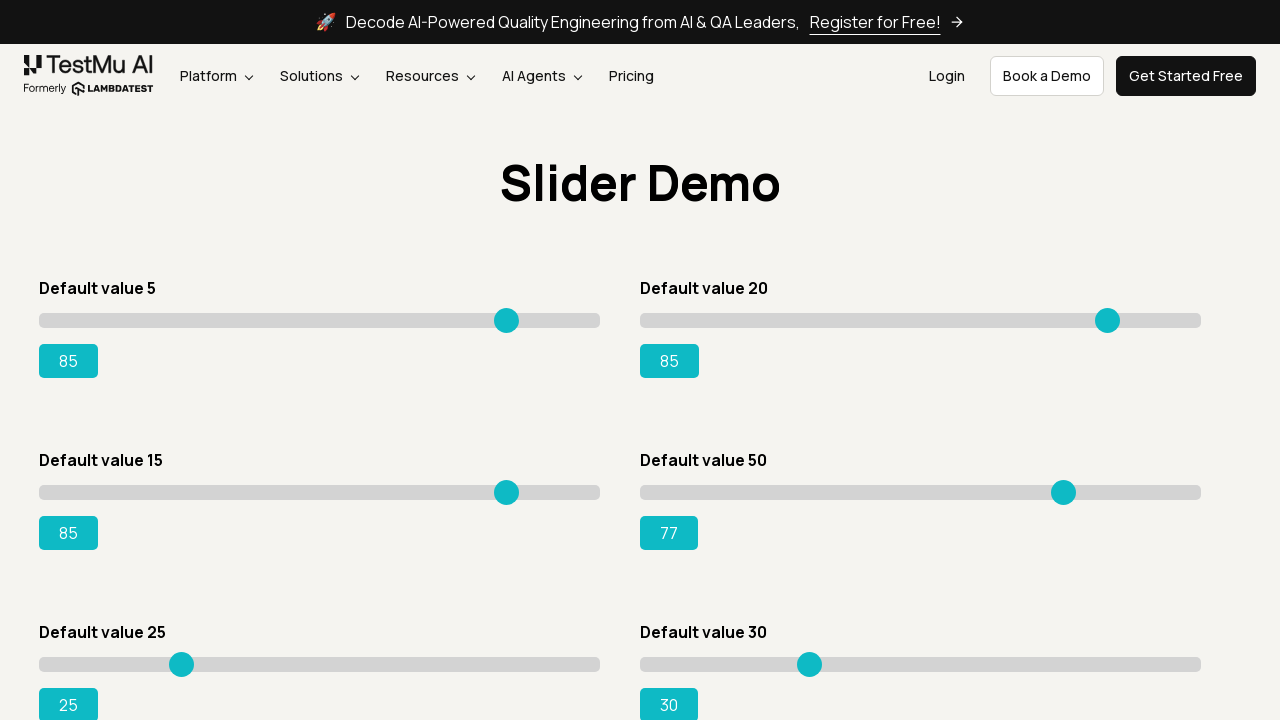

Pressed ArrowRight on slider 3 to increment value on input.sp__range >> nth=3
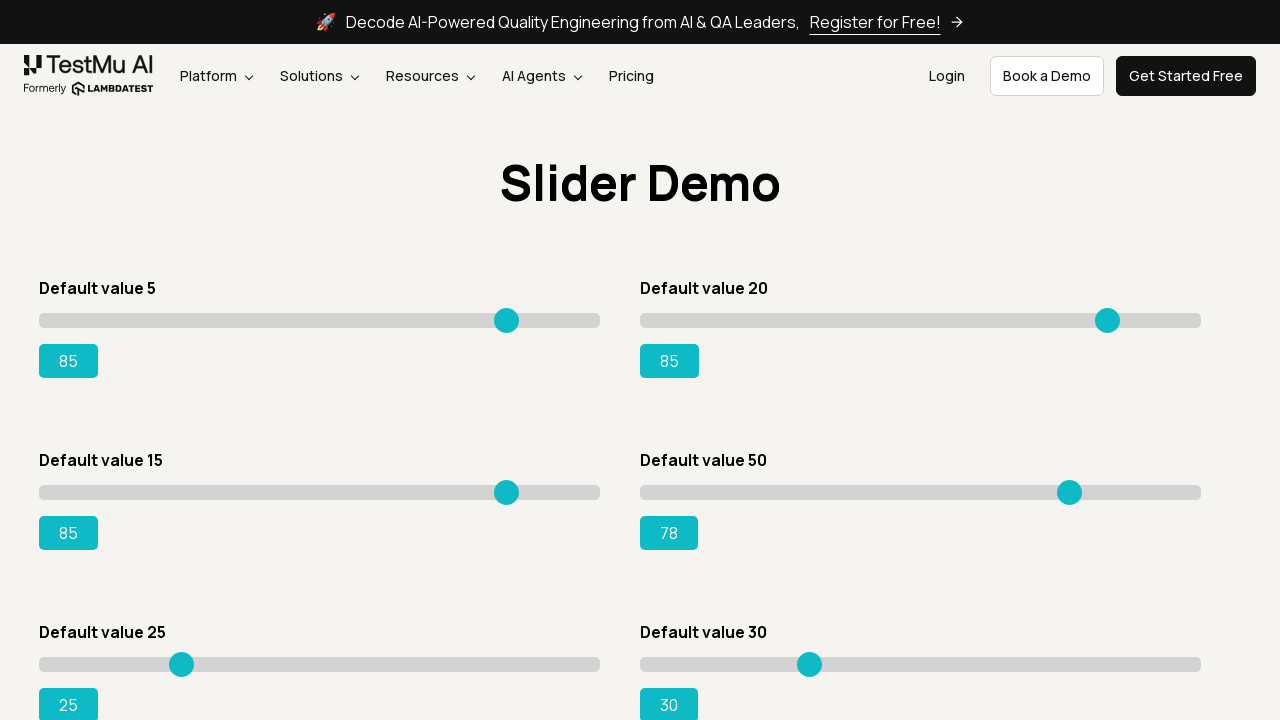

Retrieved updated value for slider 3: 78
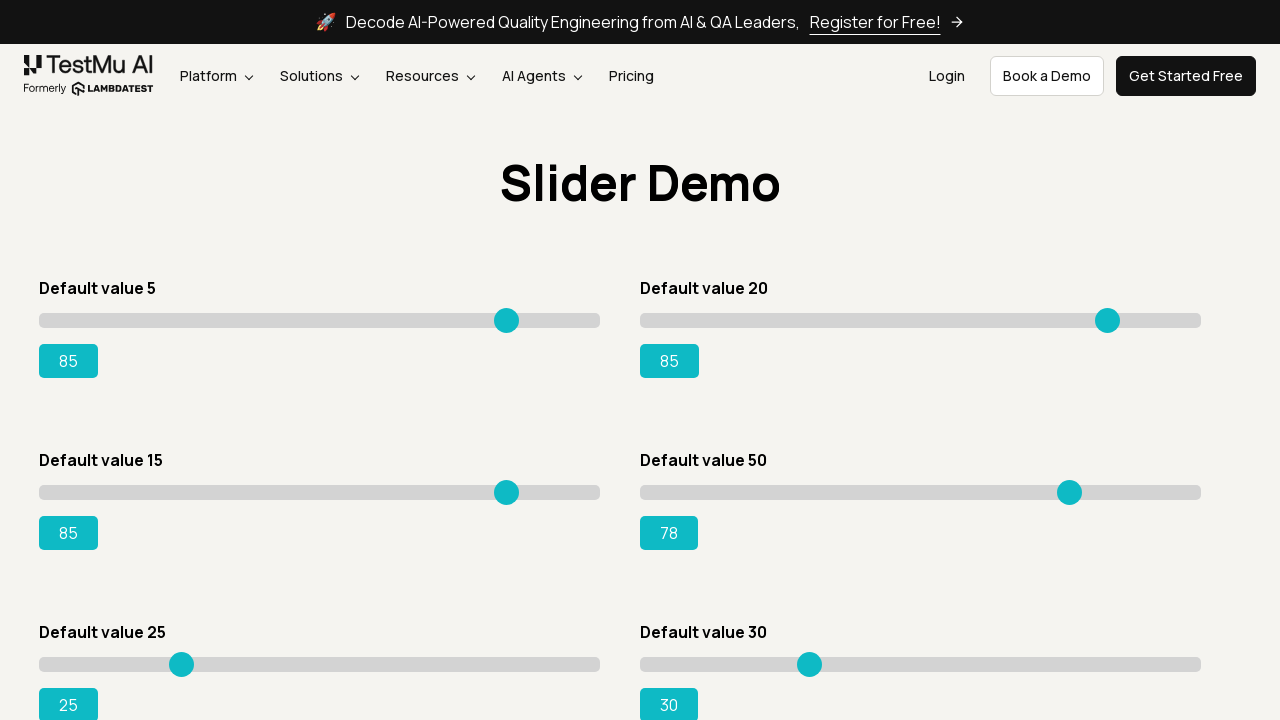

Pressed ArrowRight on slider 3 to increment value on input.sp__range >> nth=3
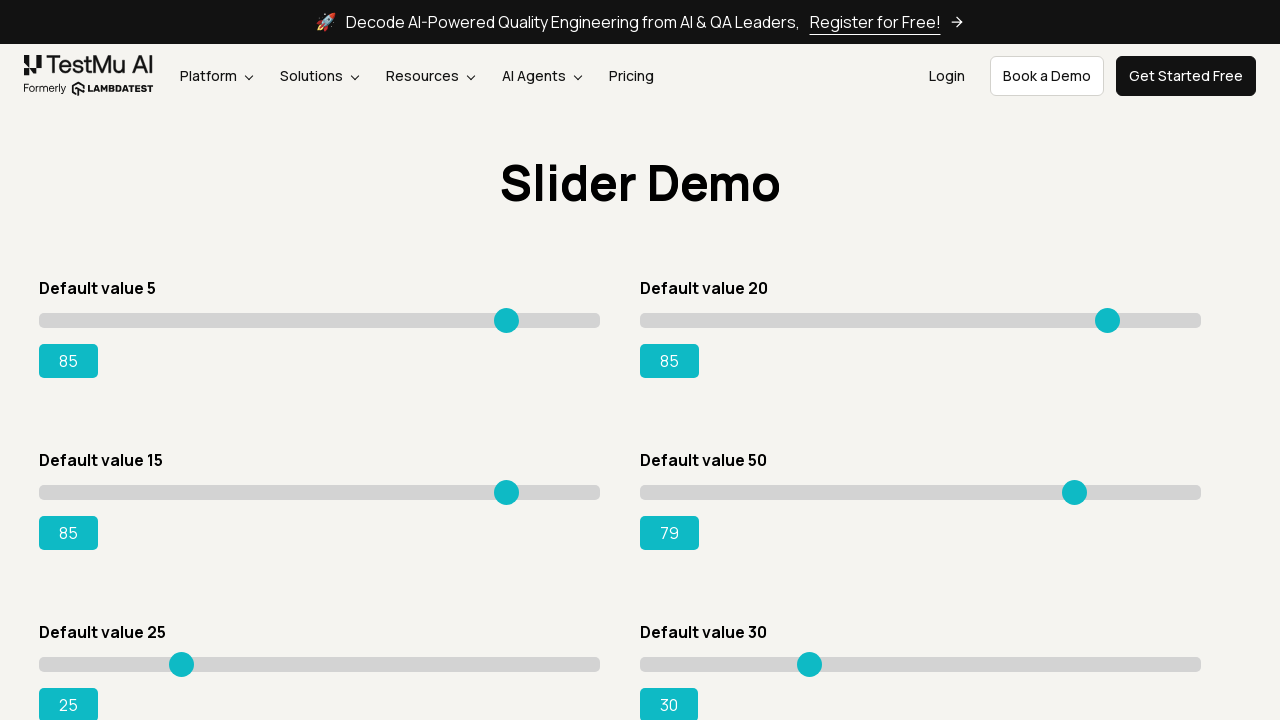

Retrieved updated value for slider 3: 79
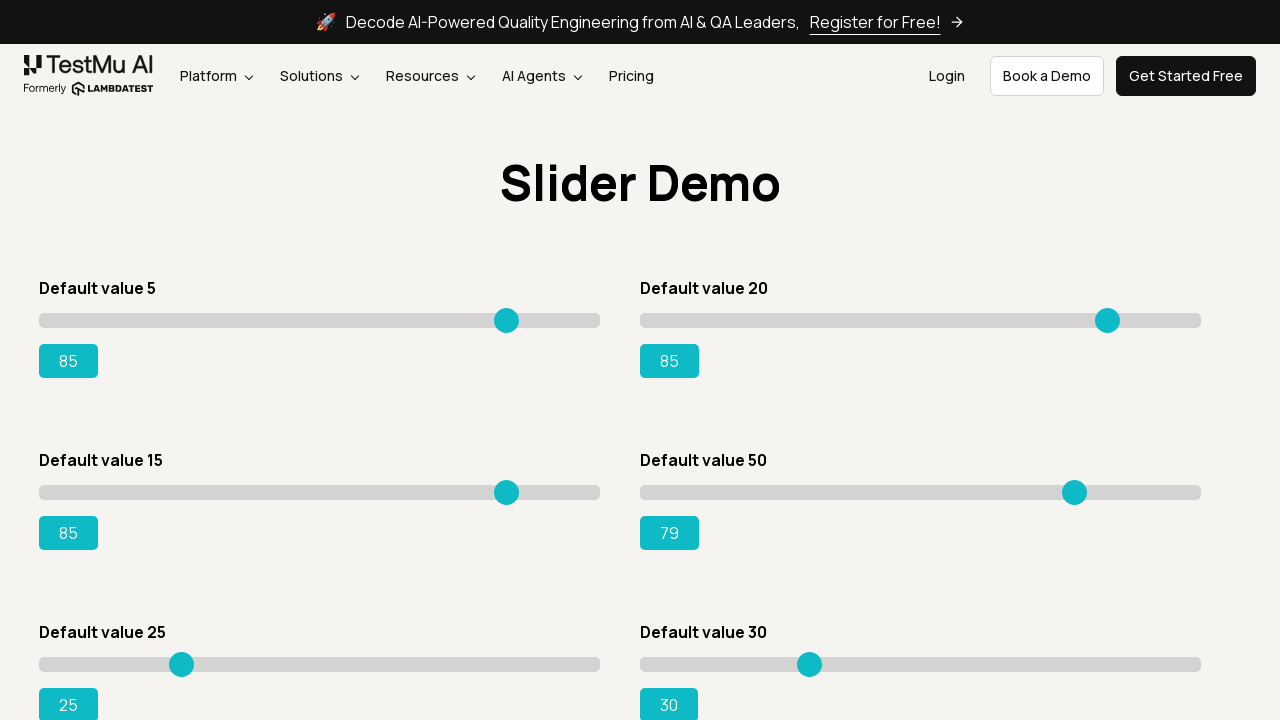

Pressed ArrowRight on slider 3 to increment value on input.sp__range >> nth=3
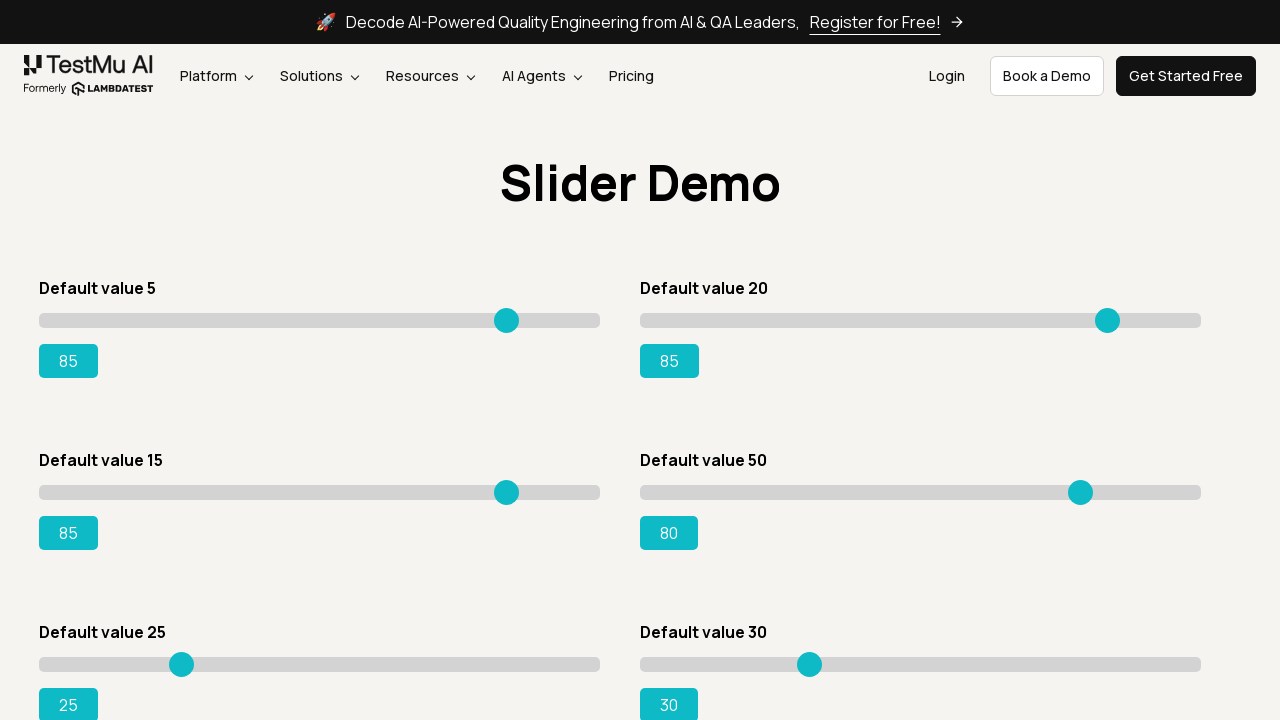

Retrieved updated value for slider 3: 80
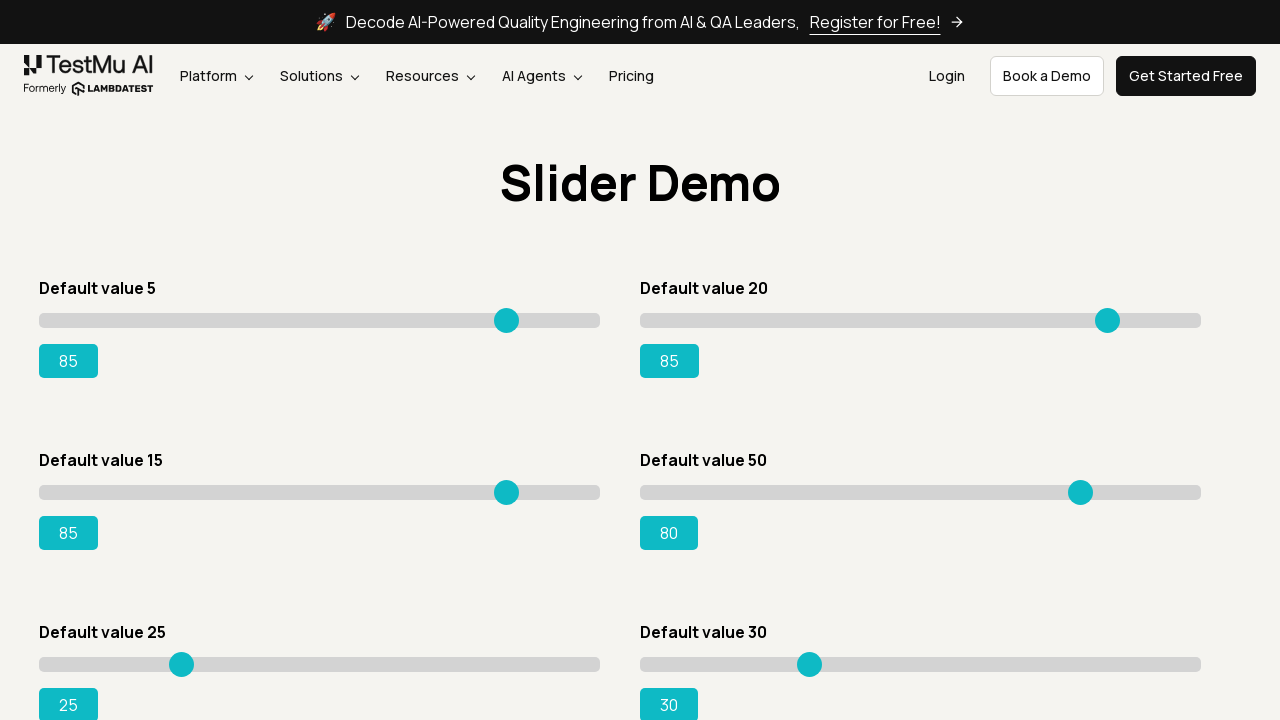

Pressed ArrowRight on slider 3 to increment value on input.sp__range >> nth=3
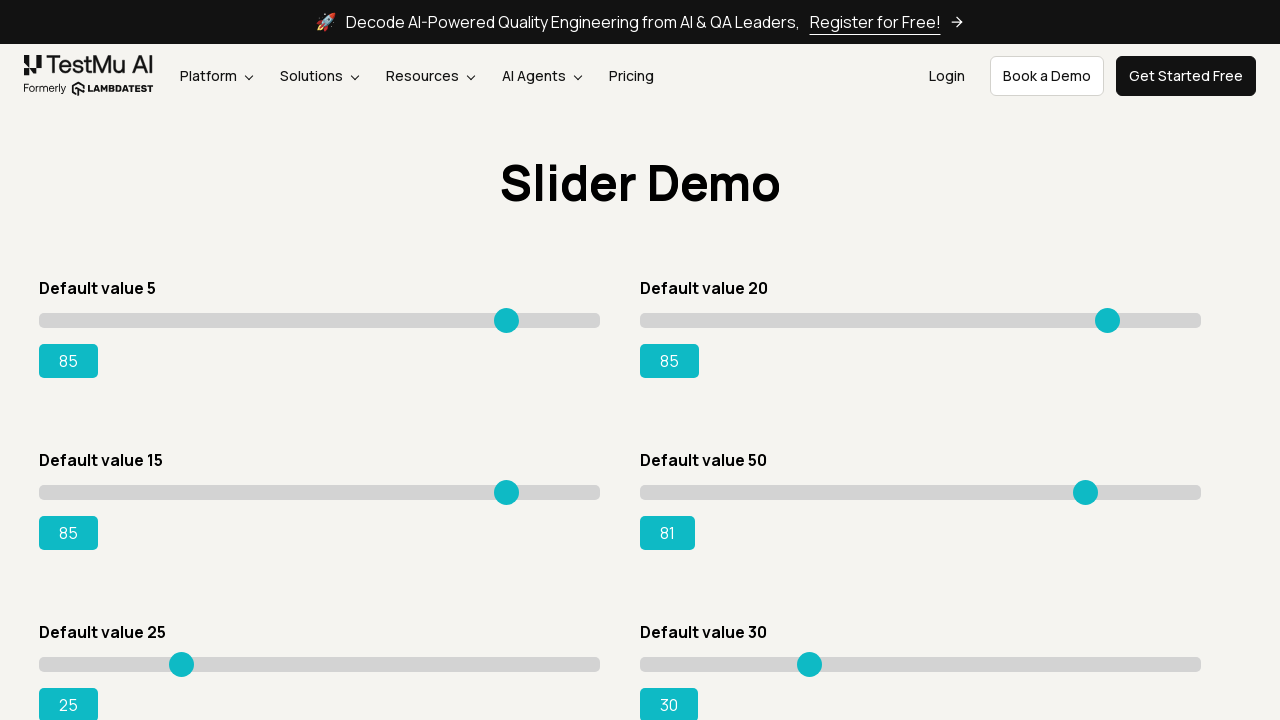

Retrieved updated value for slider 3: 81
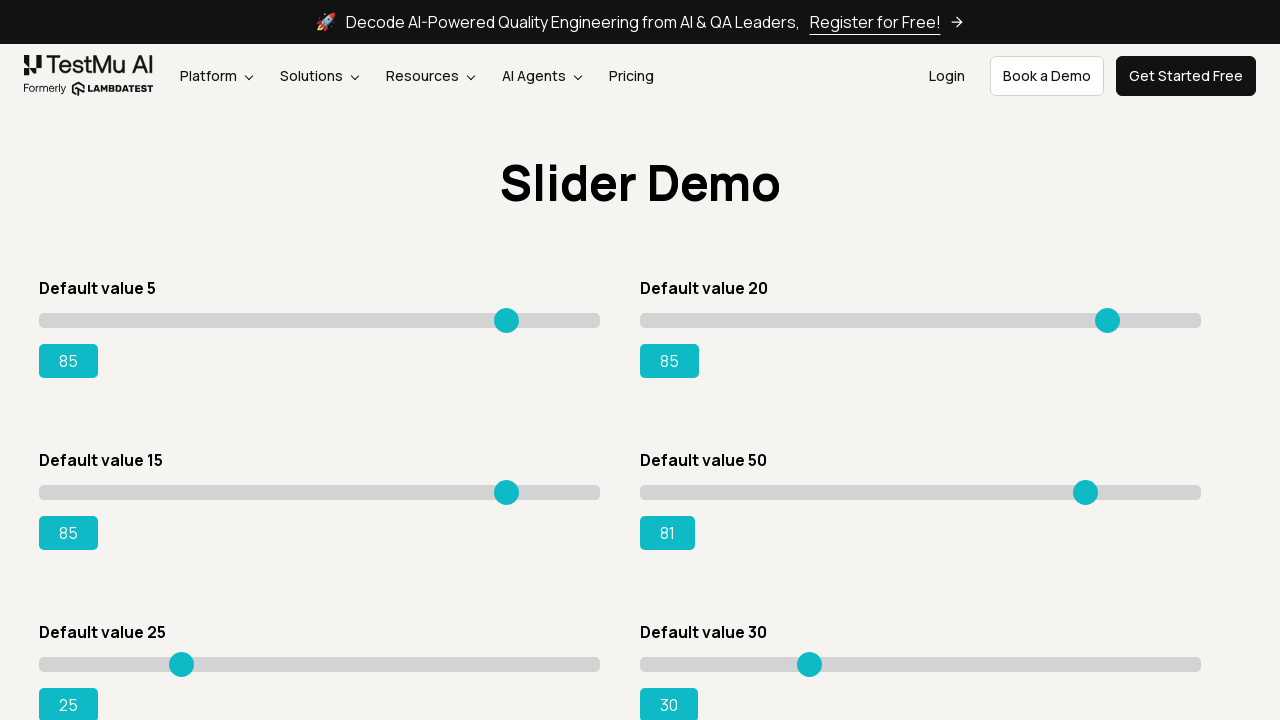

Pressed ArrowRight on slider 3 to increment value on input.sp__range >> nth=3
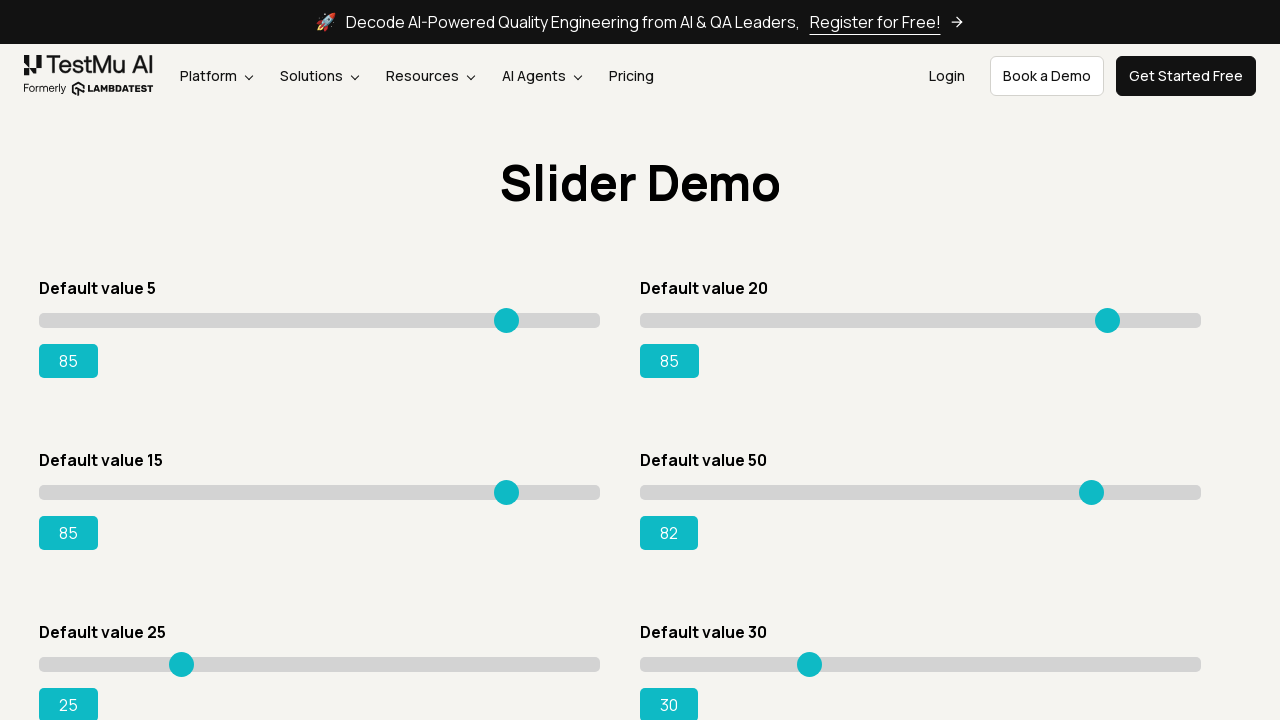

Retrieved updated value for slider 3: 82
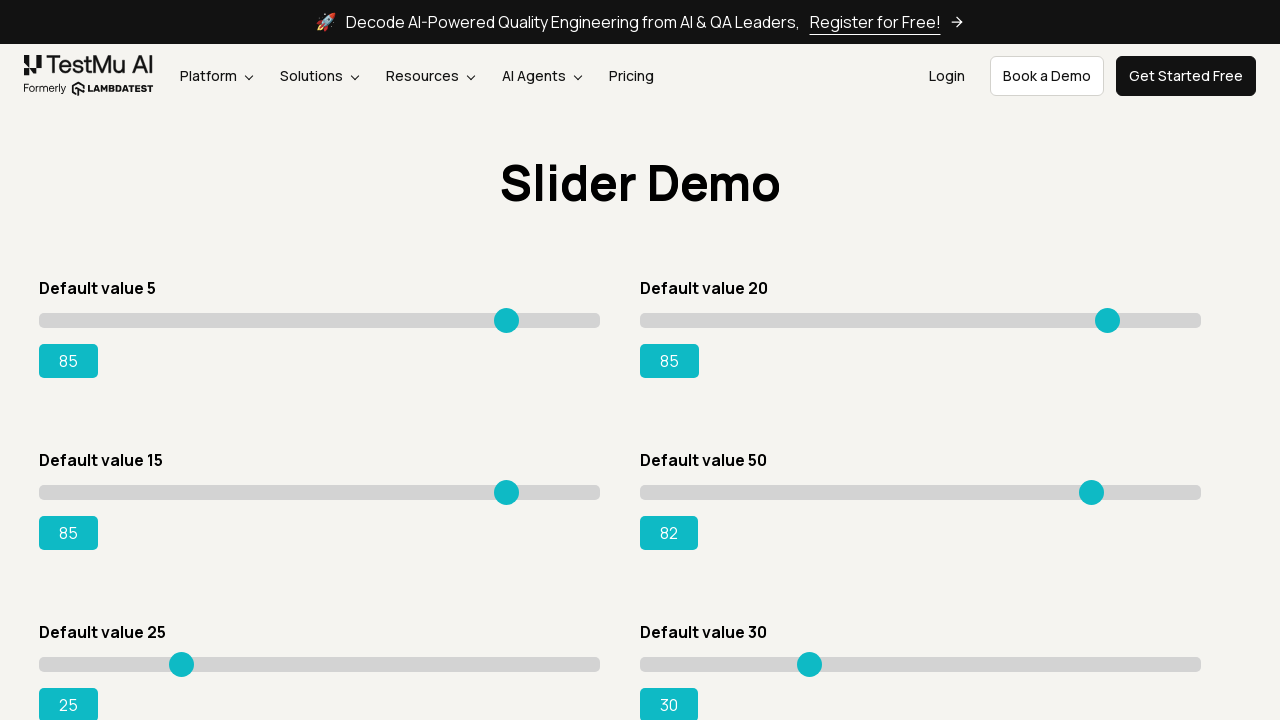

Pressed ArrowRight on slider 3 to increment value on input.sp__range >> nth=3
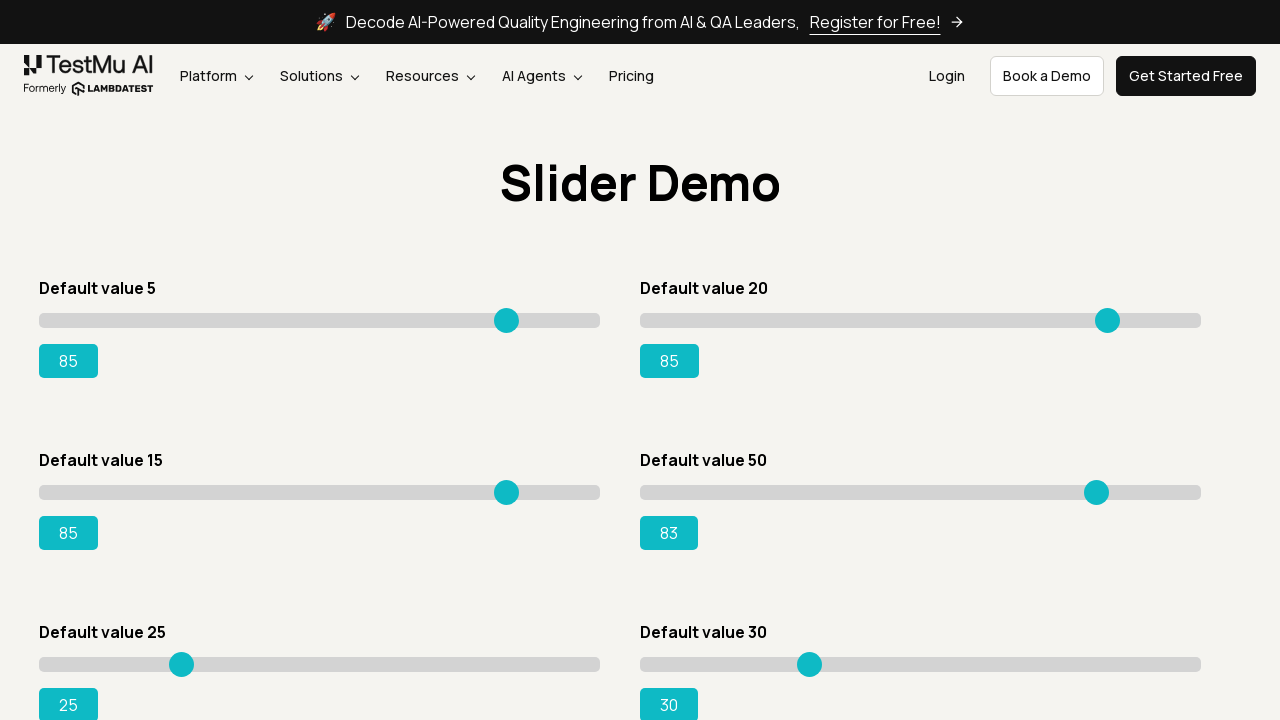

Retrieved updated value for slider 3: 83
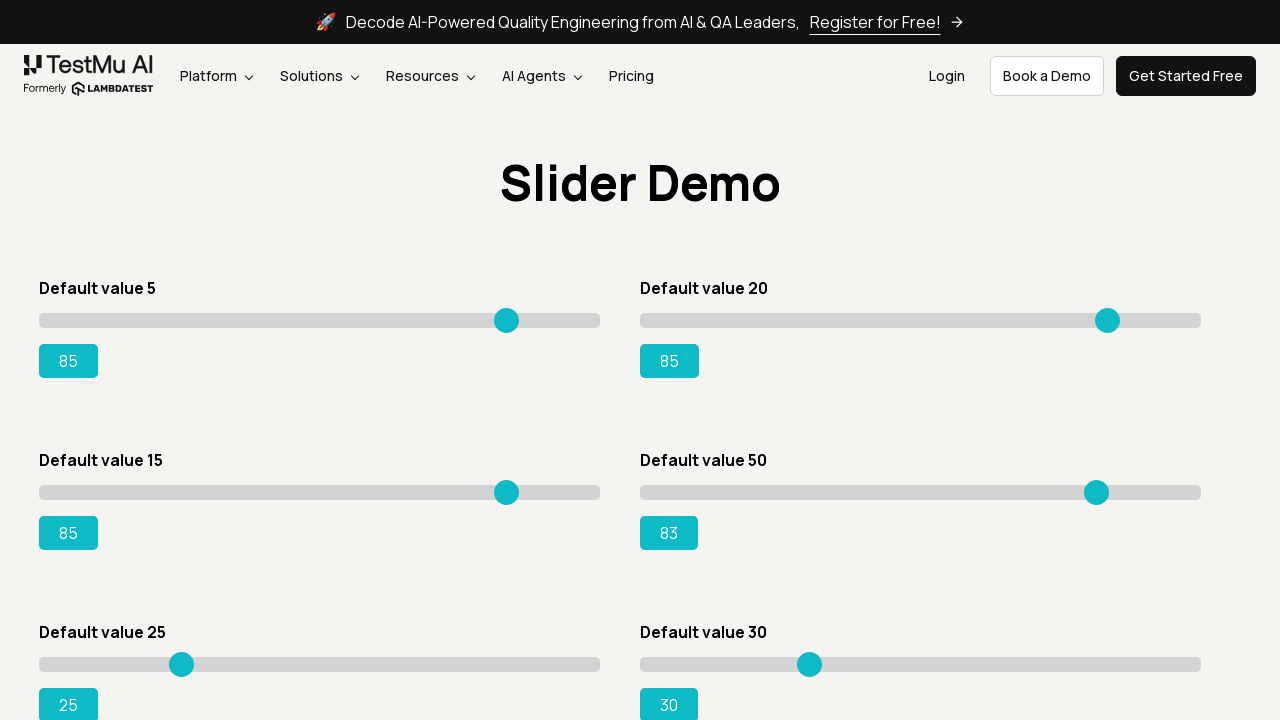

Pressed ArrowRight on slider 3 to increment value on input.sp__range >> nth=3
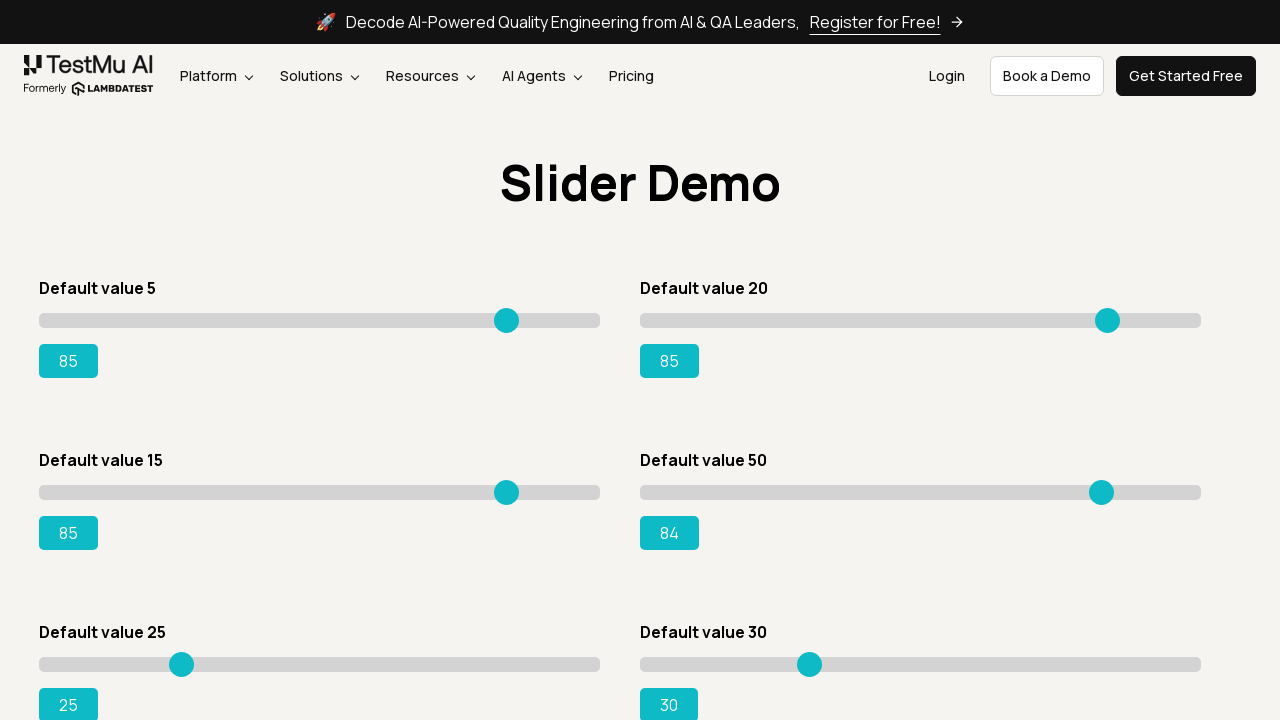

Retrieved updated value for slider 3: 84
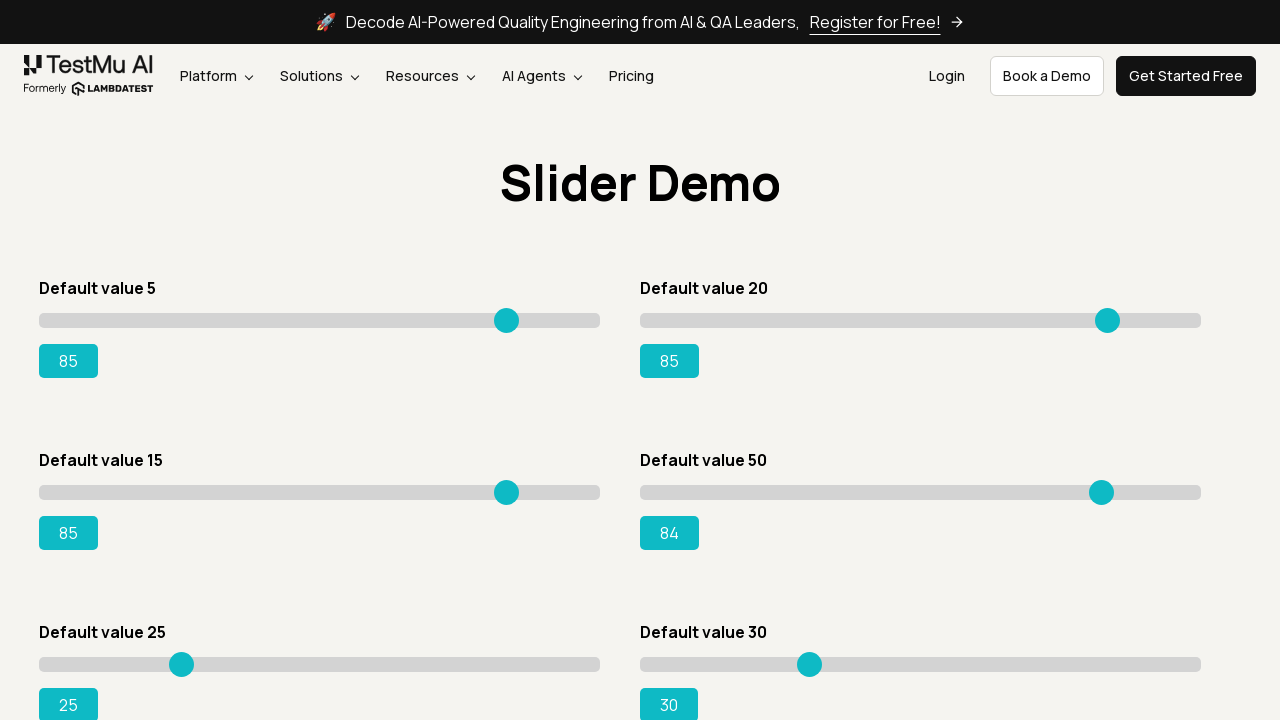

Pressed ArrowRight on slider 3 to increment value on input.sp__range >> nth=3
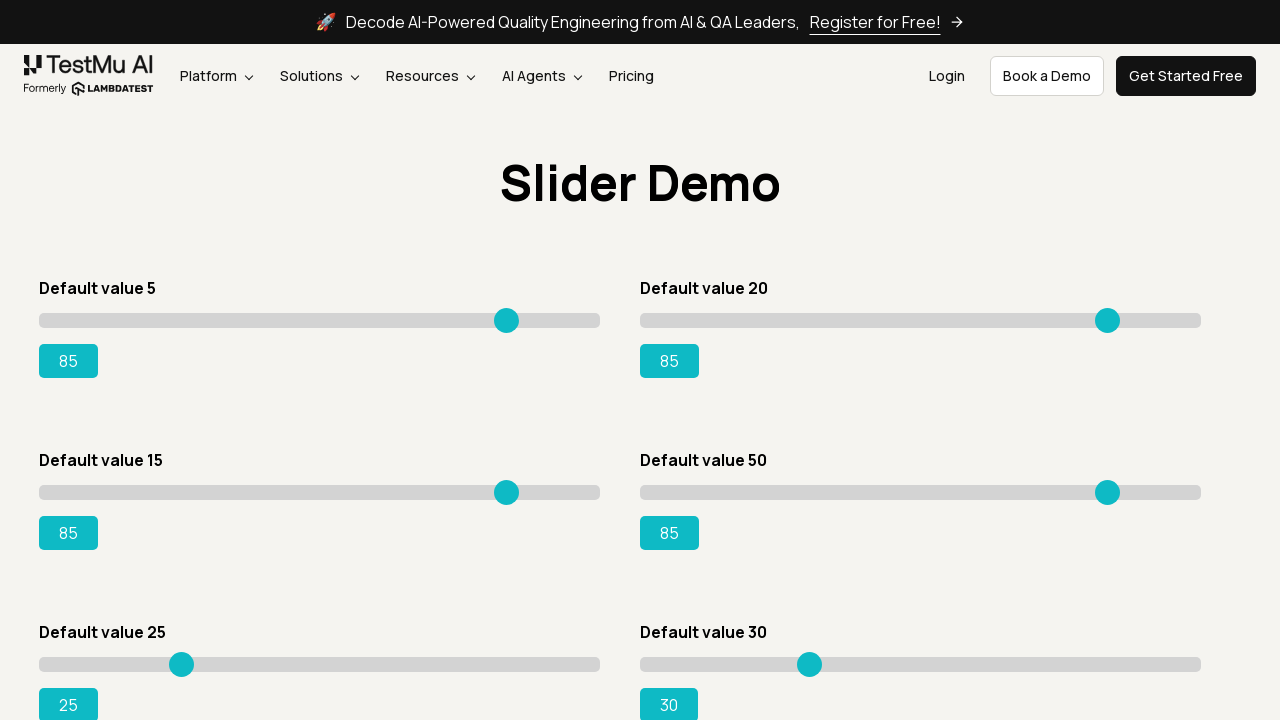

Retrieved updated value for slider 3: 85
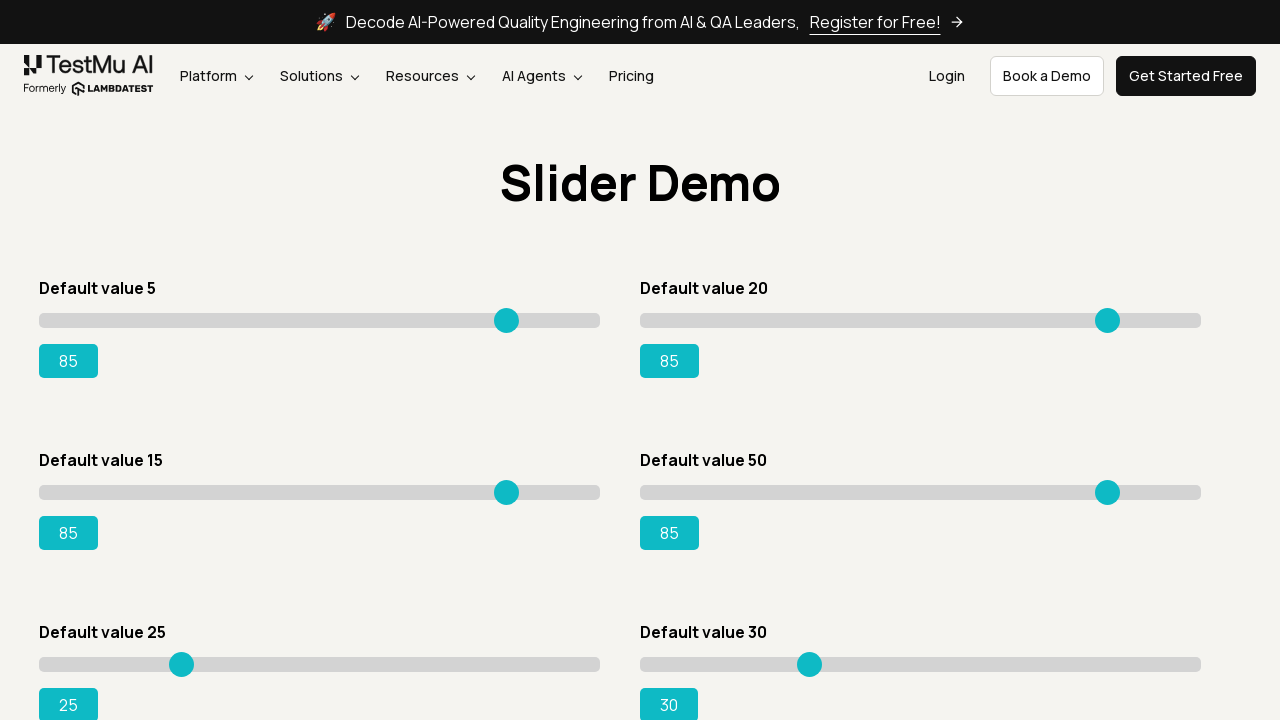

Slider 3 reached target value of 85 or higher
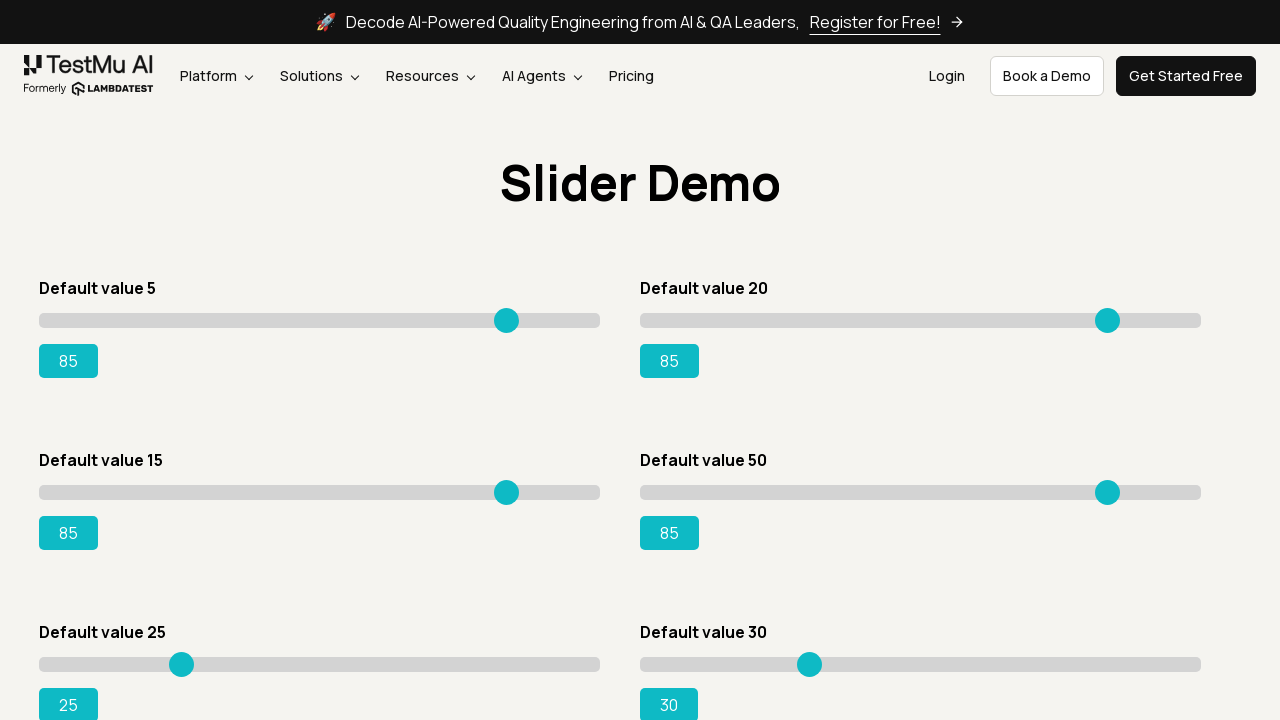

Retrieved initial value for slider 4: 25
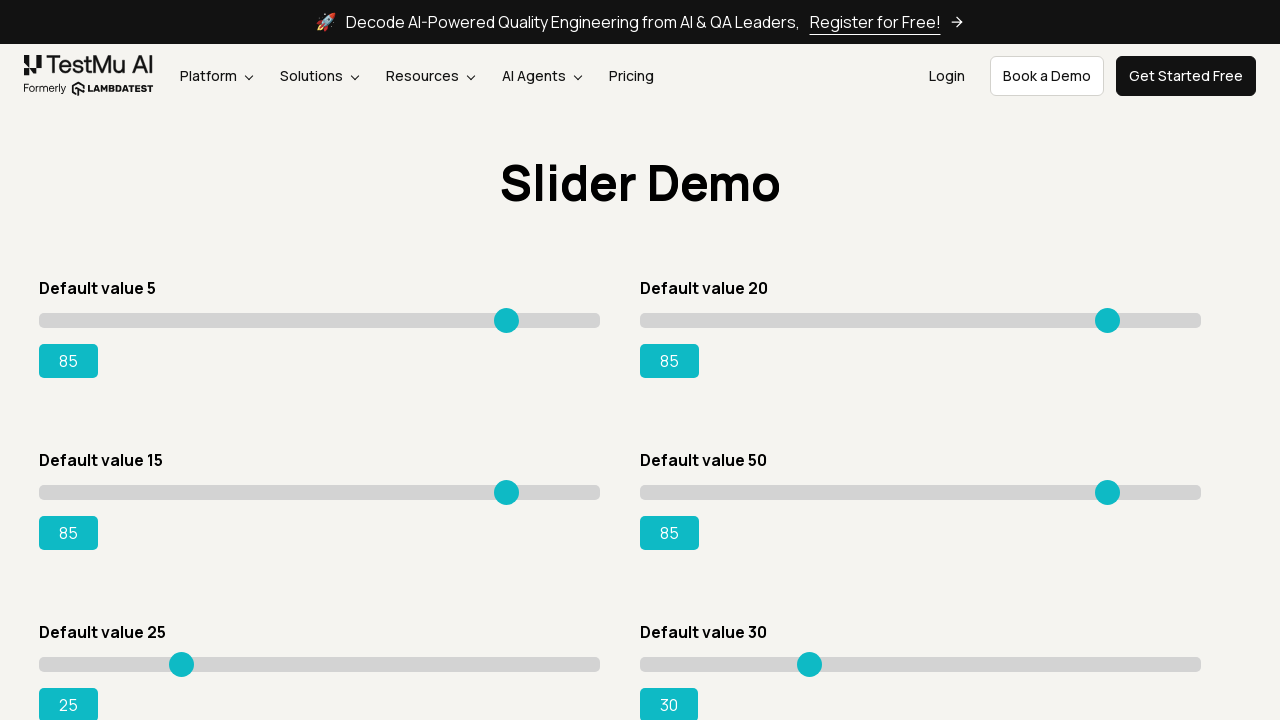

Pressed ArrowRight on slider 4 to increment value on input.sp__range >> nth=4
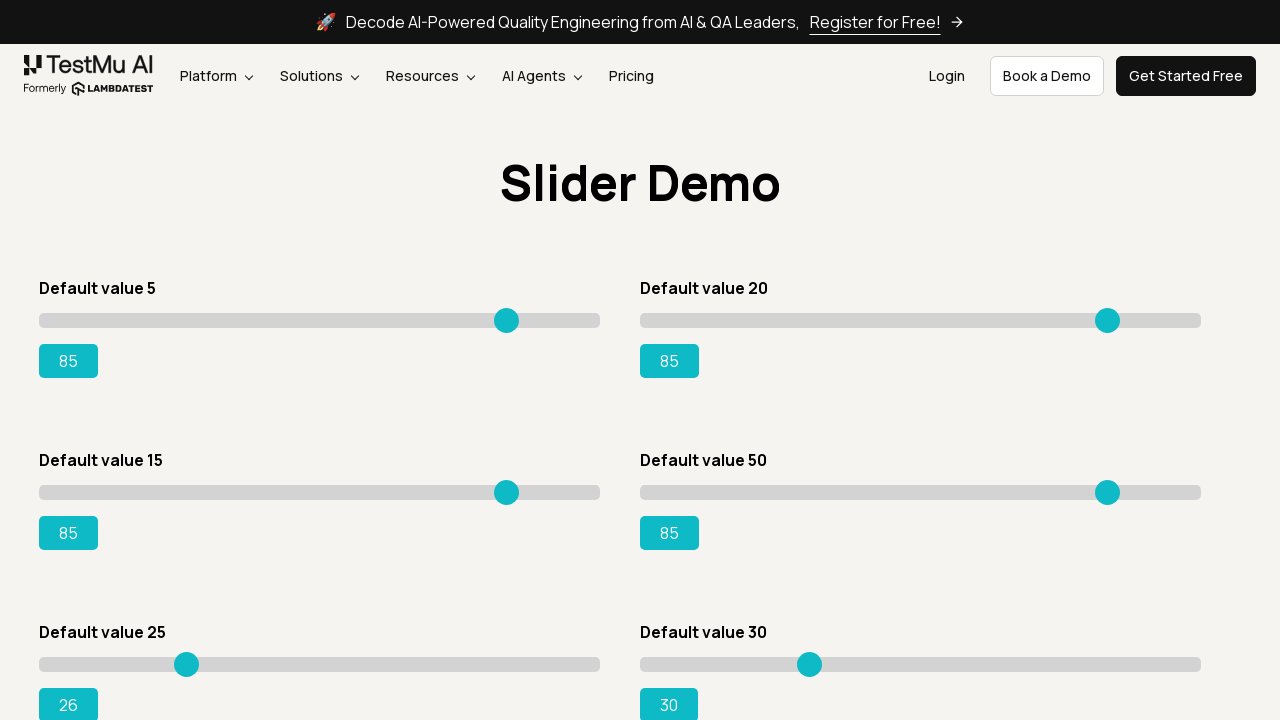

Retrieved updated value for slider 4: 26
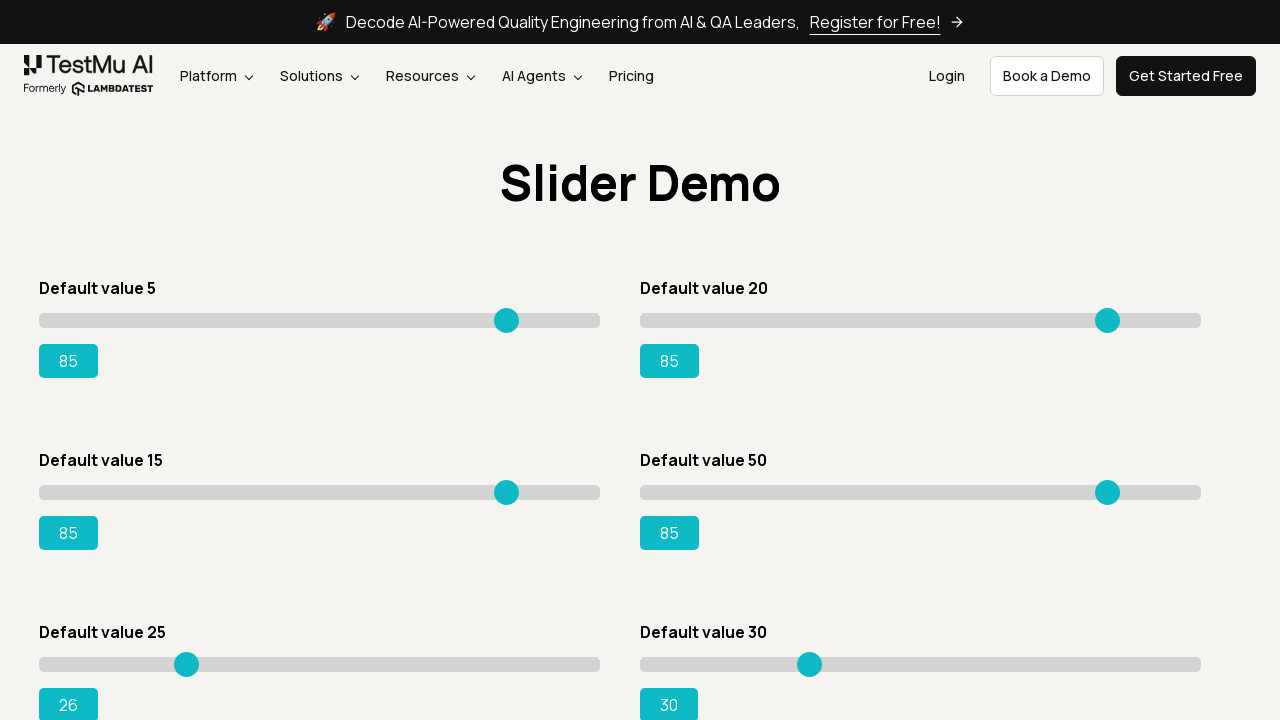

Pressed ArrowRight on slider 4 to increment value on input.sp__range >> nth=4
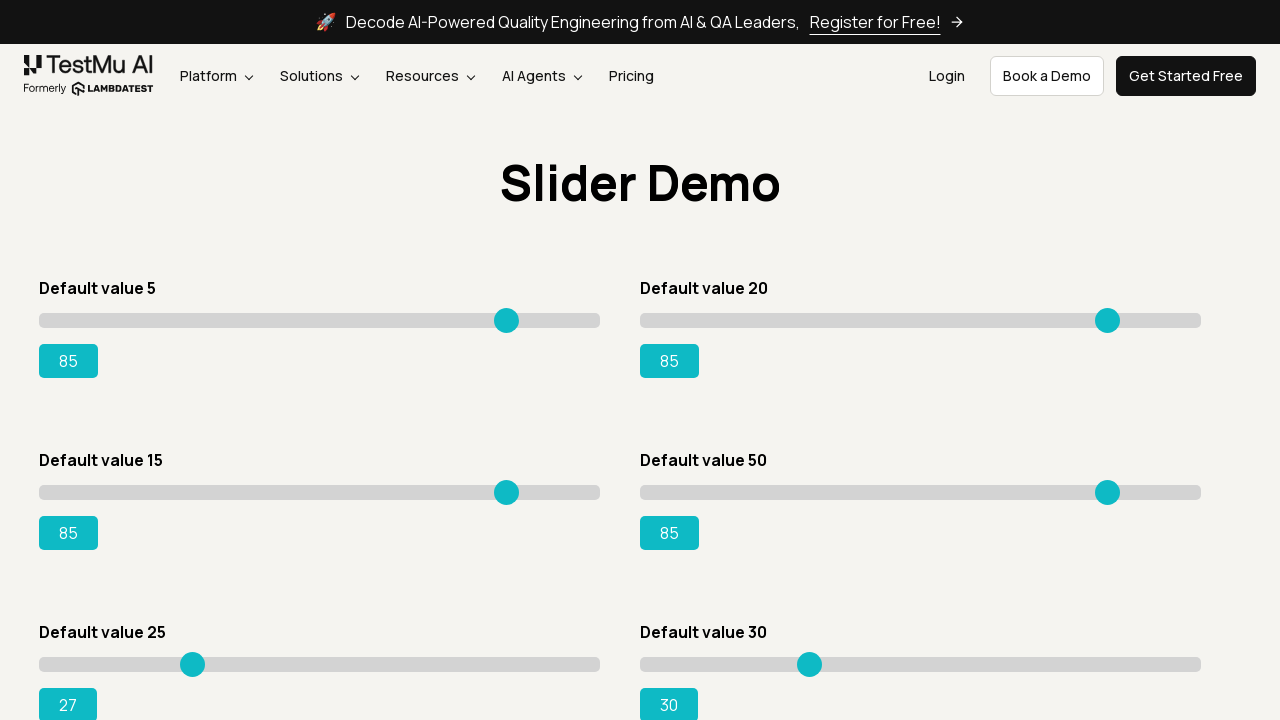

Retrieved updated value for slider 4: 27
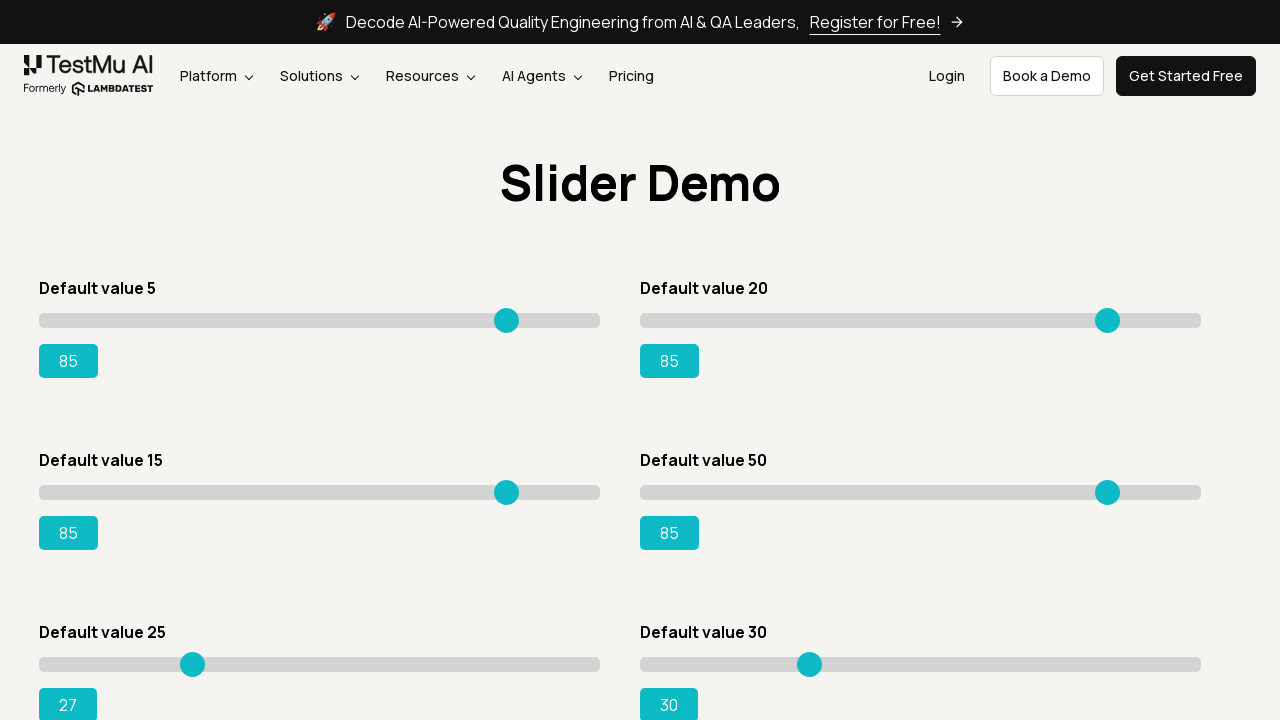

Pressed ArrowRight on slider 4 to increment value on input.sp__range >> nth=4
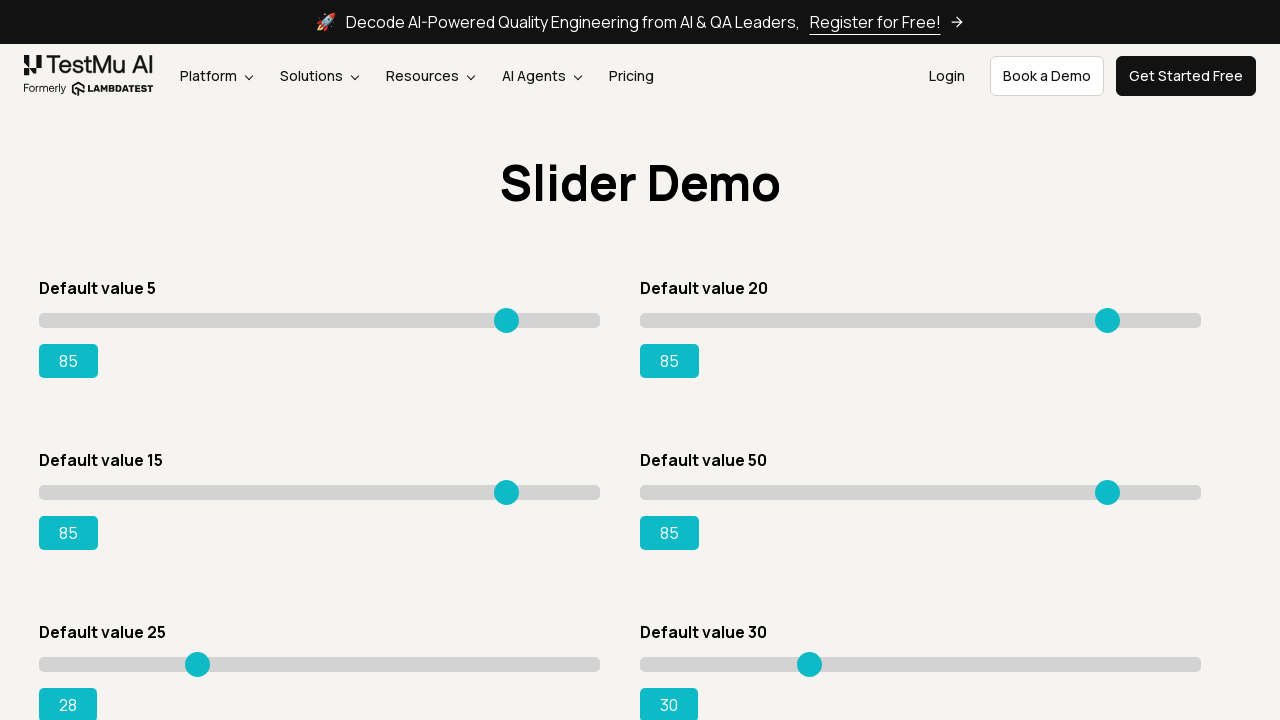

Retrieved updated value for slider 4: 28
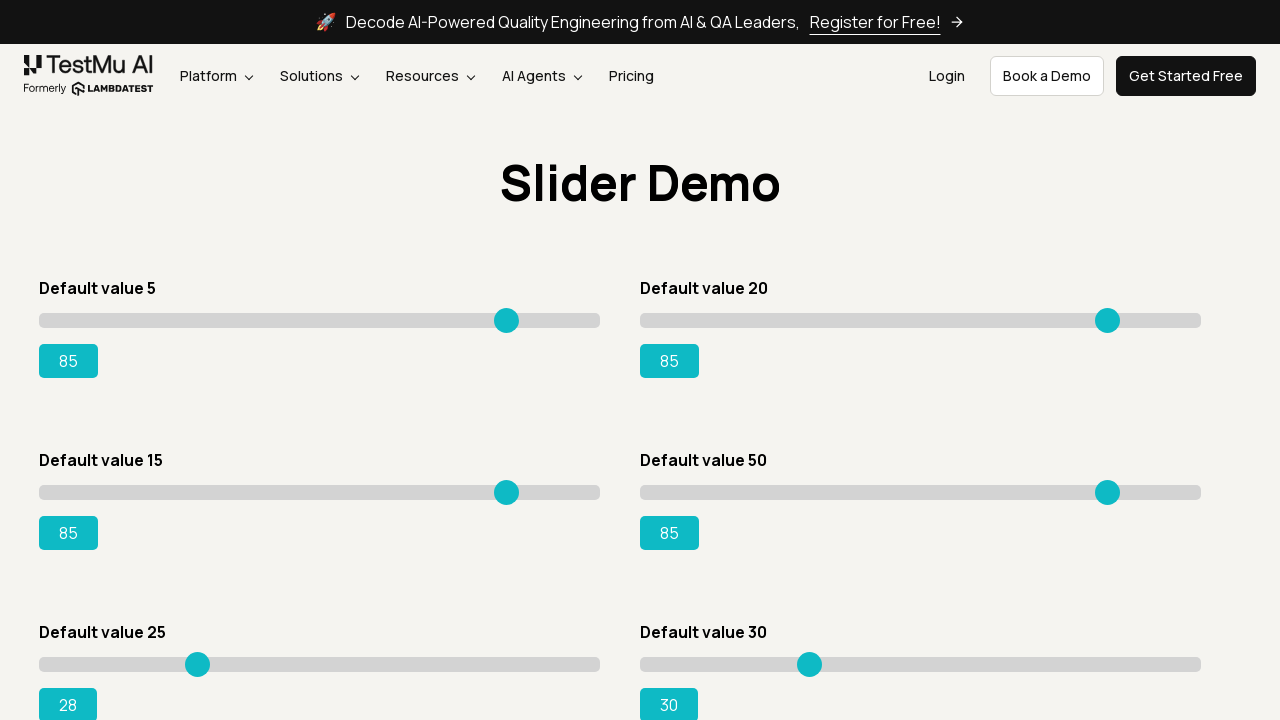

Pressed ArrowRight on slider 4 to increment value on input.sp__range >> nth=4
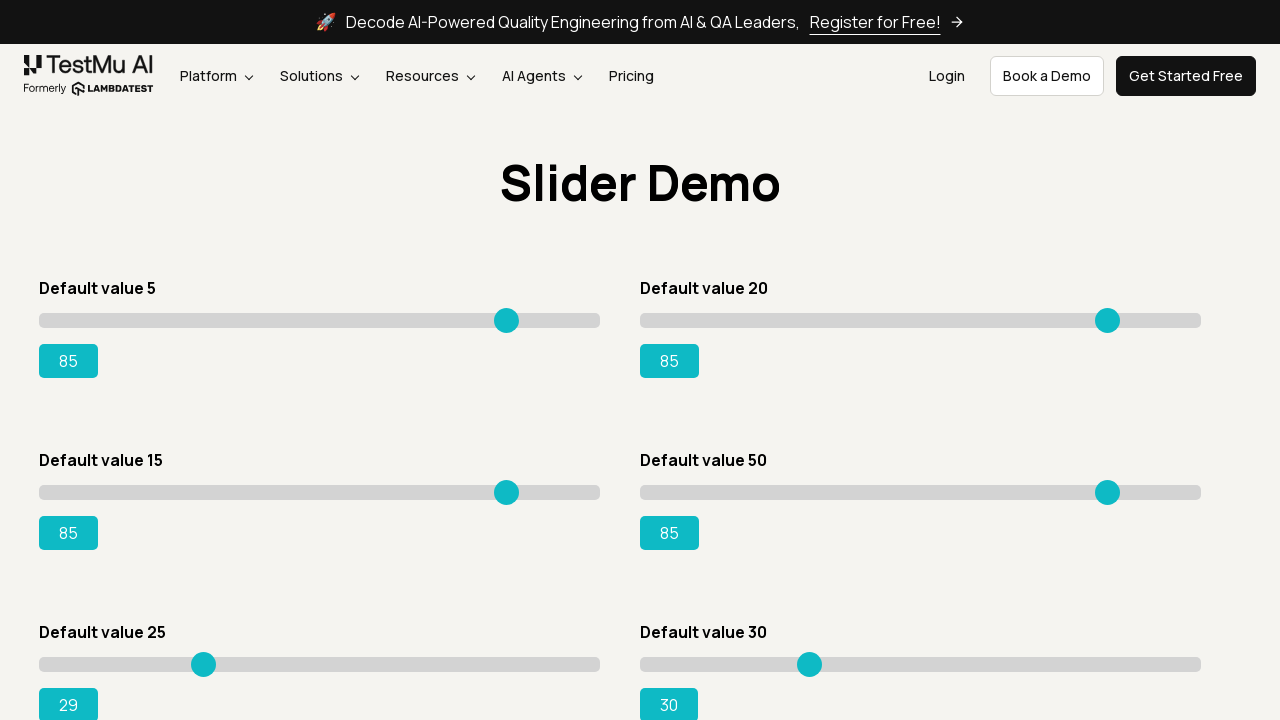

Retrieved updated value for slider 4: 29
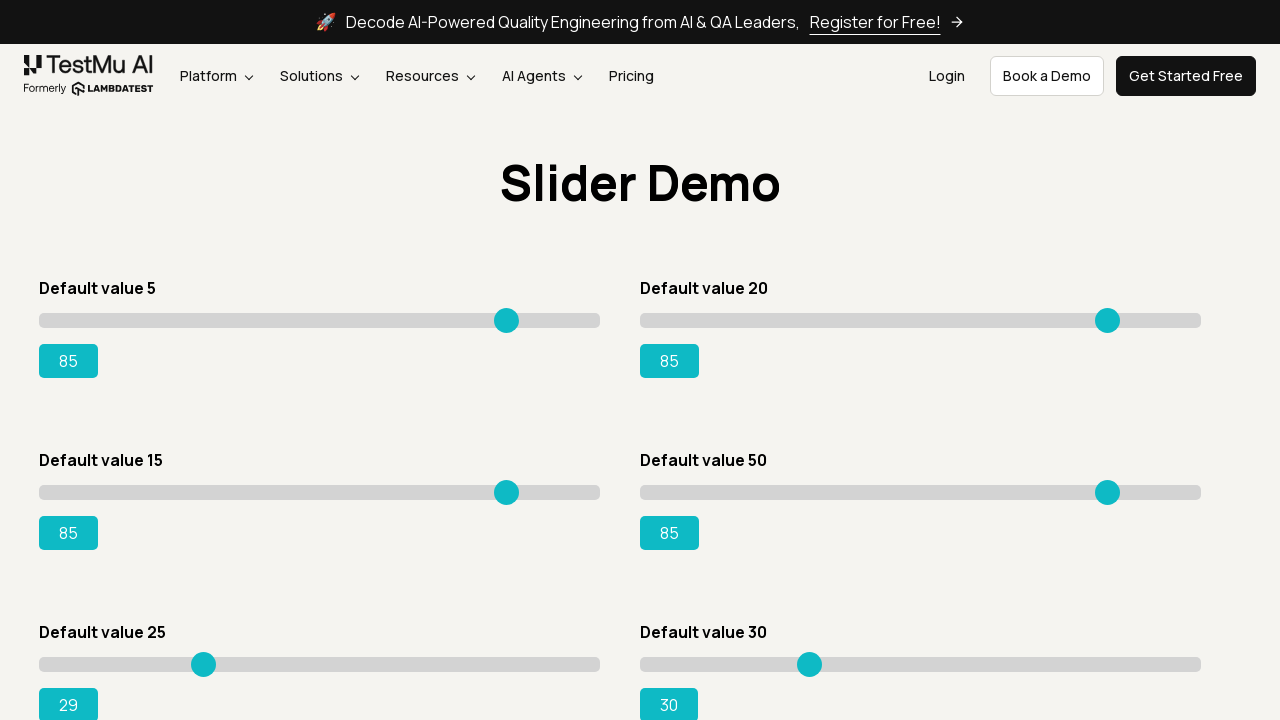

Pressed ArrowRight on slider 4 to increment value on input.sp__range >> nth=4
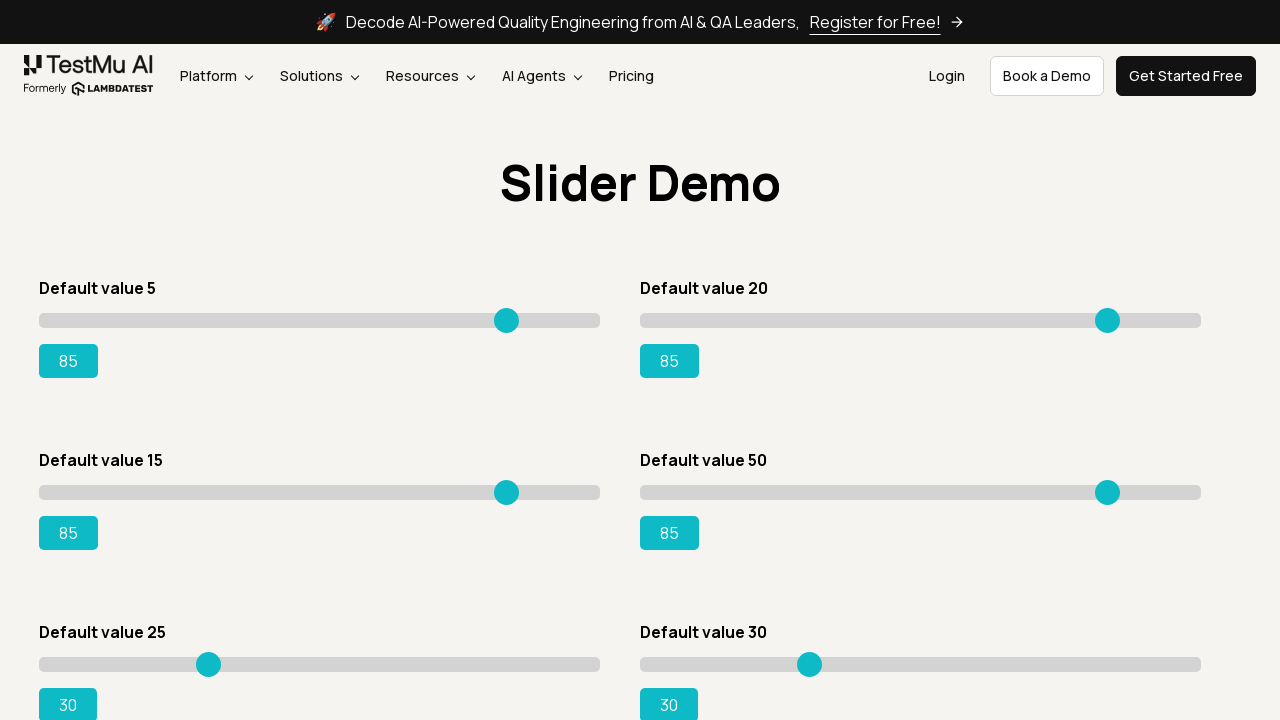

Retrieved updated value for slider 4: 30
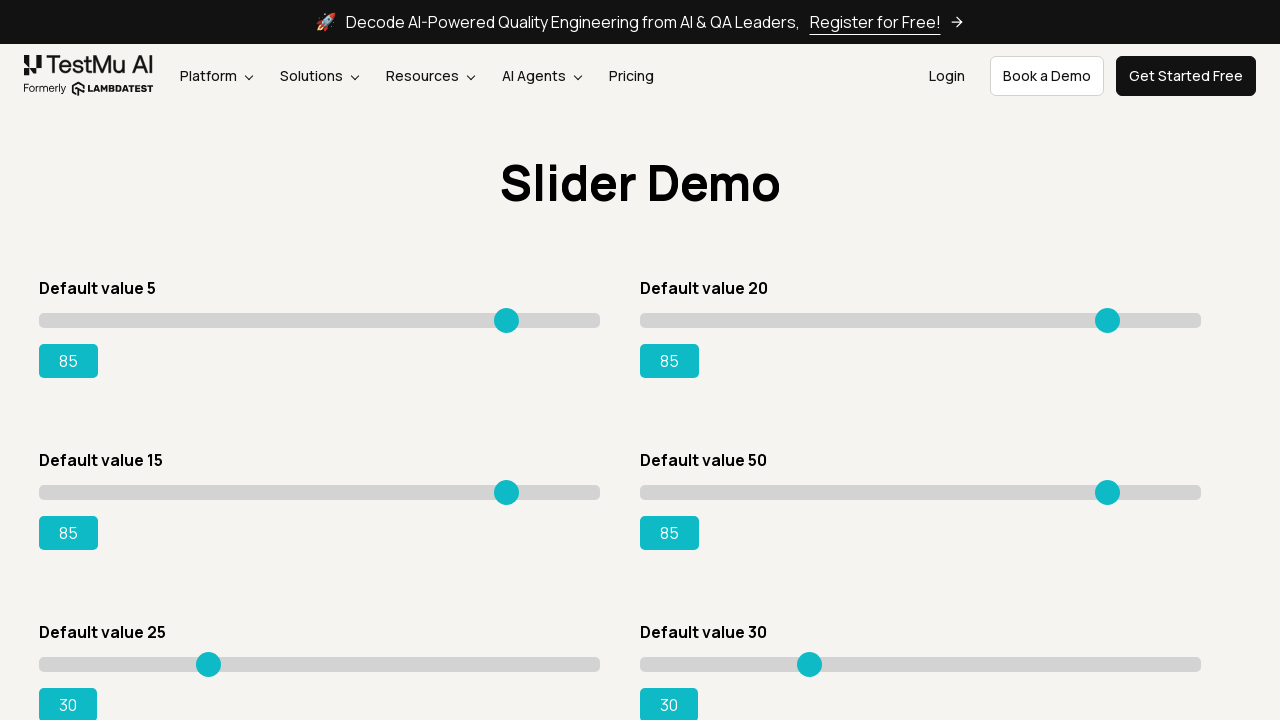

Pressed ArrowRight on slider 4 to increment value on input.sp__range >> nth=4
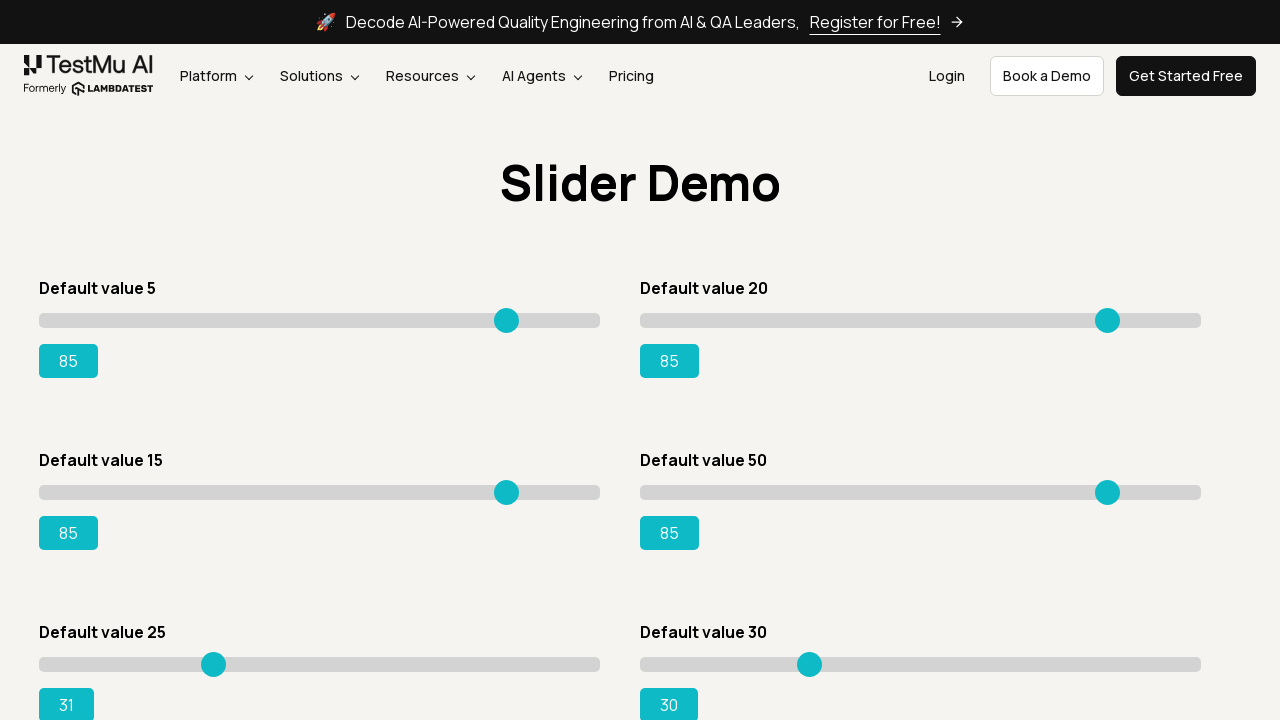

Retrieved updated value for slider 4: 31
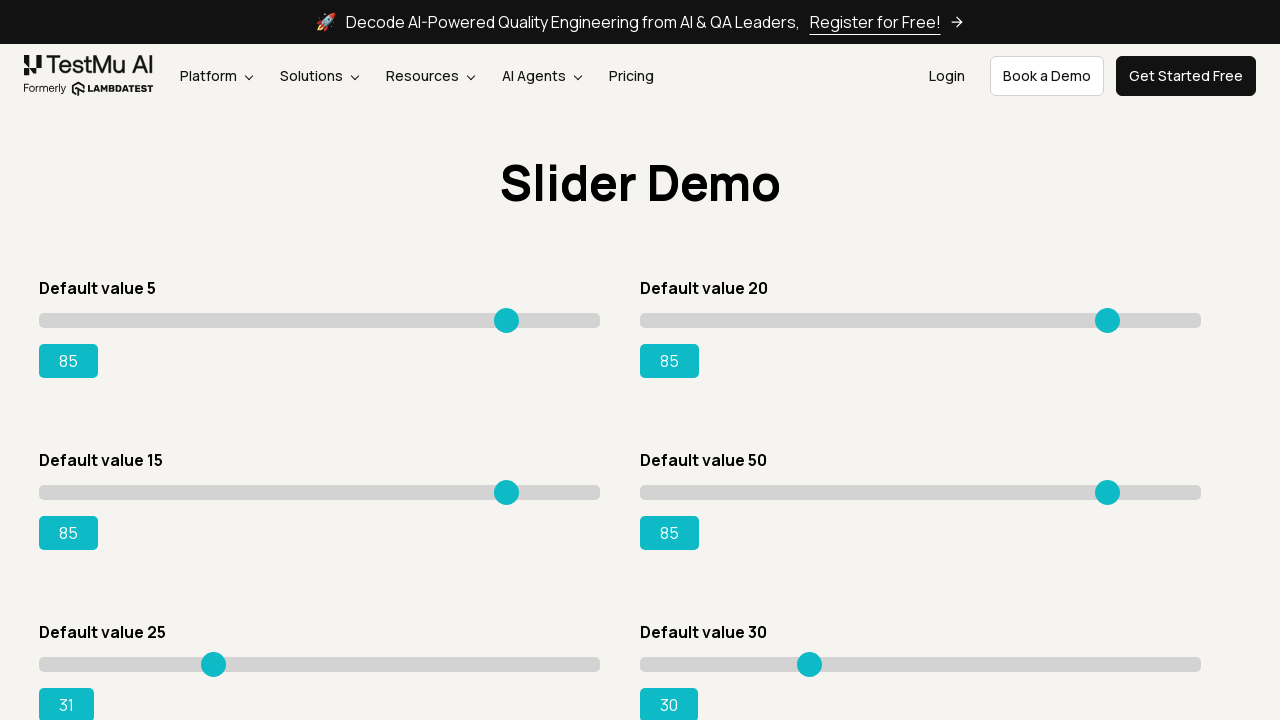

Pressed ArrowRight on slider 4 to increment value on input.sp__range >> nth=4
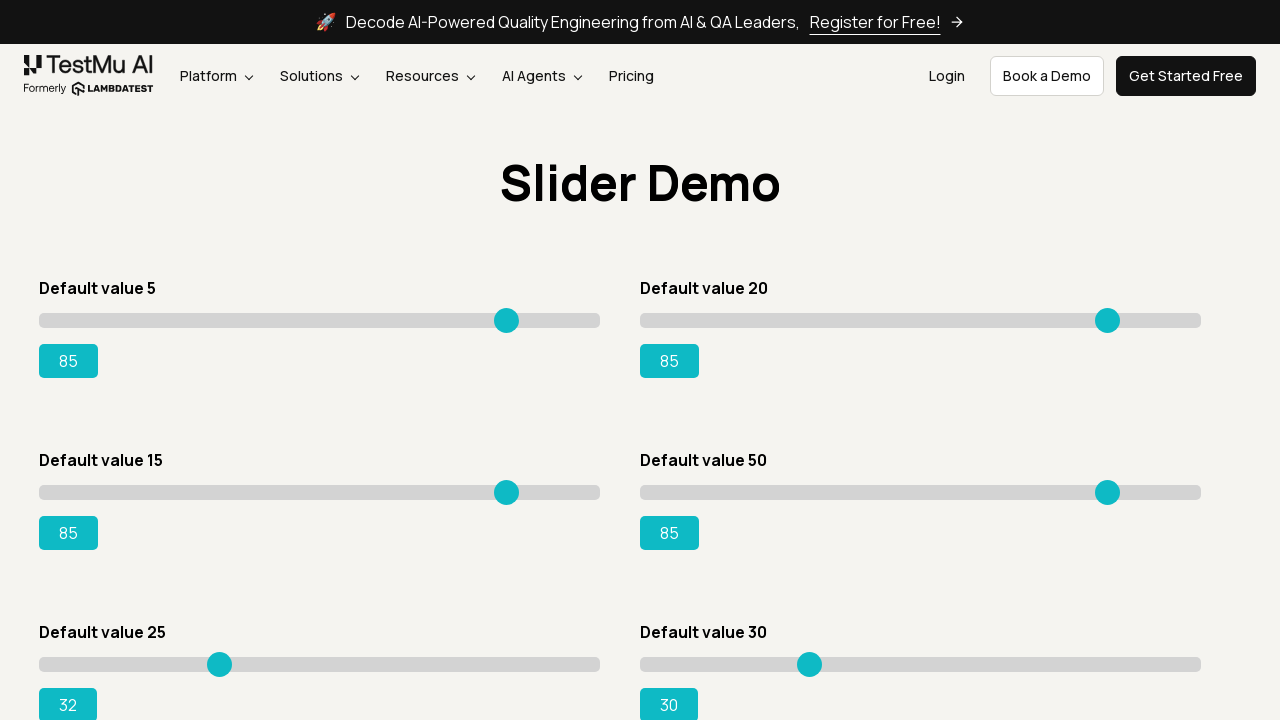

Retrieved updated value for slider 4: 32
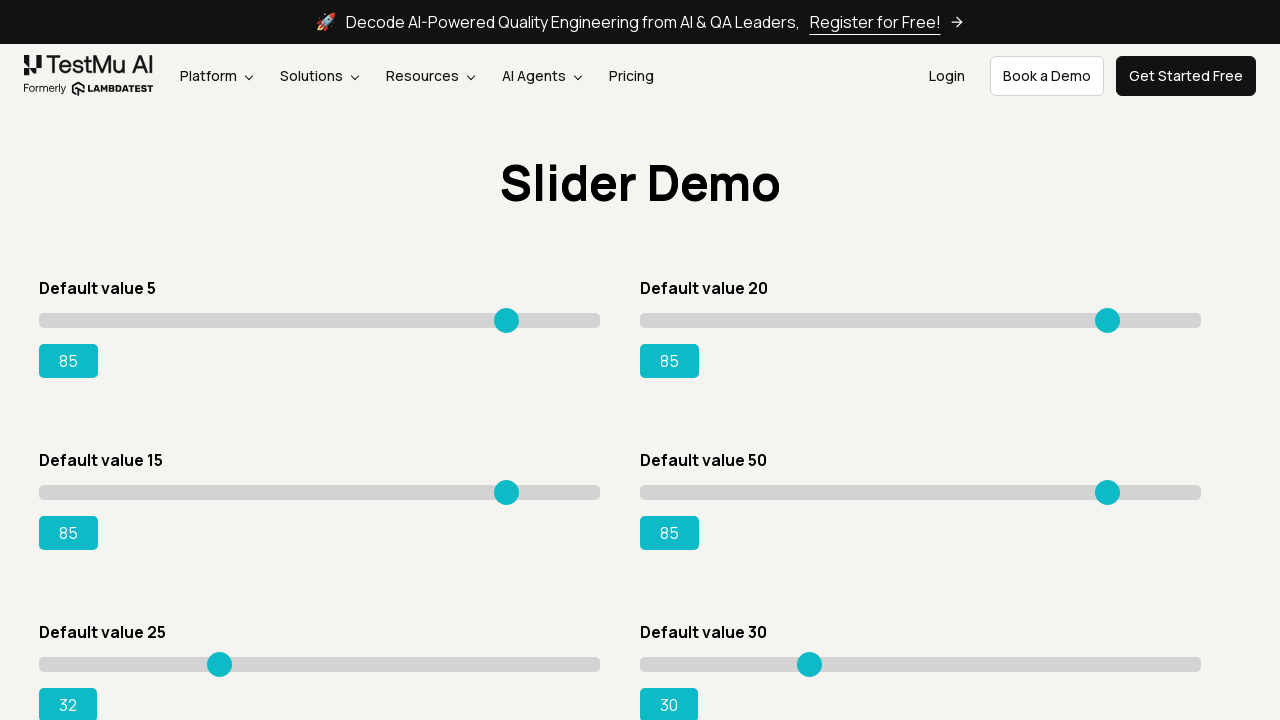

Pressed ArrowRight on slider 4 to increment value on input.sp__range >> nth=4
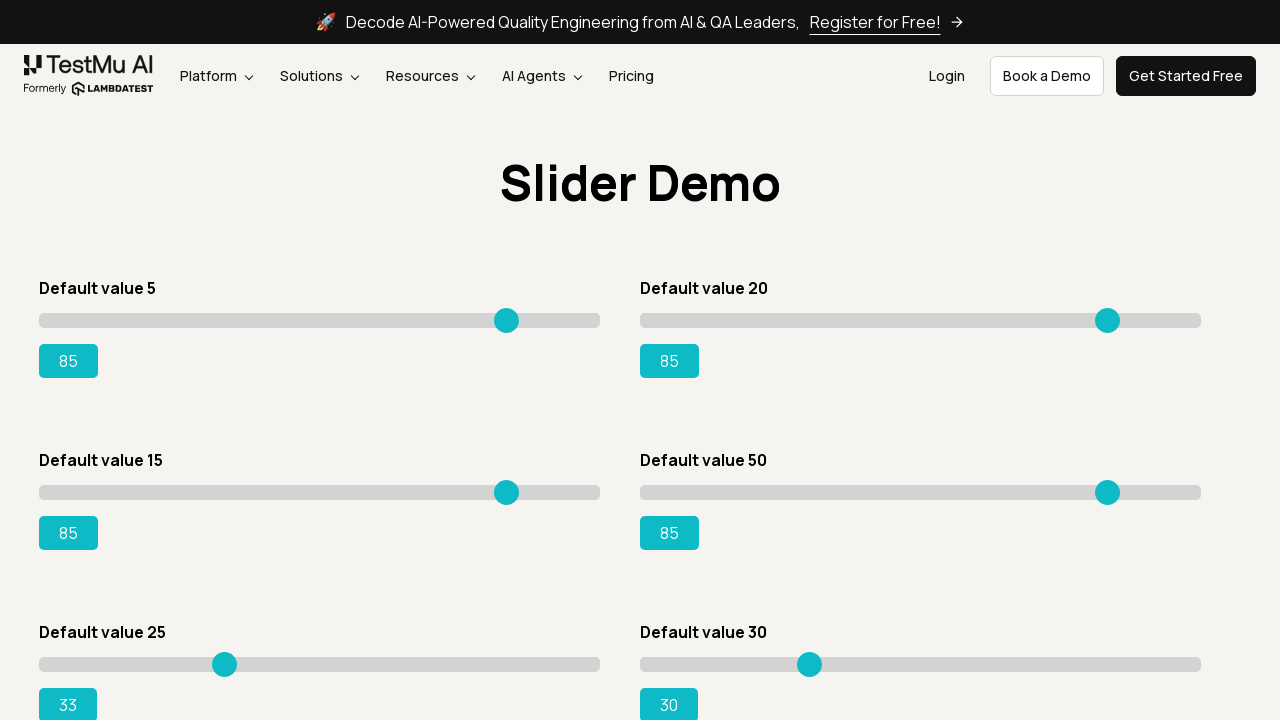

Retrieved updated value for slider 4: 33
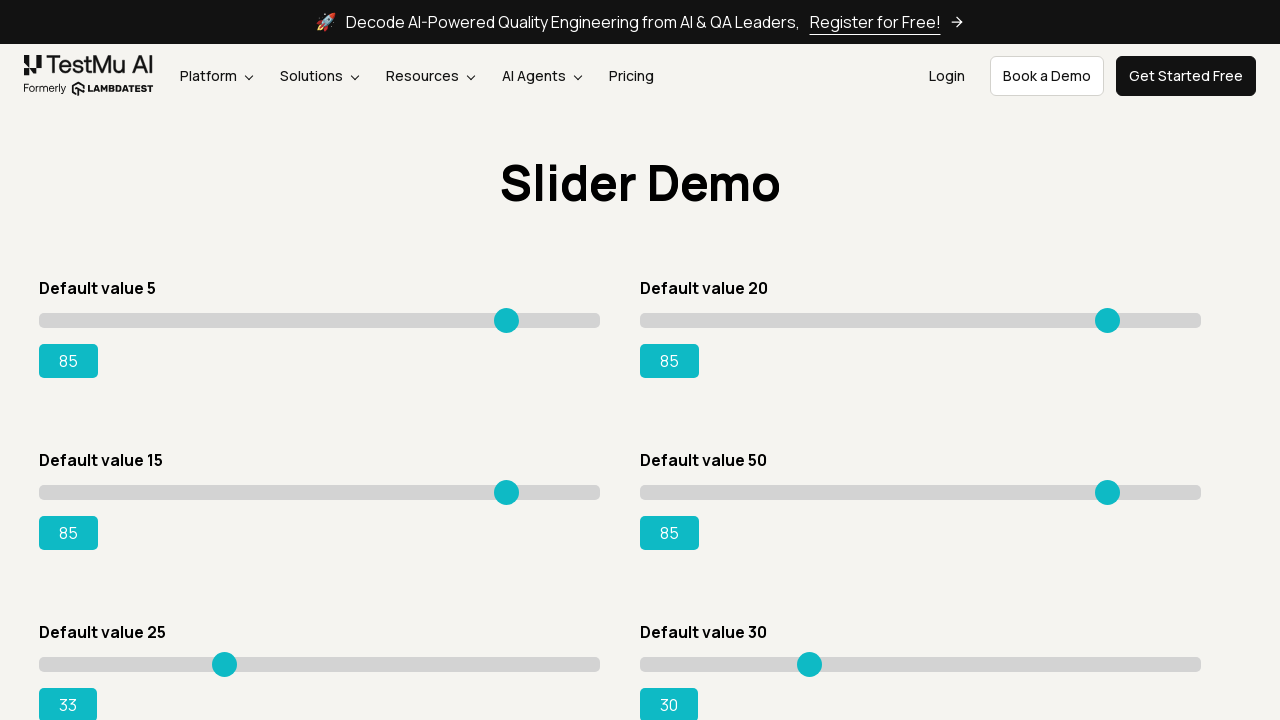

Pressed ArrowRight on slider 4 to increment value on input.sp__range >> nth=4
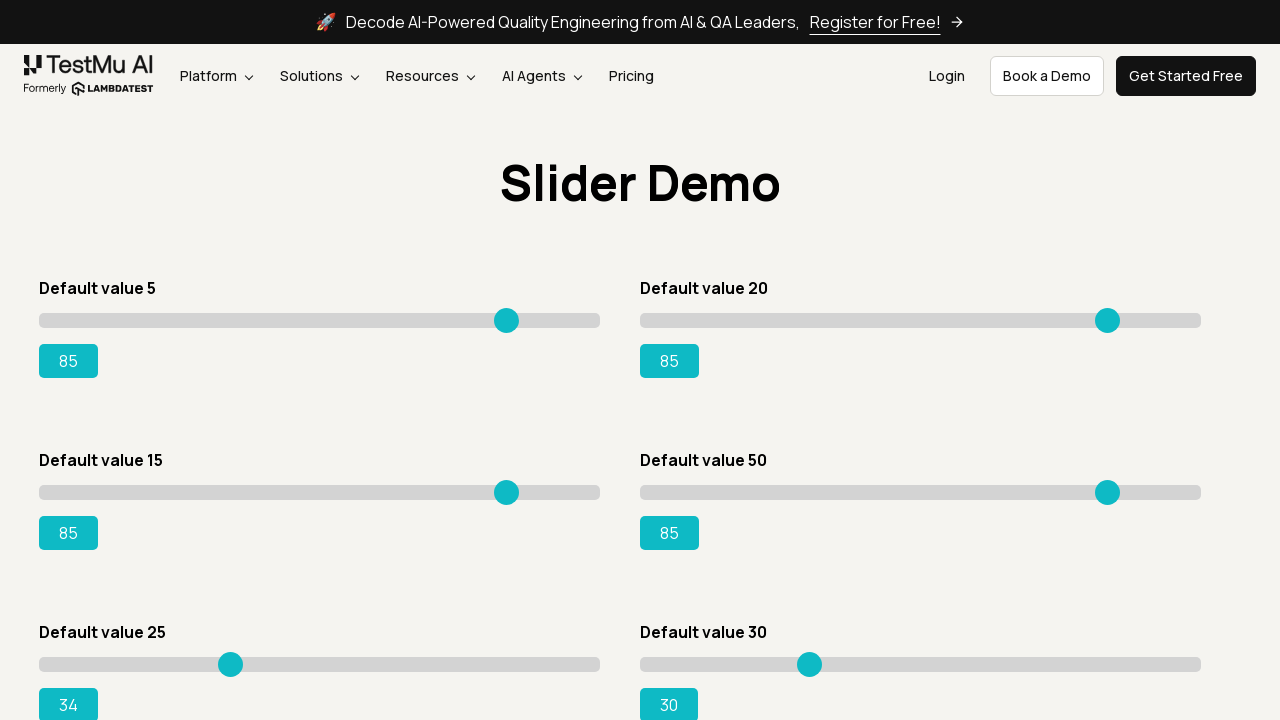

Retrieved updated value for slider 4: 34
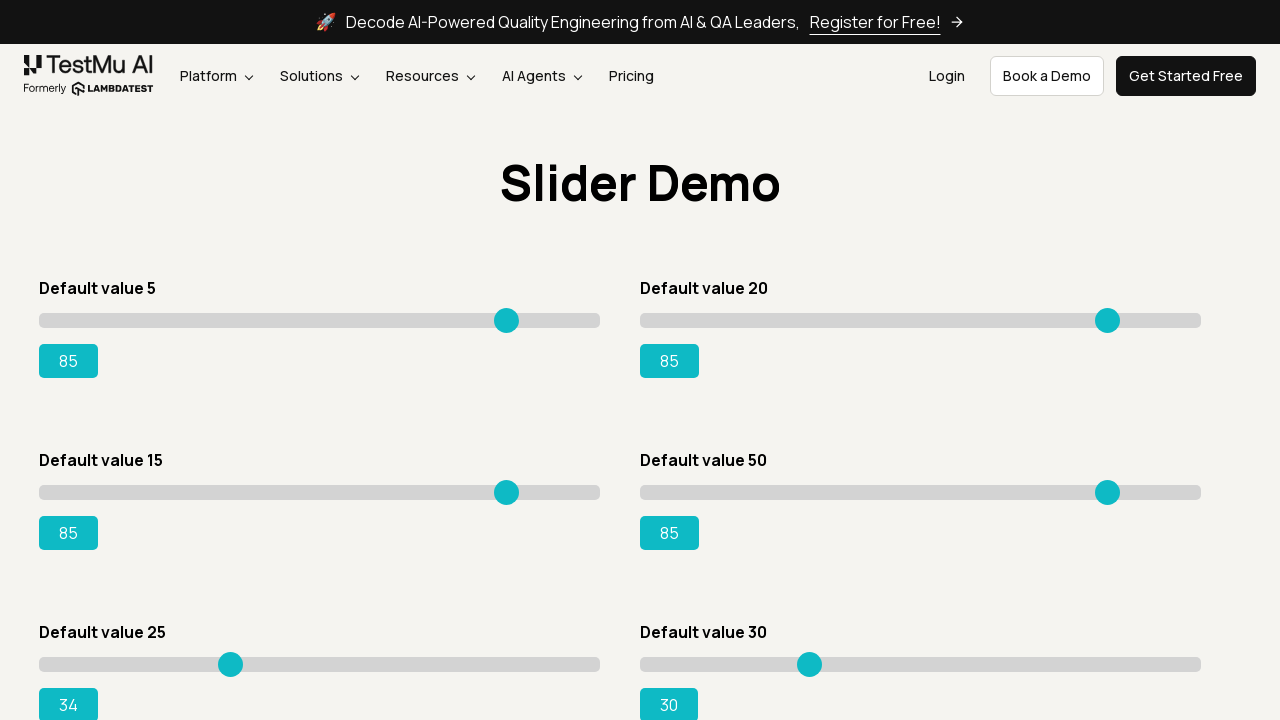

Pressed ArrowRight on slider 4 to increment value on input.sp__range >> nth=4
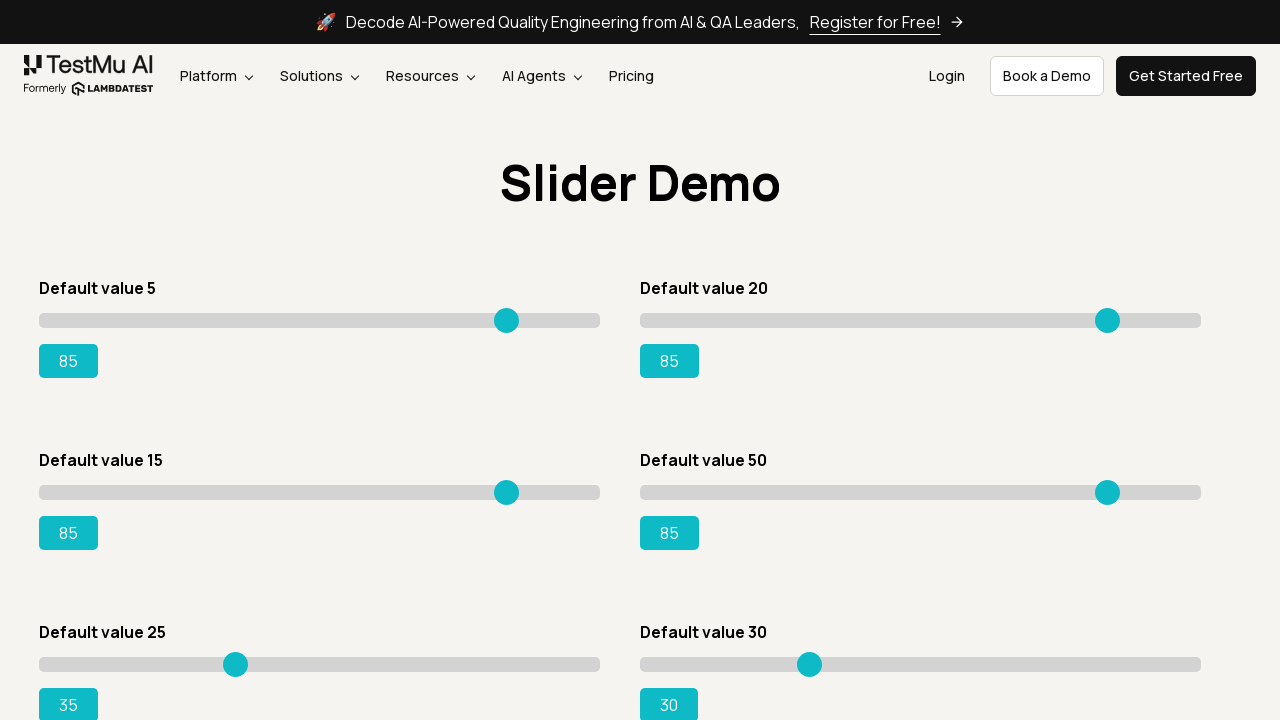

Retrieved updated value for slider 4: 35
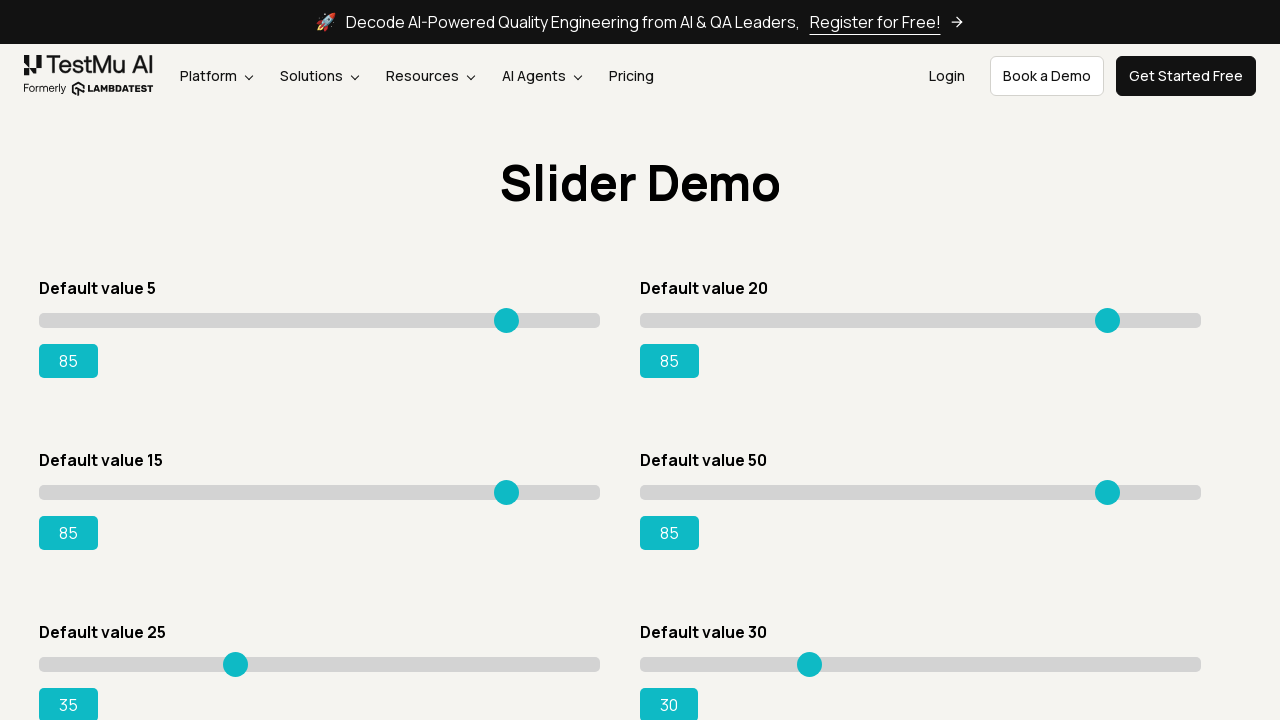

Pressed ArrowRight on slider 4 to increment value on input.sp__range >> nth=4
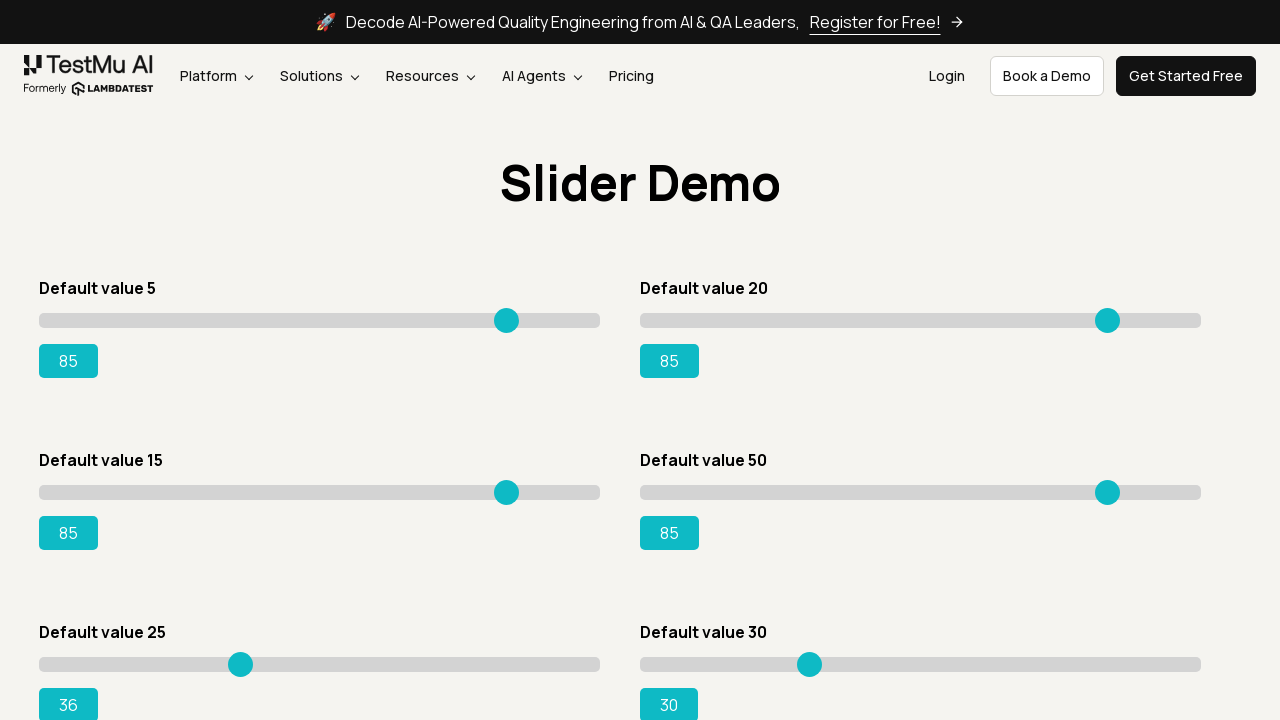

Retrieved updated value for slider 4: 36
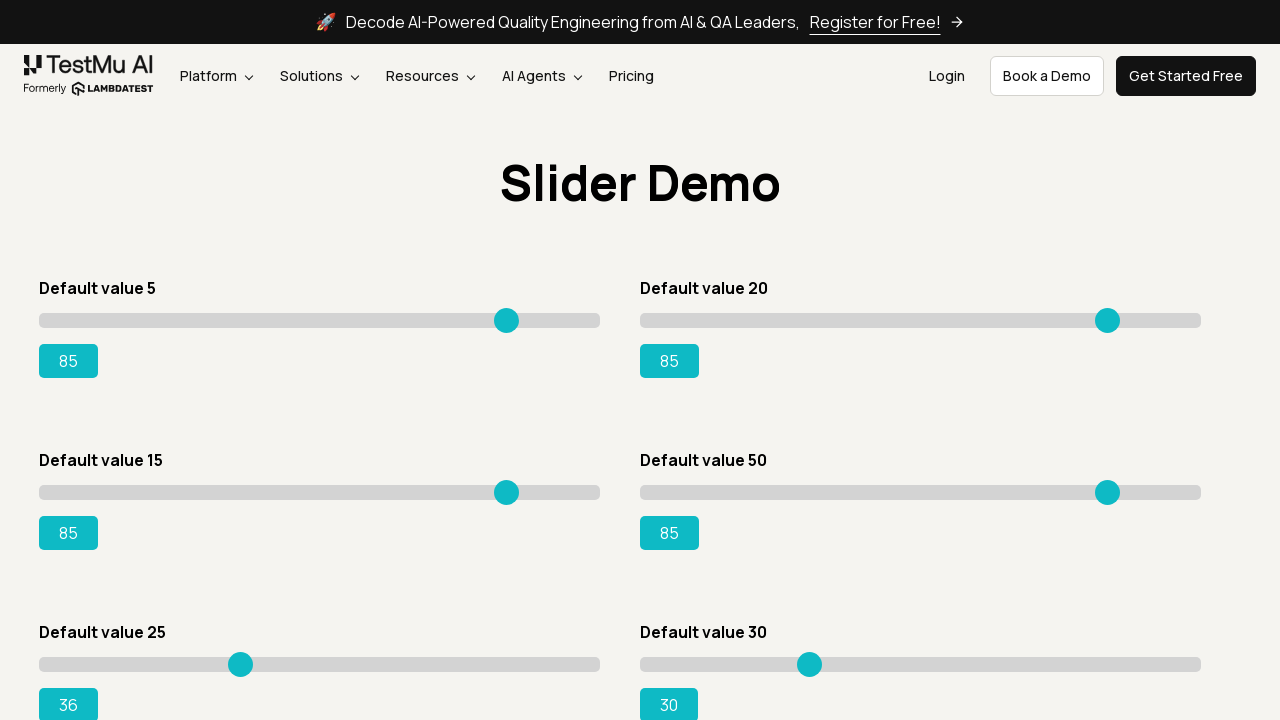

Pressed ArrowRight on slider 4 to increment value on input.sp__range >> nth=4
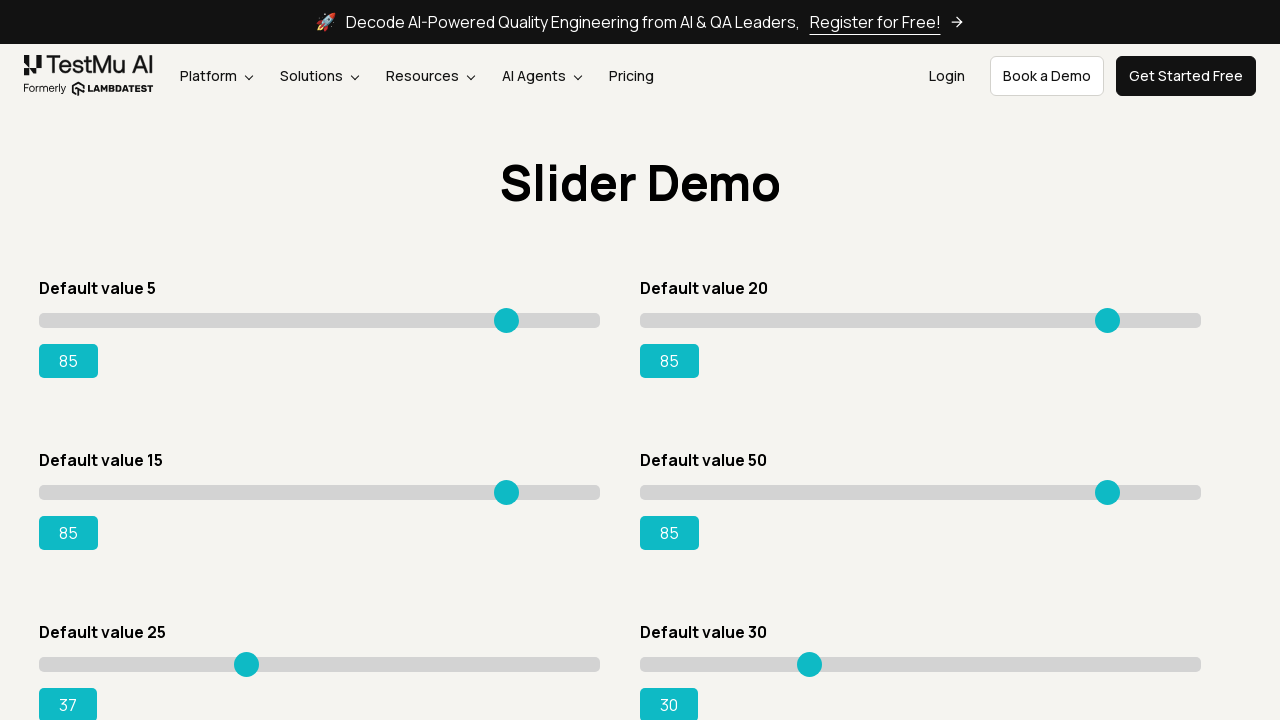

Retrieved updated value for slider 4: 37
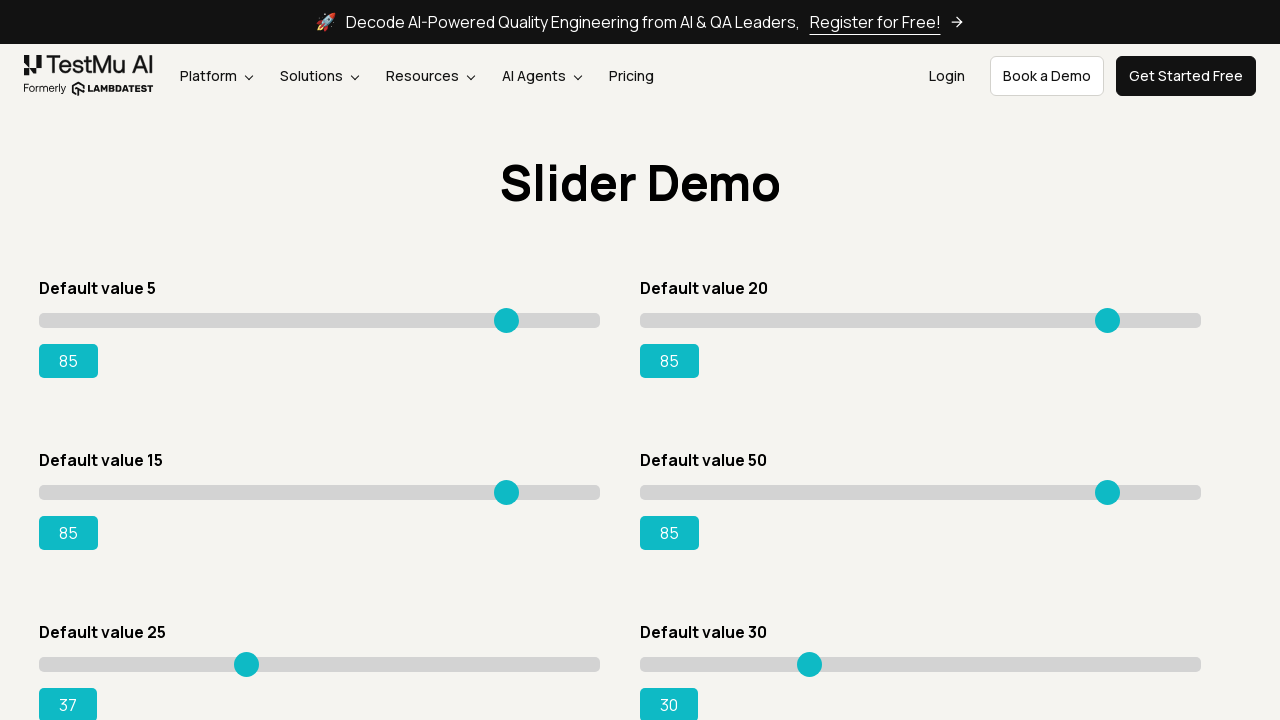

Pressed ArrowRight on slider 4 to increment value on input.sp__range >> nth=4
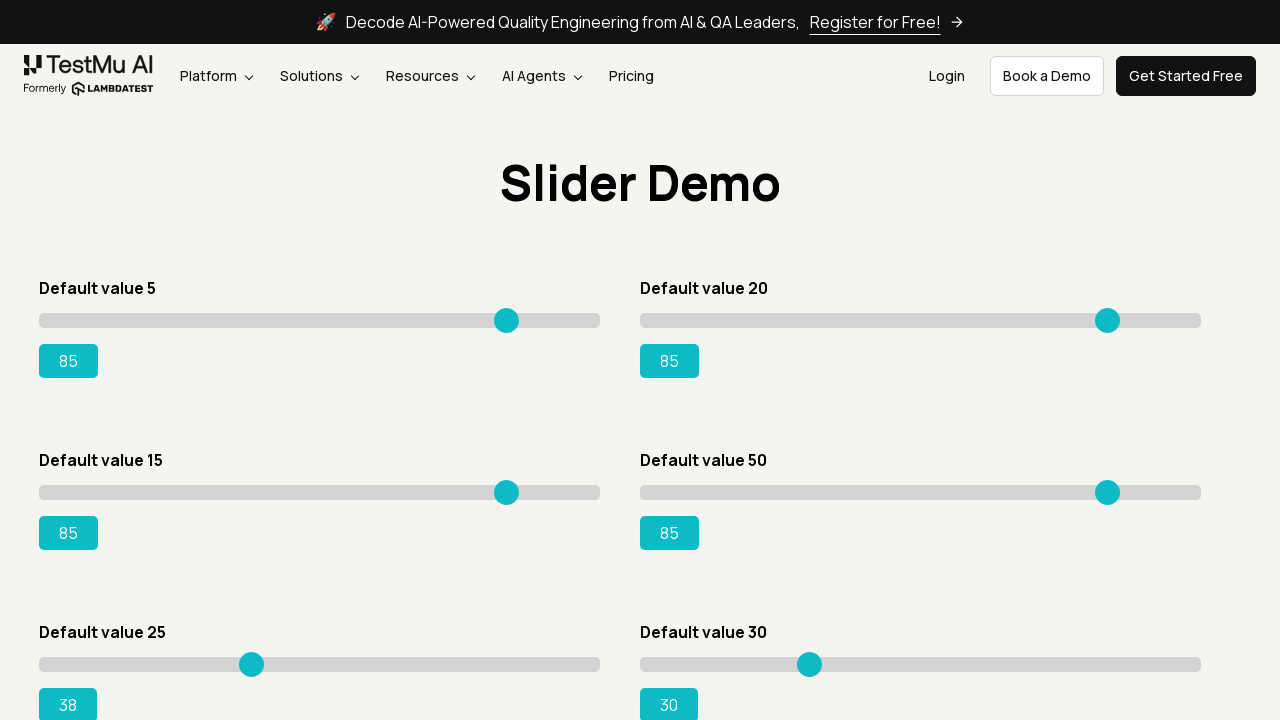

Retrieved updated value for slider 4: 38
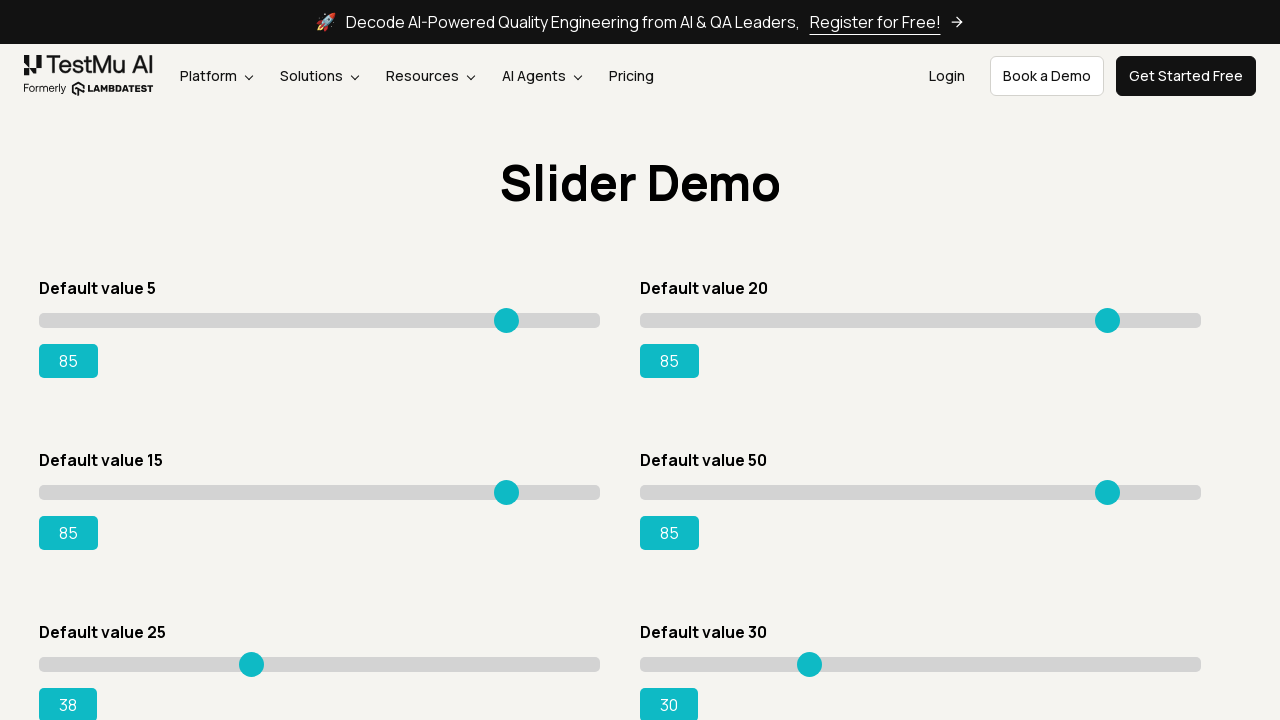

Pressed ArrowRight on slider 4 to increment value on input.sp__range >> nth=4
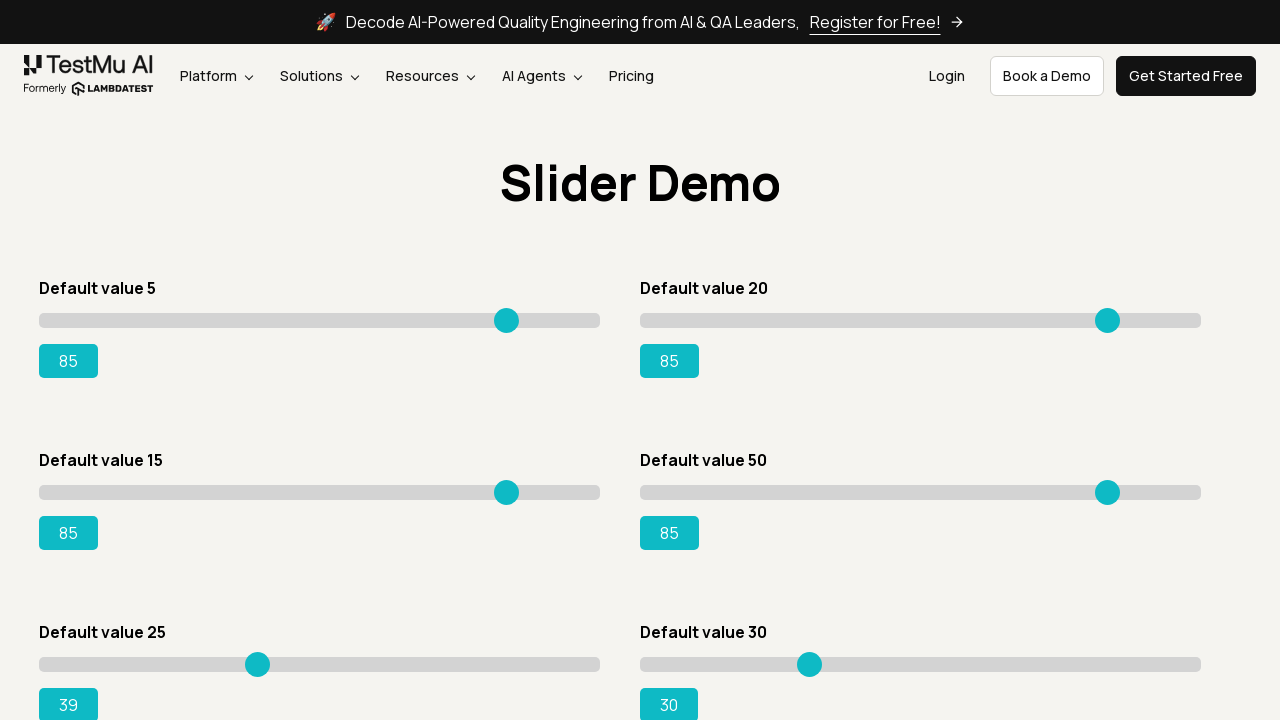

Retrieved updated value for slider 4: 39
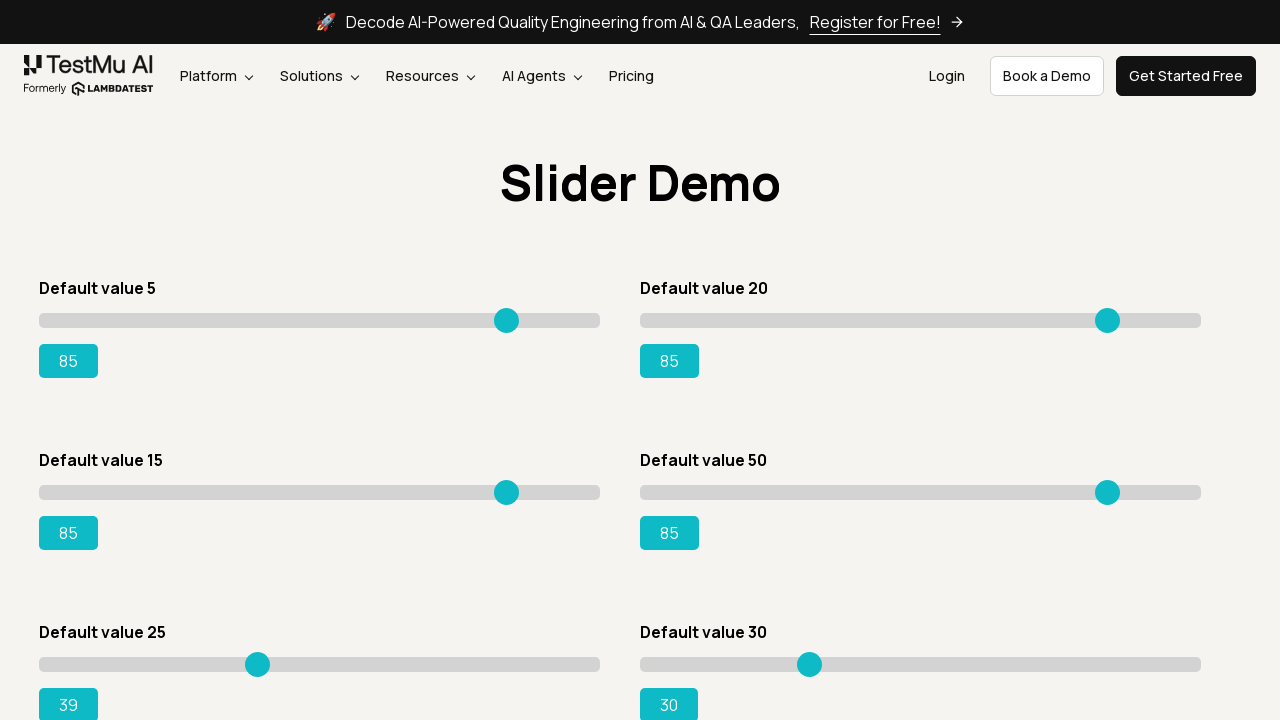

Pressed ArrowRight on slider 4 to increment value on input.sp__range >> nth=4
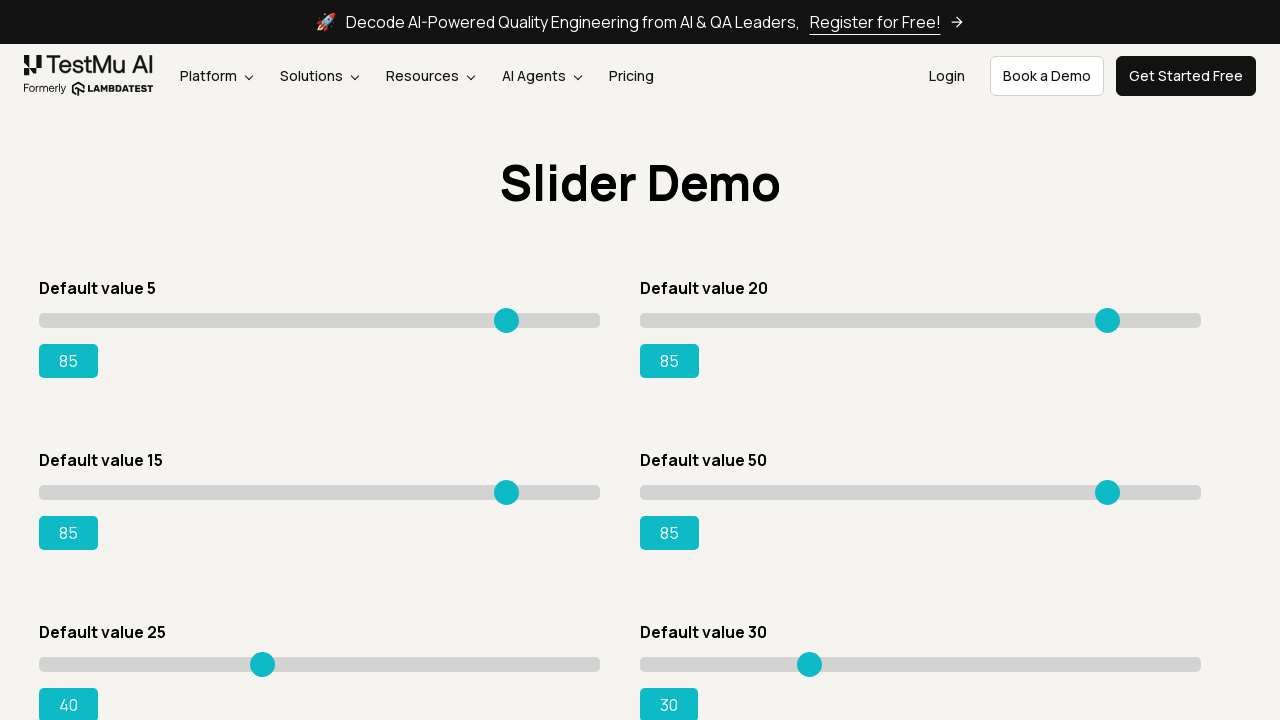

Retrieved updated value for slider 4: 40
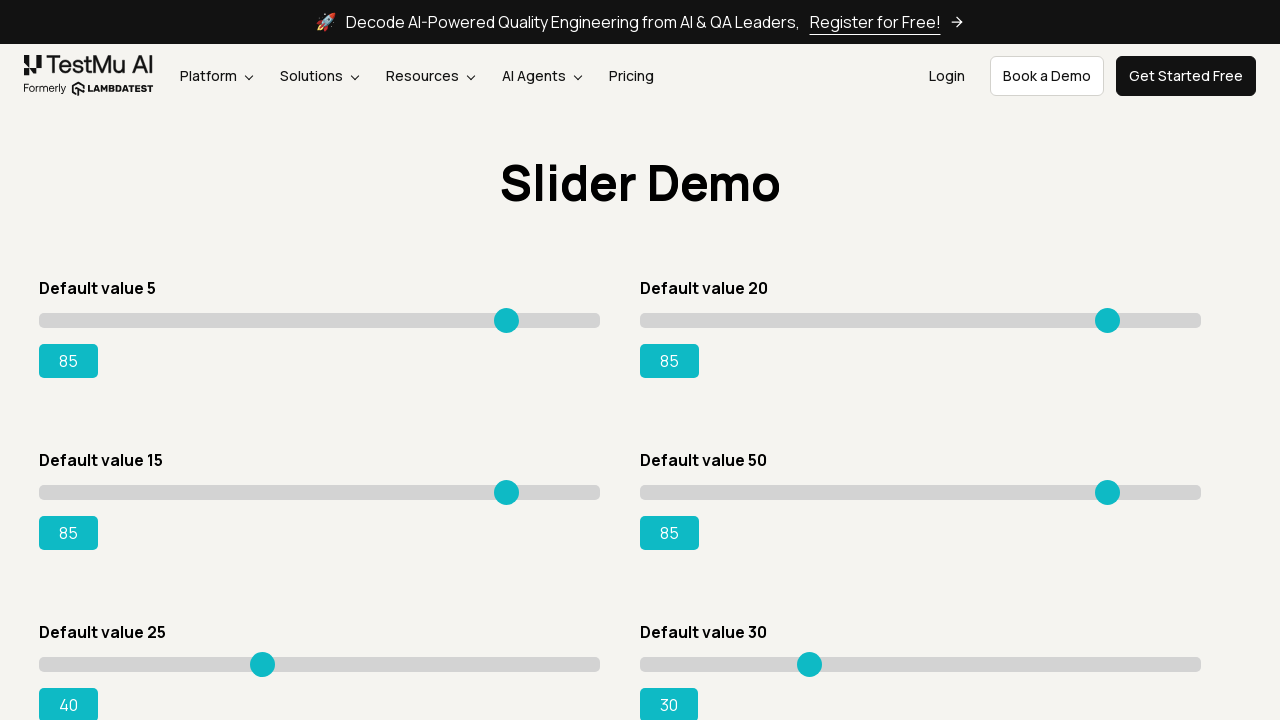

Pressed ArrowRight on slider 4 to increment value on input.sp__range >> nth=4
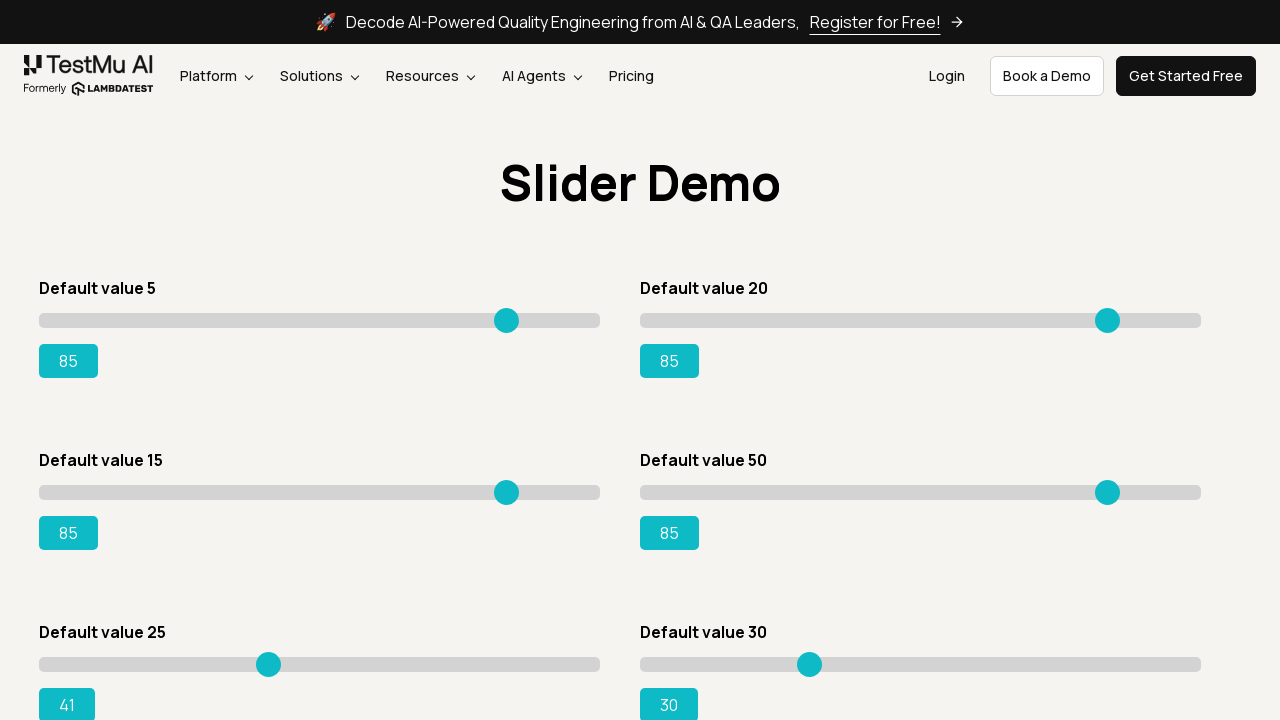

Retrieved updated value for slider 4: 41
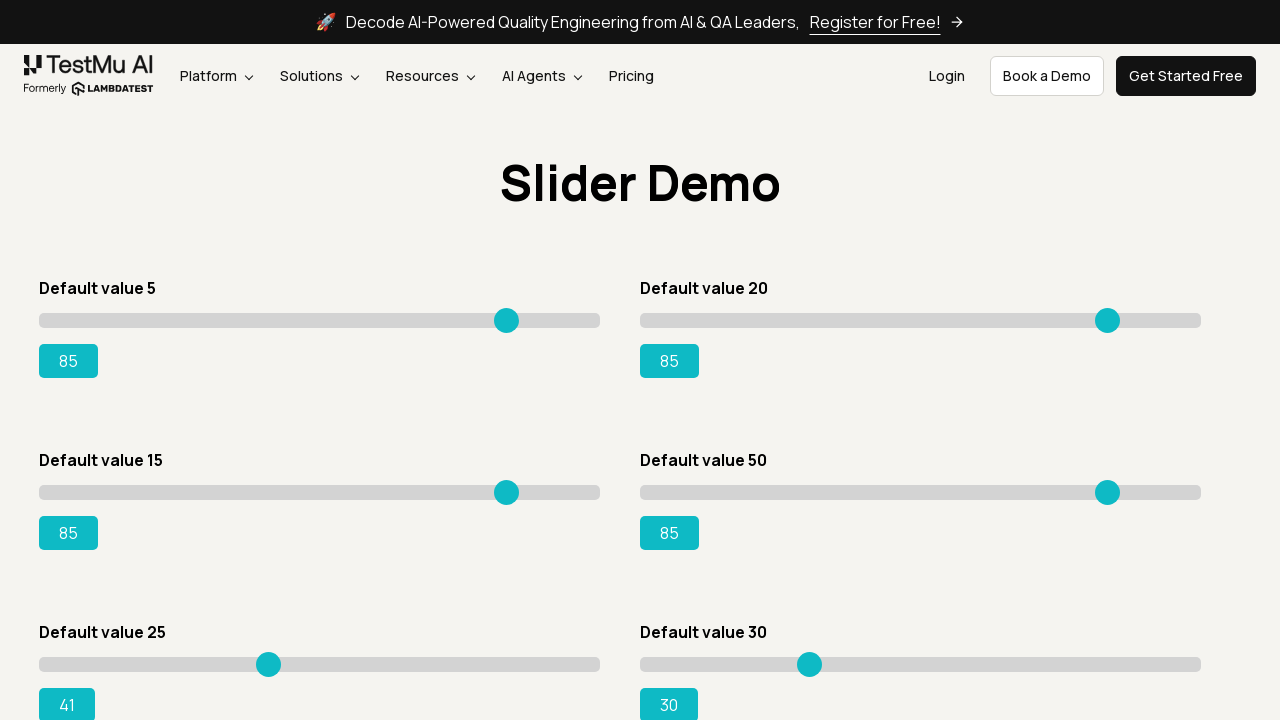

Pressed ArrowRight on slider 4 to increment value on input.sp__range >> nth=4
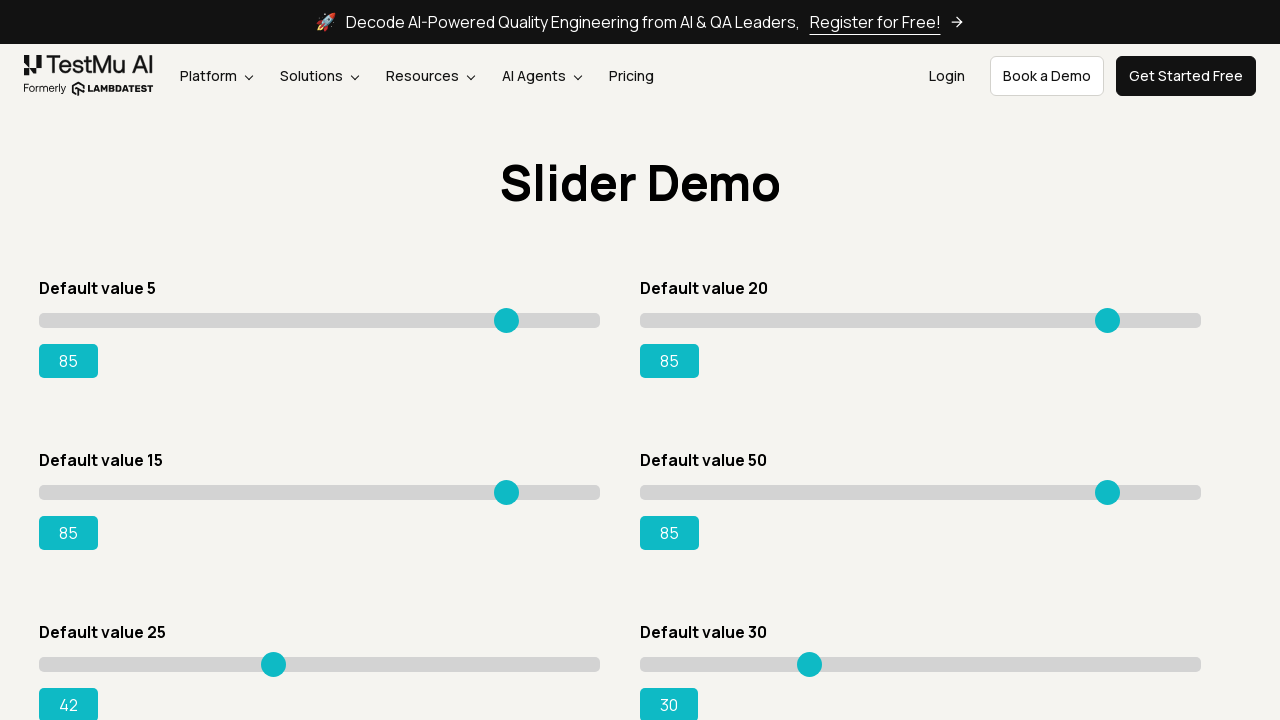

Retrieved updated value for slider 4: 42
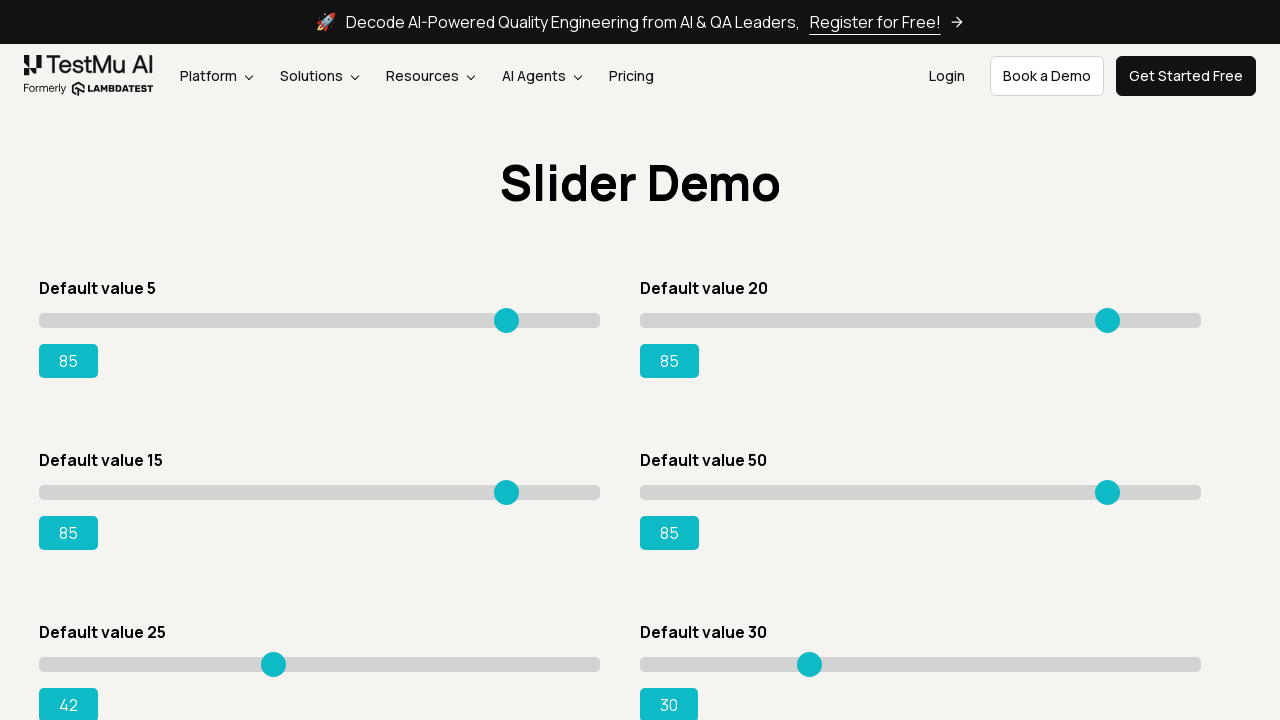

Pressed ArrowRight on slider 4 to increment value on input.sp__range >> nth=4
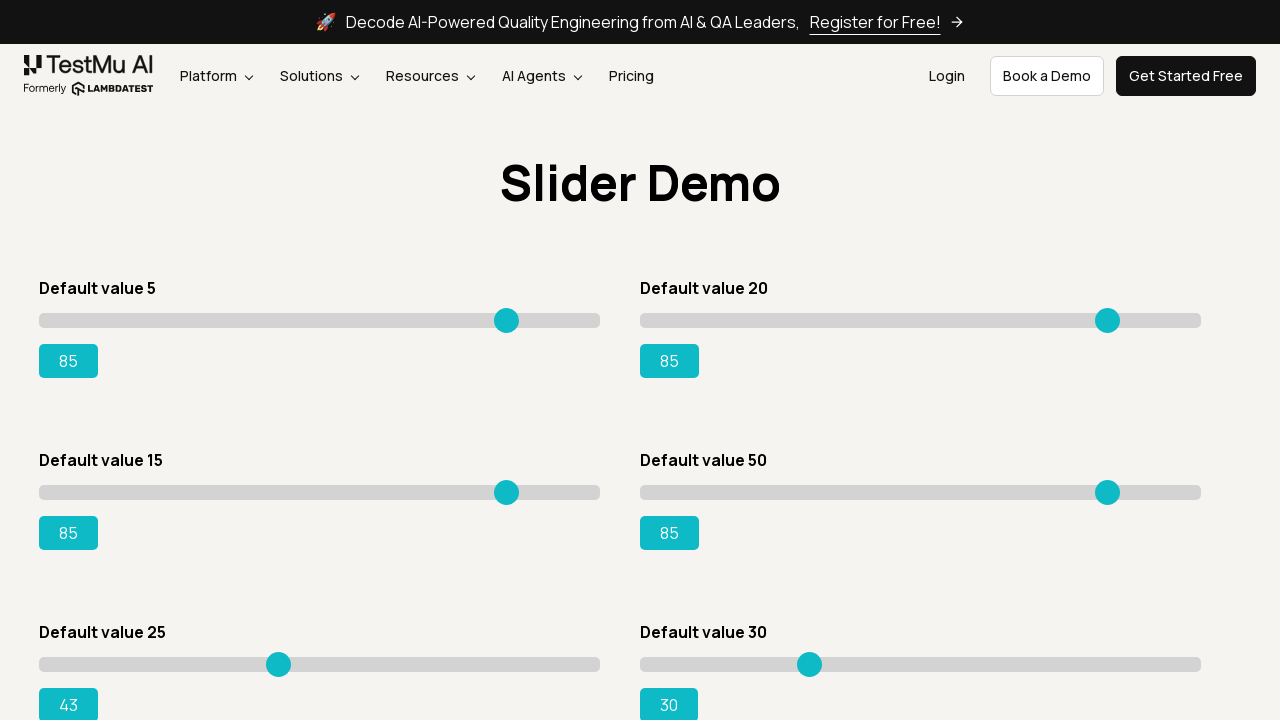

Retrieved updated value for slider 4: 43
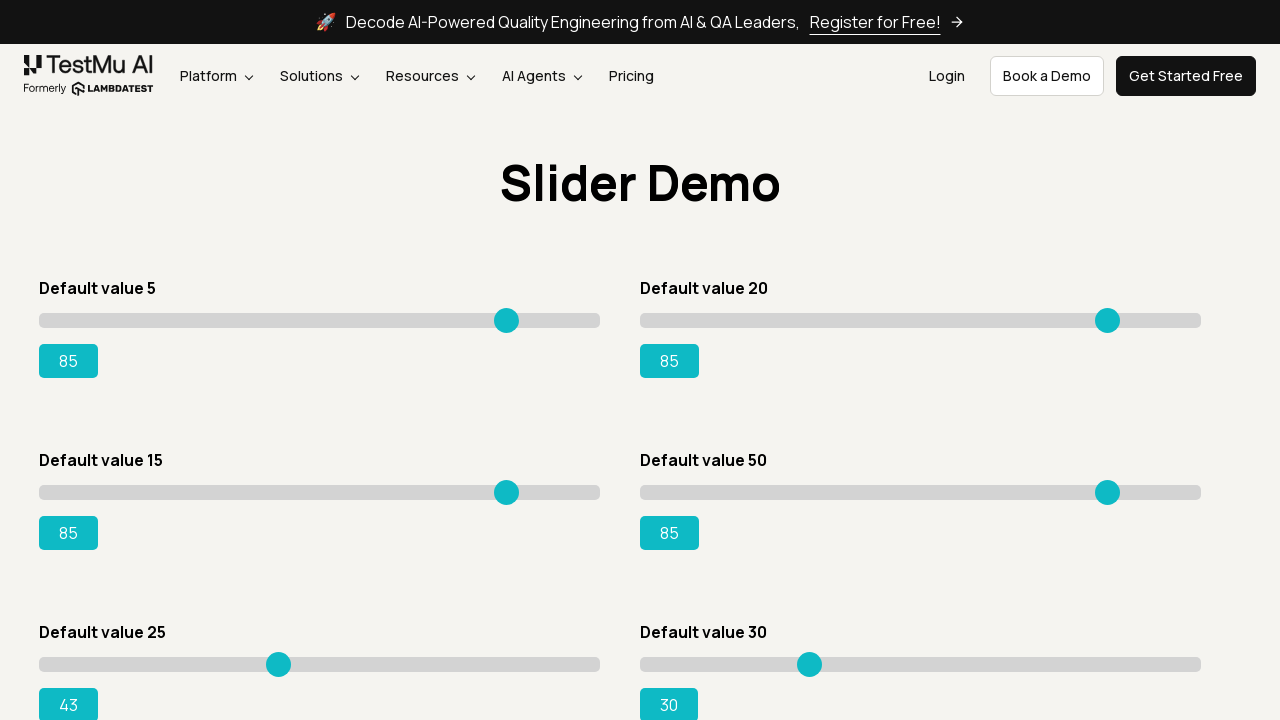

Pressed ArrowRight on slider 4 to increment value on input.sp__range >> nth=4
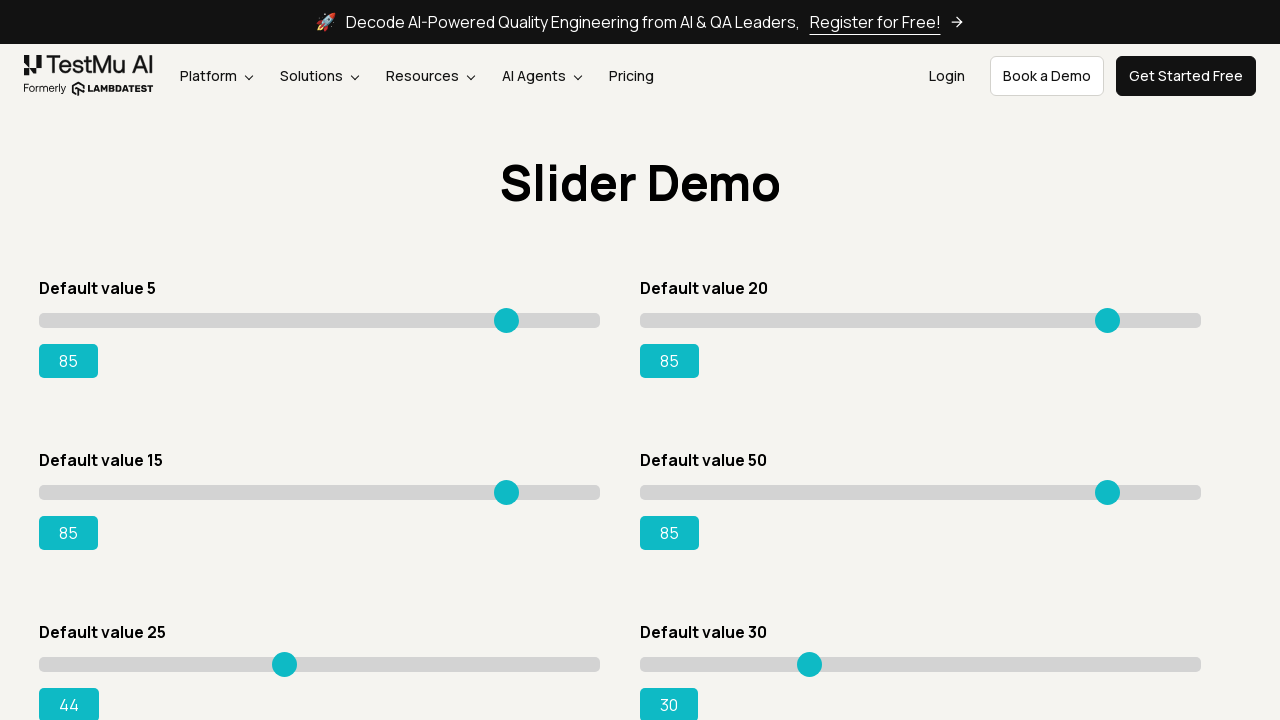

Retrieved updated value for slider 4: 44
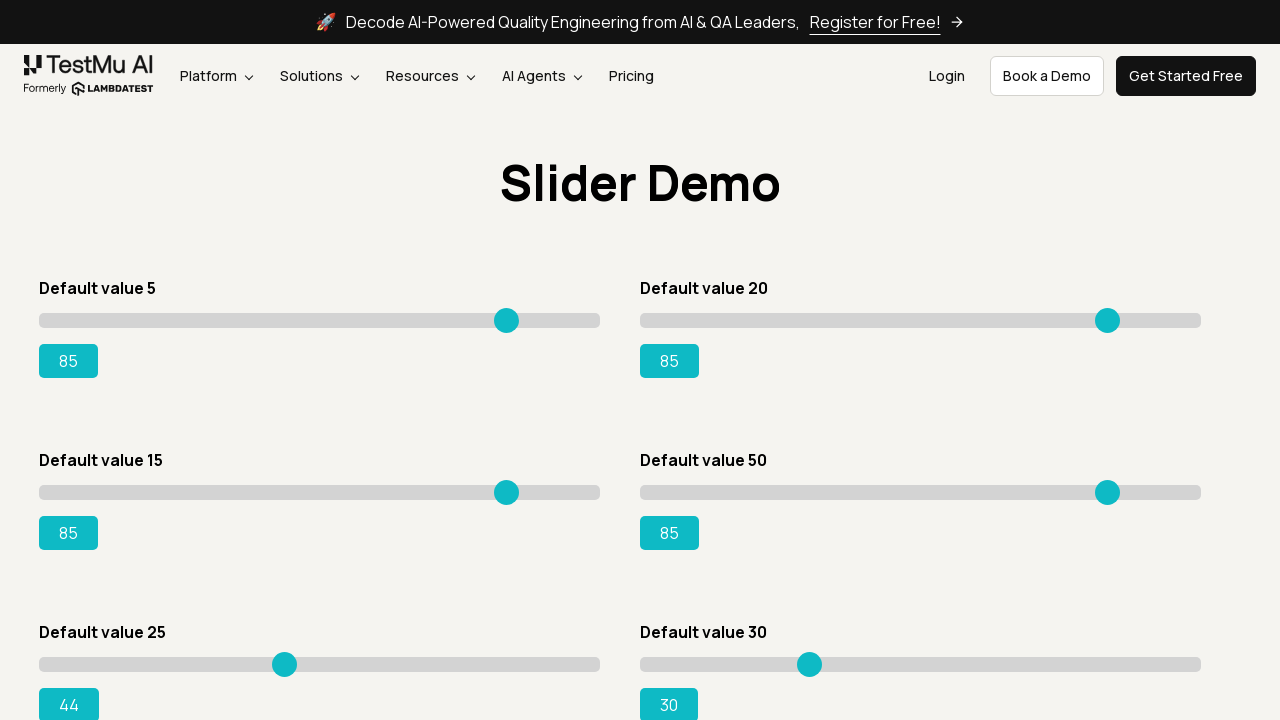

Pressed ArrowRight on slider 4 to increment value on input.sp__range >> nth=4
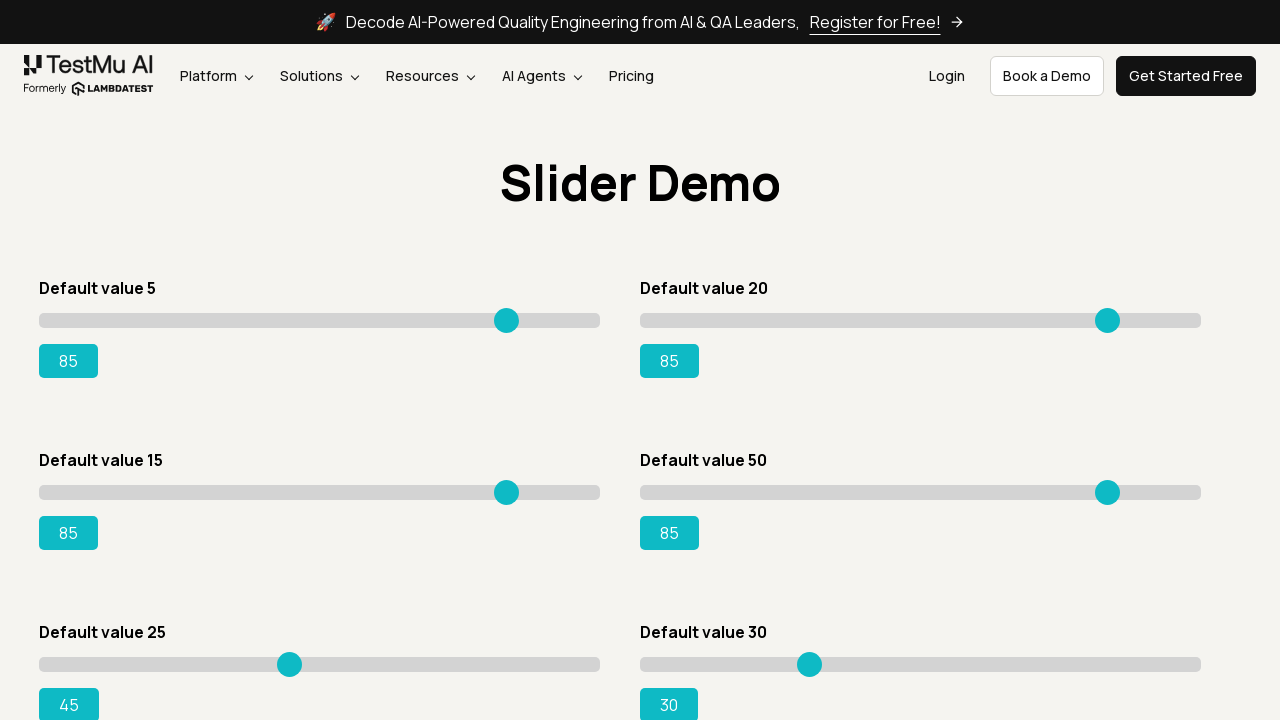

Retrieved updated value for slider 4: 45
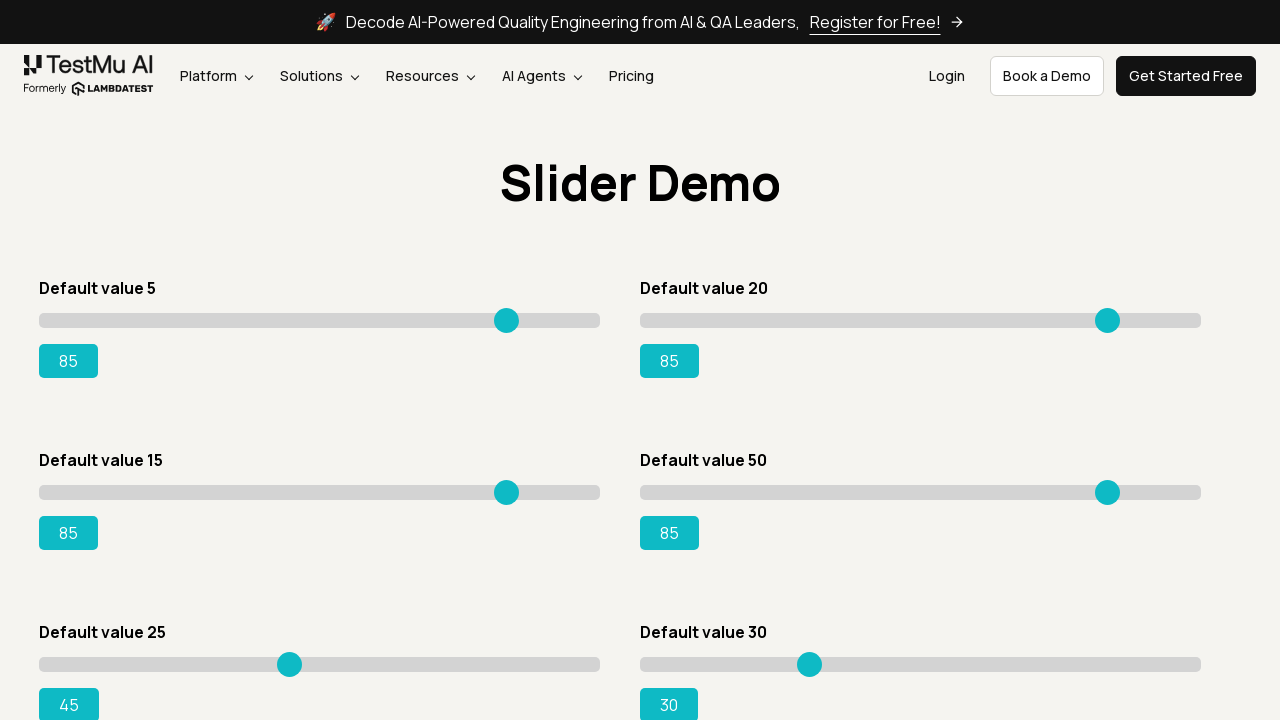

Pressed ArrowRight on slider 4 to increment value on input.sp__range >> nth=4
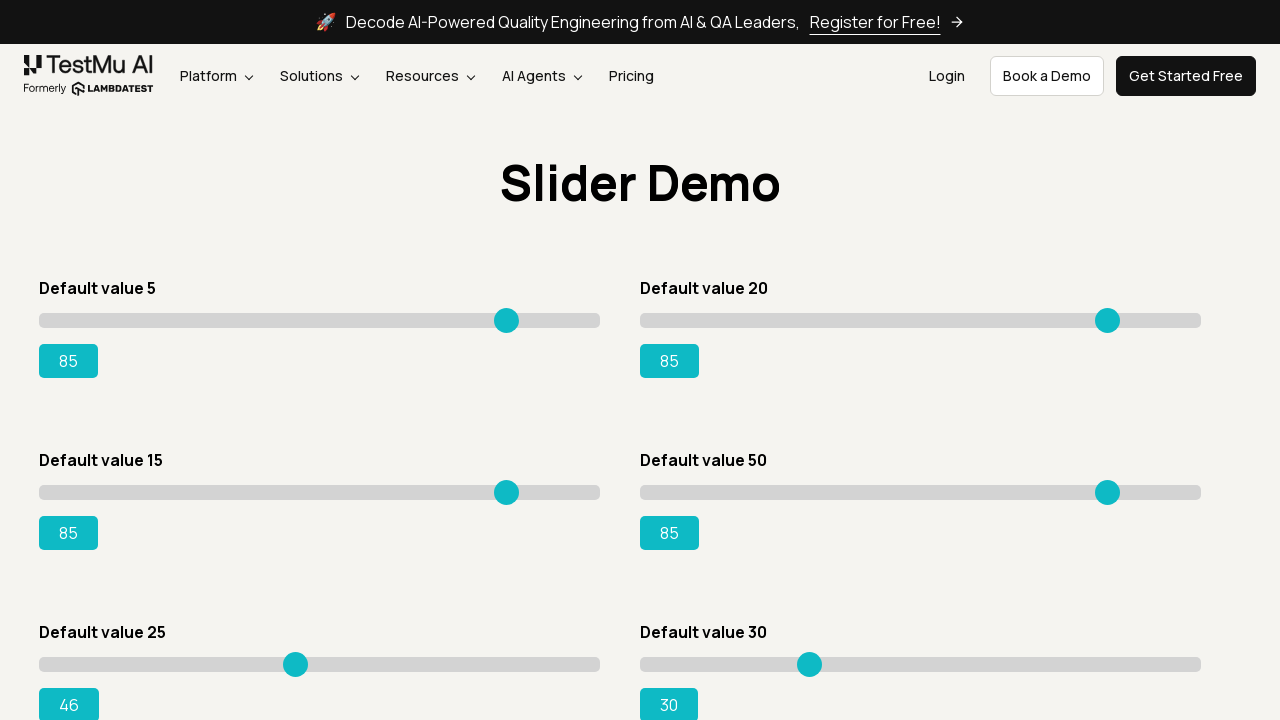

Retrieved updated value for slider 4: 46
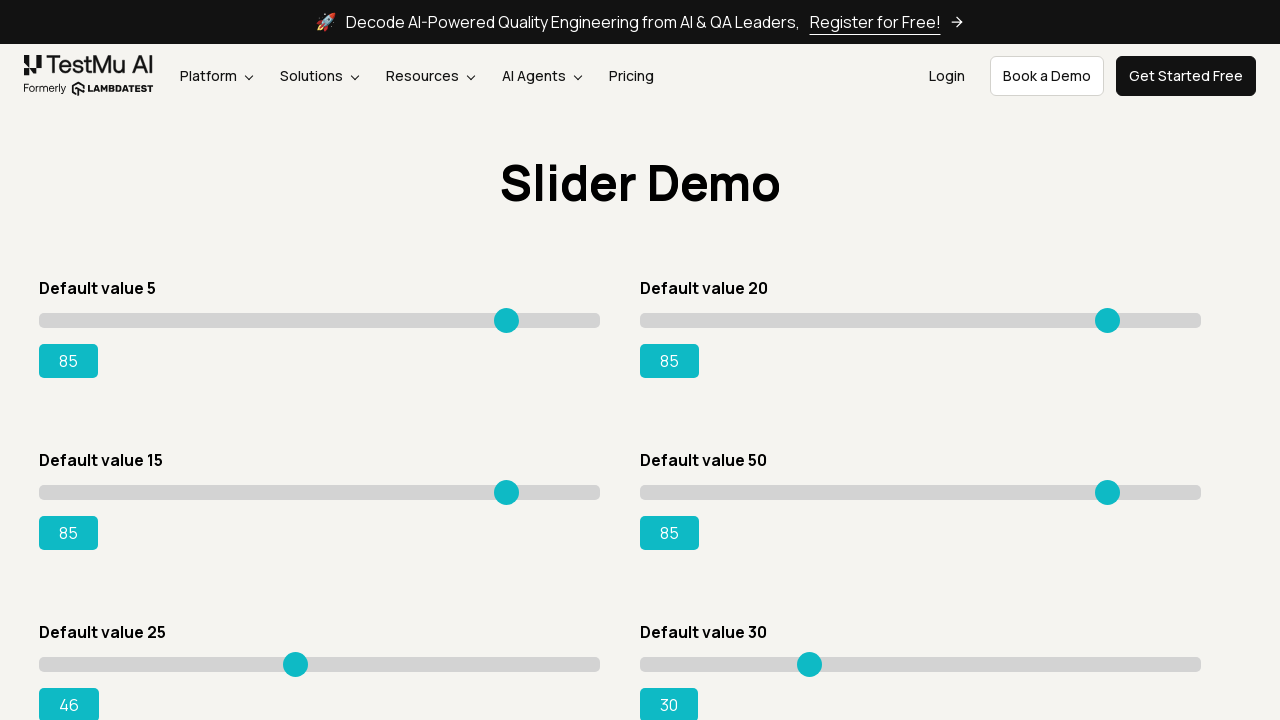

Pressed ArrowRight on slider 4 to increment value on input.sp__range >> nth=4
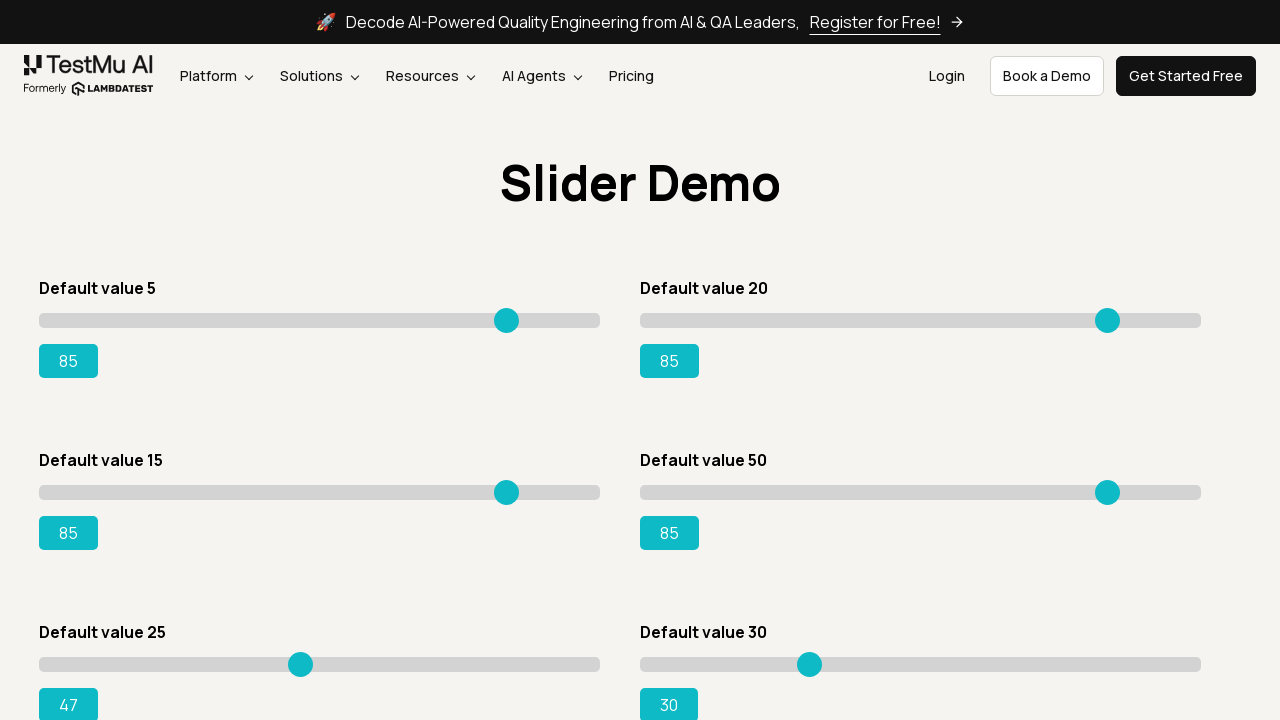

Retrieved updated value for slider 4: 47
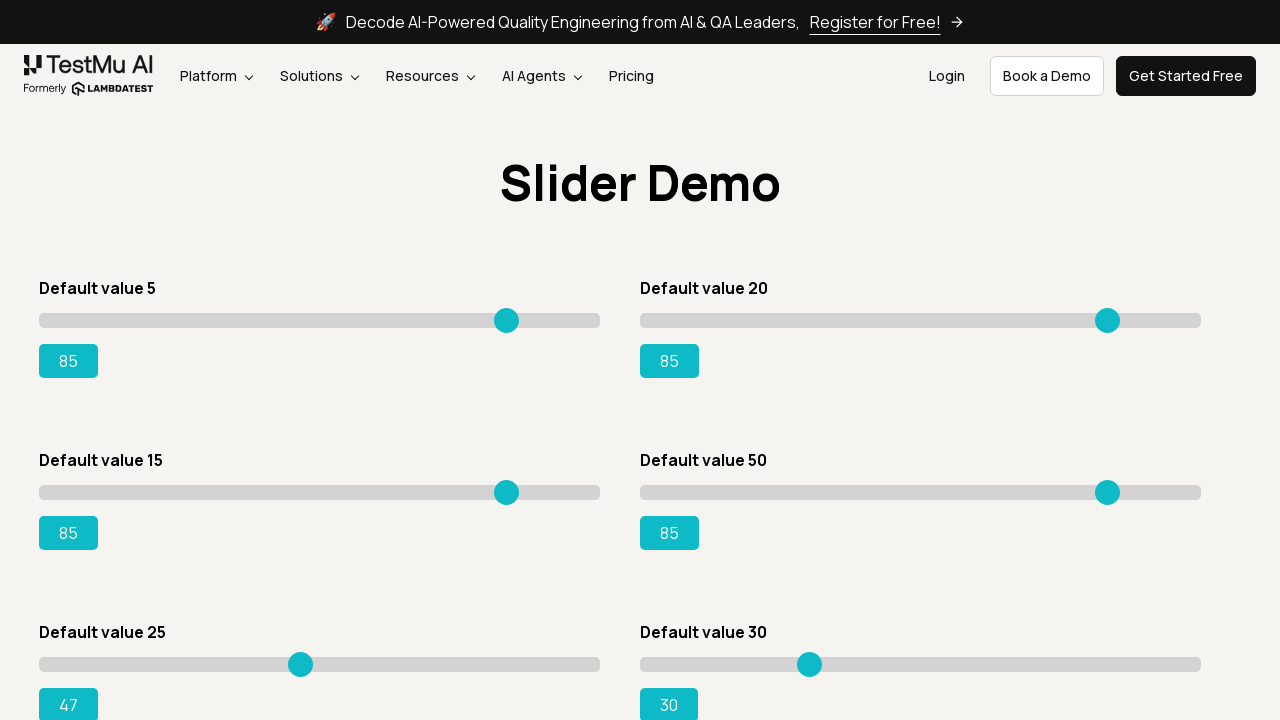

Pressed ArrowRight on slider 4 to increment value on input.sp__range >> nth=4
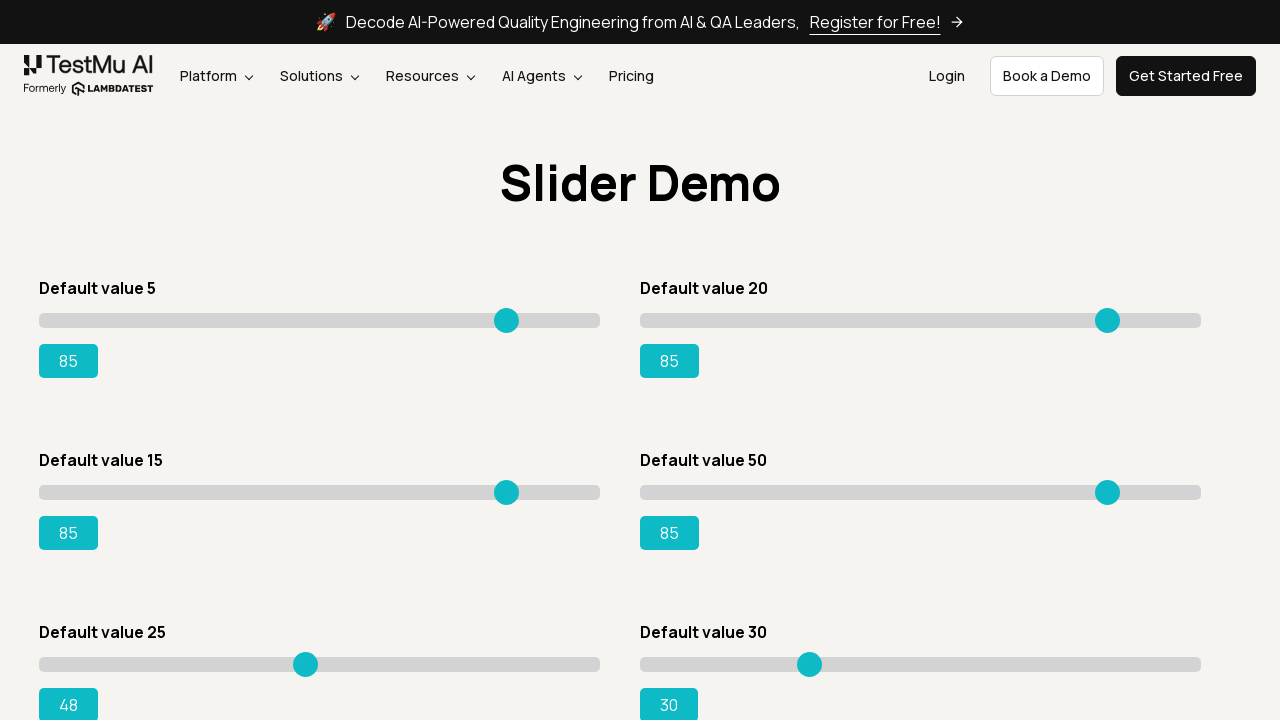

Retrieved updated value for slider 4: 48
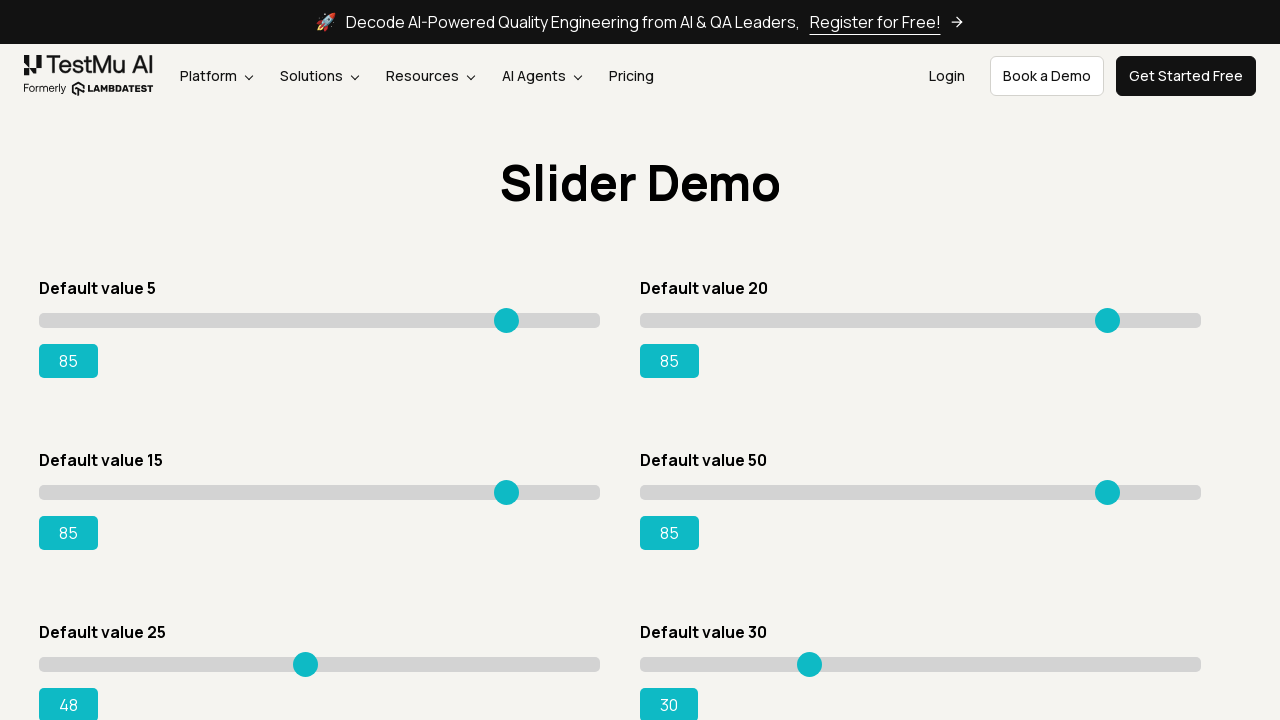

Pressed ArrowRight on slider 4 to increment value on input.sp__range >> nth=4
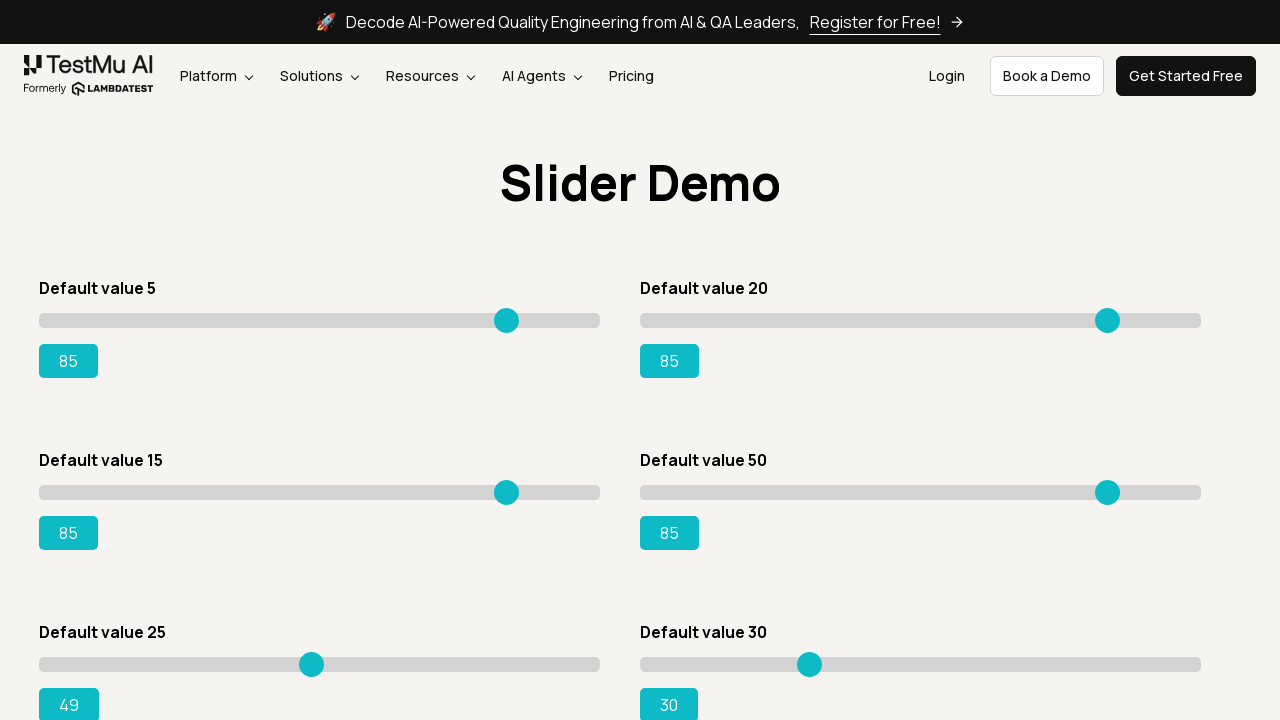

Retrieved updated value for slider 4: 49
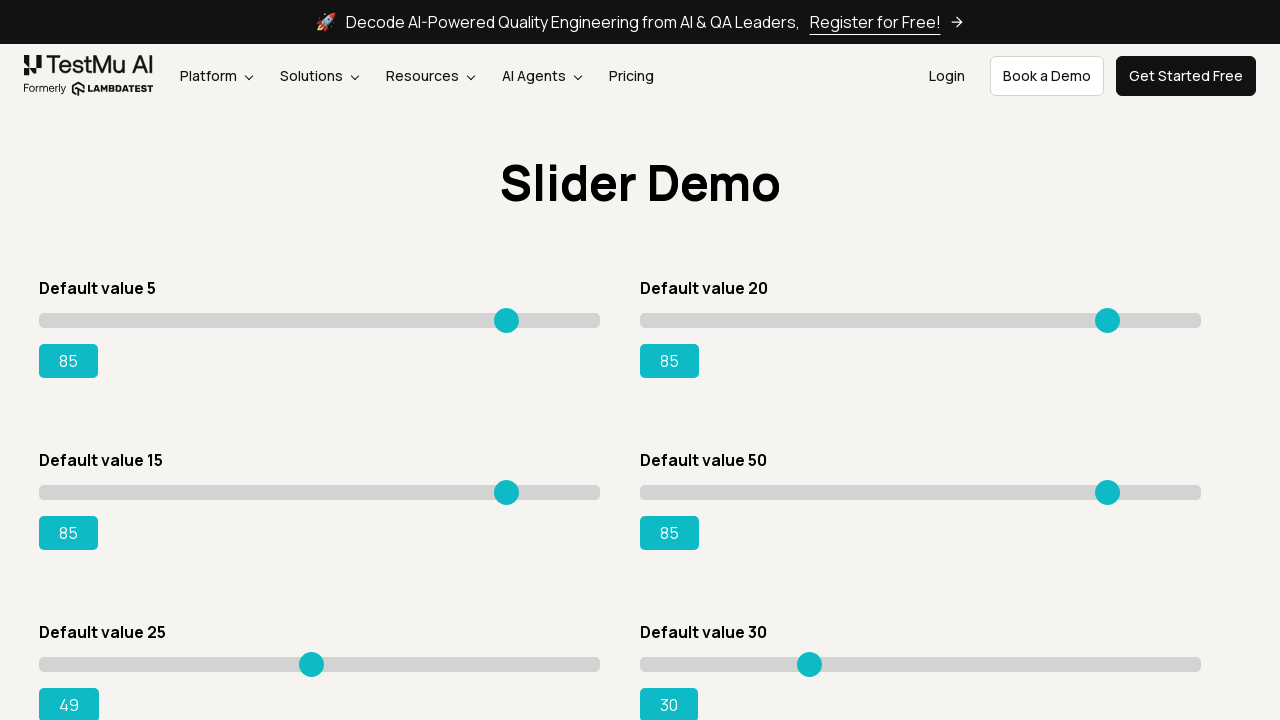

Pressed ArrowRight on slider 4 to increment value on input.sp__range >> nth=4
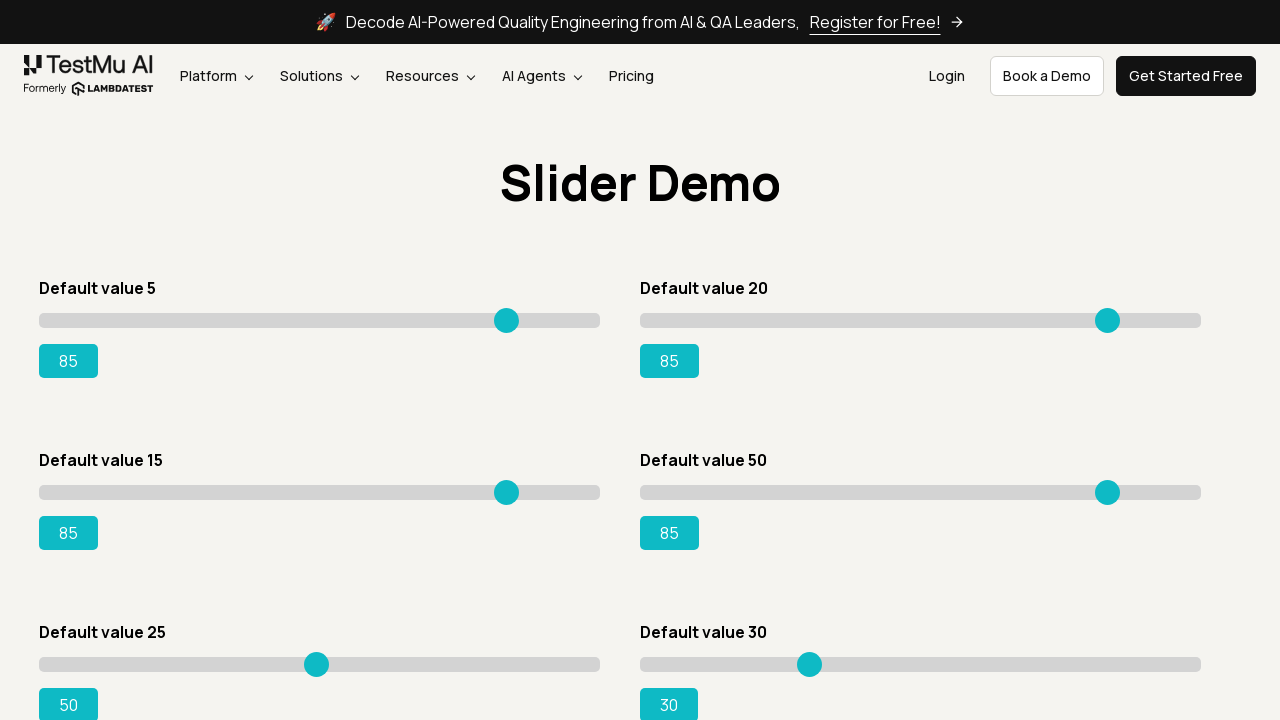

Retrieved updated value for slider 4: 50
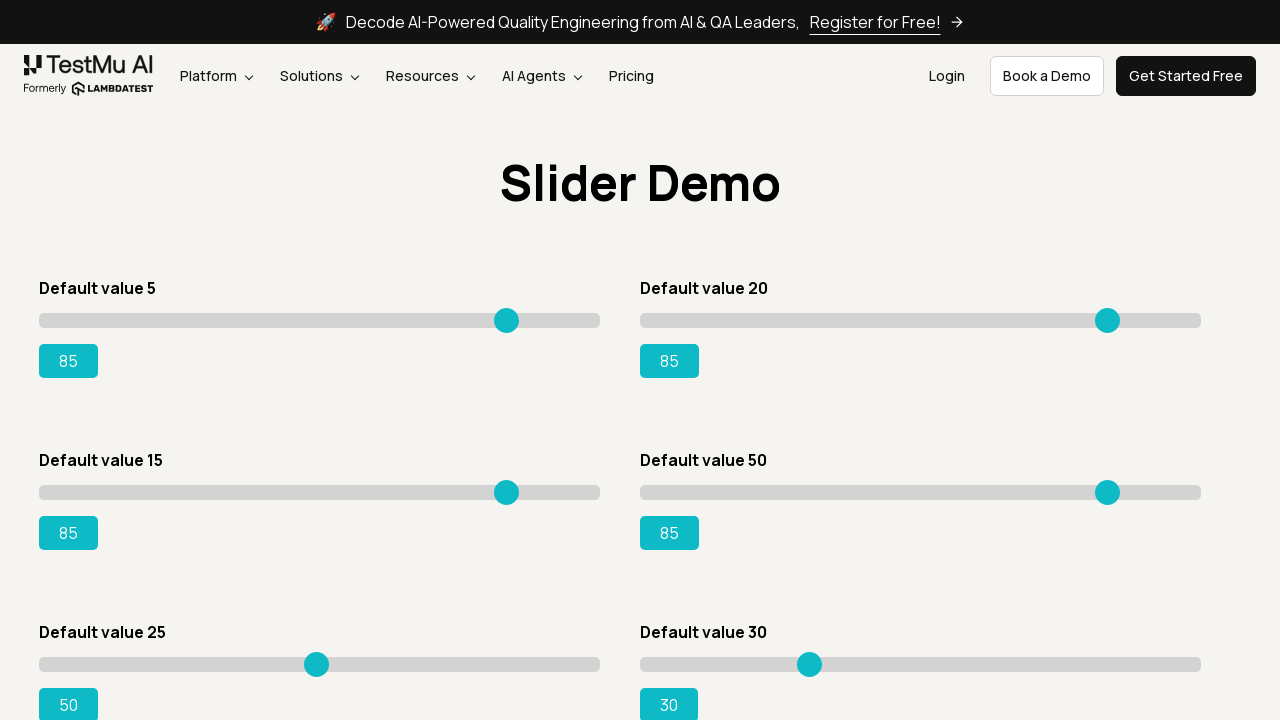

Pressed ArrowRight on slider 4 to increment value on input.sp__range >> nth=4
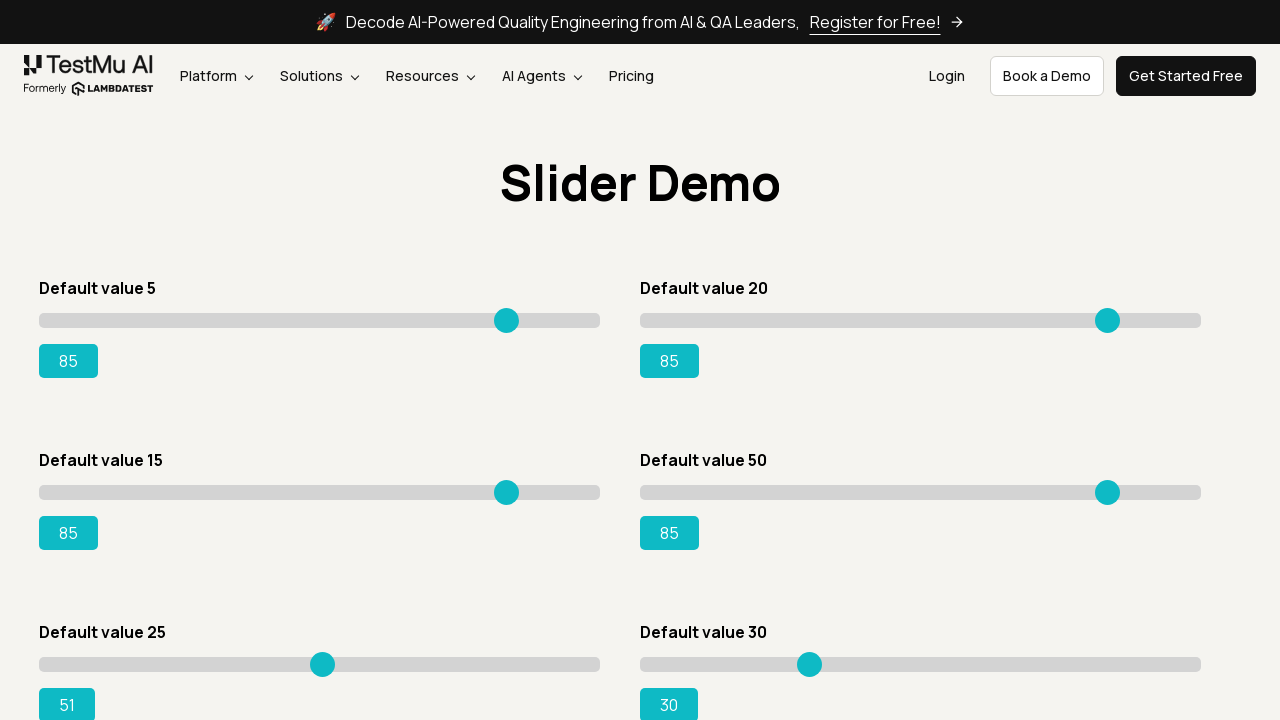

Retrieved updated value for slider 4: 51
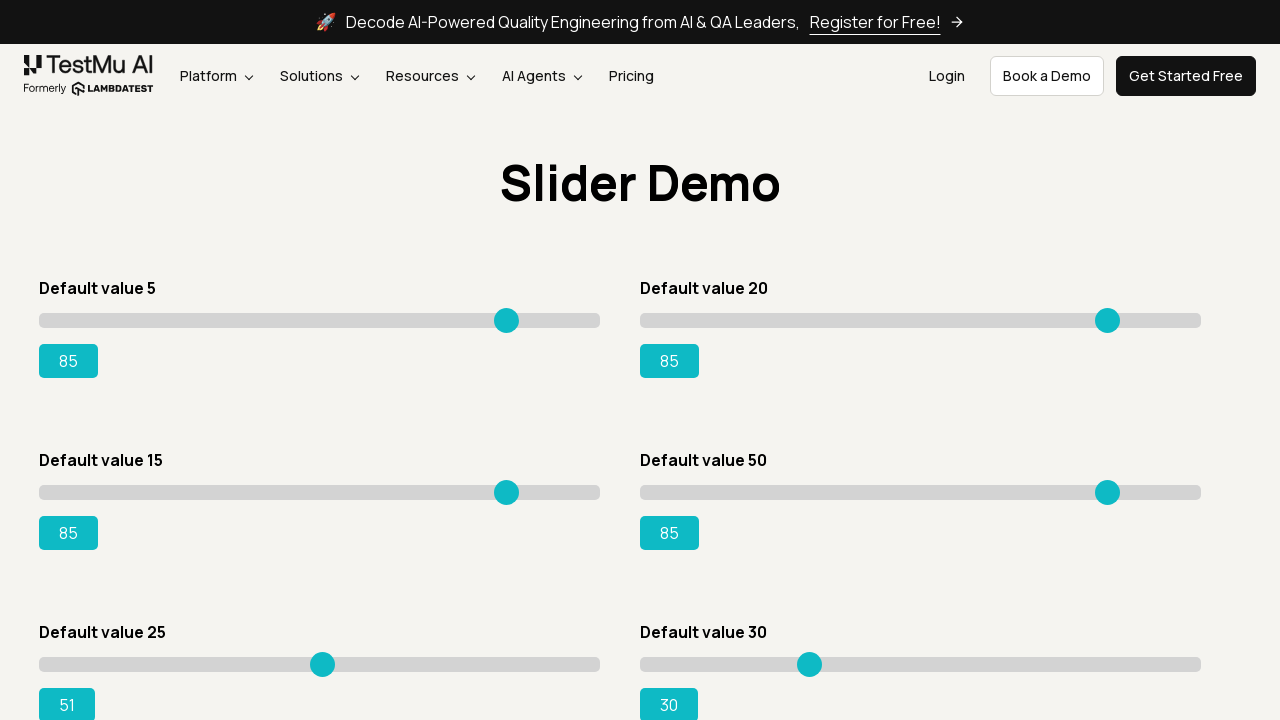

Pressed ArrowRight on slider 4 to increment value on input.sp__range >> nth=4
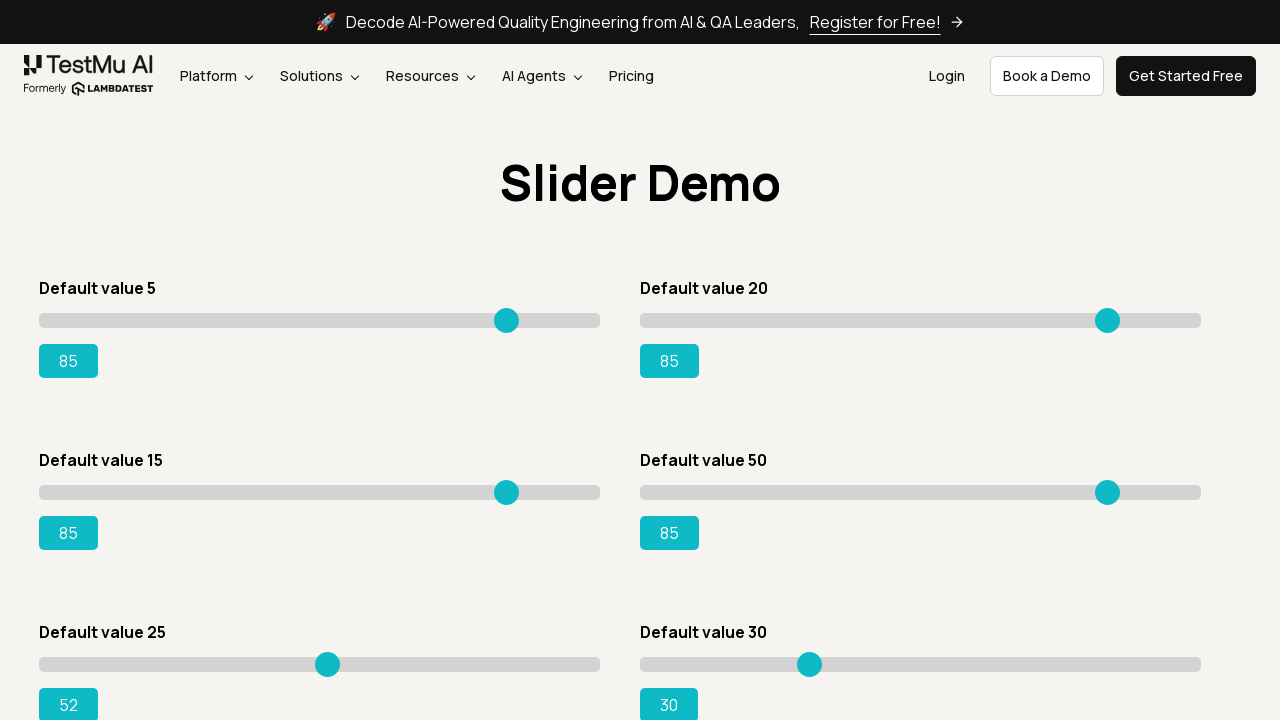

Retrieved updated value for slider 4: 52
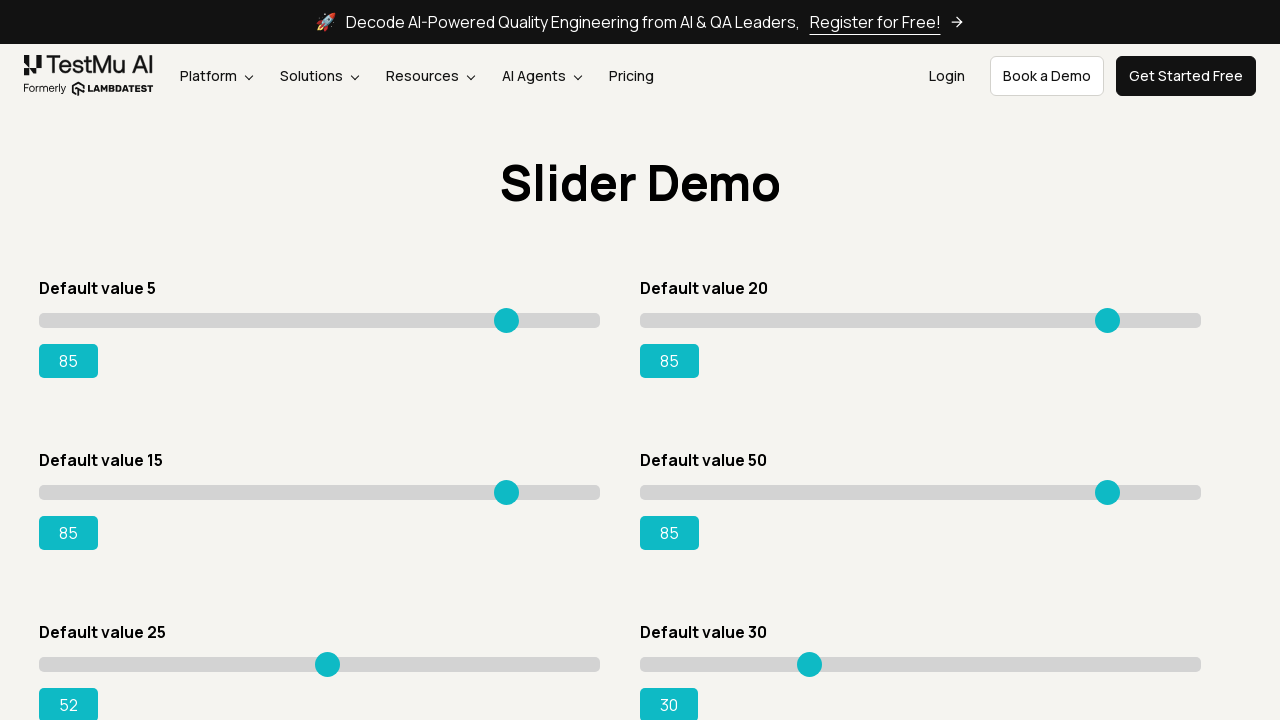

Pressed ArrowRight on slider 4 to increment value on input.sp__range >> nth=4
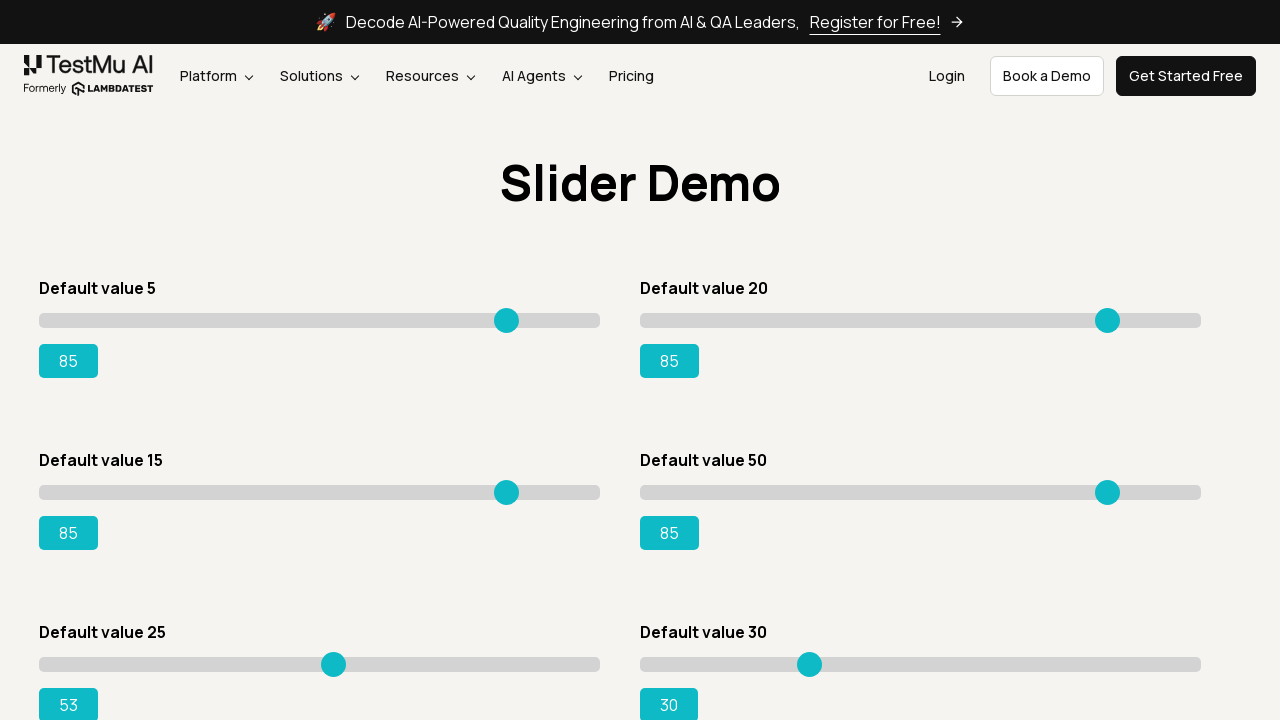

Retrieved updated value for slider 4: 53
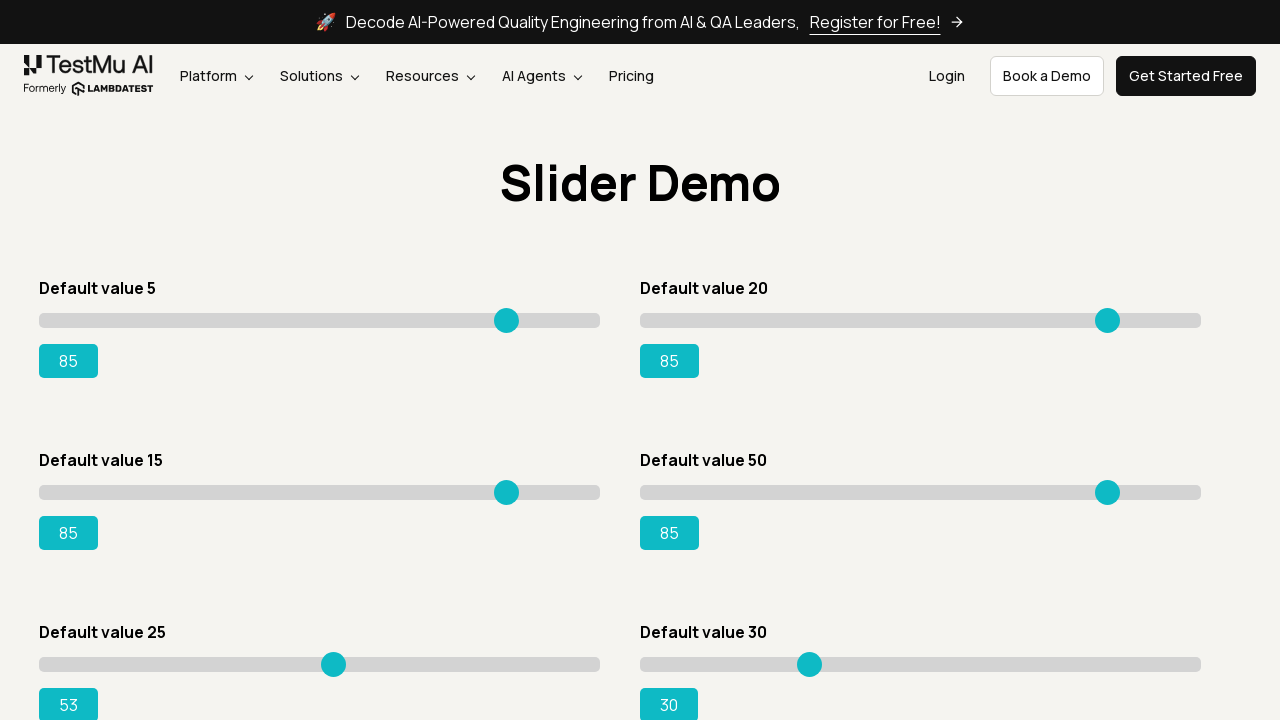

Pressed ArrowRight on slider 4 to increment value on input.sp__range >> nth=4
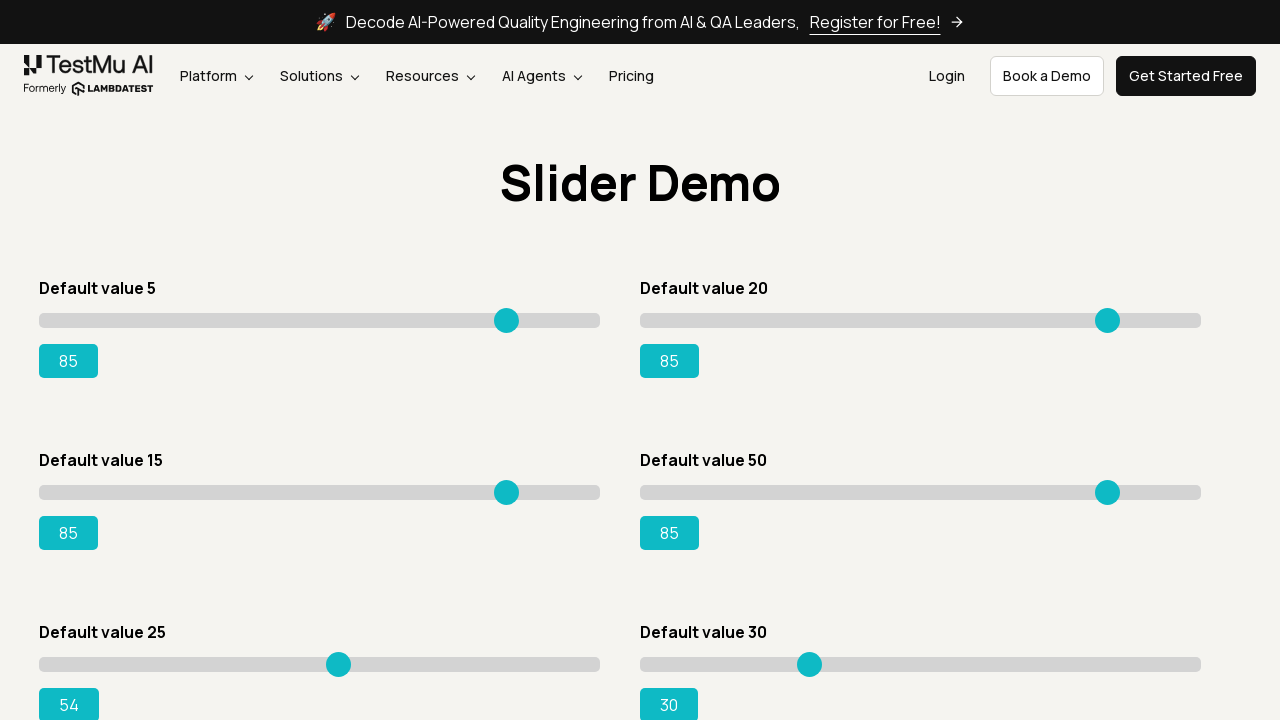

Retrieved updated value for slider 4: 54
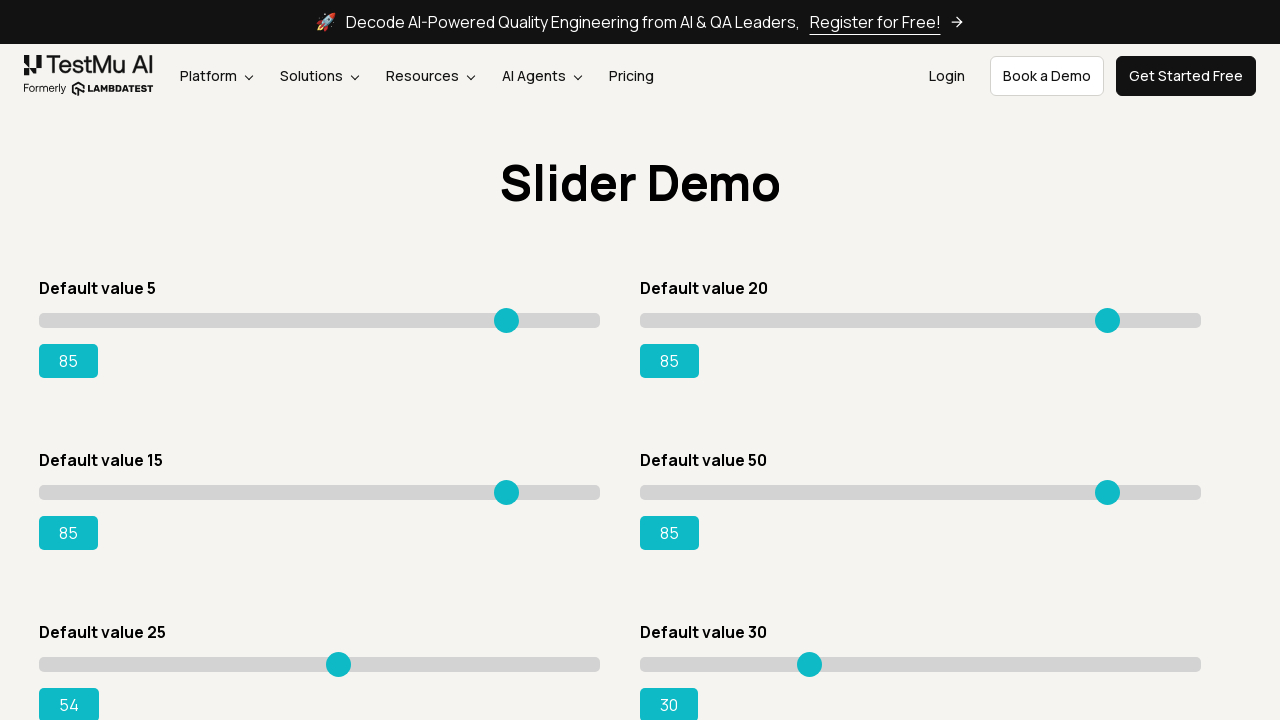

Pressed ArrowRight on slider 4 to increment value on input.sp__range >> nth=4
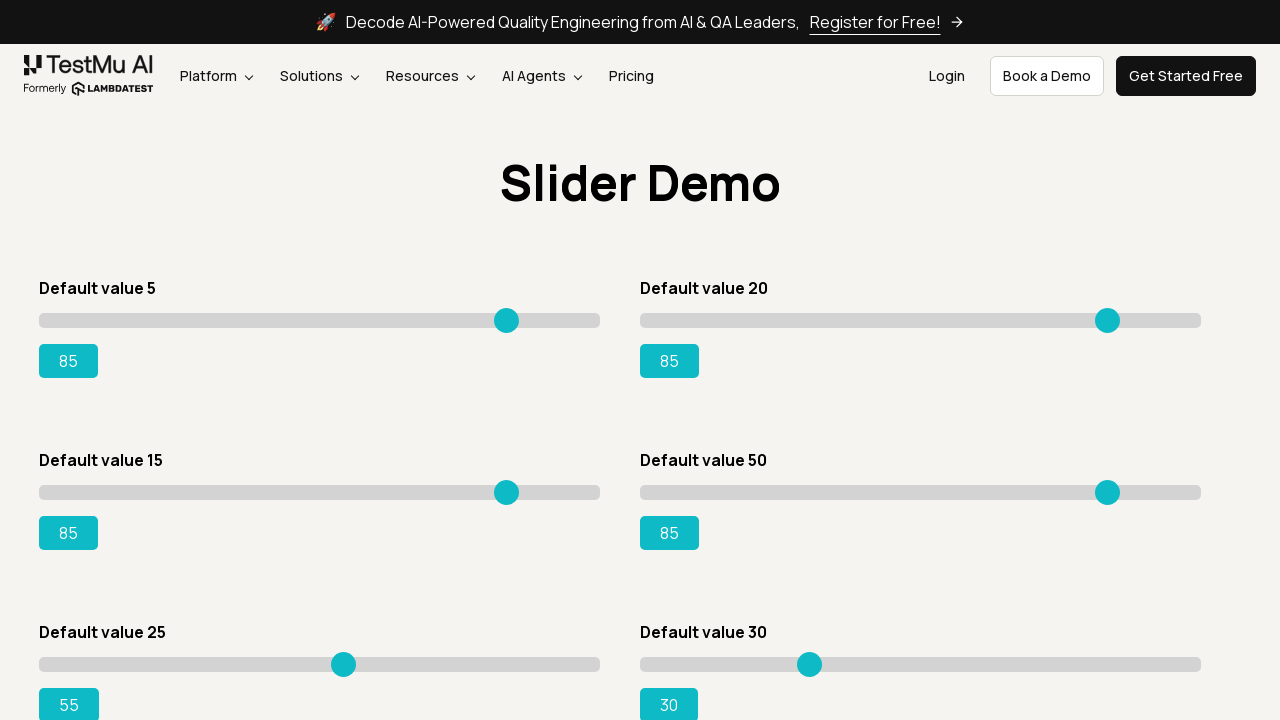

Retrieved updated value for slider 4: 55
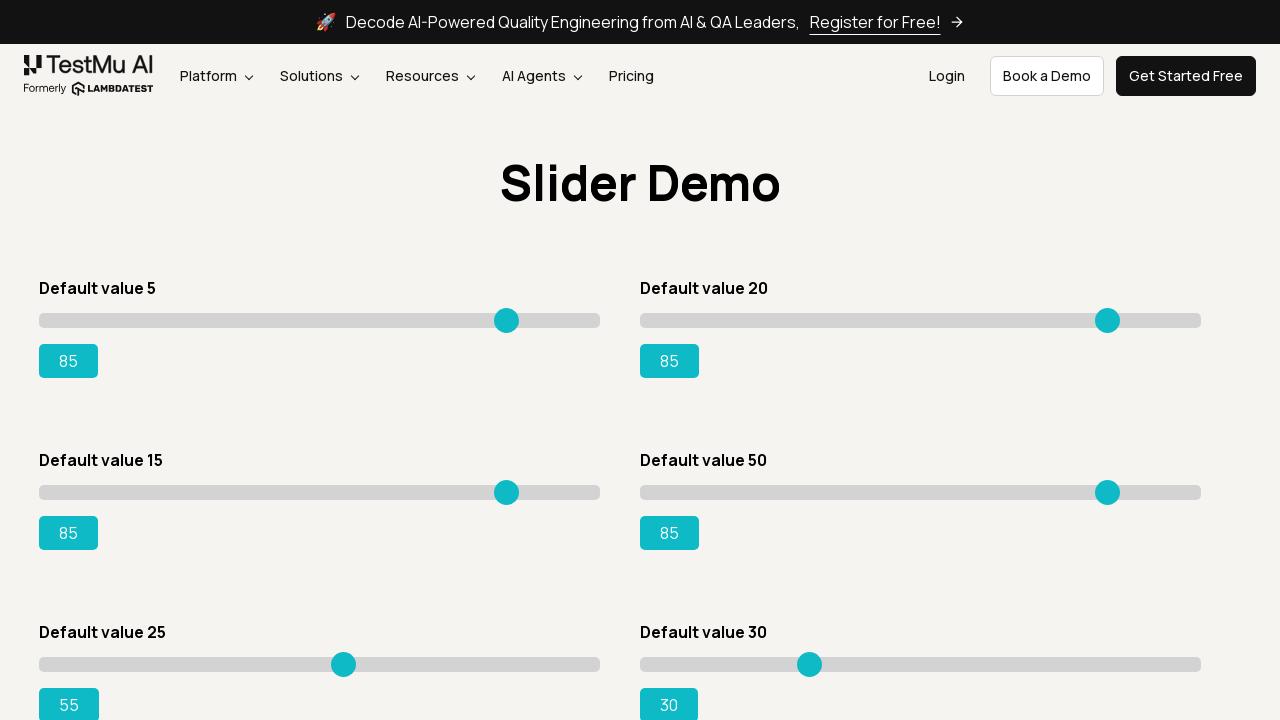

Pressed ArrowRight on slider 4 to increment value on input.sp__range >> nth=4
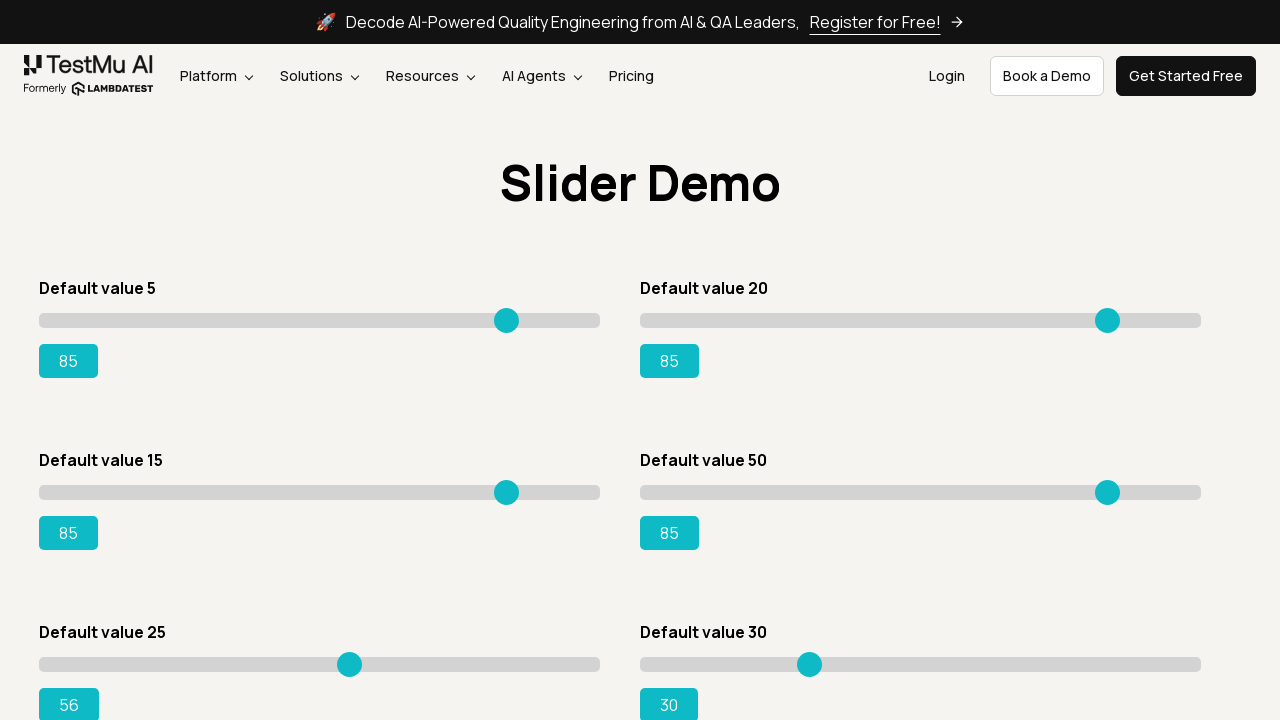

Retrieved updated value for slider 4: 56
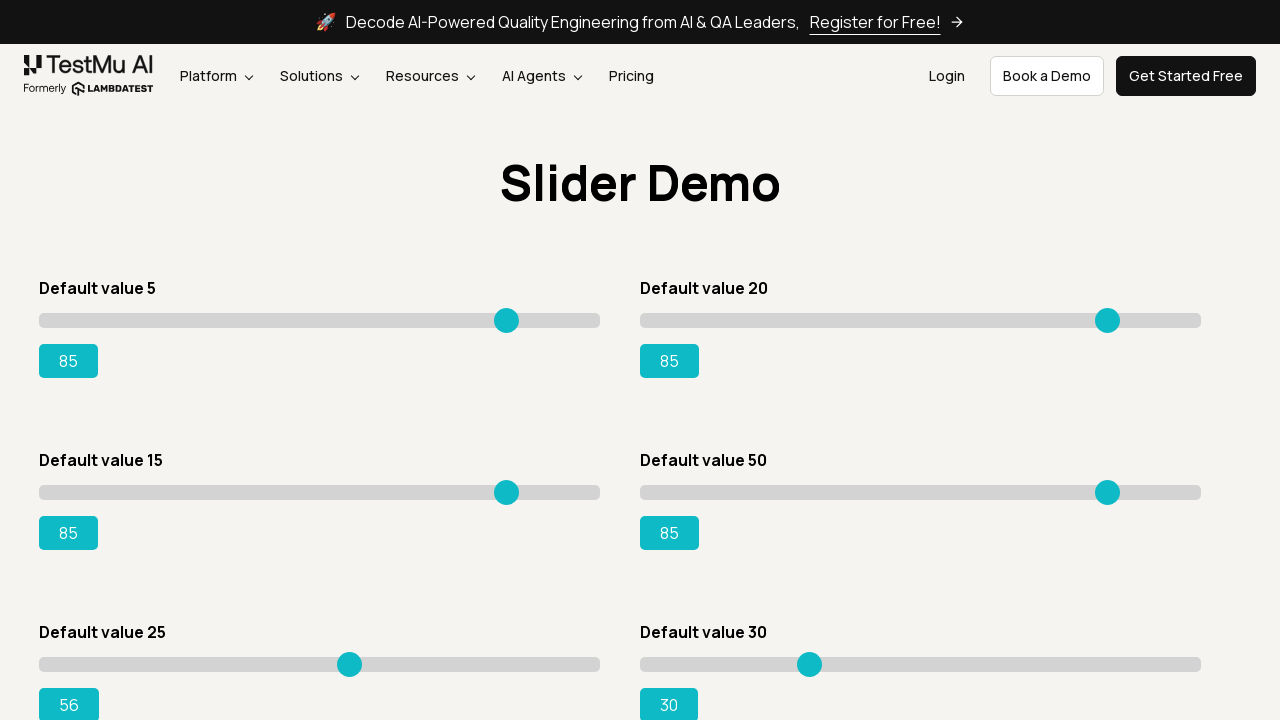

Pressed ArrowRight on slider 4 to increment value on input.sp__range >> nth=4
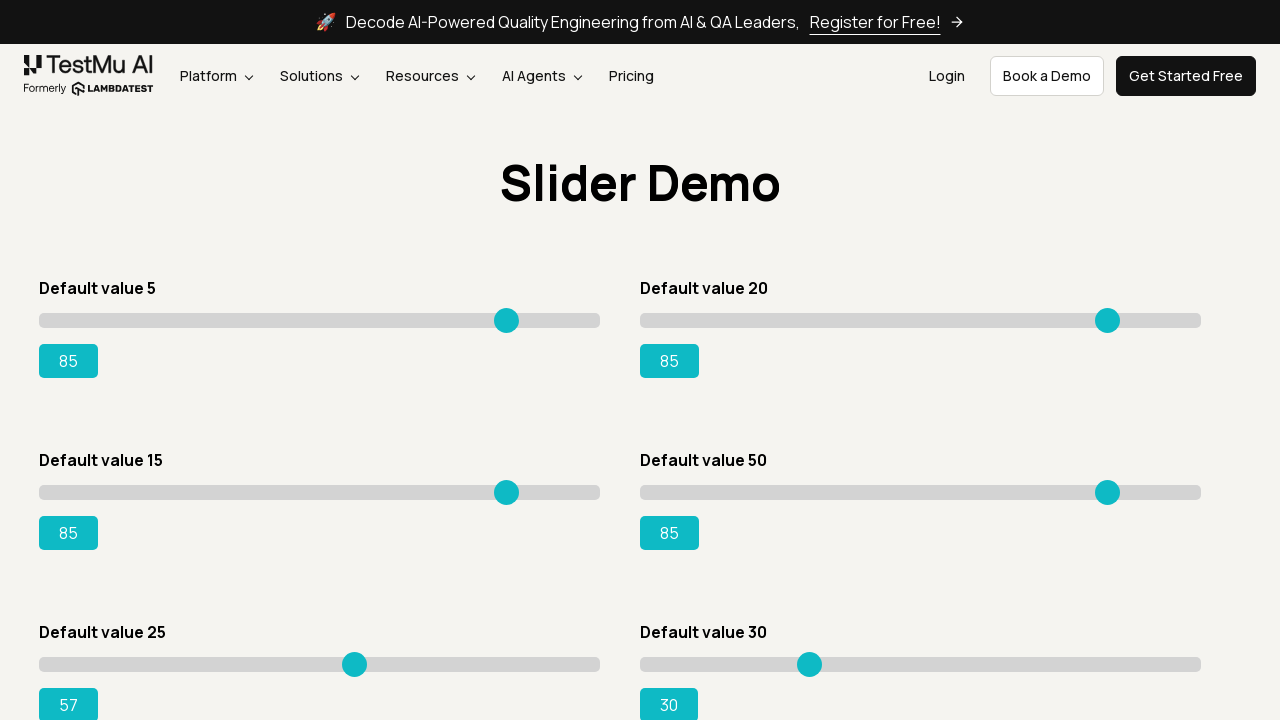

Retrieved updated value for slider 4: 57
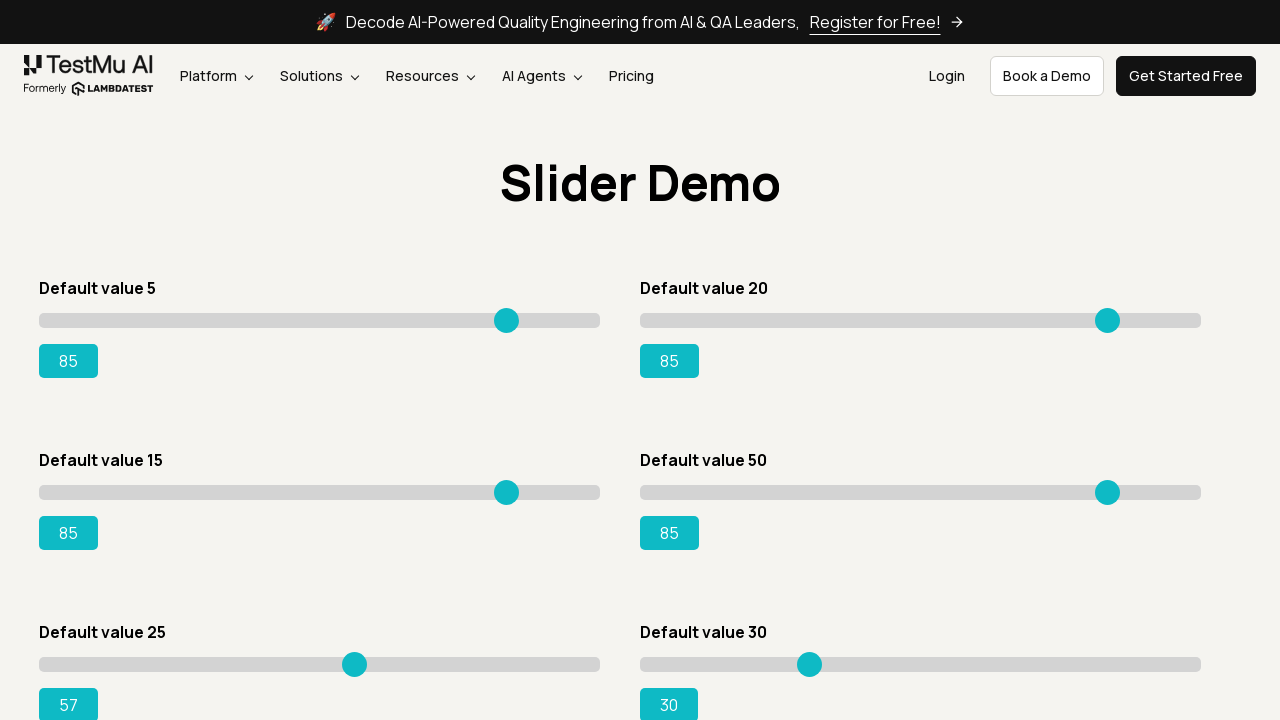

Pressed ArrowRight on slider 4 to increment value on input.sp__range >> nth=4
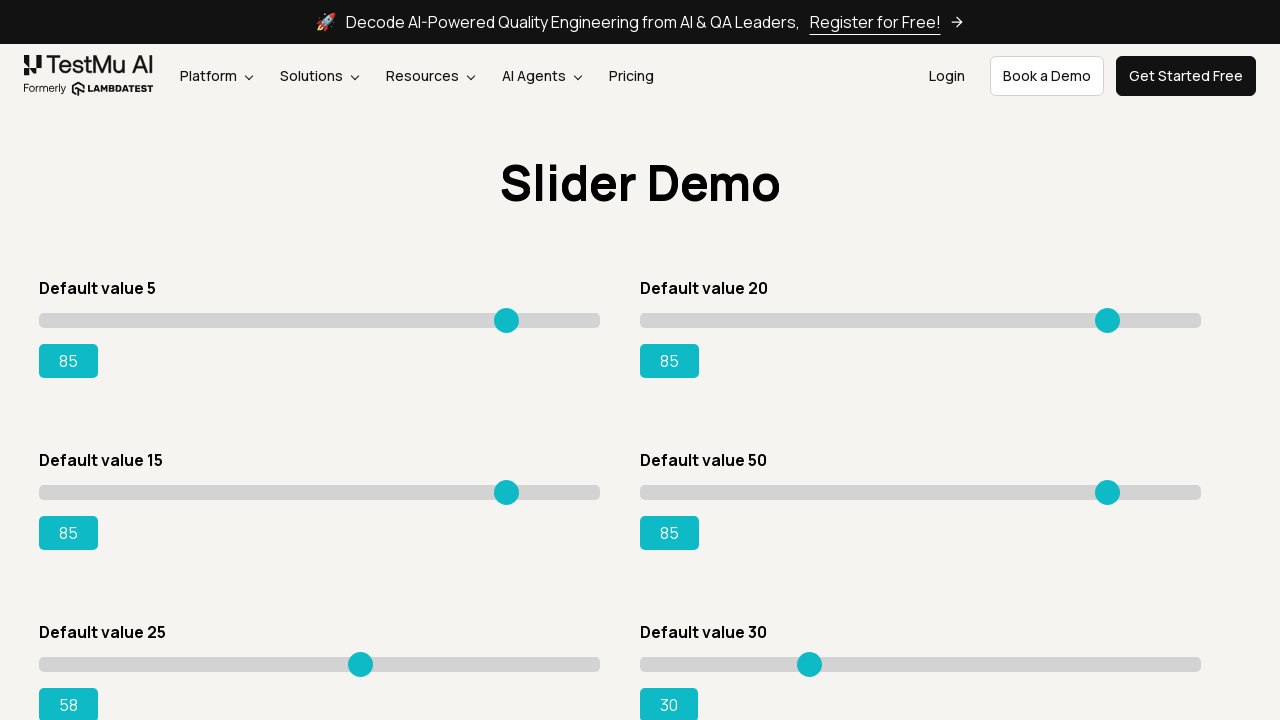

Retrieved updated value for slider 4: 58
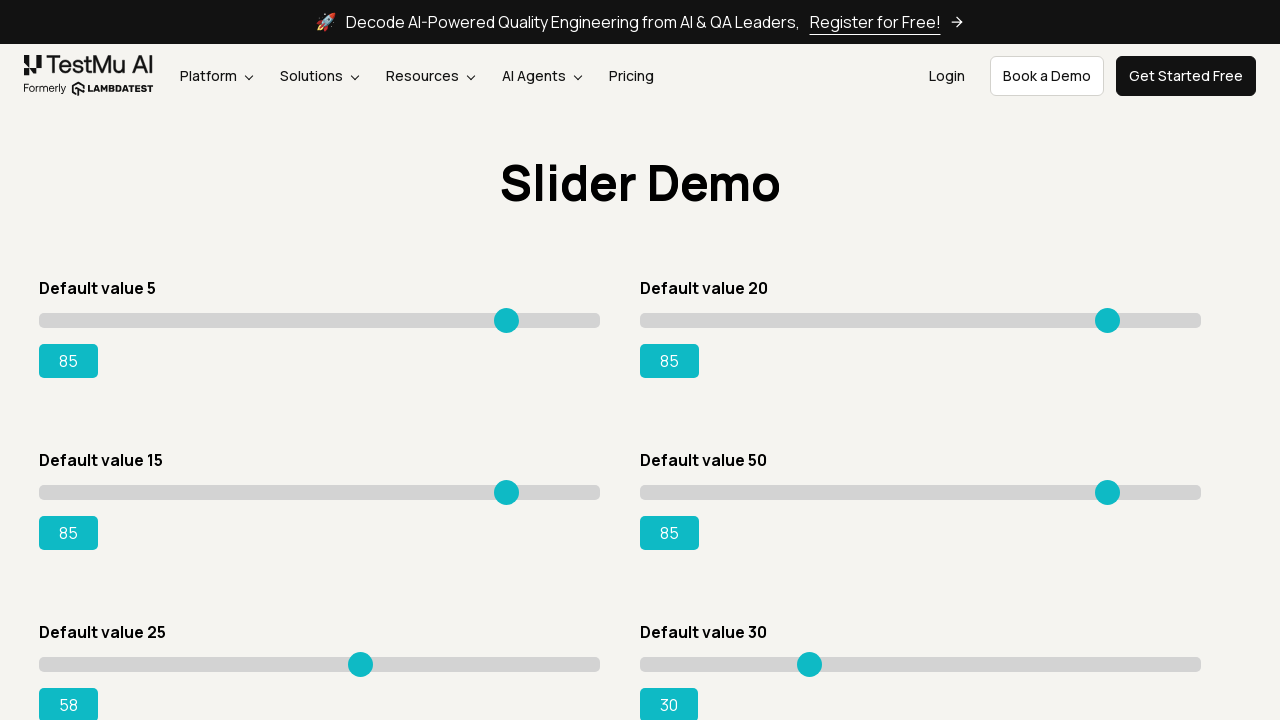

Pressed ArrowRight on slider 4 to increment value on input.sp__range >> nth=4
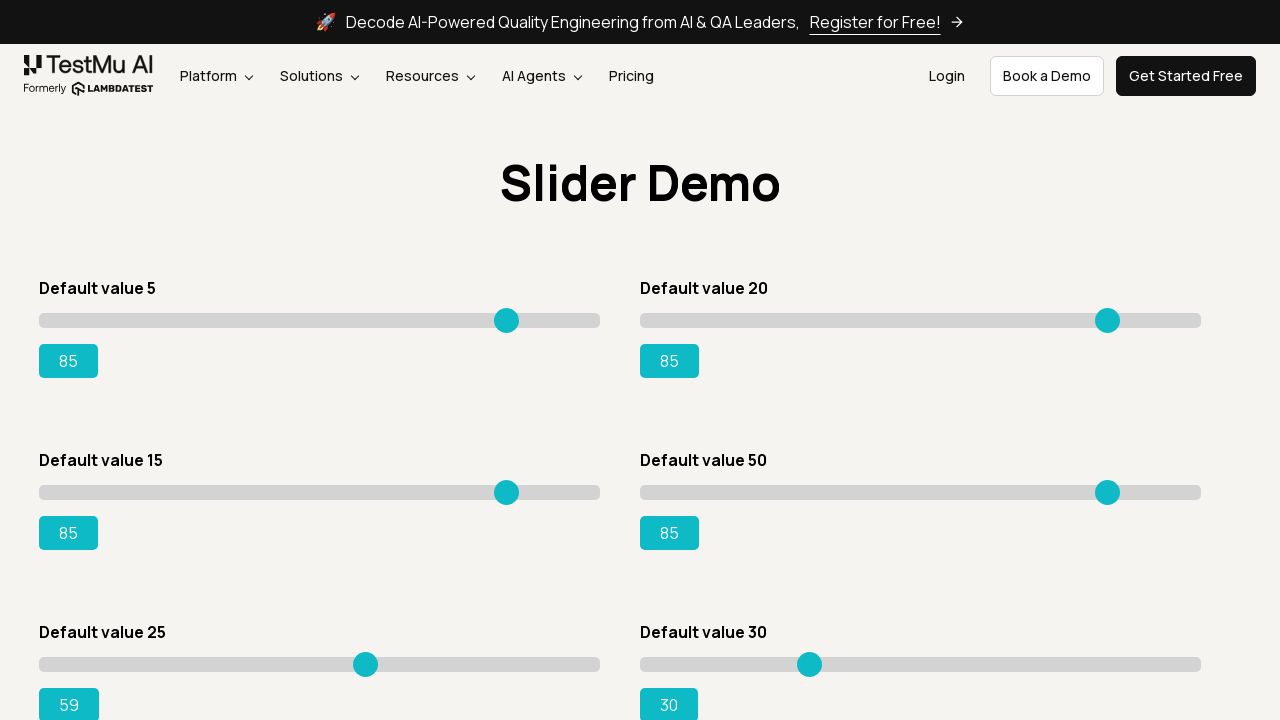

Retrieved updated value for slider 4: 59
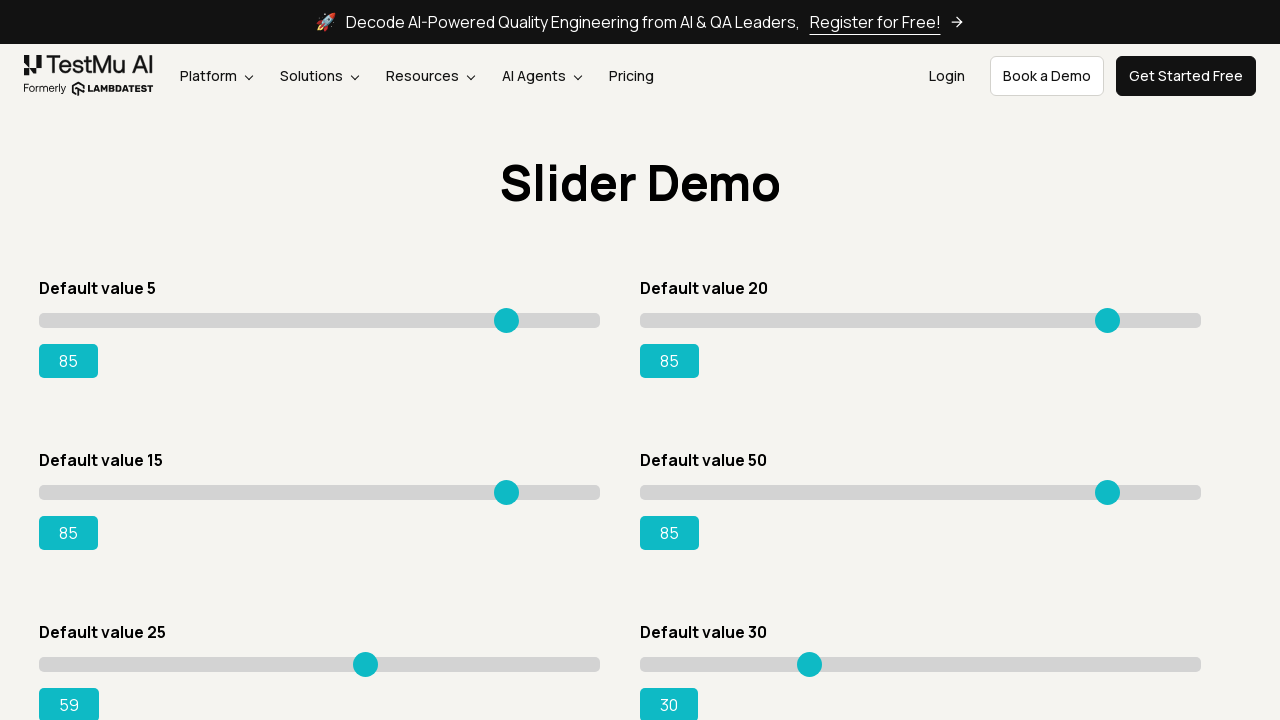

Pressed ArrowRight on slider 4 to increment value on input.sp__range >> nth=4
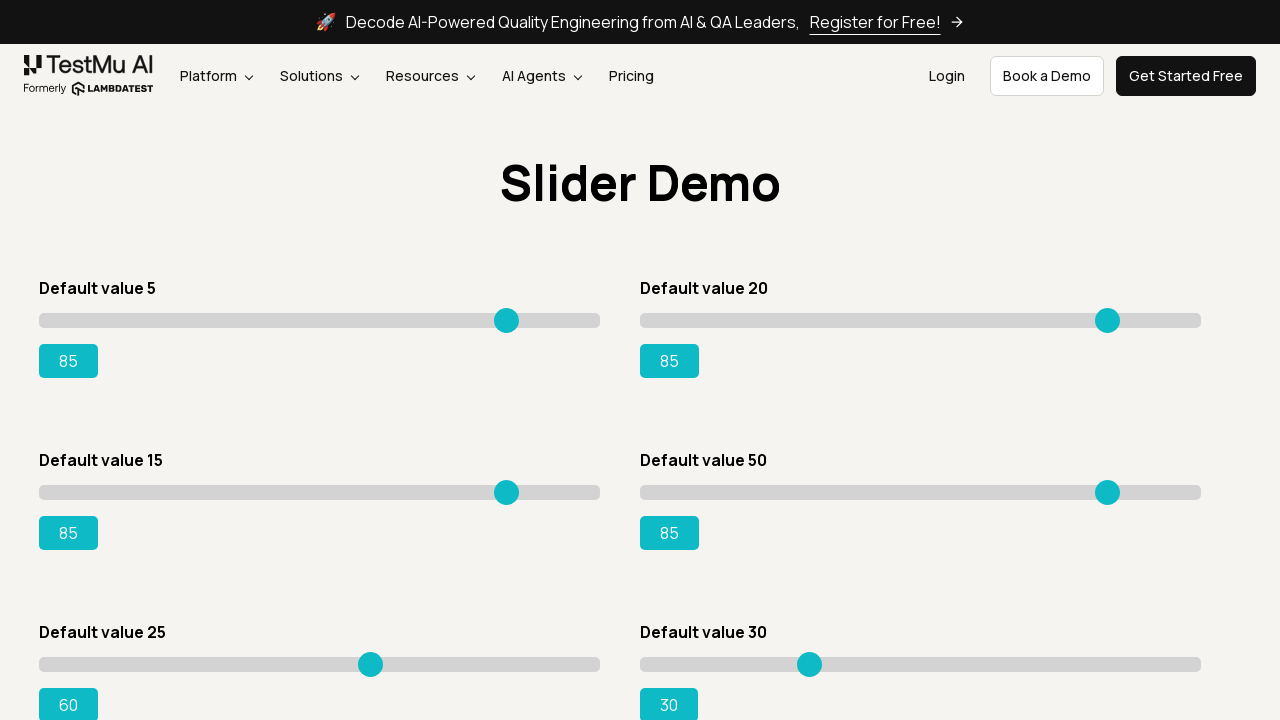

Retrieved updated value for slider 4: 60
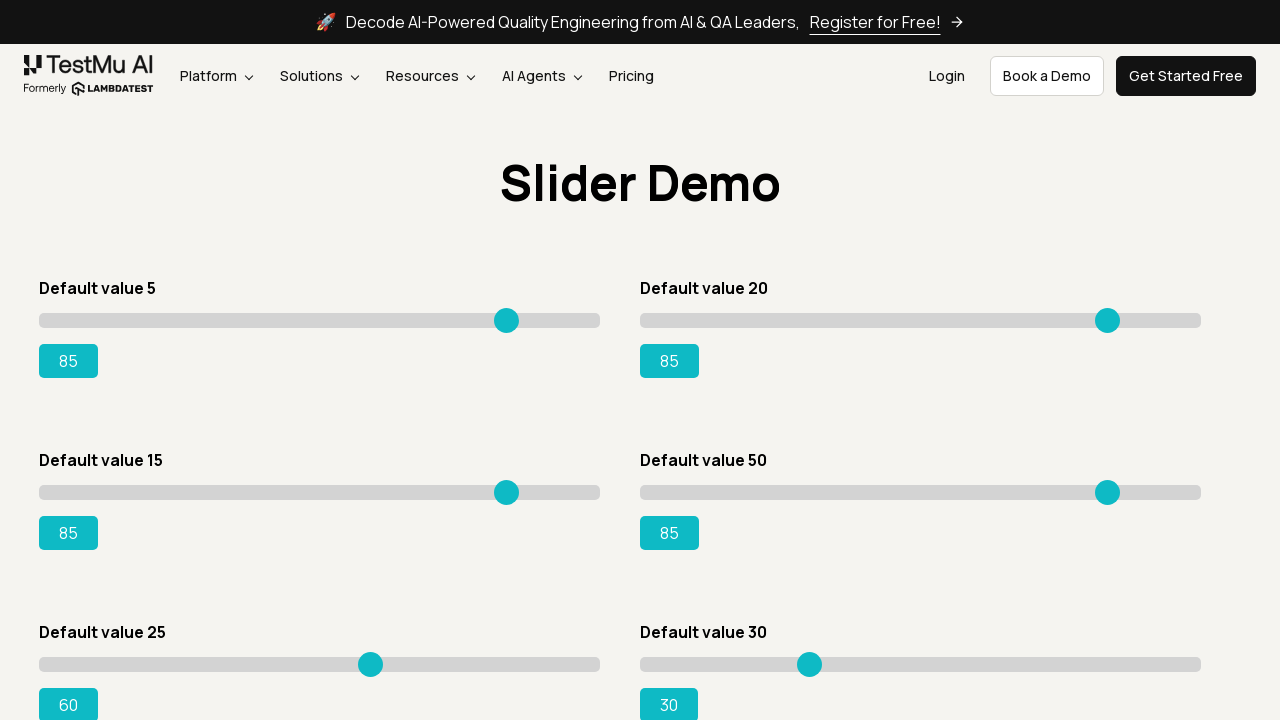

Pressed ArrowRight on slider 4 to increment value on input.sp__range >> nth=4
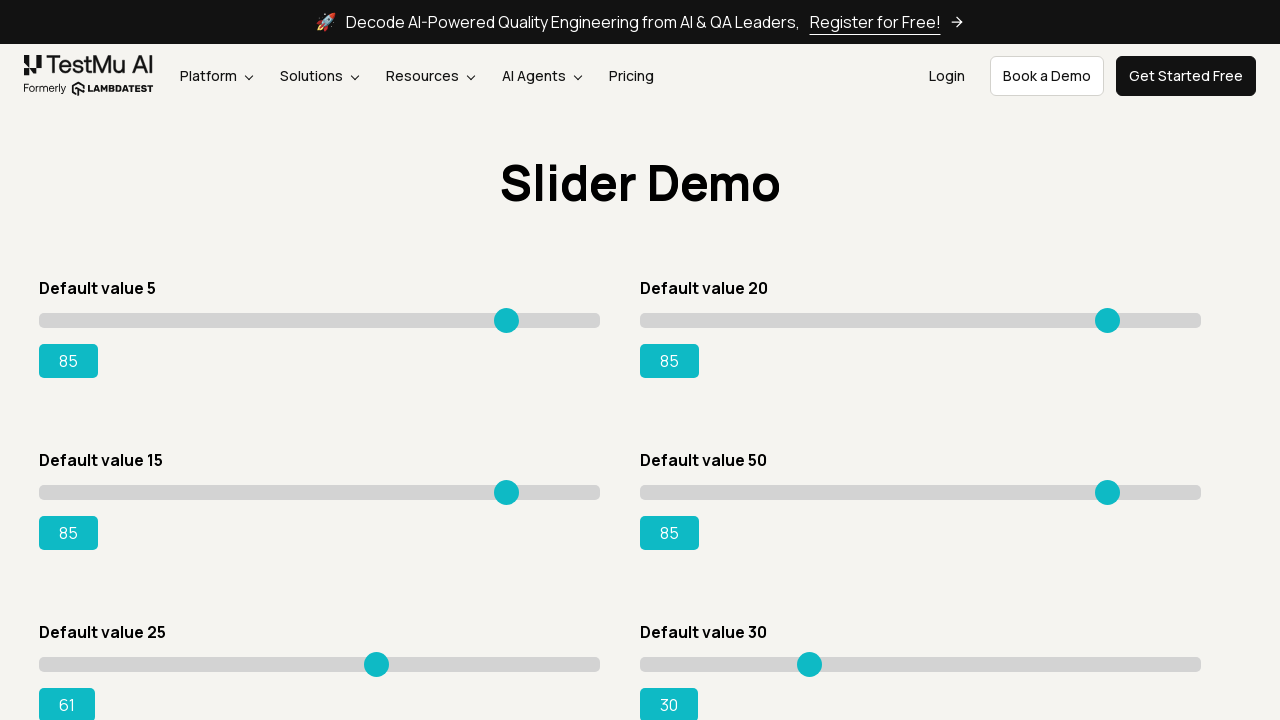

Retrieved updated value for slider 4: 61
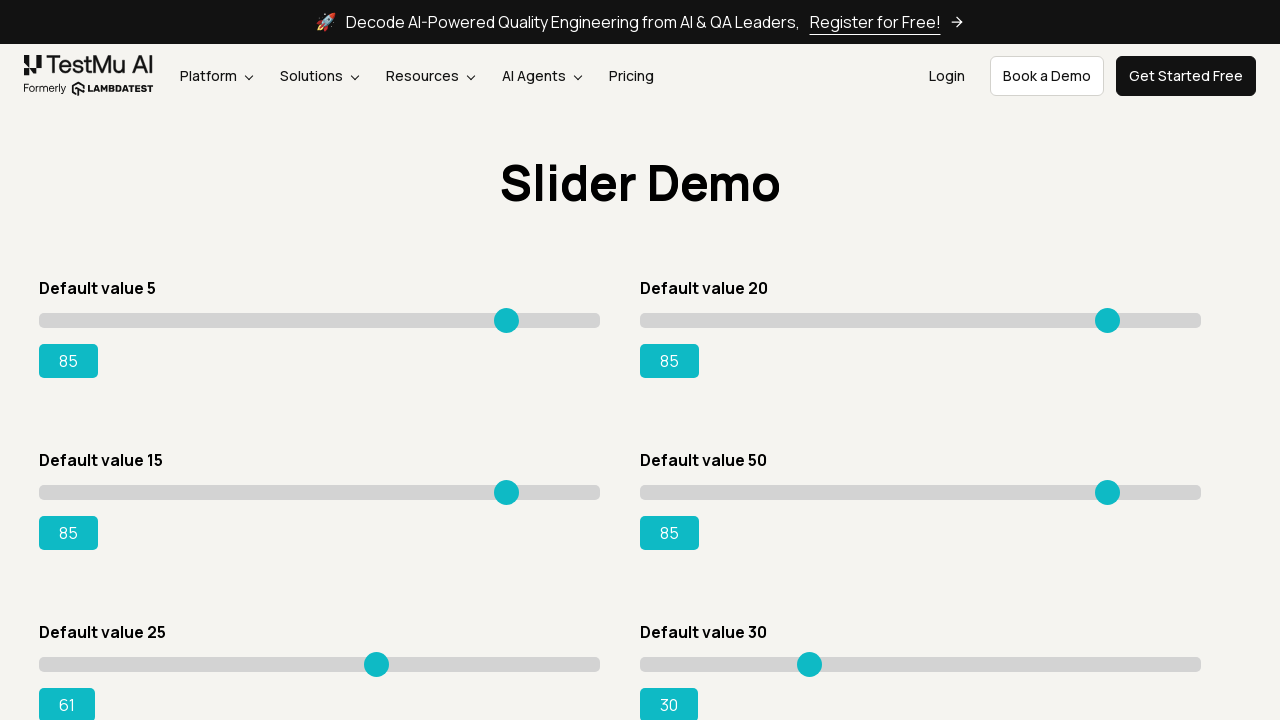

Pressed ArrowRight on slider 4 to increment value on input.sp__range >> nth=4
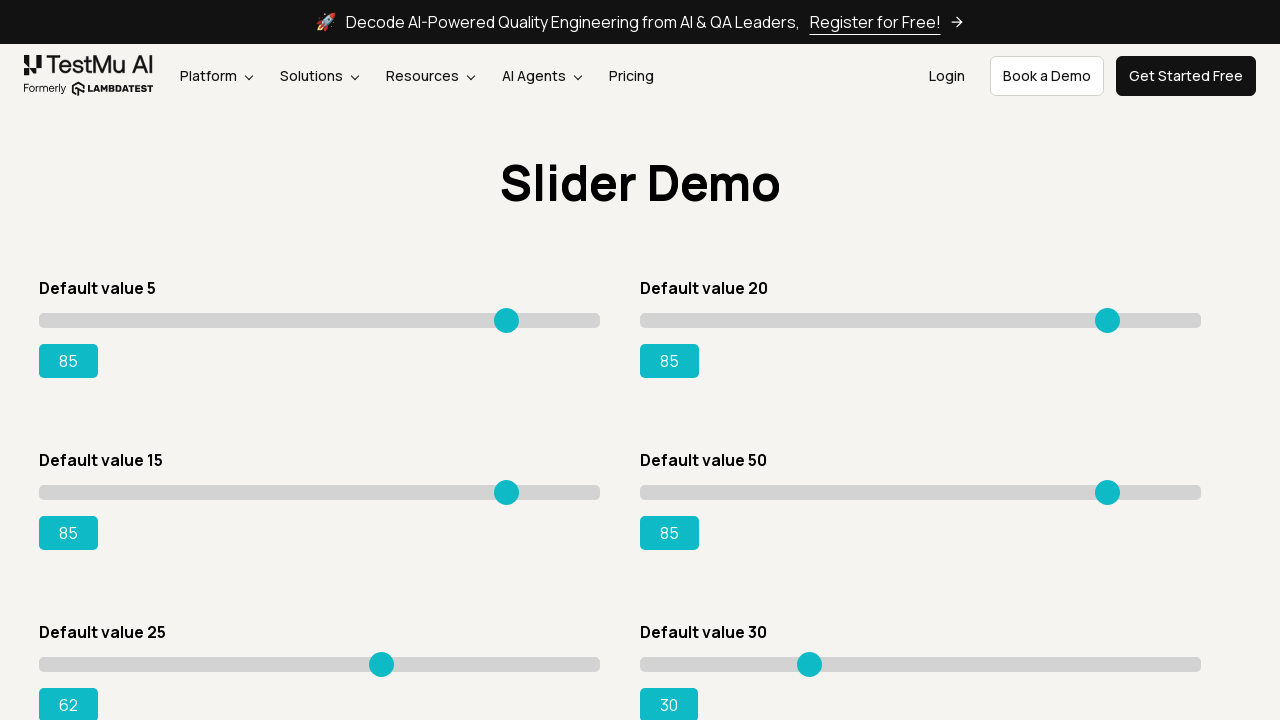

Retrieved updated value for slider 4: 62
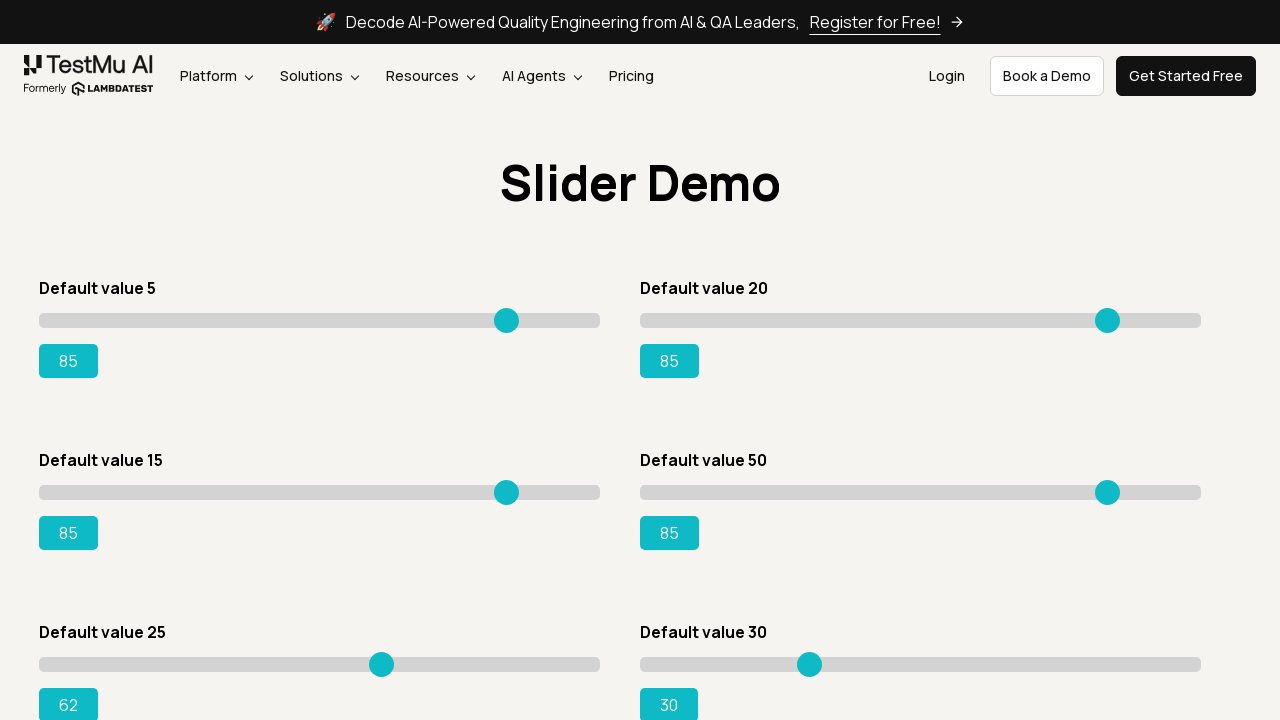

Pressed ArrowRight on slider 4 to increment value on input.sp__range >> nth=4
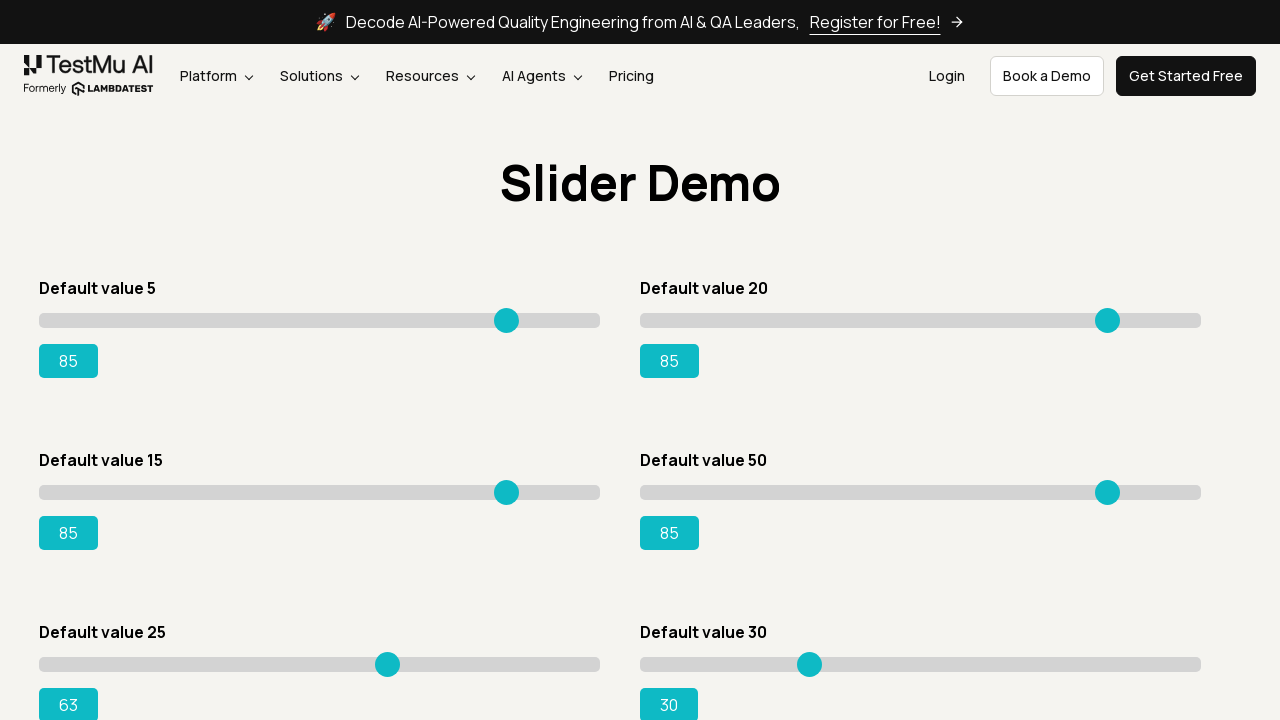

Retrieved updated value for slider 4: 63
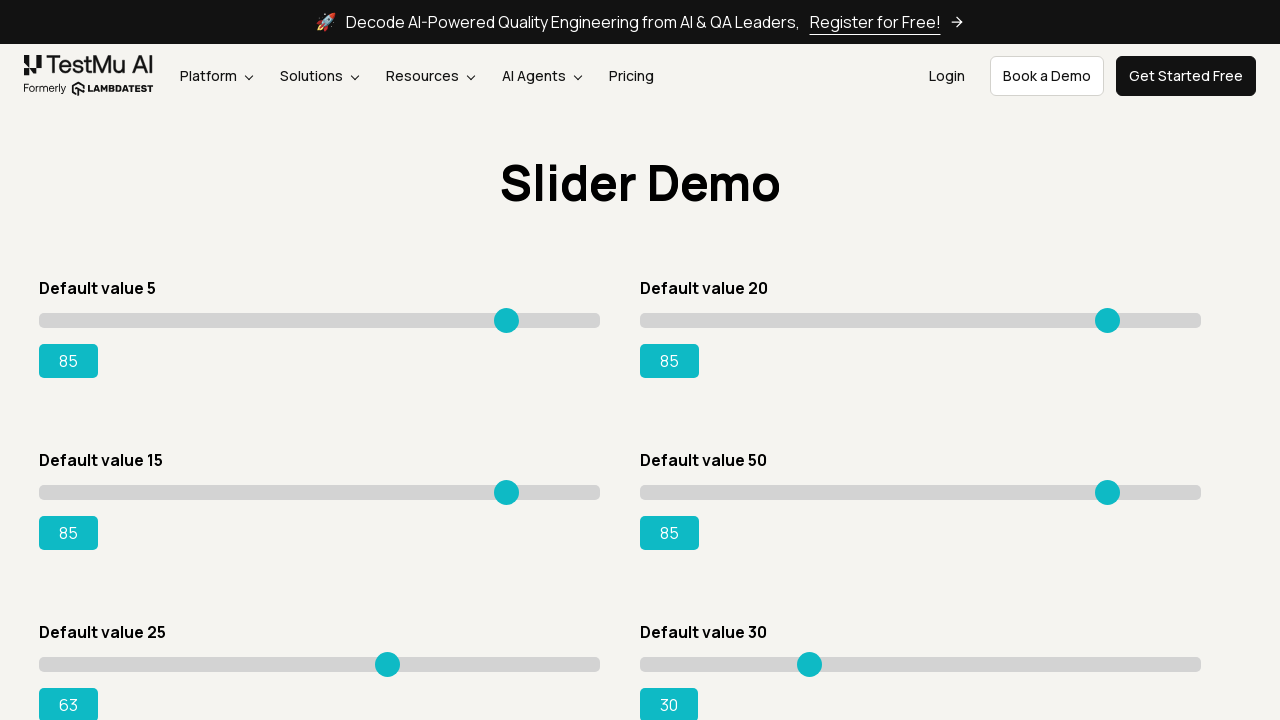

Pressed ArrowRight on slider 4 to increment value on input.sp__range >> nth=4
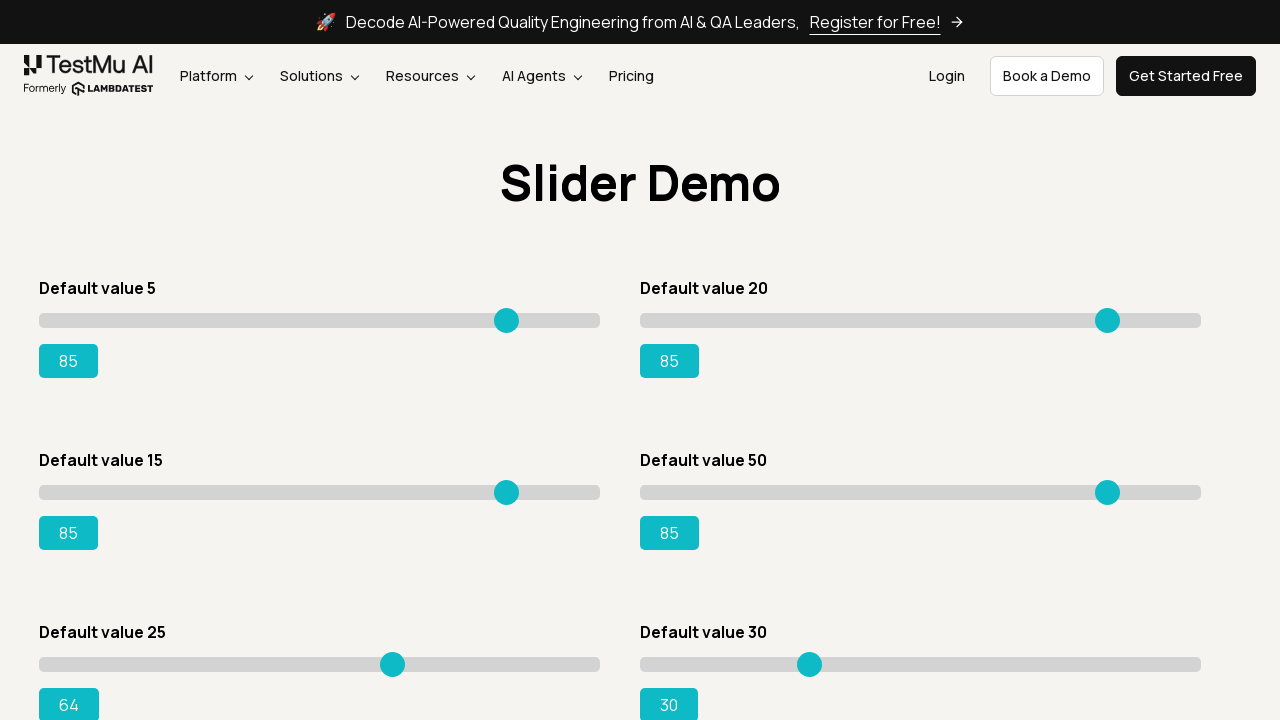

Retrieved updated value for slider 4: 64
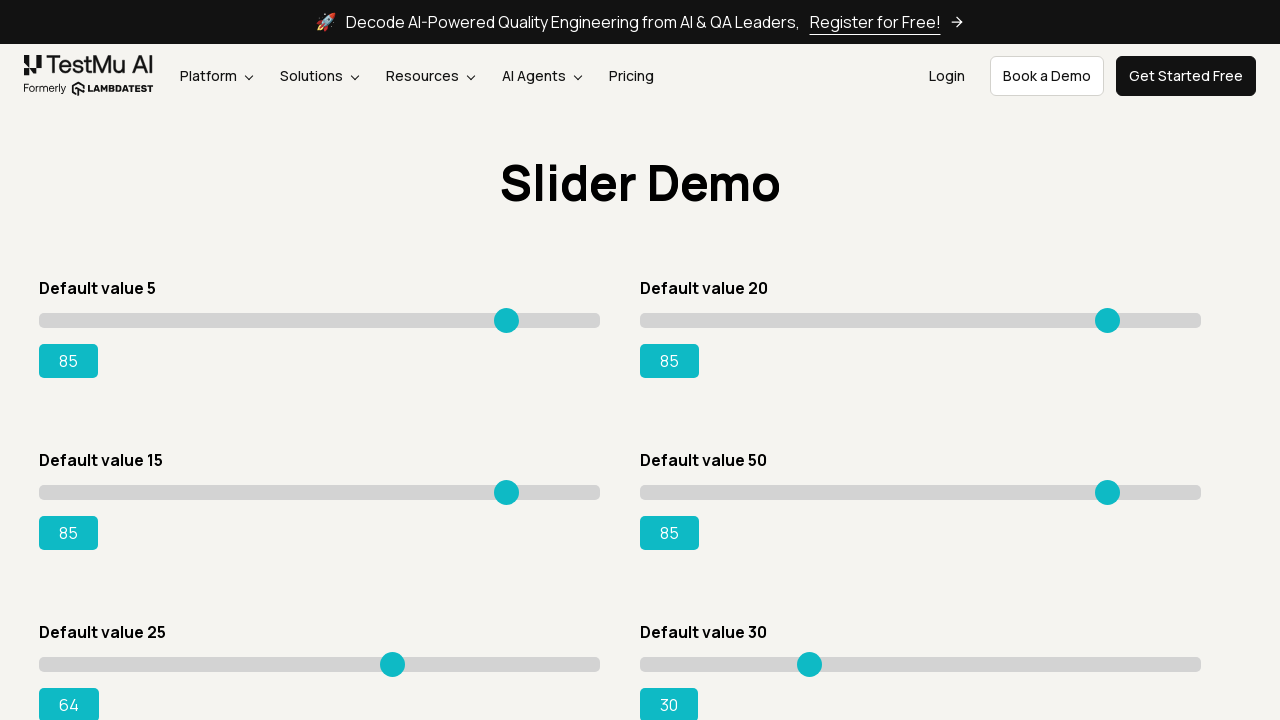

Pressed ArrowRight on slider 4 to increment value on input.sp__range >> nth=4
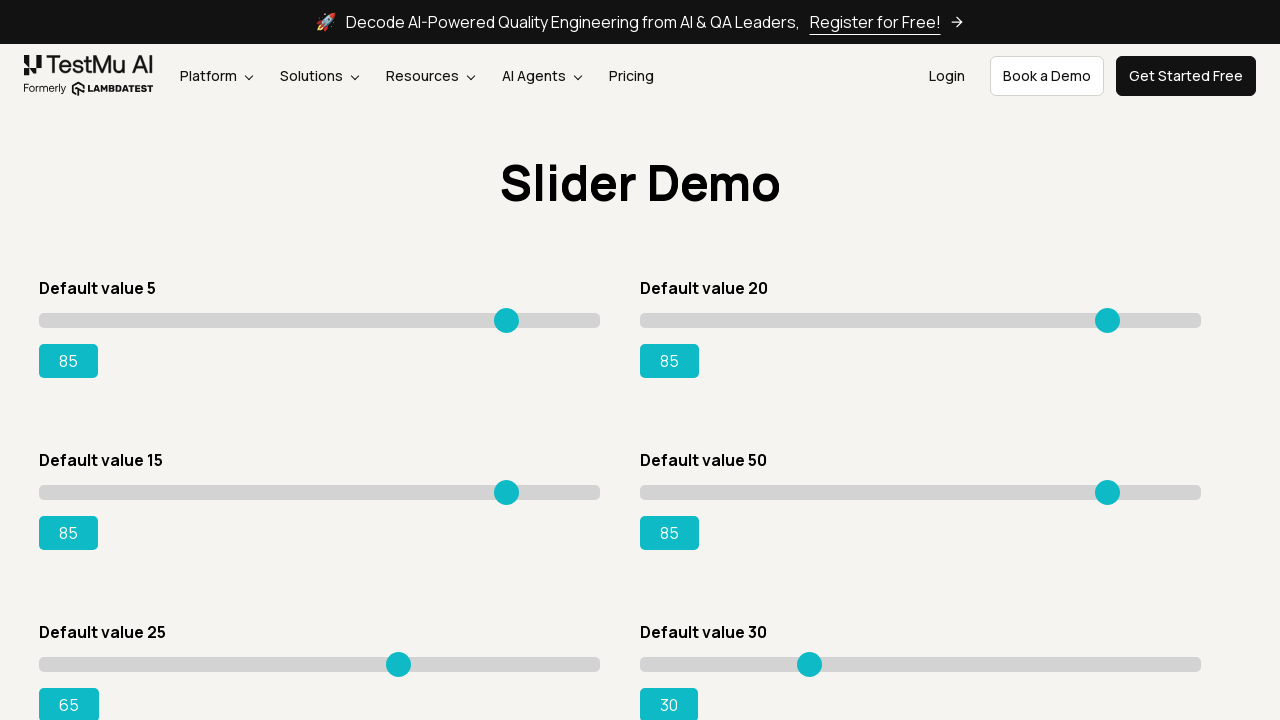

Retrieved updated value for slider 4: 65
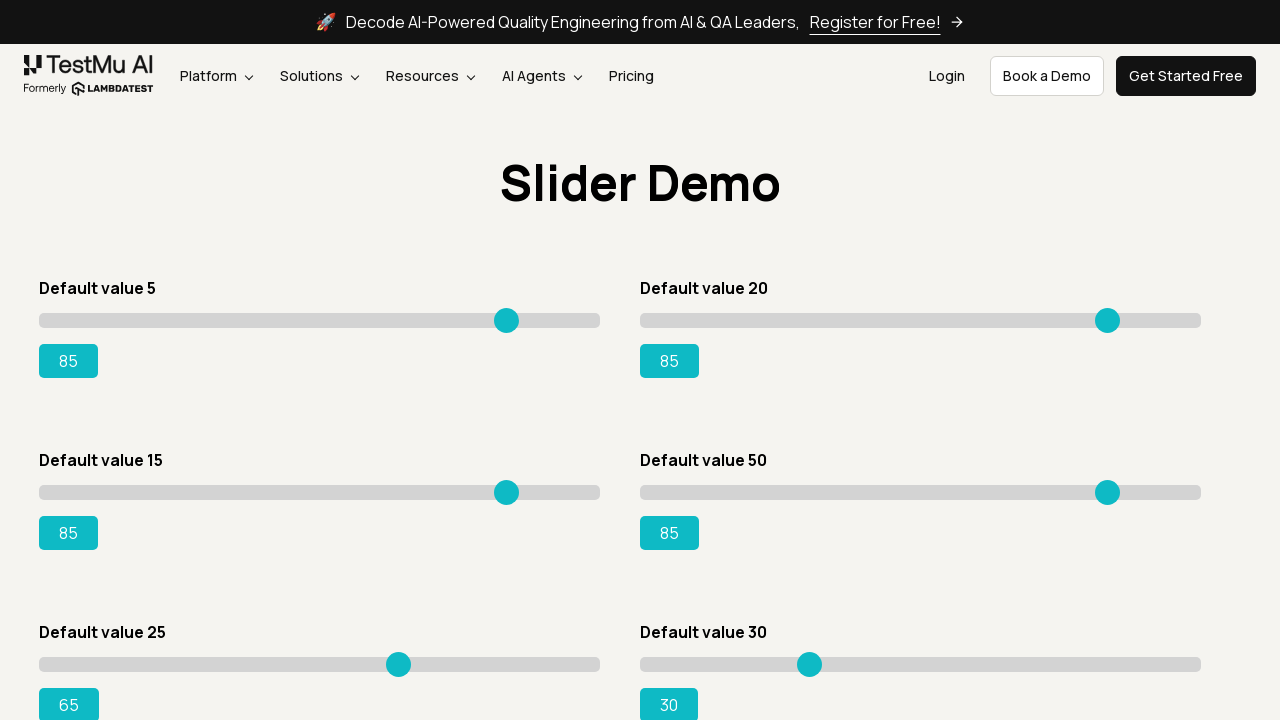

Pressed ArrowRight on slider 4 to increment value on input.sp__range >> nth=4
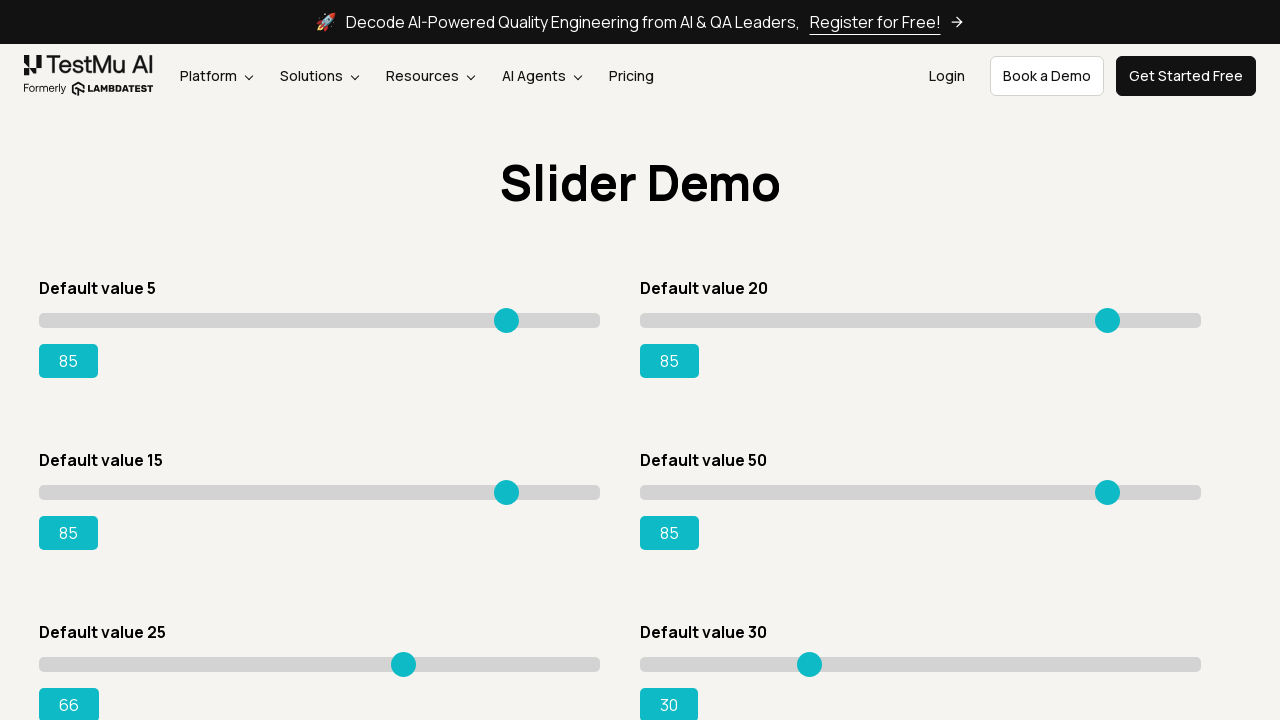

Retrieved updated value for slider 4: 66
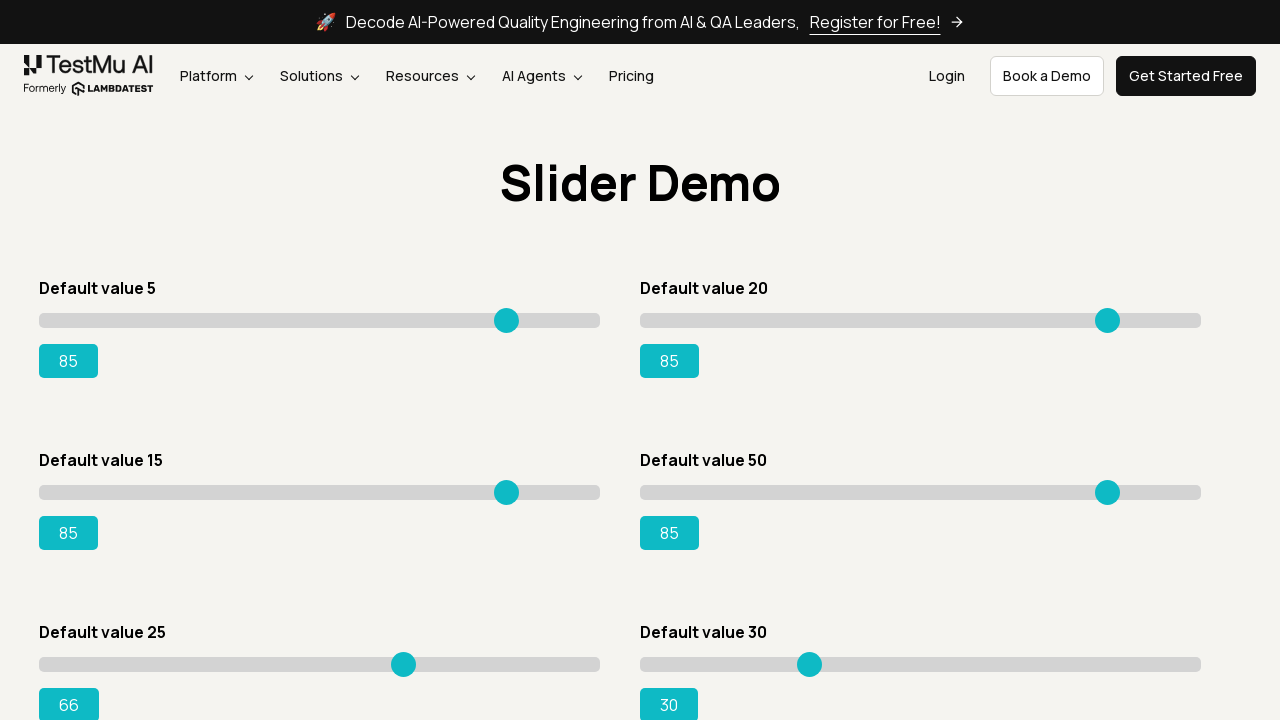

Pressed ArrowRight on slider 4 to increment value on input.sp__range >> nth=4
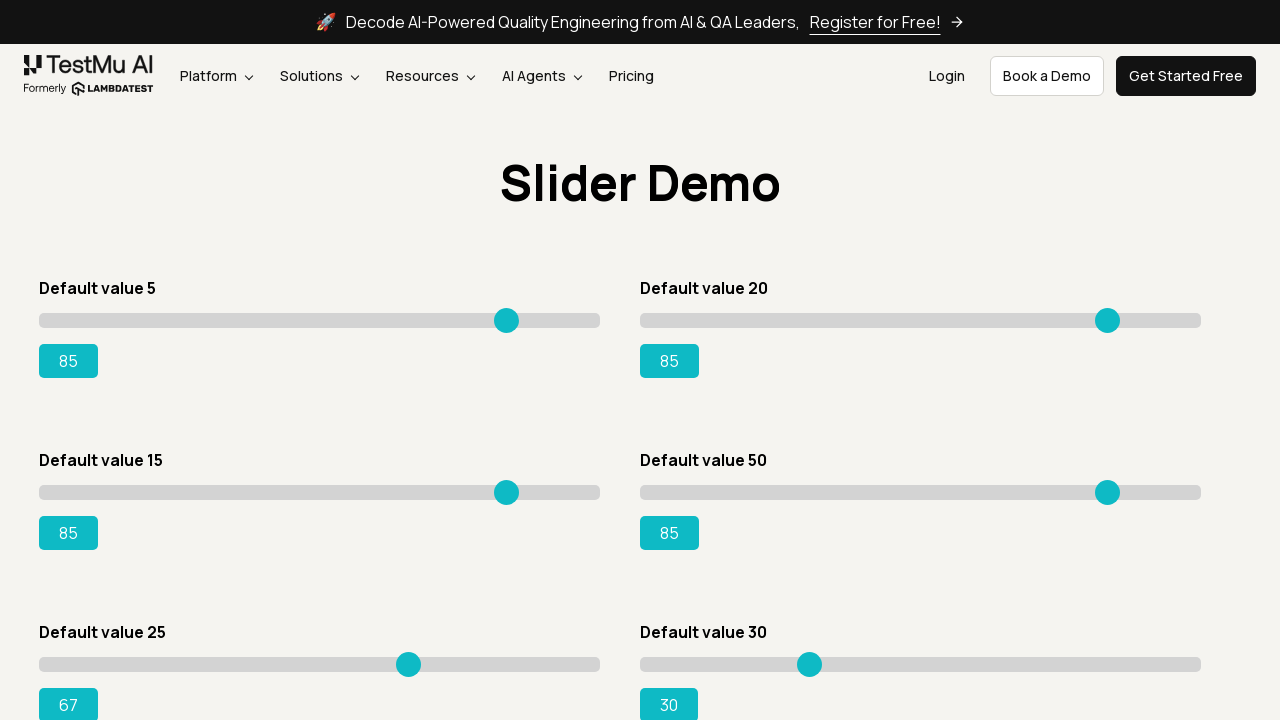

Retrieved updated value for slider 4: 67
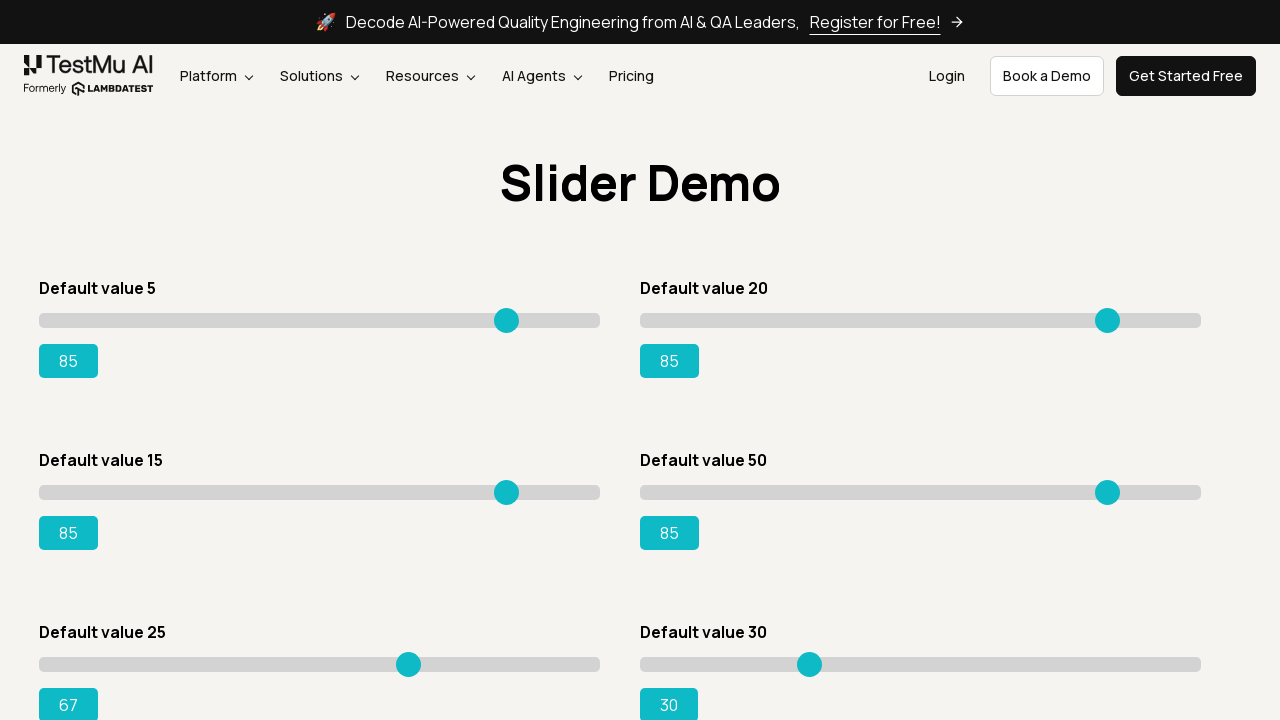

Pressed ArrowRight on slider 4 to increment value on input.sp__range >> nth=4
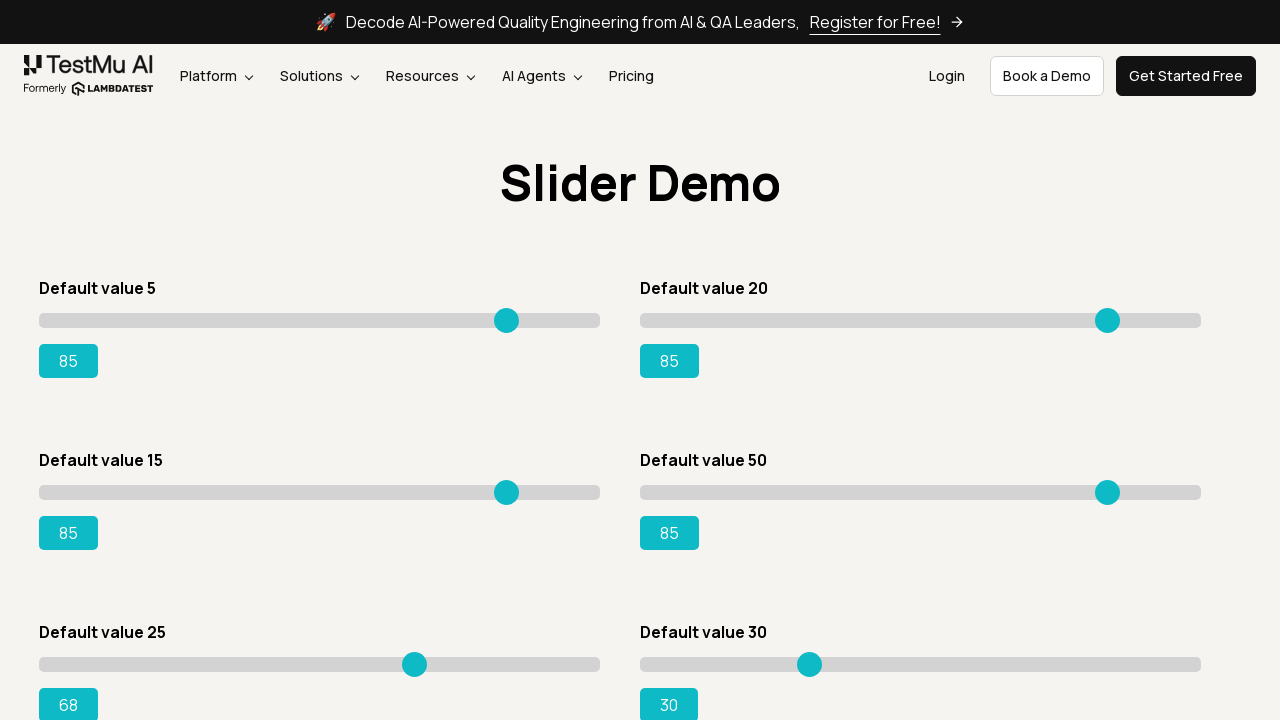

Retrieved updated value for slider 4: 68
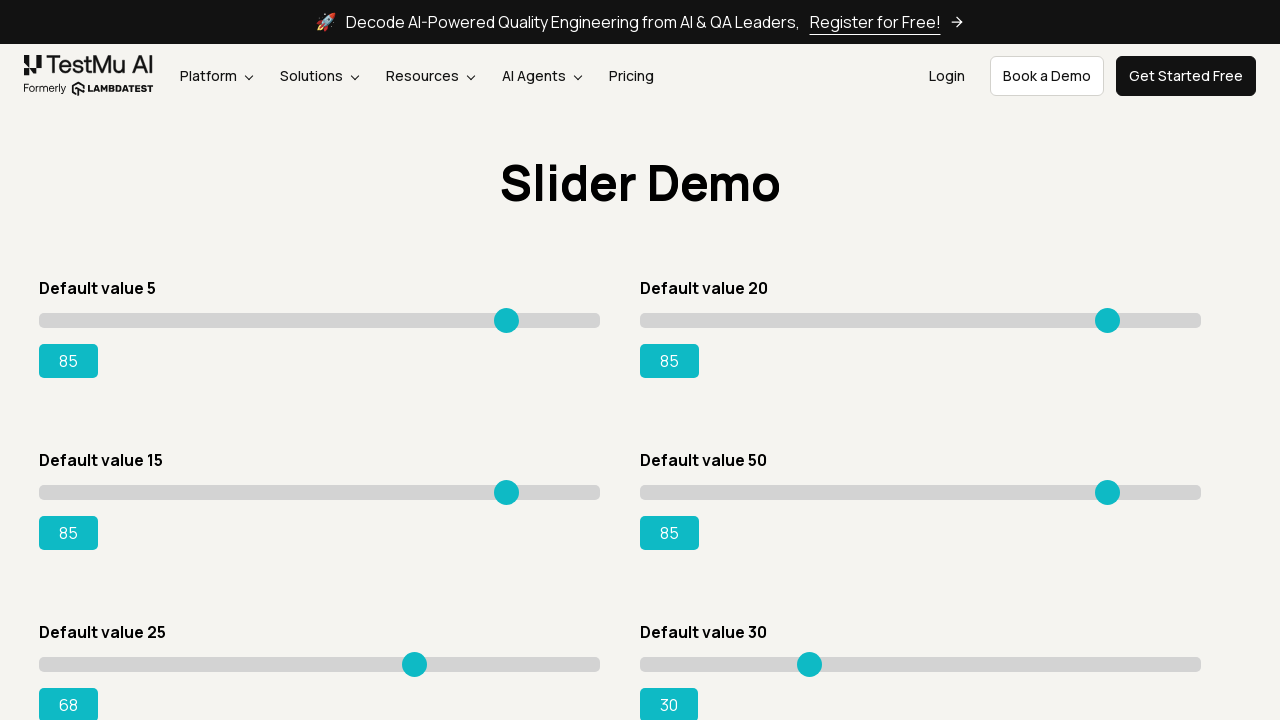

Pressed ArrowRight on slider 4 to increment value on input.sp__range >> nth=4
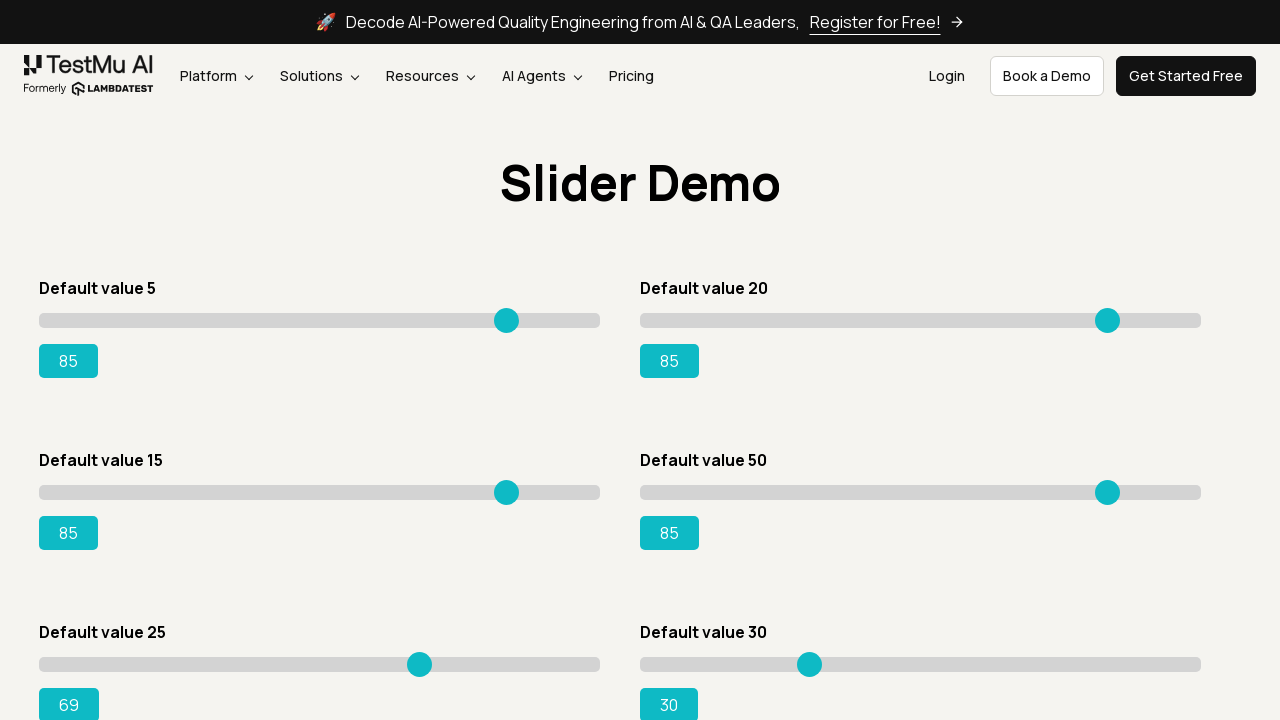

Retrieved updated value for slider 4: 69
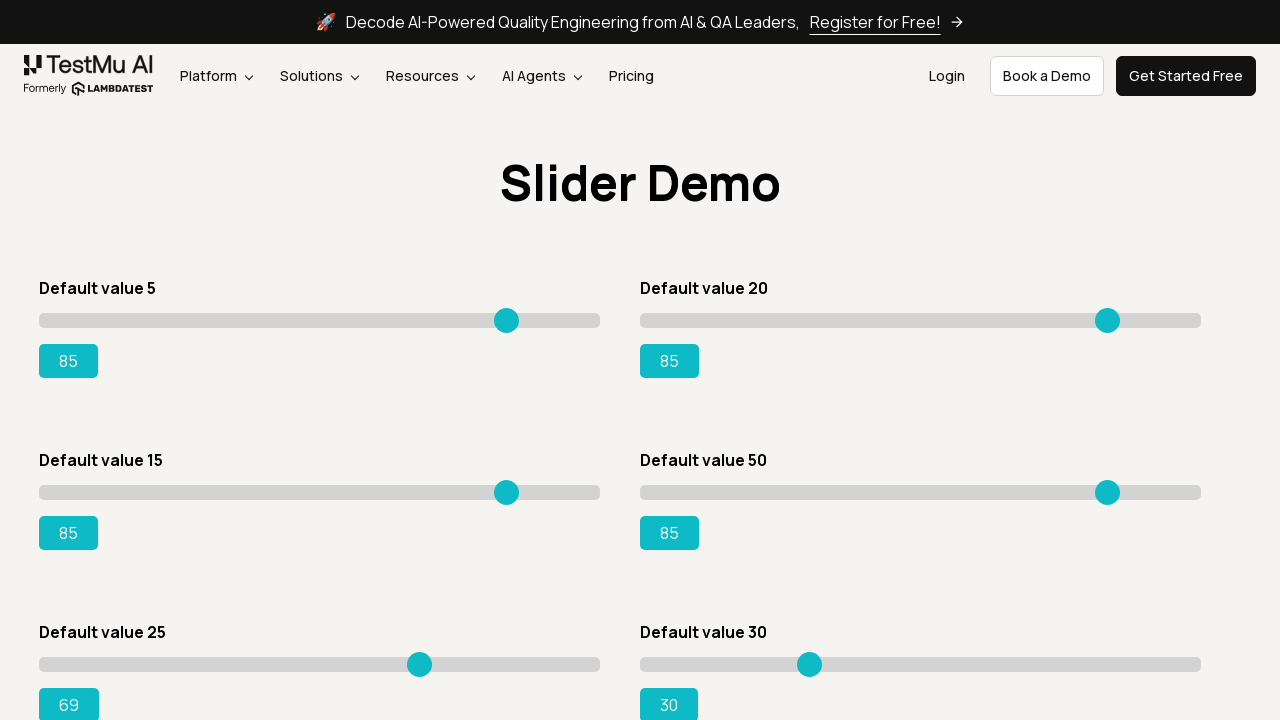

Pressed ArrowRight on slider 4 to increment value on input.sp__range >> nth=4
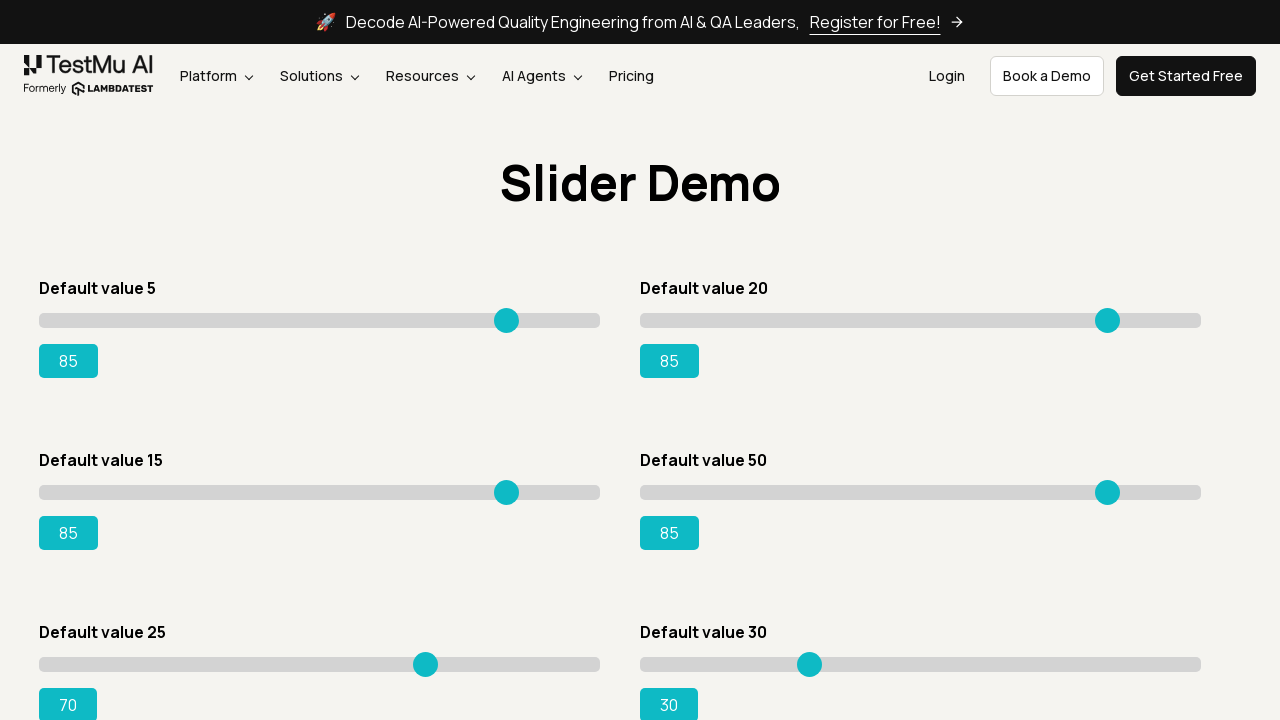

Retrieved updated value for slider 4: 70
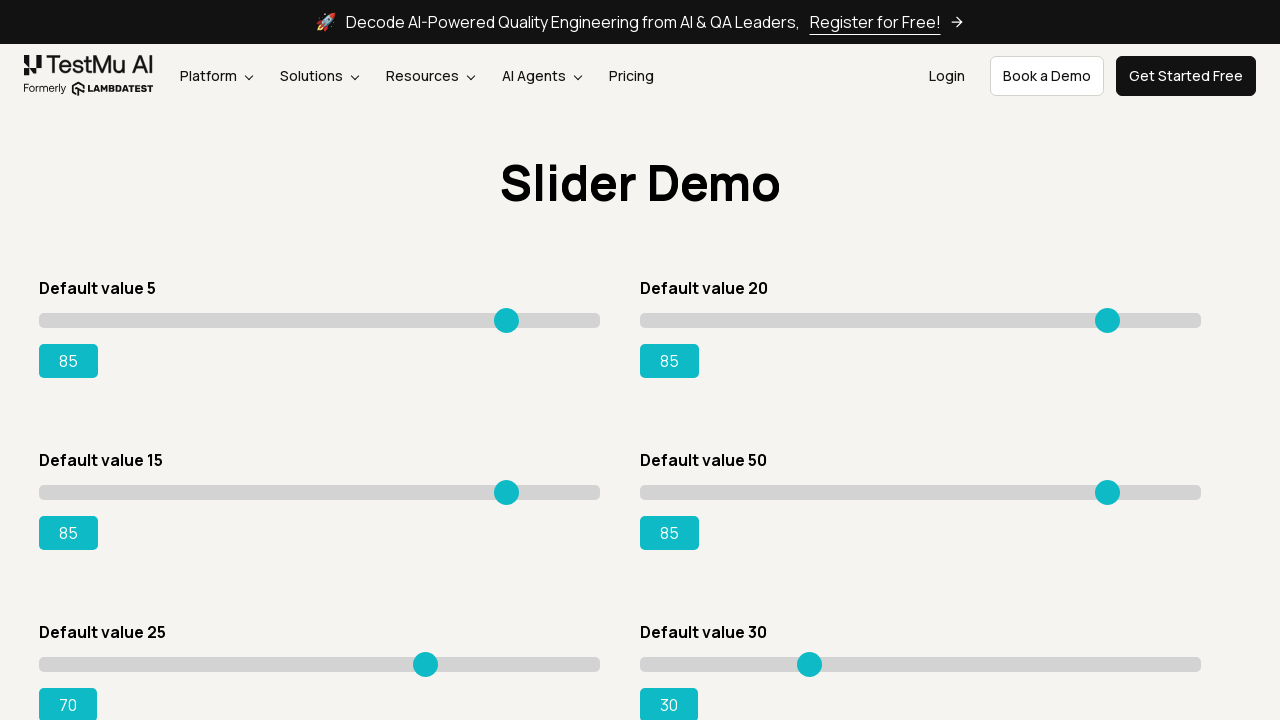

Pressed ArrowRight on slider 4 to increment value on input.sp__range >> nth=4
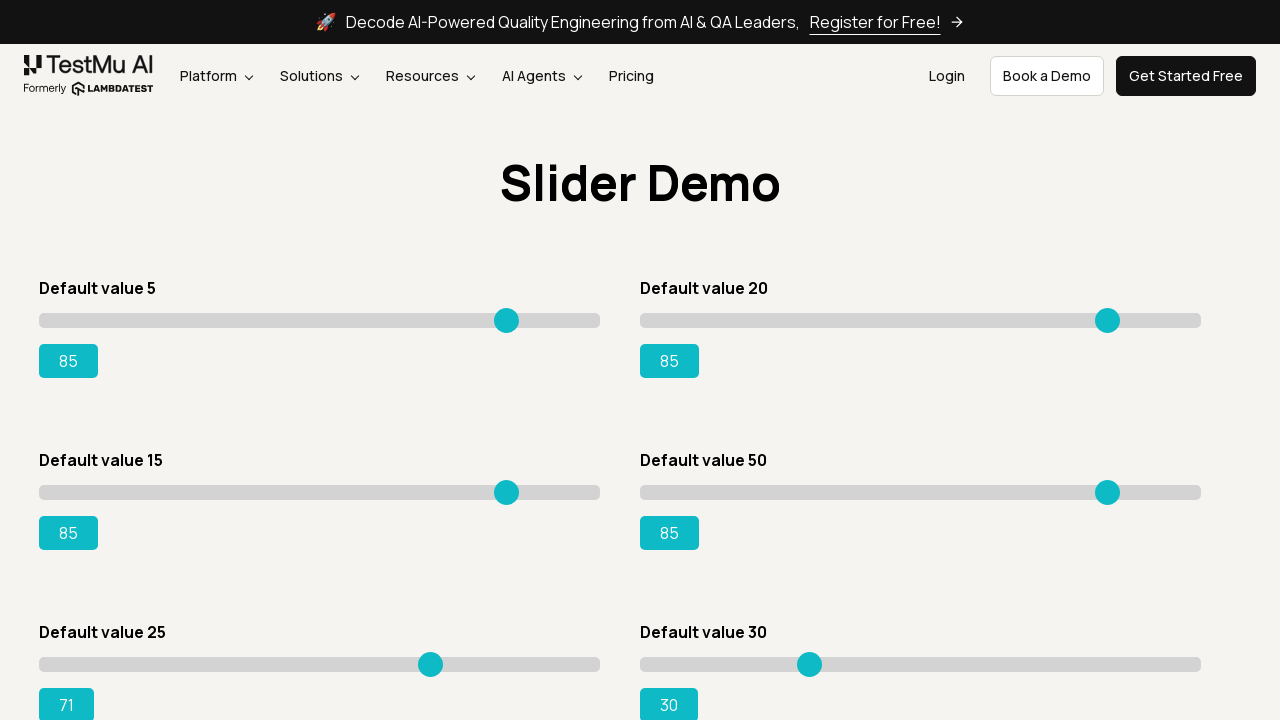

Retrieved updated value for slider 4: 71
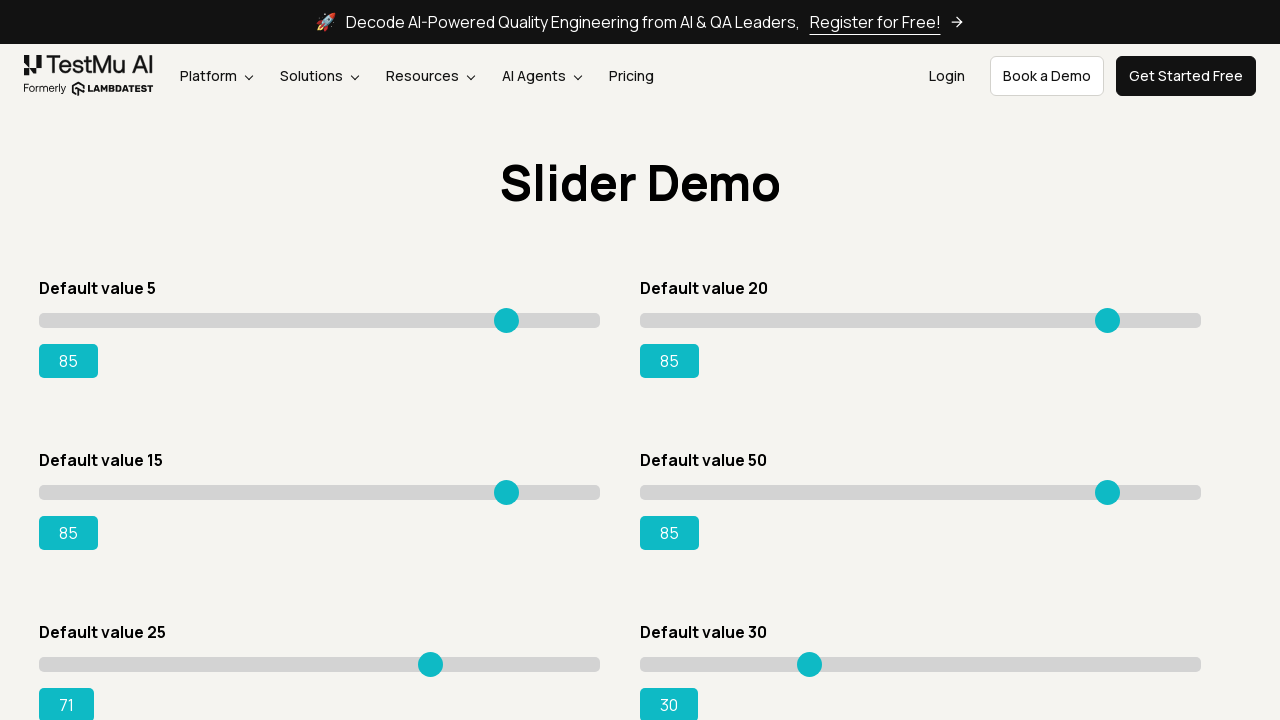

Pressed ArrowRight on slider 4 to increment value on input.sp__range >> nth=4
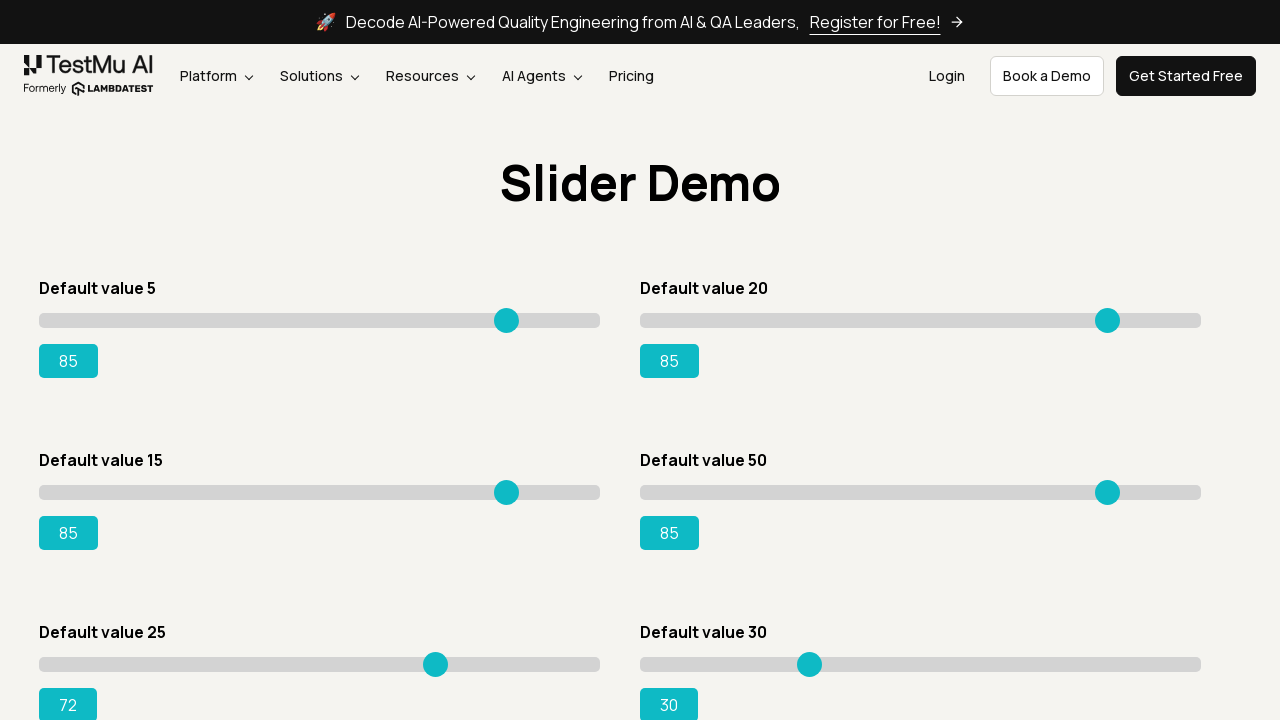

Retrieved updated value for slider 4: 72
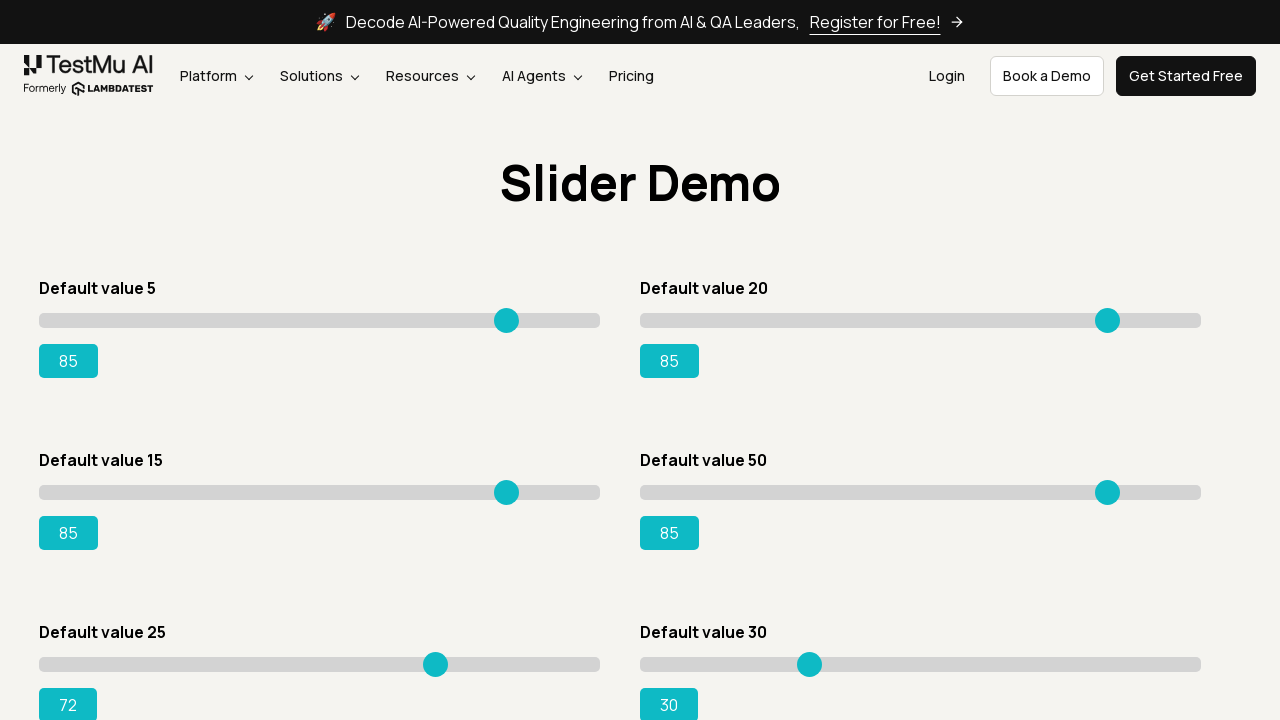

Pressed ArrowRight on slider 4 to increment value on input.sp__range >> nth=4
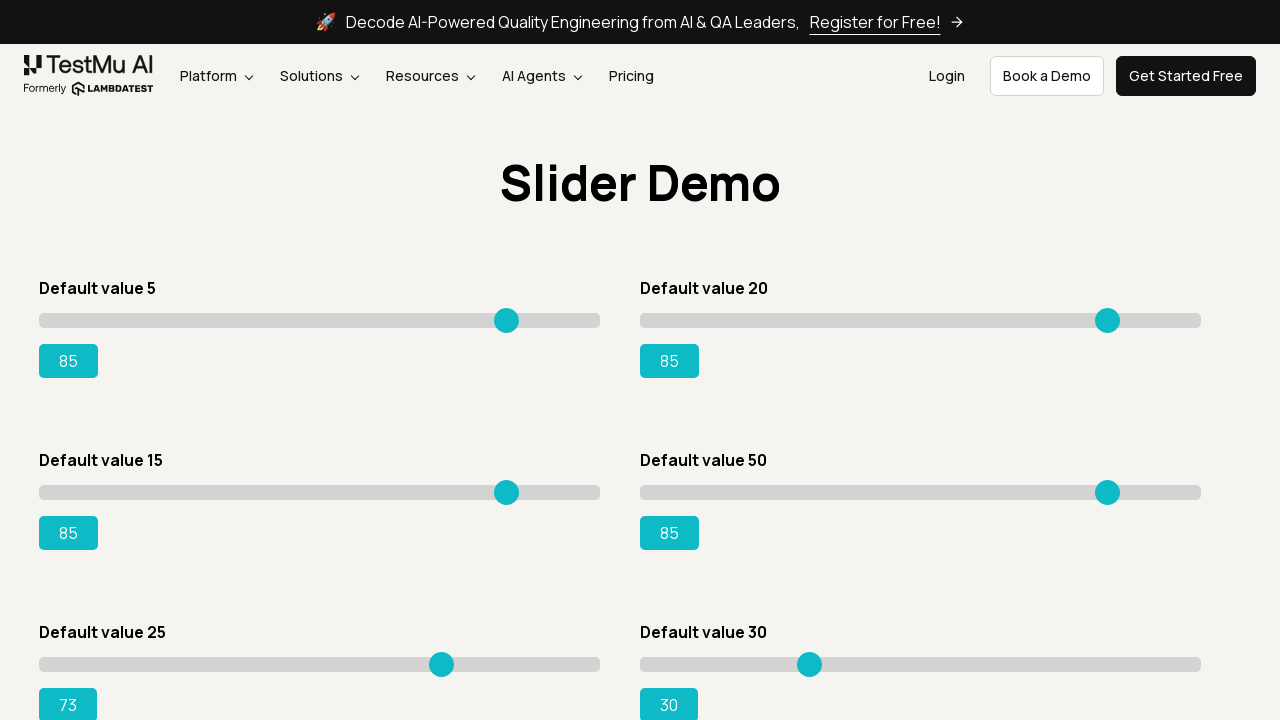

Retrieved updated value for slider 4: 73
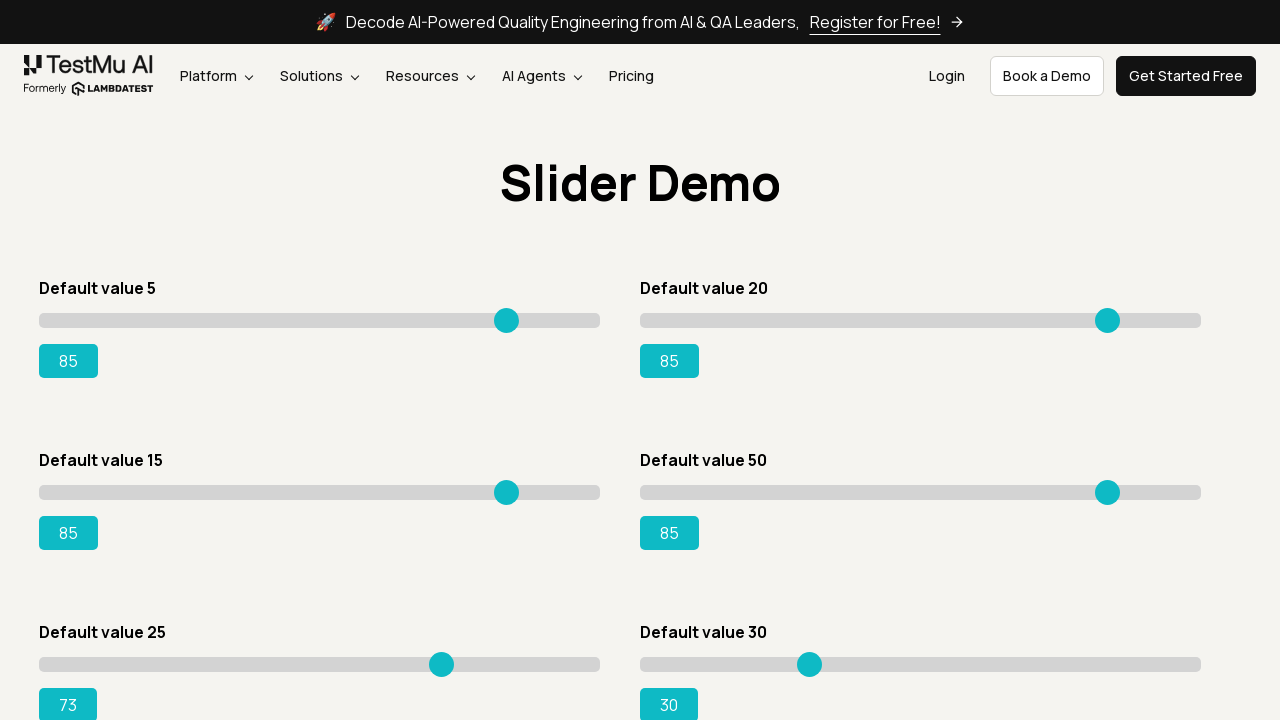

Pressed ArrowRight on slider 4 to increment value on input.sp__range >> nth=4
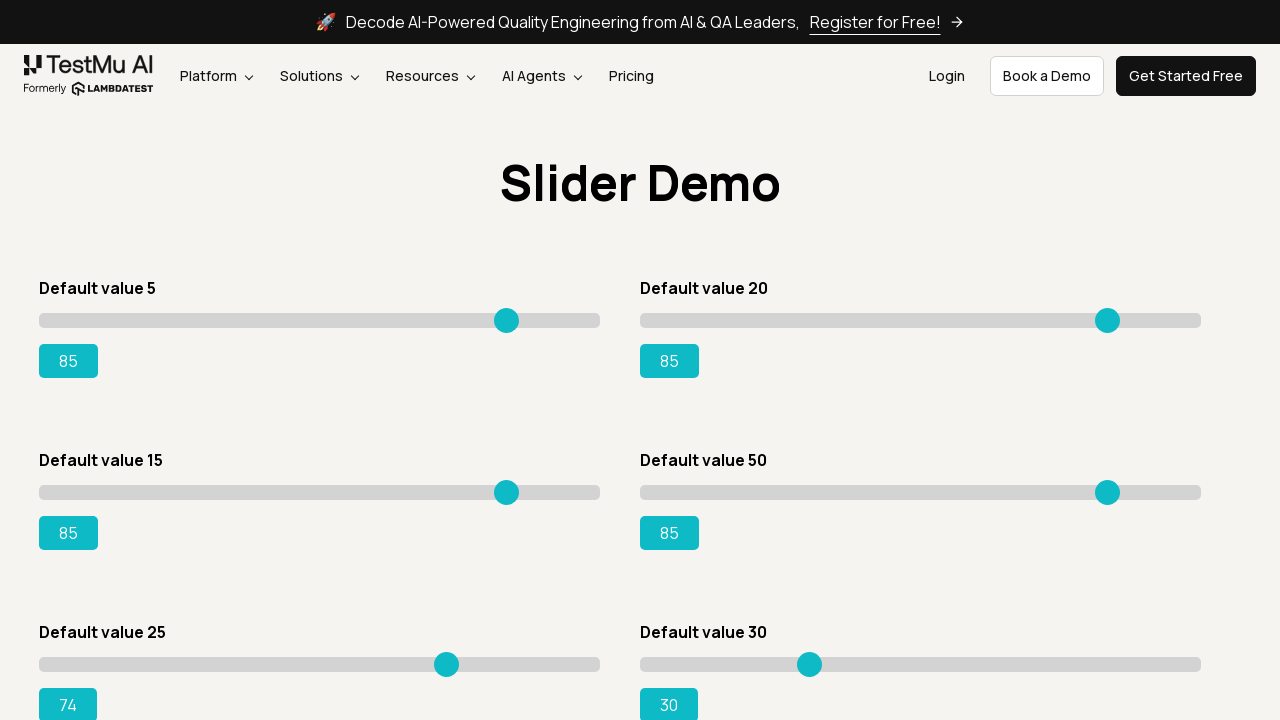

Retrieved updated value for slider 4: 74
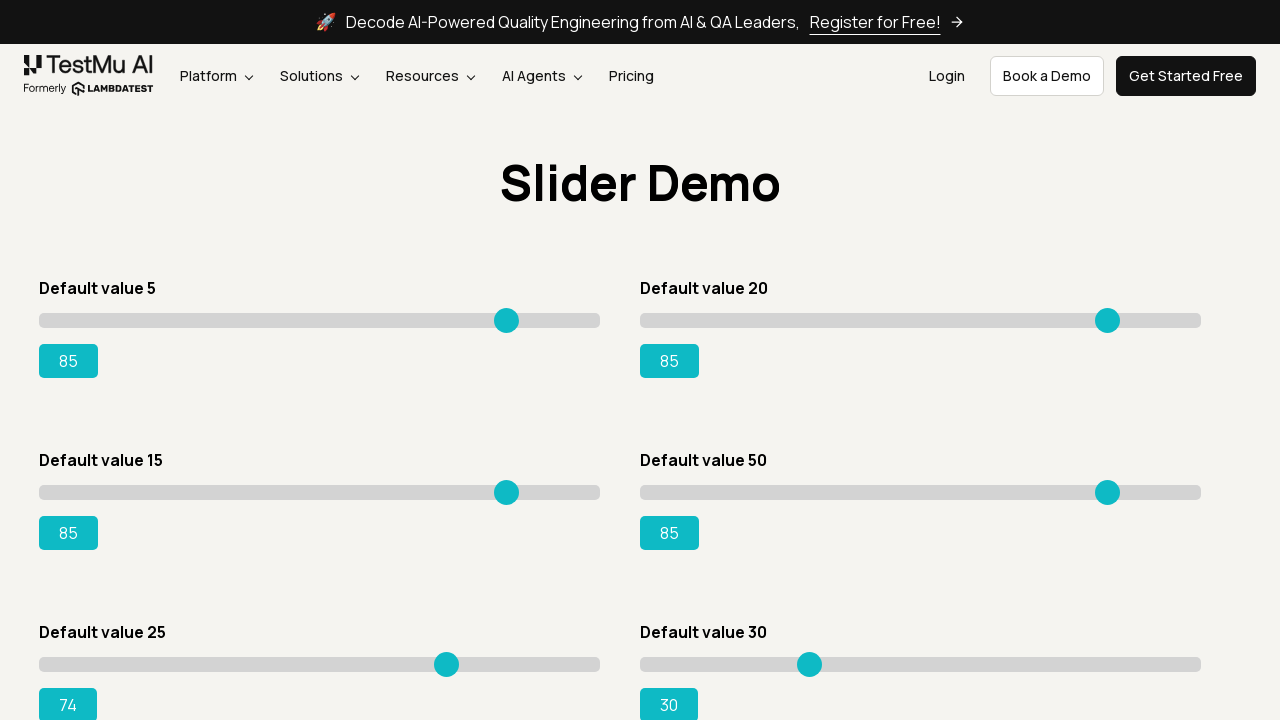

Pressed ArrowRight on slider 4 to increment value on input.sp__range >> nth=4
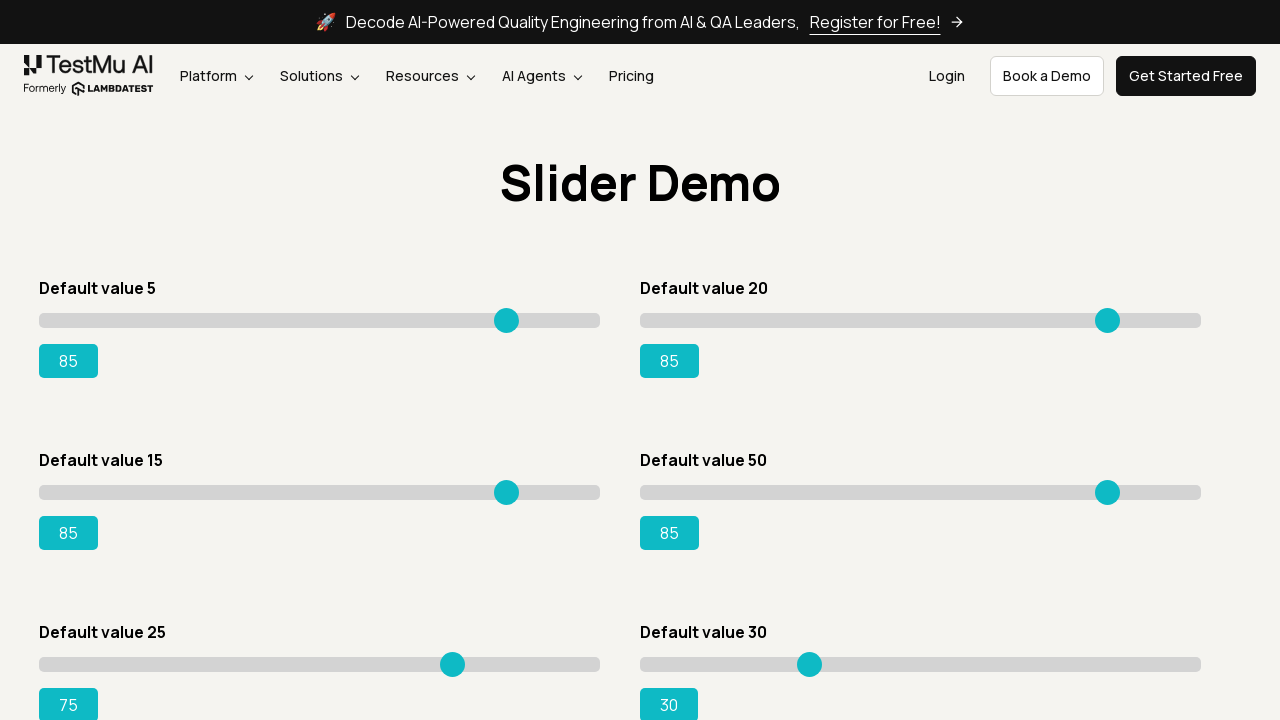

Retrieved updated value for slider 4: 75
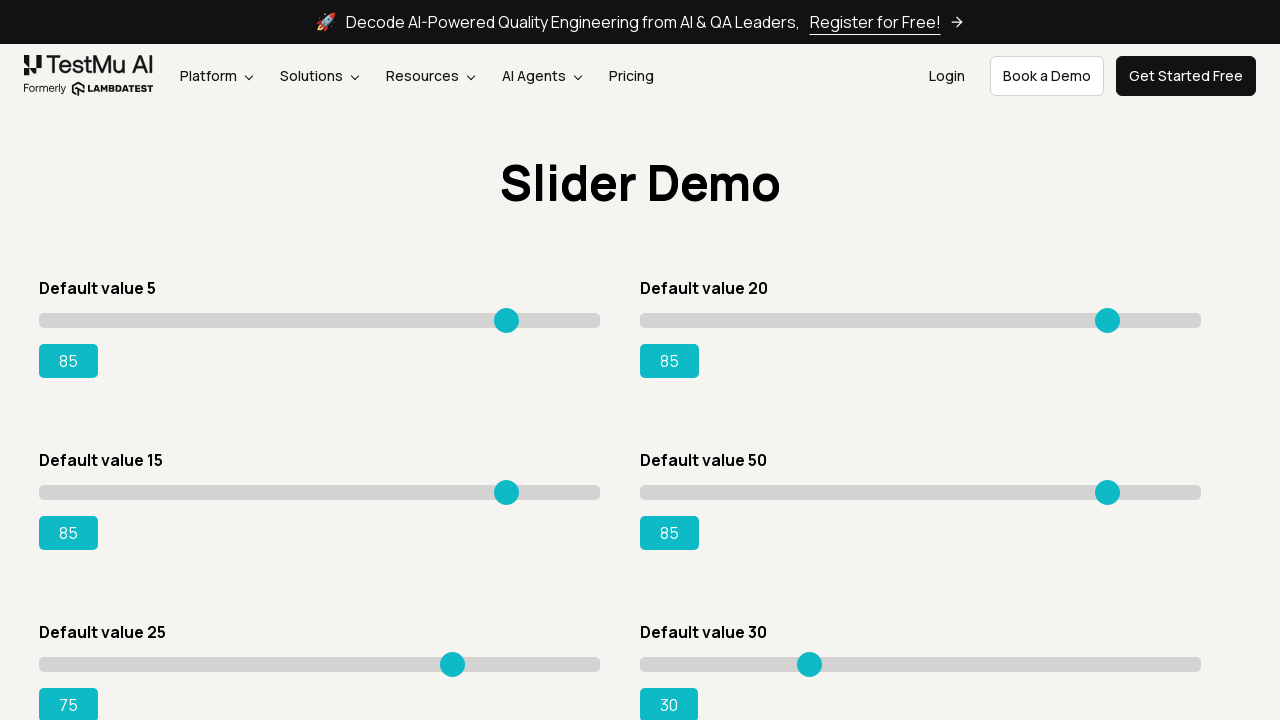

Pressed ArrowRight on slider 4 to increment value on input.sp__range >> nth=4
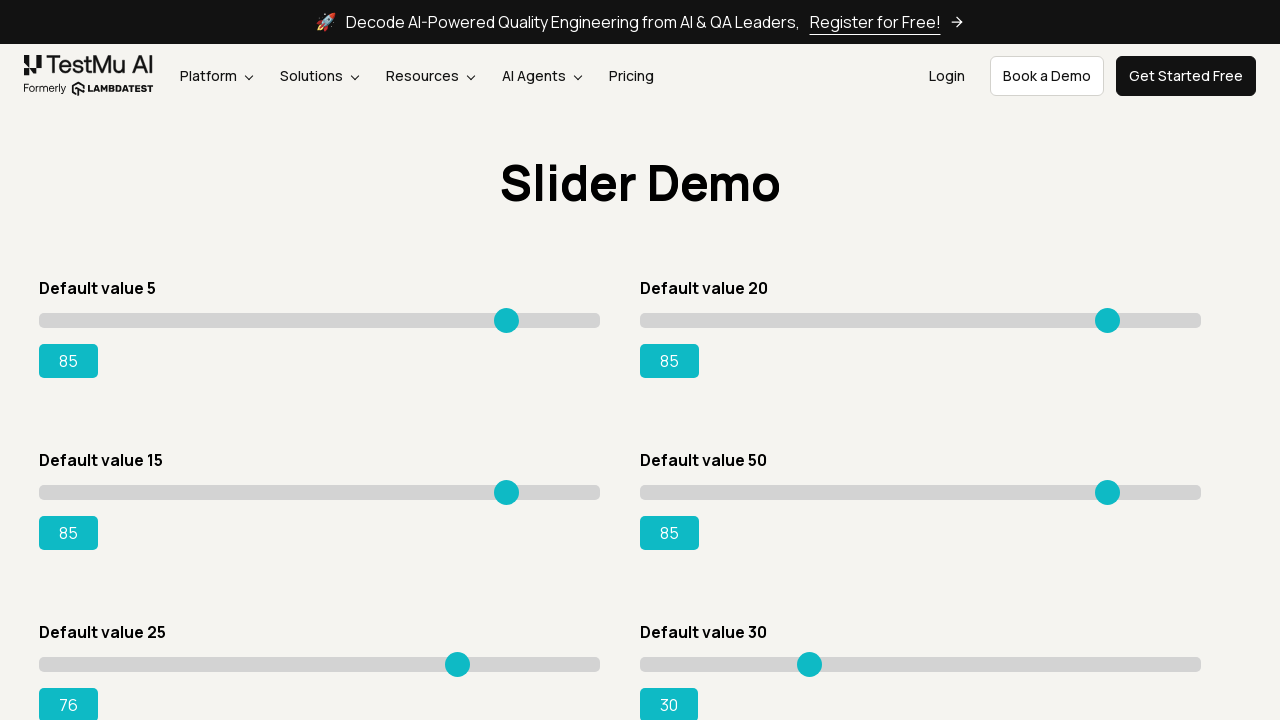

Retrieved updated value for slider 4: 76
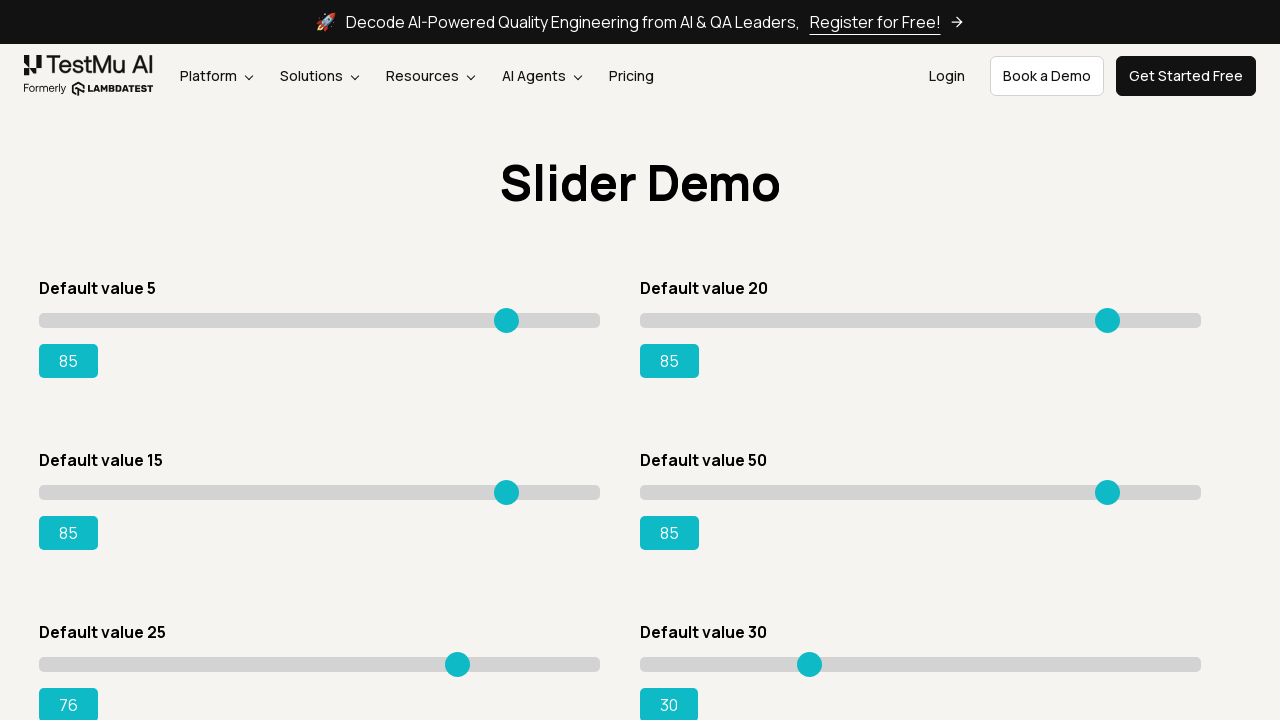

Pressed ArrowRight on slider 4 to increment value on input.sp__range >> nth=4
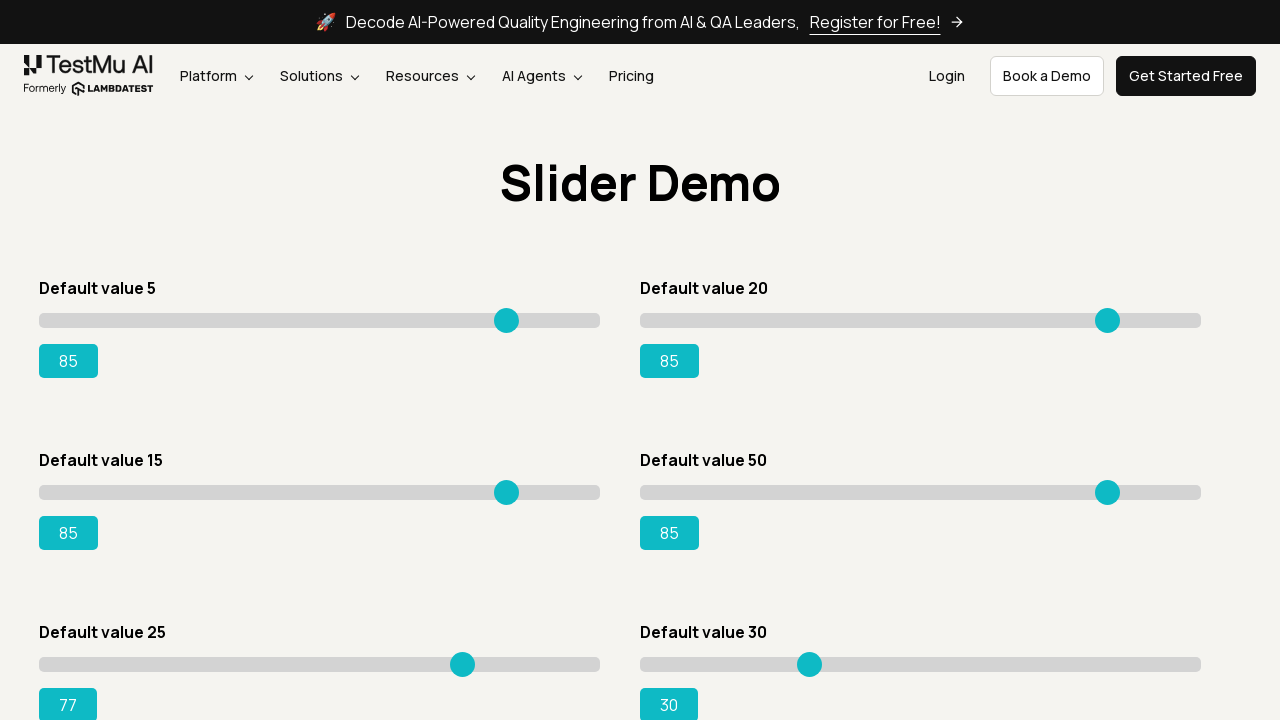

Retrieved updated value for slider 4: 77
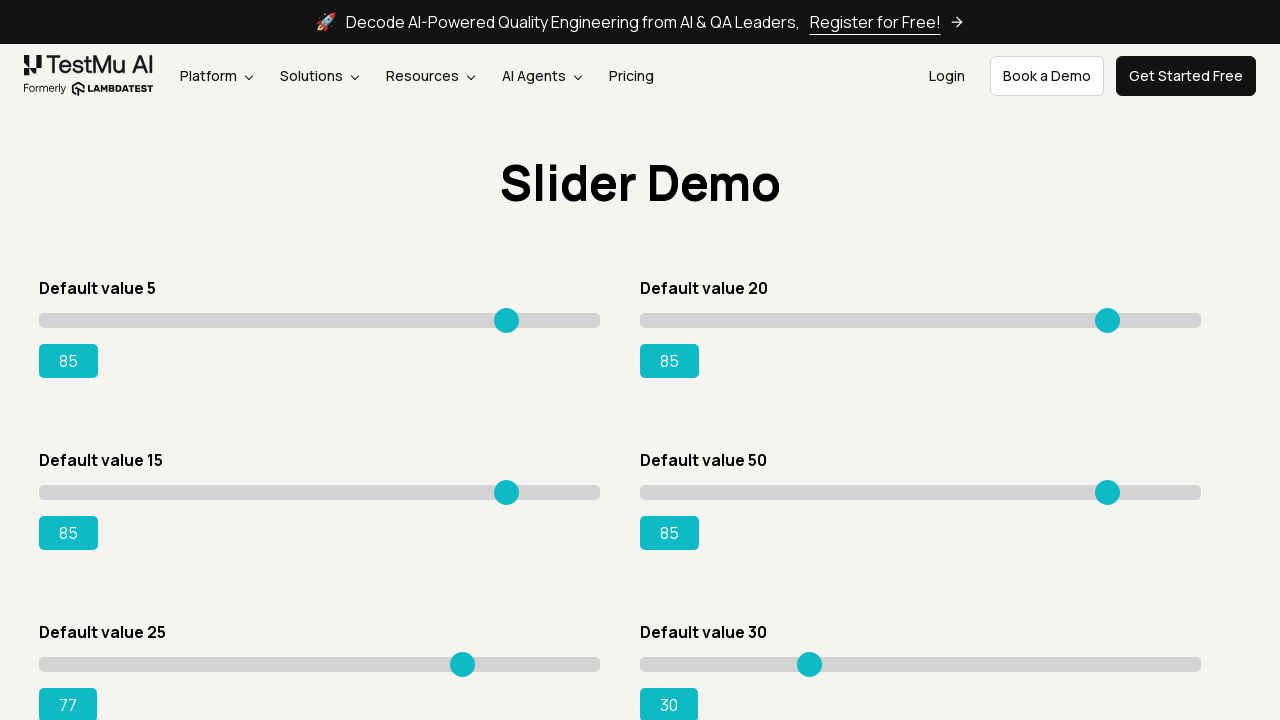

Pressed ArrowRight on slider 4 to increment value on input.sp__range >> nth=4
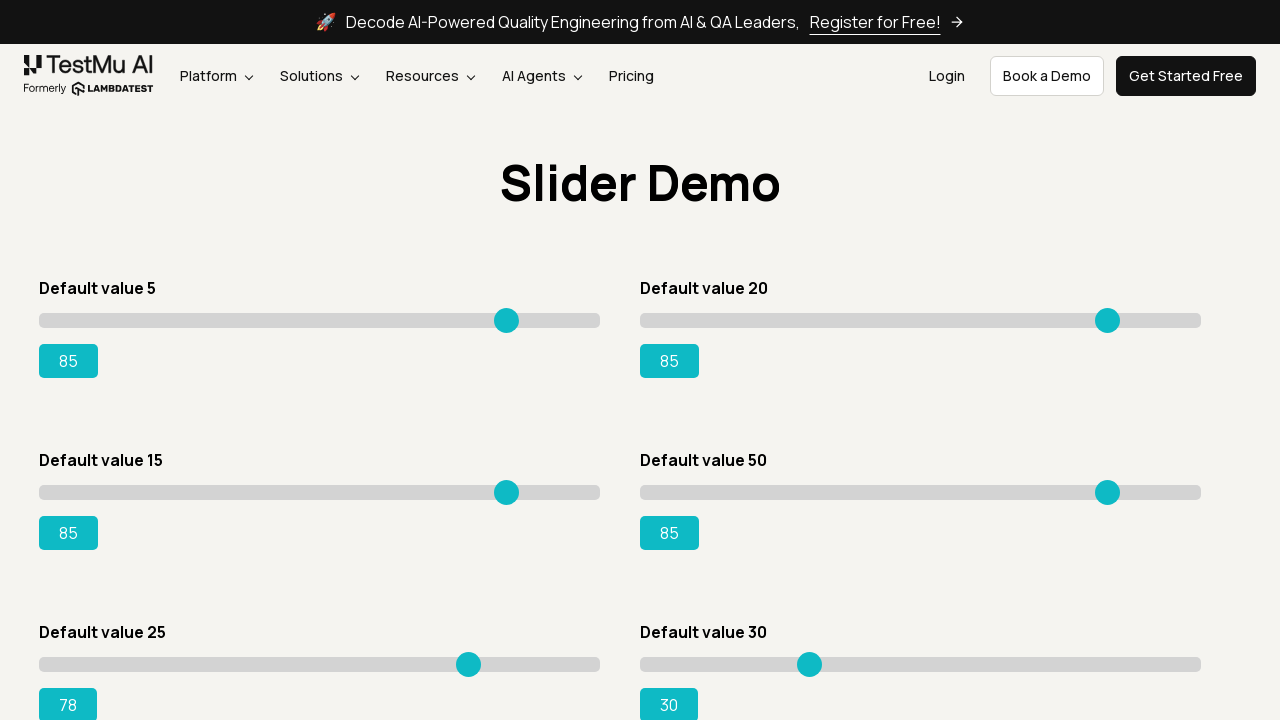

Retrieved updated value for slider 4: 78
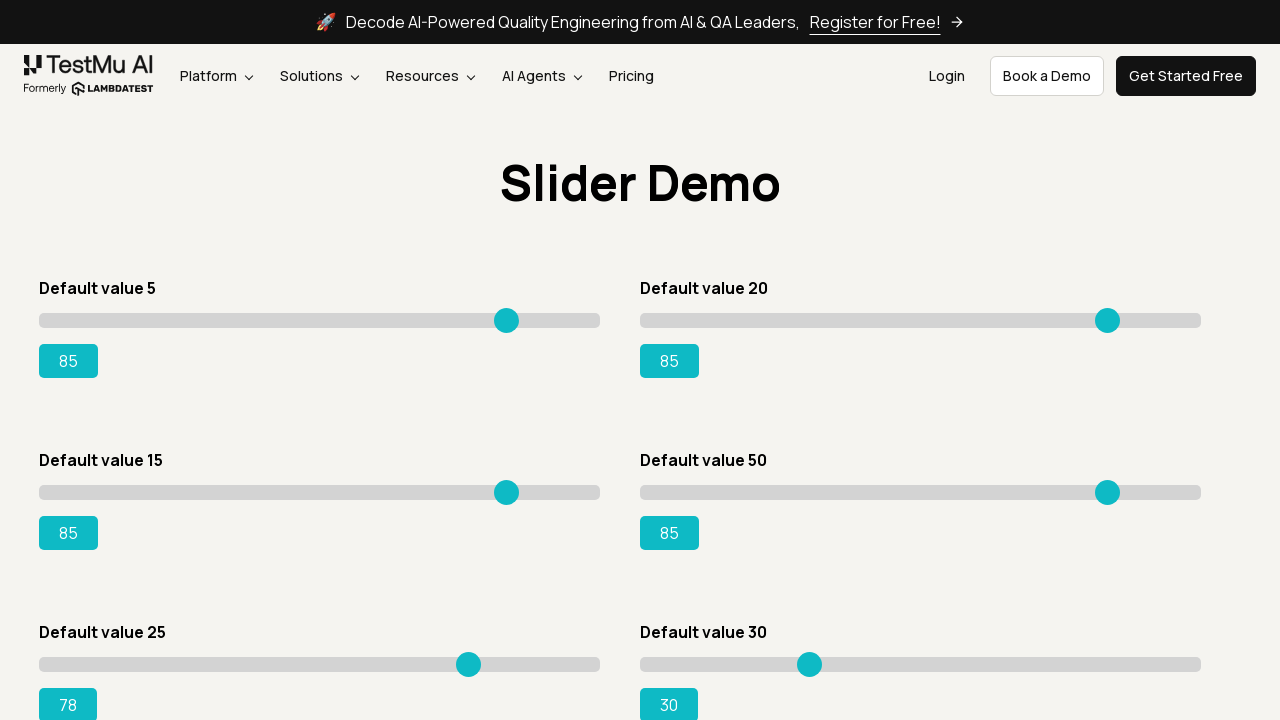

Pressed ArrowRight on slider 4 to increment value on input.sp__range >> nth=4
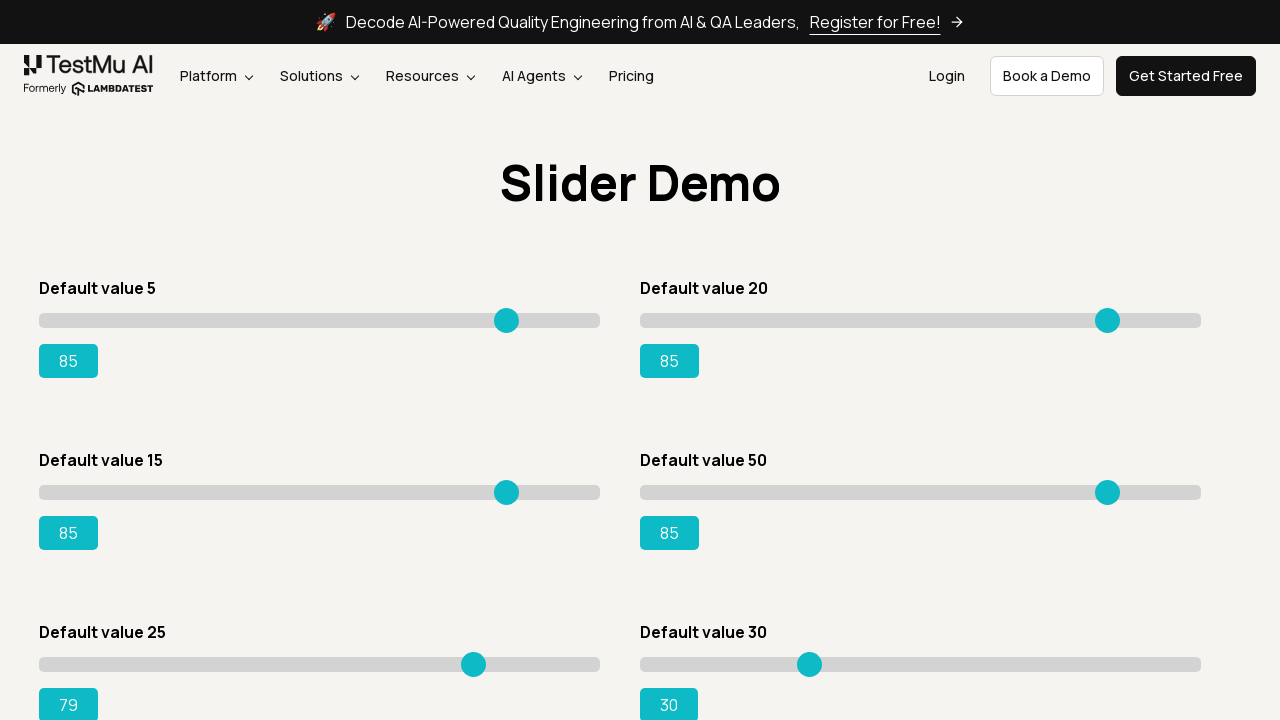

Retrieved updated value for slider 4: 79
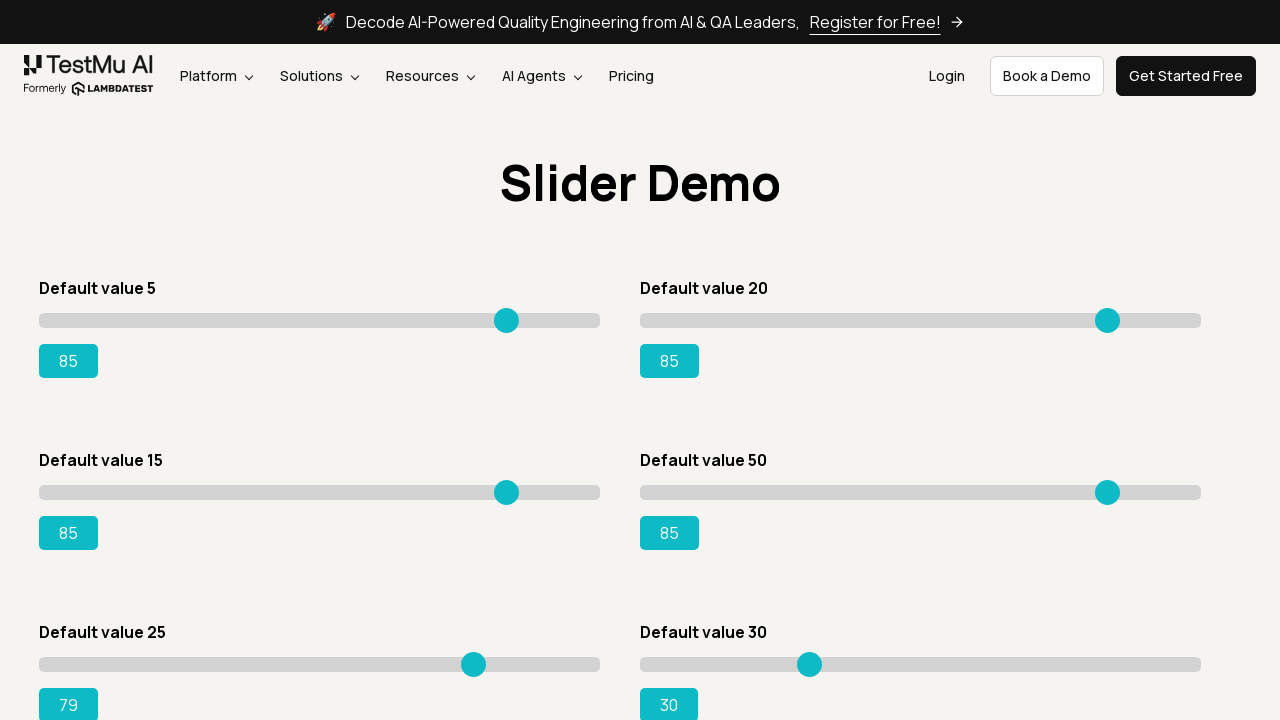

Pressed ArrowRight on slider 4 to increment value on input.sp__range >> nth=4
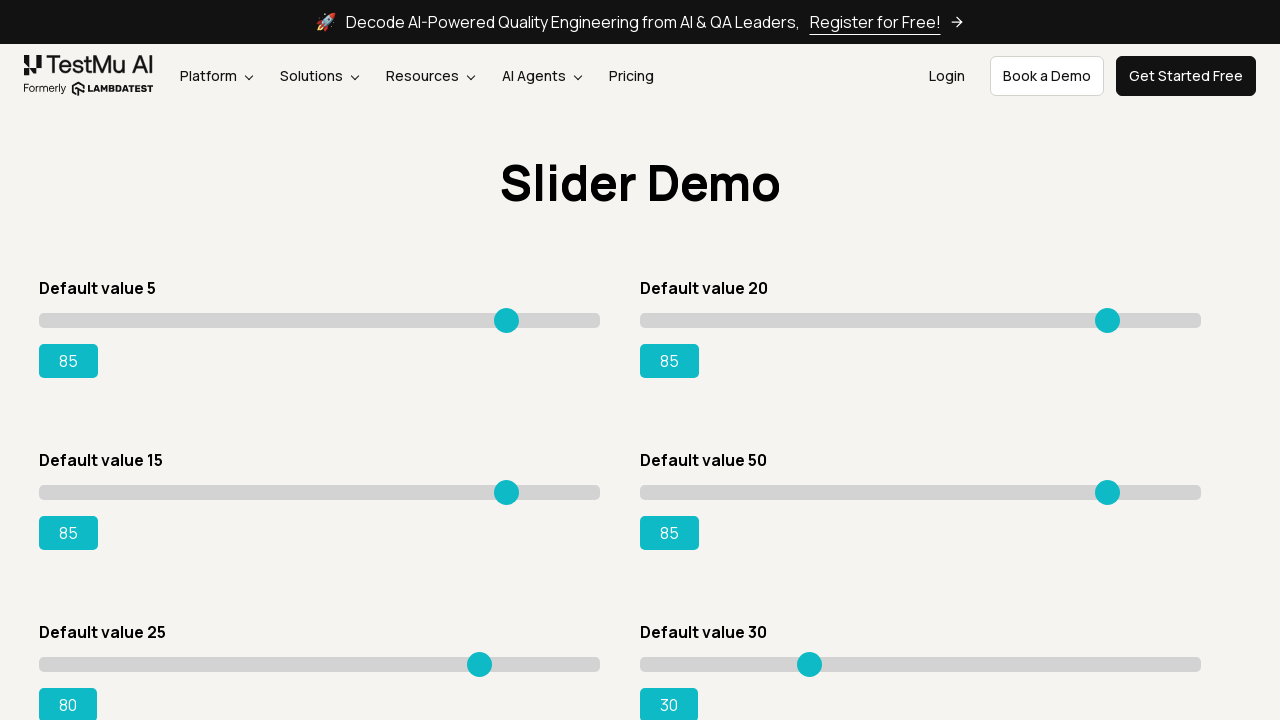

Retrieved updated value for slider 4: 80
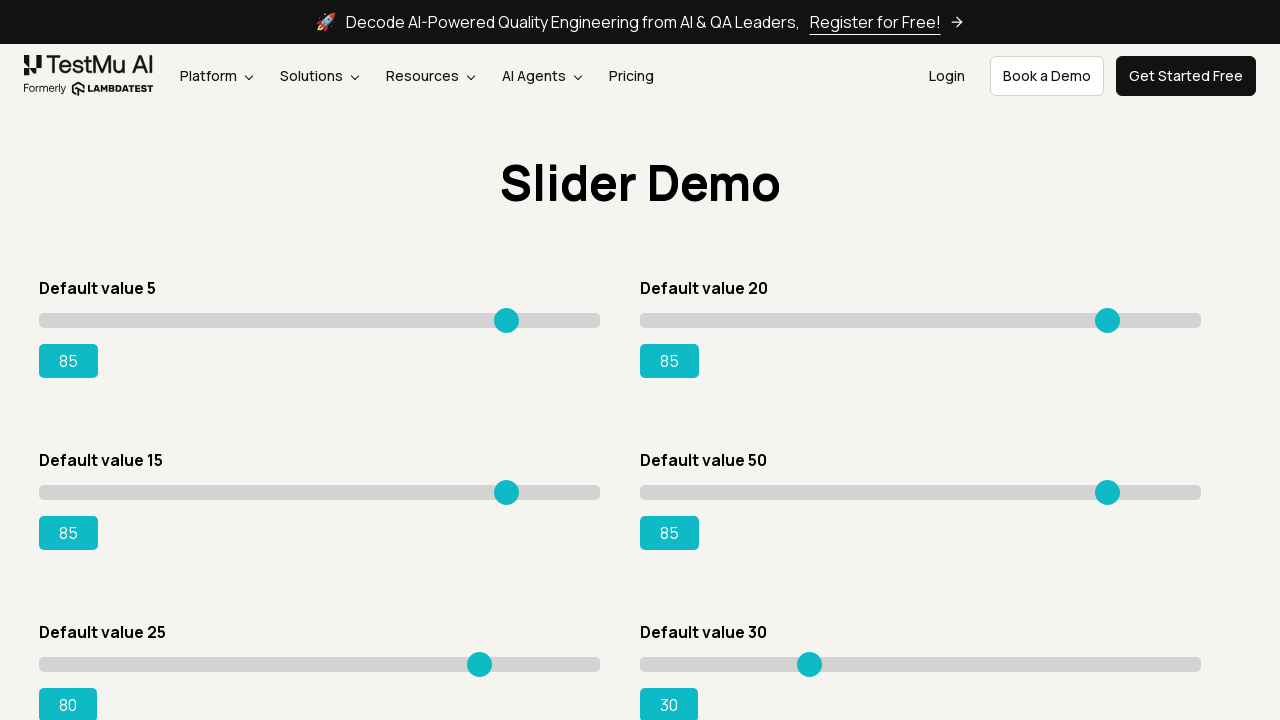

Pressed ArrowRight on slider 4 to increment value on input.sp__range >> nth=4
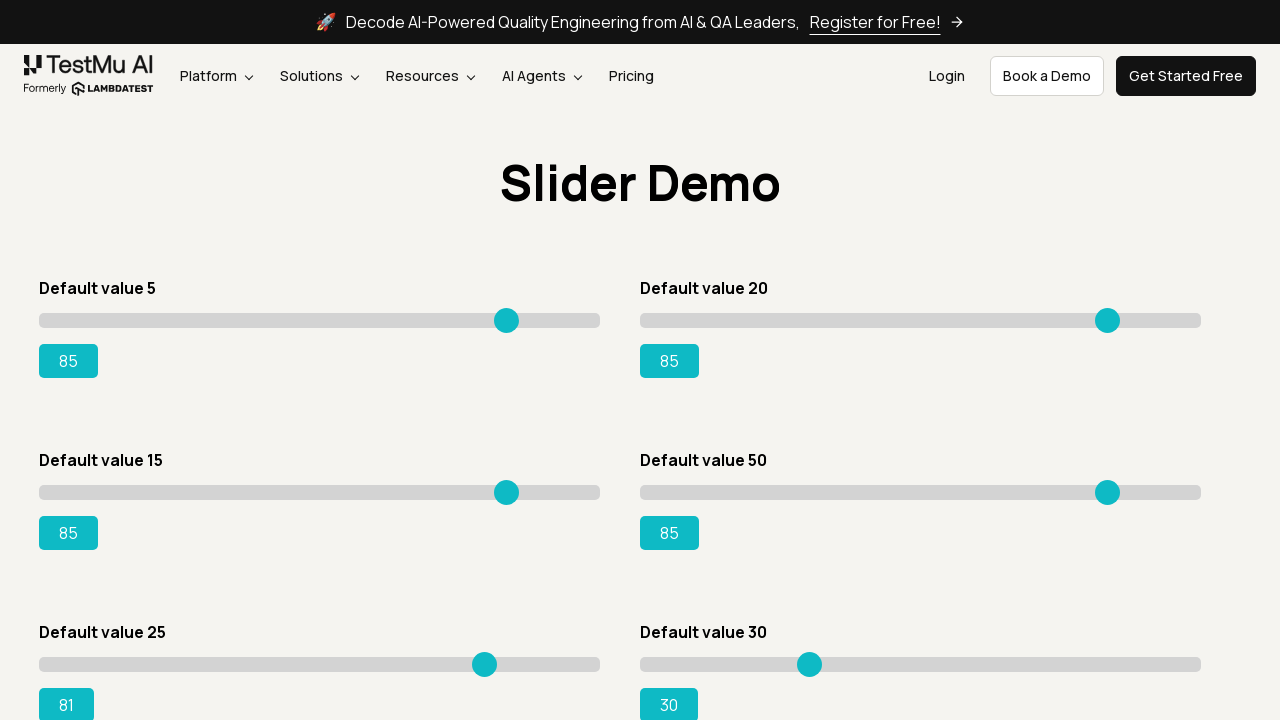

Retrieved updated value for slider 4: 81
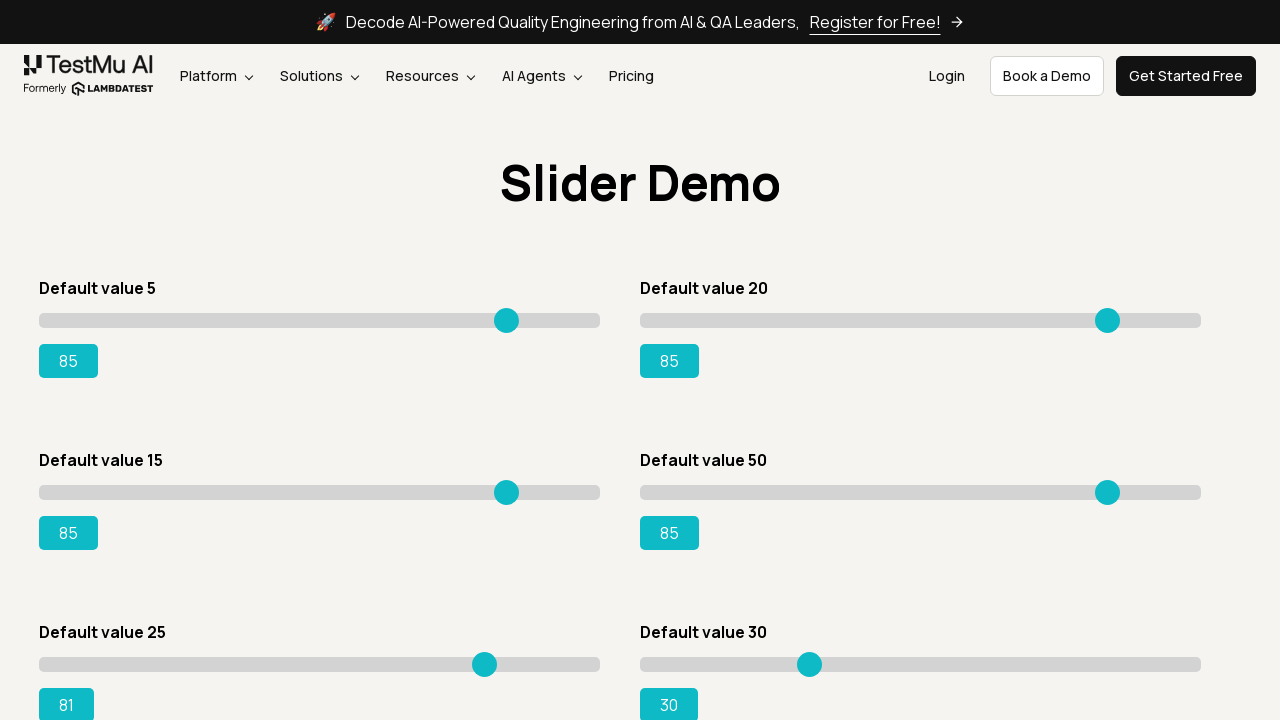

Pressed ArrowRight on slider 4 to increment value on input.sp__range >> nth=4
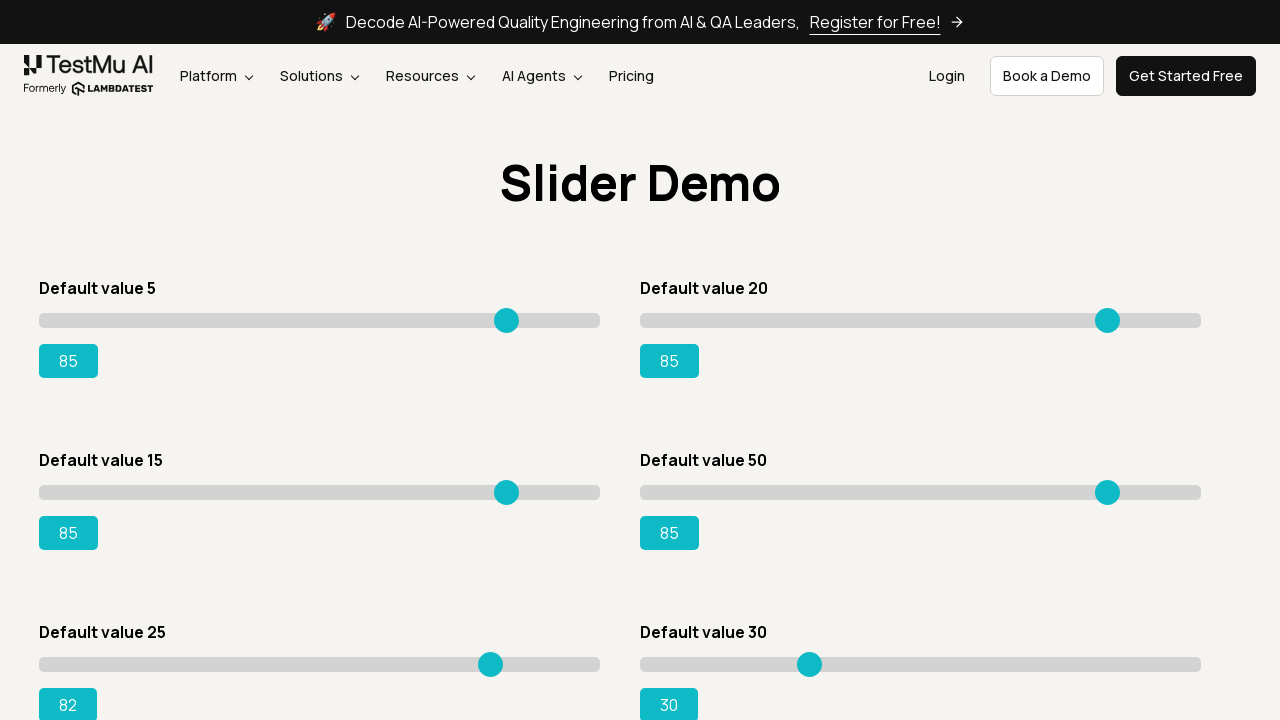

Retrieved updated value for slider 4: 82
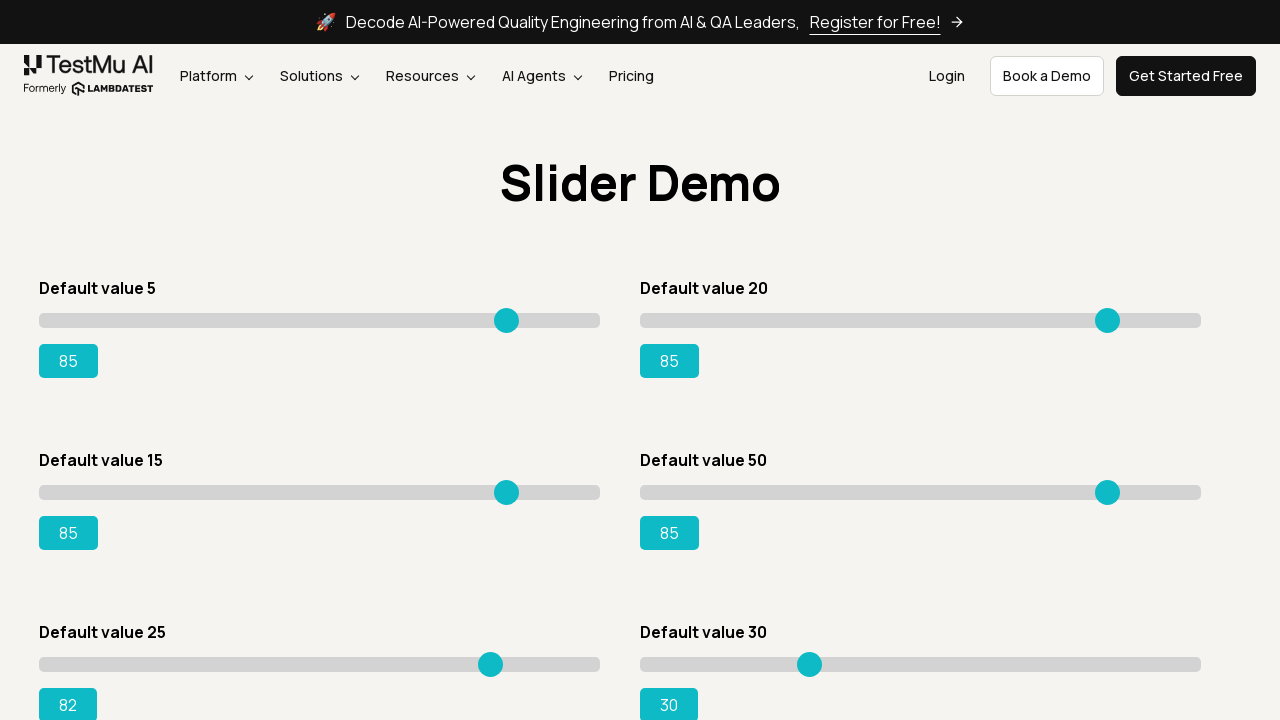

Pressed ArrowRight on slider 4 to increment value on input.sp__range >> nth=4
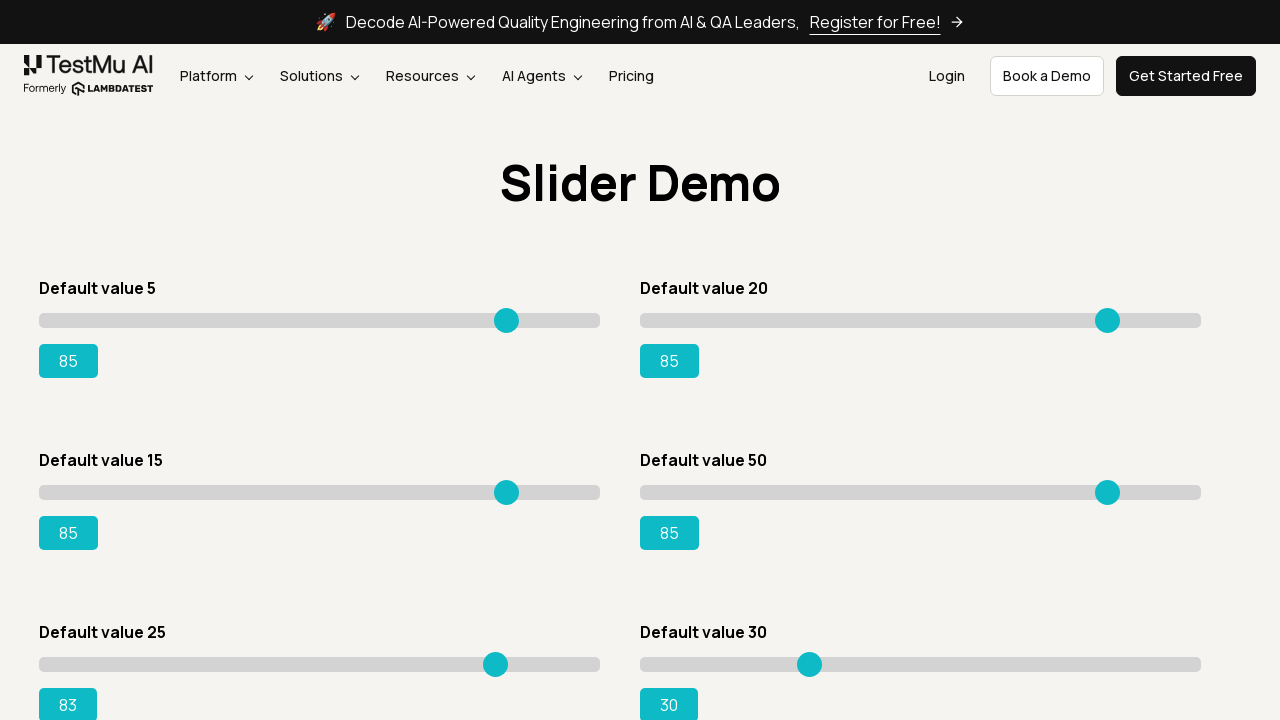

Retrieved updated value for slider 4: 83
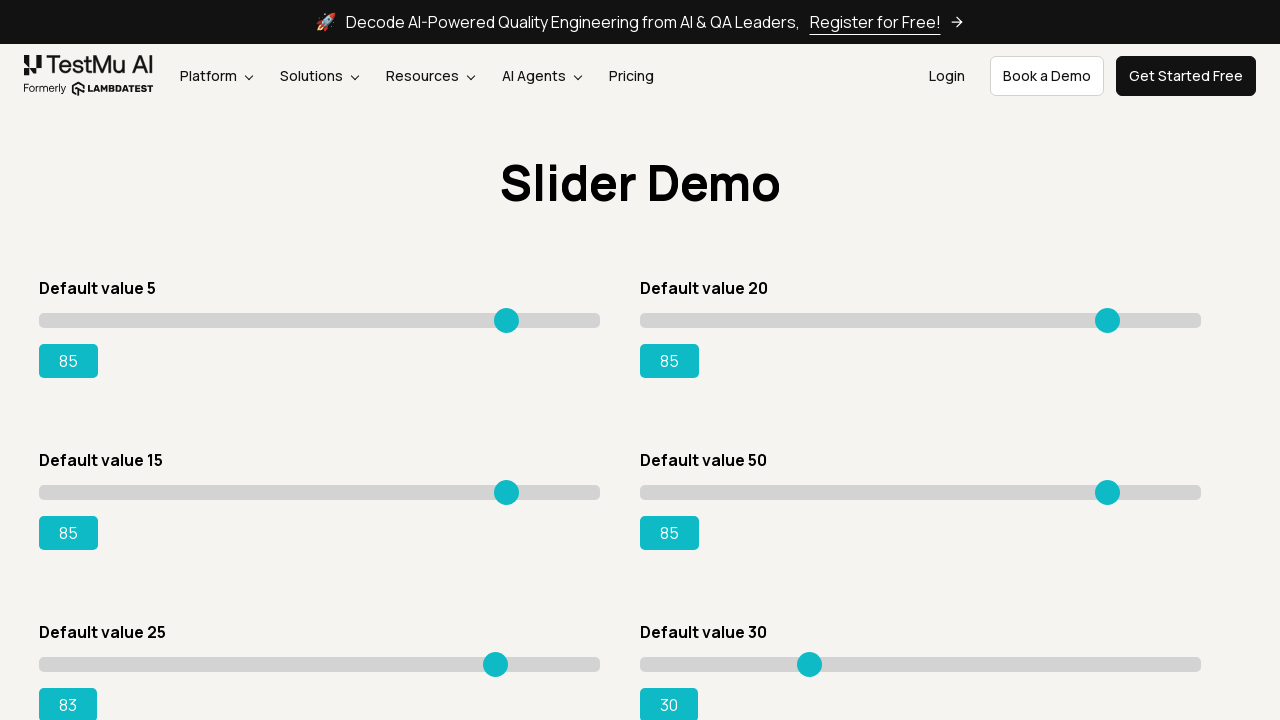

Pressed ArrowRight on slider 4 to increment value on input.sp__range >> nth=4
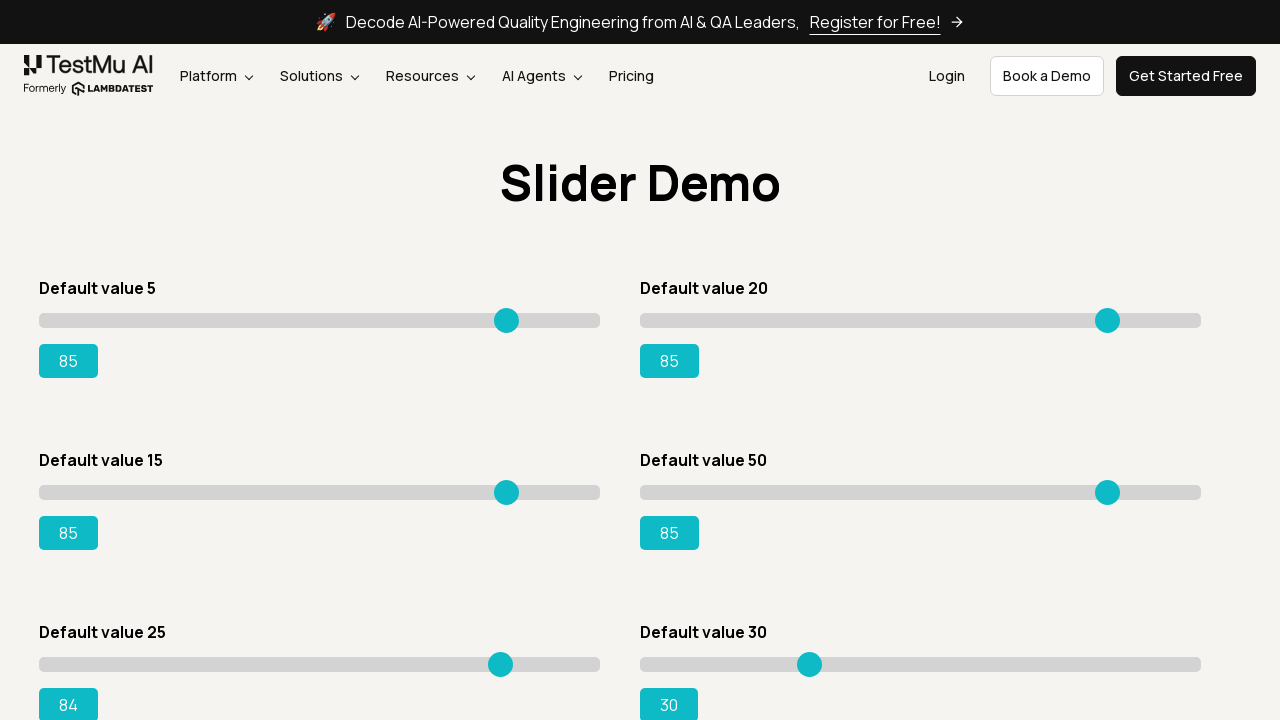

Retrieved updated value for slider 4: 84
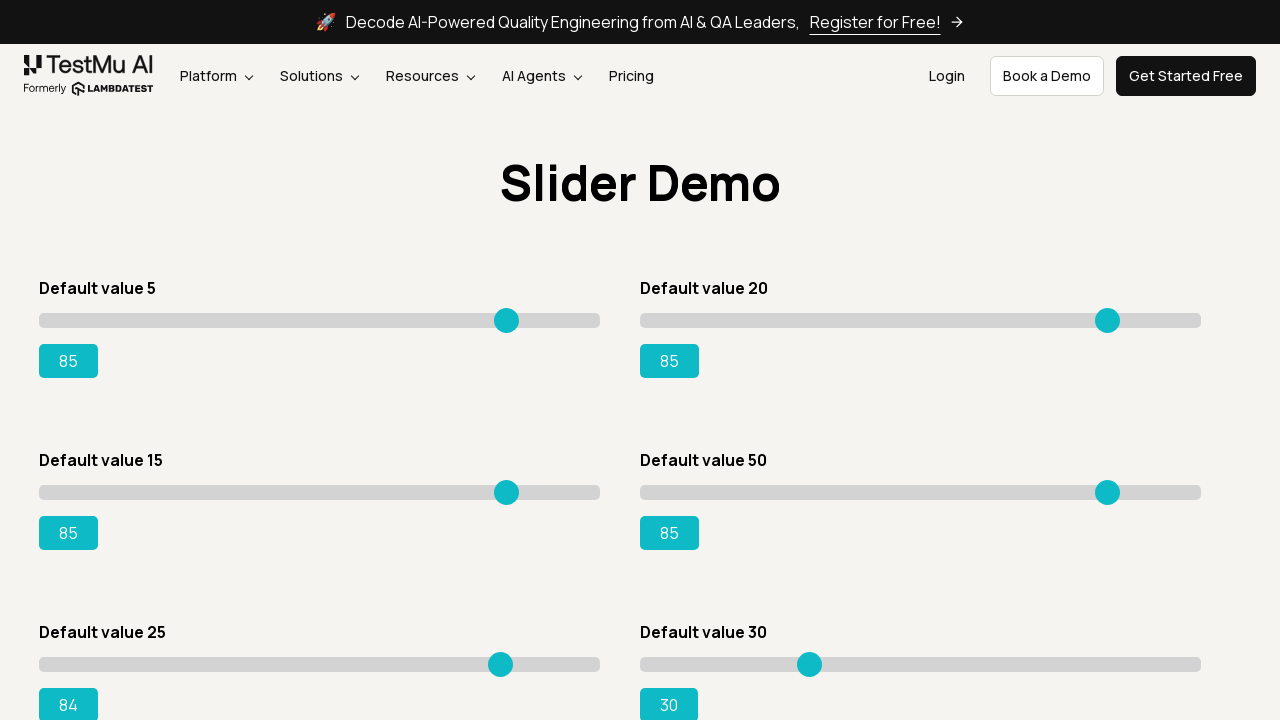

Pressed ArrowRight on slider 4 to increment value on input.sp__range >> nth=4
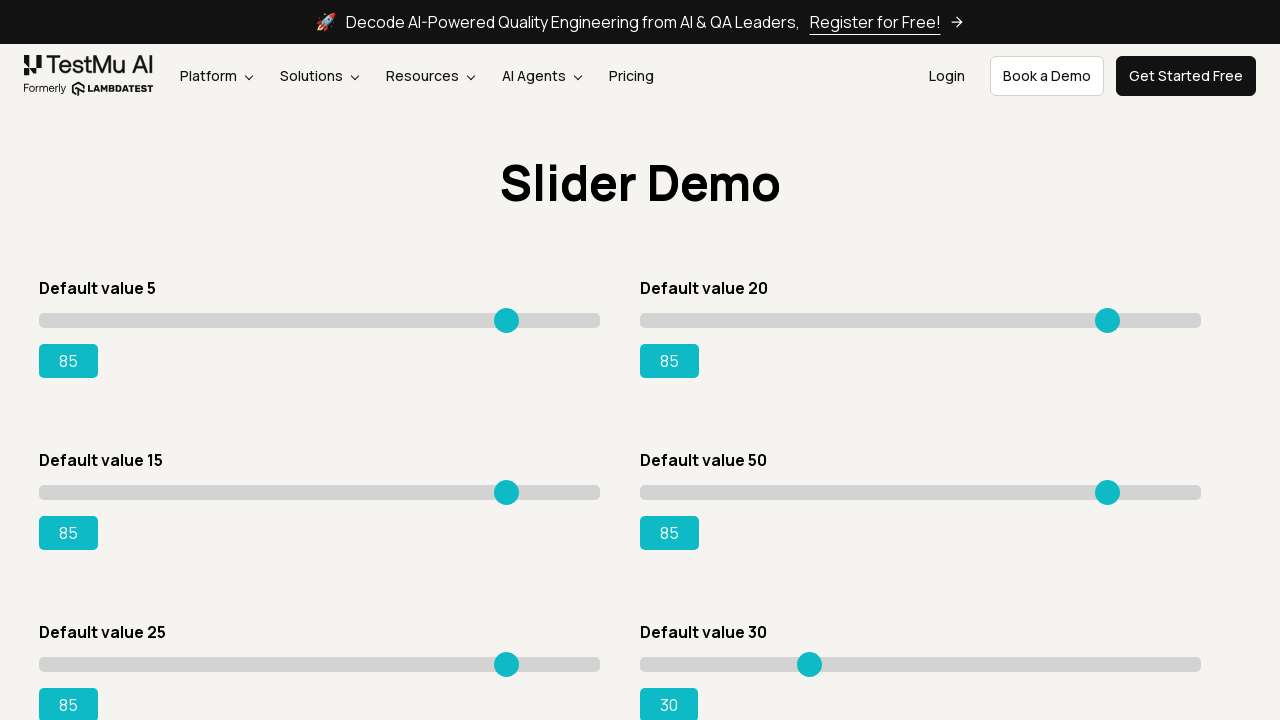

Retrieved updated value for slider 4: 85
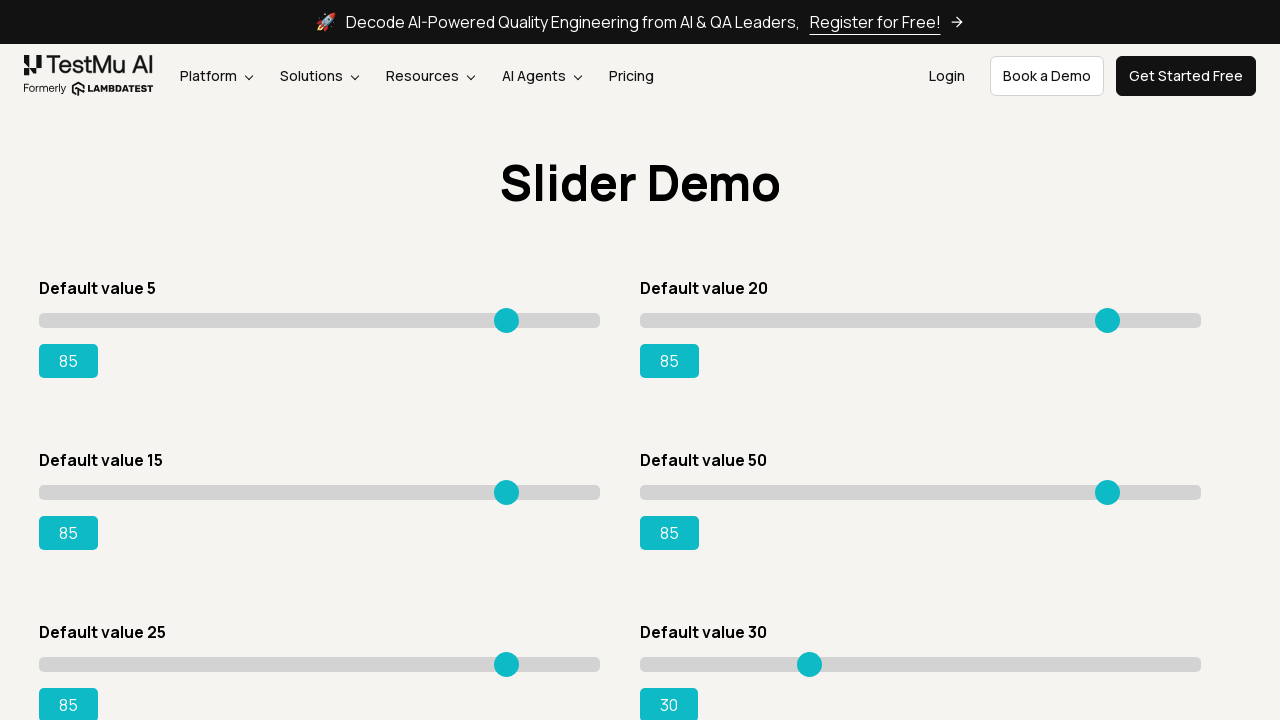

Slider 4 reached target value of 85 or higher
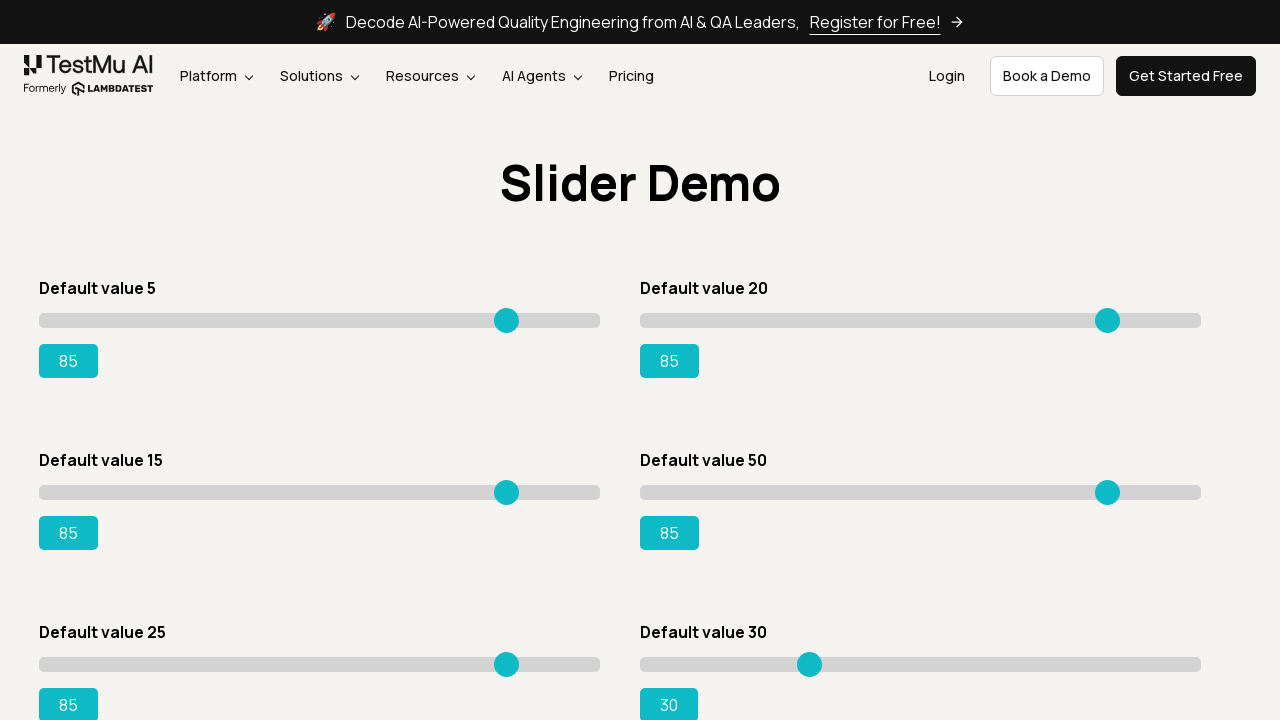

Retrieved initial value for slider 5: 30
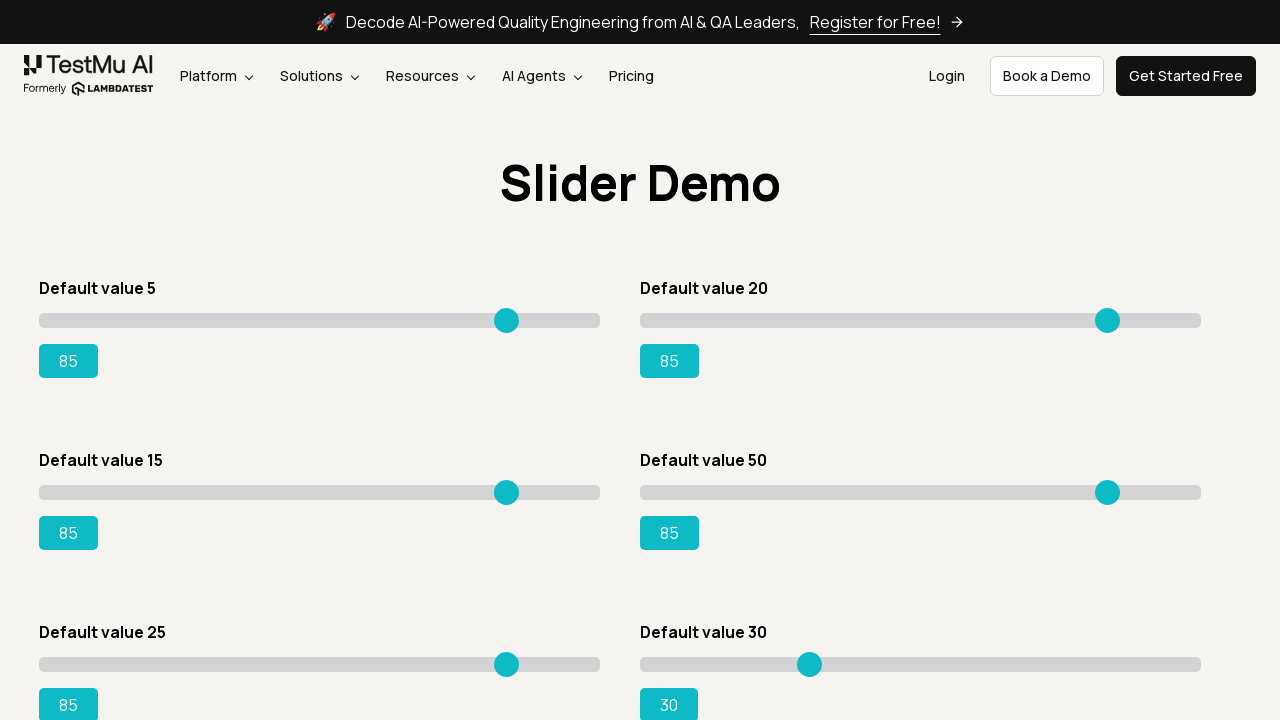

Pressed ArrowRight on slider 5 to increment value on input.sp__range >> nth=5
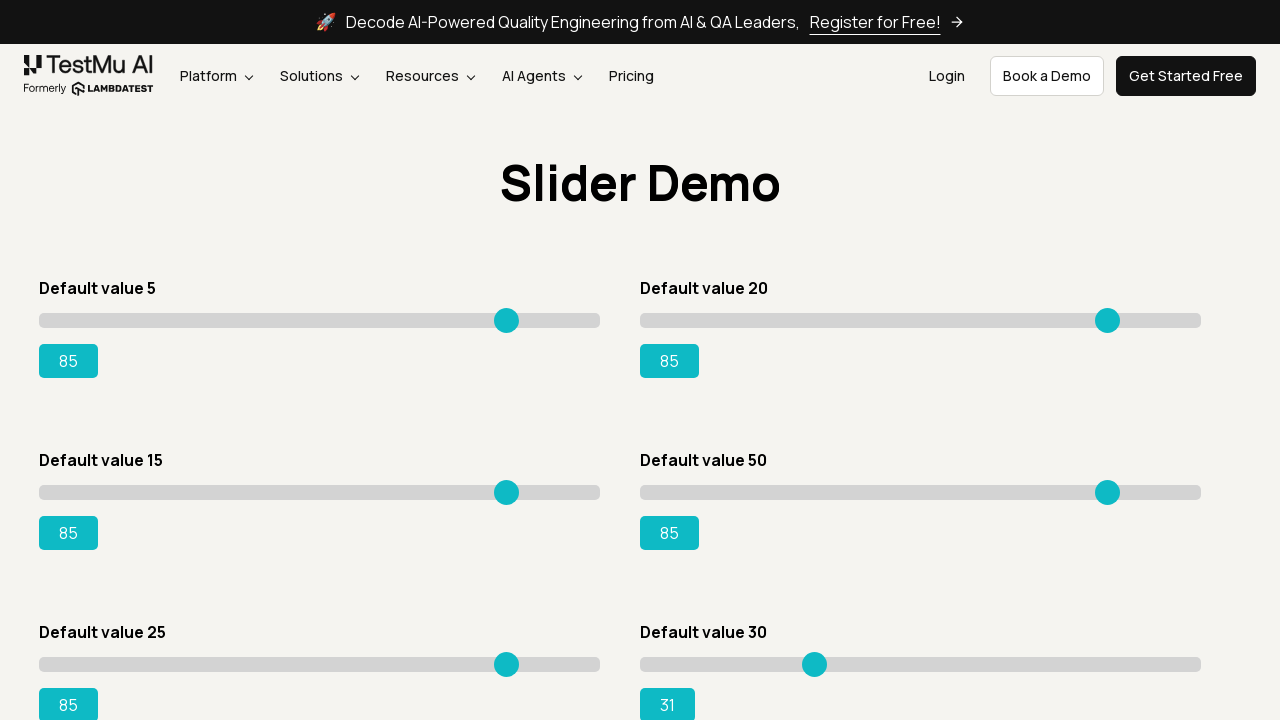

Retrieved updated value for slider 5: 31
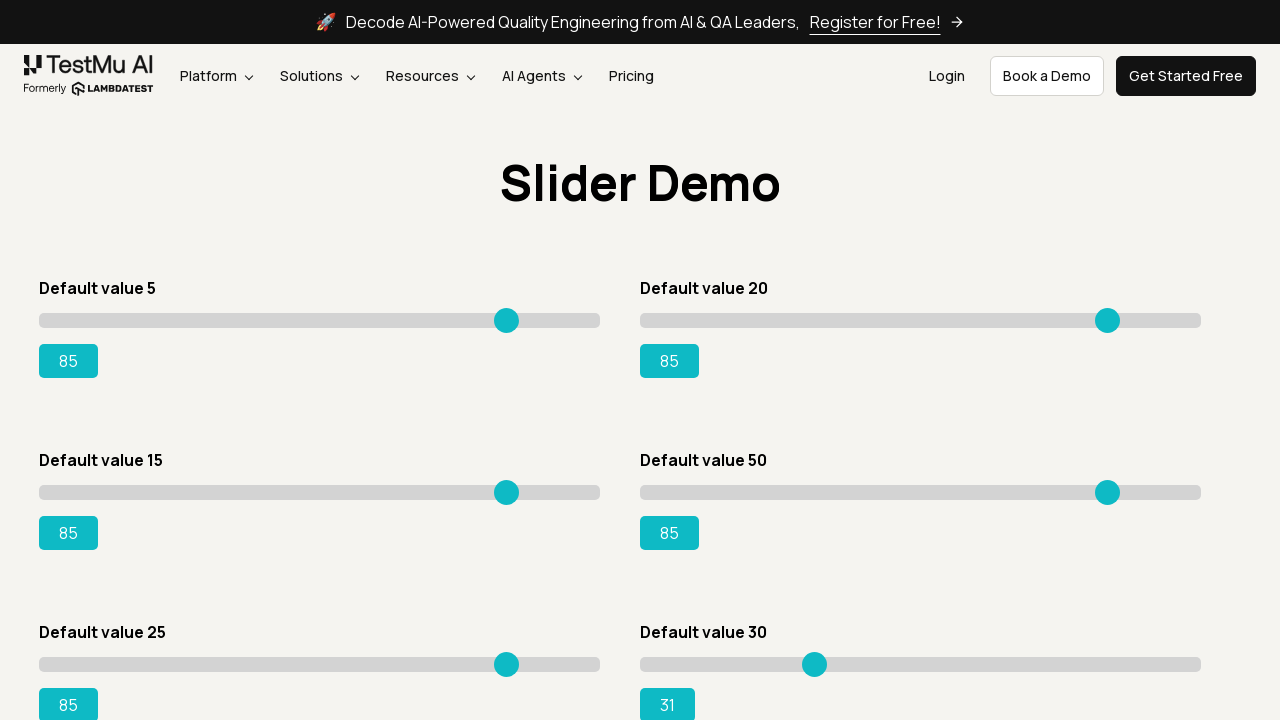

Pressed ArrowRight on slider 5 to increment value on input.sp__range >> nth=5
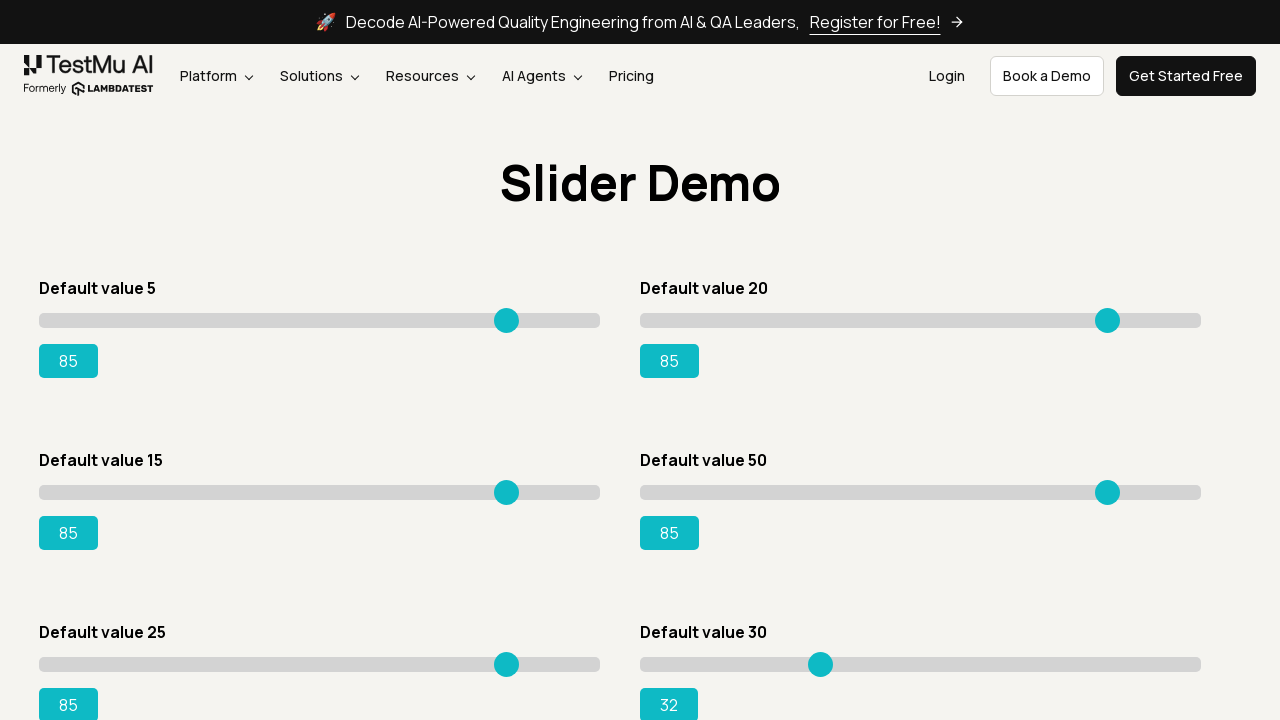

Retrieved updated value for slider 5: 32
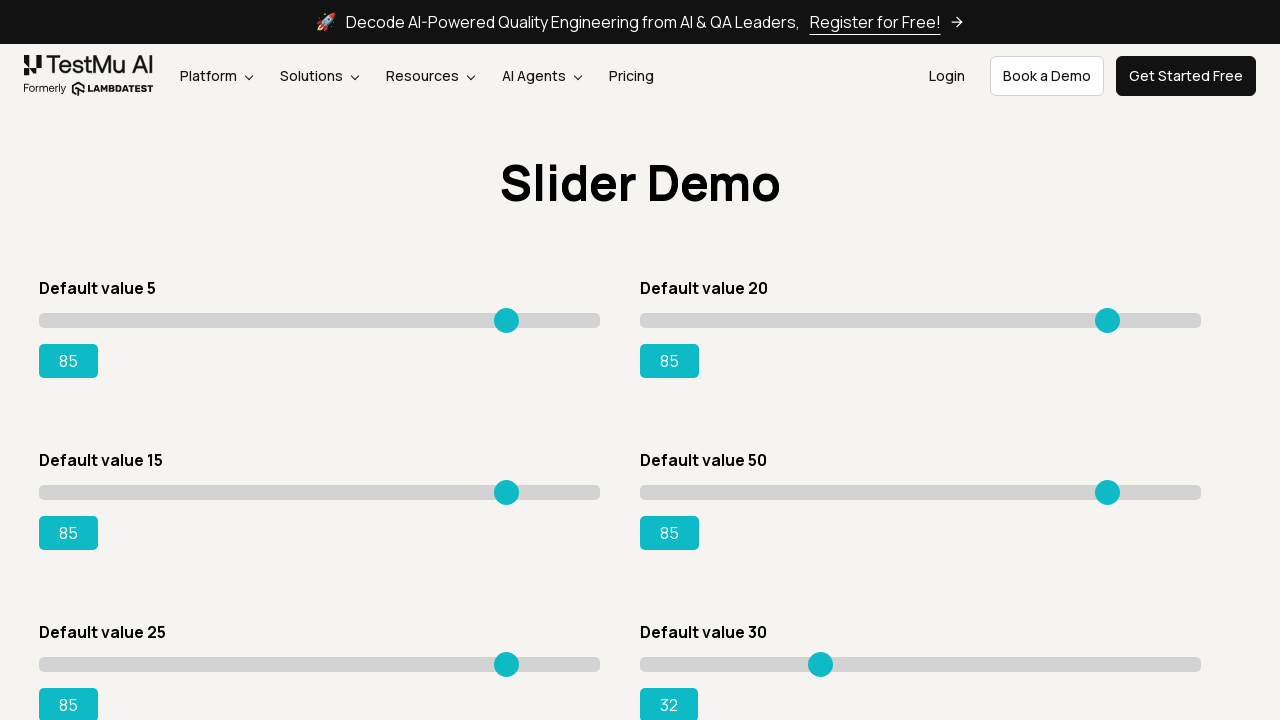

Pressed ArrowRight on slider 5 to increment value on input.sp__range >> nth=5
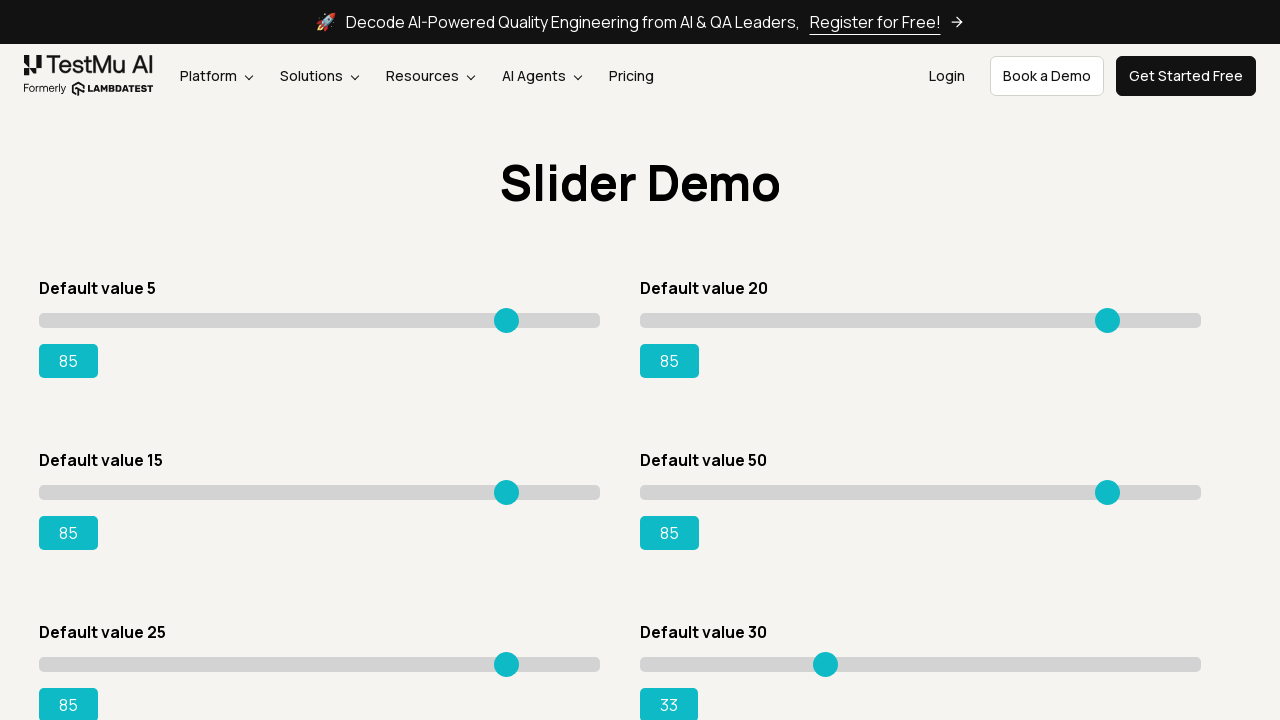

Retrieved updated value for slider 5: 33
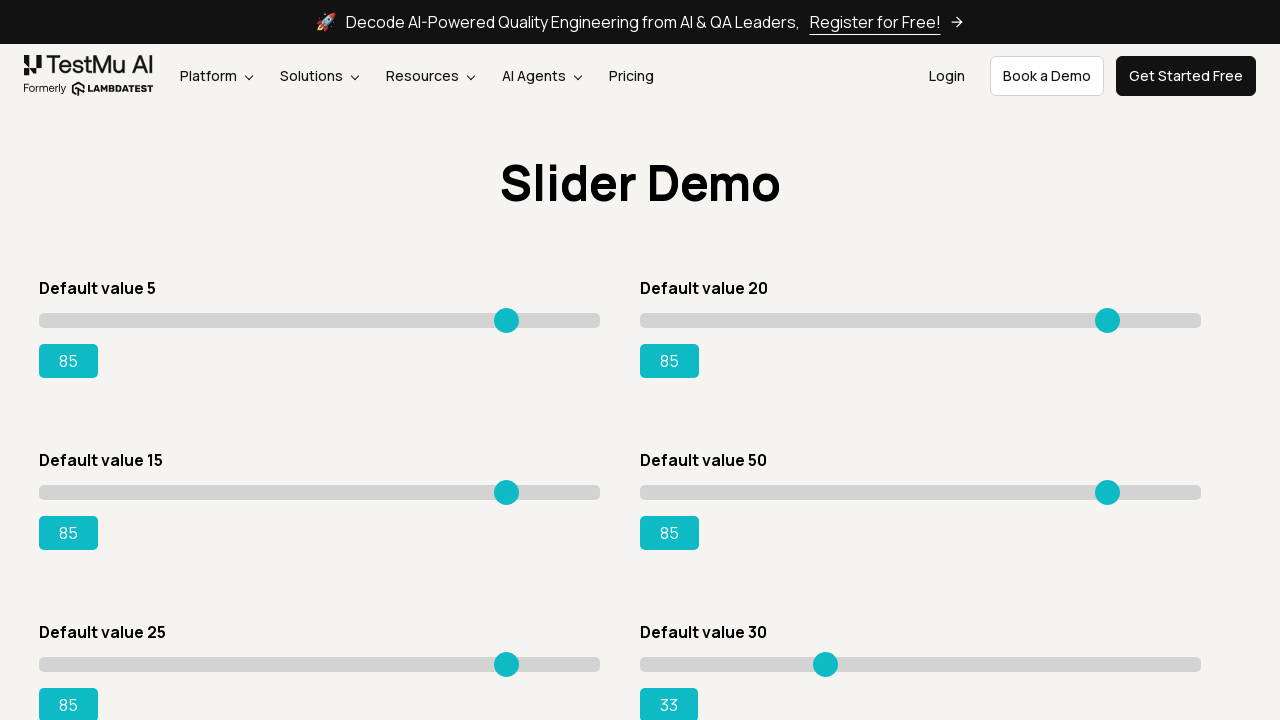

Pressed ArrowRight on slider 5 to increment value on input.sp__range >> nth=5
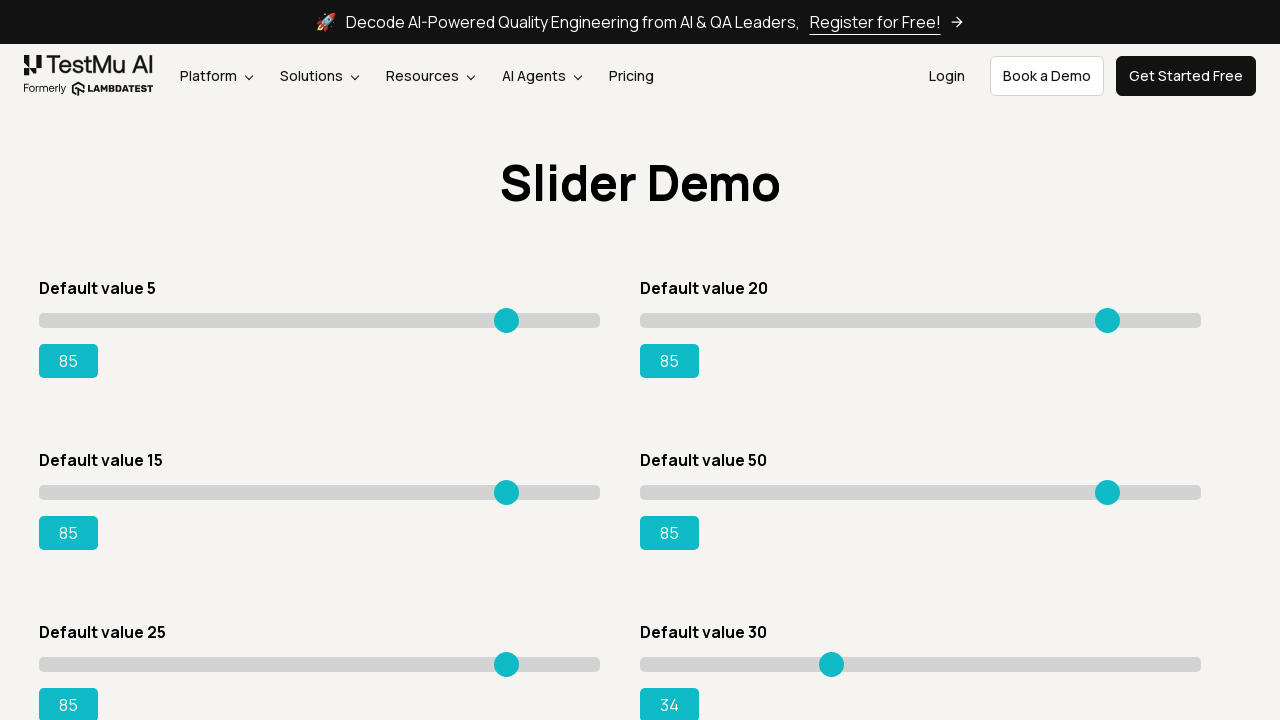

Retrieved updated value for slider 5: 34
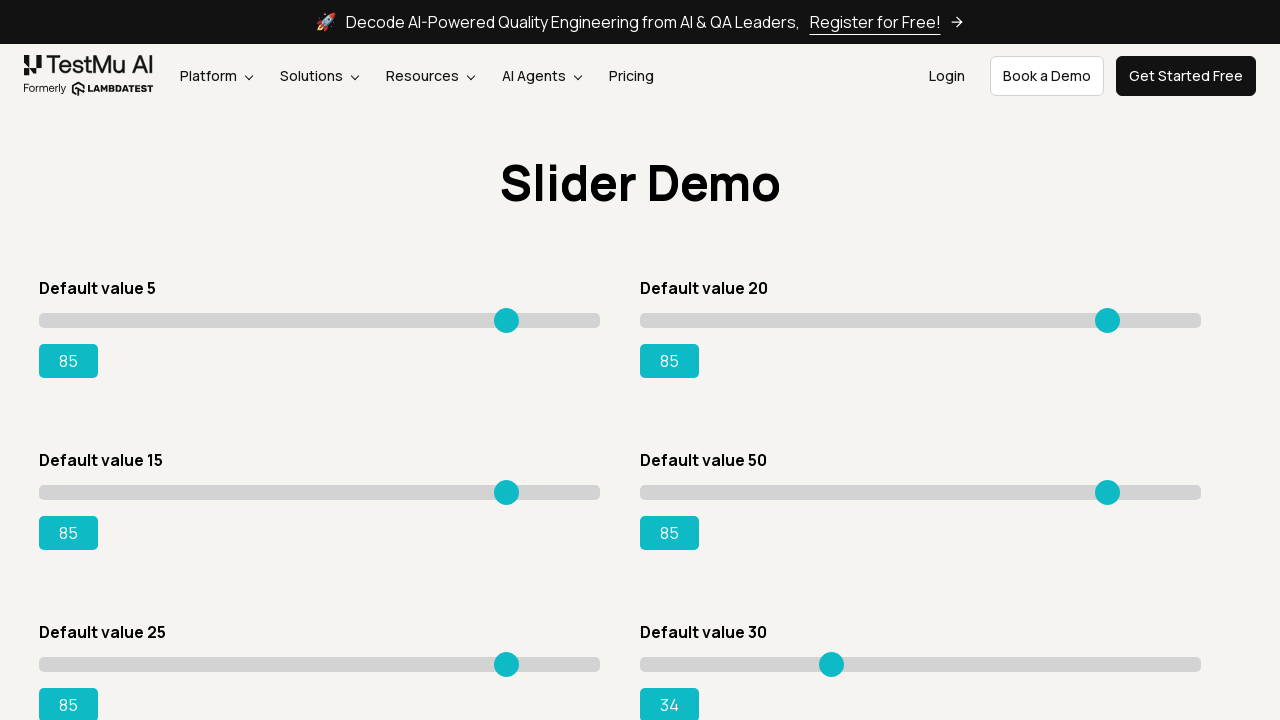

Pressed ArrowRight on slider 5 to increment value on input.sp__range >> nth=5
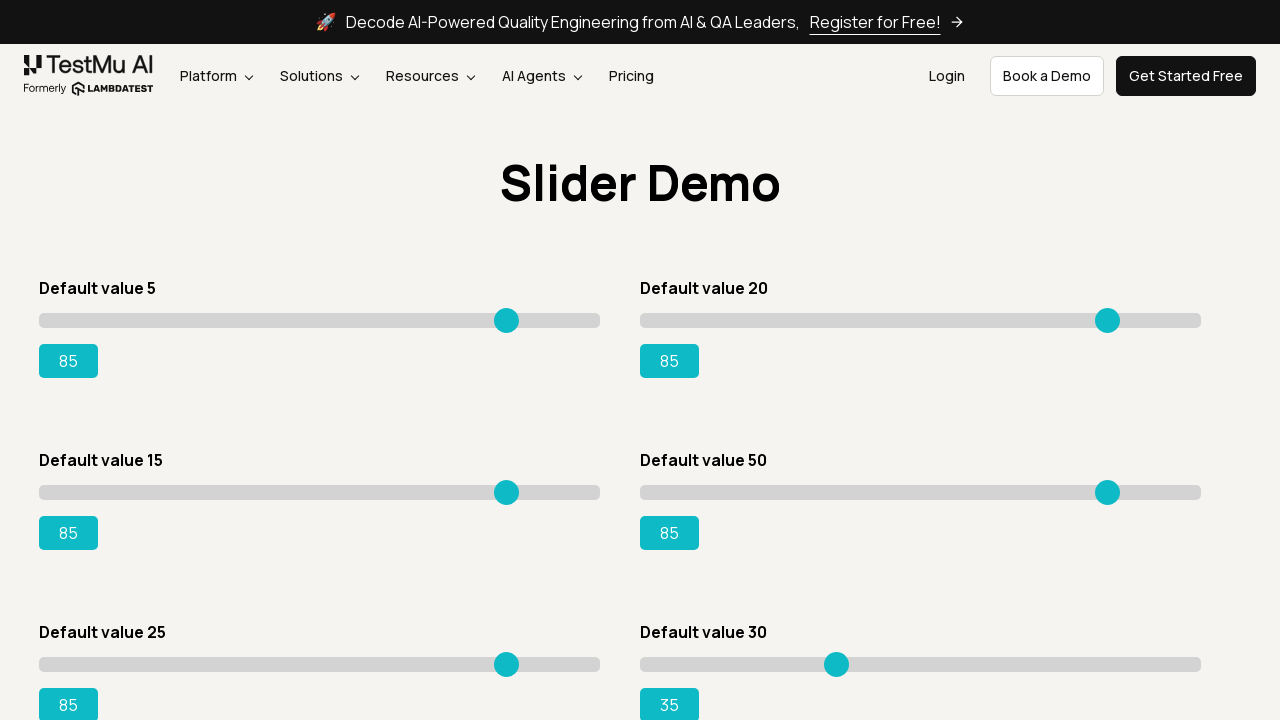

Retrieved updated value for slider 5: 35
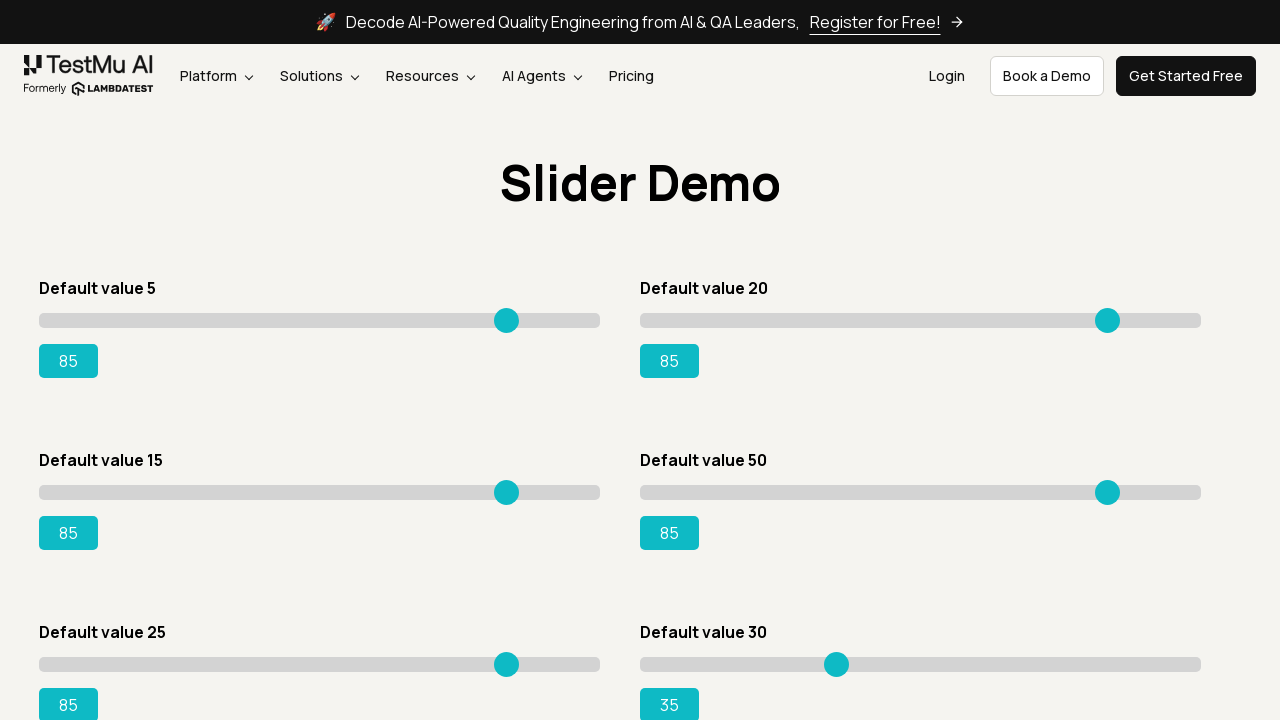

Pressed ArrowRight on slider 5 to increment value on input.sp__range >> nth=5
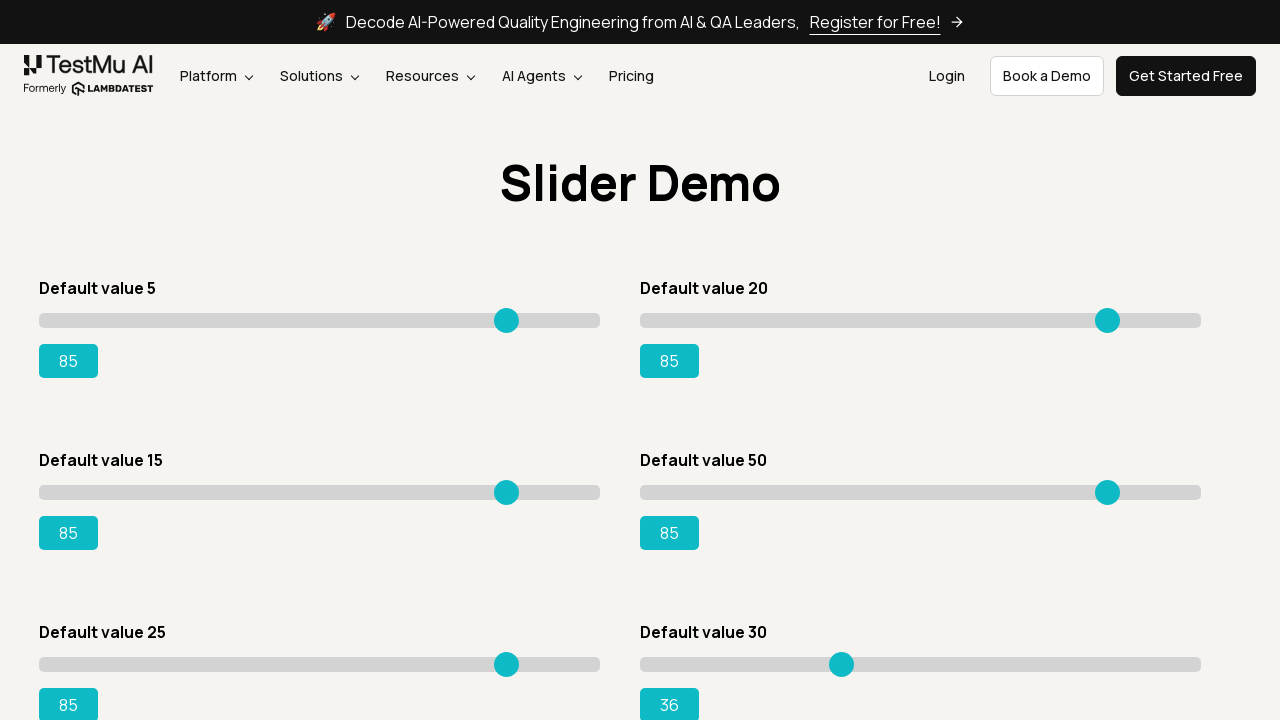

Retrieved updated value for slider 5: 36
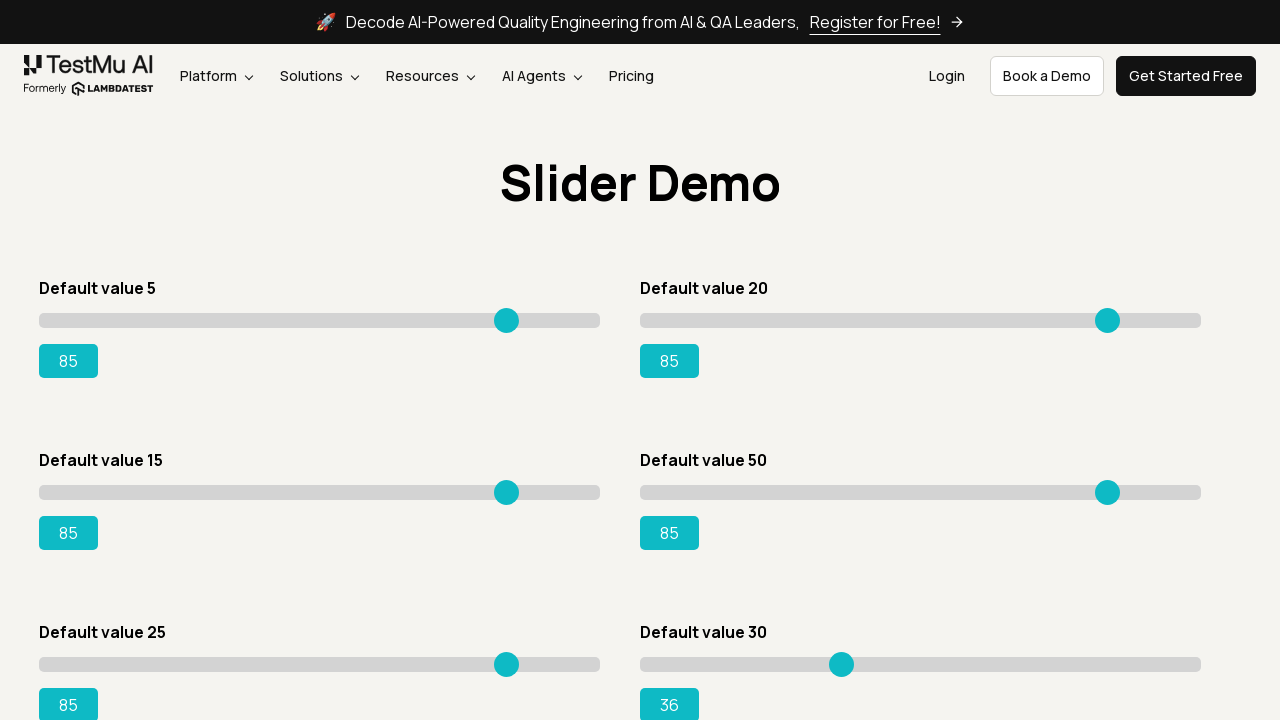

Pressed ArrowRight on slider 5 to increment value on input.sp__range >> nth=5
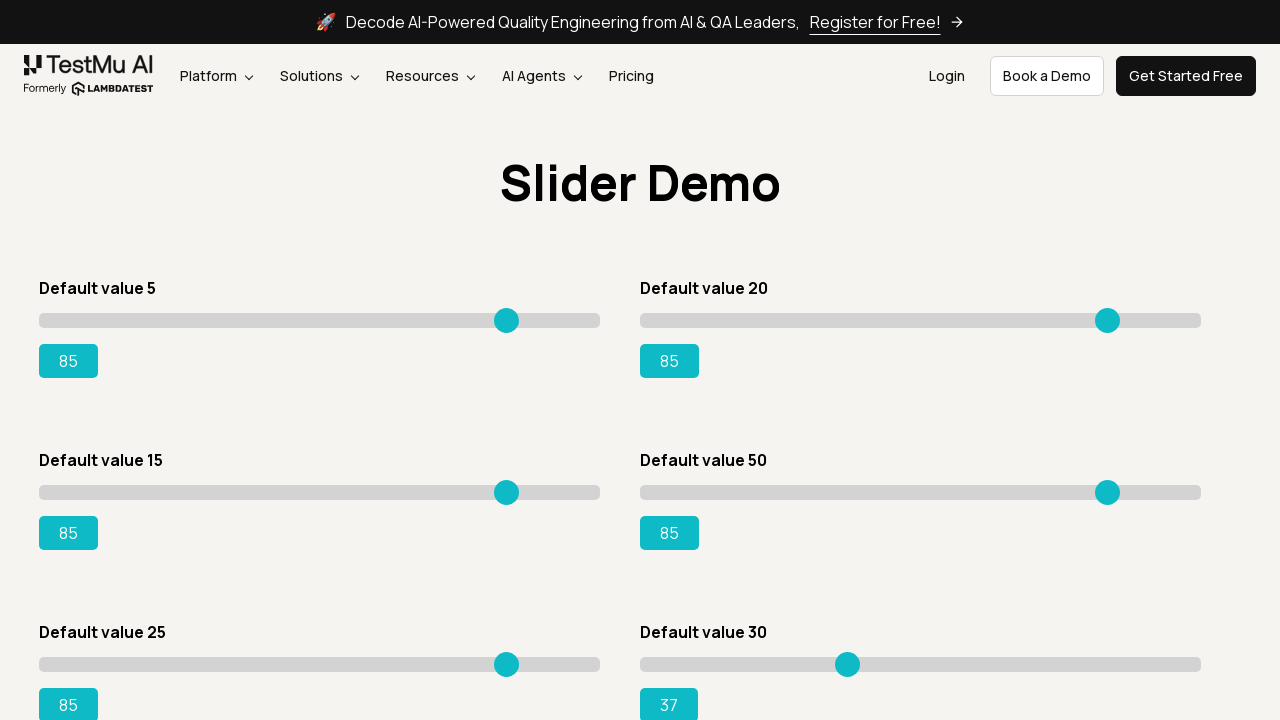

Retrieved updated value for slider 5: 37
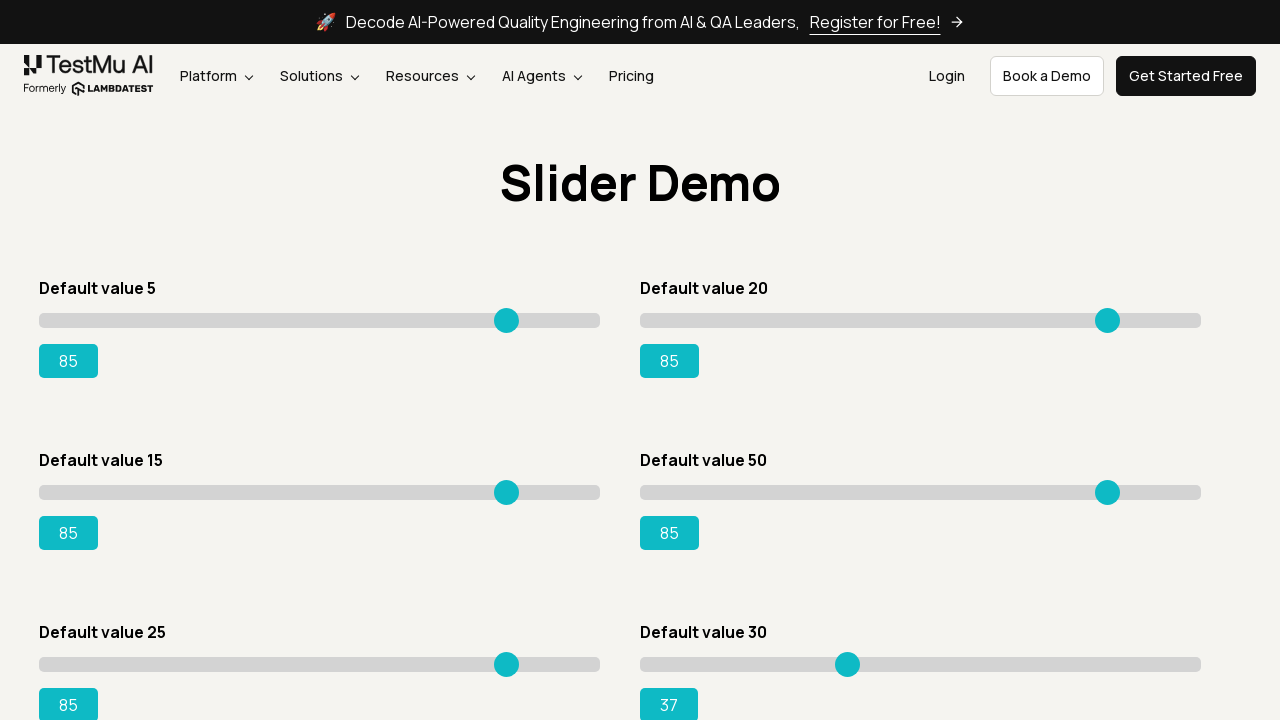

Pressed ArrowRight on slider 5 to increment value on input.sp__range >> nth=5
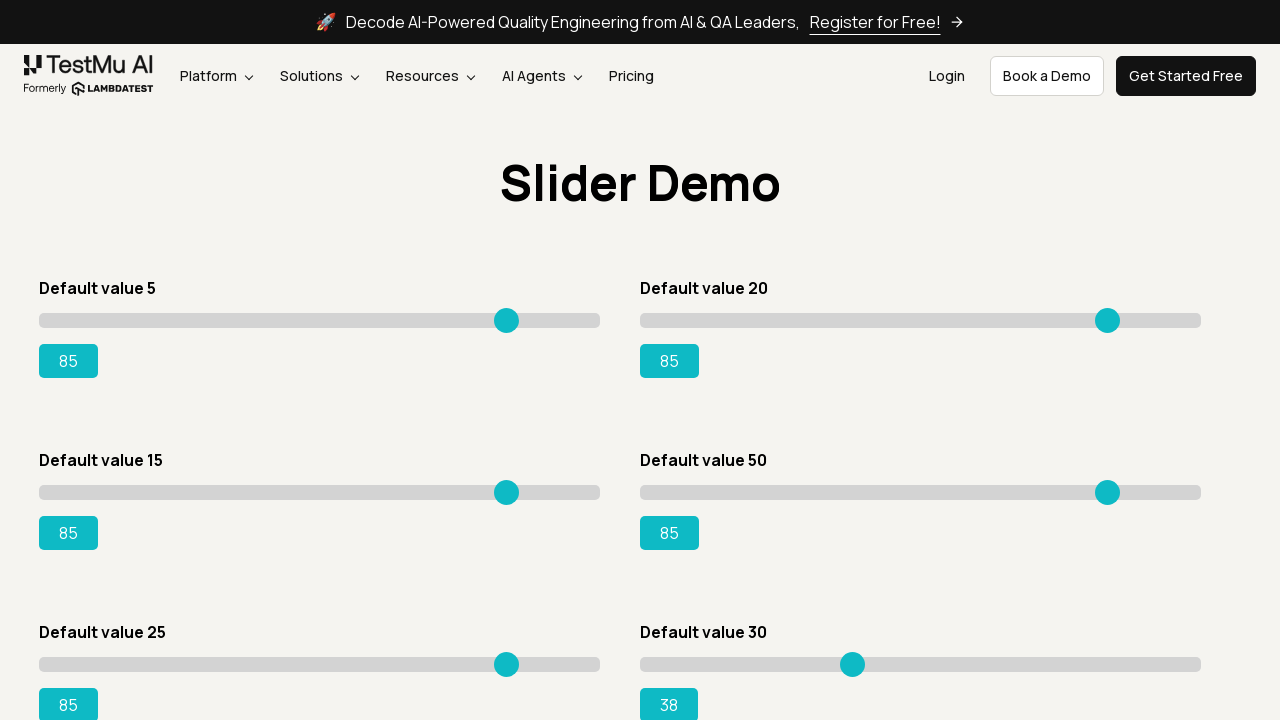

Retrieved updated value for slider 5: 38
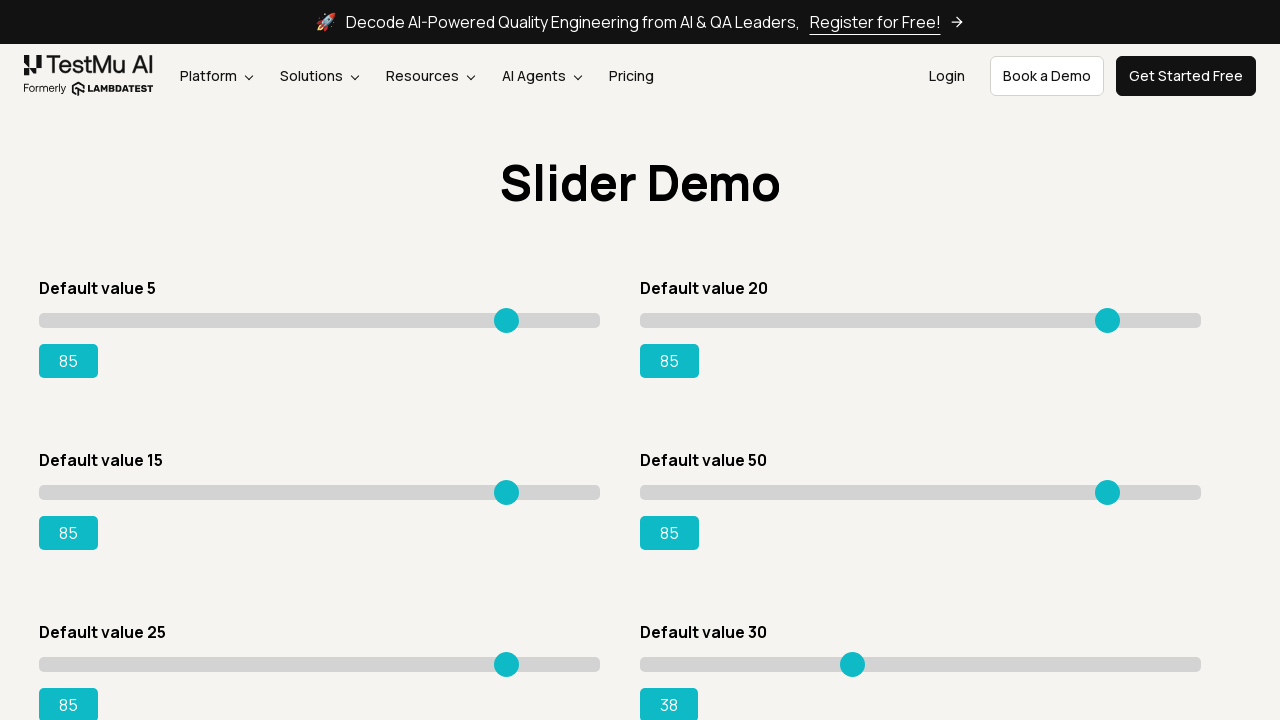

Pressed ArrowRight on slider 5 to increment value on input.sp__range >> nth=5
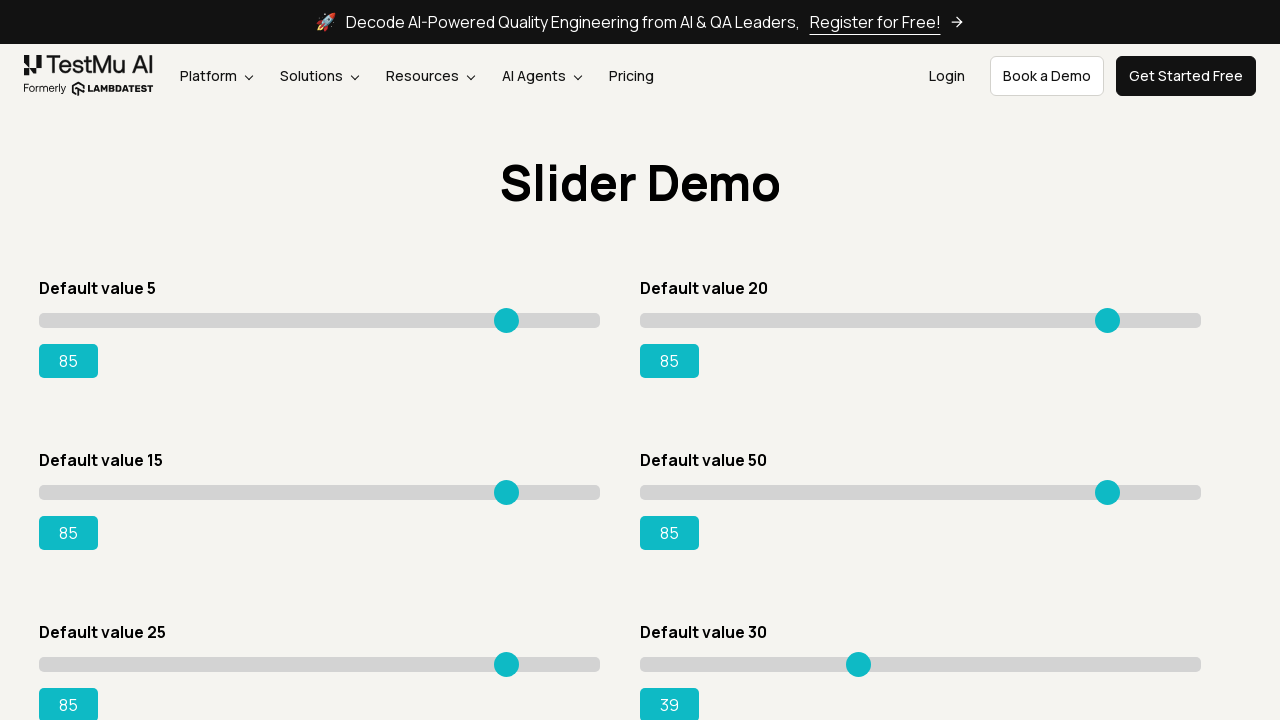

Retrieved updated value for slider 5: 39
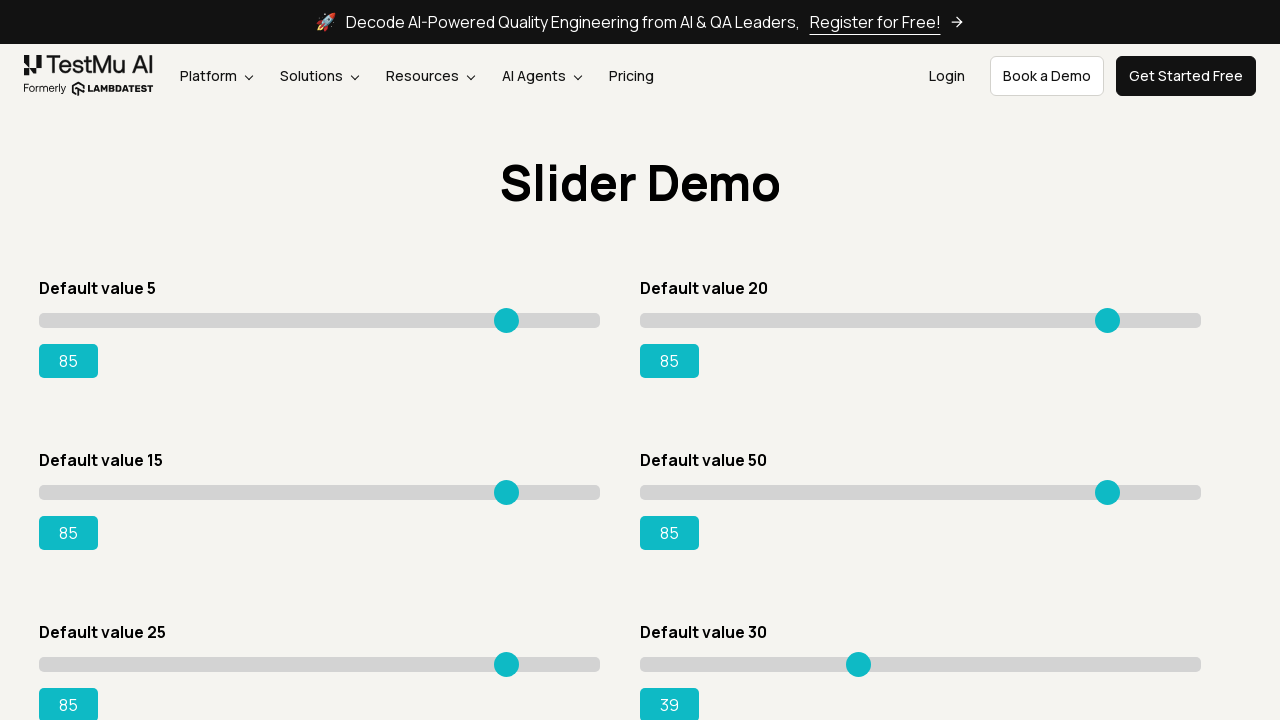

Pressed ArrowRight on slider 5 to increment value on input.sp__range >> nth=5
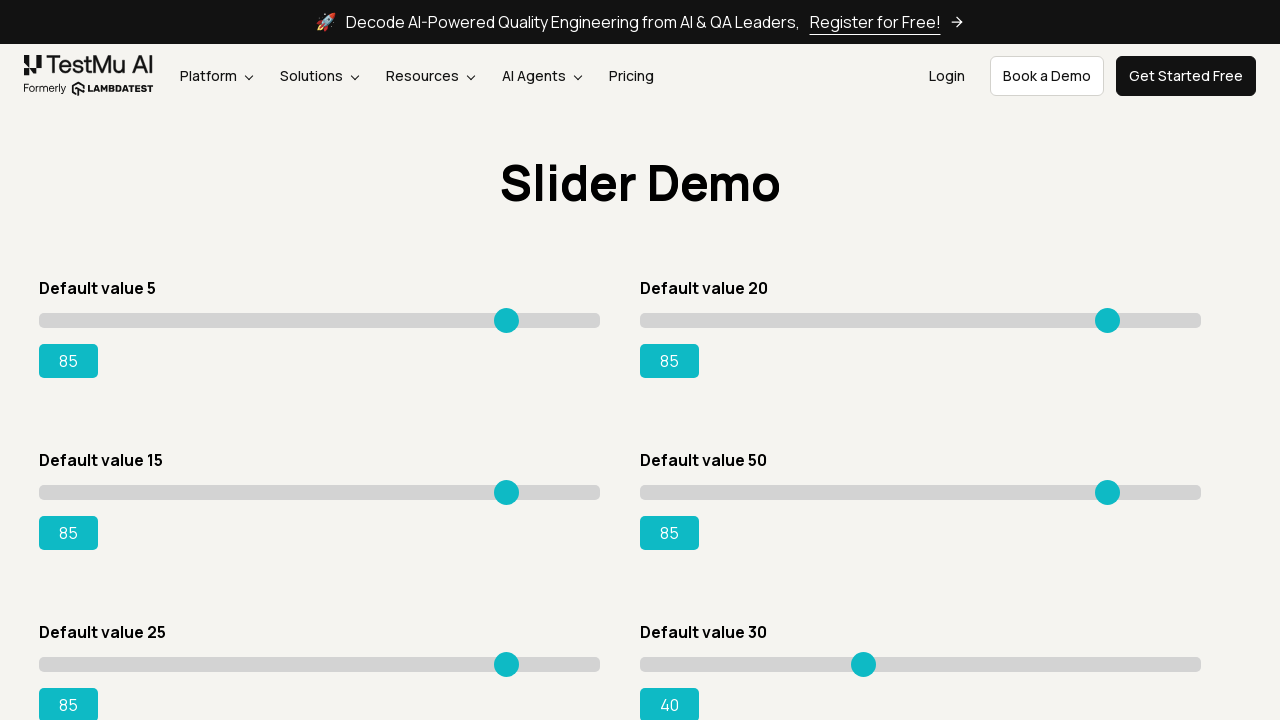

Retrieved updated value for slider 5: 40
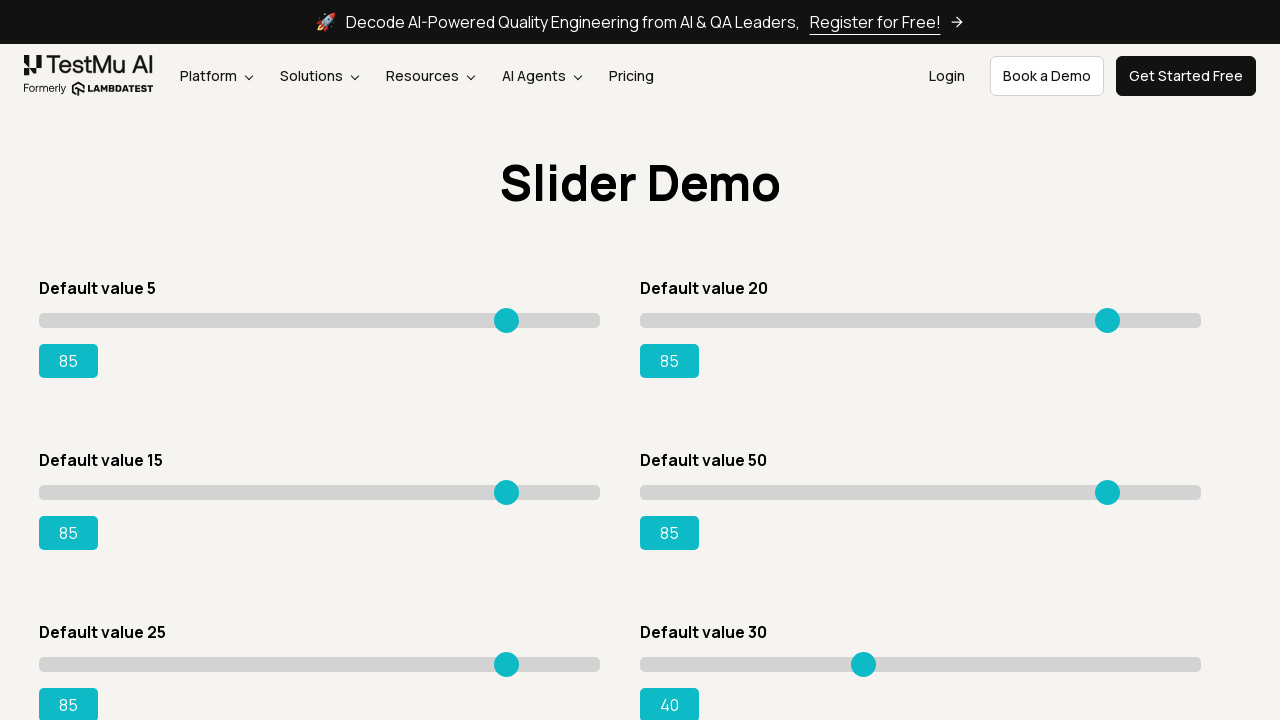

Pressed ArrowRight on slider 5 to increment value on input.sp__range >> nth=5
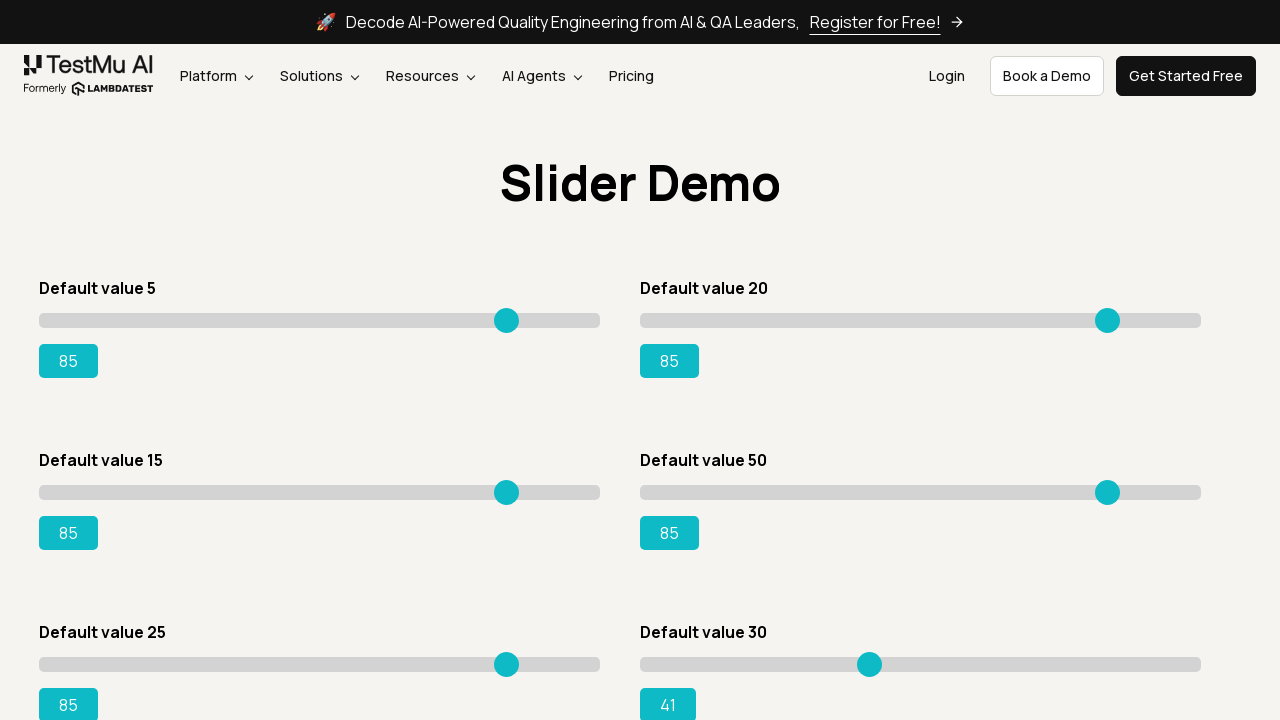

Retrieved updated value for slider 5: 41
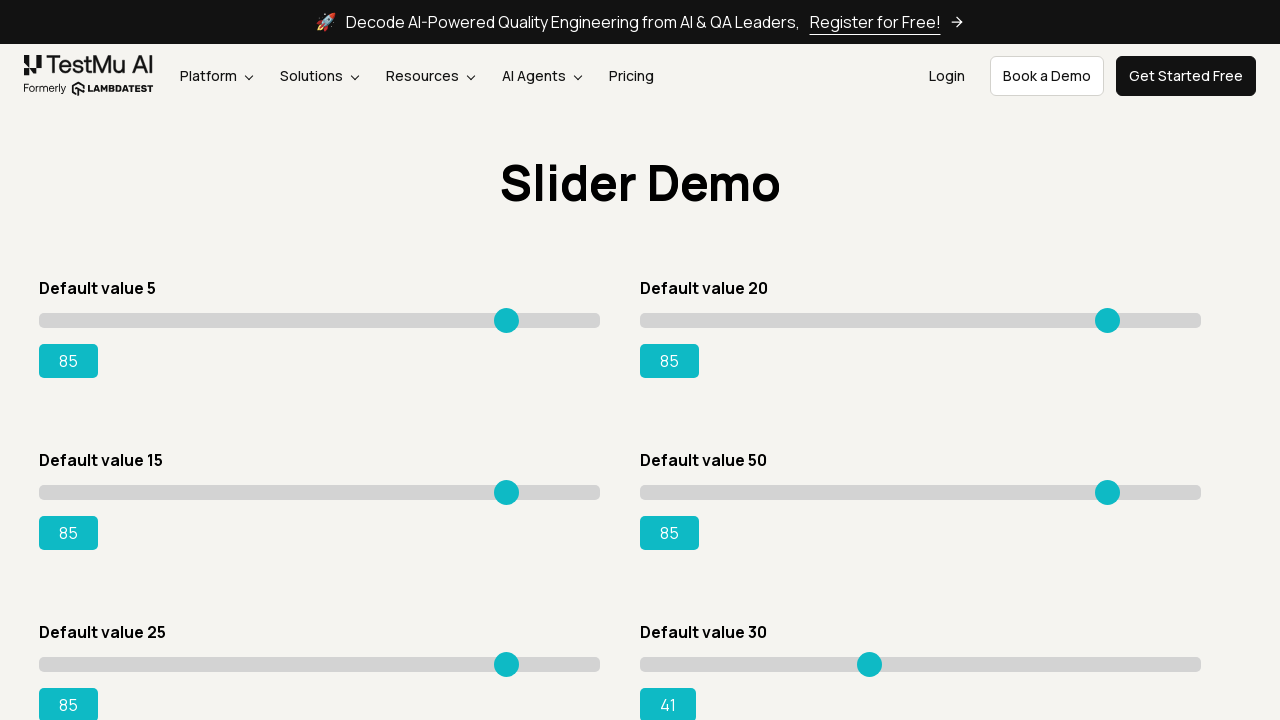

Pressed ArrowRight on slider 5 to increment value on input.sp__range >> nth=5
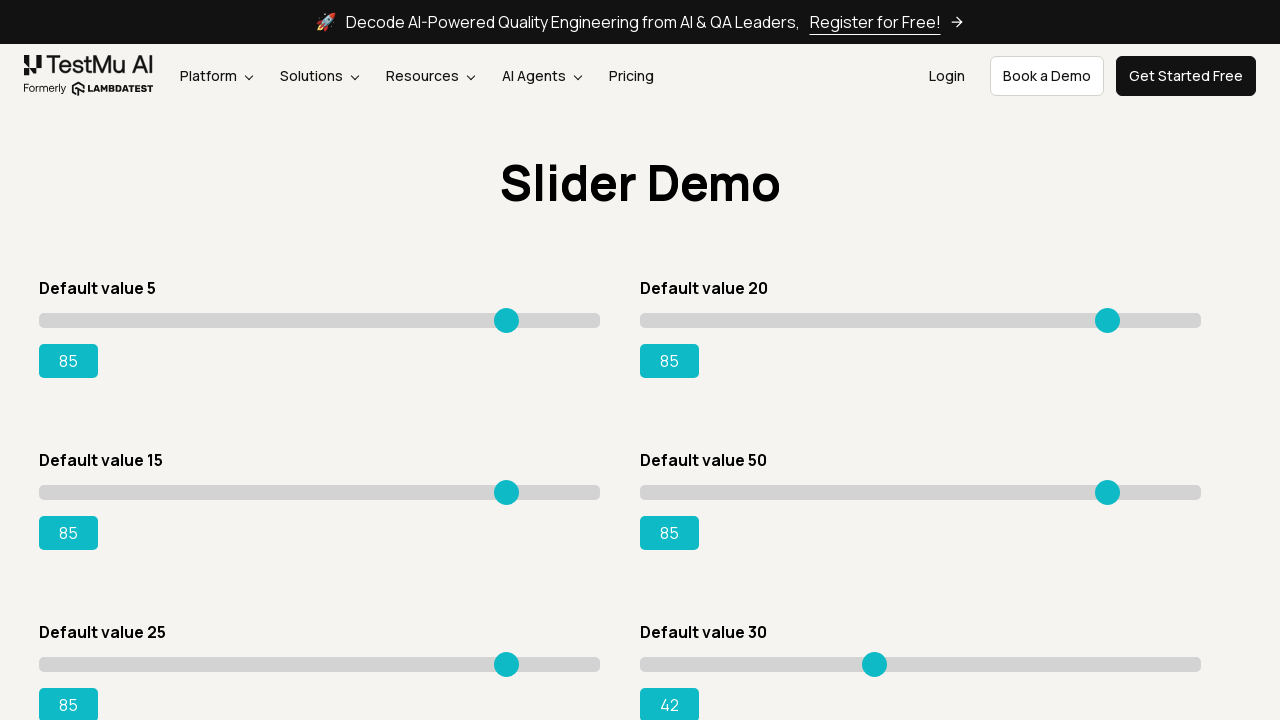

Retrieved updated value for slider 5: 42
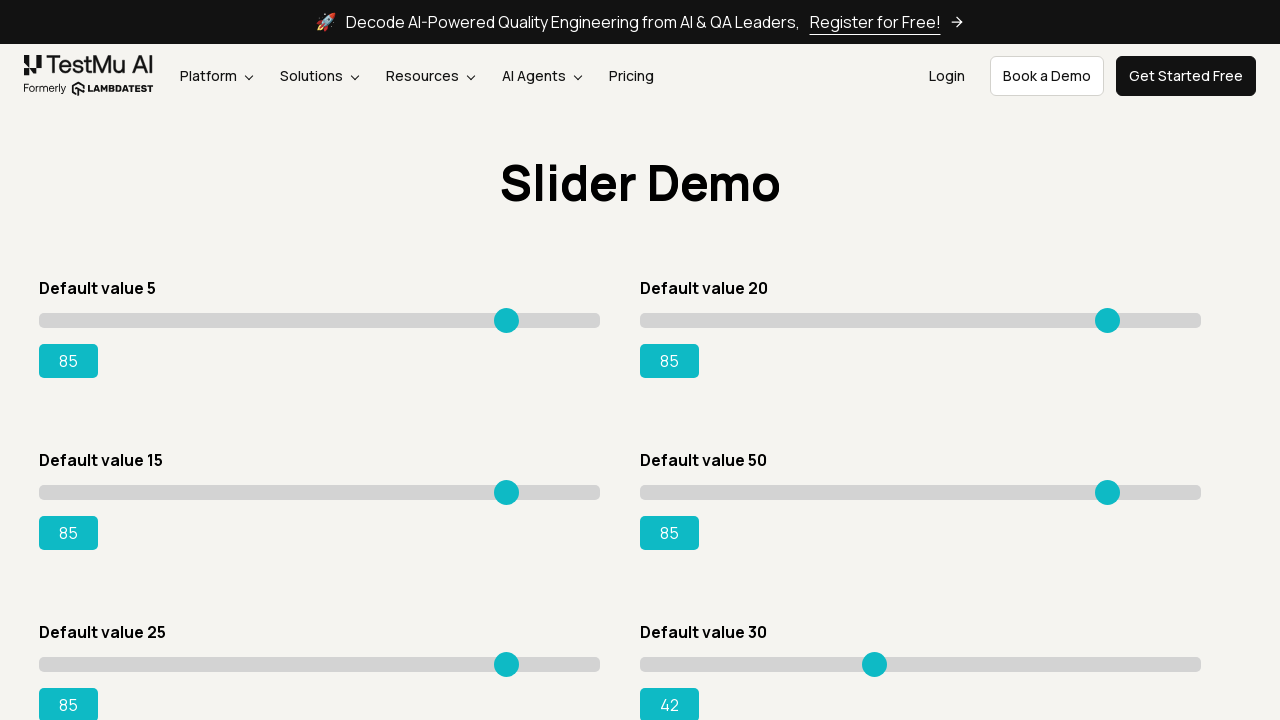

Pressed ArrowRight on slider 5 to increment value on input.sp__range >> nth=5
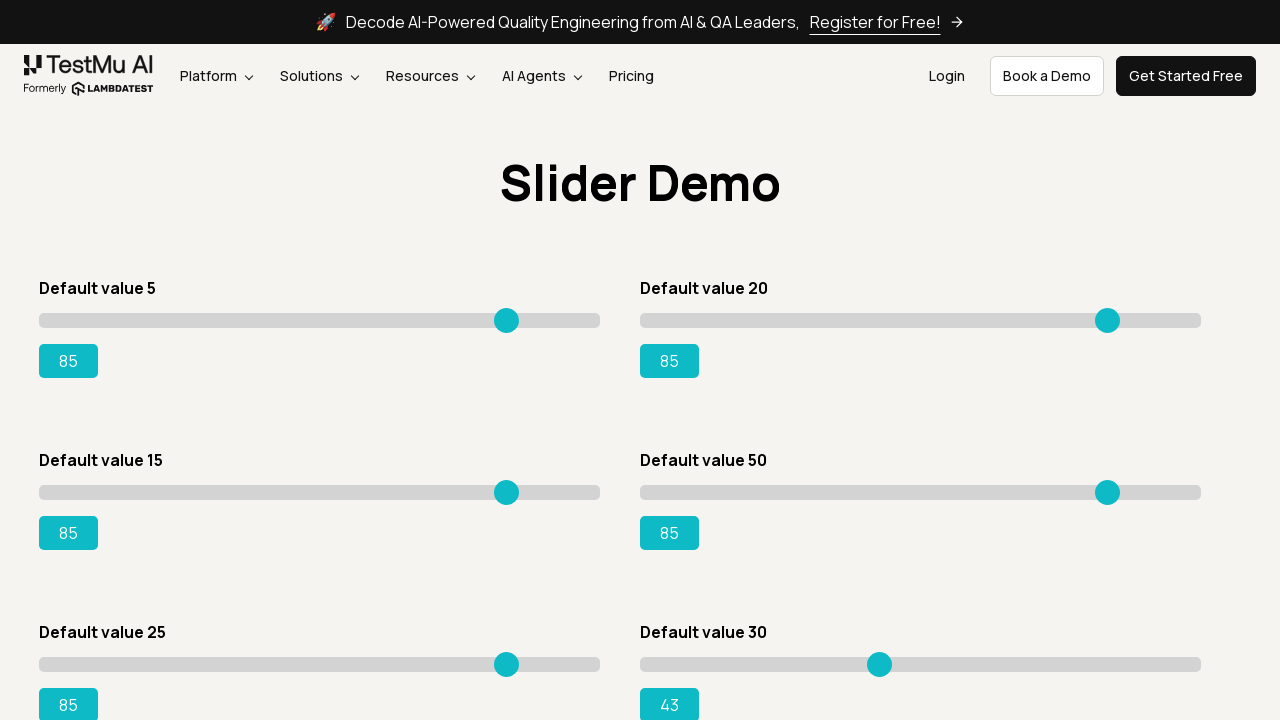

Retrieved updated value for slider 5: 43
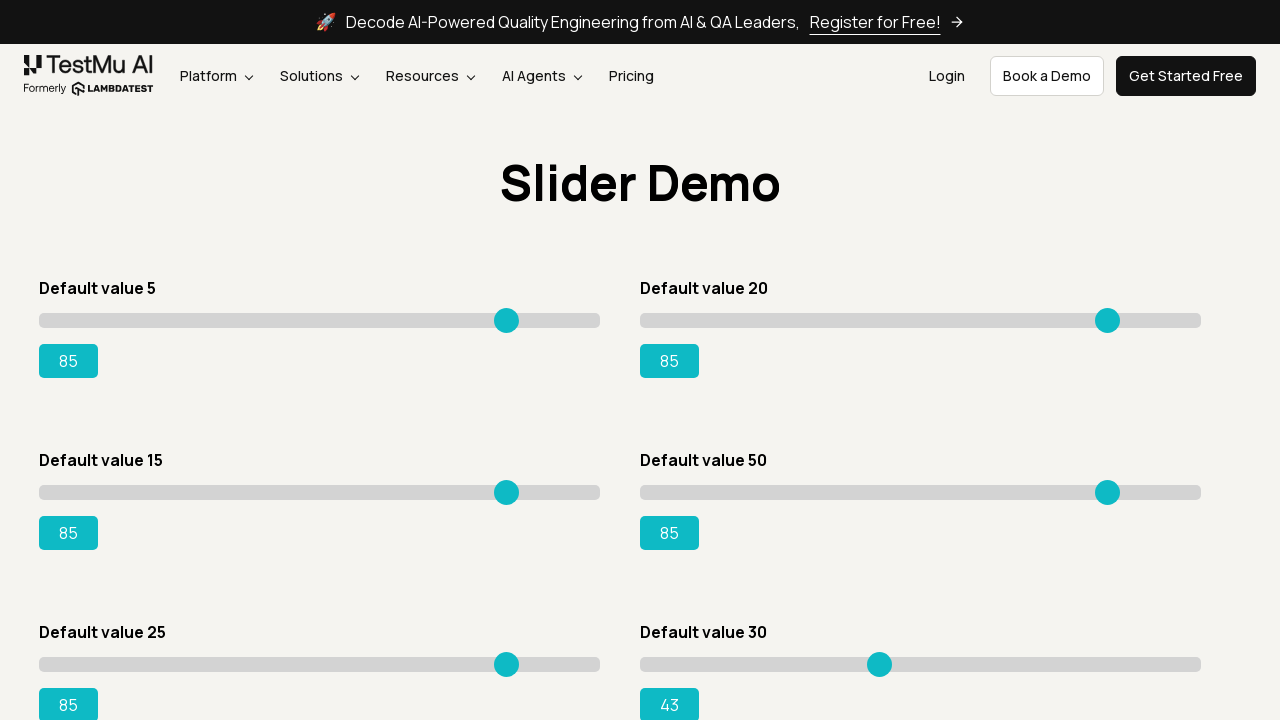

Pressed ArrowRight on slider 5 to increment value on input.sp__range >> nth=5
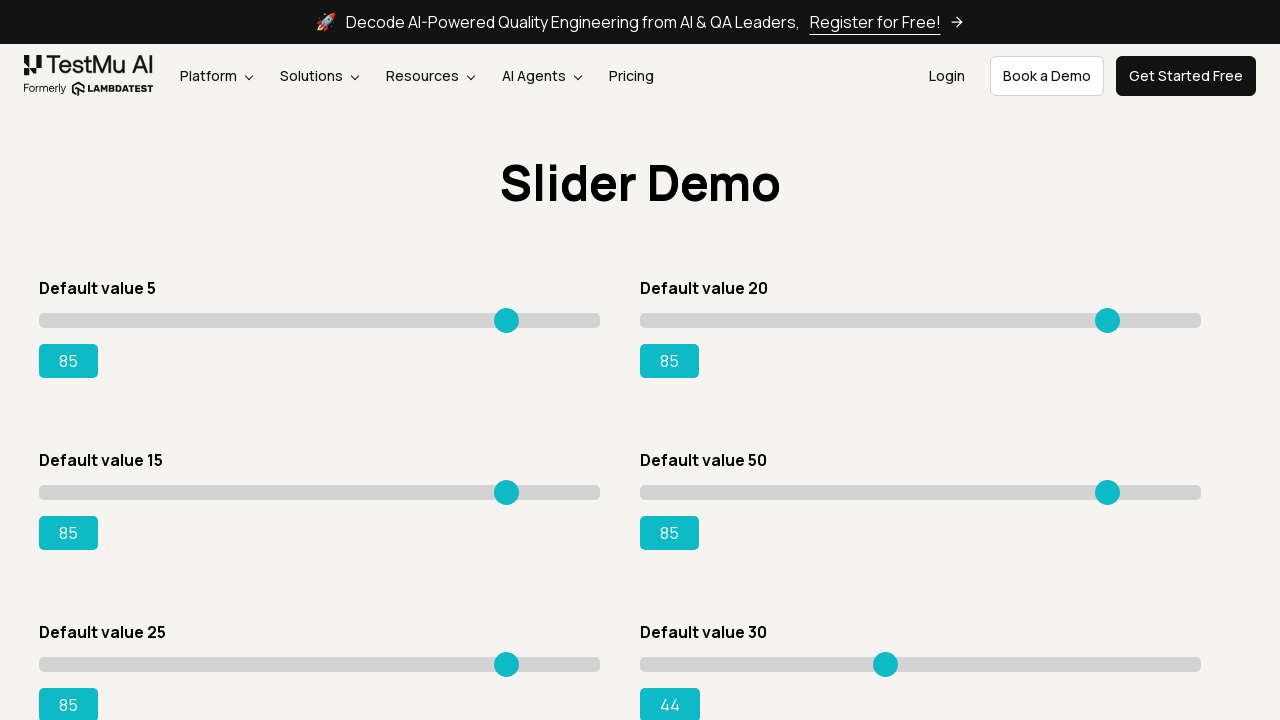

Retrieved updated value for slider 5: 44
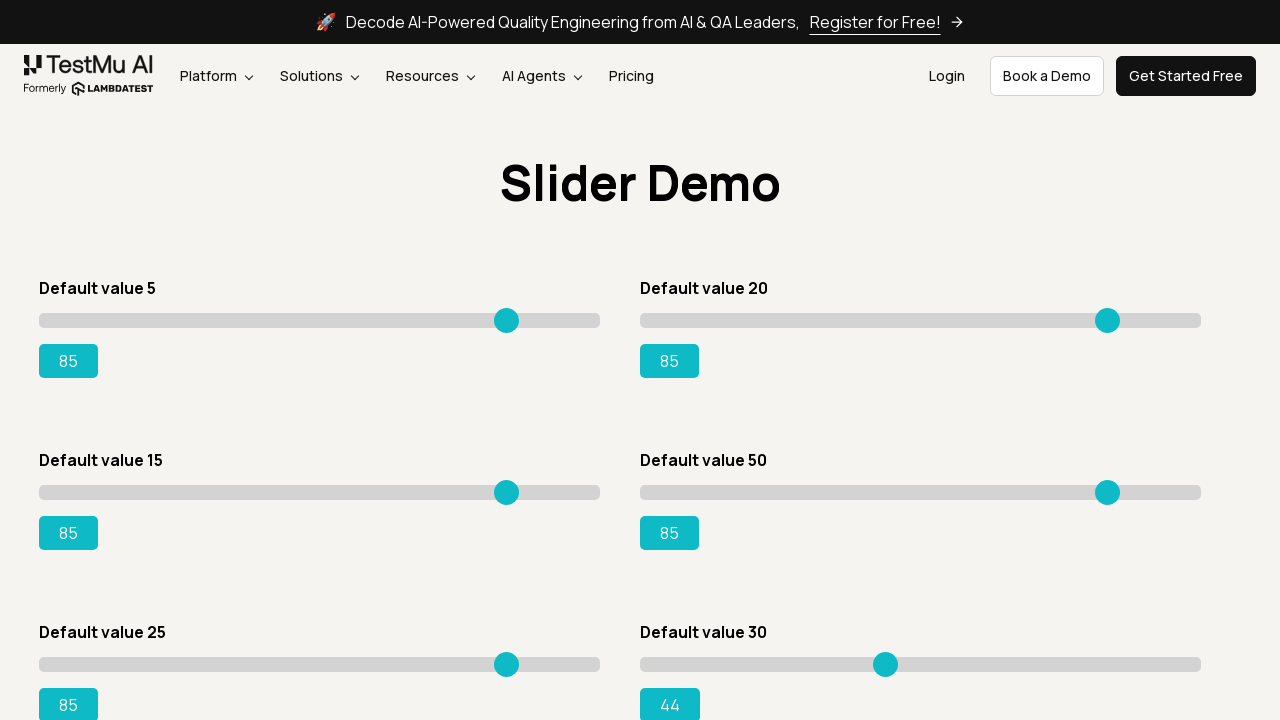

Pressed ArrowRight on slider 5 to increment value on input.sp__range >> nth=5
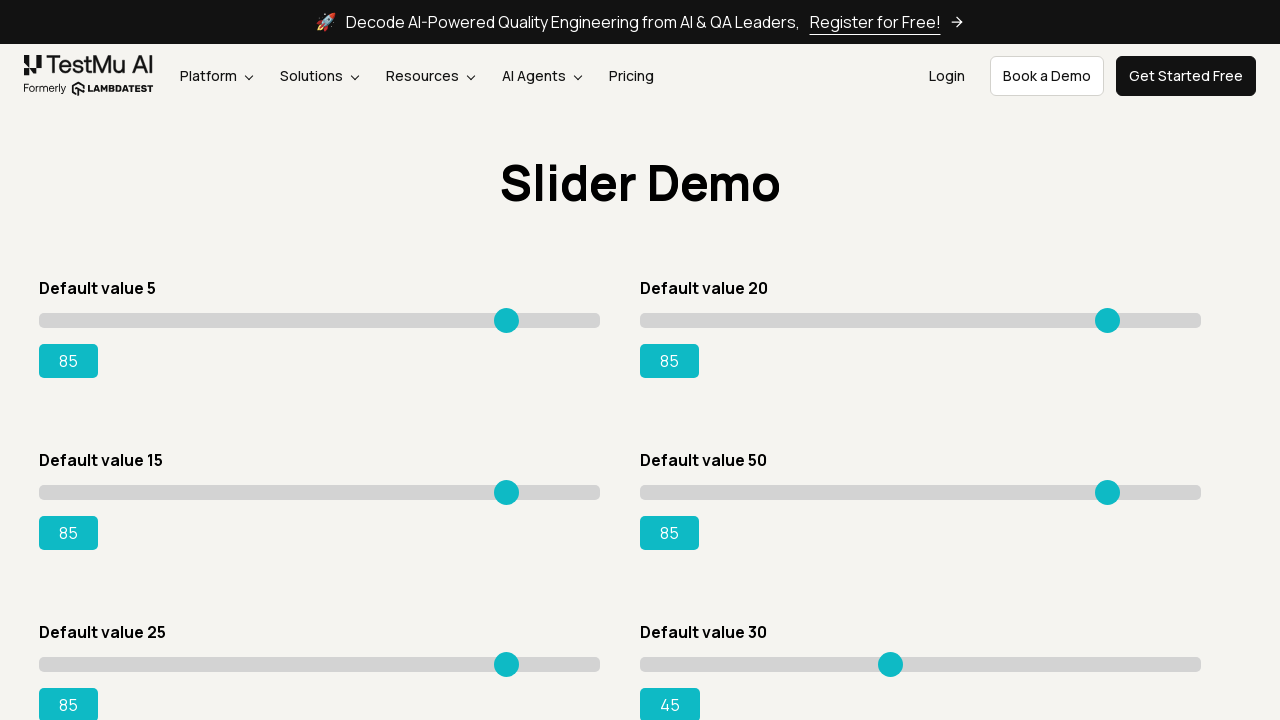

Retrieved updated value for slider 5: 45
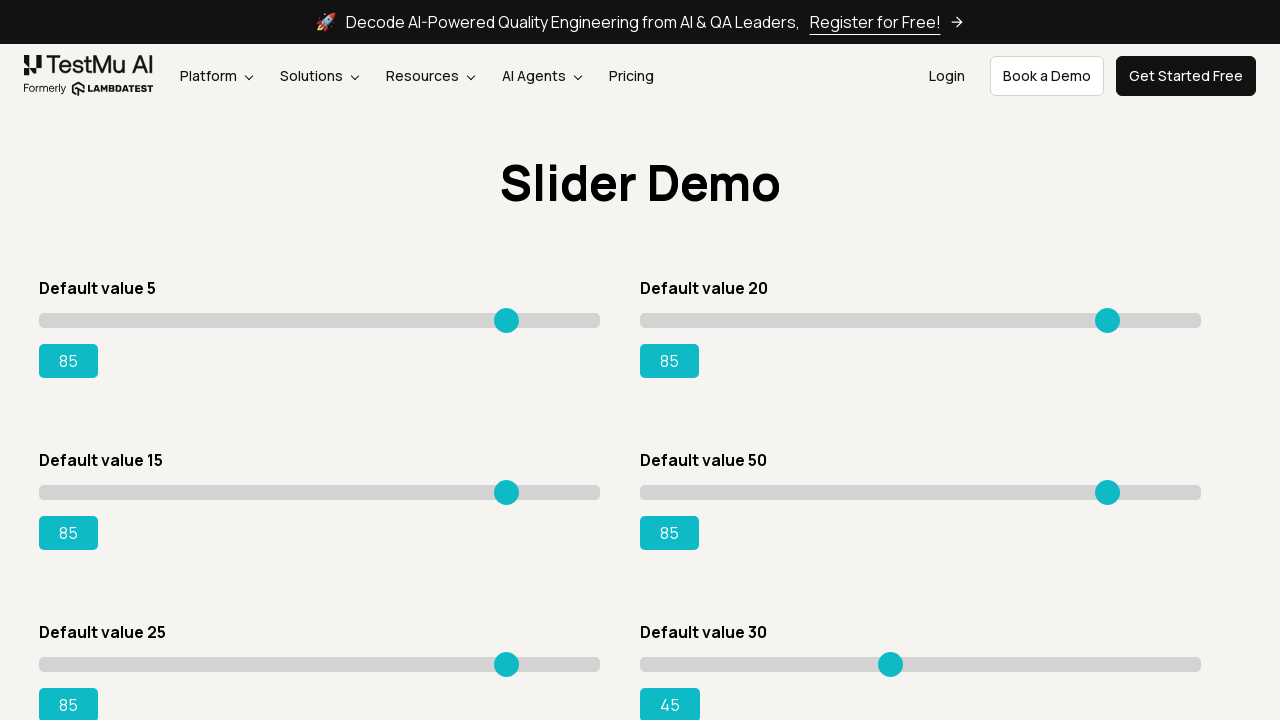

Pressed ArrowRight on slider 5 to increment value on input.sp__range >> nth=5
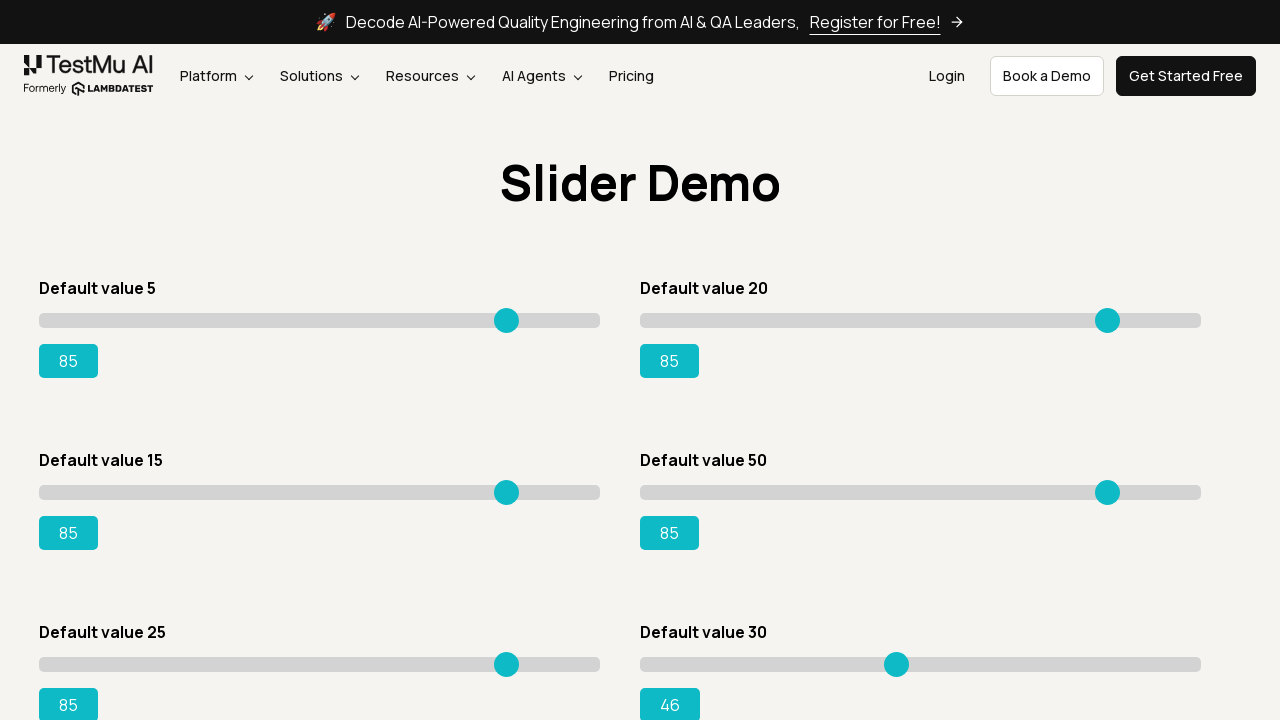

Retrieved updated value for slider 5: 46
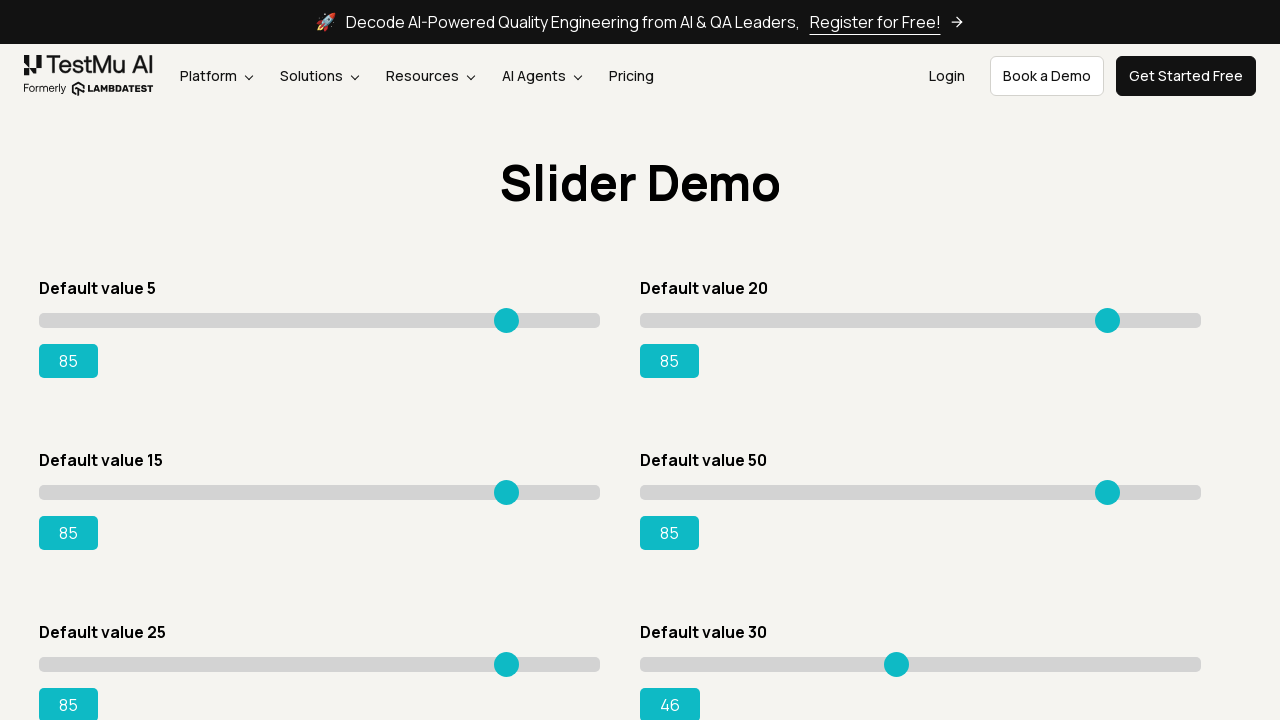

Pressed ArrowRight on slider 5 to increment value on input.sp__range >> nth=5
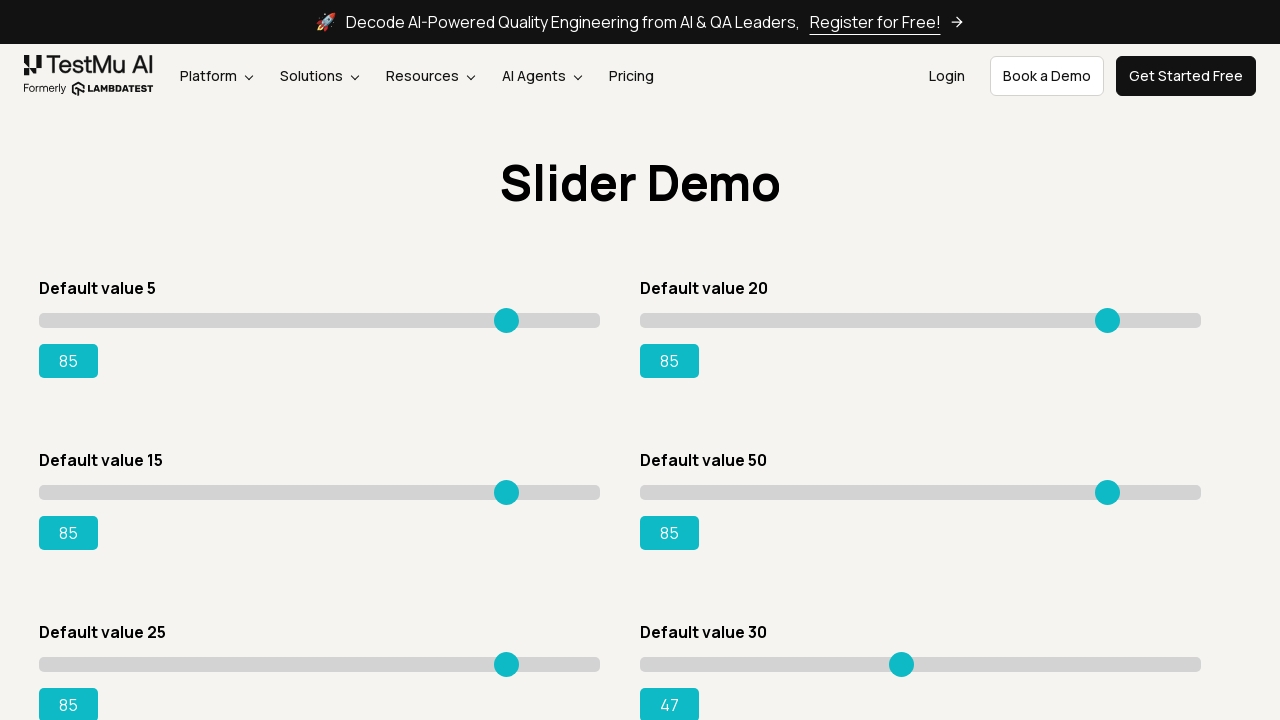

Retrieved updated value for slider 5: 47
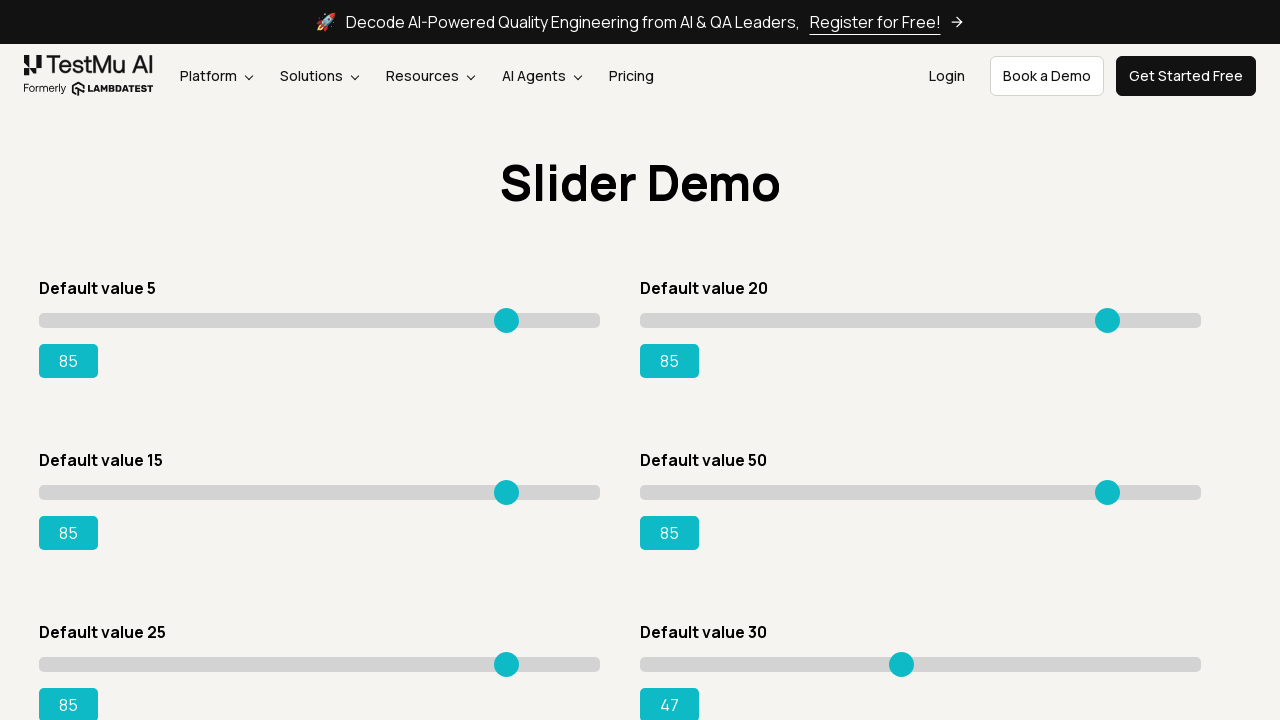

Pressed ArrowRight on slider 5 to increment value on input.sp__range >> nth=5
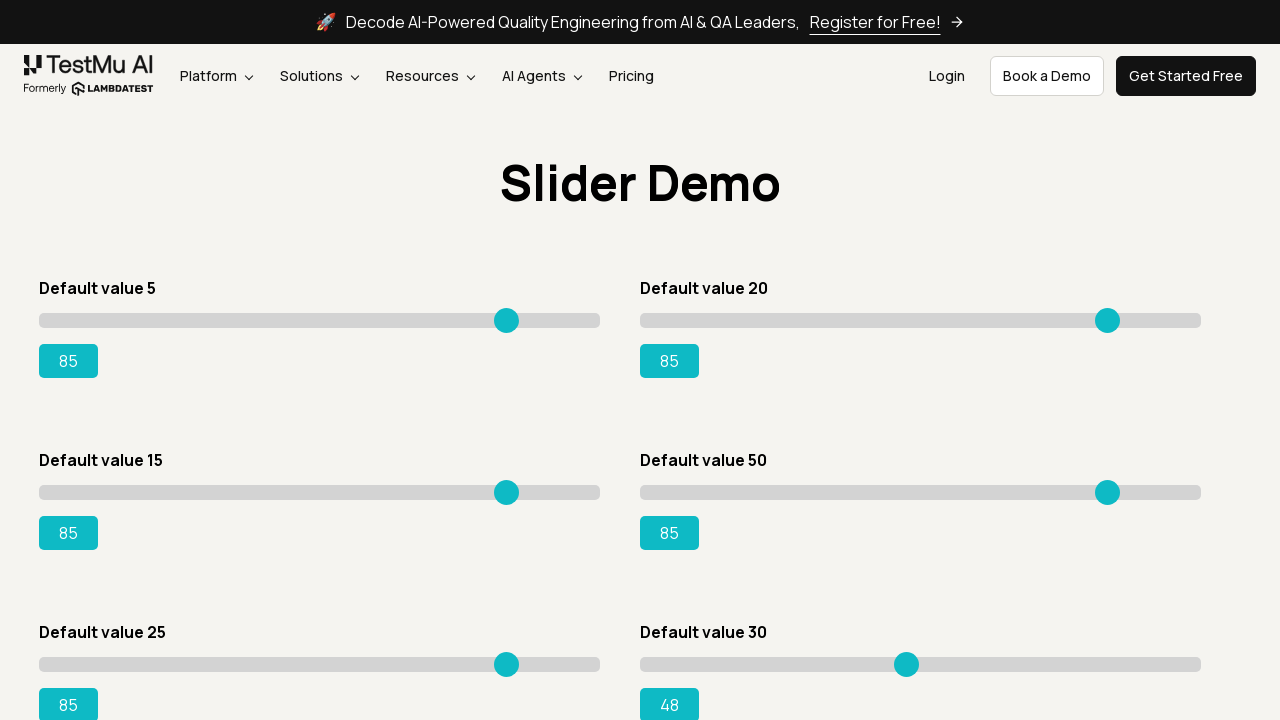

Retrieved updated value for slider 5: 48
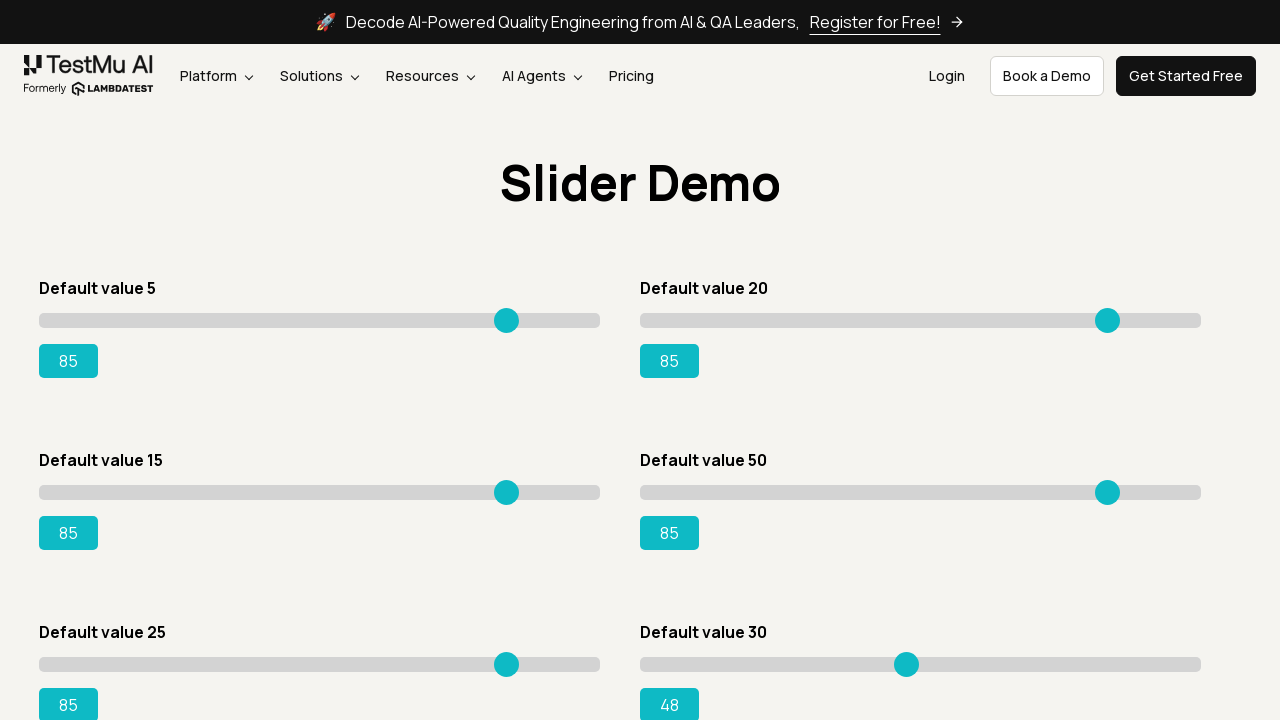

Pressed ArrowRight on slider 5 to increment value on input.sp__range >> nth=5
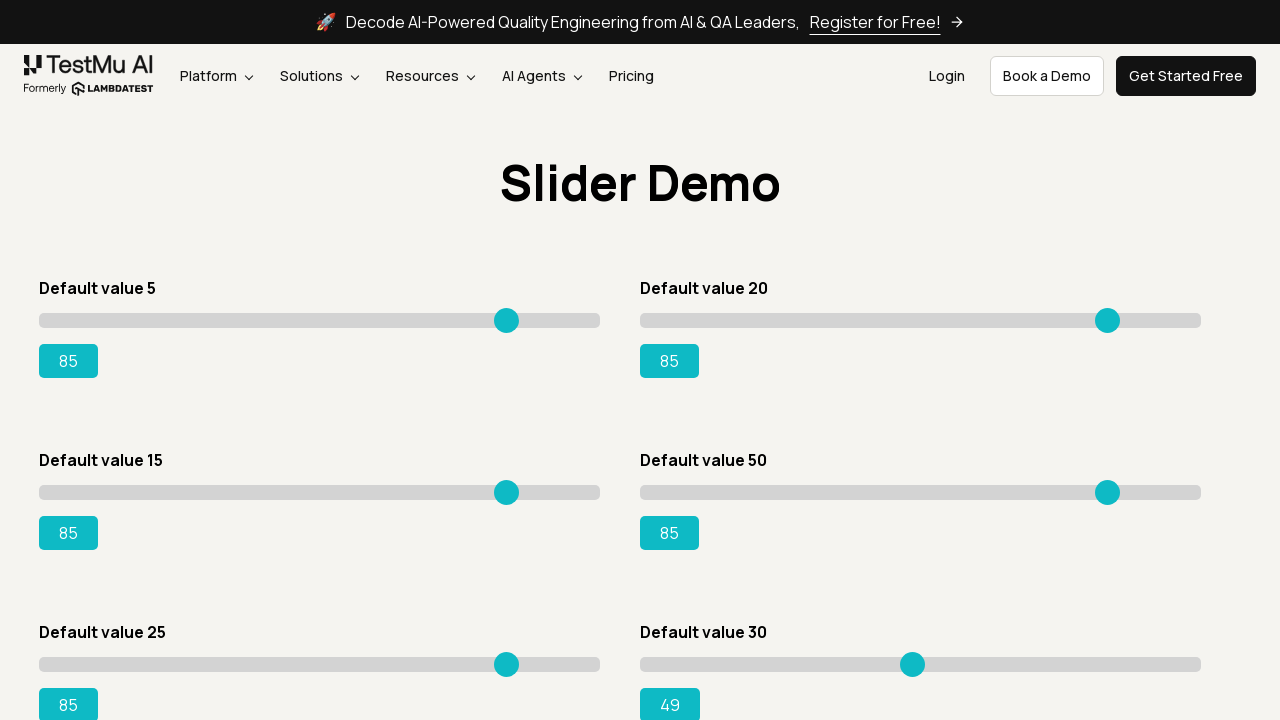

Retrieved updated value for slider 5: 49
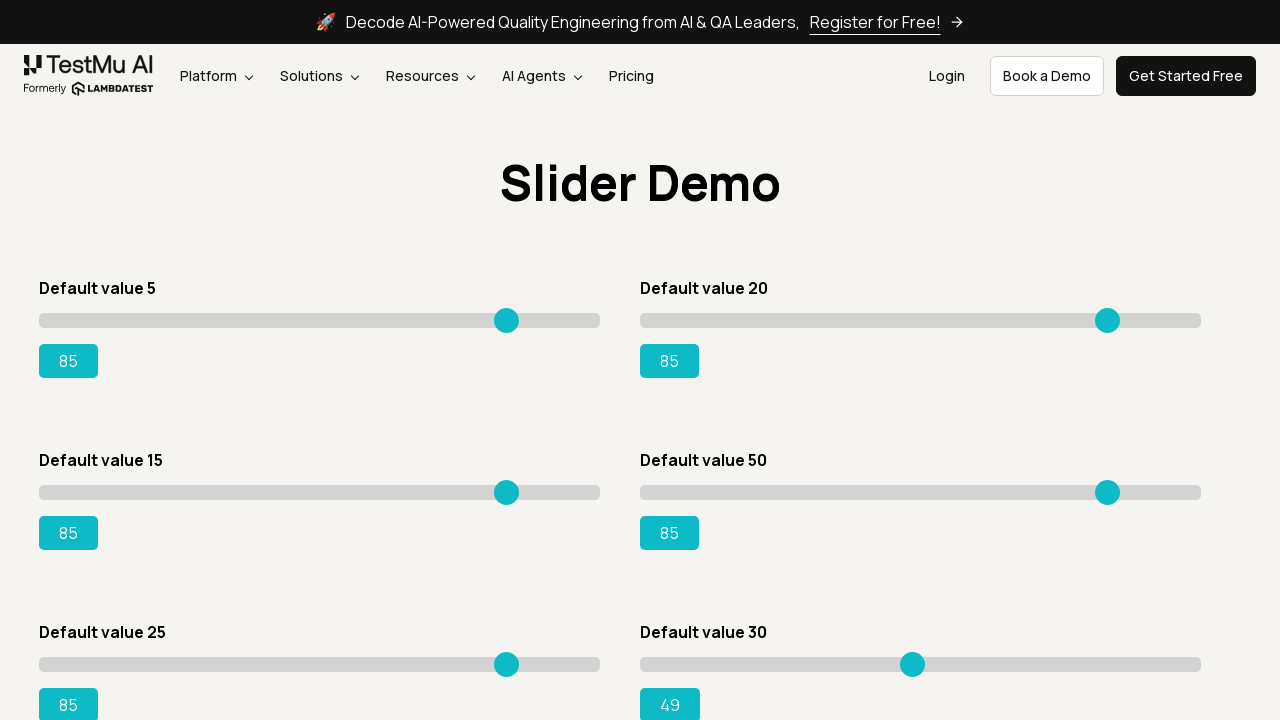

Pressed ArrowRight on slider 5 to increment value on input.sp__range >> nth=5
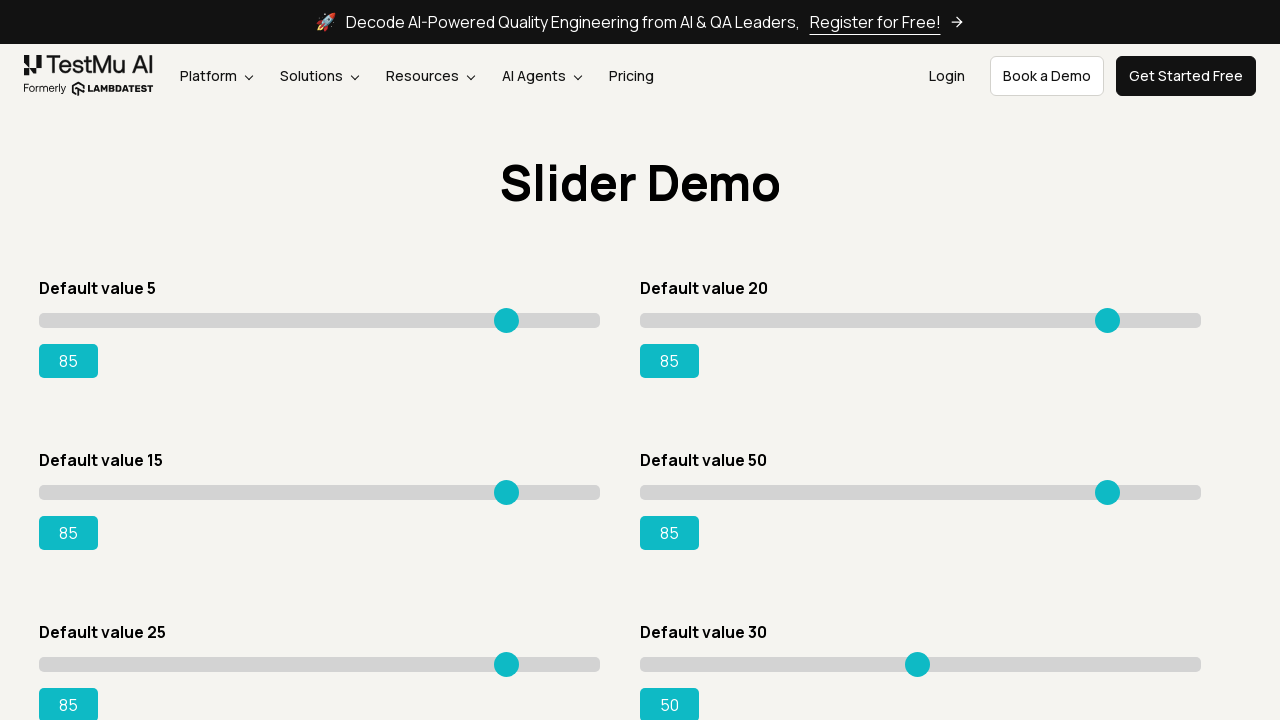

Retrieved updated value for slider 5: 50
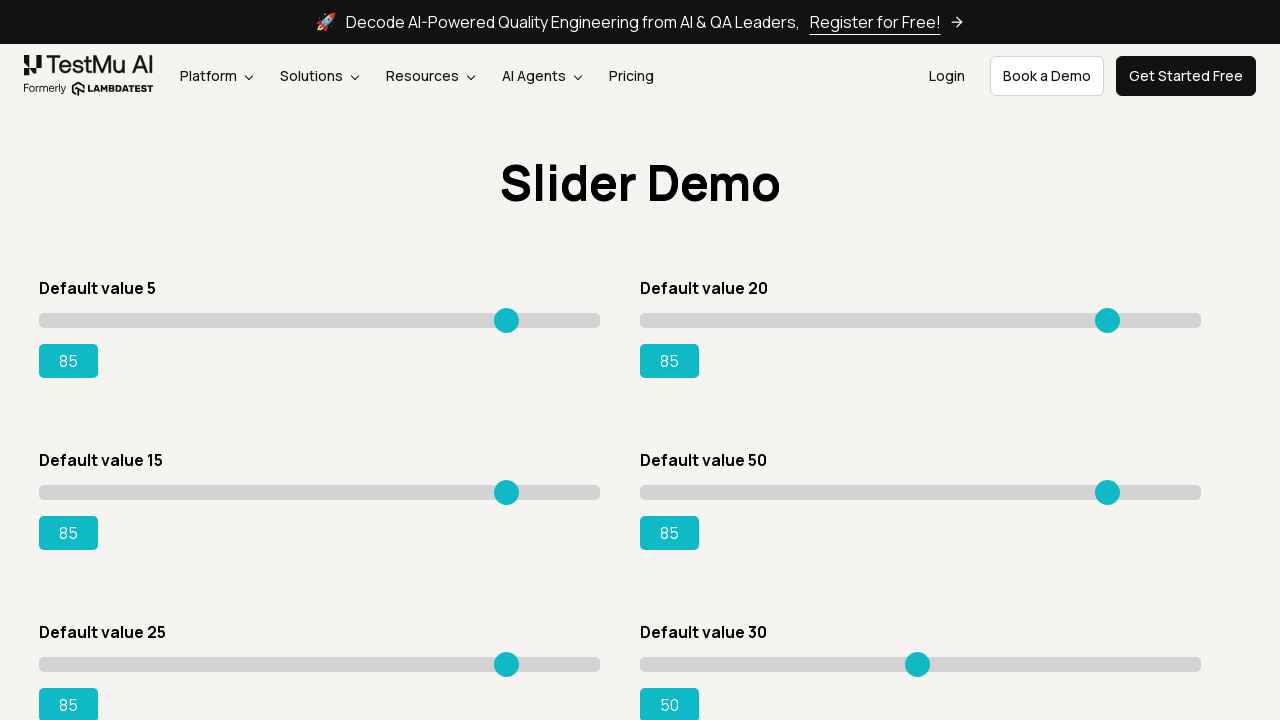

Pressed ArrowRight on slider 5 to increment value on input.sp__range >> nth=5
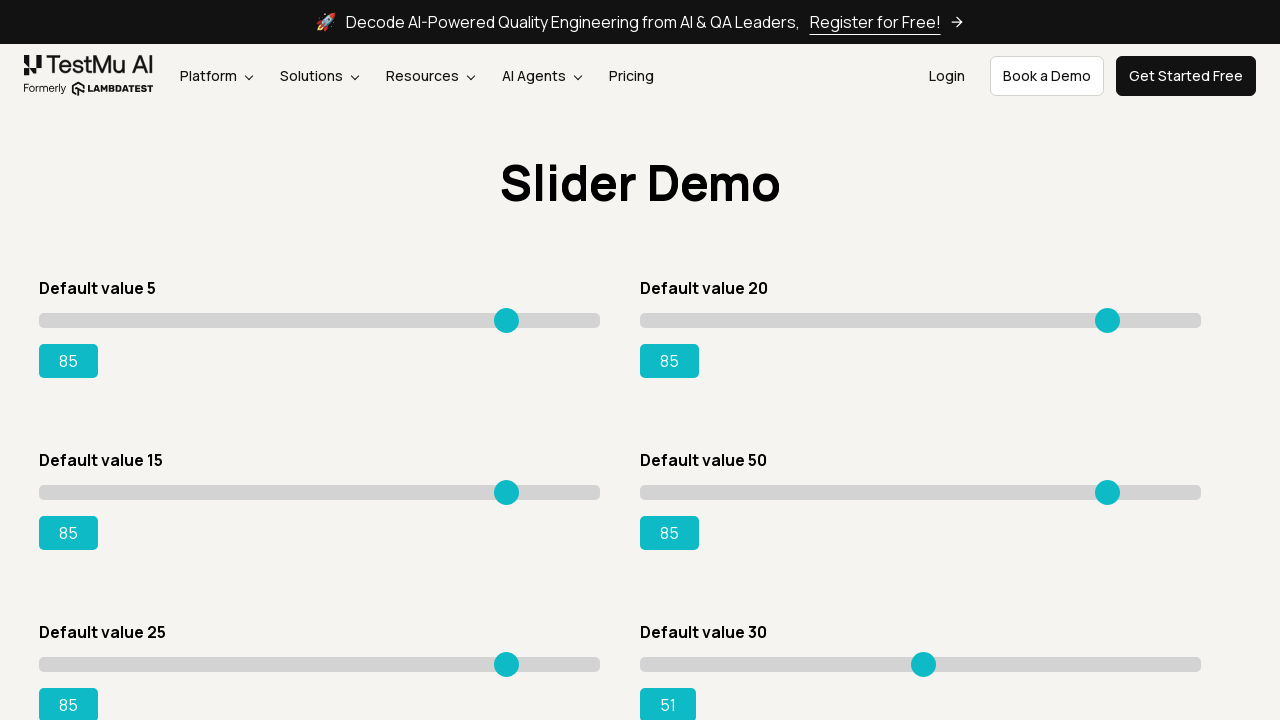

Retrieved updated value for slider 5: 51
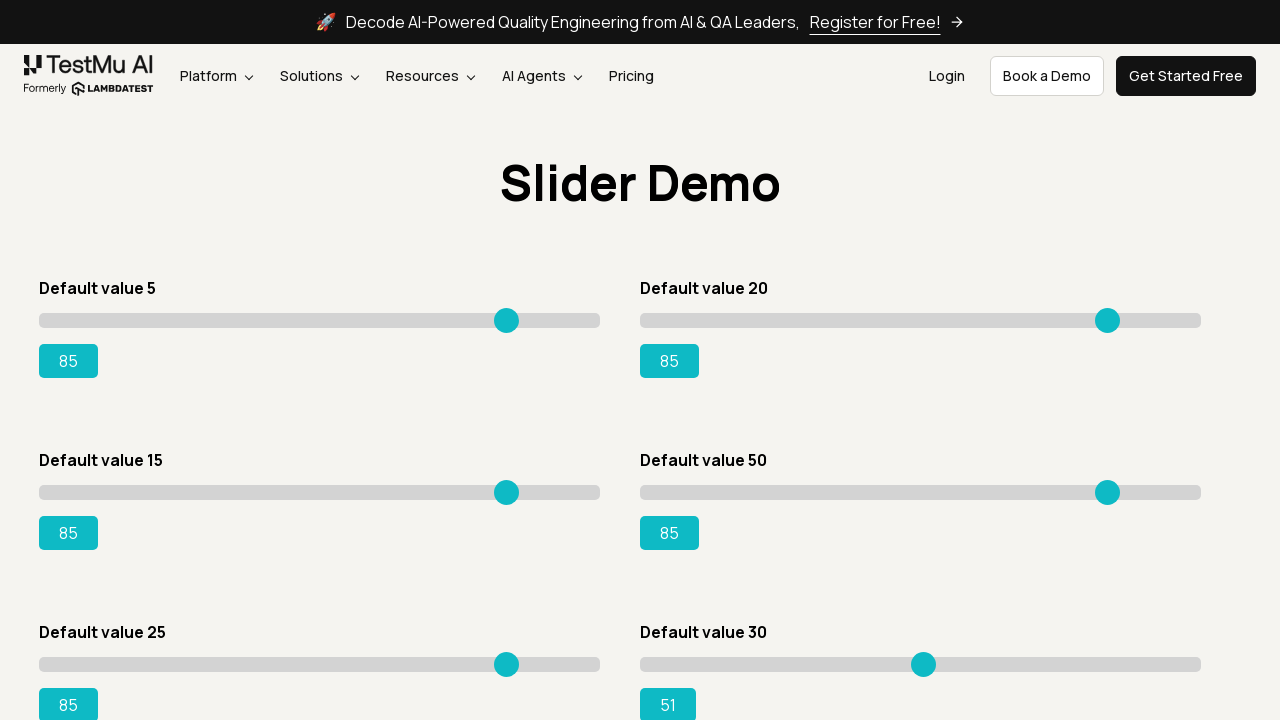

Pressed ArrowRight on slider 5 to increment value on input.sp__range >> nth=5
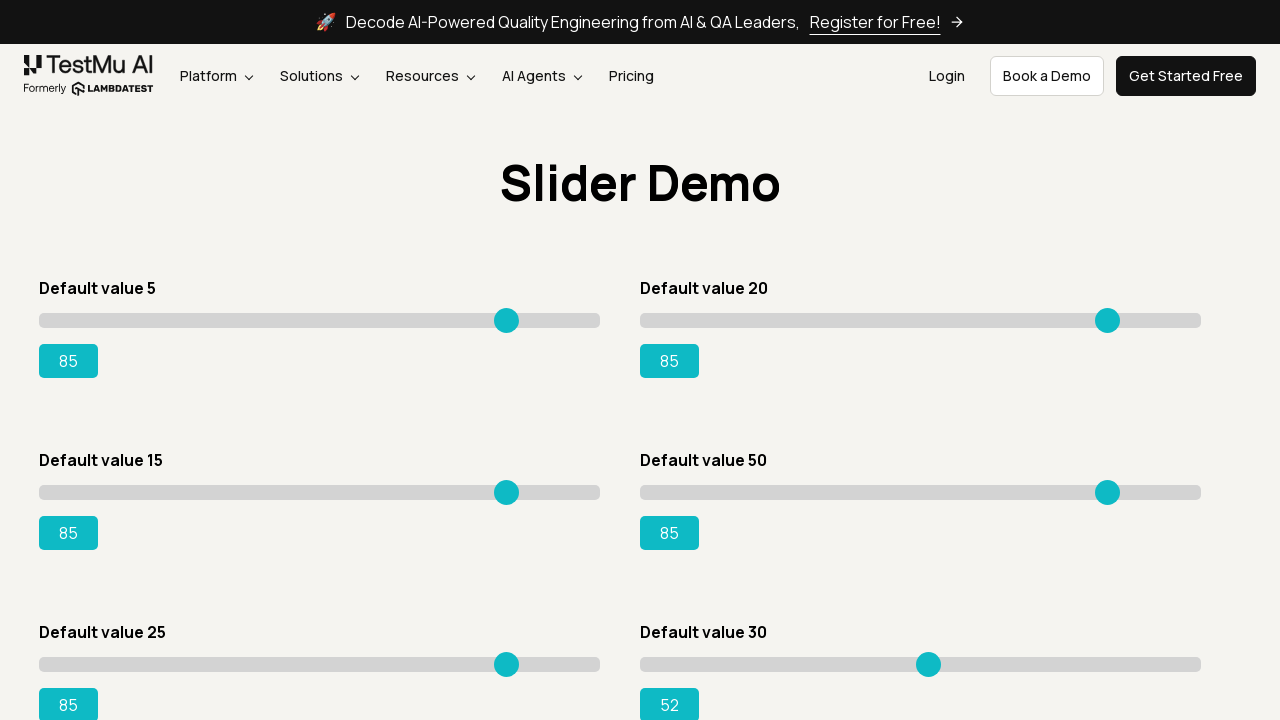

Retrieved updated value for slider 5: 52
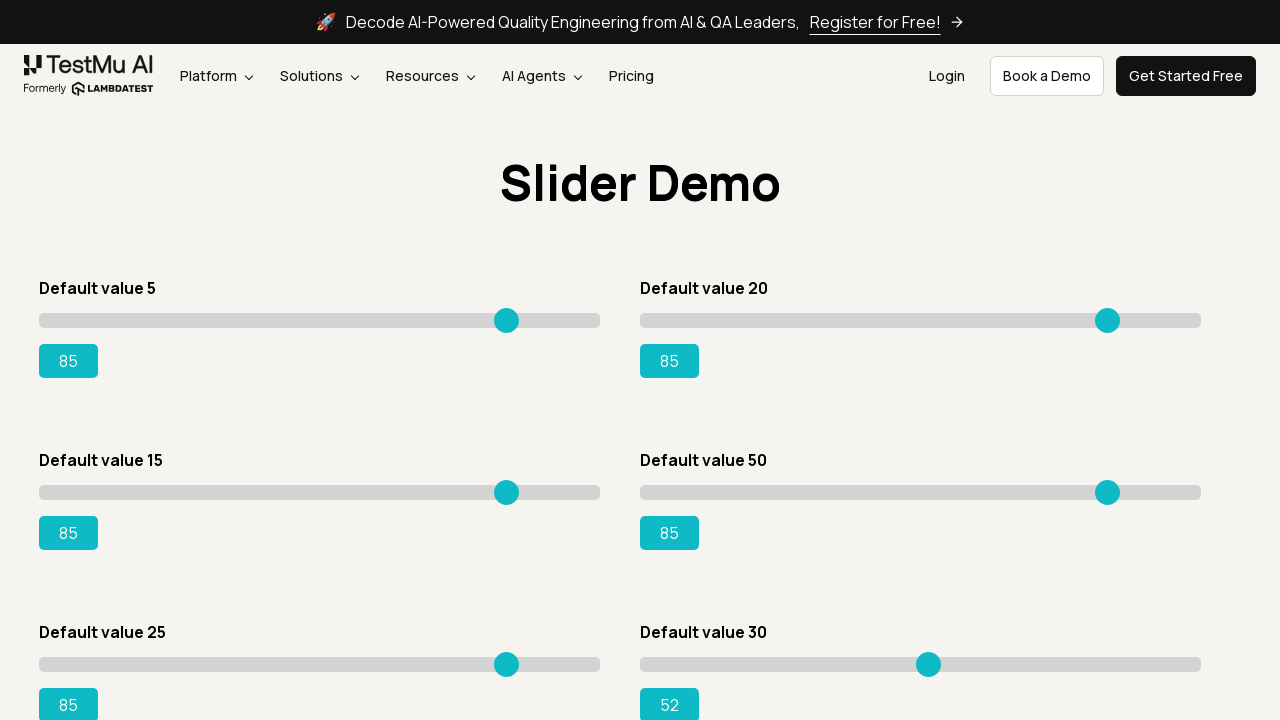

Pressed ArrowRight on slider 5 to increment value on input.sp__range >> nth=5
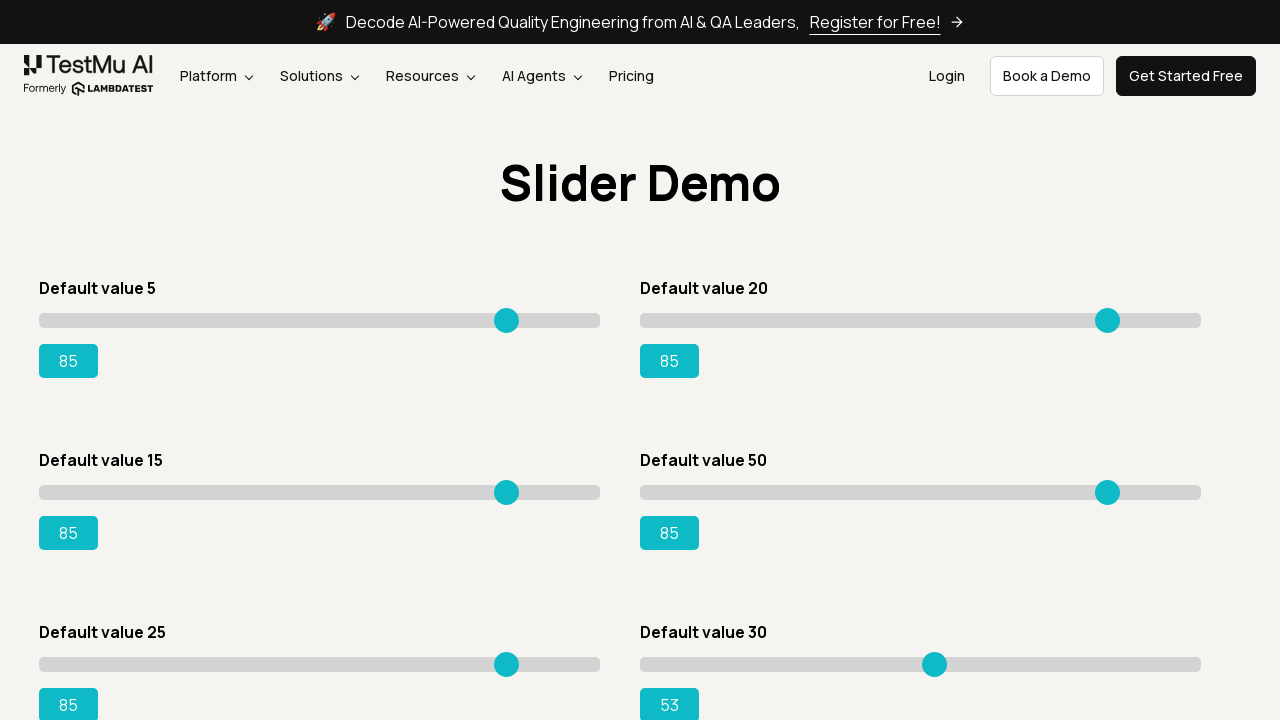

Retrieved updated value for slider 5: 53
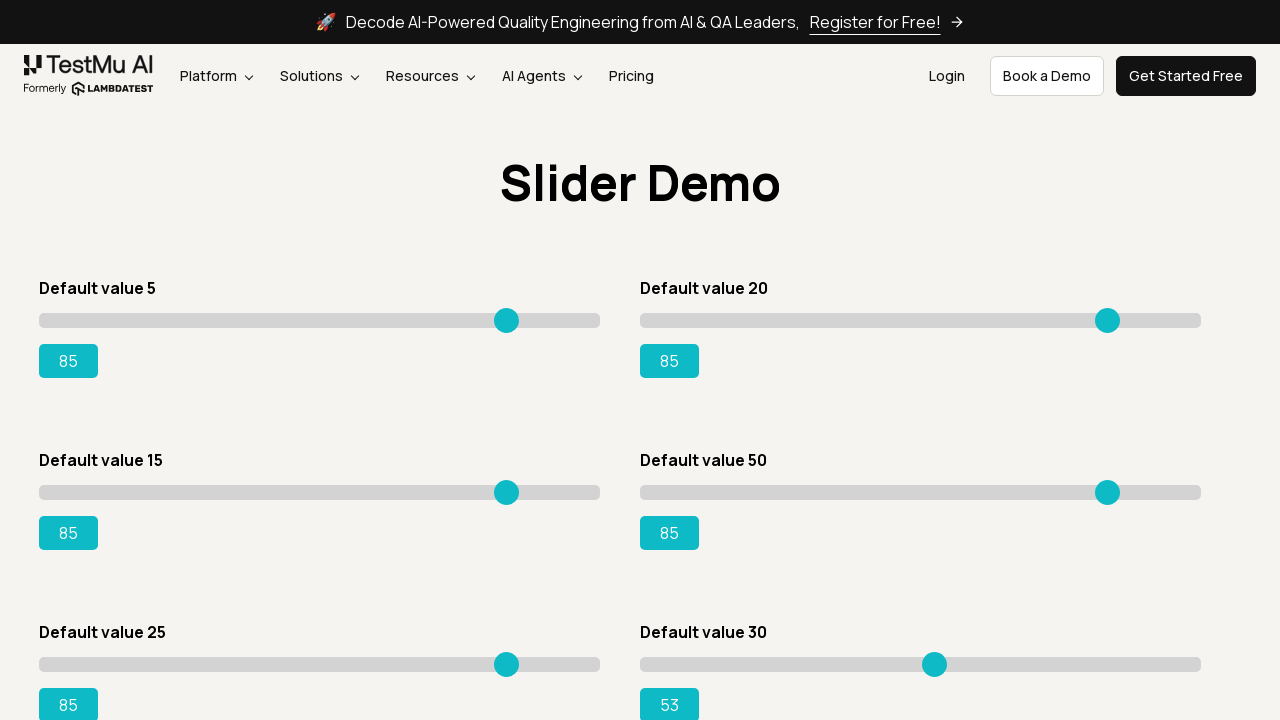

Pressed ArrowRight on slider 5 to increment value on input.sp__range >> nth=5
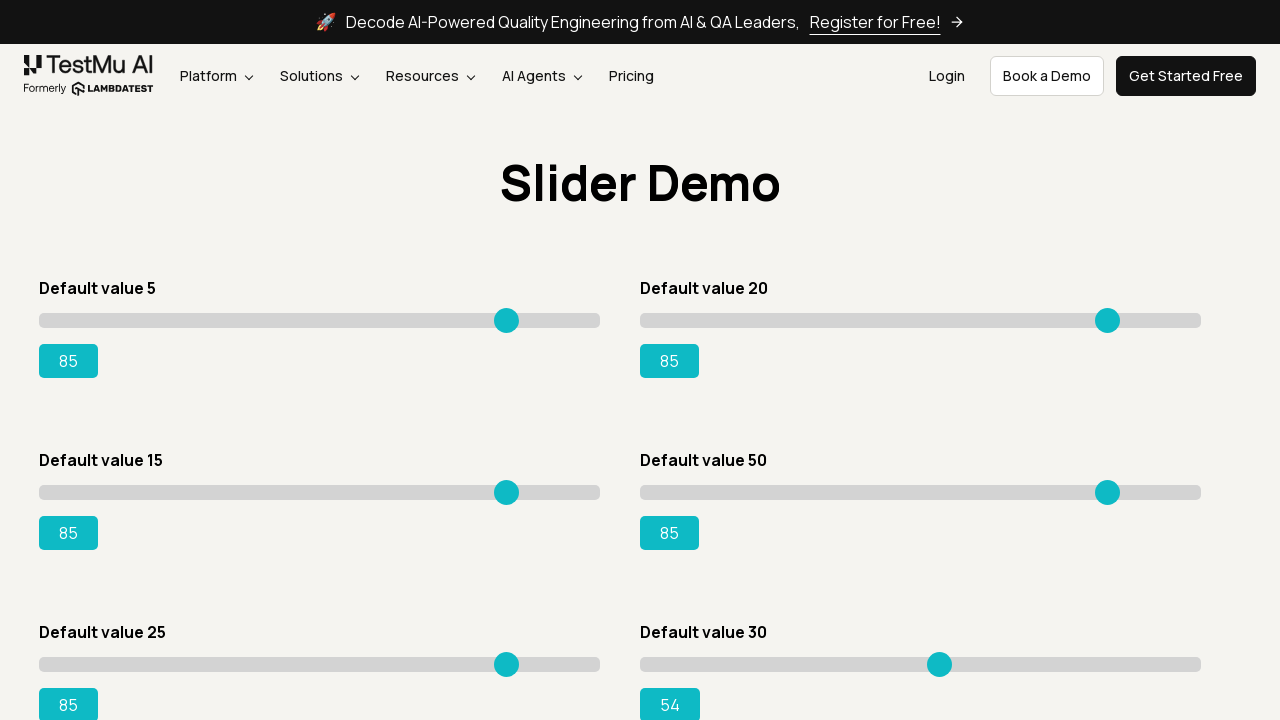

Retrieved updated value for slider 5: 54
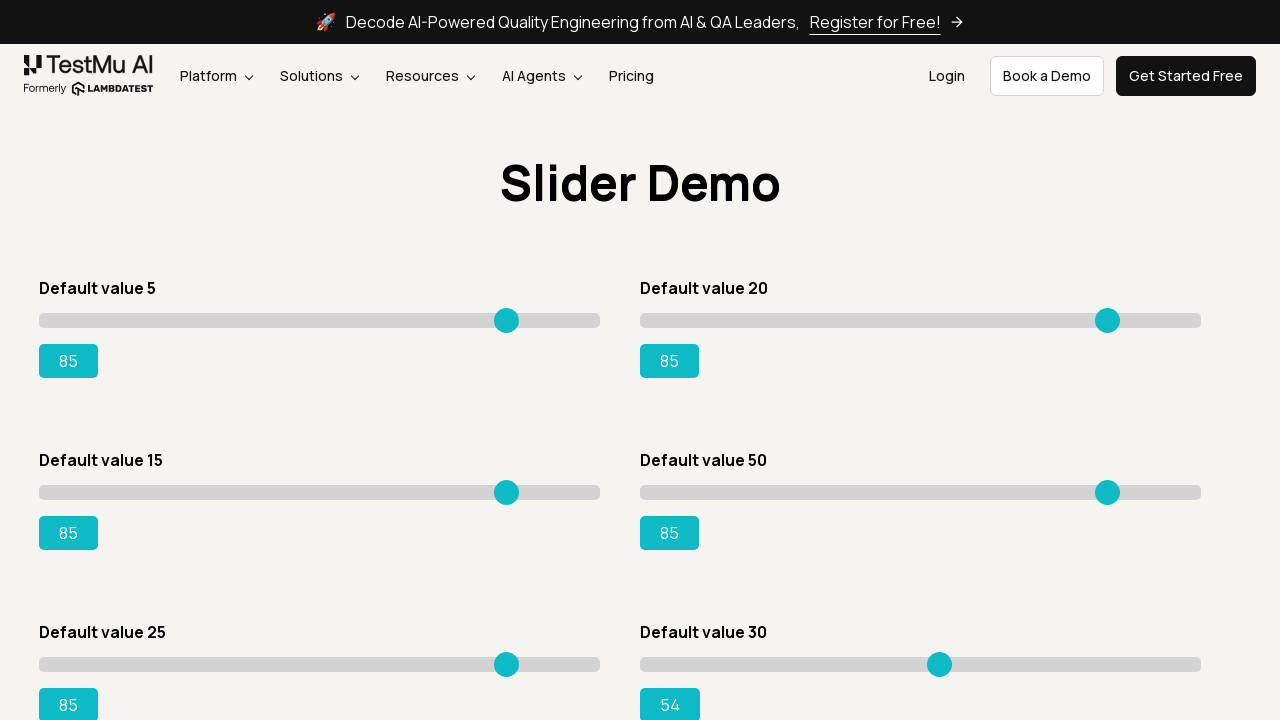

Pressed ArrowRight on slider 5 to increment value on input.sp__range >> nth=5
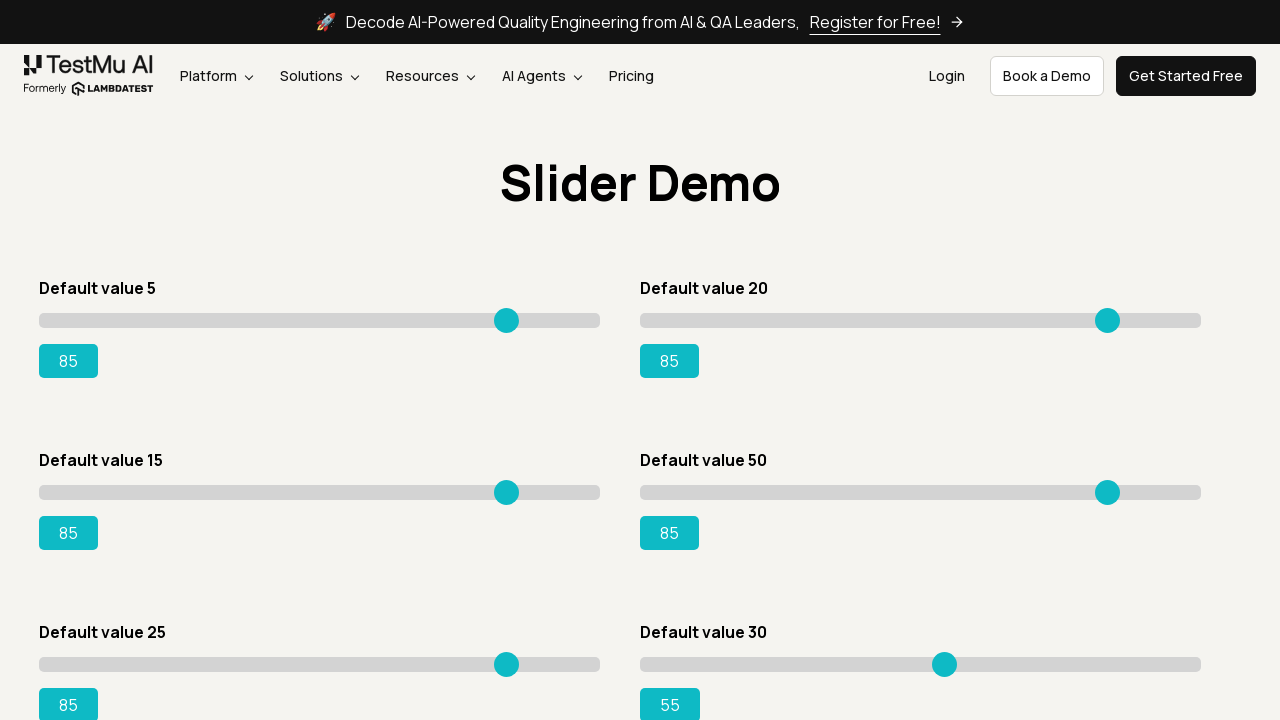

Retrieved updated value for slider 5: 55
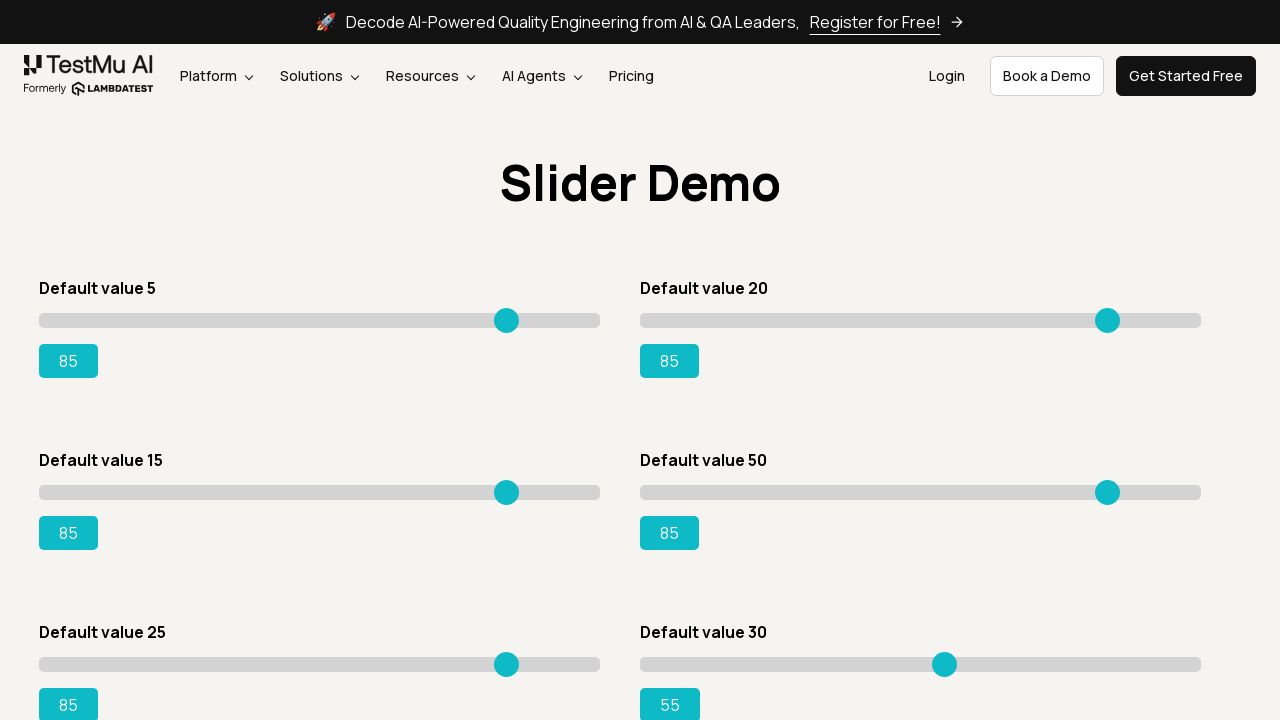

Pressed ArrowRight on slider 5 to increment value on input.sp__range >> nth=5
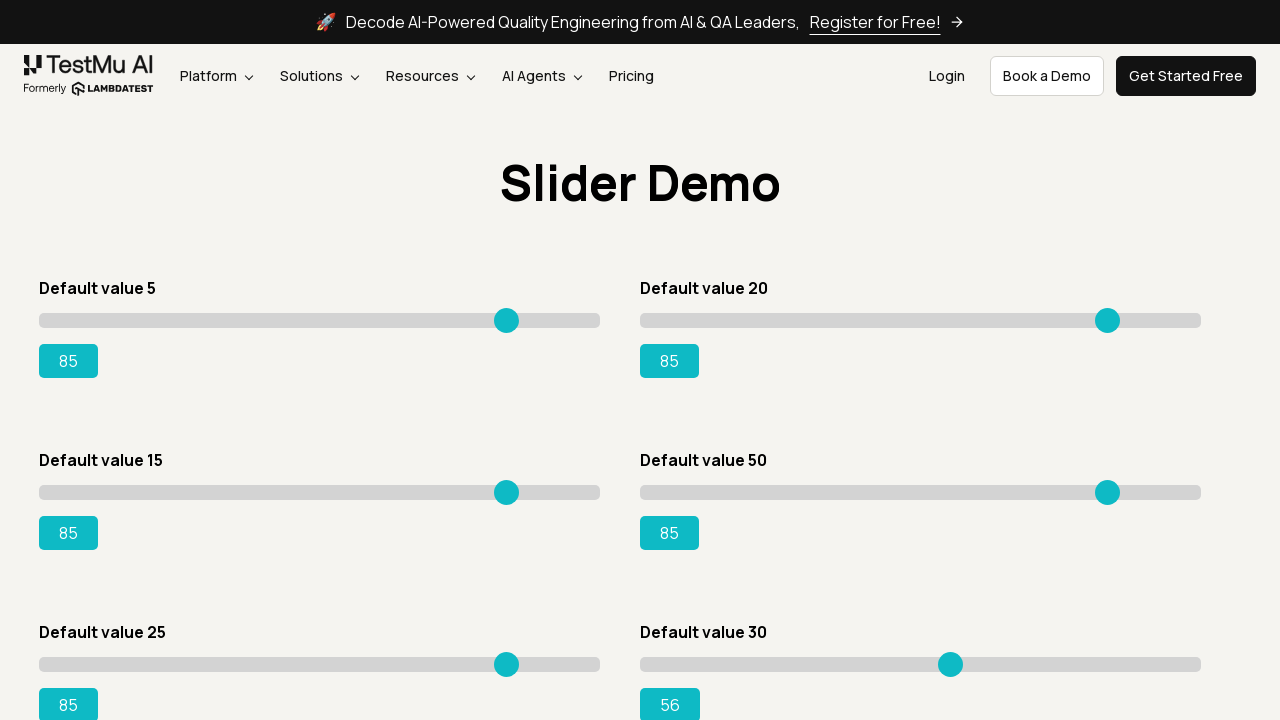

Retrieved updated value for slider 5: 56
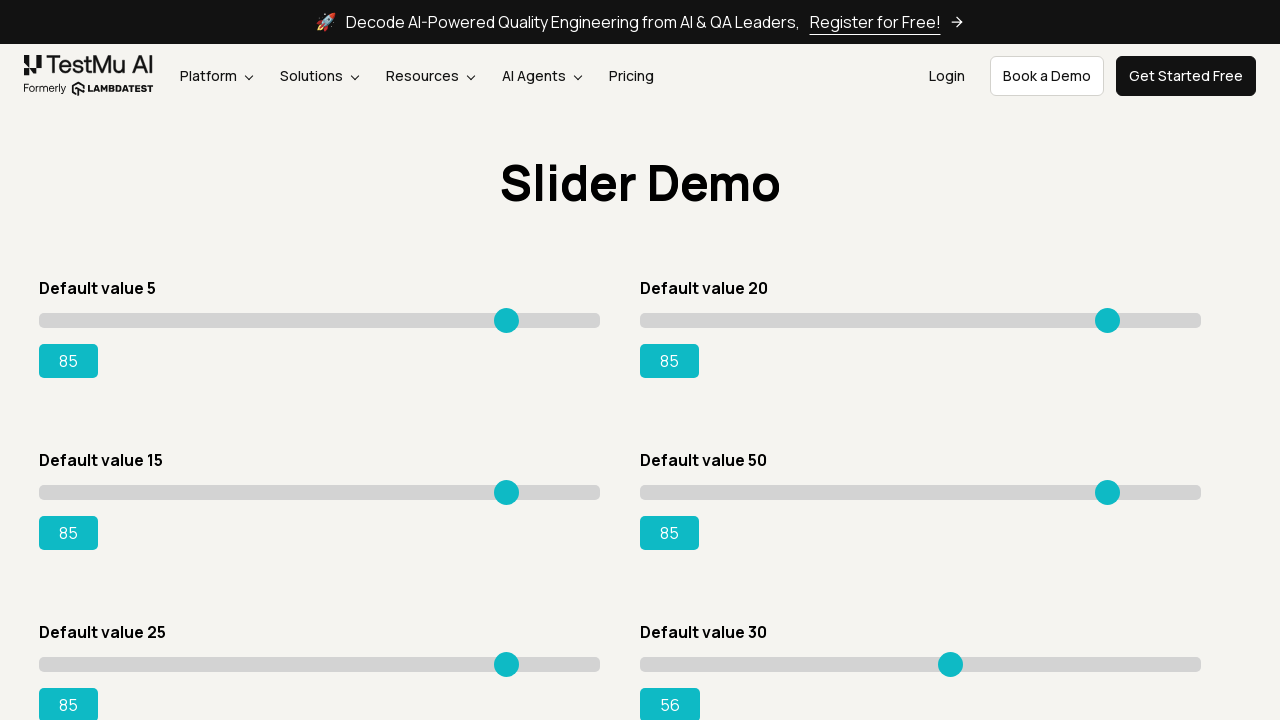

Pressed ArrowRight on slider 5 to increment value on input.sp__range >> nth=5
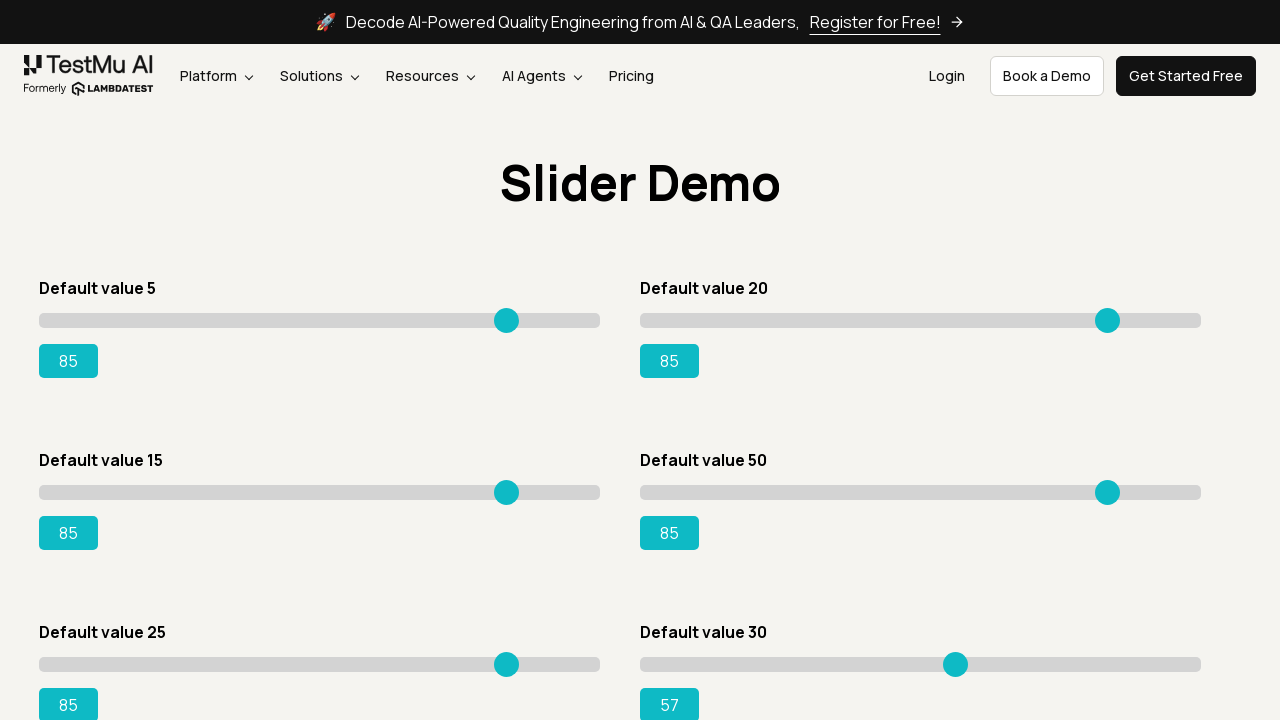

Retrieved updated value for slider 5: 57
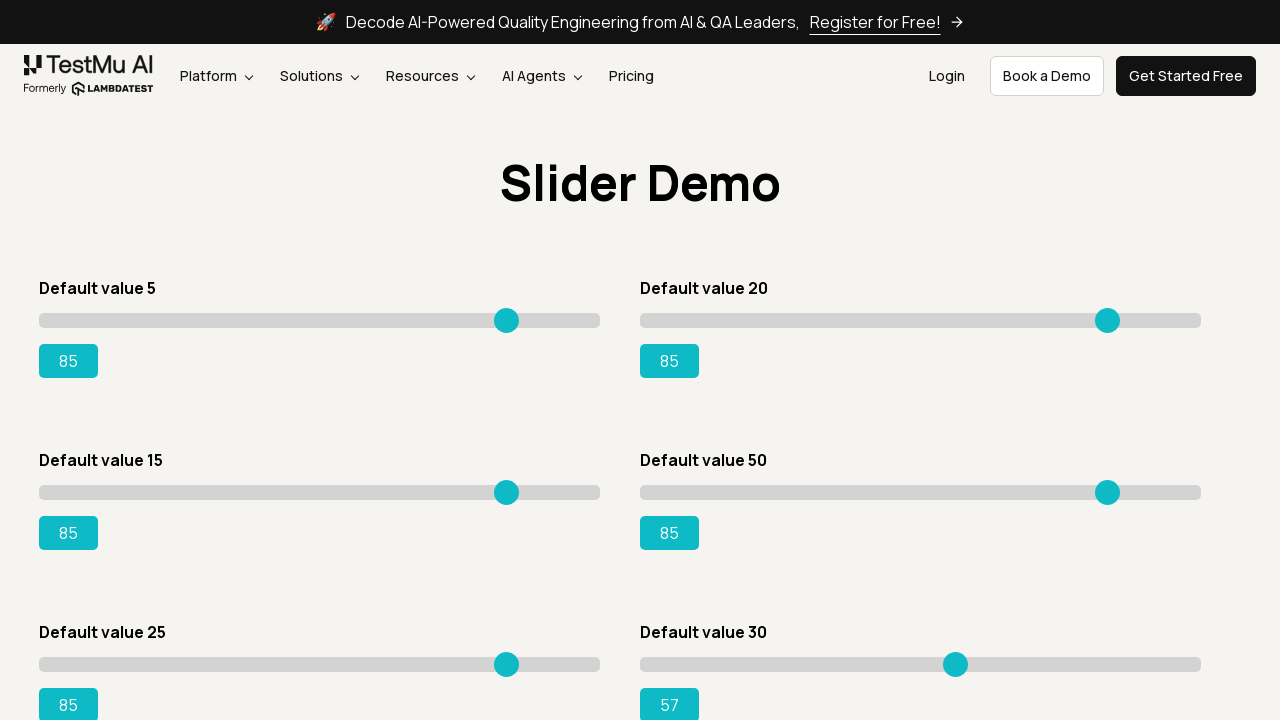

Pressed ArrowRight on slider 5 to increment value on input.sp__range >> nth=5
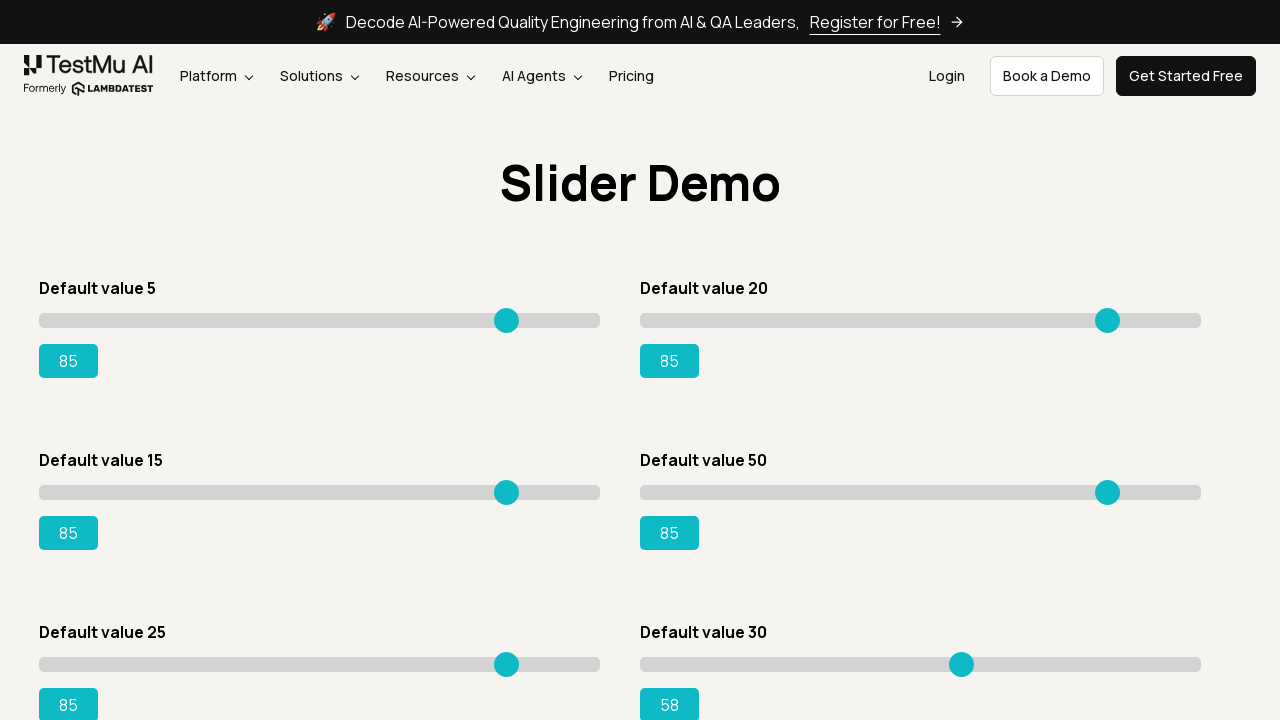

Retrieved updated value for slider 5: 58
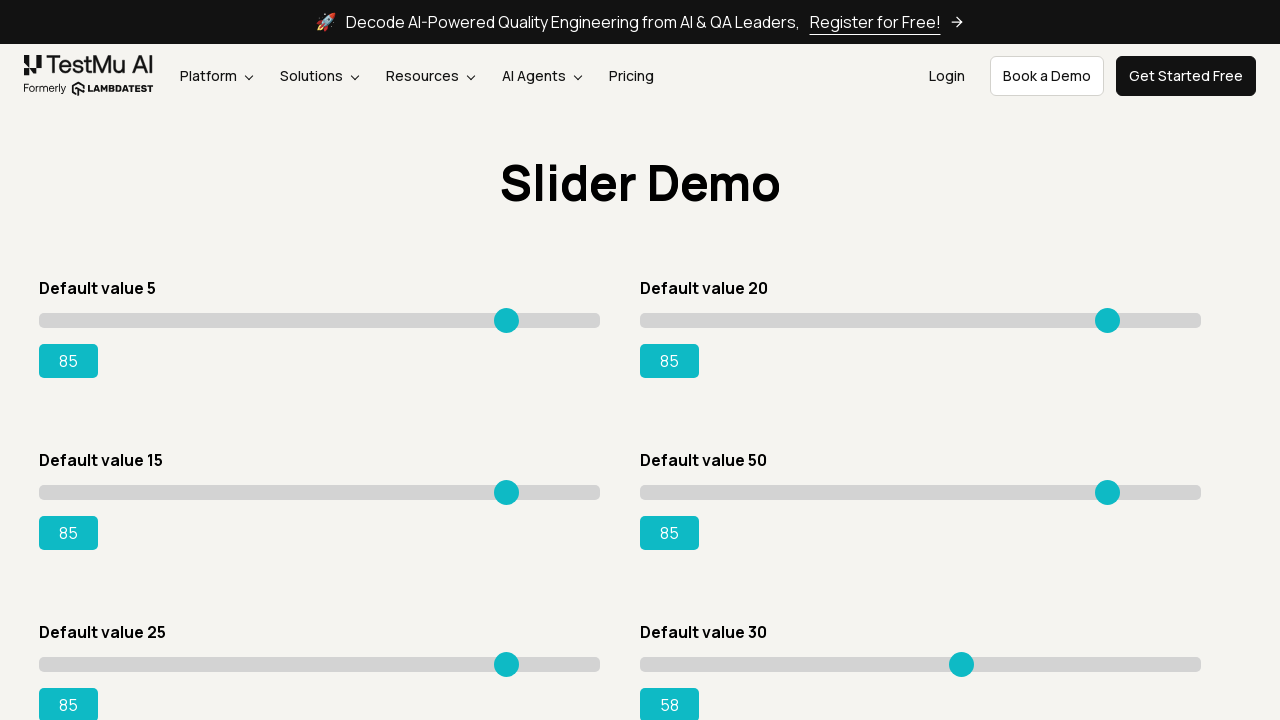

Pressed ArrowRight on slider 5 to increment value on input.sp__range >> nth=5
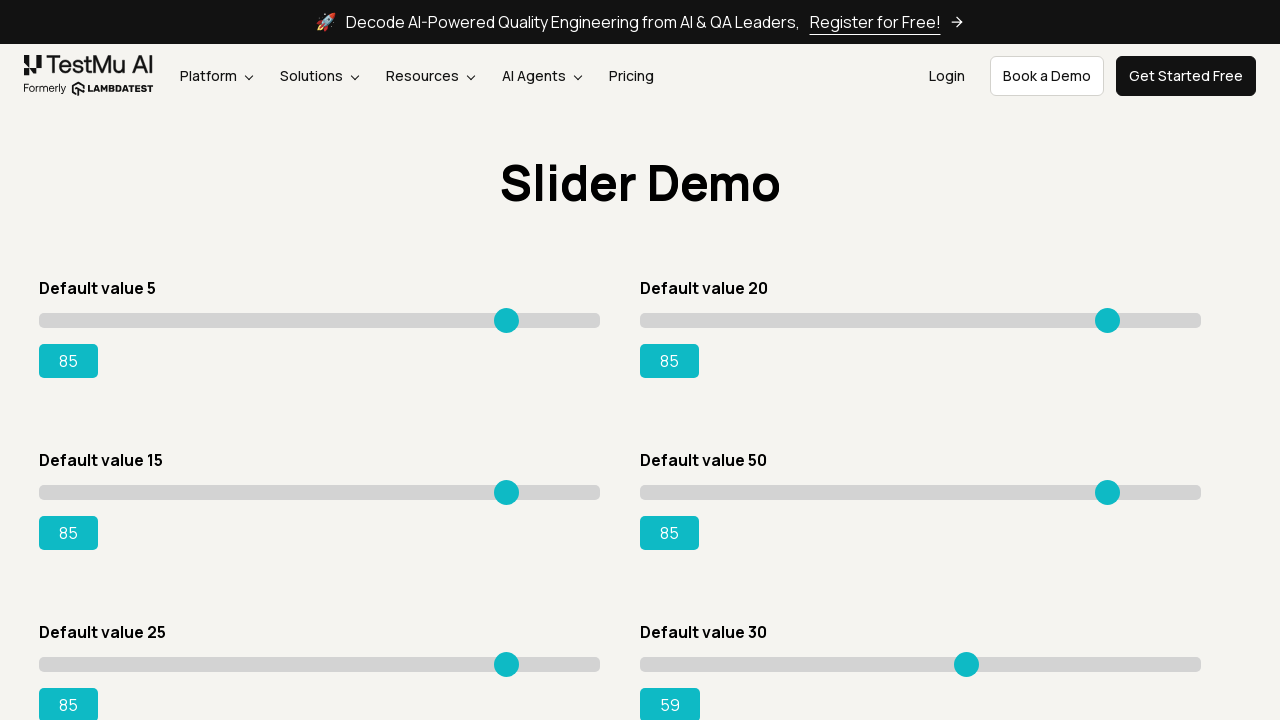

Retrieved updated value for slider 5: 59
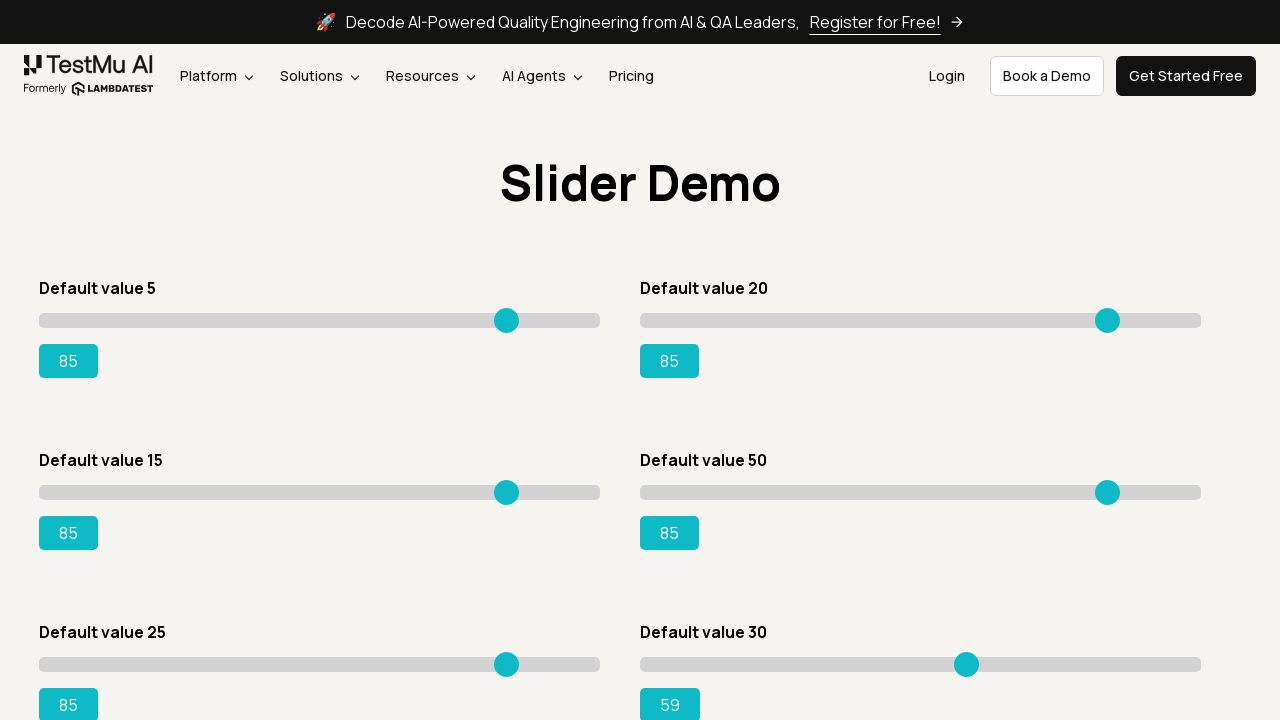

Pressed ArrowRight on slider 5 to increment value on input.sp__range >> nth=5
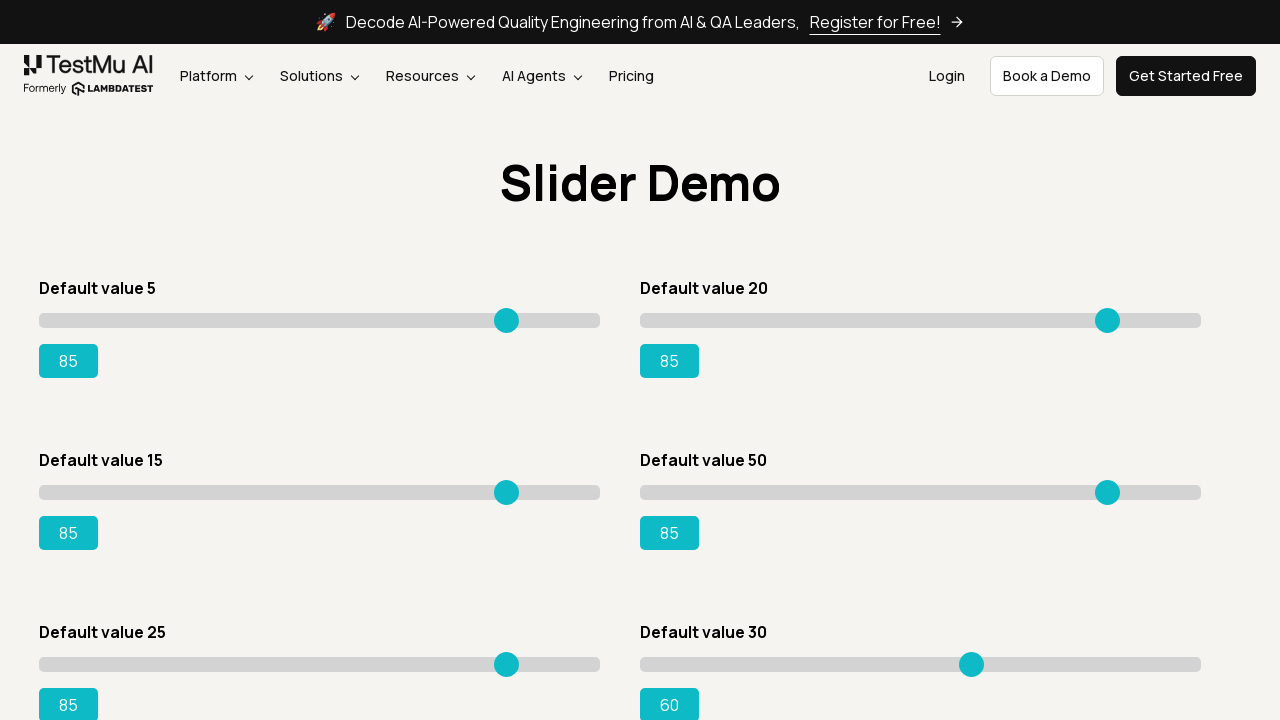

Retrieved updated value for slider 5: 60
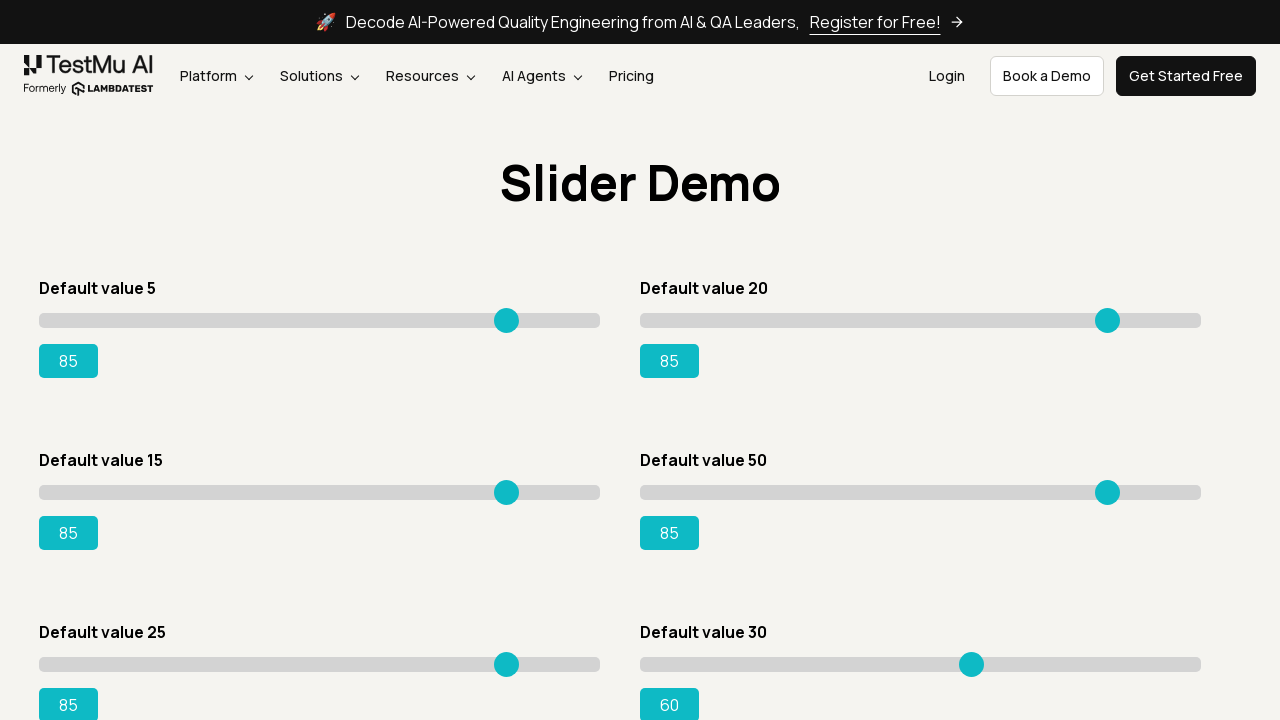

Pressed ArrowRight on slider 5 to increment value on input.sp__range >> nth=5
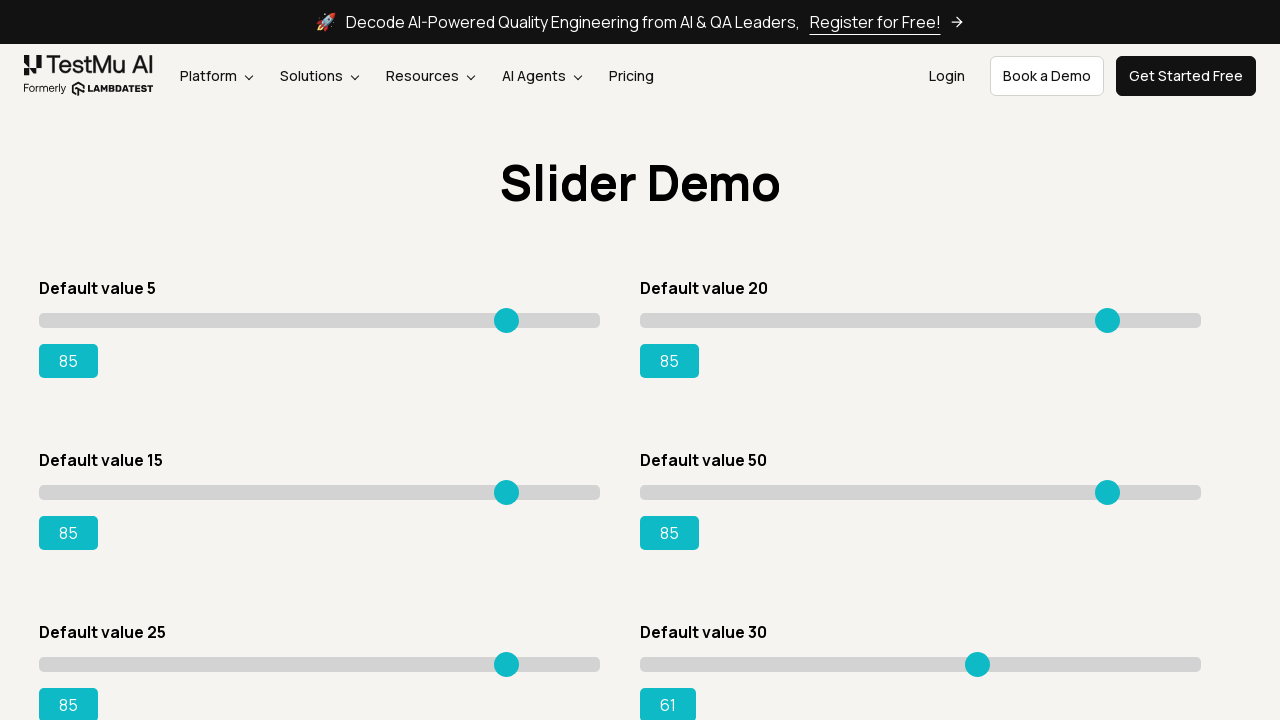

Retrieved updated value for slider 5: 61
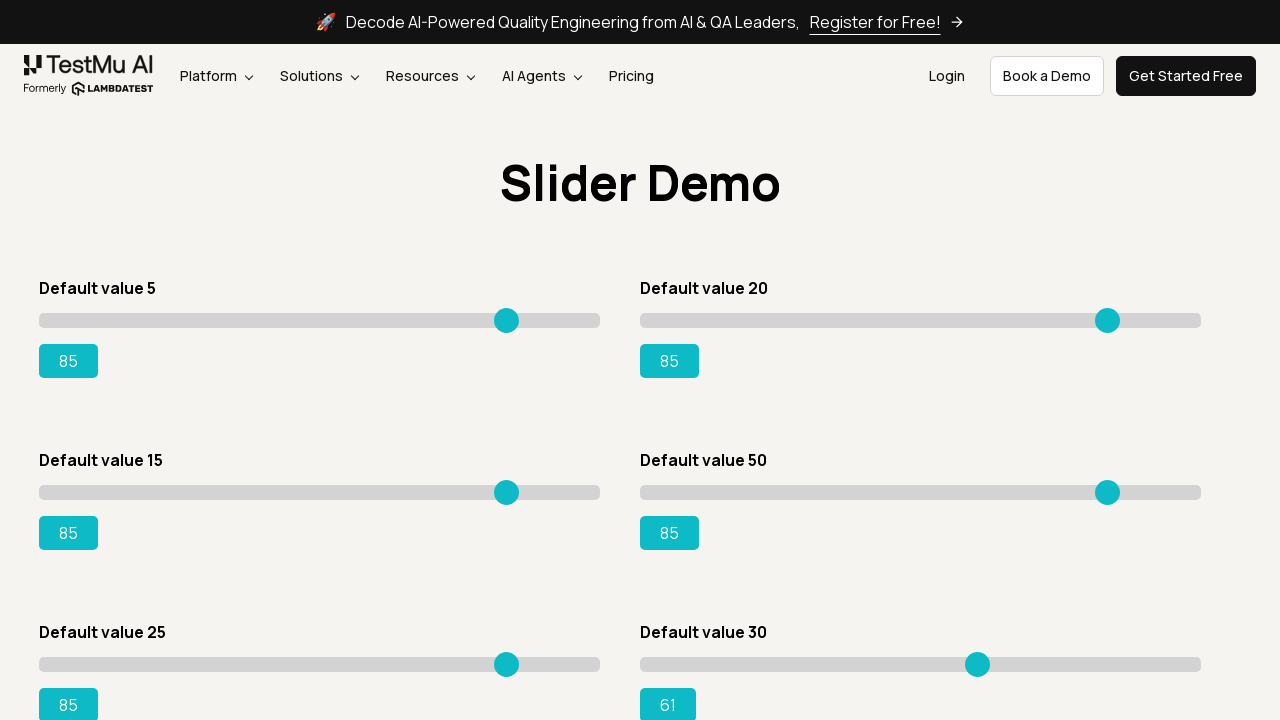

Pressed ArrowRight on slider 5 to increment value on input.sp__range >> nth=5
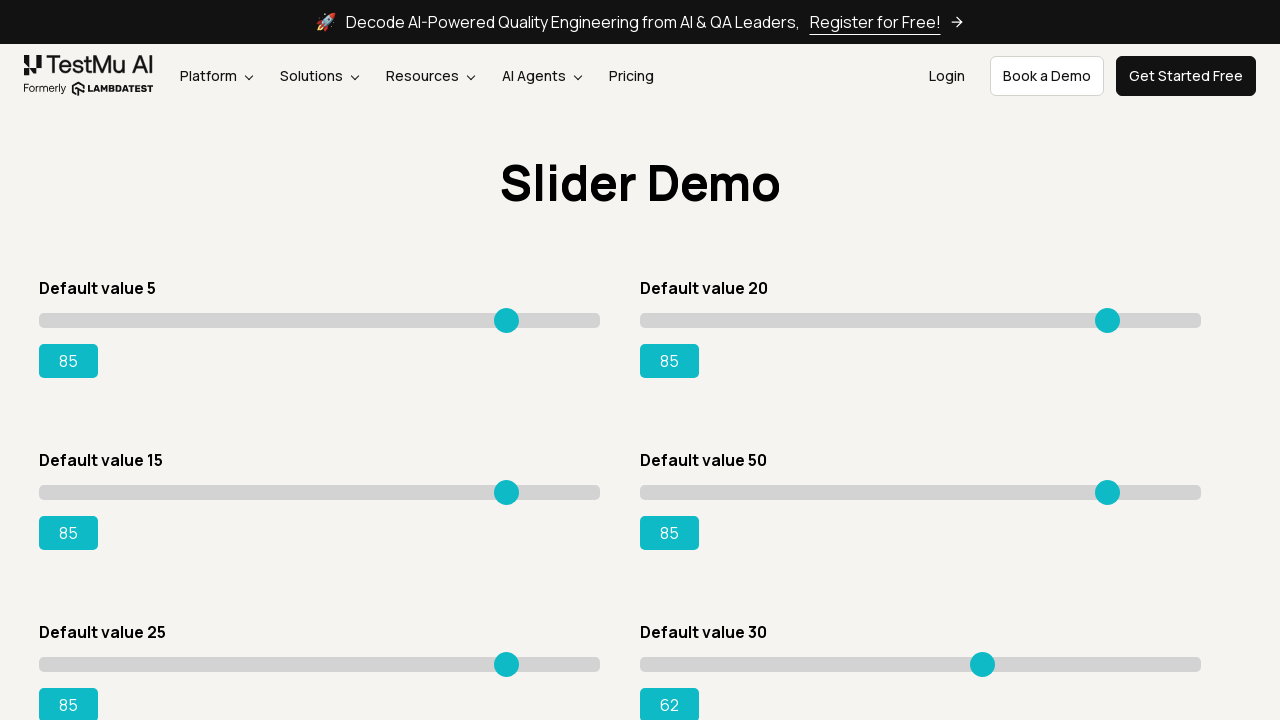

Retrieved updated value for slider 5: 62
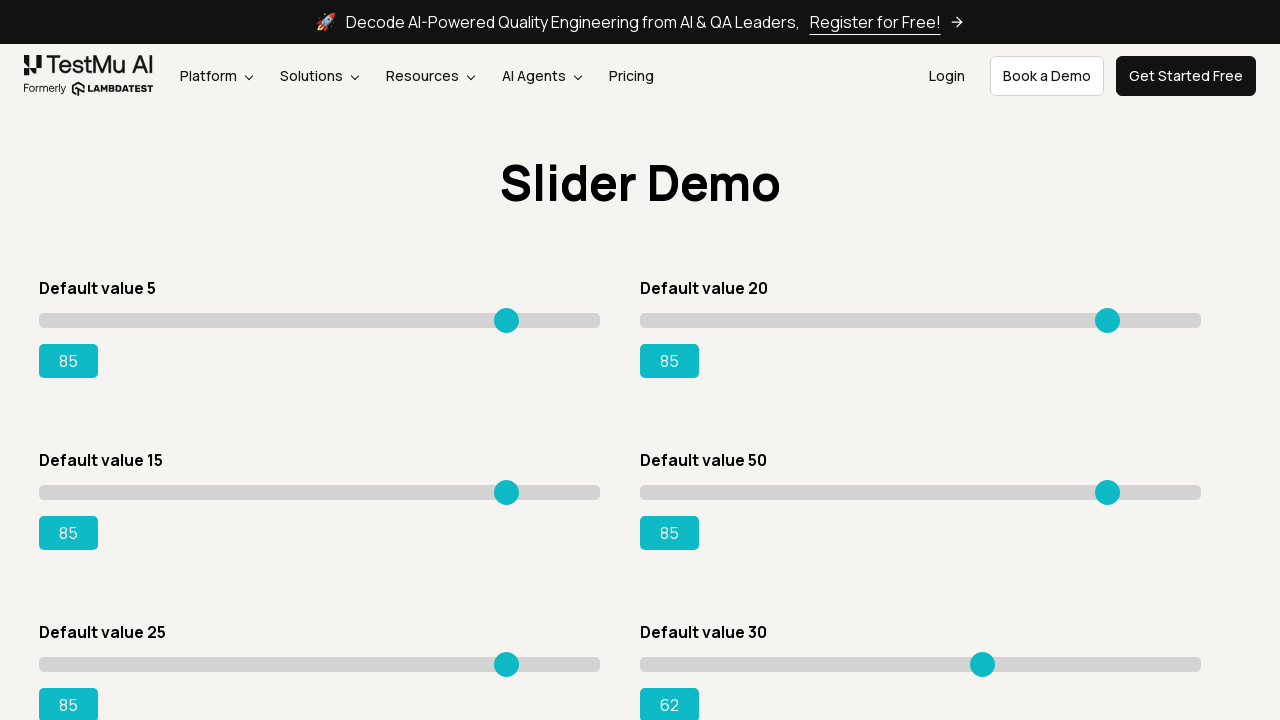

Pressed ArrowRight on slider 5 to increment value on input.sp__range >> nth=5
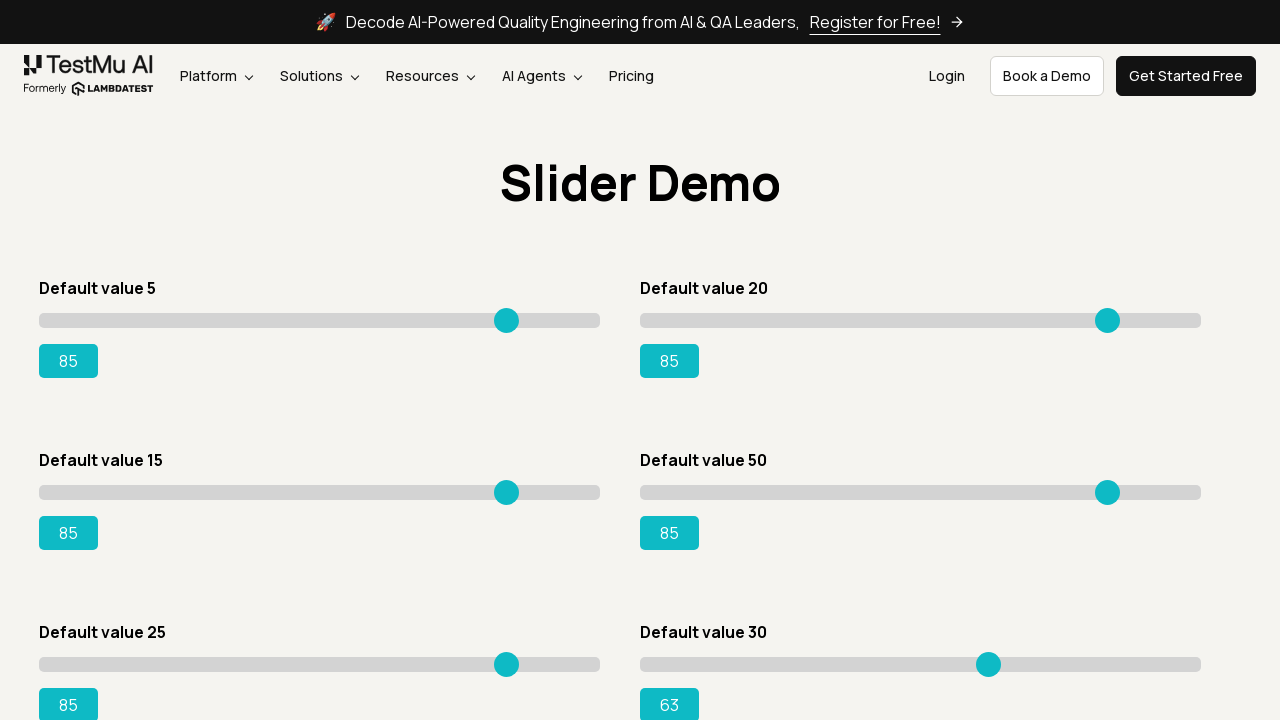

Retrieved updated value for slider 5: 63
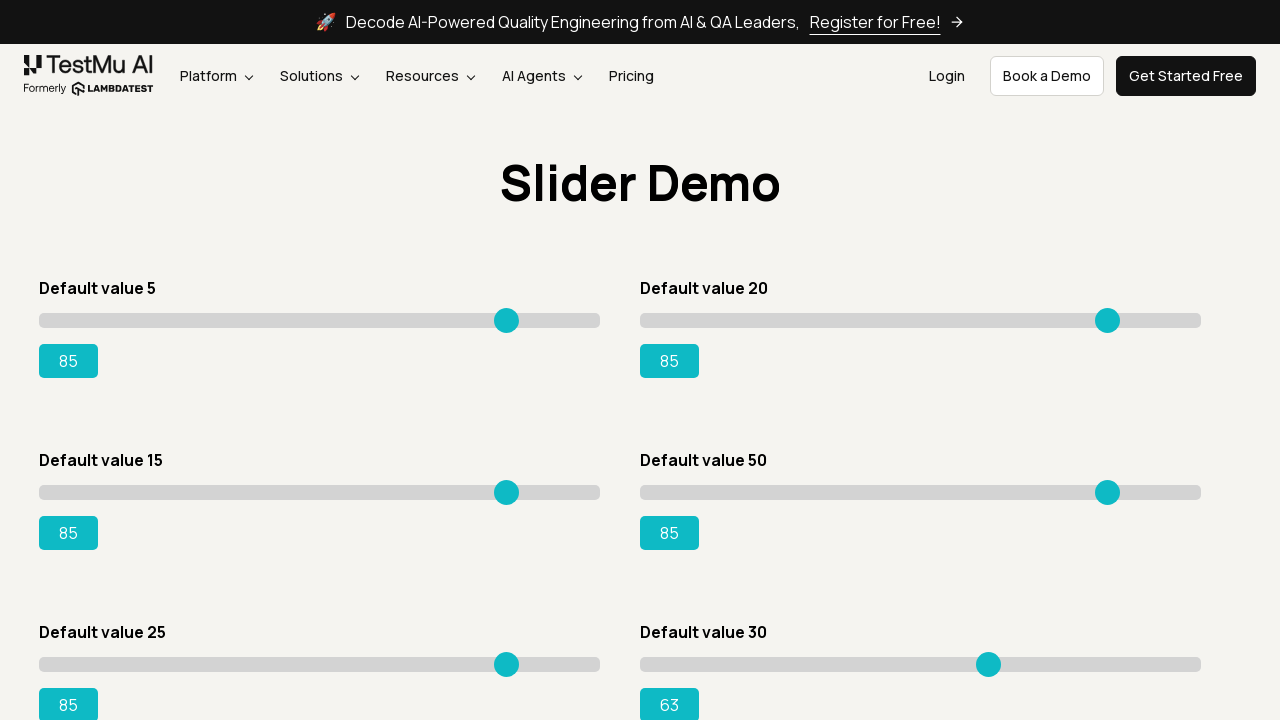

Pressed ArrowRight on slider 5 to increment value on input.sp__range >> nth=5
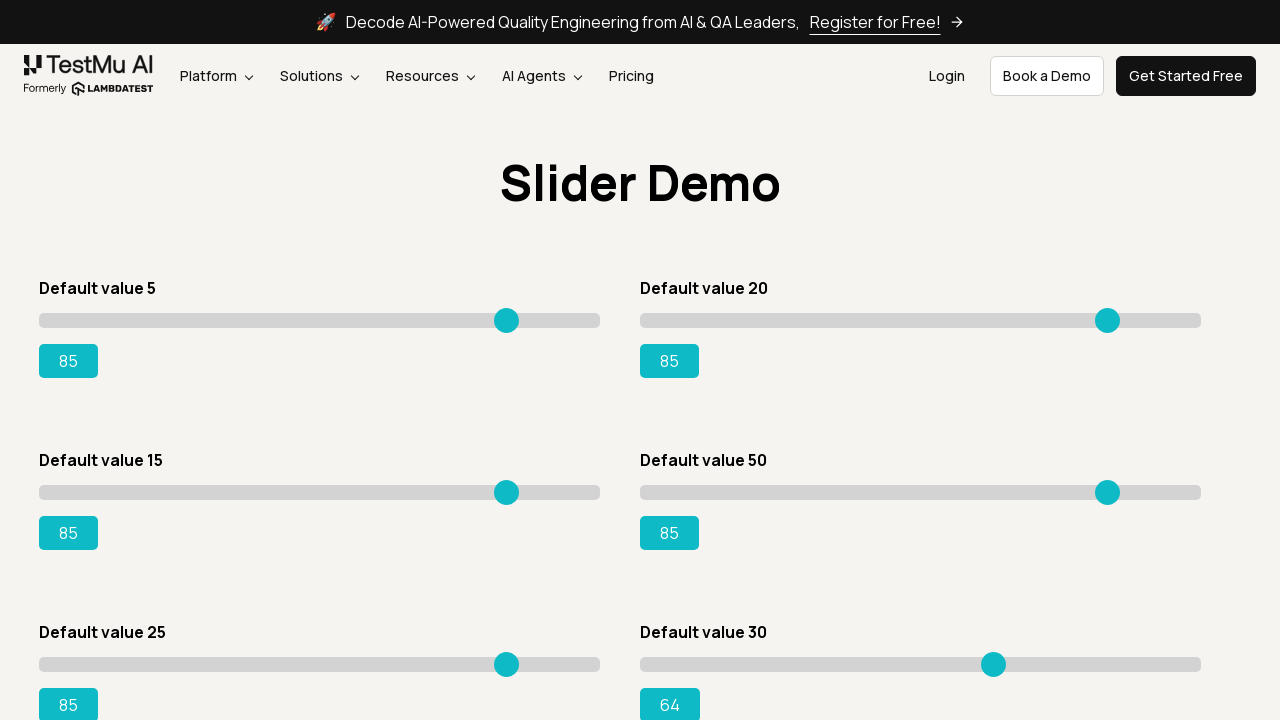

Retrieved updated value for slider 5: 64
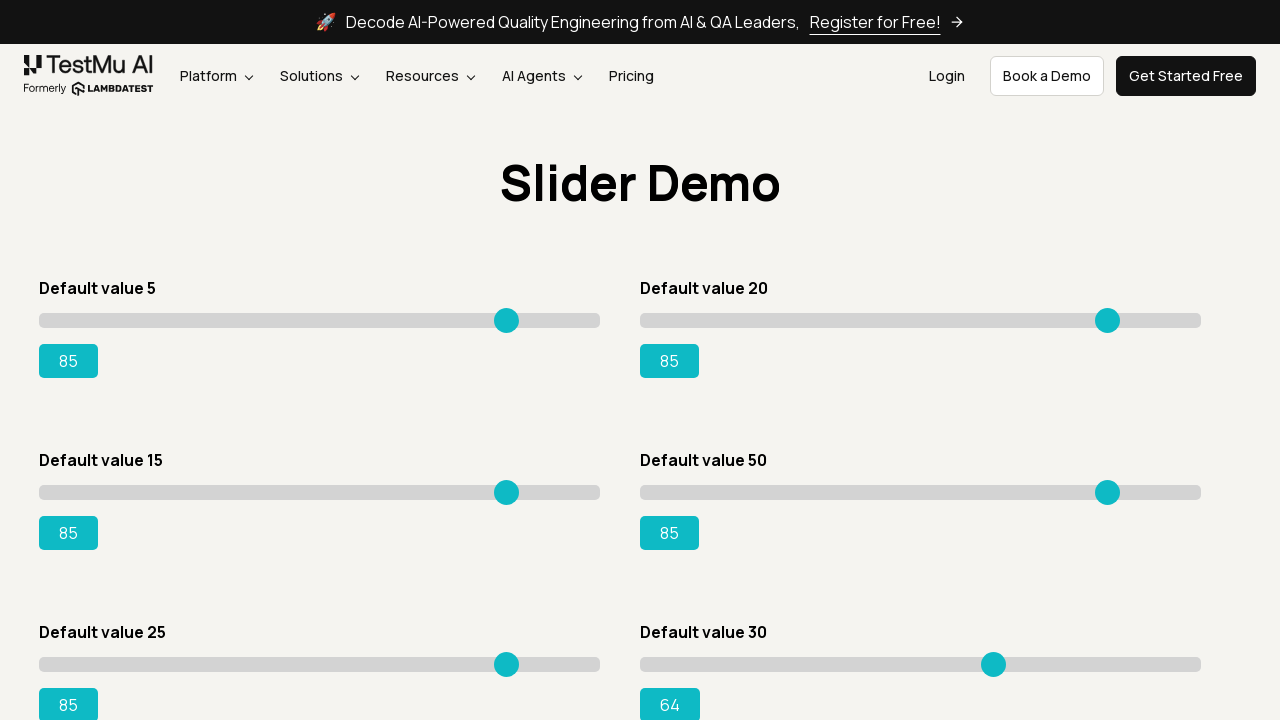

Pressed ArrowRight on slider 5 to increment value on input.sp__range >> nth=5
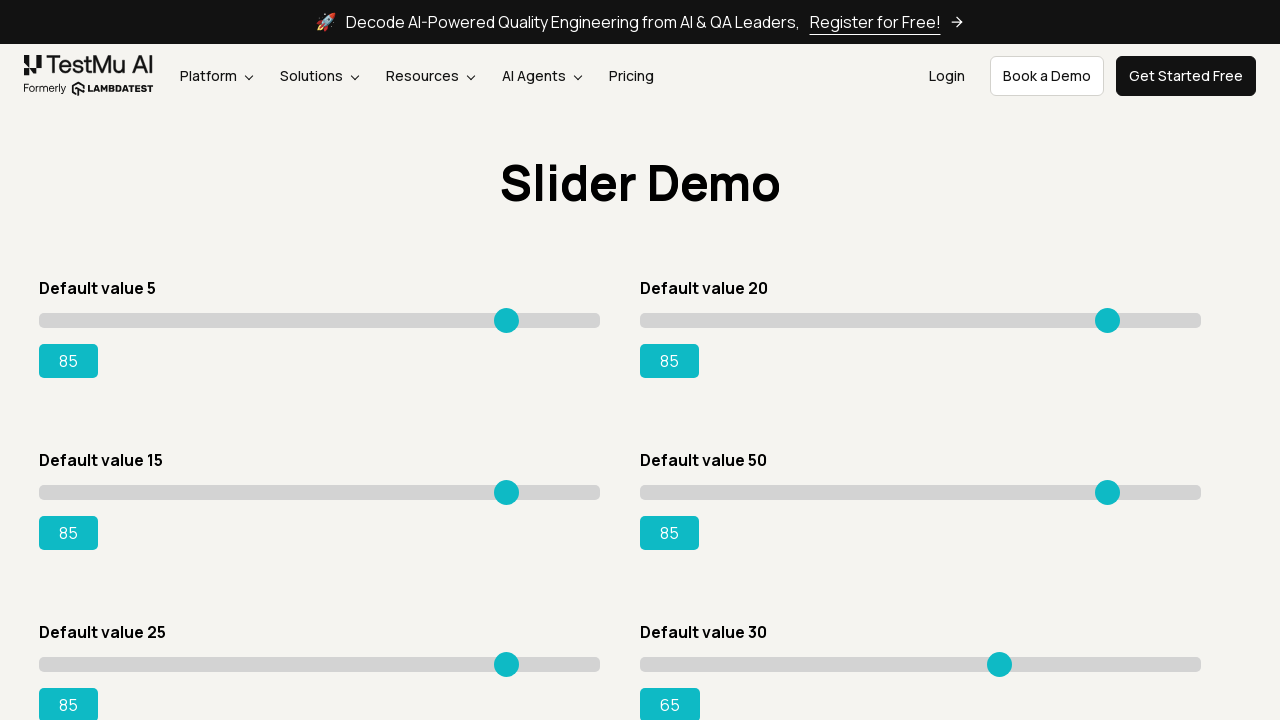

Retrieved updated value for slider 5: 65
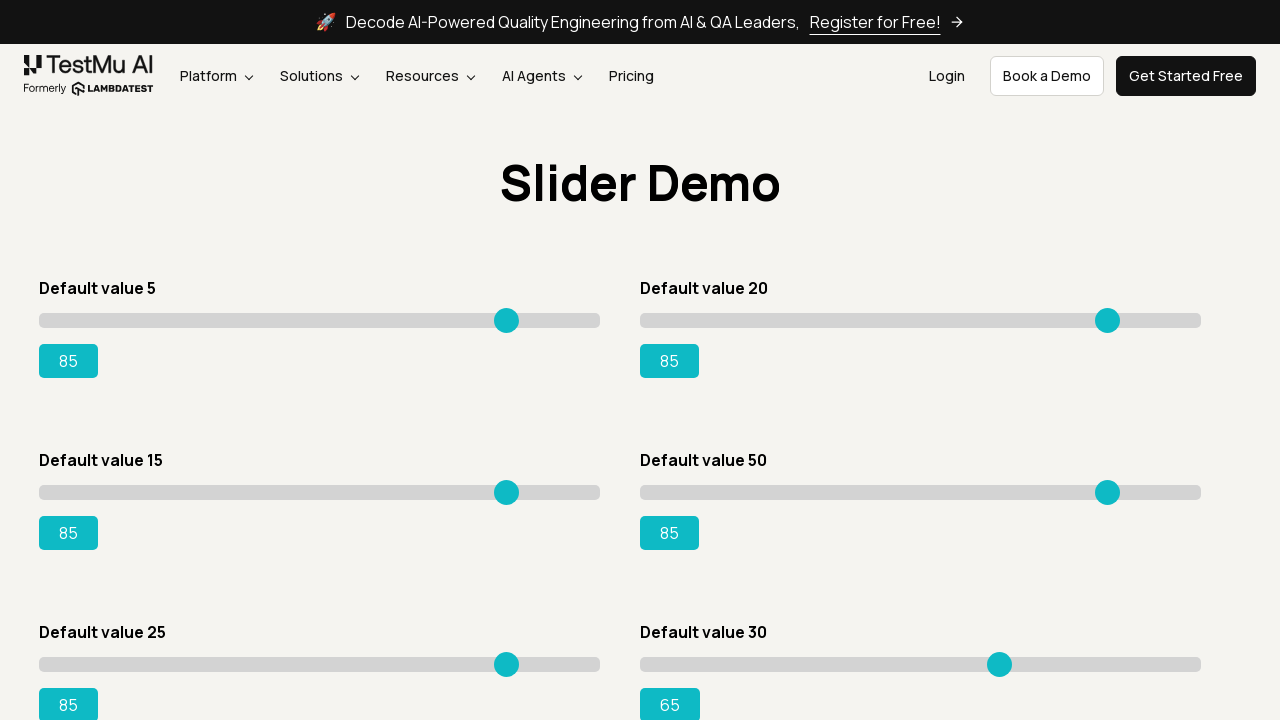

Pressed ArrowRight on slider 5 to increment value on input.sp__range >> nth=5
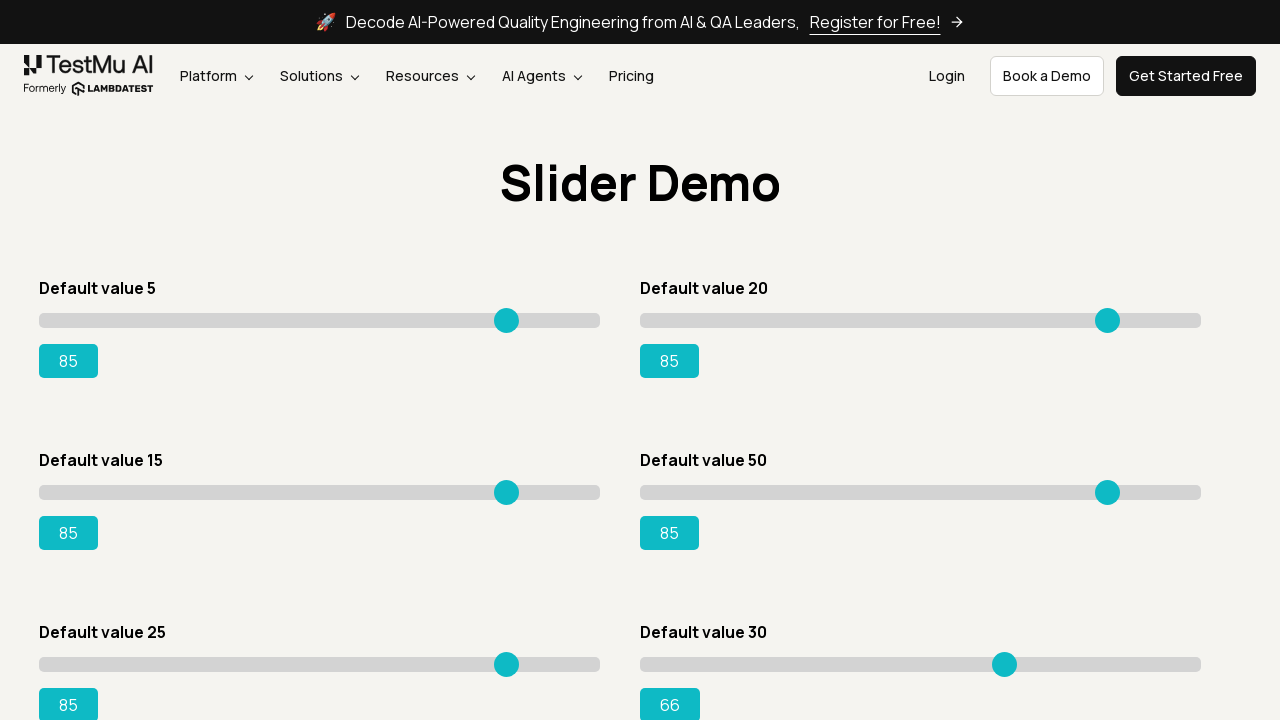

Retrieved updated value for slider 5: 66
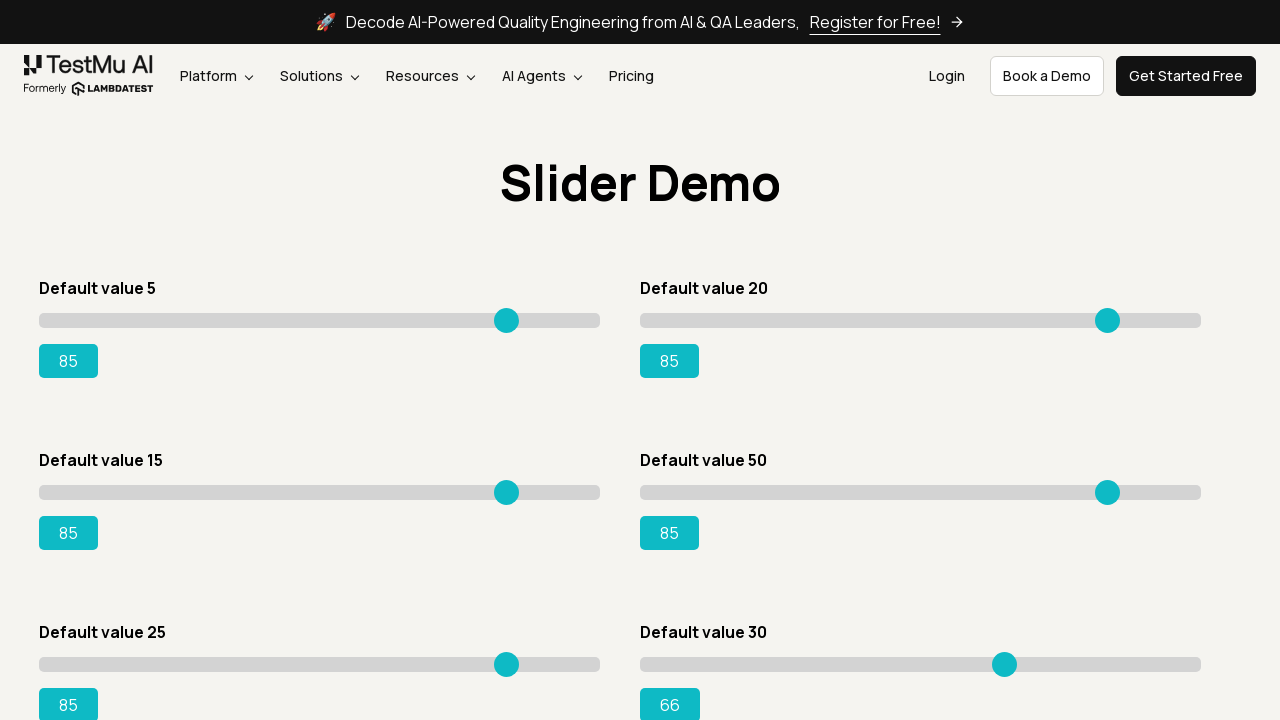

Pressed ArrowRight on slider 5 to increment value on input.sp__range >> nth=5
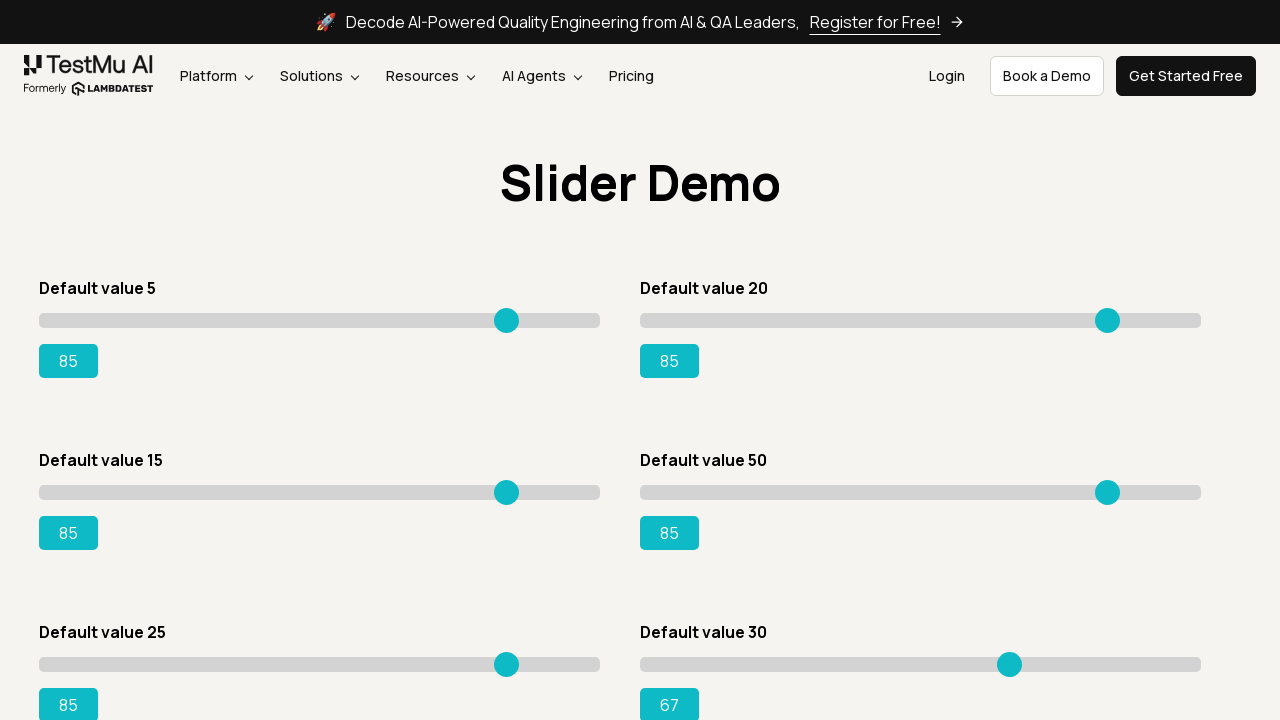

Retrieved updated value for slider 5: 67
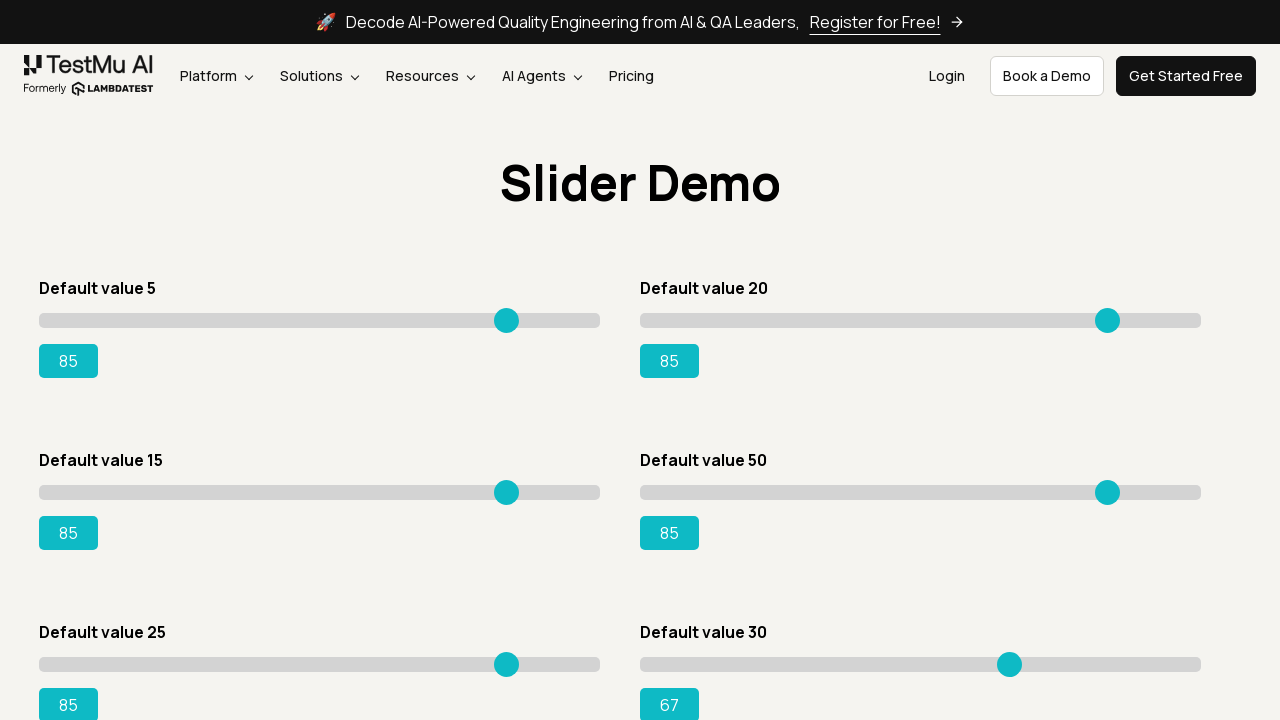

Pressed ArrowRight on slider 5 to increment value on input.sp__range >> nth=5
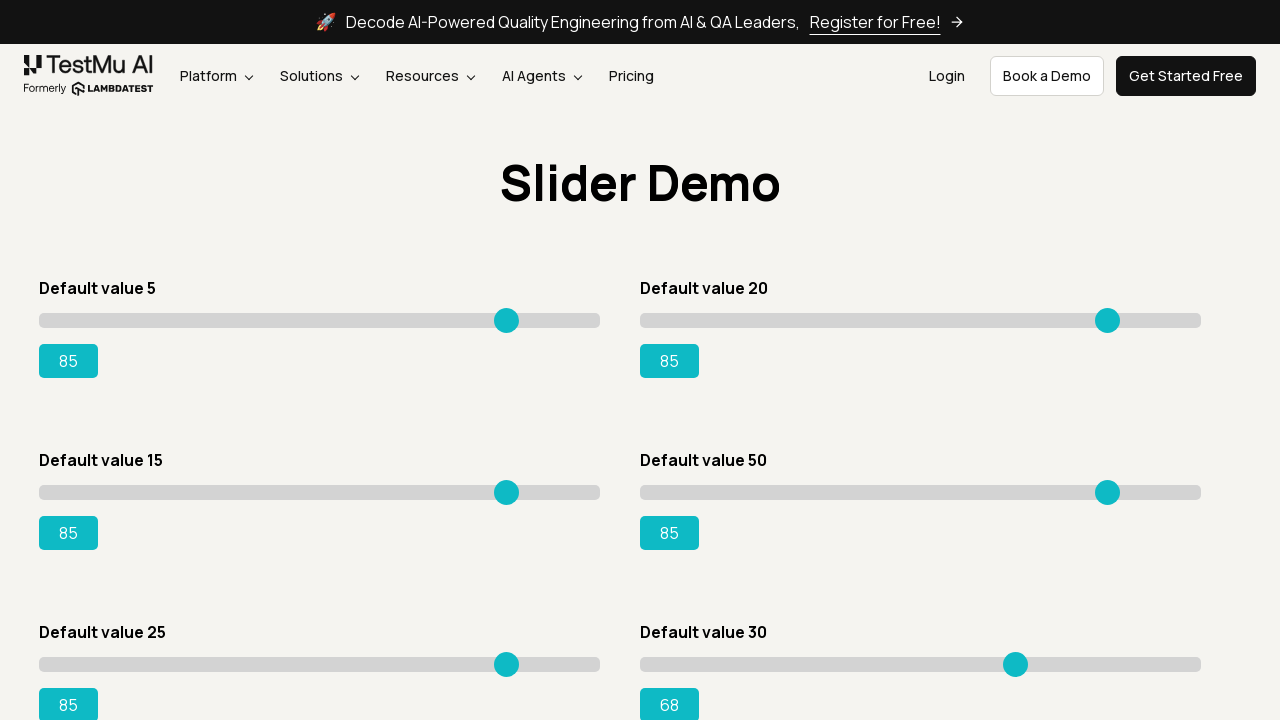

Retrieved updated value for slider 5: 68
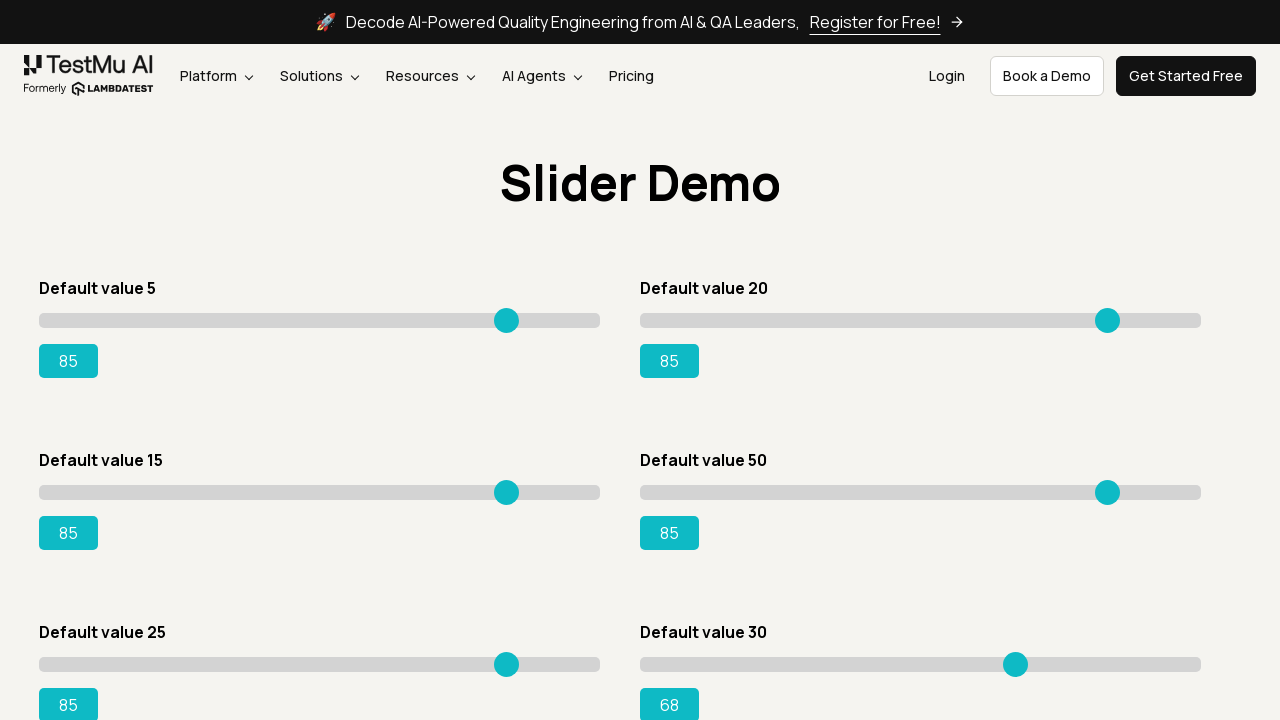

Pressed ArrowRight on slider 5 to increment value on input.sp__range >> nth=5
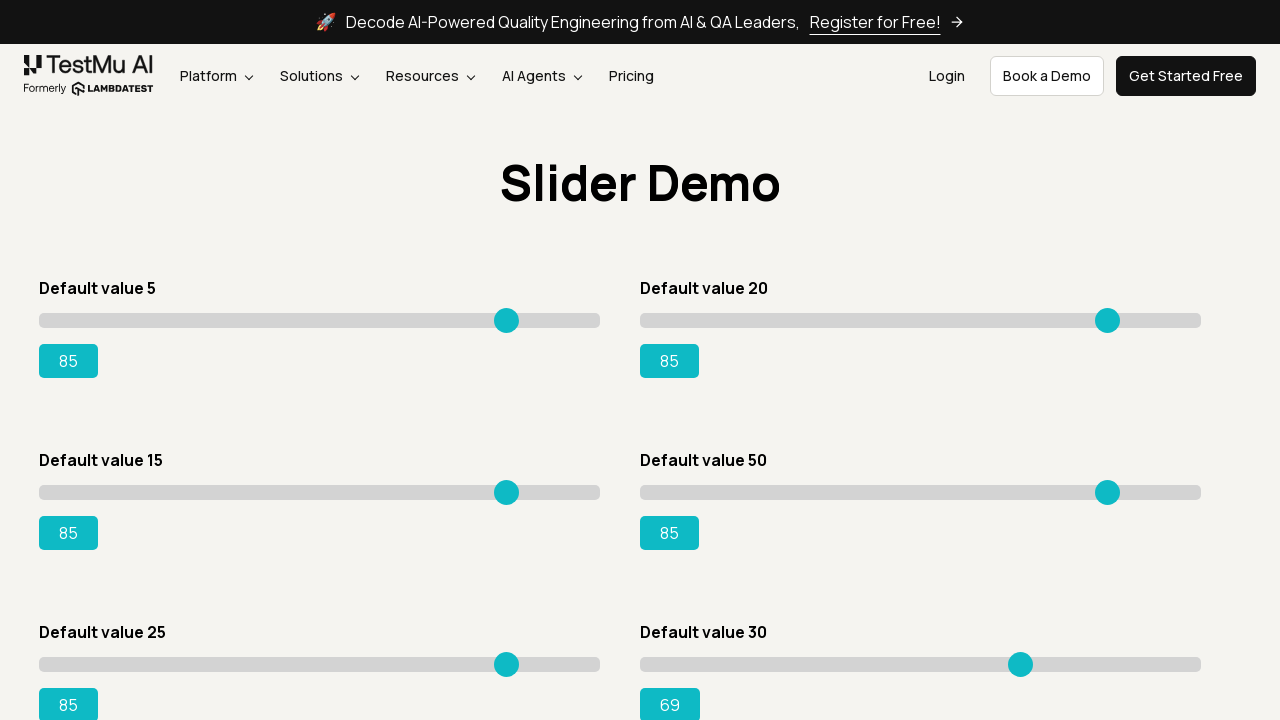

Retrieved updated value for slider 5: 69
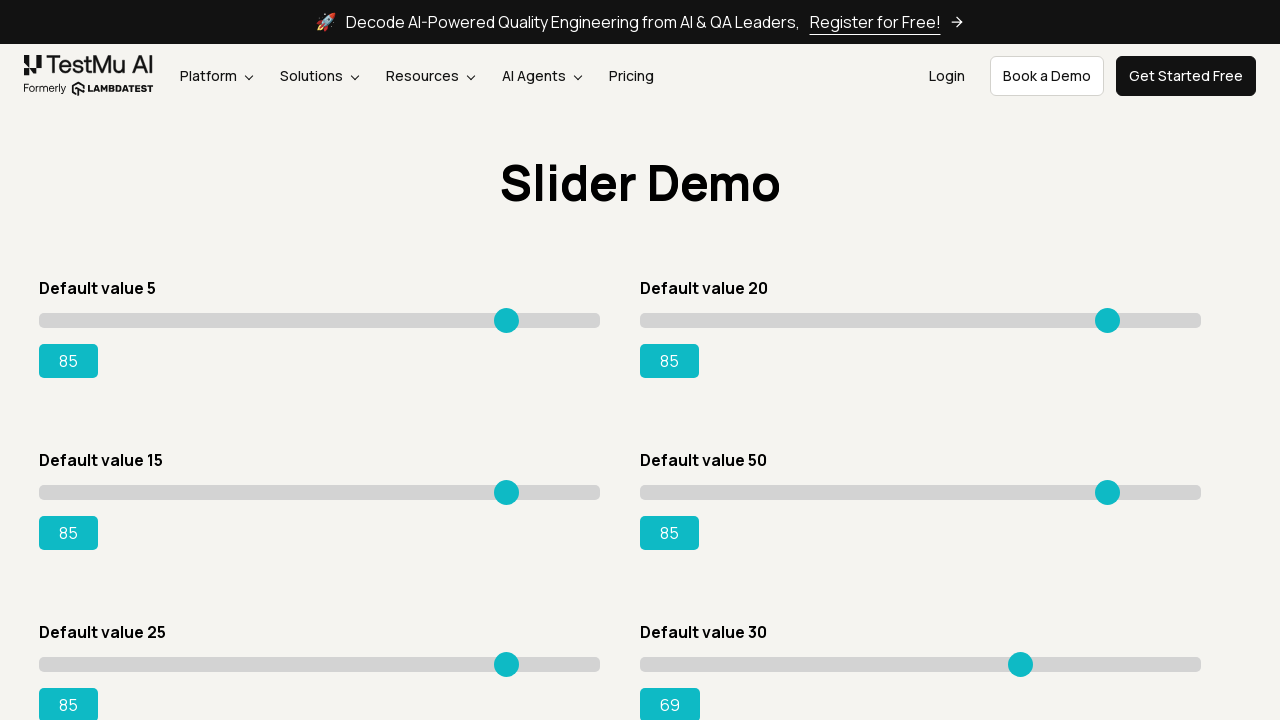

Pressed ArrowRight on slider 5 to increment value on input.sp__range >> nth=5
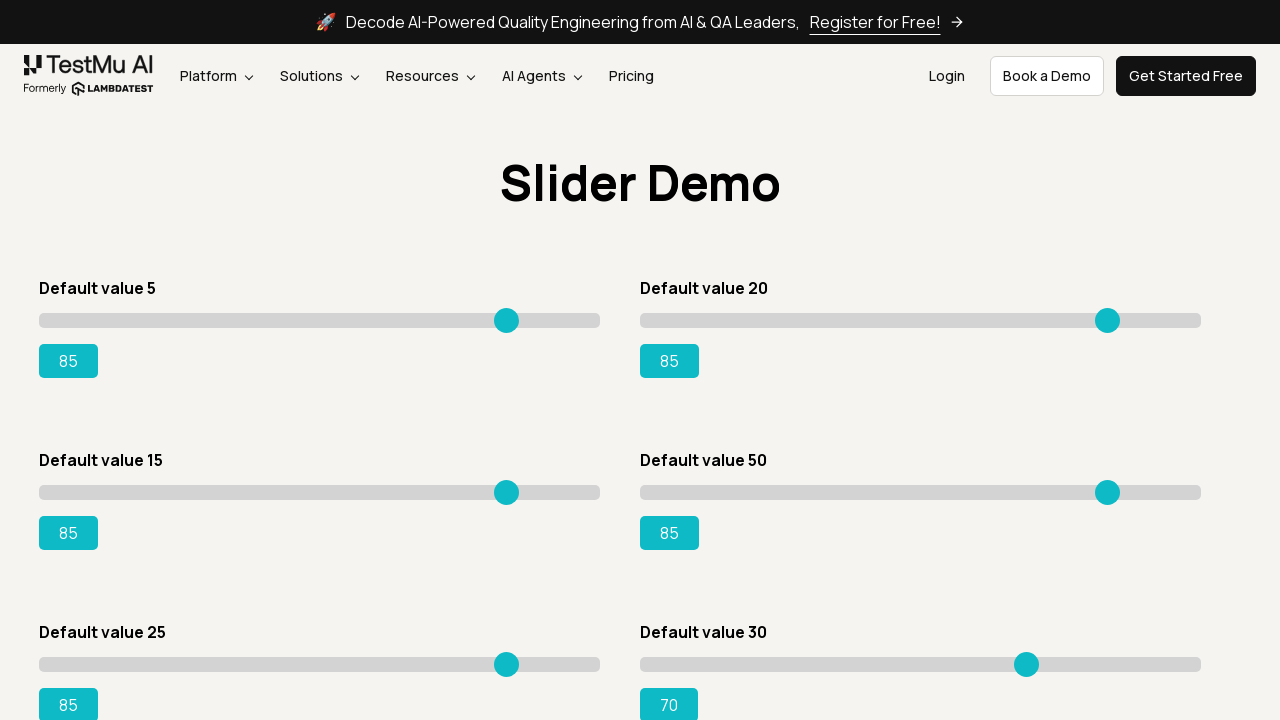

Retrieved updated value for slider 5: 70
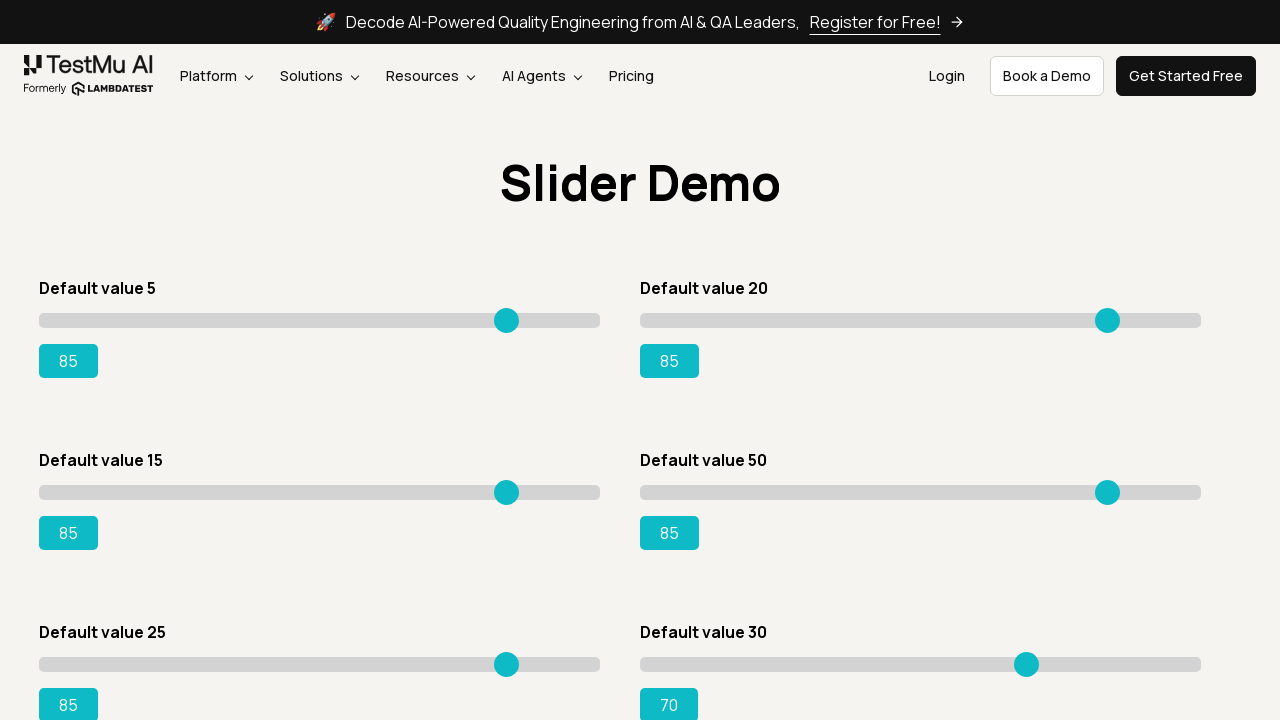

Pressed ArrowRight on slider 5 to increment value on input.sp__range >> nth=5
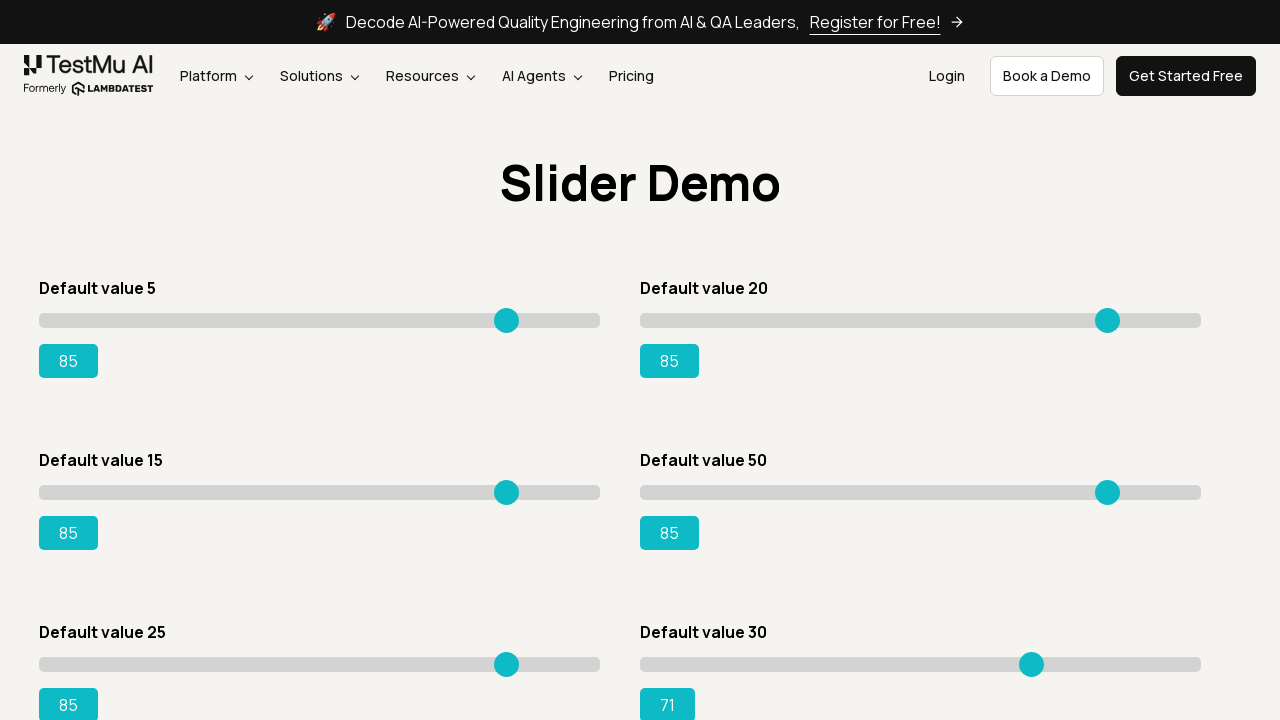

Retrieved updated value for slider 5: 71
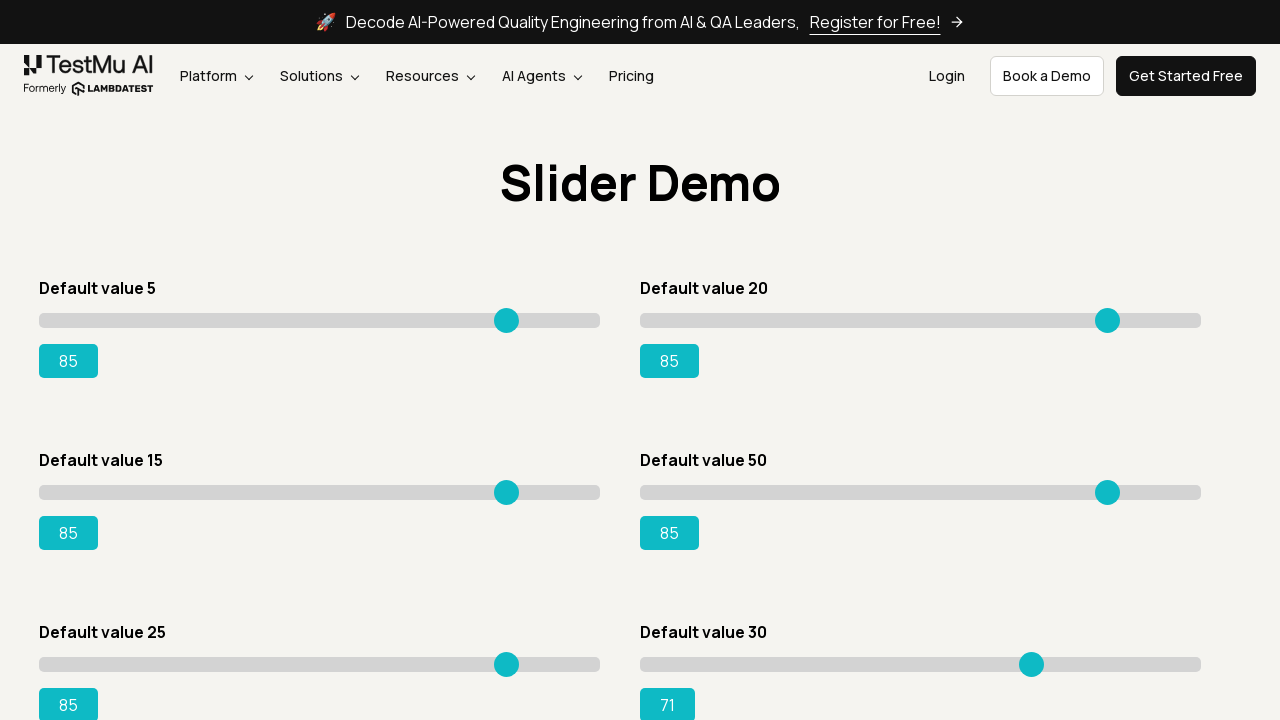

Pressed ArrowRight on slider 5 to increment value on input.sp__range >> nth=5
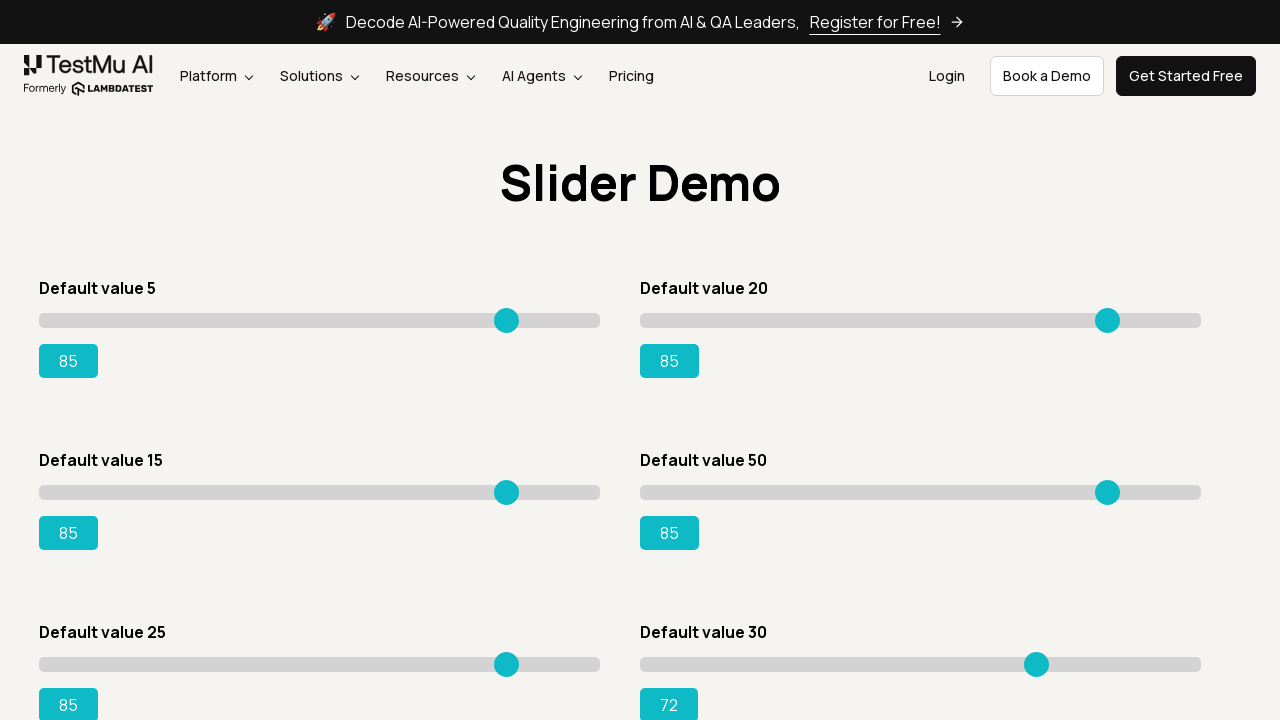

Retrieved updated value for slider 5: 72
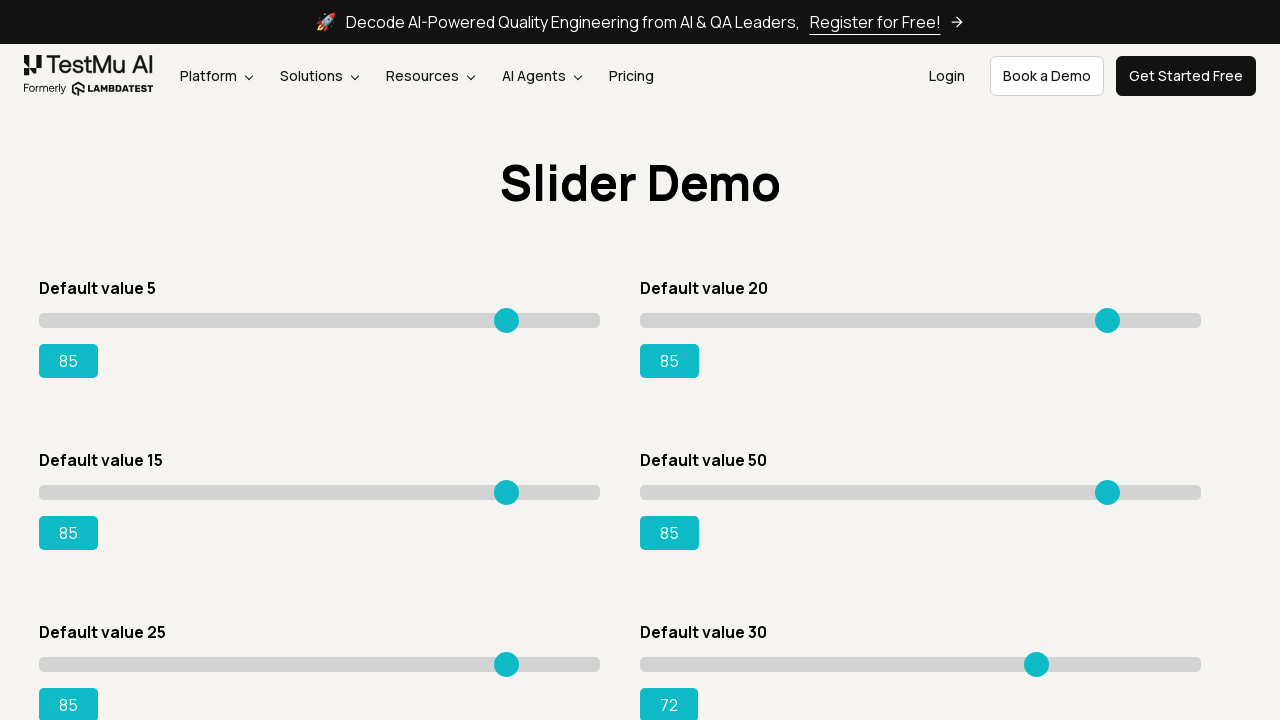

Pressed ArrowRight on slider 5 to increment value on input.sp__range >> nth=5
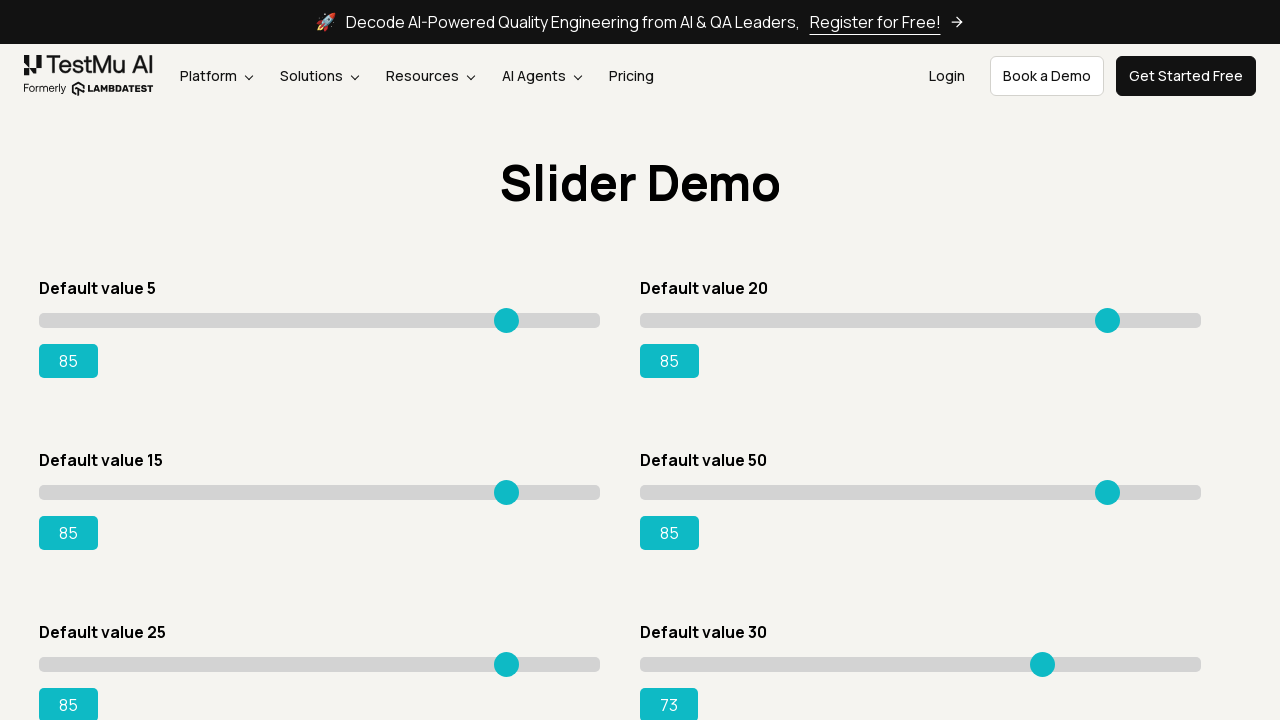

Retrieved updated value for slider 5: 73
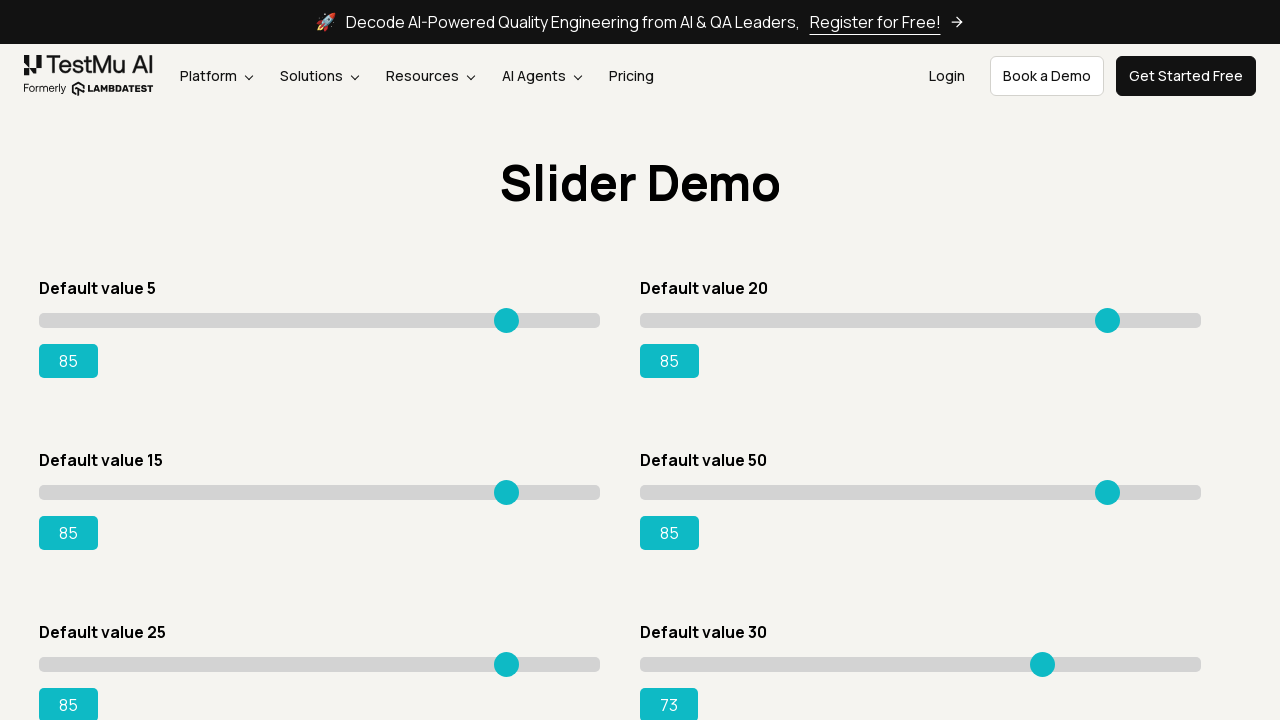

Pressed ArrowRight on slider 5 to increment value on input.sp__range >> nth=5
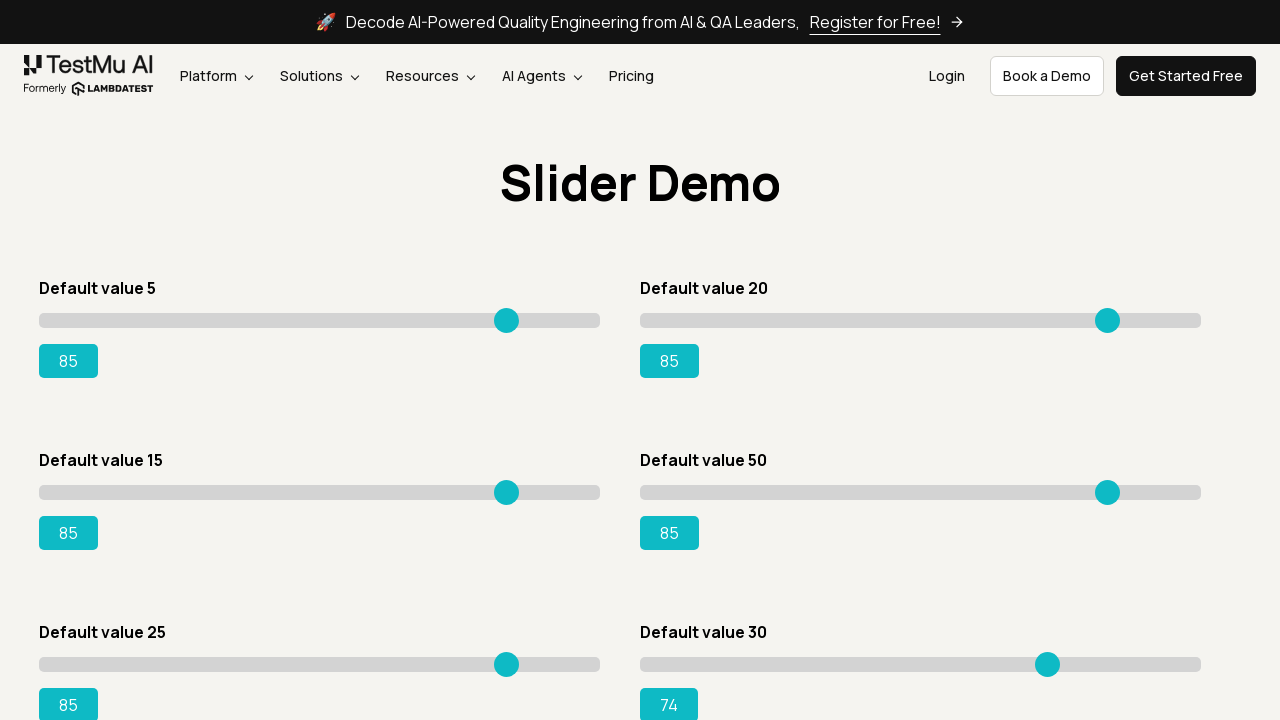

Retrieved updated value for slider 5: 74
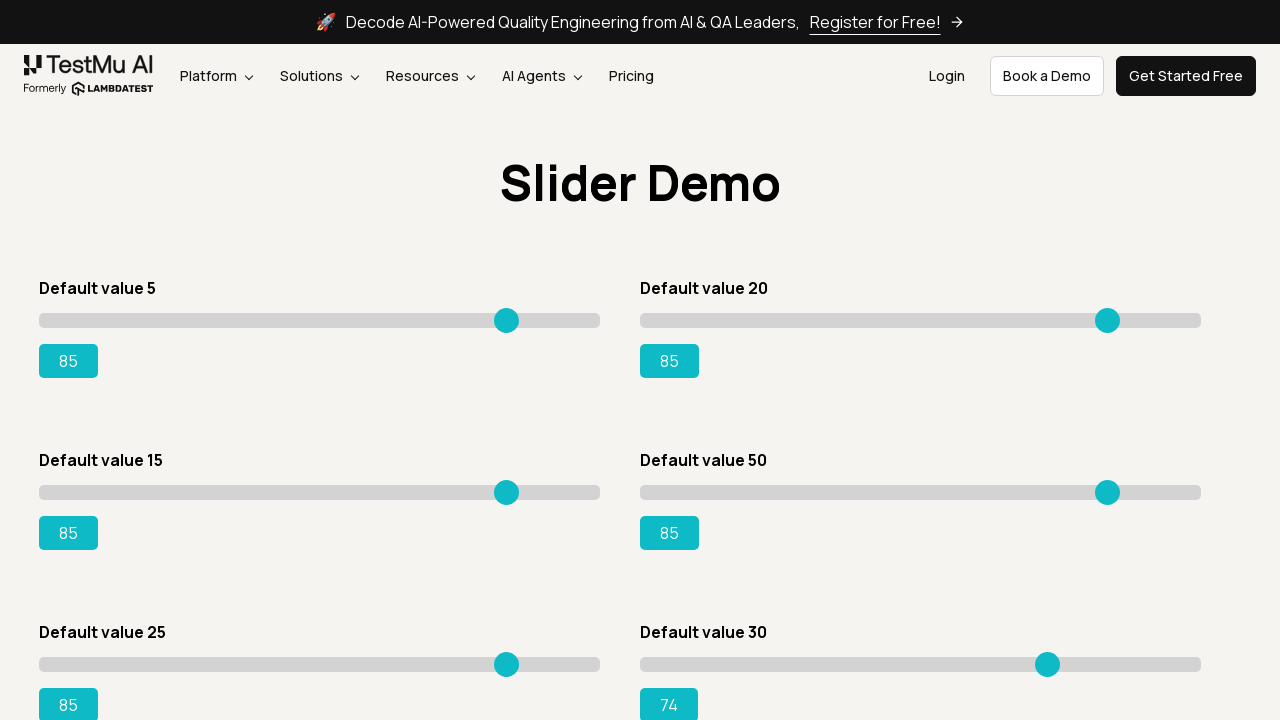

Pressed ArrowRight on slider 5 to increment value on input.sp__range >> nth=5
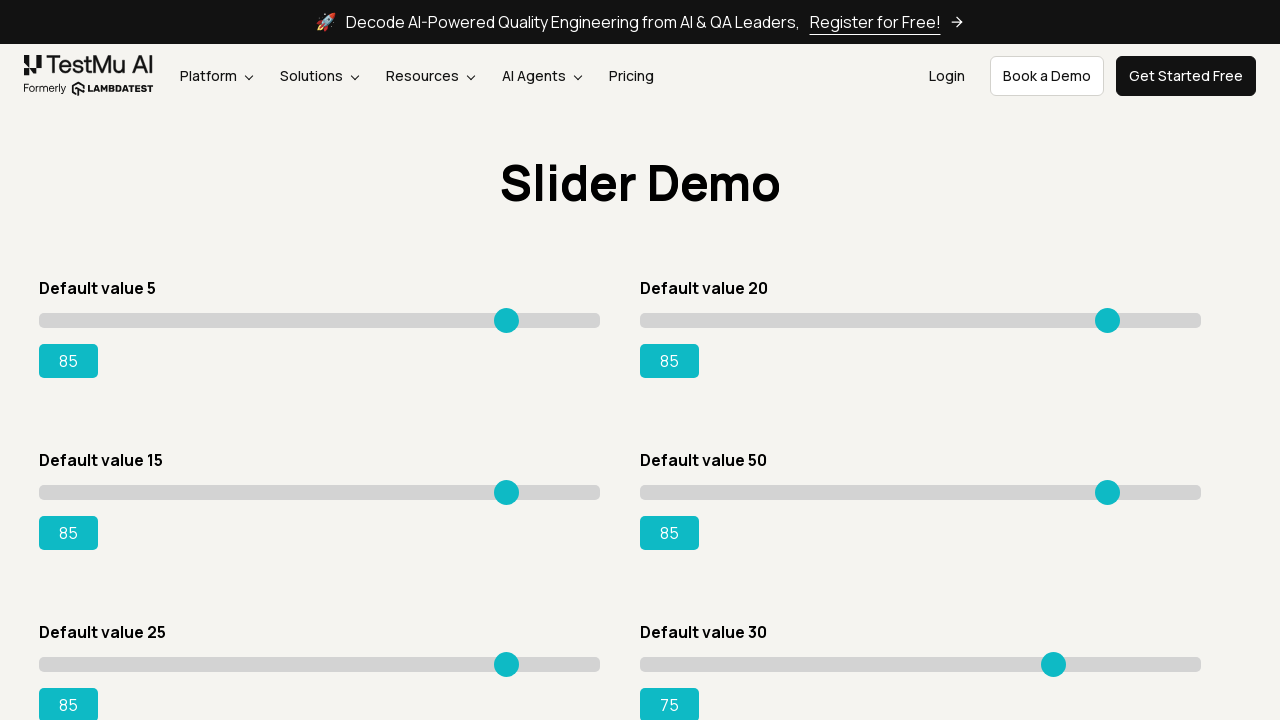

Retrieved updated value for slider 5: 75
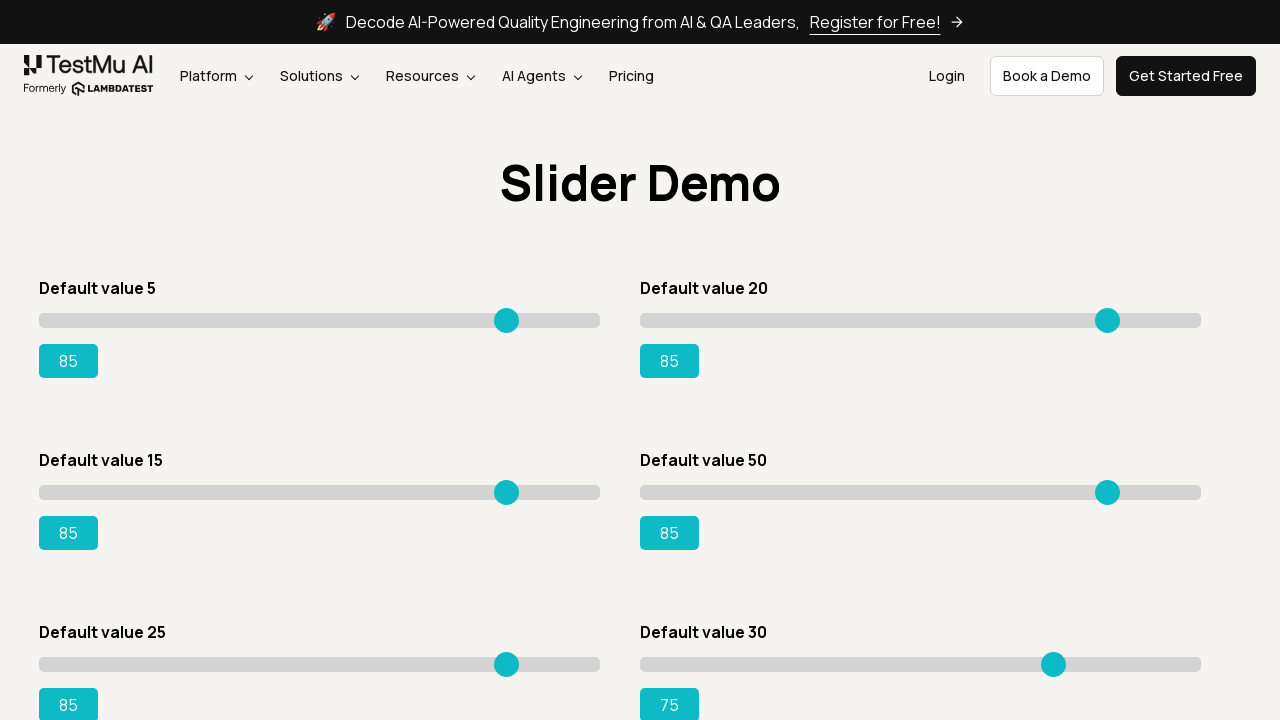

Pressed ArrowRight on slider 5 to increment value on input.sp__range >> nth=5
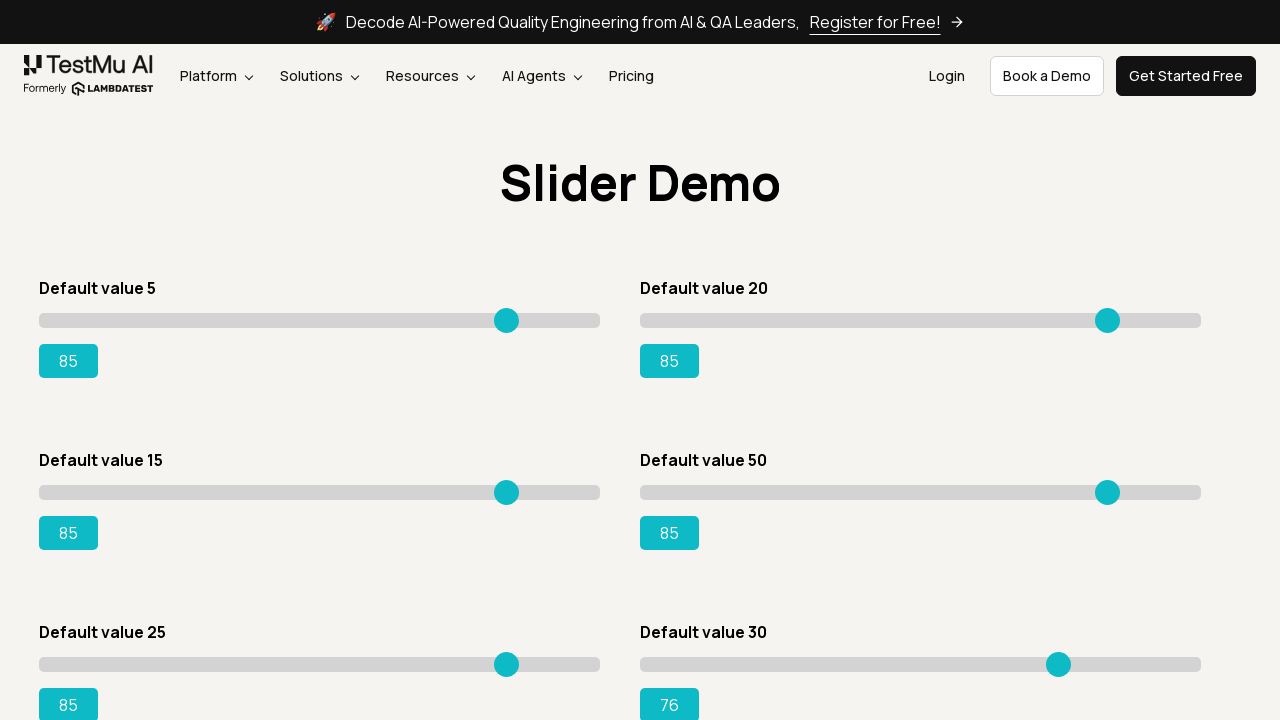

Retrieved updated value for slider 5: 76
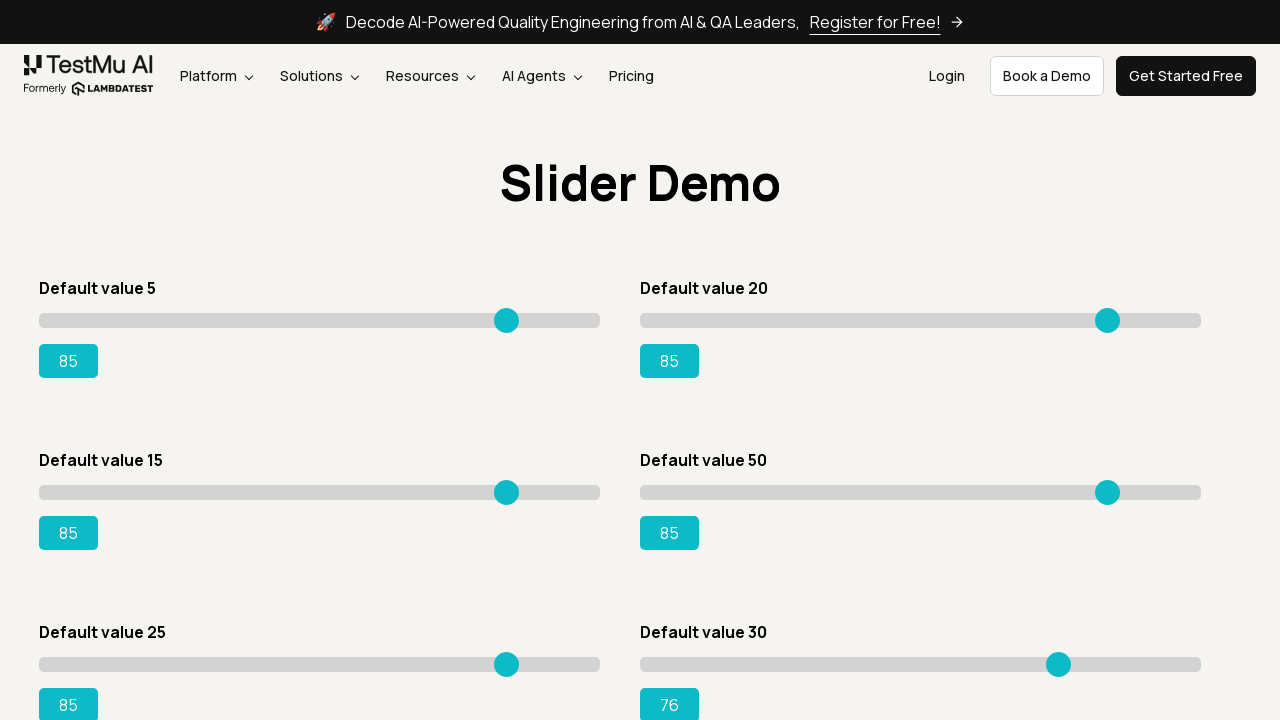

Pressed ArrowRight on slider 5 to increment value on input.sp__range >> nth=5
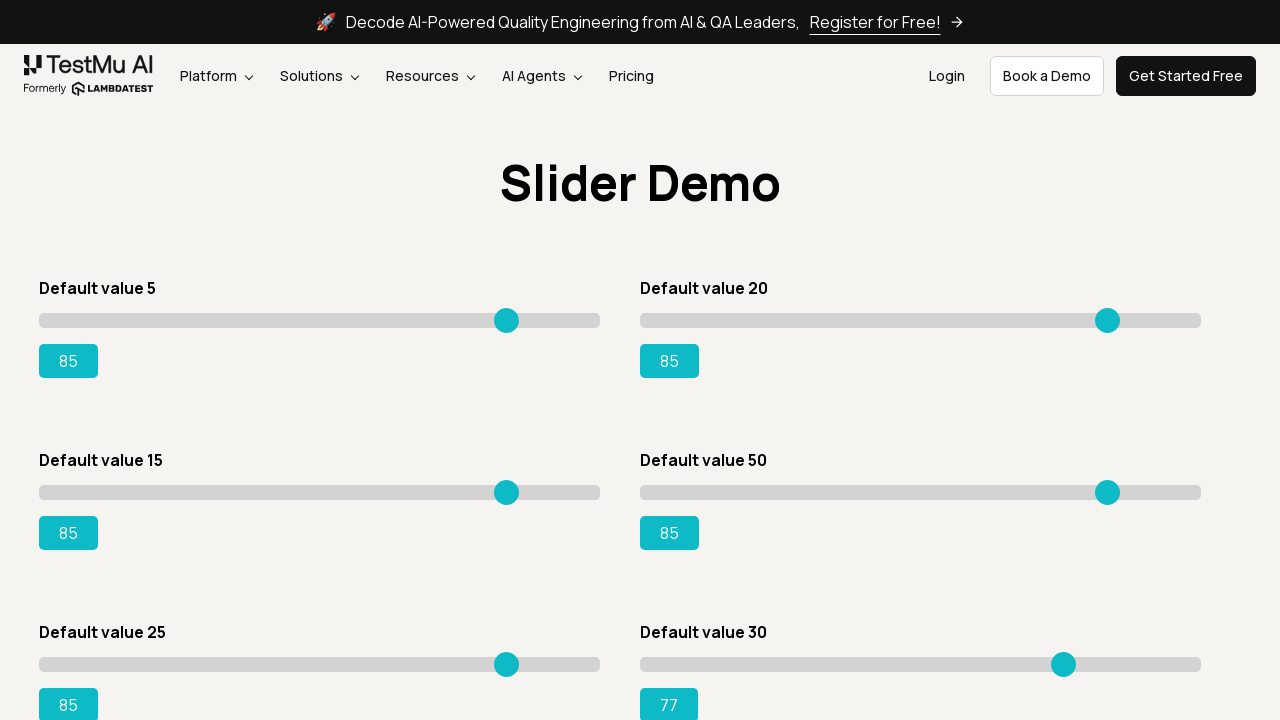

Retrieved updated value for slider 5: 77
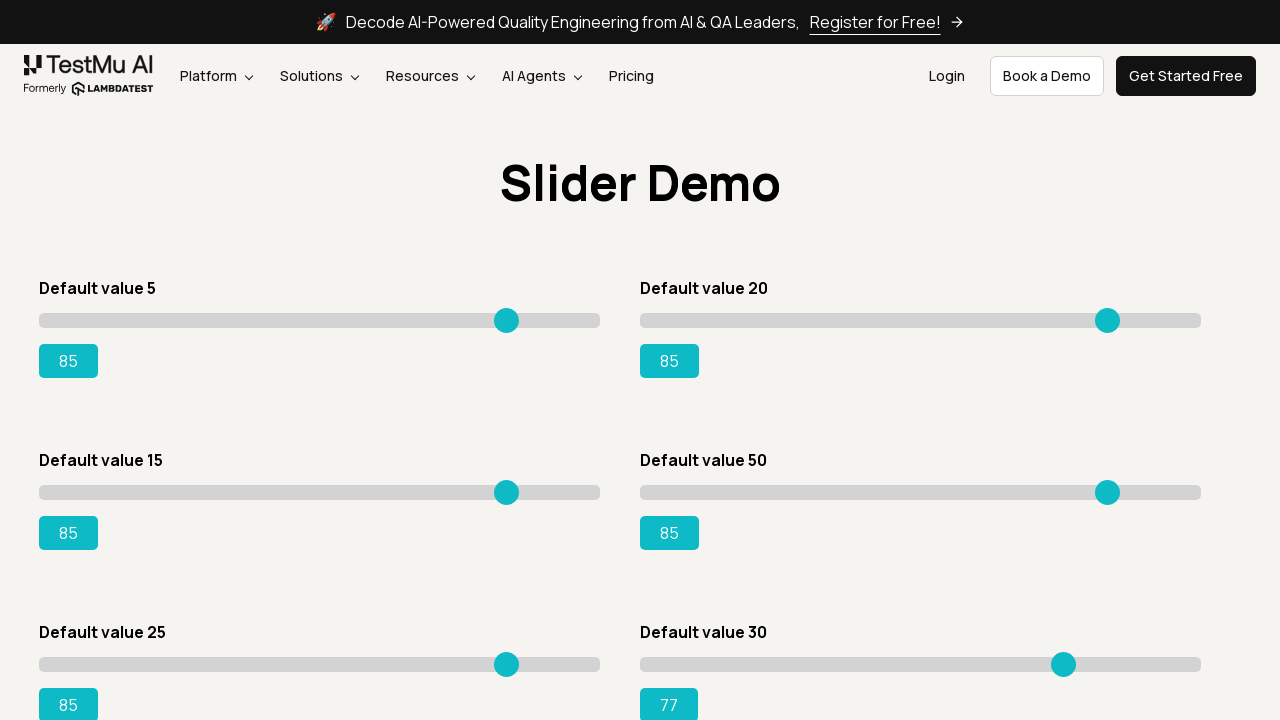

Pressed ArrowRight on slider 5 to increment value on input.sp__range >> nth=5
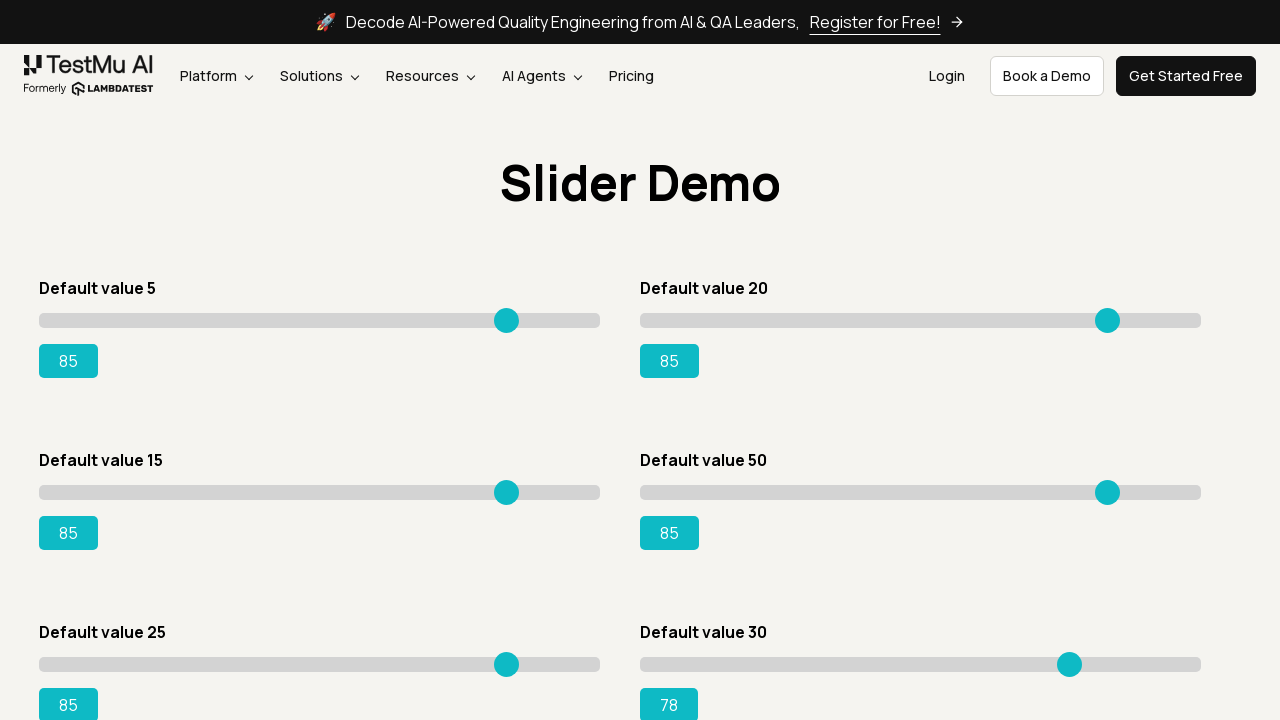

Retrieved updated value for slider 5: 78
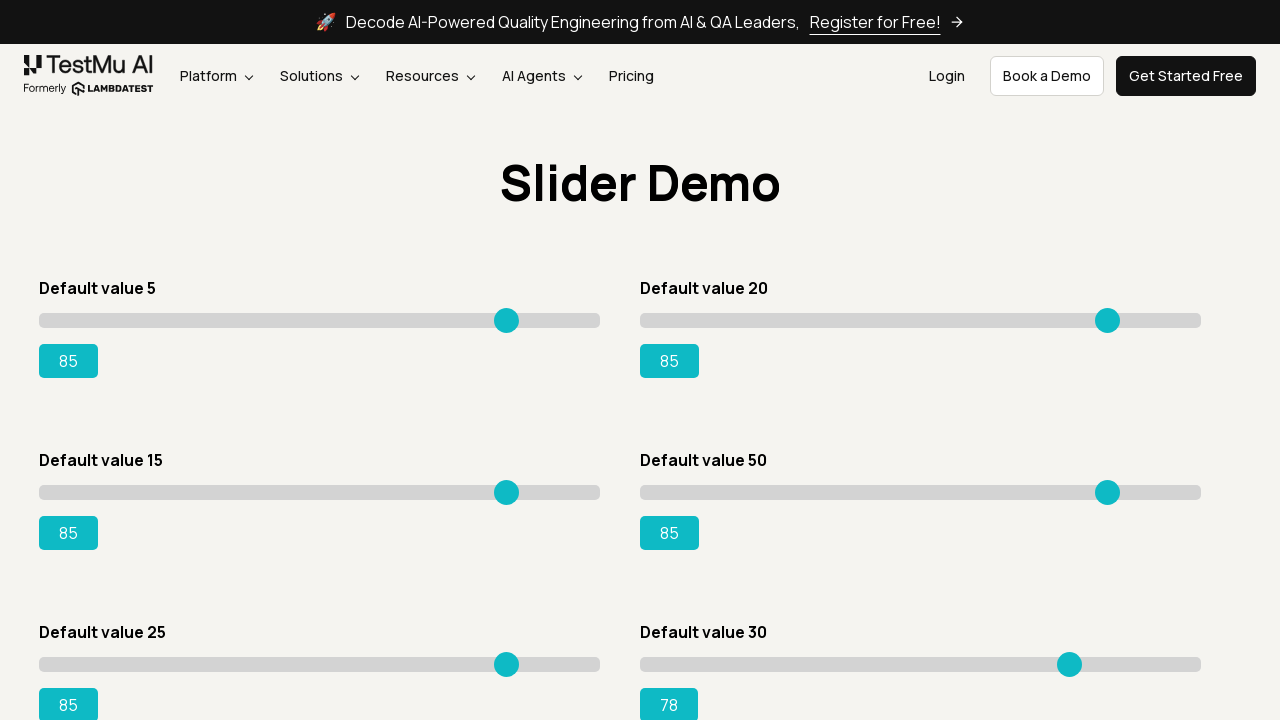

Pressed ArrowRight on slider 5 to increment value on input.sp__range >> nth=5
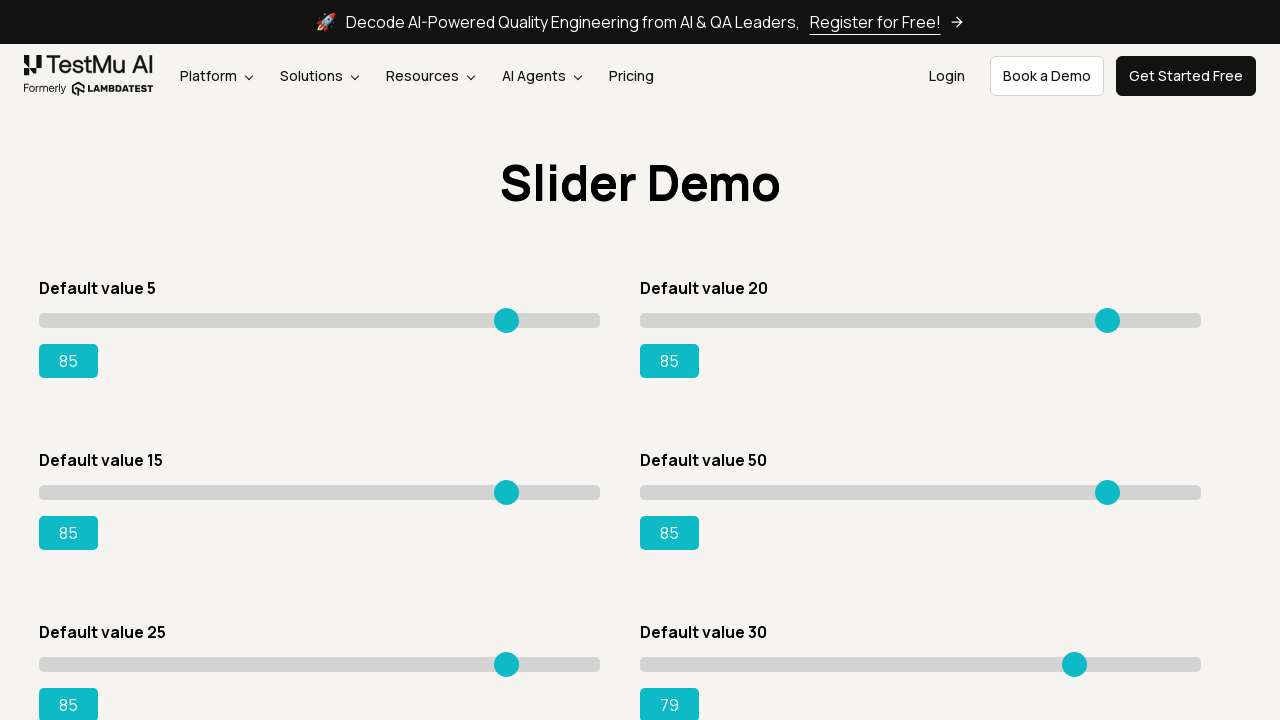

Retrieved updated value for slider 5: 79
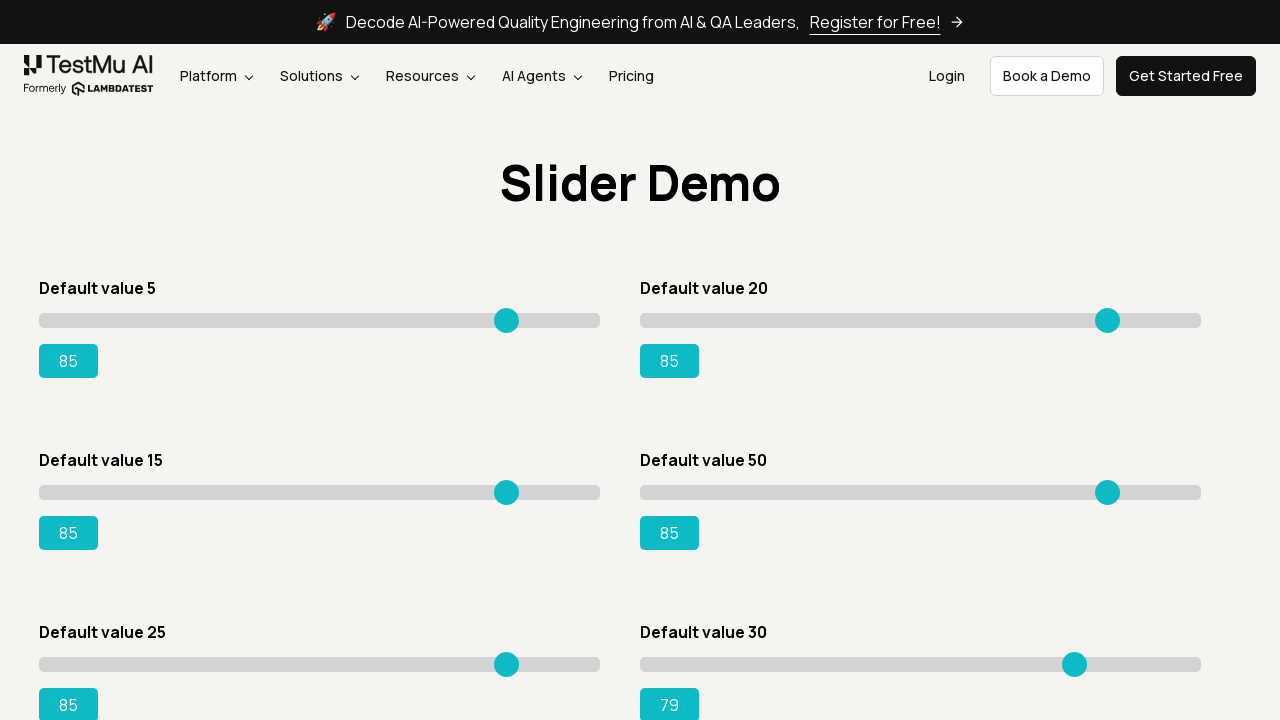

Pressed ArrowRight on slider 5 to increment value on input.sp__range >> nth=5
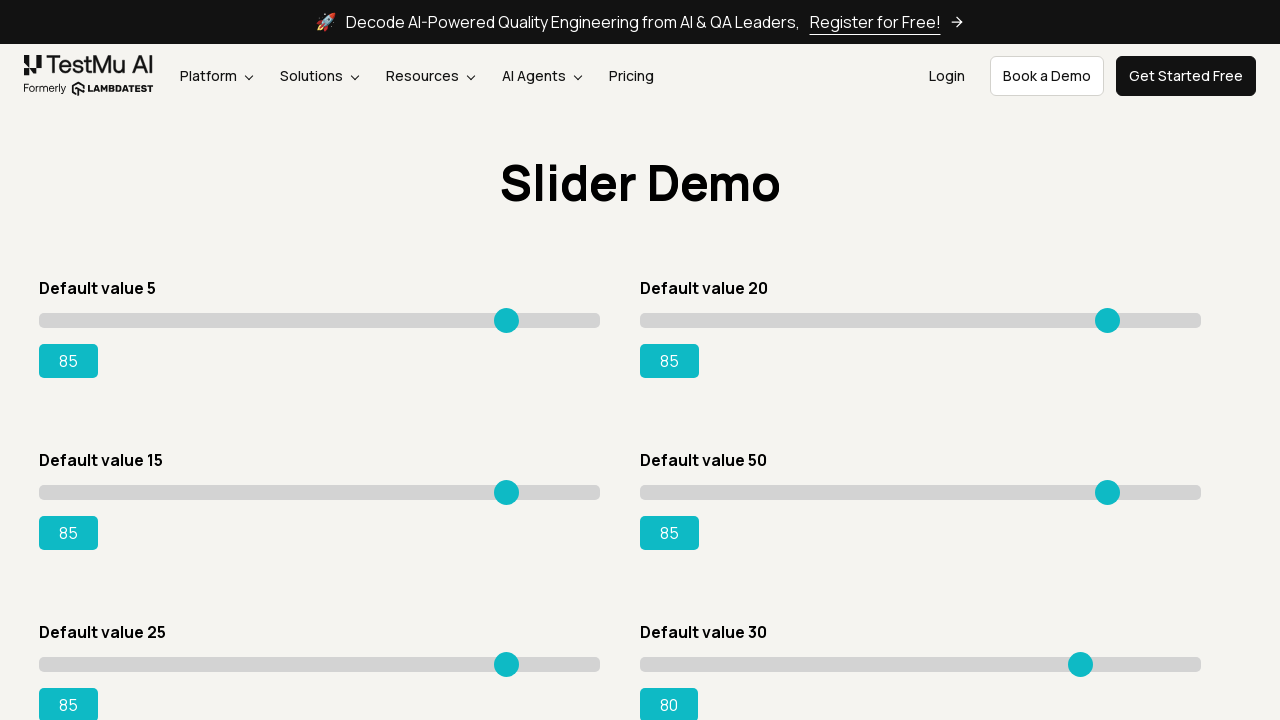

Retrieved updated value for slider 5: 80
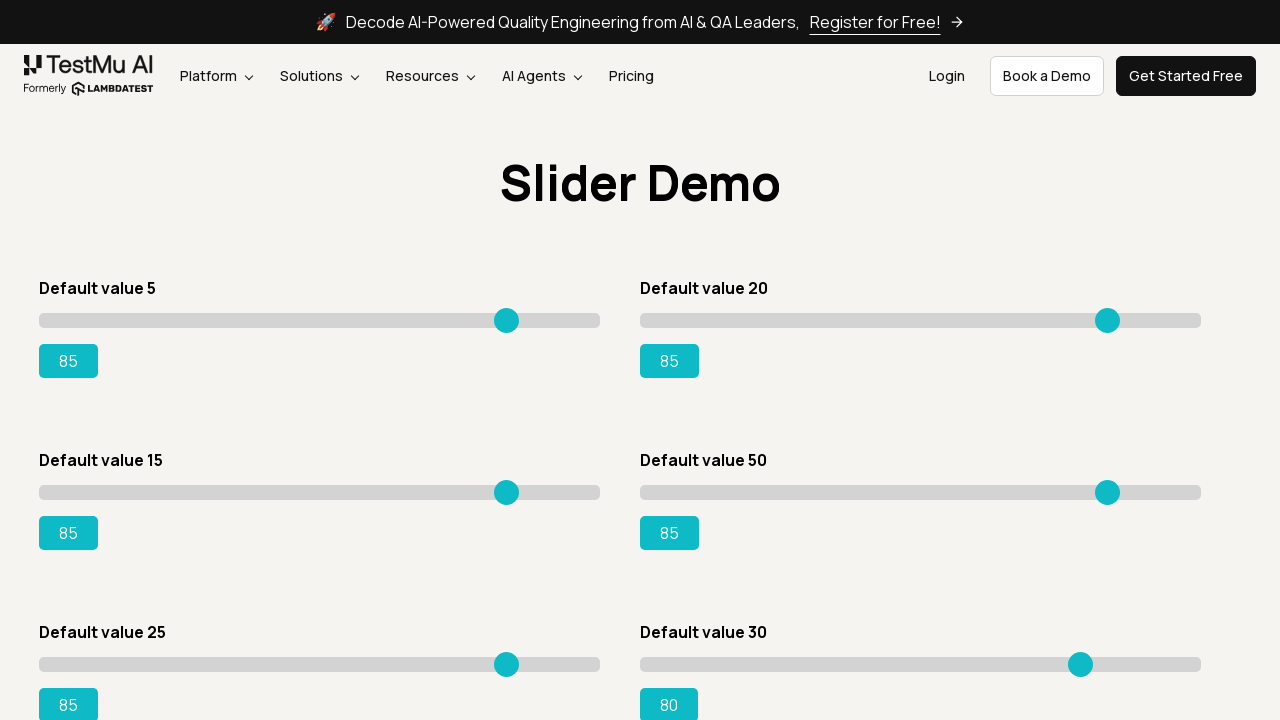

Pressed ArrowRight on slider 5 to increment value on input.sp__range >> nth=5
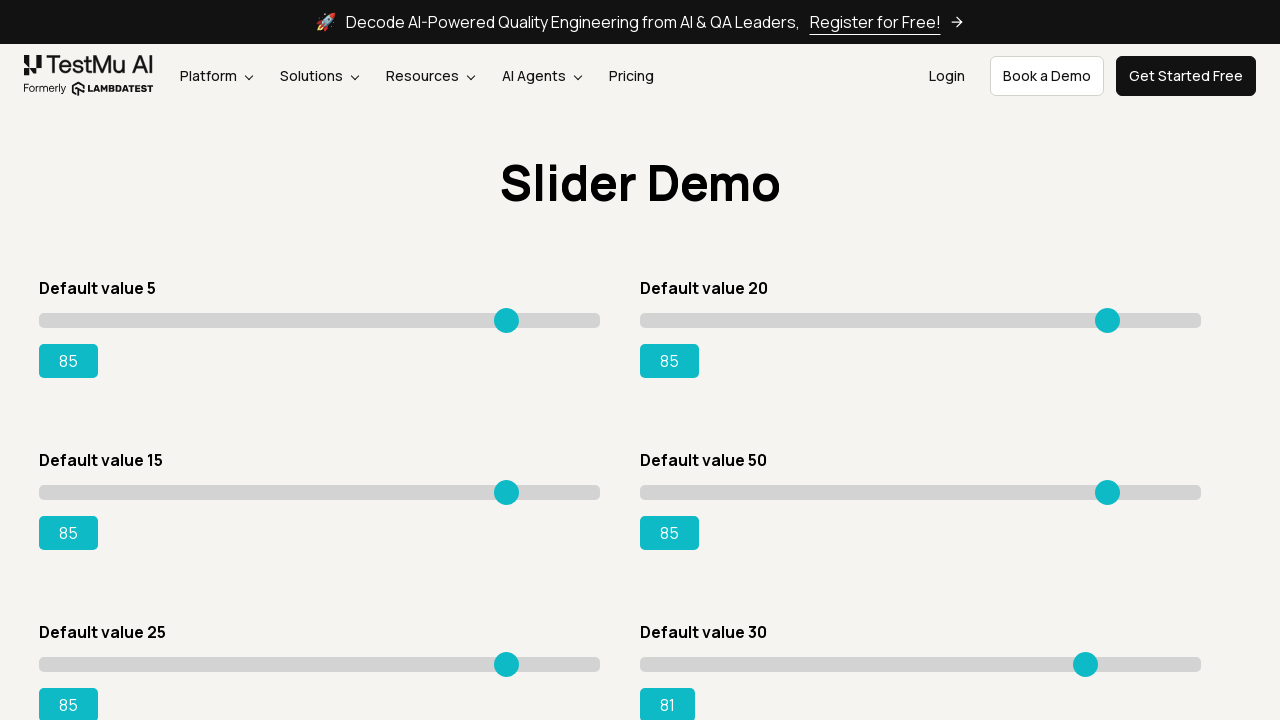

Retrieved updated value for slider 5: 81
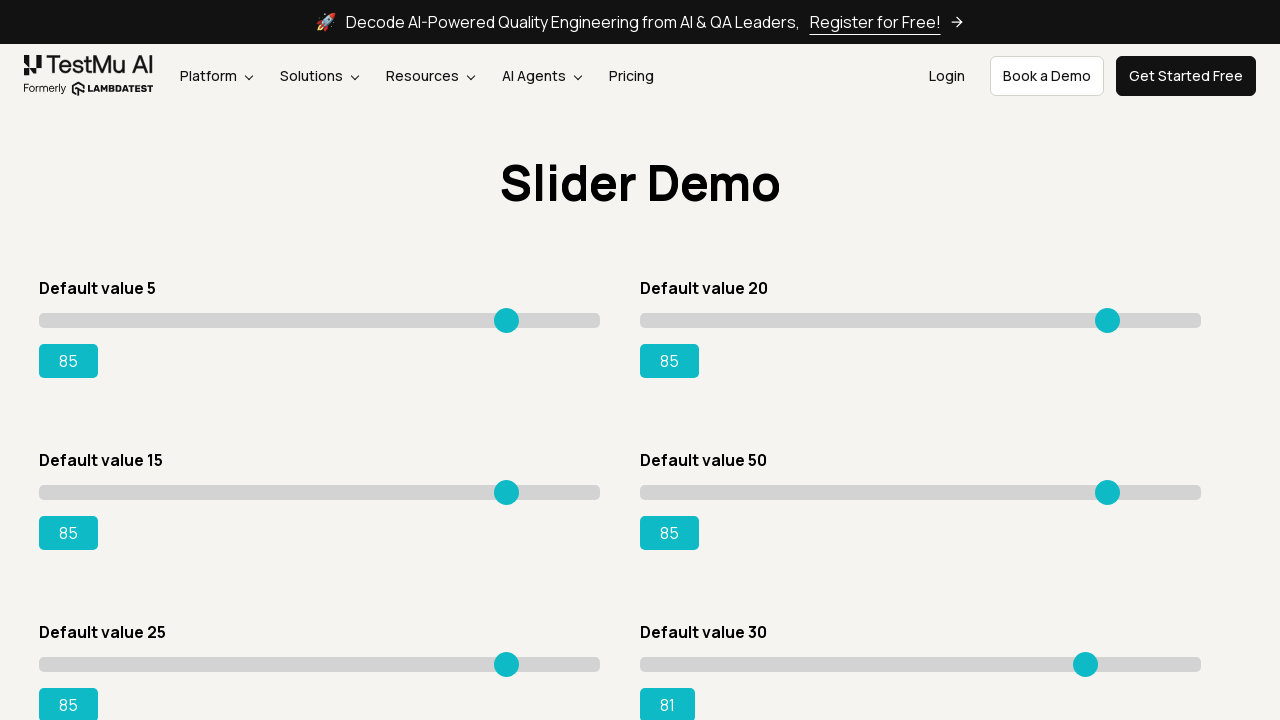

Pressed ArrowRight on slider 5 to increment value on input.sp__range >> nth=5
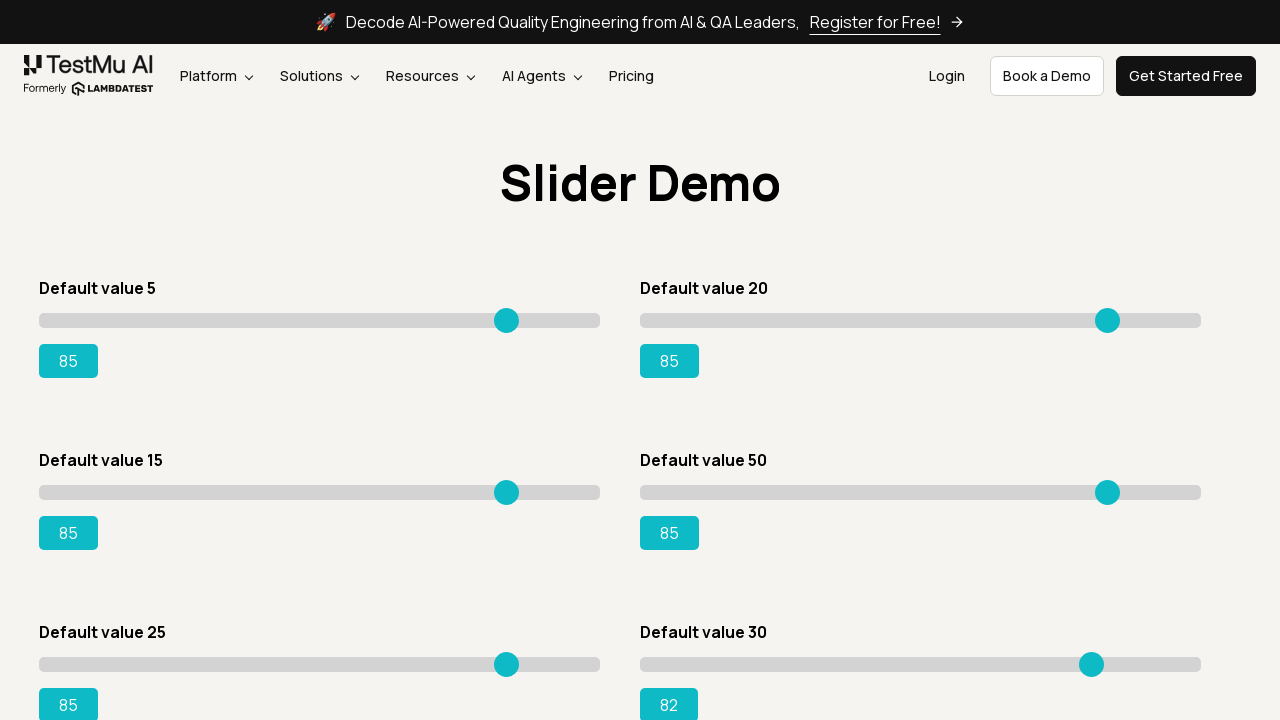

Retrieved updated value for slider 5: 82
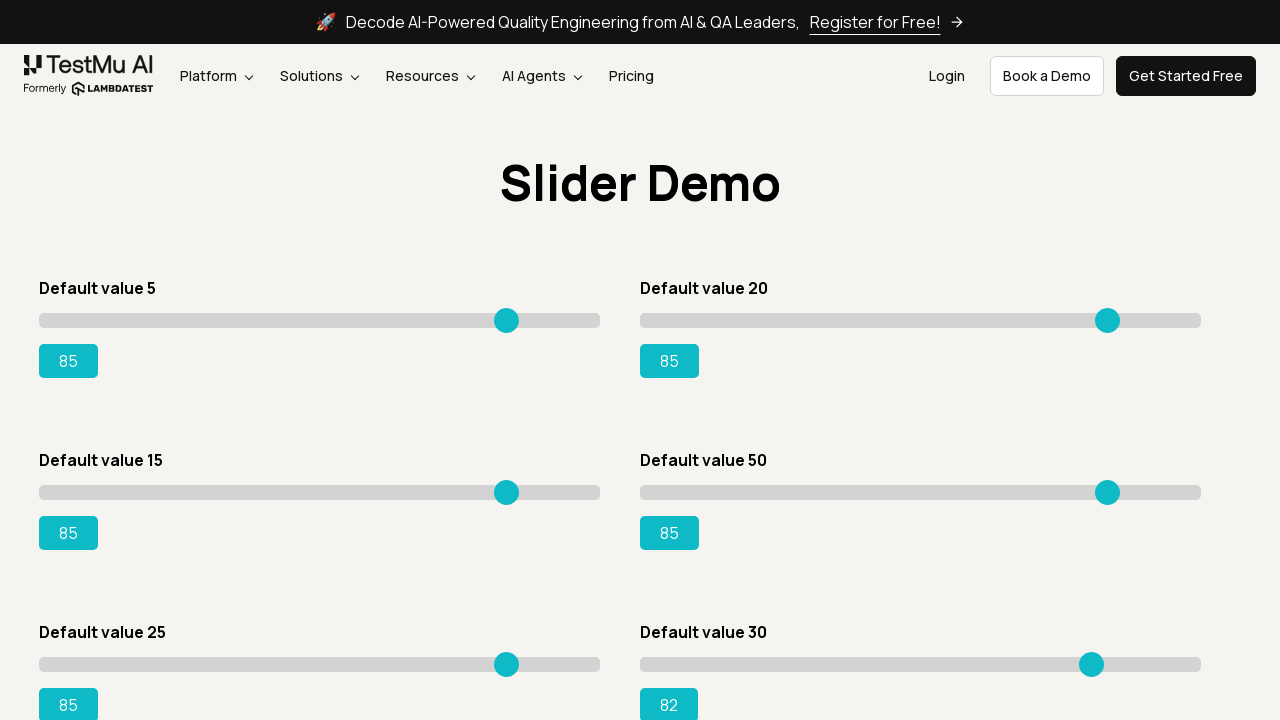

Pressed ArrowRight on slider 5 to increment value on input.sp__range >> nth=5
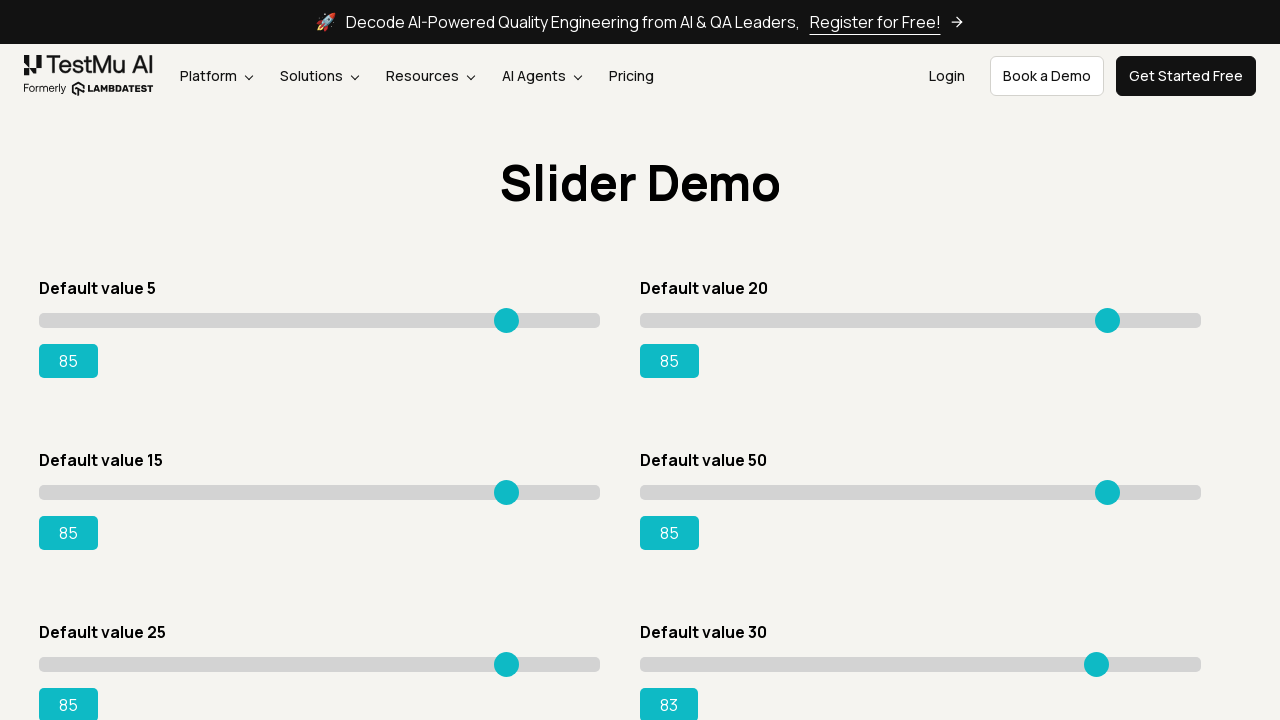

Retrieved updated value for slider 5: 83
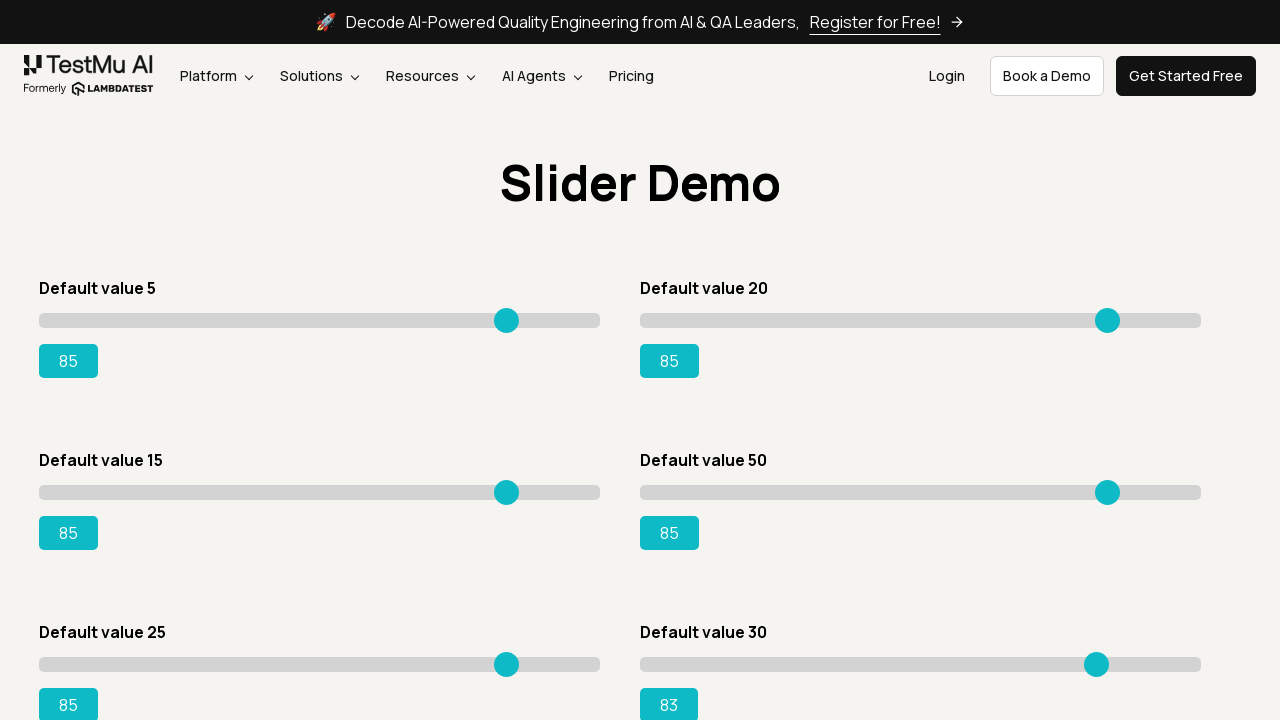

Pressed ArrowRight on slider 5 to increment value on input.sp__range >> nth=5
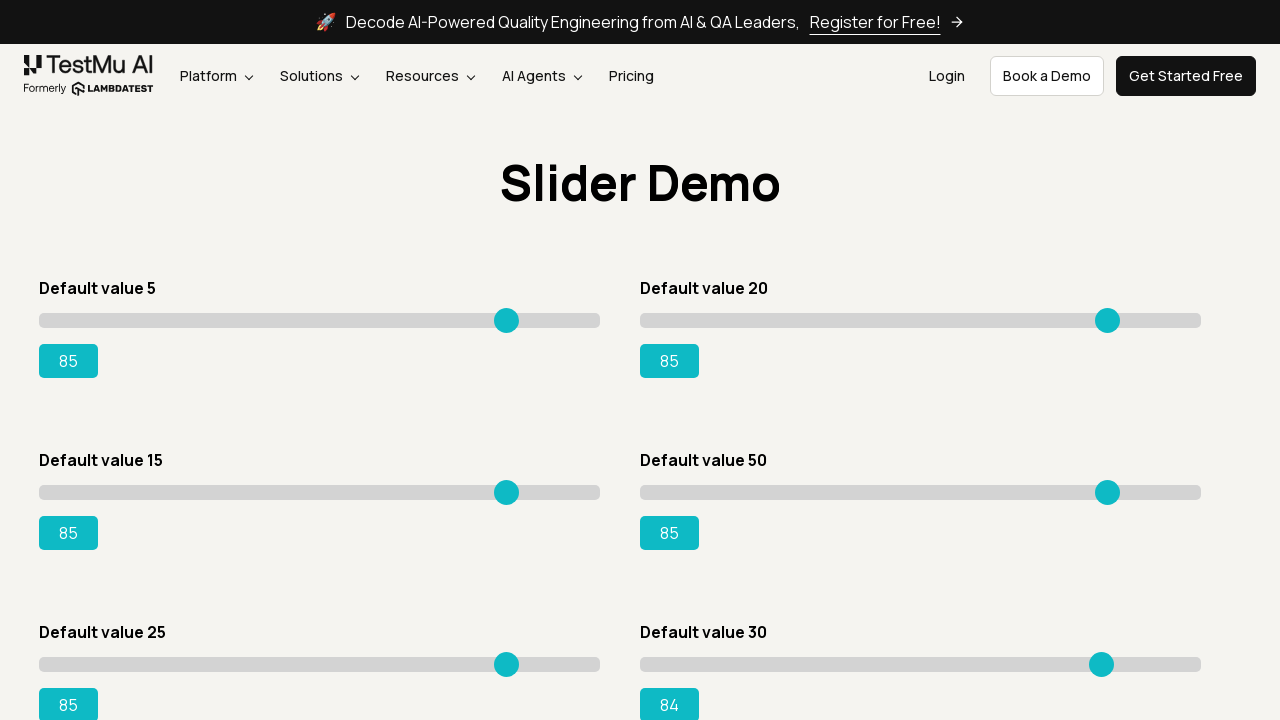

Retrieved updated value for slider 5: 84
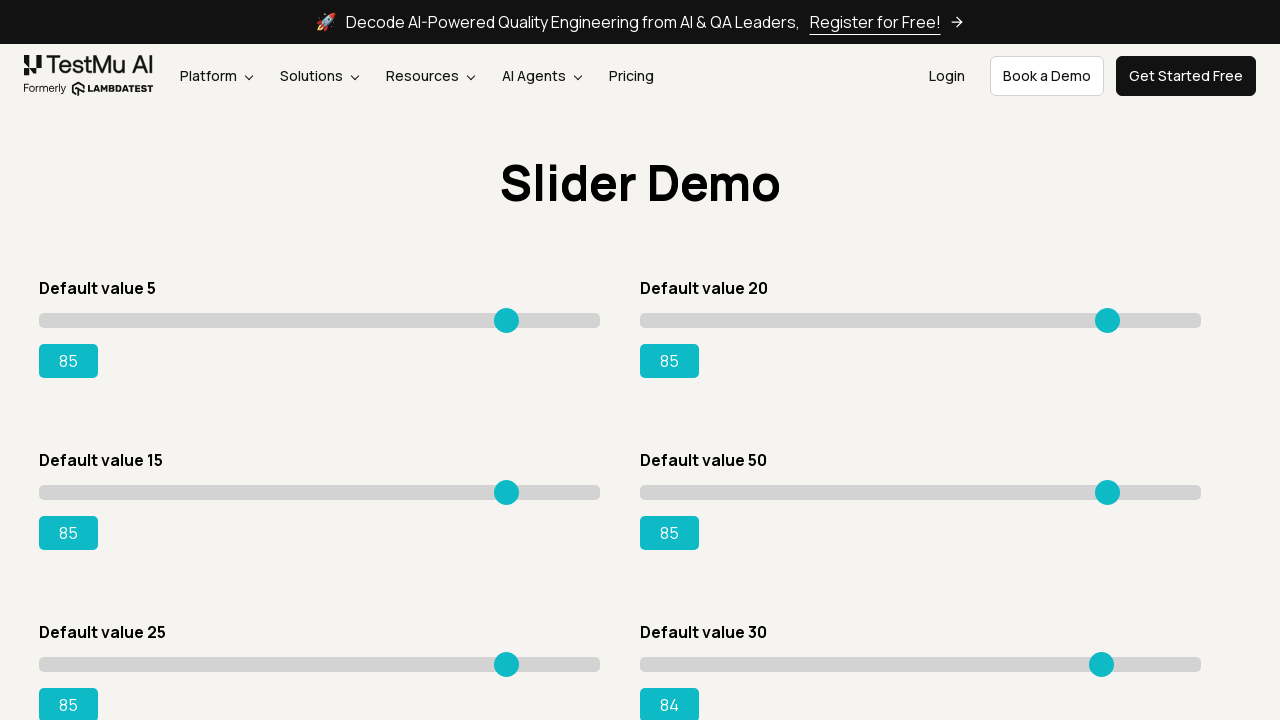

Pressed ArrowRight on slider 5 to increment value on input.sp__range >> nth=5
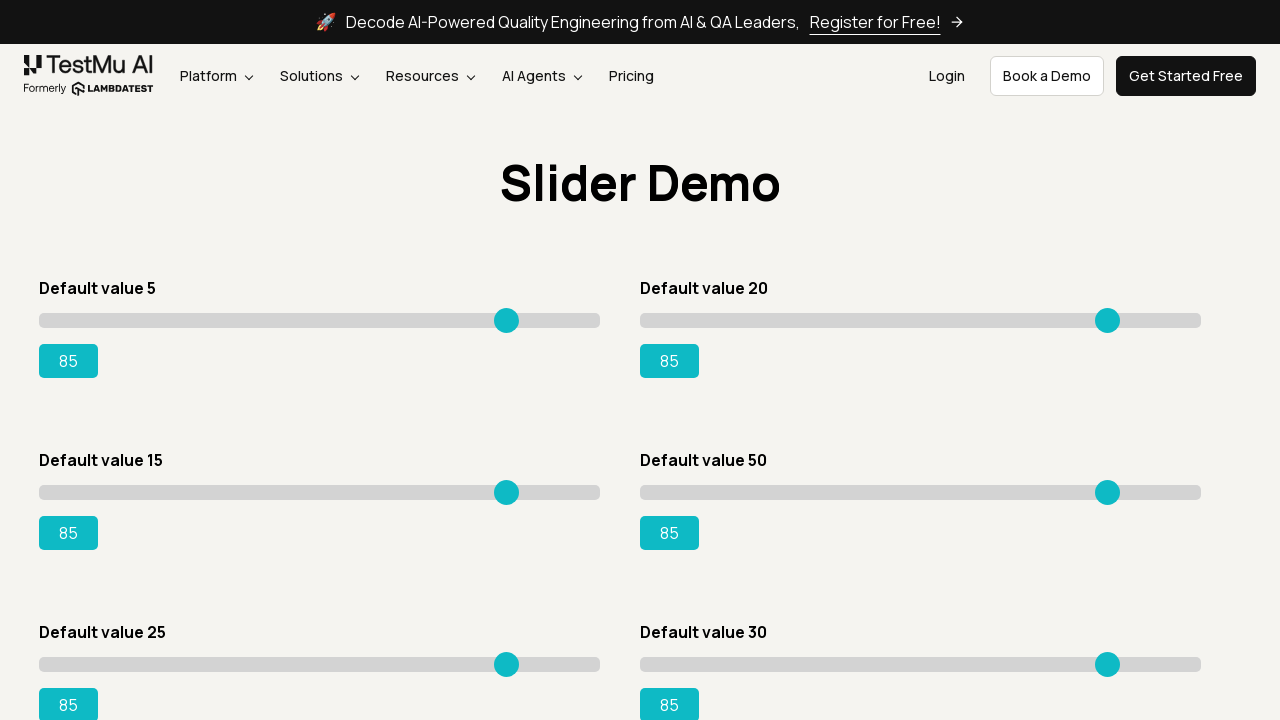

Retrieved updated value for slider 5: 85
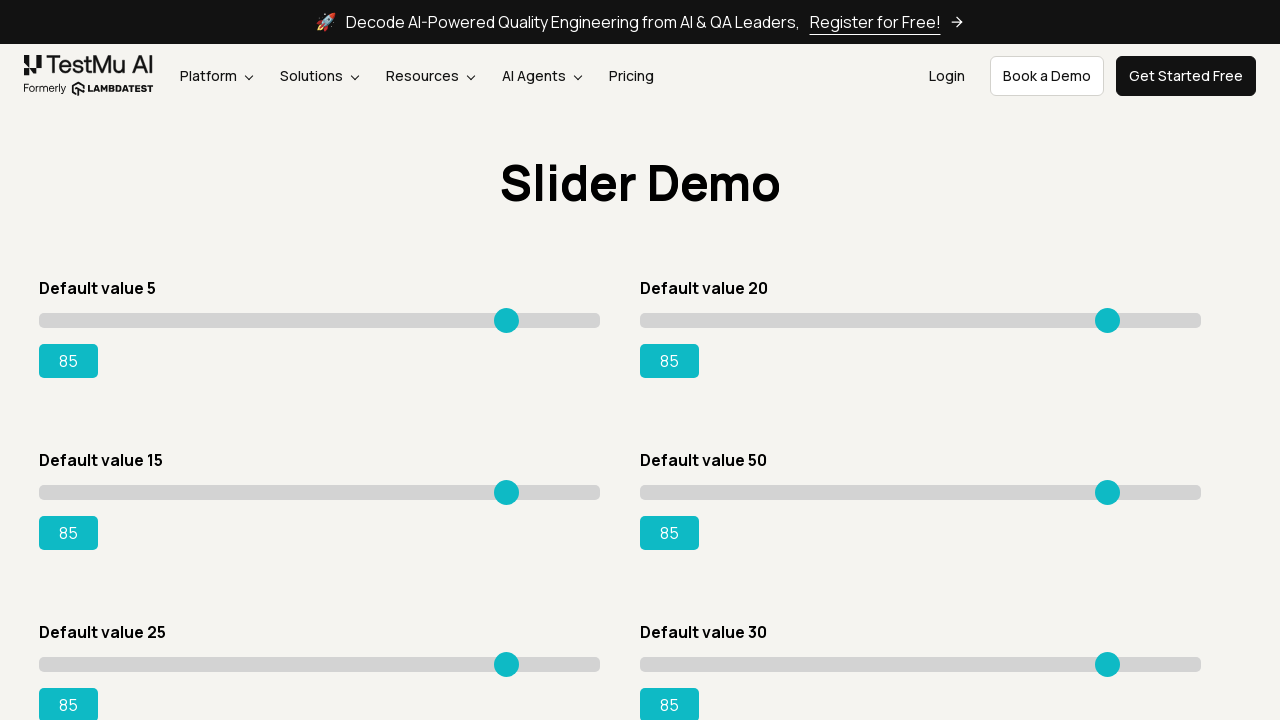

Slider 5 reached target value of 85 or higher
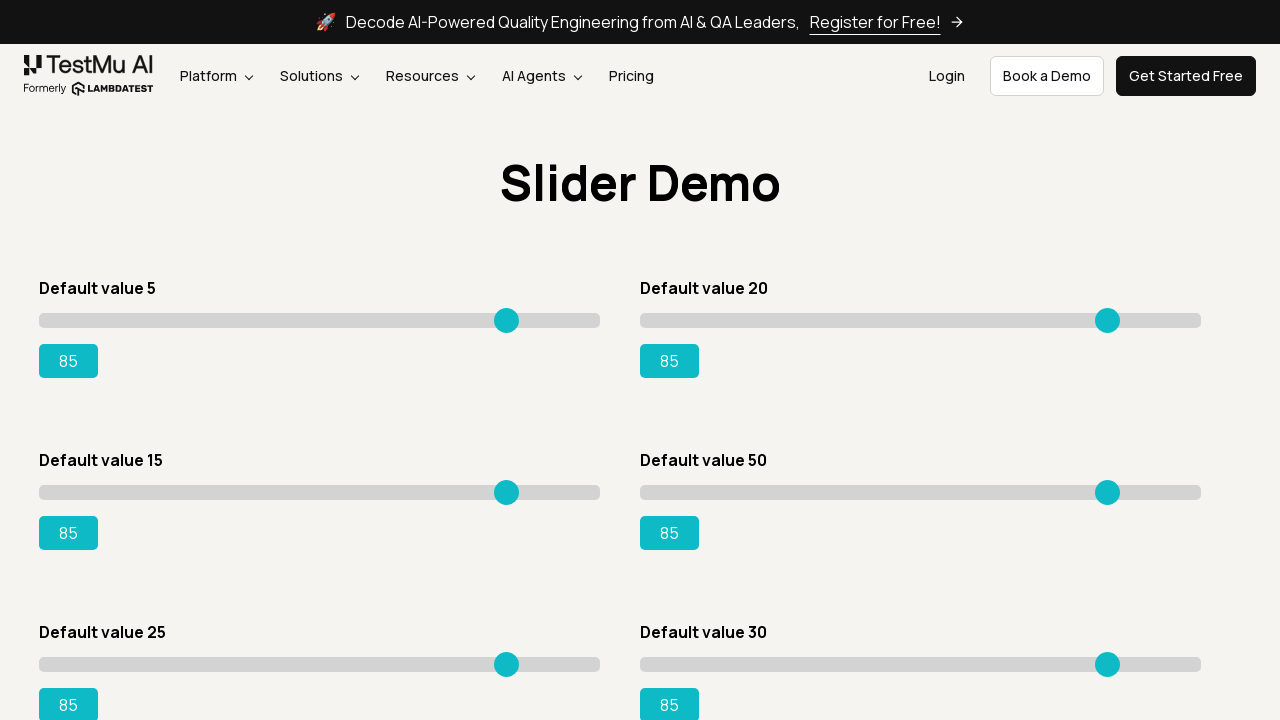

Retrieved initial value for slider 6: 40
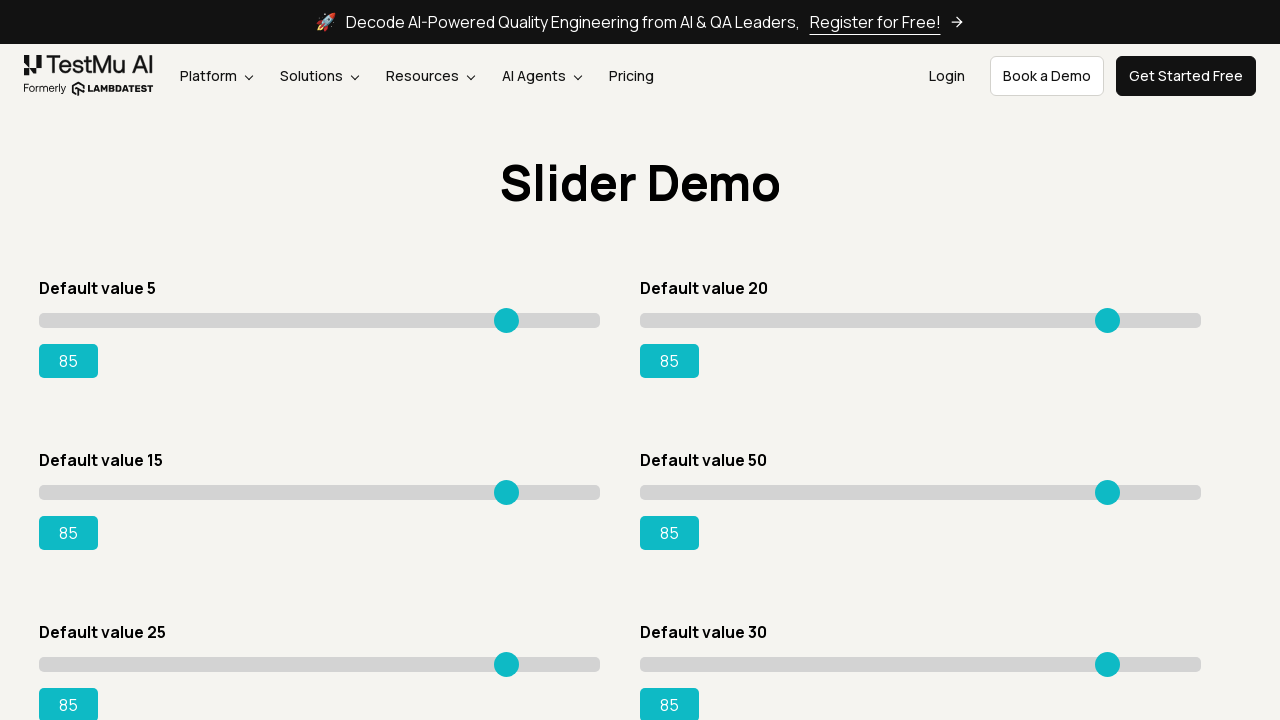

Pressed ArrowRight on slider 6 to increment value on input.sp__range >> nth=6
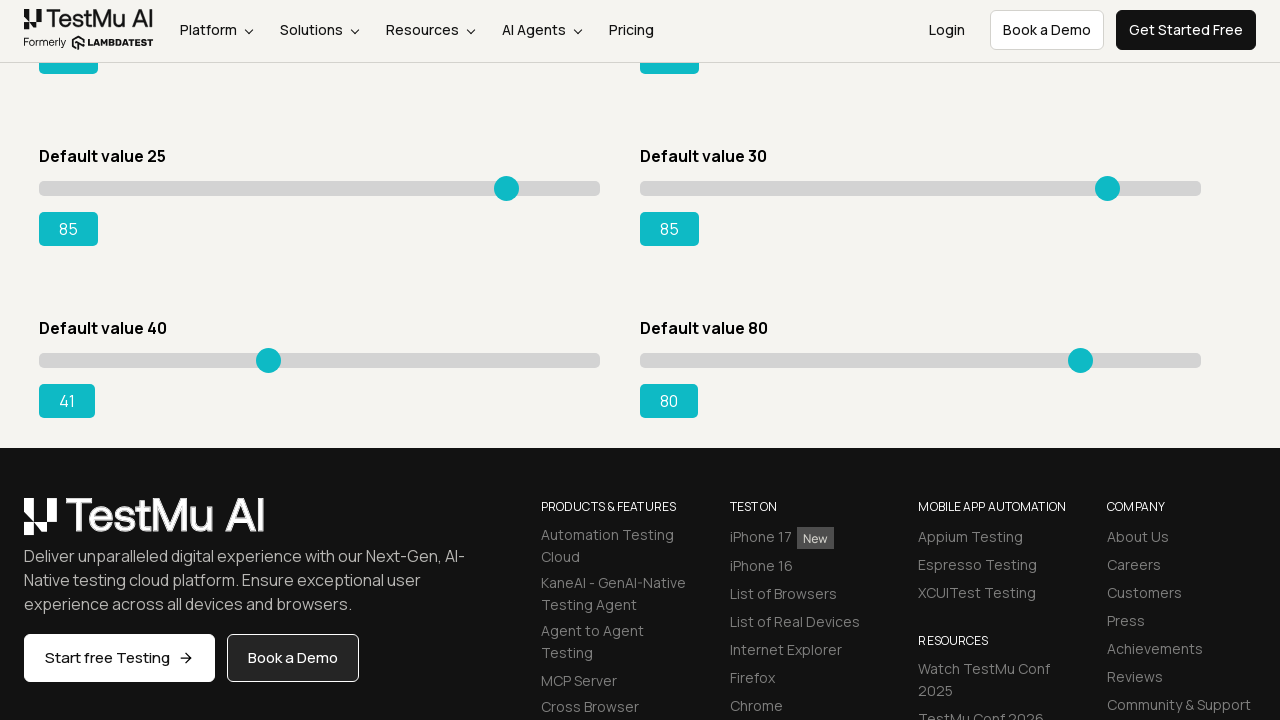

Retrieved updated value for slider 6: 41
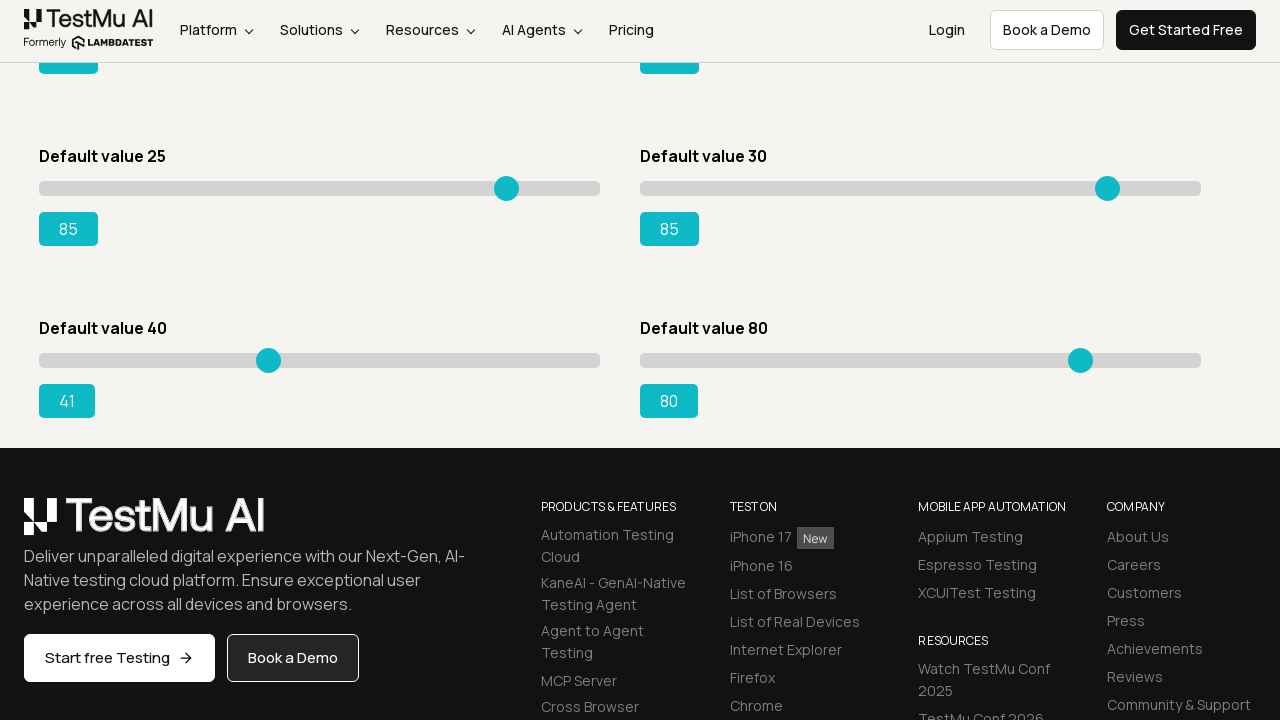

Pressed ArrowRight on slider 6 to increment value on input.sp__range >> nth=6
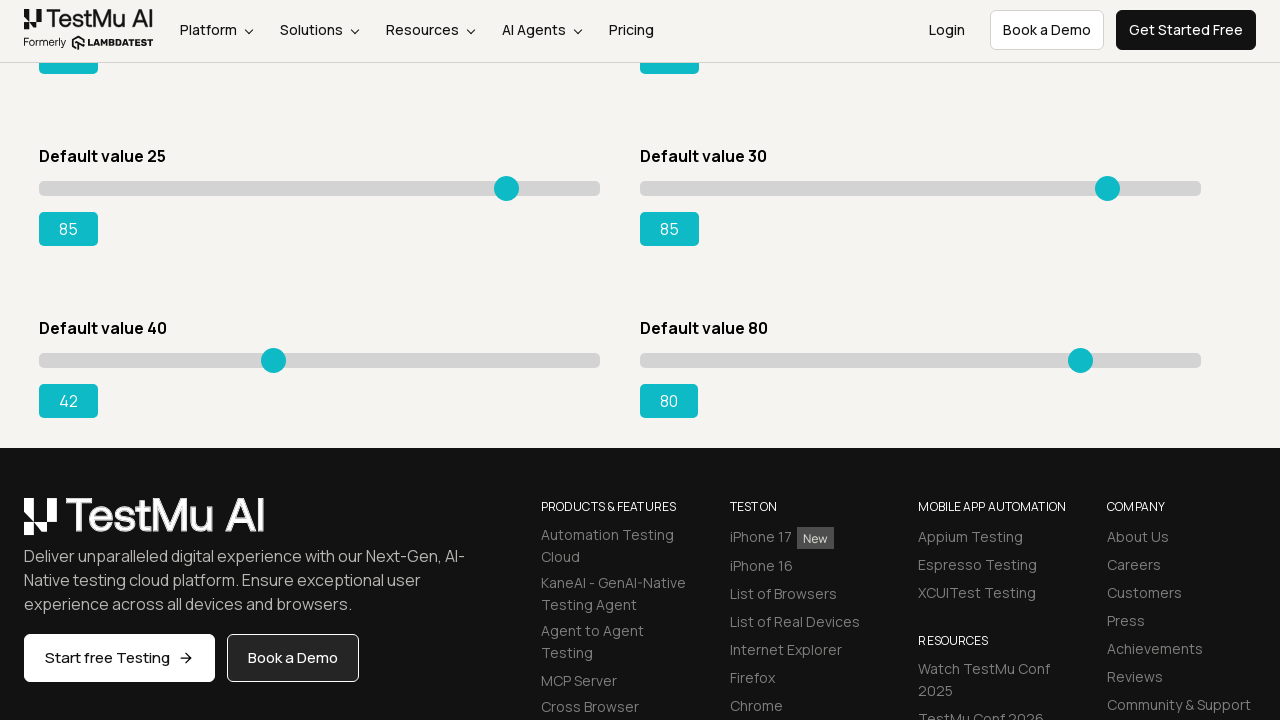

Retrieved updated value for slider 6: 42
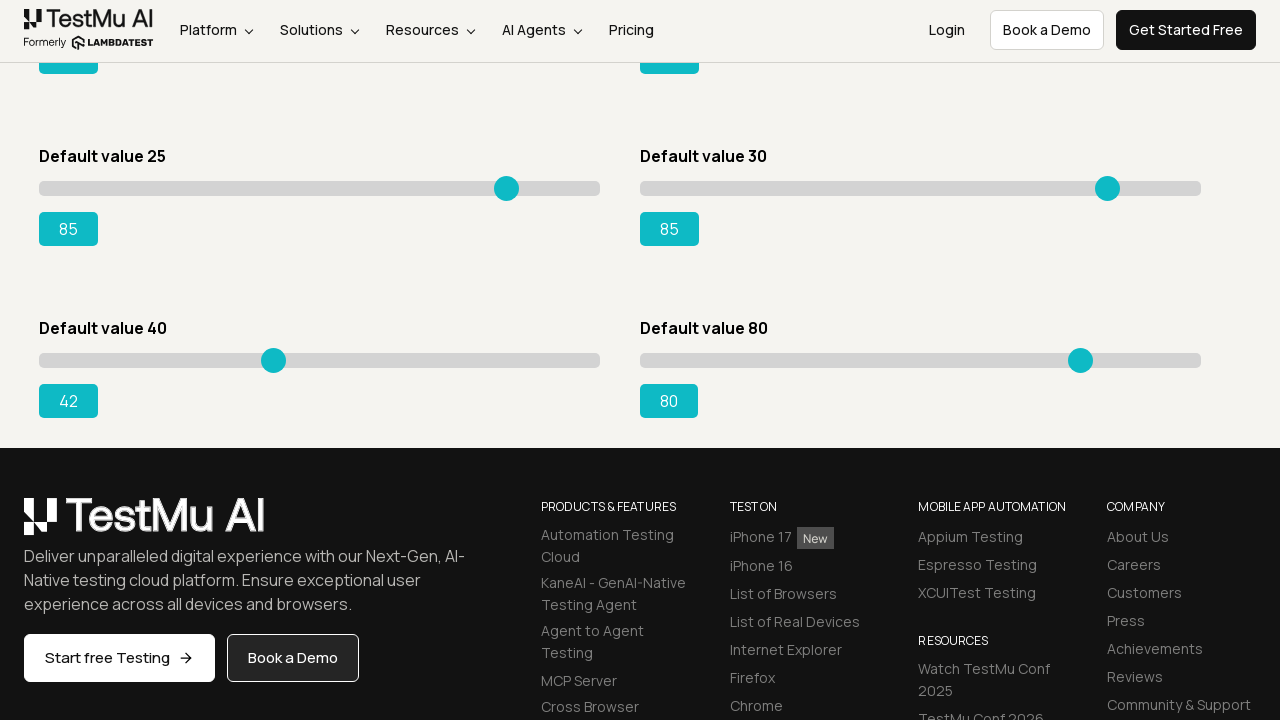

Pressed ArrowRight on slider 6 to increment value on input.sp__range >> nth=6
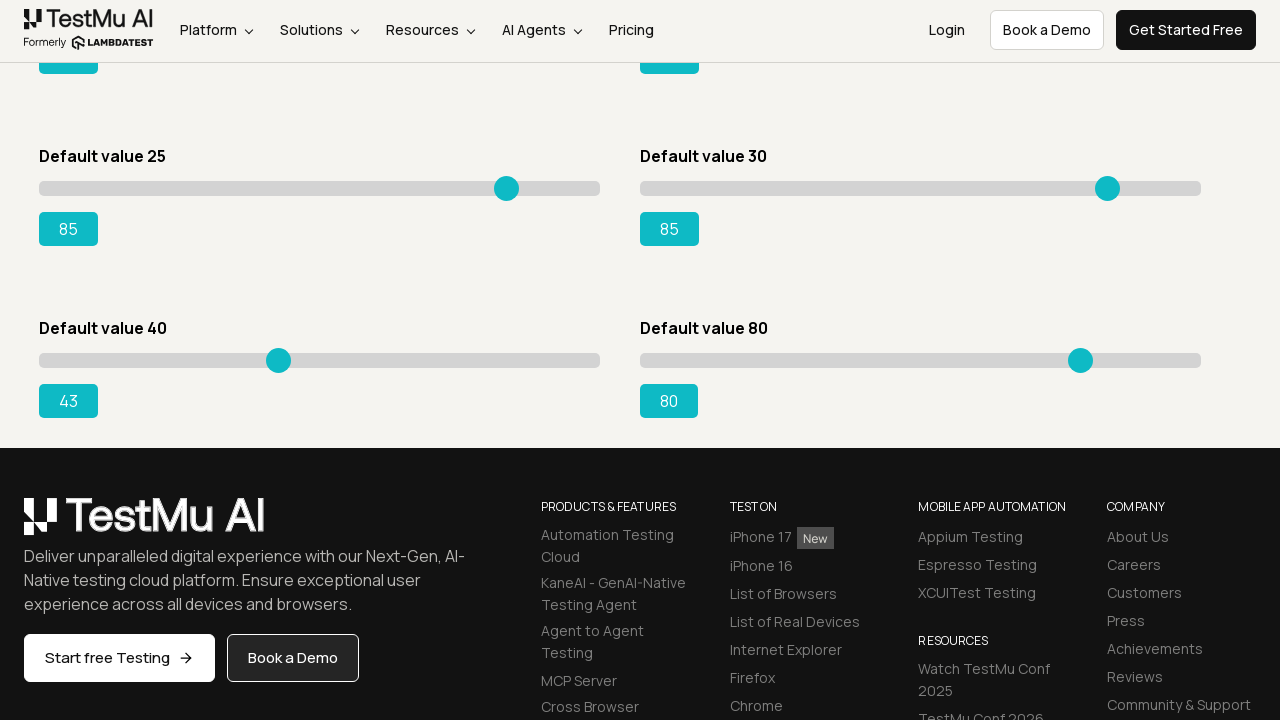

Retrieved updated value for slider 6: 43
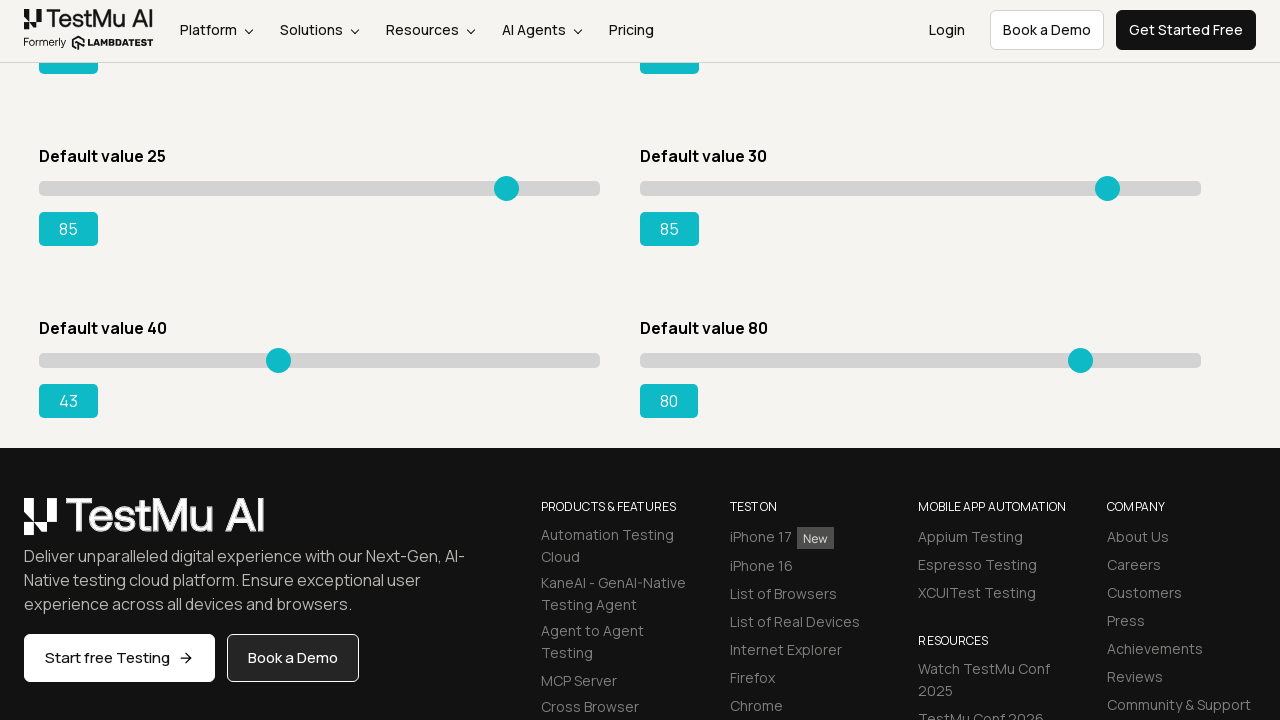

Pressed ArrowRight on slider 6 to increment value on input.sp__range >> nth=6
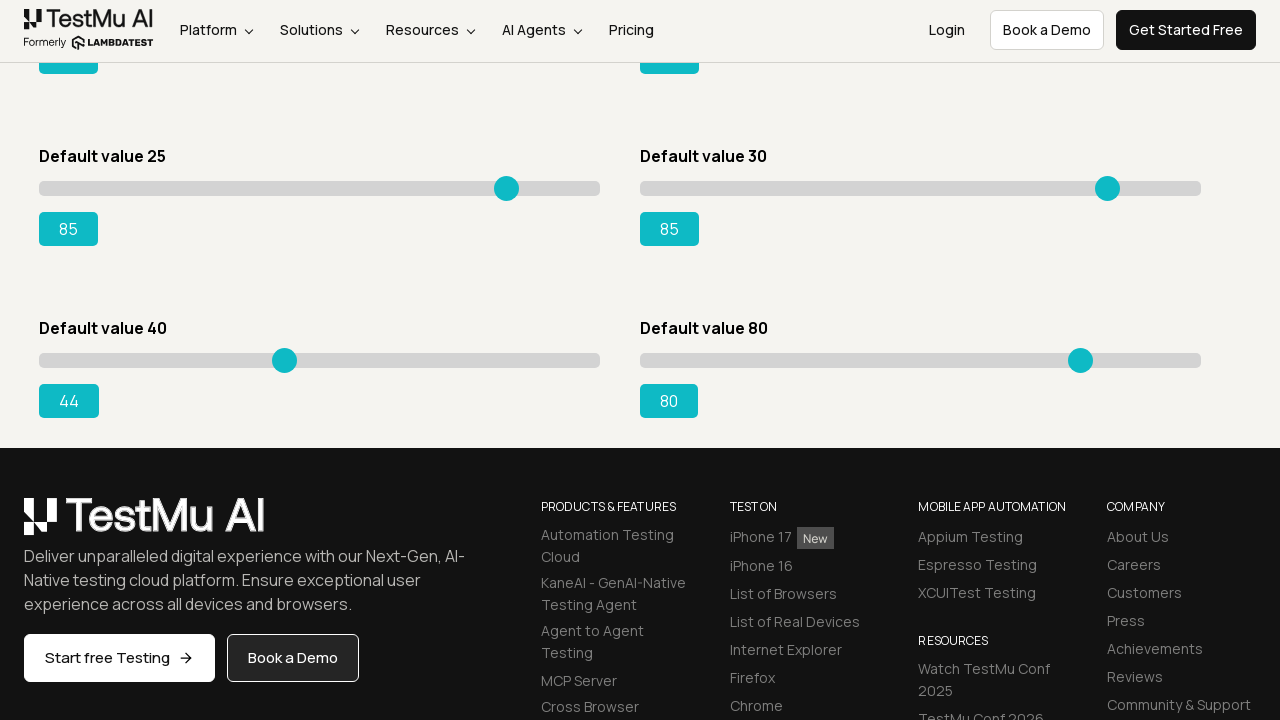

Retrieved updated value for slider 6: 44
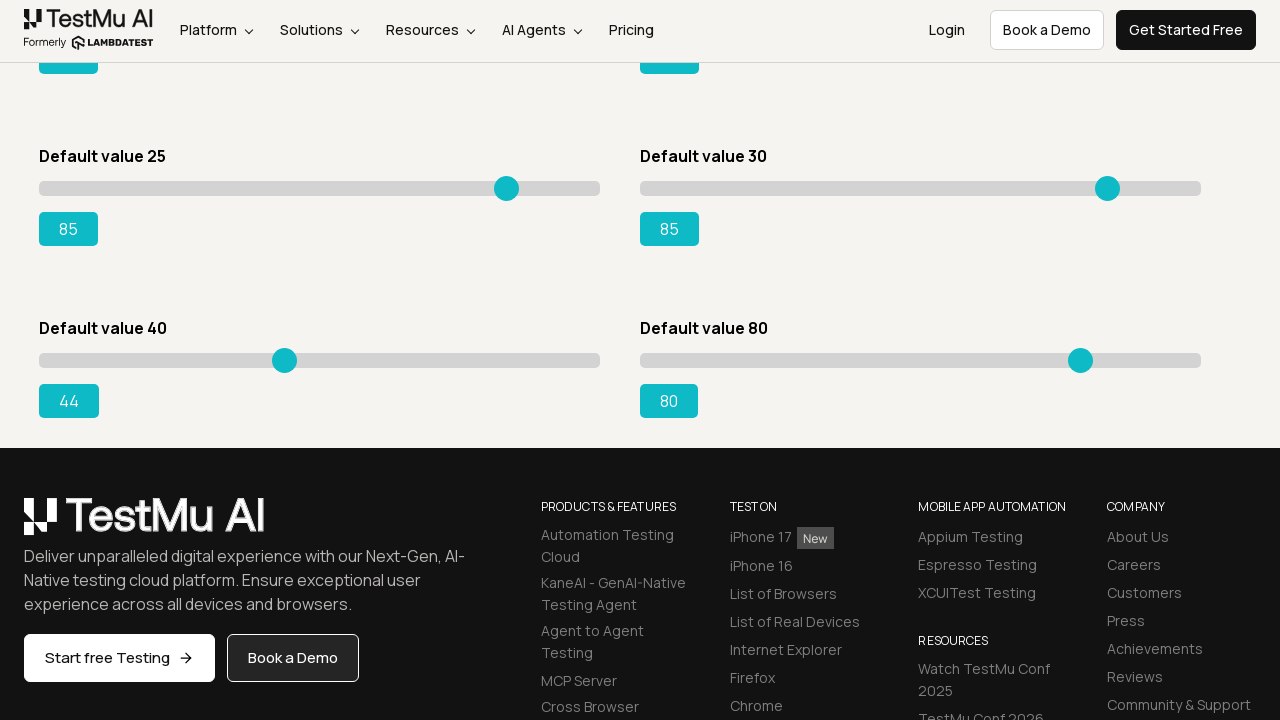

Pressed ArrowRight on slider 6 to increment value on input.sp__range >> nth=6
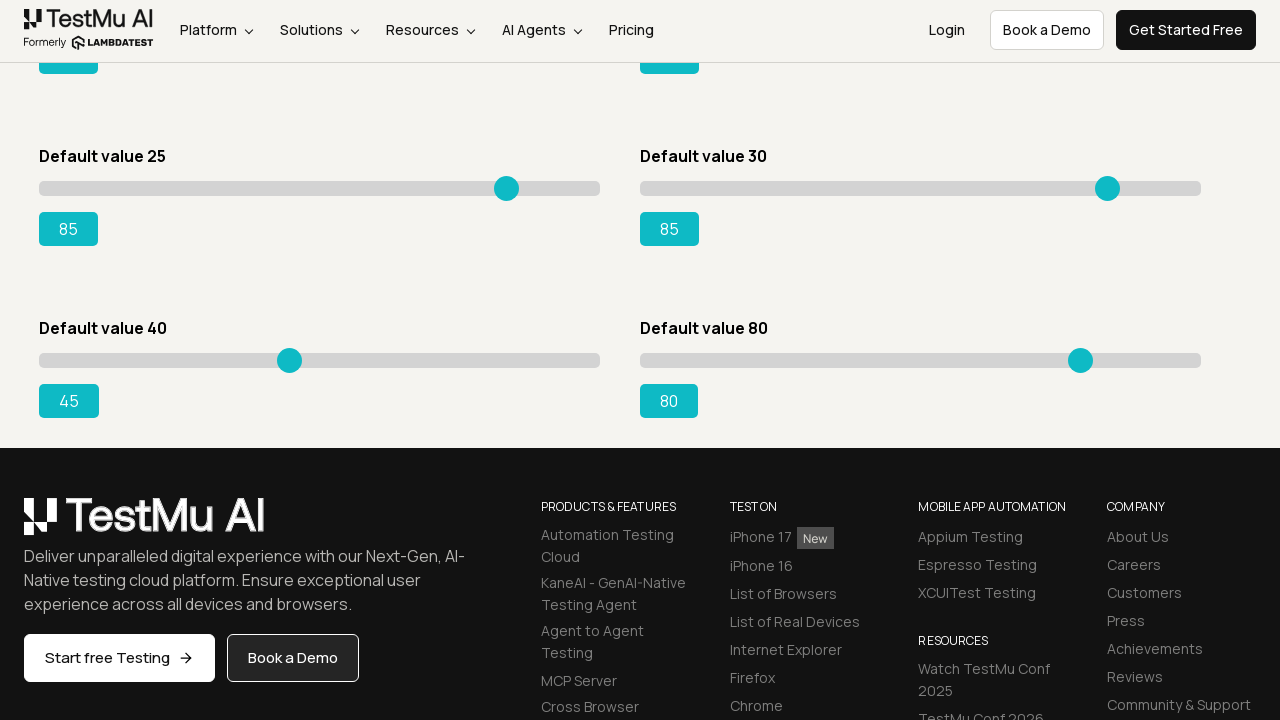

Retrieved updated value for slider 6: 45
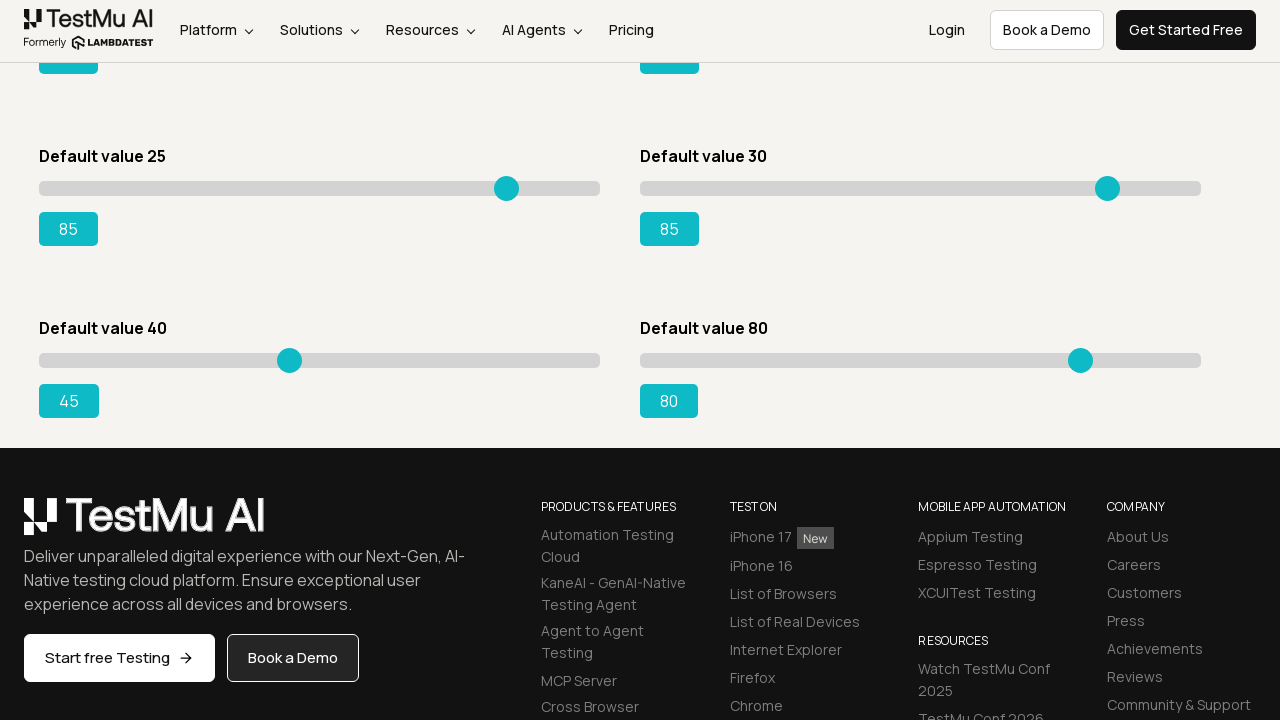

Pressed ArrowRight on slider 6 to increment value on input.sp__range >> nth=6
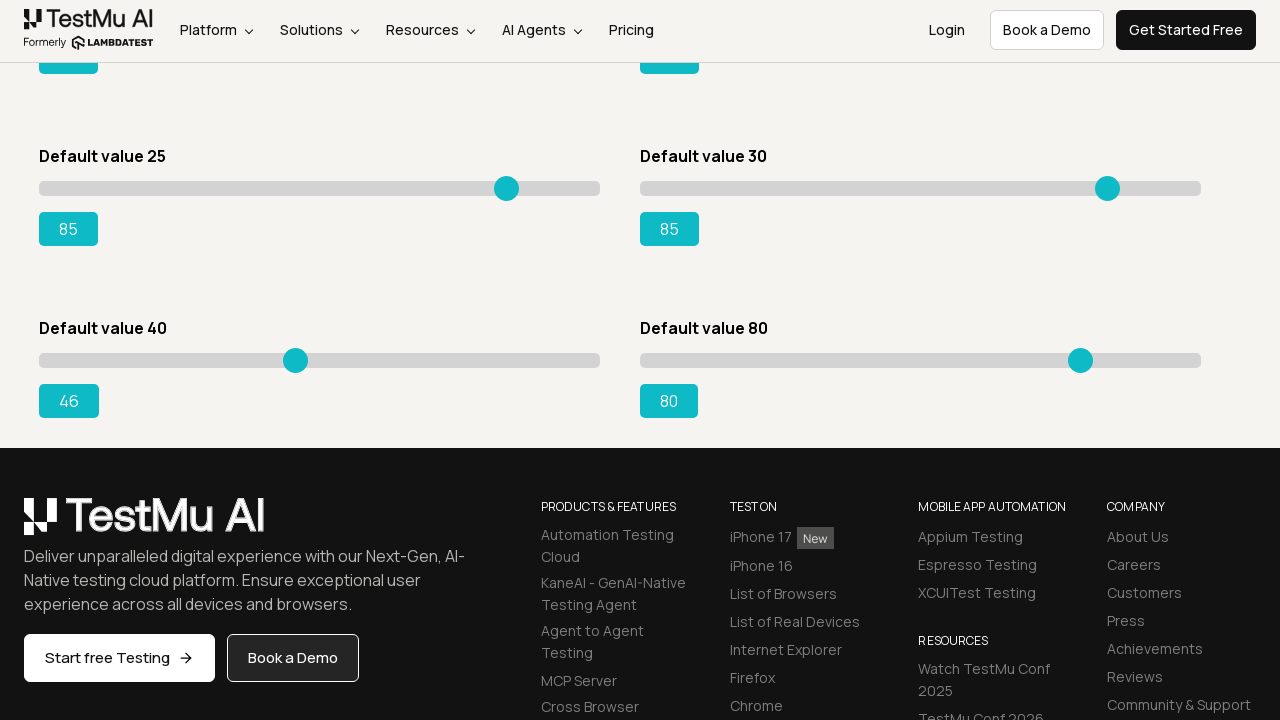

Retrieved updated value for slider 6: 46
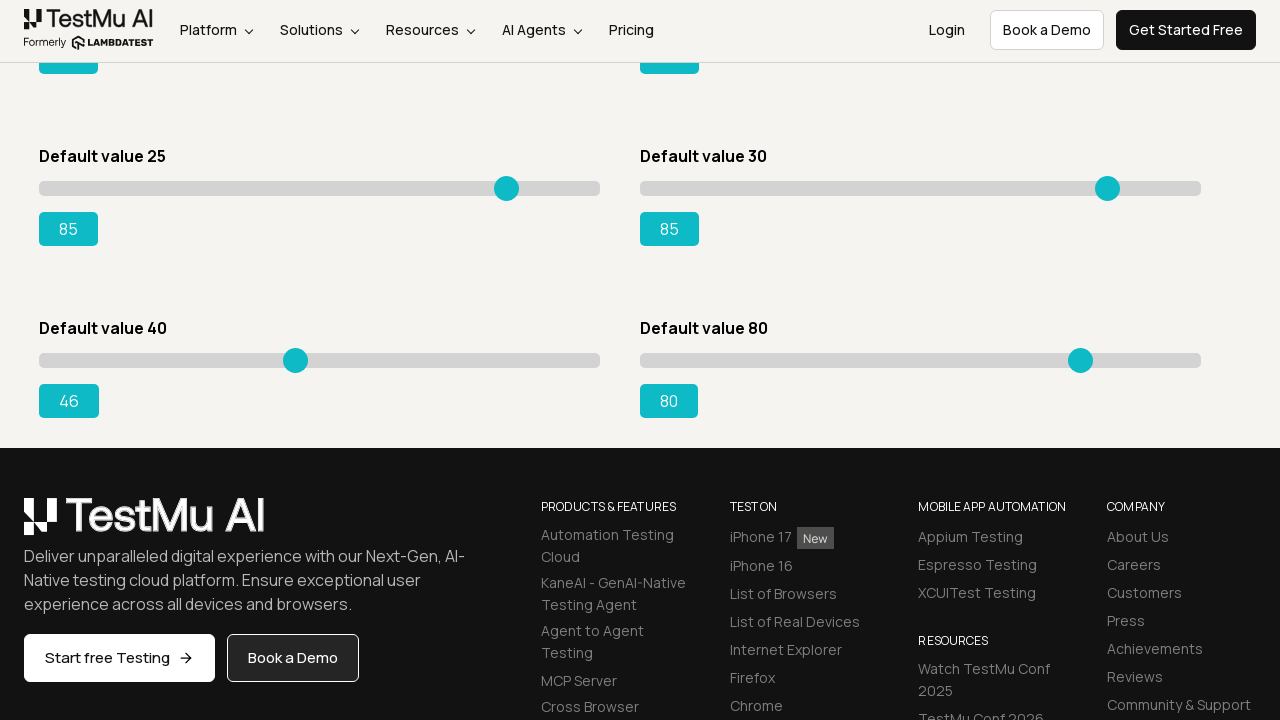

Pressed ArrowRight on slider 6 to increment value on input.sp__range >> nth=6
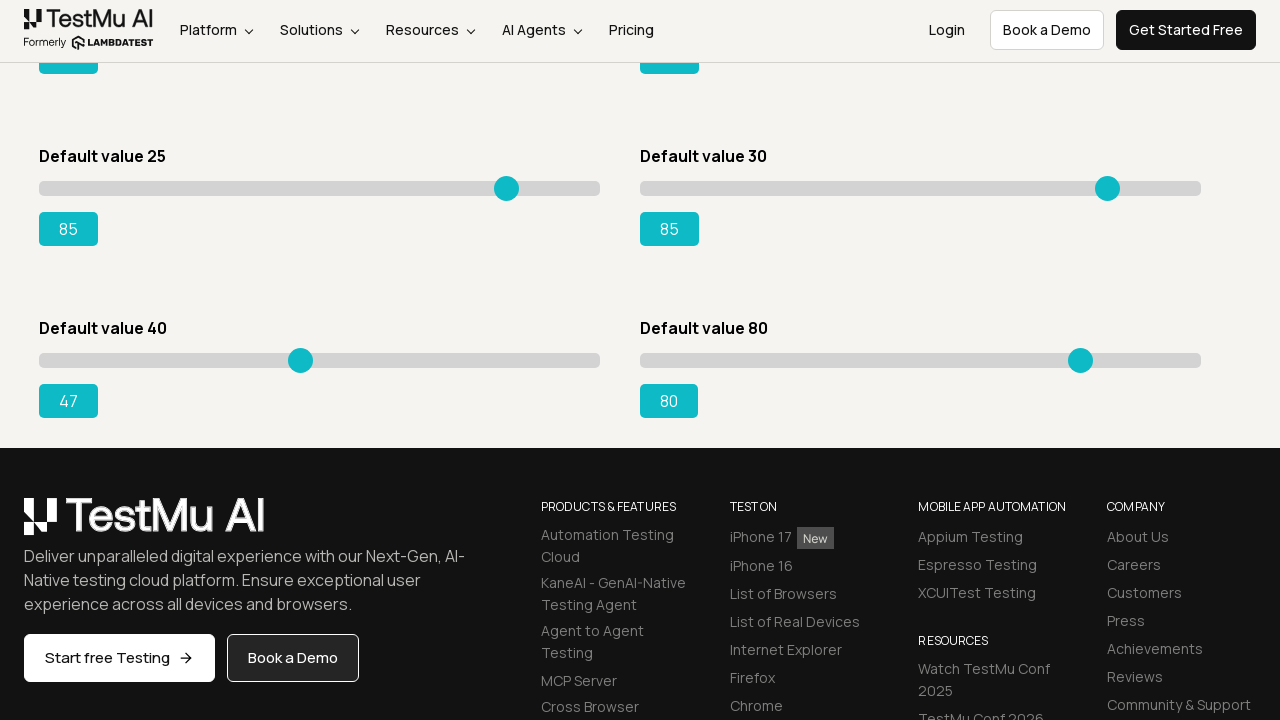

Retrieved updated value for slider 6: 47
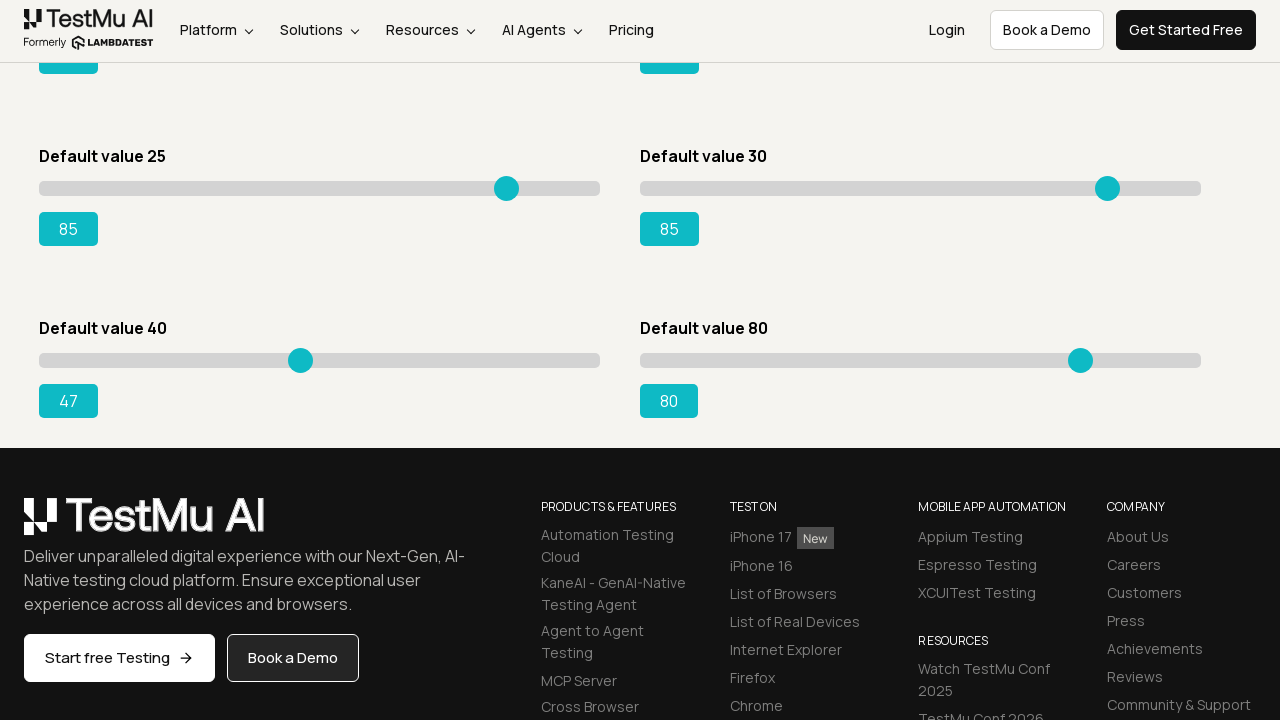

Pressed ArrowRight on slider 6 to increment value on input.sp__range >> nth=6
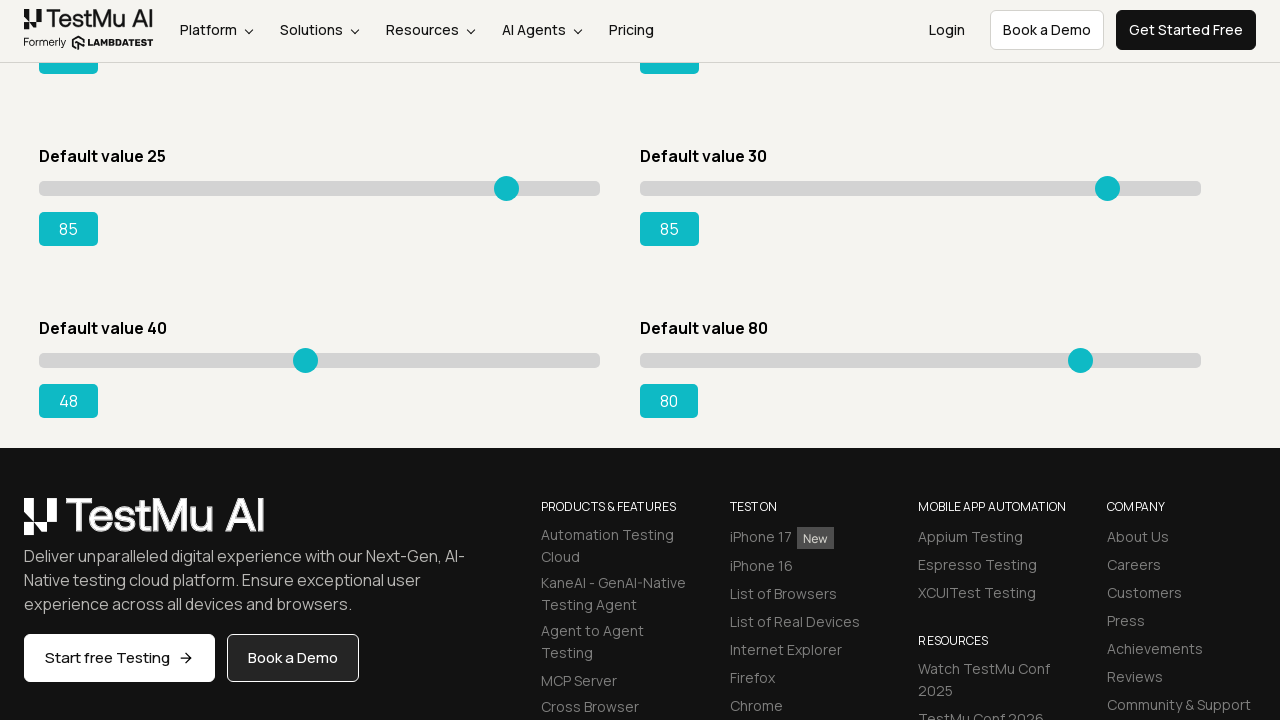

Retrieved updated value for slider 6: 48
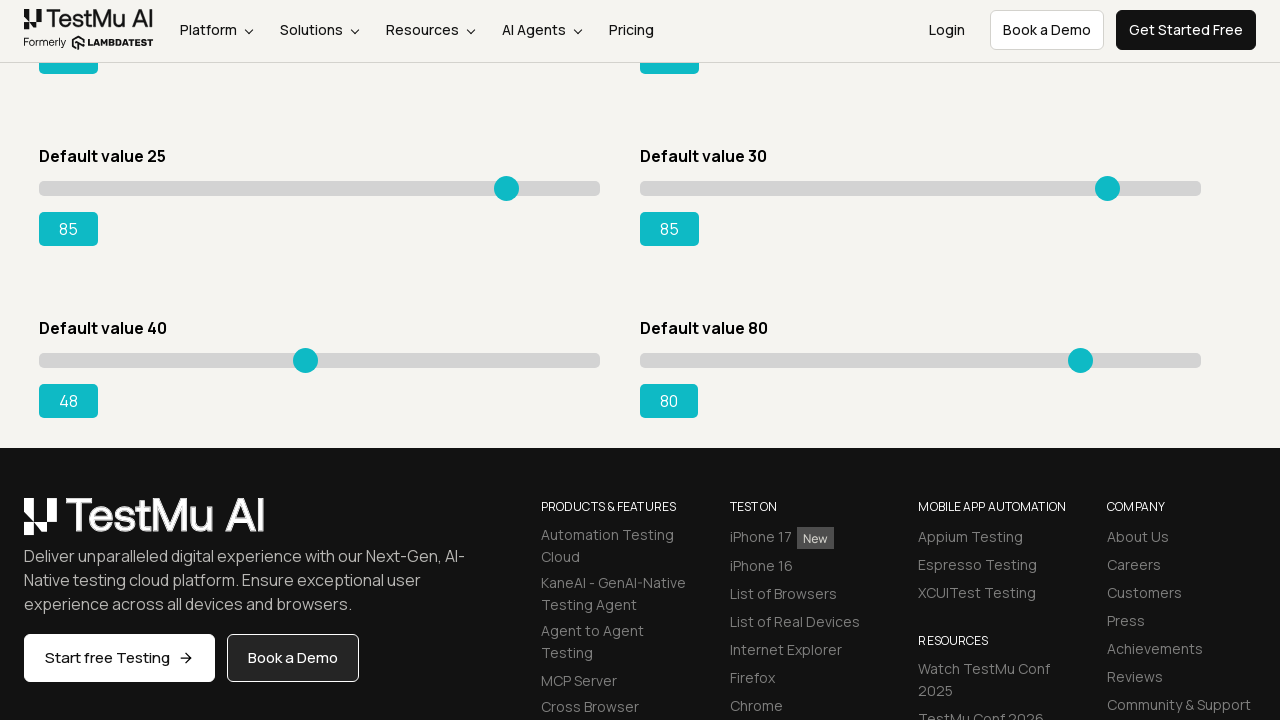

Pressed ArrowRight on slider 6 to increment value on input.sp__range >> nth=6
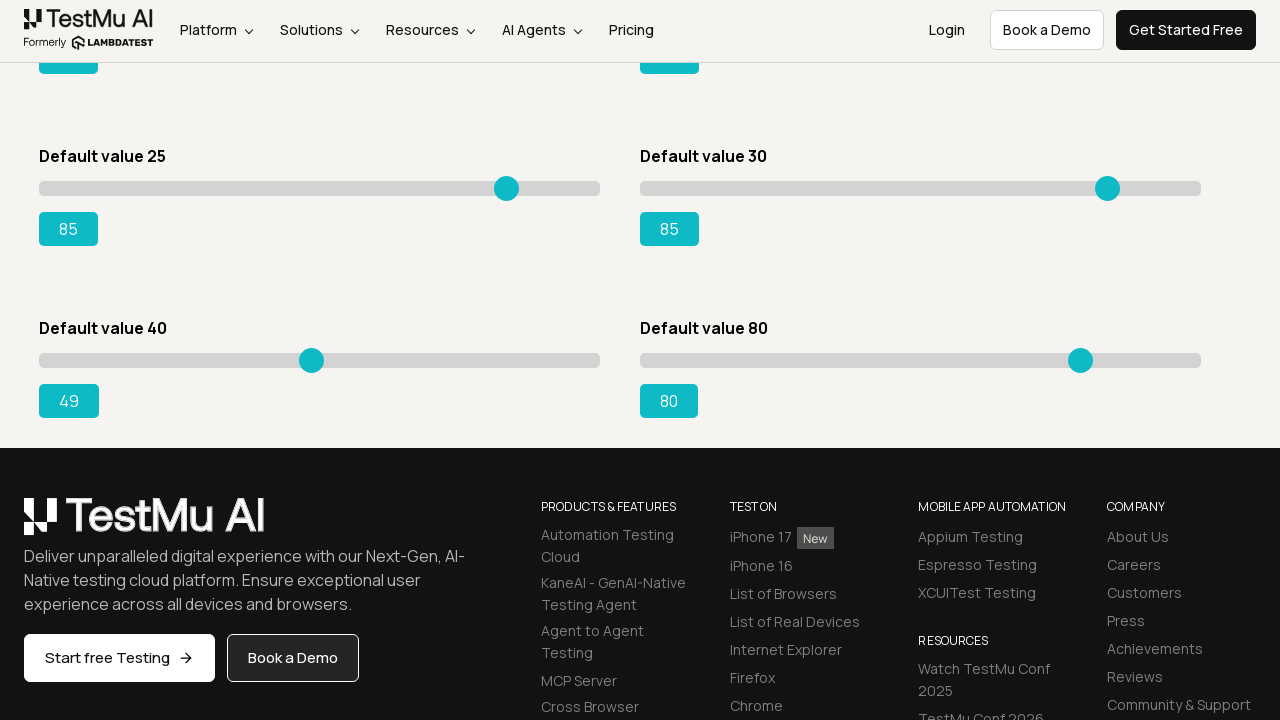

Retrieved updated value for slider 6: 49
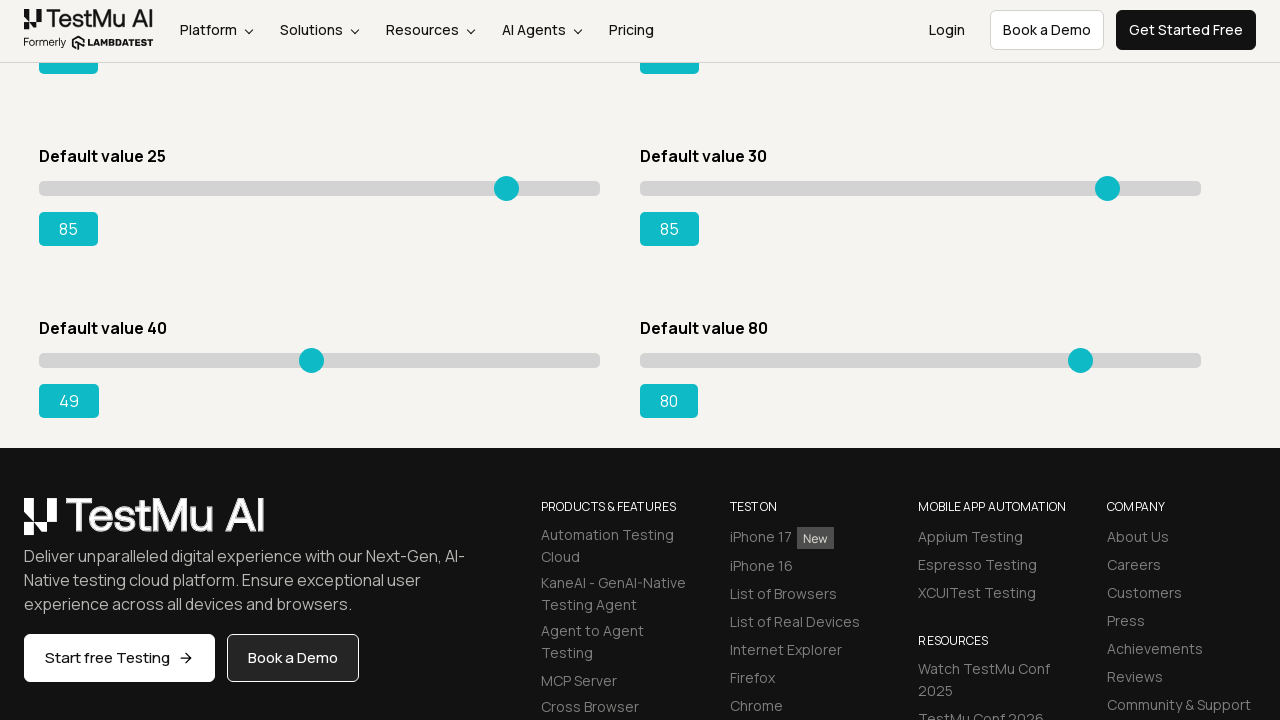

Pressed ArrowRight on slider 6 to increment value on input.sp__range >> nth=6
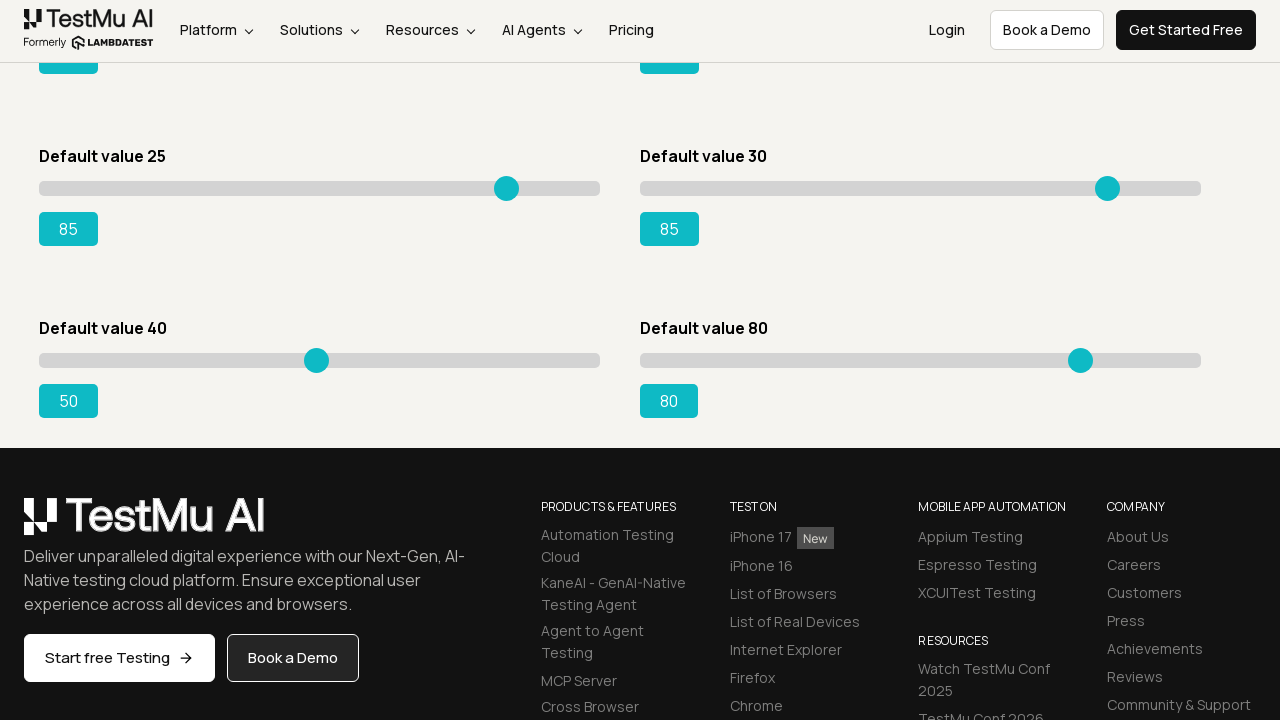

Retrieved updated value for slider 6: 50
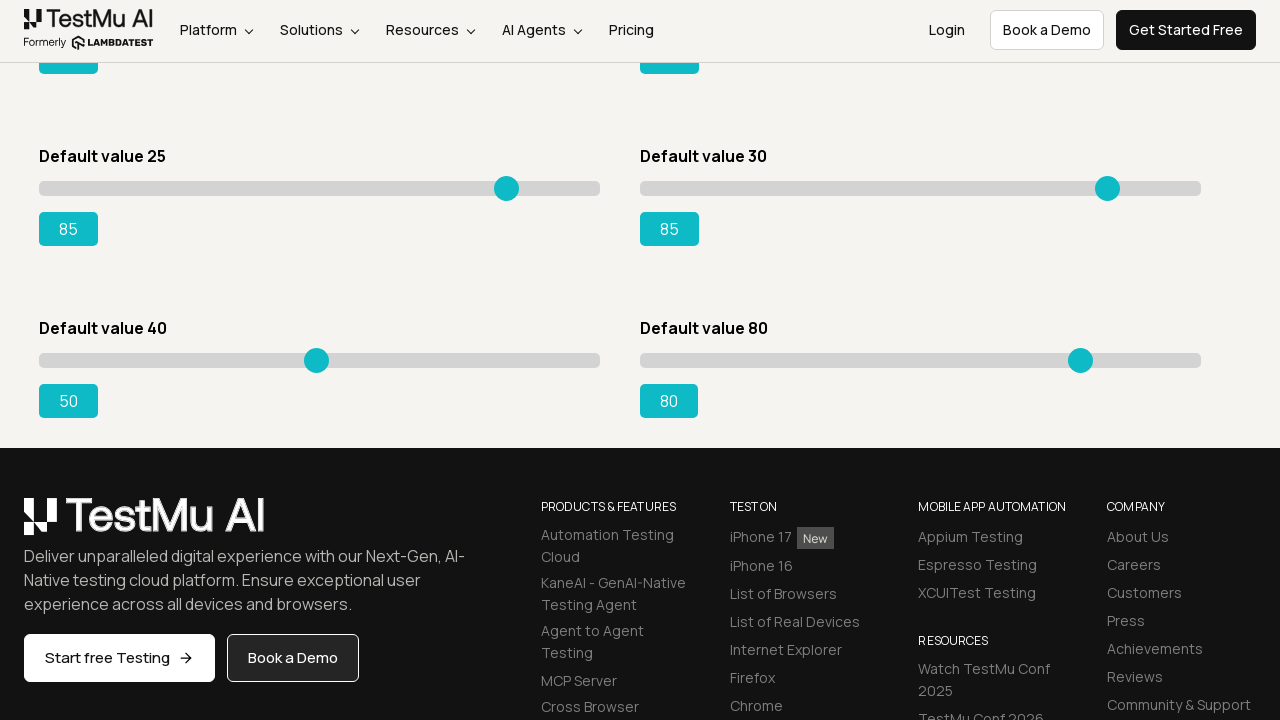

Pressed ArrowRight on slider 6 to increment value on input.sp__range >> nth=6
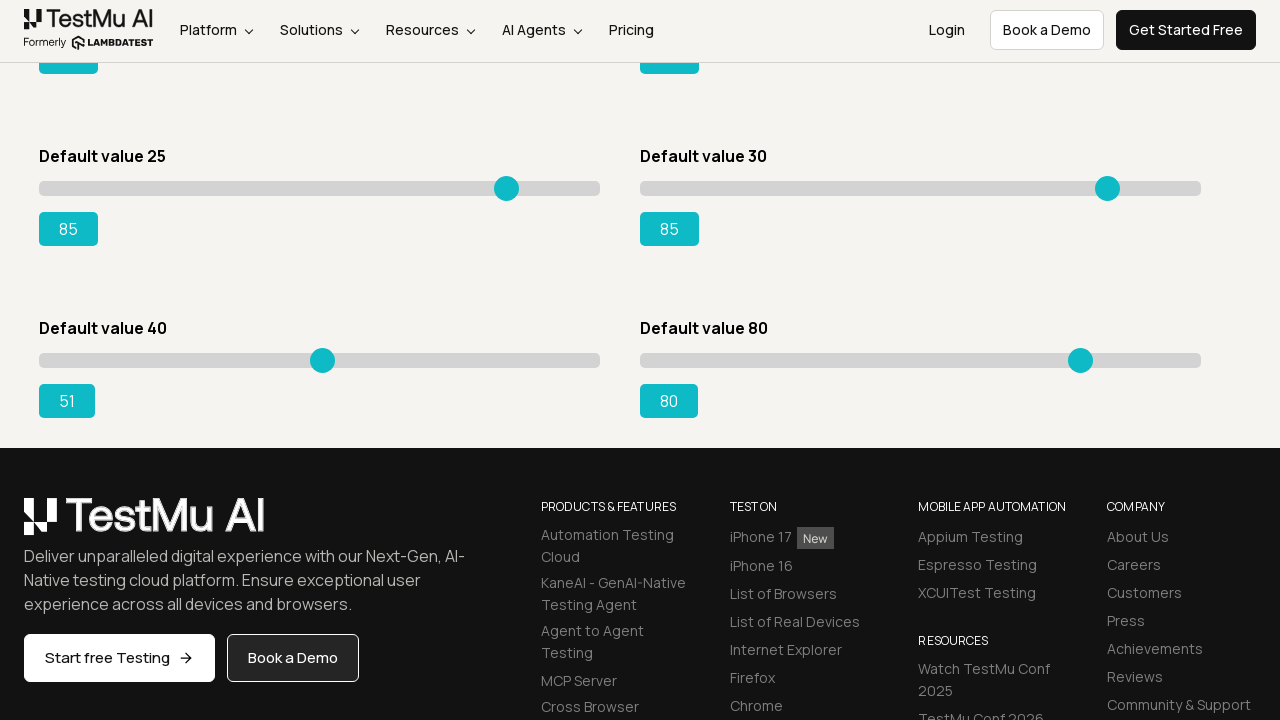

Retrieved updated value for slider 6: 51
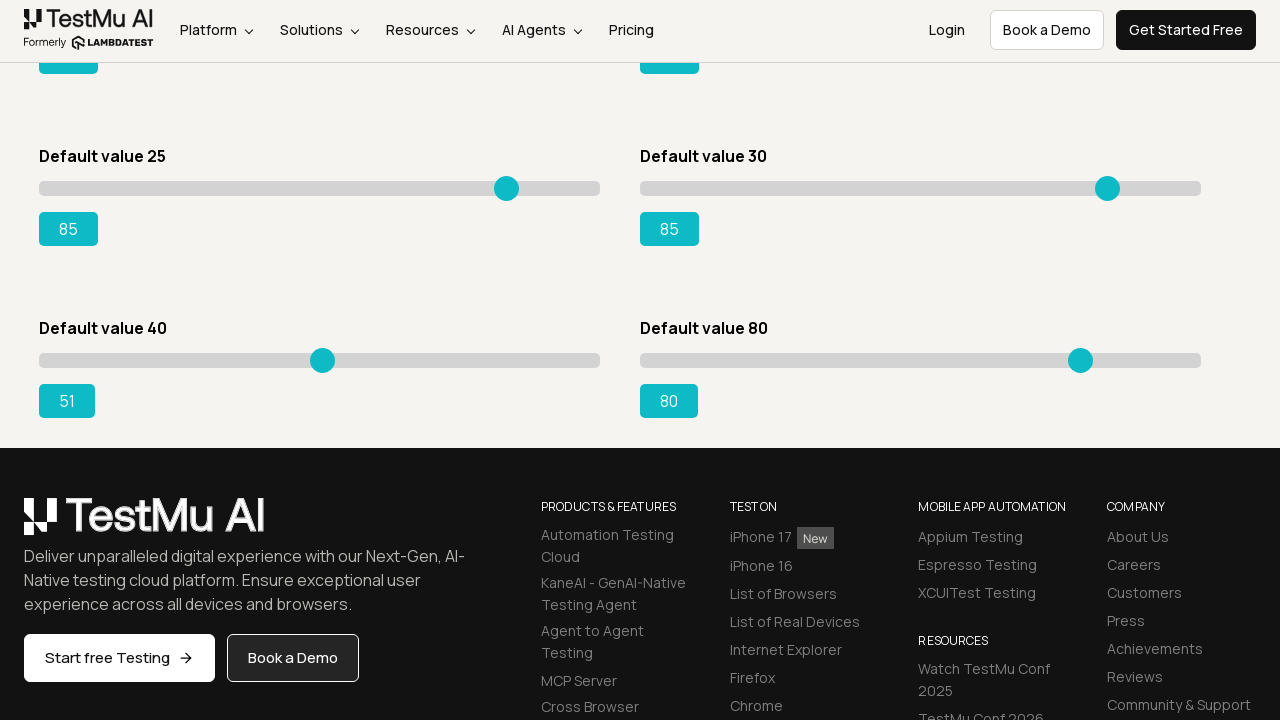

Pressed ArrowRight on slider 6 to increment value on input.sp__range >> nth=6
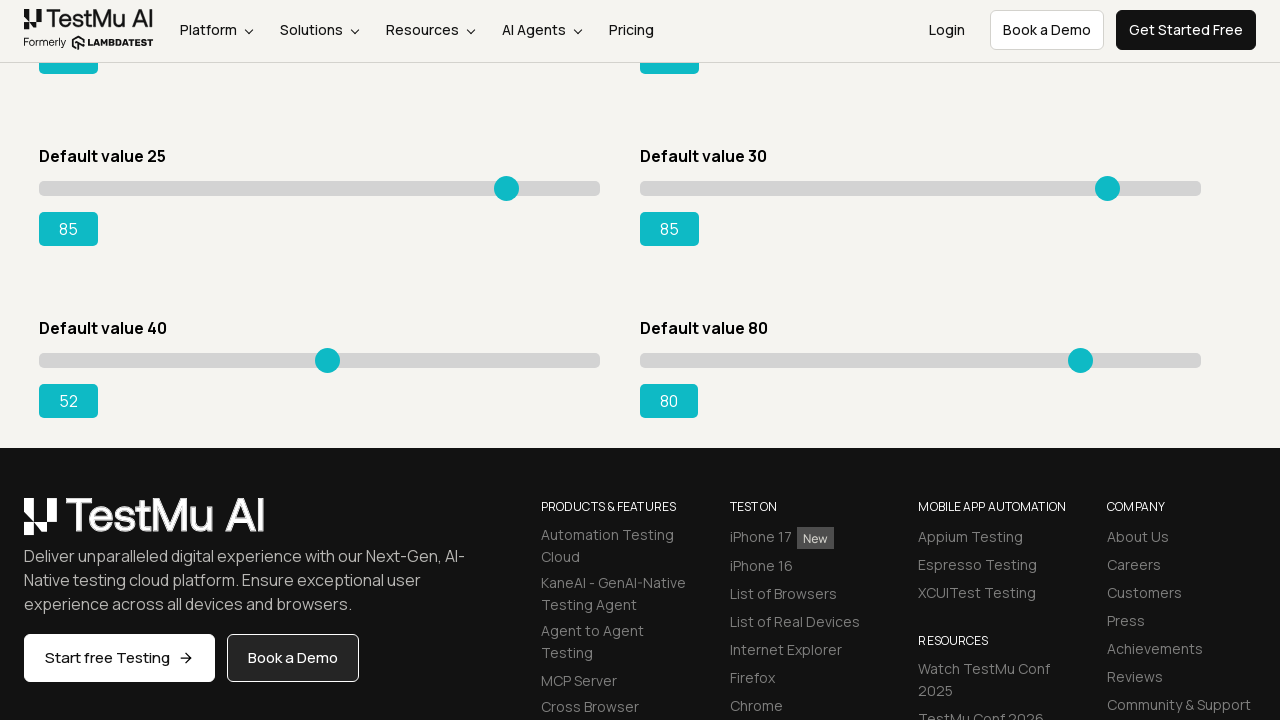

Retrieved updated value for slider 6: 52
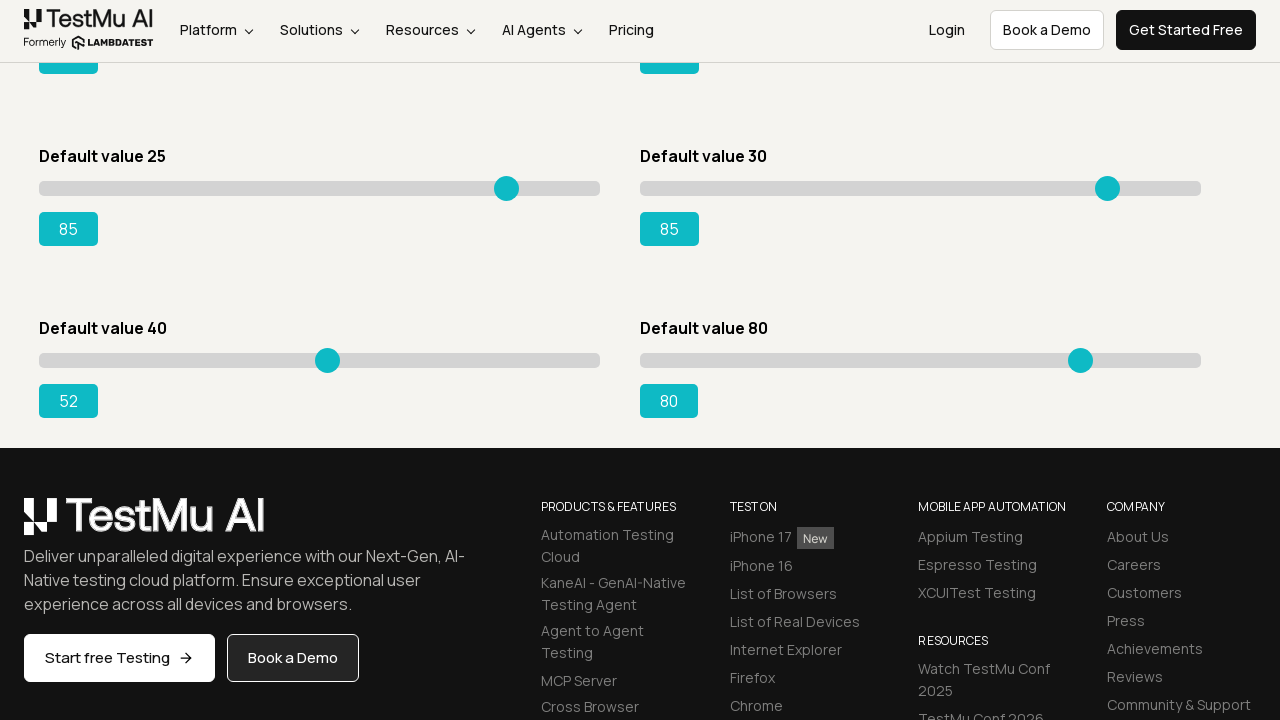

Pressed ArrowRight on slider 6 to increment value on input.sp__range >> nth=6
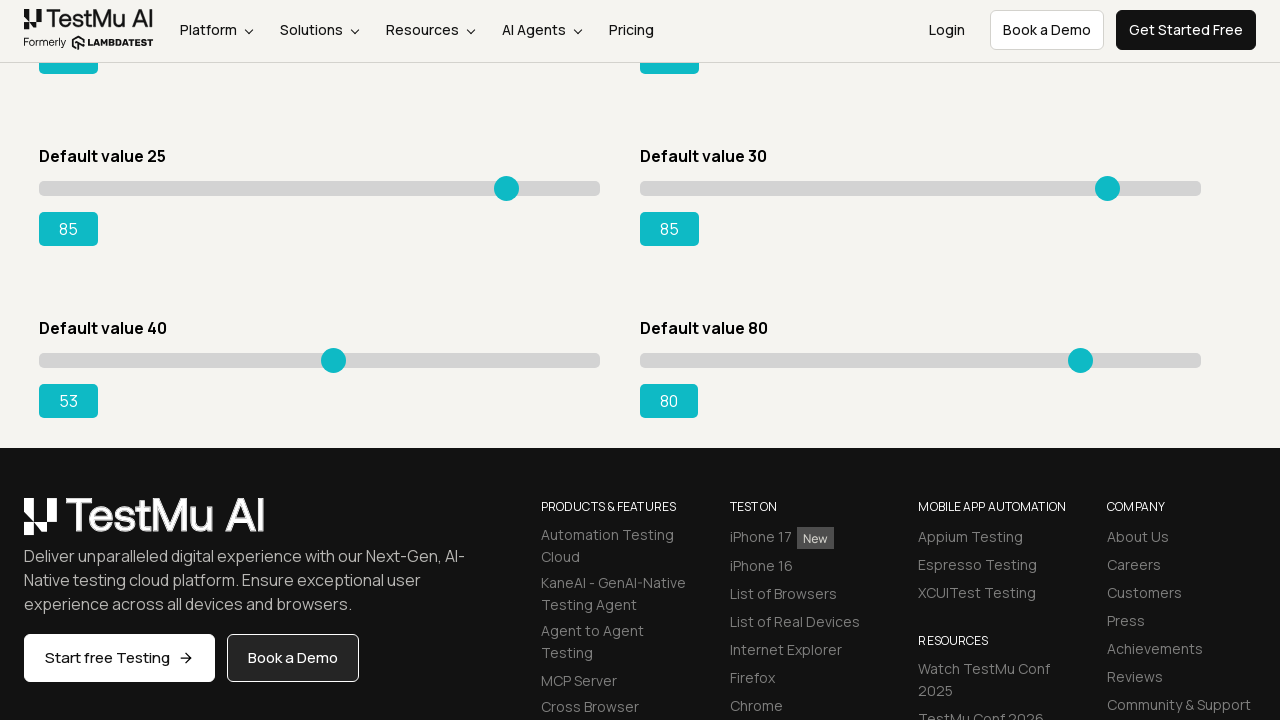

Retrieved updated value for slider 6: 53
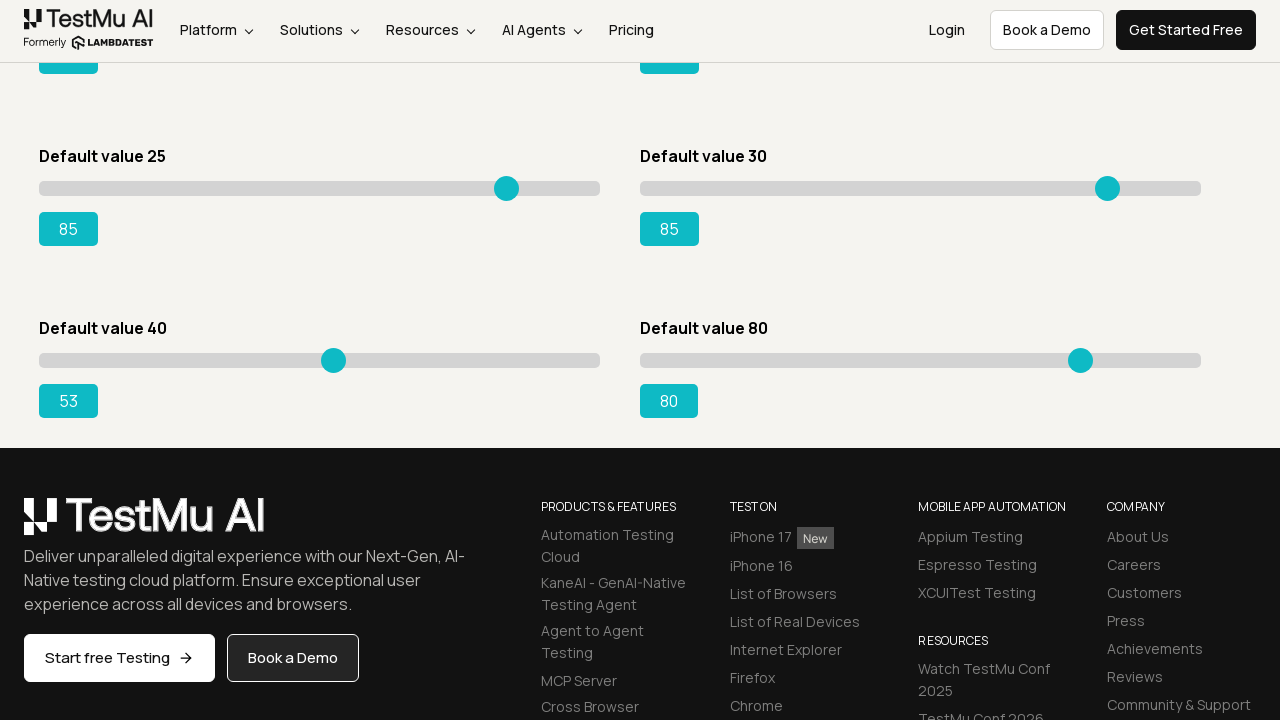

Pressed ArrowRight on slider 6 to increment value on input.sp__range >> nth=6
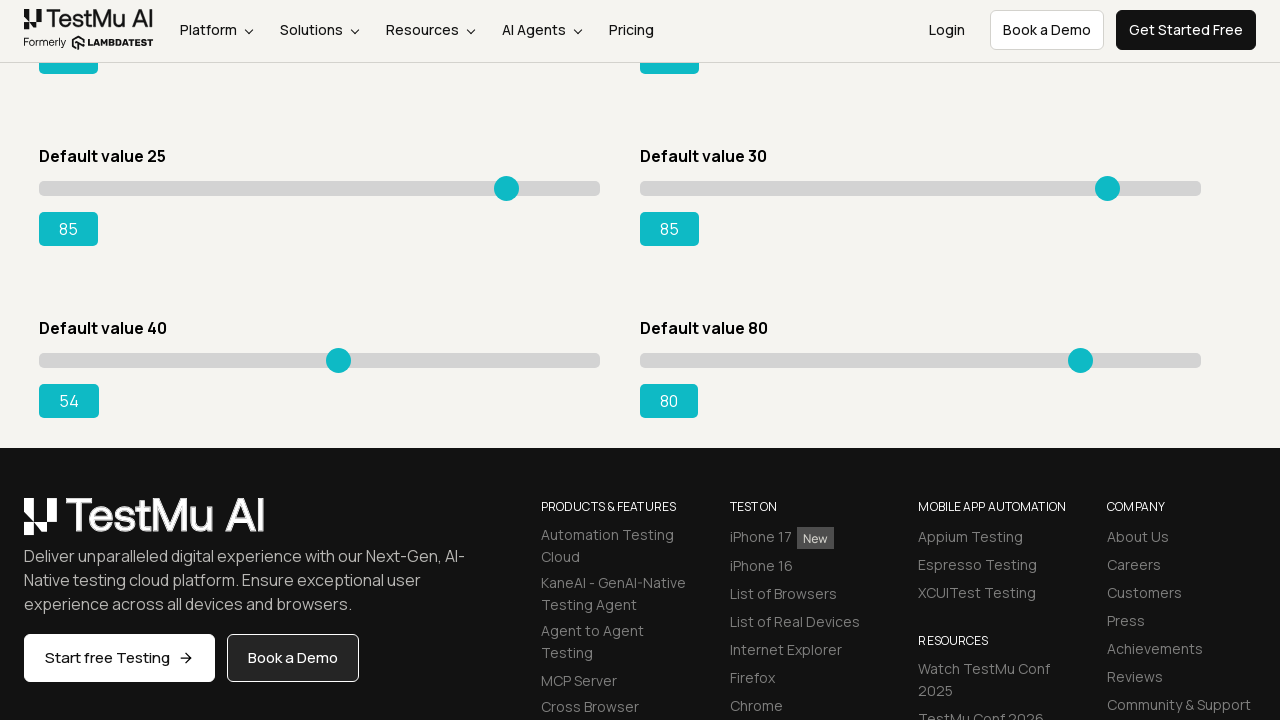

Retrieved updated value for slider 6: 54
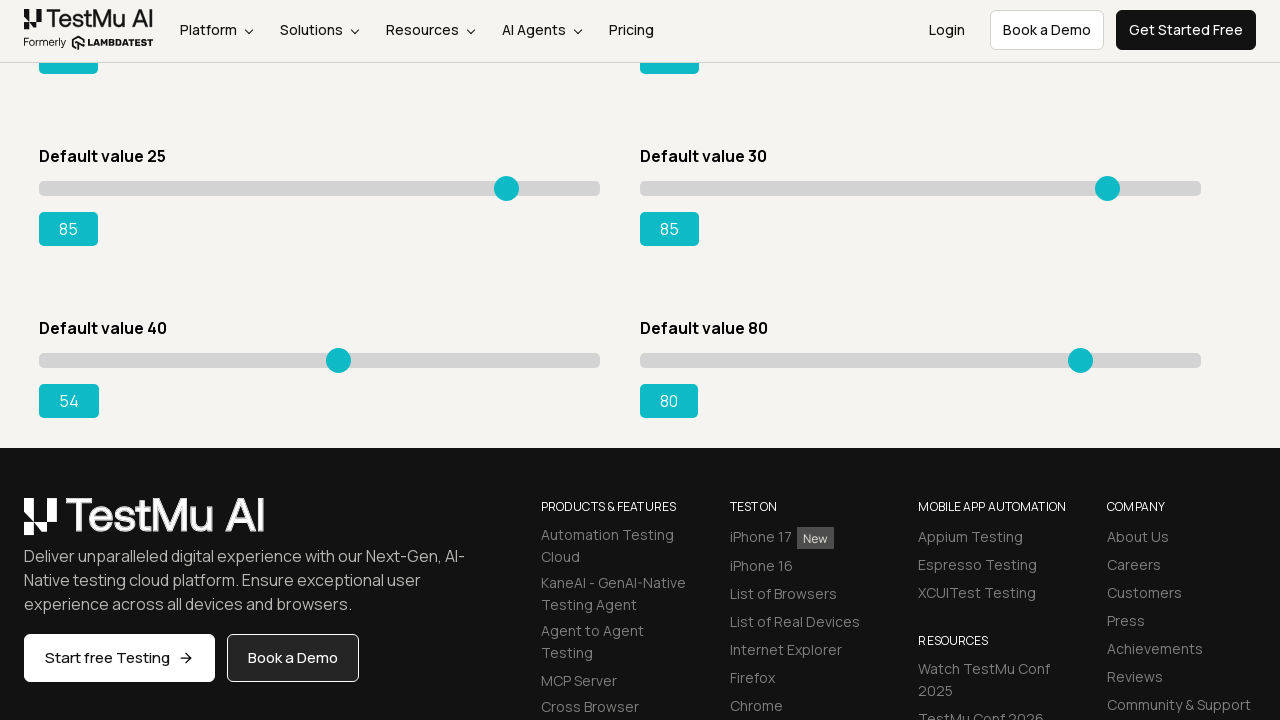

Pressed ArrowRight on slider 6 to increment value on input.sp__range >> nth=6
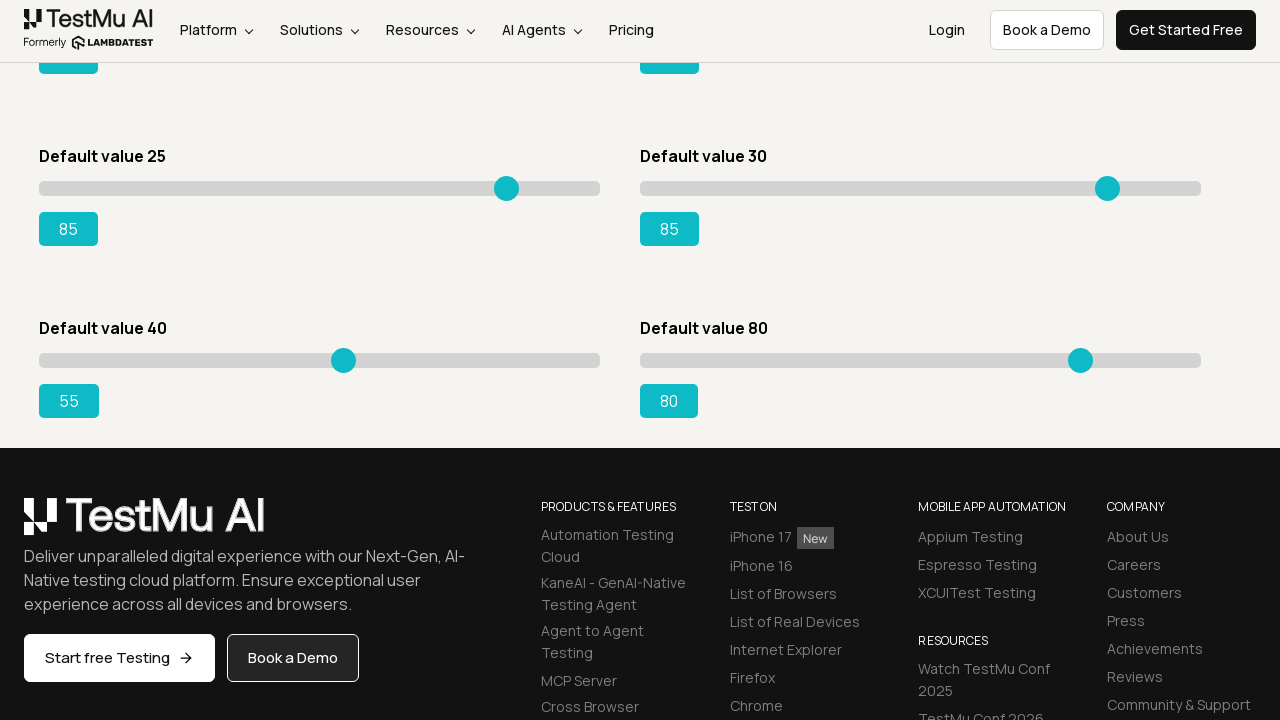

Retrieved updated value for slider 6: 55
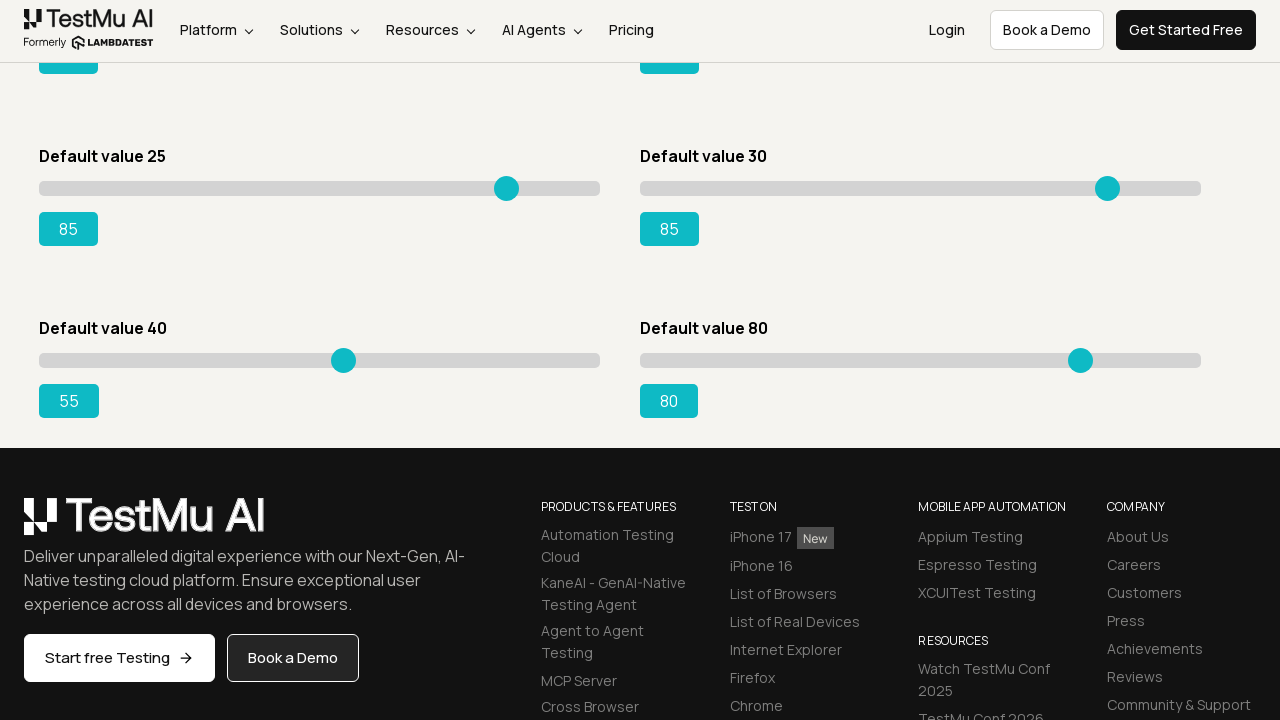

Pressed ArrowRight on slider 6 to increment value on input.sp__range >> nth=6
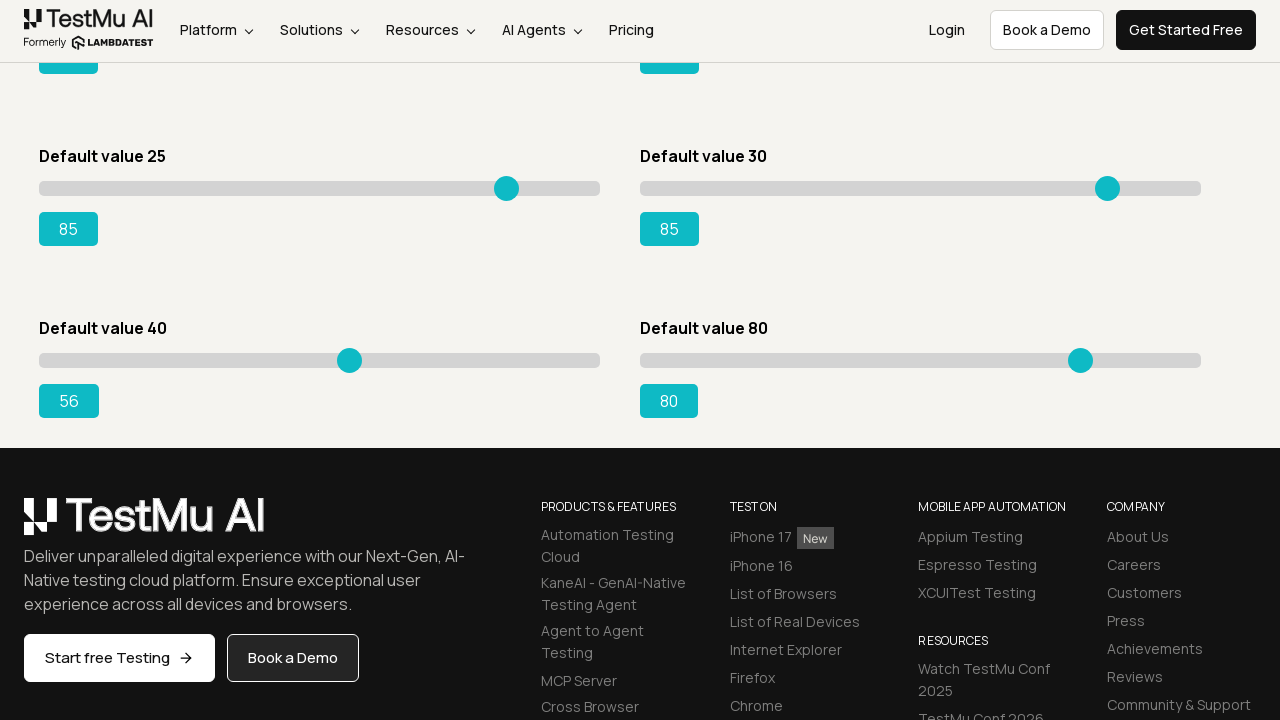

Retrieved updated value for slider 6: 56
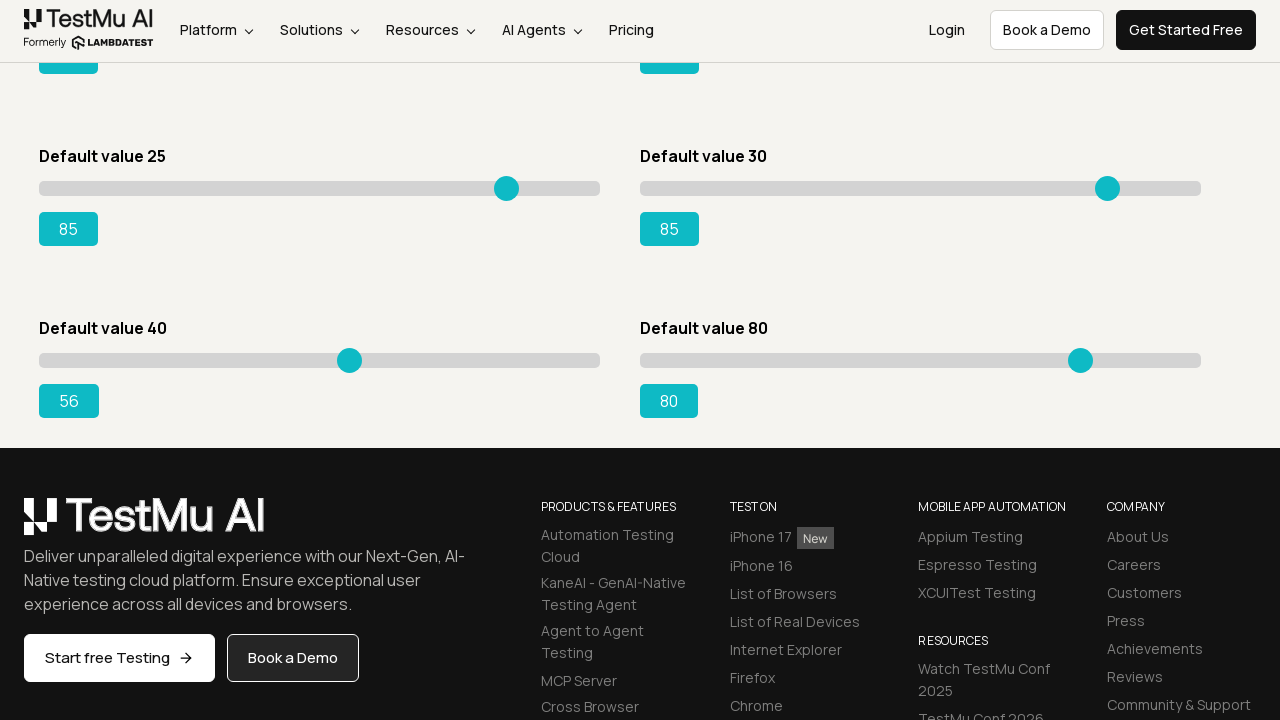

Pressed ArrowRight on slider 6 to increment value on input.sp__range >> nth=6
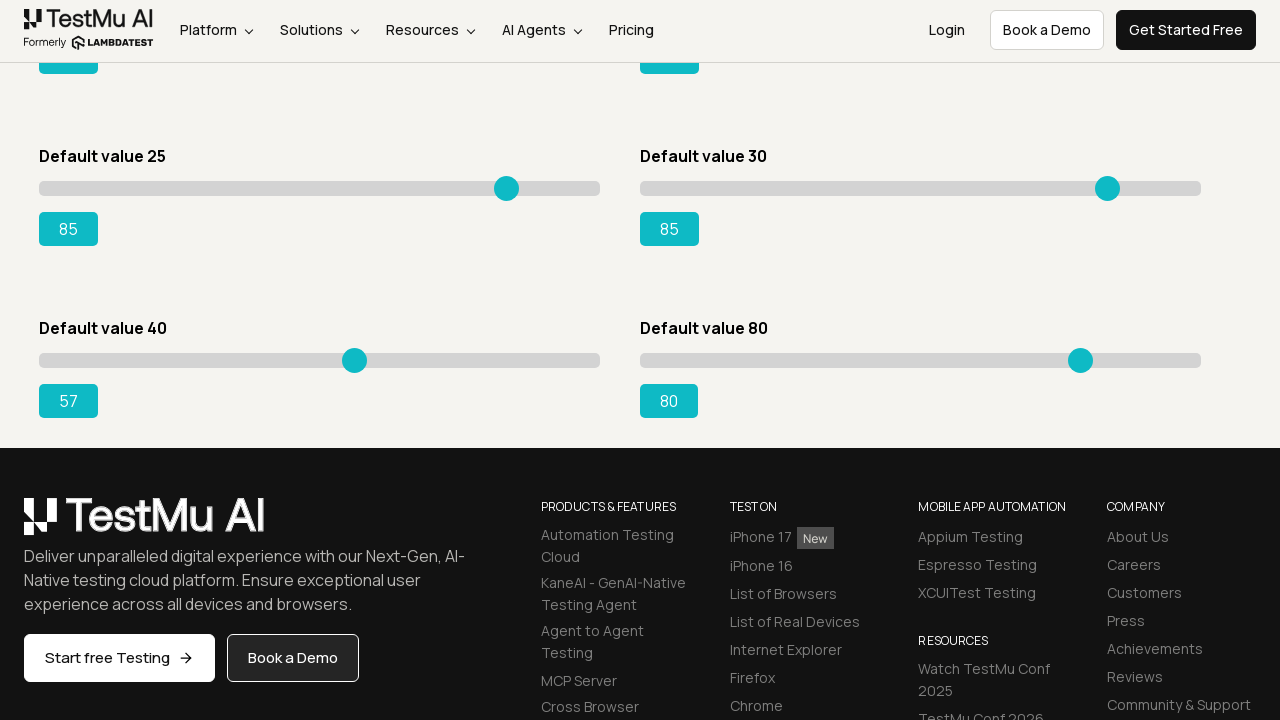

Retrieved updated value for slider 6: 57
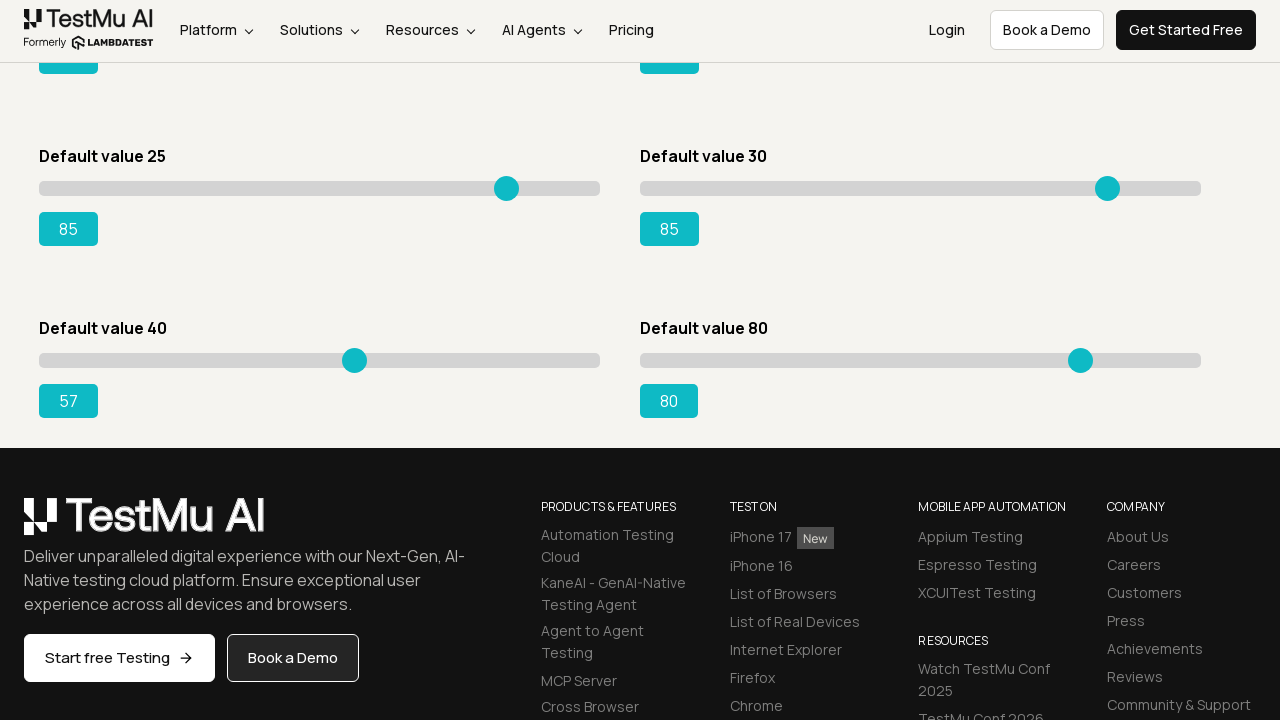

Pressed ArrowRight on slider 6 to increment value on input.sp__range >> nth=6
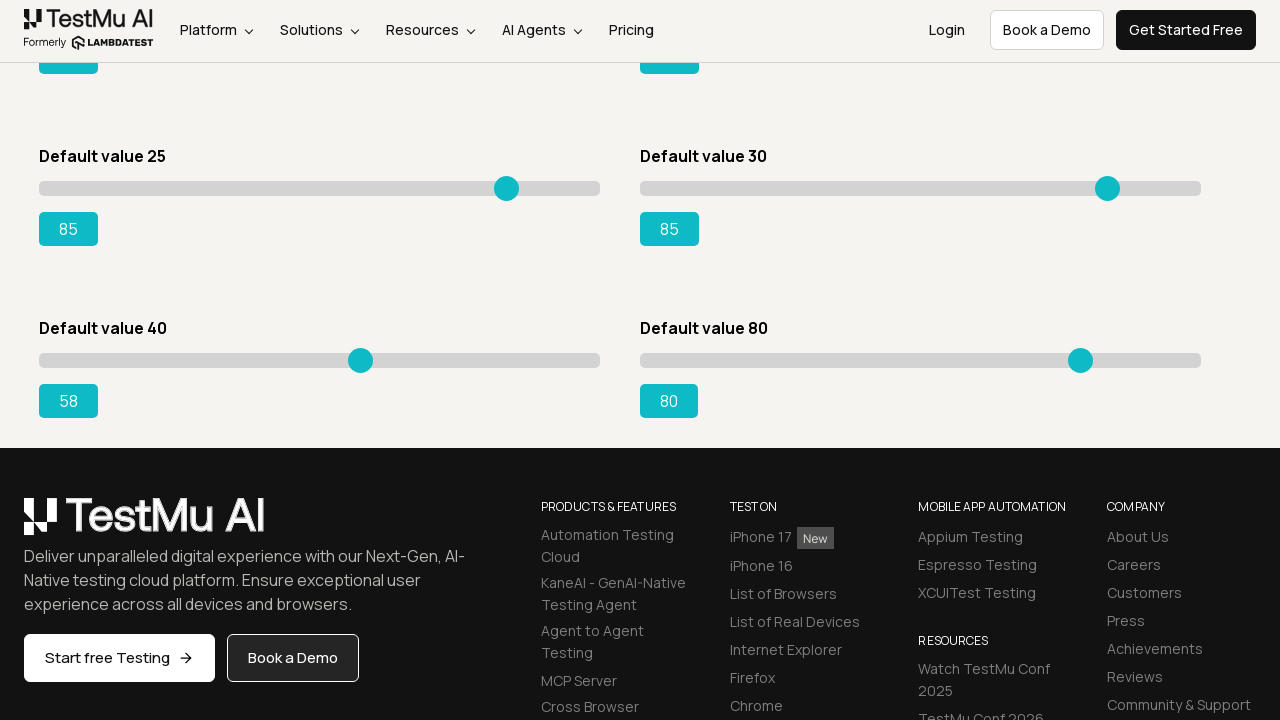

Retrieved updated value for slider 6: 58
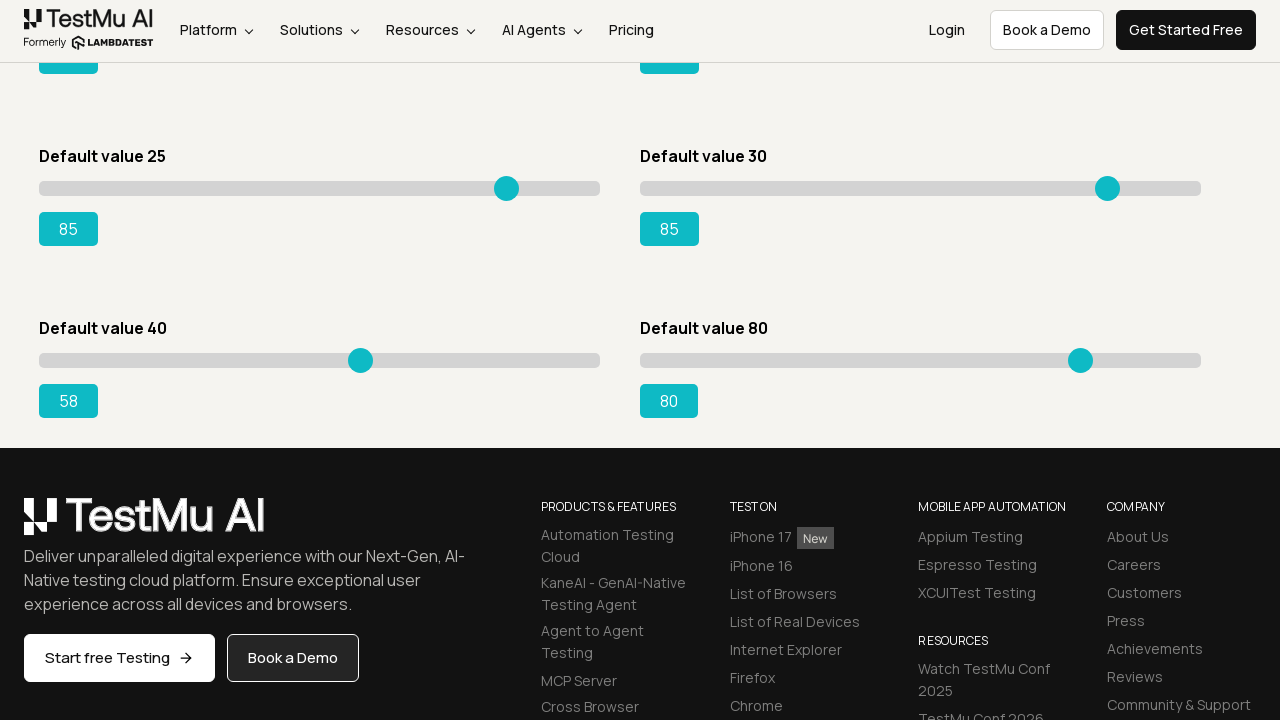

Pressed ArrowRight on slider 6 to increment value on input.sp__range >> nth=6
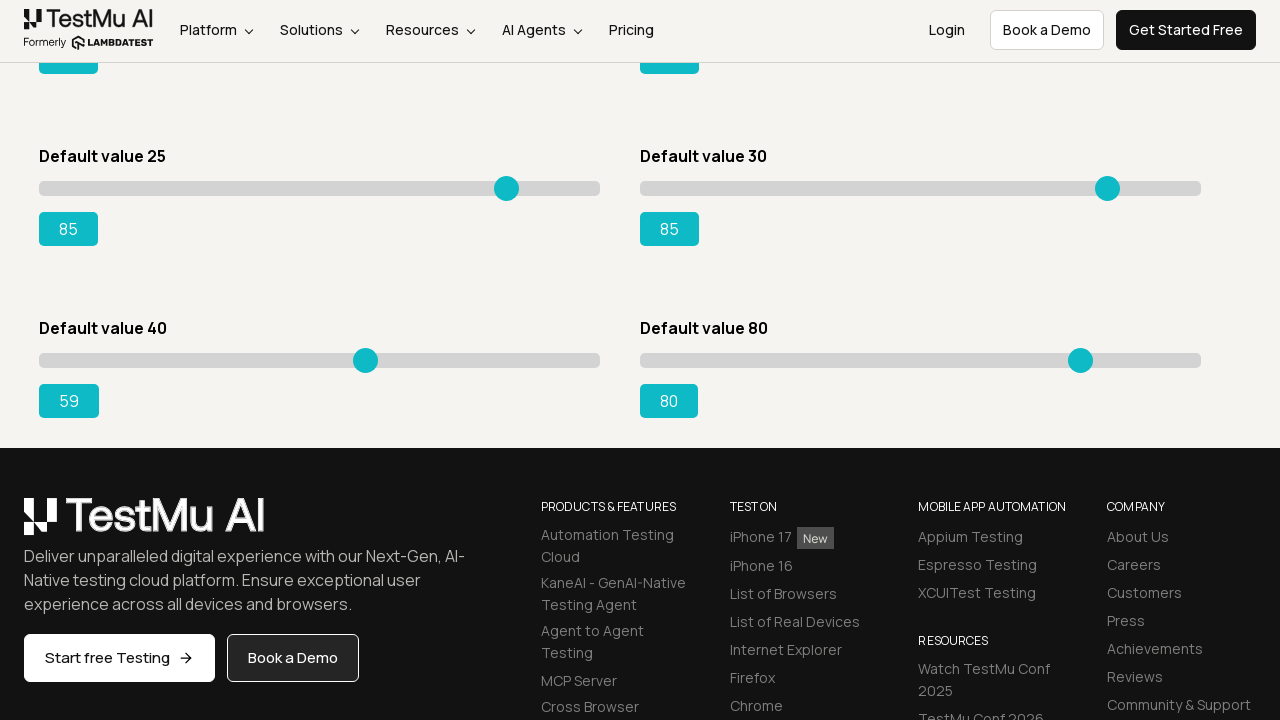

Retrieved updated value for slider 6: 59
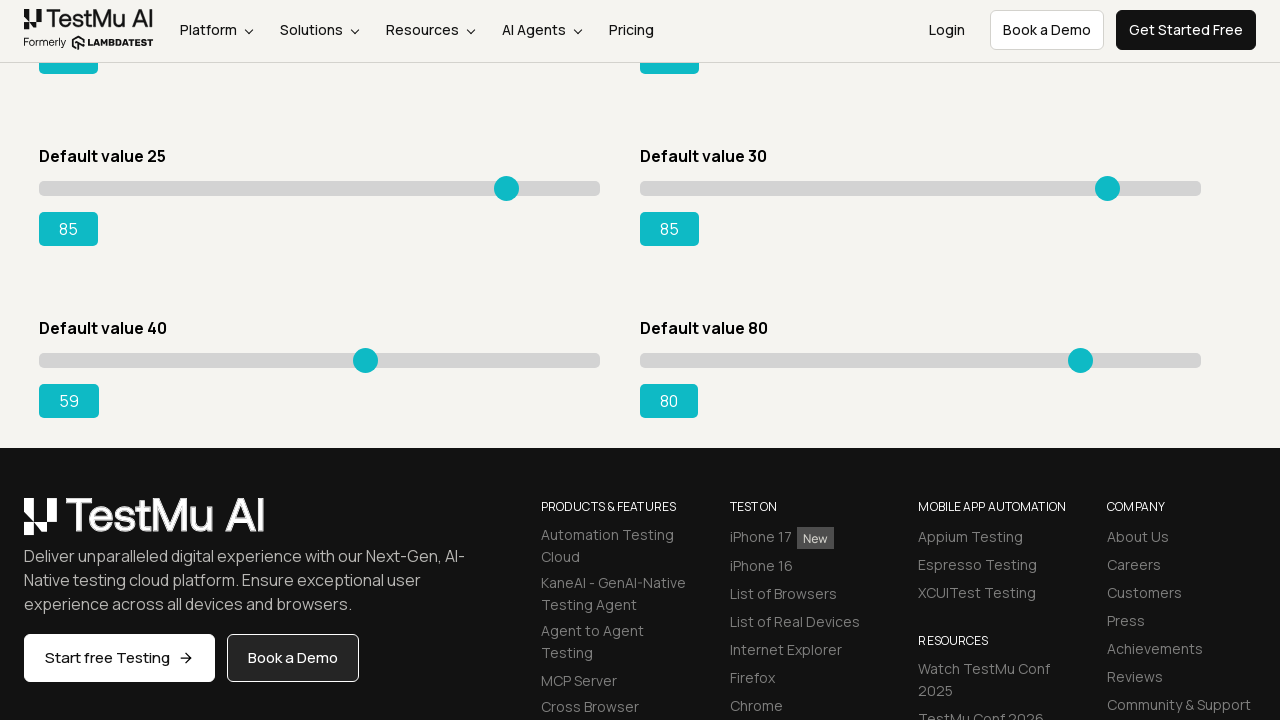

Pressed ArrowRight on slider 6 to increment value on input.sp__range >> nth=6
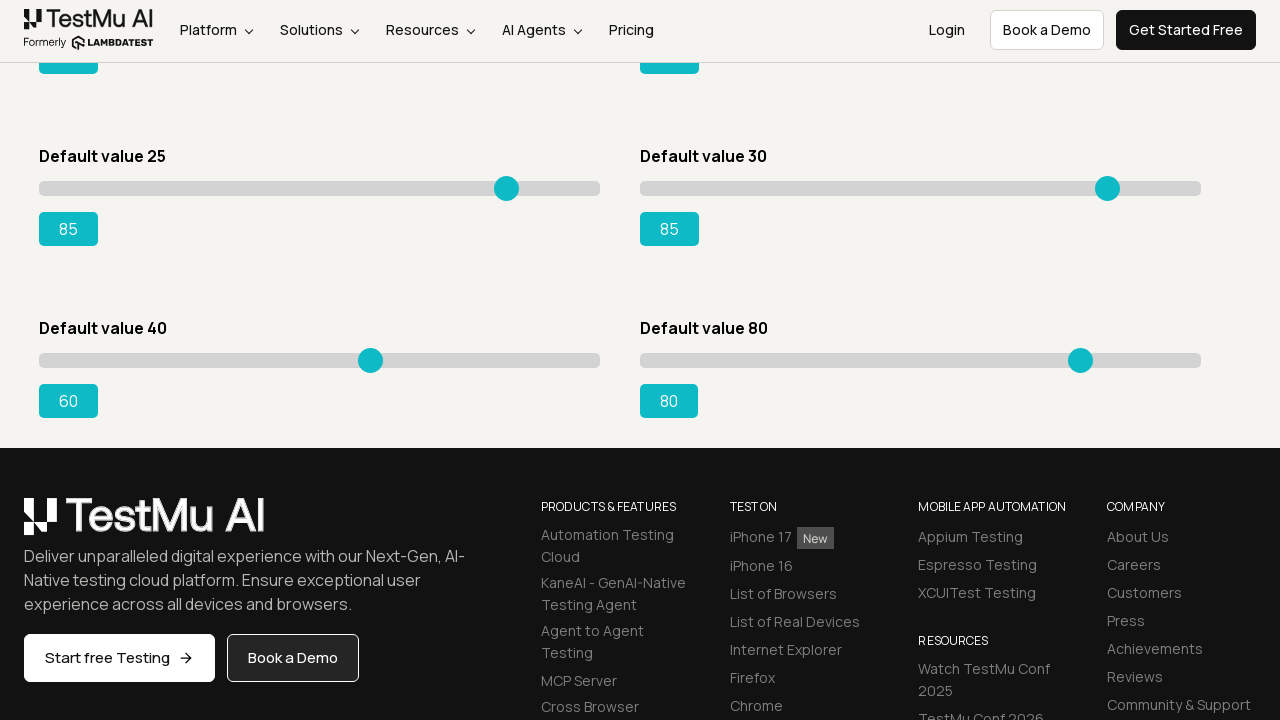

Retrieved updated value for slider 6: 60
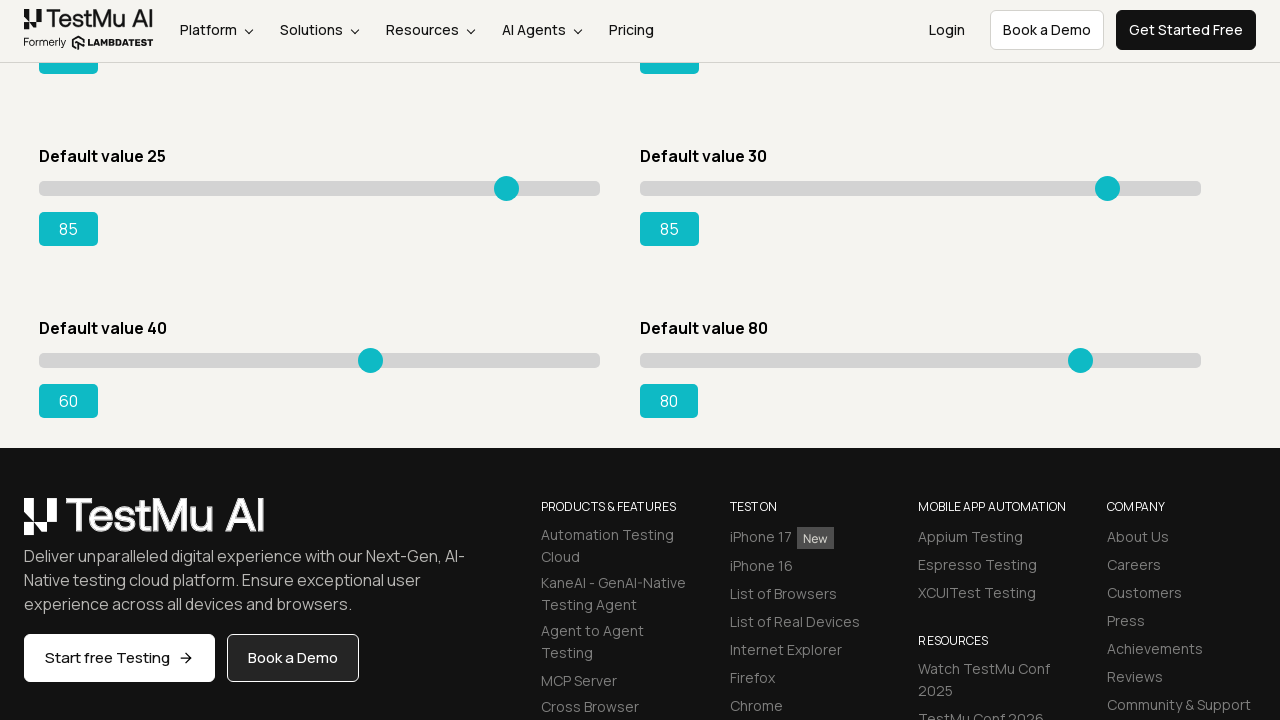

Pressed ArrowRight on slider 6 to increment value on input.sp__range >> nth=6
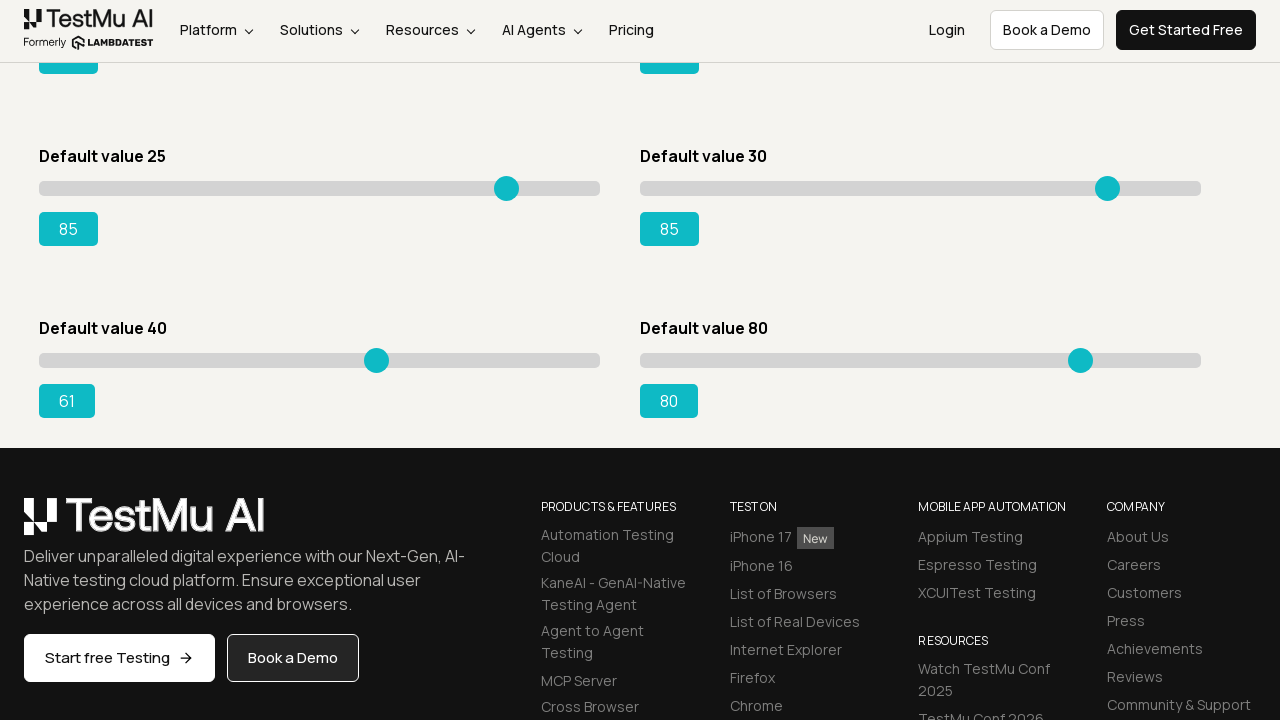

Retrieved updated value for slider 6: 61
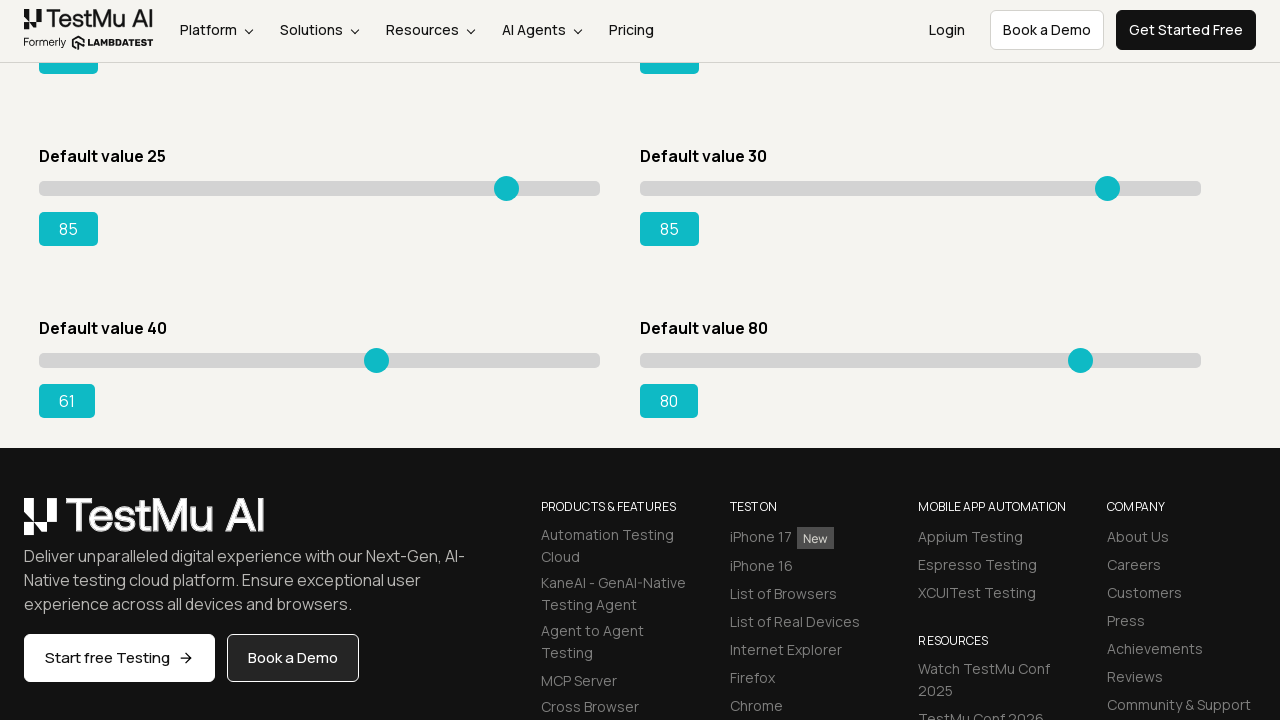

Pressed ArrowRight on slider 6 to increment value on input.sp__range >> nth=6
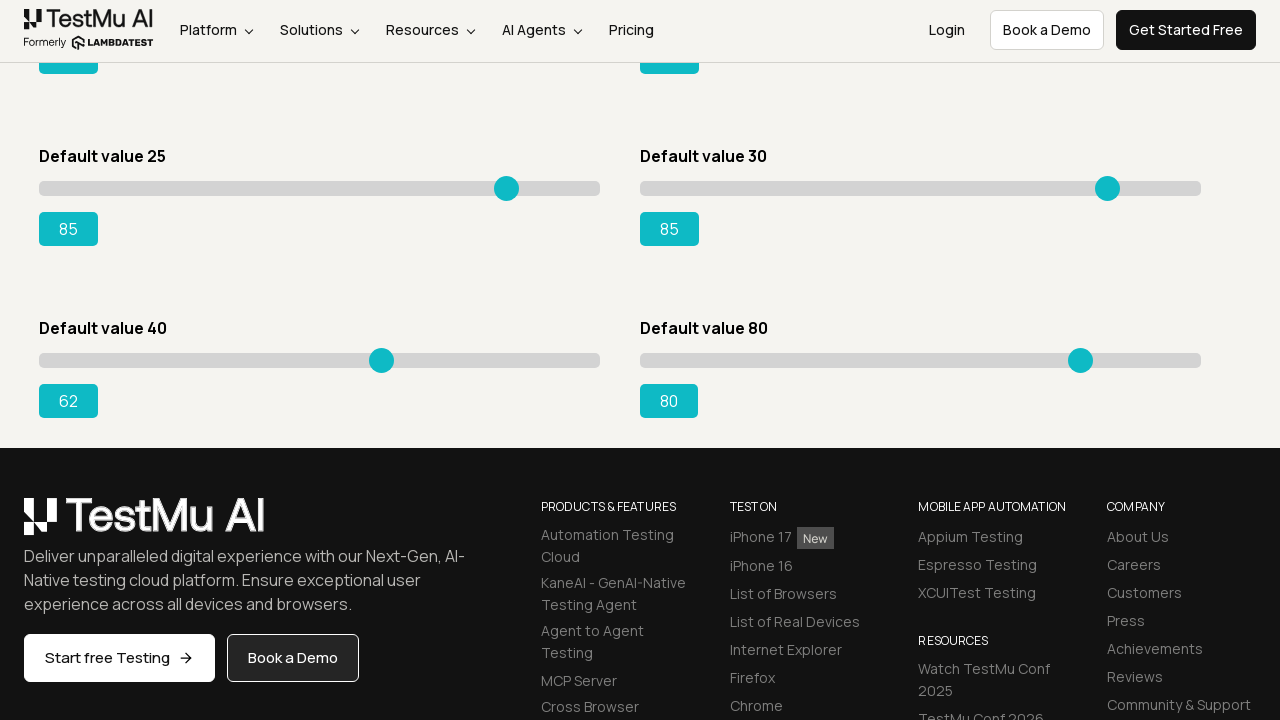

Retrieved updated value for slider 6: 62
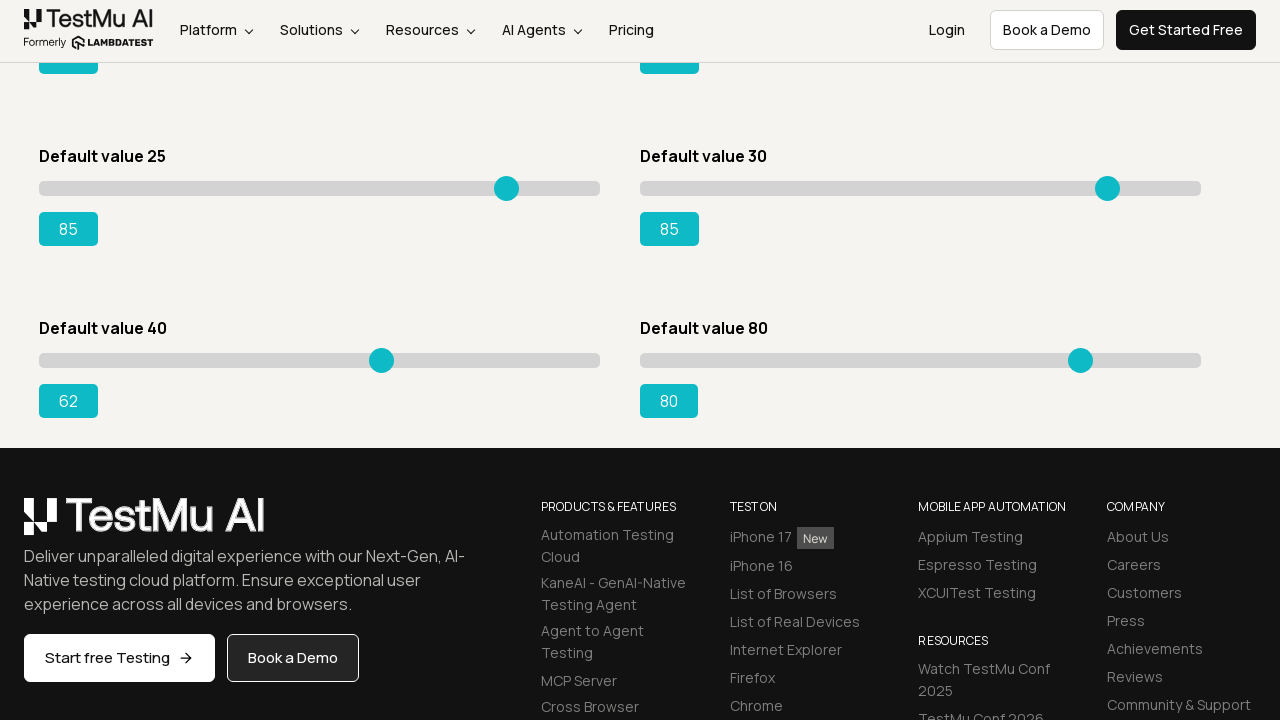

Pressed ArrowRight on slider 6 to increment value on input.sp__range >> nth=6
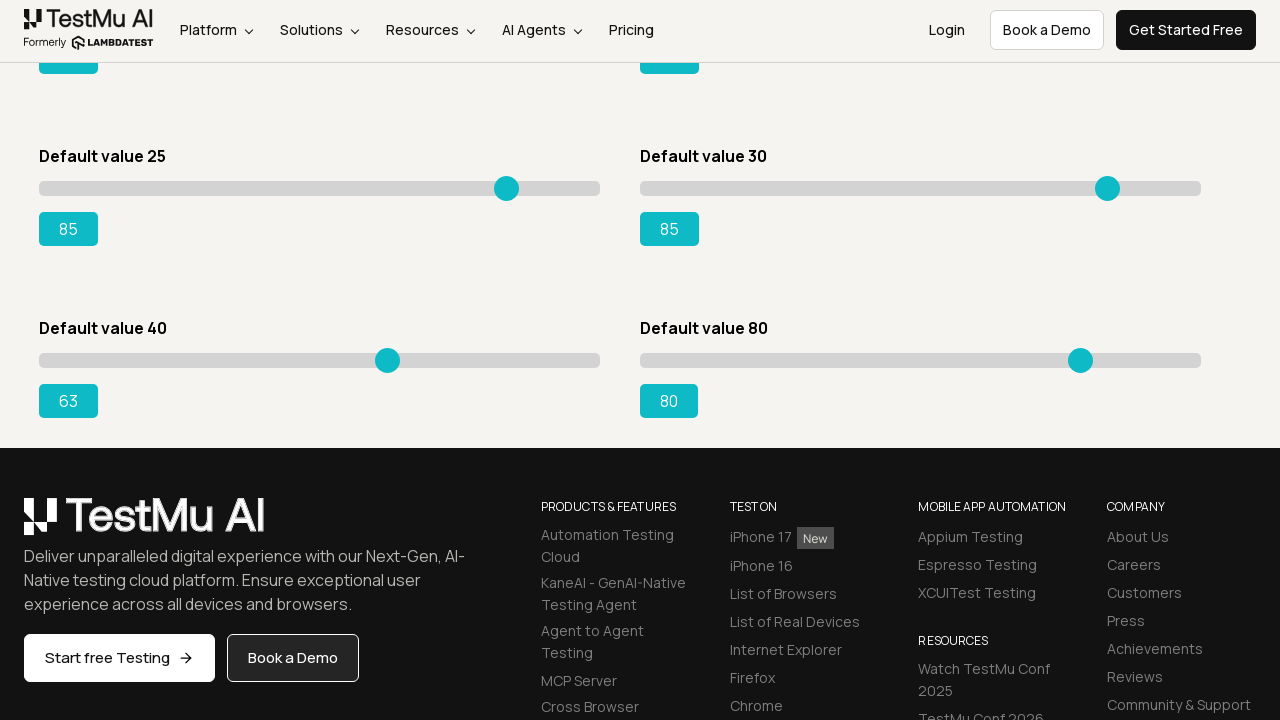

Retrieved updated value for slider 6: 63
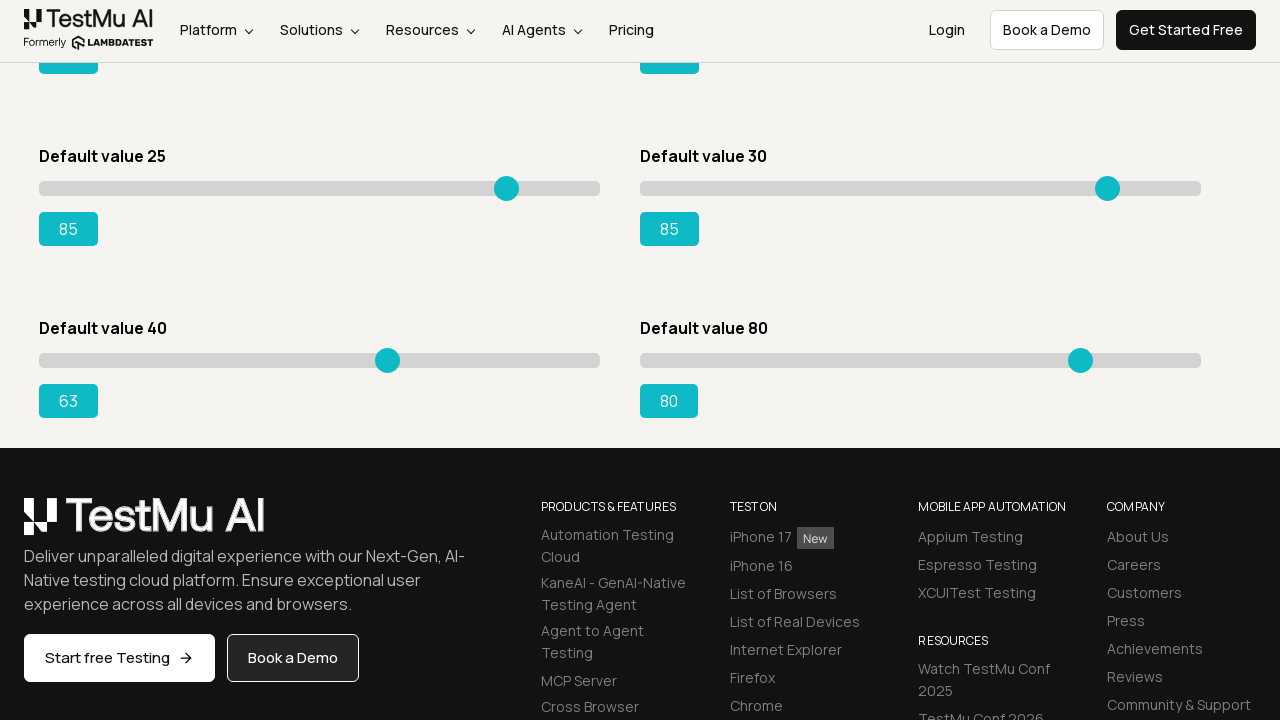

Pressed ArrowRight on slider 6 to increment value on input.sp__range >> nth=6
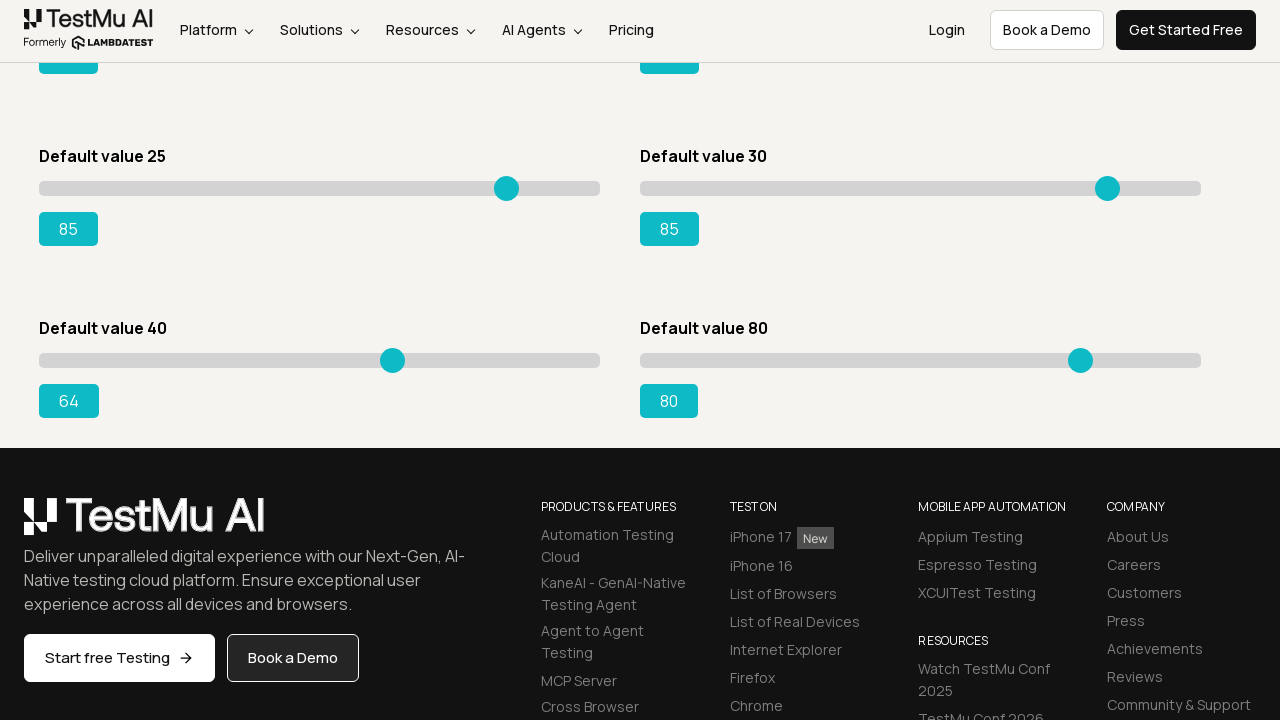

Retrieved updated value for slider 6: 64
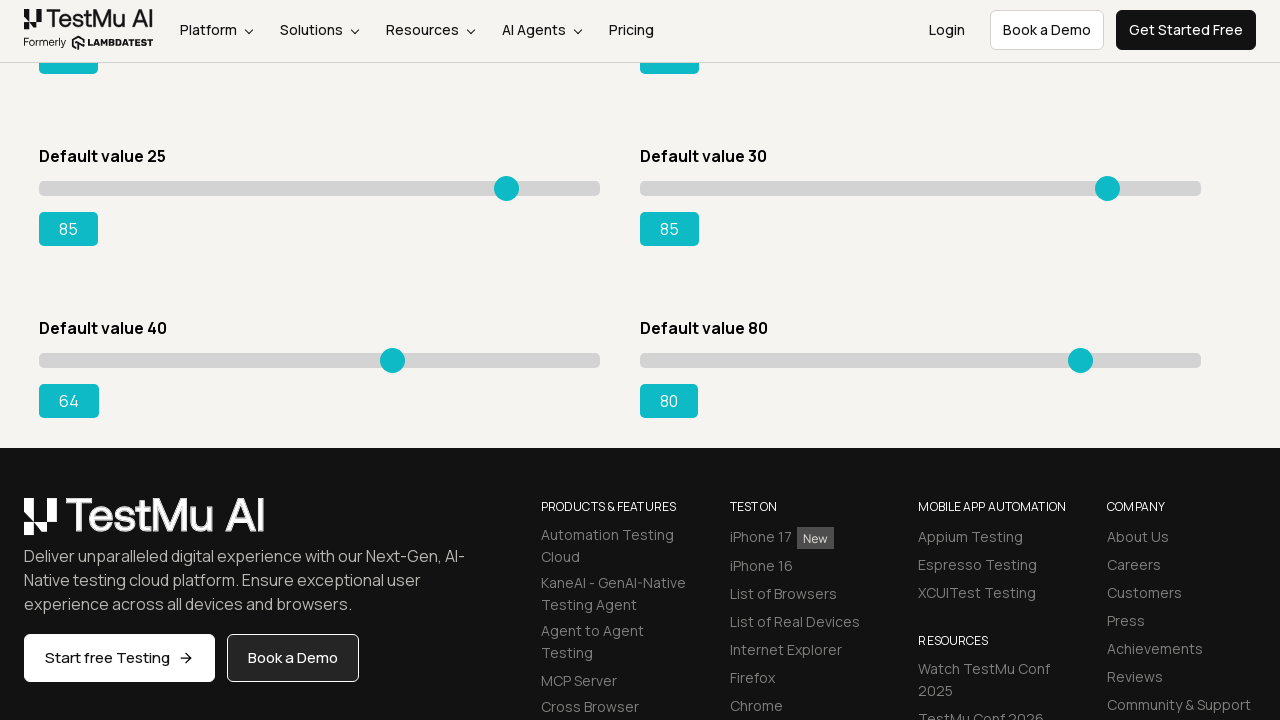

Pressed ArrowRight on slider 6 to increment value on input.sp__range >> nth=6
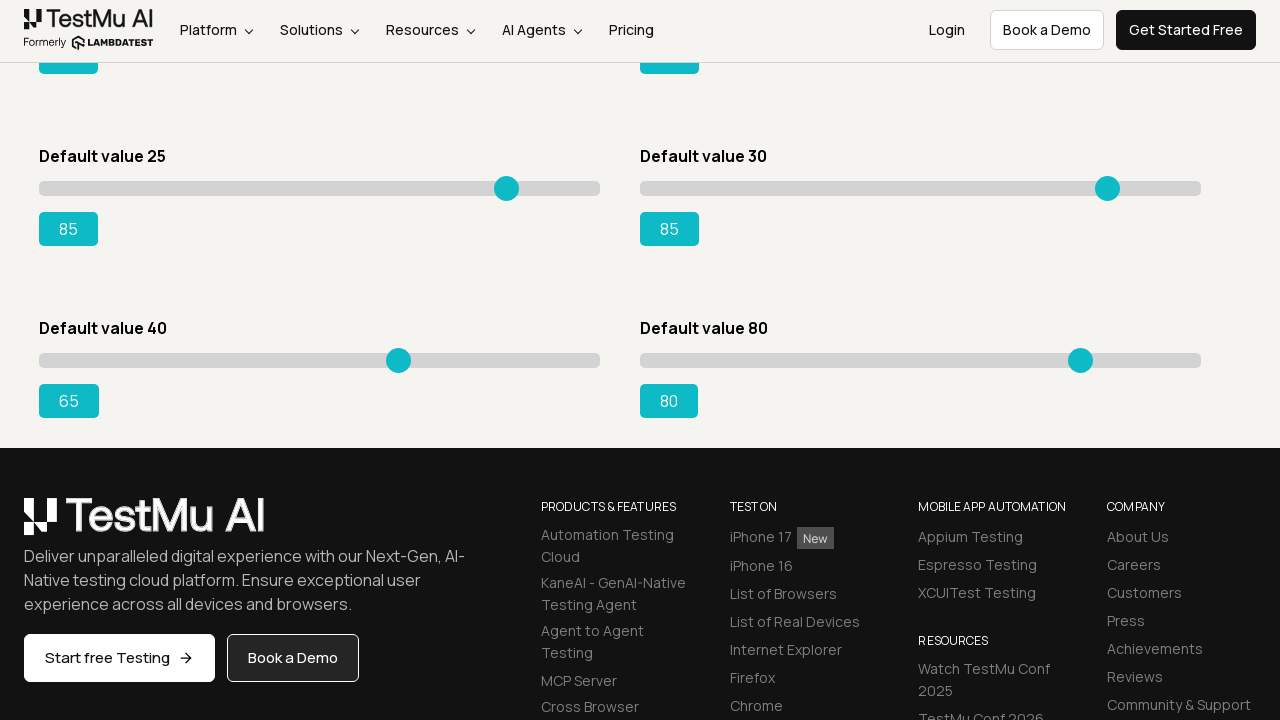

Retrieved updated value for slider 6: 65
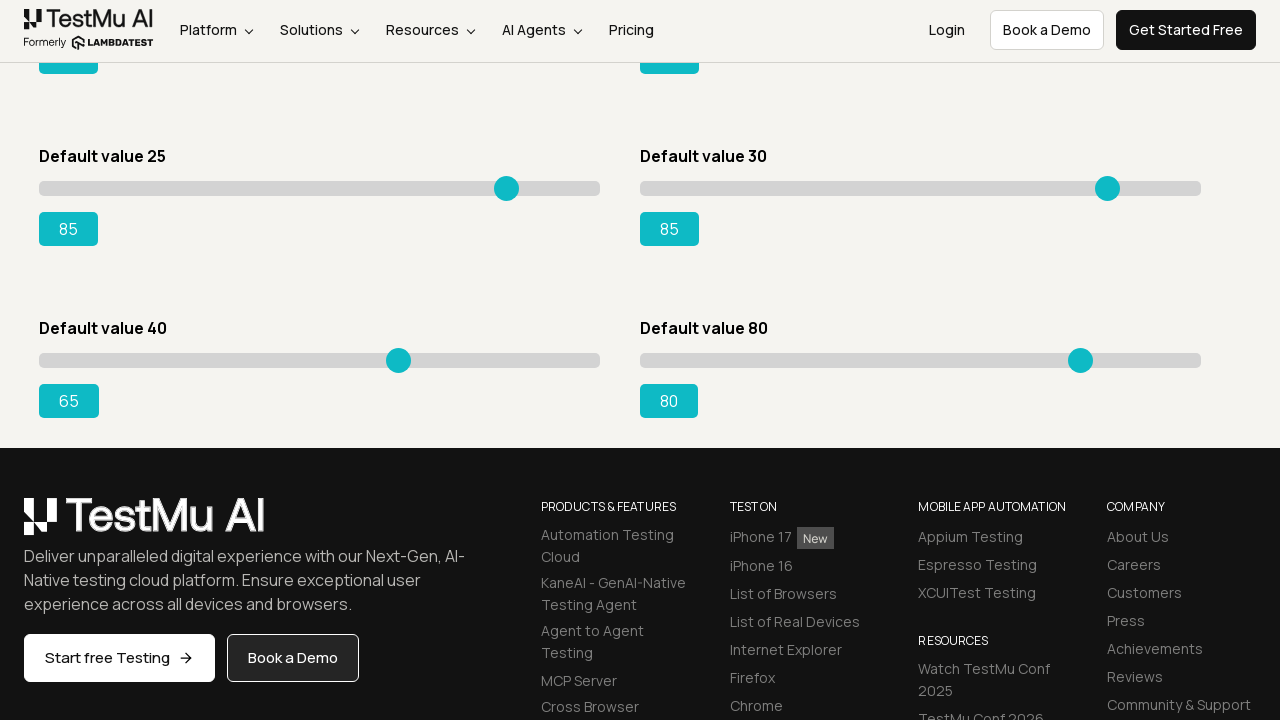

Pressed ArrowRight on slider 6 to increment value on input.sp__range >> nth=6
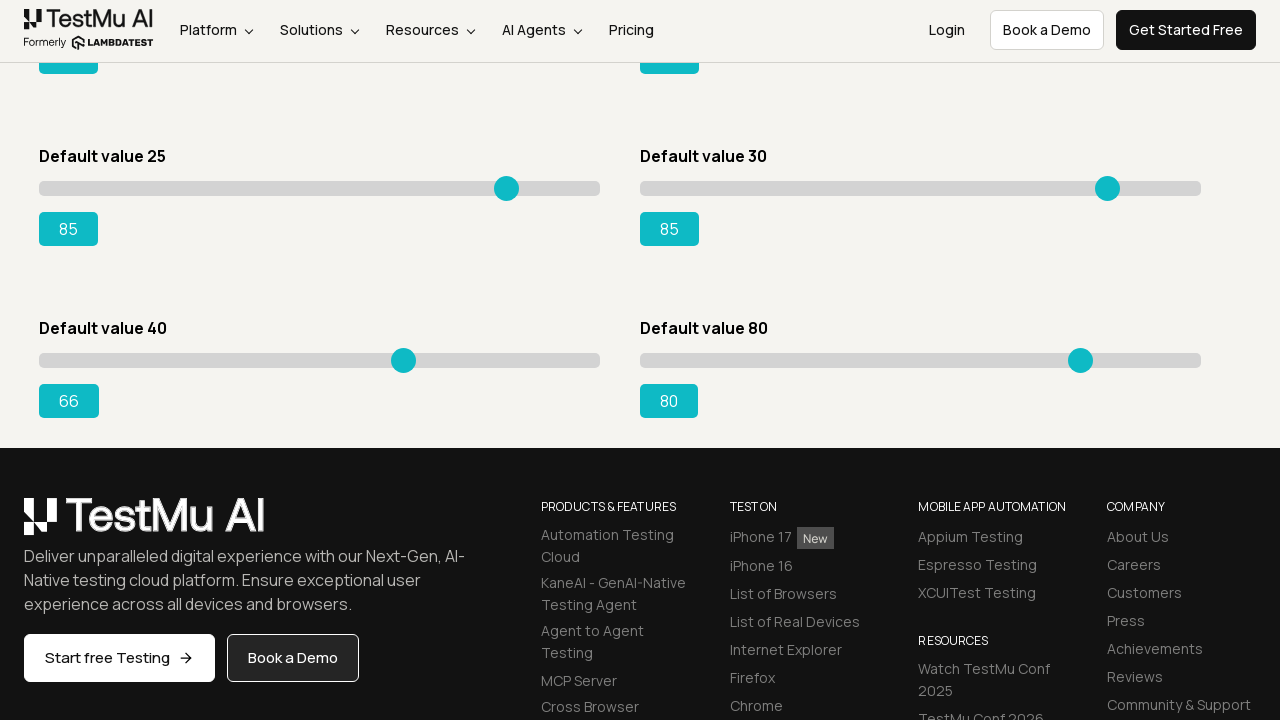

Retrieved updated value for slider 6: 66
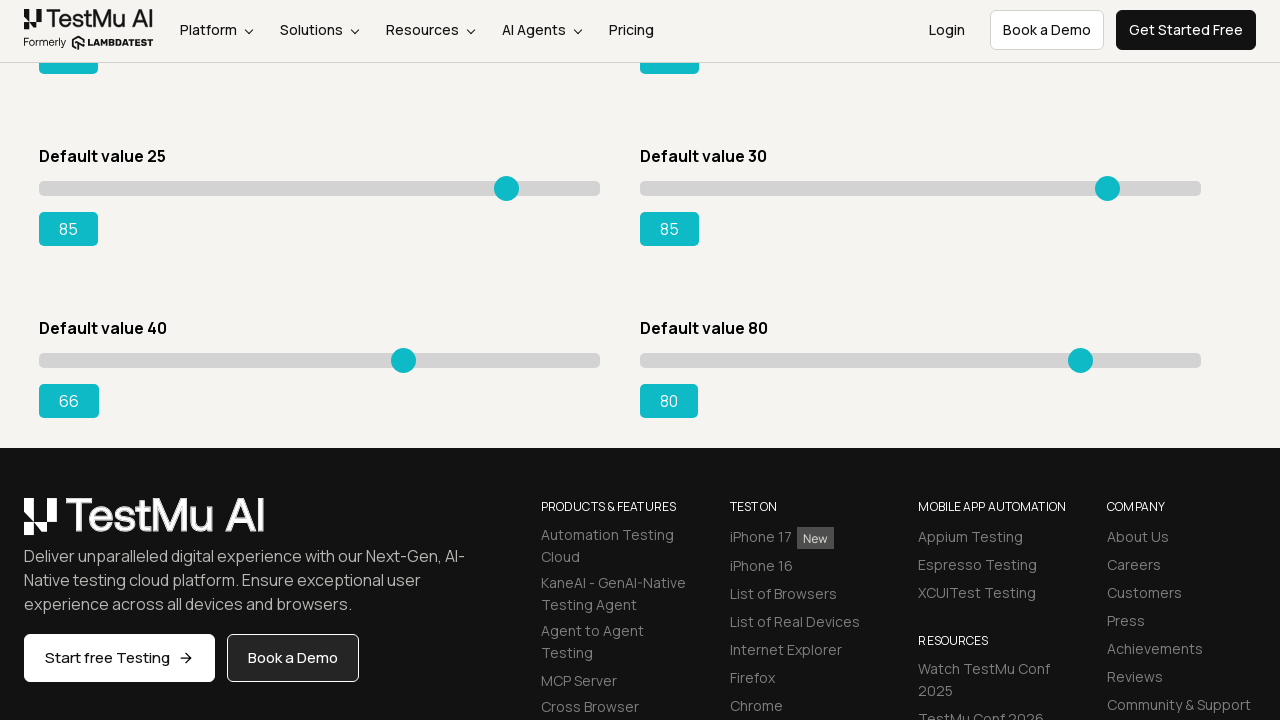

Pressed ArrowRight on slider 6 to increment value on input.sp__range >> nth=6
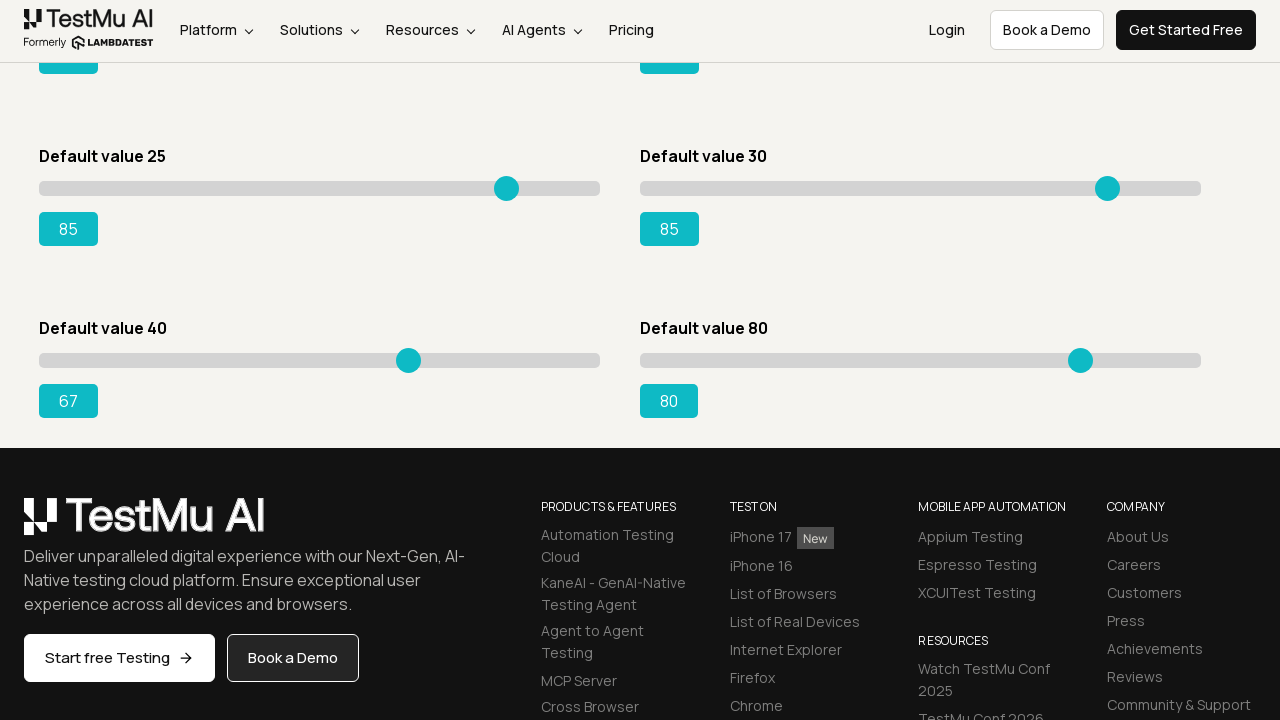

Retrieved updated value for slider 6: 67
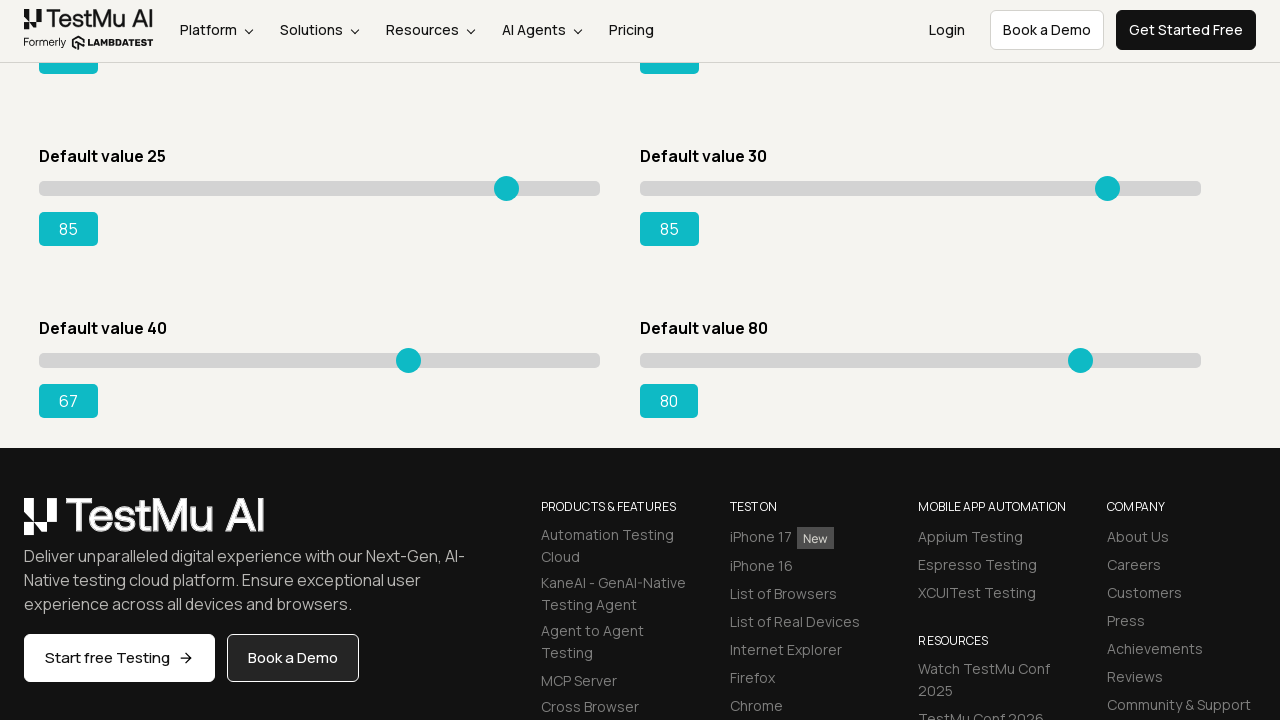

Pressed ArrowRight on slider 6 to increment value on input.sp__range >> nth=6
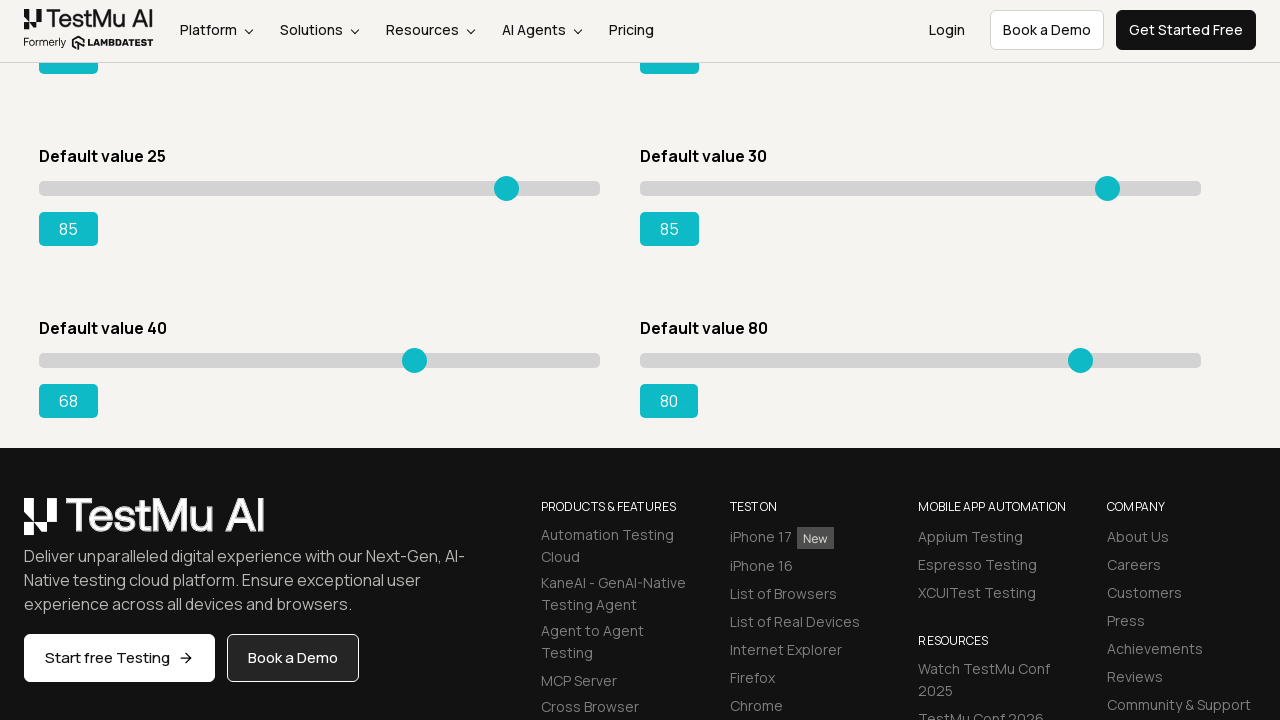

Retrieved updated value for slider 6: 68
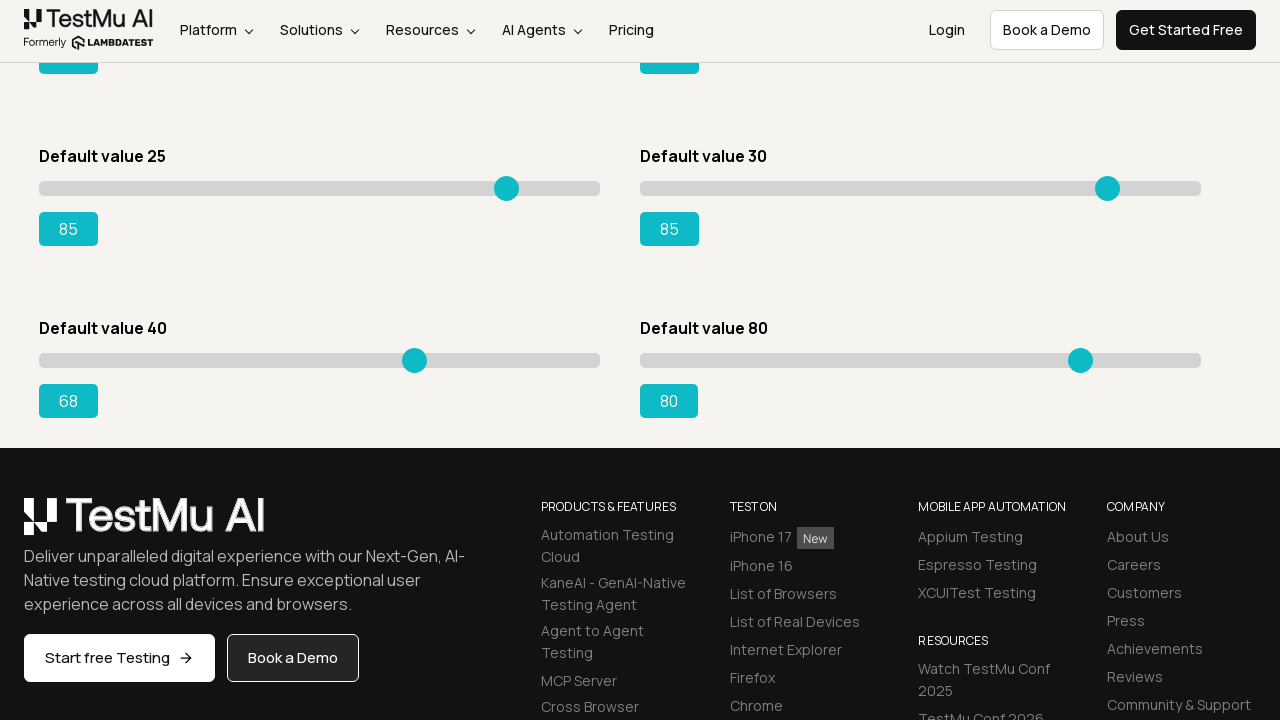

Pressed ArrowRight on slider 6 to increment value on input.sp__range >> nth=6
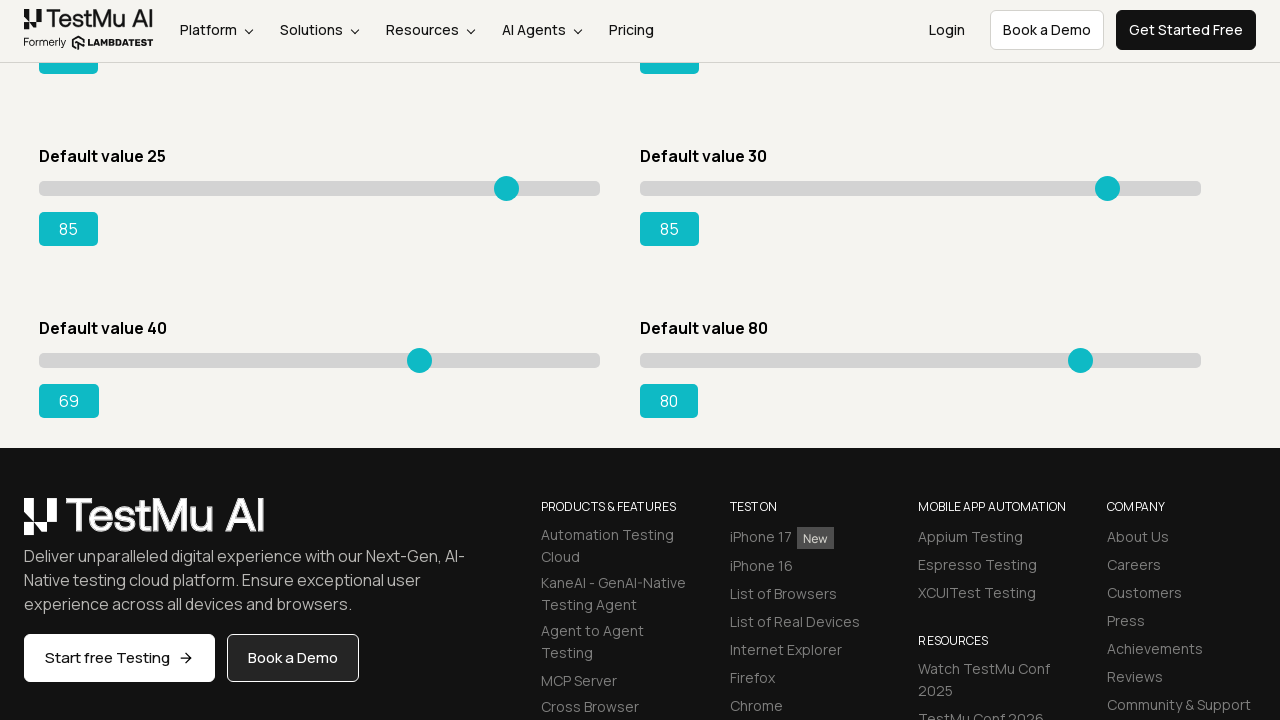

Retrieved updated value for slider 6: 69
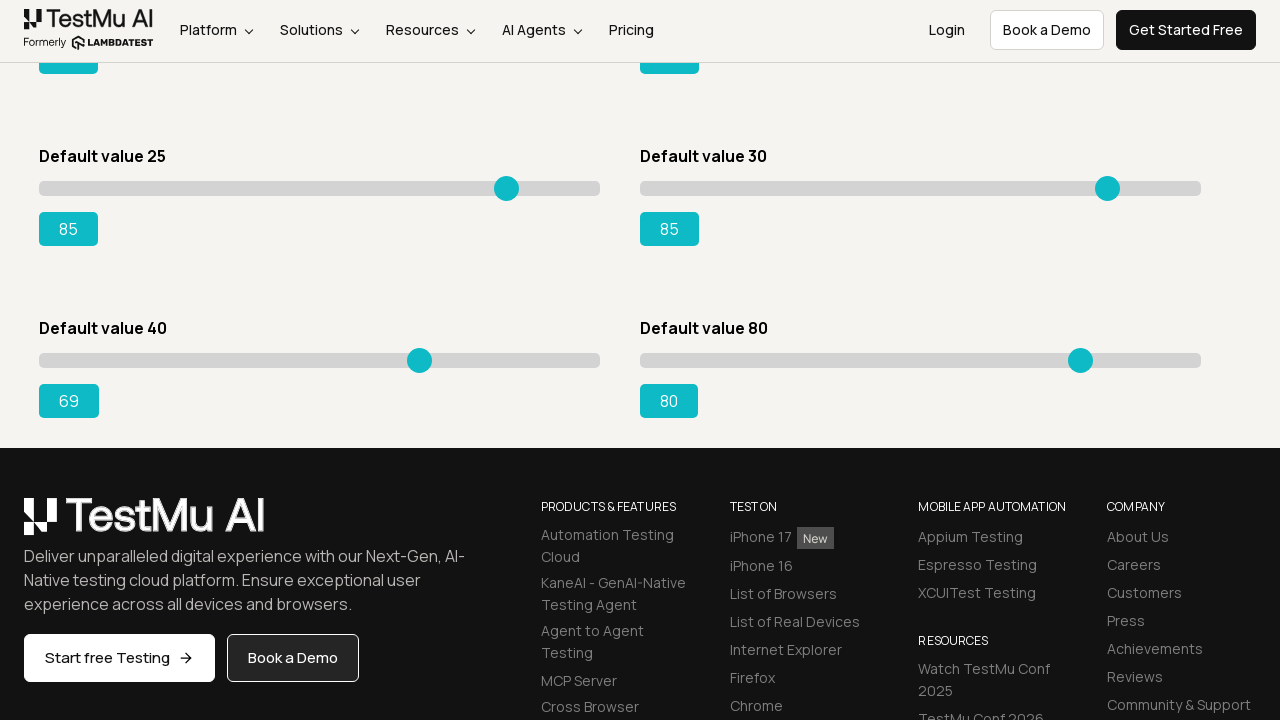

Pressed ArrowRight on slider 6 to increment value on input.sp__range >> nth=6
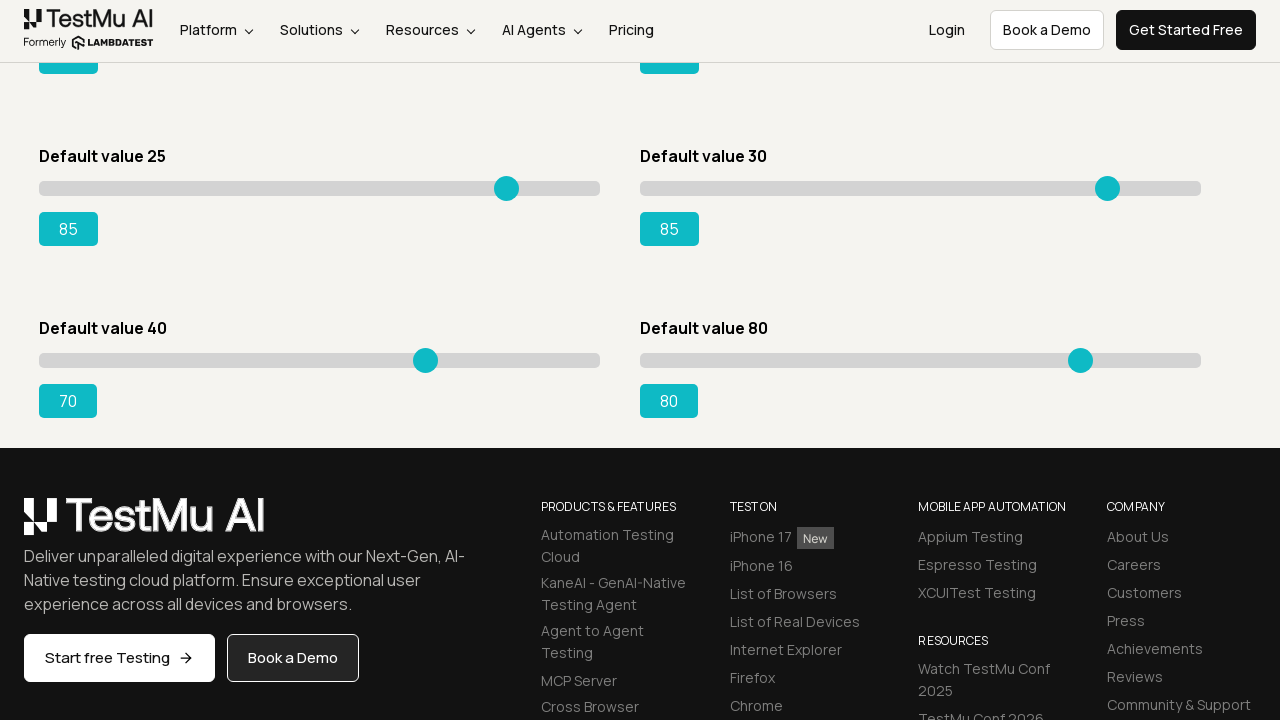

Retrieved updated value for slider 6: 70
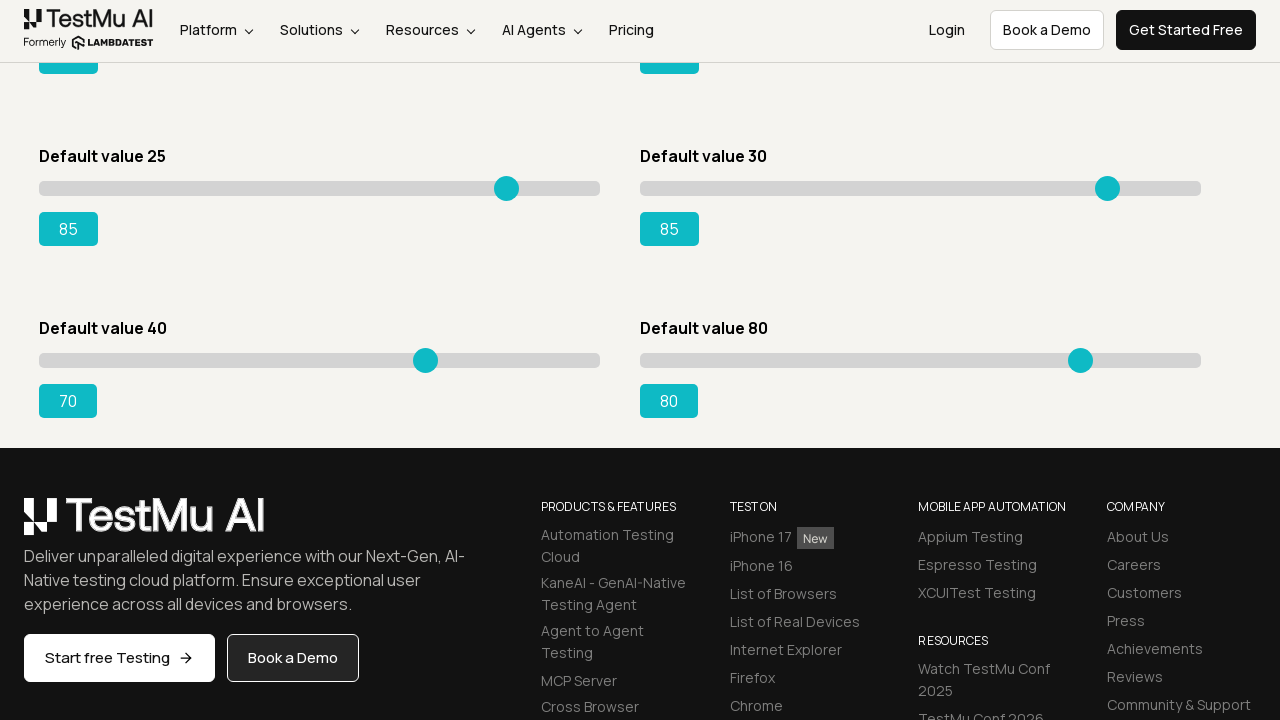

Pressed ArrowRight on slider 6 to increment value on input.sp__range >> nth=6
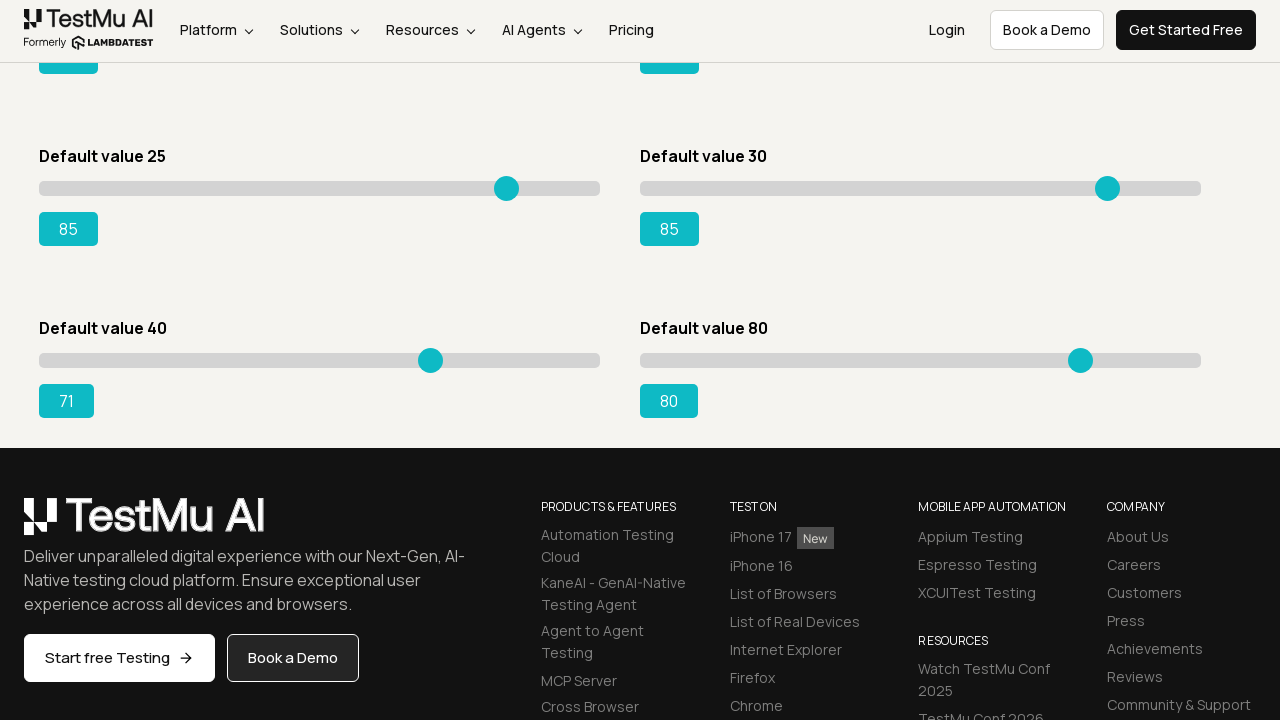

Retrieved updated value for slider 6: 71
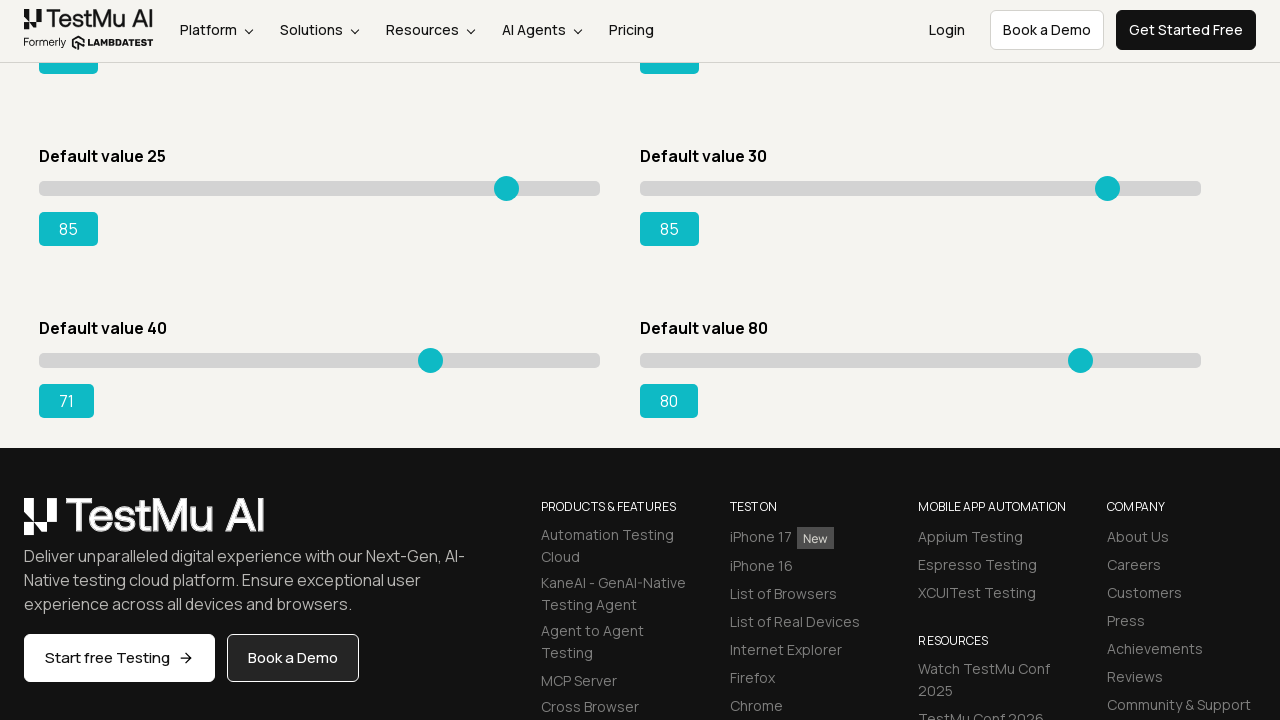

Pressed ArrowRight on slider 6 to increment value on input.sp__range >> nth=6
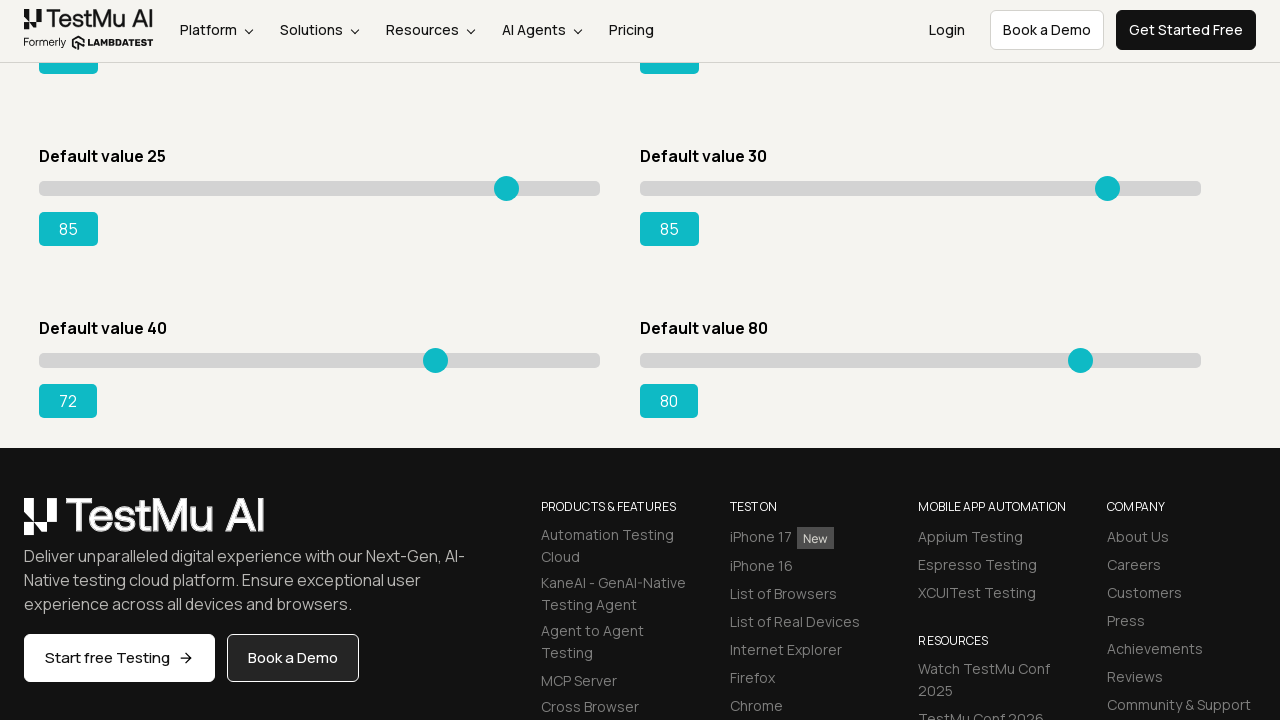

Retrieved updated value for slider 6: 72
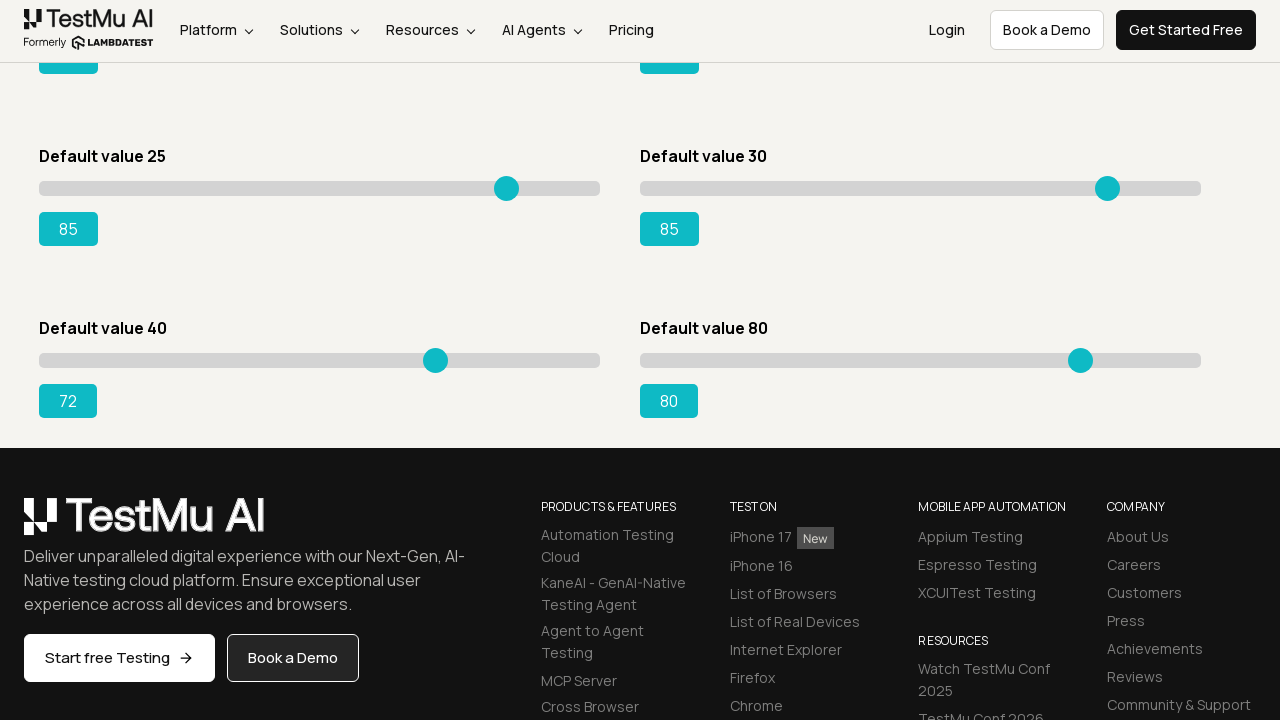

Pressed ArrowRight on slider 6 to increment value on input.sp__range >> nth=6
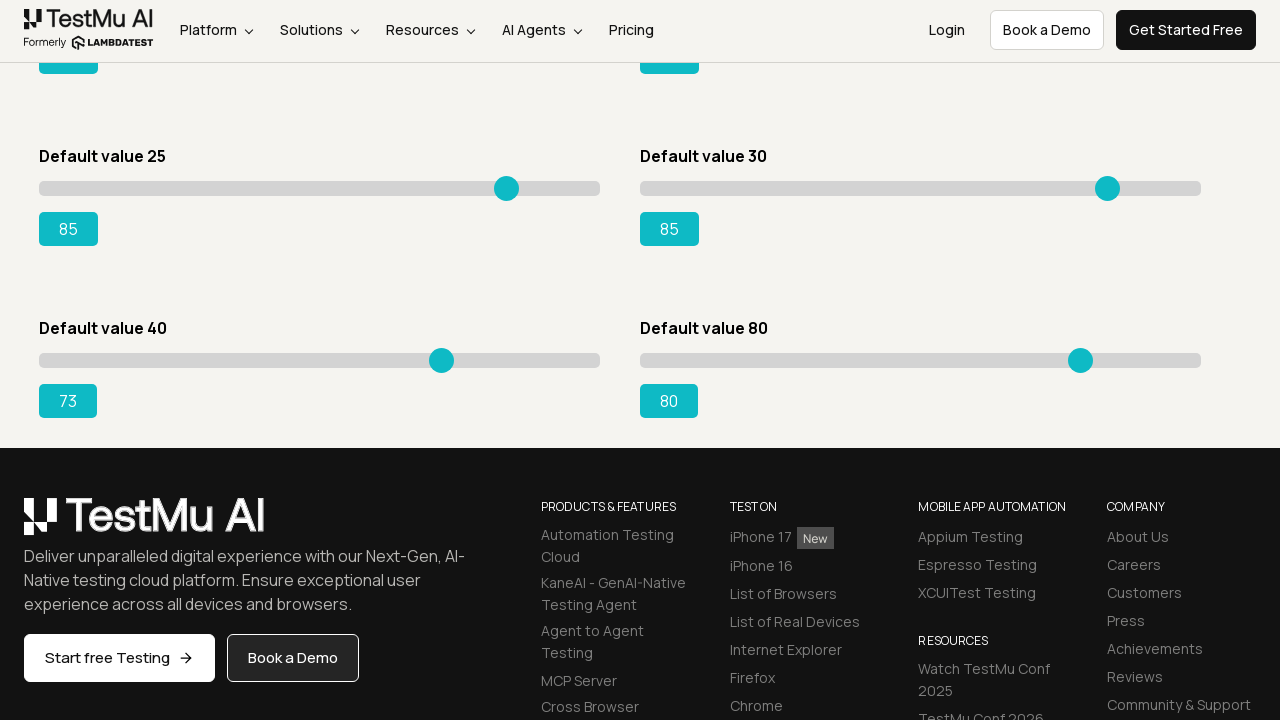

Retrieved updated value for slider 6: 73
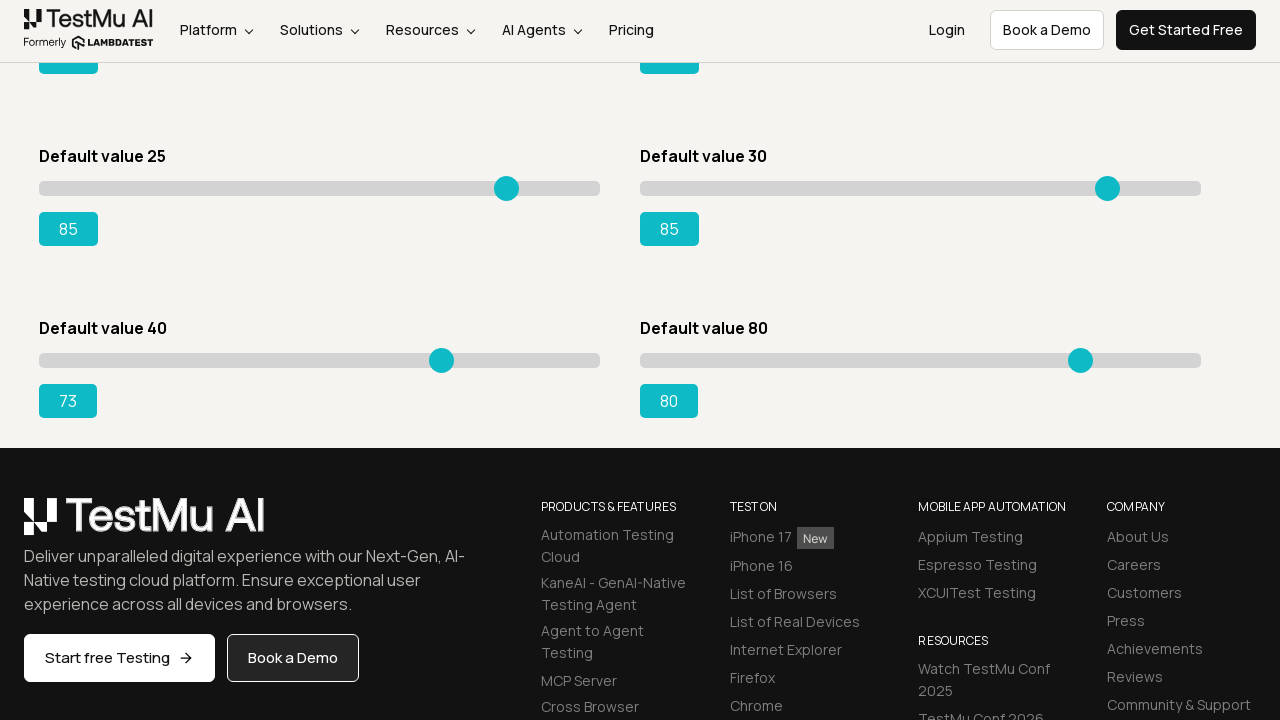

Pressed ArrowRight on slider 6 to increment value on input.sp__range >> nth=6
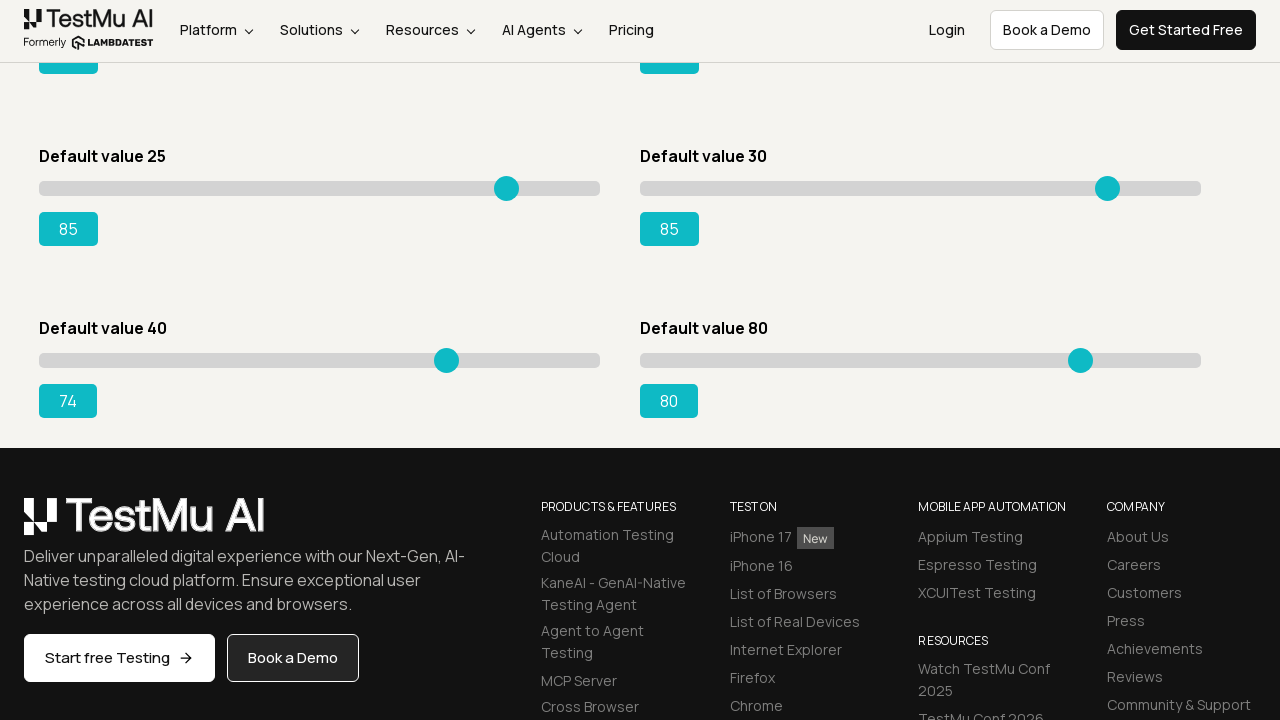

Retrieved updated value for slider 6: 74
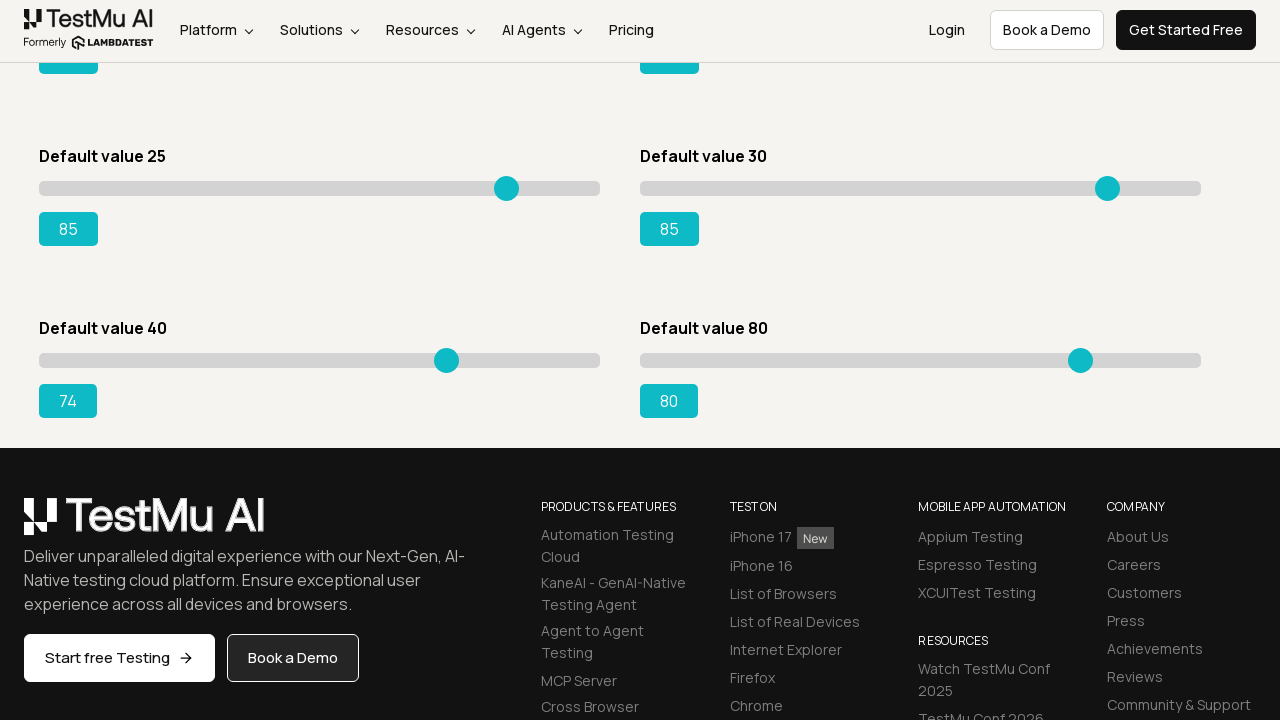

Pressed ArrowRight on slider 6 to increment value on input.sp__range >> nth=6
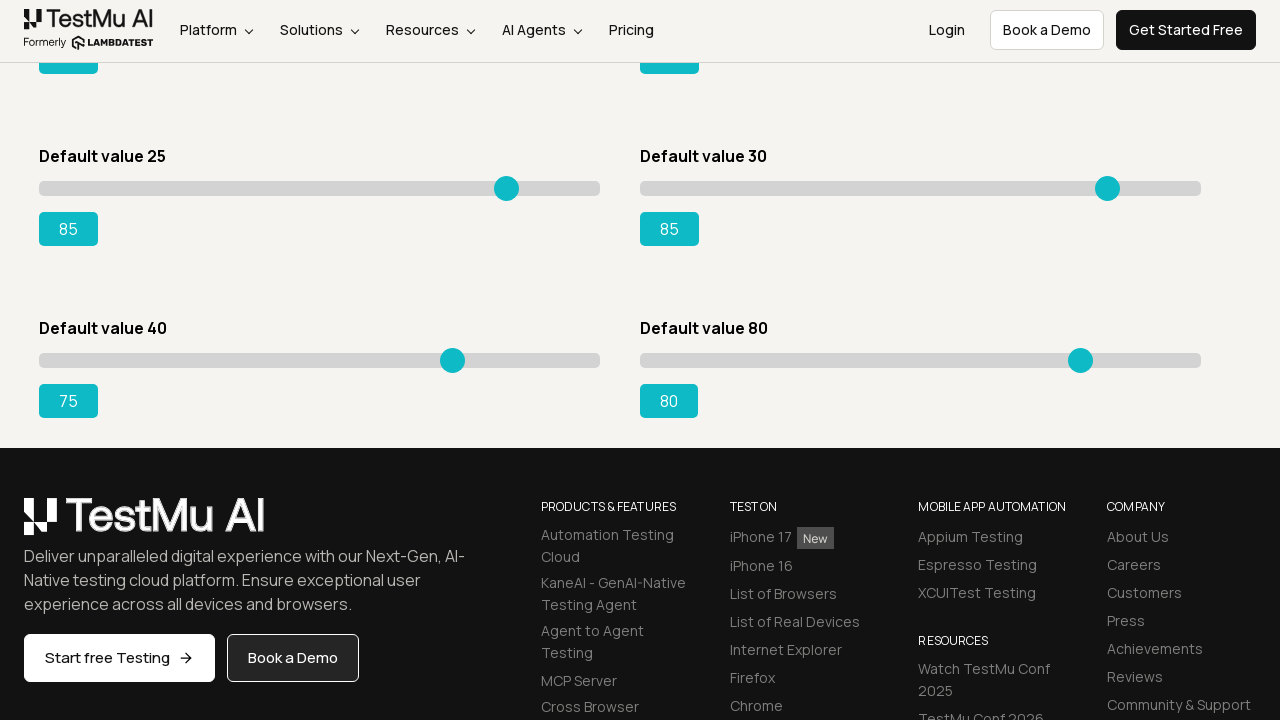

Retrieved updated value for slider 6: 75
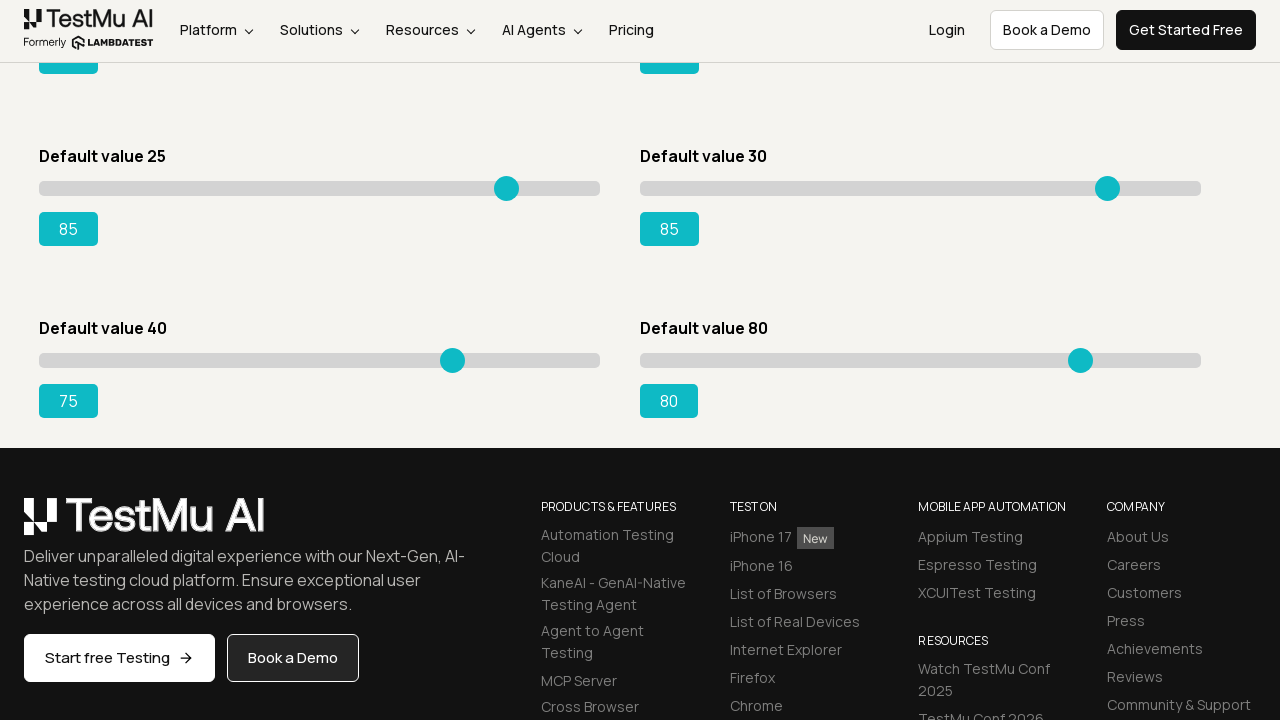

Pressed ArrowRight on slider 6 to increment value on input.sp__range >> nth=6
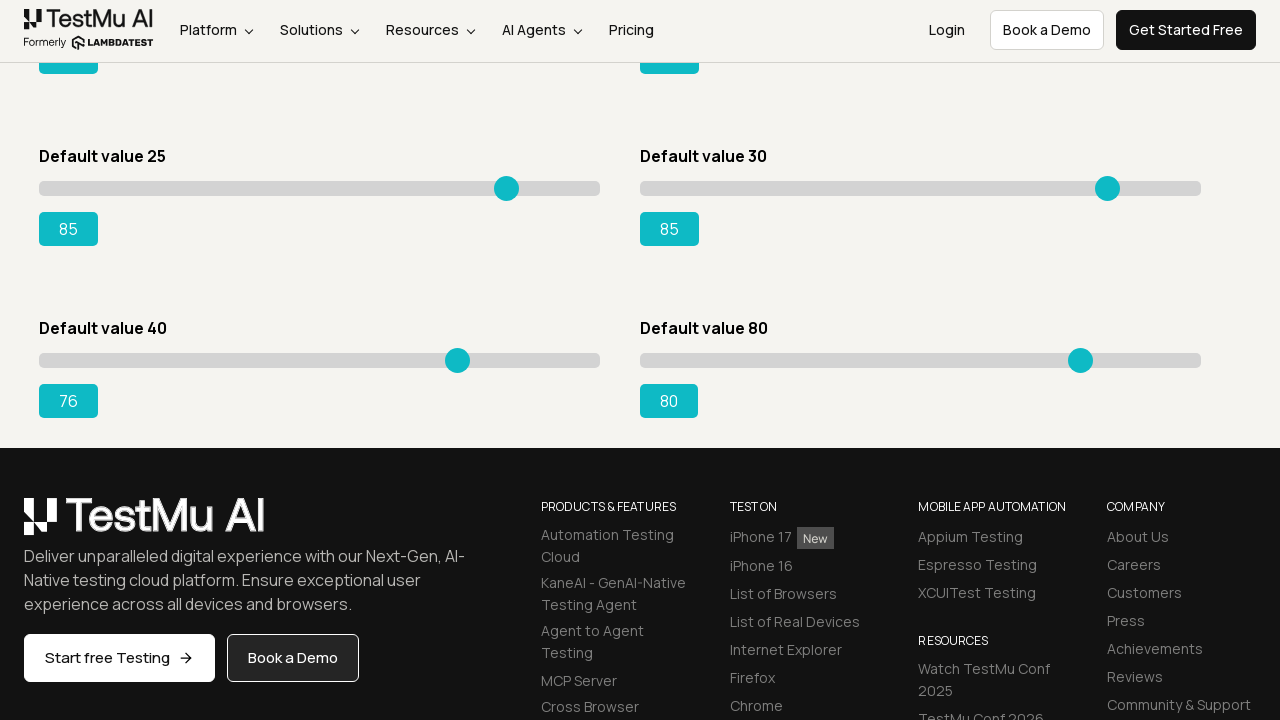

Retrieved updated value for slider 6: 76
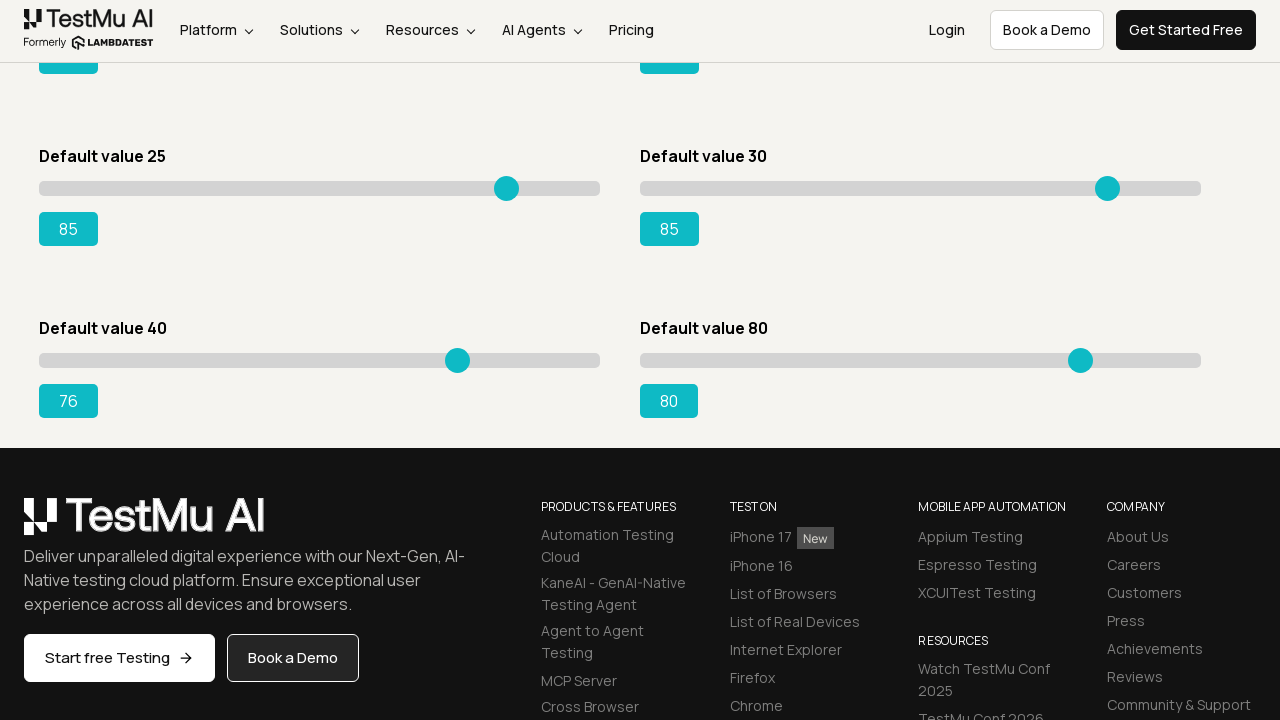

Pressed ArrowRight on slider 6 to increment value on input.sp__range >> nth=6
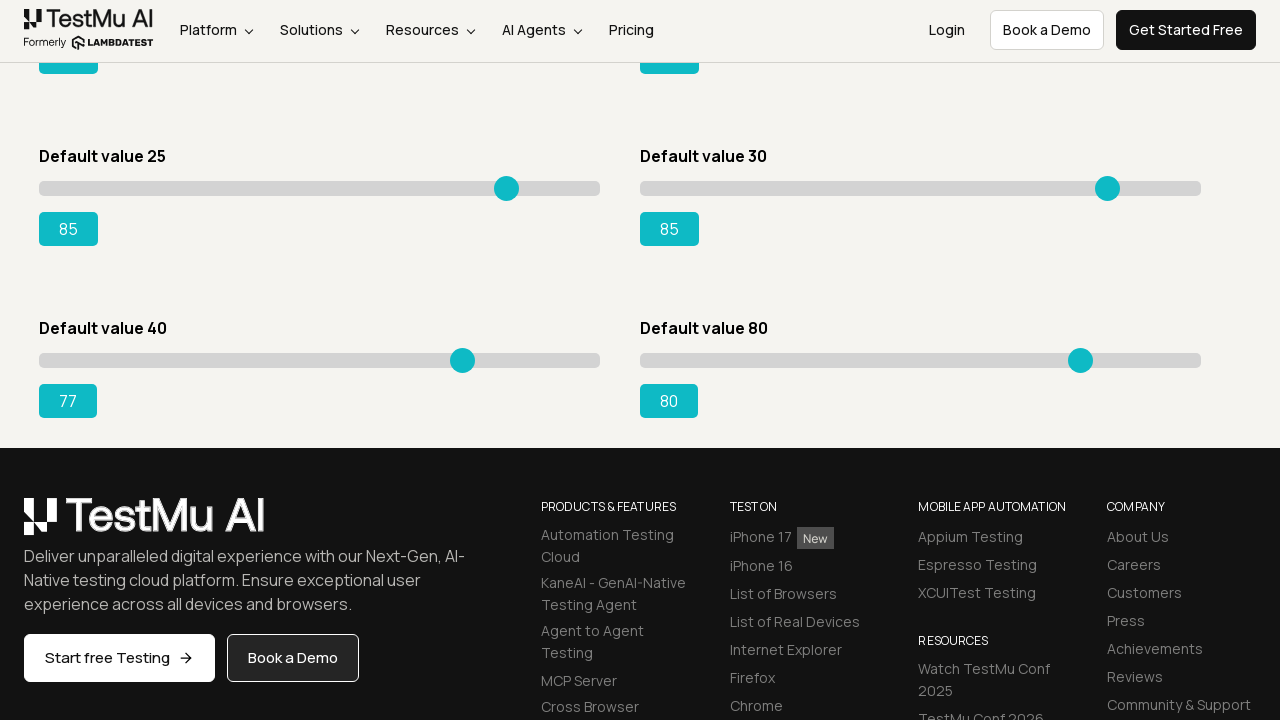

Retrieved updated value for slider 6: 77
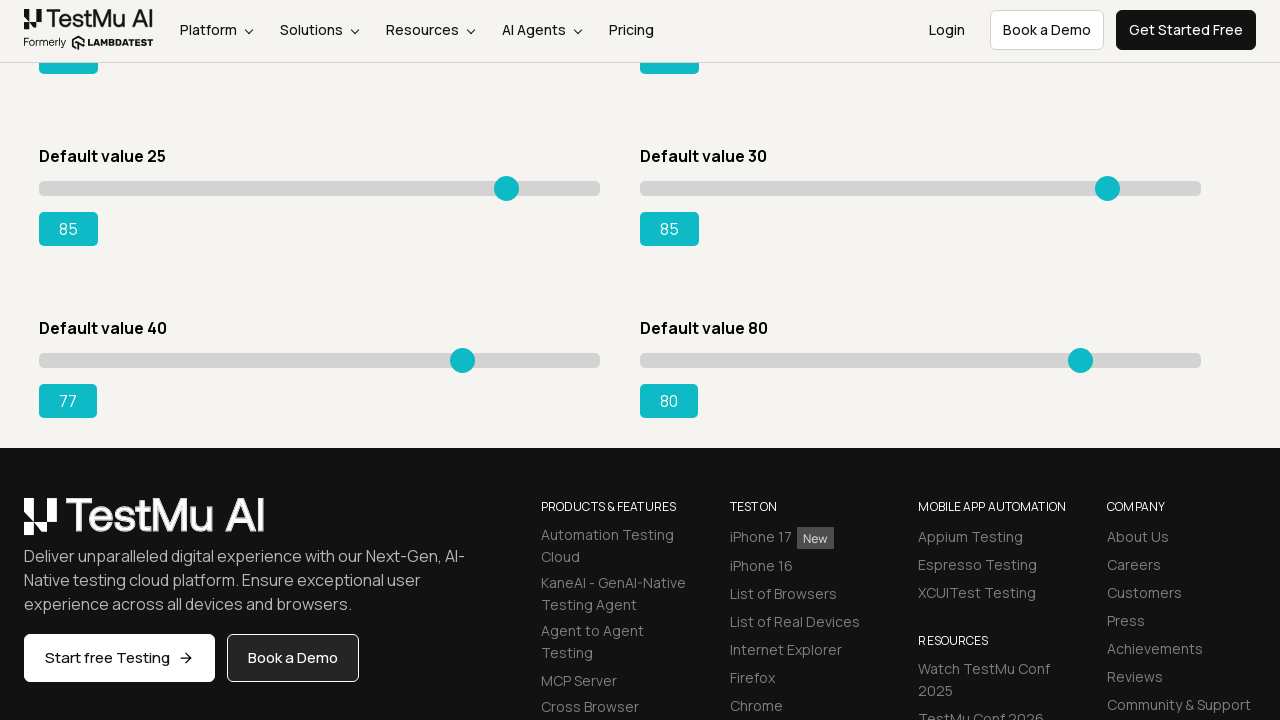

Pressed ArrowRight on slider 6 to increment value on input.sp__range >> nth=6
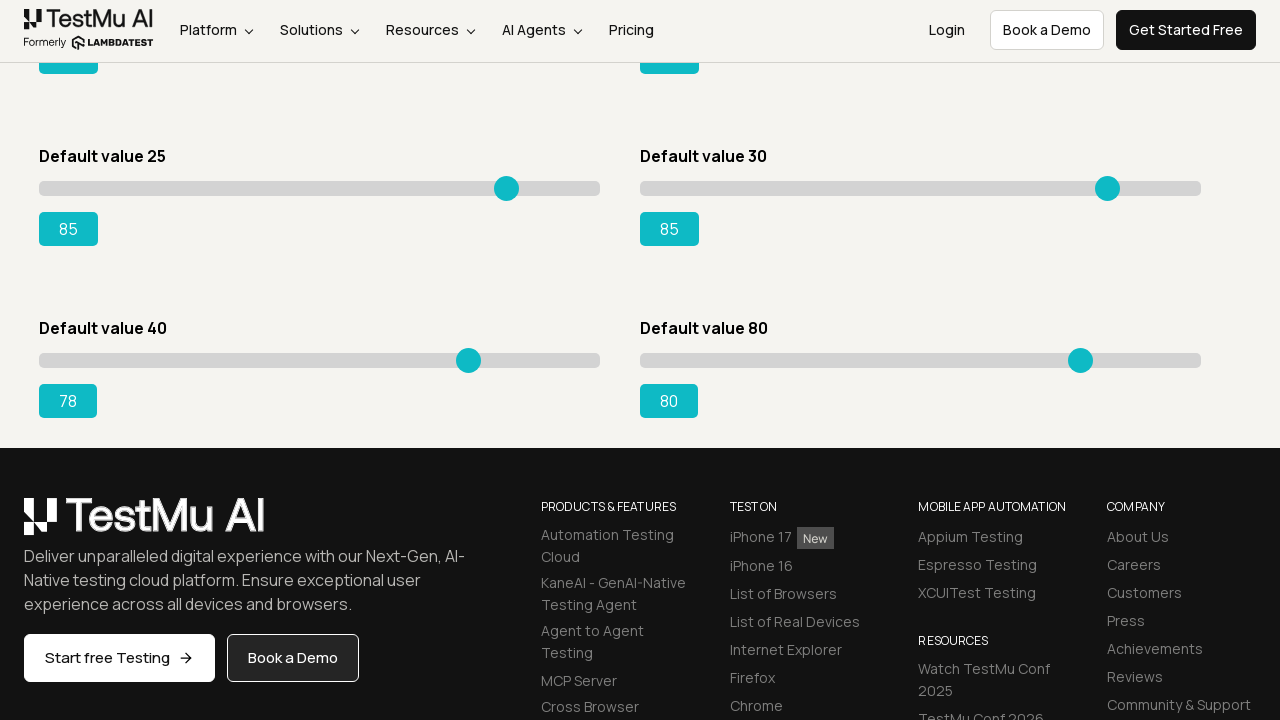

Retrieved updated value for slider 6: 78
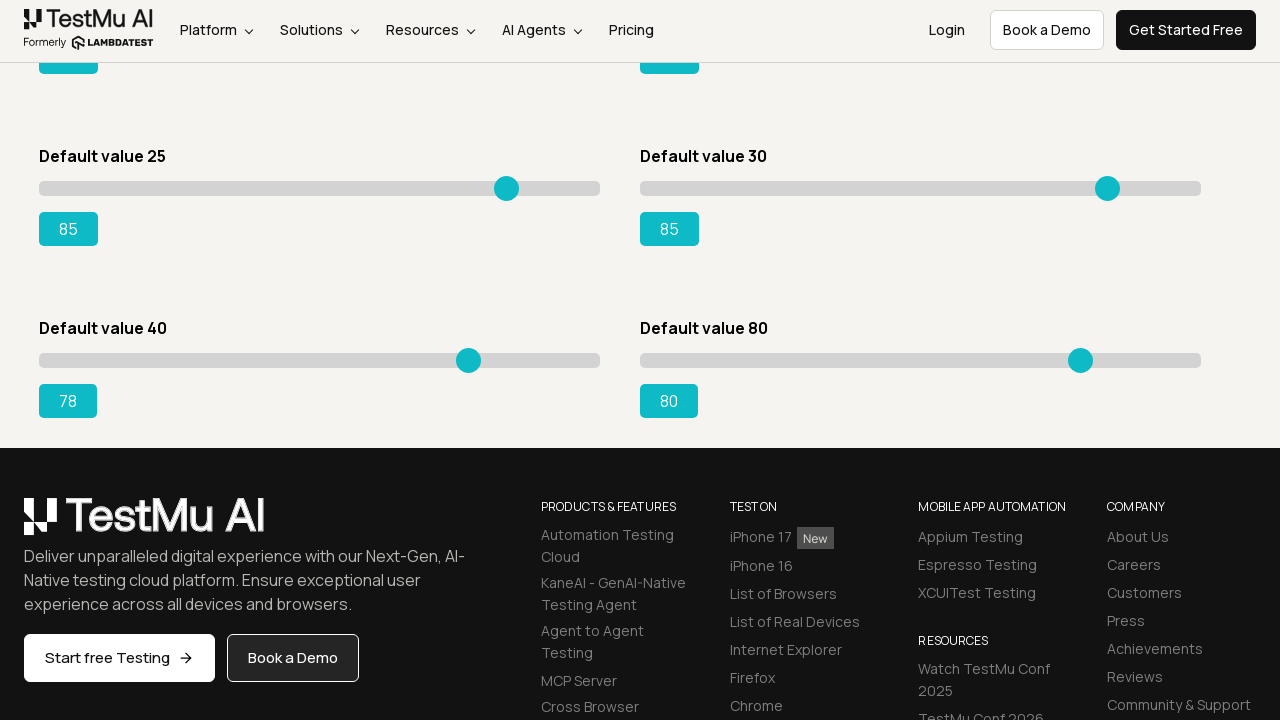

Pressed ArrowRight on slider 6 to increment value on input.sp__range >> nth=6
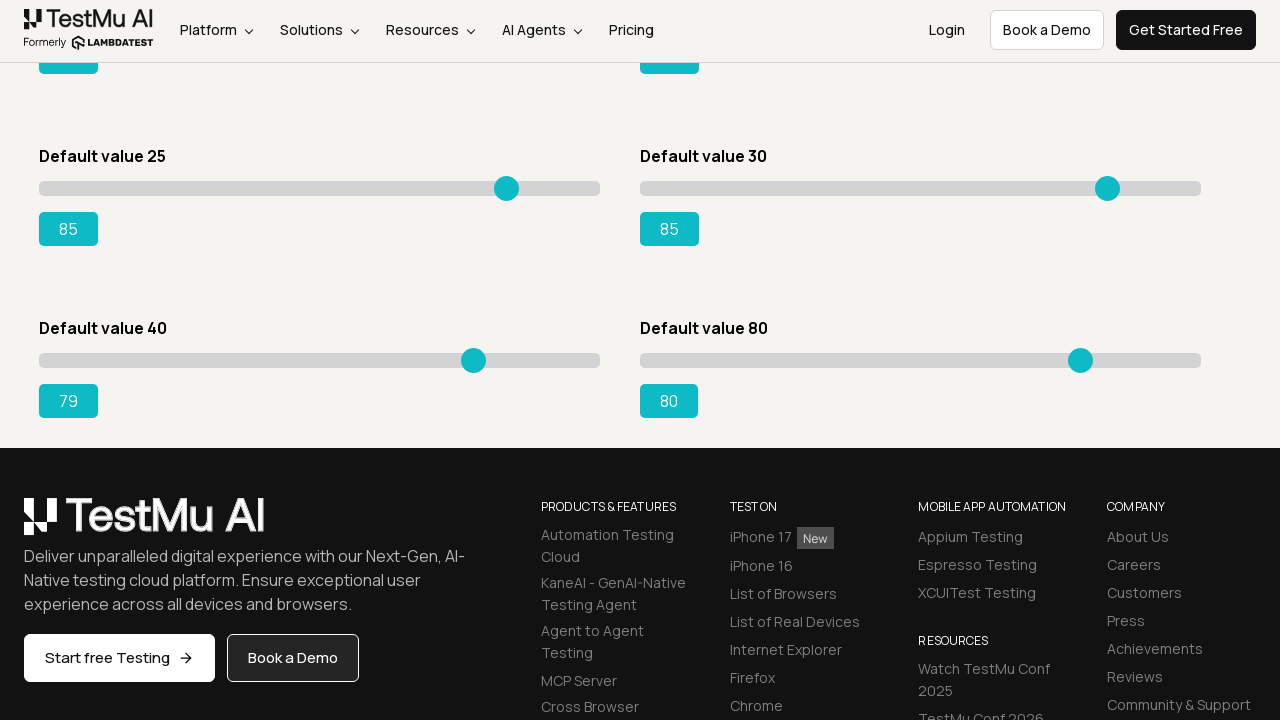

Retrieved updated value for slider 6: 79
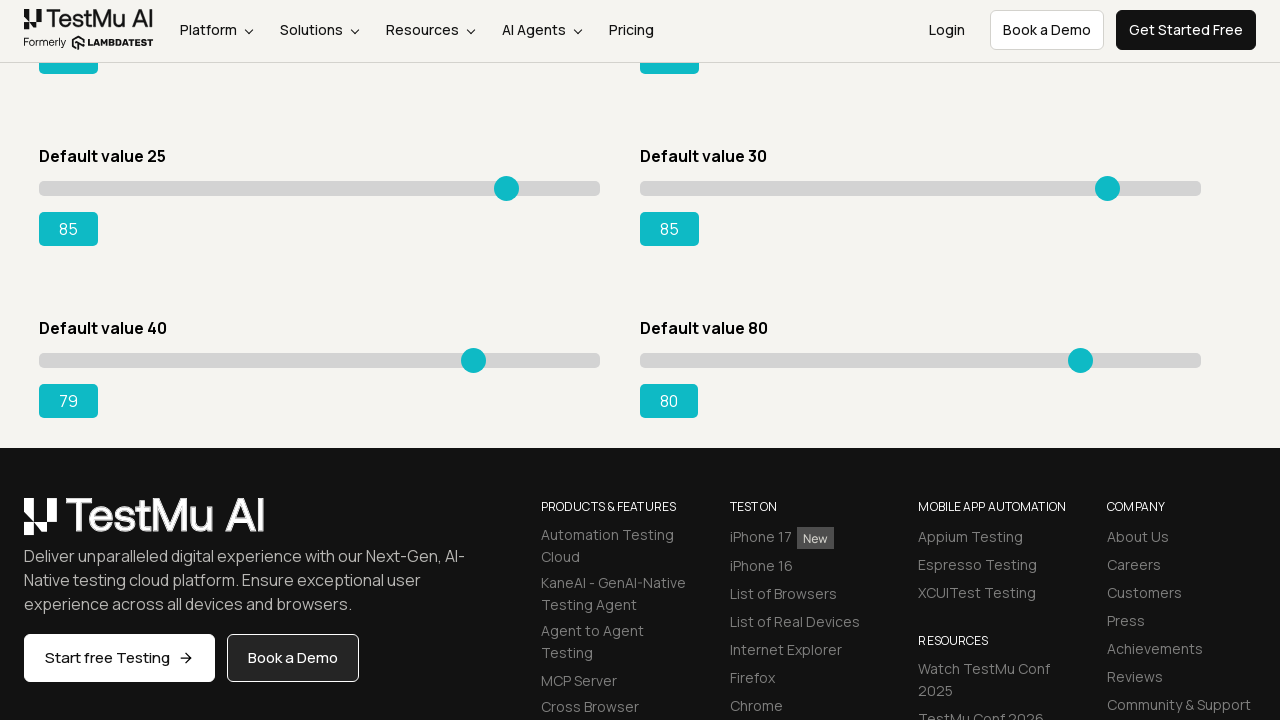

Pressed ArrowRight on slider 6 to increment value on input.sp__range >> nth=6
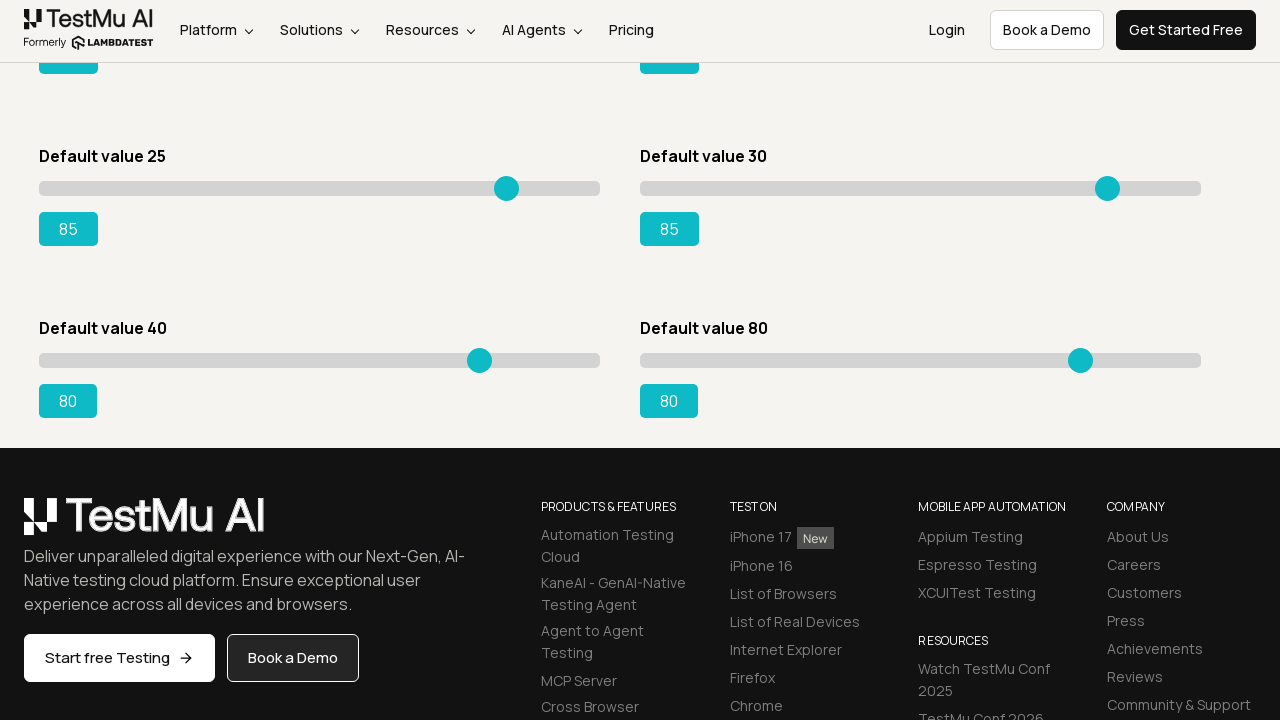

Retrieved updated value for slider 6: 80
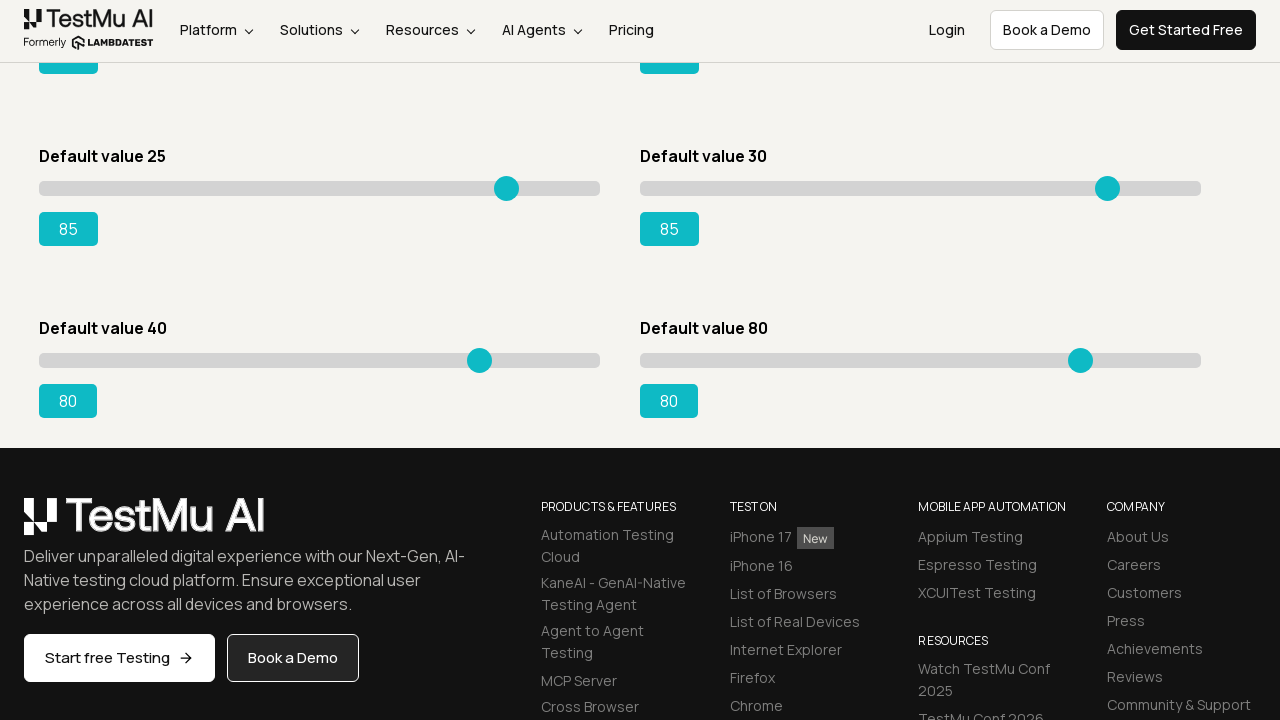

Pressed ArrowRight on slider 6 to increment value on input.sp__range >> nth=6
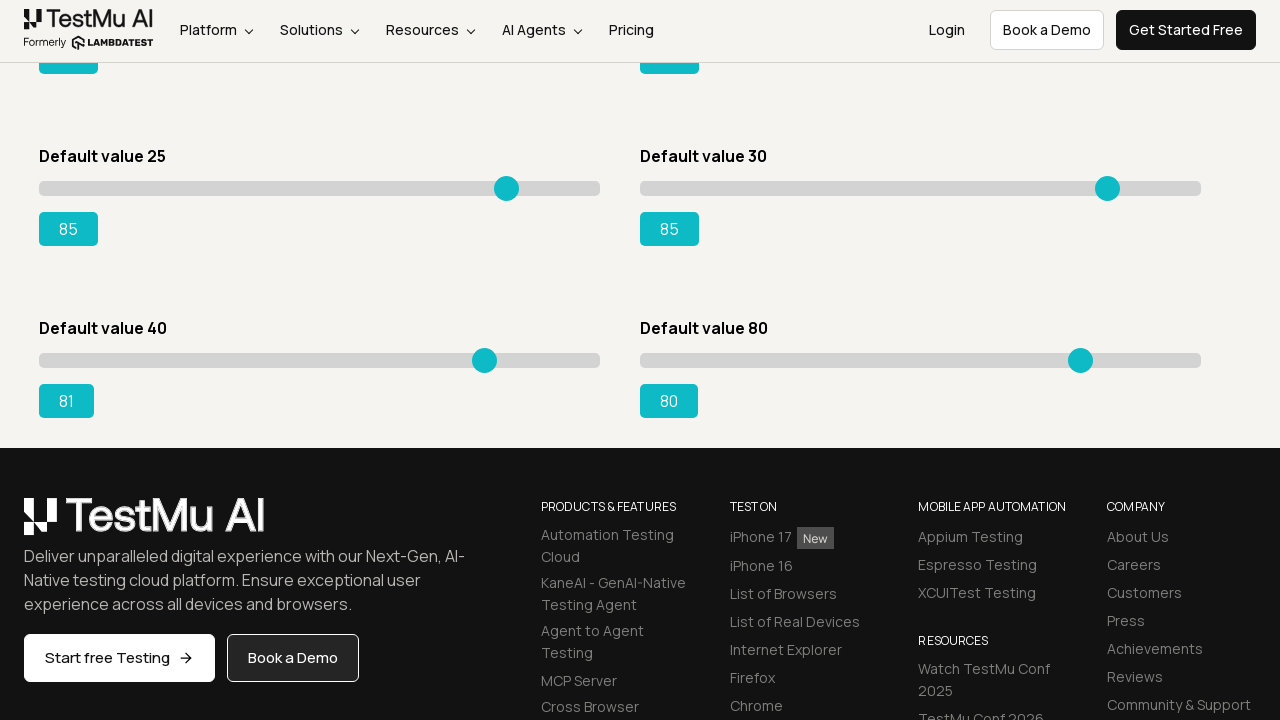

Retrieved updated value for slider 6: 81
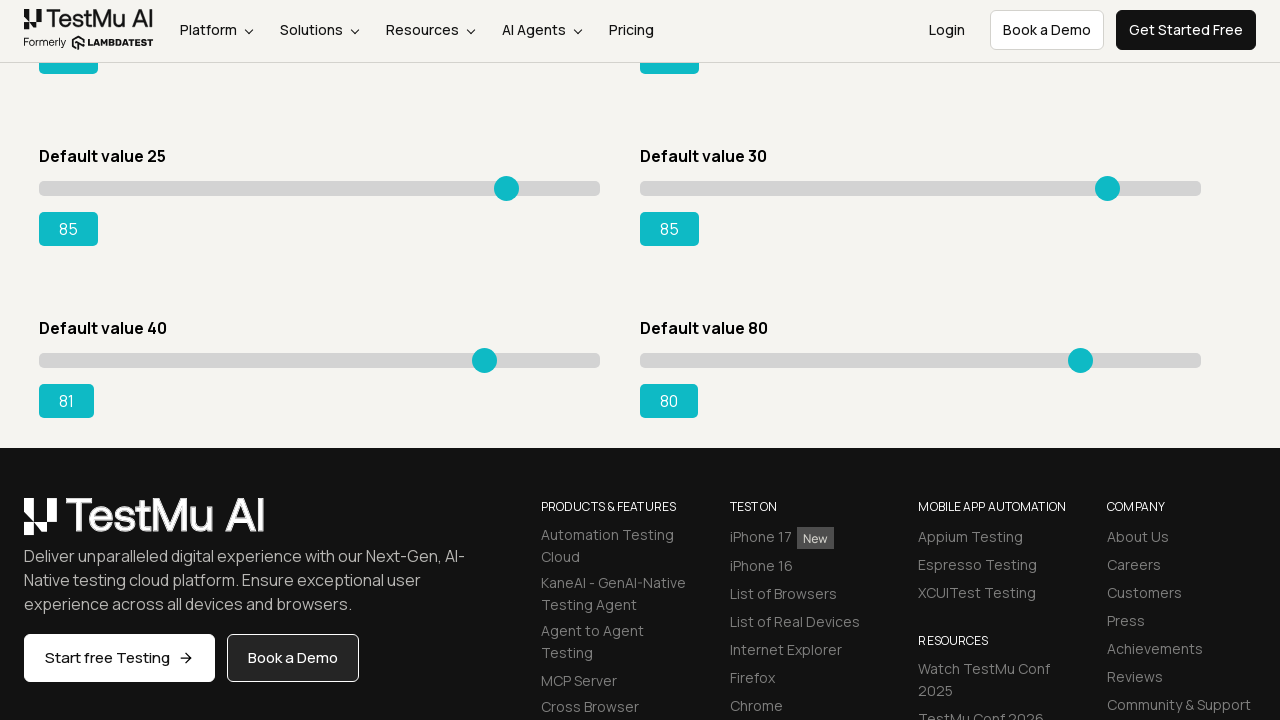

Pressed ArrowRight on slider 6 to increment value on input.sp__range >> nth=6
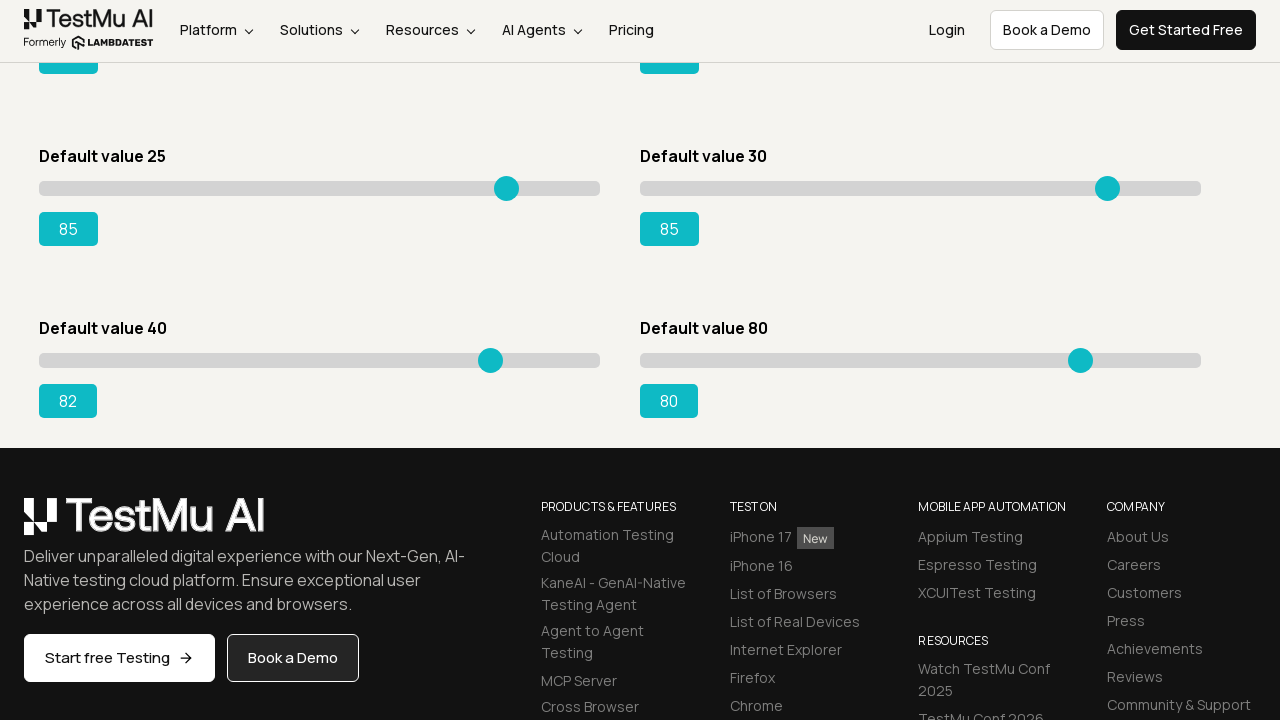

Retrieved updated value for slider 6: 82
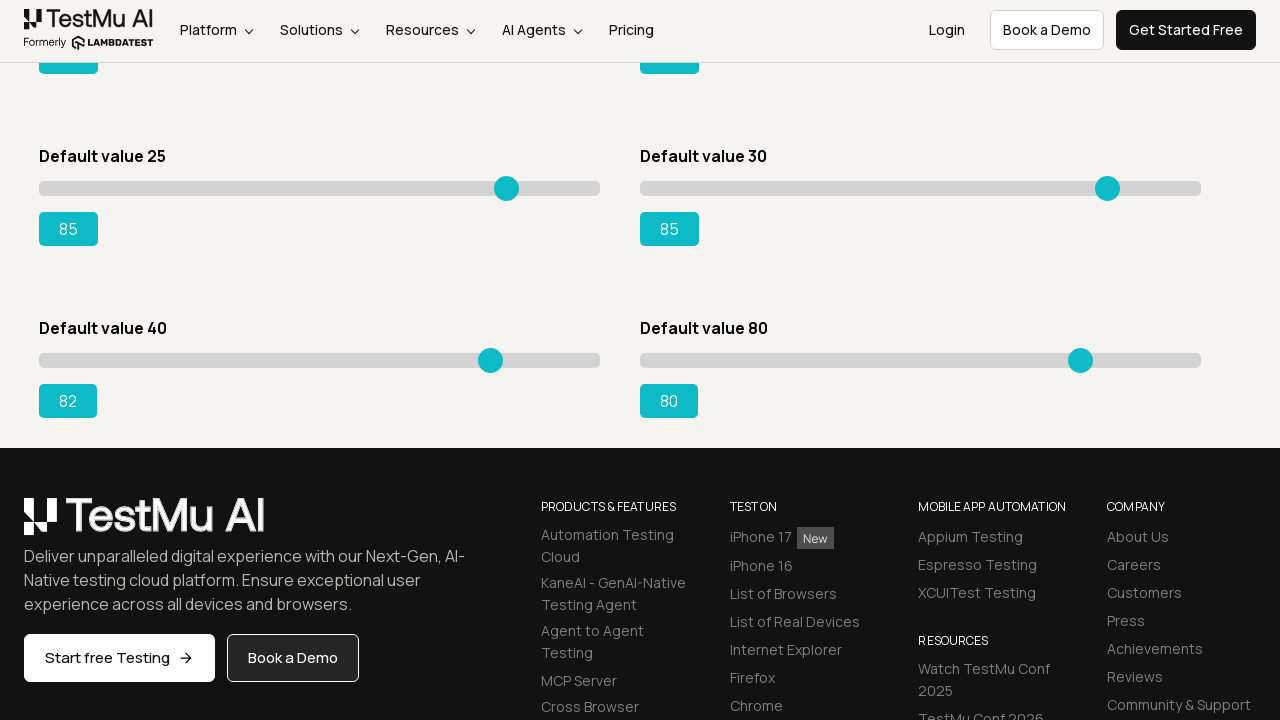

Pressed ArrowRight on slider 6 to increment value on input.sp__range >> nth=6
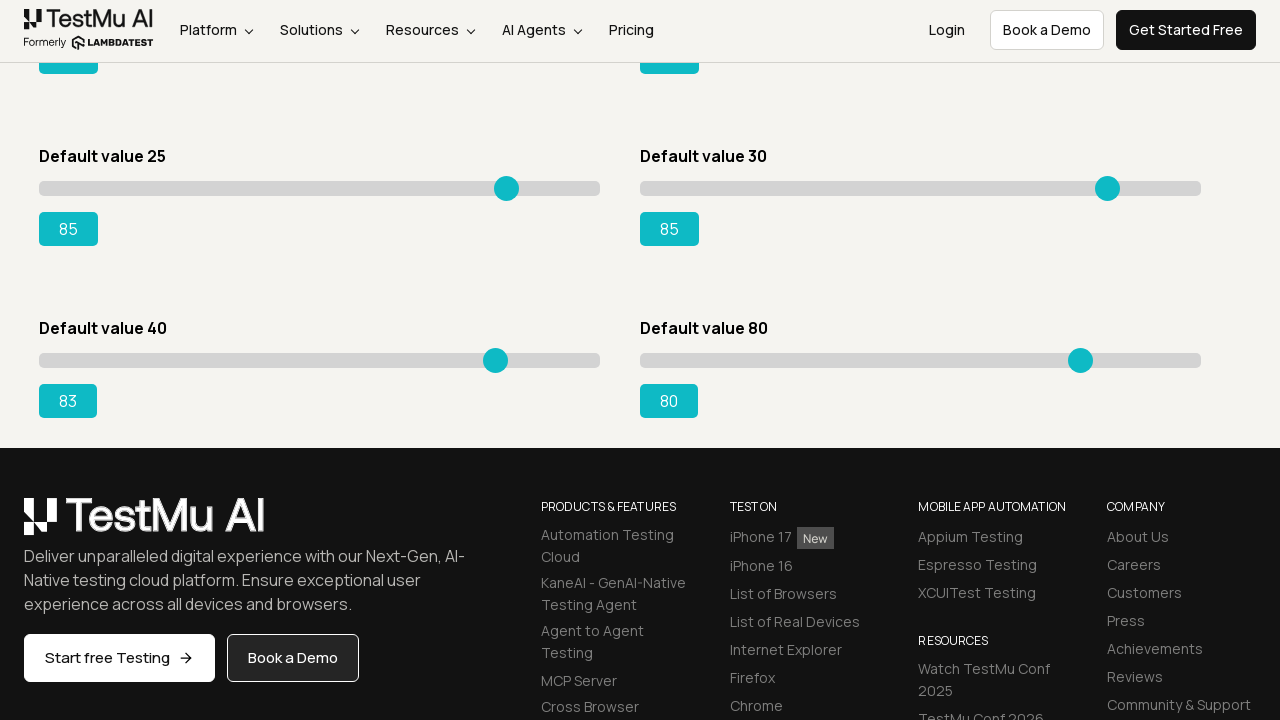

Retrieved updated value for slider 6: 83
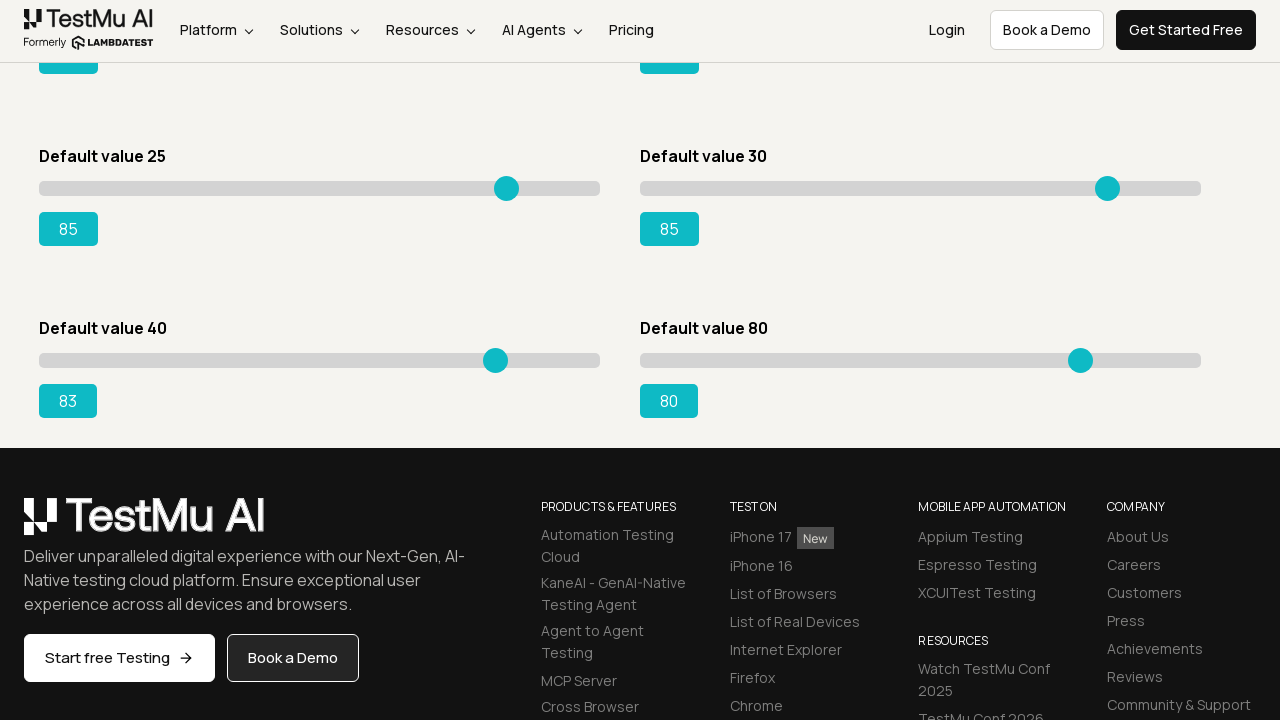

Pressed ArrowRight on slider 6 to increment value on input.sp__range >> nth=6
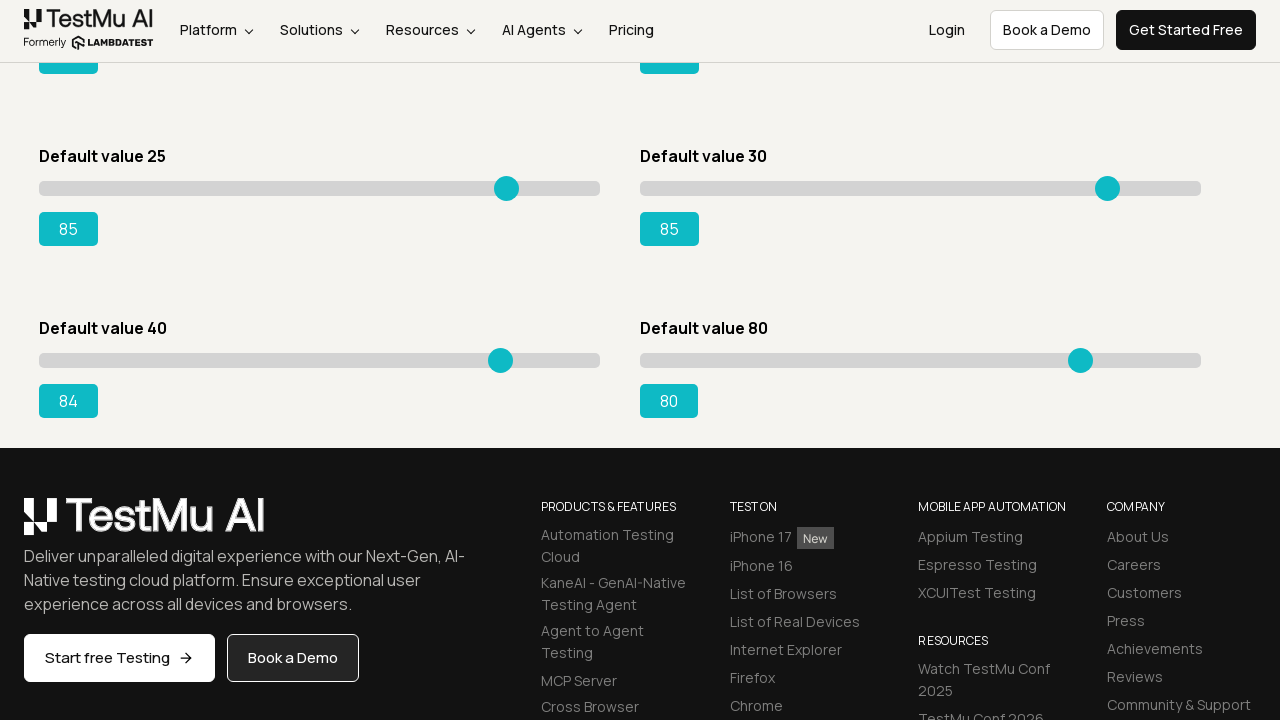

Retrieved updated value for slider 6: 84
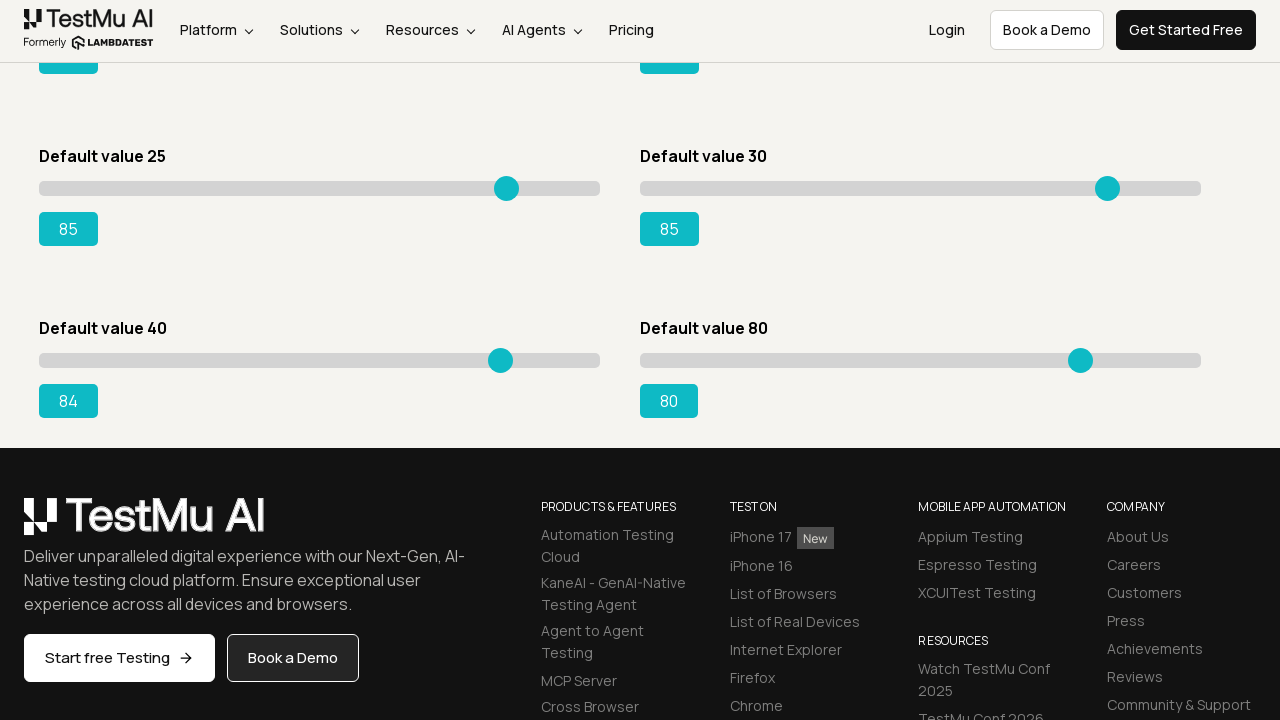

Pressed ArrowRight on slider 6 to increment value on input.sp__range >> nth=6
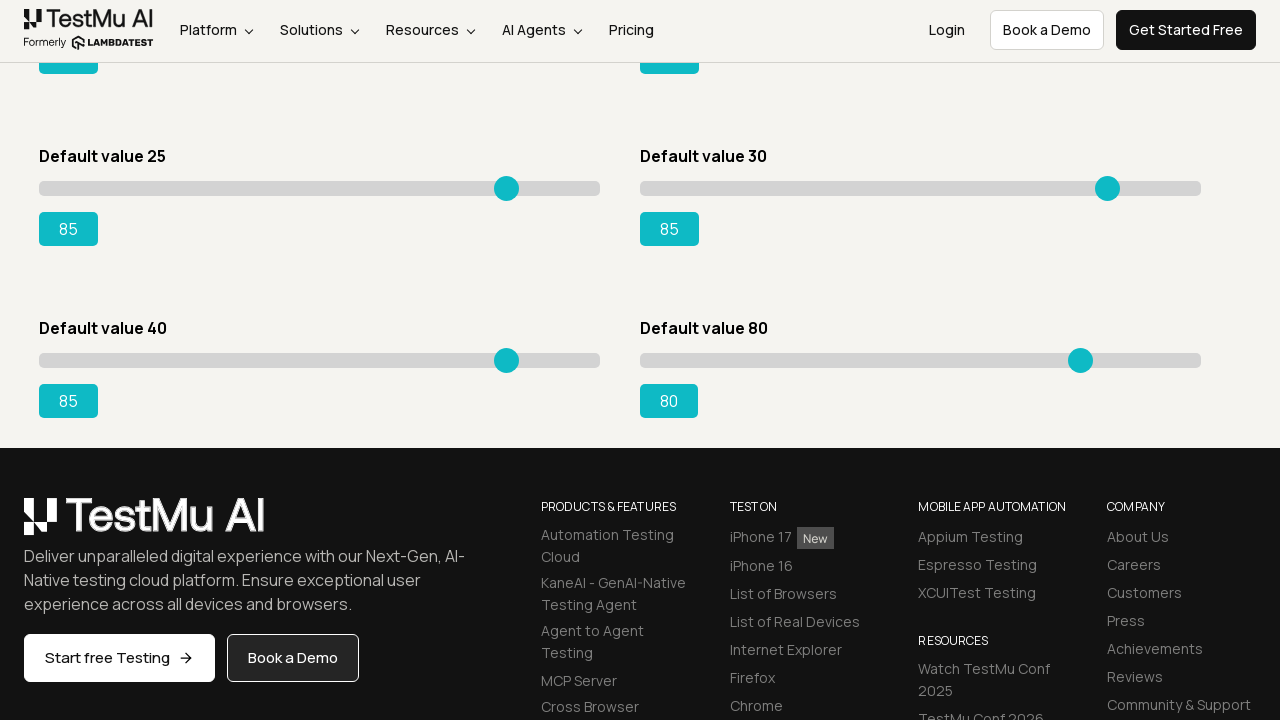

Retrieved updated value for slider 6: 85
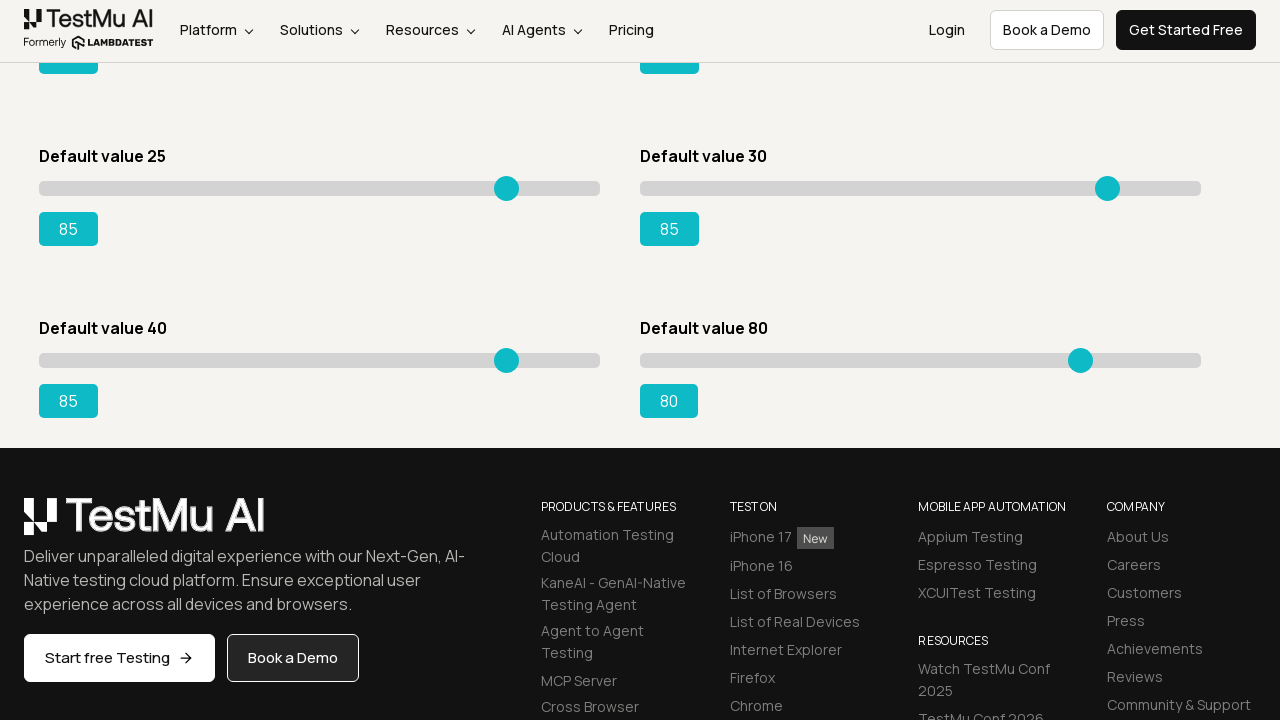

Slider 6 reached target value of 85 or higher
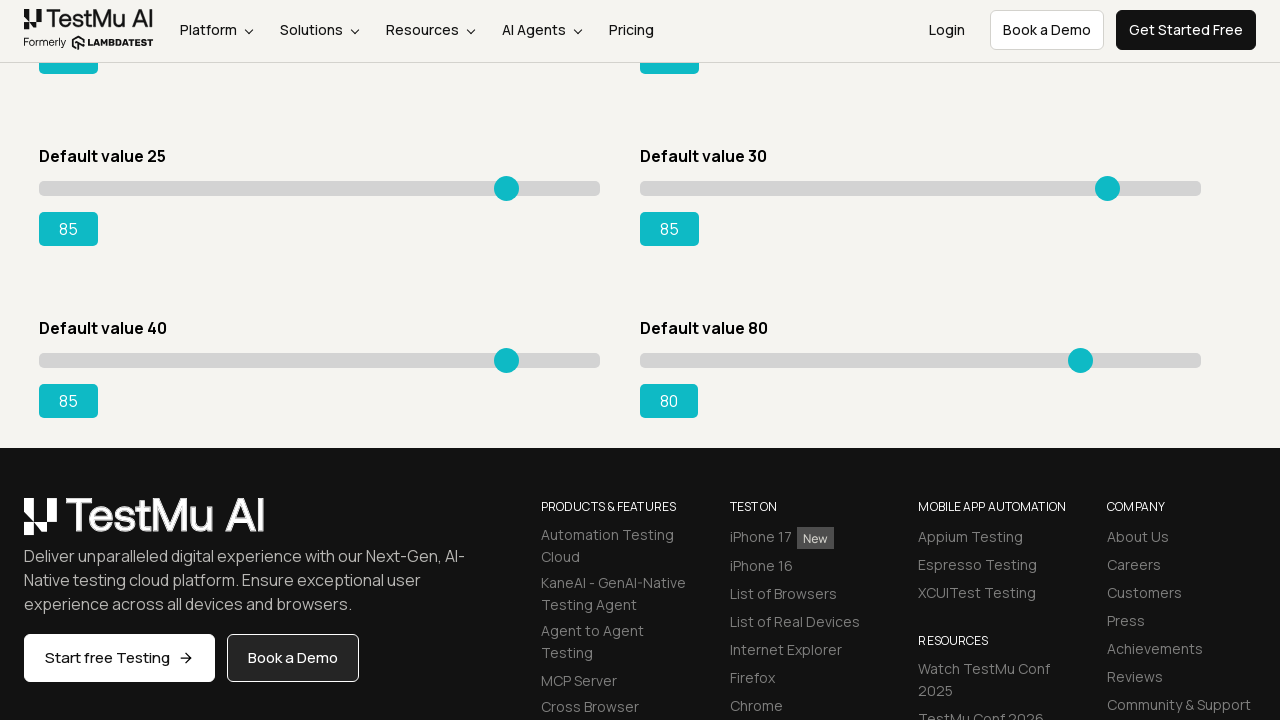

Retrieved initial value for slider 7: 80
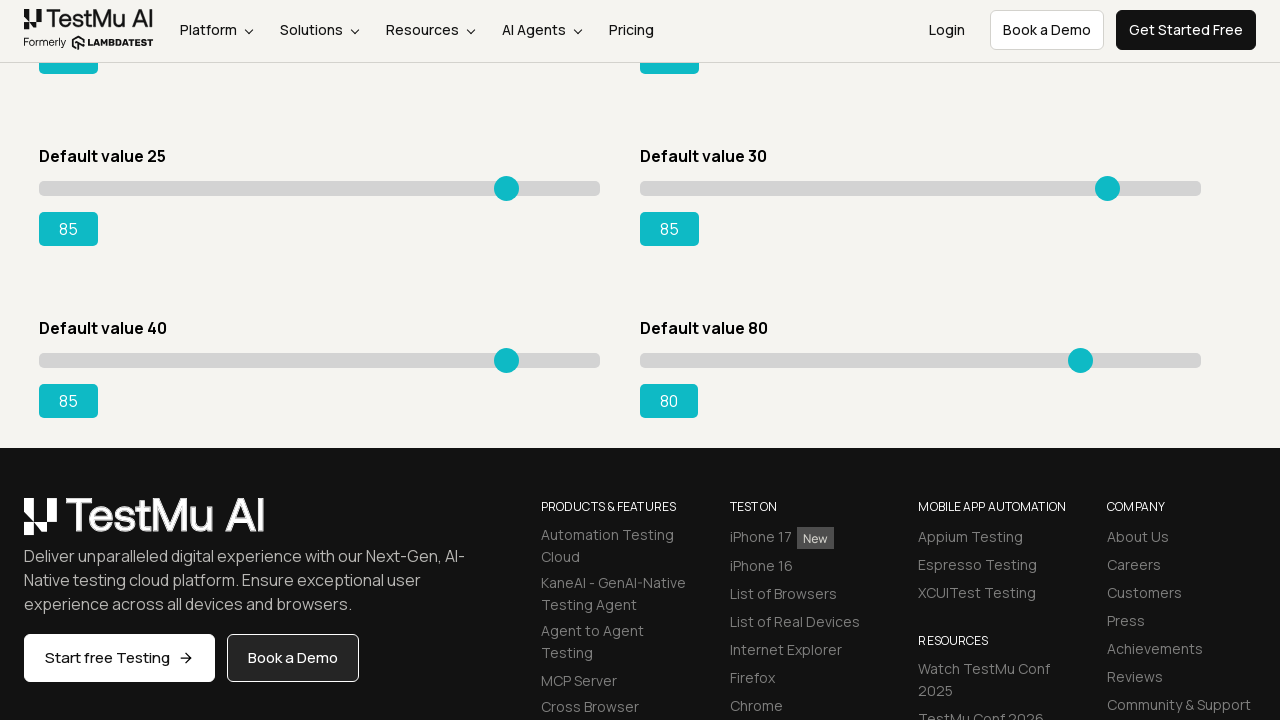

Pressed ArrowRight on slider 7 to increment value on input.sp__range >> nth=7
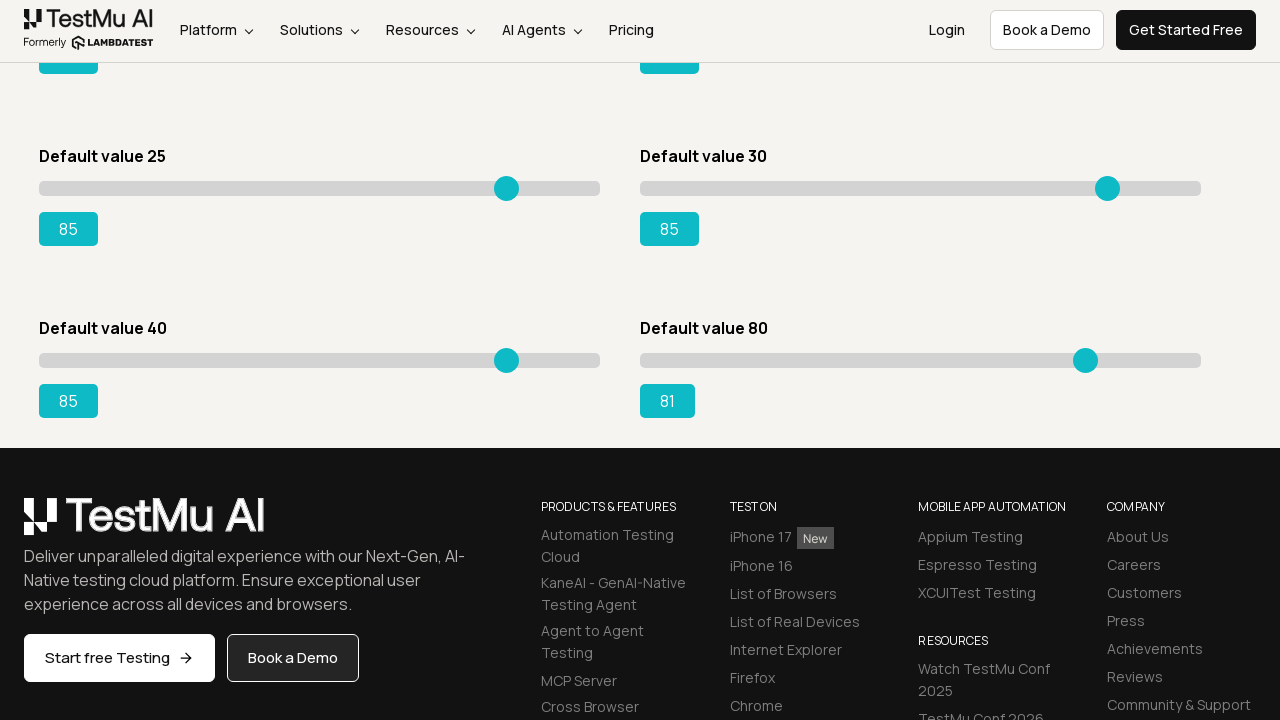

Retrieved updated value for slider 7: 81
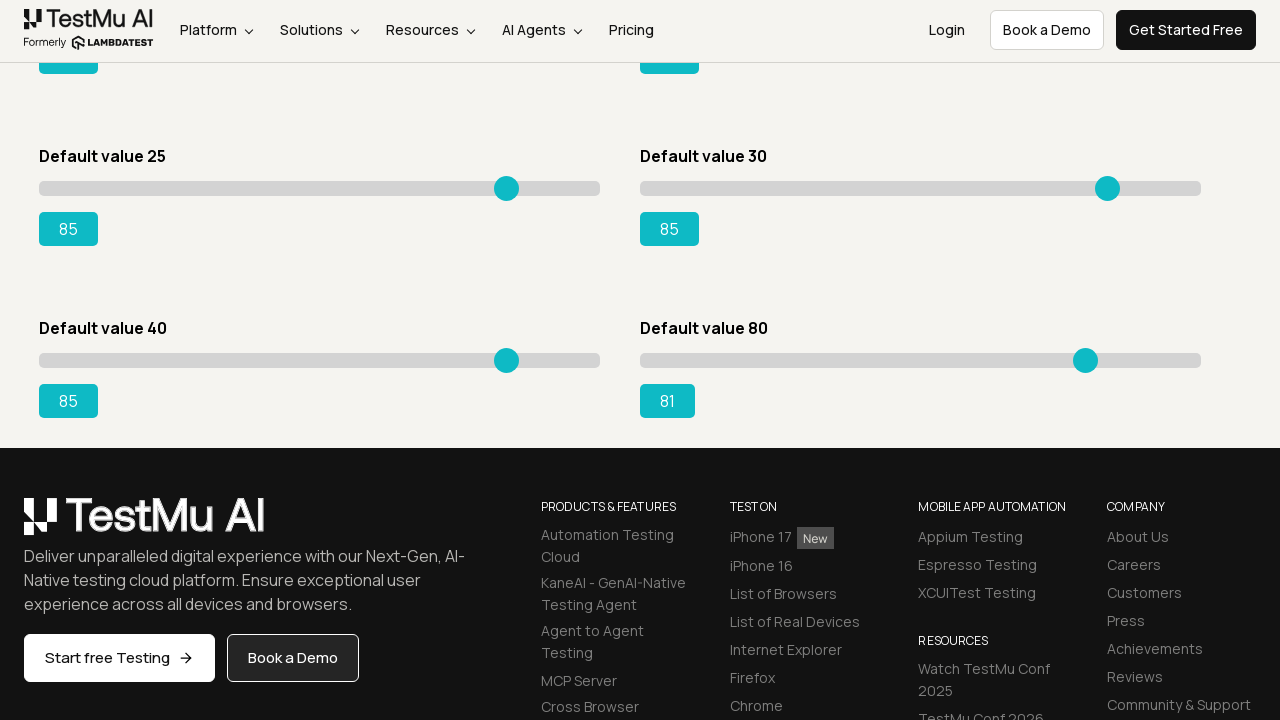

Pressed ArrowRight on slider 7 to increment value on input.sp__range >> nth=7
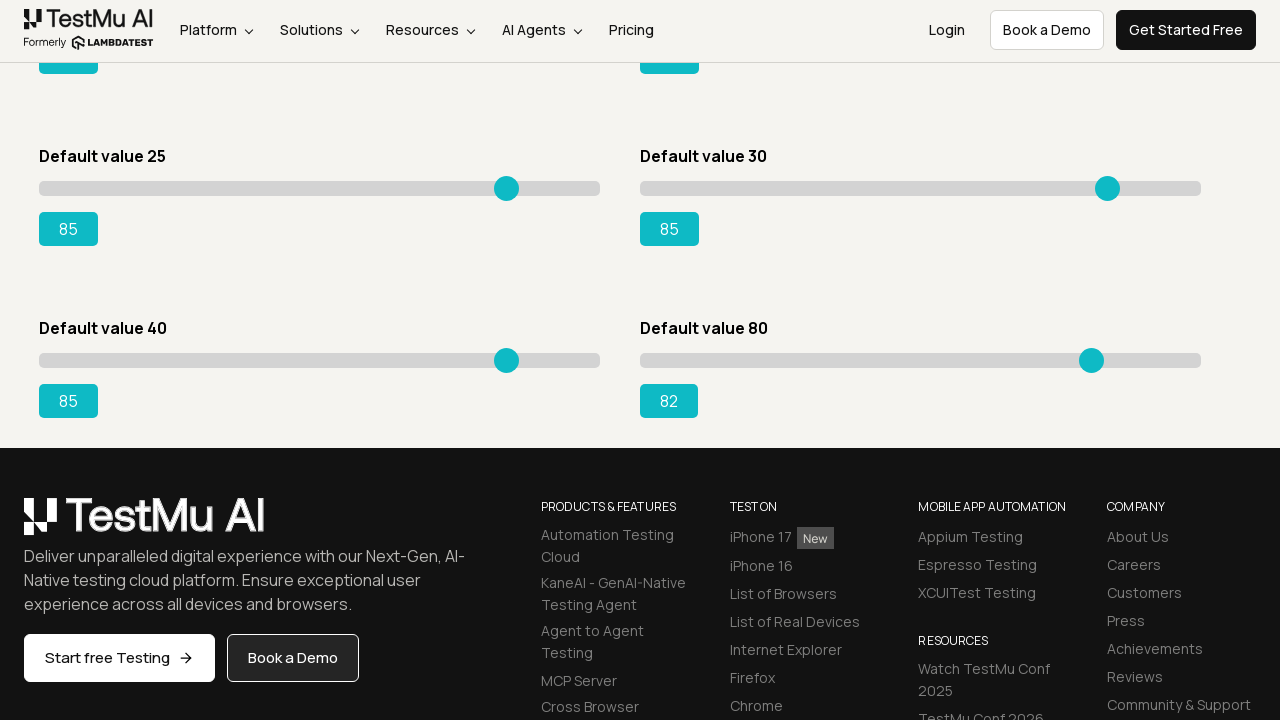

Retrieved updated value for slider 7: 82
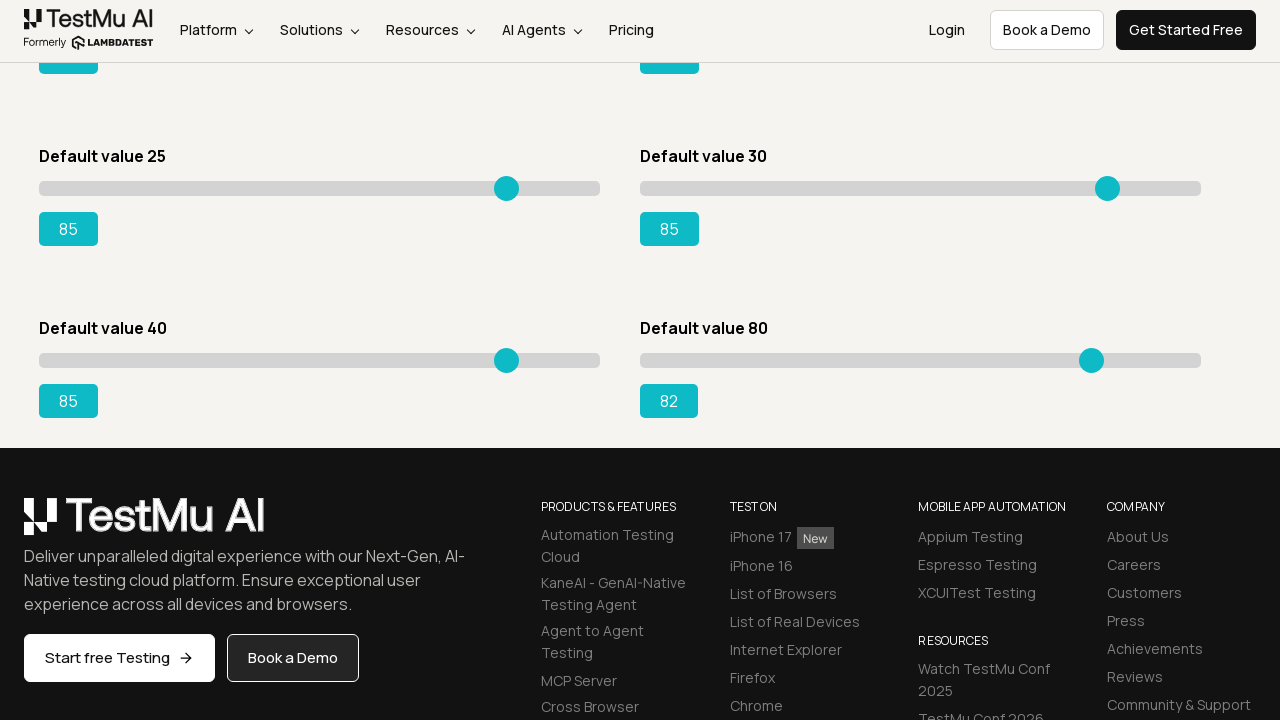

Pressed ArrowRight on slider 7 to increment value on input.sp__range >> nth=7
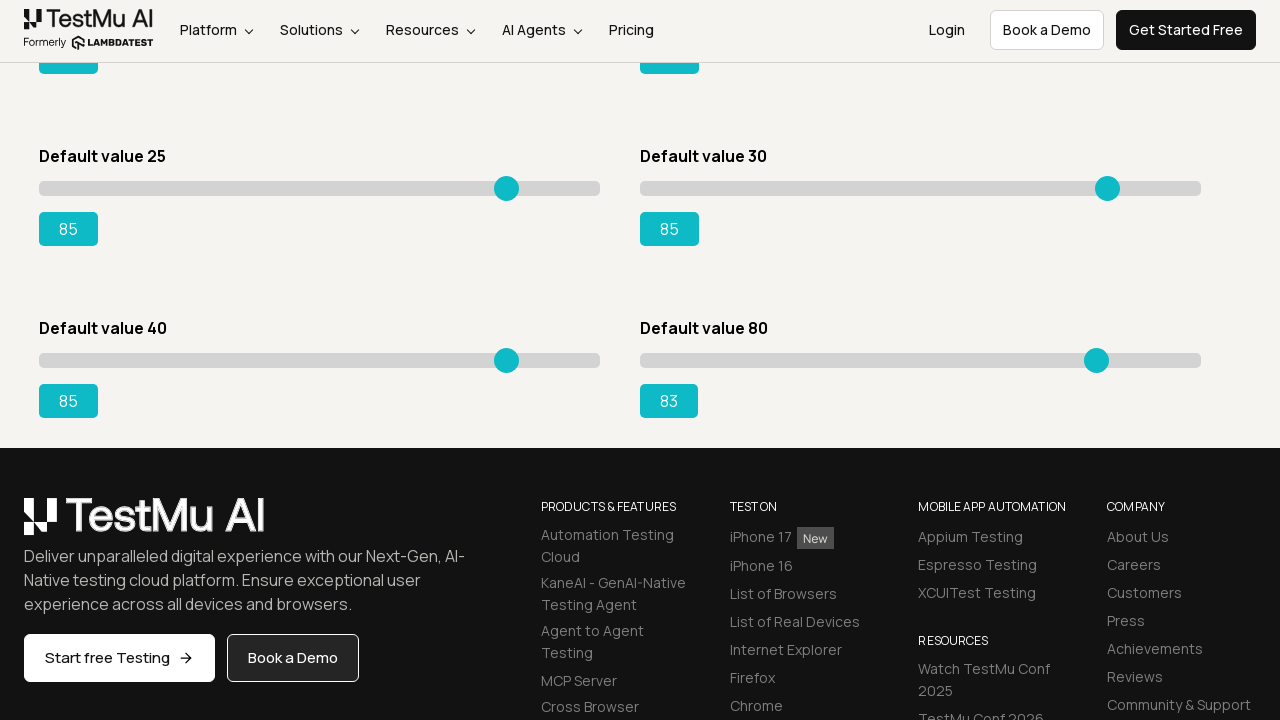

Retrieved updated value for slider 7: 83
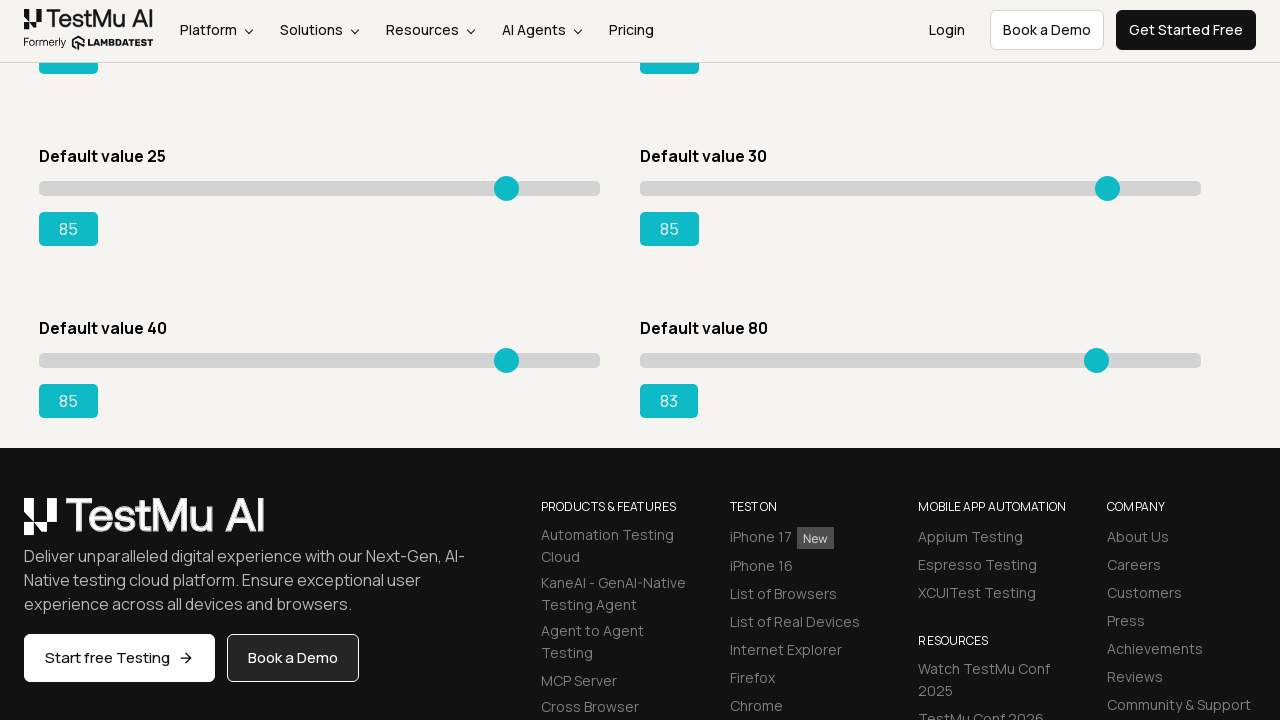

Pressed ArrowRight on slider 7 to increment value on input.sp__range >> nth=7
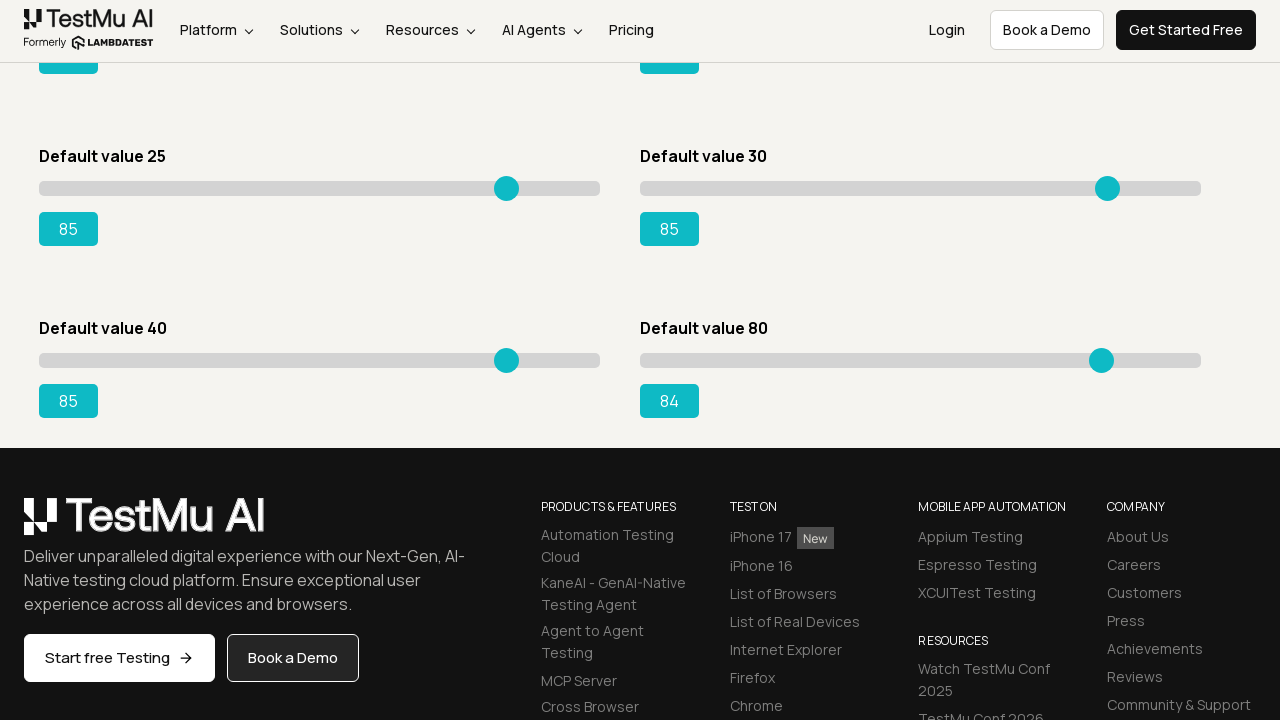

Retrieved updated value for slider 7: 84
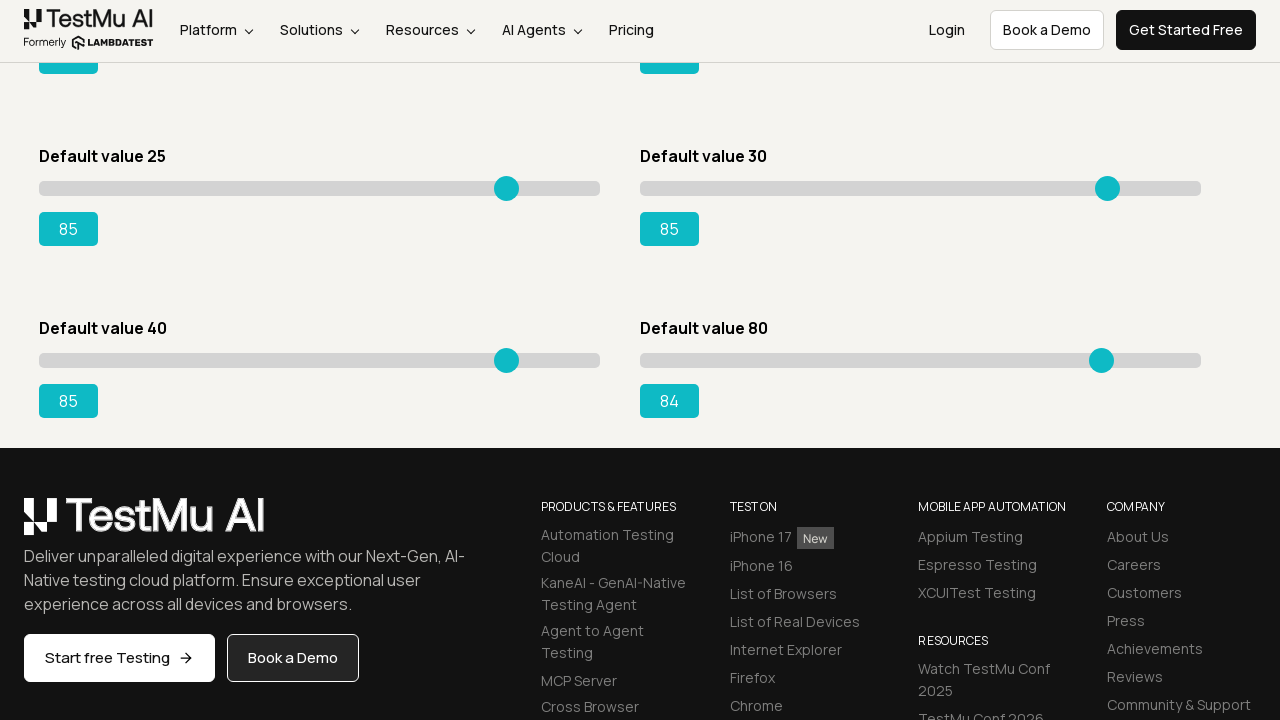

Pressed ArrowRight on slider 7 to increment value on input.sp__range >> nth=7
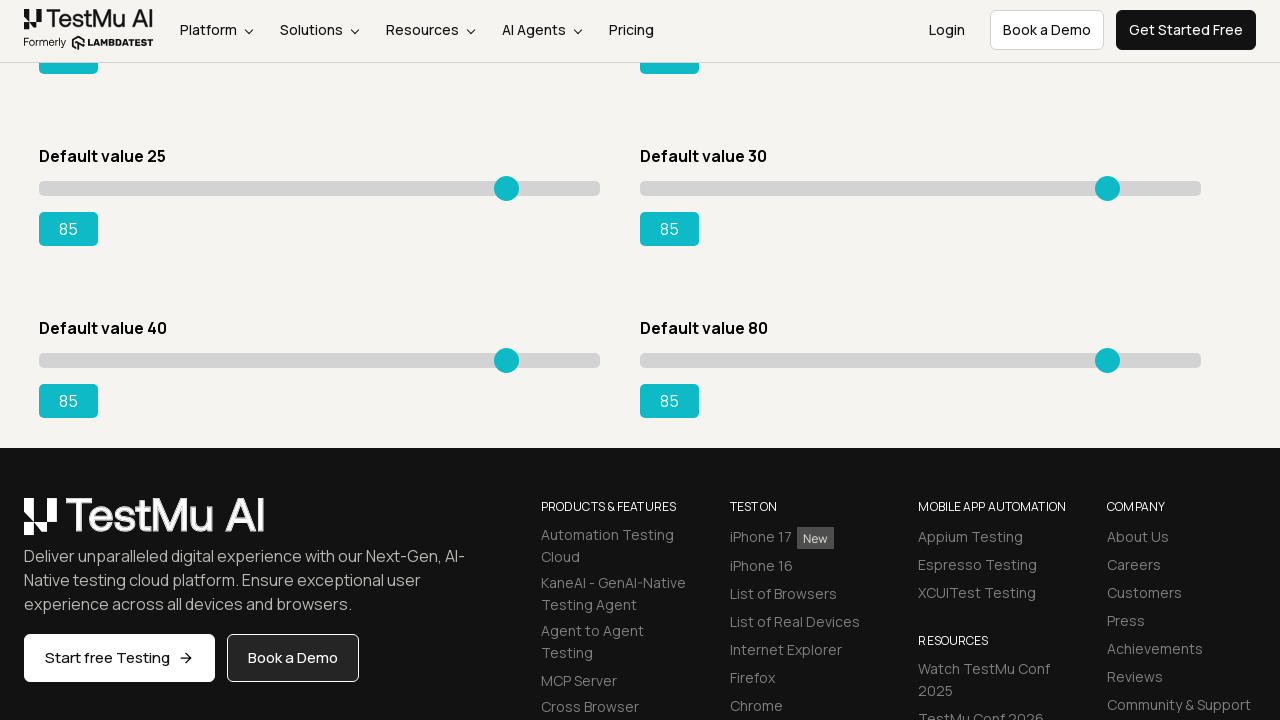

Retrieved updated value for slider 7: 85
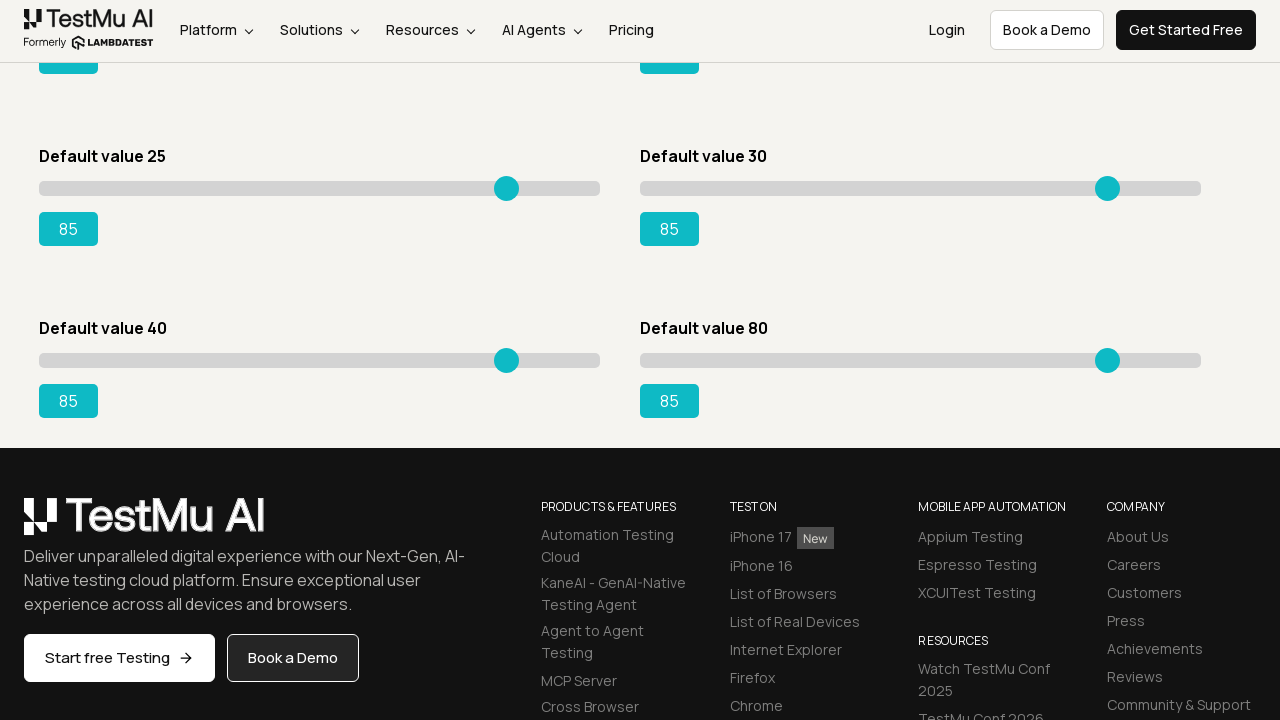

Slider 7 reached target value of 85 or higher
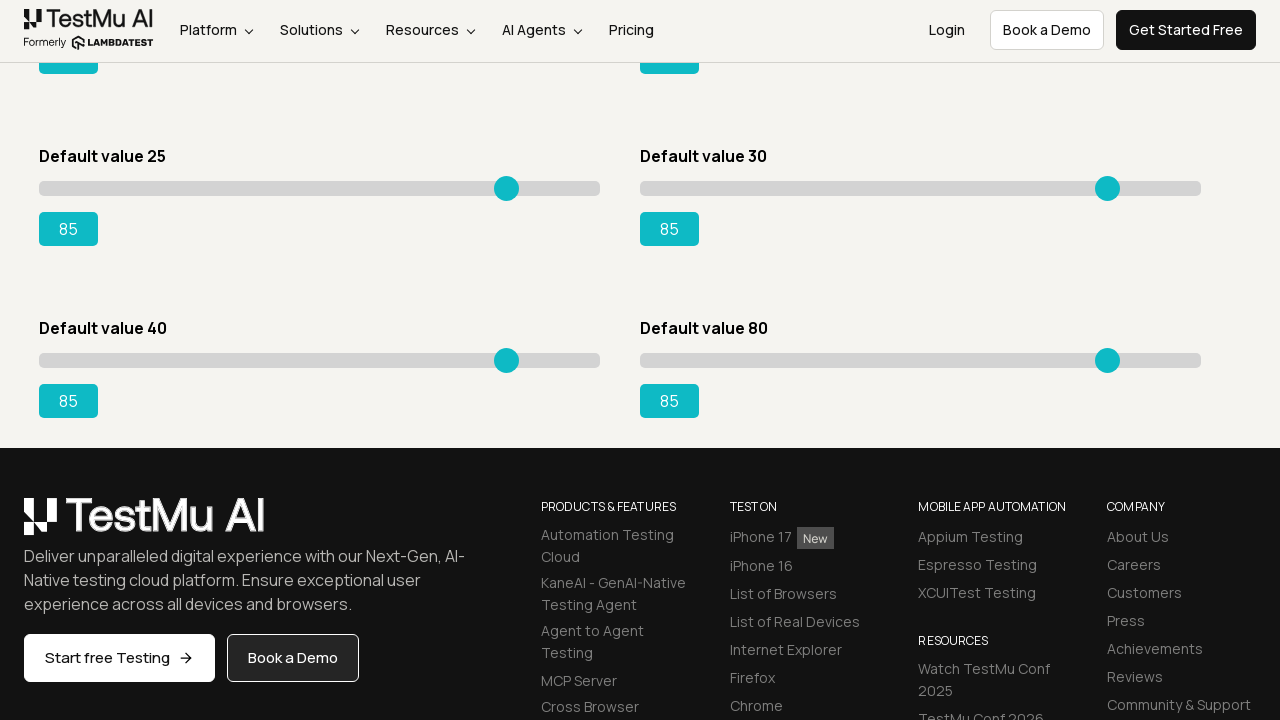

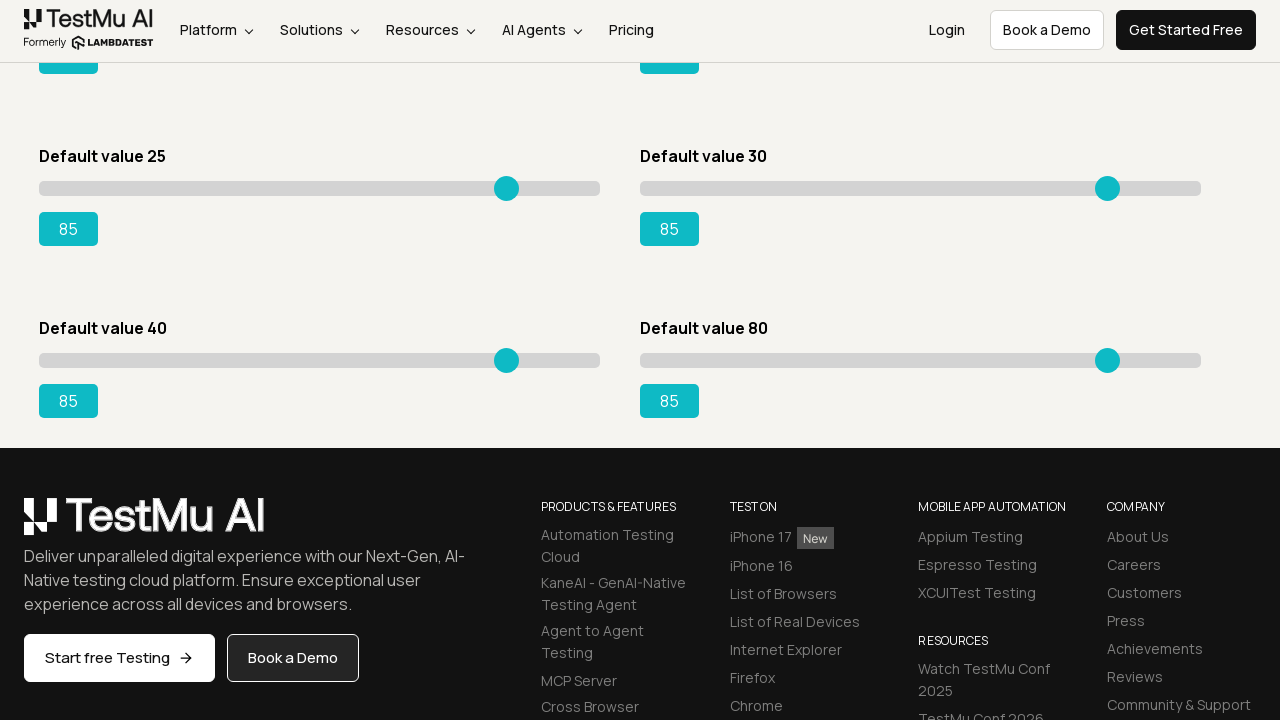